Tests a datepicker widget by opening the calendar, navigating backwards through months until reaching January 2003, and selecting the 27th day

Starting URL: https://demo.automationtesting.in/Datepicker.html

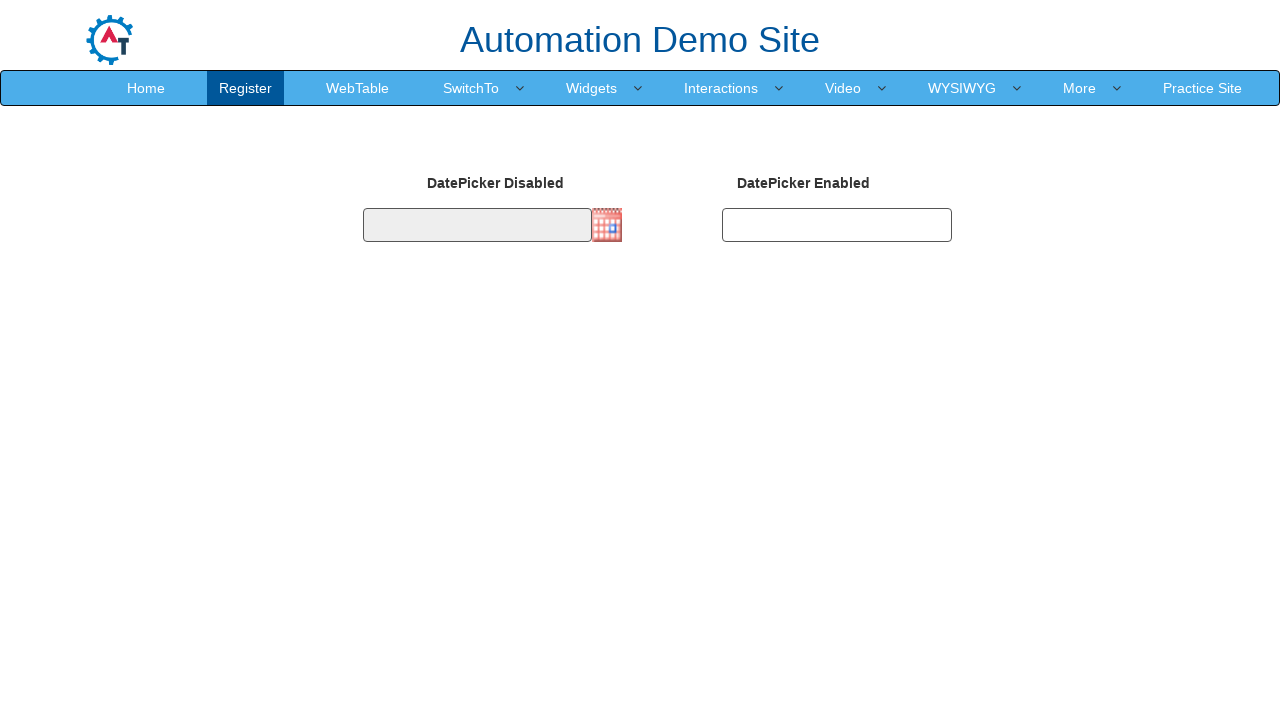

Clicked on datepicker to open the calendar at (607, 225) on [class='imgdp']
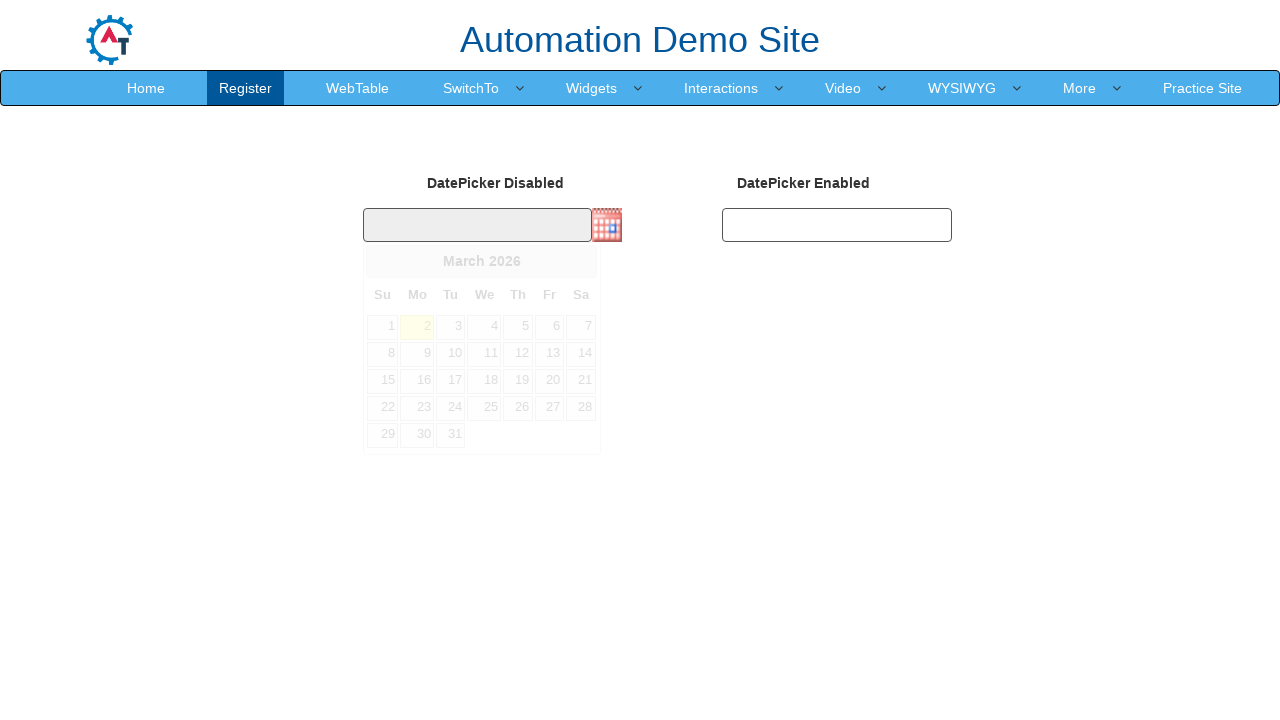

Retrieved current month: March
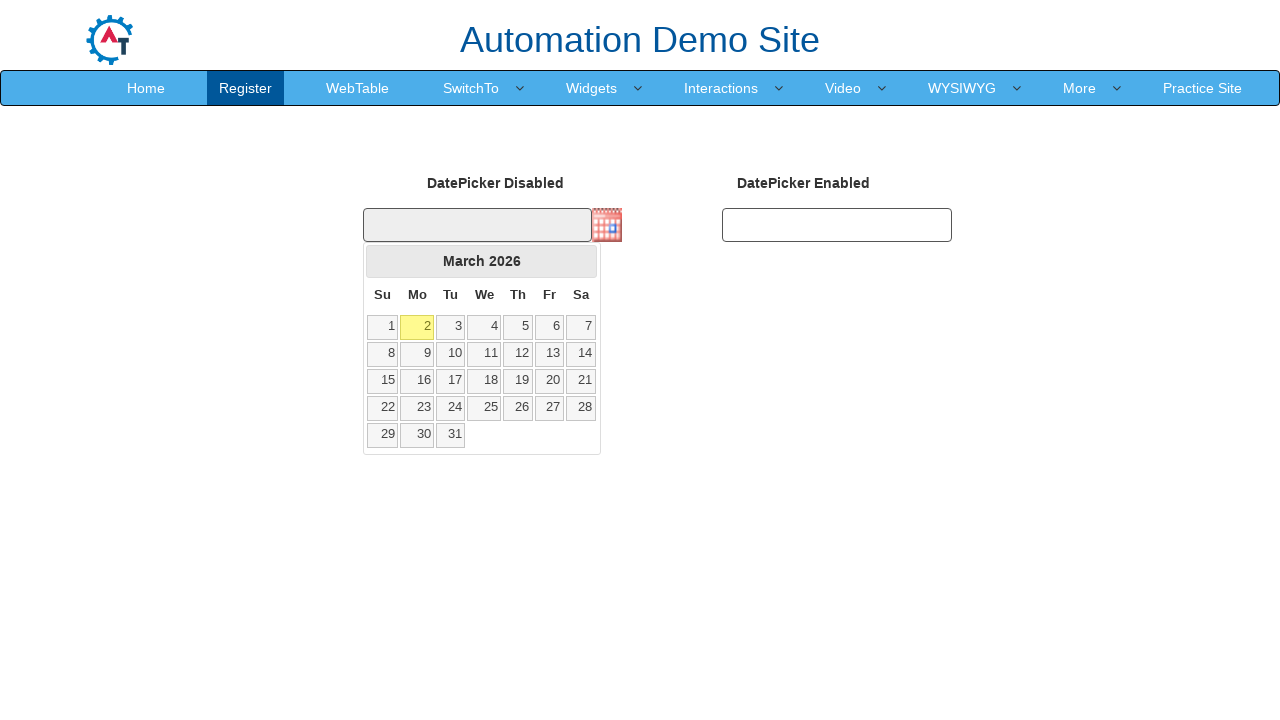

Retrieved current year: 2026
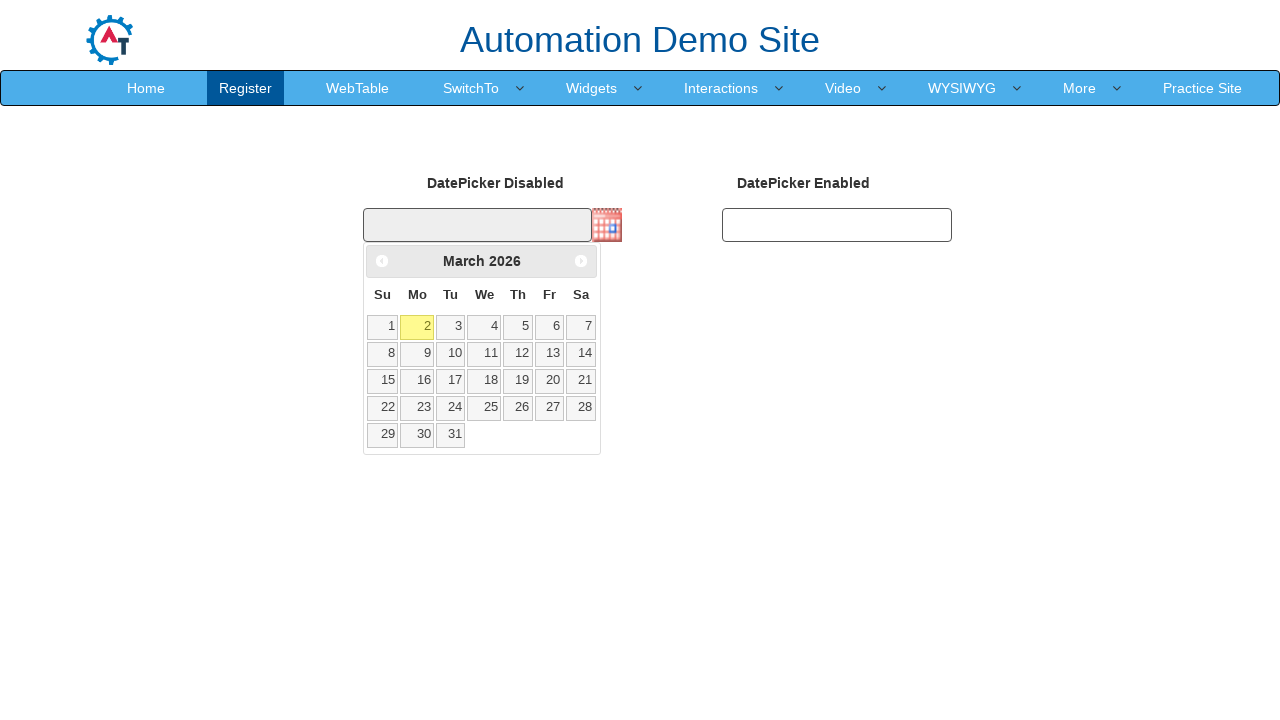

Clicked previous month button to navigate from March 2026 at (382, 261) on .ui-datepicker-prev
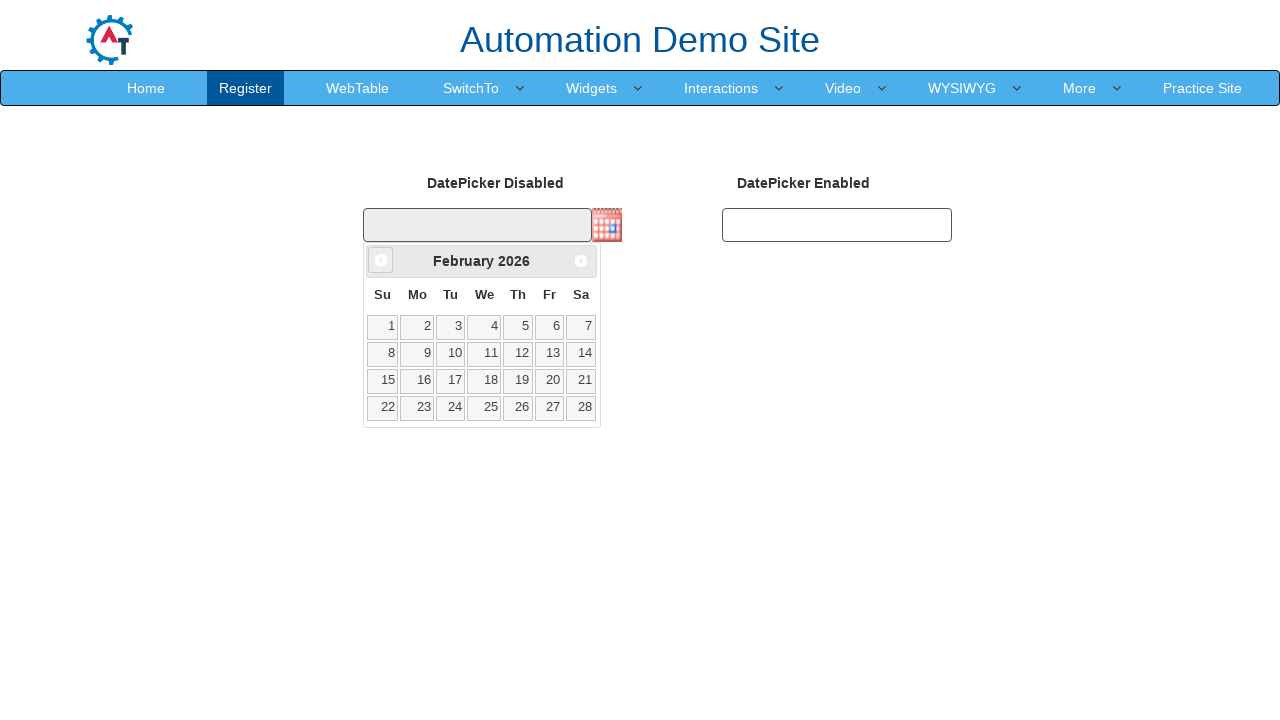

Retrieved current month: February
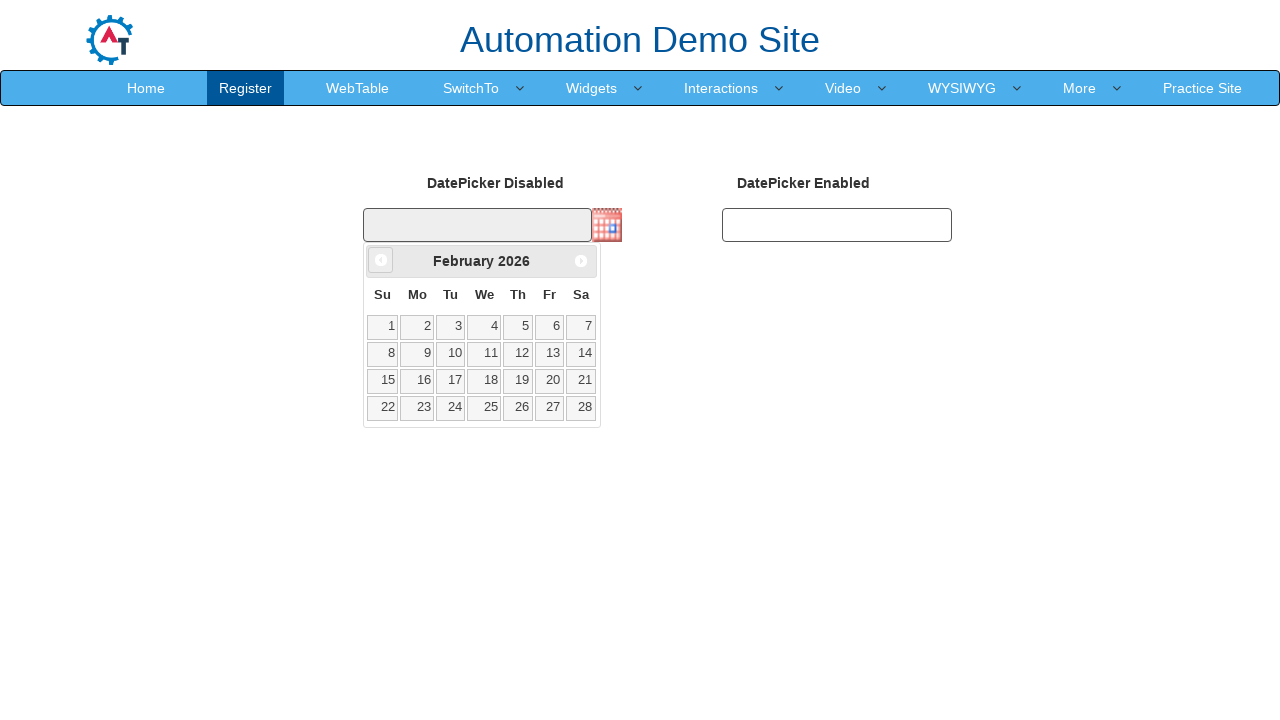

Retrieved current year: 2026
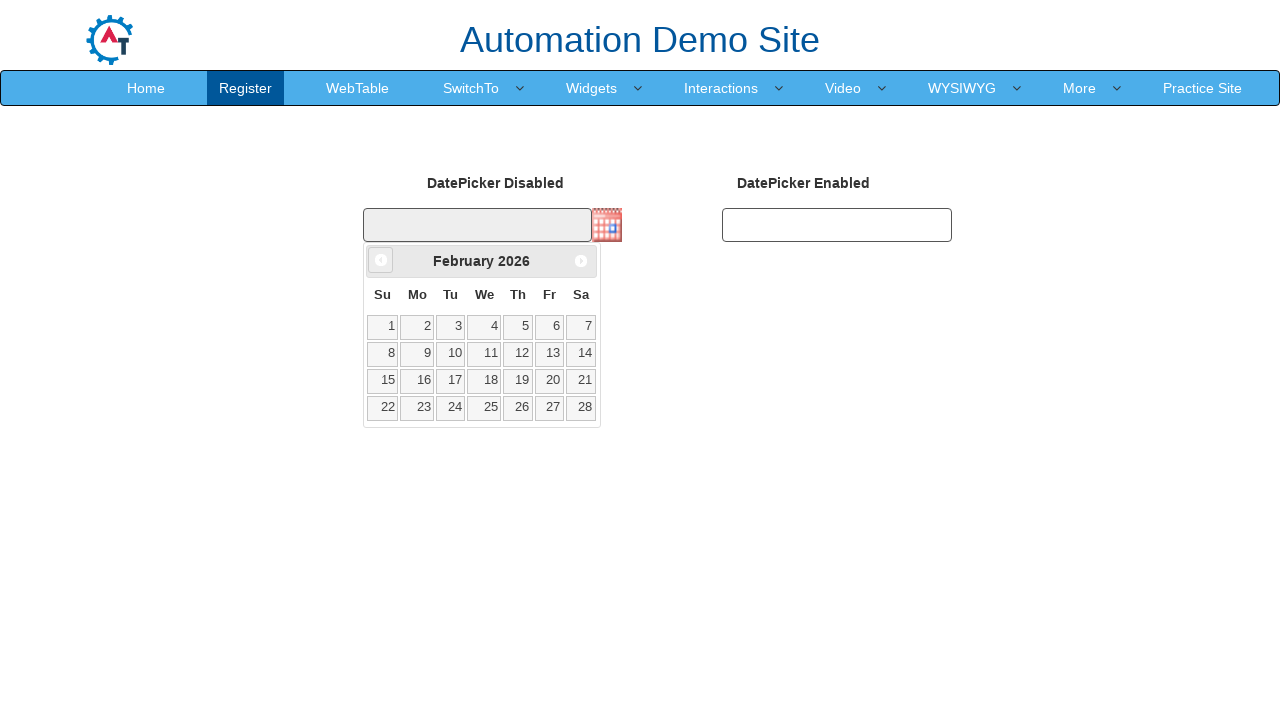

Clicked previous month button to navigate from February 2026 at (381, 260) on .ui-datepicker-prev
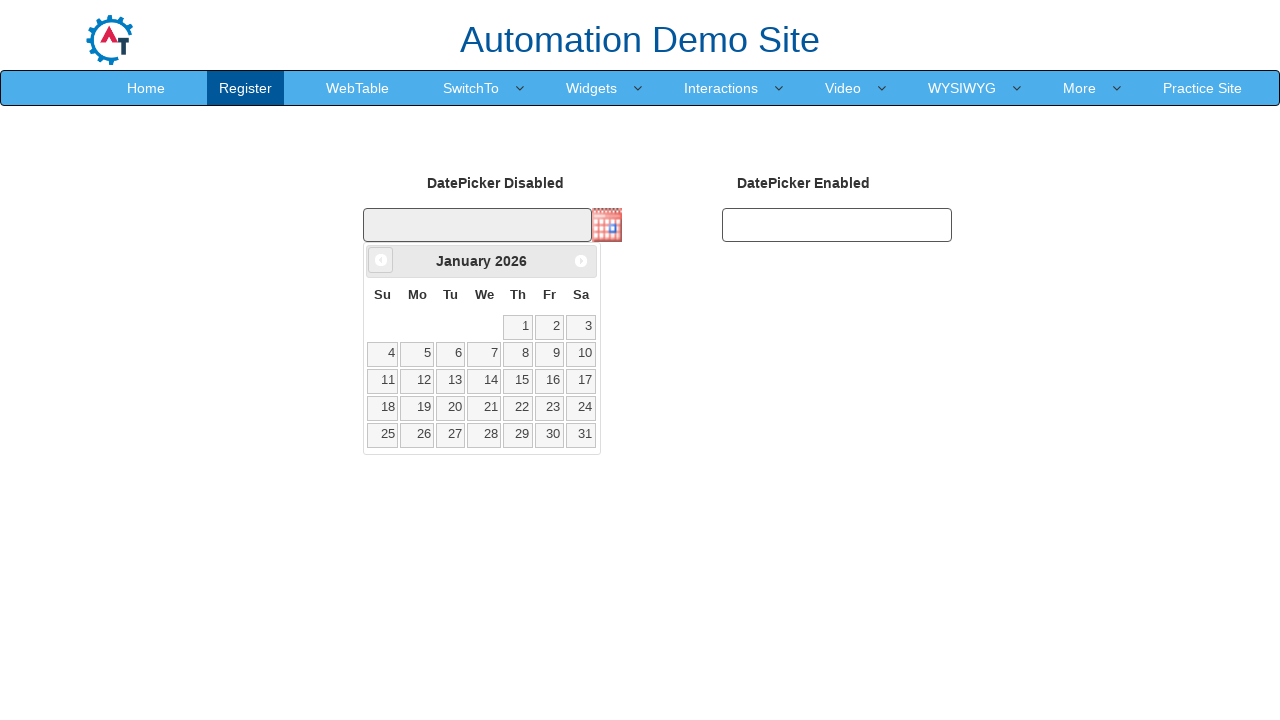

Retrieved current month: January
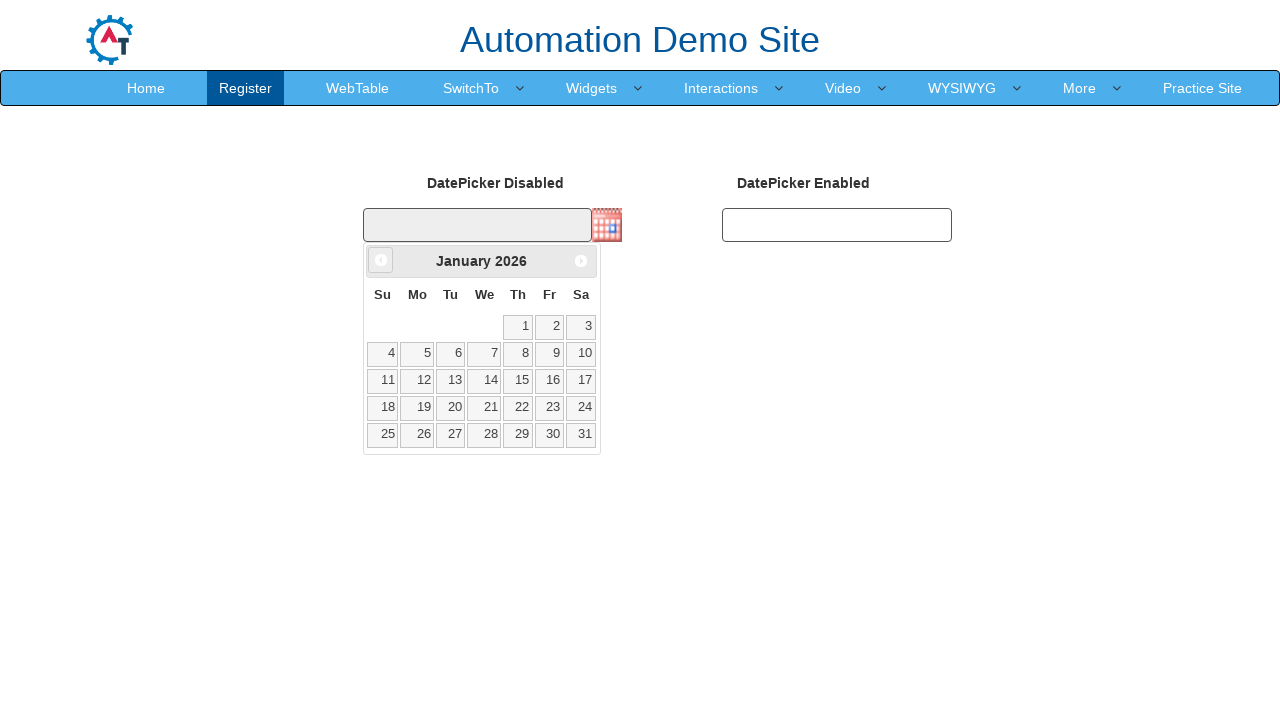

Retrieved current year: 2026
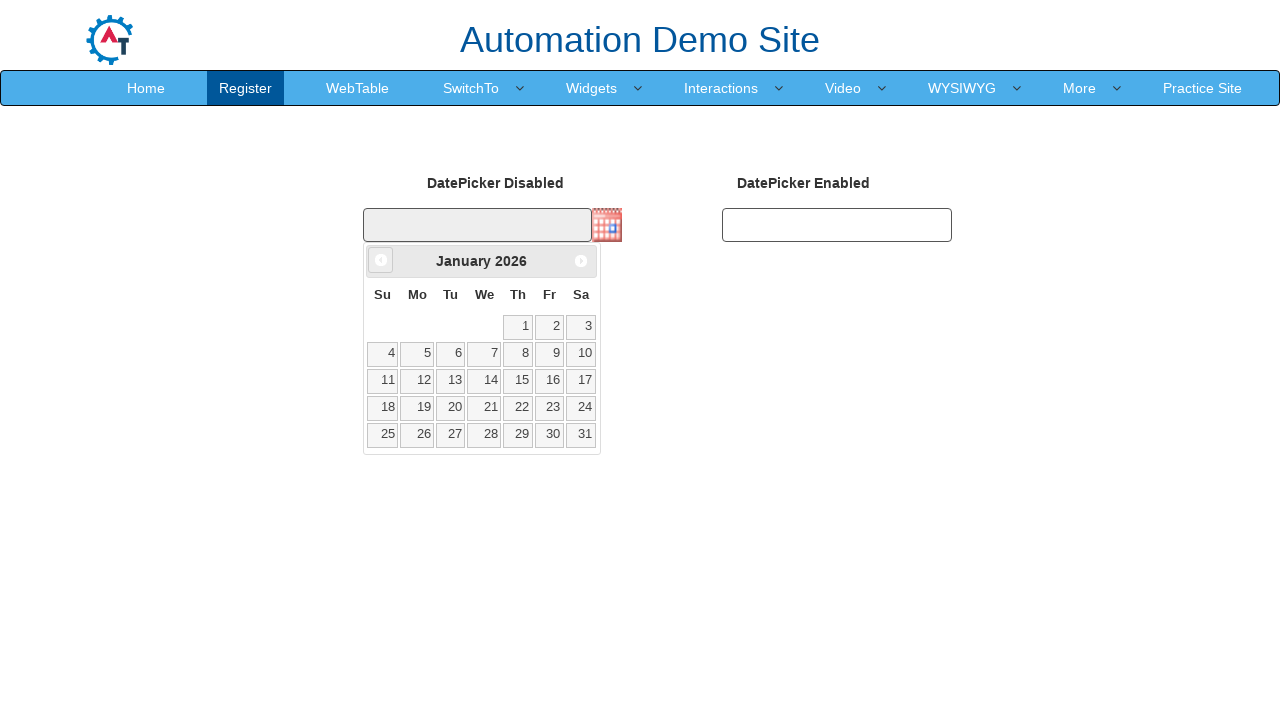

Clicked previous month button to navigate from January 2026 at (381, 260) on .ui-datepicker-prev
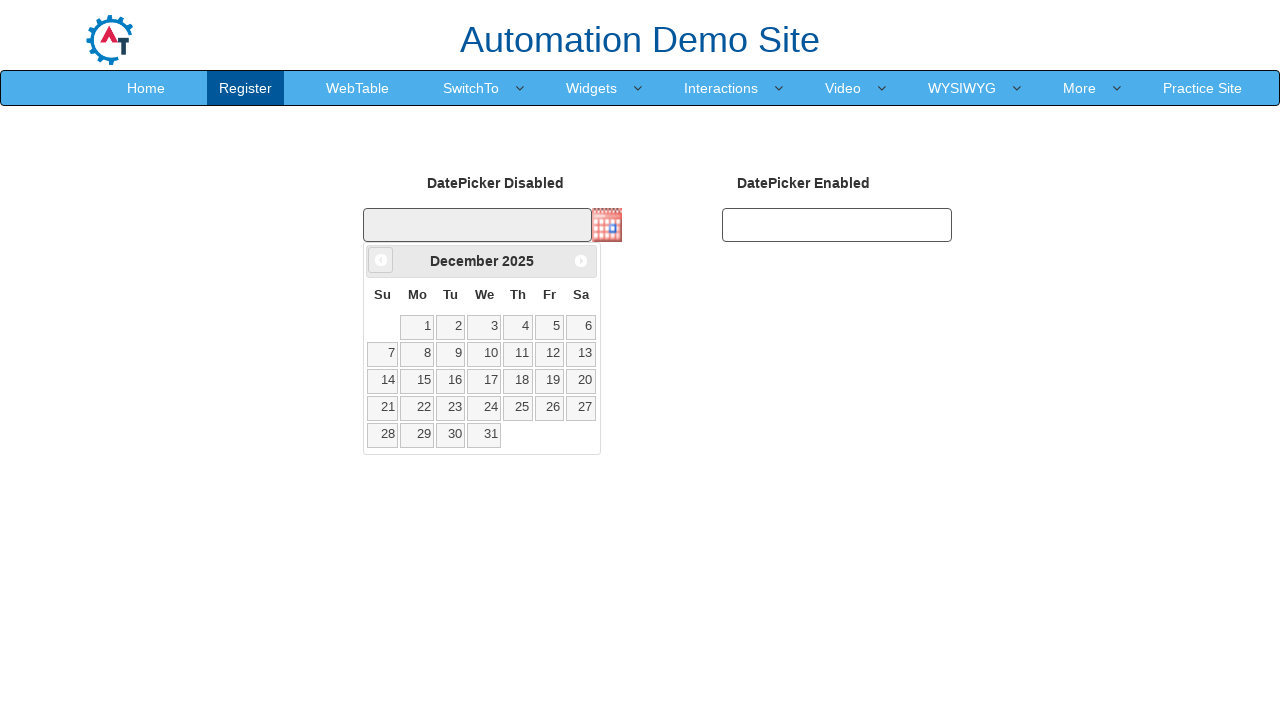

Retrieved current month: December
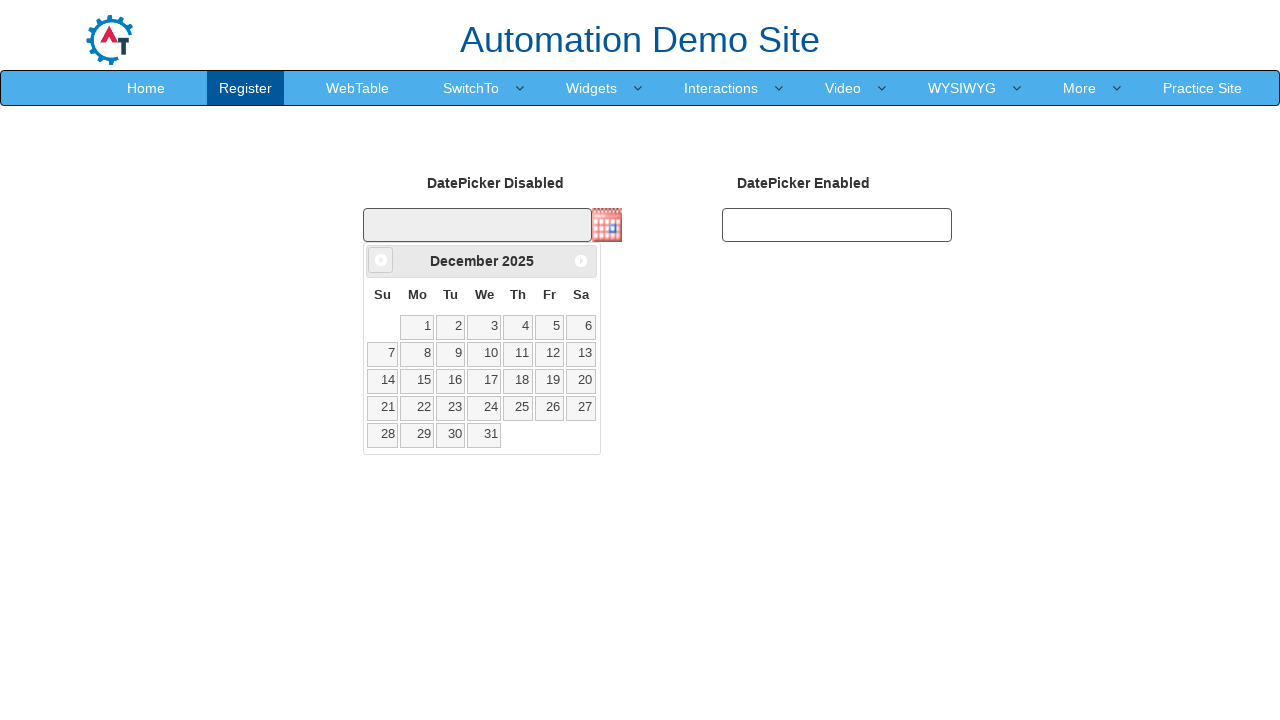

Retrieved current year: 2025
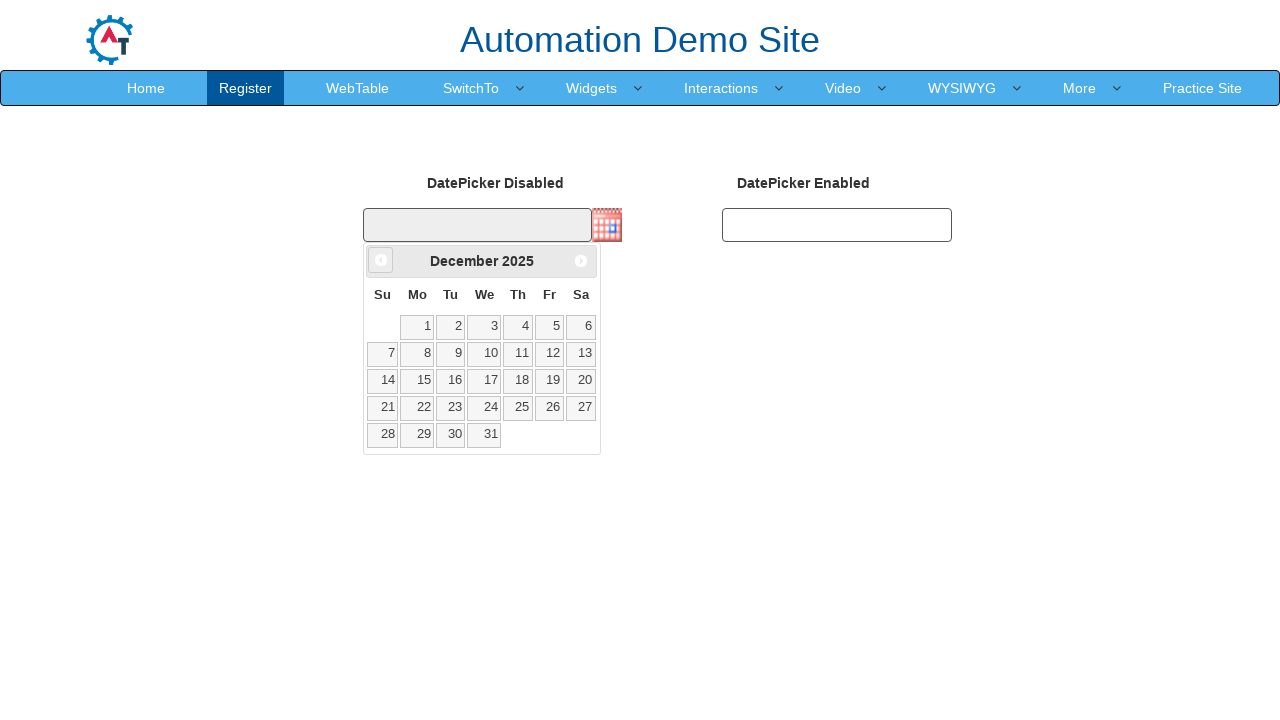

Clicked previous month button to navigate from December 2025 at (381, 260) on .ui-datepicker-prev
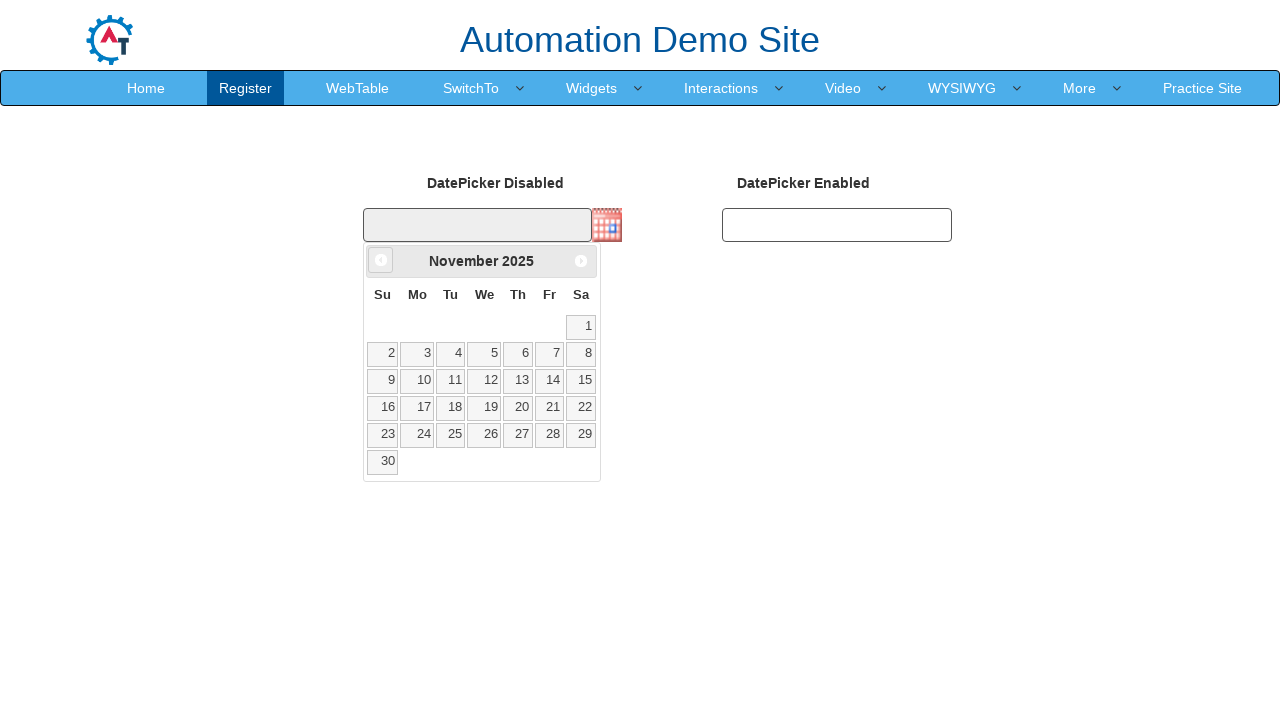

Retrieved current month: November
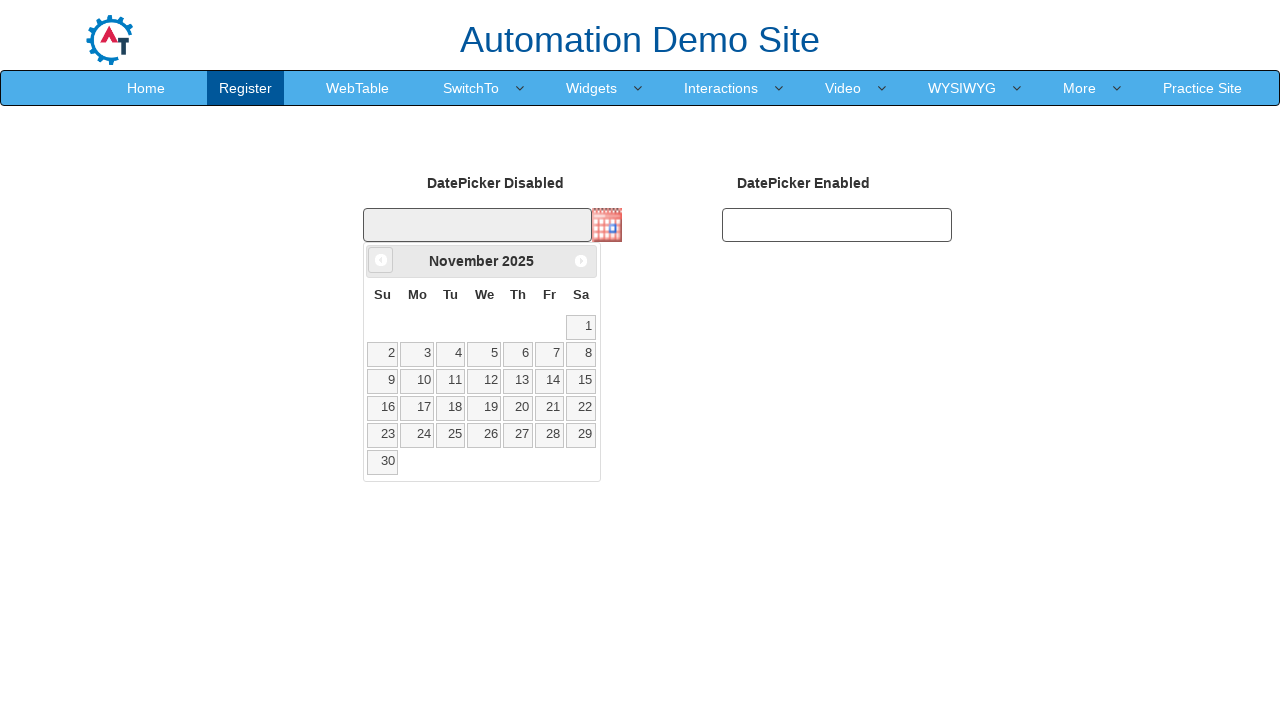

Retrieved current year: 2025
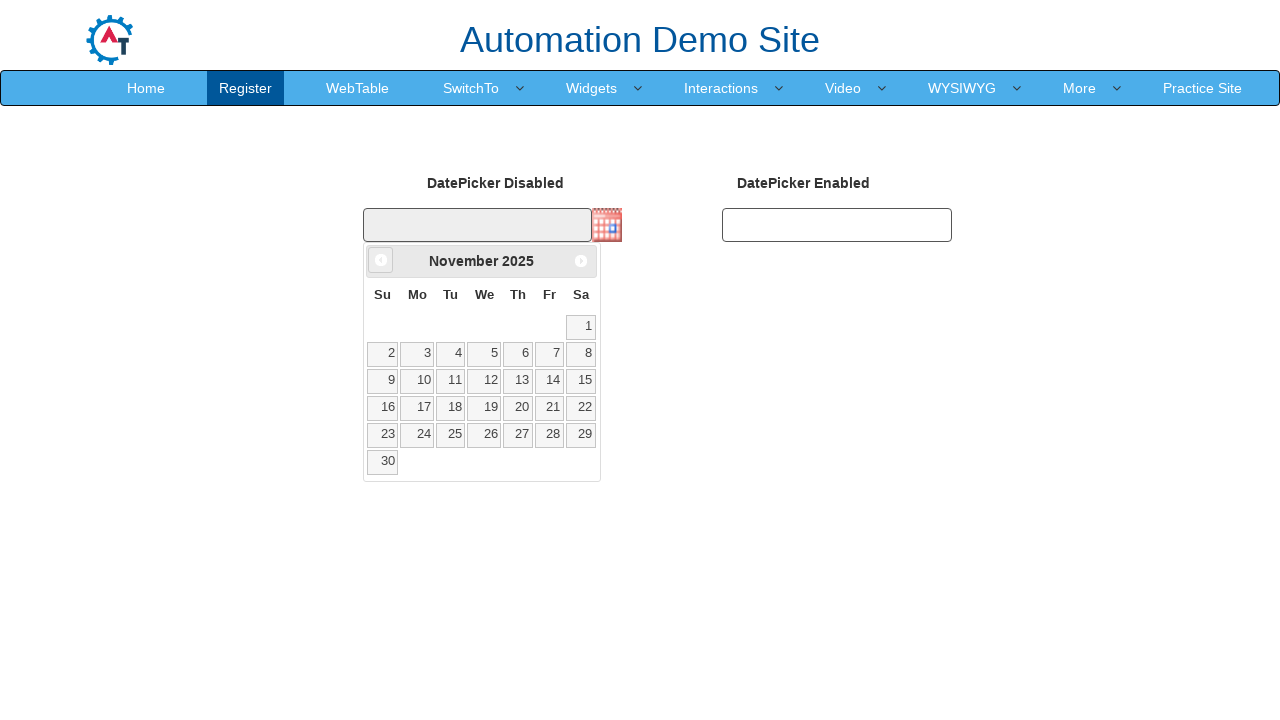

Clicked previous month button to navigate from November 2025 at (381, 260) on .ui-datepicker-prev
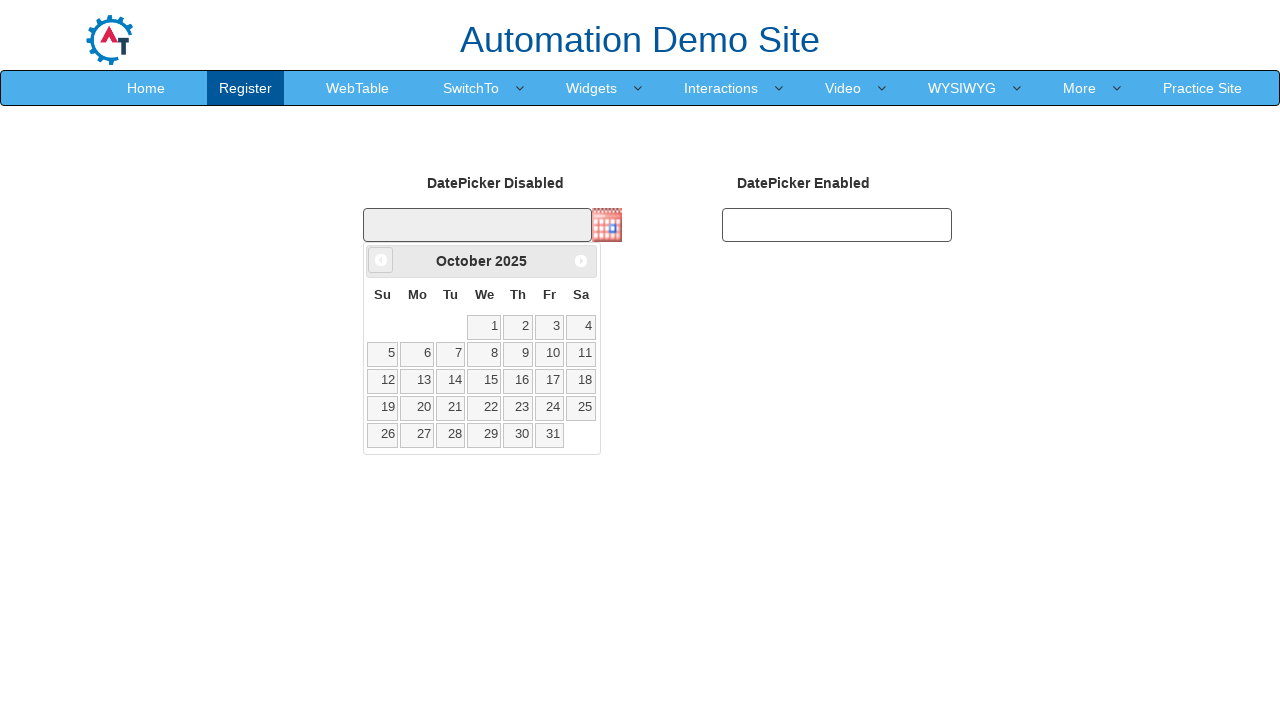

Retrieved current month: October
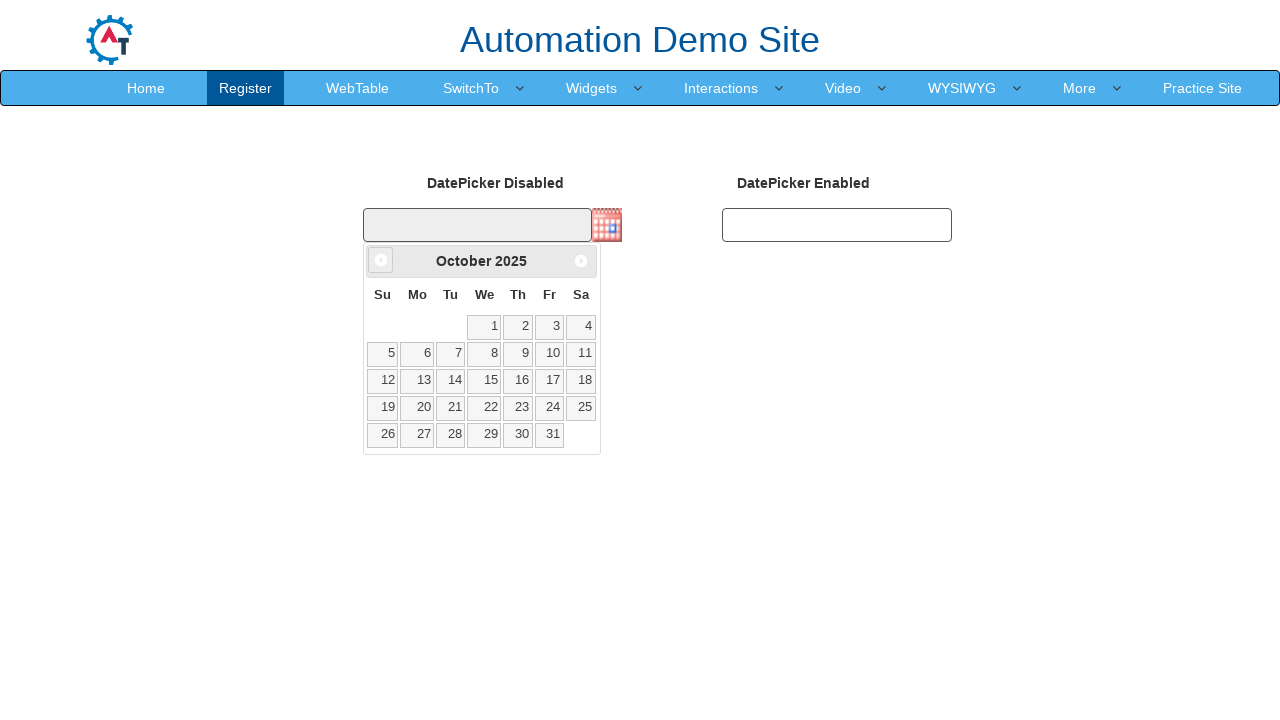

Retrieved current year: 2025
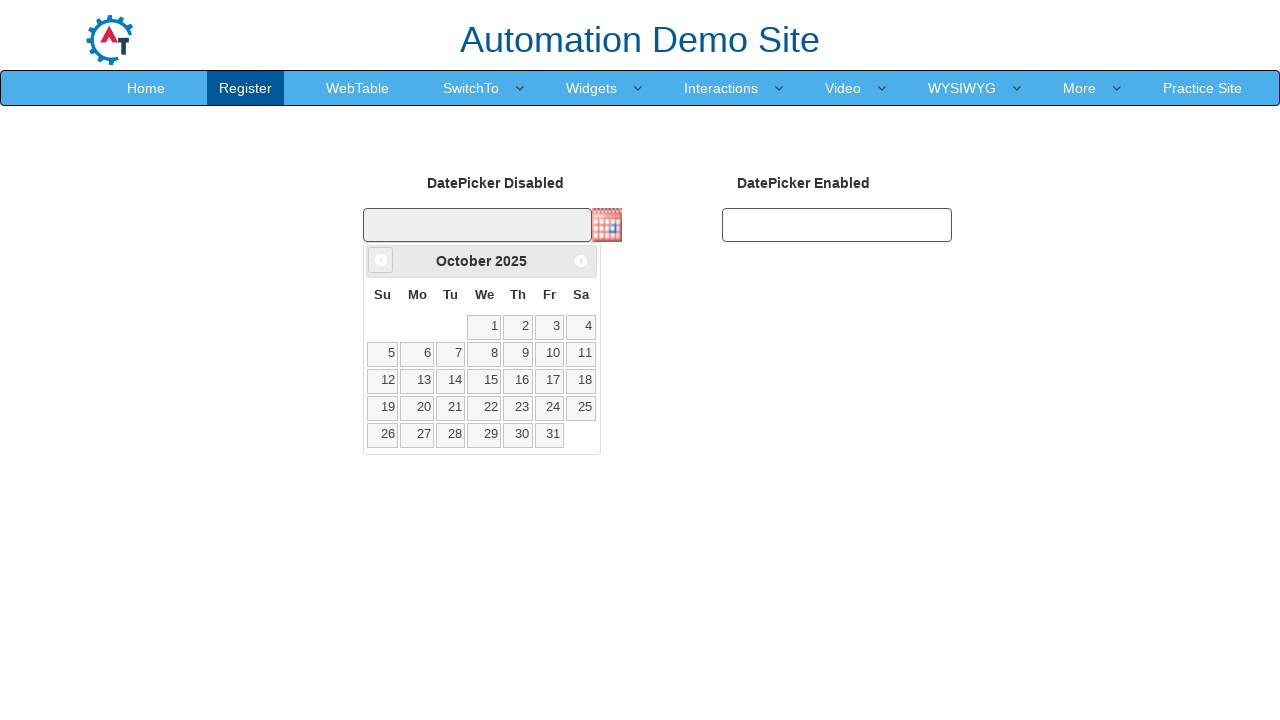

Clicked previous month button to navigate from October 2025 at (381, 260) on .ui-datepicker-prev
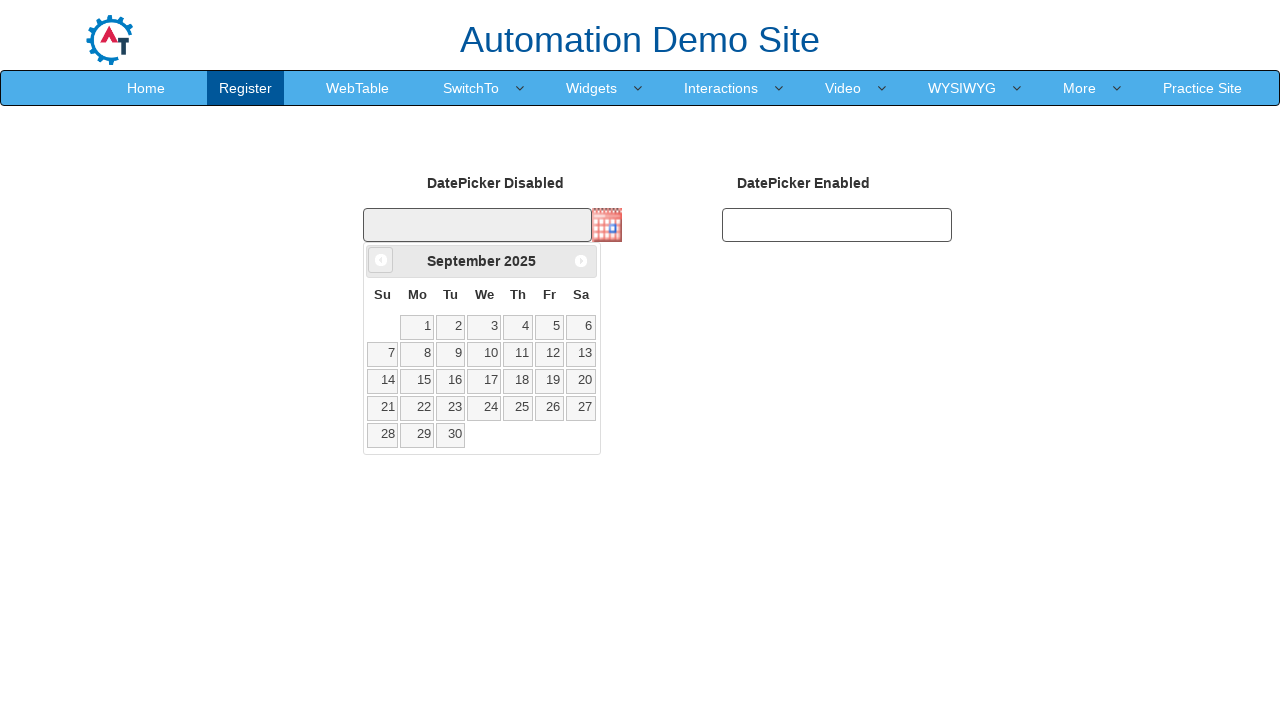

Retrieved current month: September
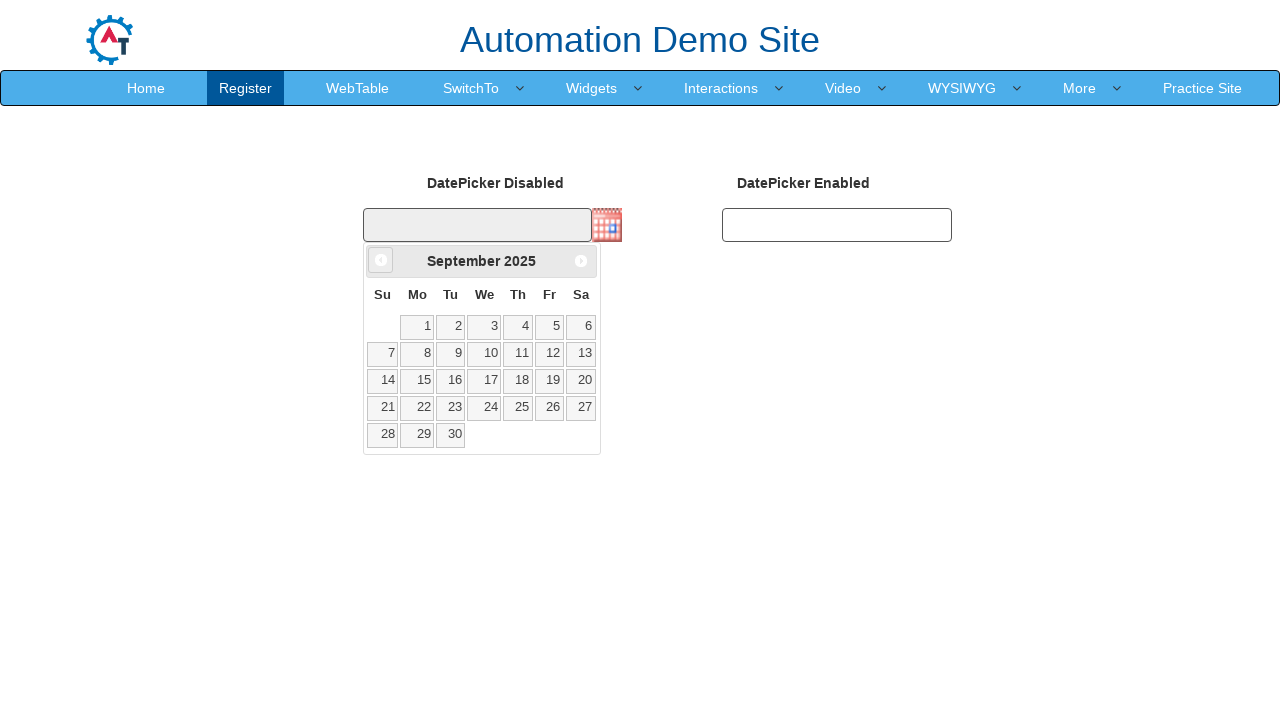

Retrieved current year: 2025
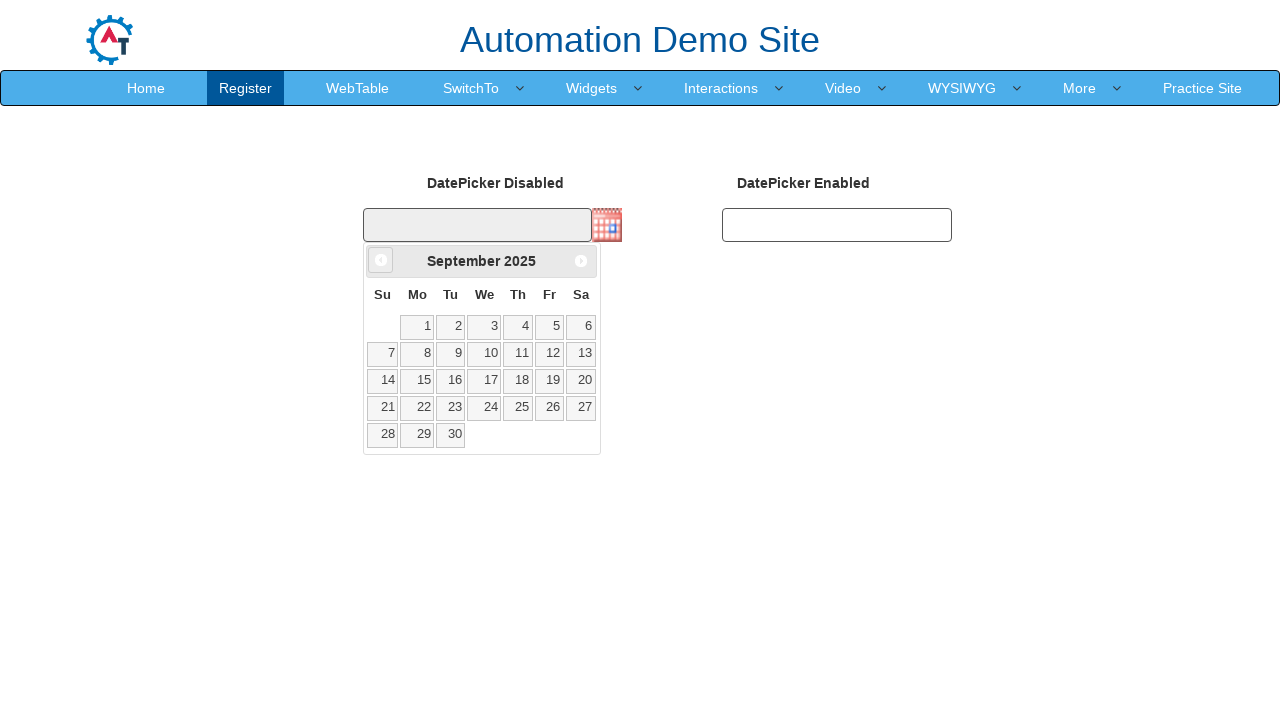

Clicked previous month button to navigate from September 2025 at (381, 260) on .ui-datepicker-prev
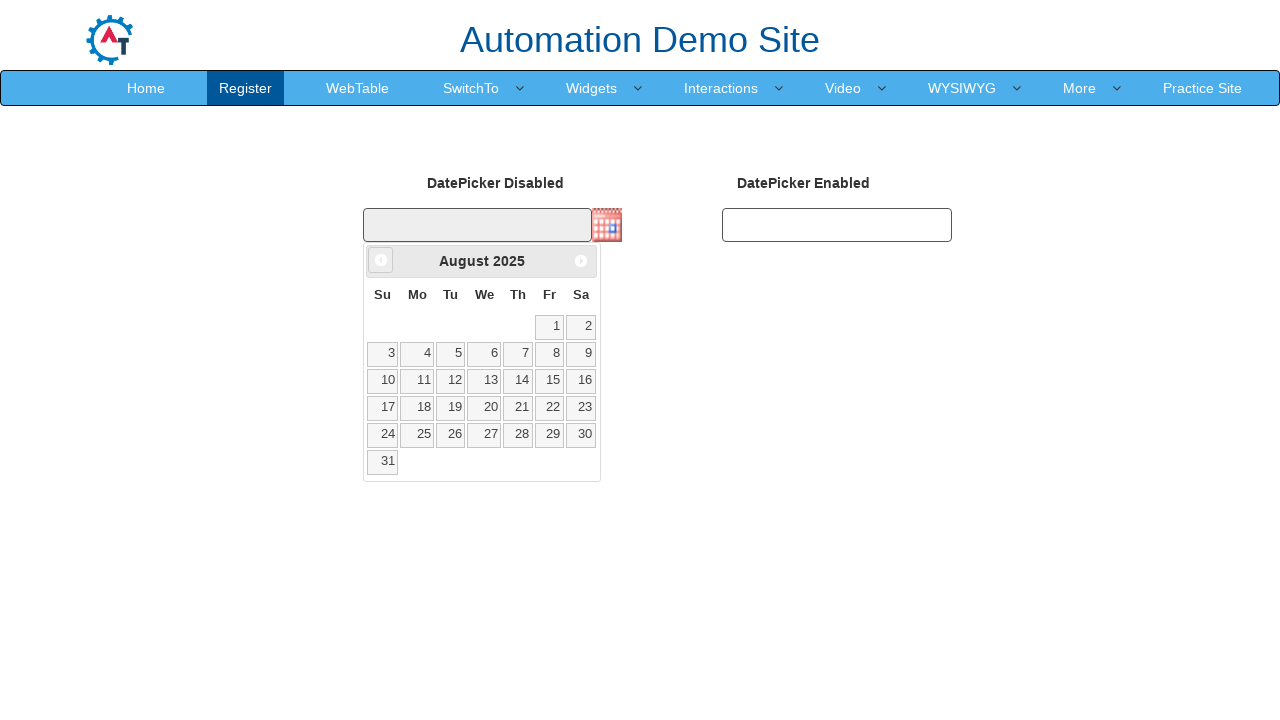

Retrieved current month: August
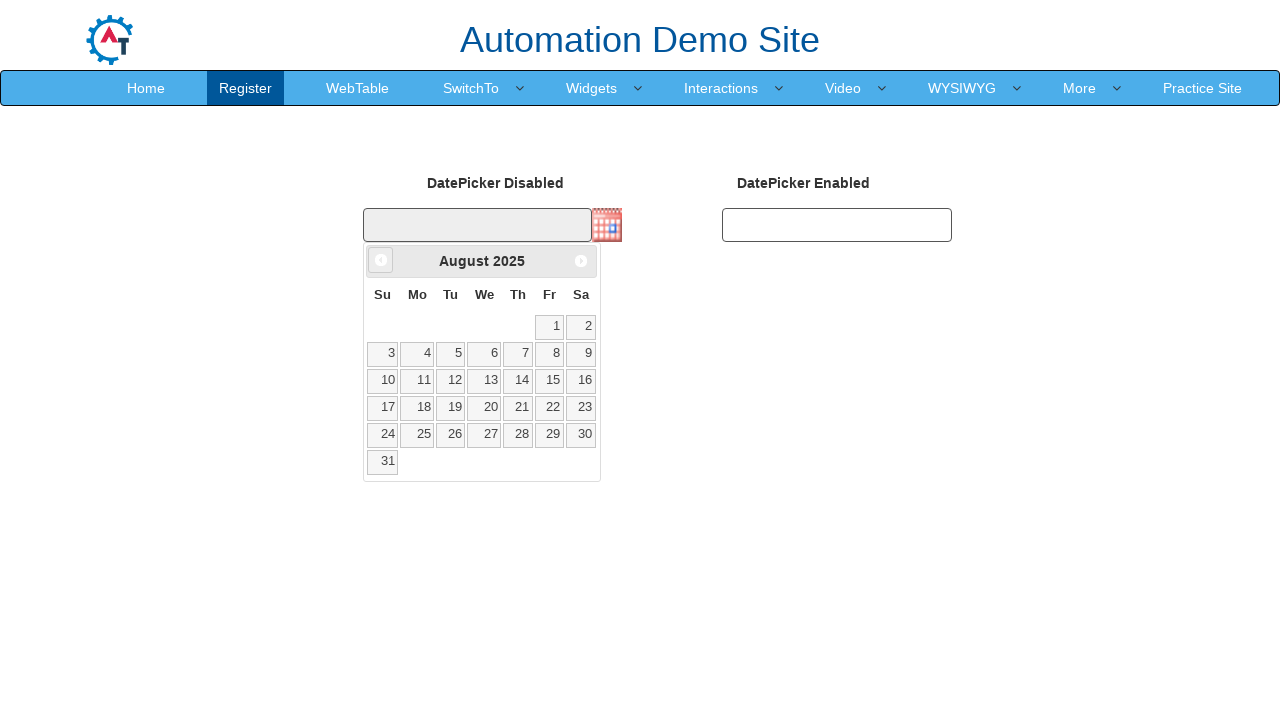

Retrieved current year: 2025
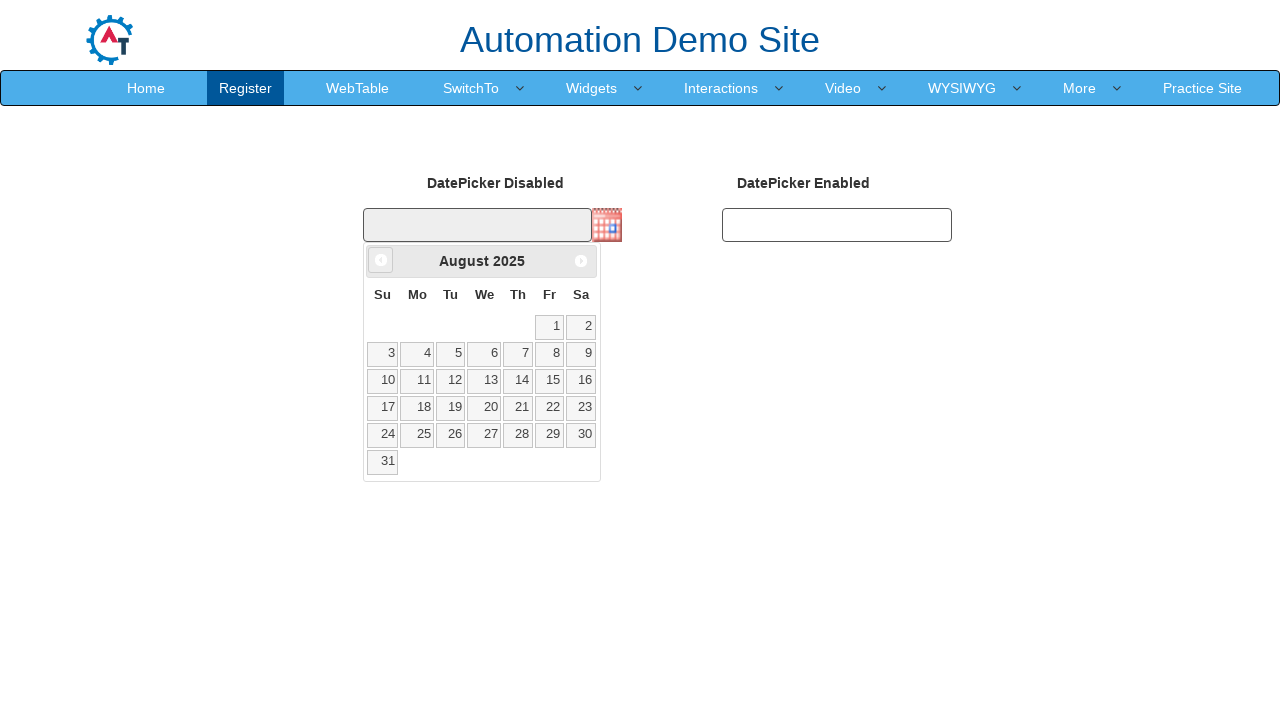

Clicked previous month button to navigate from August 2025 at (381, 260) on .ui-datepicker-prev
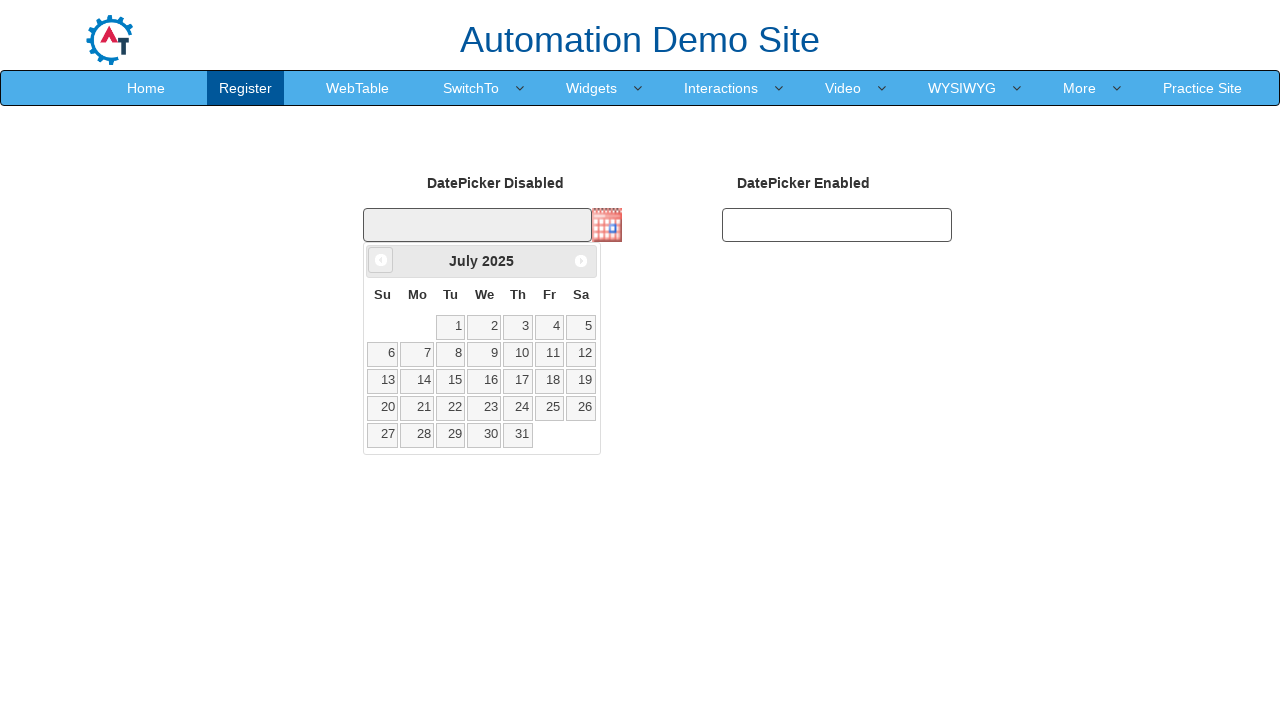

Retrieved current month: July
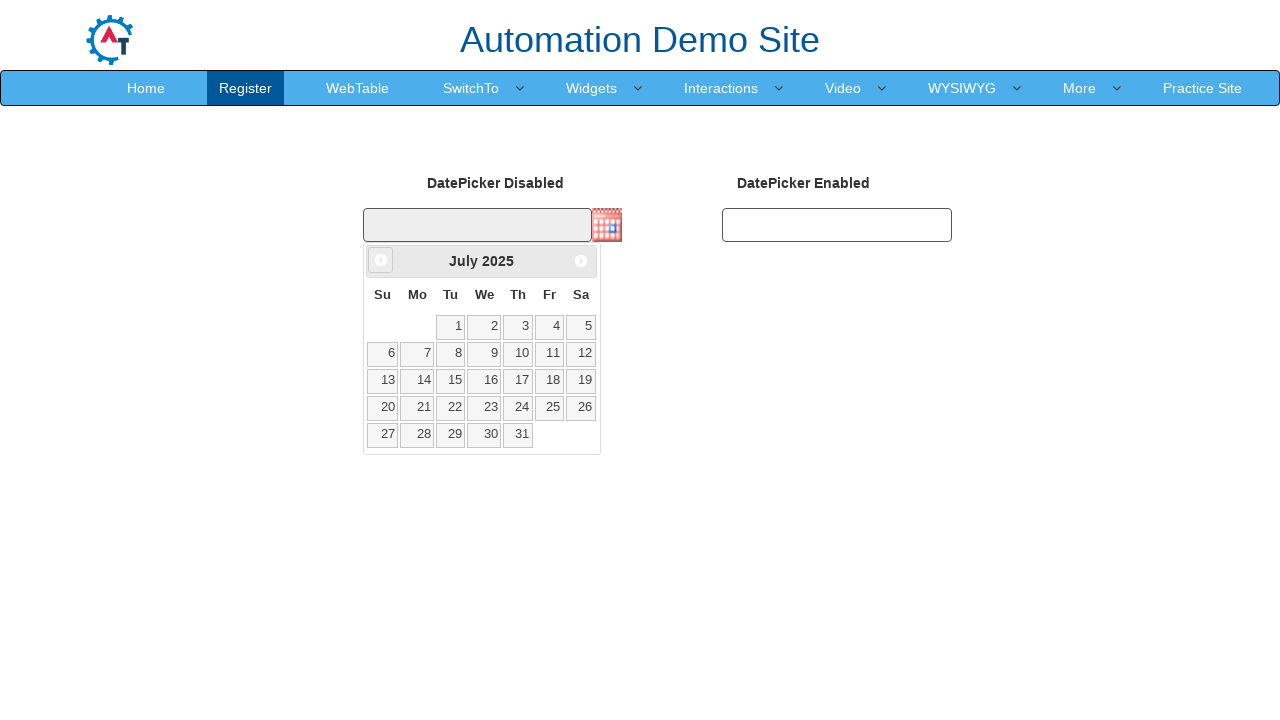

Retrieved current year: 2025
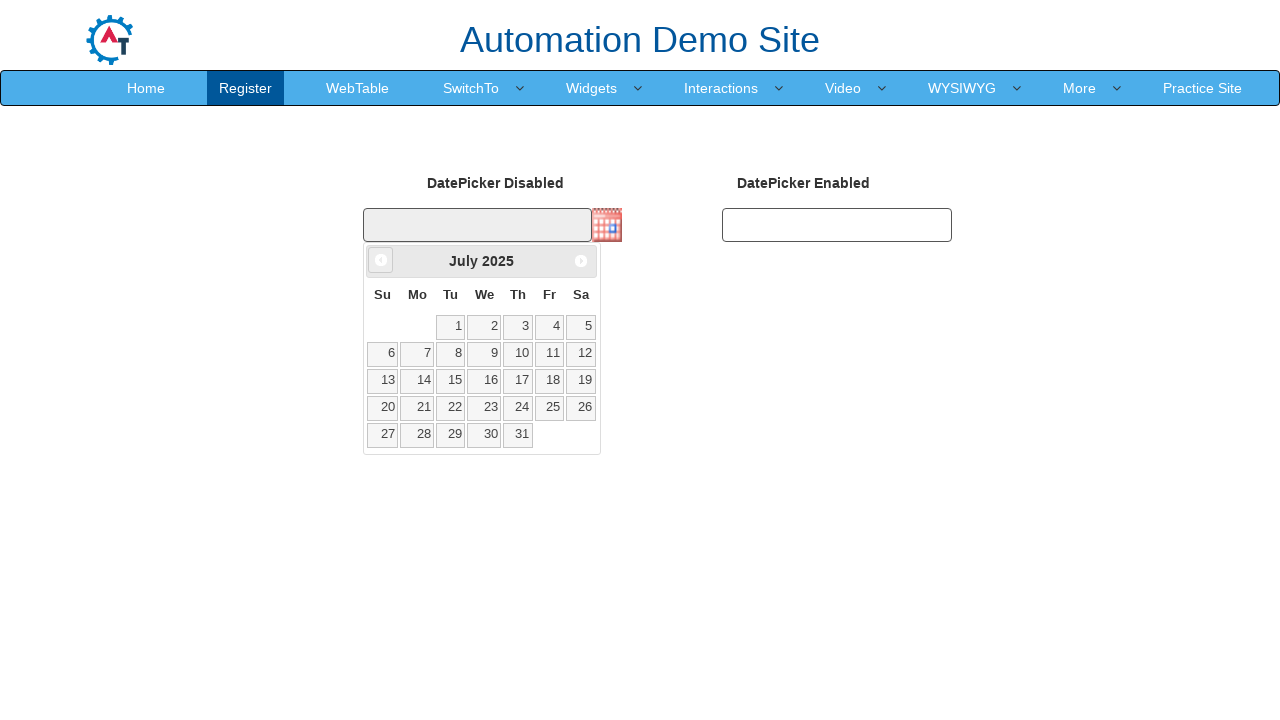

Clicked previous month button to navigate from July 2025 at (381, 260) on .ui-datepicker-prev
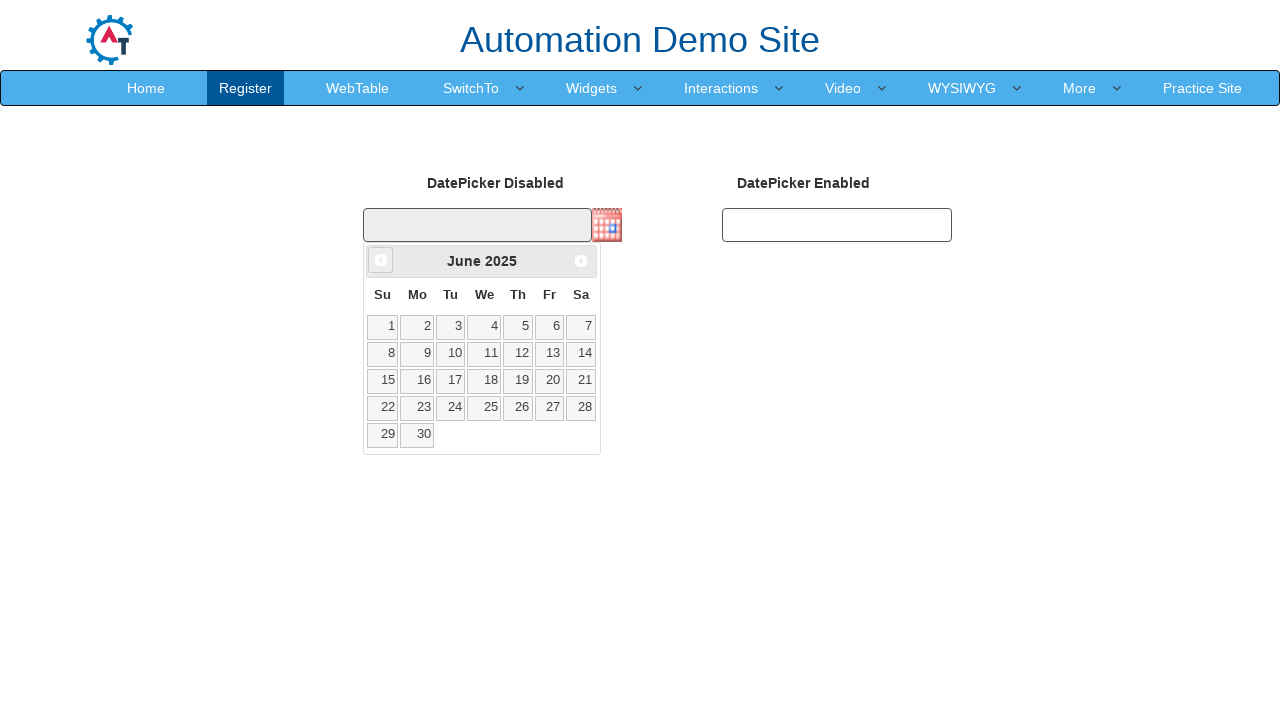

Retrieved current month: June
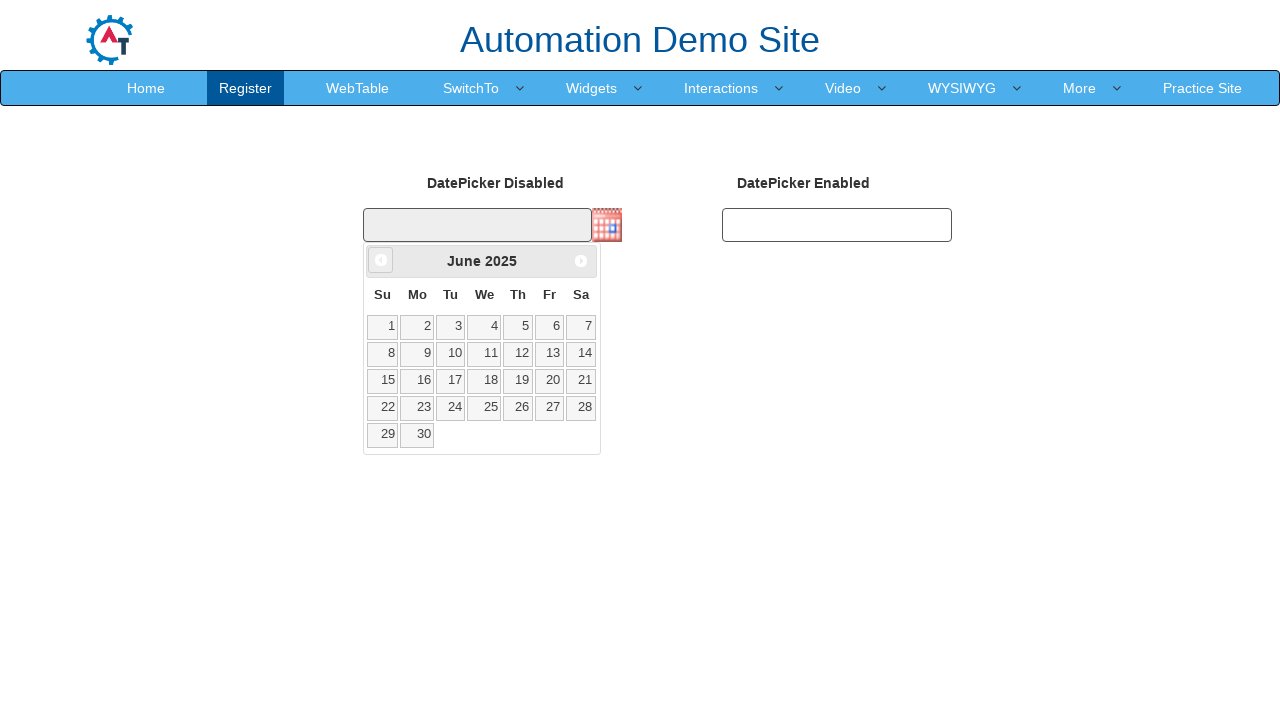

Retrieved current year: 2025
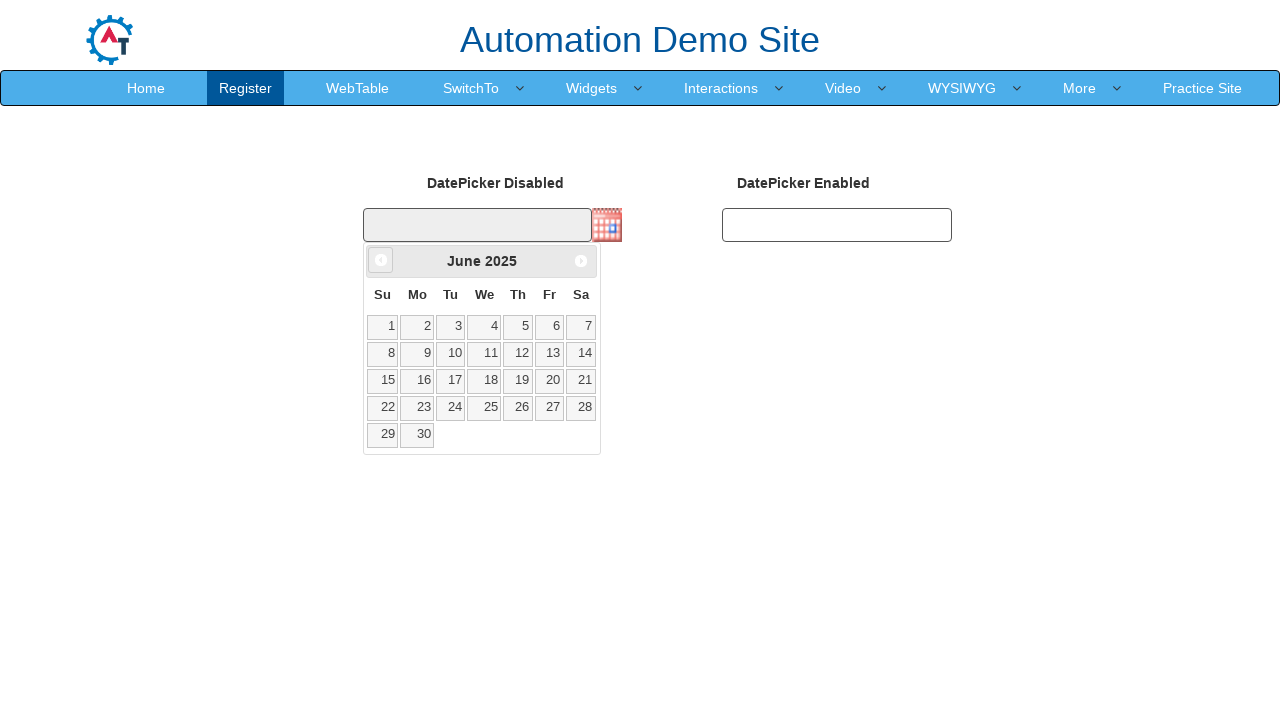

Clicked previous month button to navigate from June 2025 at (381, 260) on .ui-datepicker-prev
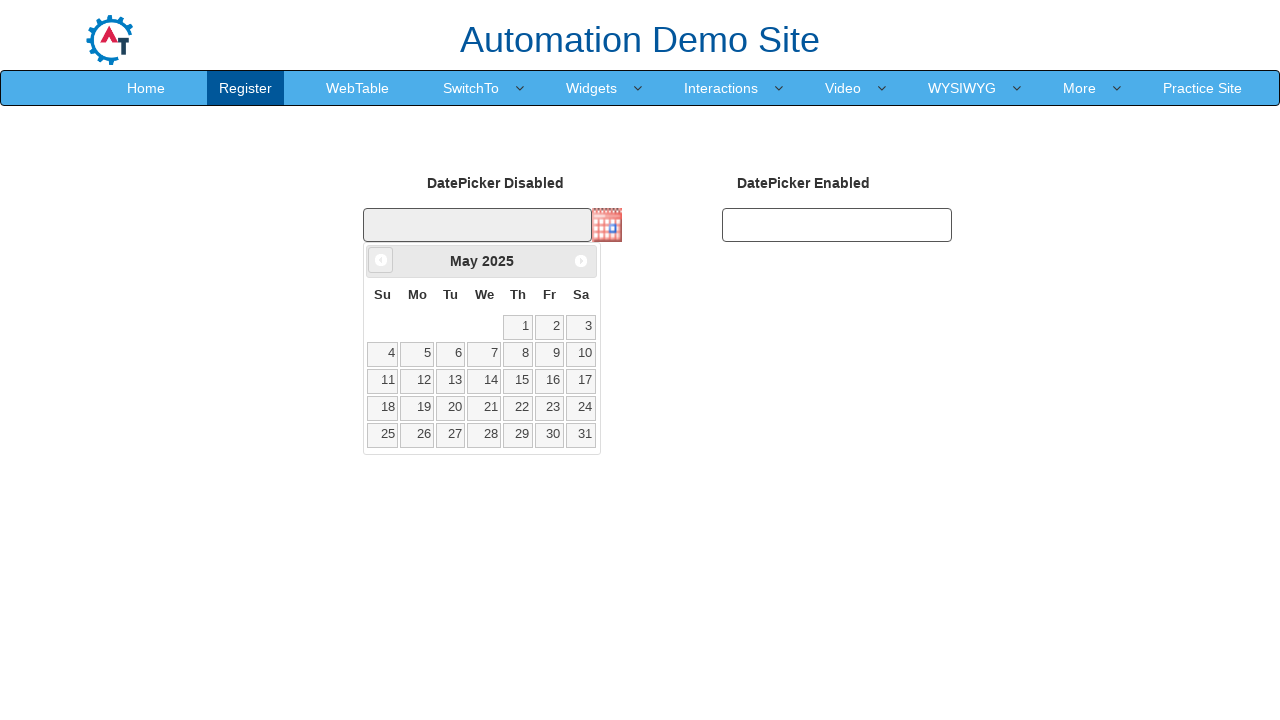

Retrieved current month: May
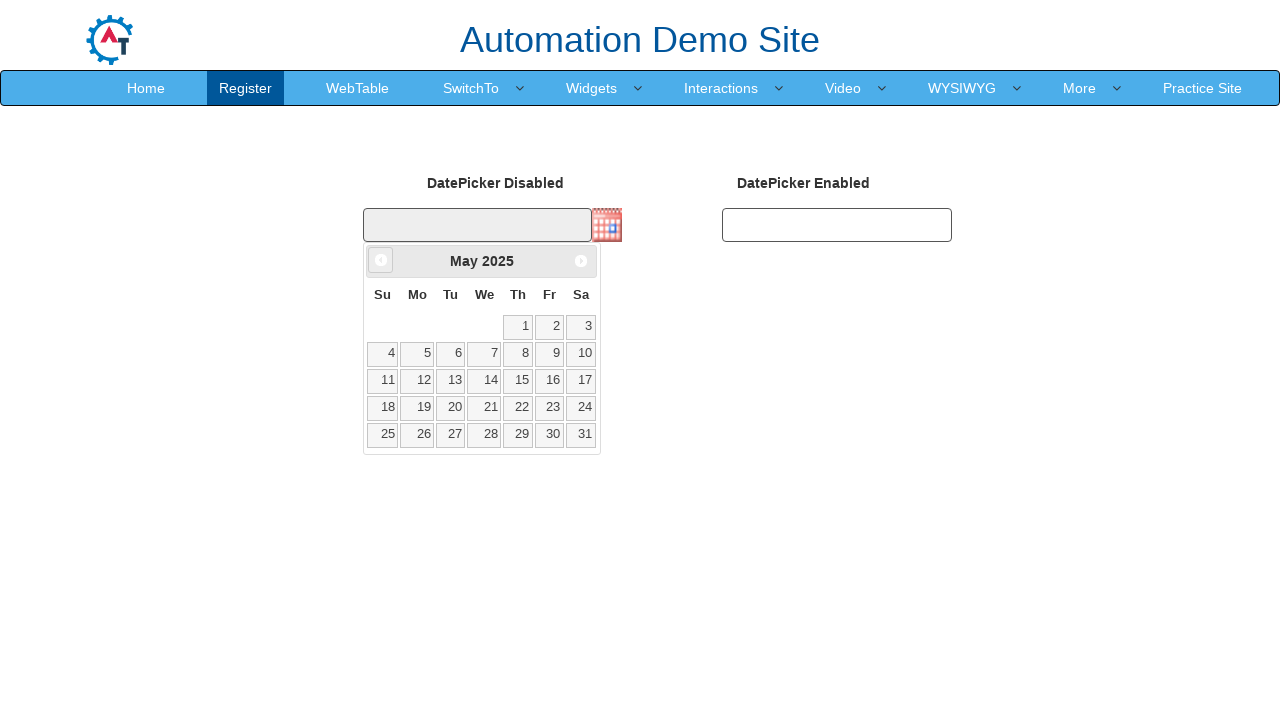

Retrieved current year: 2025
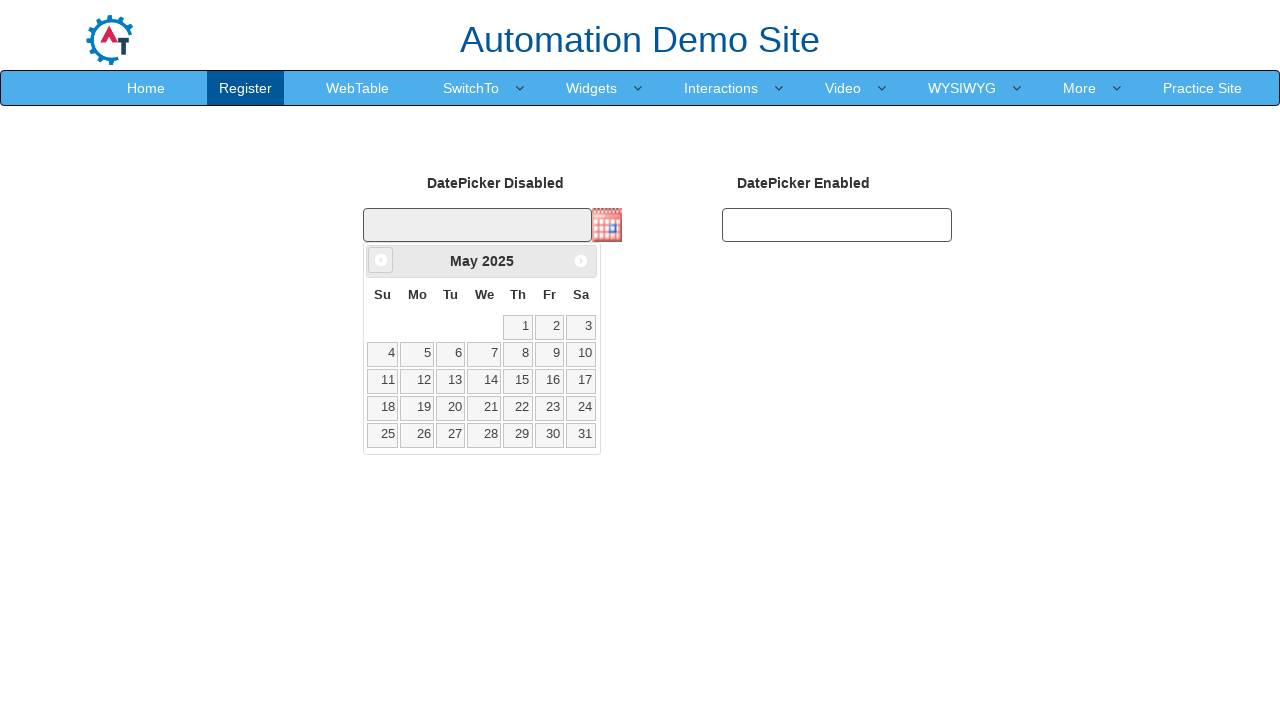

Clicked previous month button to navigate from May 2025 at (381, 260) on .ui-datepicker-prev
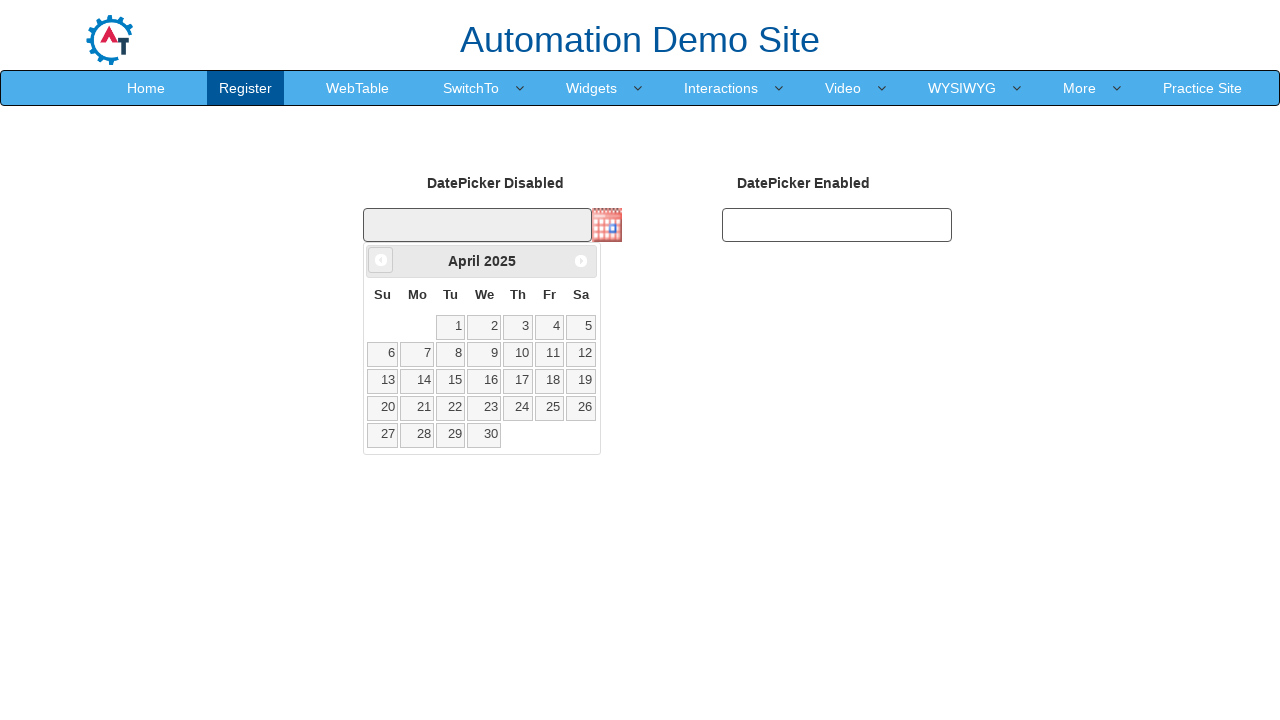

Retrieved current month: April
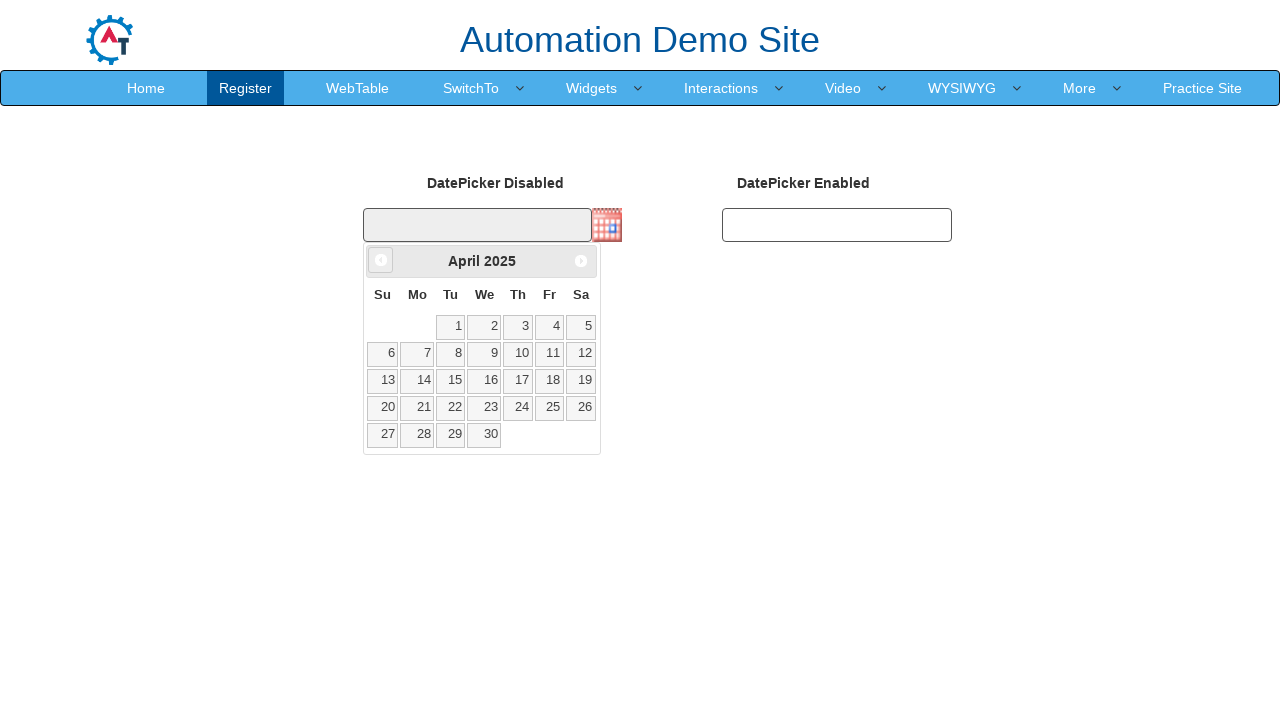

Retrieved current year: 2025
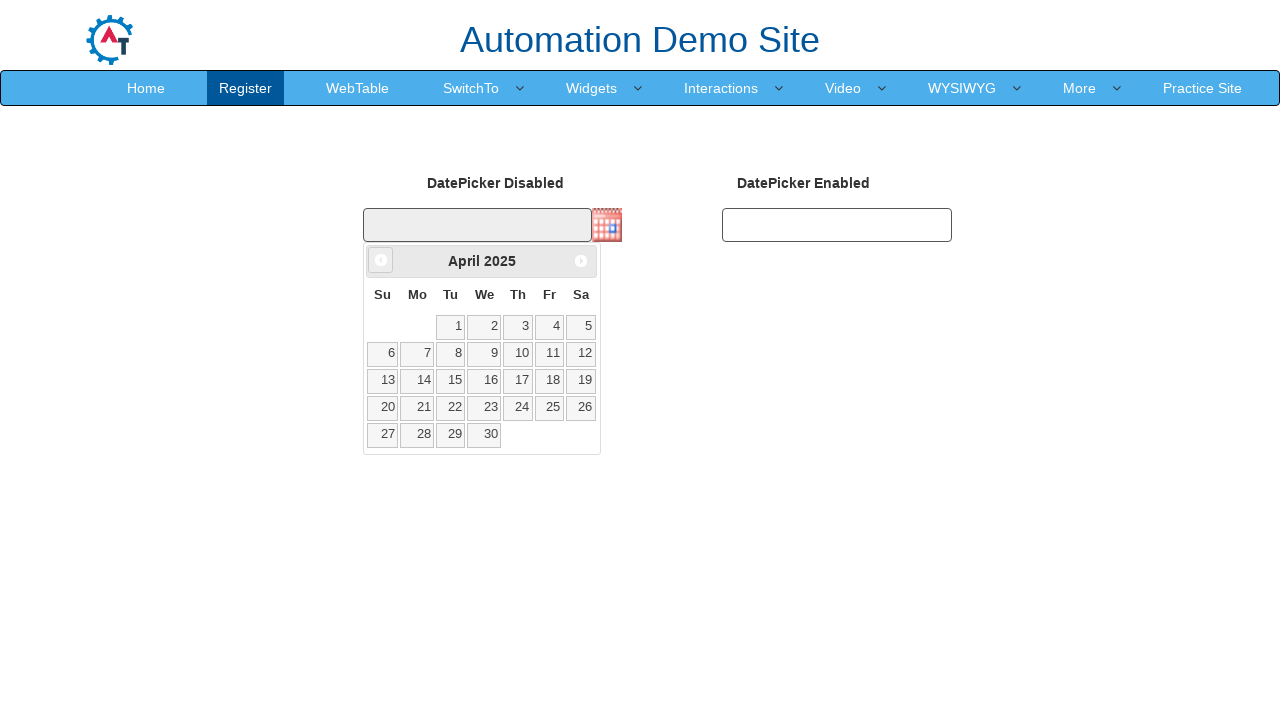

Clicked previous month button to navigate from April 2025 at (381, 260) on .ui-datepicker-prev
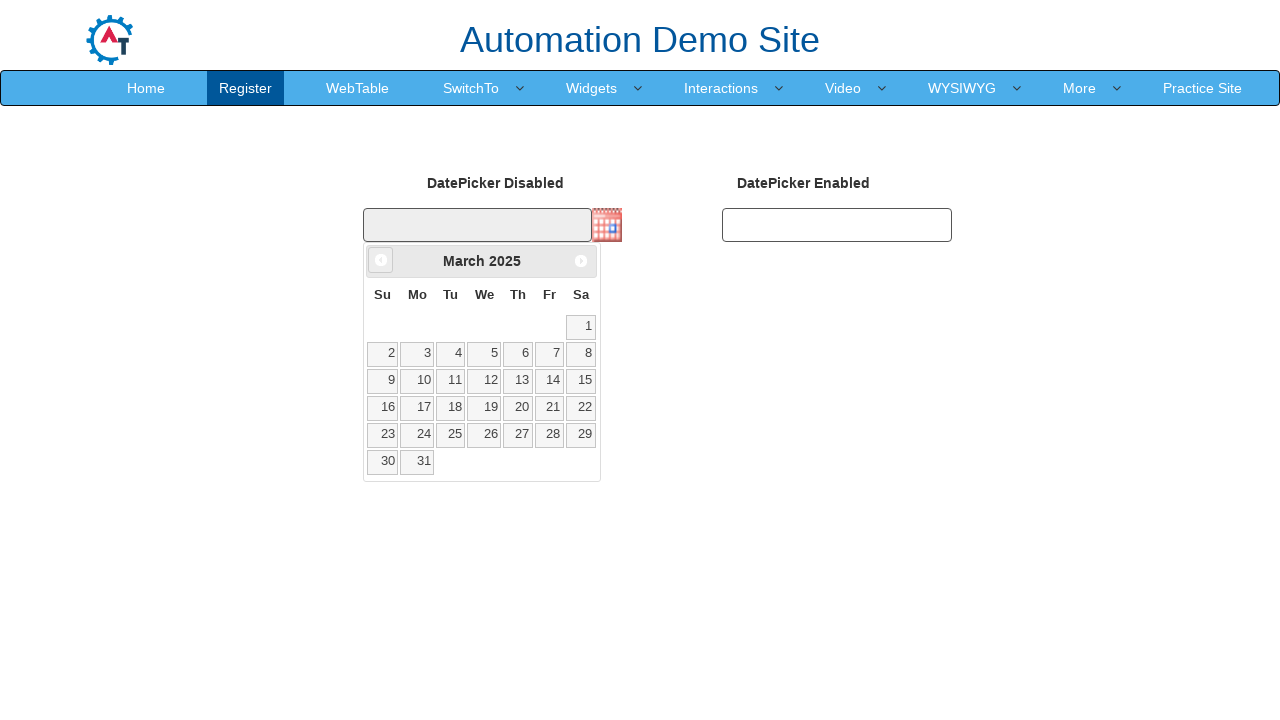

Retrieved current month: March
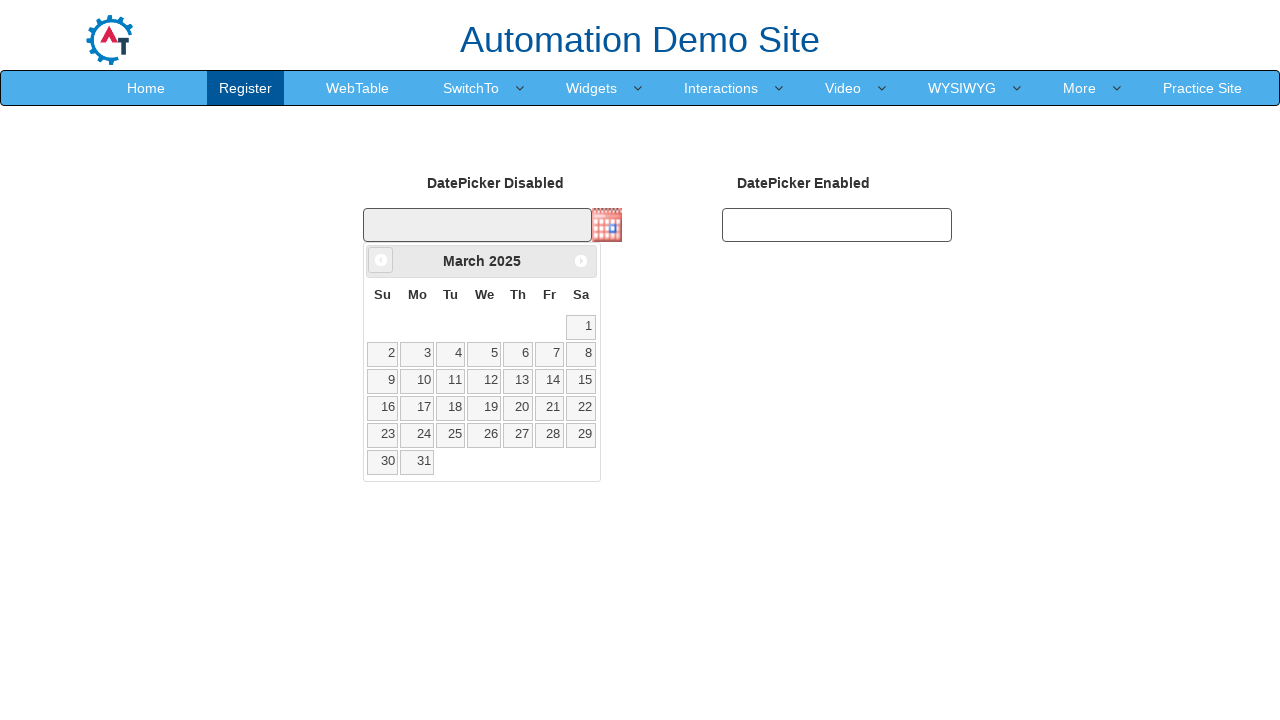

Retrieved current year: 2025
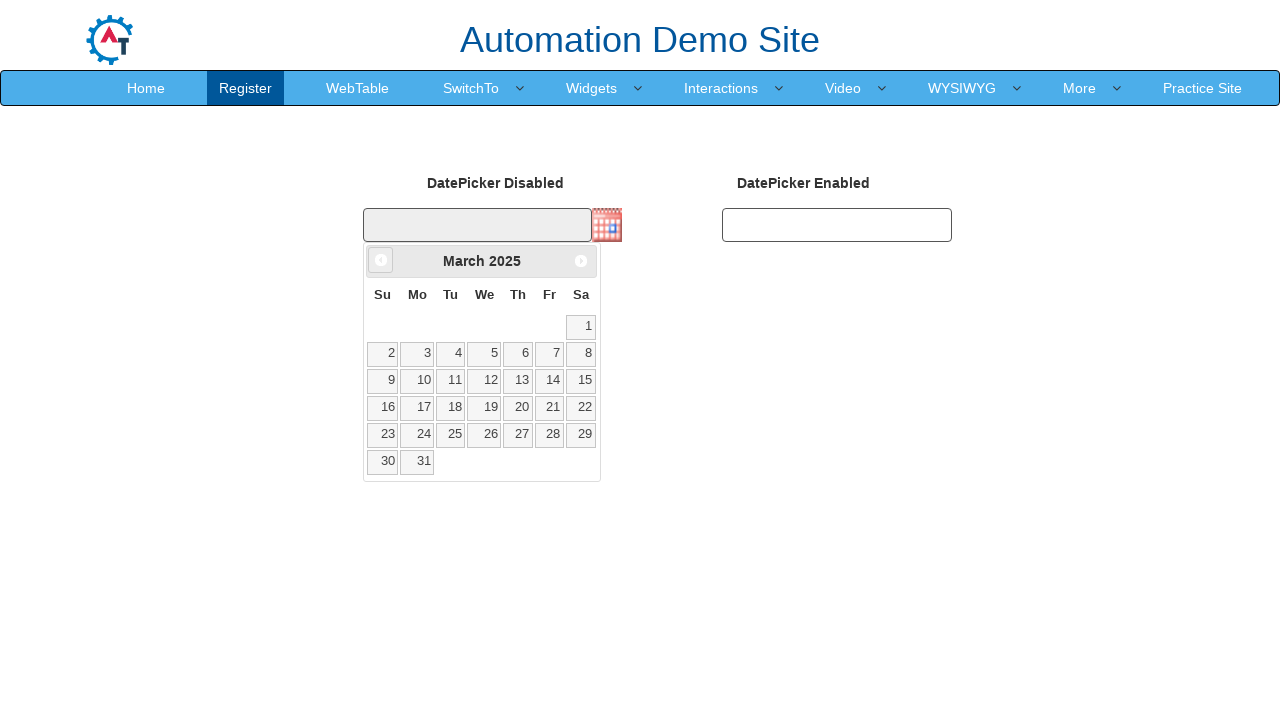

Clicked previous month button to navigate from March 2025 at (381, 260) on .ui-datepicker-prev
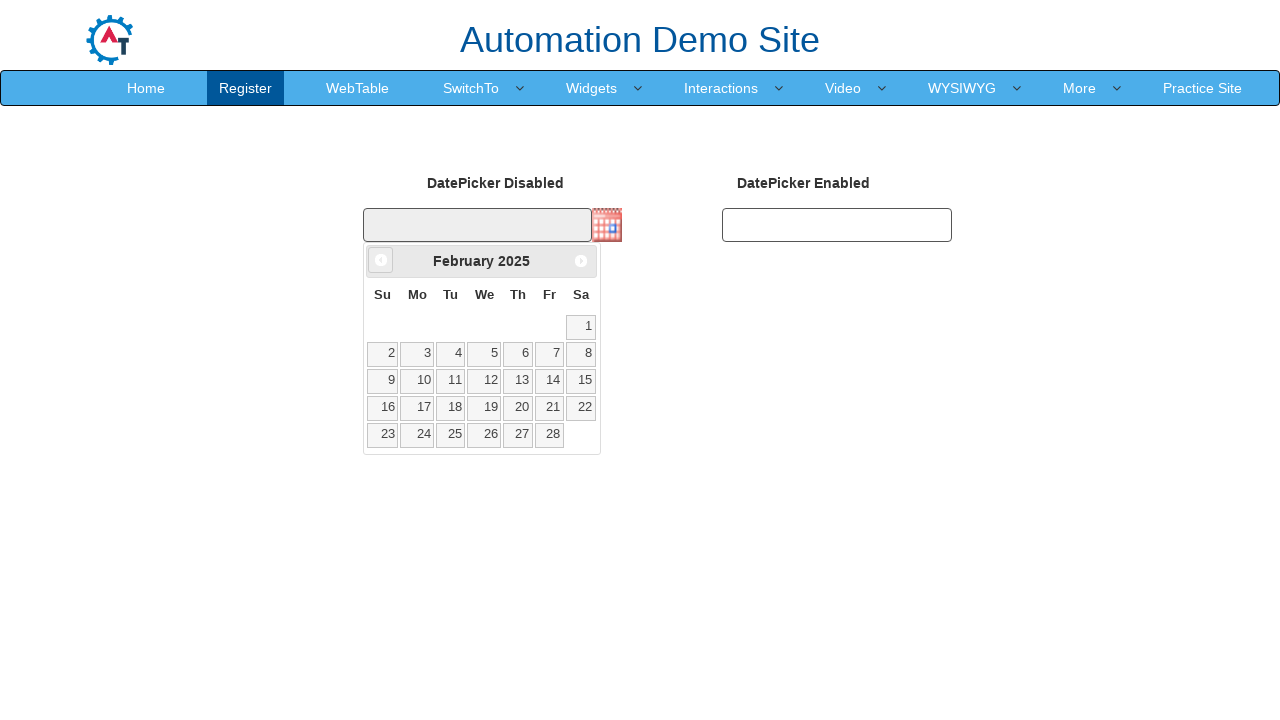

Retrieved current month: February
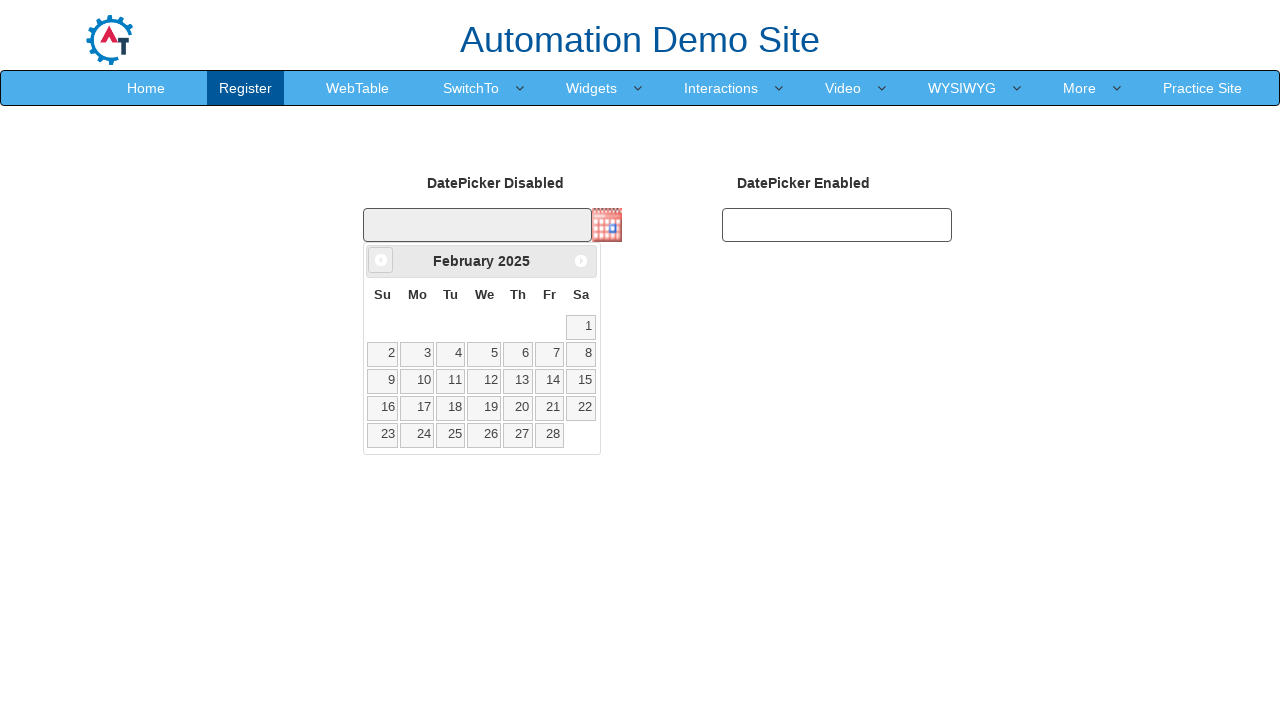

Retrieved current year: 2025
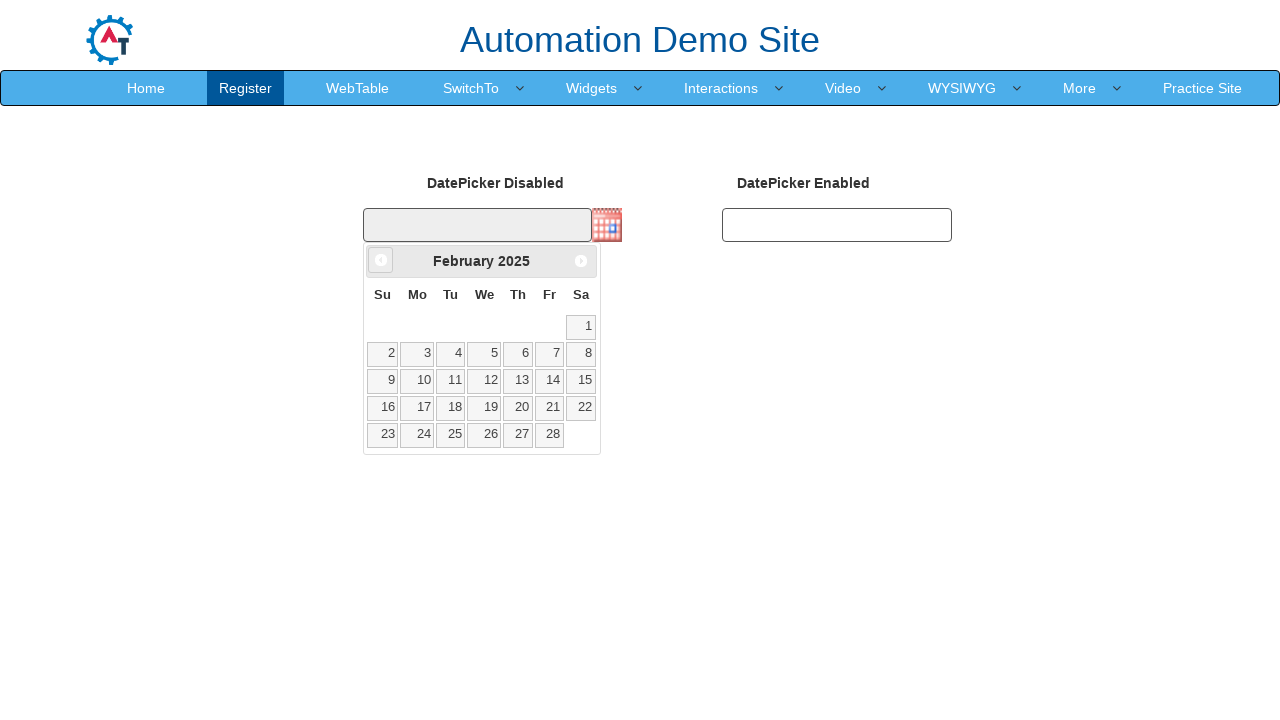

Clicked previous month button to navigate from February 2025 at (381, 260) on .ui-datepicker-prev
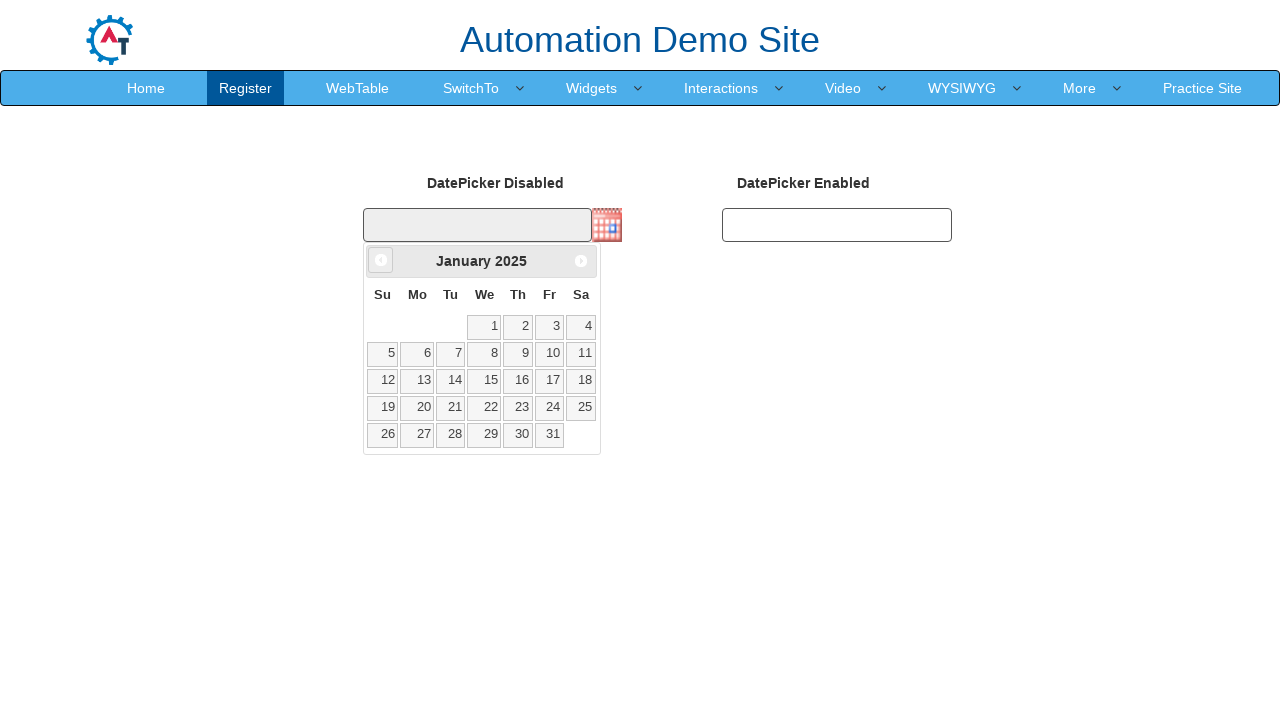

Retrieved current month: January
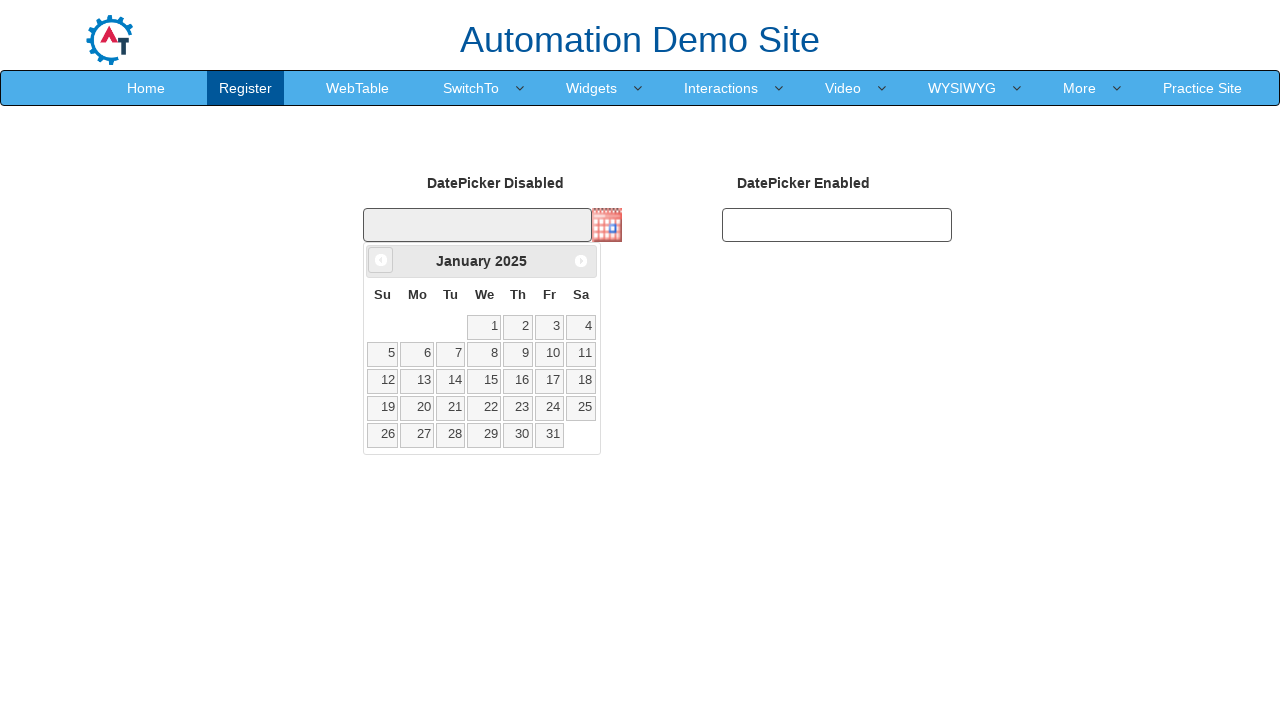

Retrieved current year: 2025
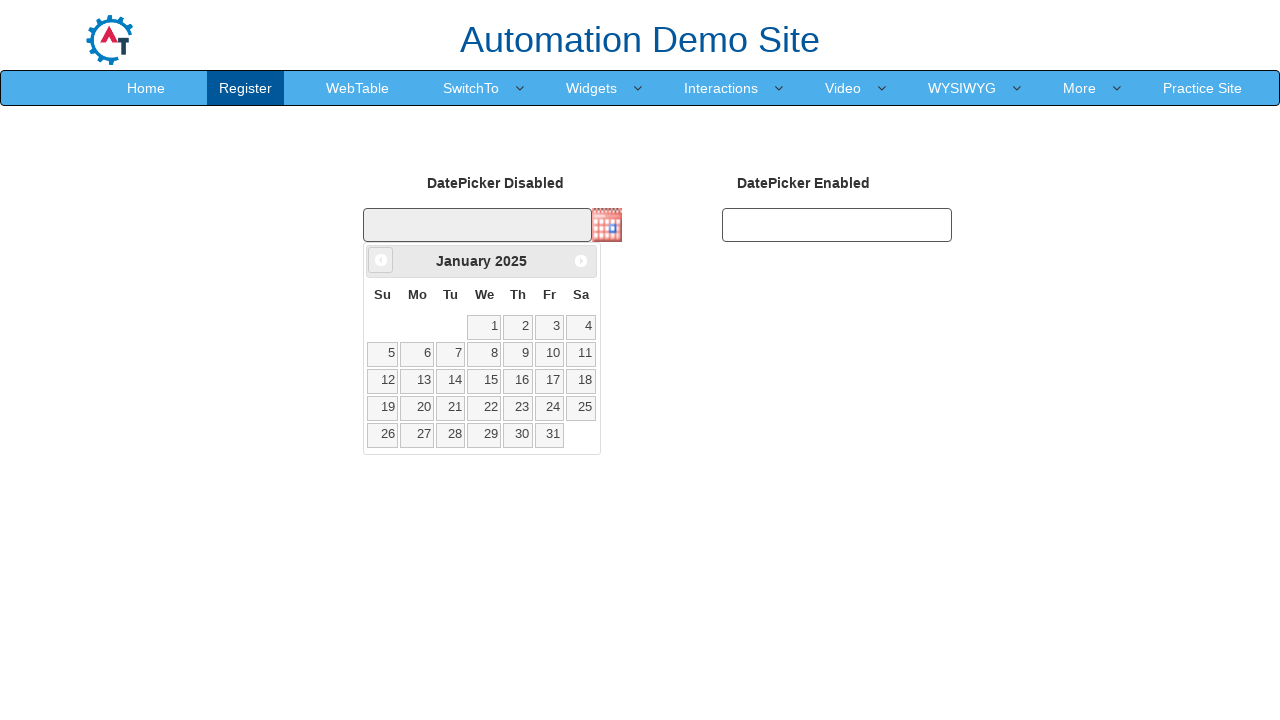

Clicked previous month button to navigate from January 2025 at (381, 260) on .ui-datepicker-prev
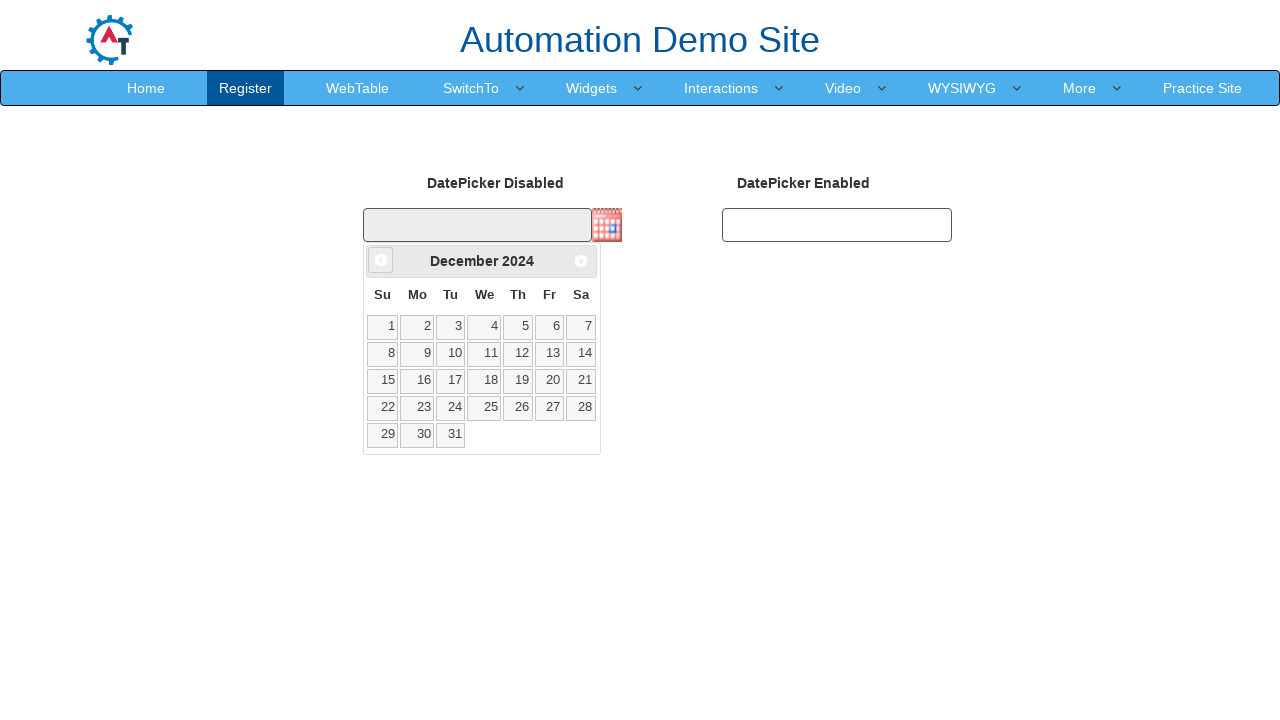

Retrieved current month: December
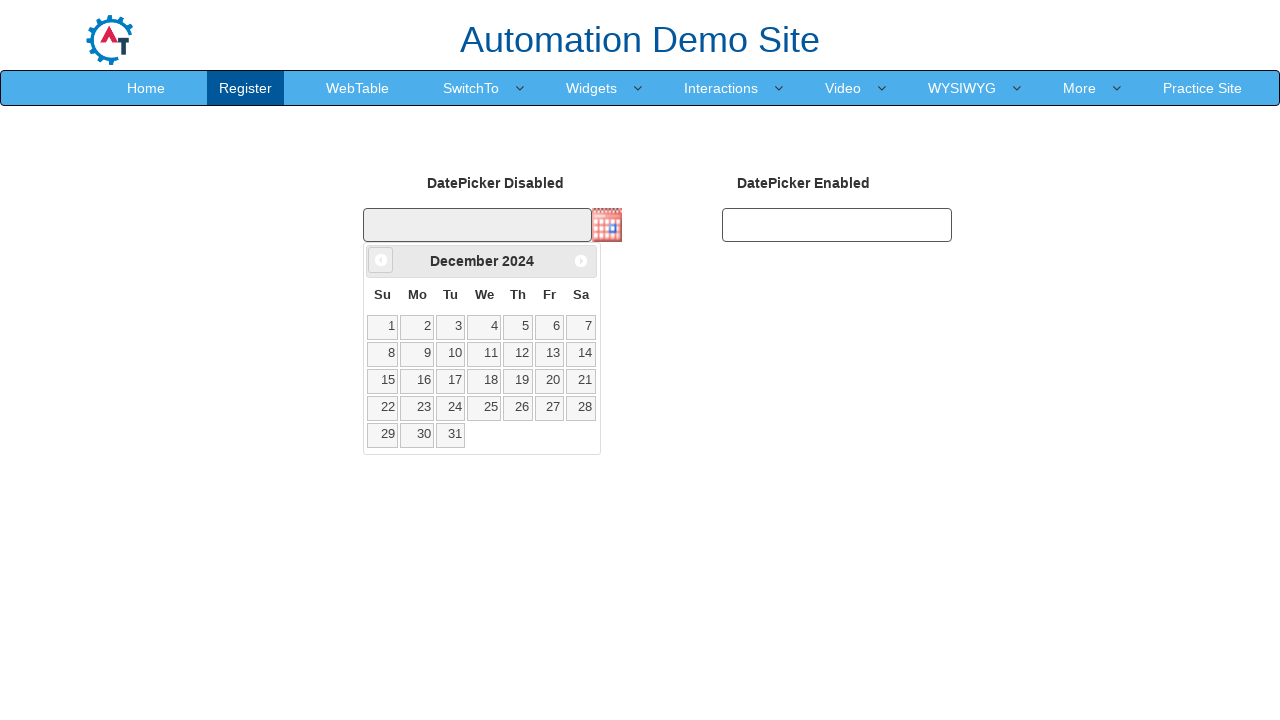

Retrieved current year: 2024
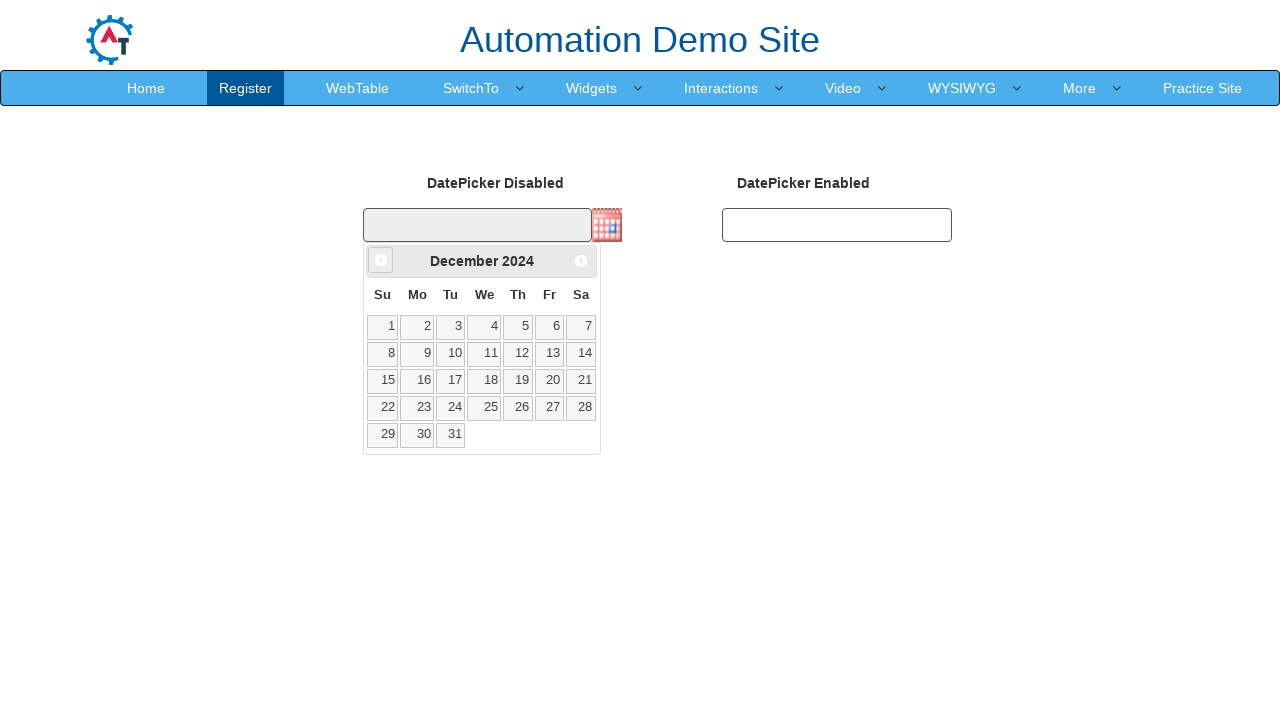

Clicked previous month button to navigate from December 2024 at (381, 260) on .ui-datepicker-prev
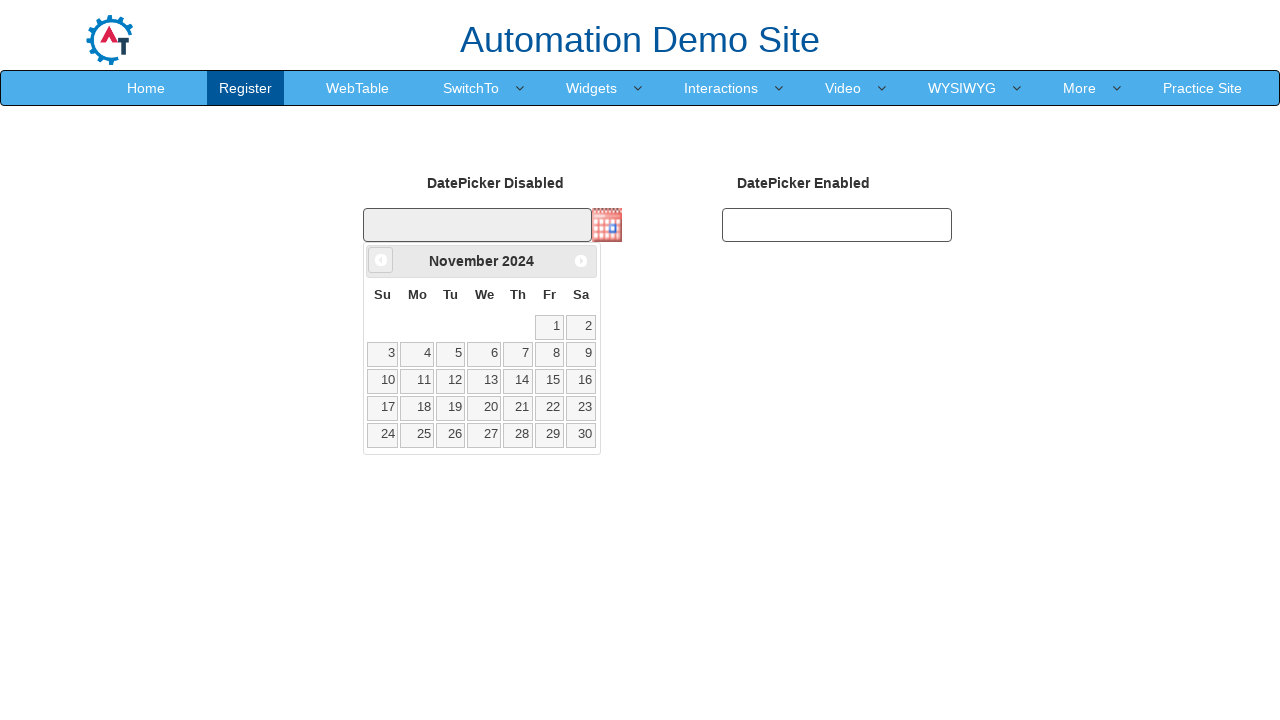

Retrieved current month: November
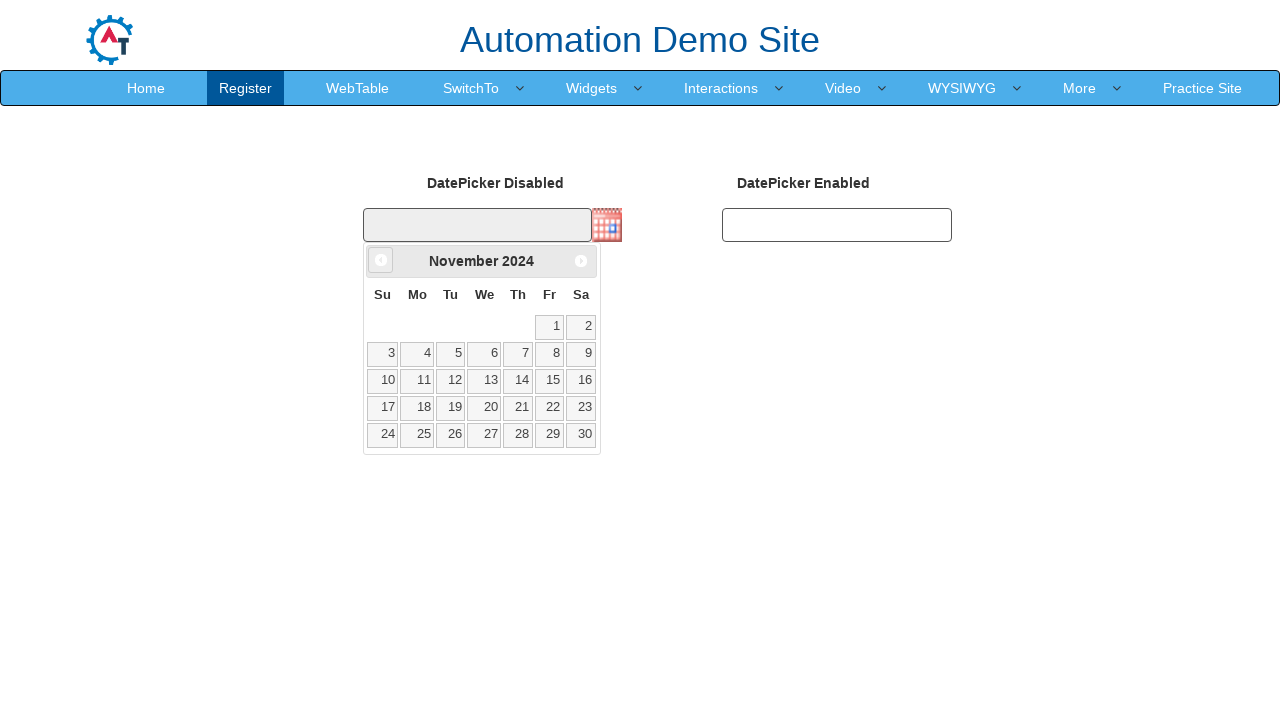

Retrieved current year: 2024
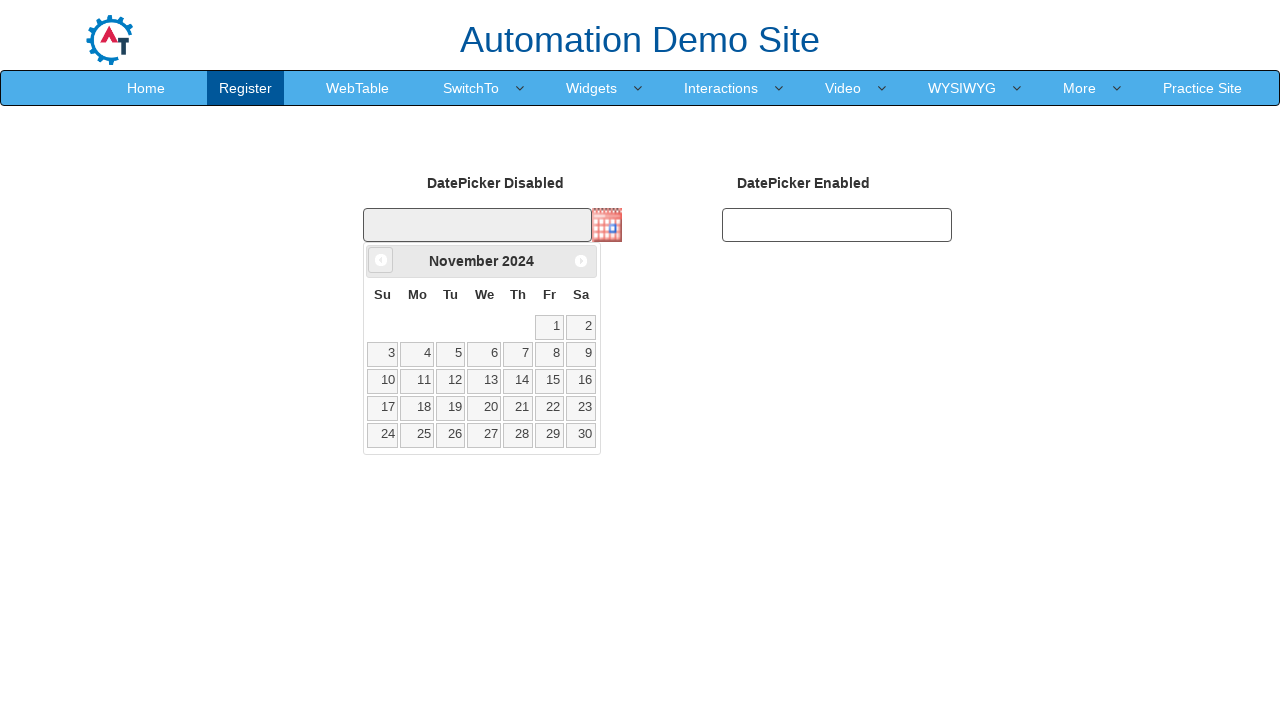

Clicked previous month button to navigate from November 2024 at (381, 260) on .ui-datepicker-prev
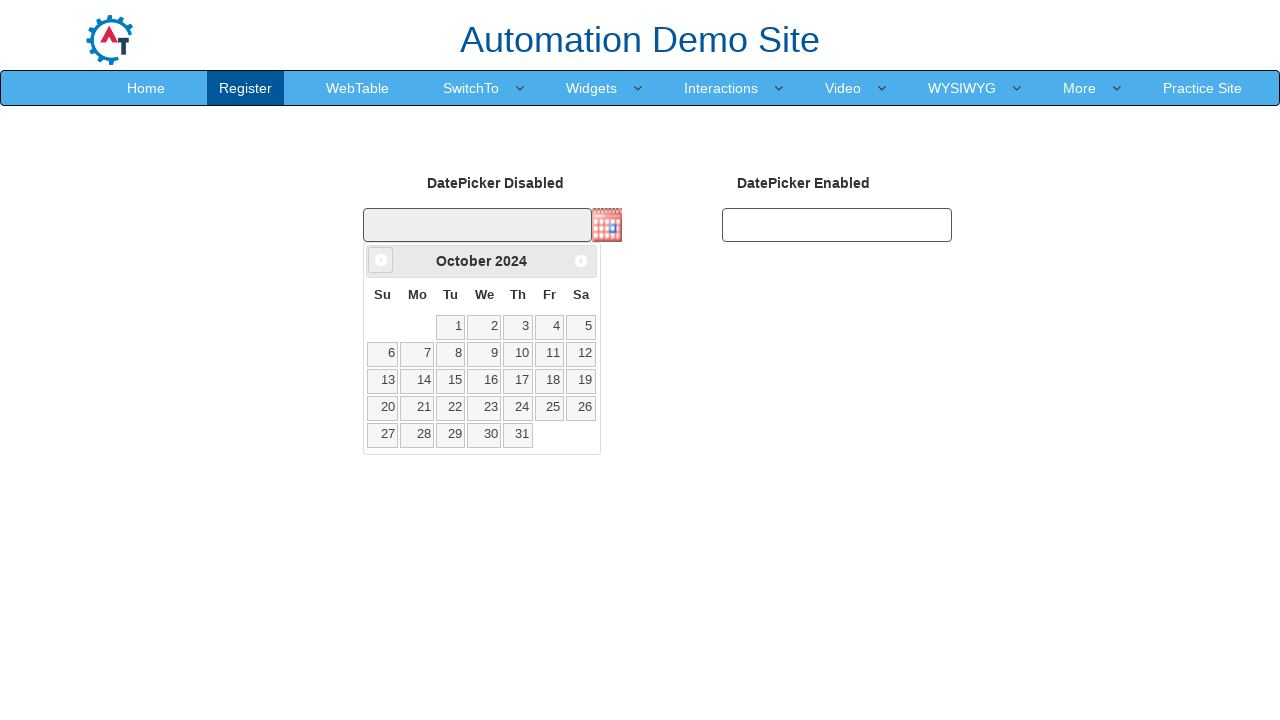

Retrieved current month: October
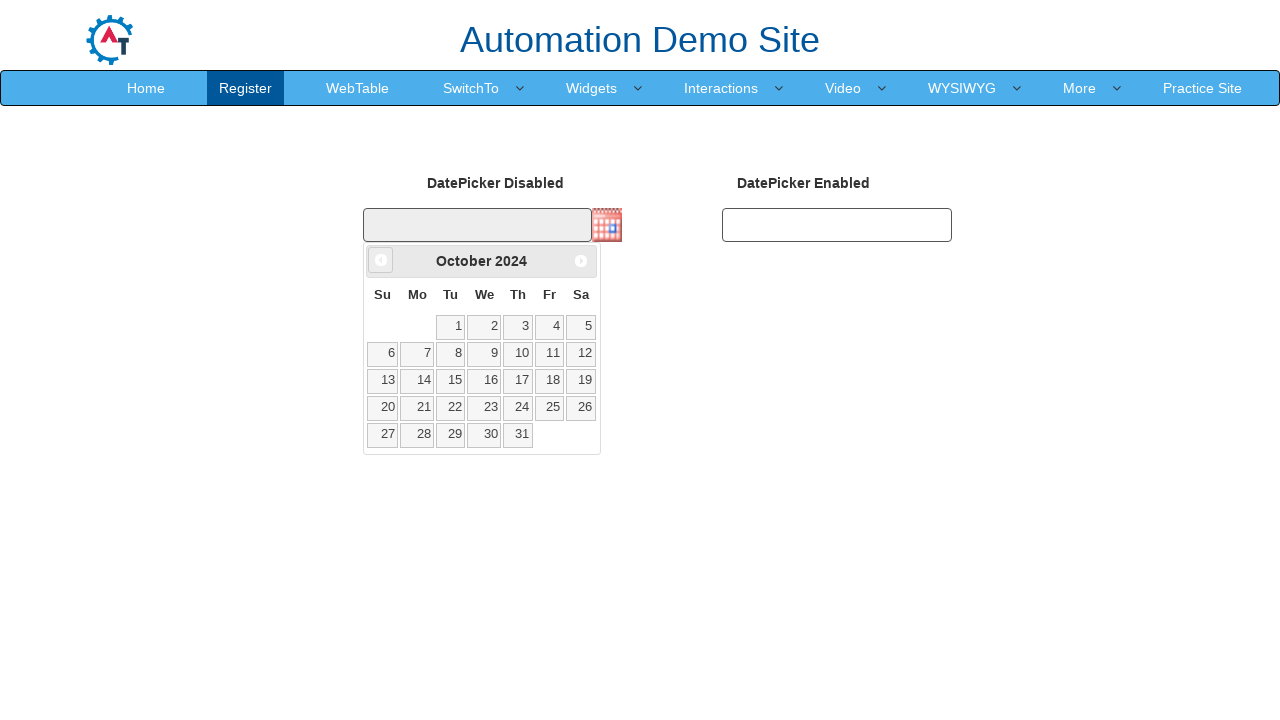

Retrieved current year: 2024
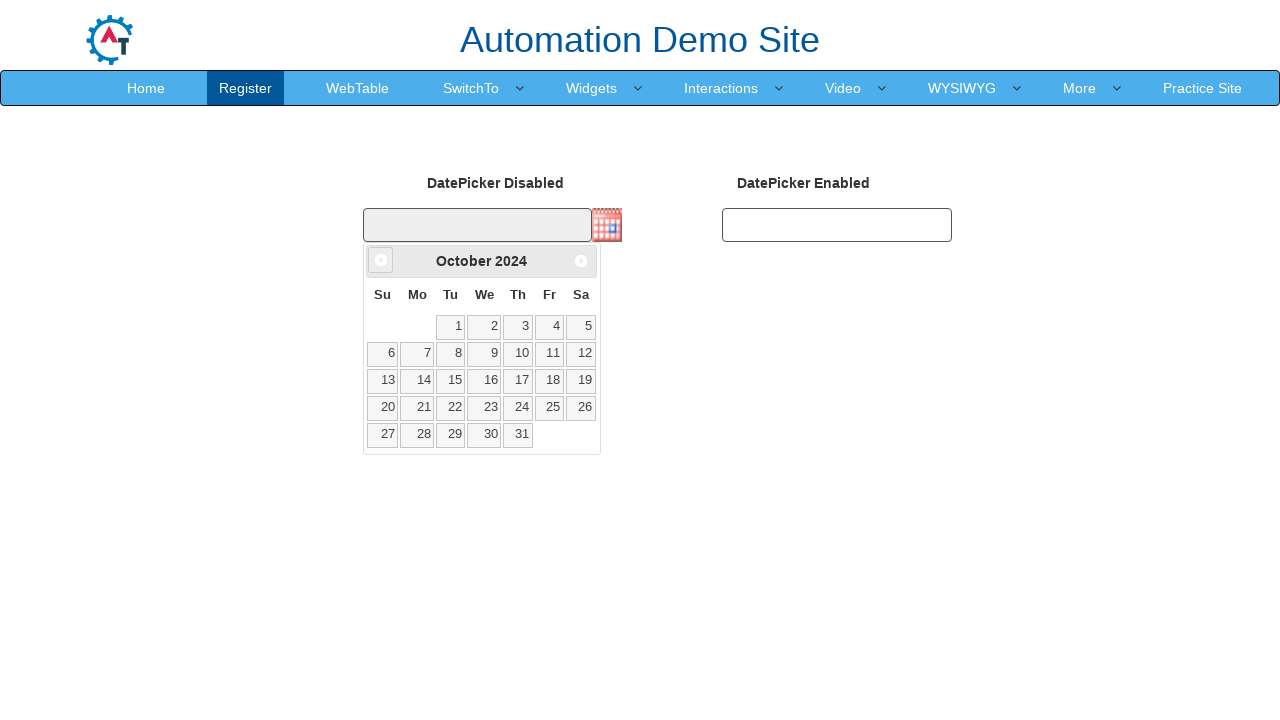

Clicked previous month button to navigate from October 2024 at (381, 260) on .ui-datepicker-prev
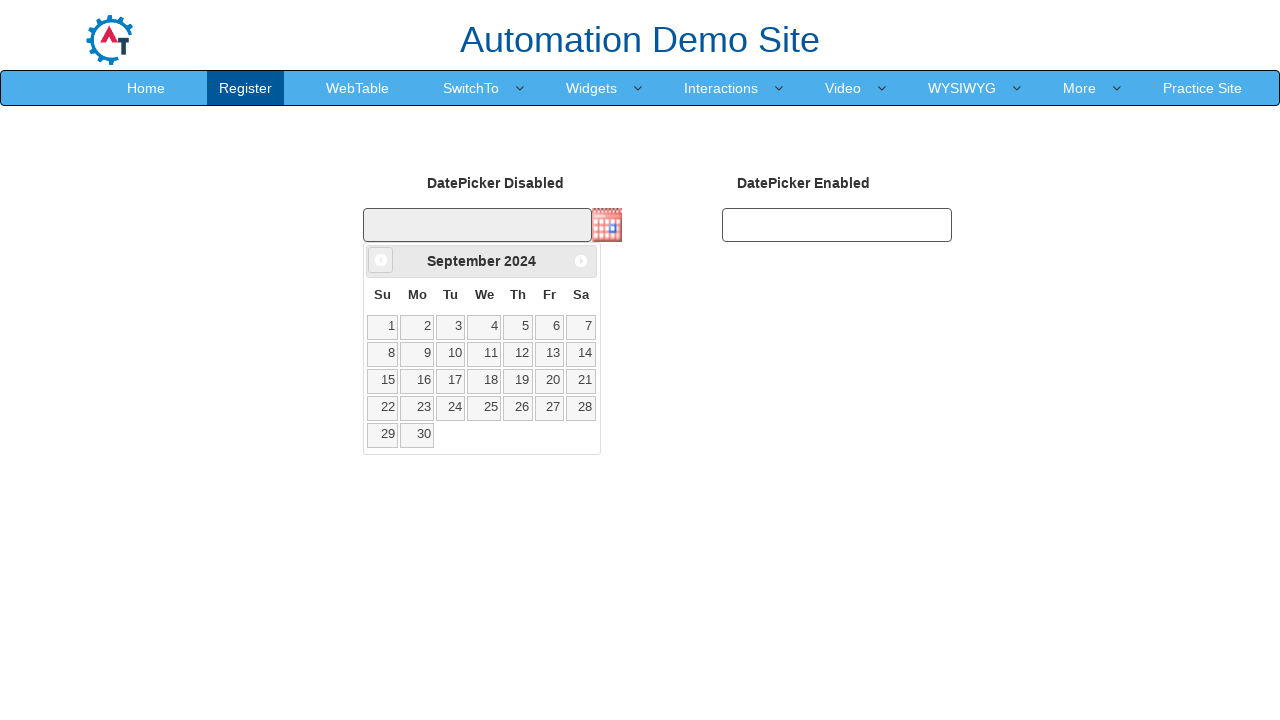

Retrieved current month: September
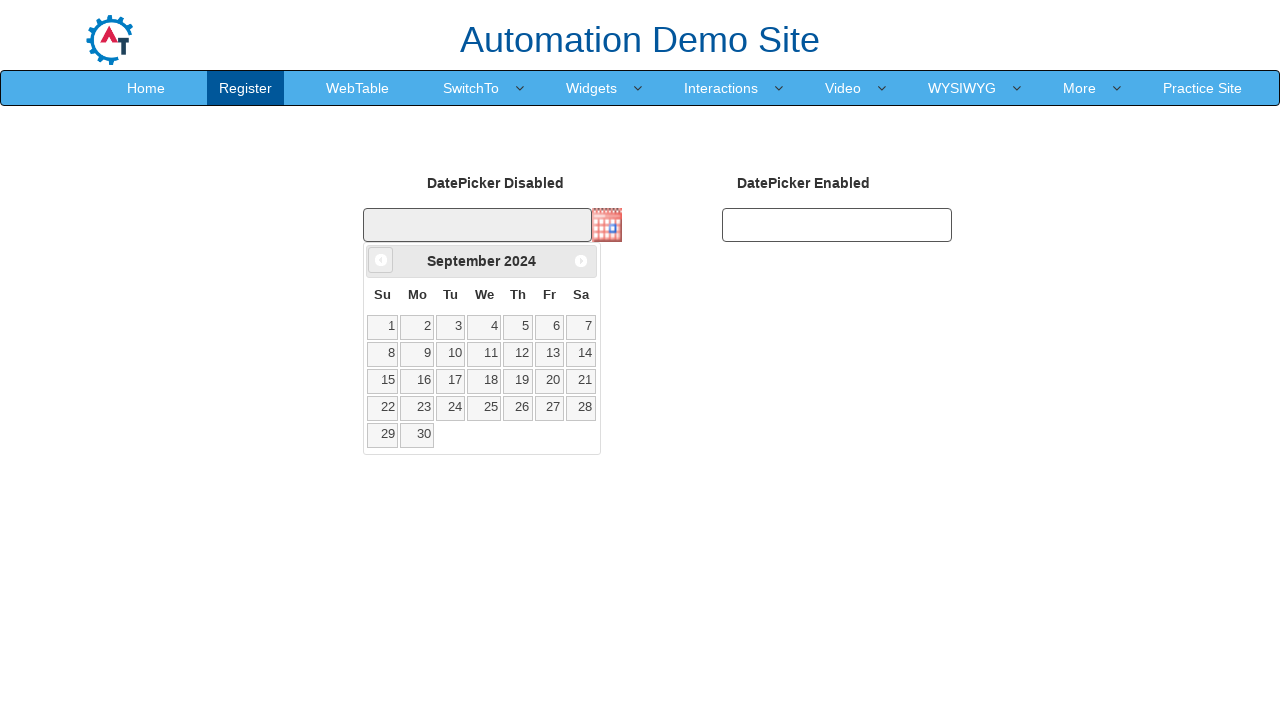

Retrieved current year: 2024
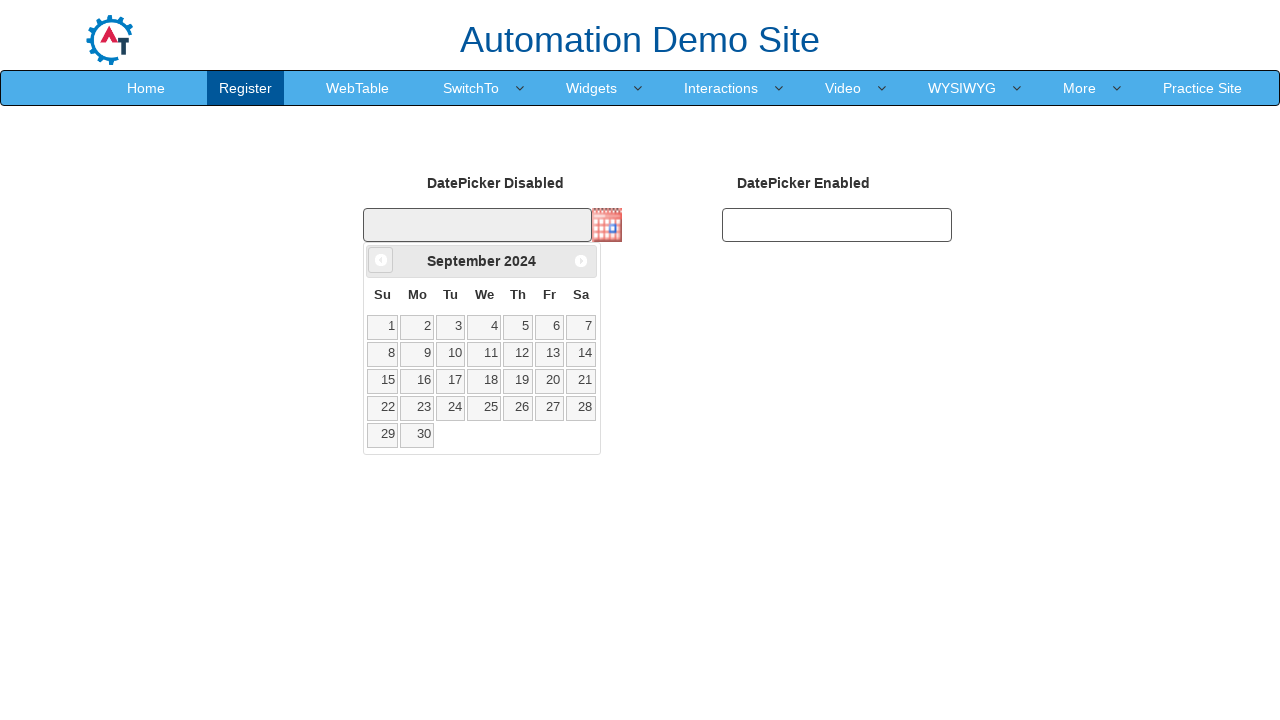

Clicked previous month button to navigate from September 2024 at (381, 260) on .ui-datepicker-prev
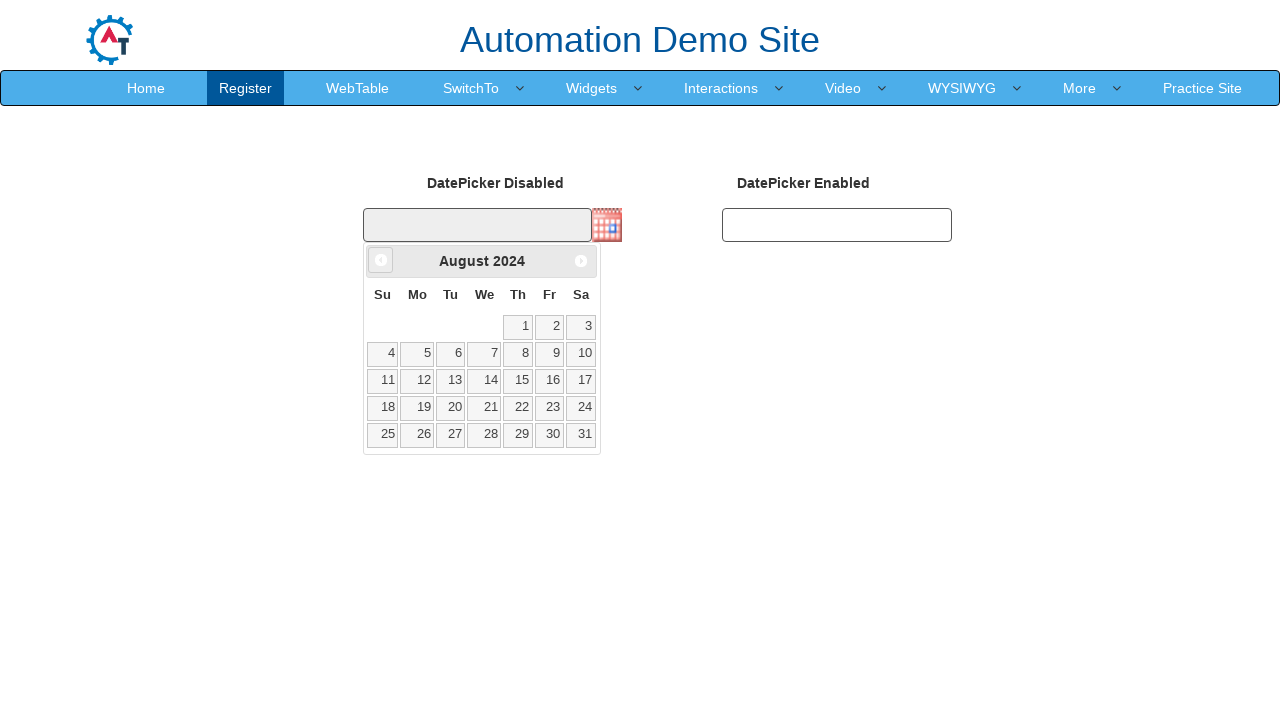

Retrieved current month: August
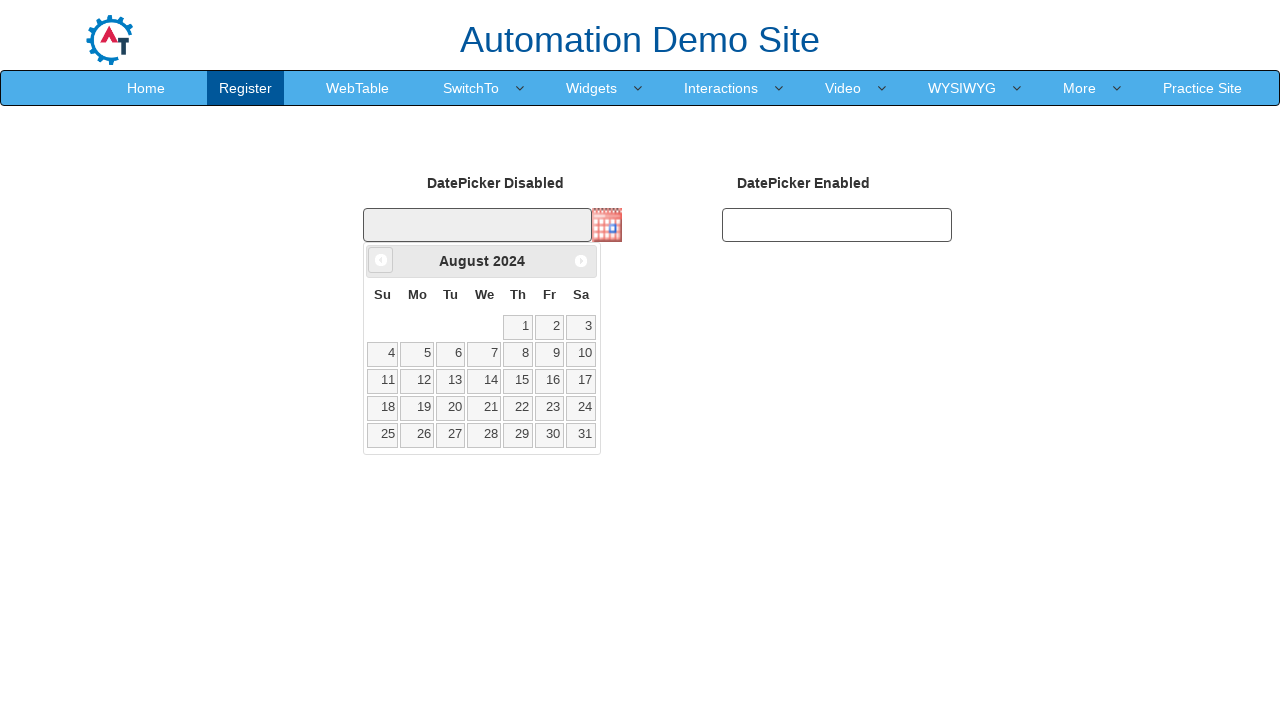

Retrieved current year: 2024
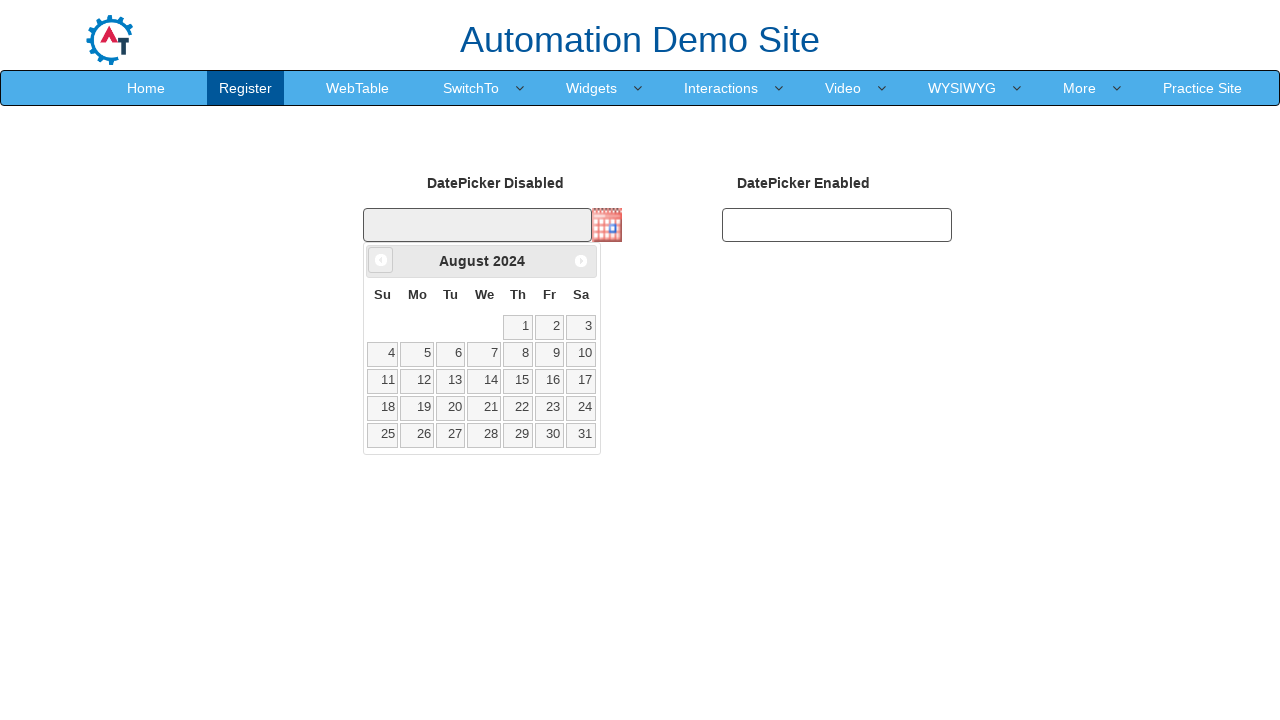

Clicked previous month button to navigate from August 2024 at (381, 260) on .ui-datepicker-prev
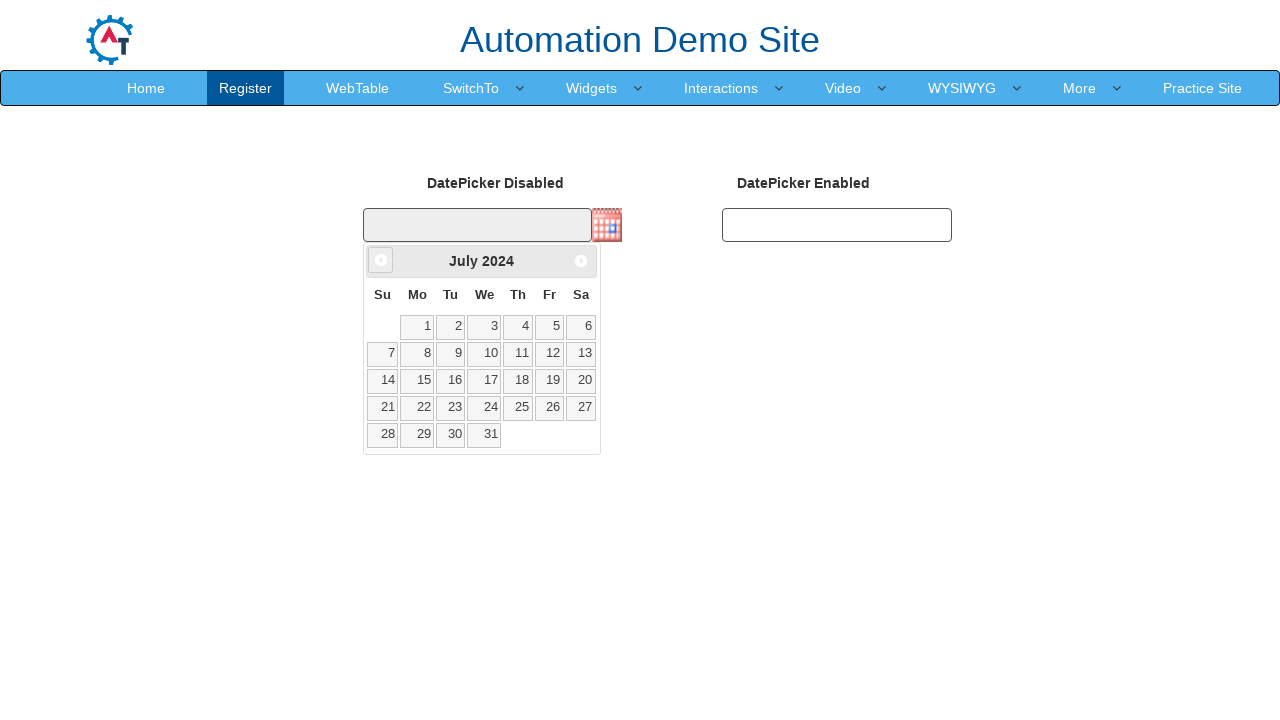

Retrieved current month: July
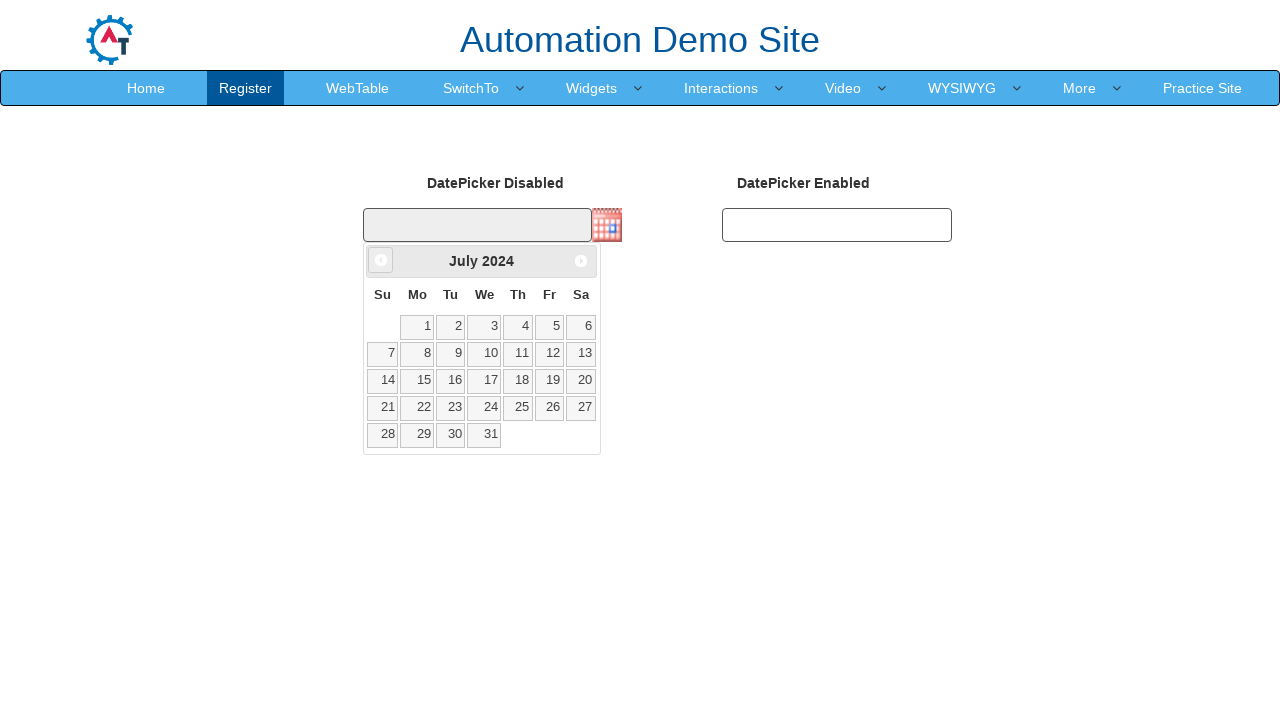

Retrieved current year: 2024
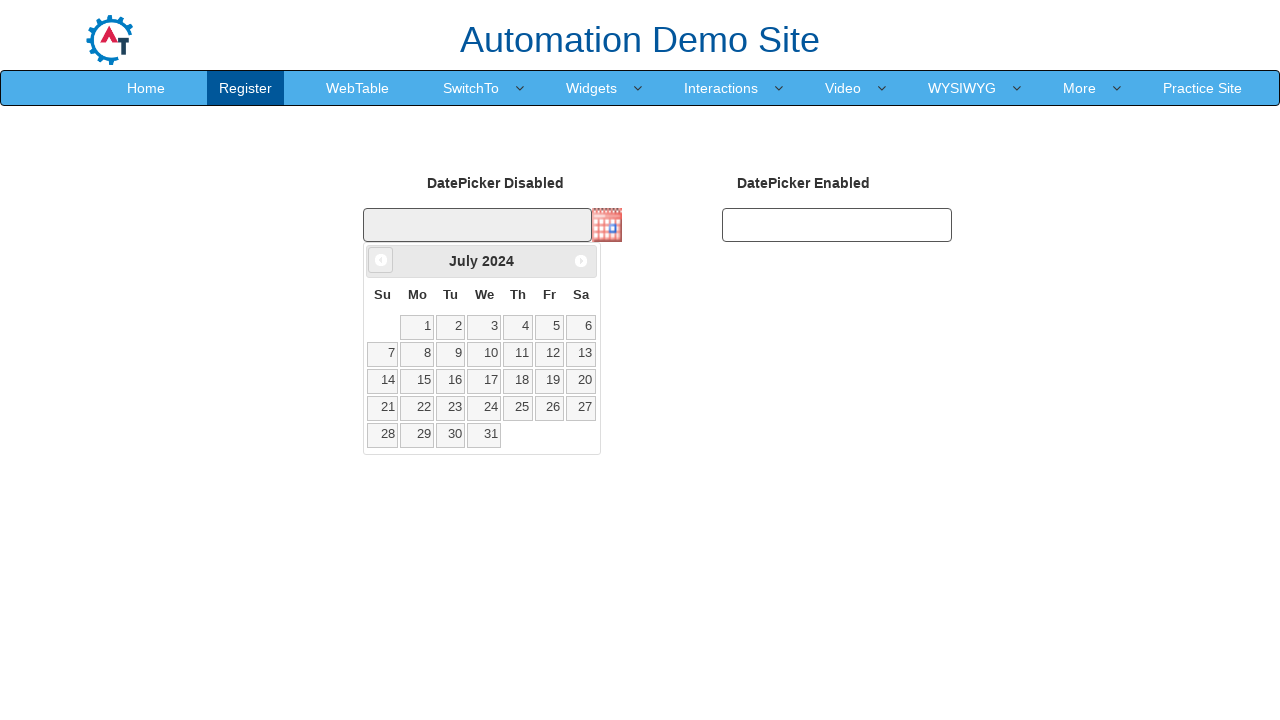

Clicked previous month button to navigate from July 2024 at (381, 260) on .ui-datepicker-prev
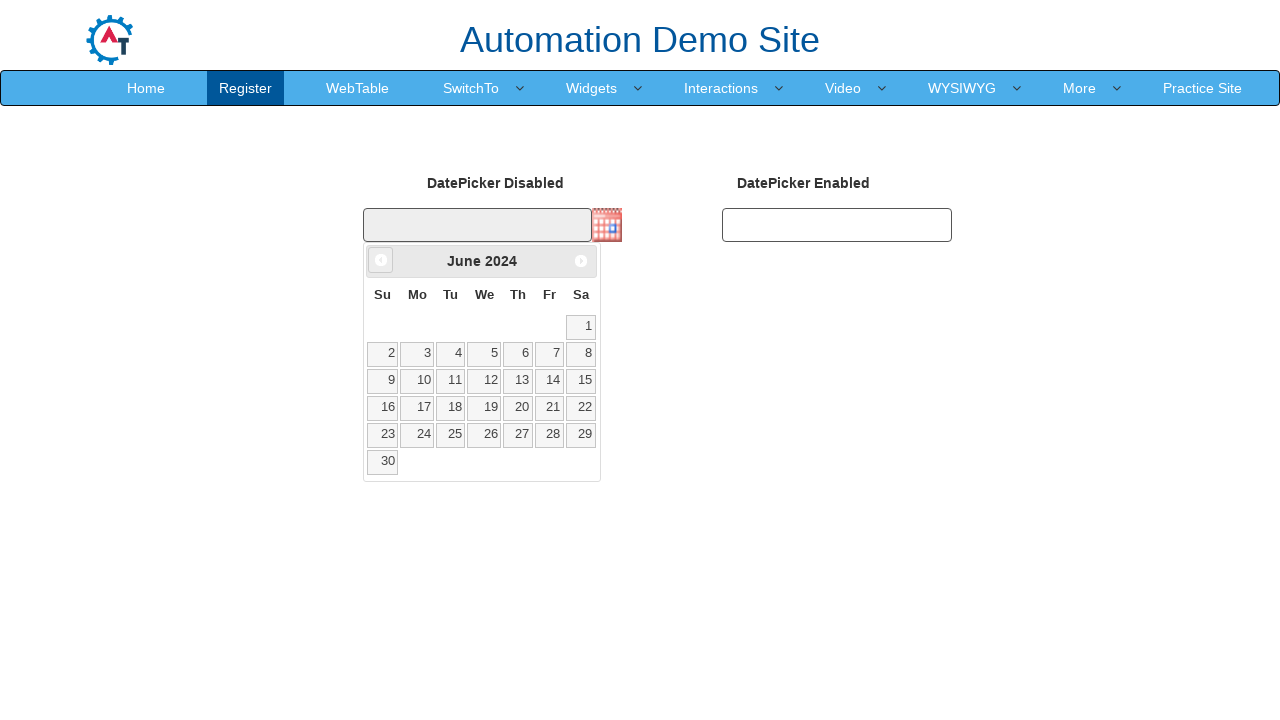

Retrieved current month: June
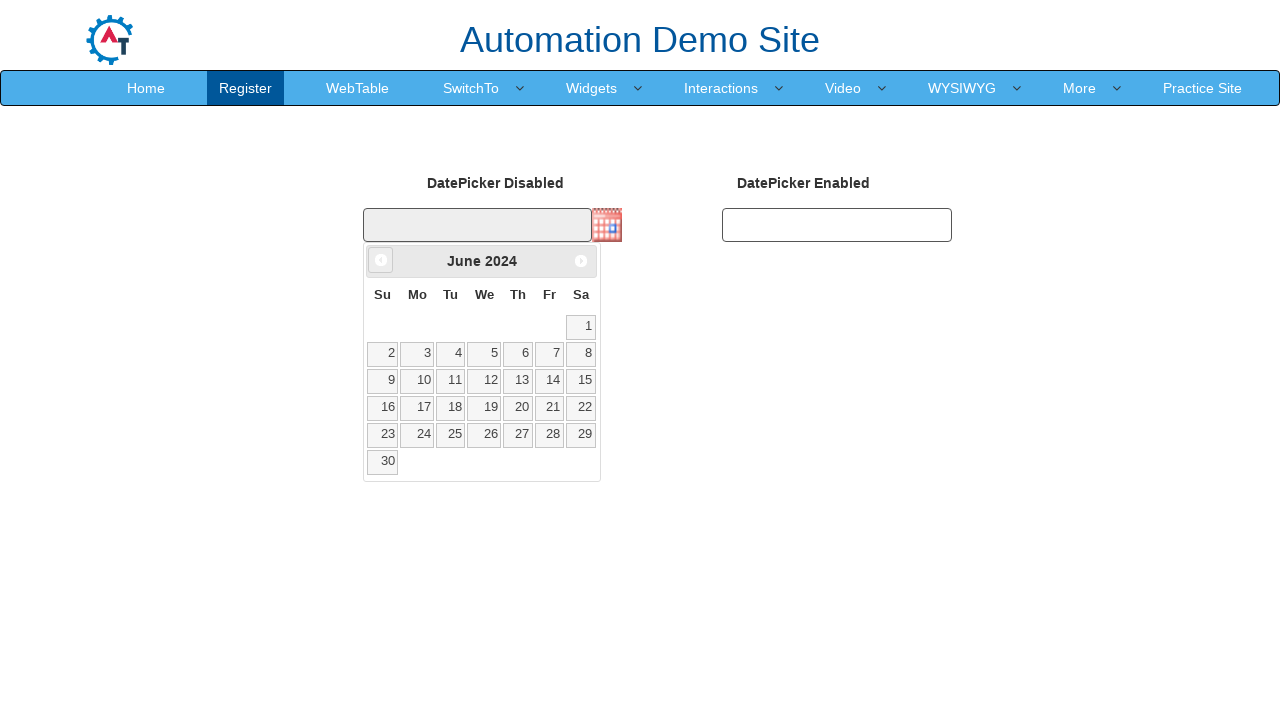

Retrieved current year: 2024
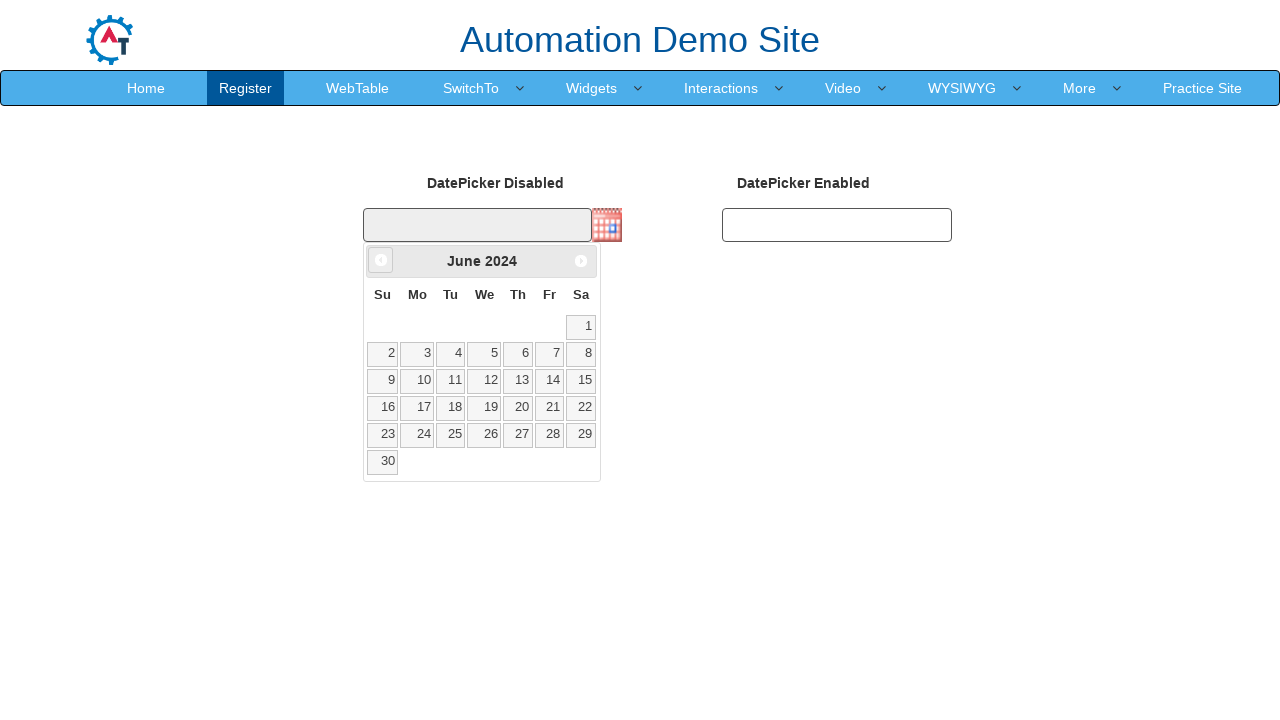

Clicked previous month button to navigate from June 2024 at (381, 260) on .ui-datepicker-prev
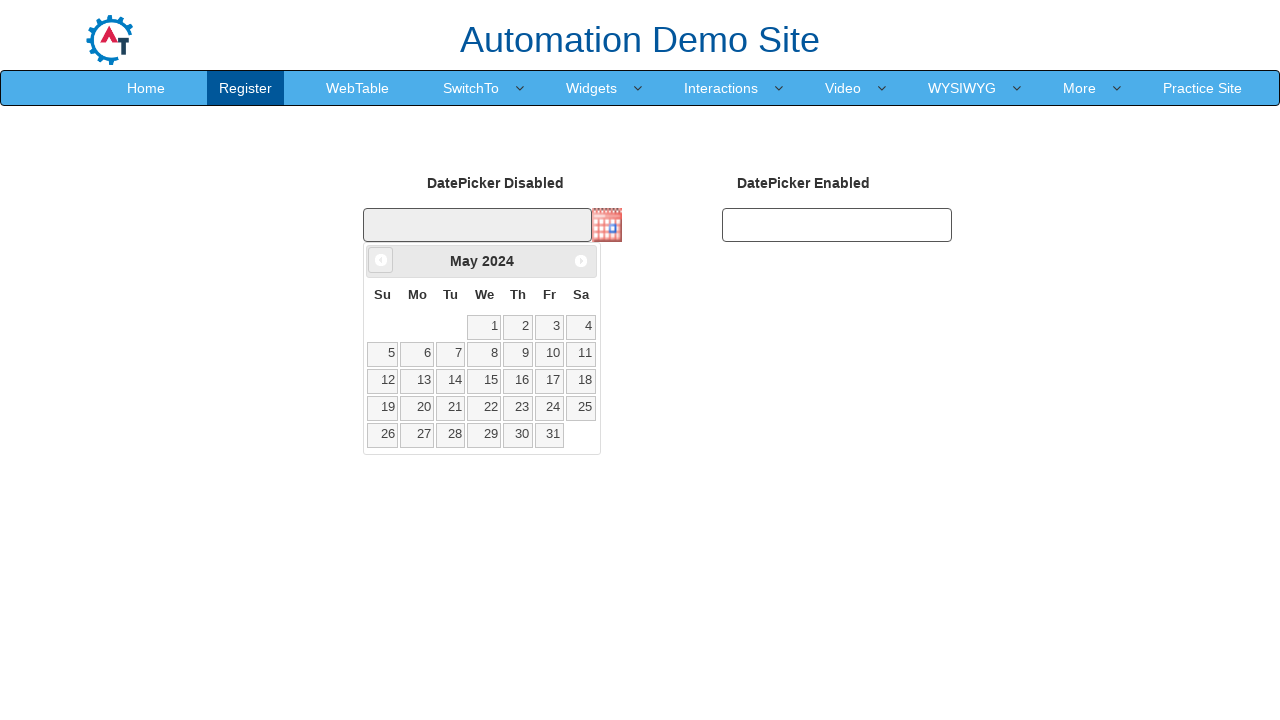

Retrieved current month: May
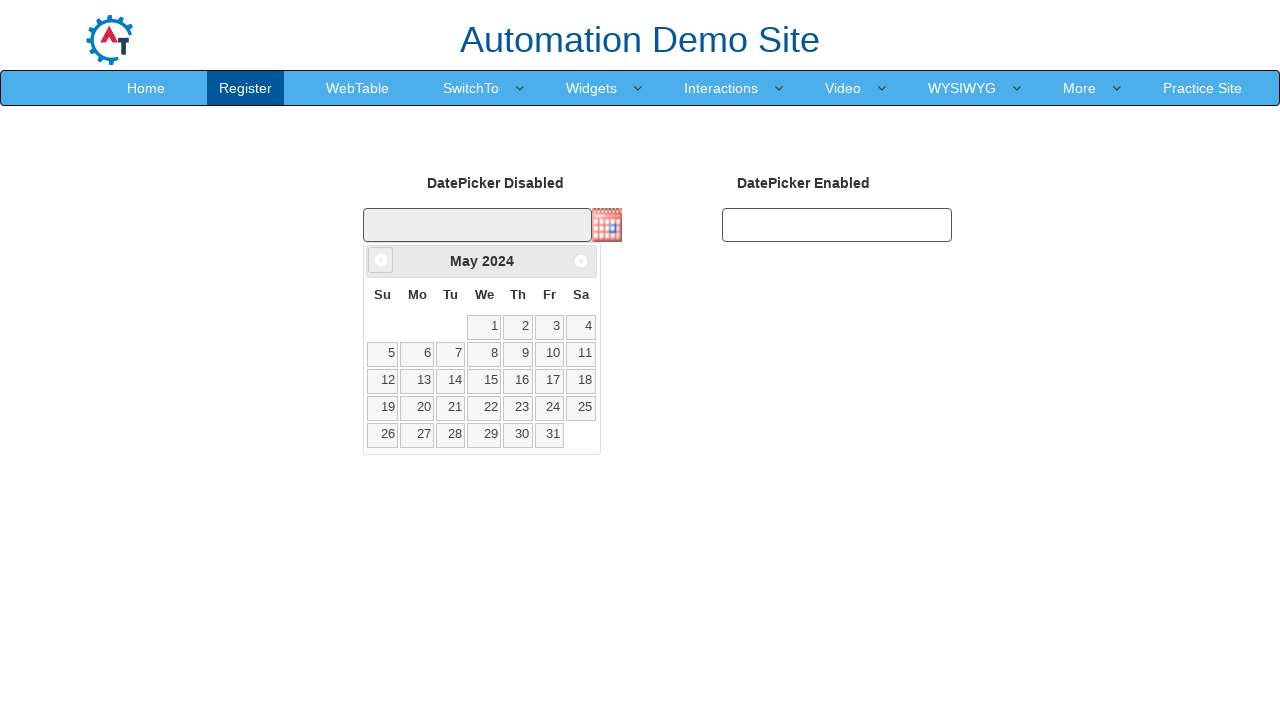

Retrieved current year: 2024
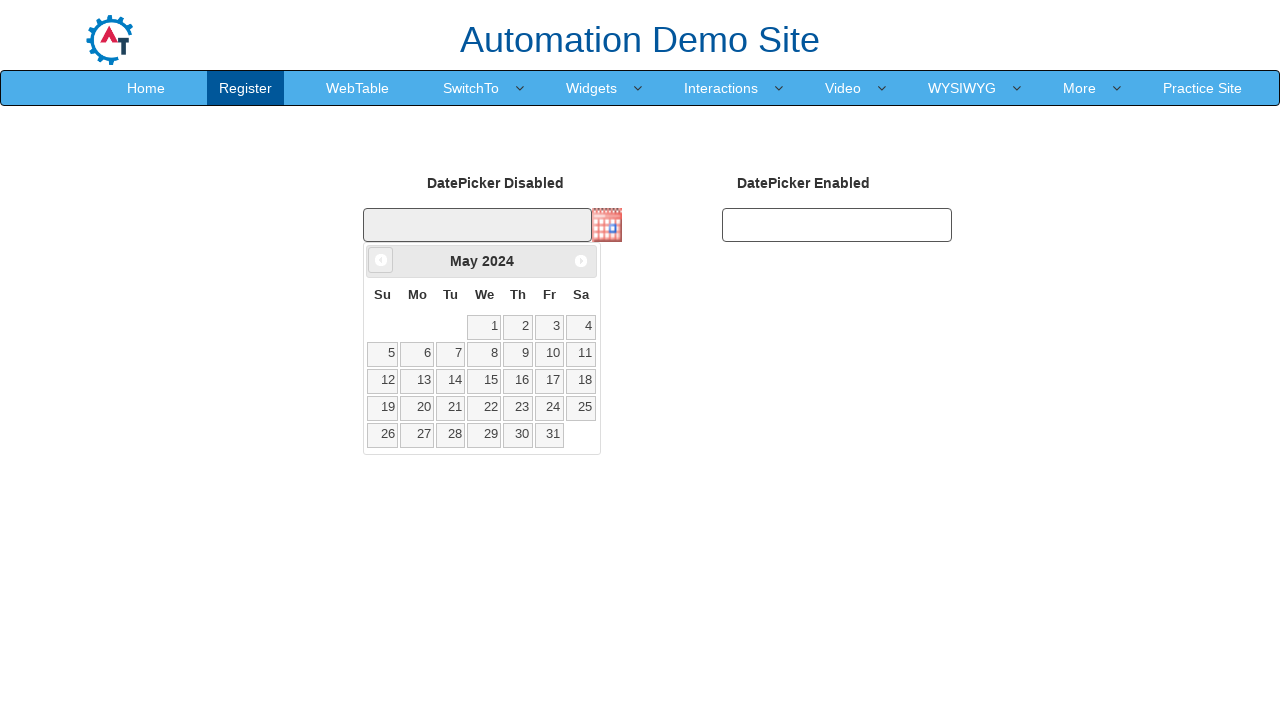

Clicked previous month button to navigate from May 2024 at (381, 260) on .ui-datepicker-prev
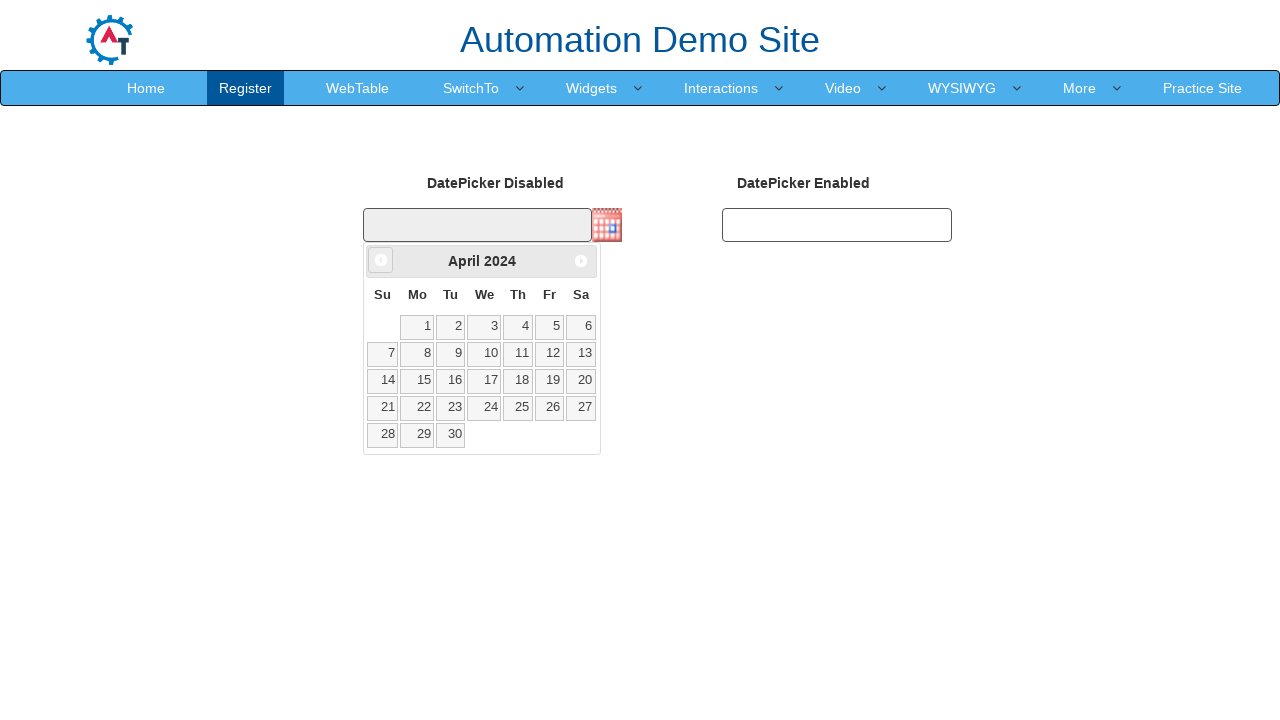

Retrieved current month: April
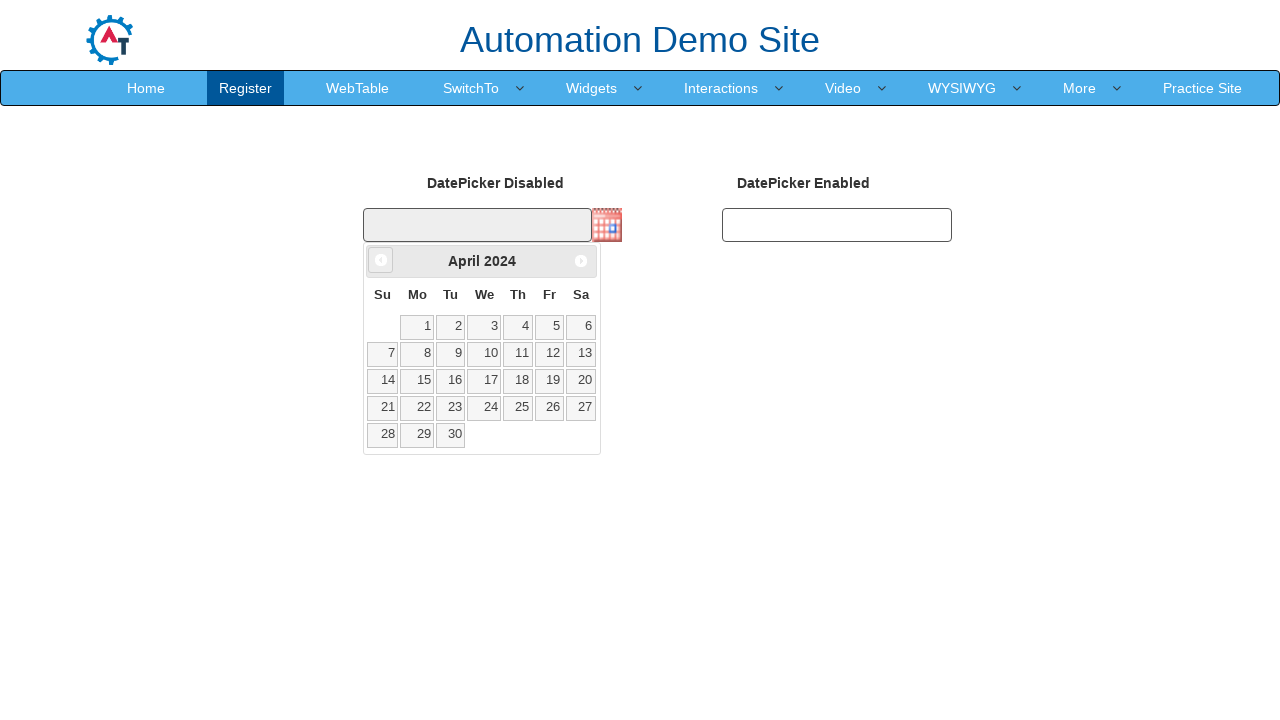

Retrieved current year: 2024
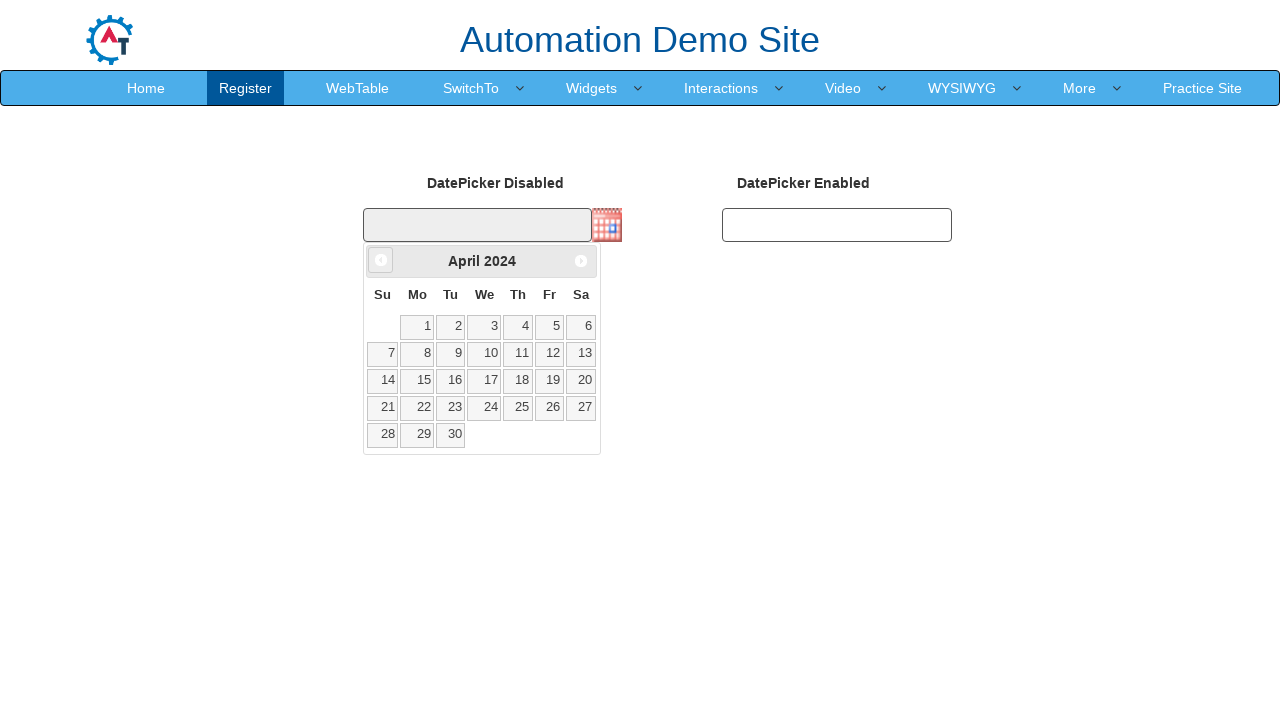

Clicked previous month button to navigate from April 2024 at (381, 260) on .ui-datepicker-prev
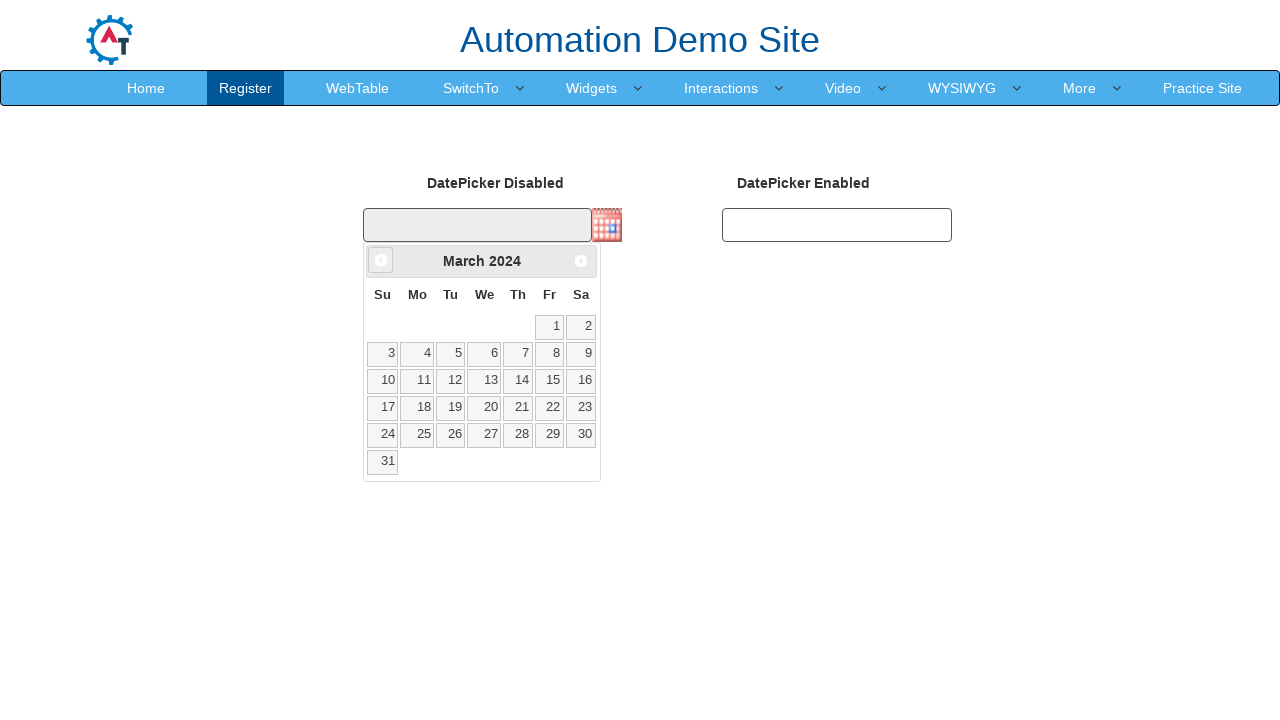

Retrieved current month: March
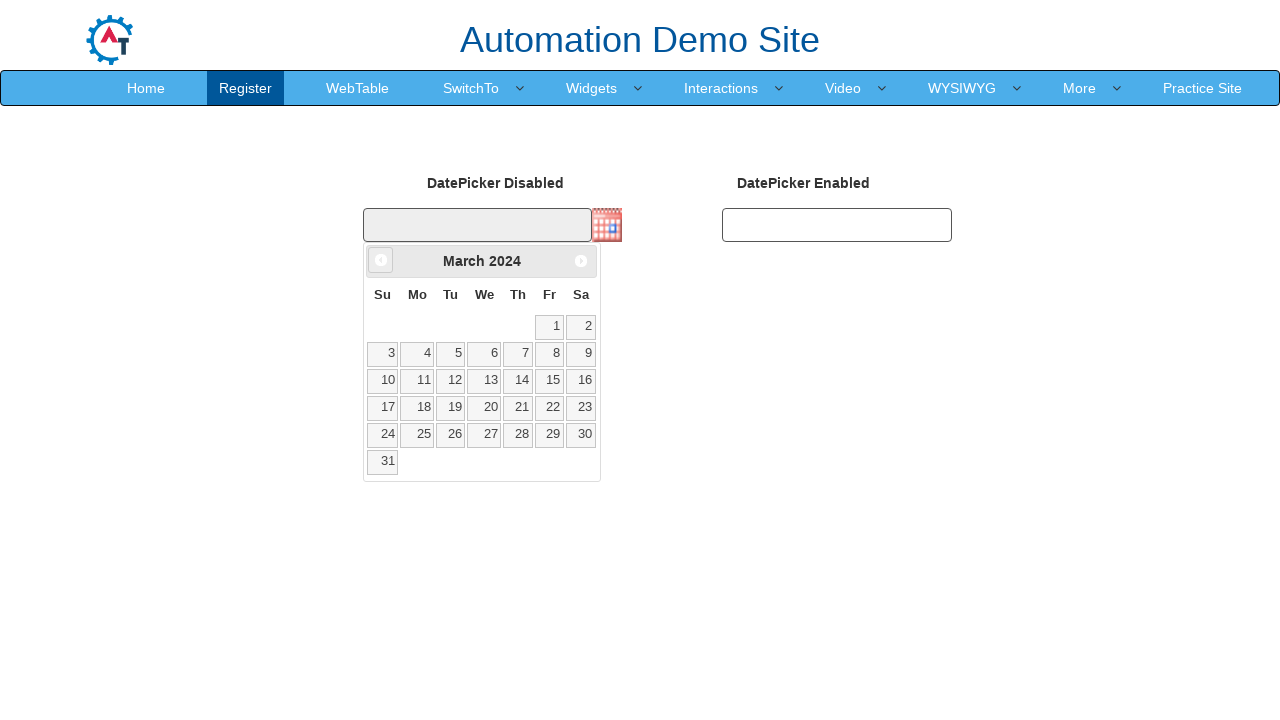

Retrieved current year: 2024
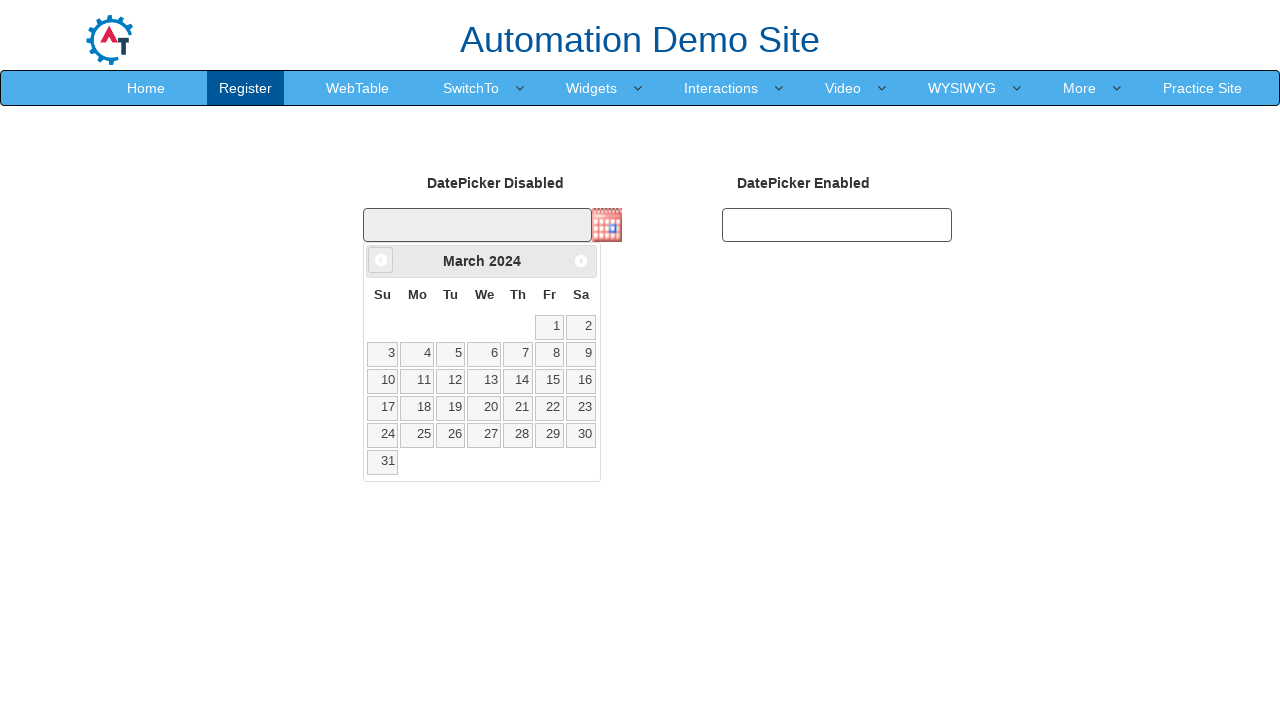

Clicked previous month button to navigate from March 2024 at (381, 260) on .ui-datepicker-prev
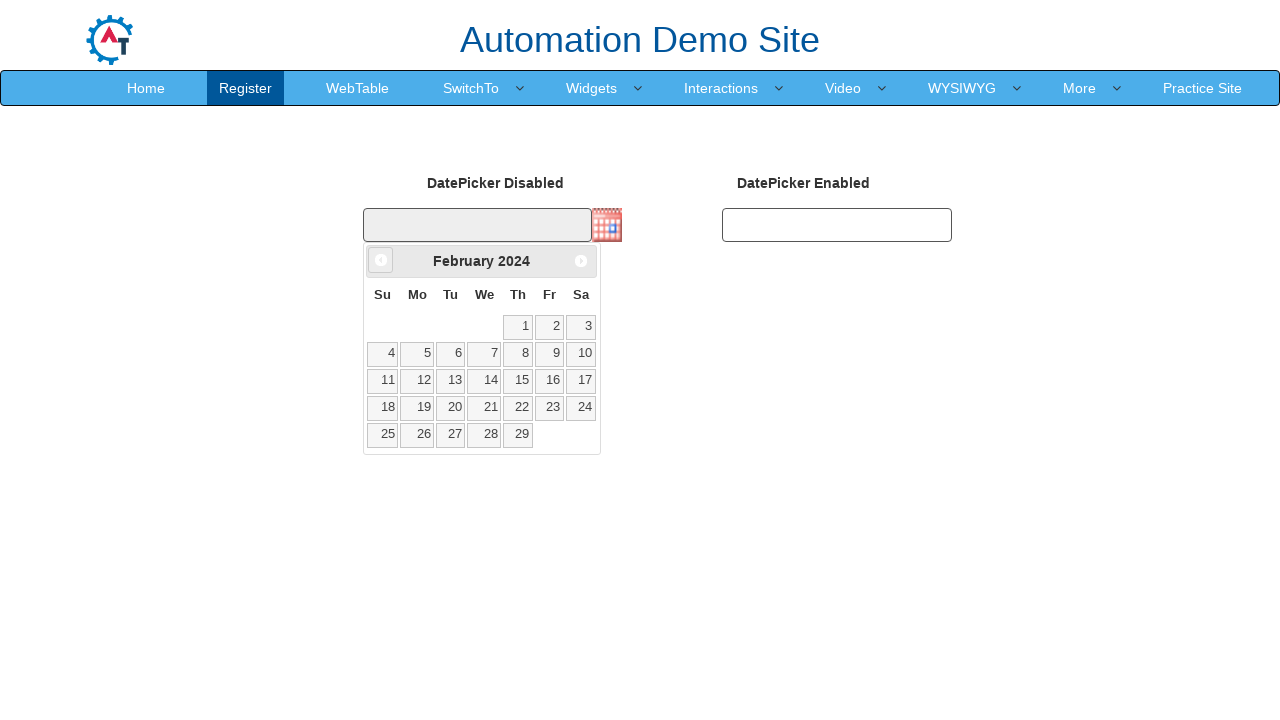

Retrieved current month: February
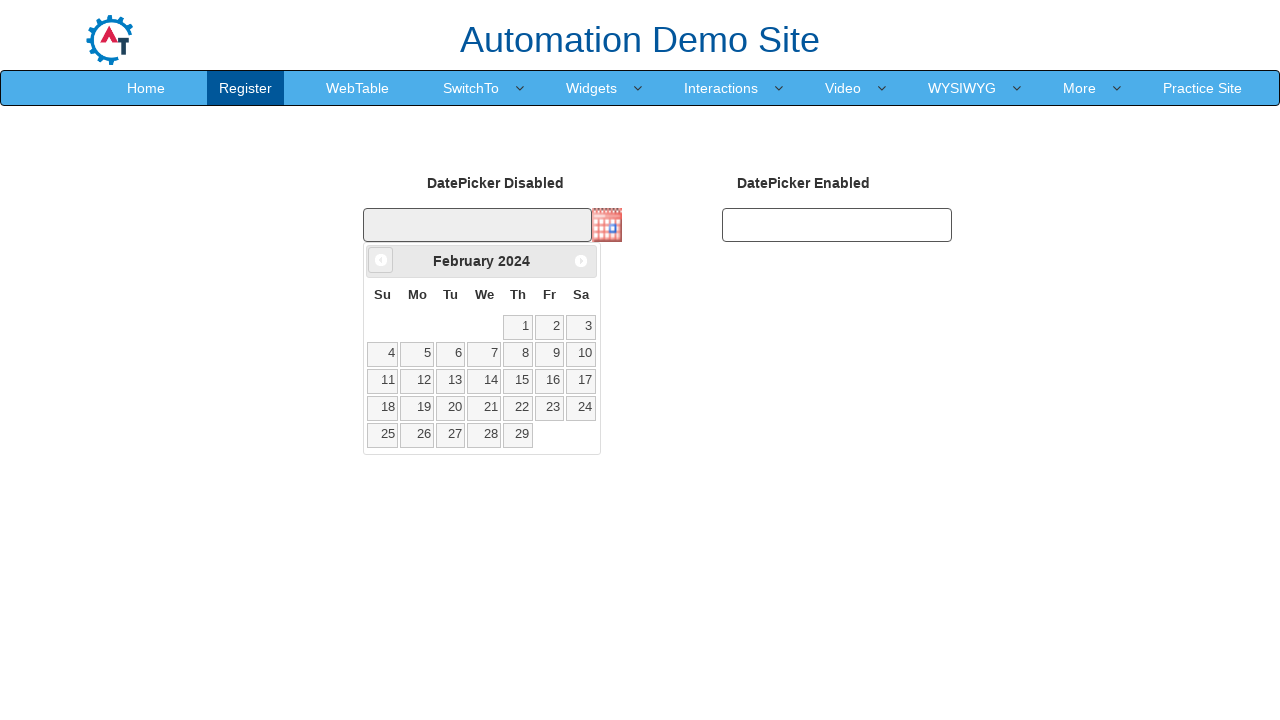

Retrieved current year: 2024
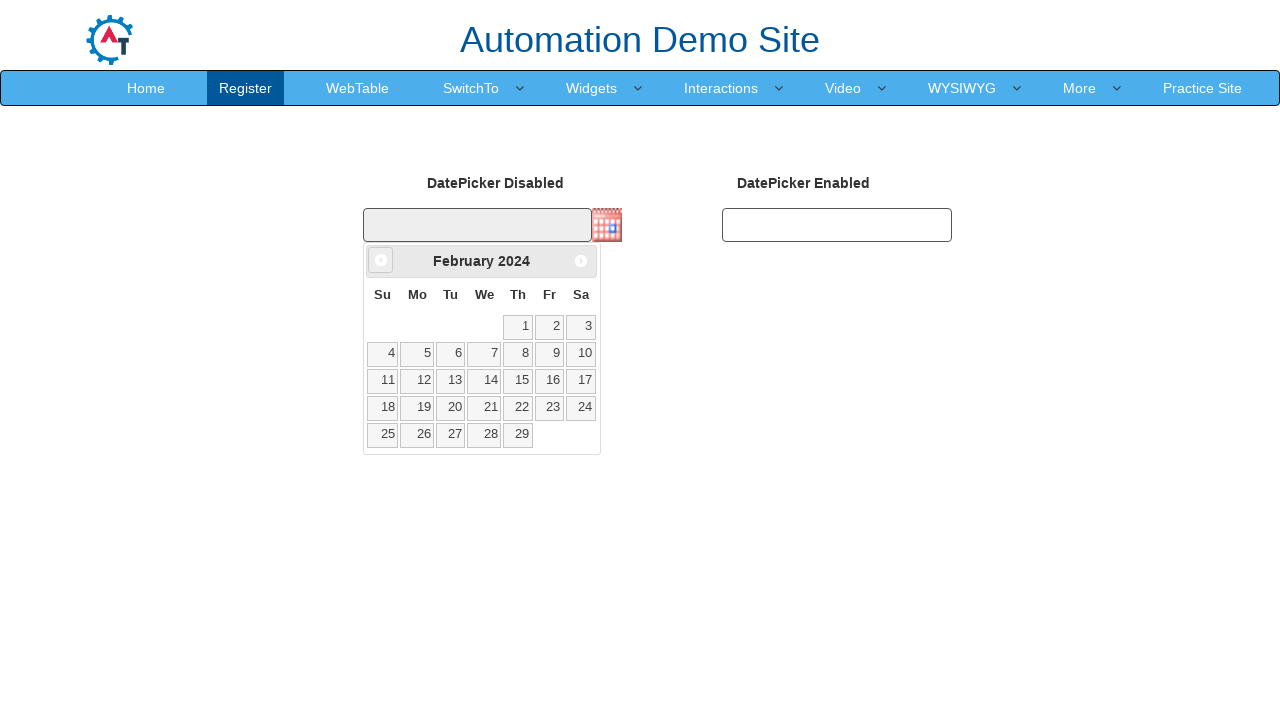

Clicked previous month button to navigate from February 2024 at (381, 260) on .ui-datepicker-prev
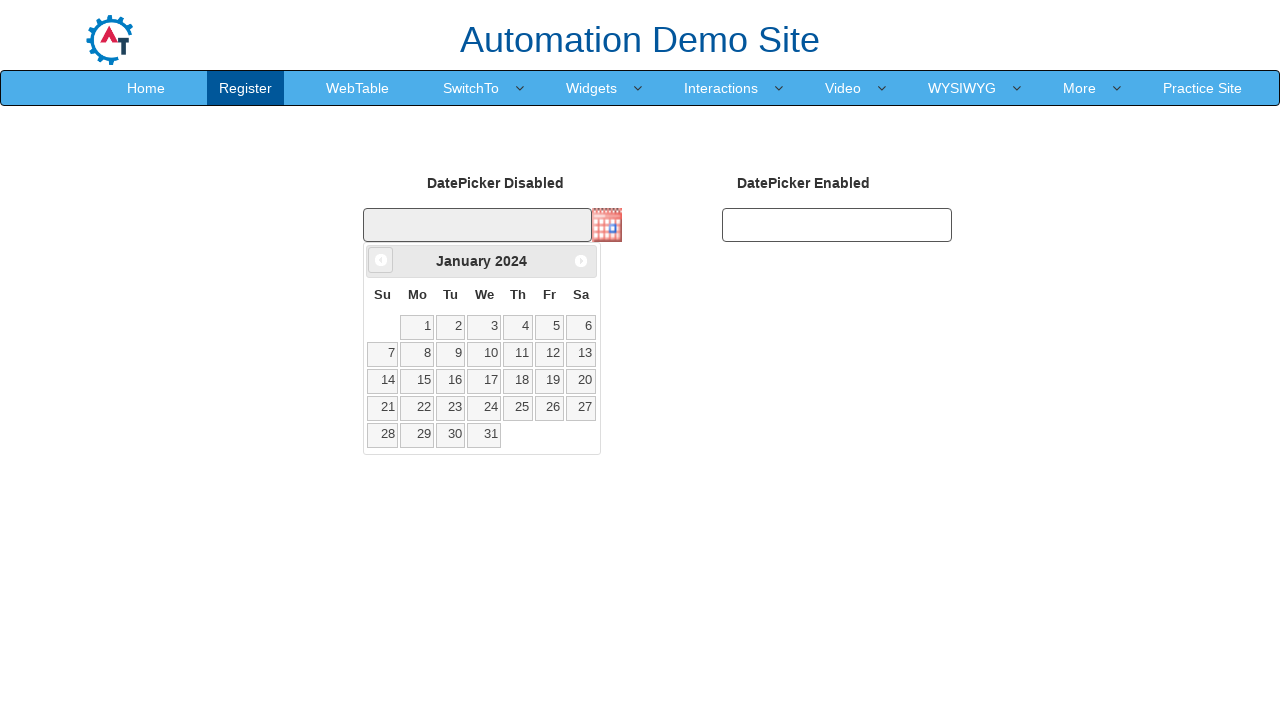

Retrieved current month: January
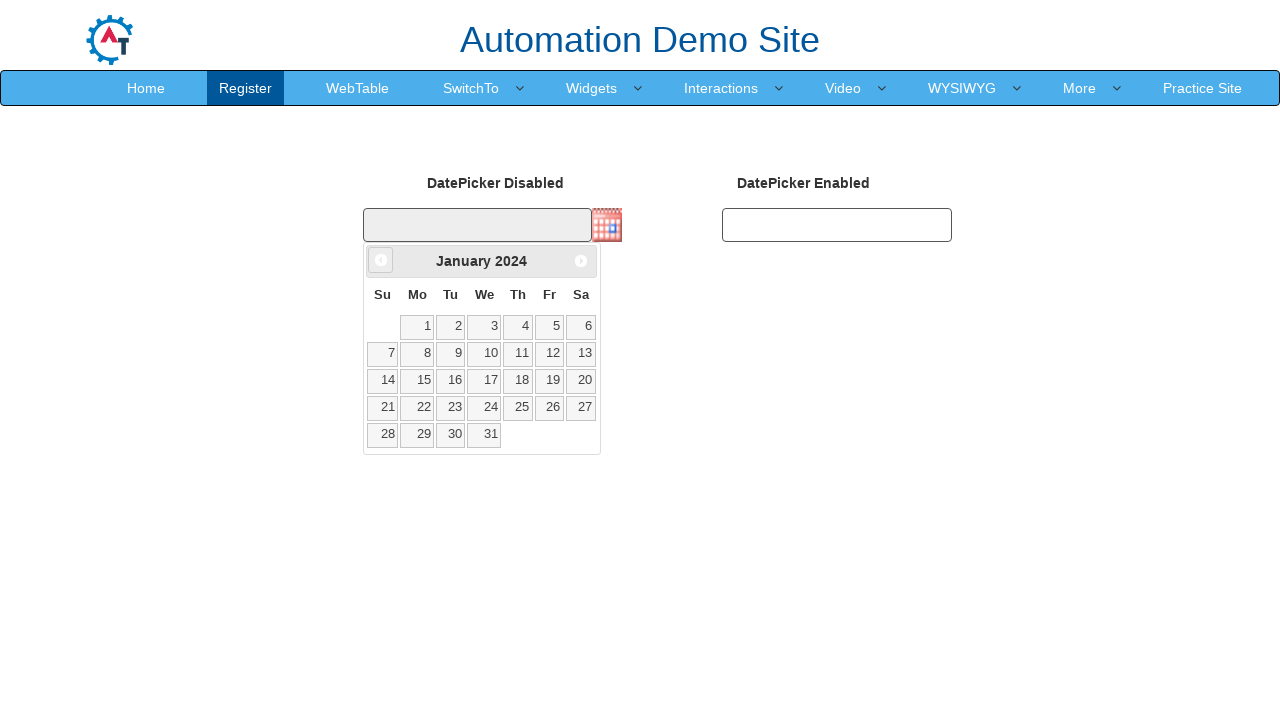

Retrieved current year: 2024
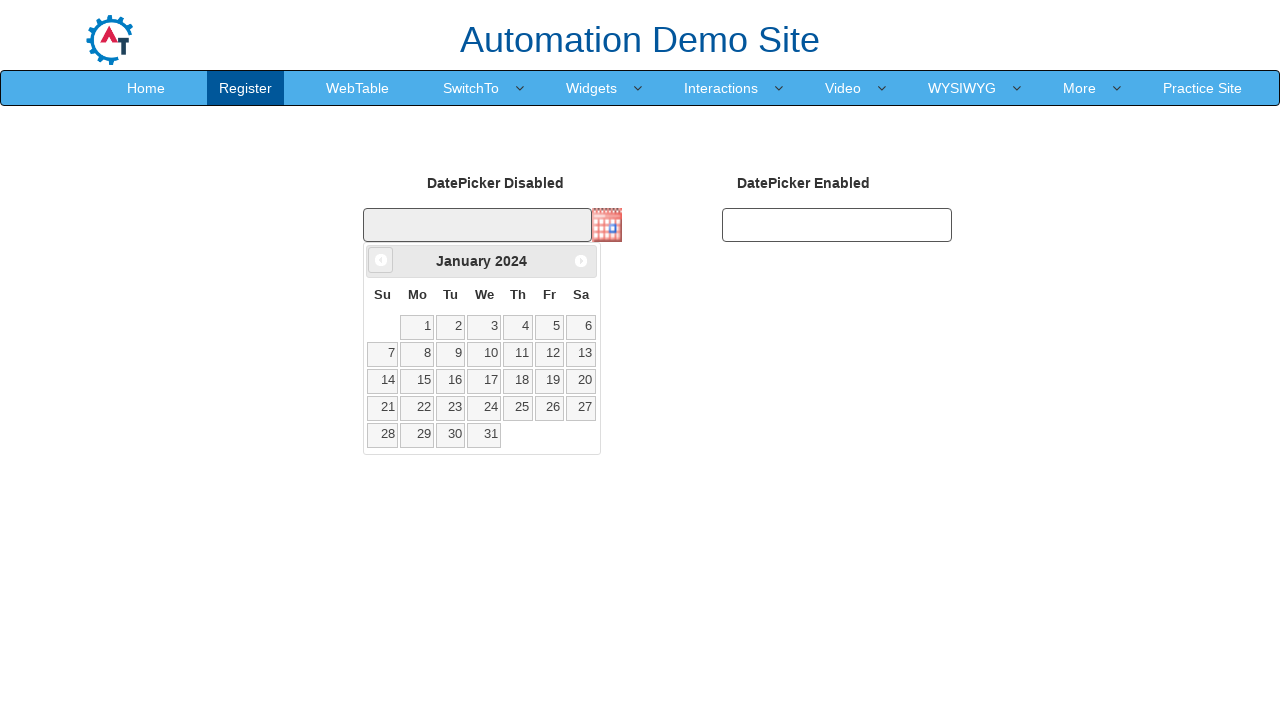

Clicked previous month button to navigate from January 2024 at (381, 260) on .ui-datepicker-prev
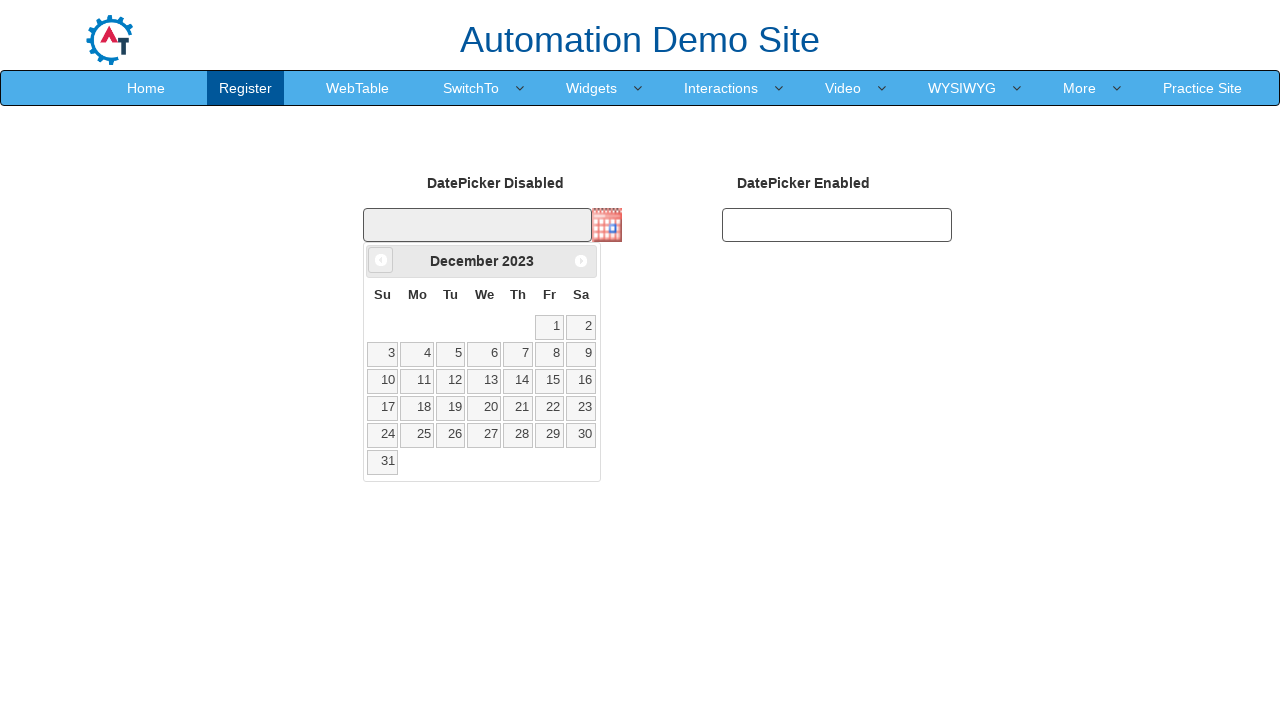

Retrieved current month: December
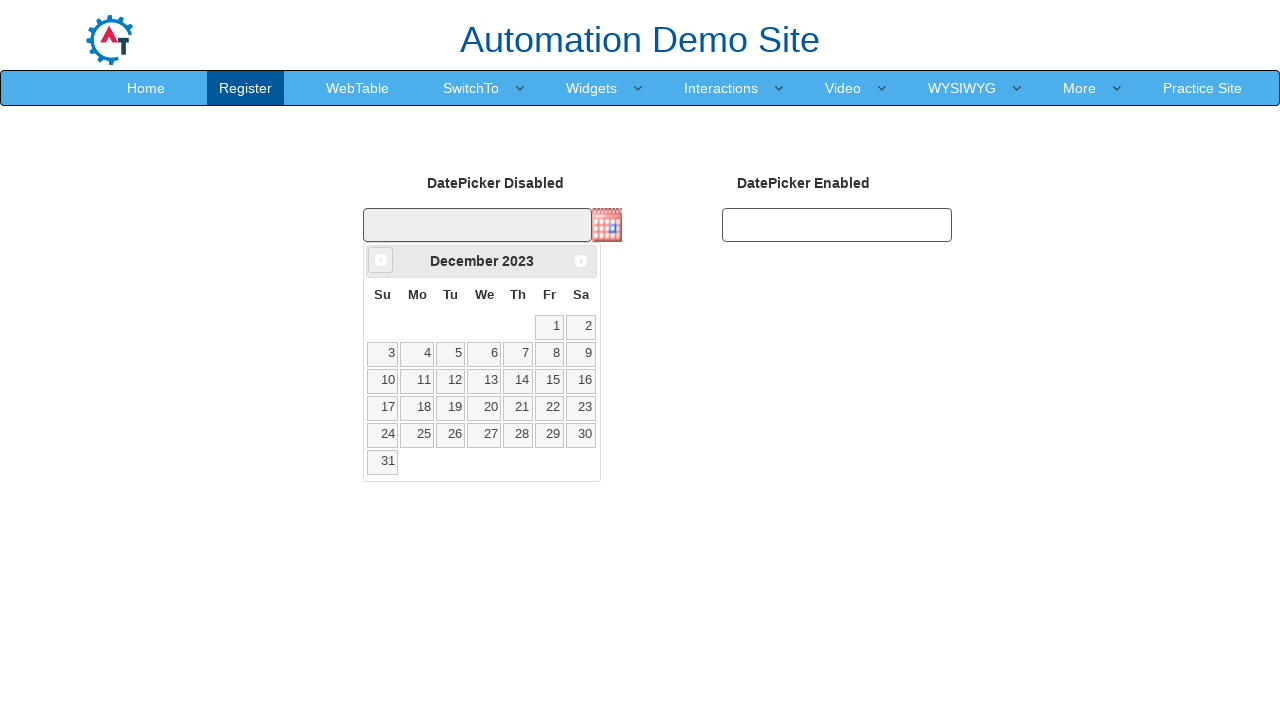

Retrieved current year: 2023
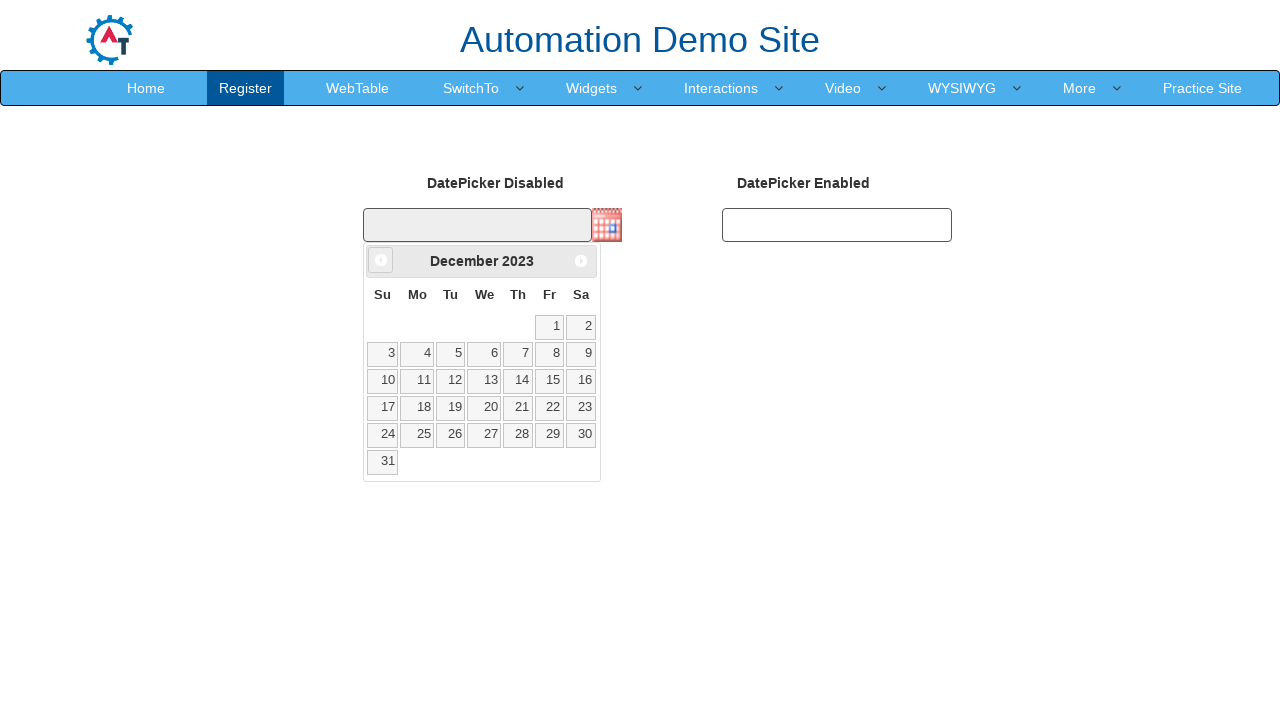

Clicked previous month button to navigate from December 2023 at (381, 260) on .ui-datepicker-prev
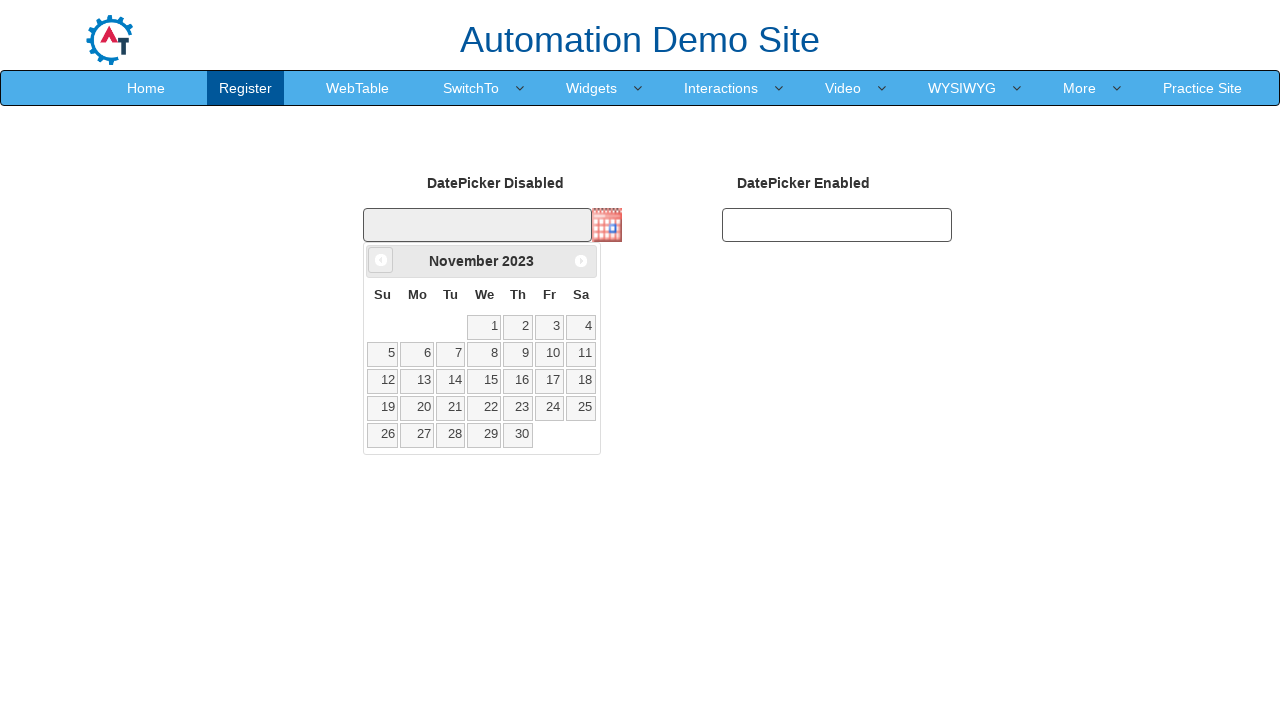

Retrieved current month: November
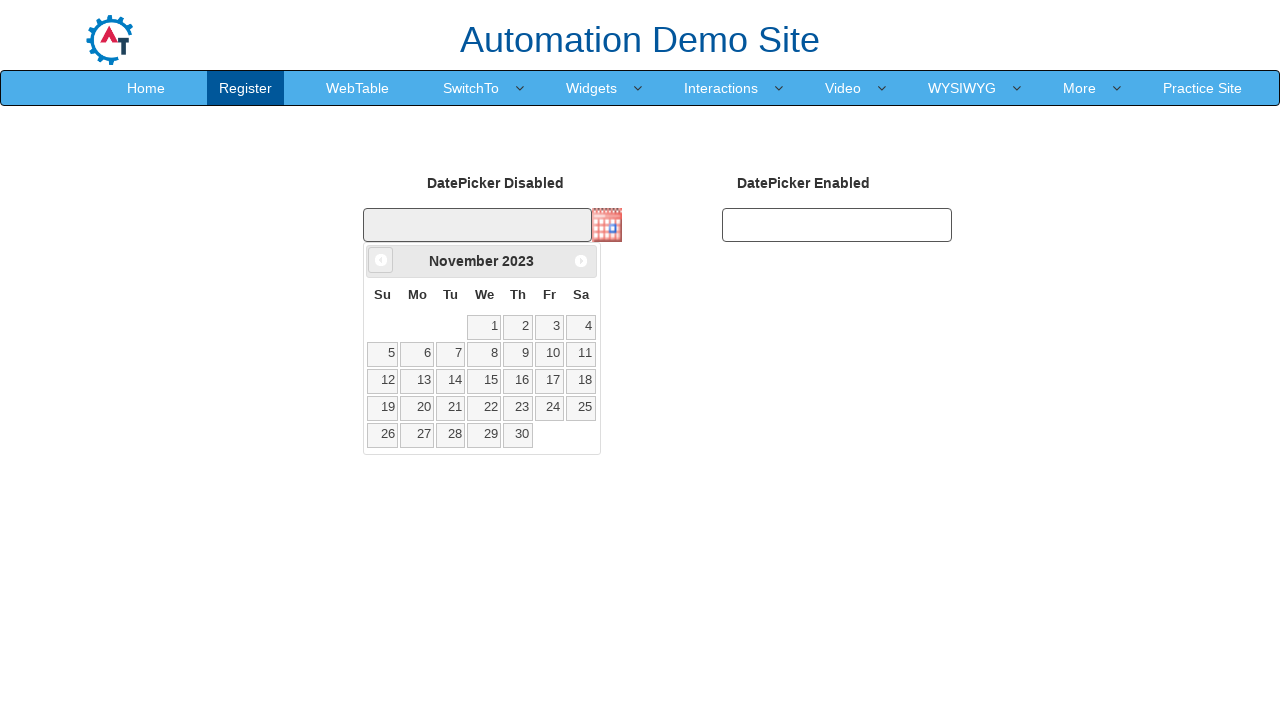

Retrieved current year: 2023
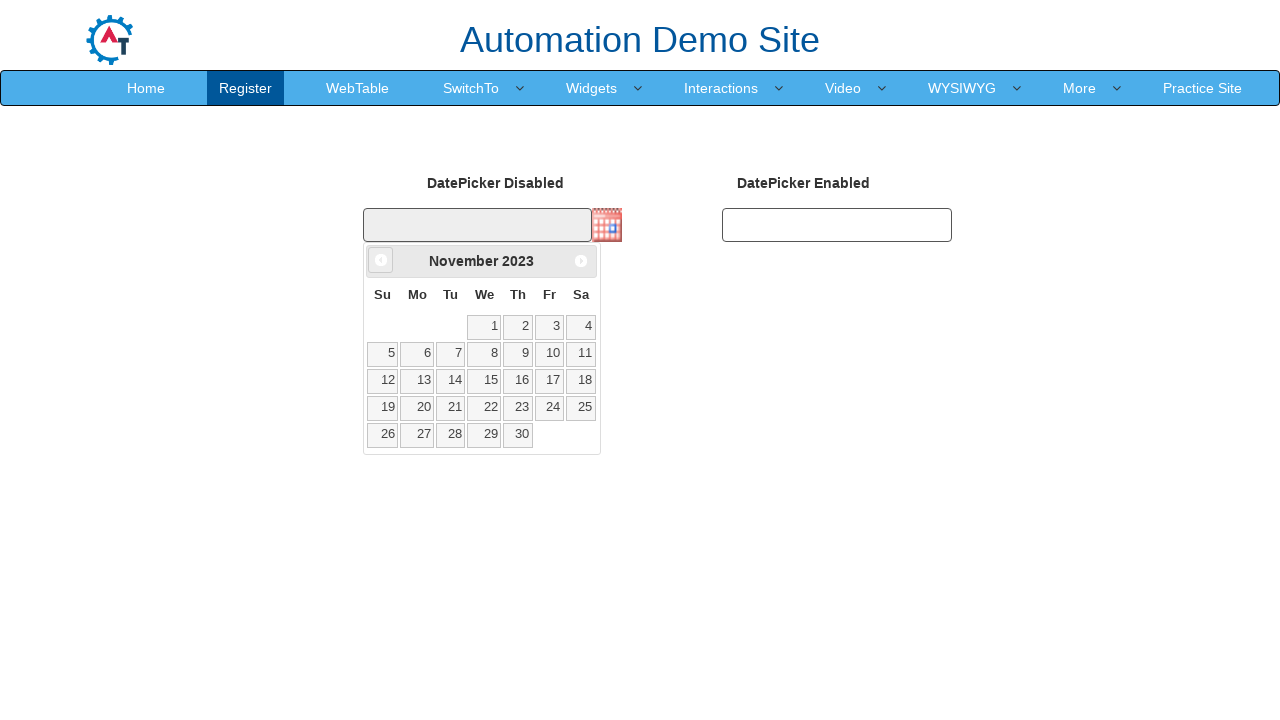

Clicked previous month button to navigate from November 2023 at (381, 260) on .ui-datepicker-prev
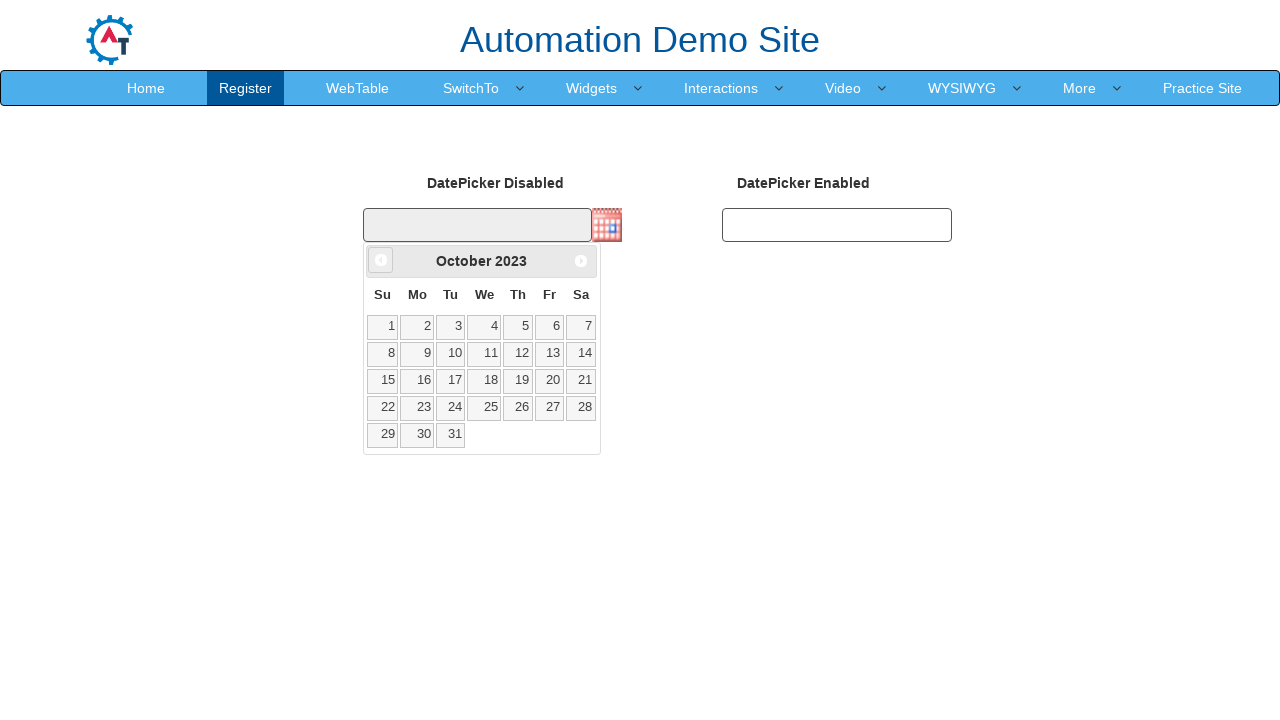

Retrieved current month: October
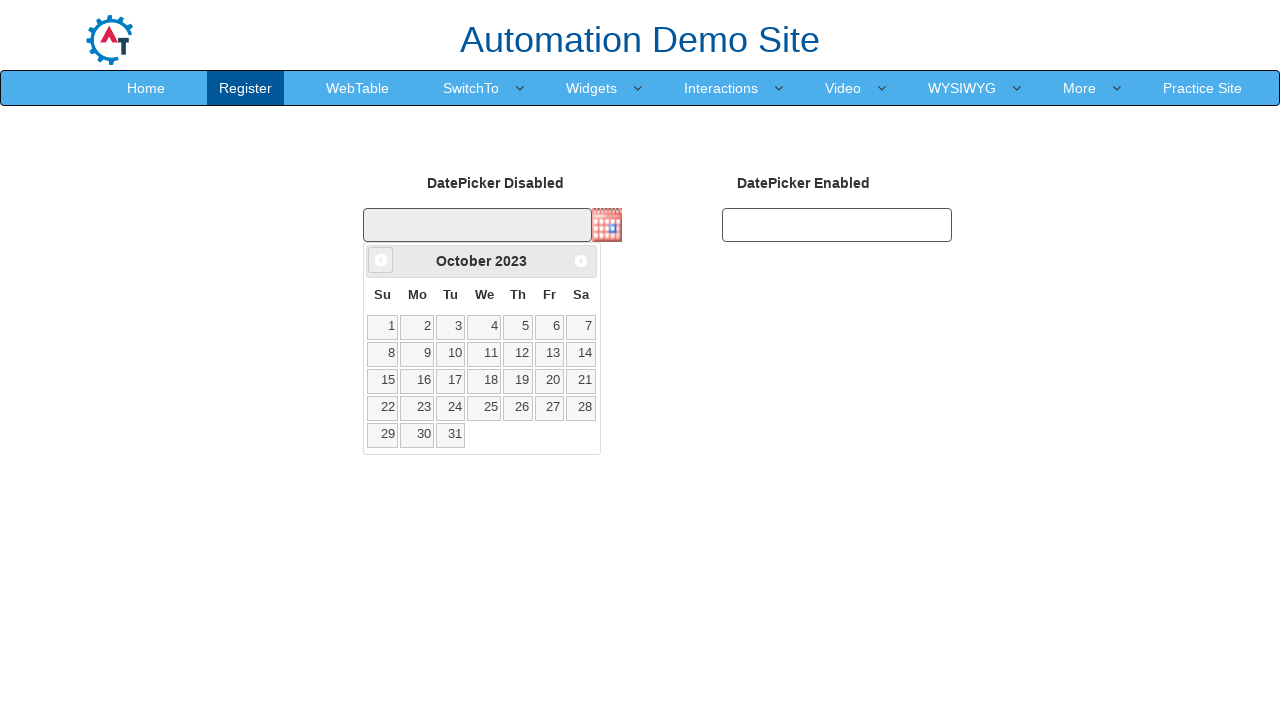

Retrieved current year: 2023
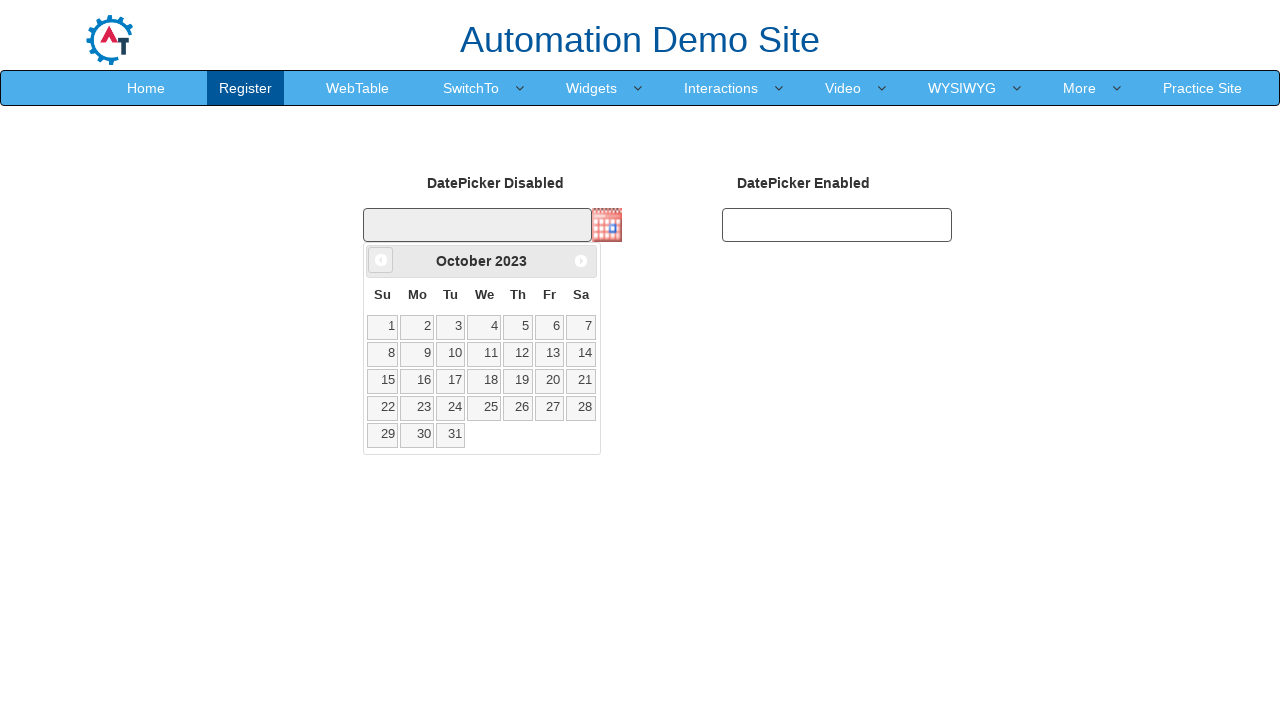

Clicked previous month button to navigate from October 2023 at (381, 260) on .ui-datepicker-prev
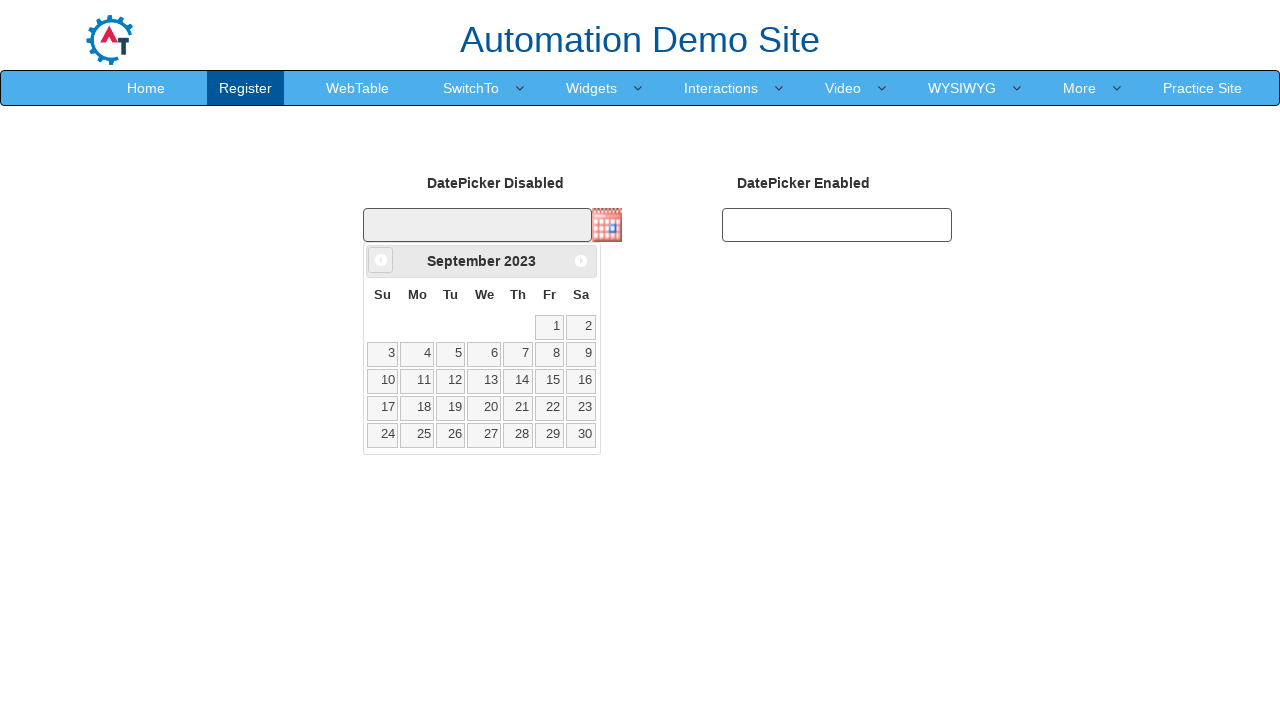

Retrieved current month: September
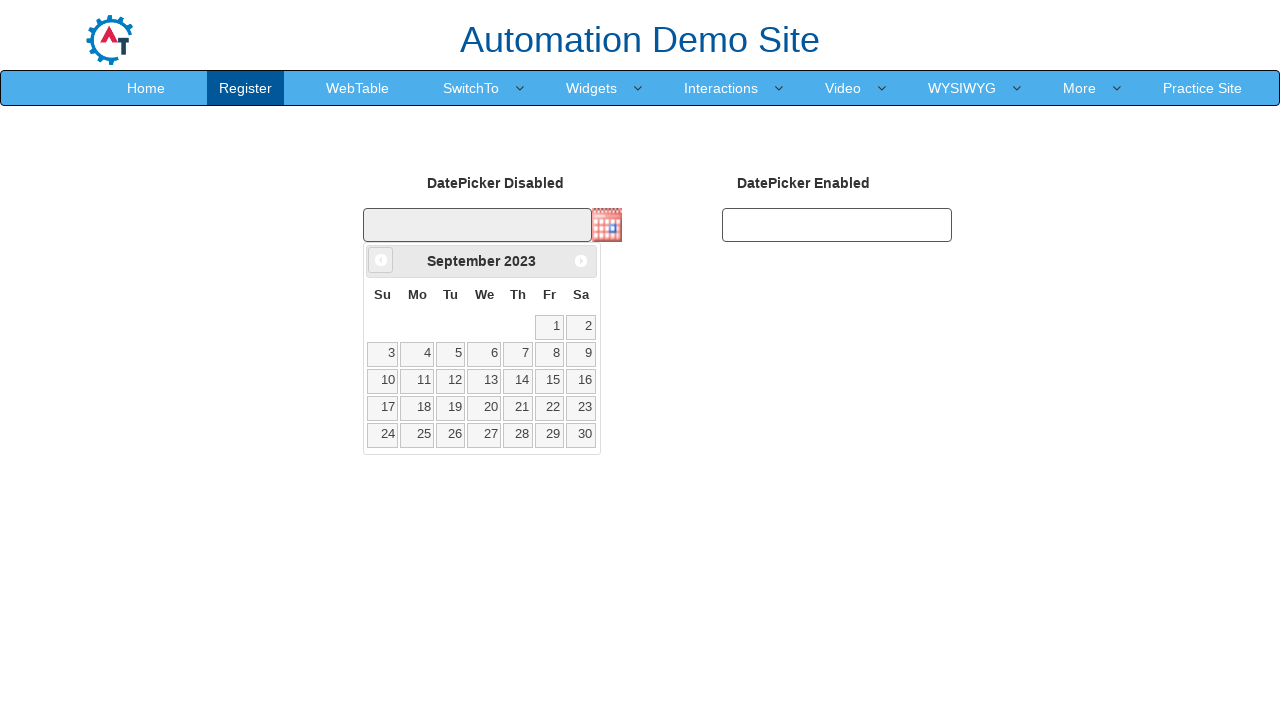

Retrieved current year: 2023
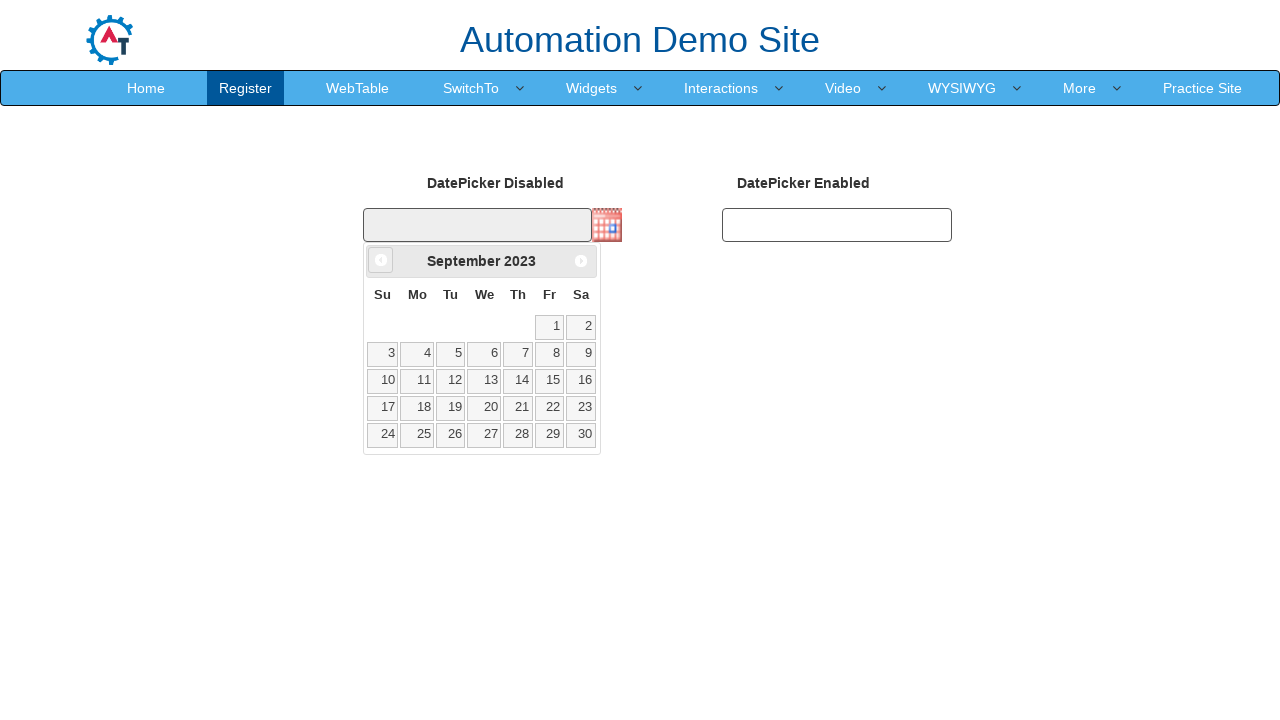

Clicked previous month button to navigate from September 2023 at (381, 260) on .ui-datepicker-prev
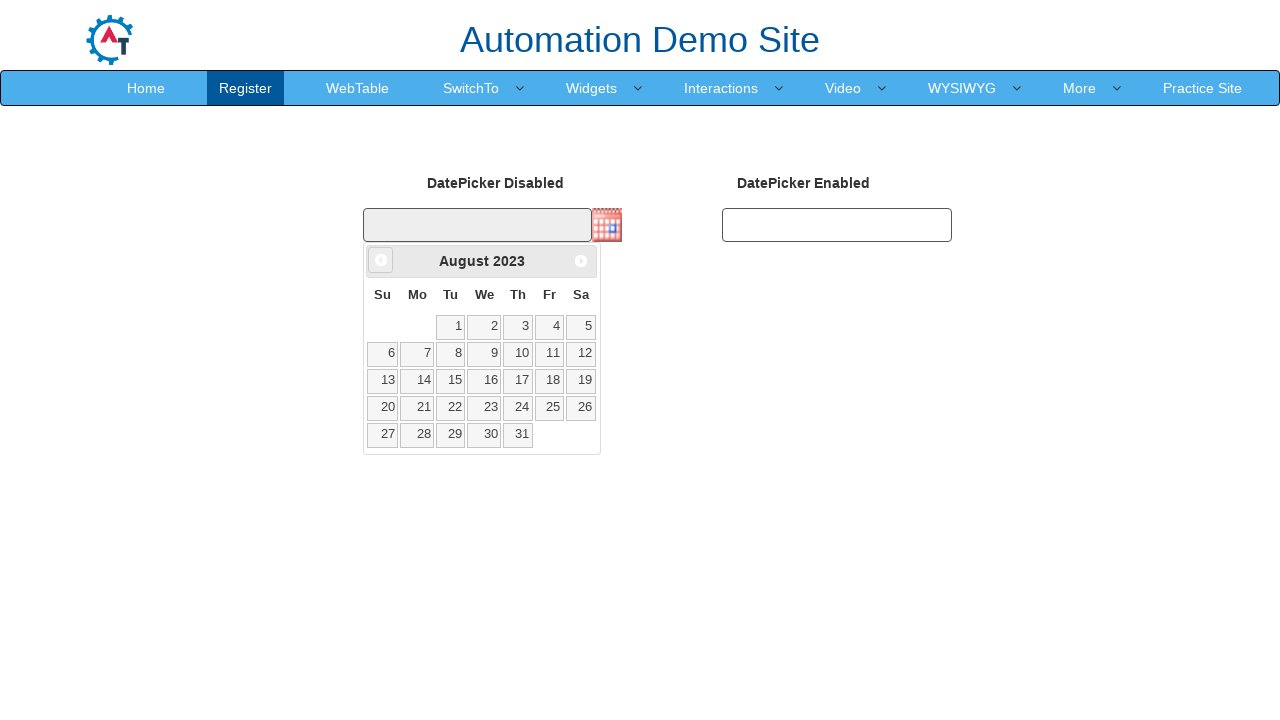

Retrieved current month: August
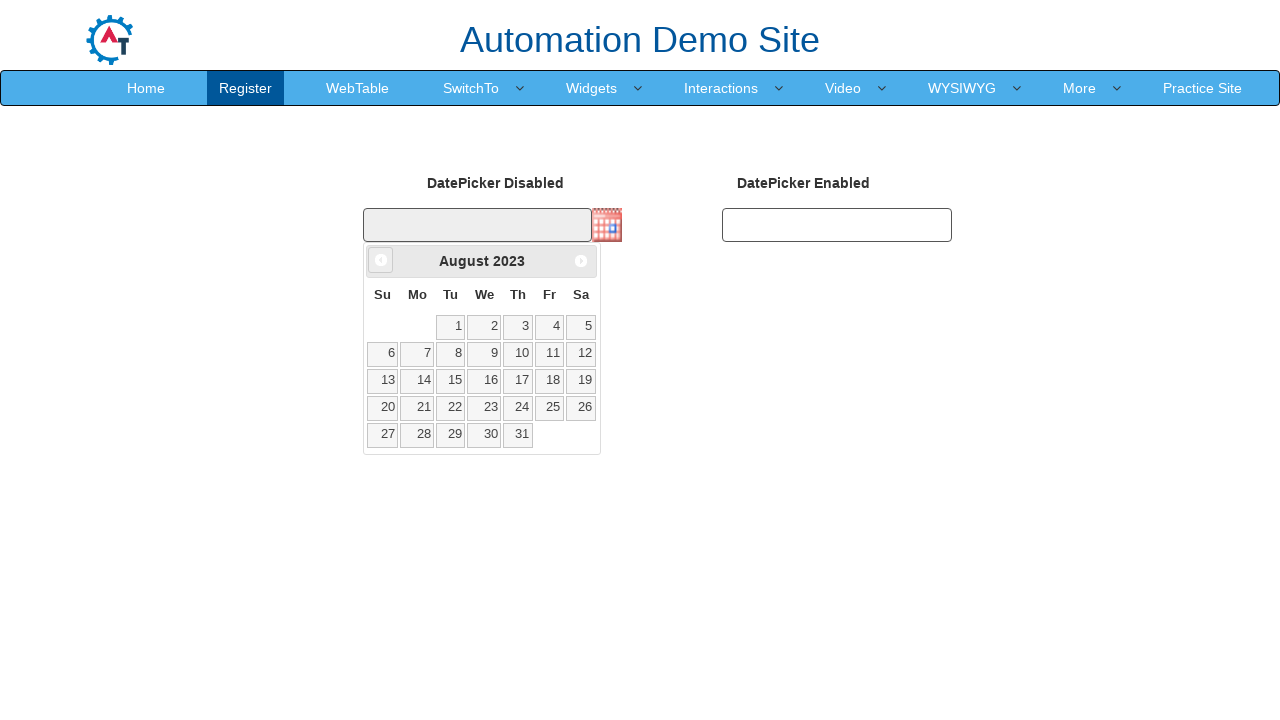

Retrieved current year: 2023
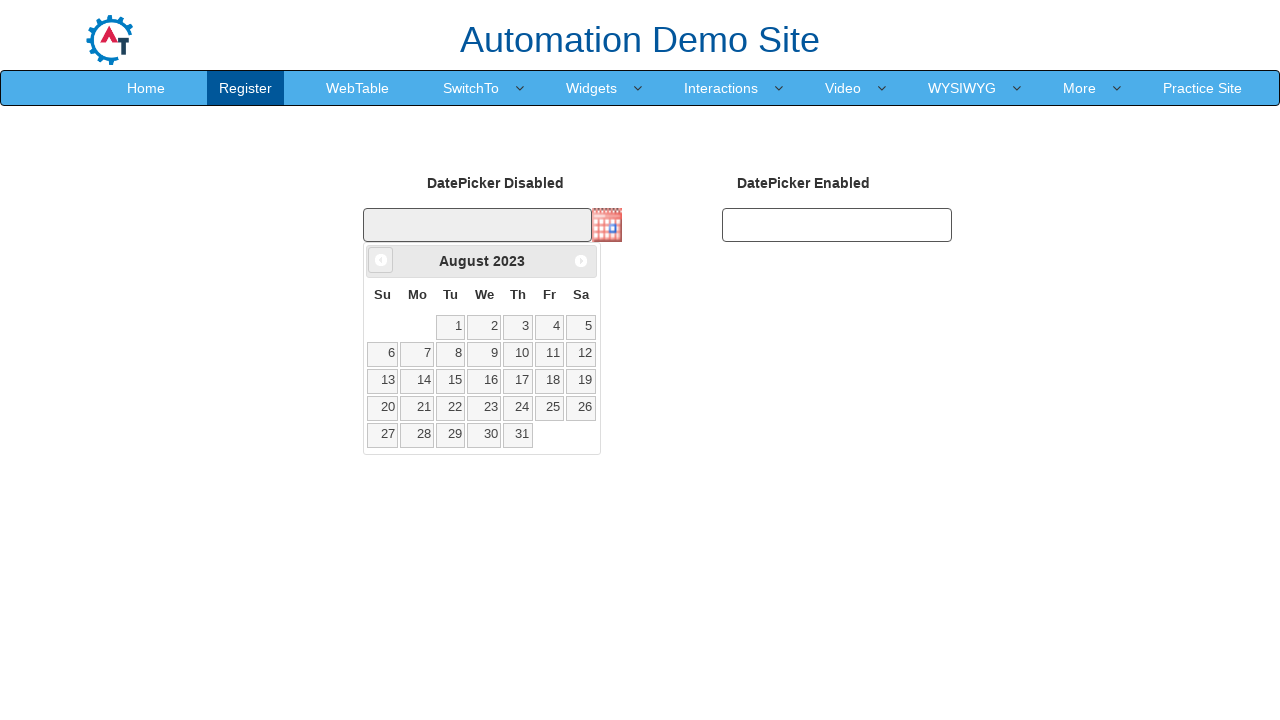

Clicked previous month button to navigate from August 2023 at (381, 260) on .ui-datepicker-prev
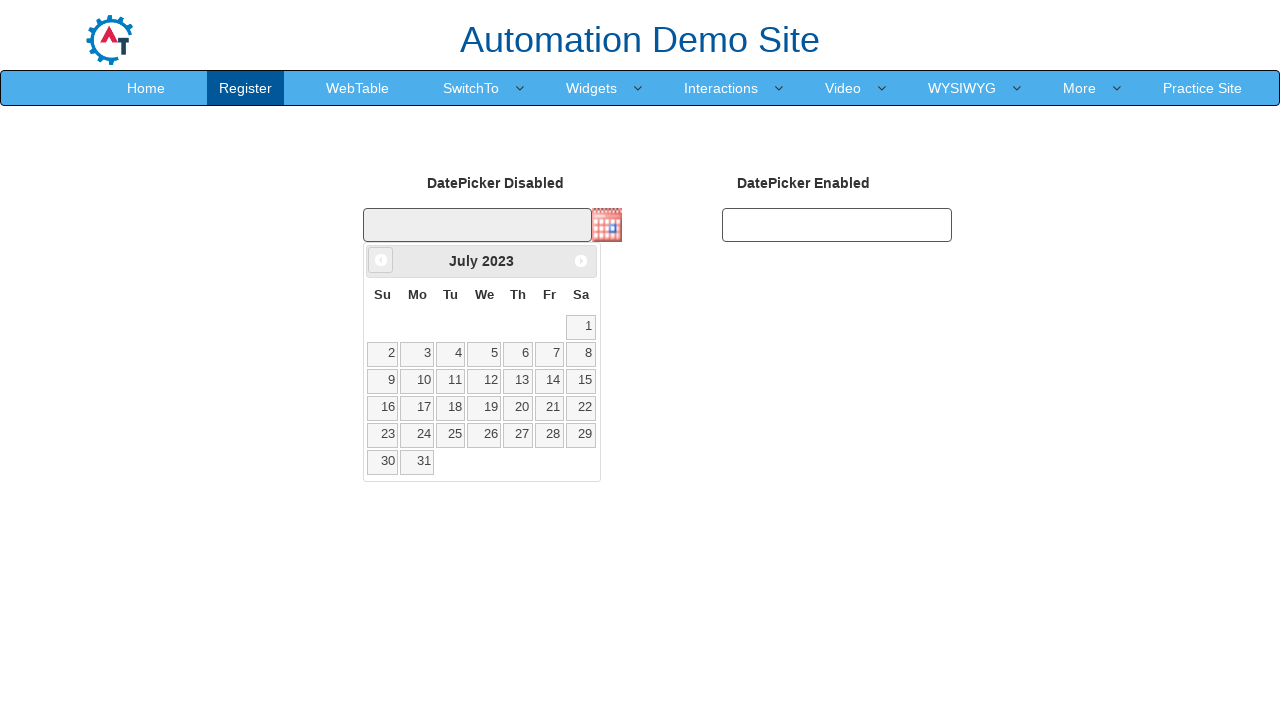

Retrieved current month: July
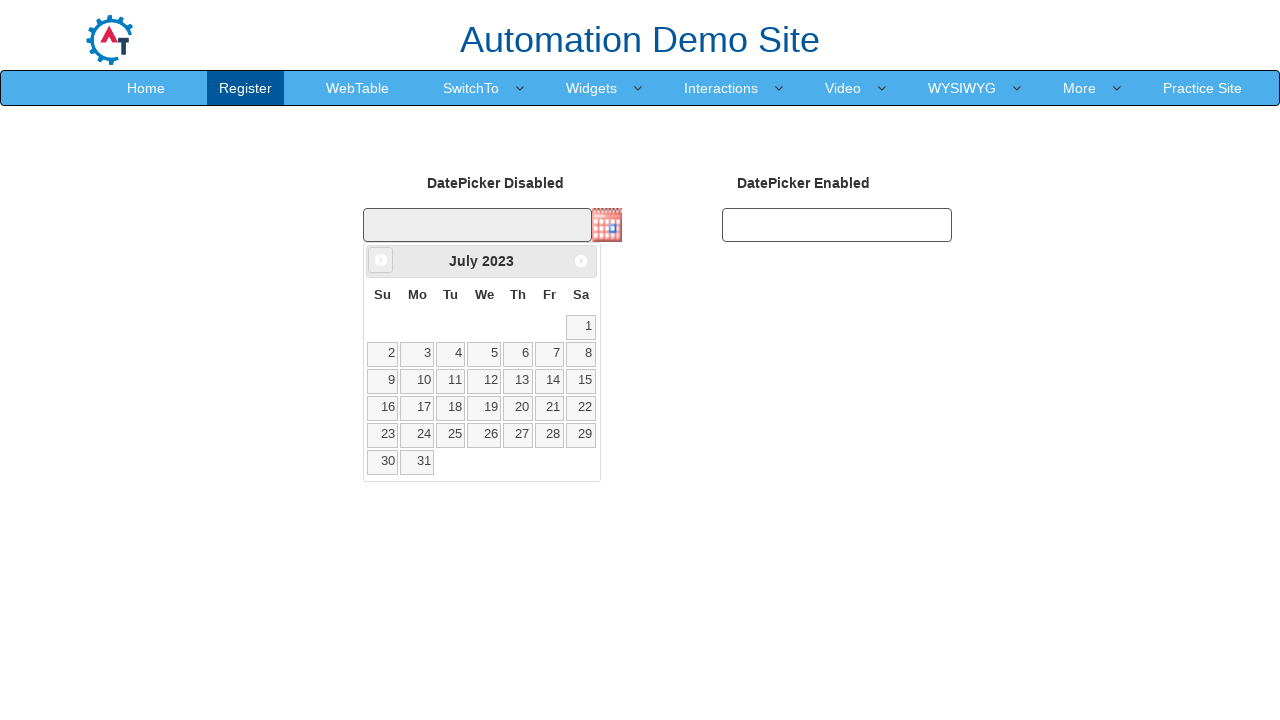

Retrieved current year: 2023
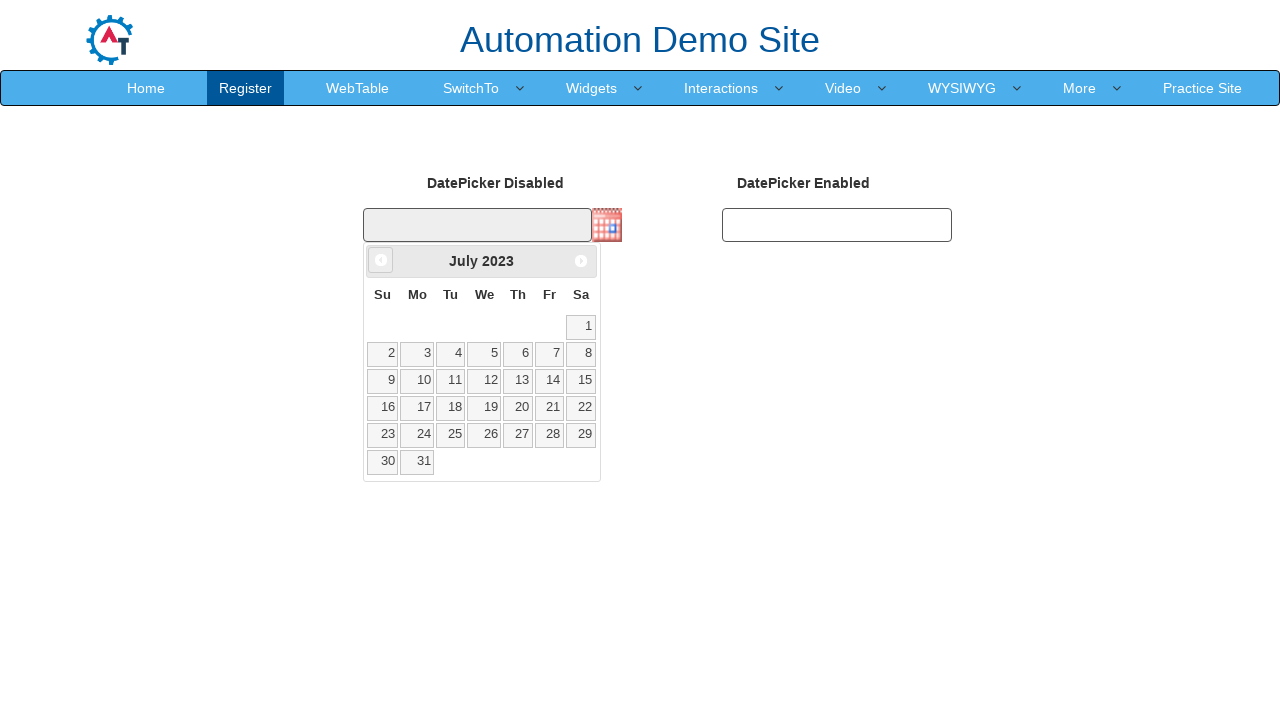

Clicked previous month button to navigate from July 2023 at (381, 260) on .ui-datepicker-prev
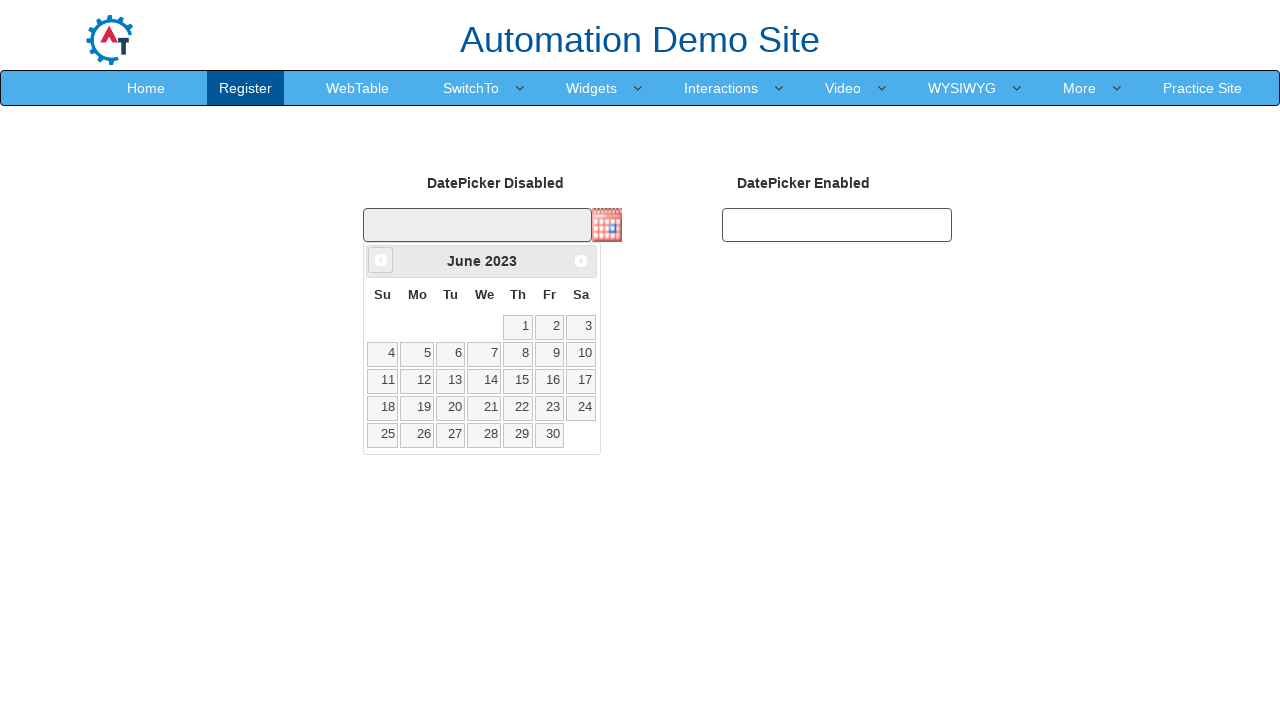

Retrieved current month: June
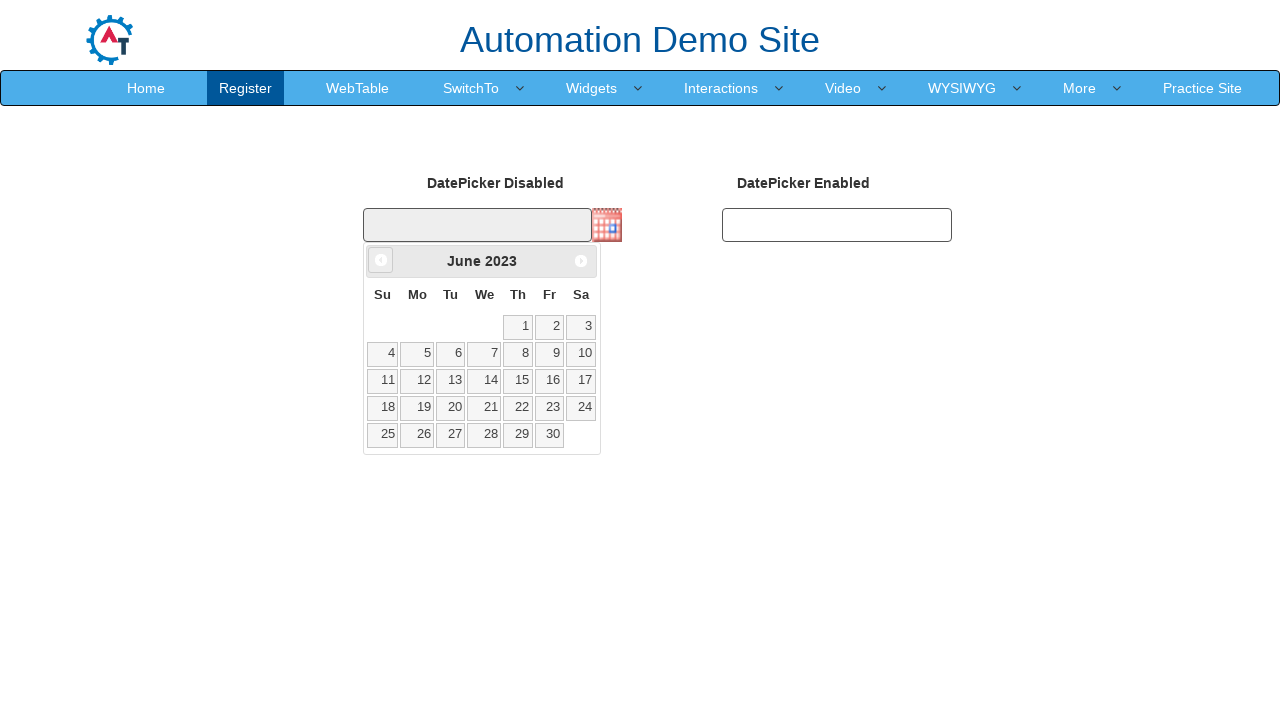

Retrieved current year: 2023
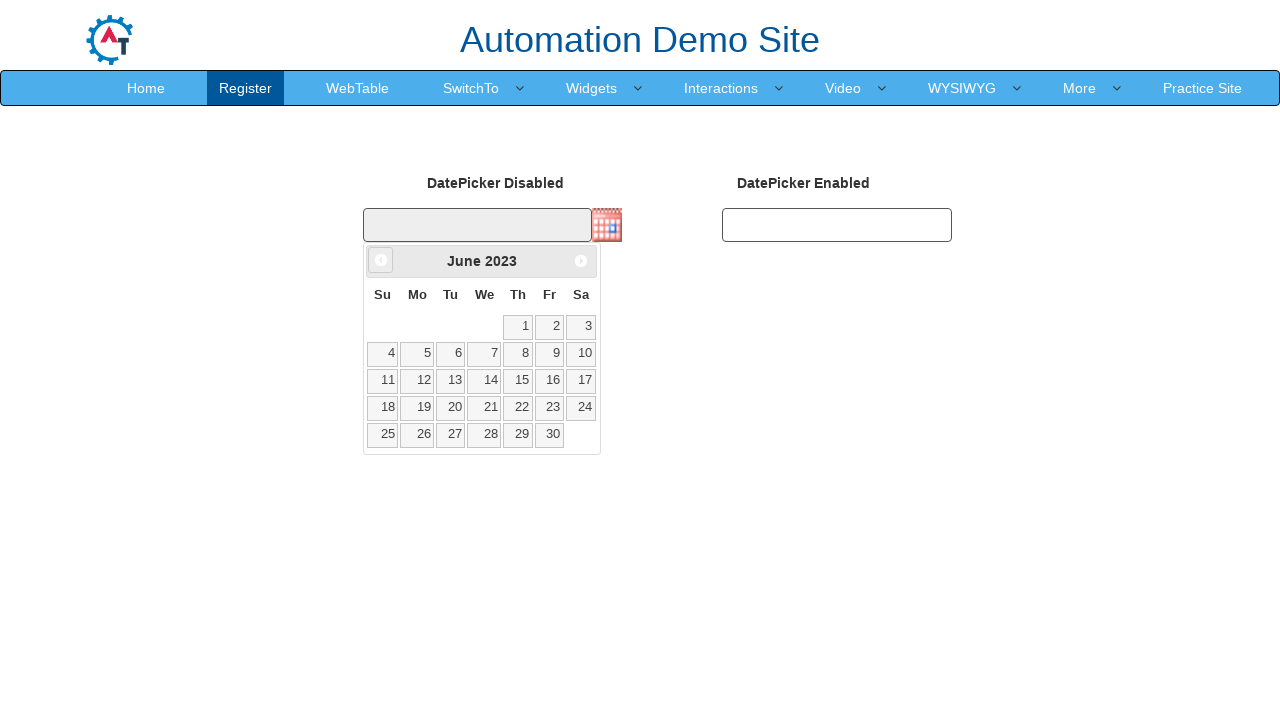

Clicked previous month button to navigate from June 2023 at (381, 260) on .ui-datepicker-prev
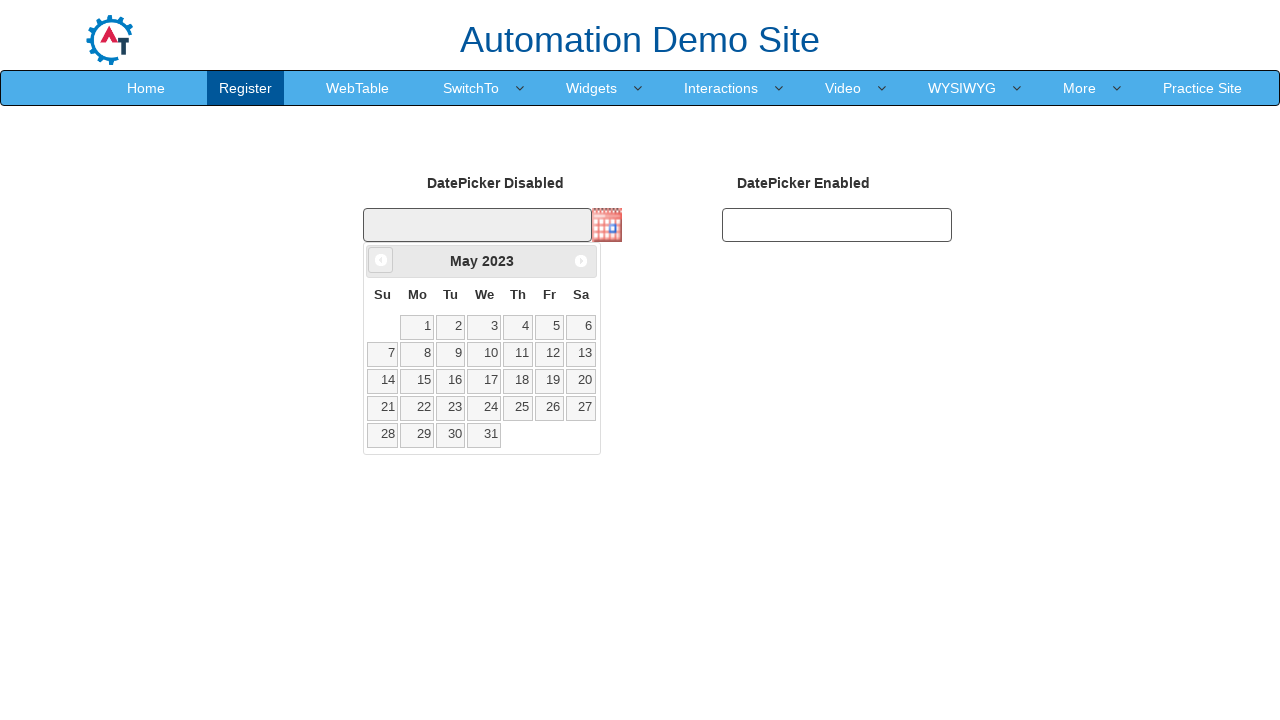

Retrieved current month: May
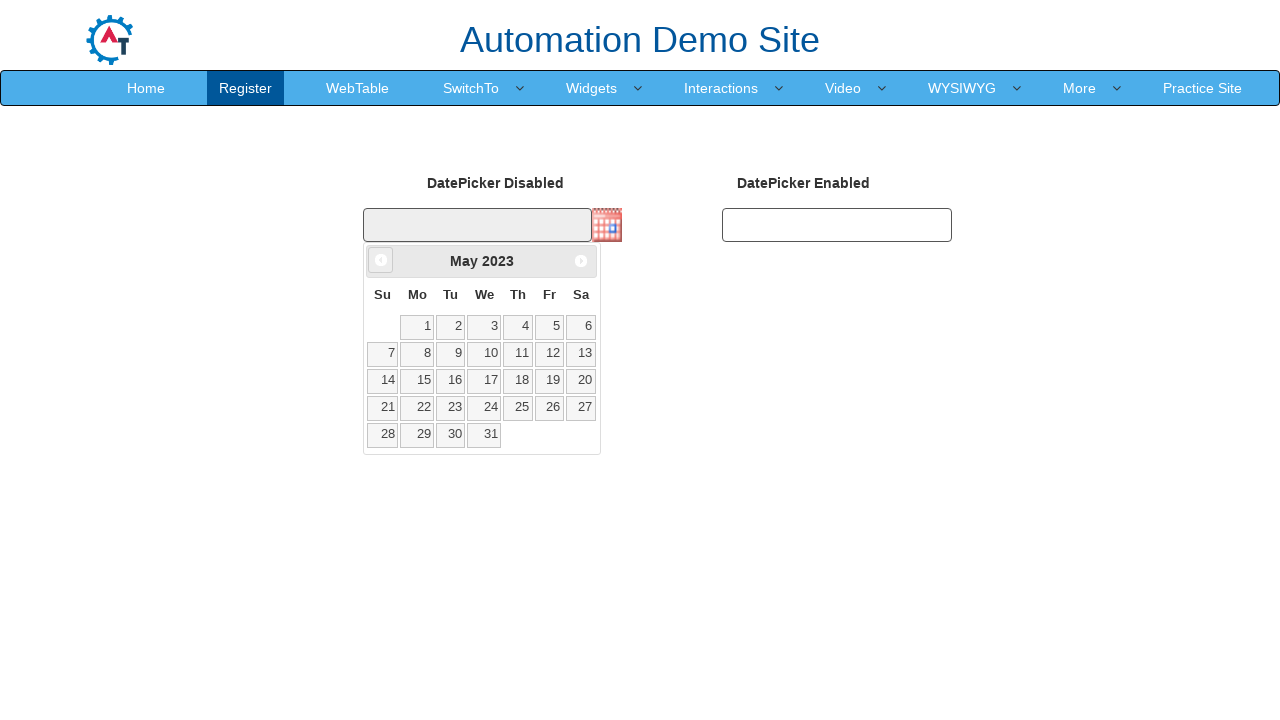

Retrieved current year: 2023
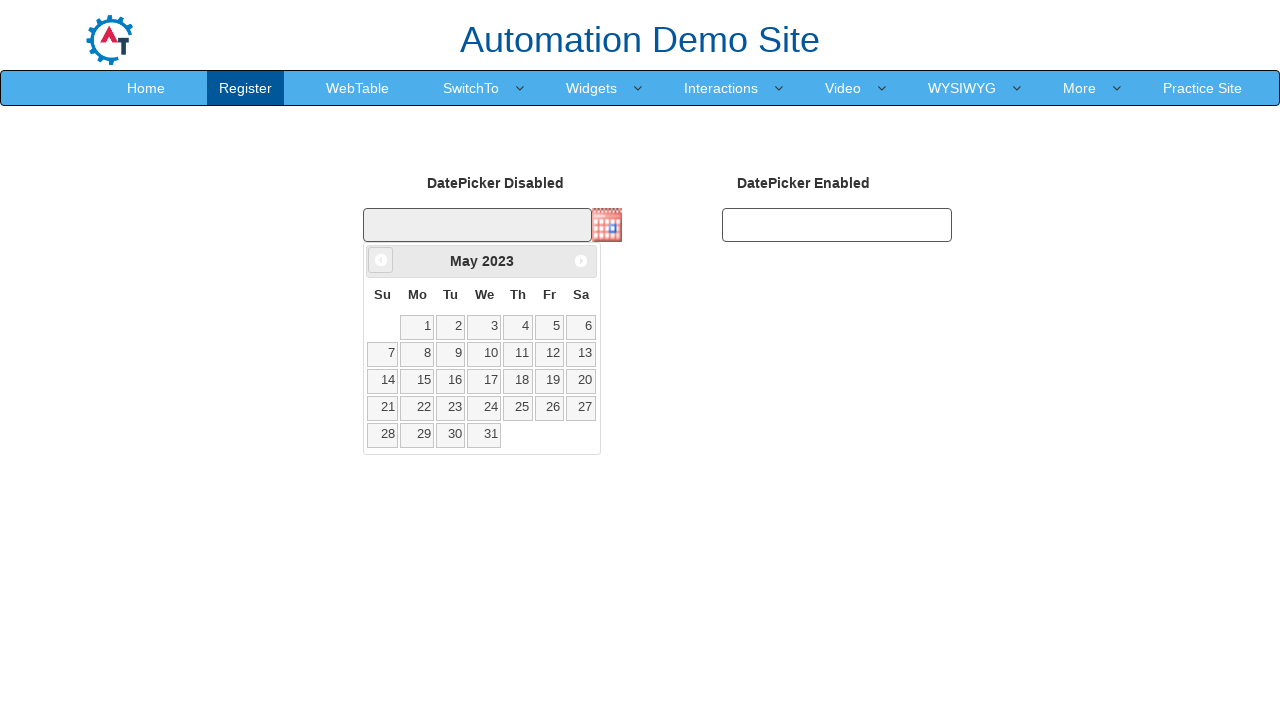

Clicked previous month button to navigate from May 2023 at (381, 260) on .ui-datepicker-prev
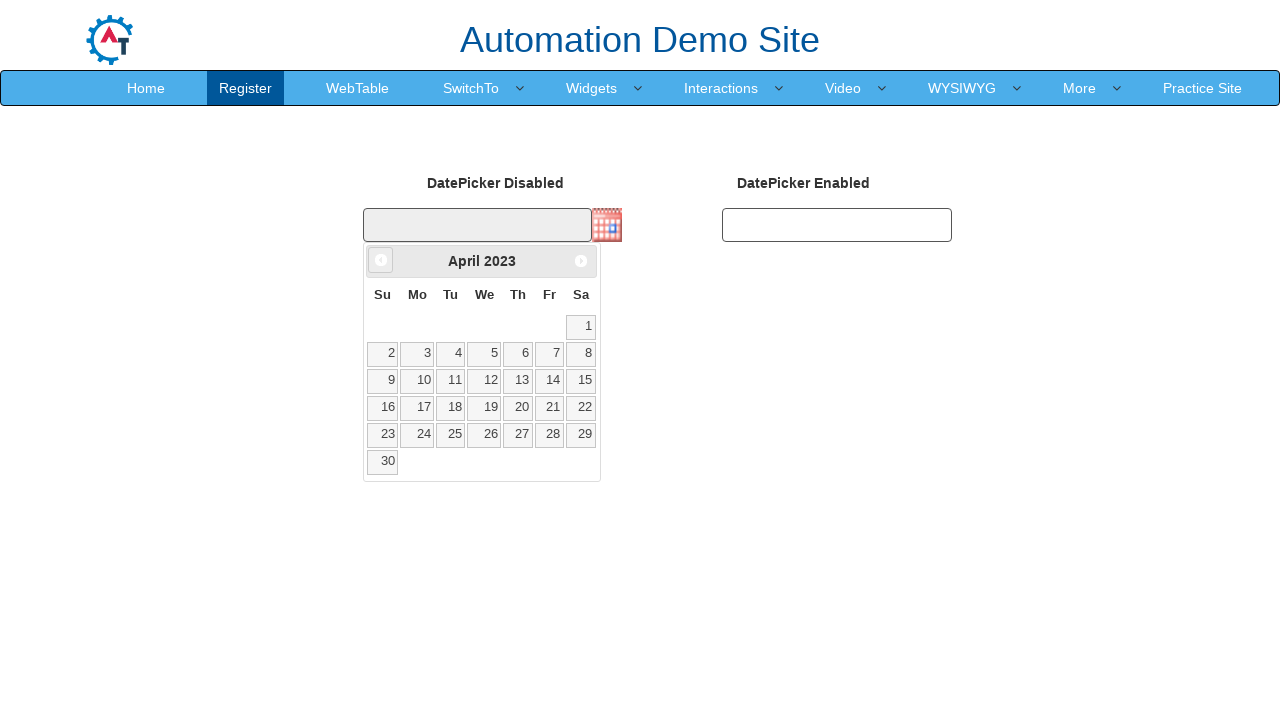

Retrieved current month: April
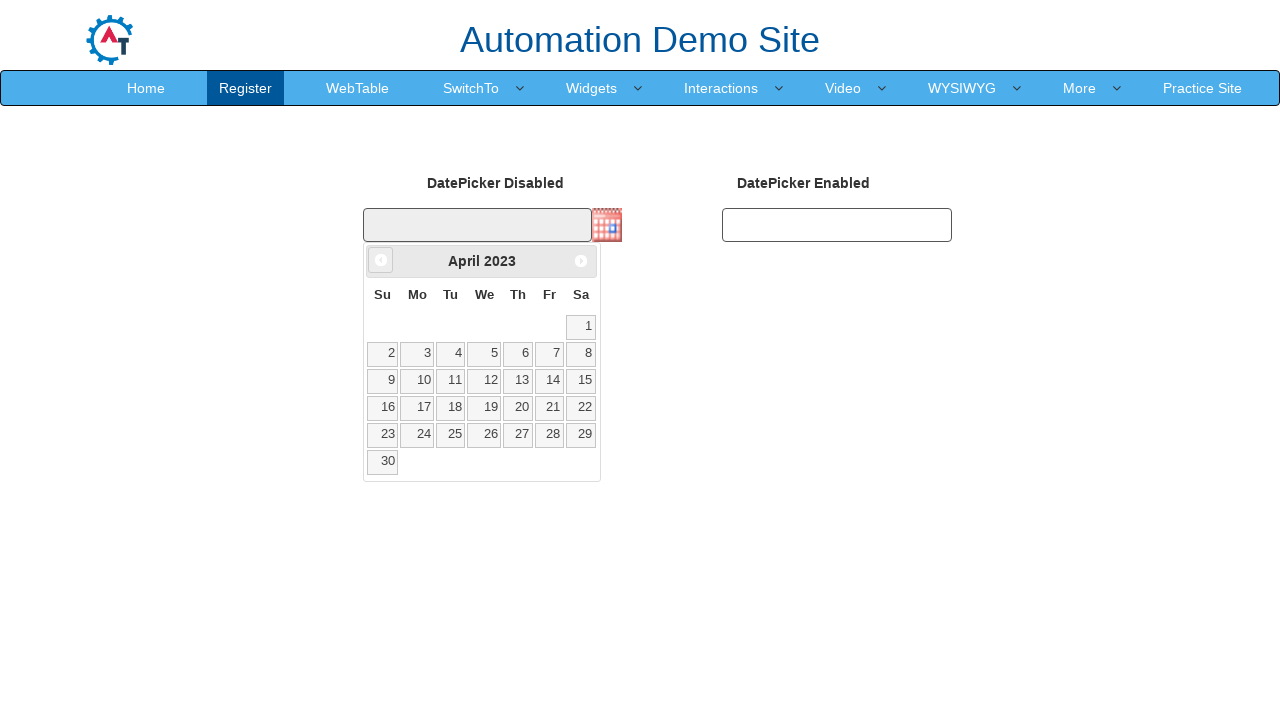

Retrieved current year: 2023
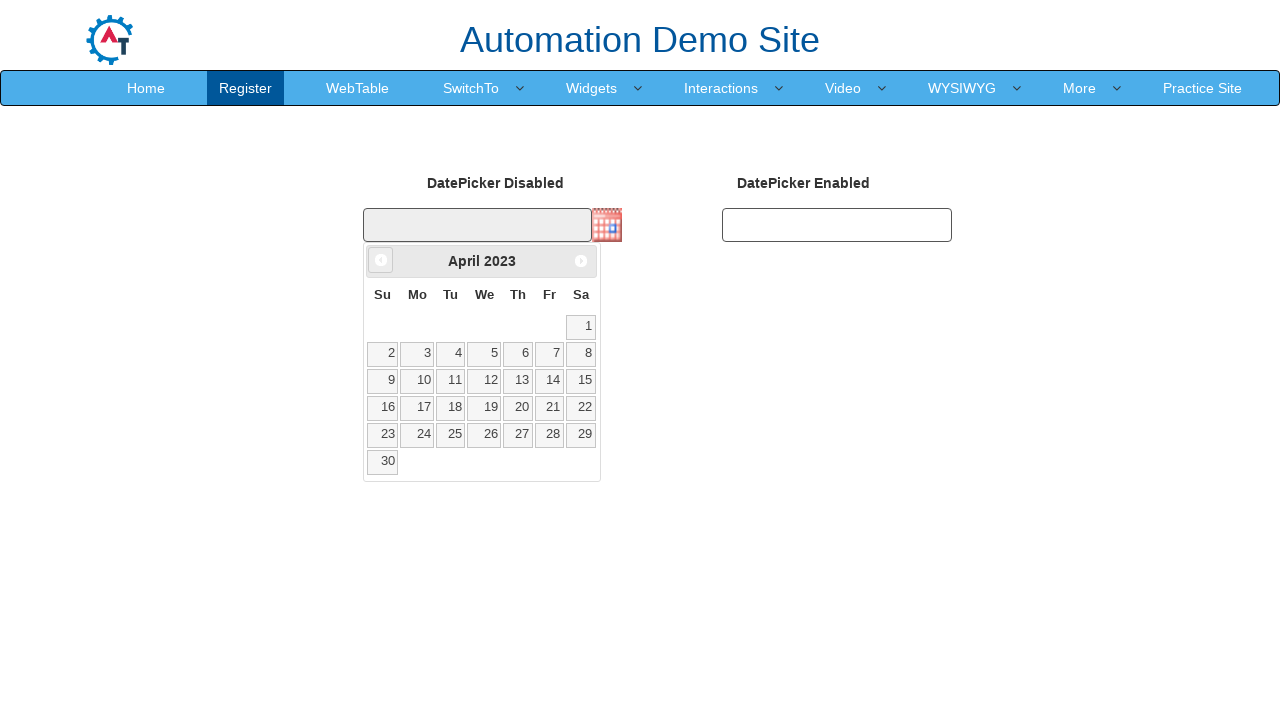

Clicked previous month button to navigate from April 2023 at (381, 260) on .ui-datepicker-prev
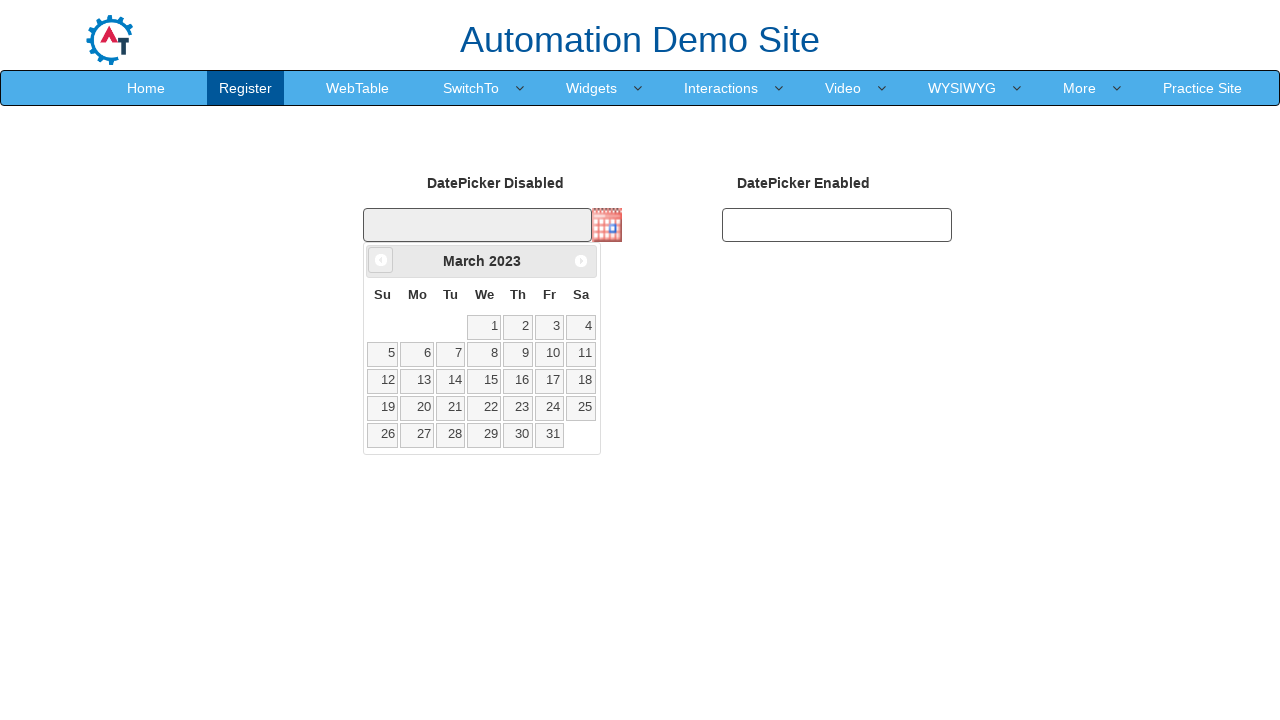

Retrieved current month: March
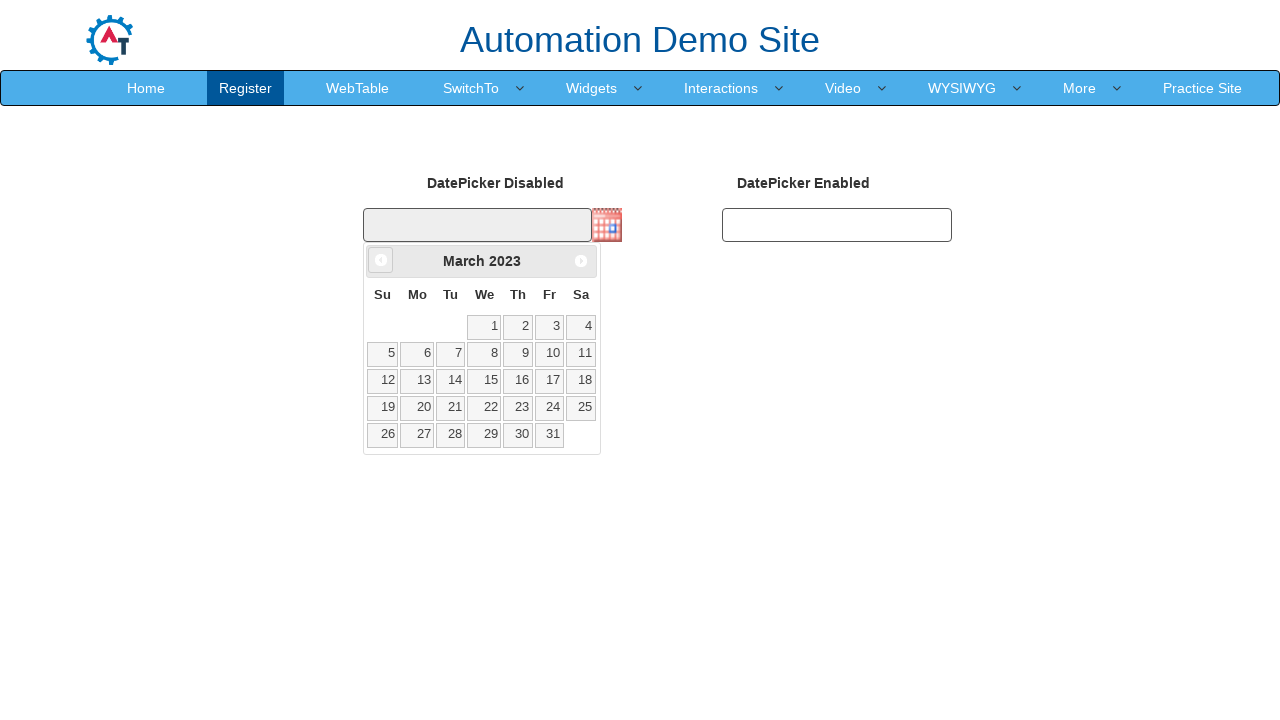

Retrieved current year: 2023
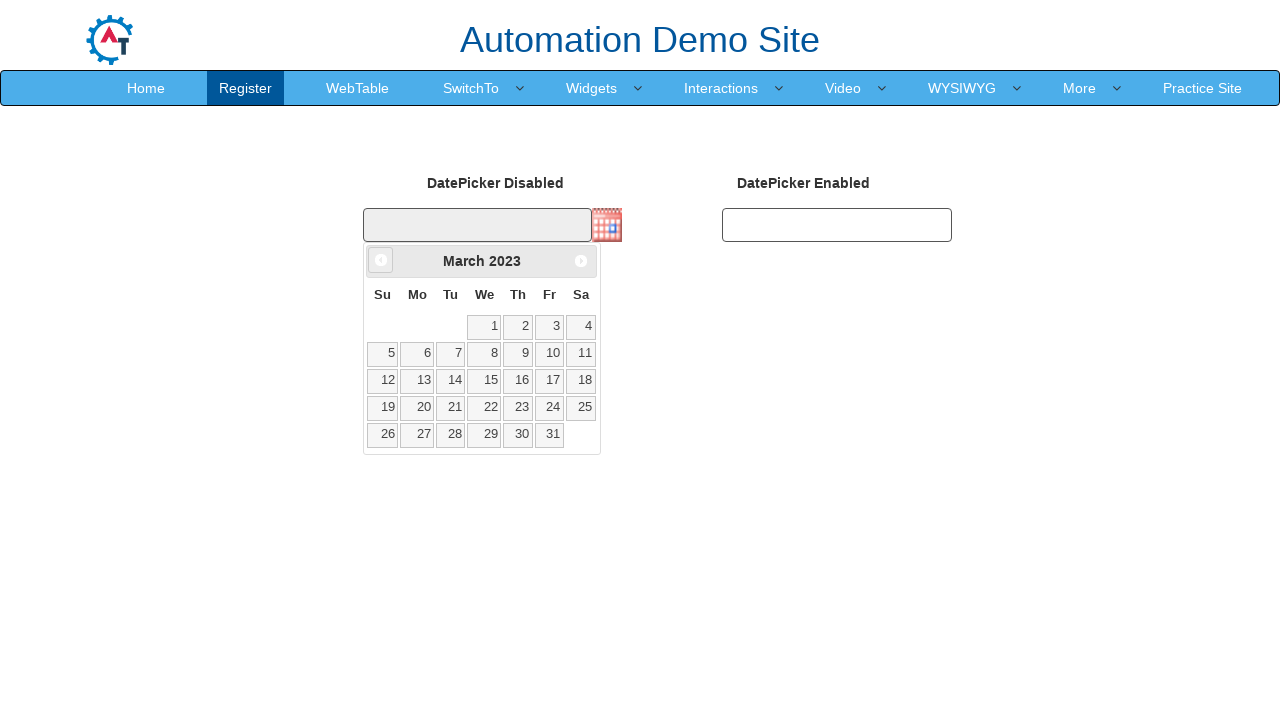

Clicked previous month button to navigate from March 2023 at (381, 260) on .ui-datepicker-prev
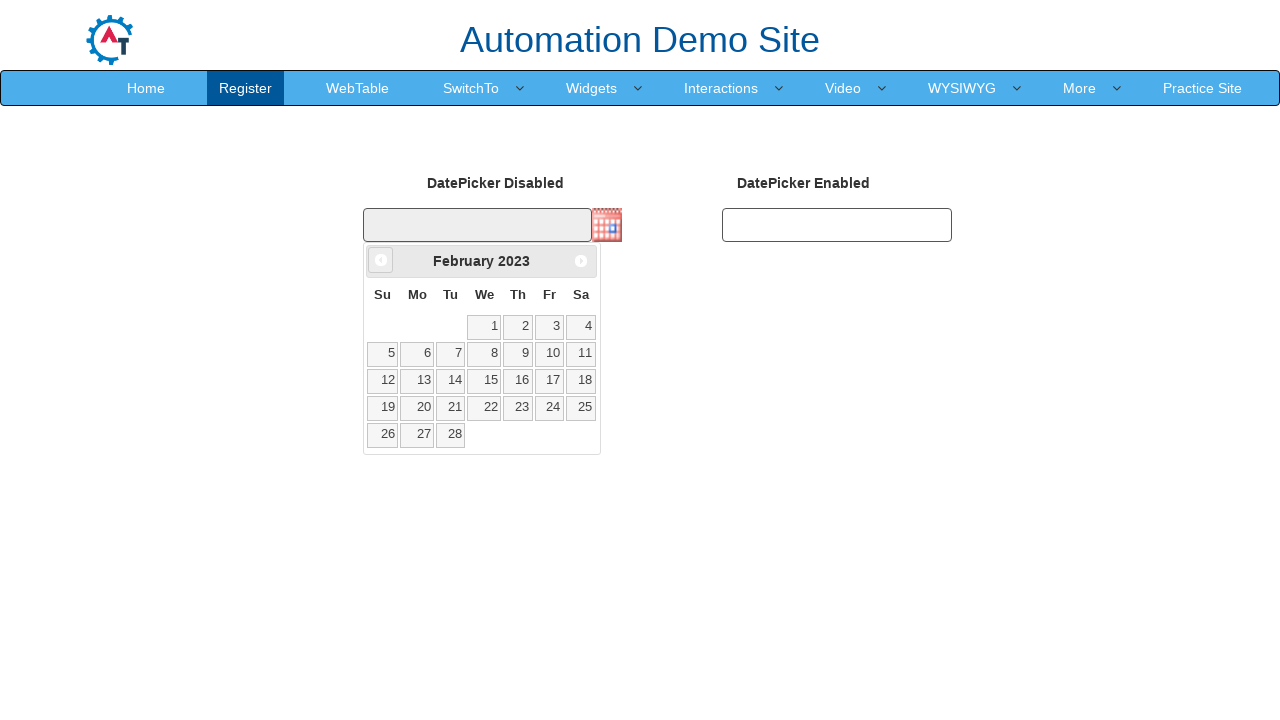

Retrieved current month: February
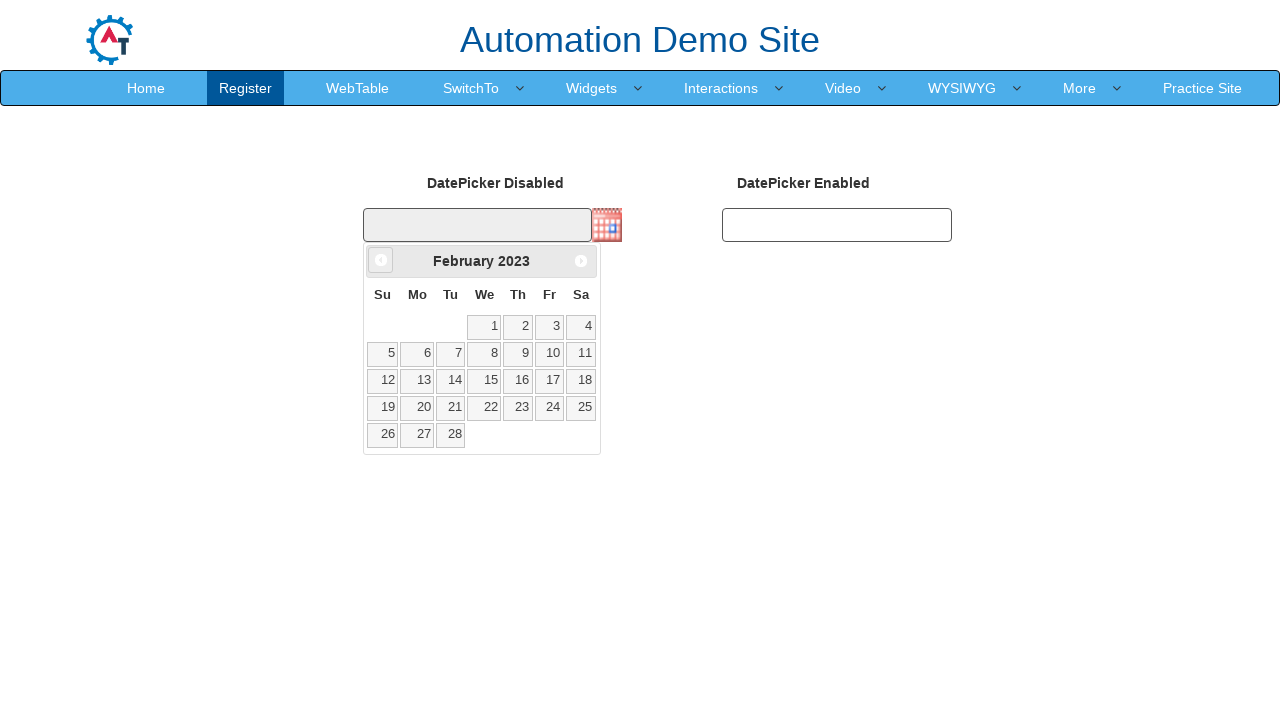

Retrieved current year: 2023
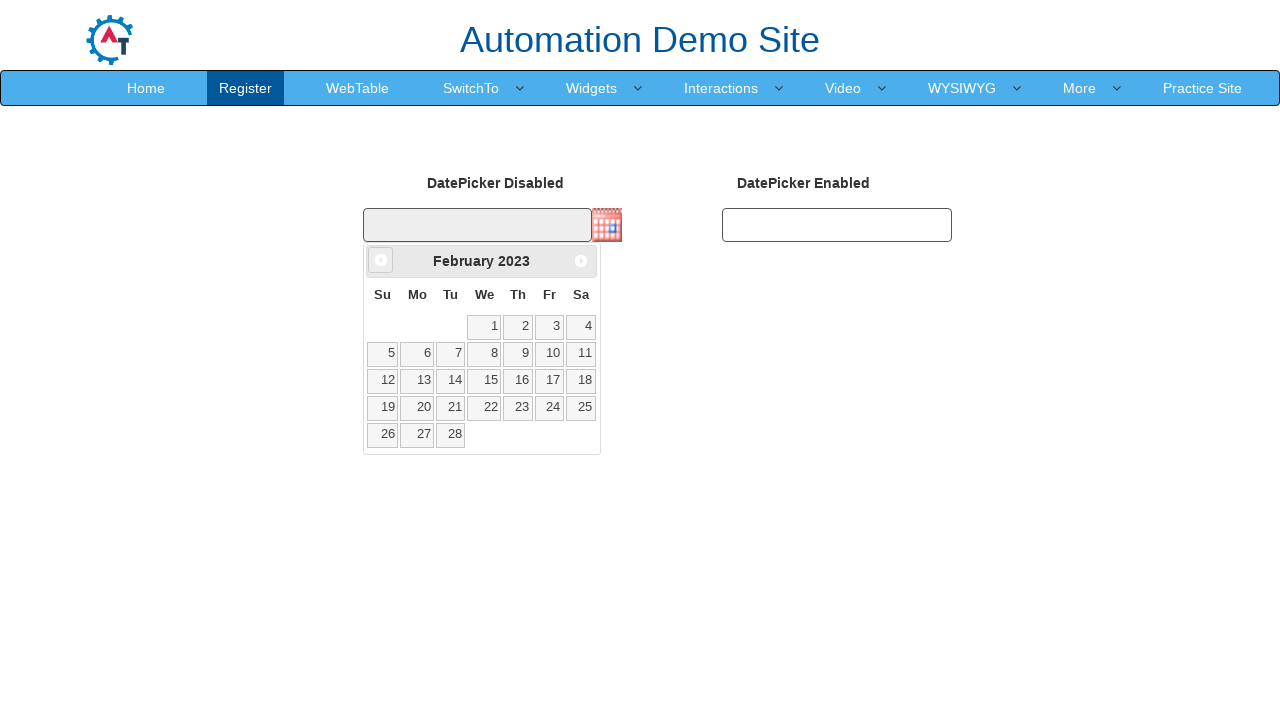

Clicked previous month button to navigate from February 2023 at (381, 260) on .ui-datepicker-prev
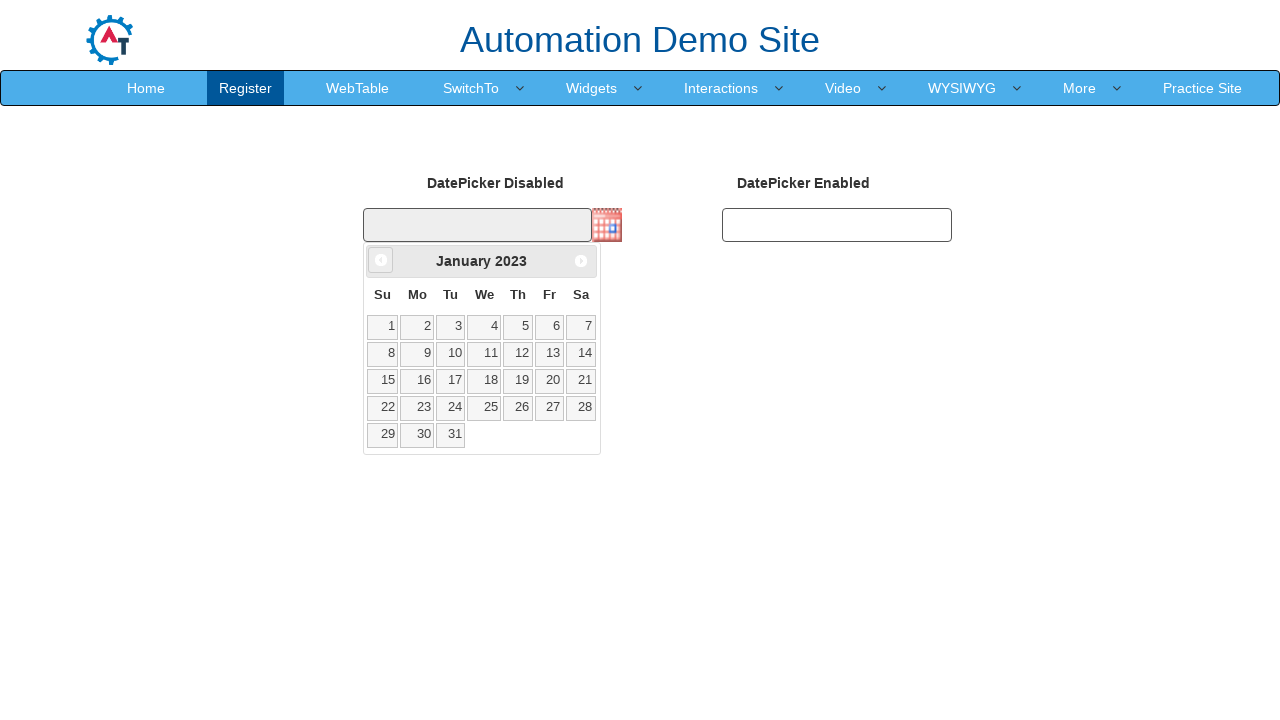

Retrieved current month: January
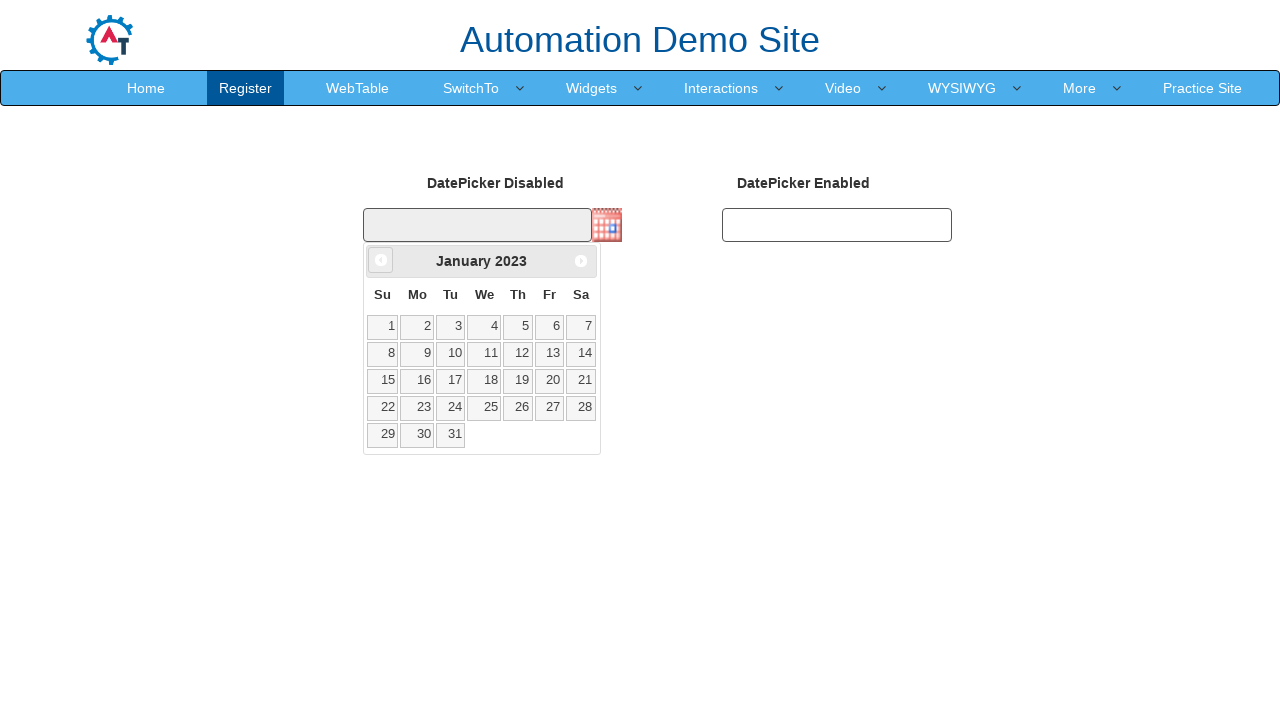

Retrieved current year: 2023
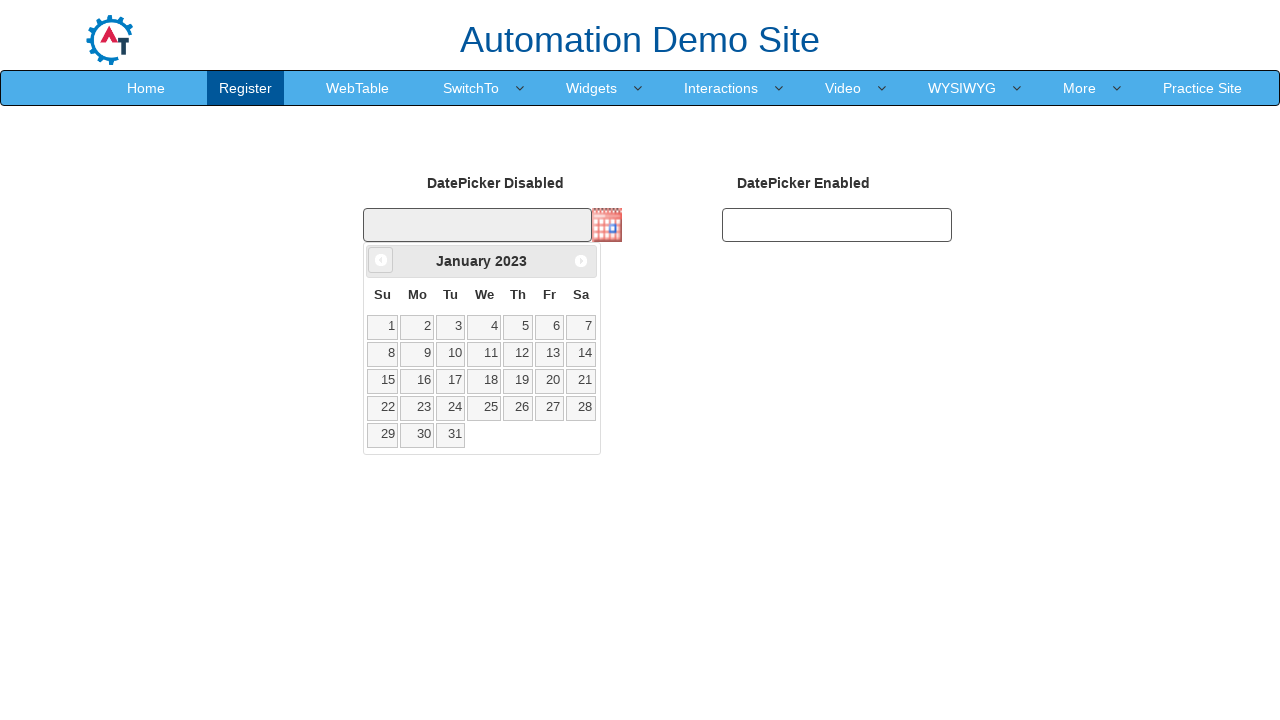

Clicked previous month button to navigate from January 2023 at (381, 260) on .ui-datepicker-prev
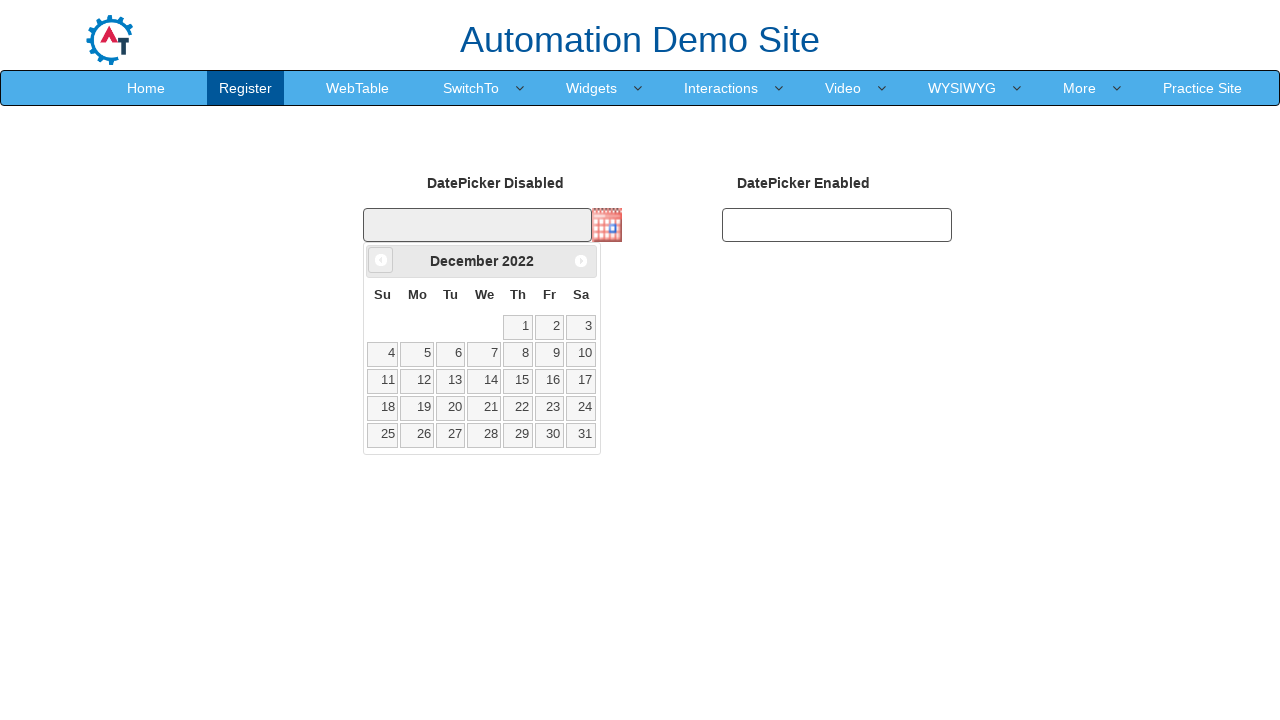

Retrieved current month: December
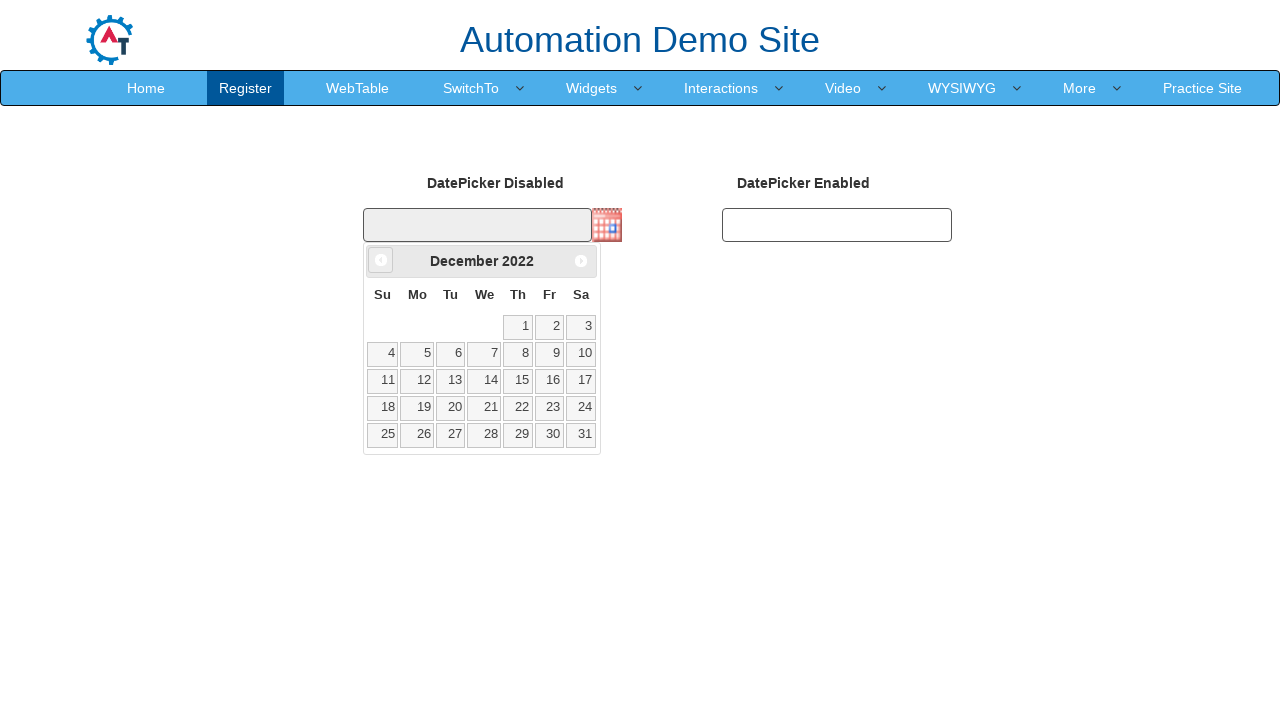

Retrieved current year: 2022
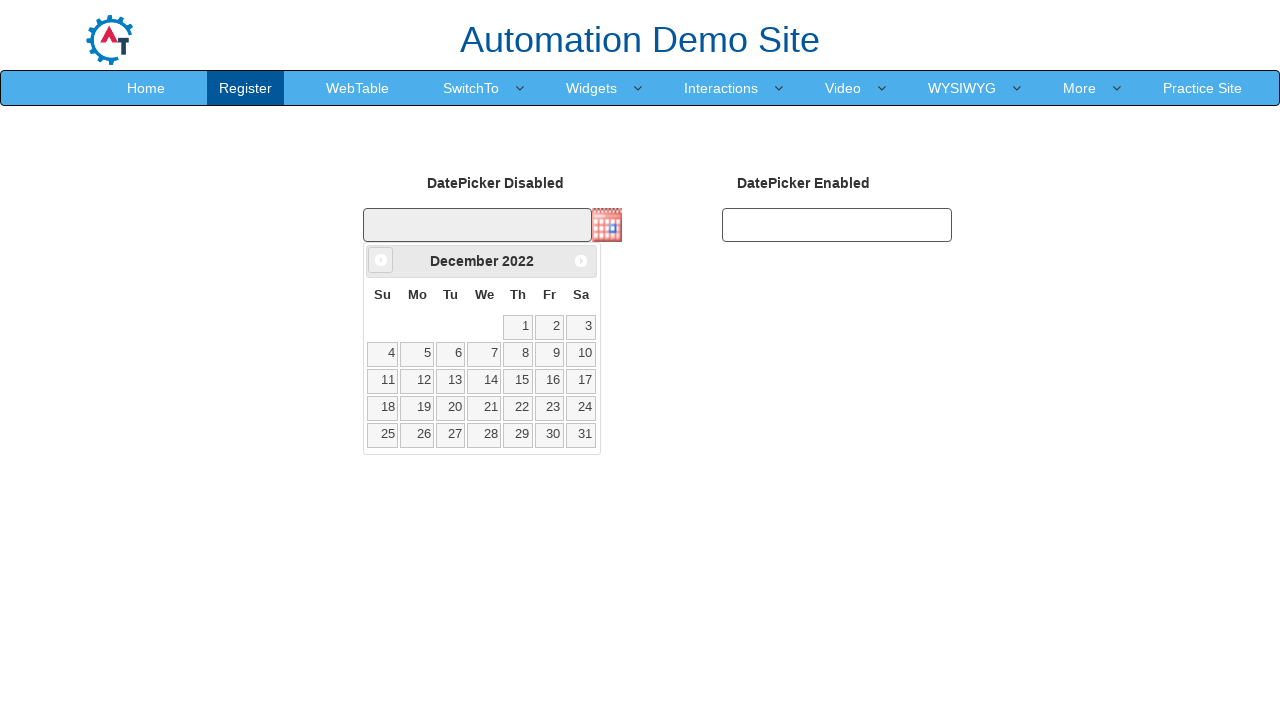

Clicked previous month button to navigate from December 2022 at (381, 260) on .ui-datepicker-prev
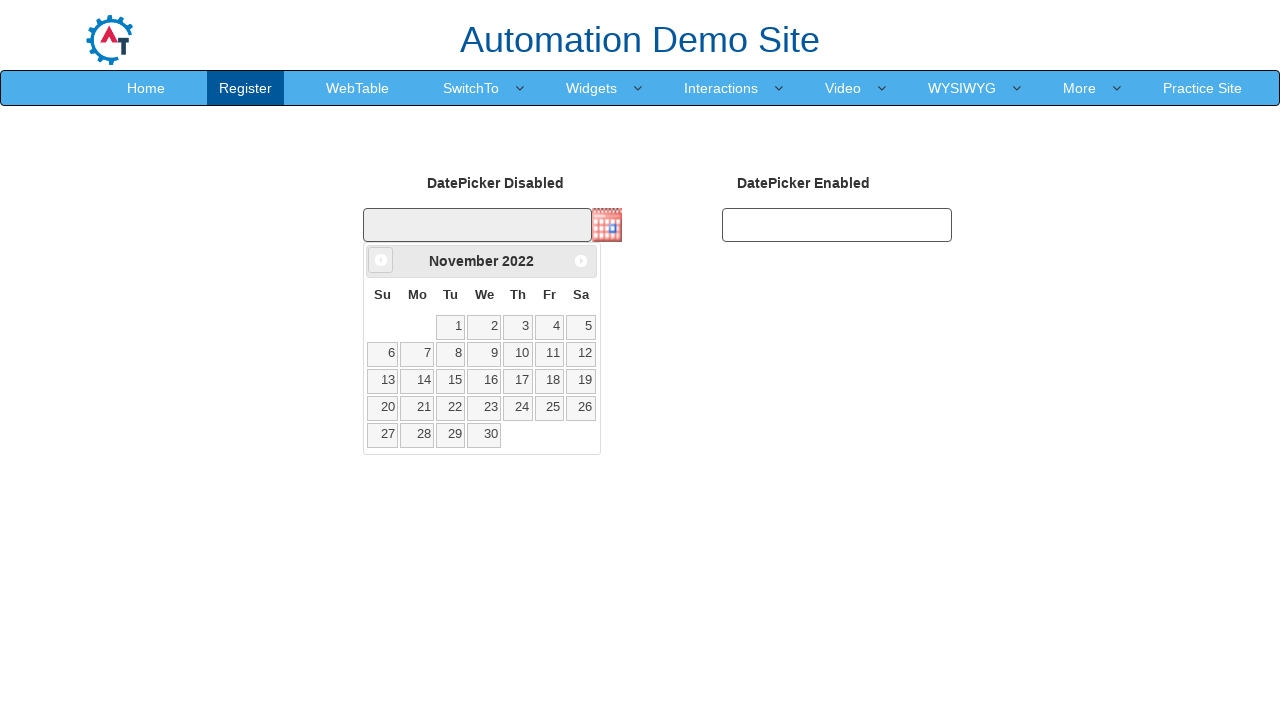

Retrieved current month: November
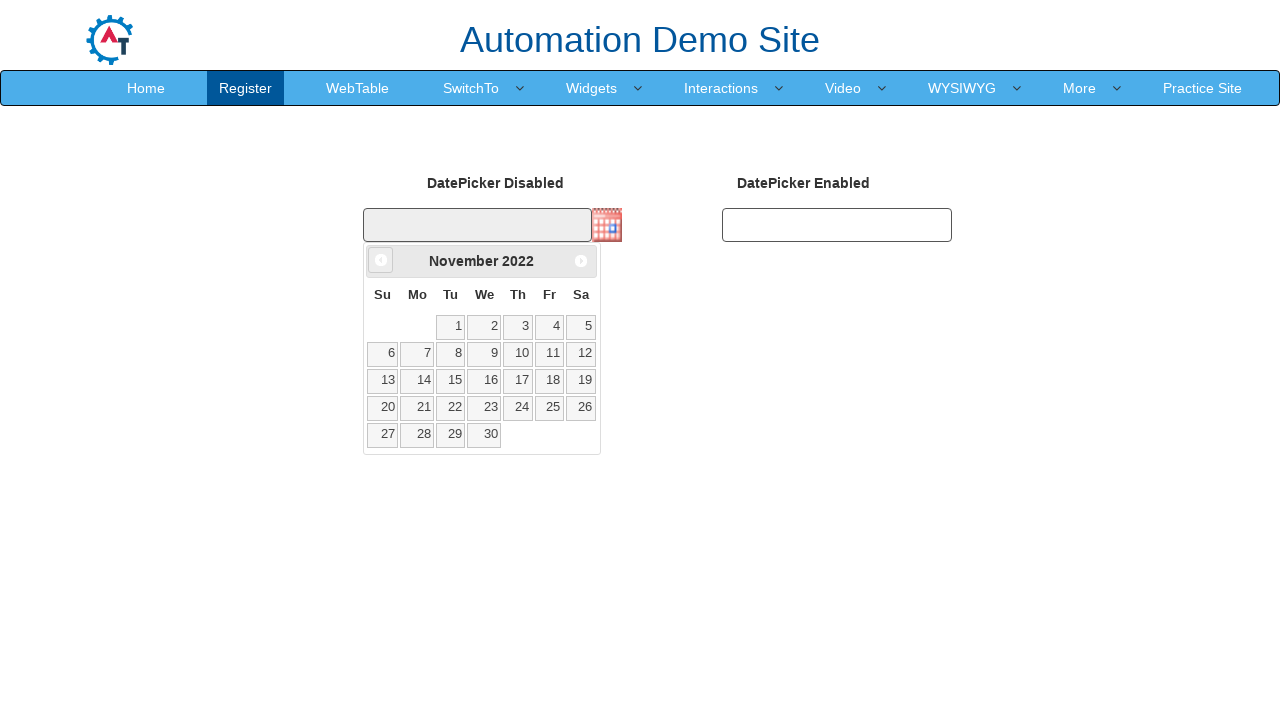

Retrieved current year: 2022
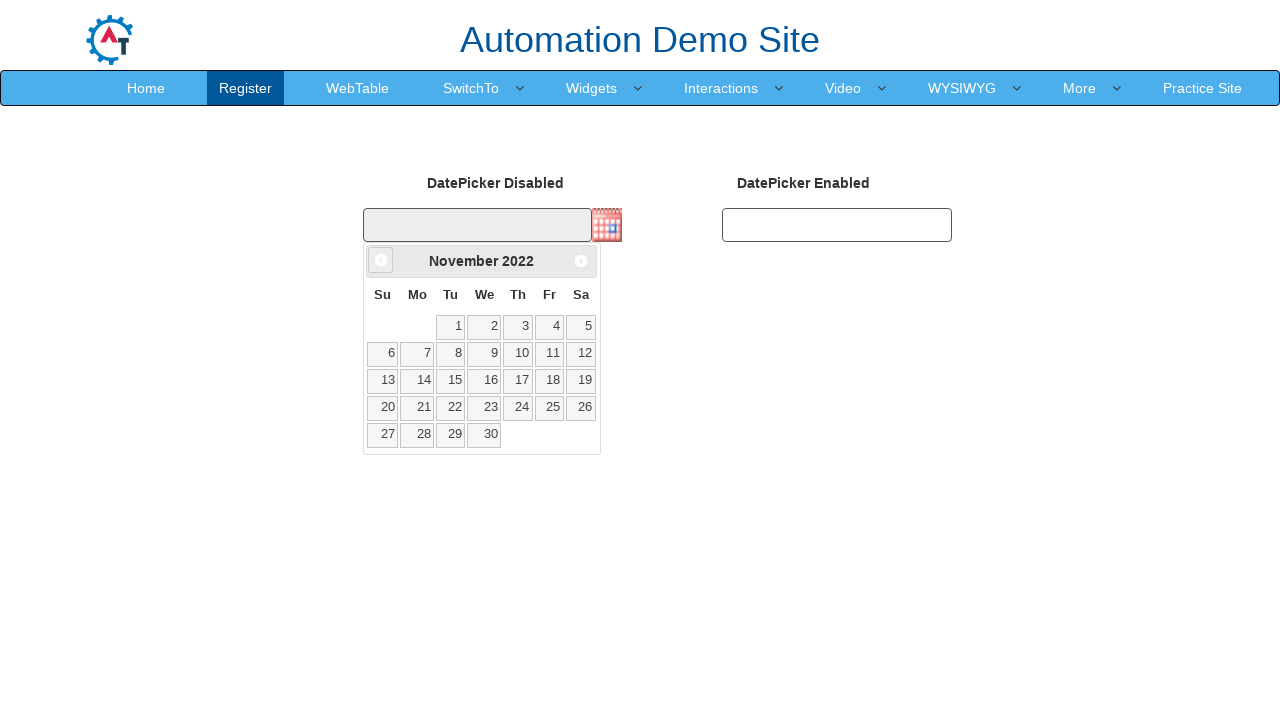

Clicked previous month button to navigate from November 2022 at (381, 260) on .ui-datepicker-prev
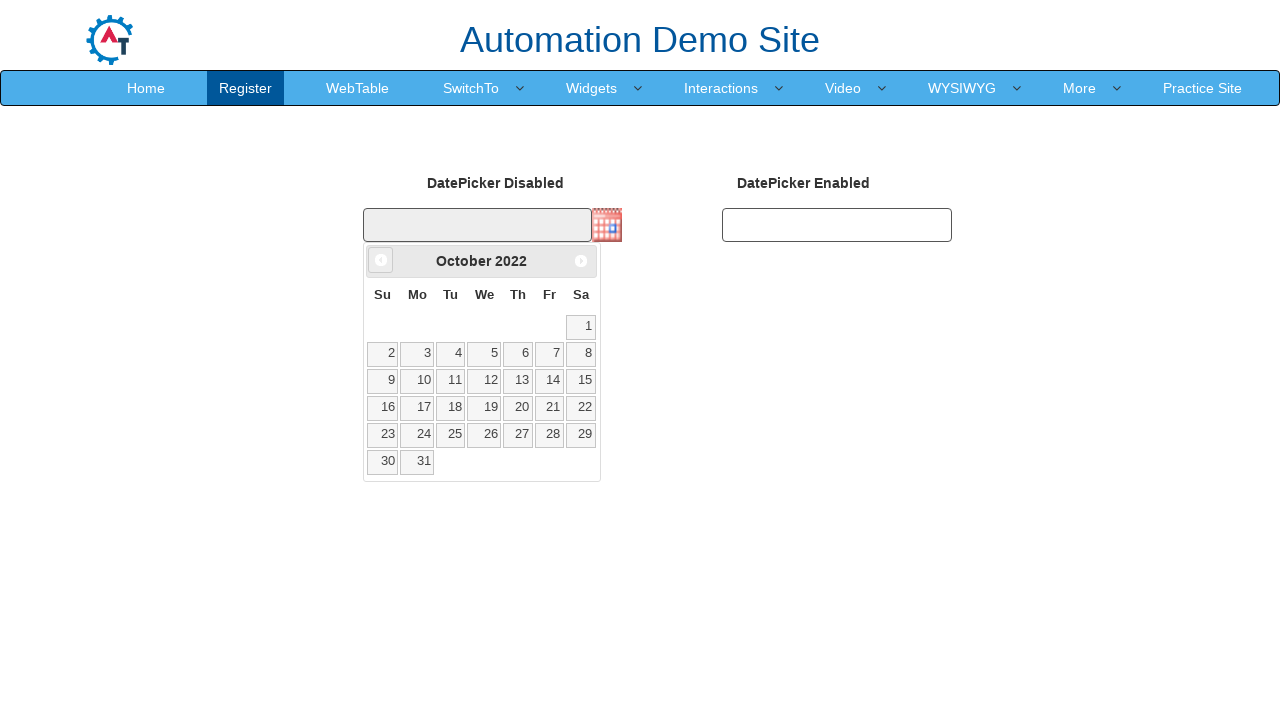

Retrieved current month: October
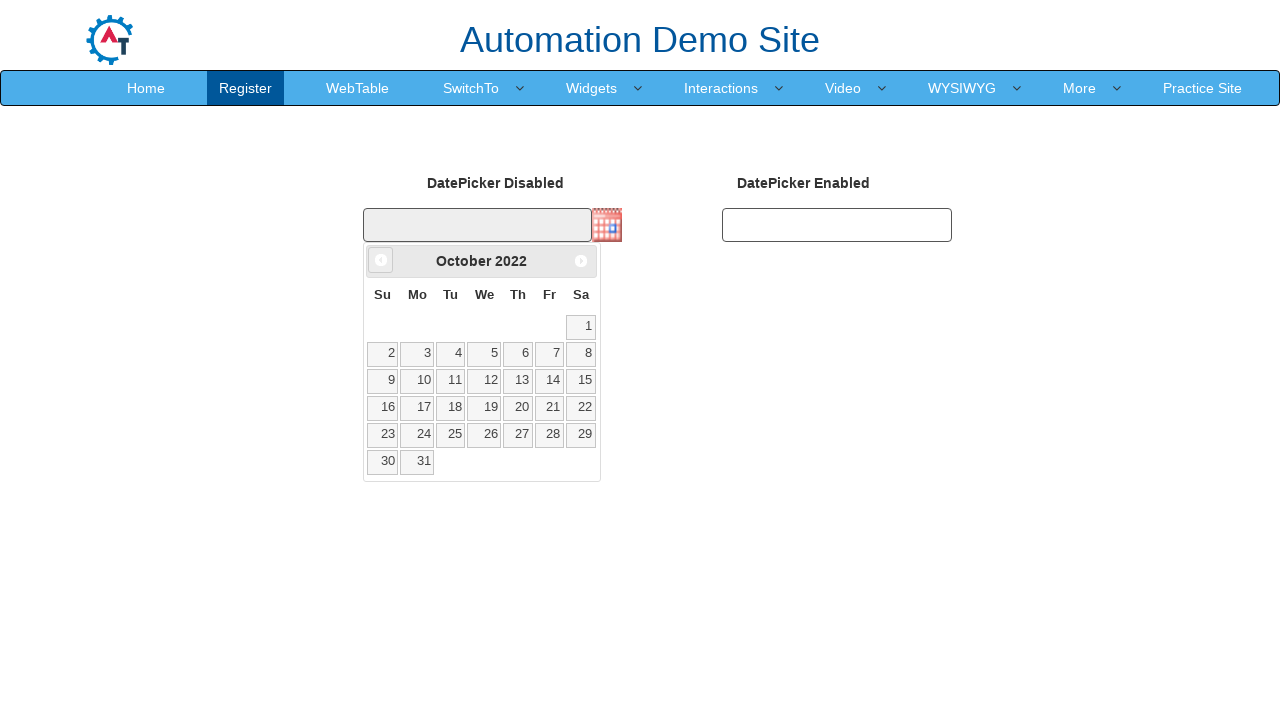

Retrieved current year: 2022
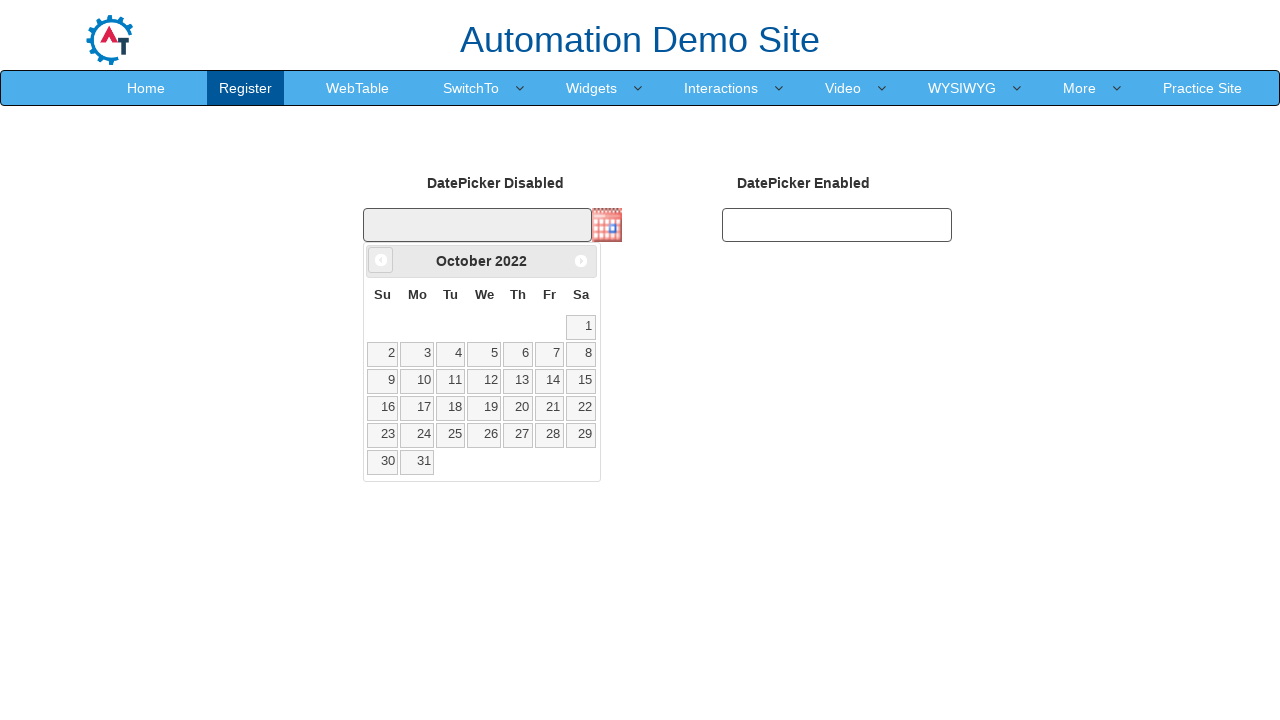

Clicked previous month button to navigate from October 2022 at (381, 260) on .ui-datepicker-prev
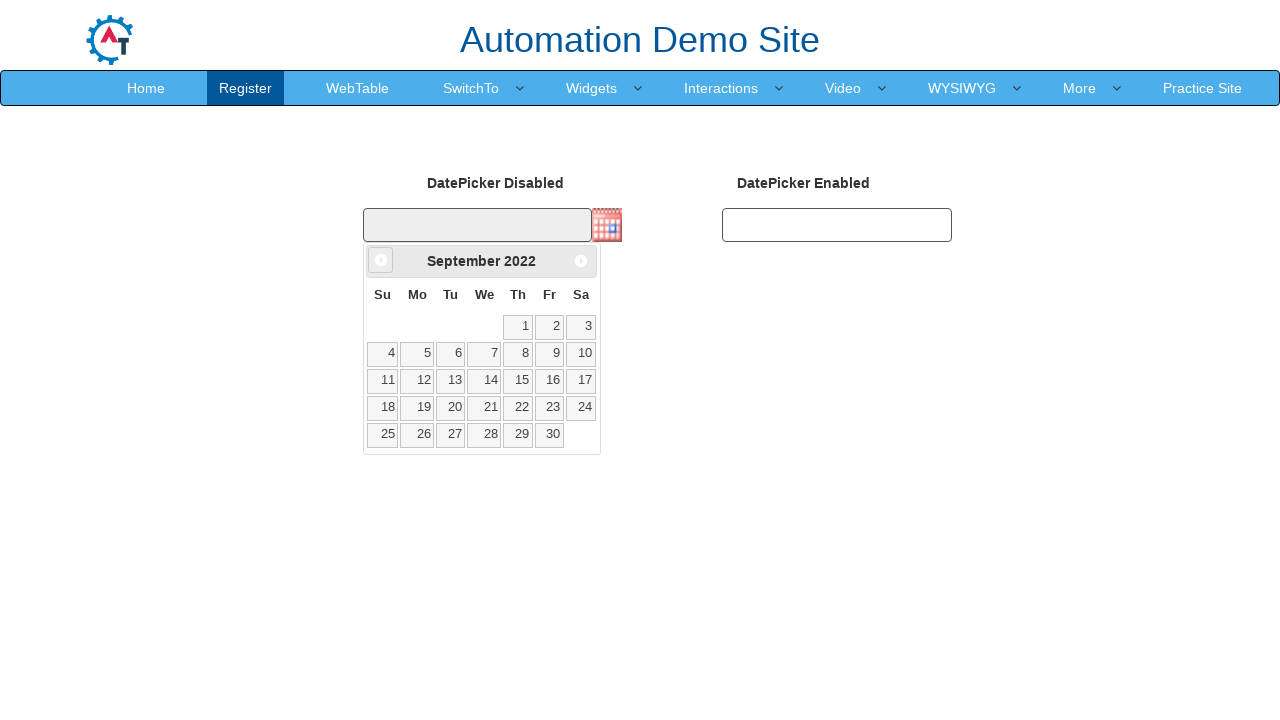

Retrieved current month: September
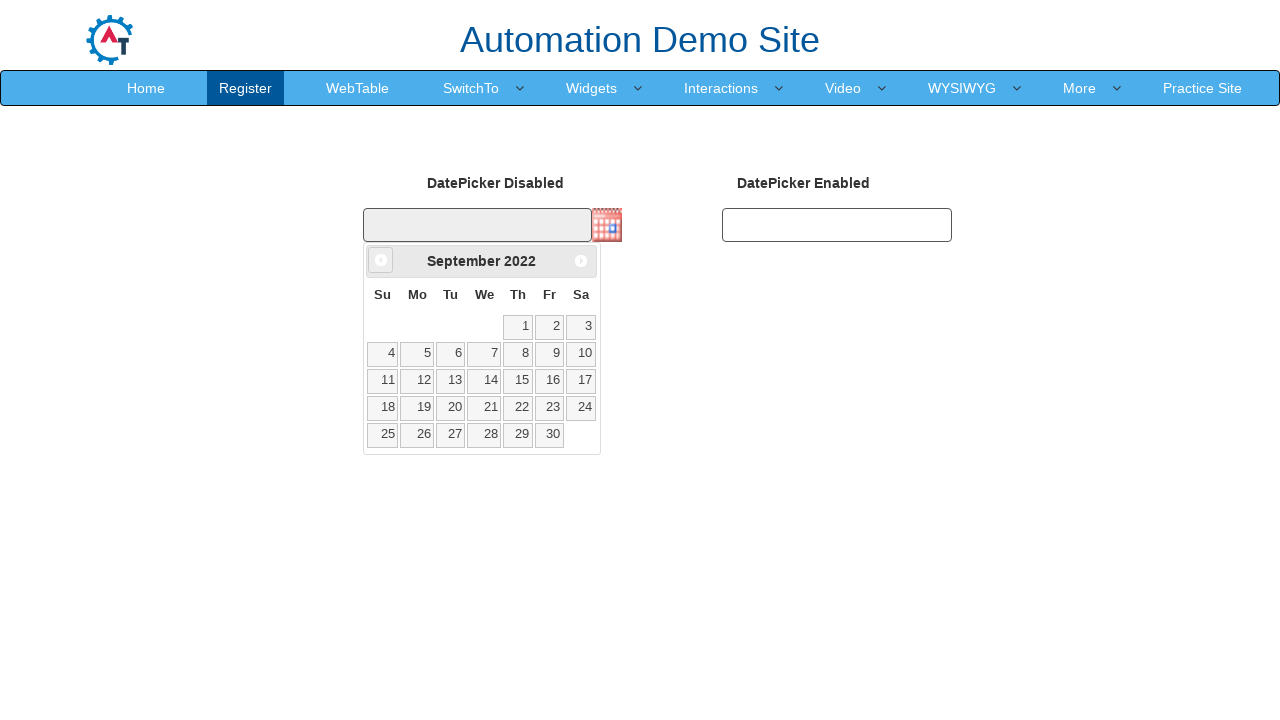

Retrieved current year: 2022
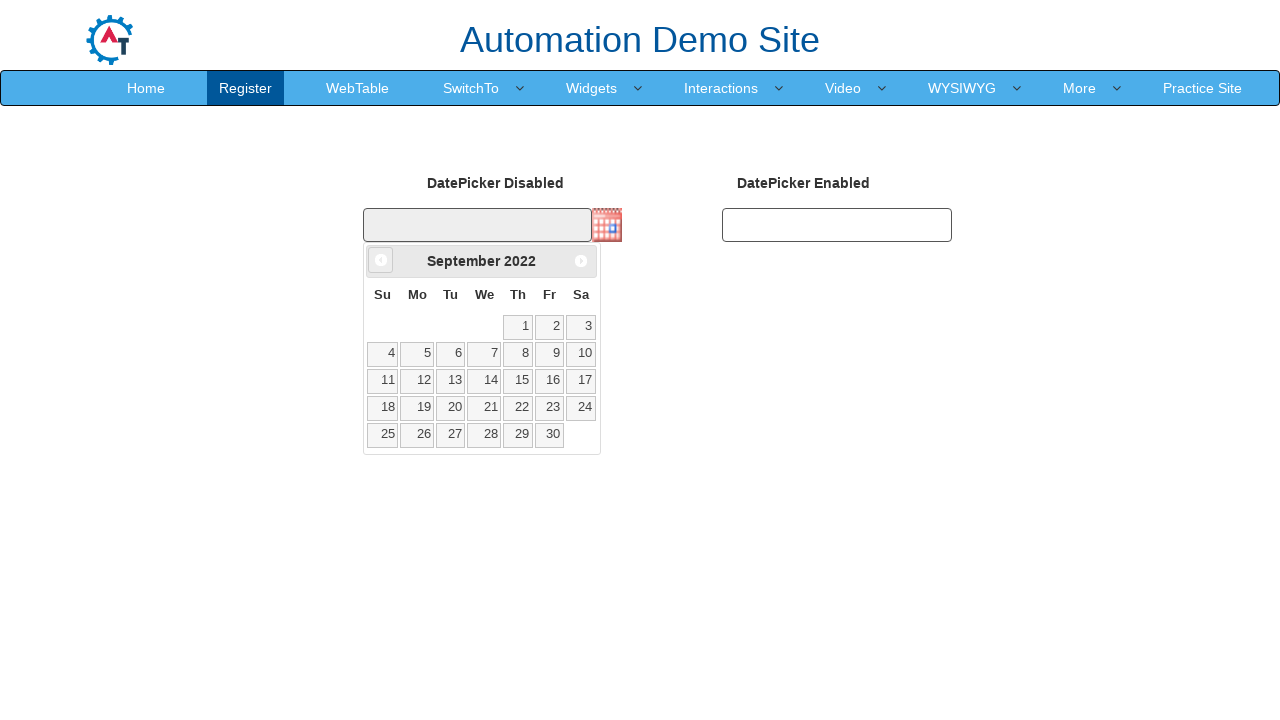

Clicked previous month button to navigate from September 2022 at (381, 260) on .ui-datepicker-prev
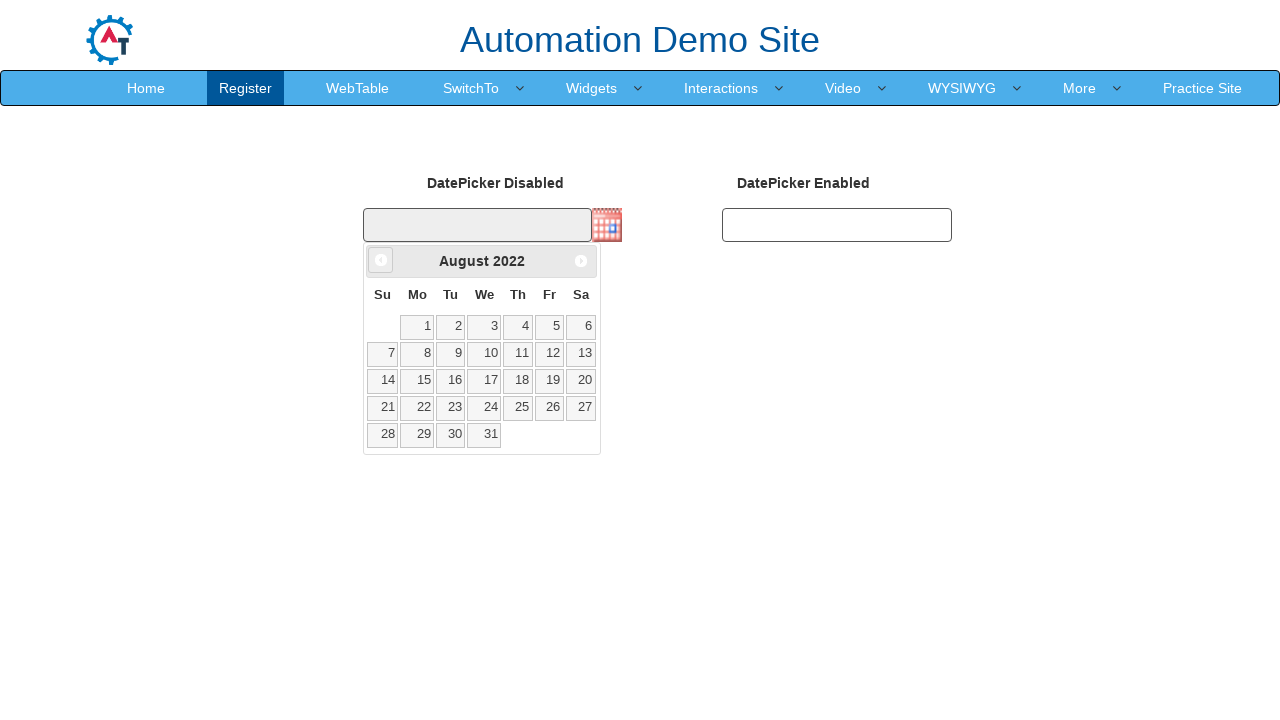

Retrieved current month: August
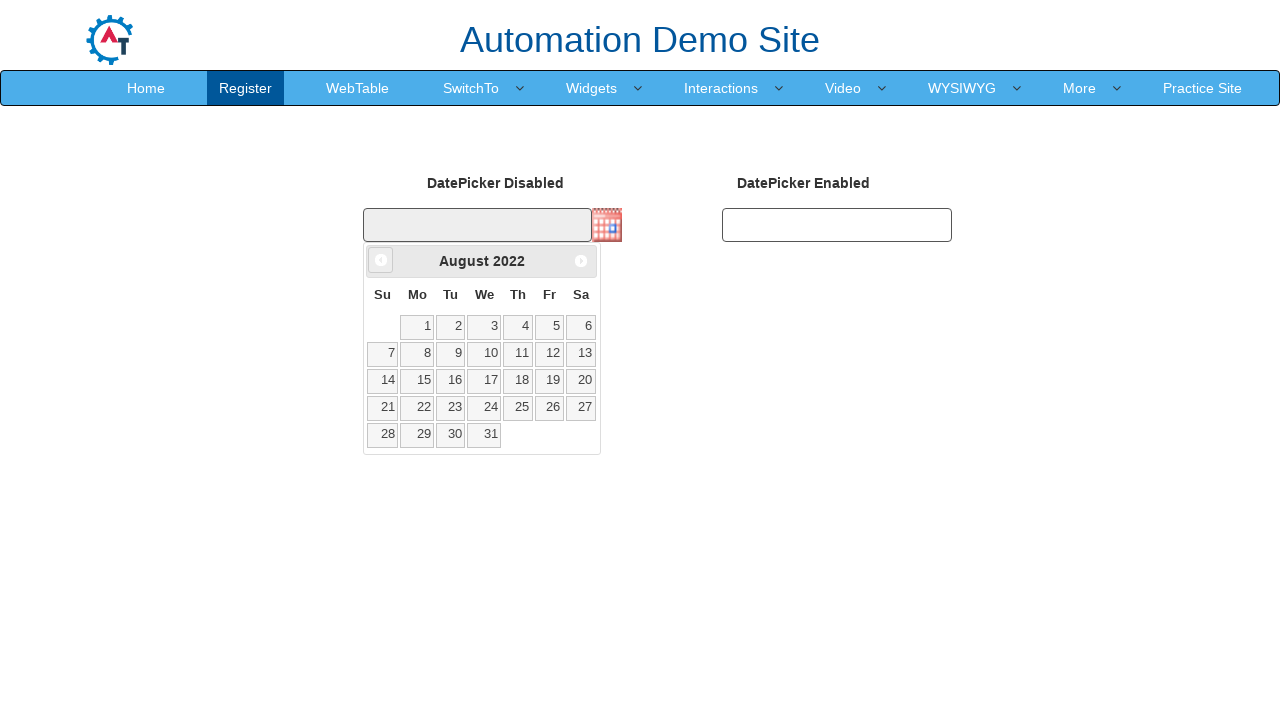

Retrieved current year: 2022
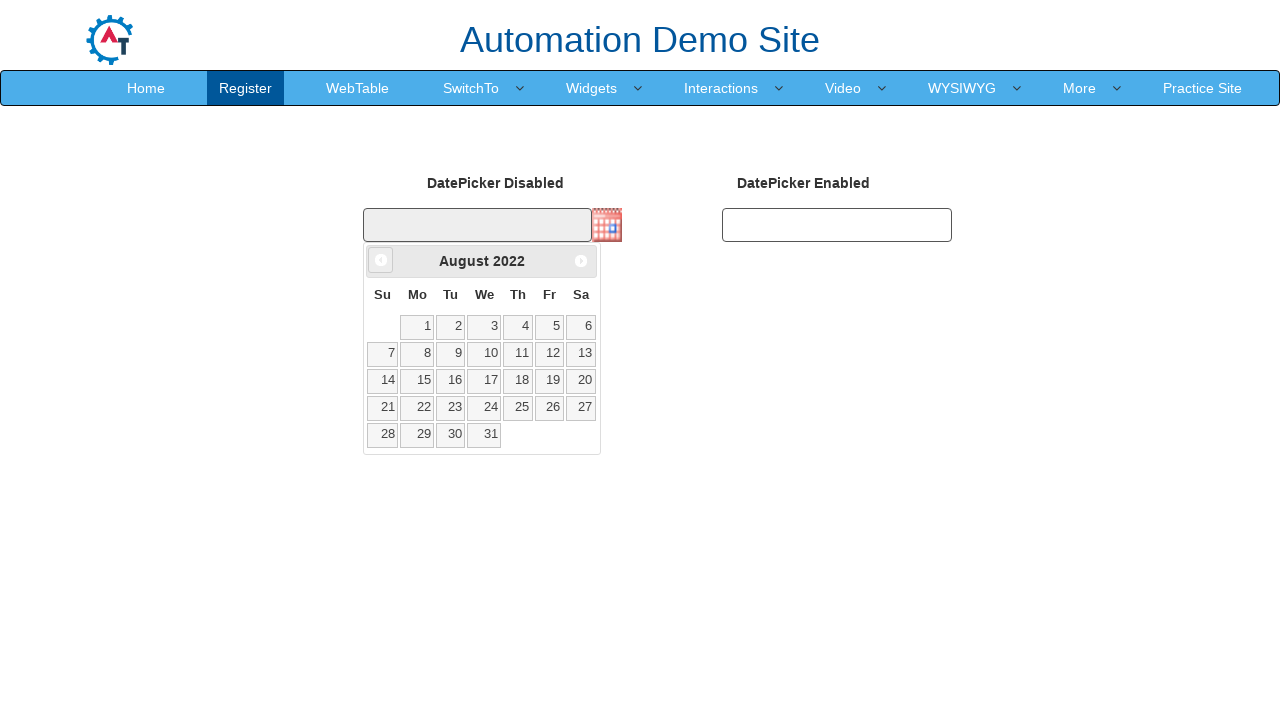

Clicked previous month button to navigate from August 2022 at (381, 260) on .ui-datepicker-prev
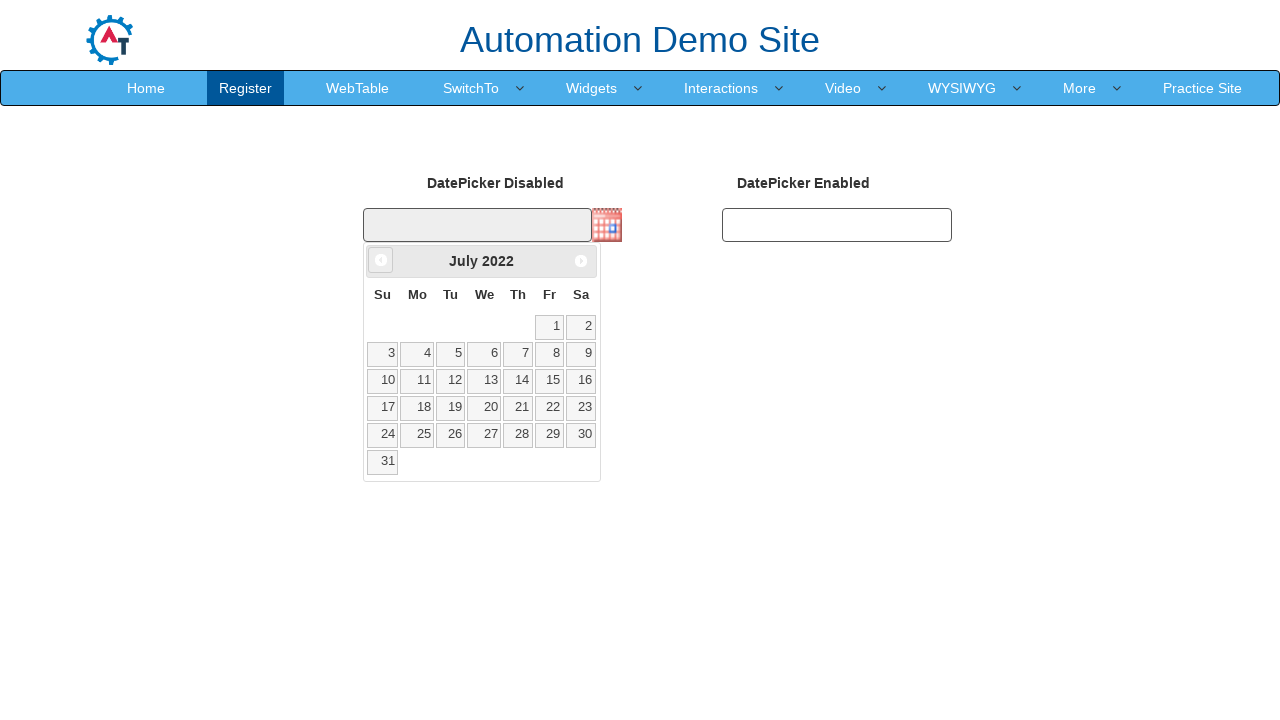

Retrieved current month: July
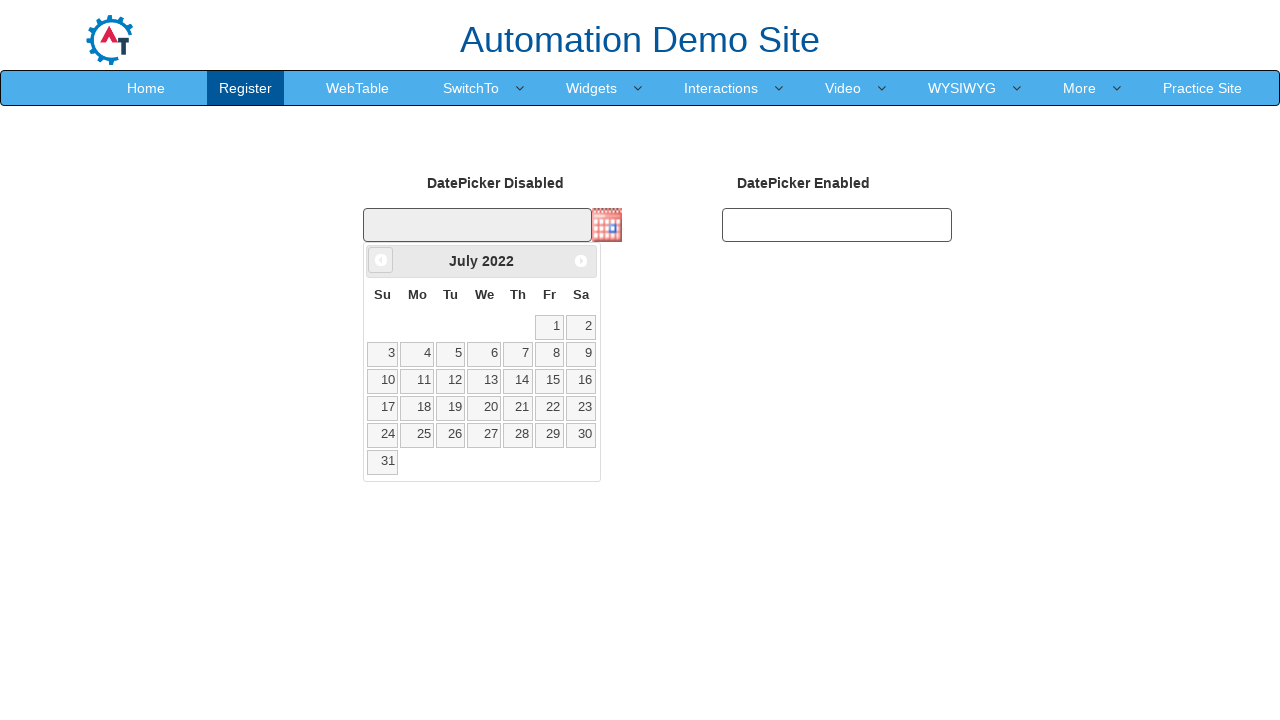

Retrieved current year: 2022
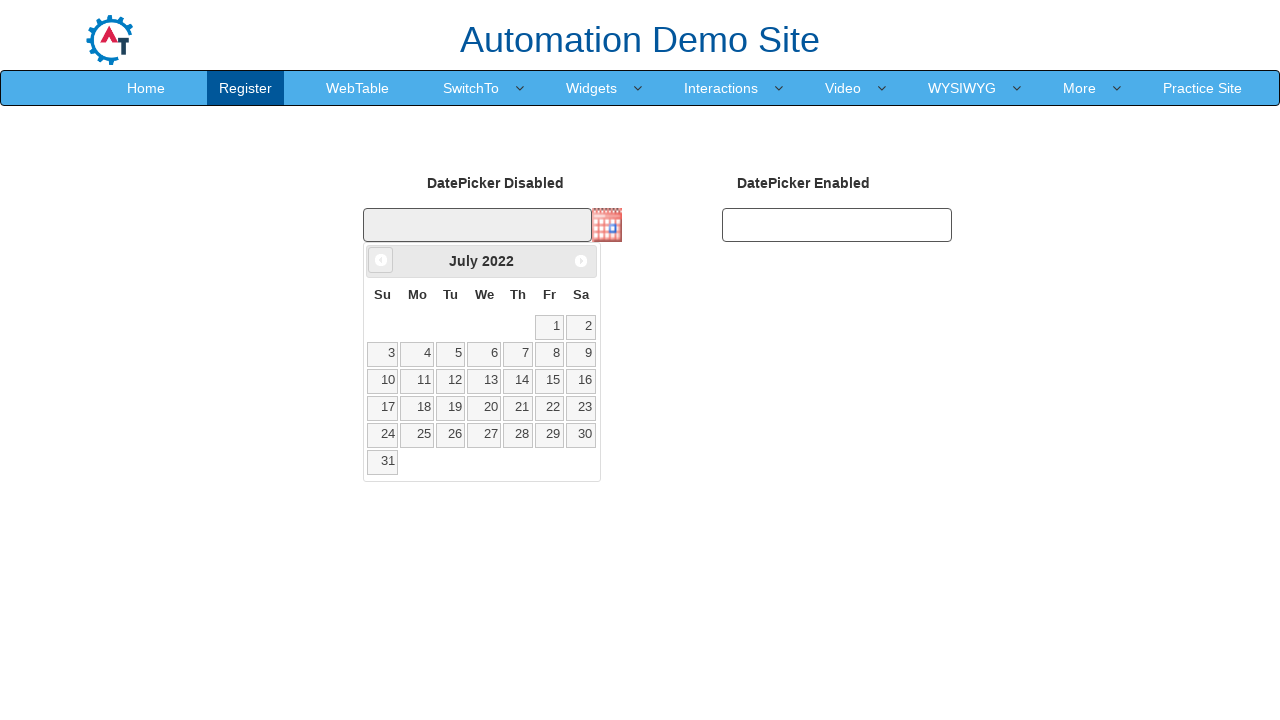

Clicked previous month button to navigate from July 2022 at (381, 260) on .ui-datepicker-prev
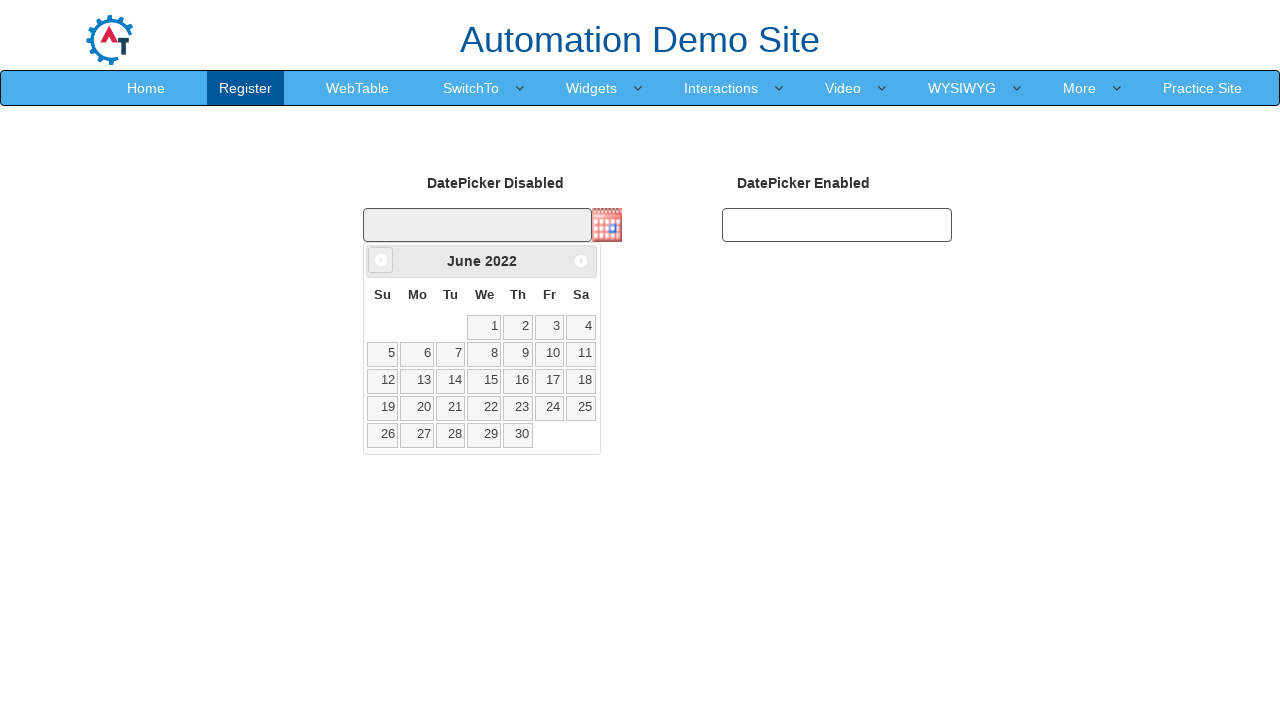

Retrieved current month: June
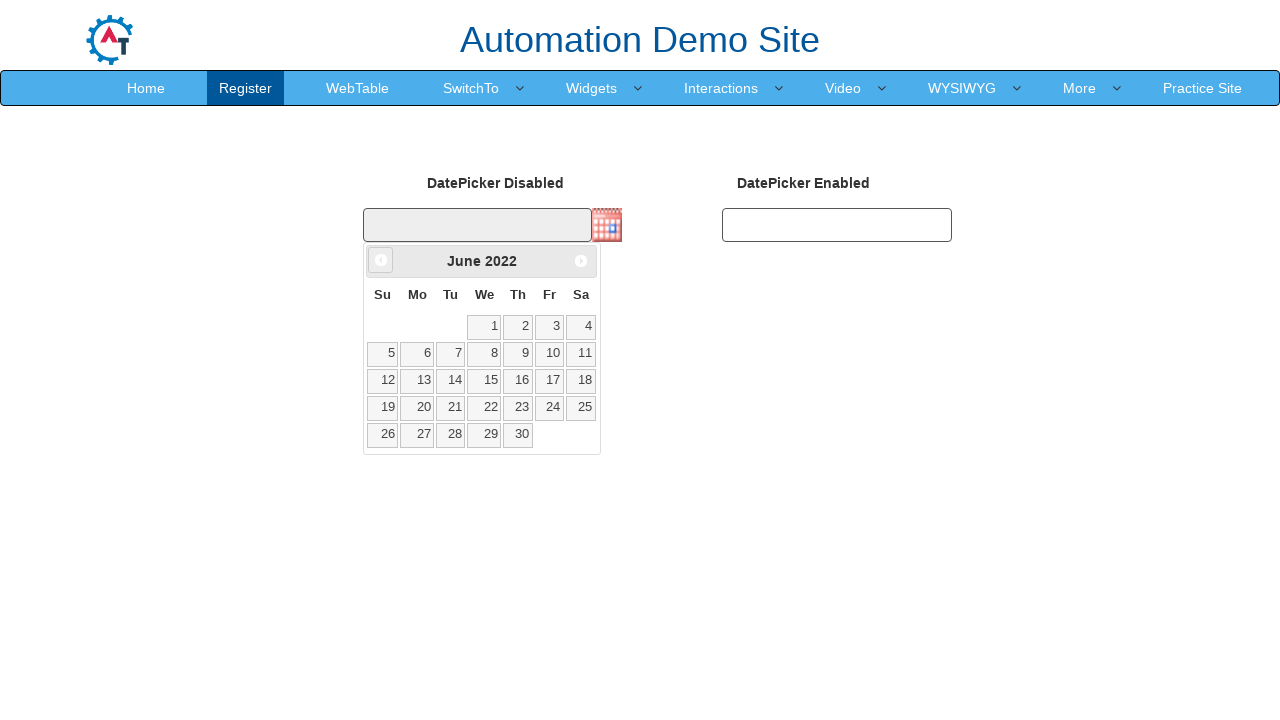

Retrieved current year: 2022
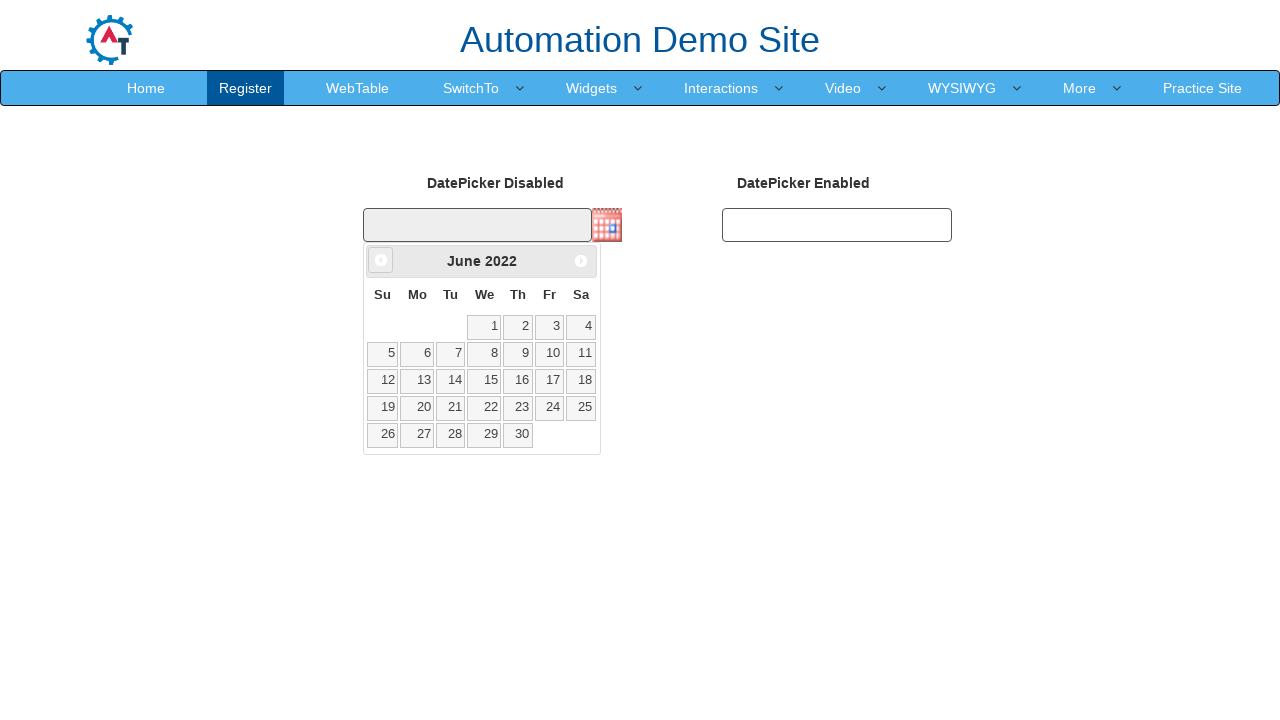

Clicked previous month button to navigate from June 2022 at (381, 260) on .ui-datepicker-prev
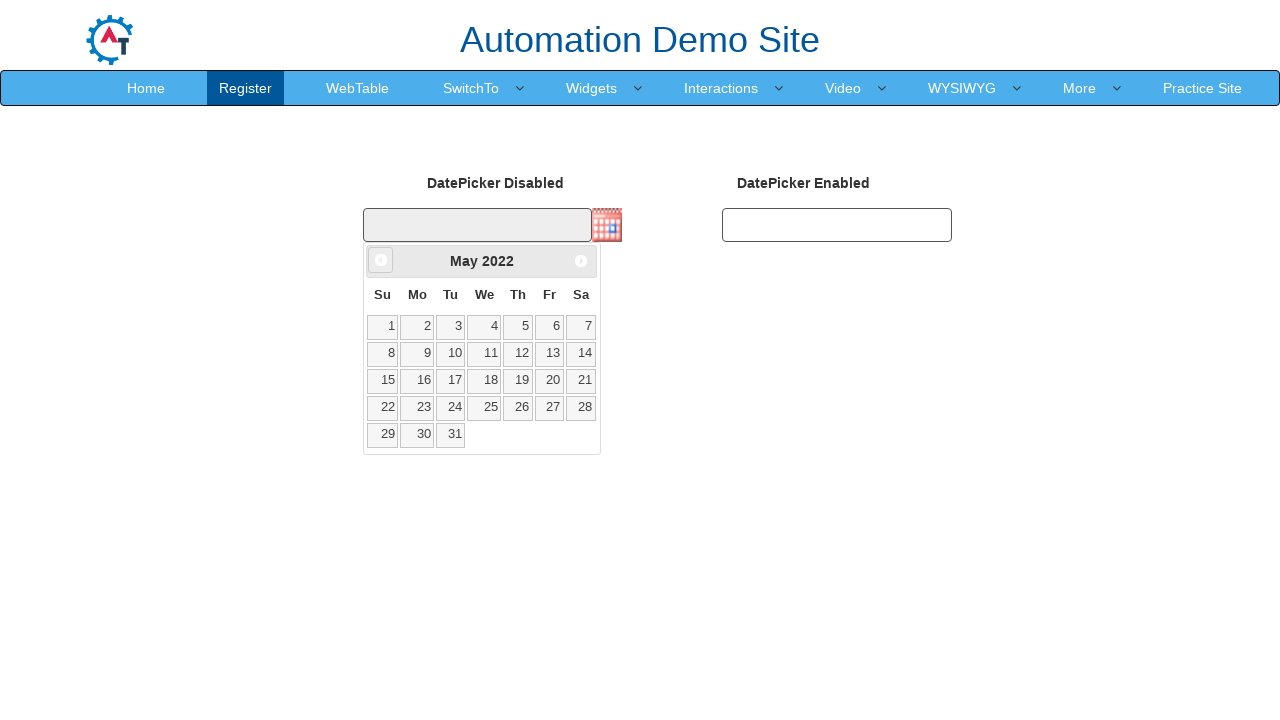

Retrieved current month: May
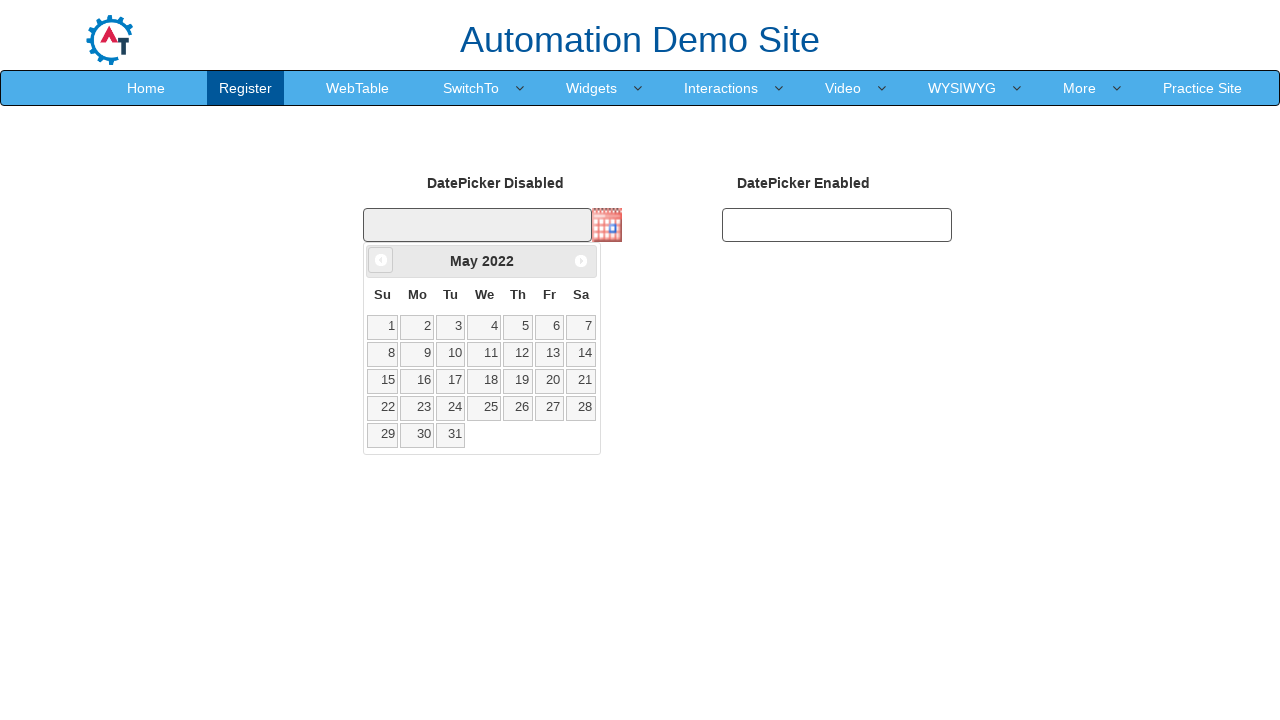

Retrieved current year: 2022
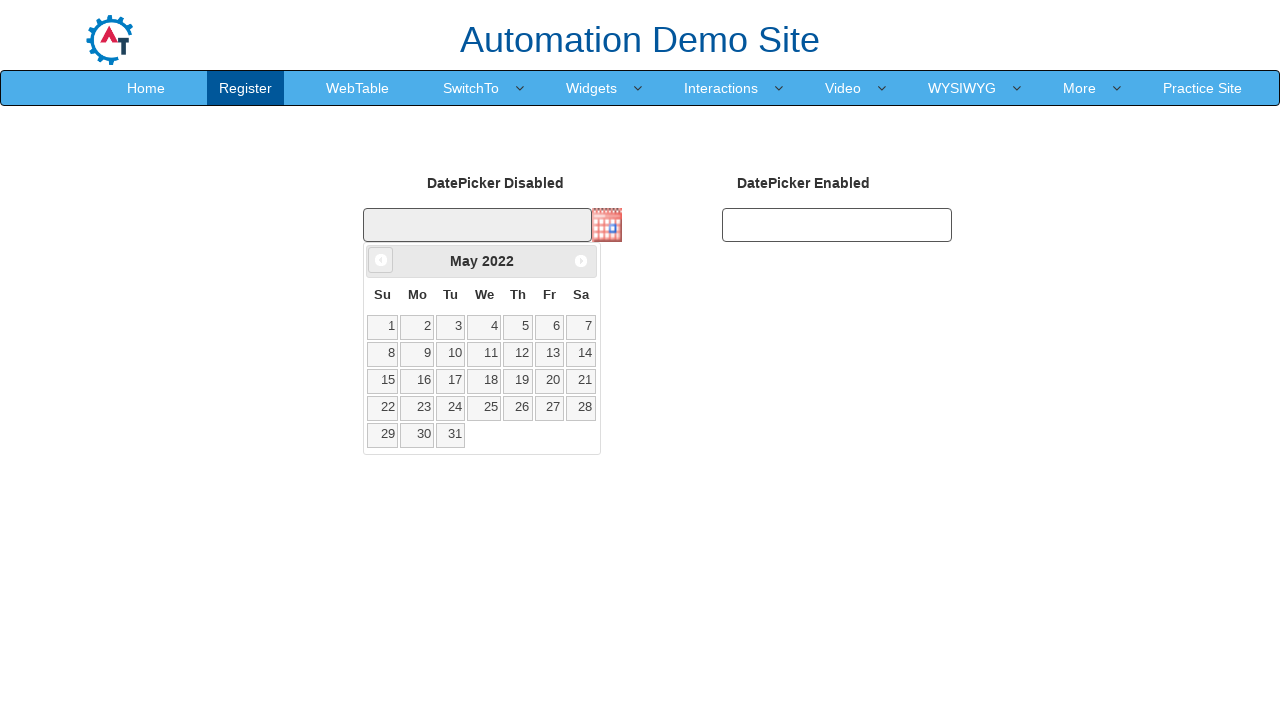

Clicked previous month button to navigate from May 2022 at (381, 260) on .ui-datepicker-prev
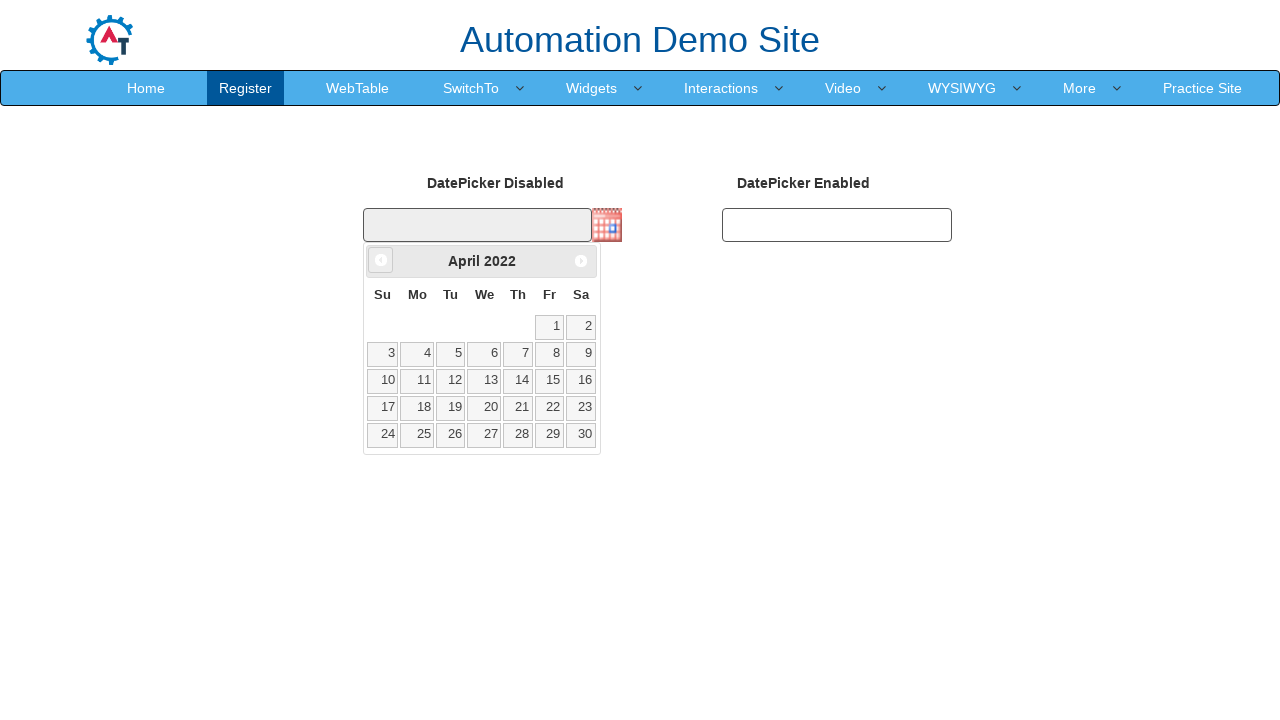

Retrieved current month: April
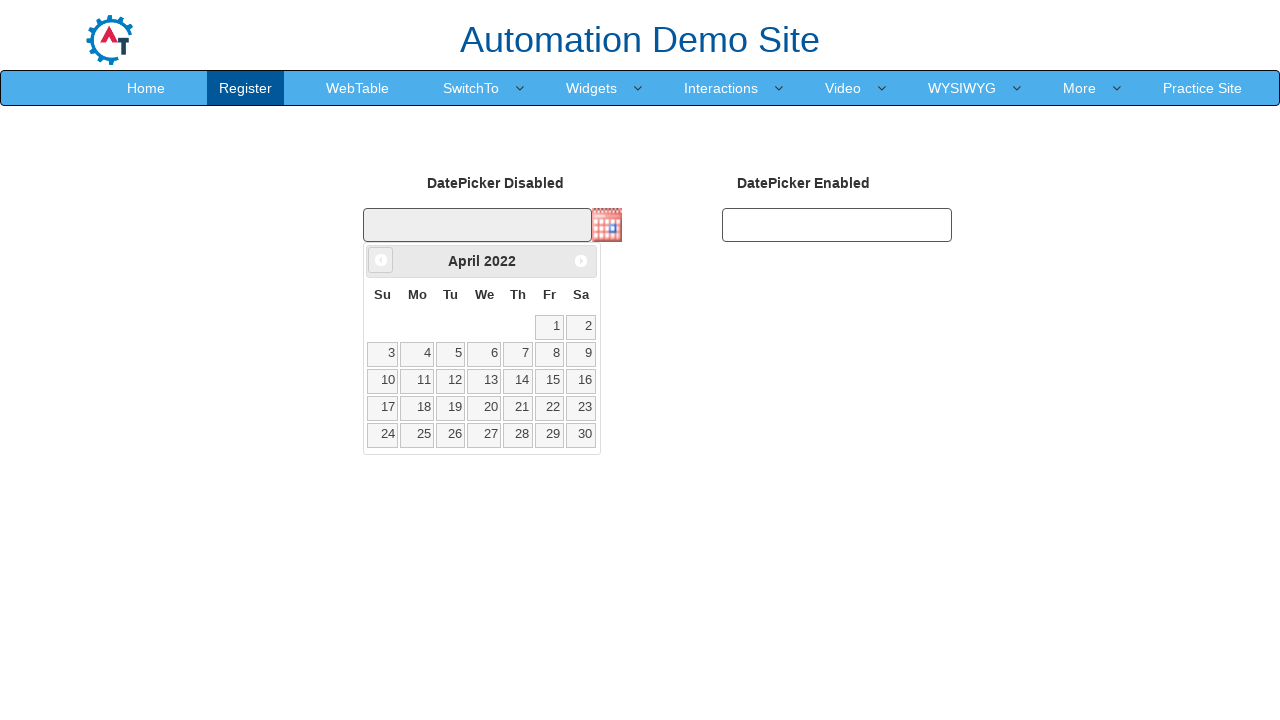

Retrieved current year: 2022
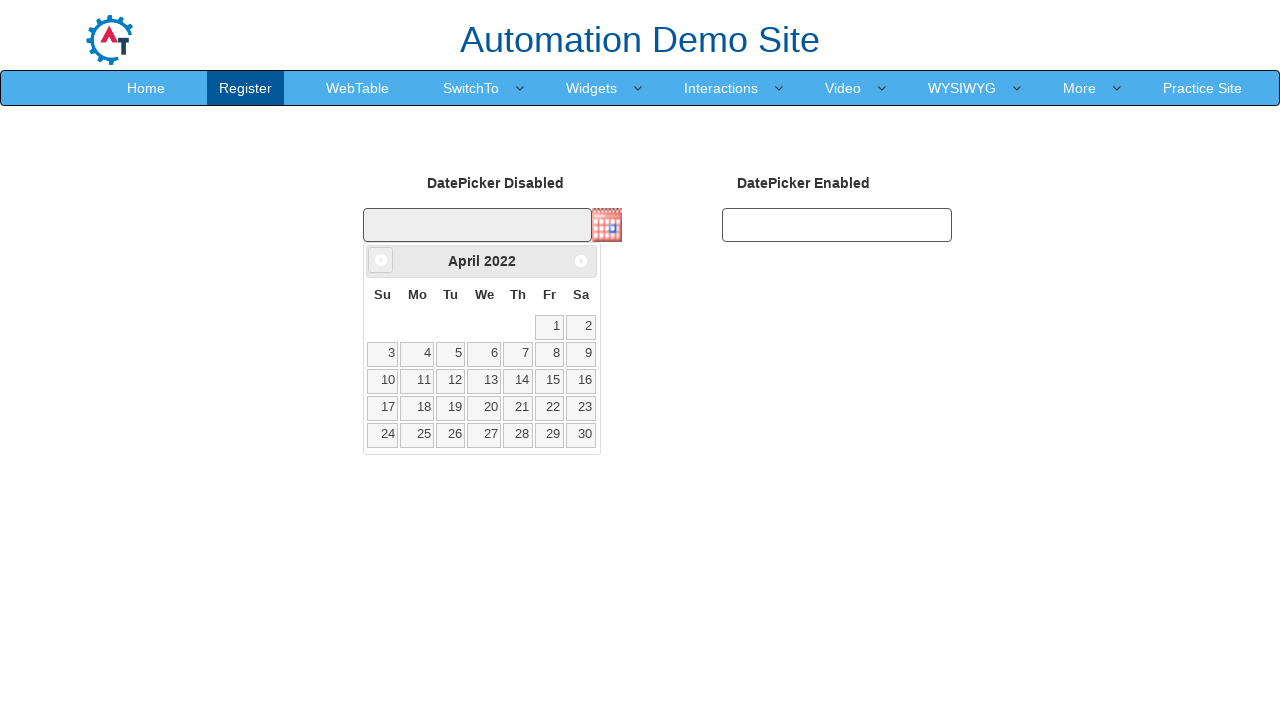

Clicked previous month button to navigate from April 2022 at (381, 260) on .ui-datepicker-prev
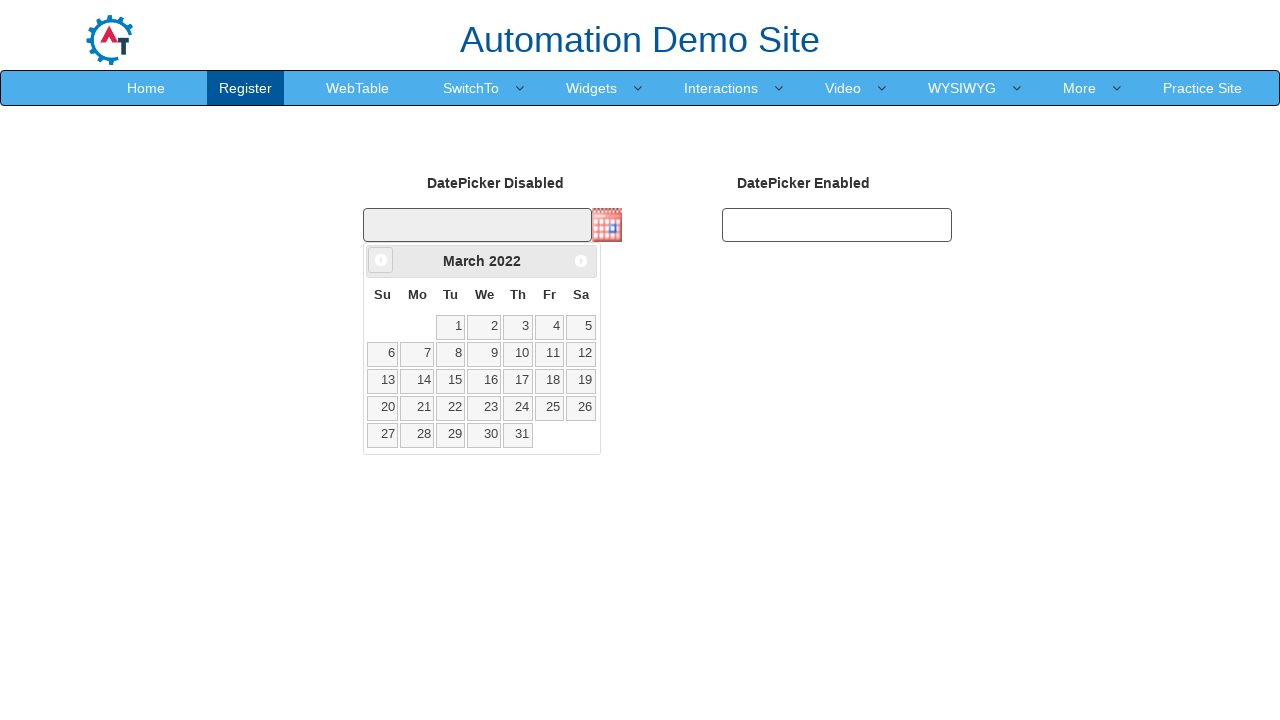

Retrieved current month: March
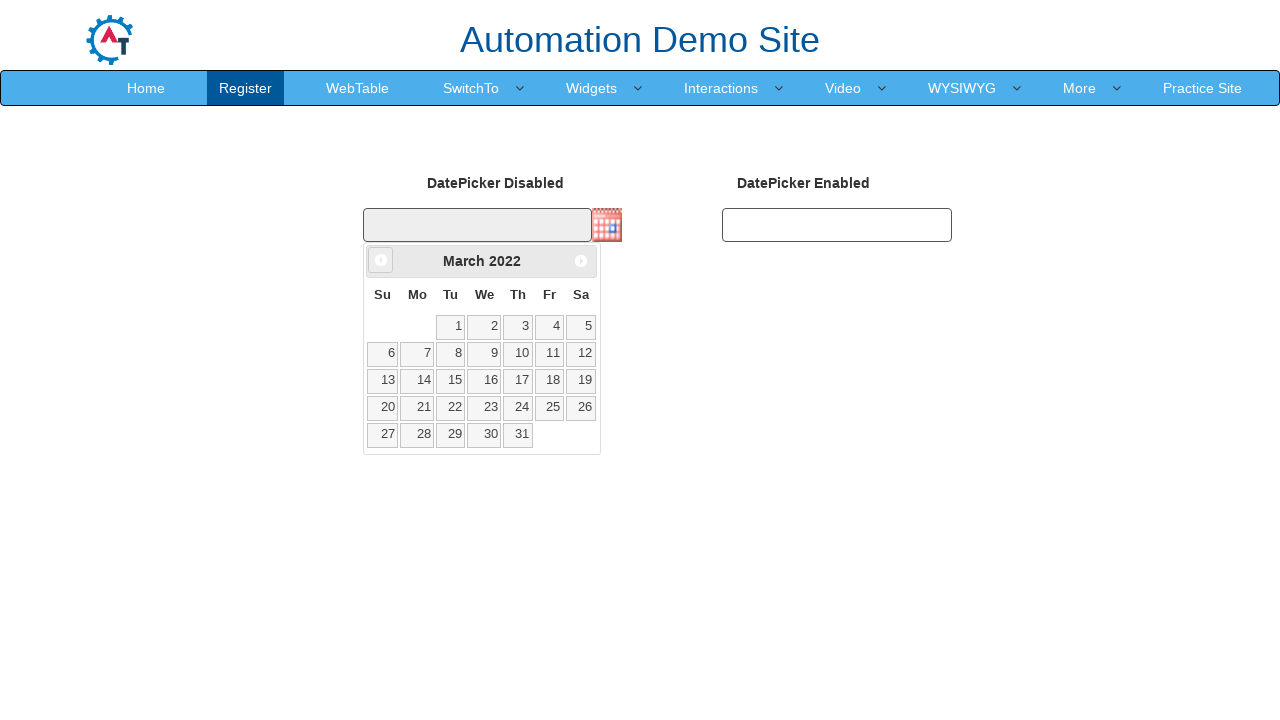

Retrieved current year: 2022
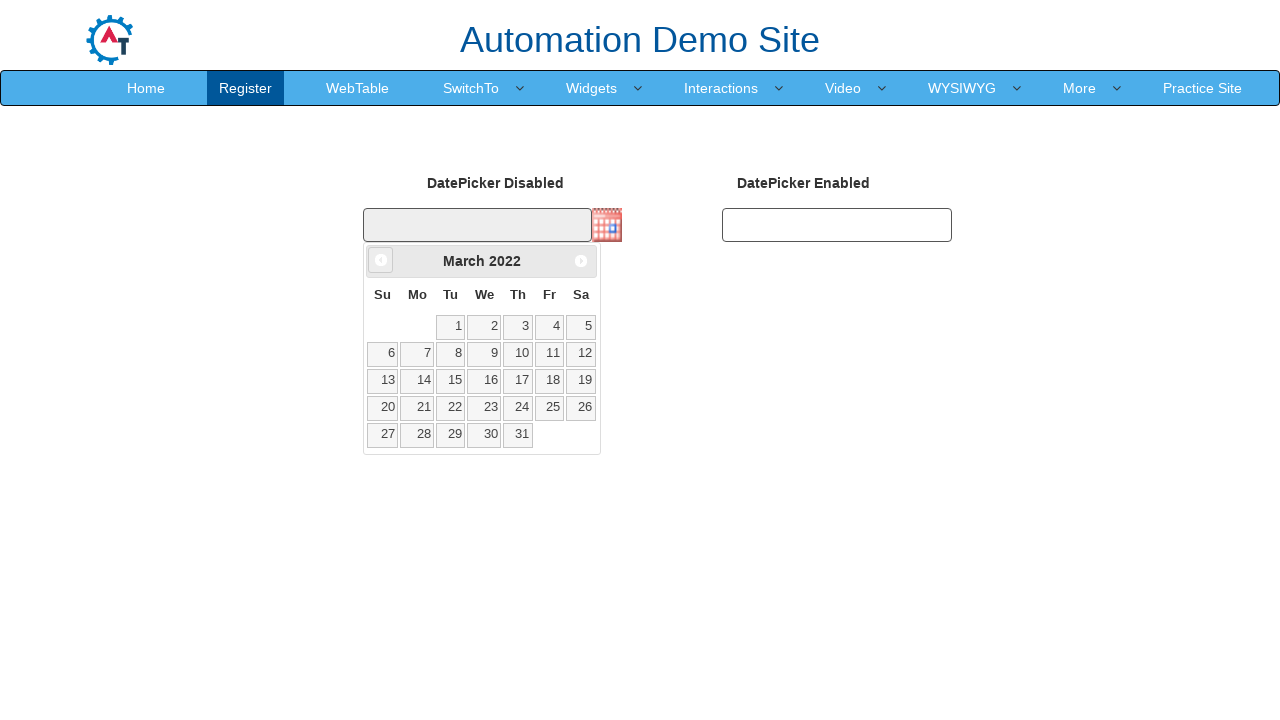

Clicked previous month button to navigate from March 2022 at (381, 260) on .ui-datepicker-prev
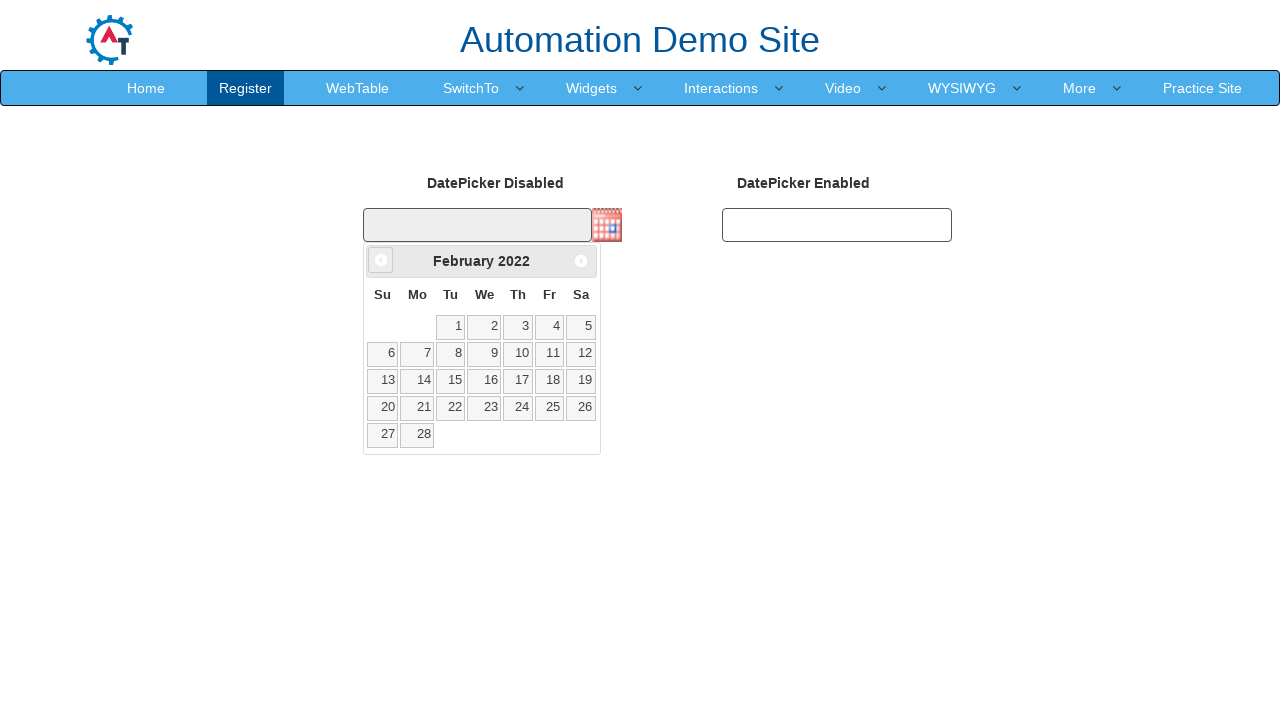

Retrieved current month: February
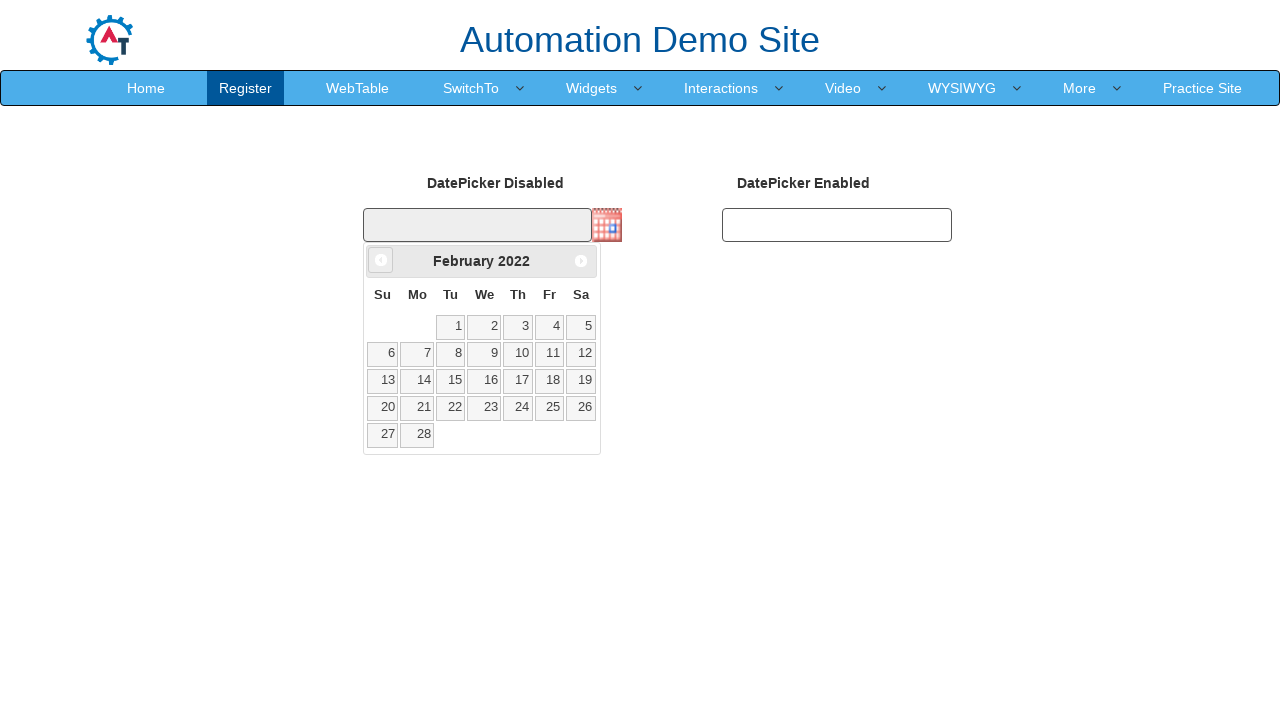

Retrieved current year: 2022
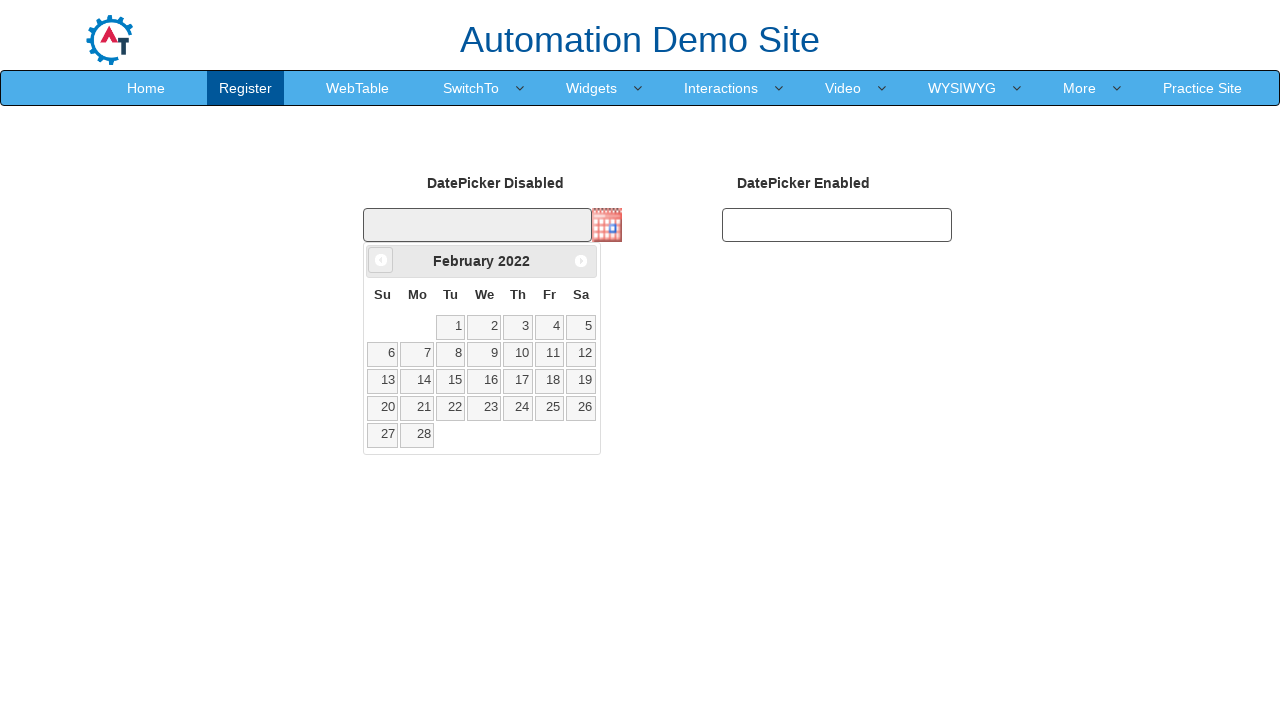

Clicked previous month button to navigate from February 2022 at (381, 260) on .ui-datepicker-prev
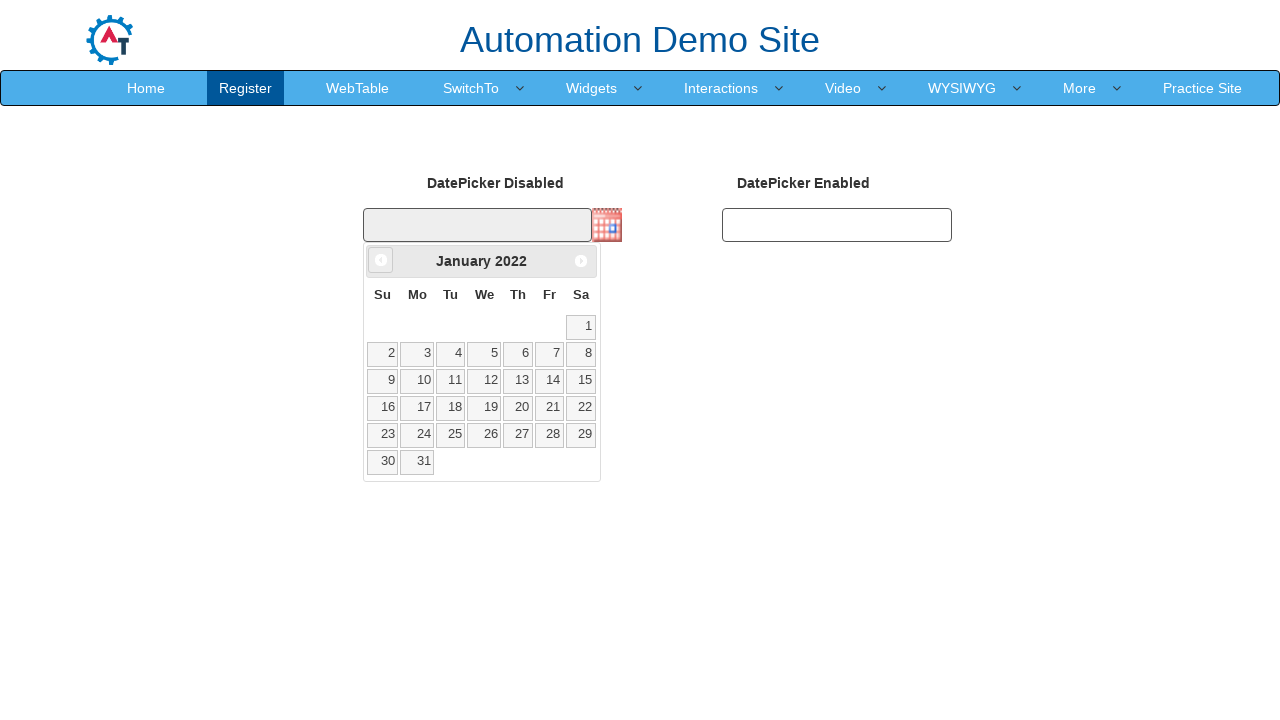

Retrieved current month: January
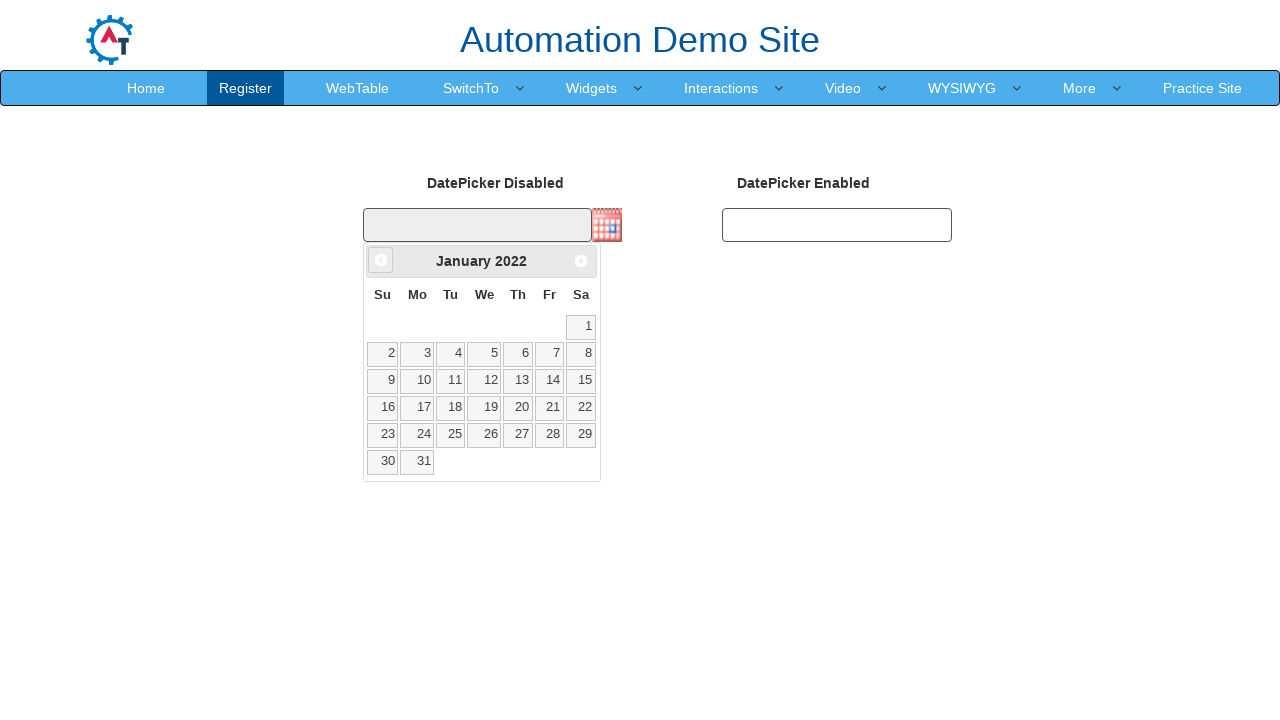

Retrieved current year: 2022
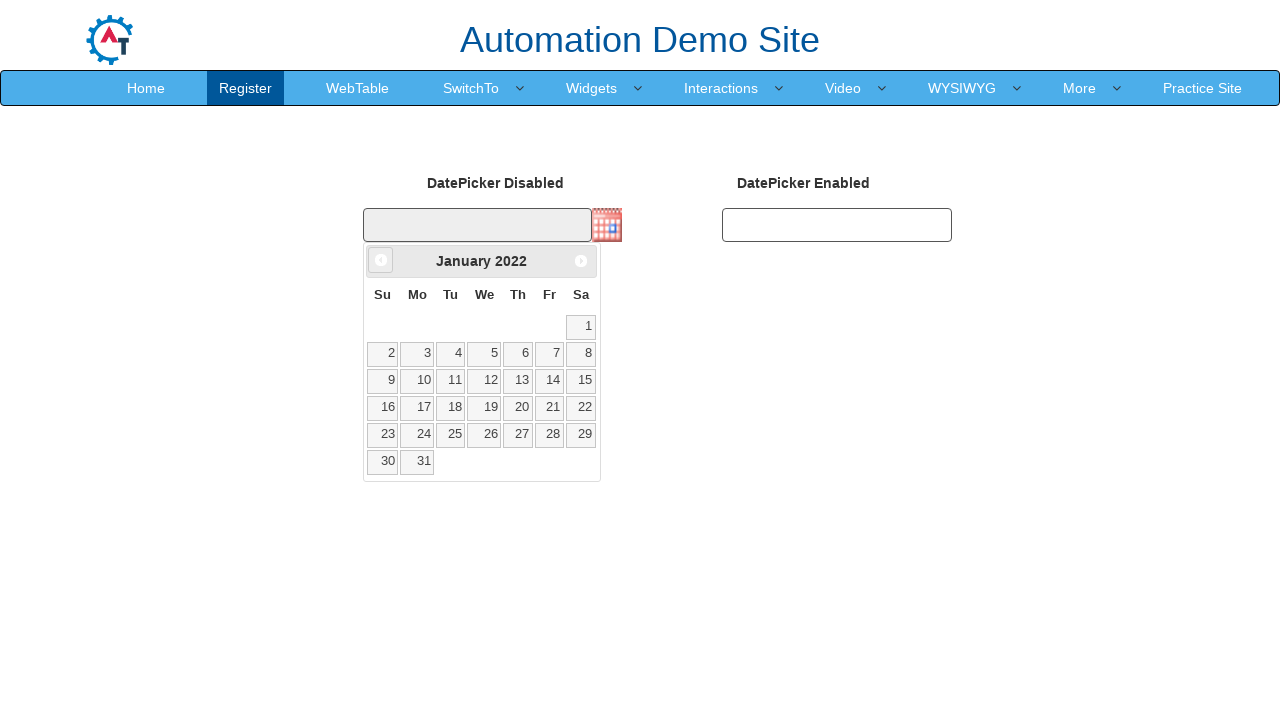

Clicked previous month button to navigate from January 2022 at (381, 260) on .ui-datepicker-prev
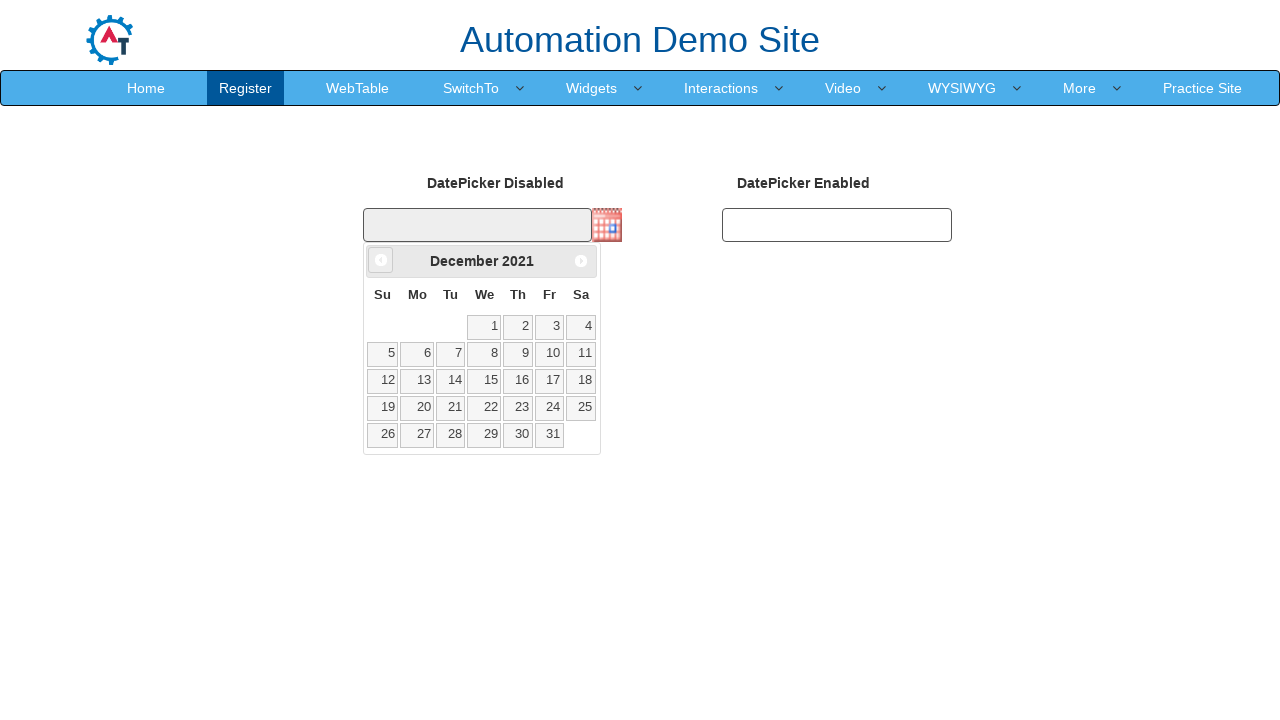

Retrieved current month: December
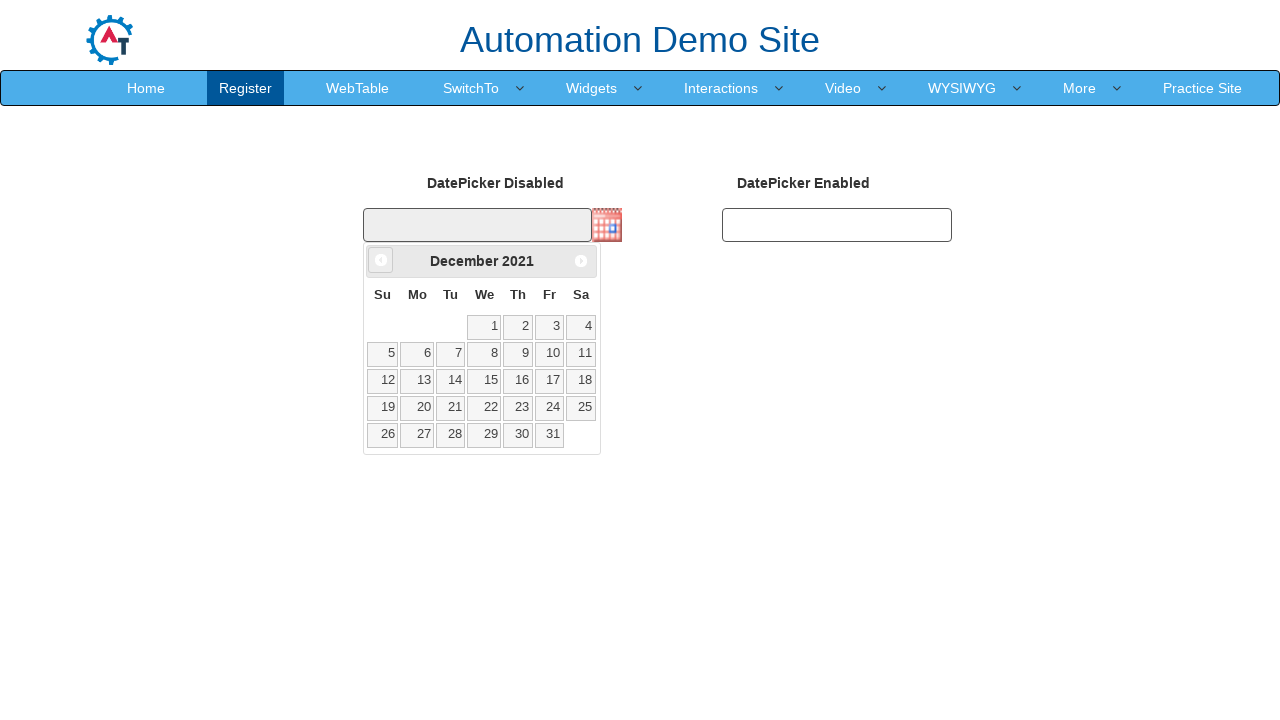

Retrieved current year: 2021
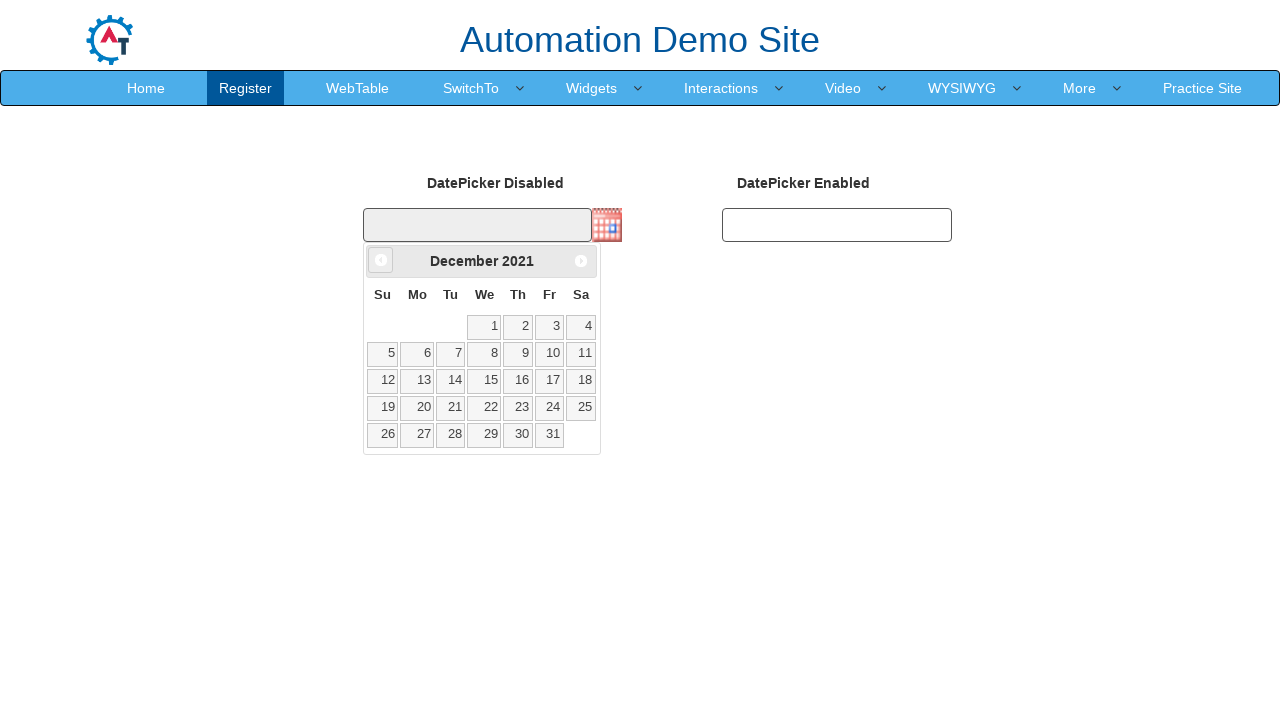

Clicked previous month button to navigate from December 2021 at (381, 260) on .ui-datepicker-prev
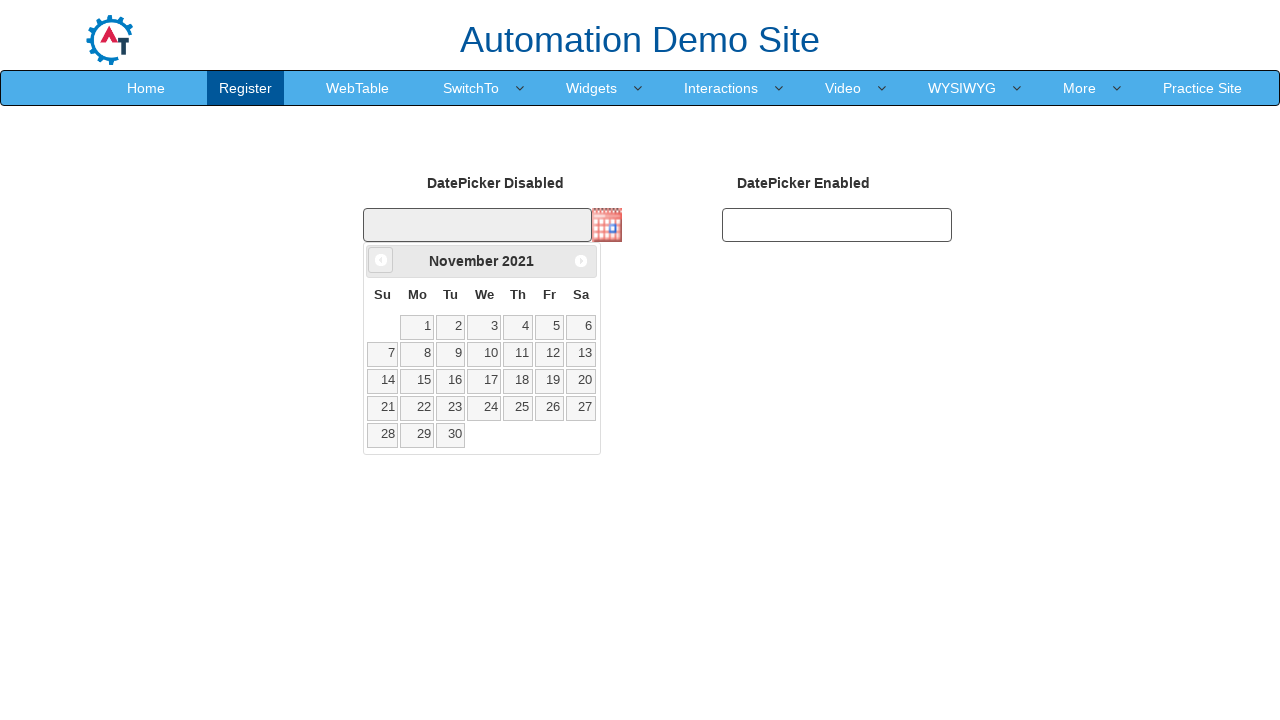

Retrieved current month: November
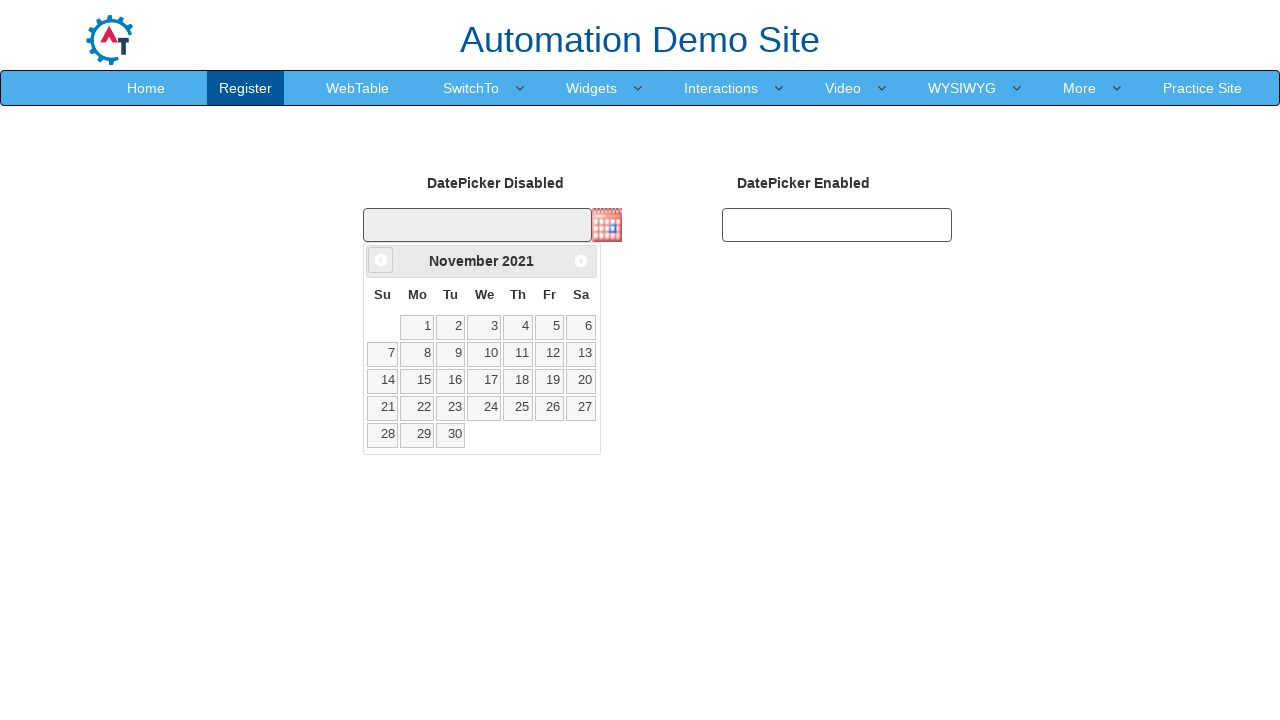

Retrieved current year: 2021
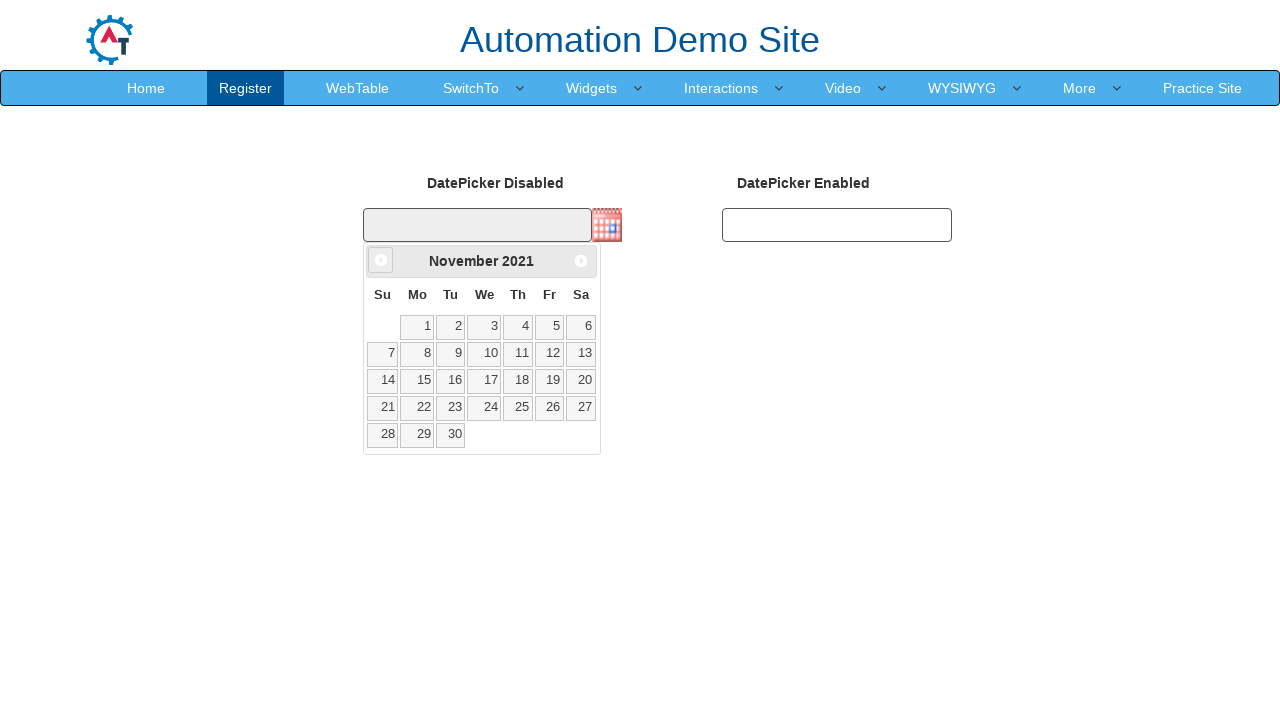

Clicked previous month button to navigate from November 2021 at (381, 260) on .ui-datepicker-prev
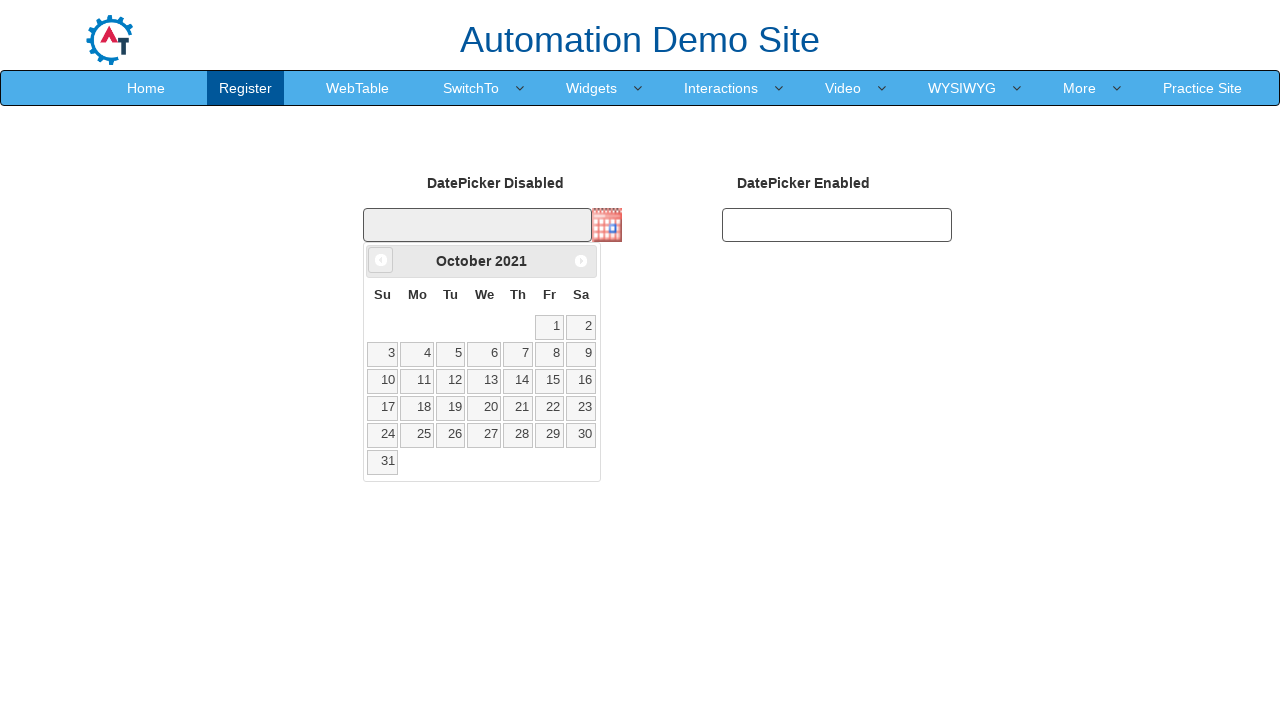

Retrieved current month: October
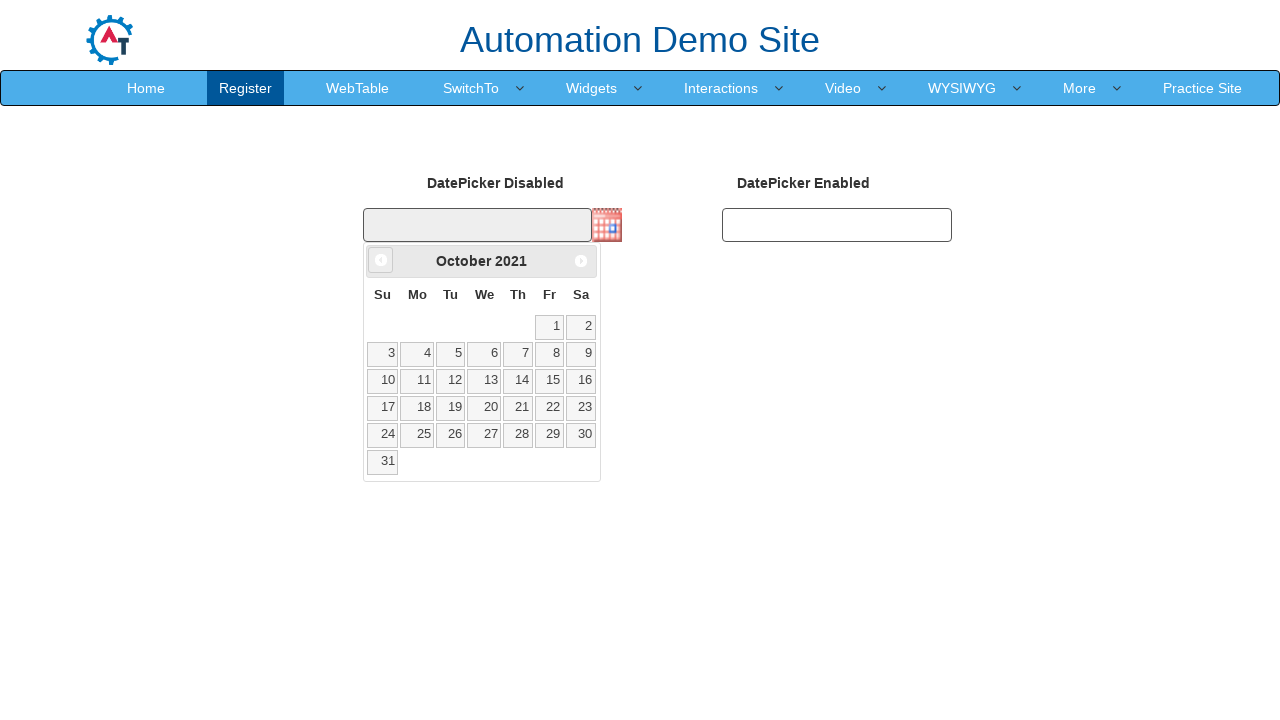

Retrieved current year: 2021
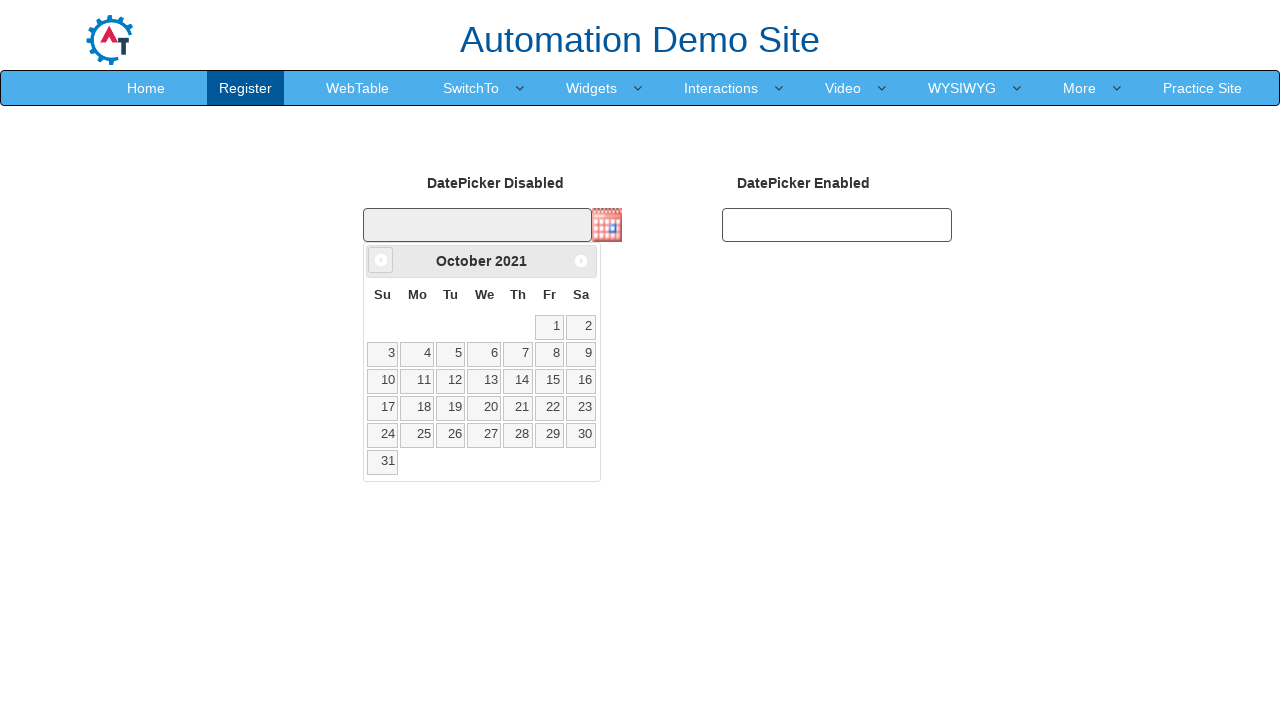

Clicked previous month button to navigate from October 2021 at (381, 260) on .ui-datepicker-prev
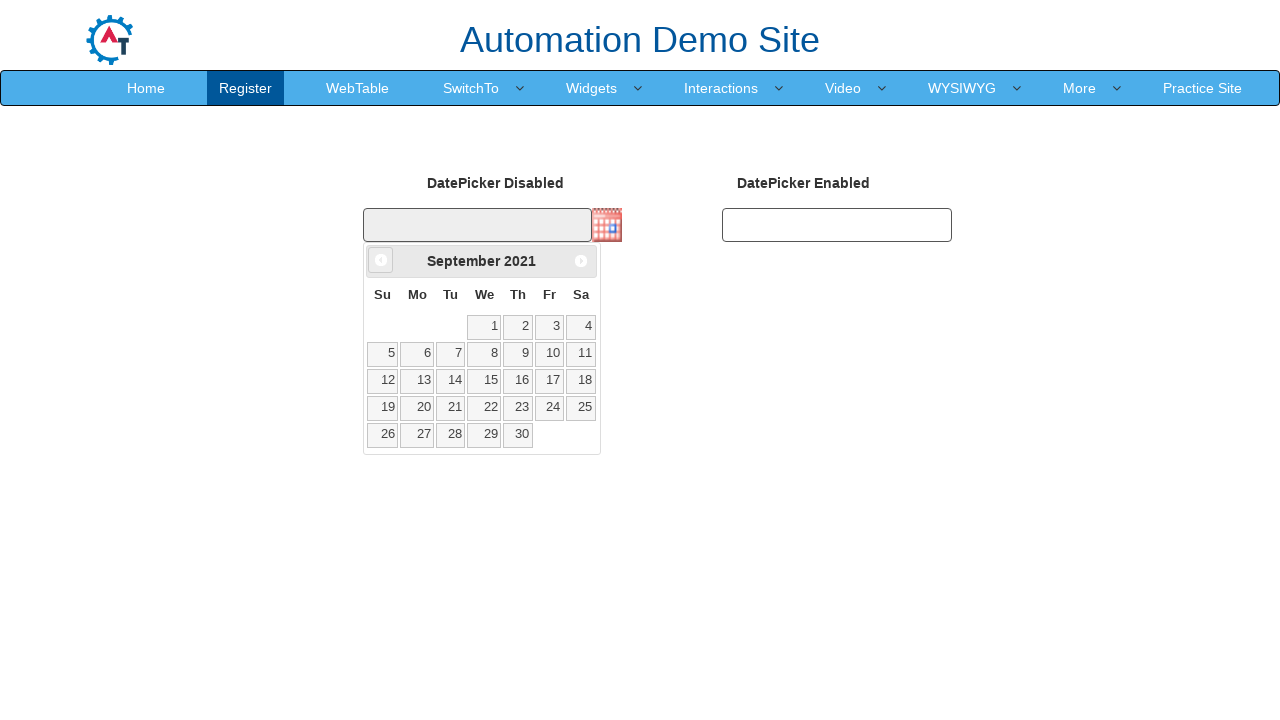

Retrieved current month: September
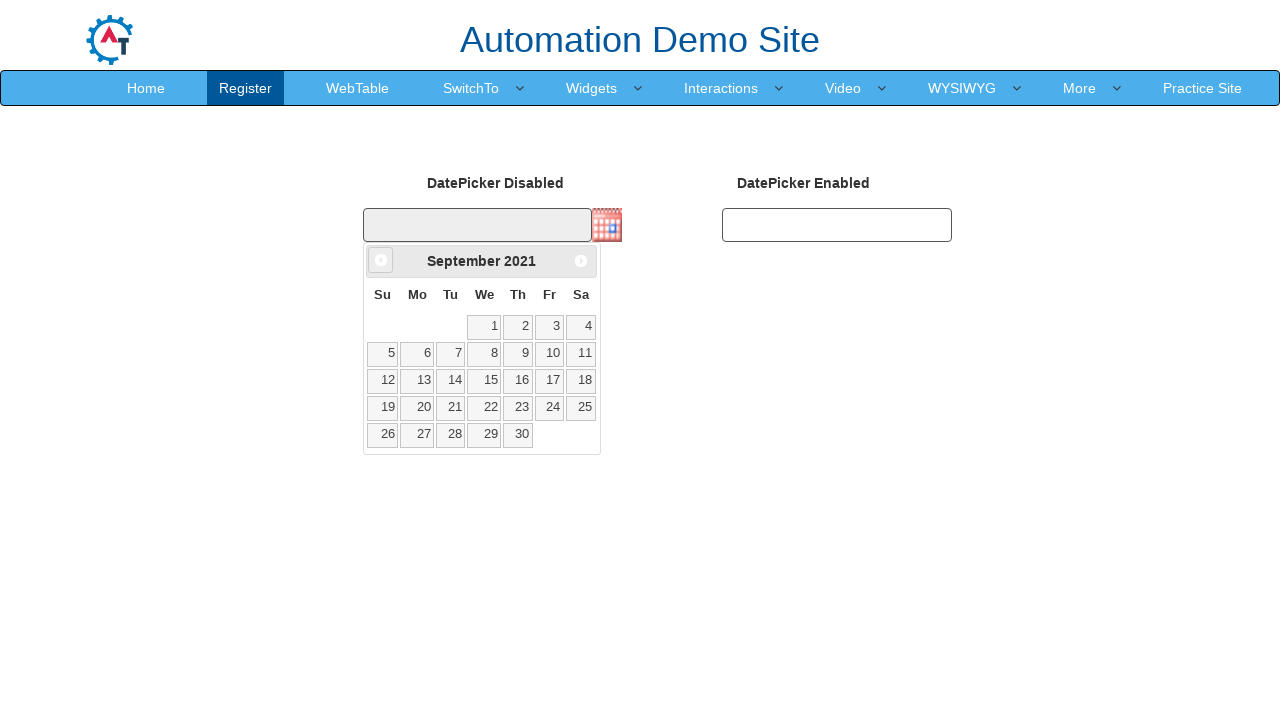

Retrieved current year: 2021
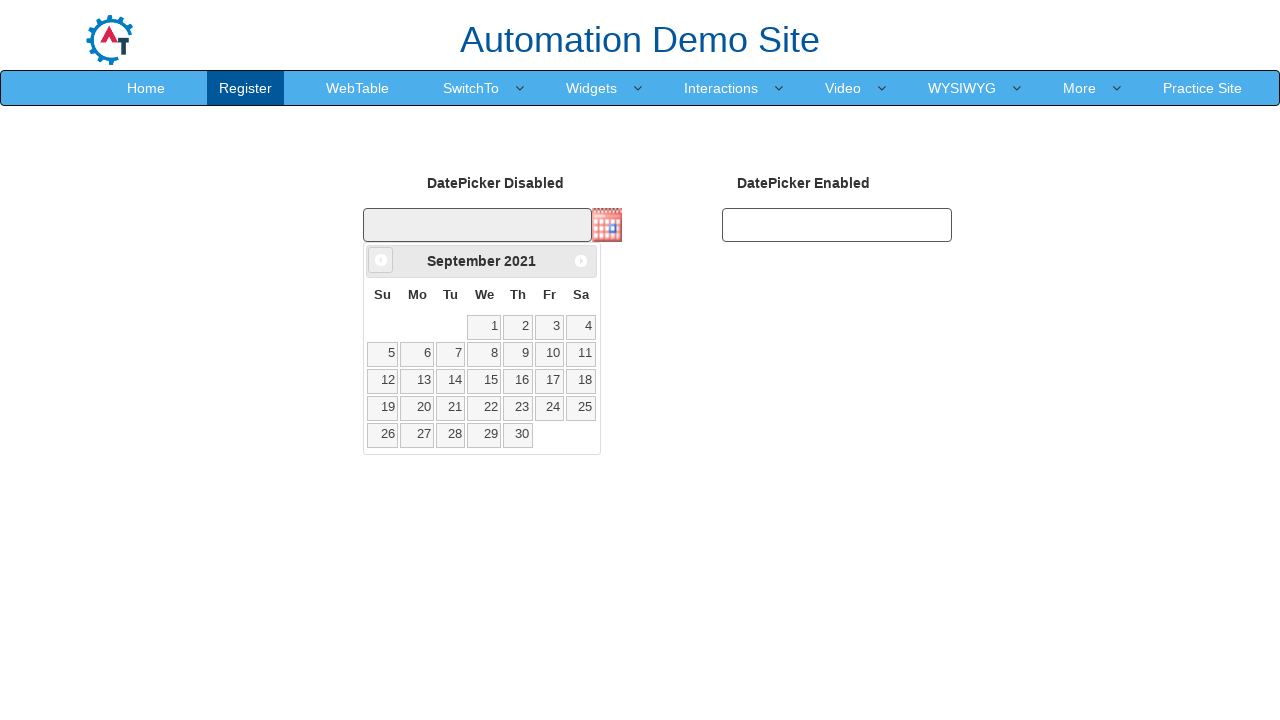

Clicked previous month button to navigate from September 2021 at (381, 260) on .ui-datepicker-prev
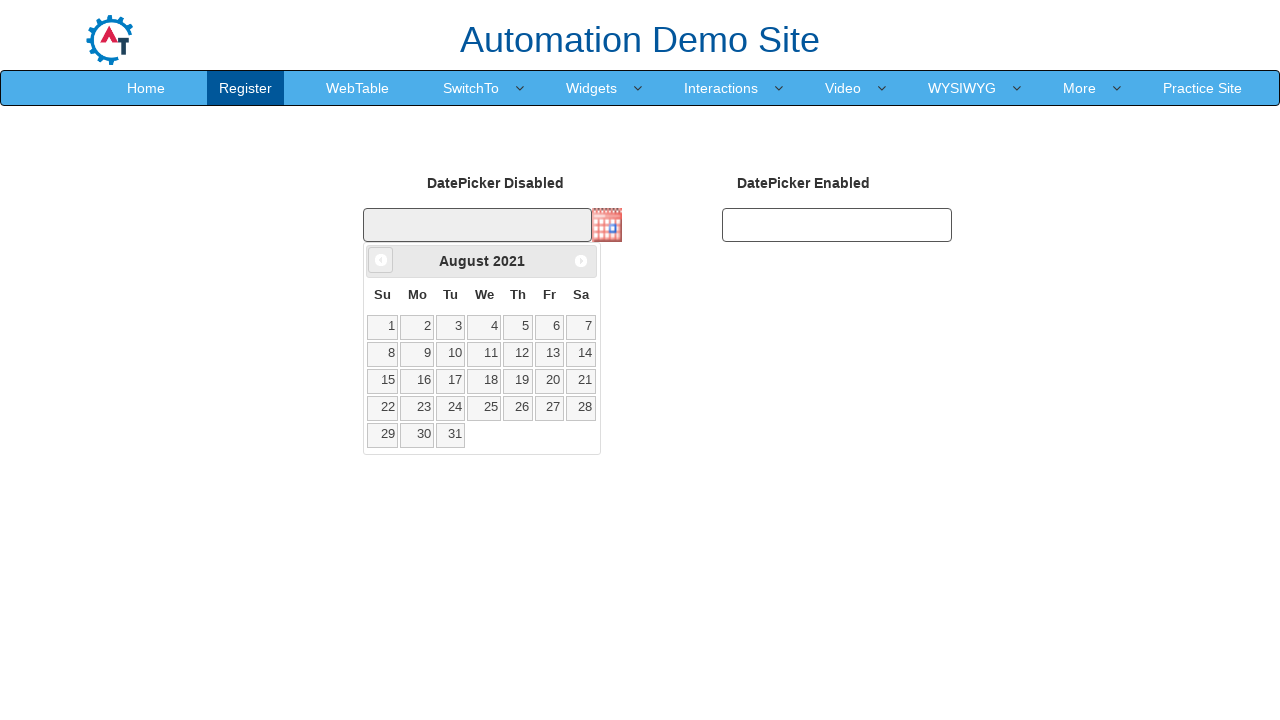

Retrieved current month: August
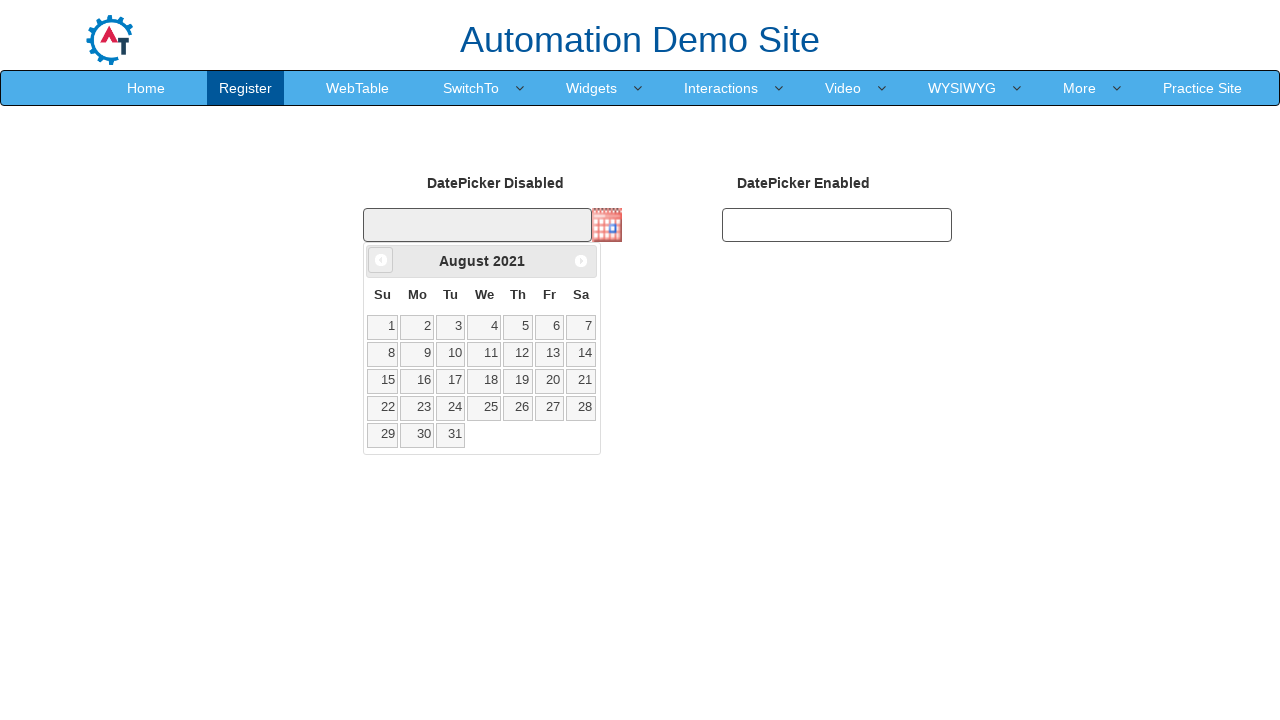

Retrieved current year: 2021
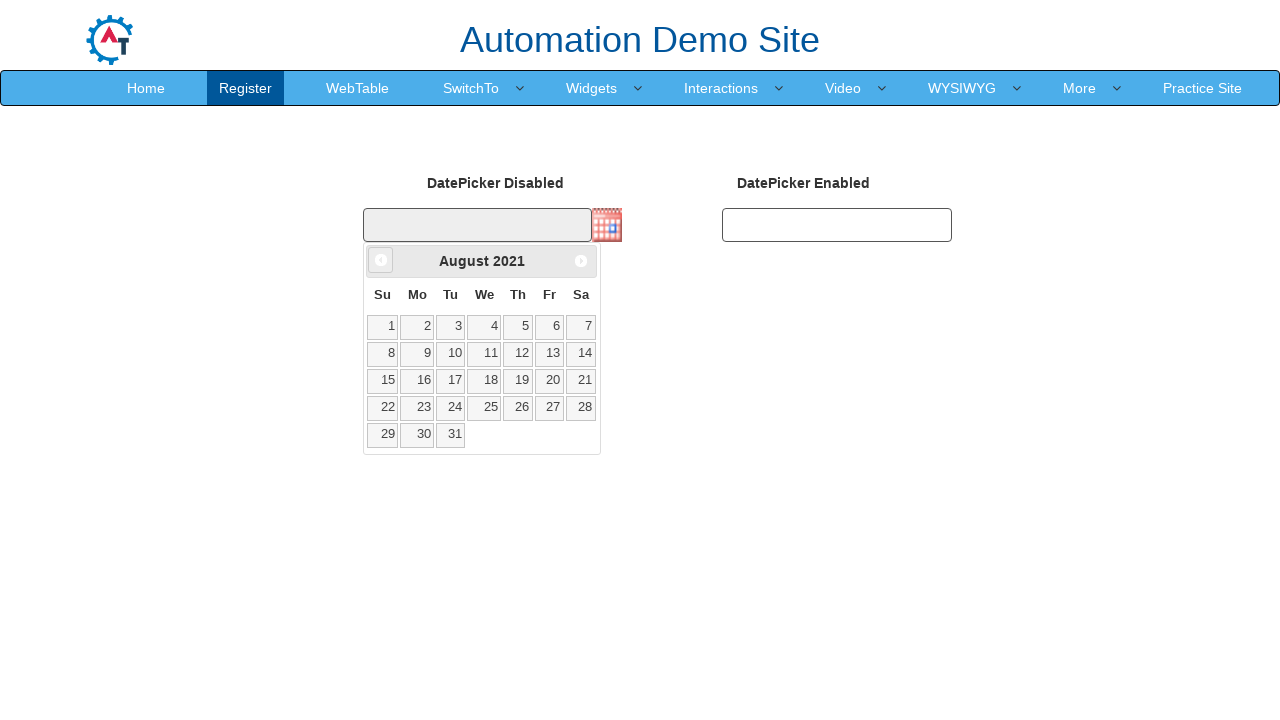

Clicked previous month button to navigate from August 2021 at (381, 260) on .ui-datepicker-prev
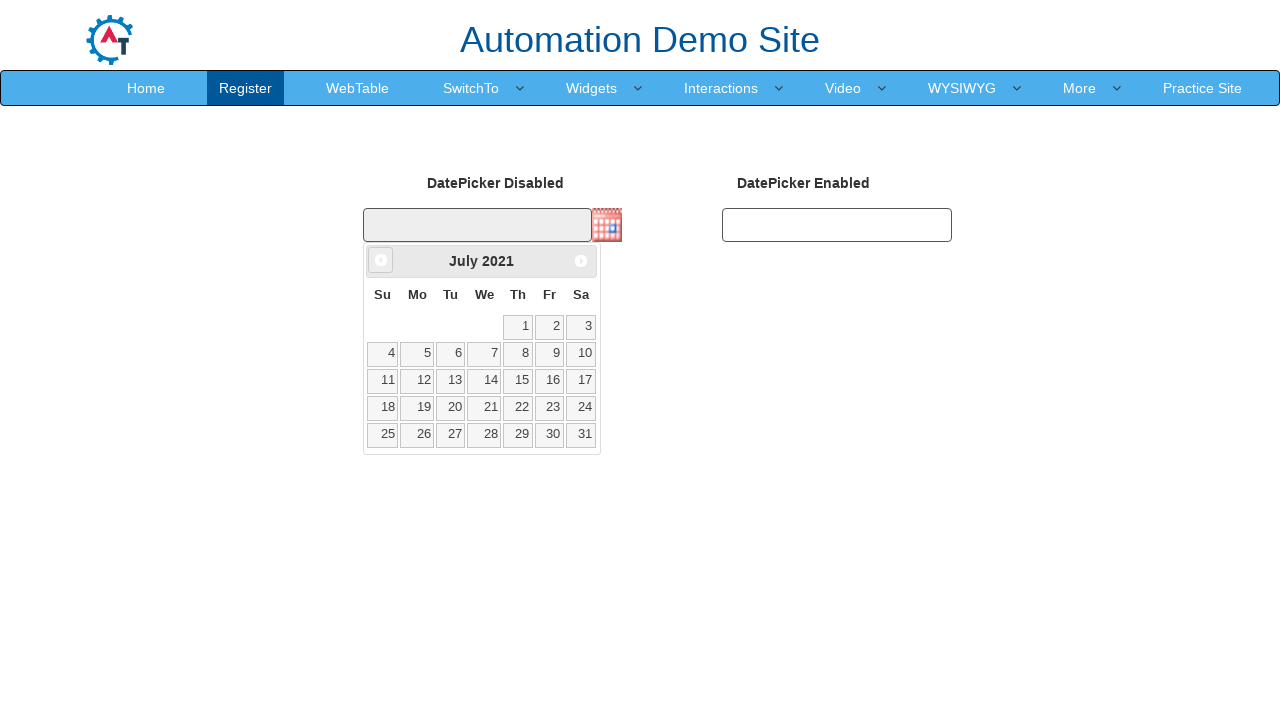

Retrieved current month: July
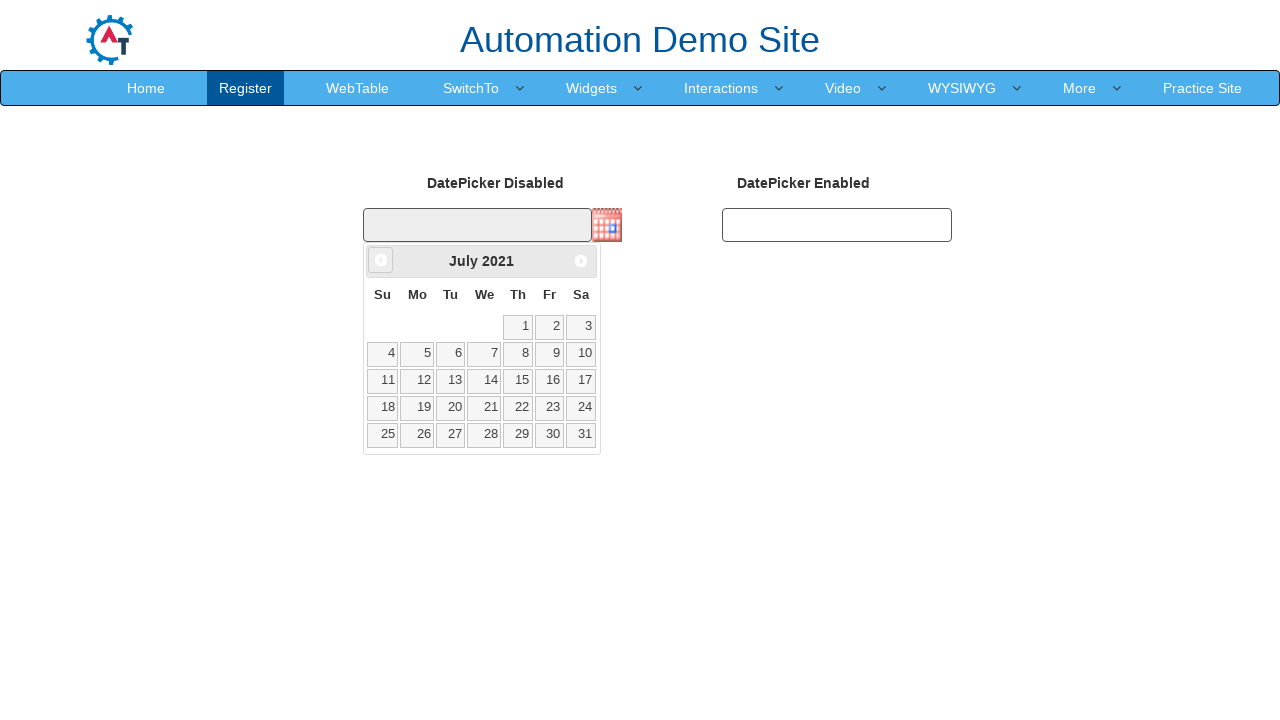

Retrieved current year: 2021
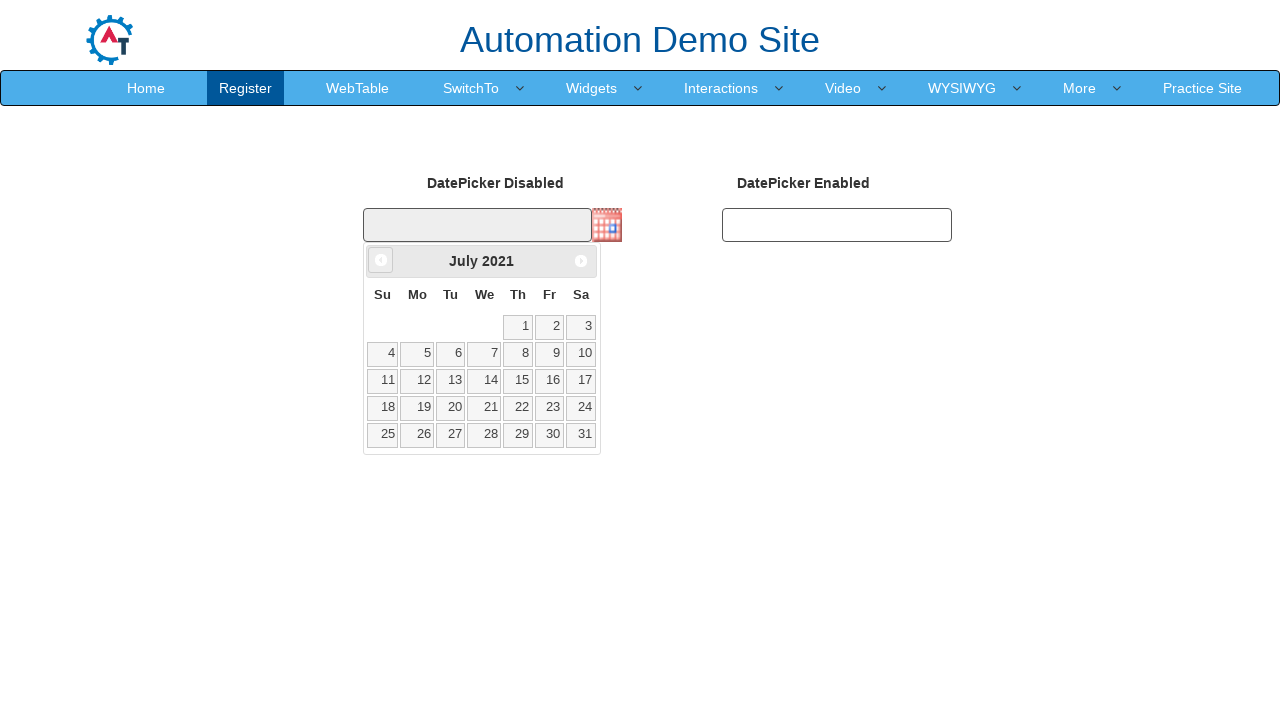

Clicked previous month button to navigate from July 2021 at (381, 260) on .ui-datepicker-prev
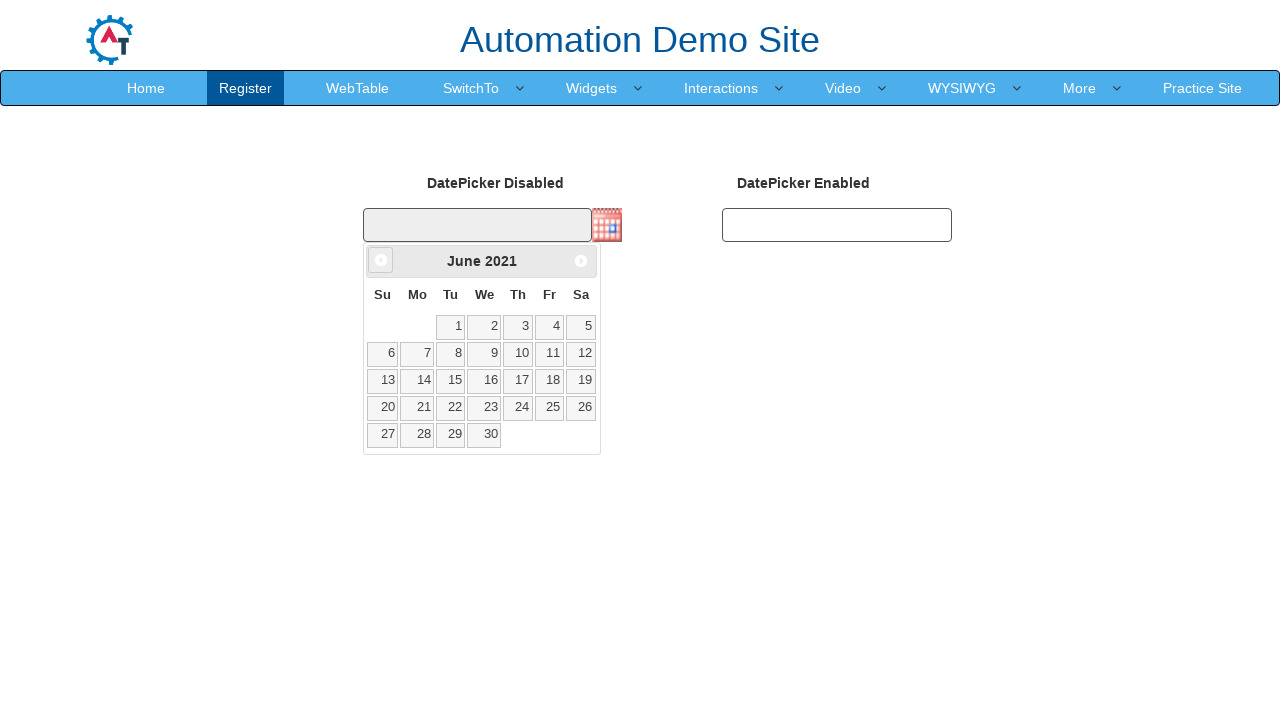

Retrieved current month: June
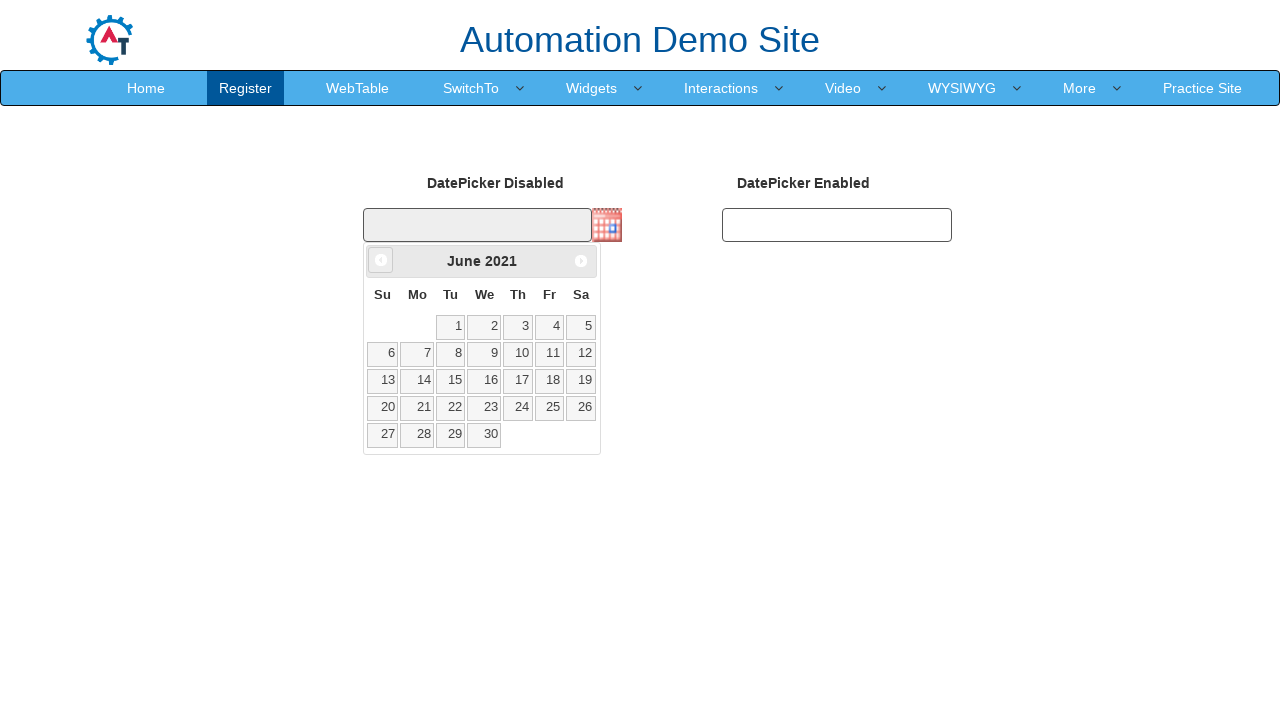

Retrieved current year: 2021
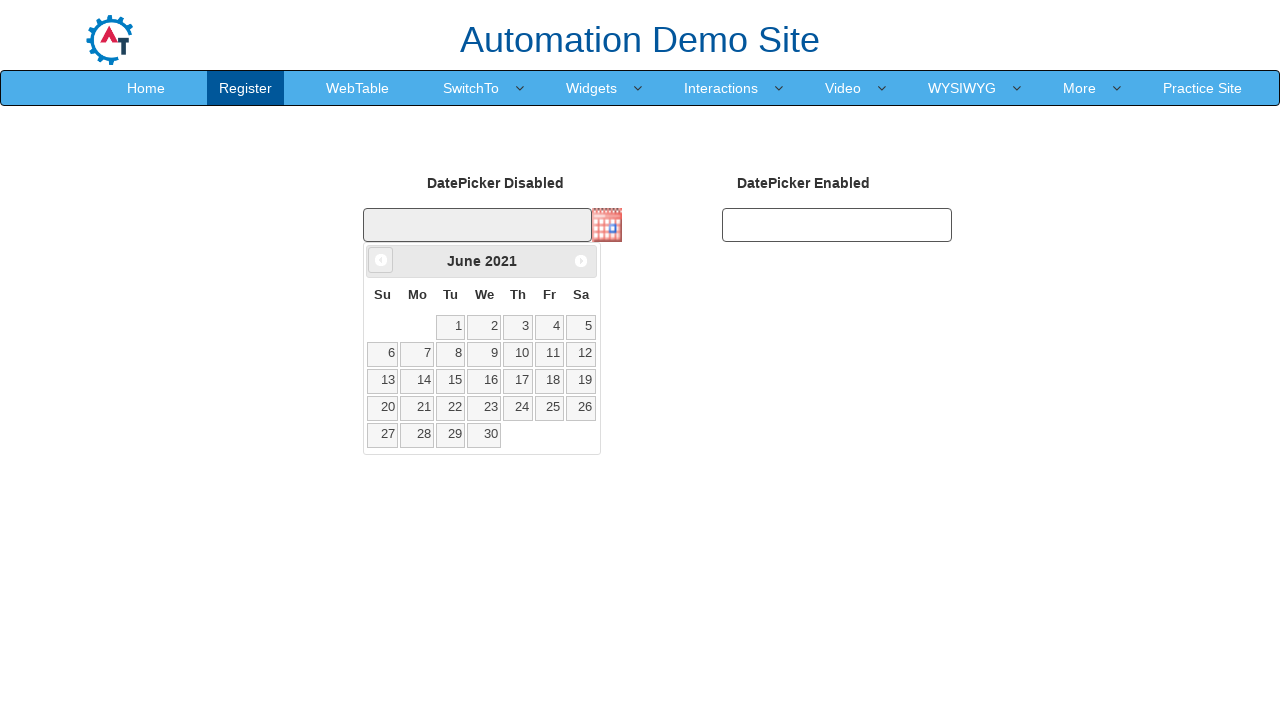

Clicked previous month button to navigate from June 2021 at (381, 260) on .ui-datepicker-prev
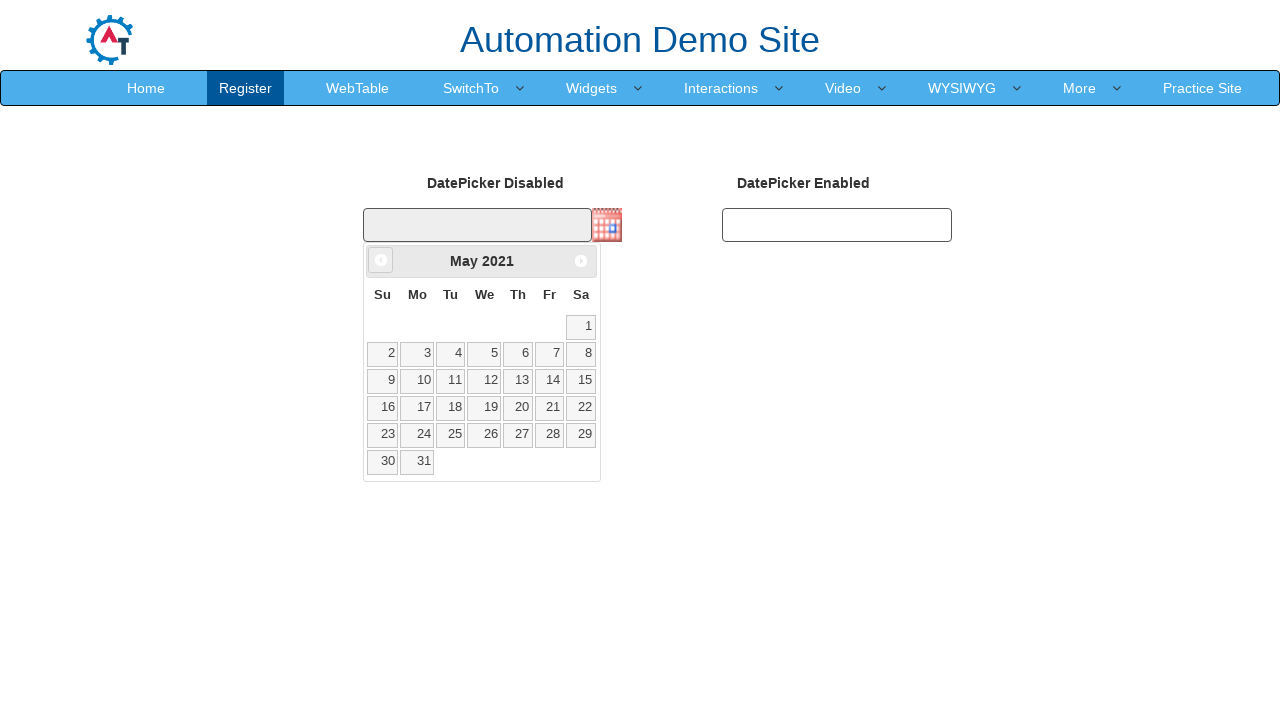

Retrieved current month: May
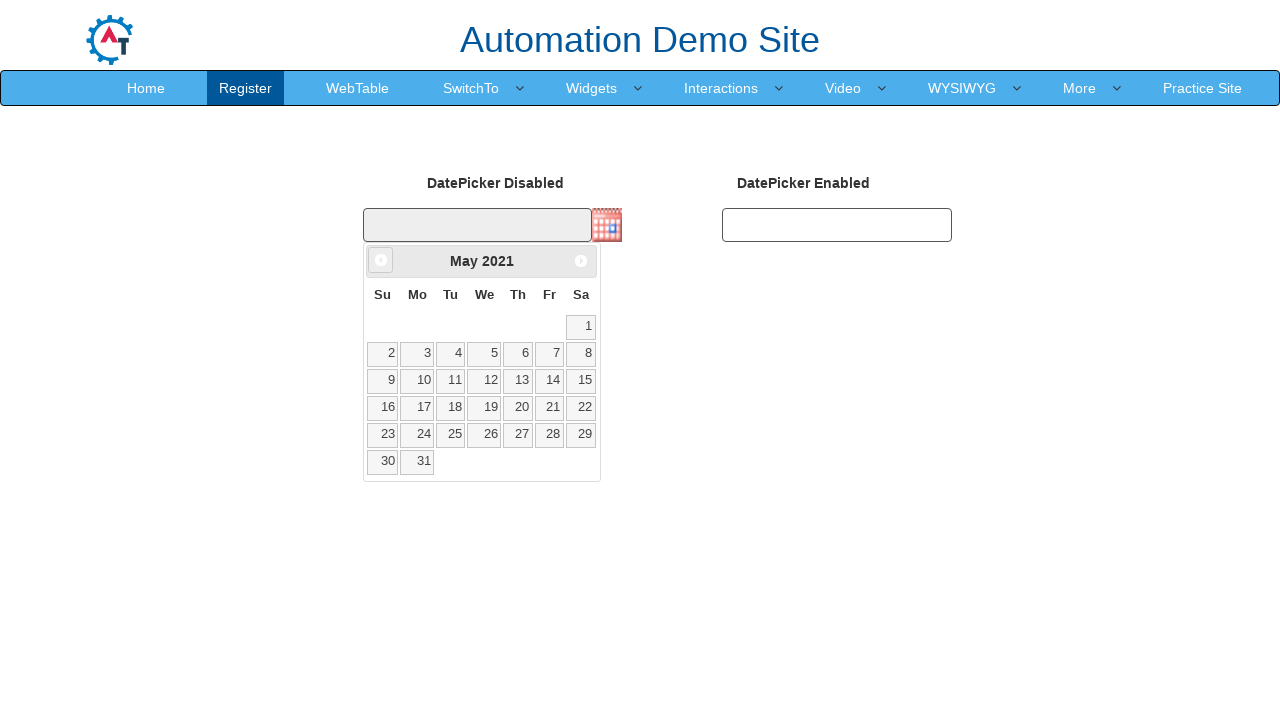

Retrieved current year: 2021
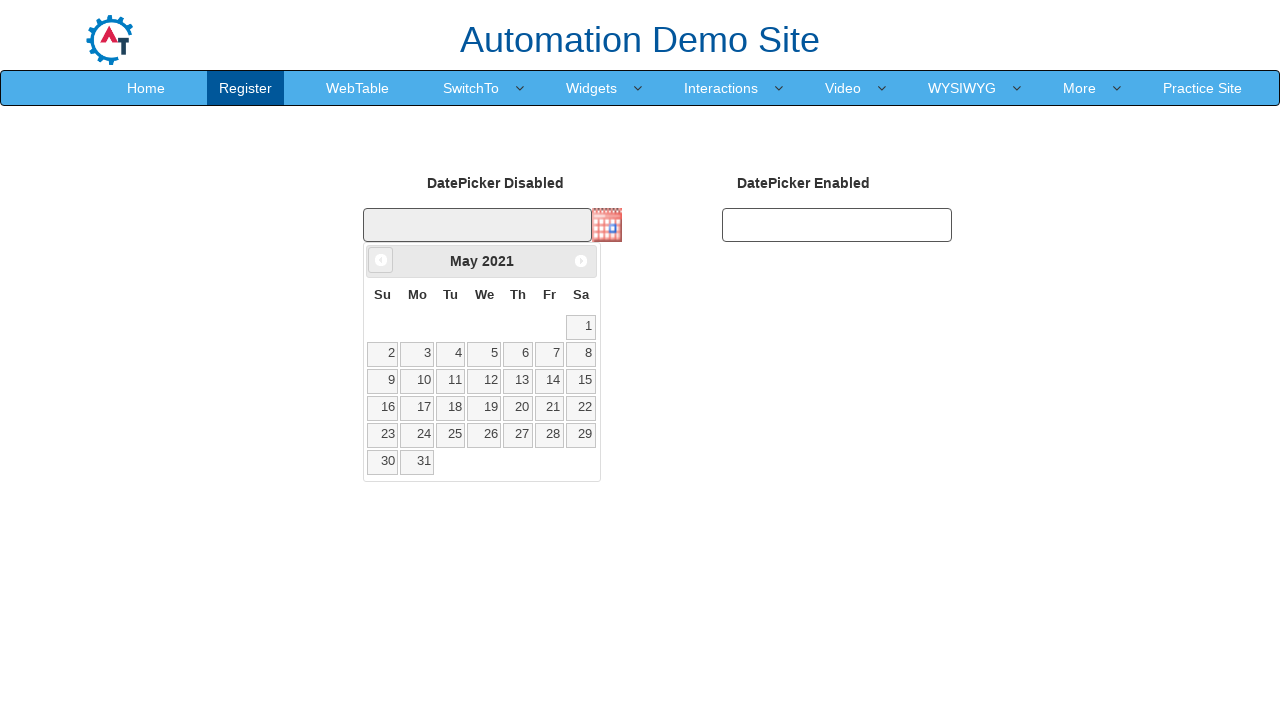

Clicked previous month button to navigate from May 2021 at (381, 260) on .ui-datepicker-prev
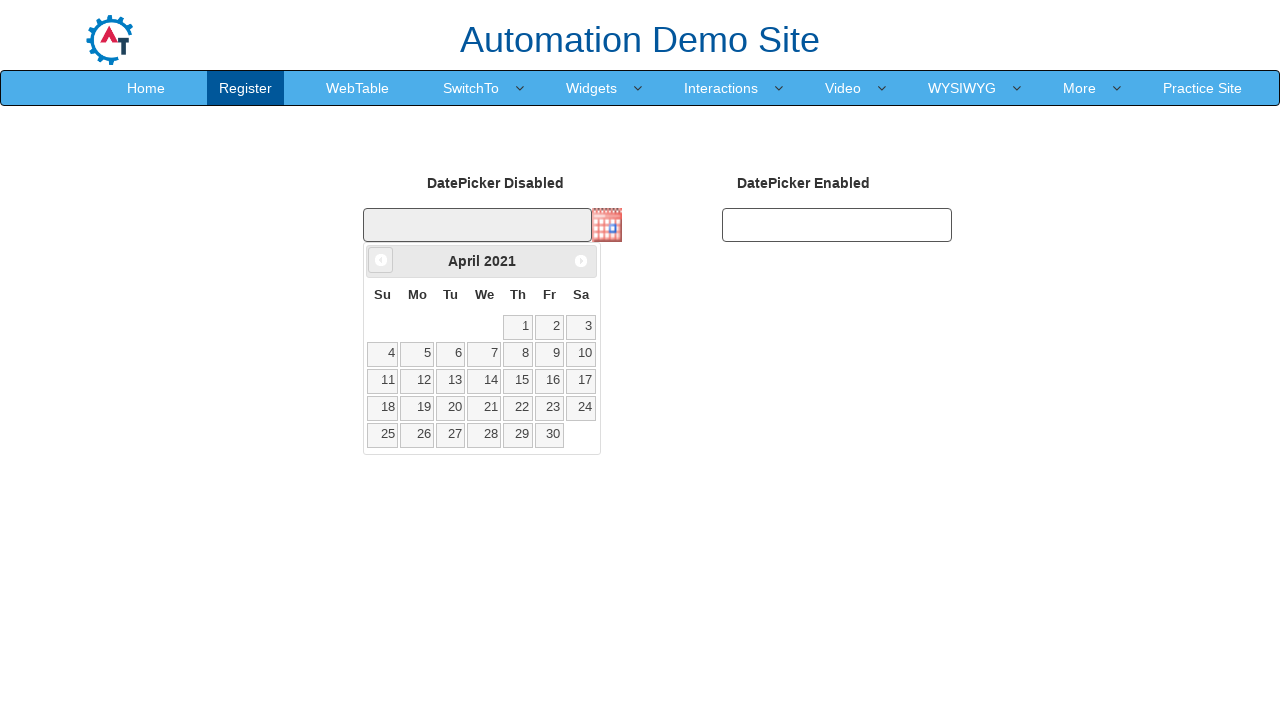

Retrieved current month: April
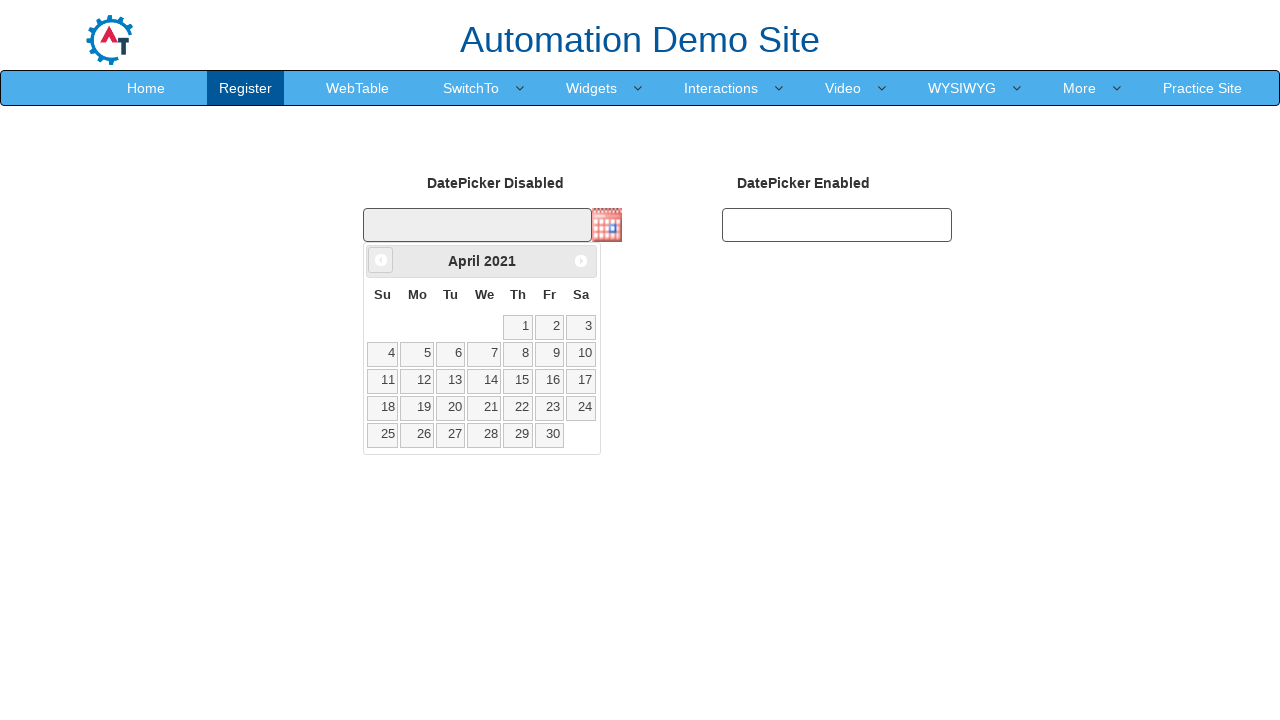

Retrieved current year: 2021
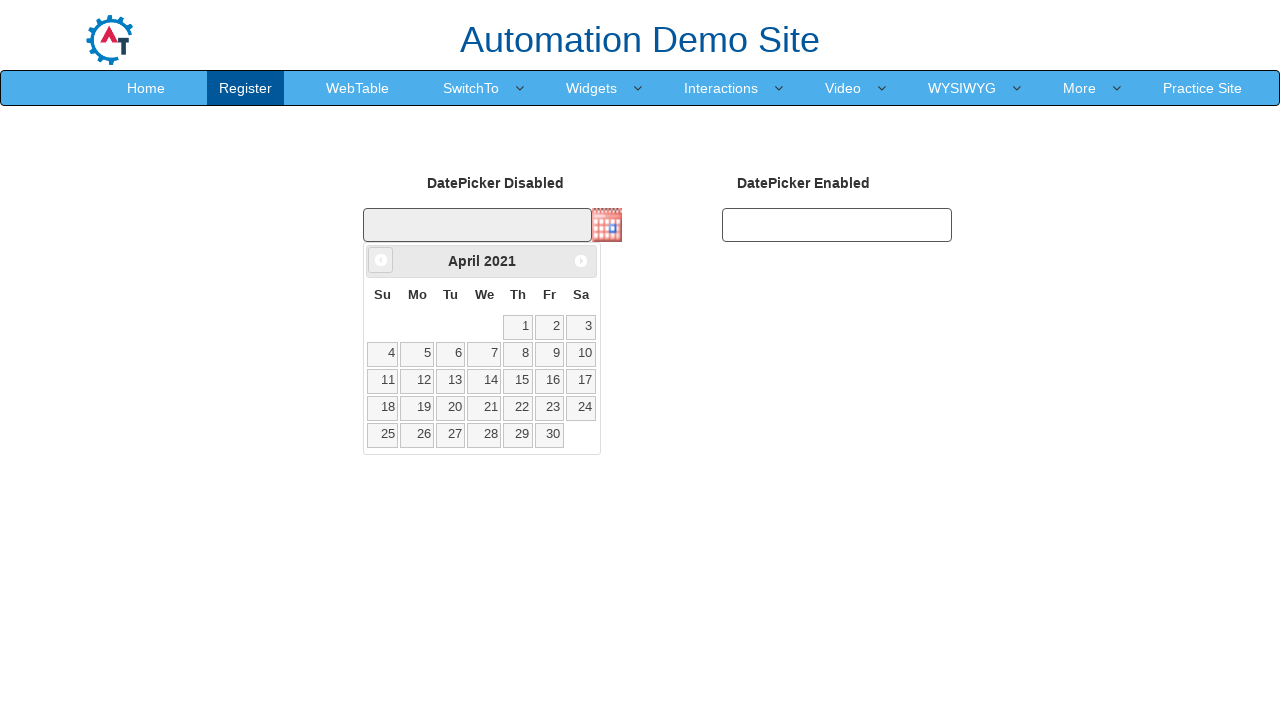

Clicked previous month button to navigate from April 2021 at (381, 260) on .ui-datepicker-prev
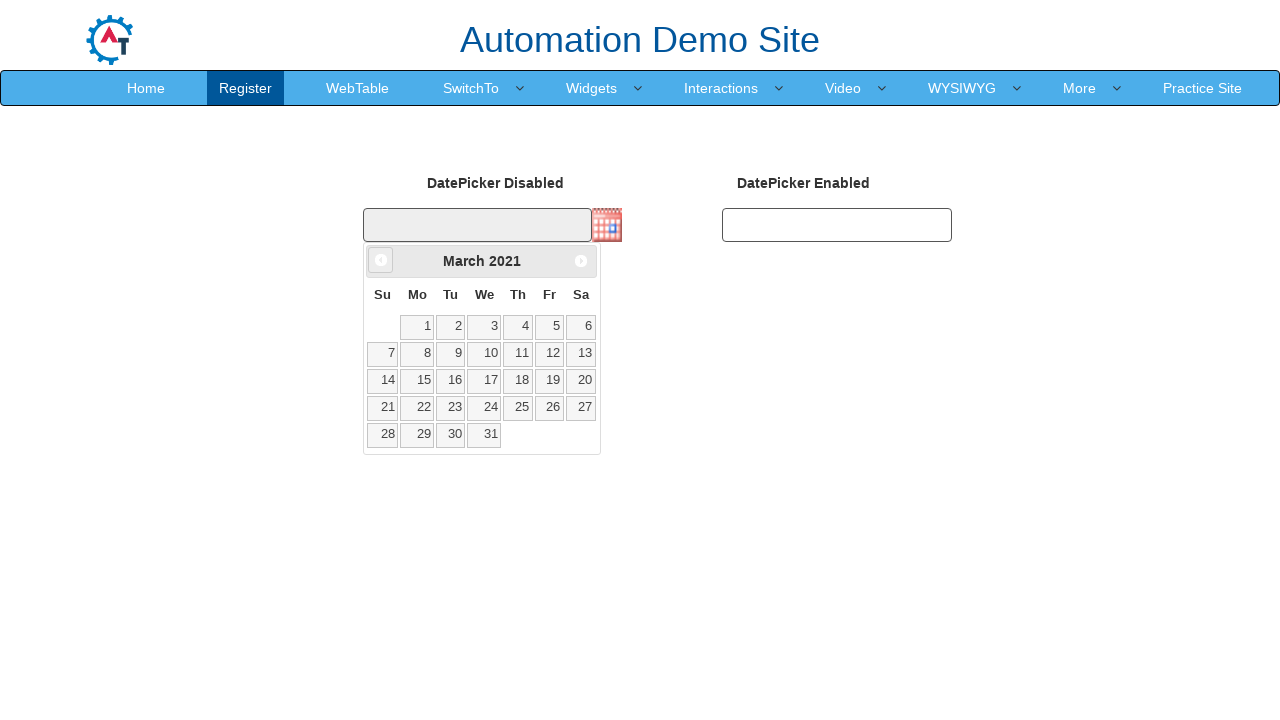

Retrieved current month: March
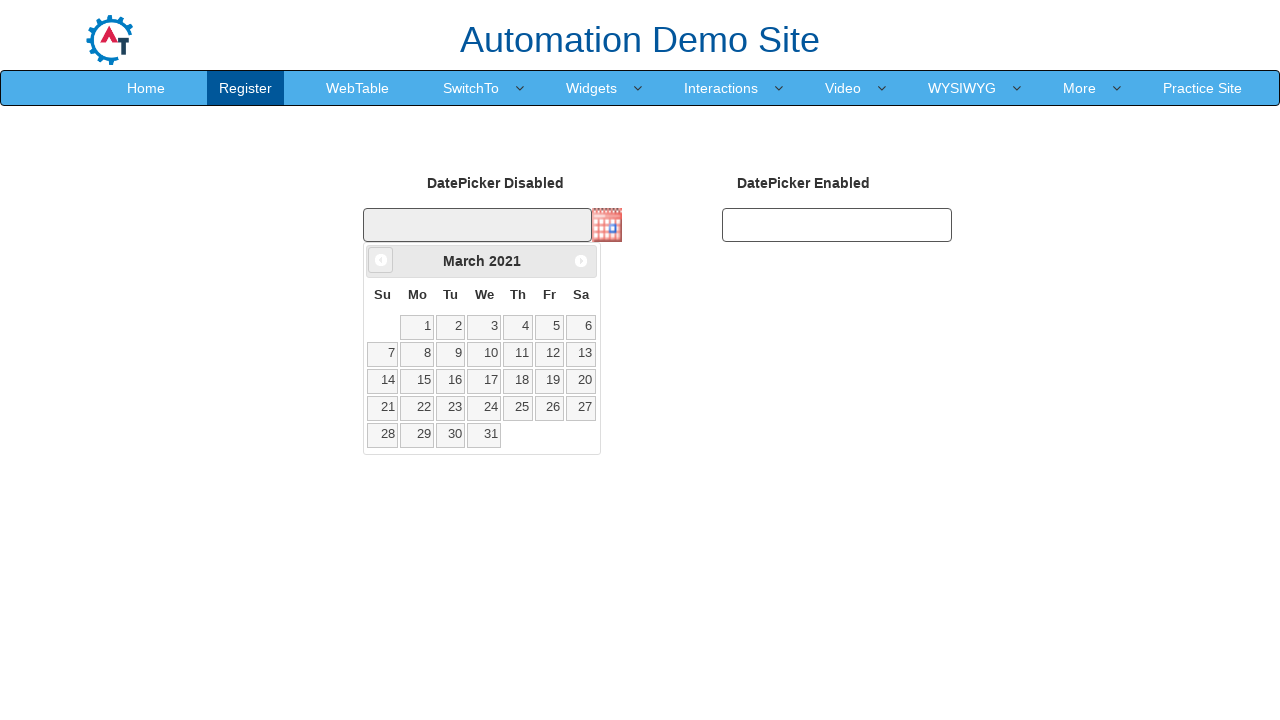

Retrieved current year: 2021
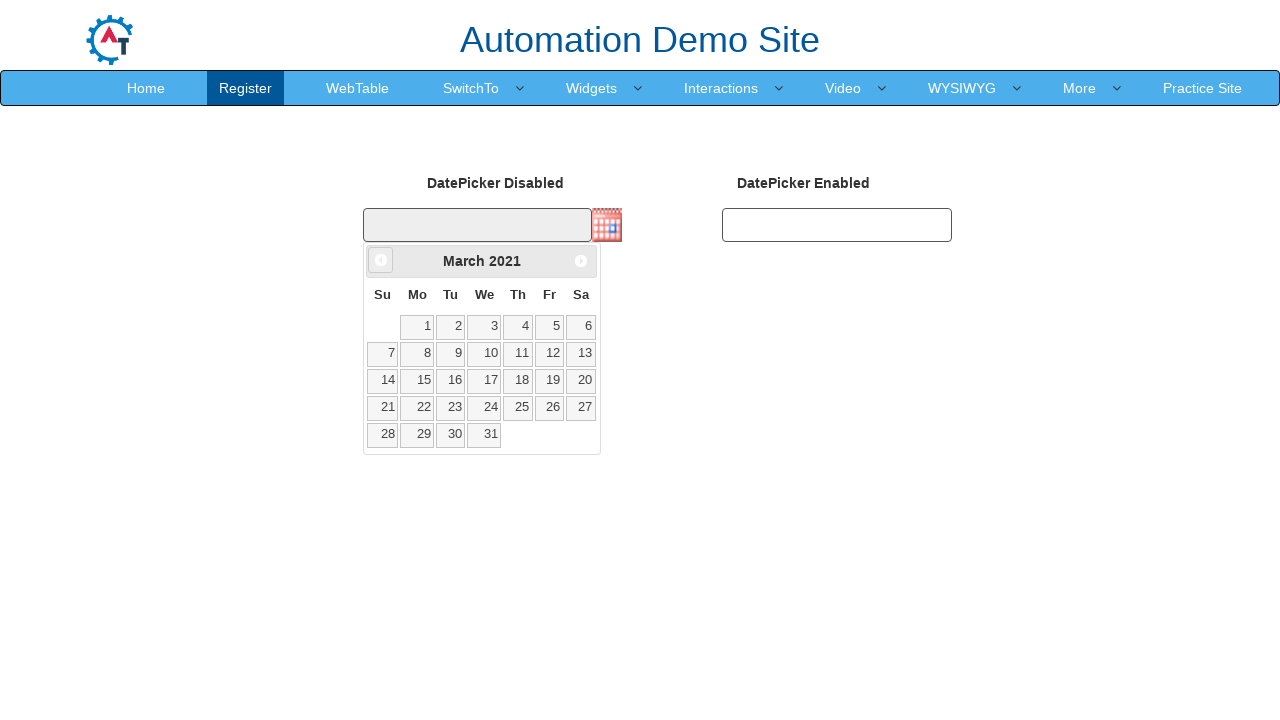

Clicked previous month button to navigate from March 2021 at (381, 260) on .ui-datepicker-prev
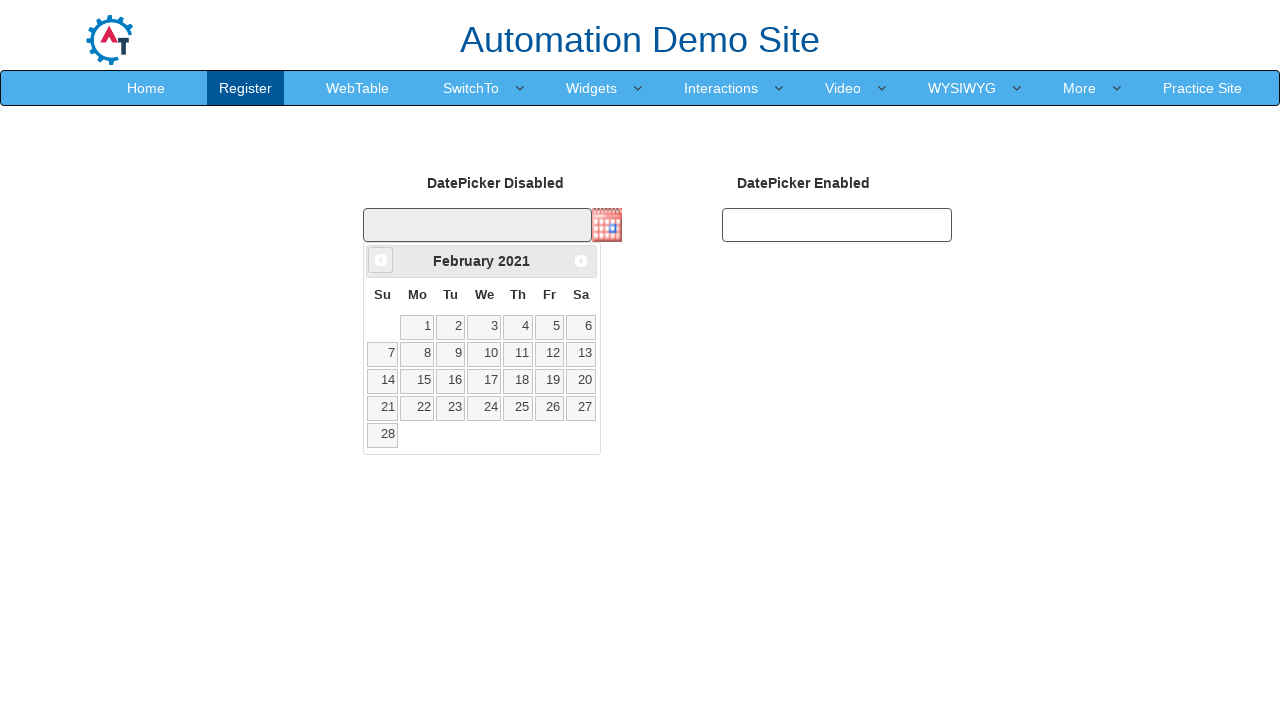

Retrieved current month: February
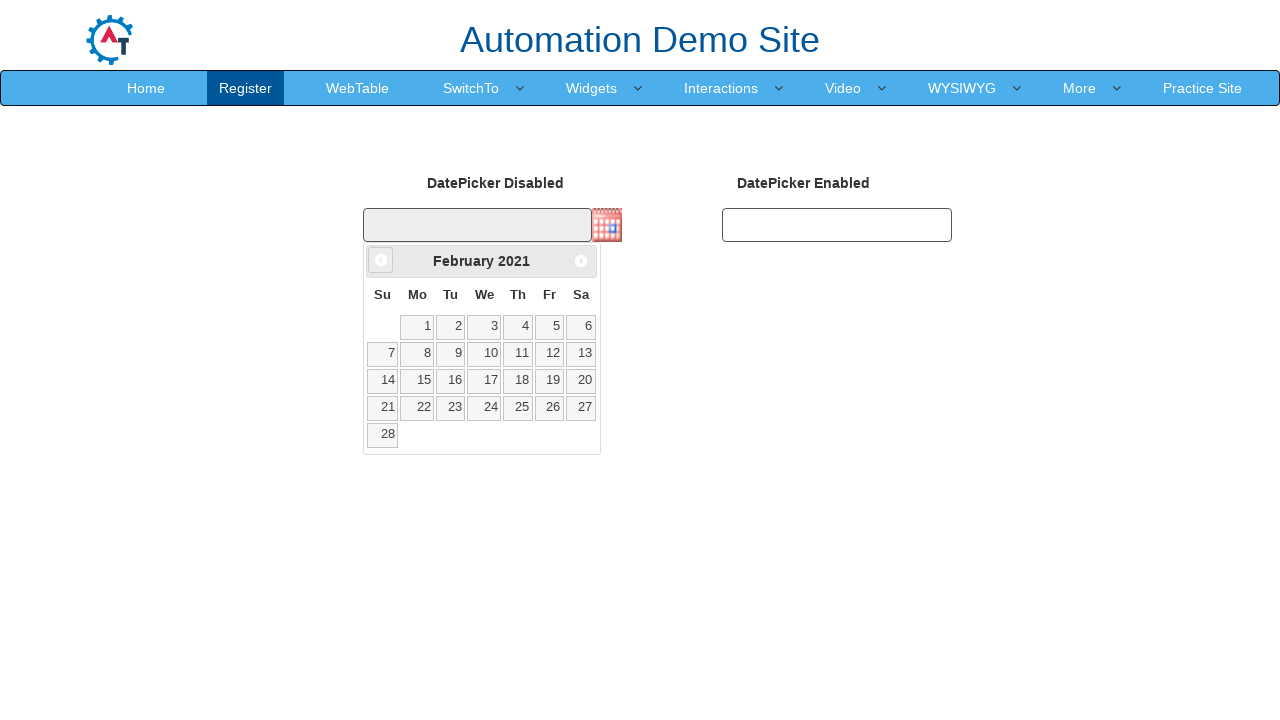

Retrieved current year: 2021
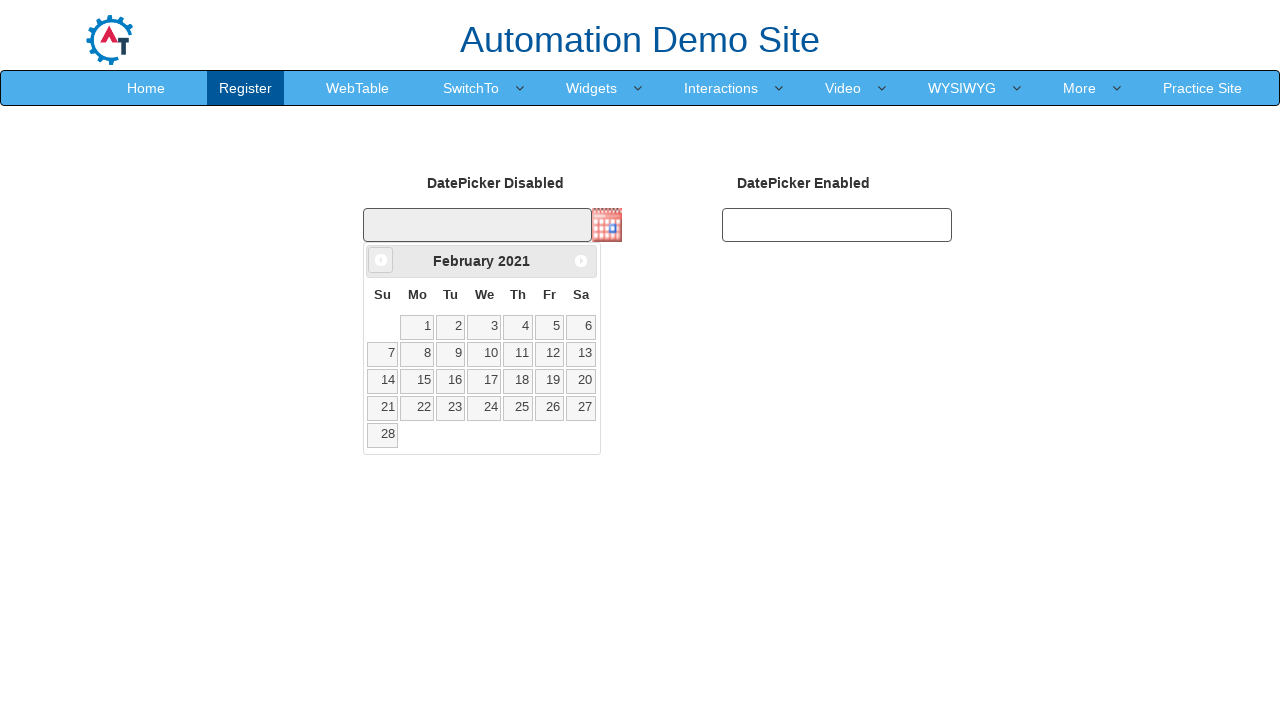

Clicked previous month button to navigate from February 2021 at (381, 260) on .ui-datepicker-prev
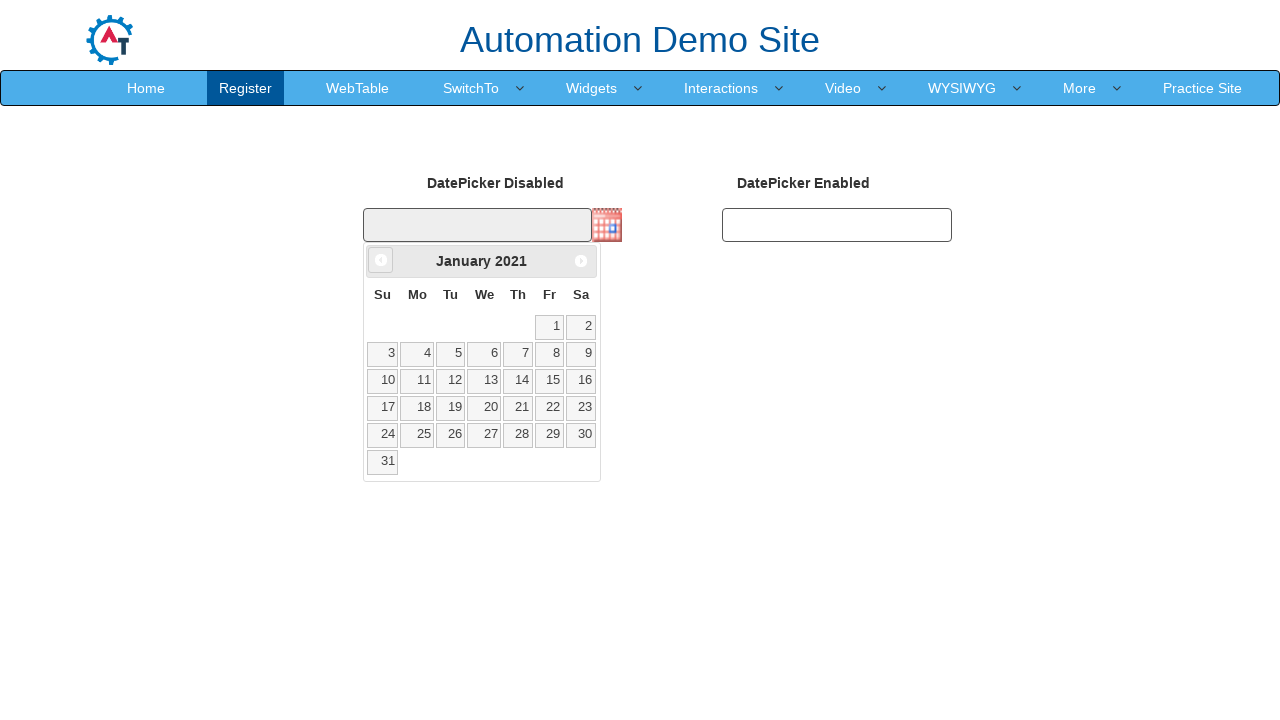

Retrieved current month: January
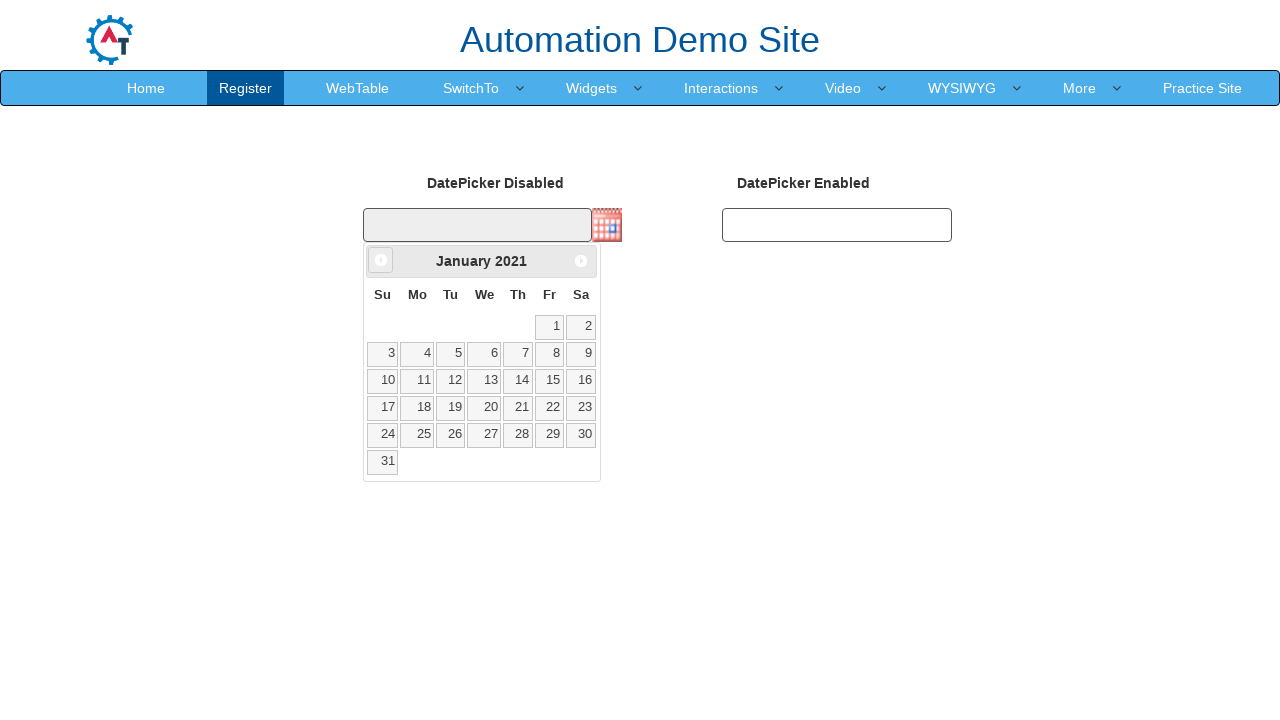

Retrieved current year: 2021
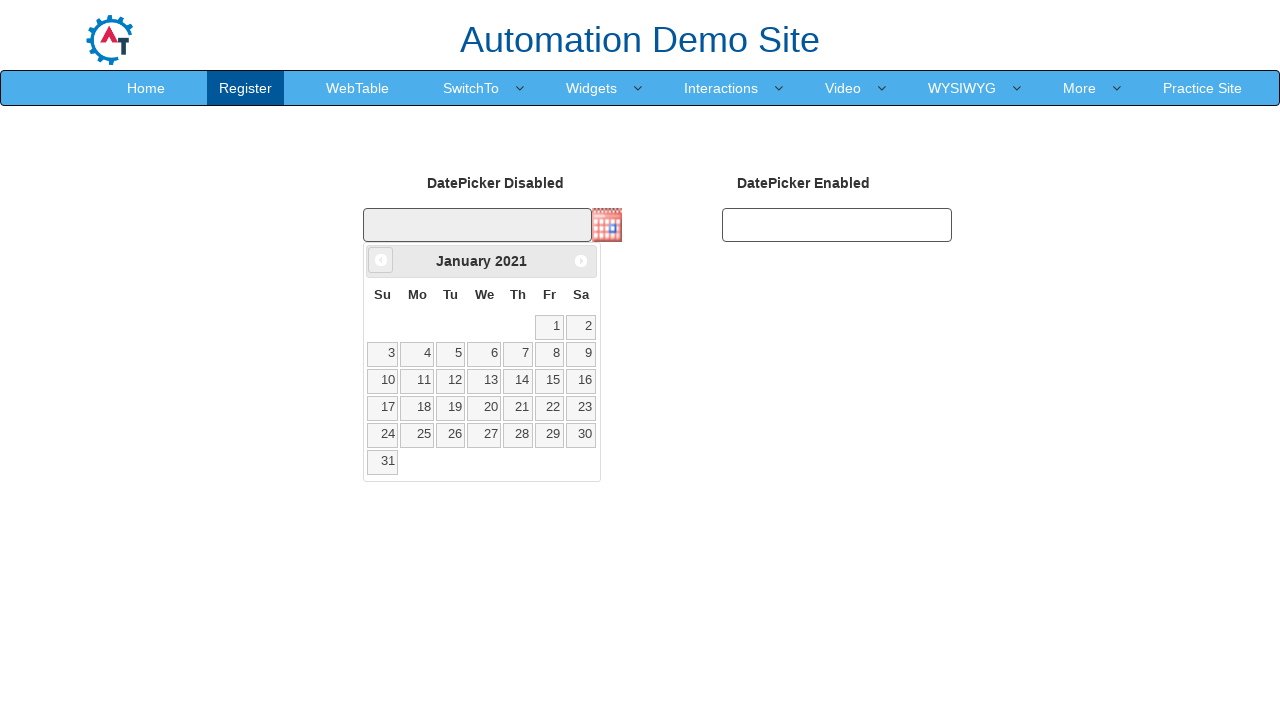

Clicked previous month button to navigate from January 2021 at (381, 260) on .ui-datepicker-prev
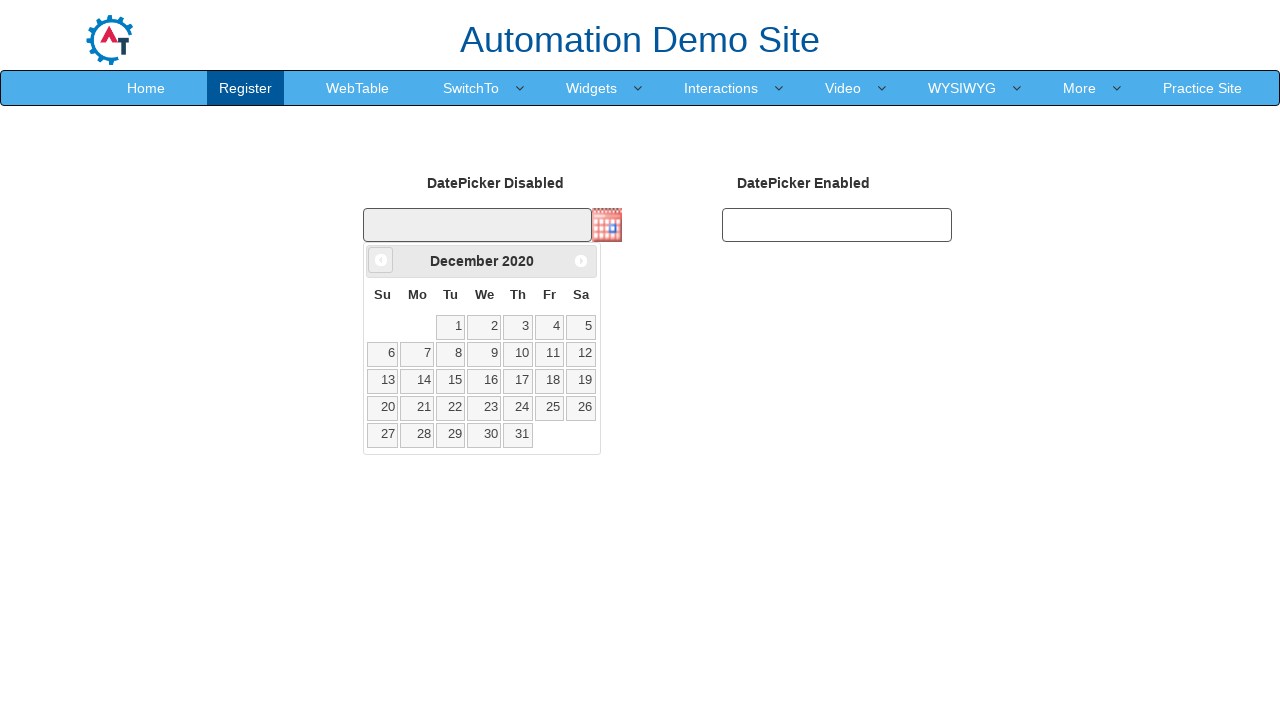

Retrieved current month: December
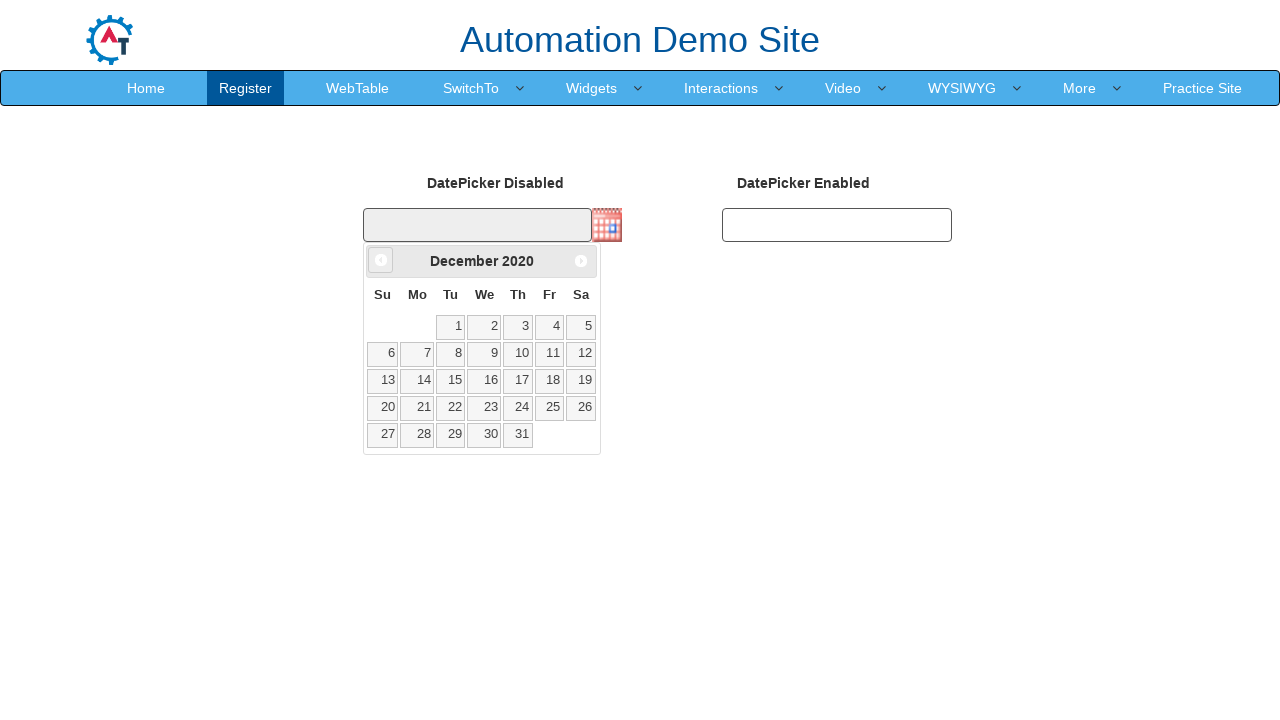

Retrieved current year: 2020
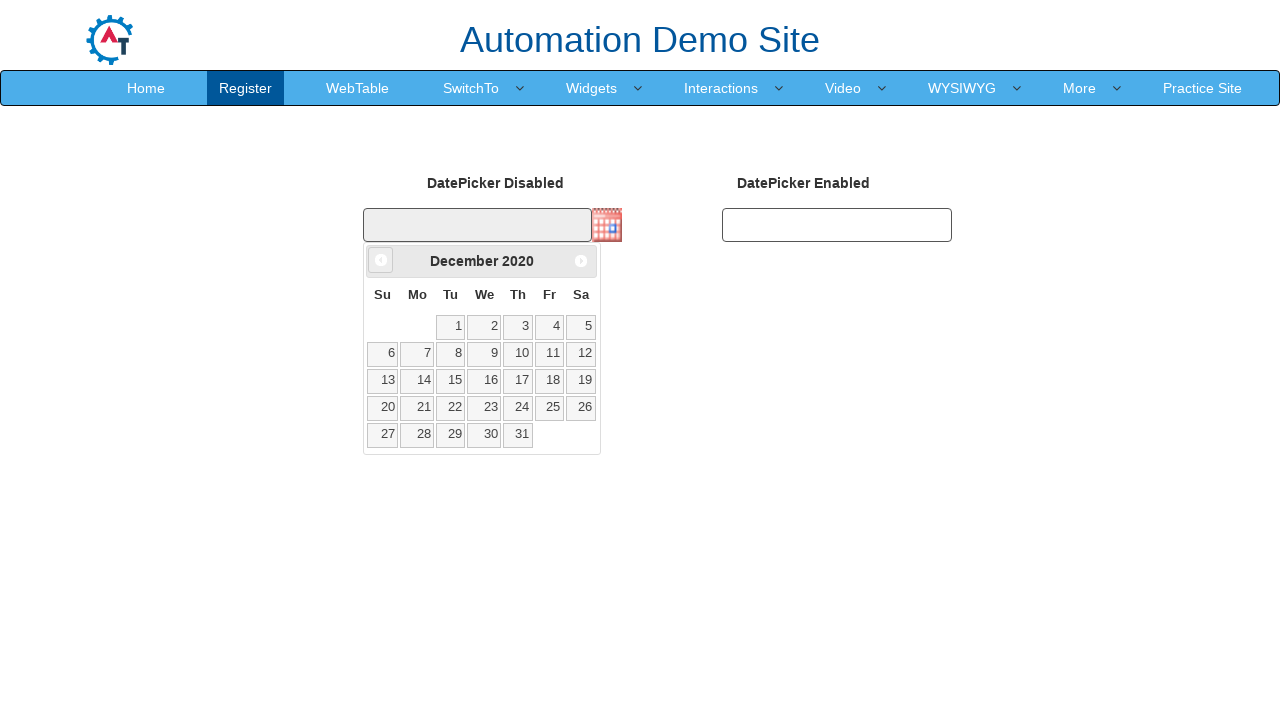

Clicked previous month button to navigate from December 2020 at (381, 260) on .ui-datepicker-prev
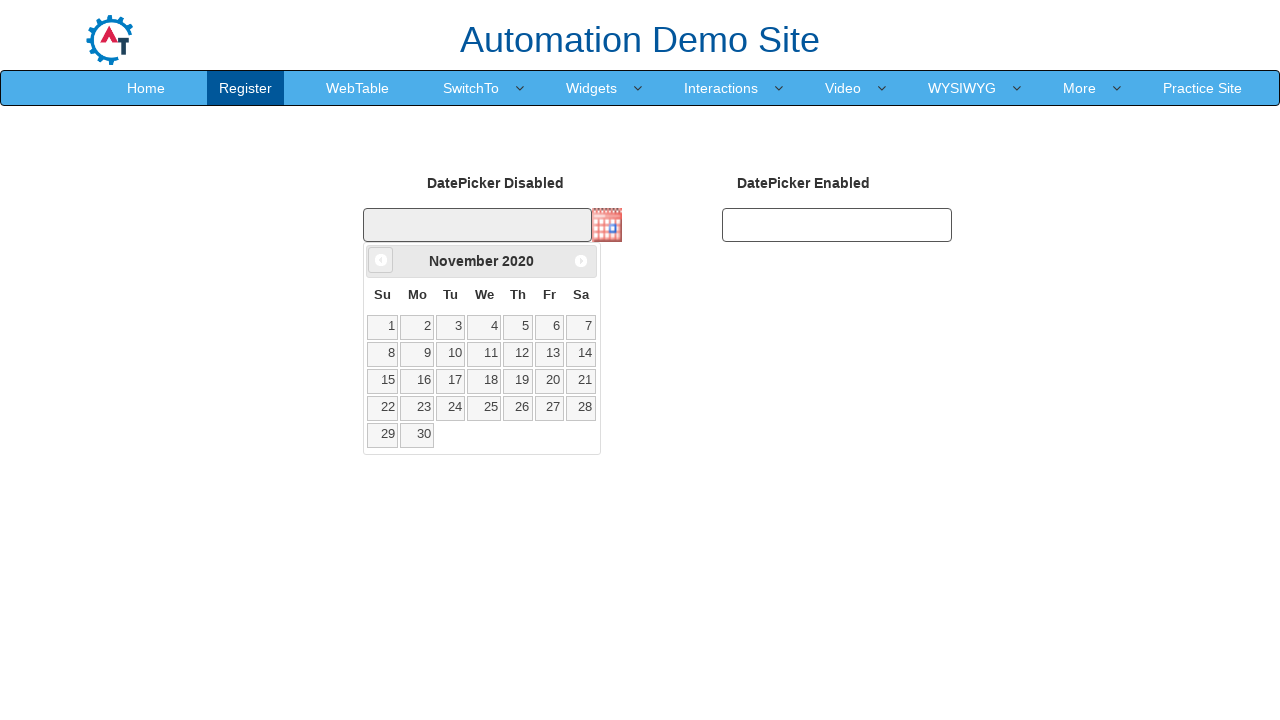

Retrieved current month: November
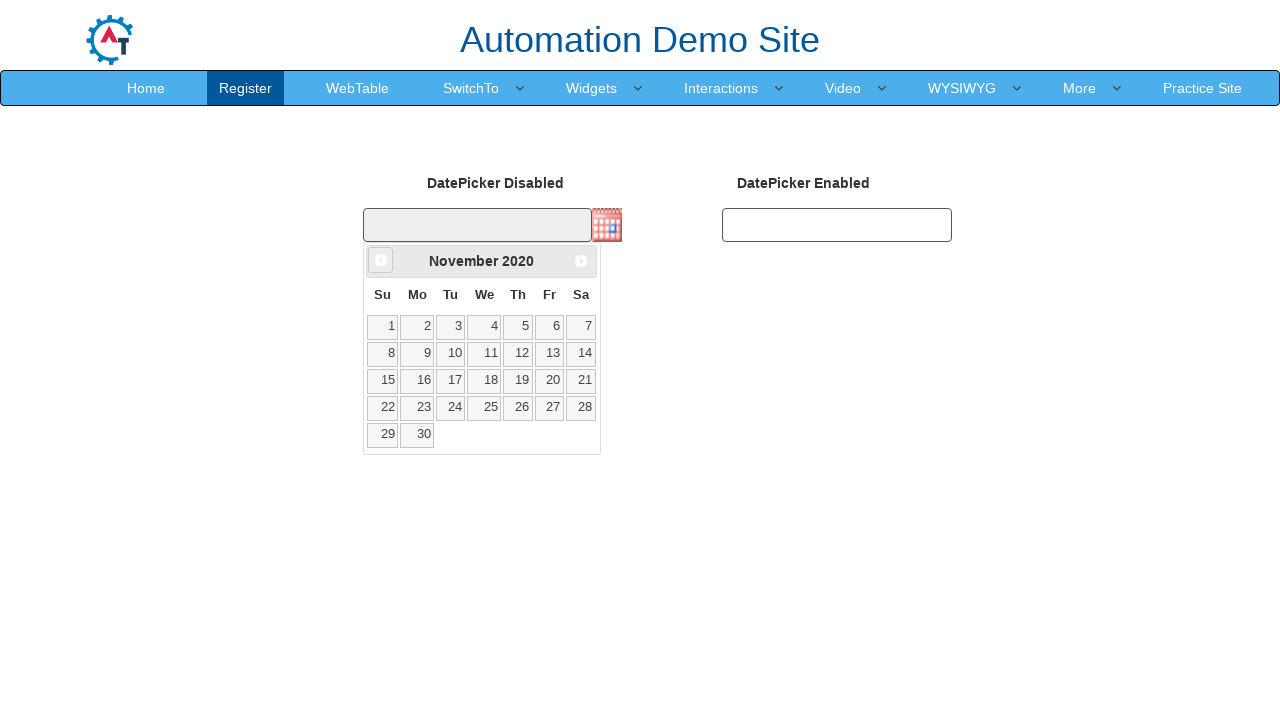

Retrieved current year: 2020
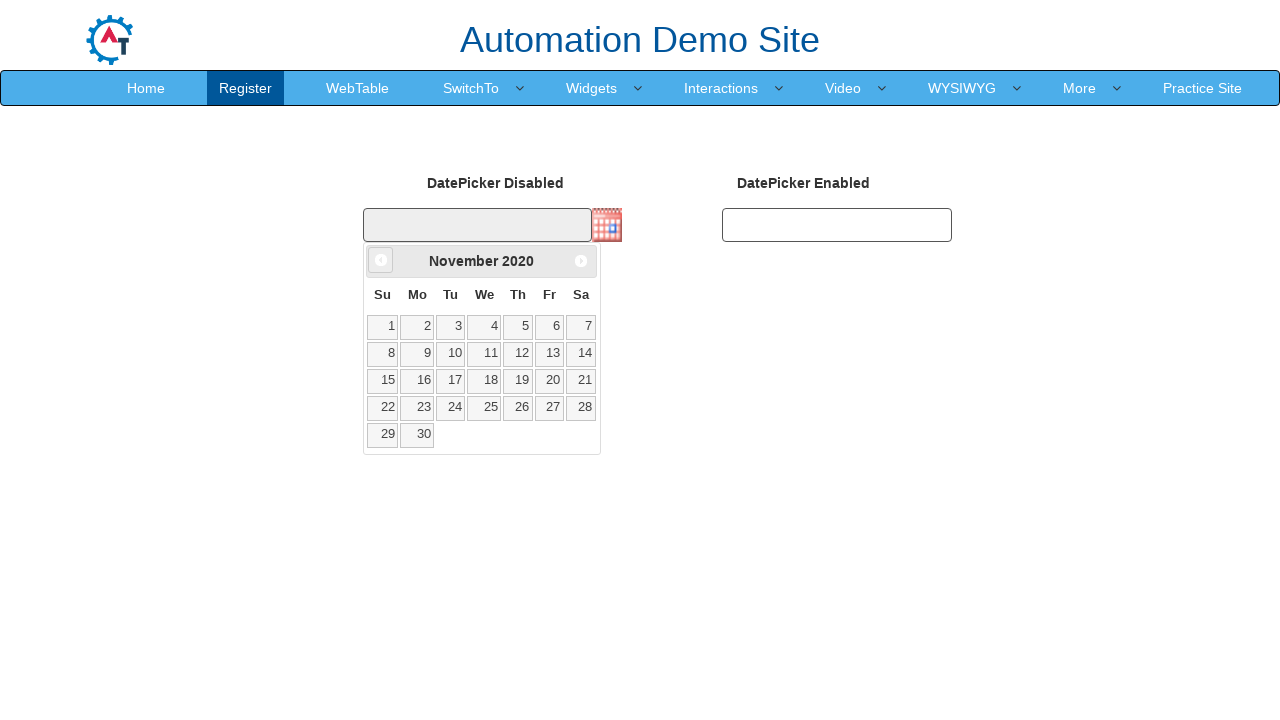

Clicked previous month button to navigate from November 2020 at (381, 260) on .ui-datepicker-prev
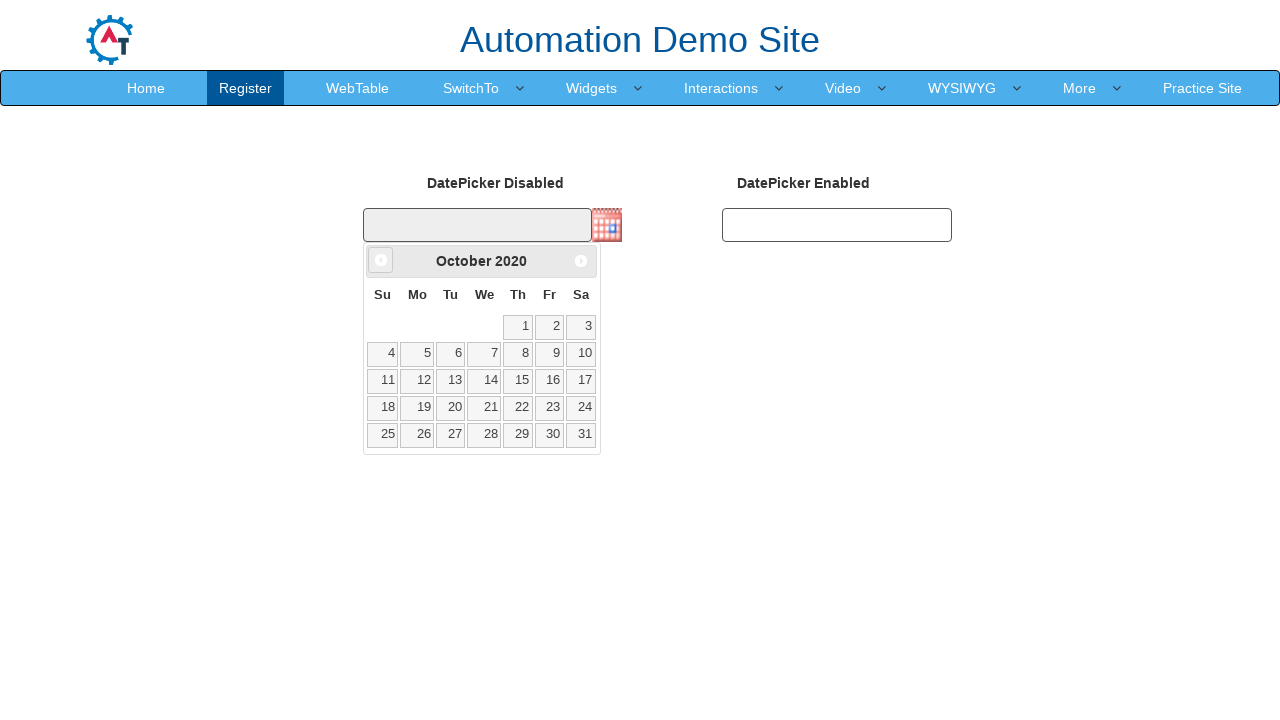

Retrieved current month: October
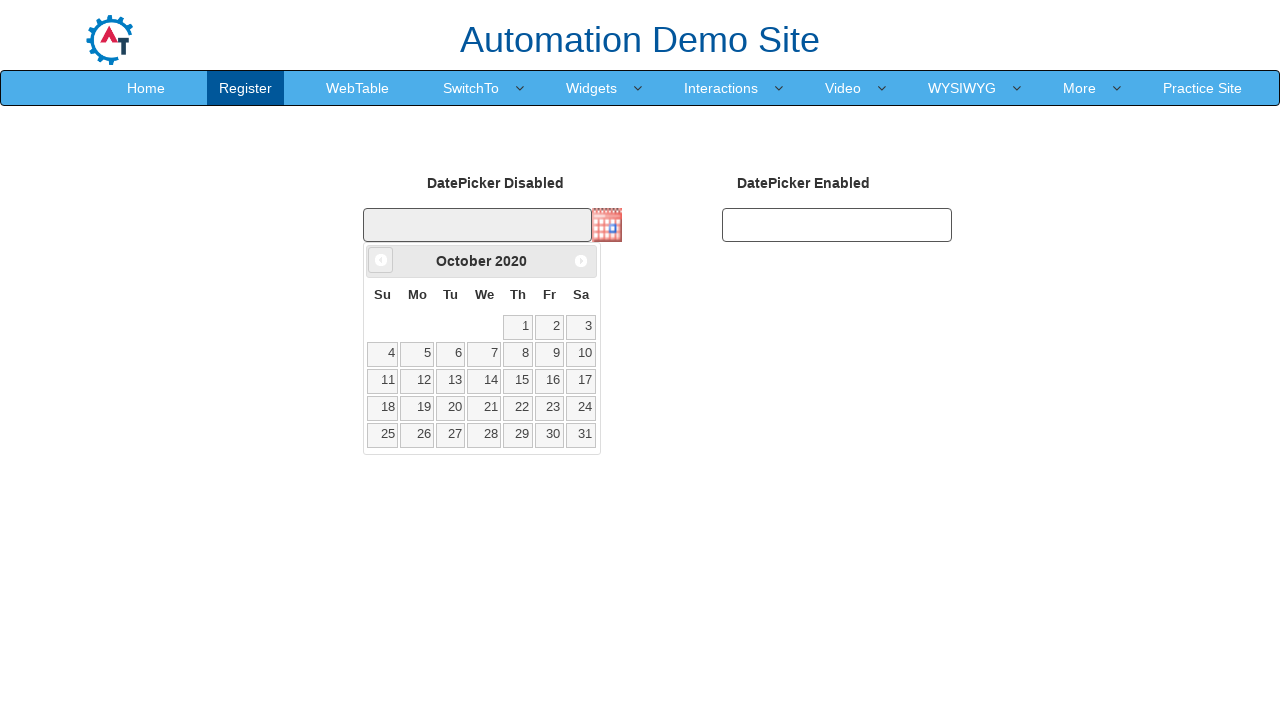

Retrieved current year: 2020
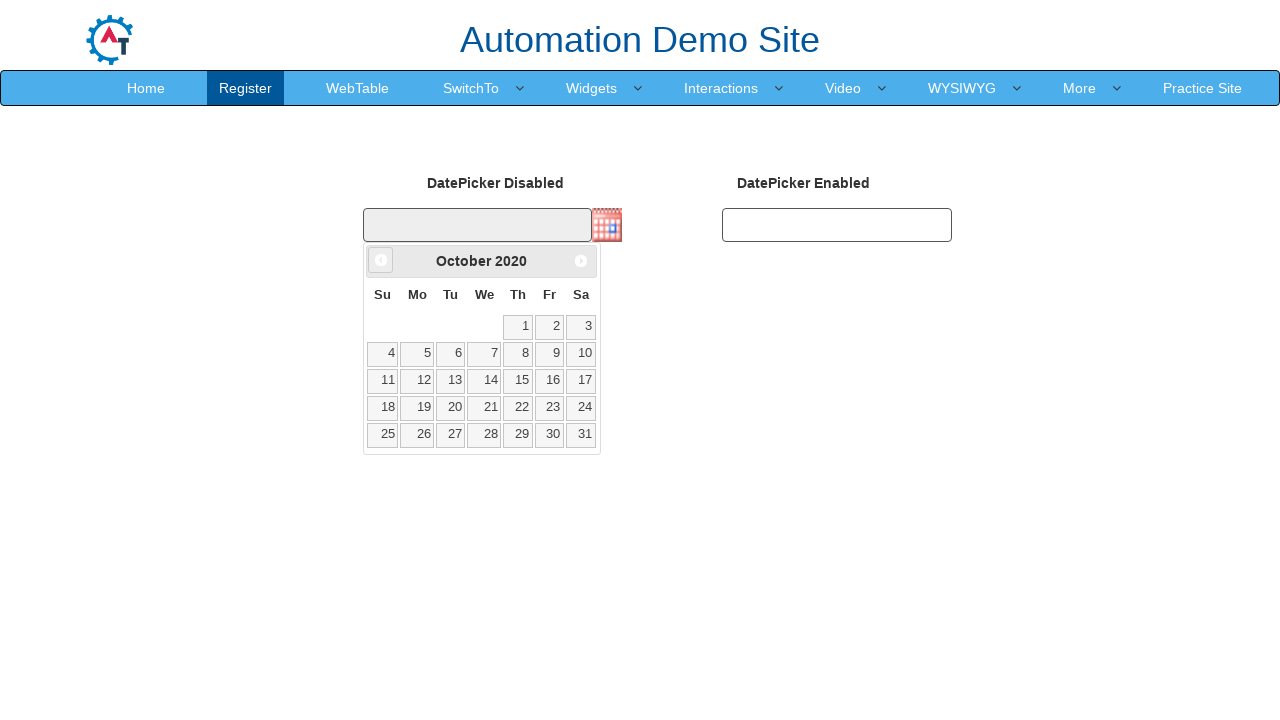

Clicked previous month button to navigate from October 2020 at (381, 260) on .ui-datepicker-prev
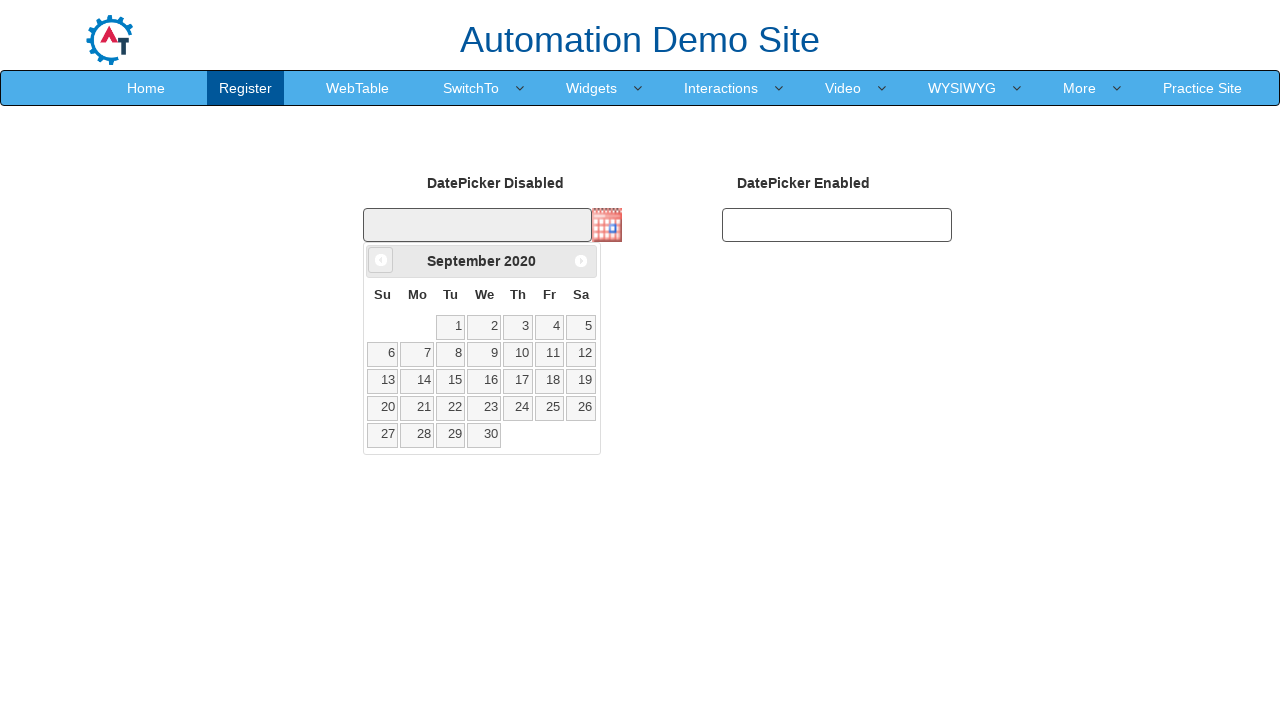

Retrieved current month: September
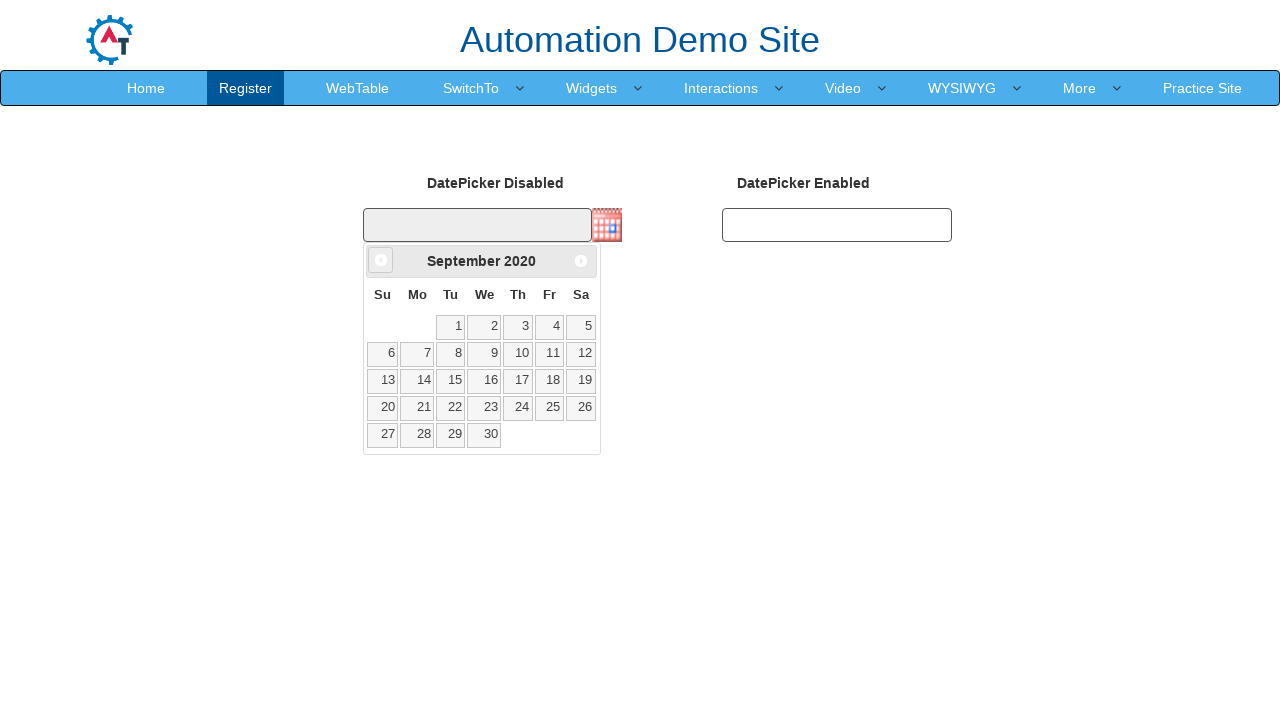

Retrieved current year: 2020
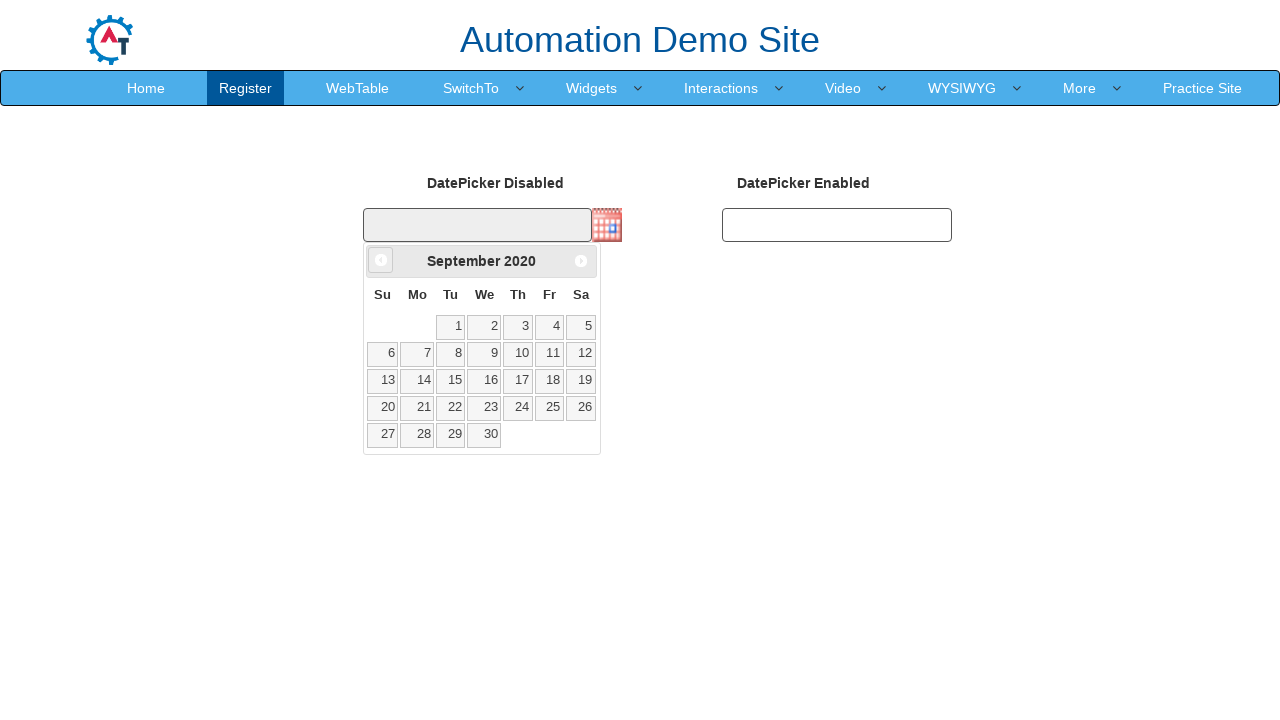

Clicked previous month button to navigate from September 2020 at (381, 260) on .ui-datepicker-prev
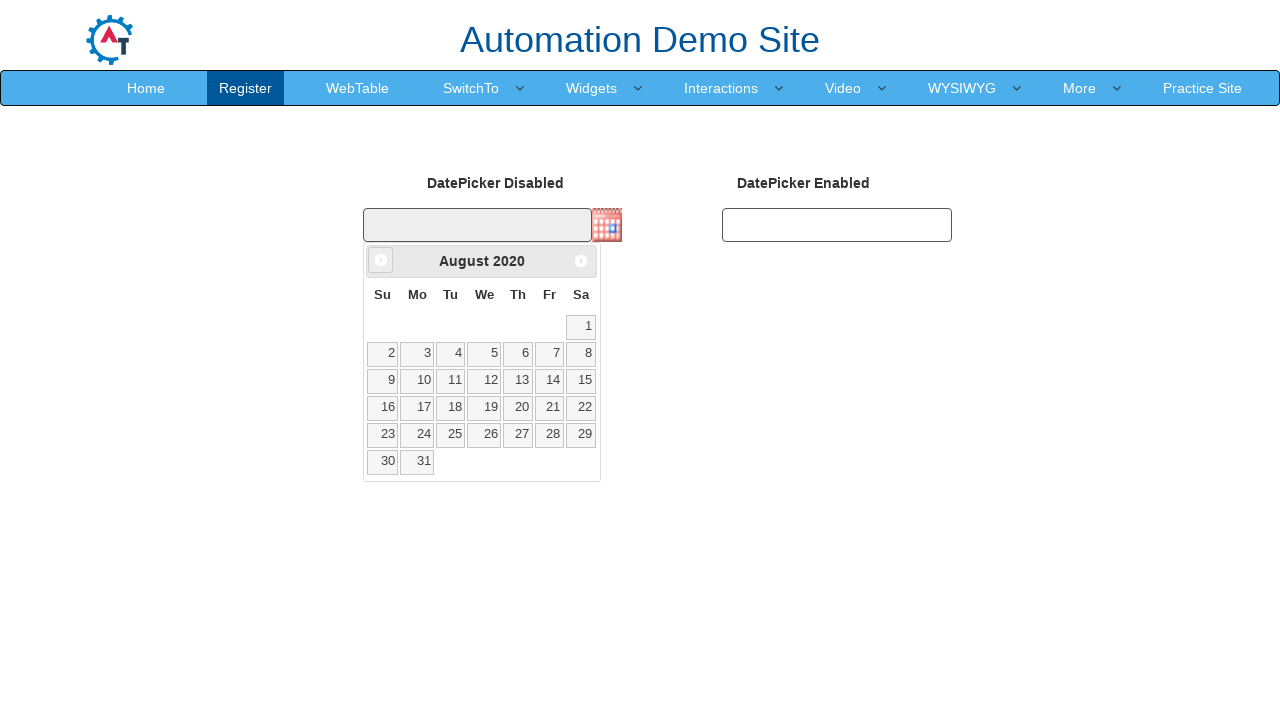

Retrieved current month: August
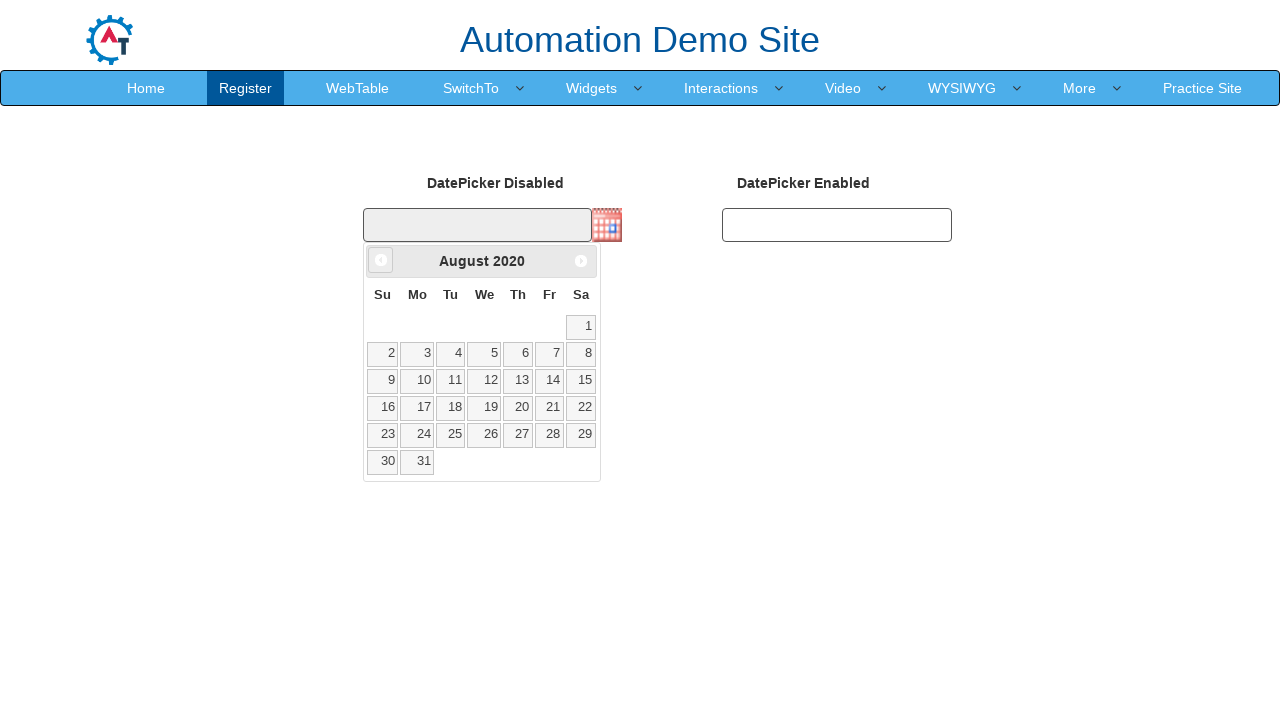

Retrieved current year: 2020
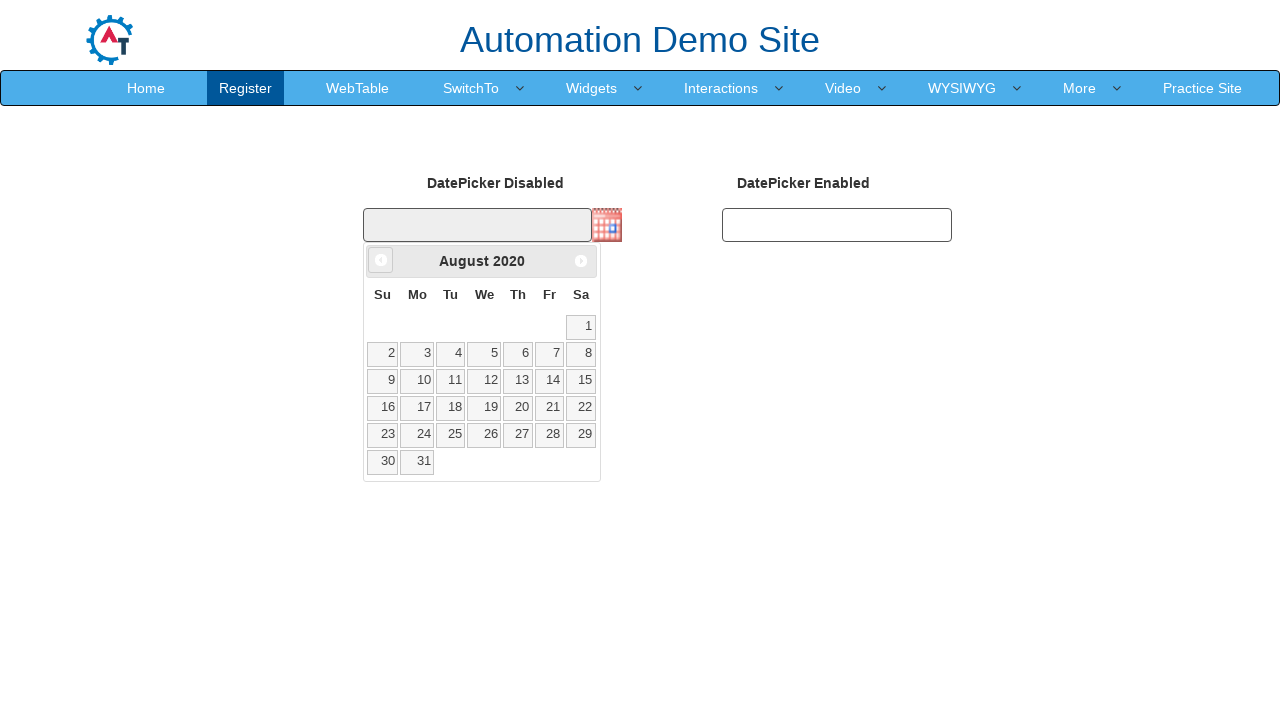

Clicked previous month button to navigate from August 2020 at (381, 260) on .ui-datepicker-prev
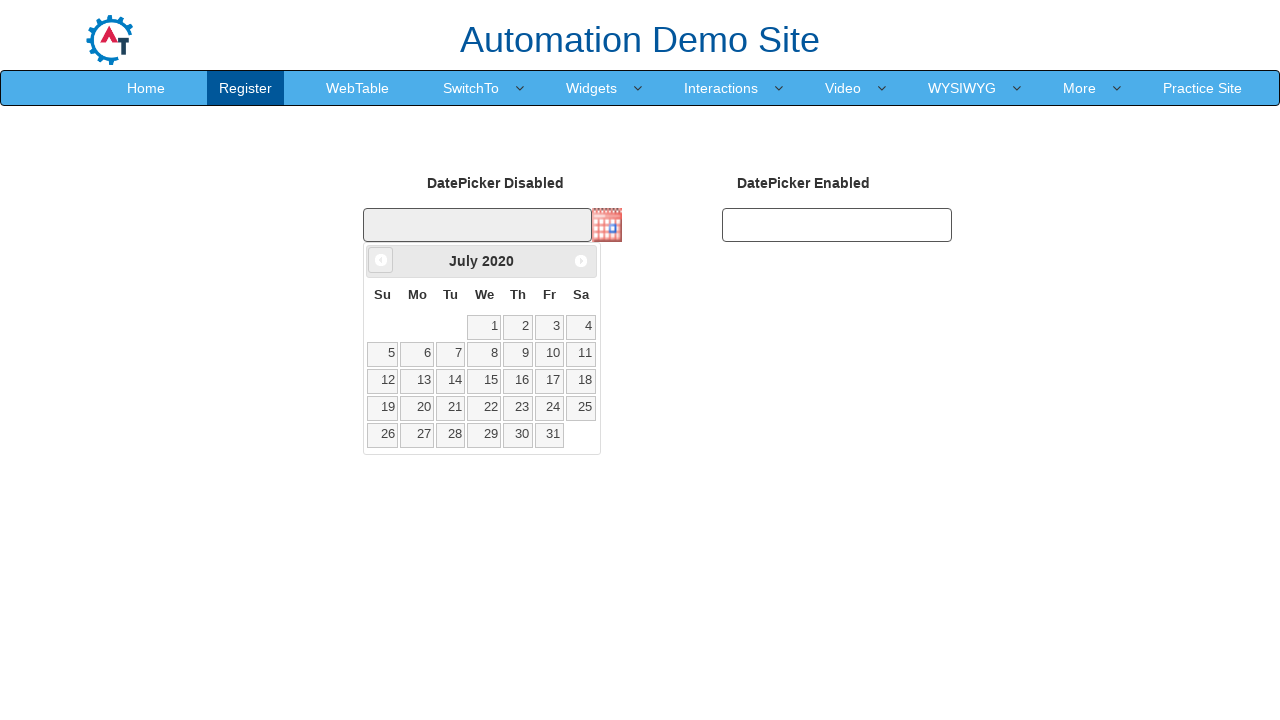

Retrieved current month: July
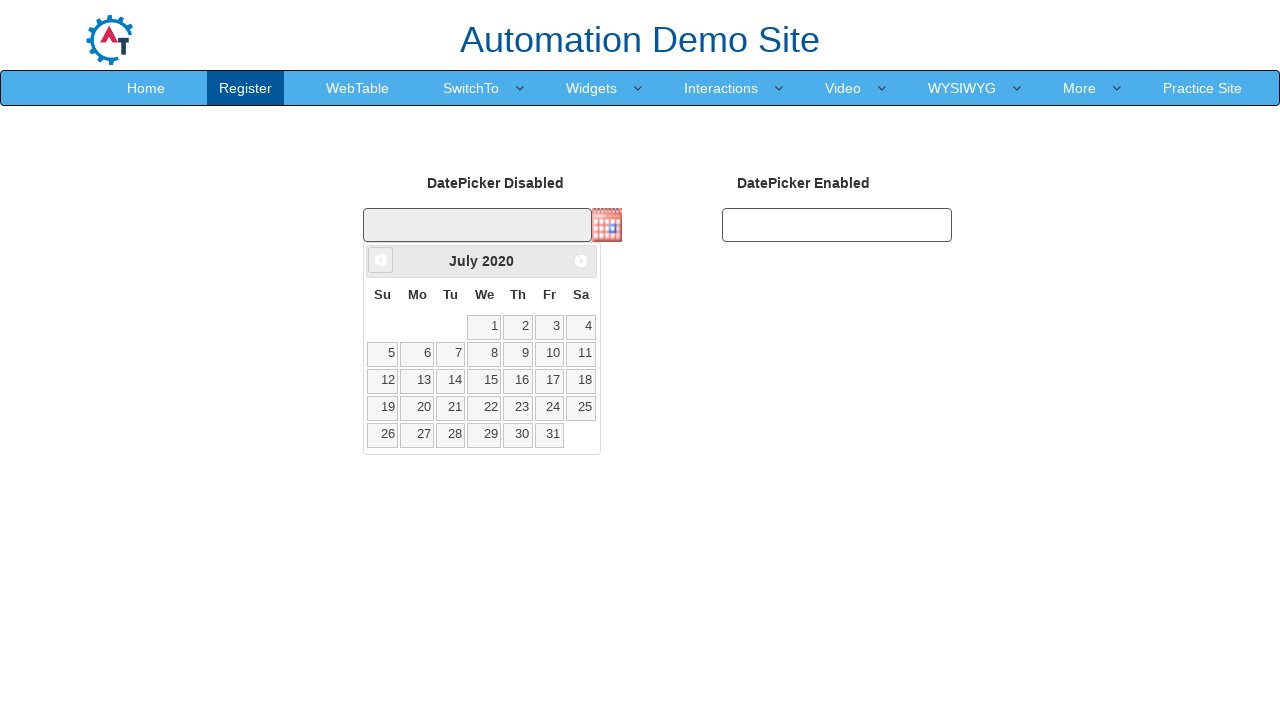

Retrieved current year: 2020
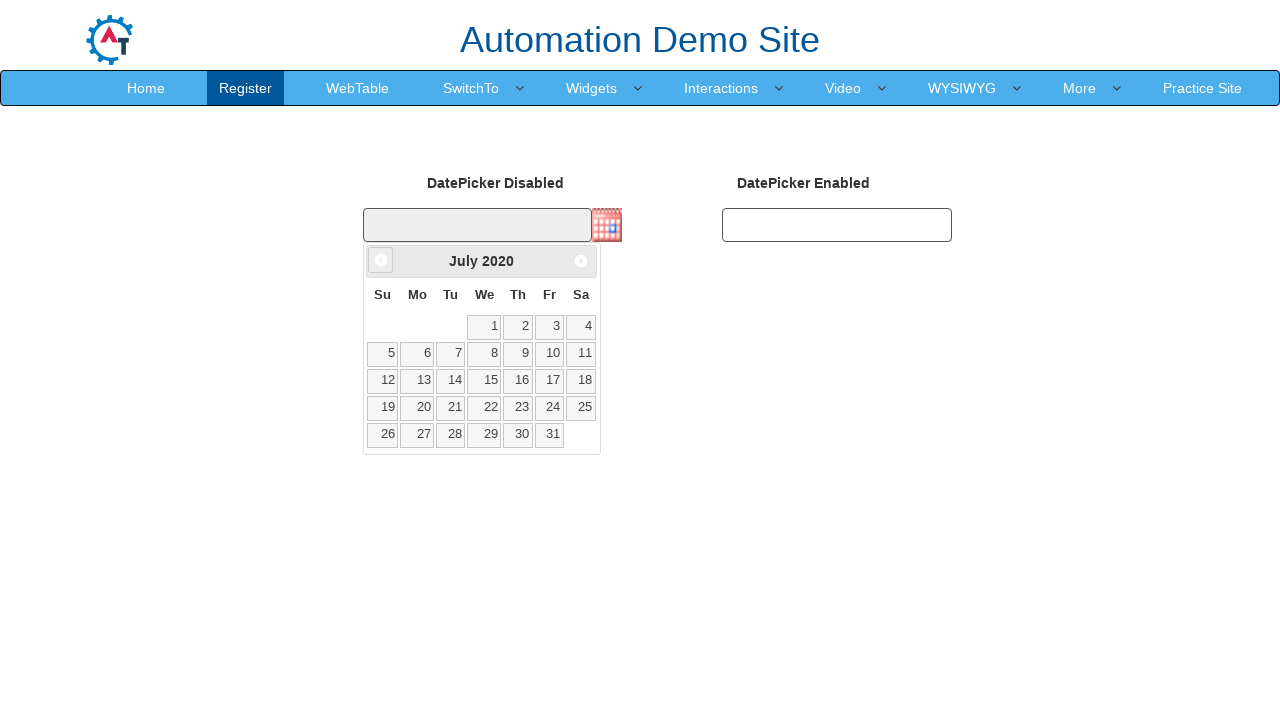

Clicked previous month button to navigate from July 2020 at (381, 260) on .ui-datepicker-prev
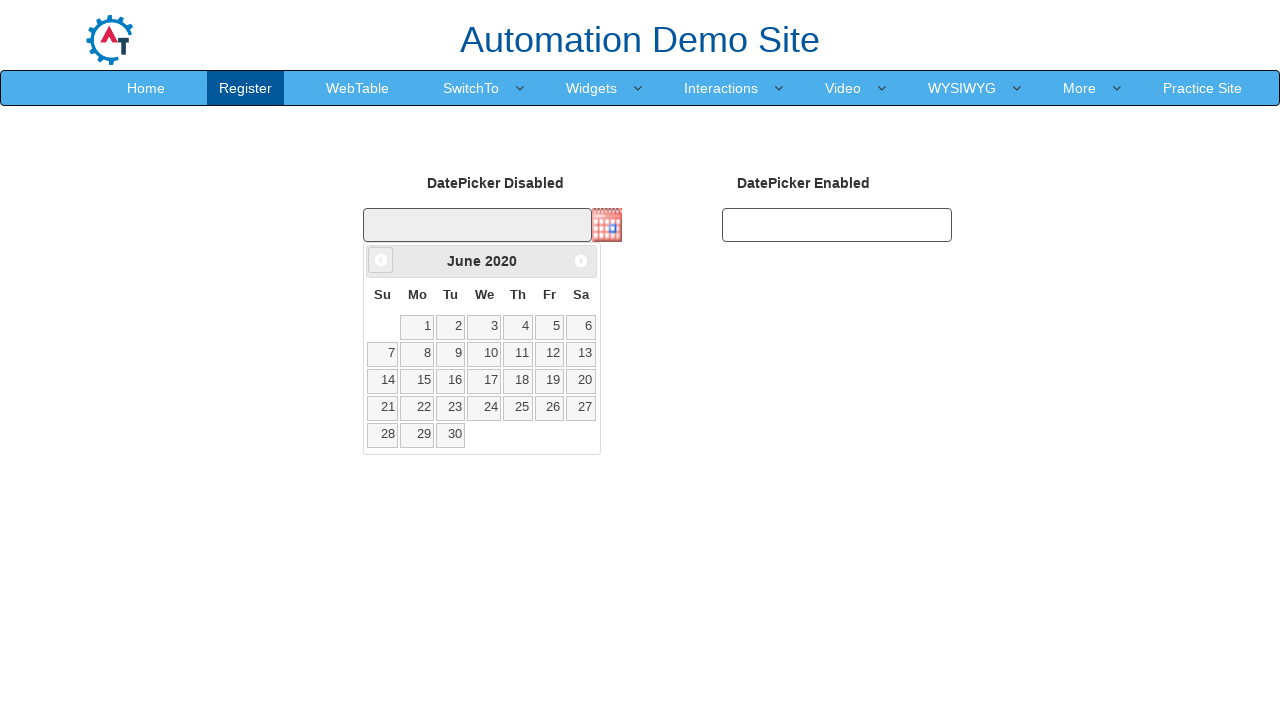

Retrieved current month: June
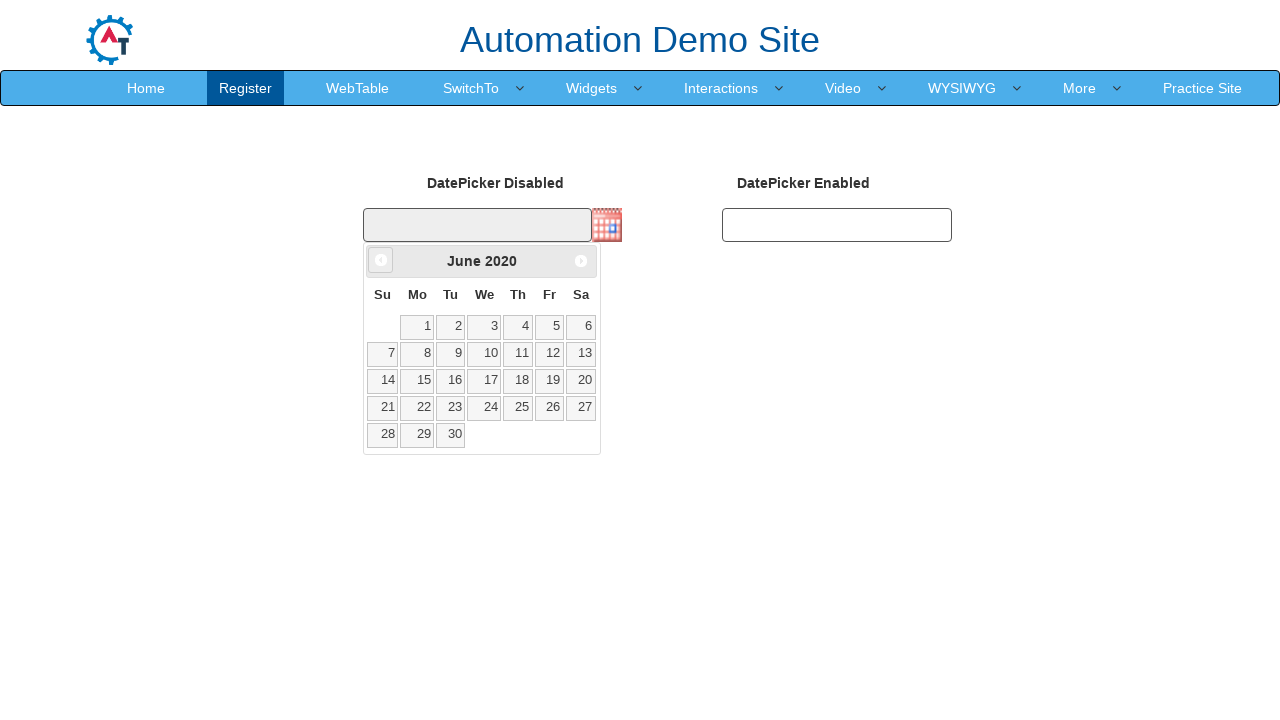

Retrieved current year: 2020
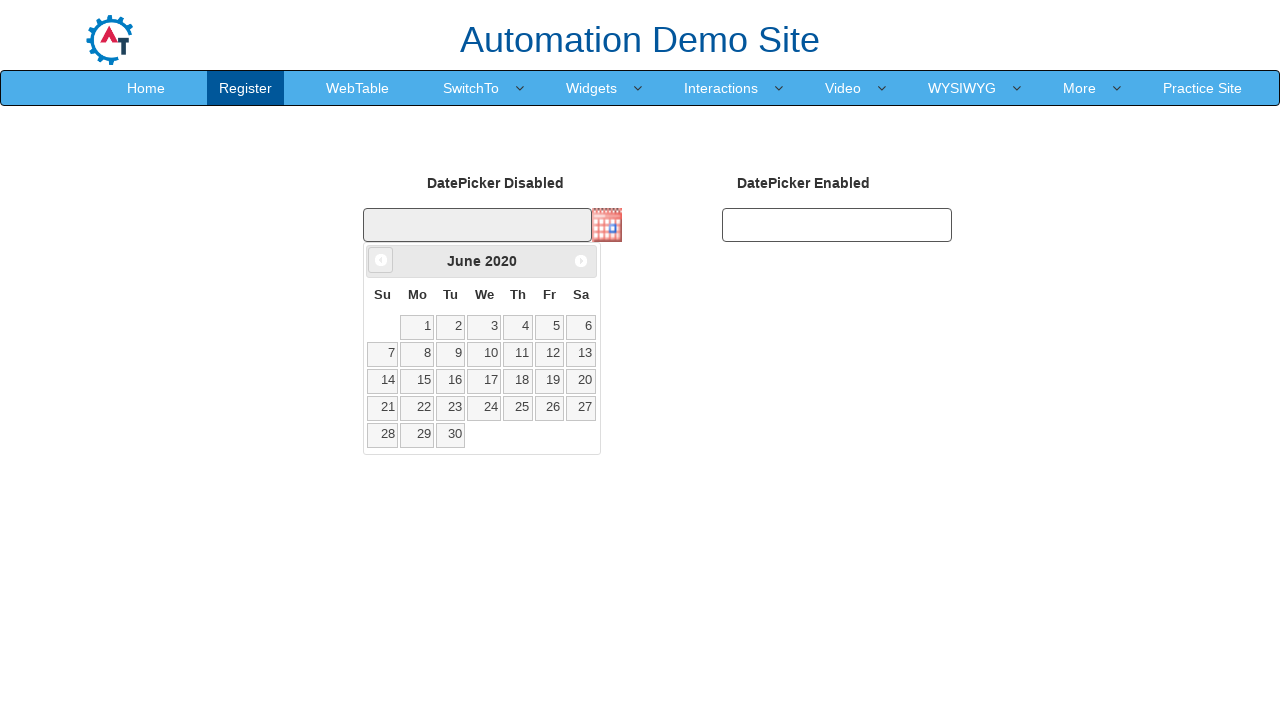

Clicked previous month button to navigate from June 2020 at (381, 260) on .ui-datepicker-prev
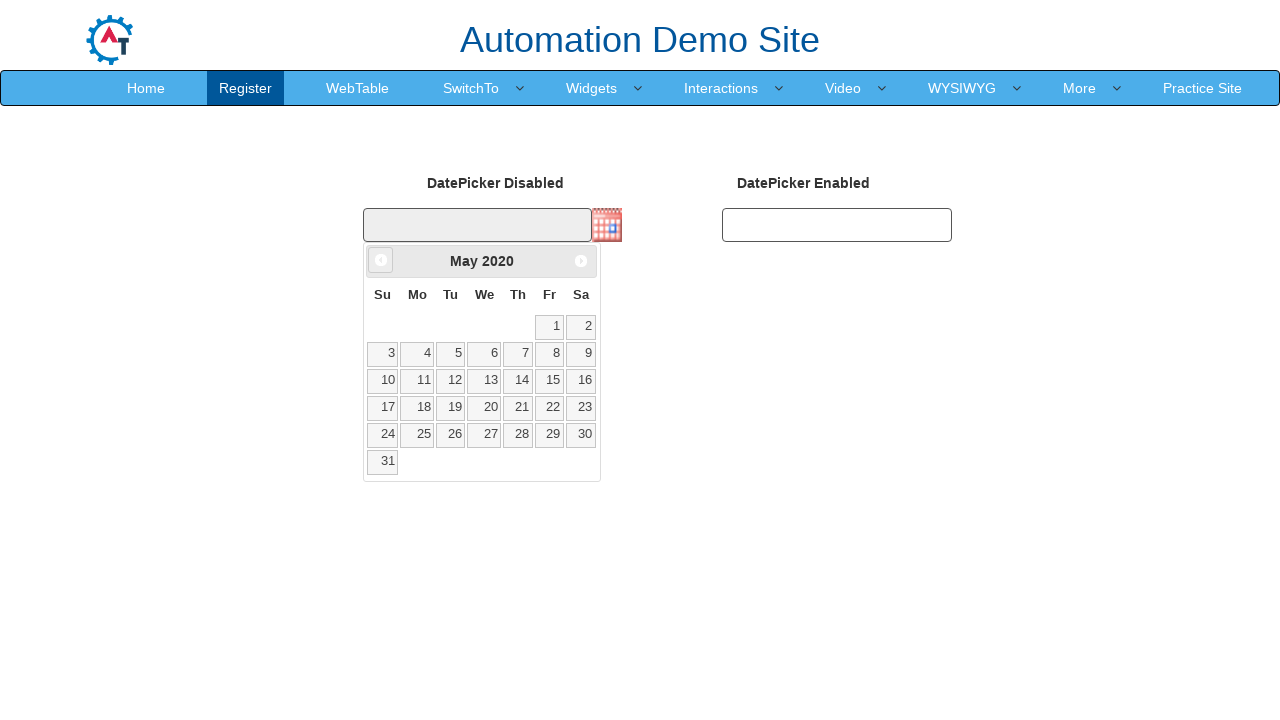

Retrieved current month: May
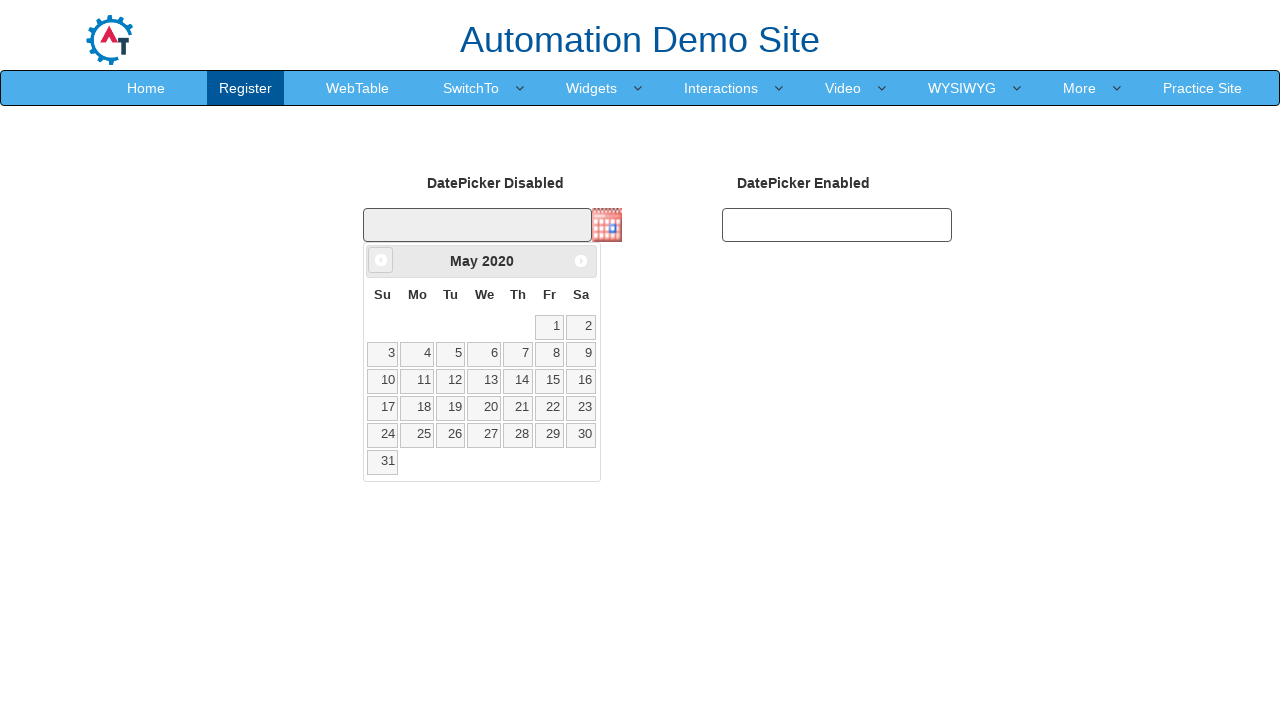

Retrieved current year: 2020
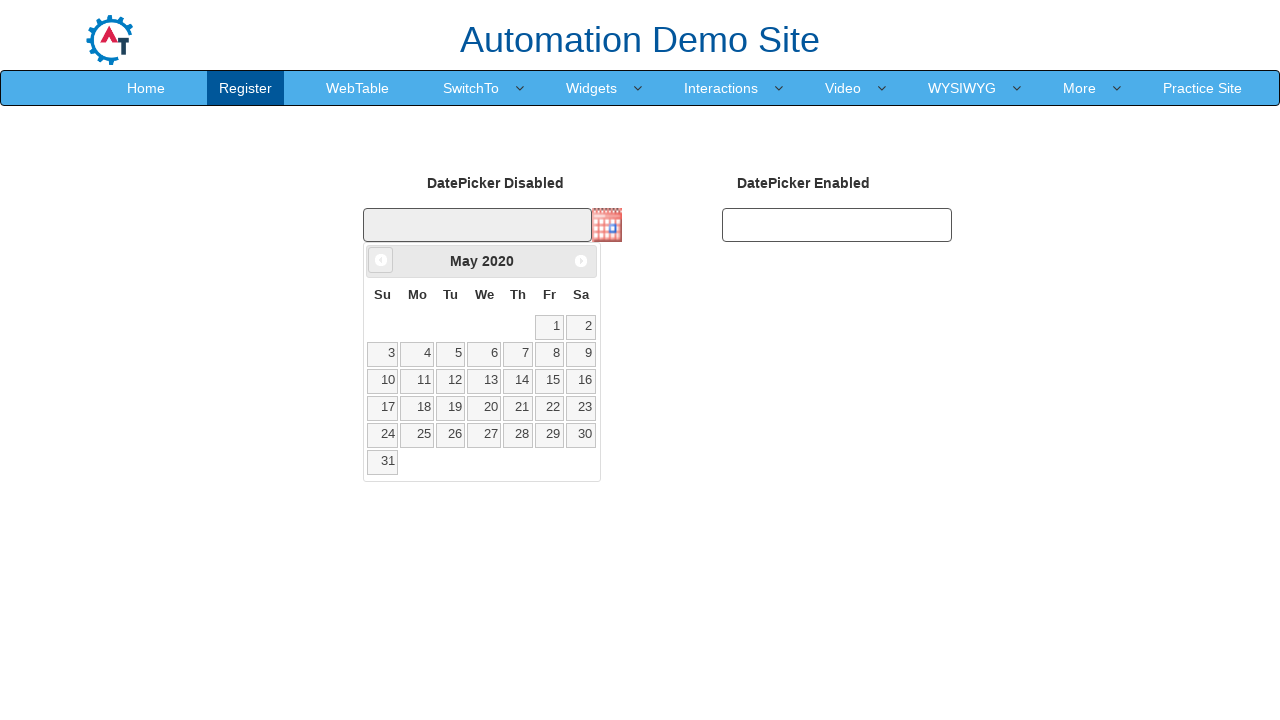

Clicked previous month button to navigate from May 2020 at (381, 260) on .ui-datepicker-prev
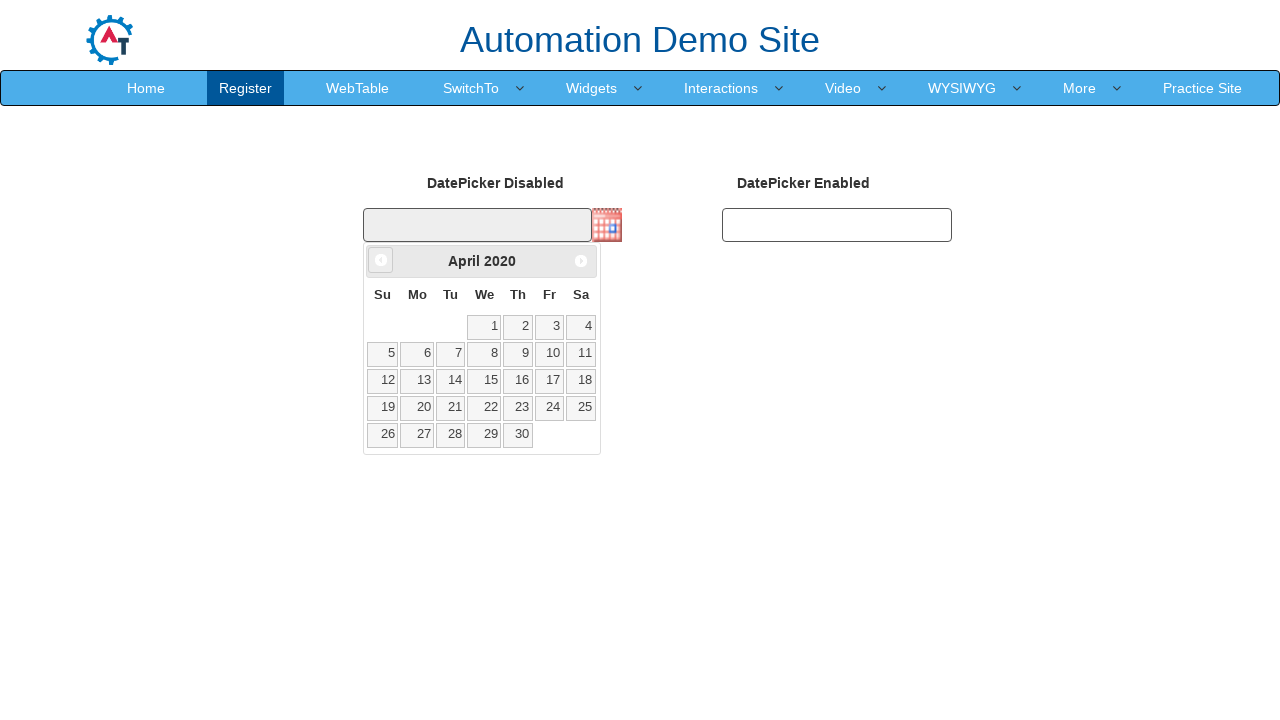

Retrieved current month: April
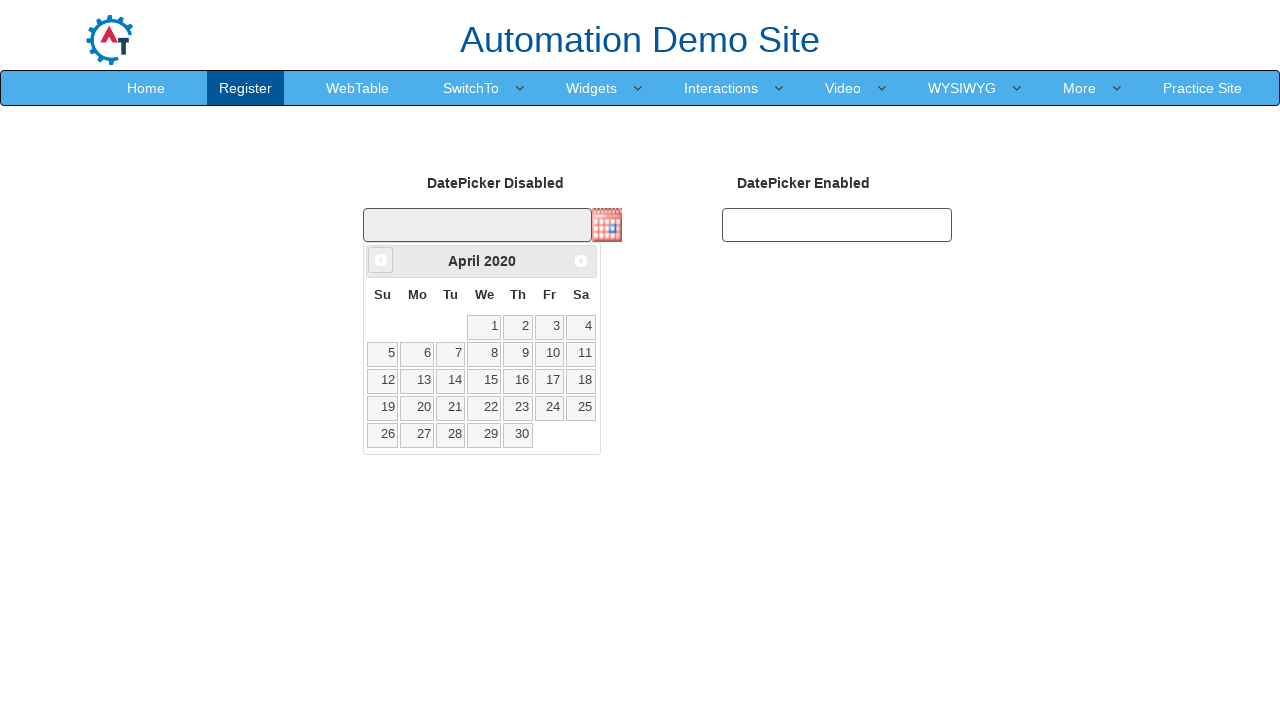

Retrieved current year: 2020
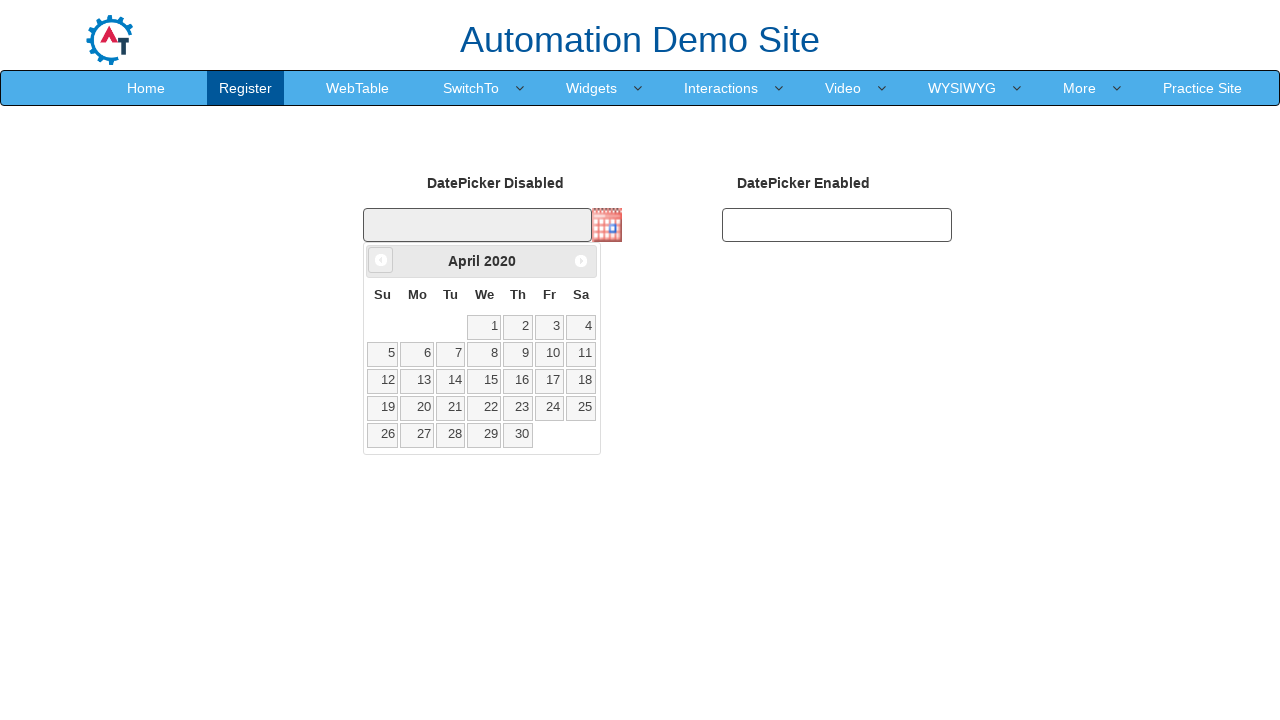

Clicked previous month button to navigate from April 2020 at (381, 260) on .ui-datepicker-prev
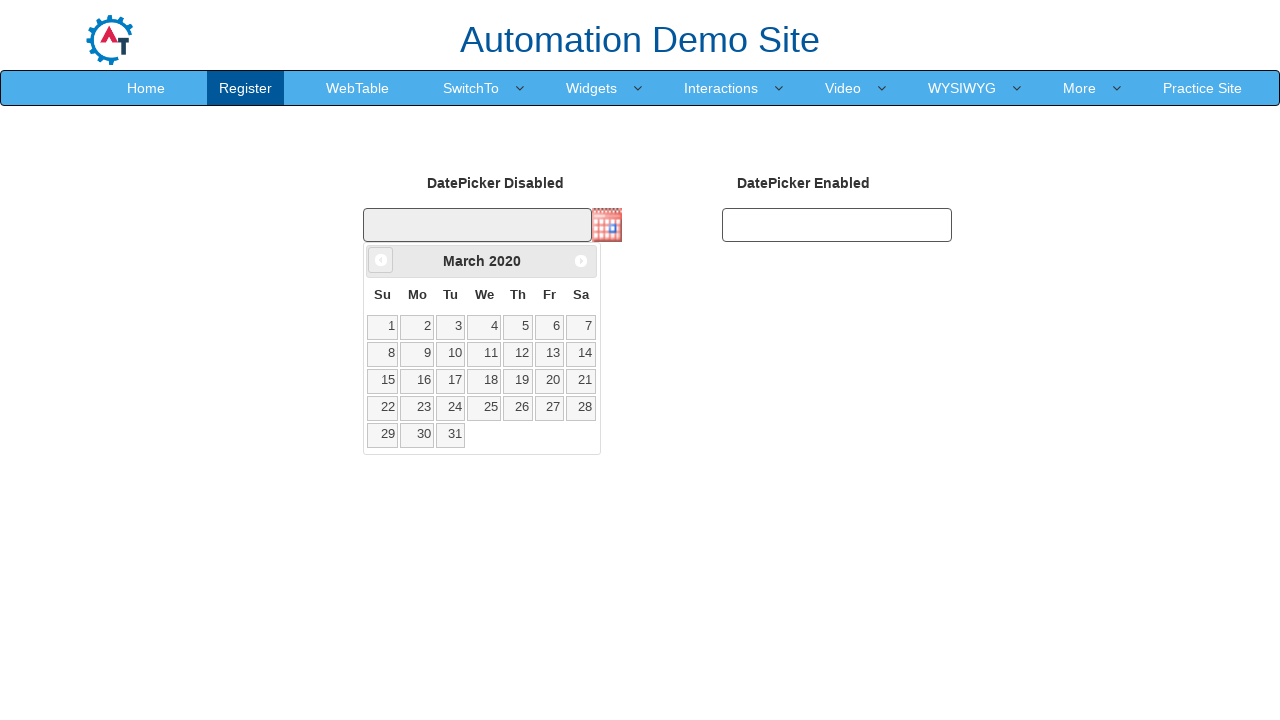

Retrieved current month: March
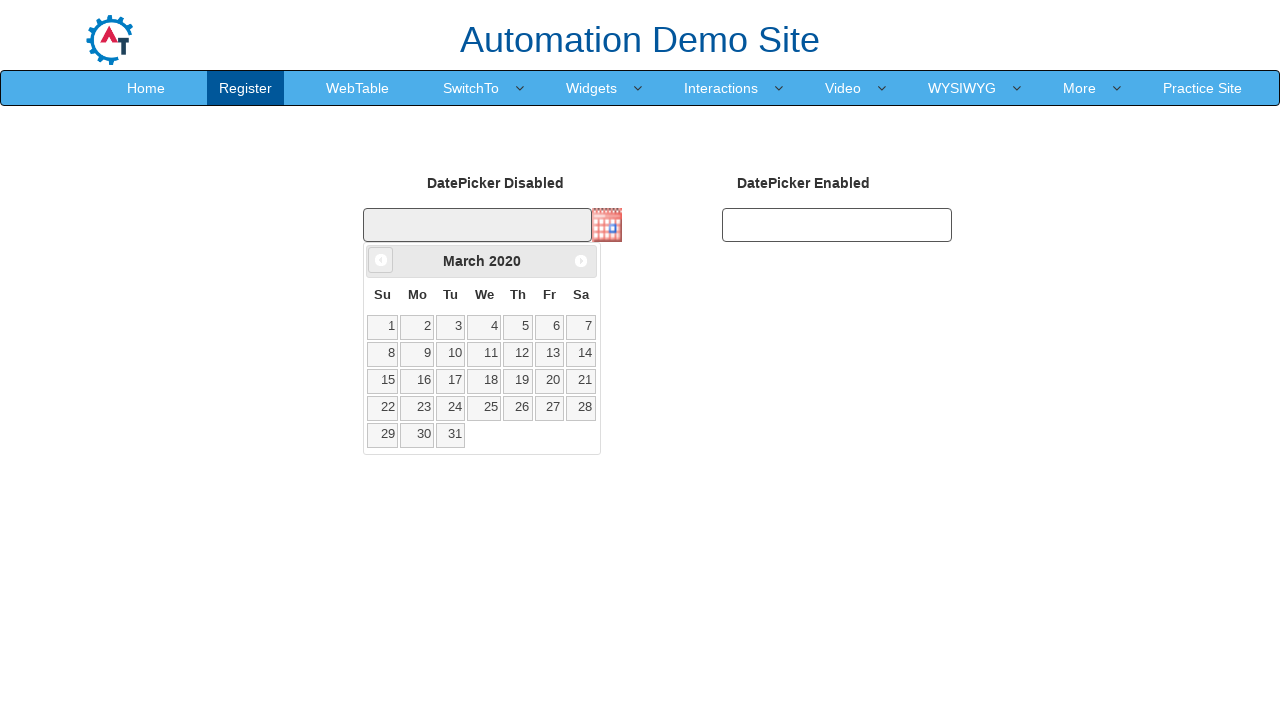

Retrieved current year: 2020
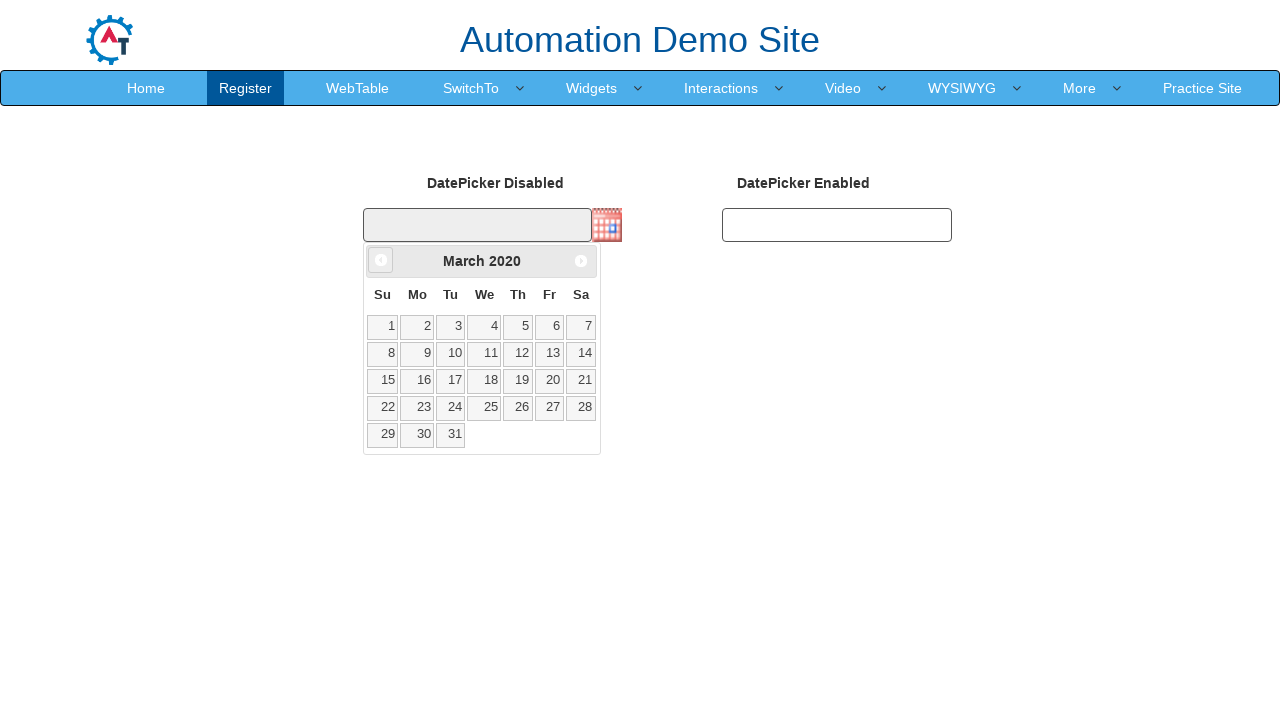

Clicked previous month button to navigate from March 2020 at (381, 260) on .ui-datepicker-prev
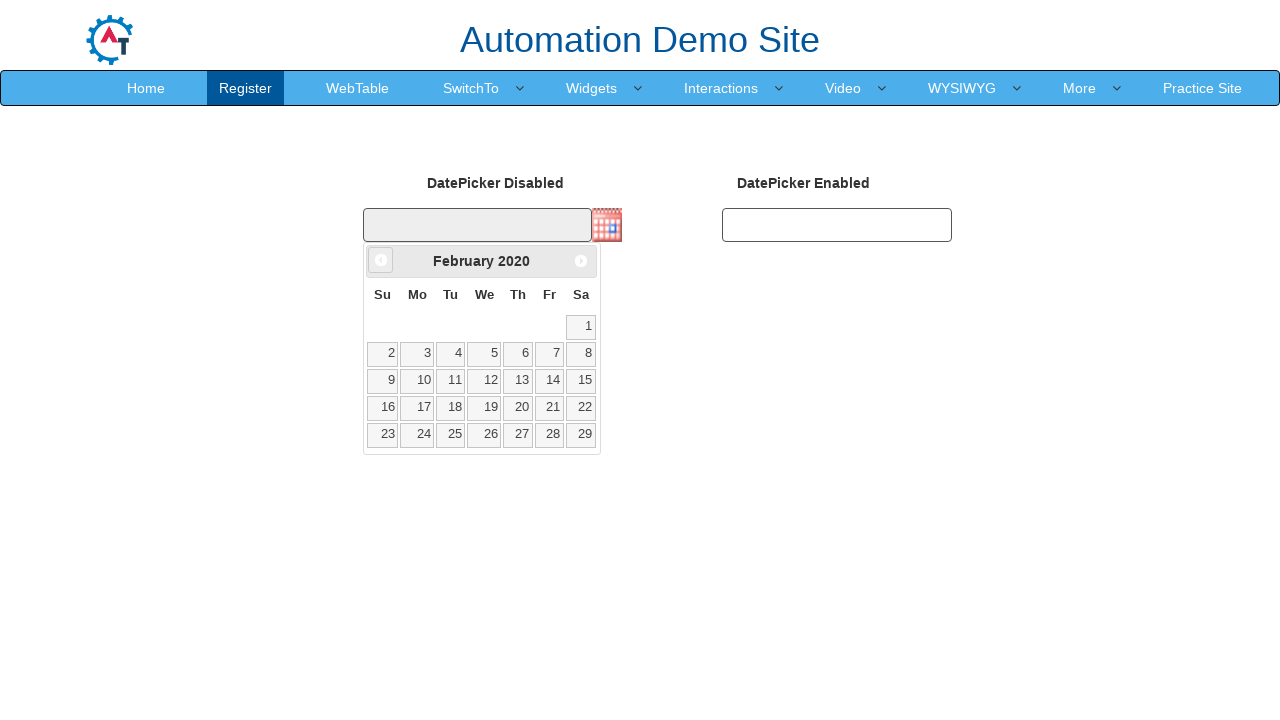

Retrieved current month: February
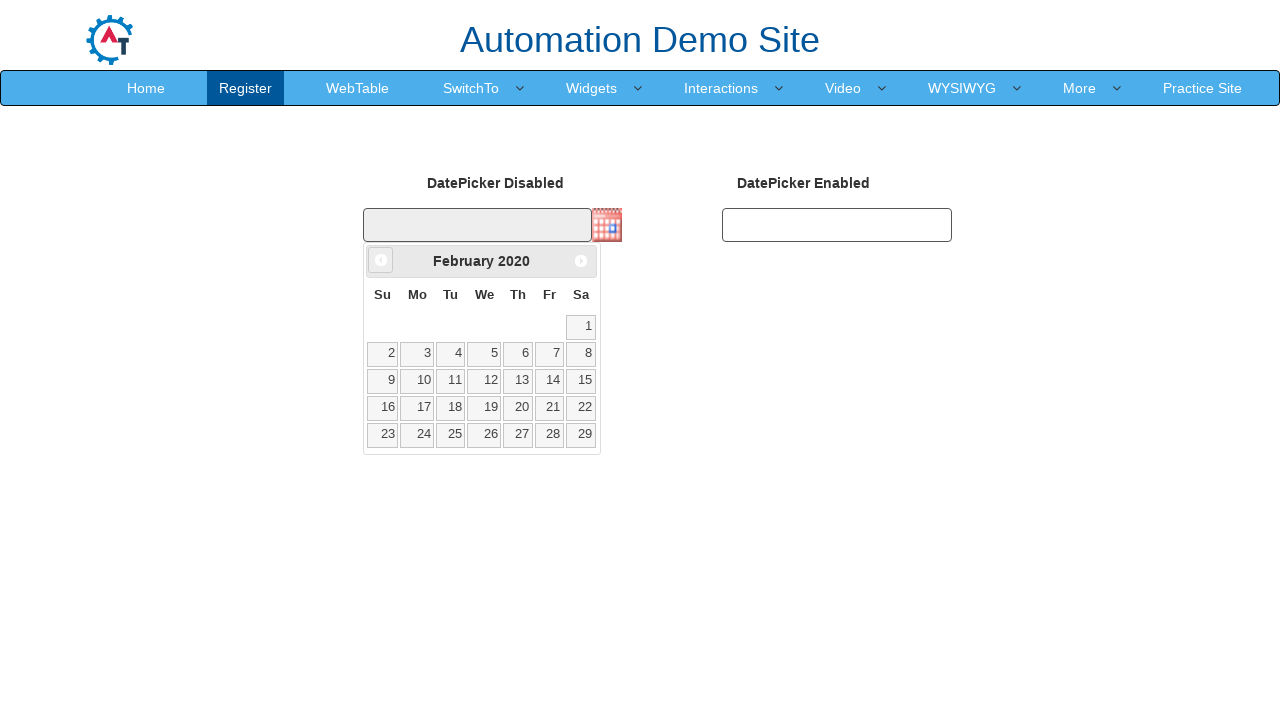

Retrieved current year: 2020
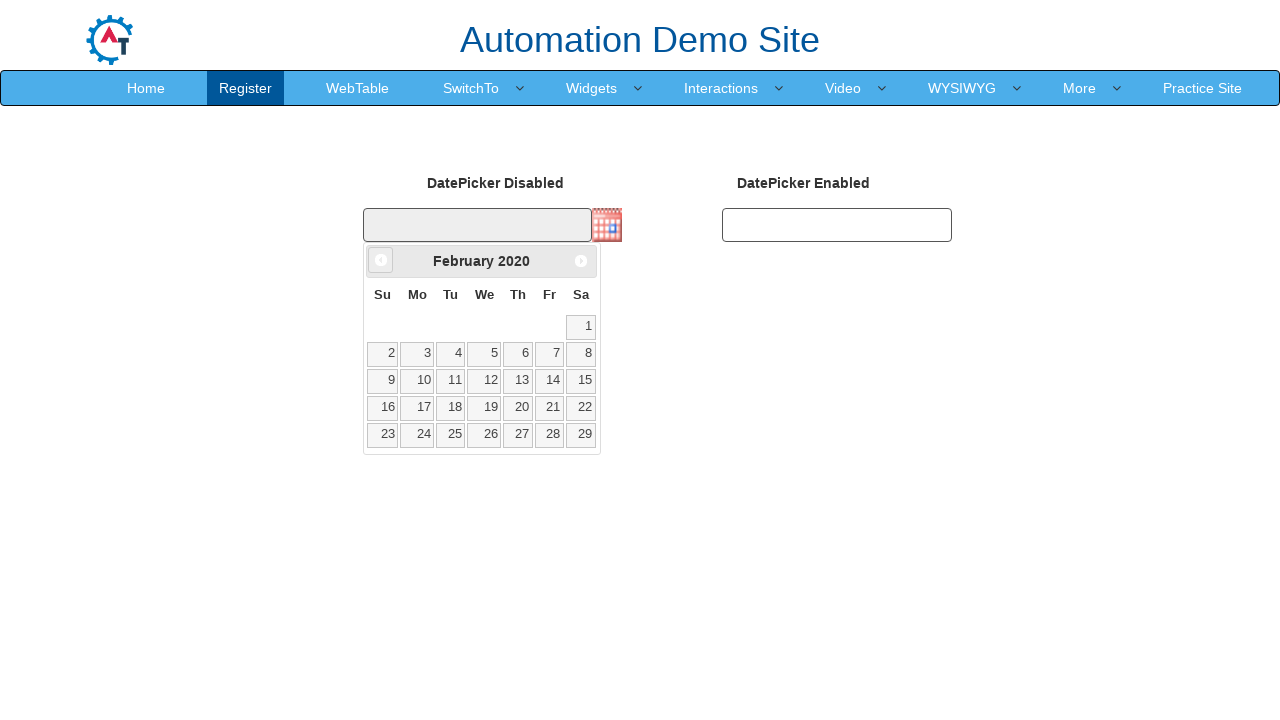

Clicked previous month button to navigate from February 2020 at (381, 260) on .ui-datepicker-prev
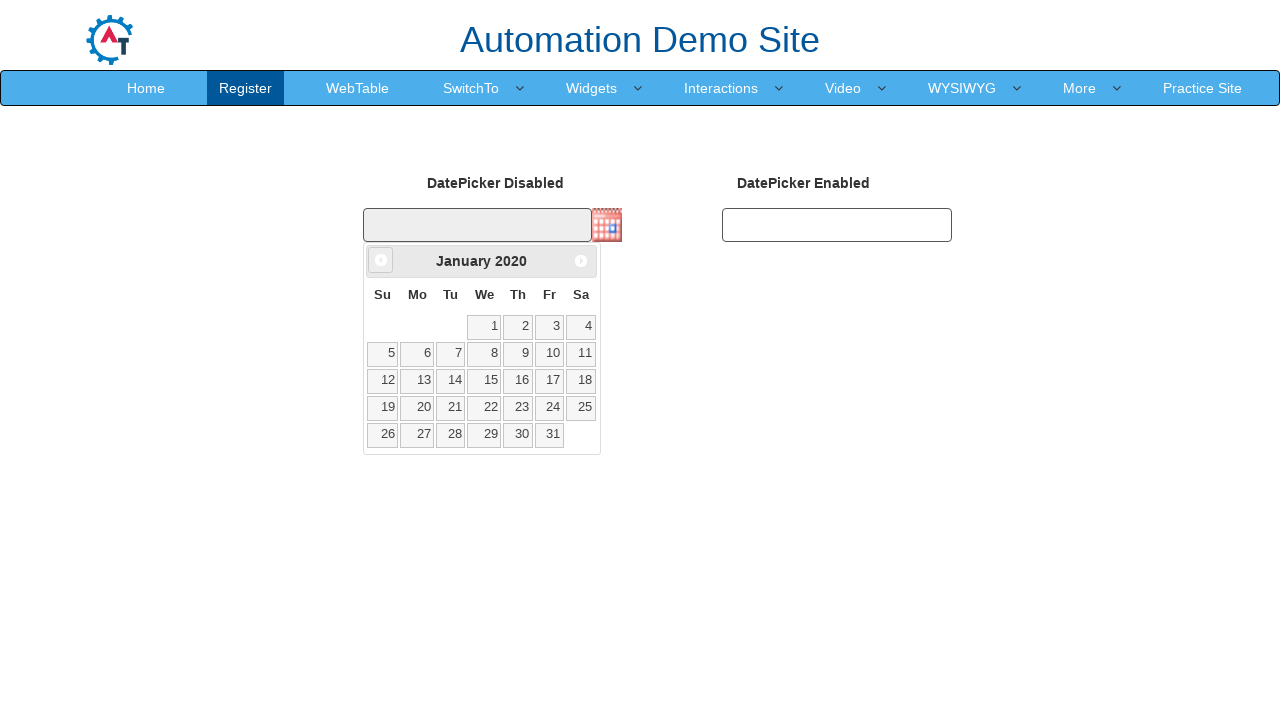

Retrieved current month: January
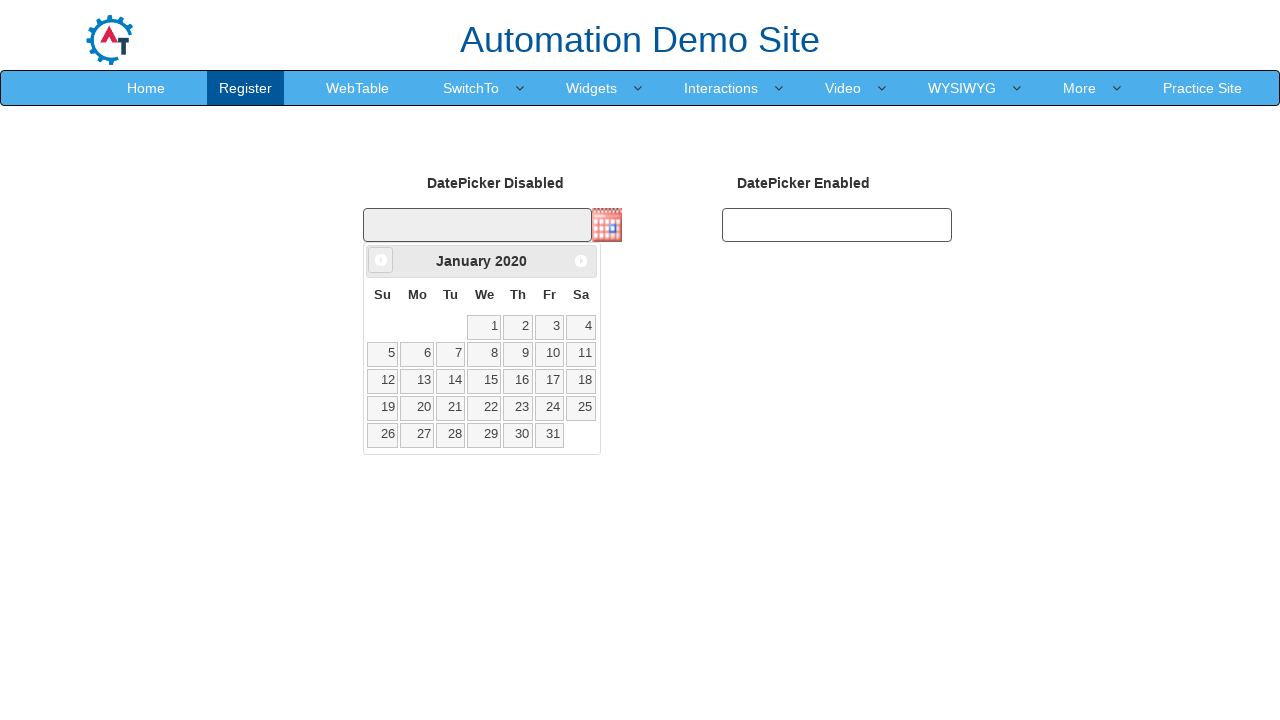

Retrieved current year: 2020
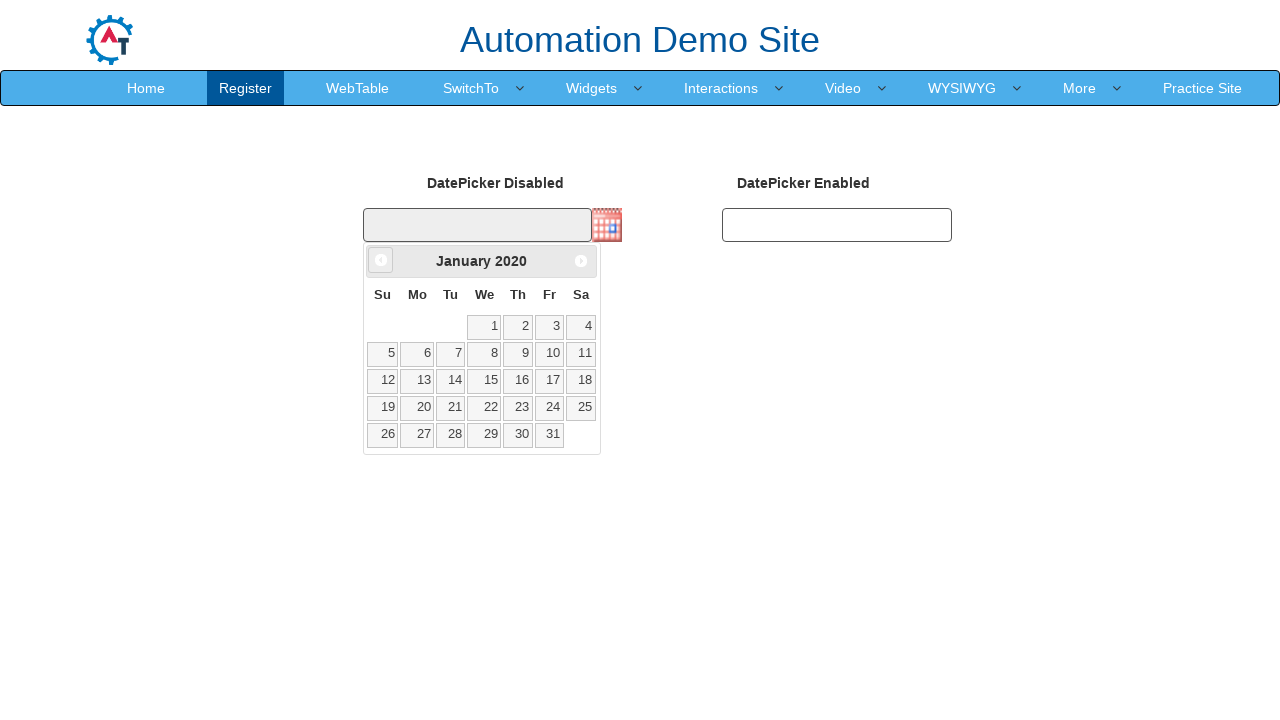

Clicked previous month button to navigate from January 2020 at (381, 260) on .ui-datepicker-prev
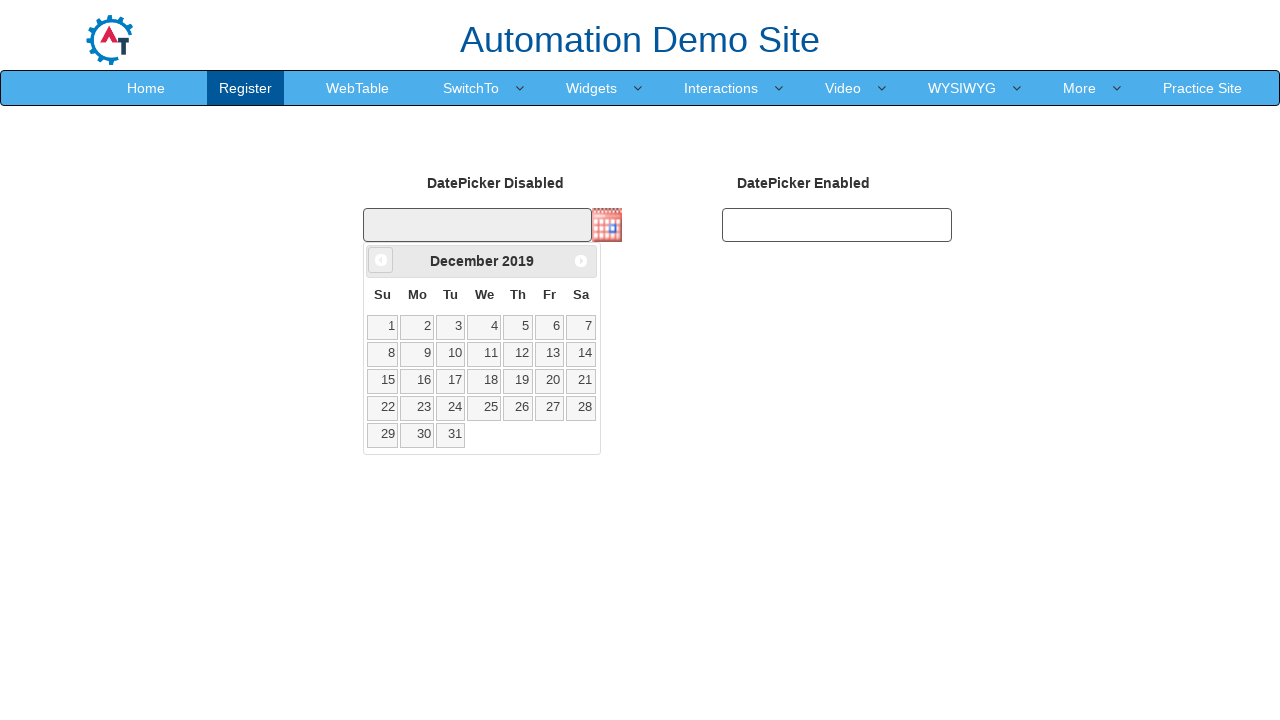

Retrieved current month: December
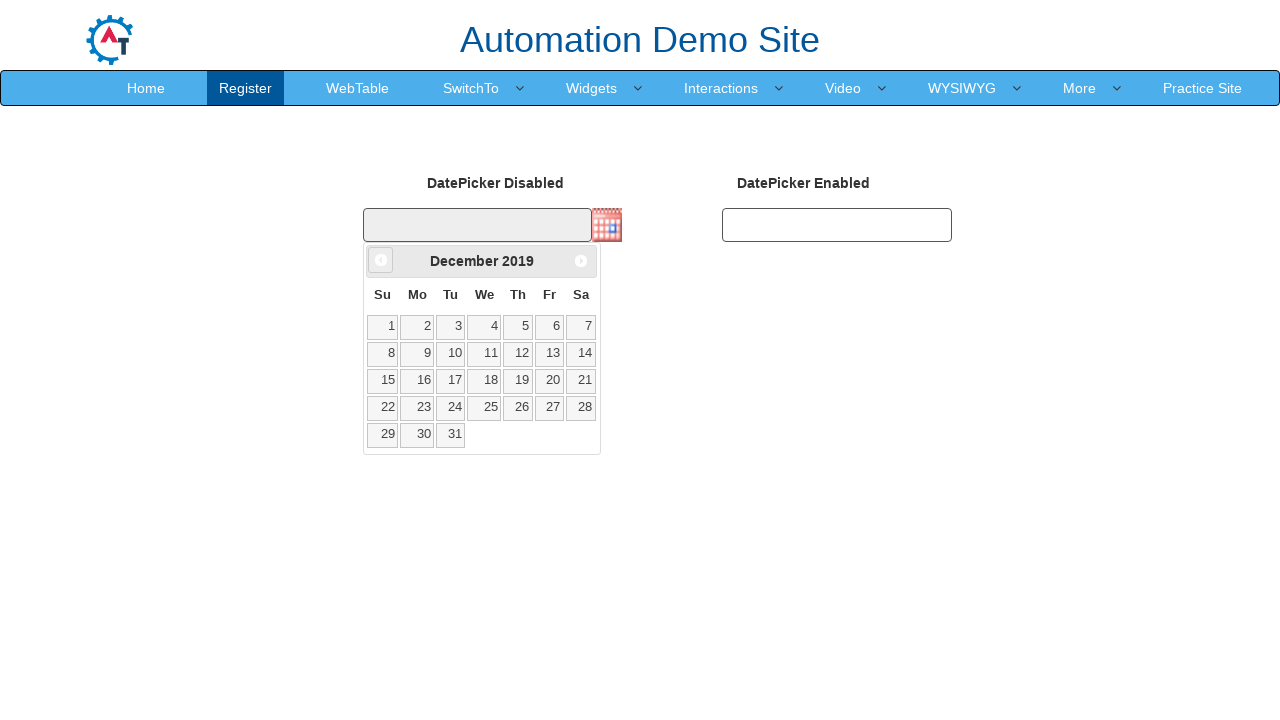

Retrieved current year: 2019
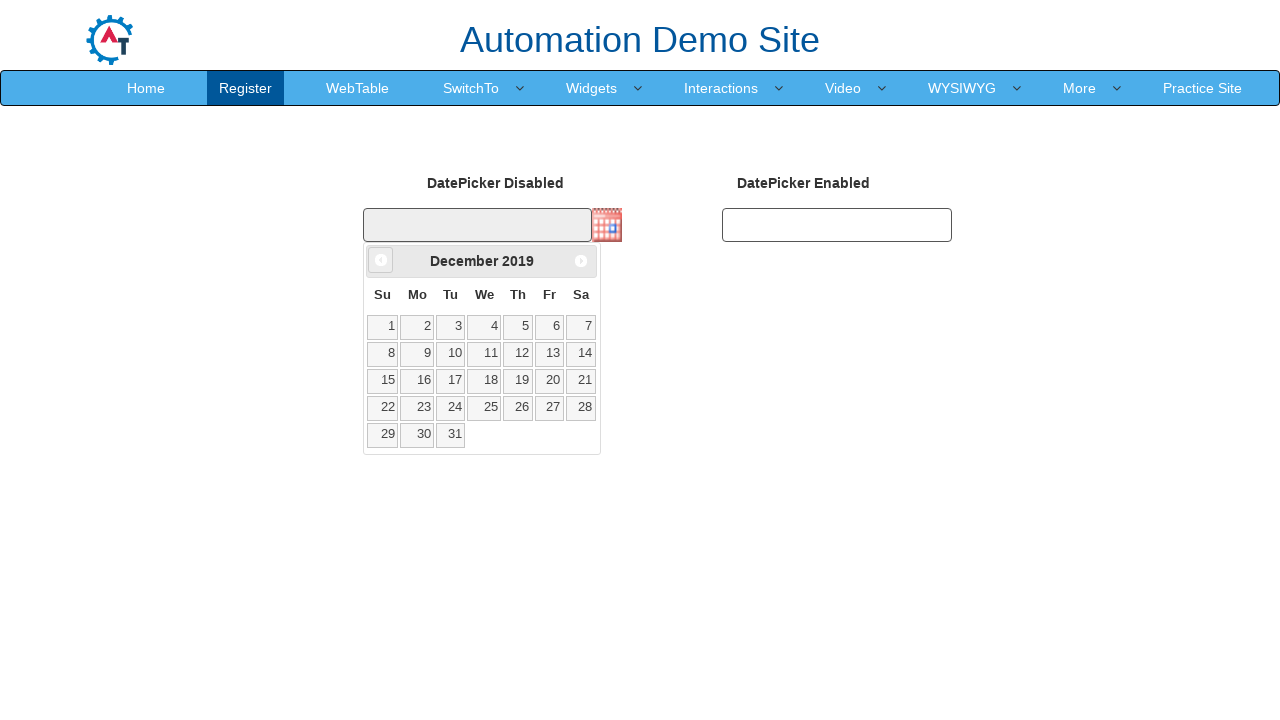

Clicked previous month button to navigate from December 2019 at (381, 260) on .ui-datepicker-prev
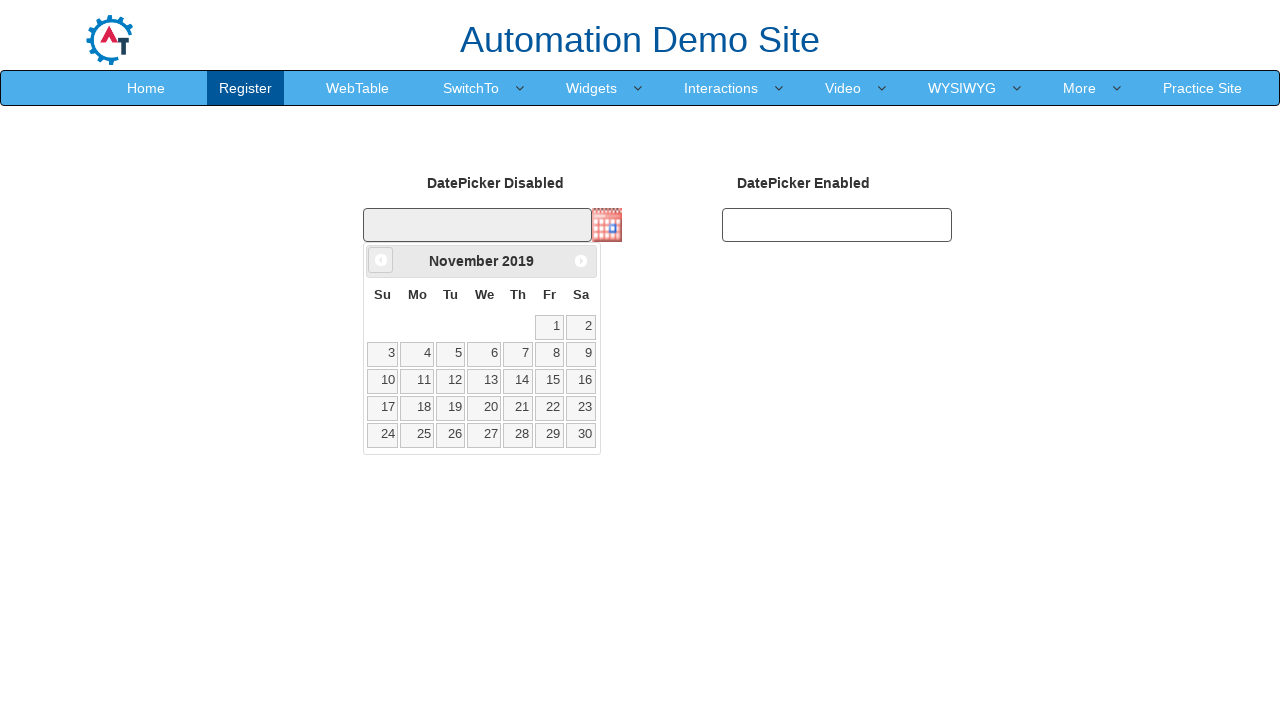

Retrieved current month: November
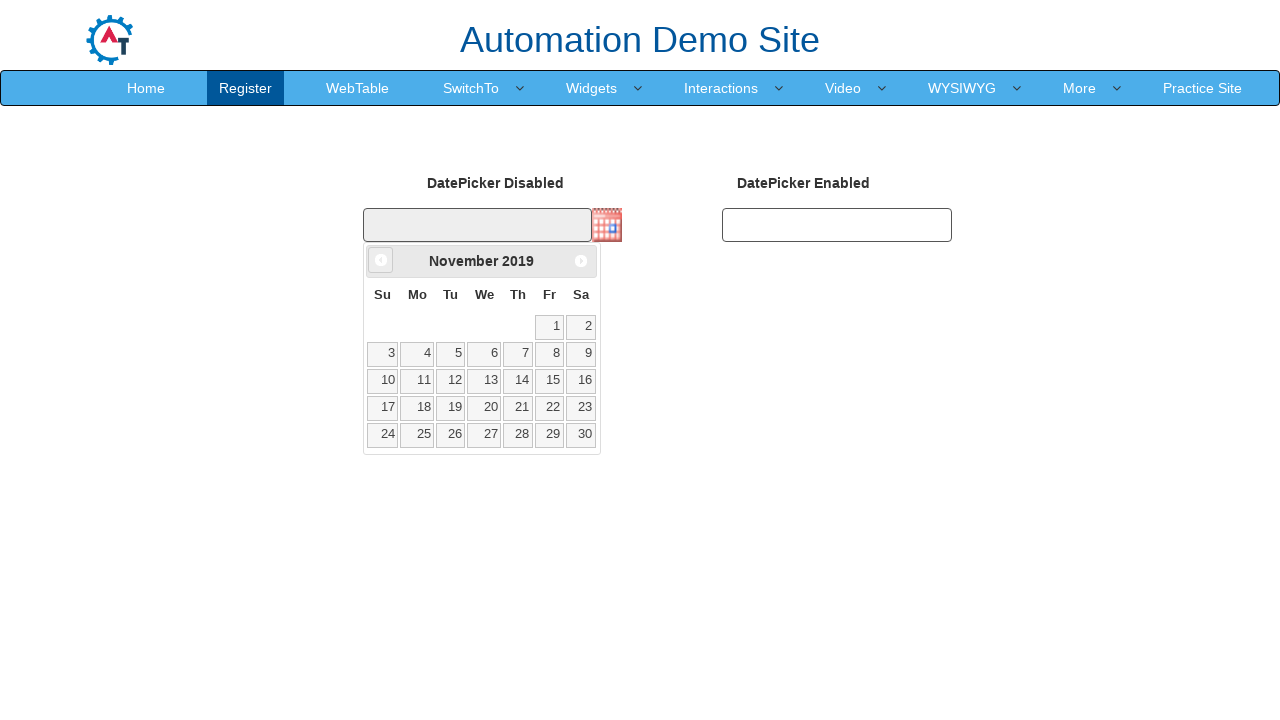

Retrieved current year: 2019
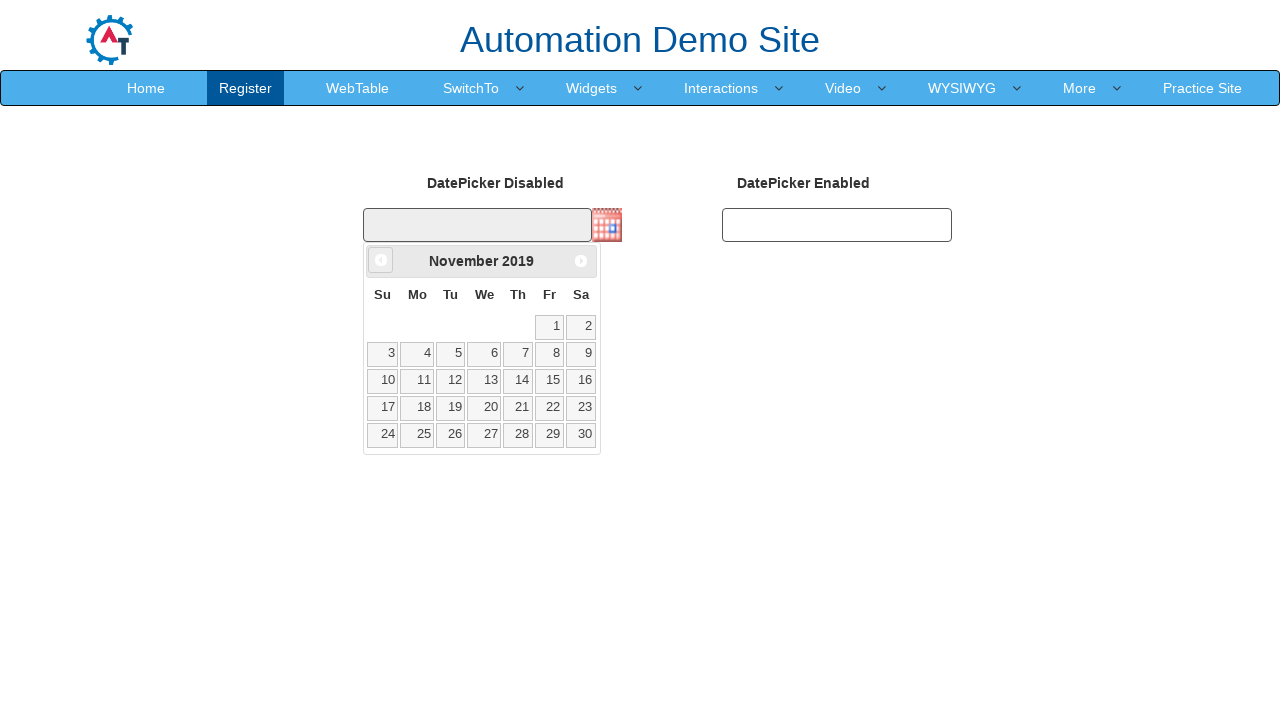

Clicked previous month button to navigate from November 2019 at (381, 260) on .ui-datepicker-prev
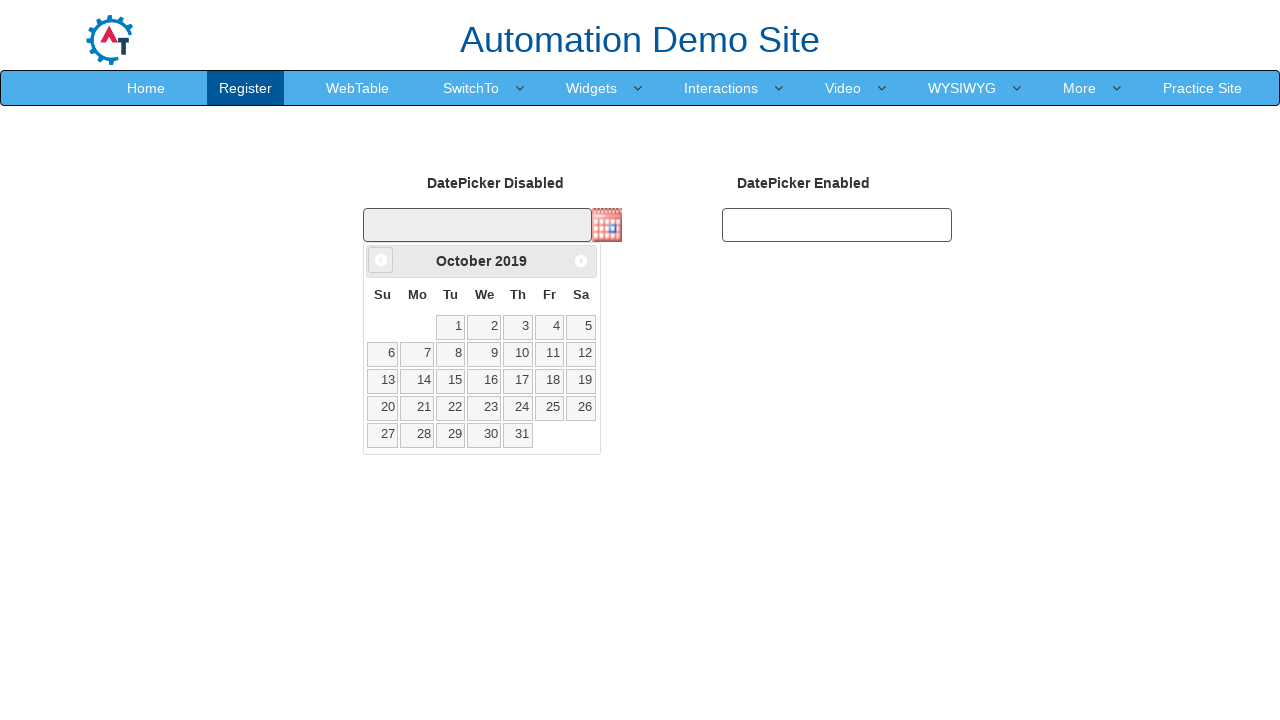

Retrieved current month: October
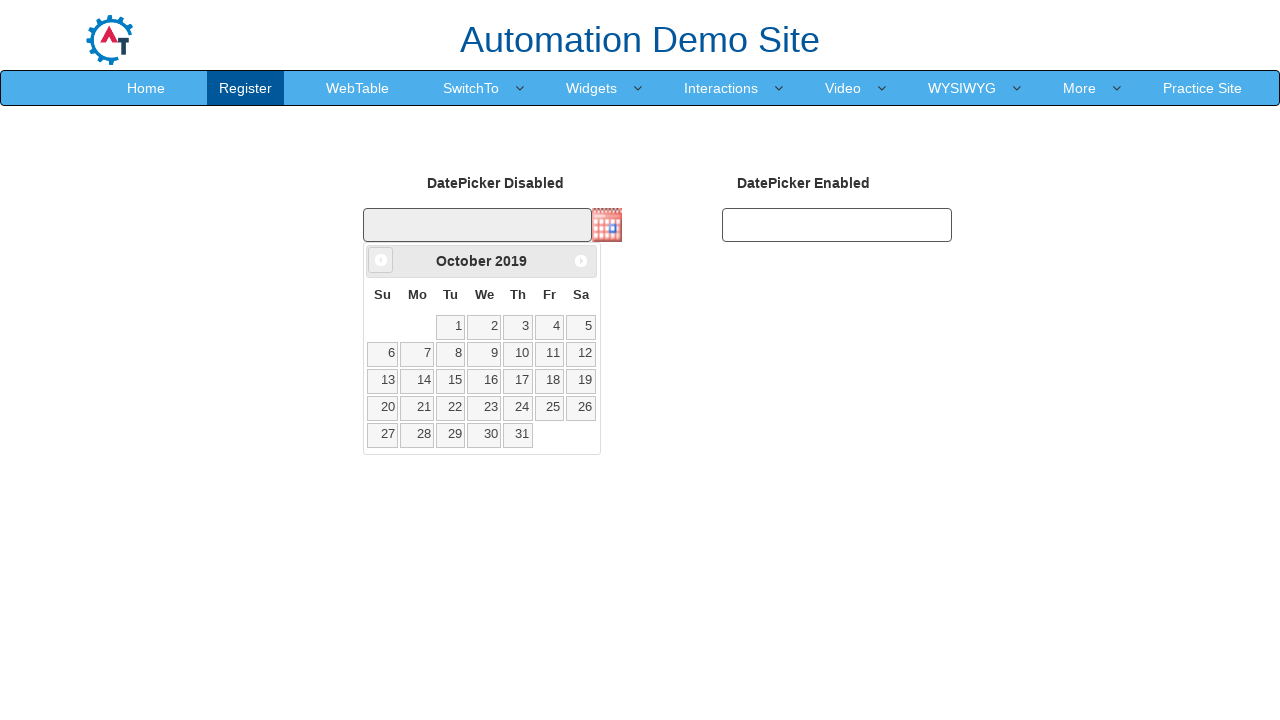

Retrieved current year: 2019
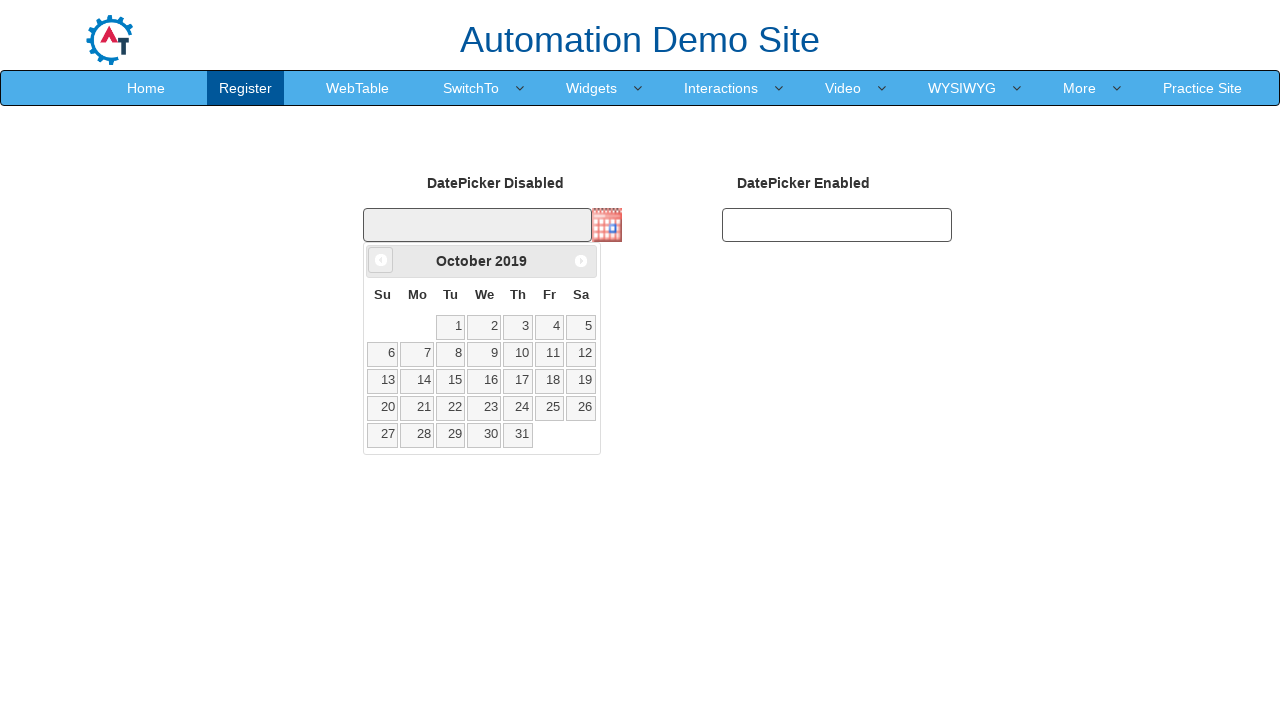

Clicked previous month button to navigate from October 2019 at (381, 260) on .ui-datepicker-prev
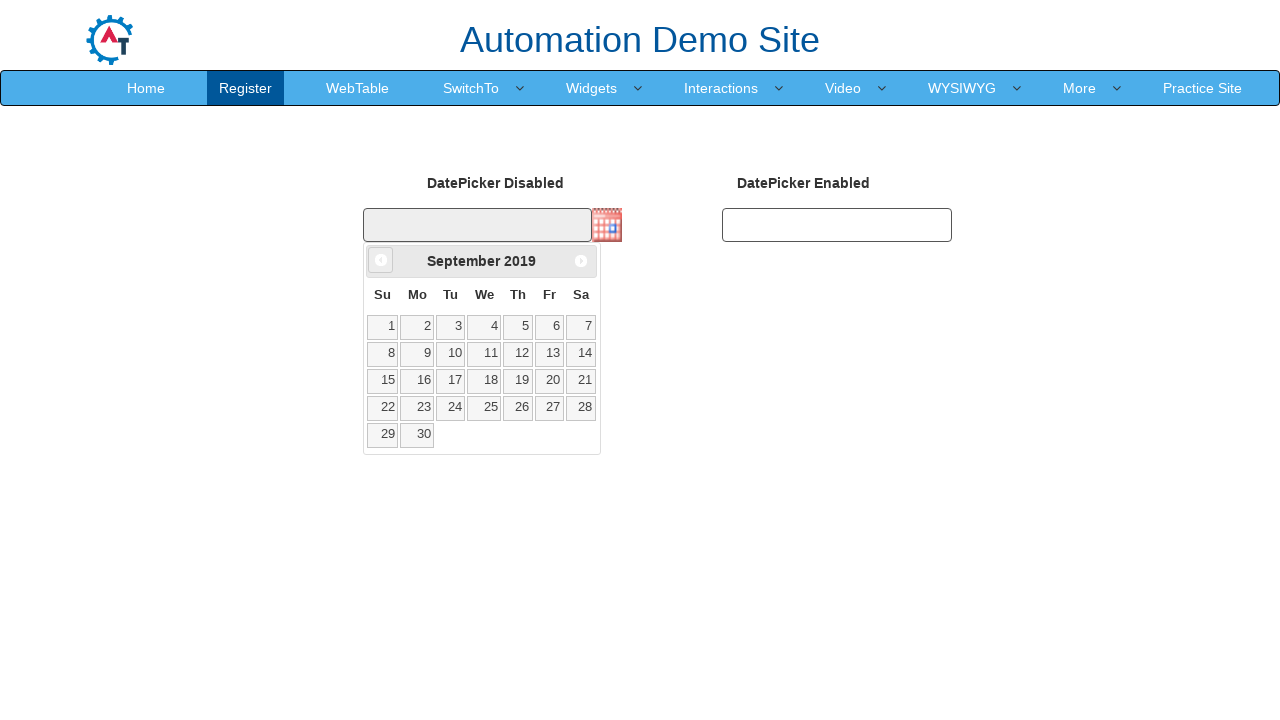

Retrieved current month: September
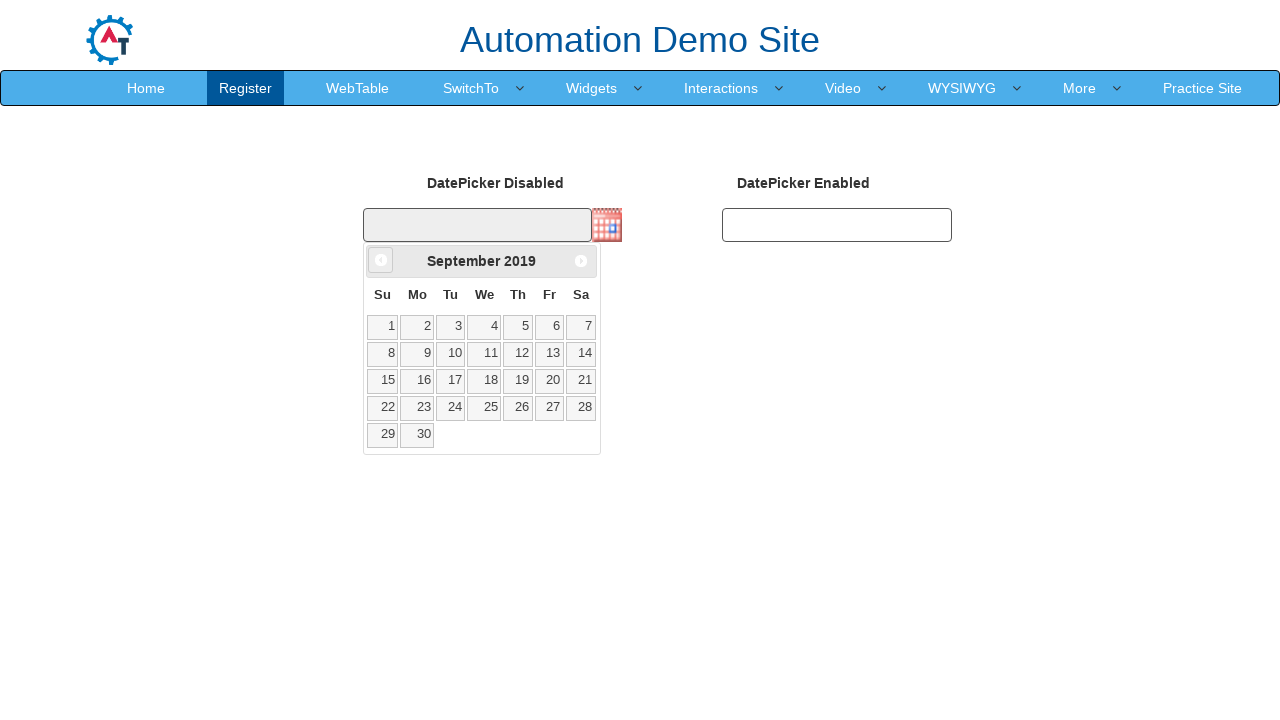

Retrieved current year: 2019
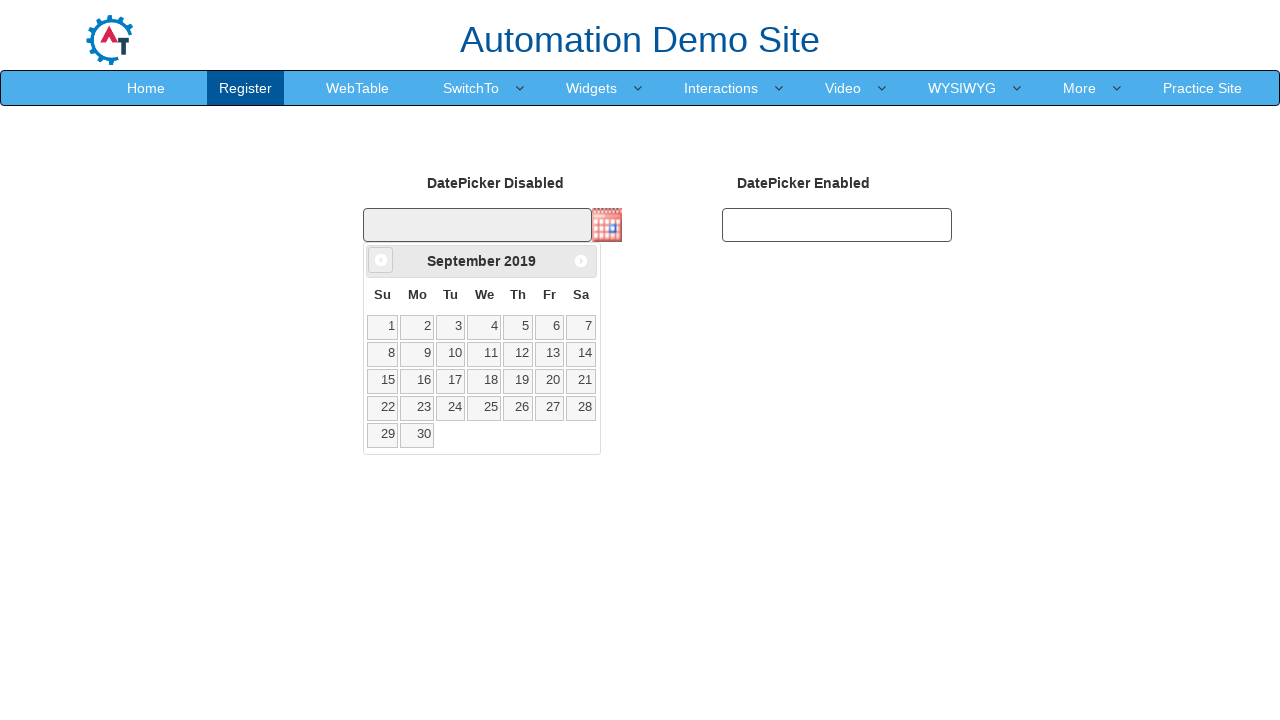

Clicked previous month button to navigate from September 2019 at (381, 260) on .ui-datepicker-prev
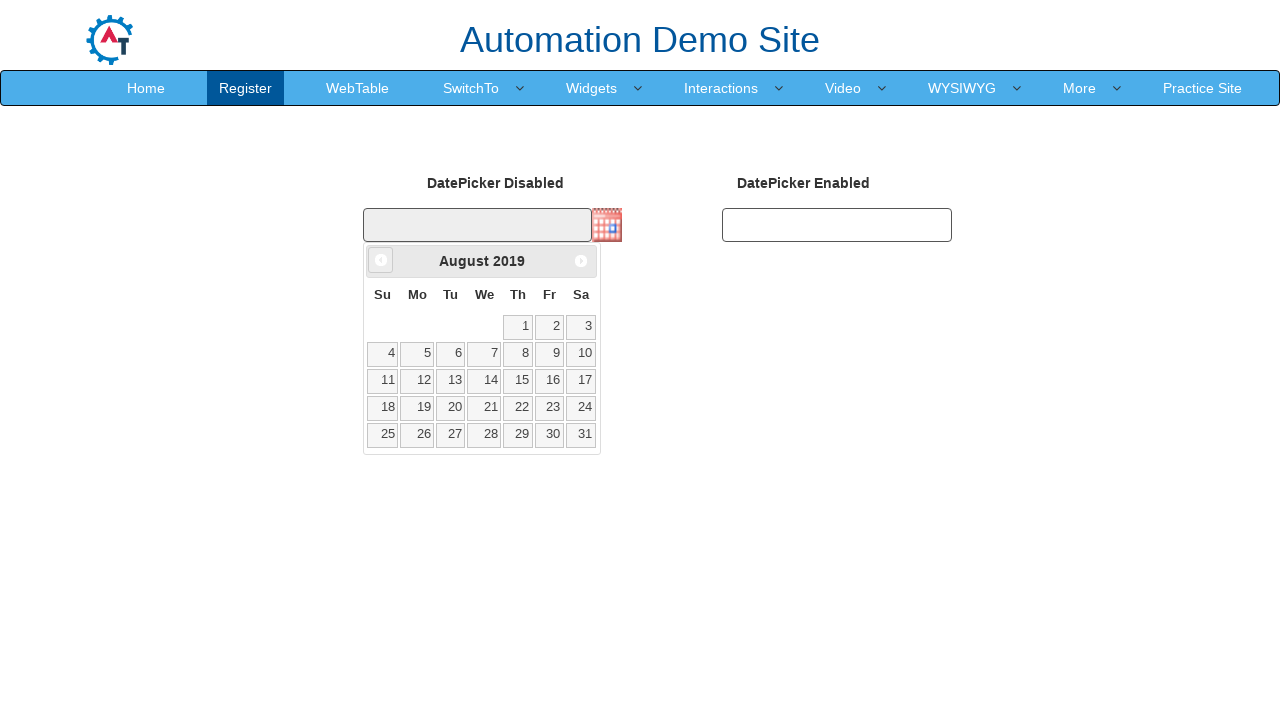

Retrieved current month: August
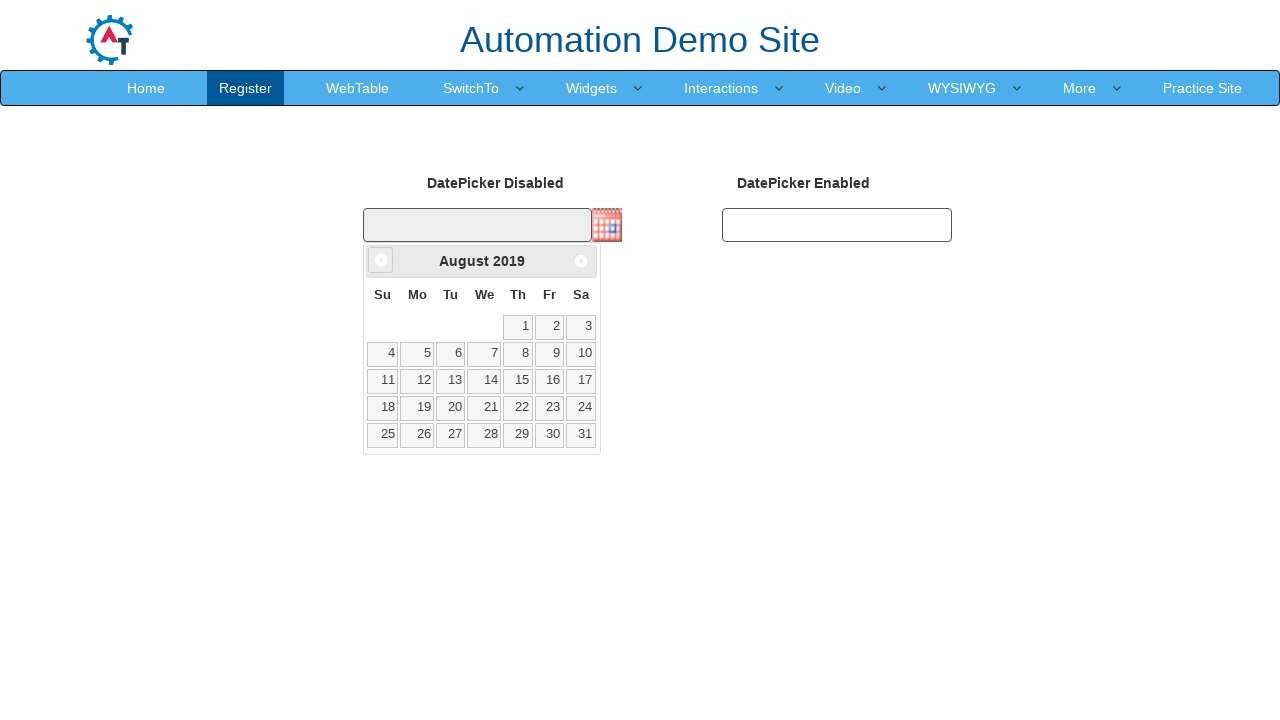

Retrieved current year: 2019
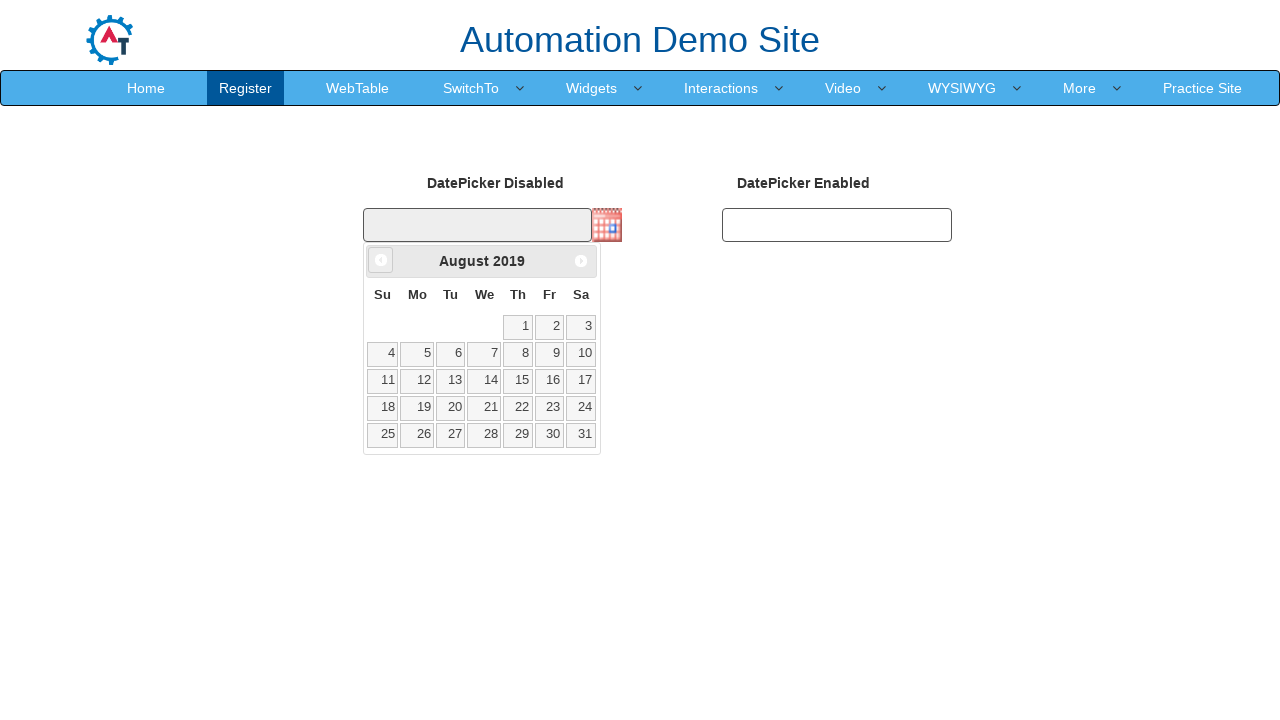

Clicked previous month button to navigate from August 2019 at (381, 260) on .ui-datepicker-prev
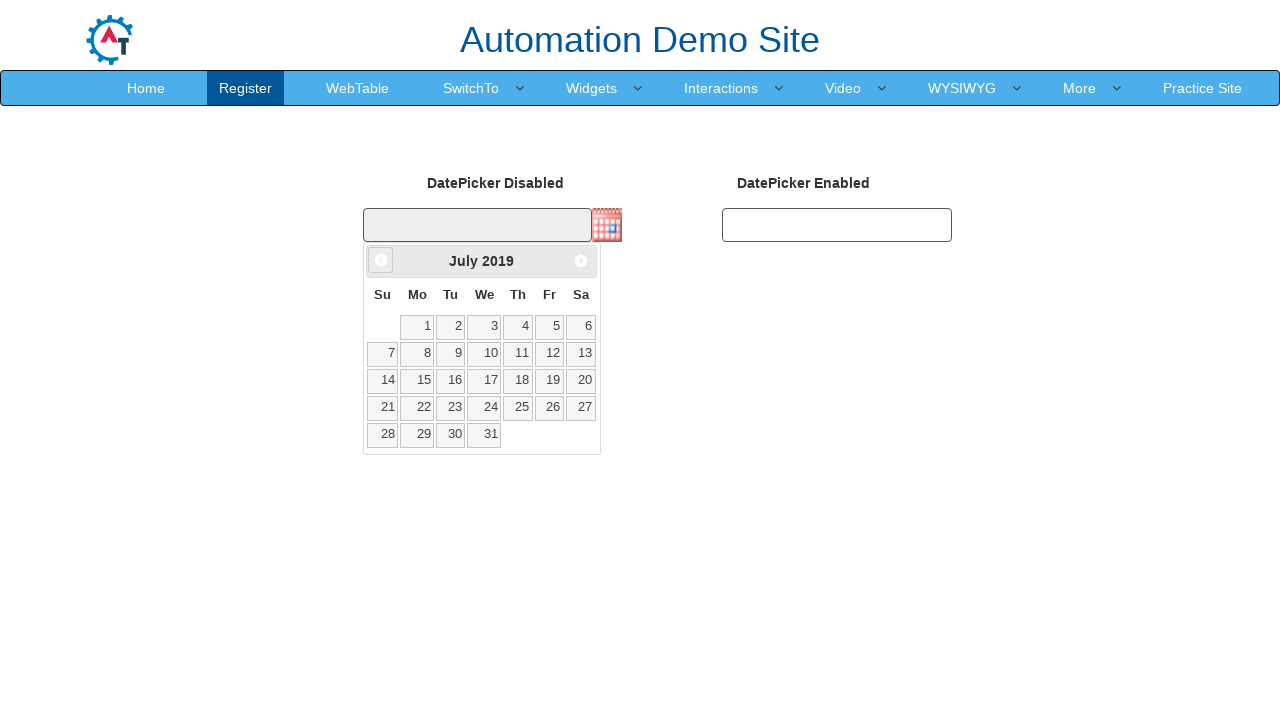

Retrieved current month: July
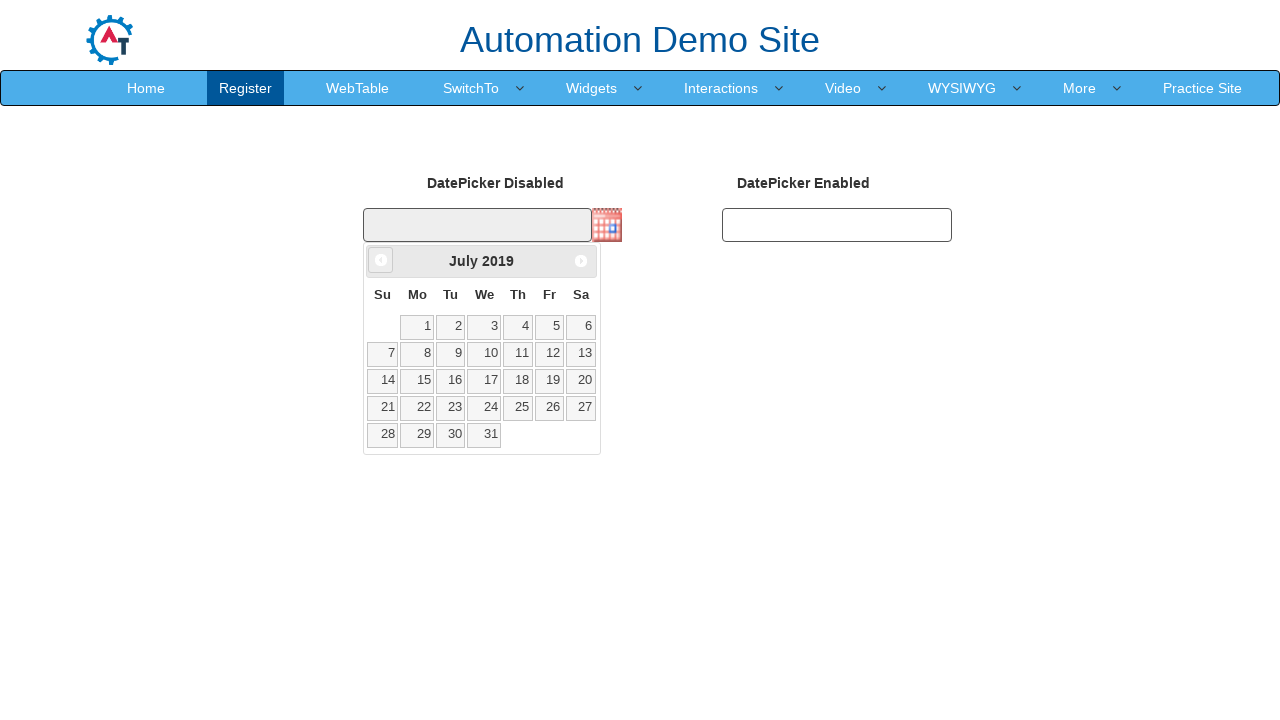

Retrieved current year: 2019
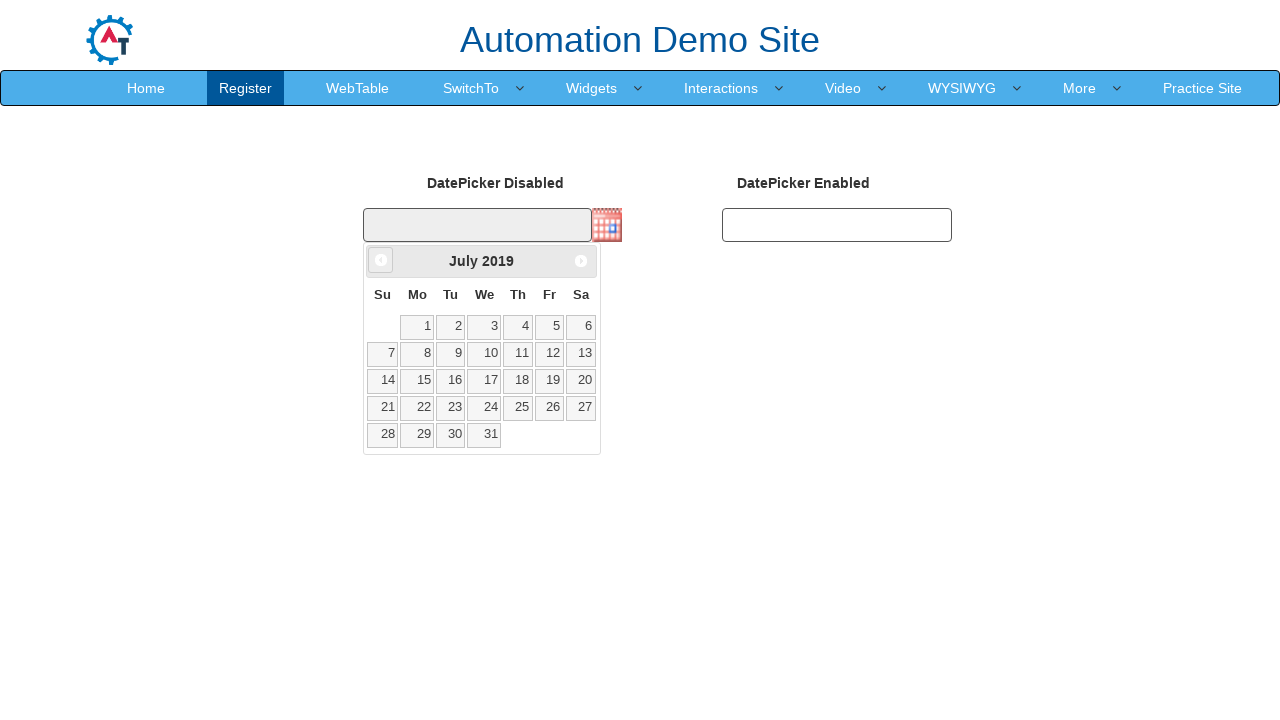

Clicked previous month button to navigate from July 2019 at (381, 260) on .ui-datepicker-prev
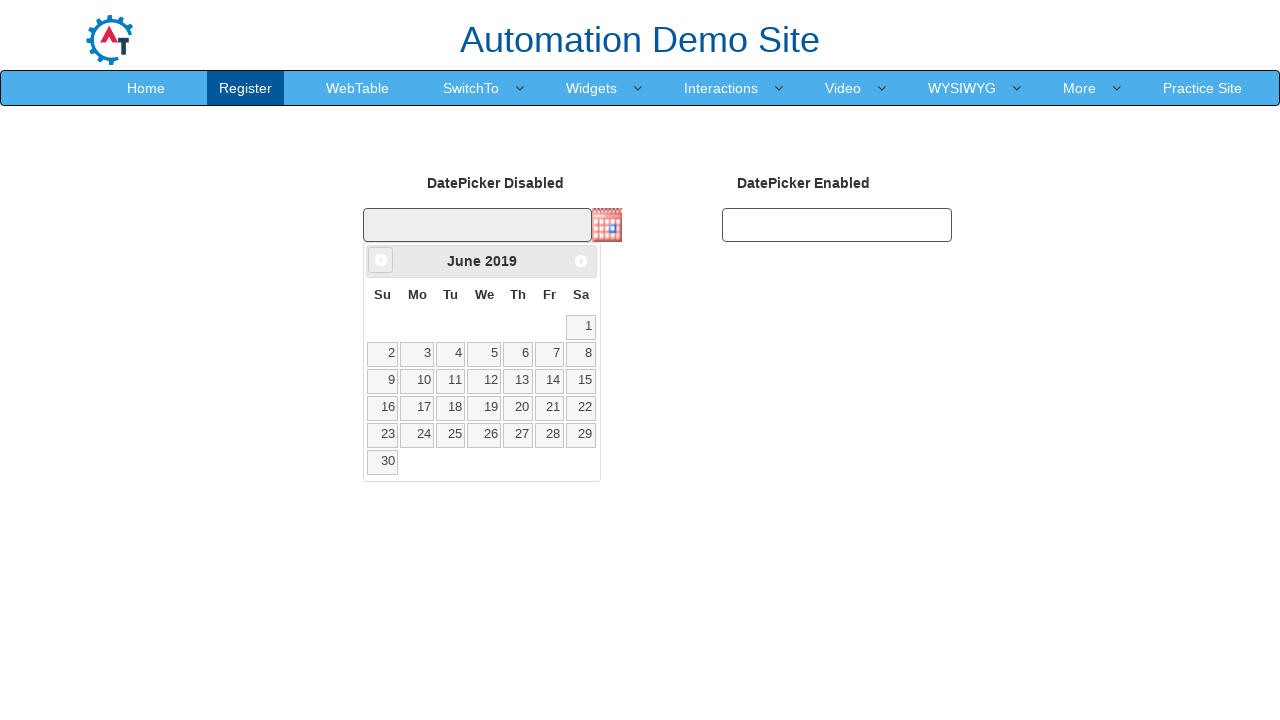

Retrieved current month: June
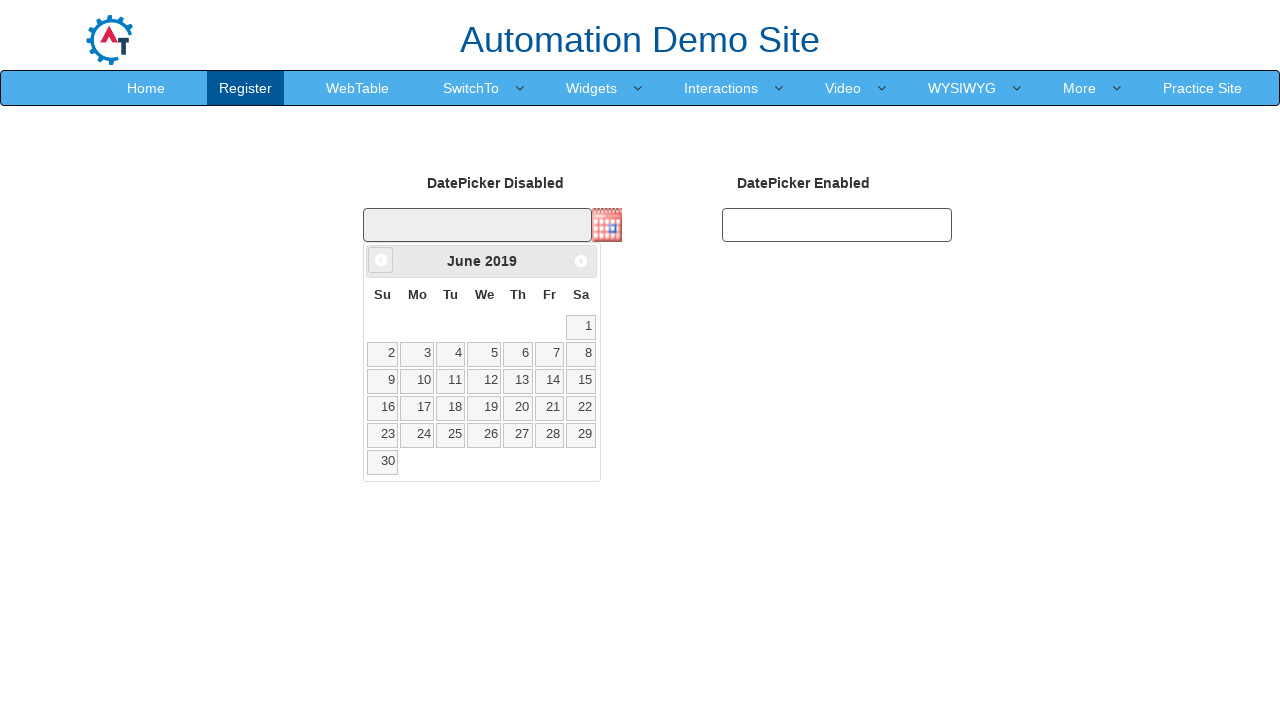

Retrieved current year: 2019
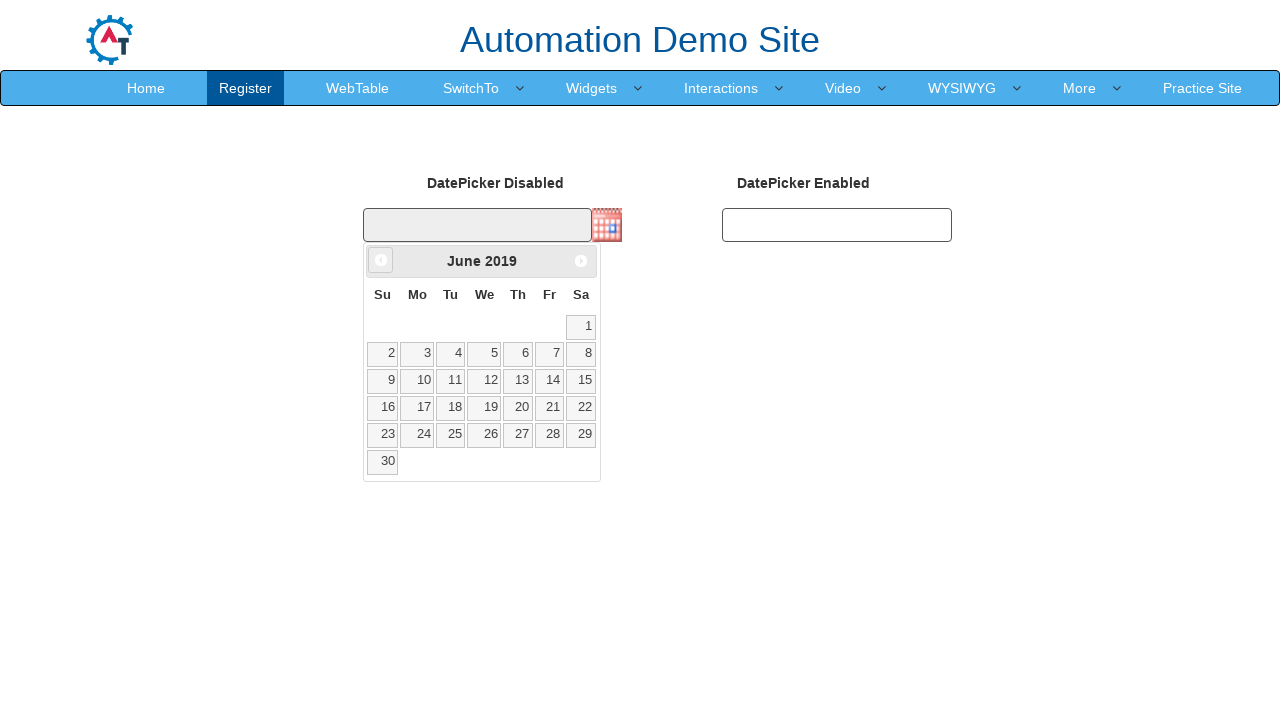

Clicked previous month button to navigate from June 2019 at (381, 260) on .ui-datepicker-prev
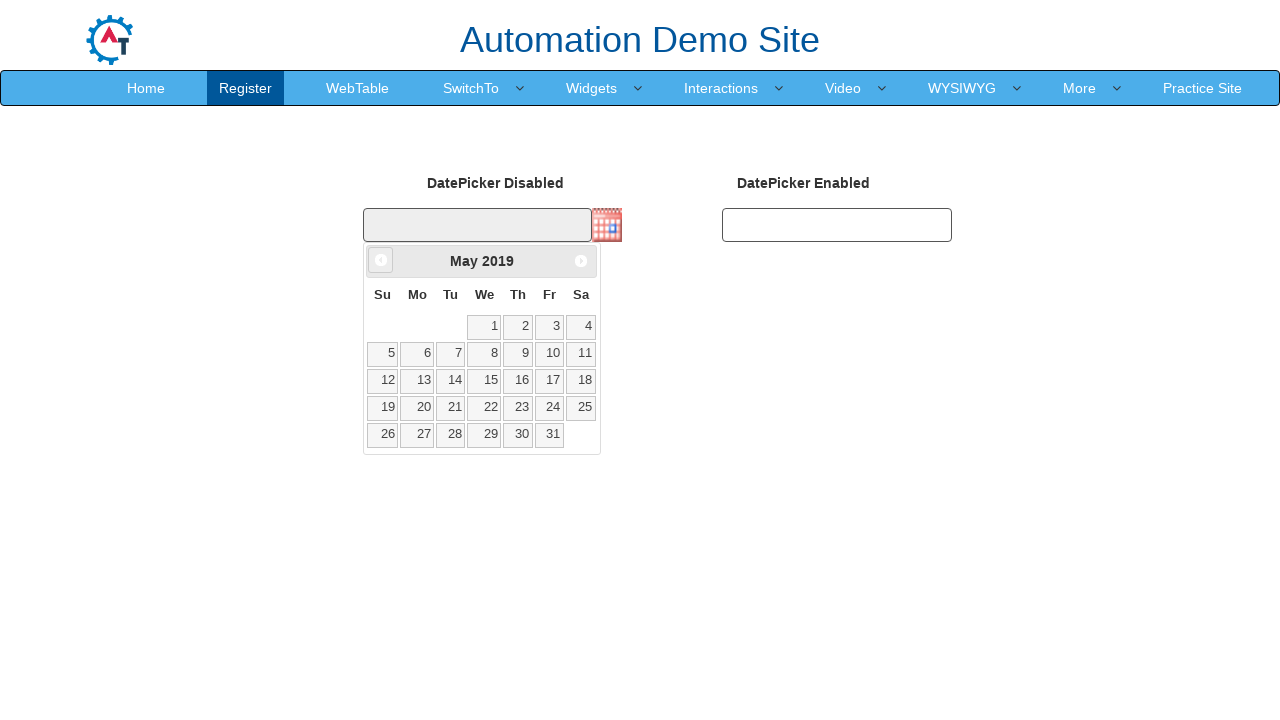

Retrieved current month: May
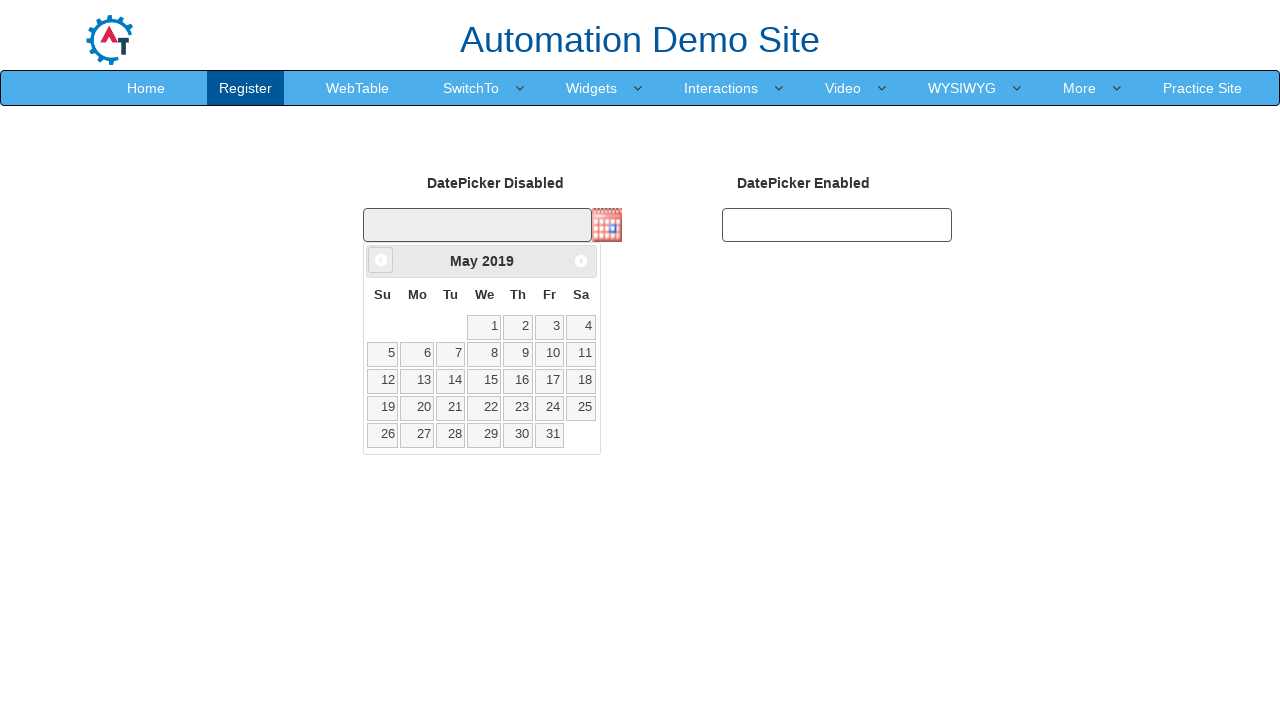

Retrieved current year: 2019
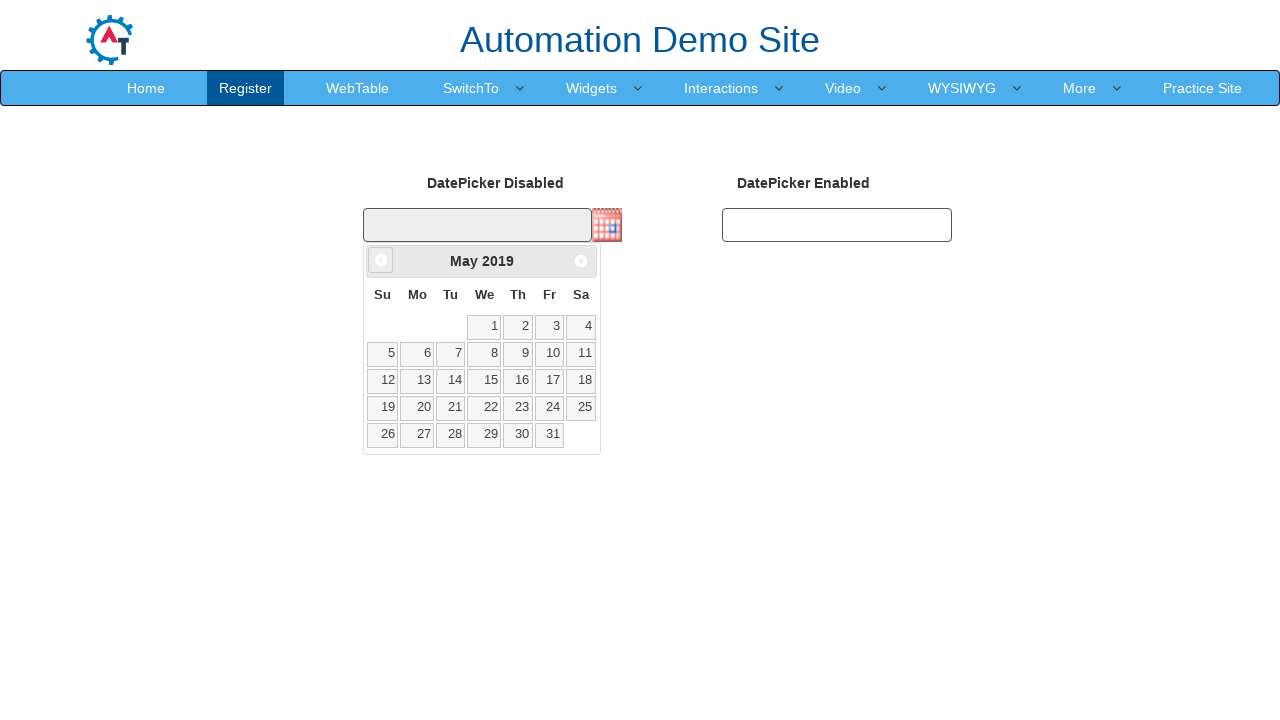

Clicked previous month button to navigate from May 2019 at (381, 260) on .ui-datepicker-prev
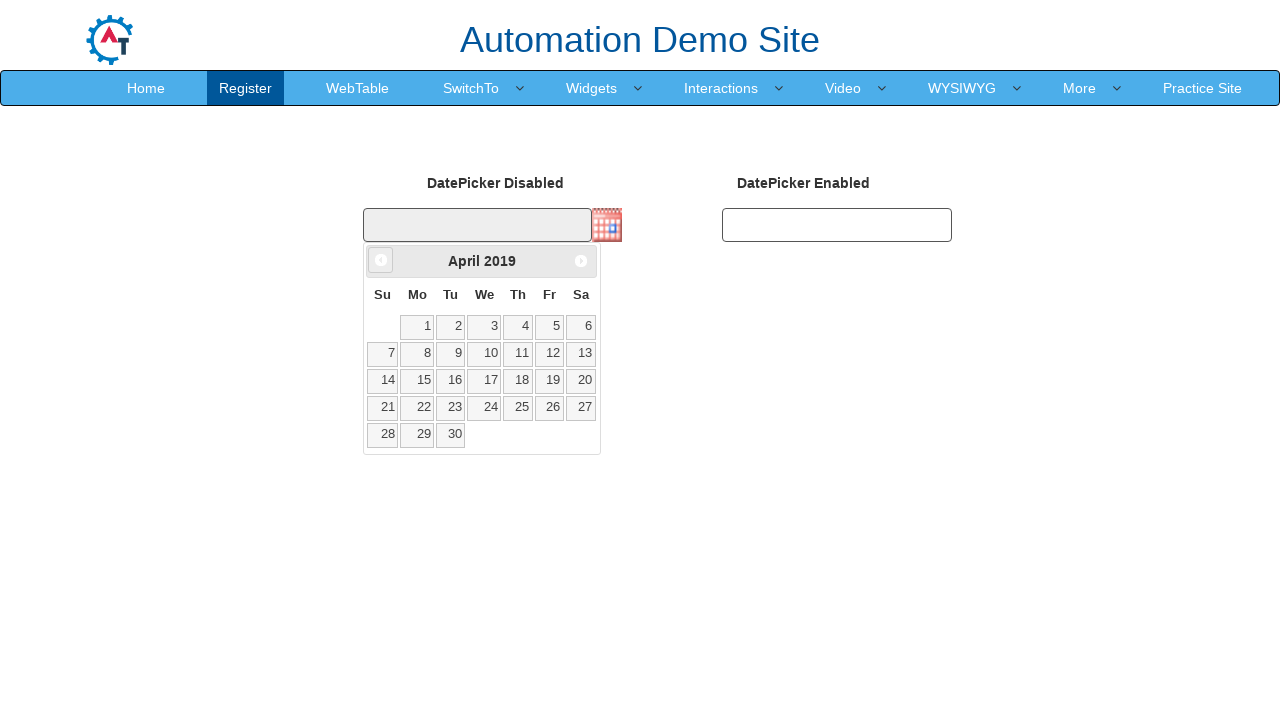

Retrieved current month: April
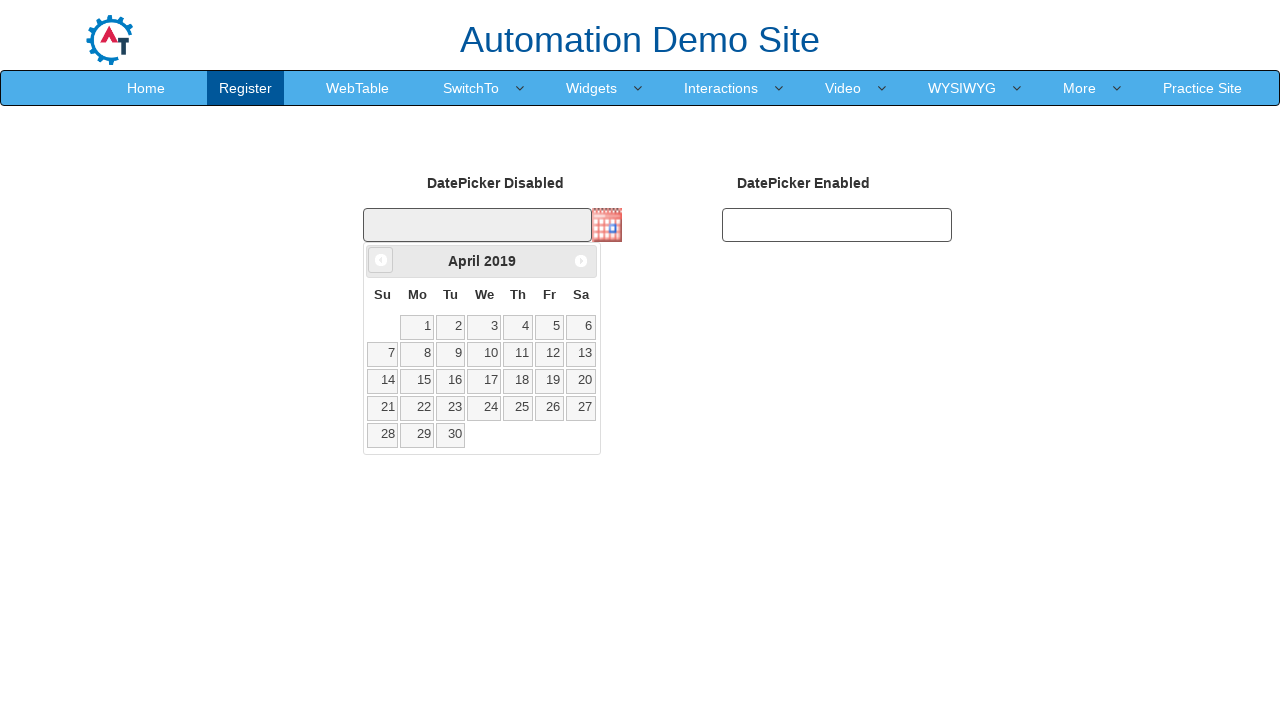

Retrieved current year: 2019
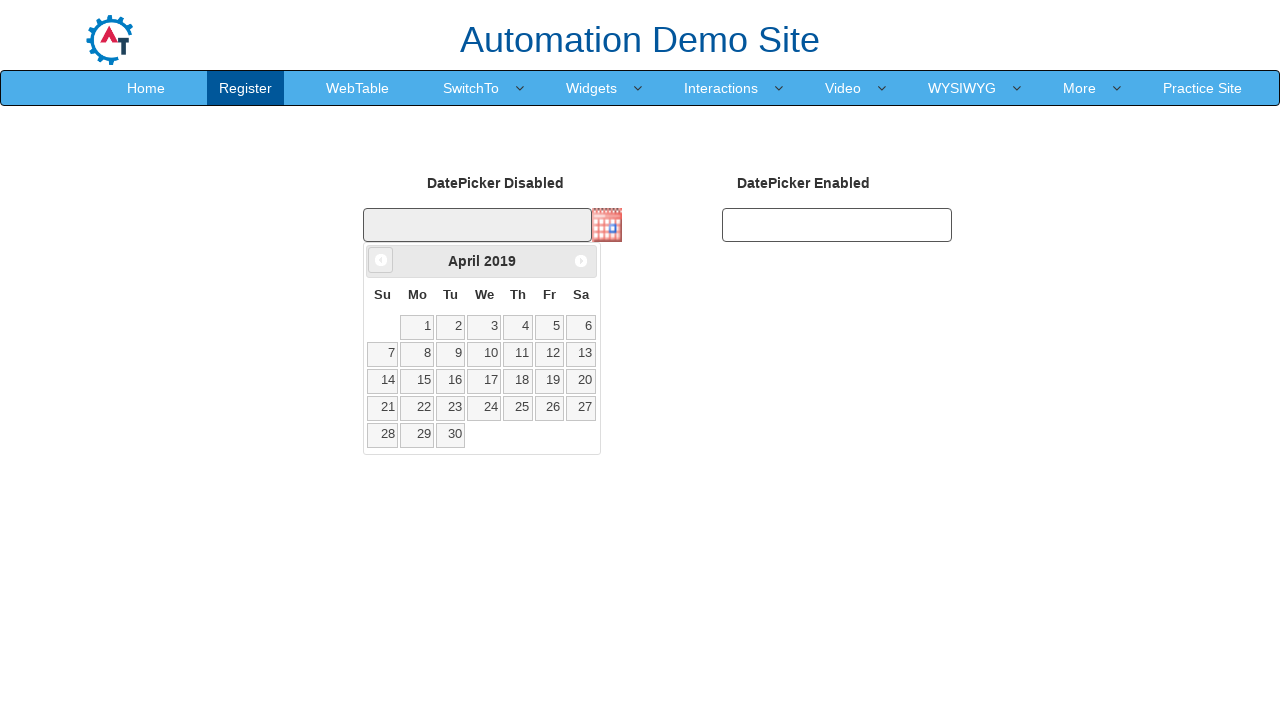

Clicked previous month button to navigate from April 2019 at (381, 260) on .ui-datepicker-prev
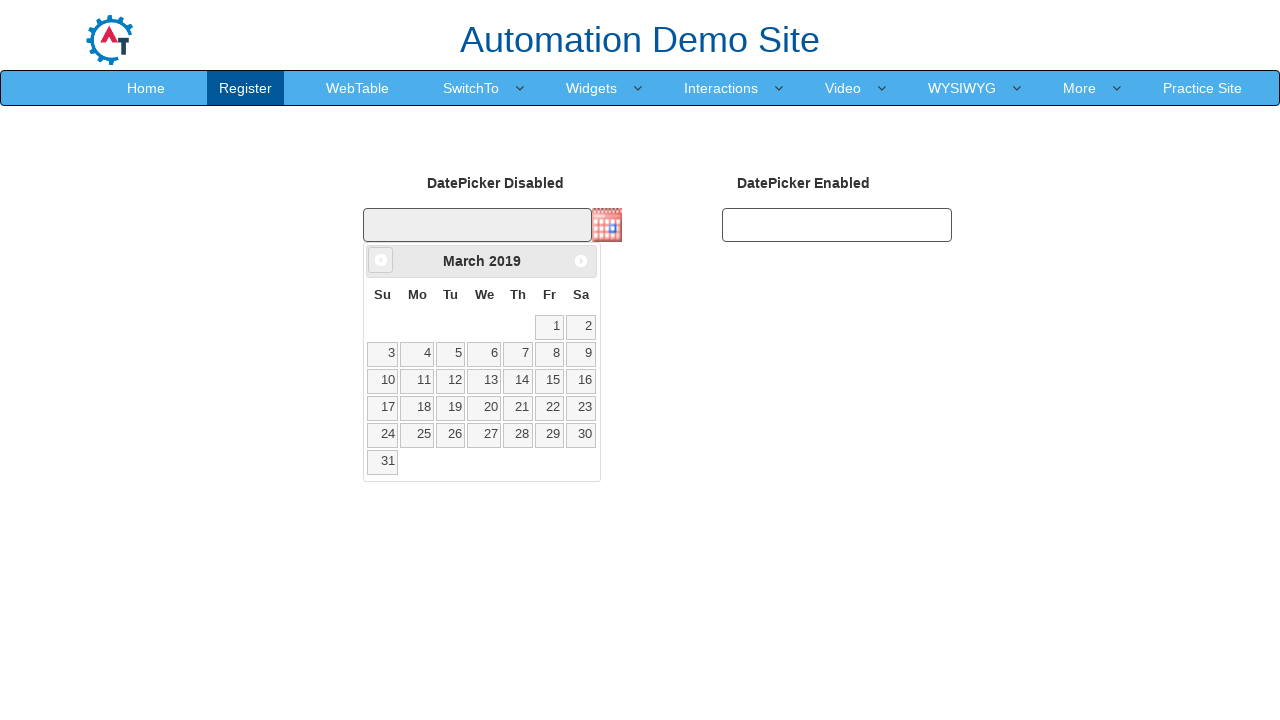

Retrieved current month: March
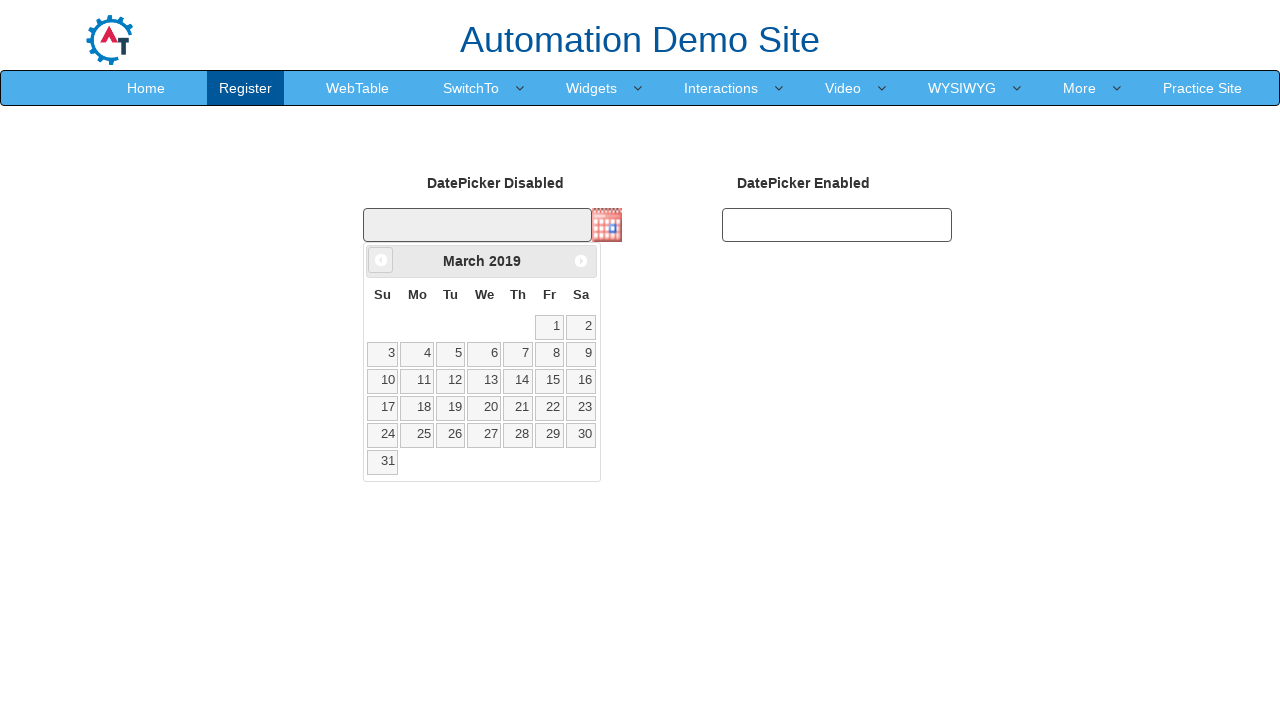

Retrieved current year: 2019
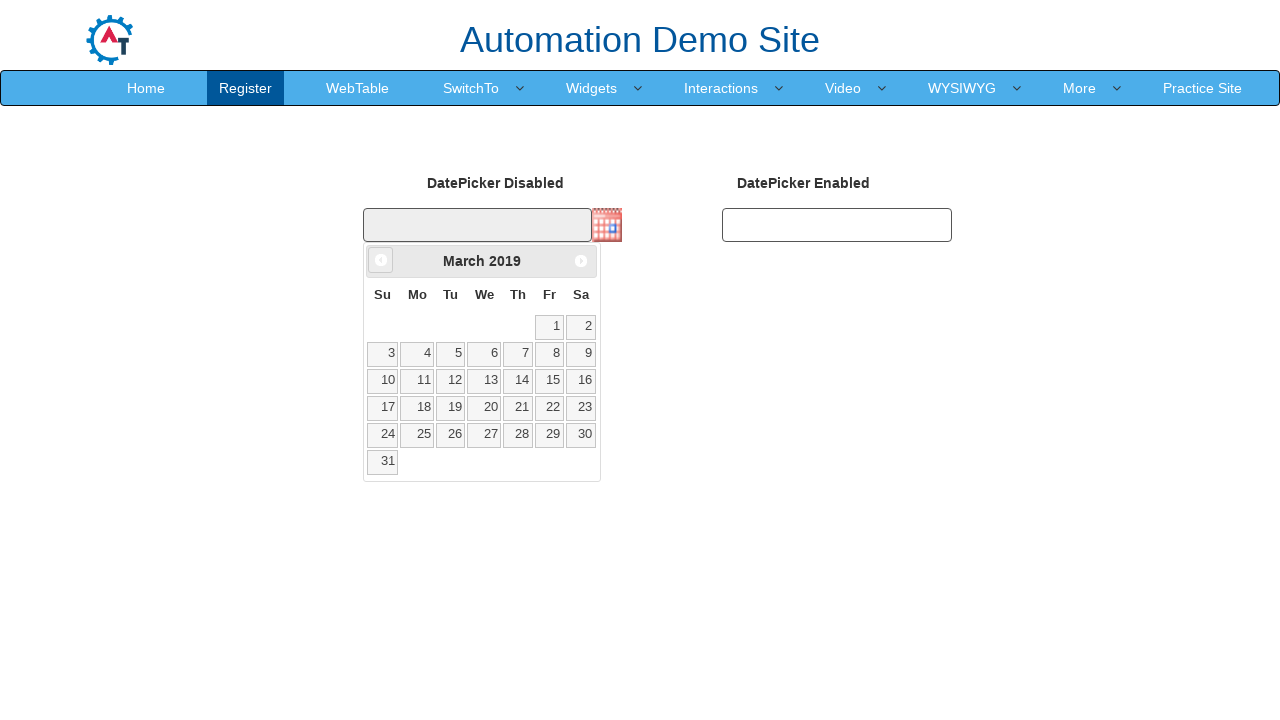

Clicked previous month button to navigate from March 2019 at (381, 260) on .ui-datepicker-prev
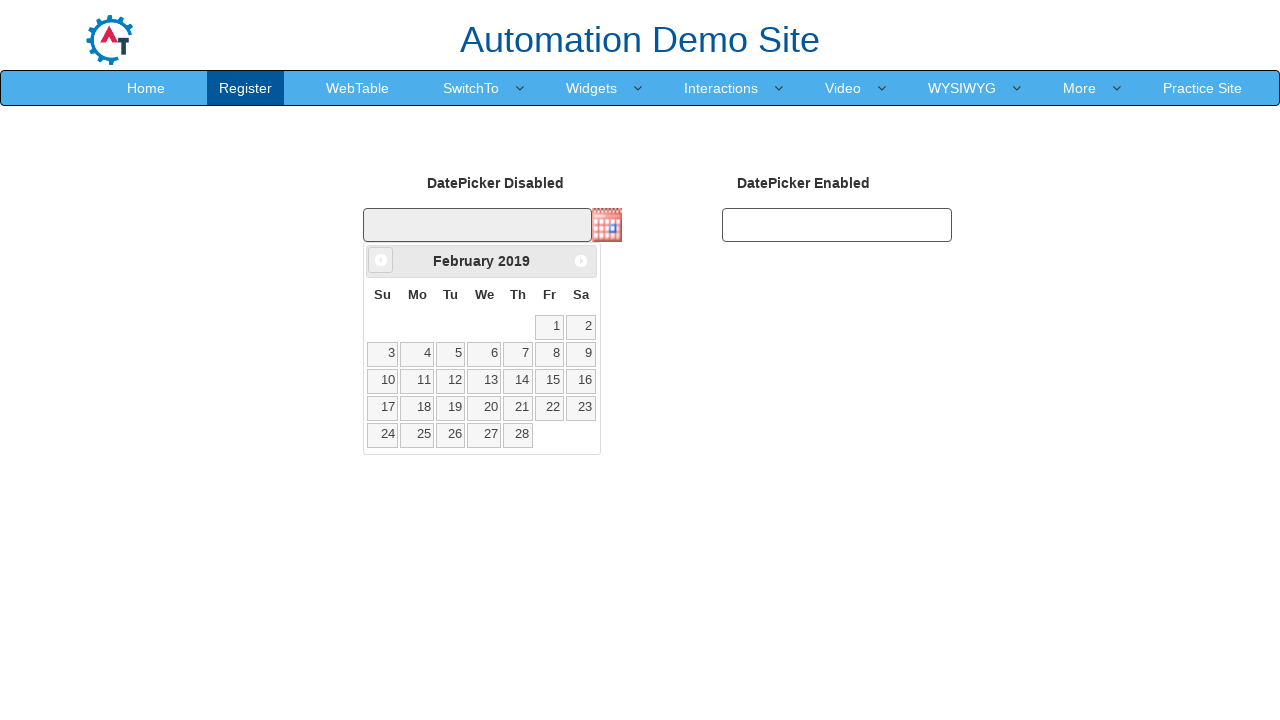

Retrieved current month: February
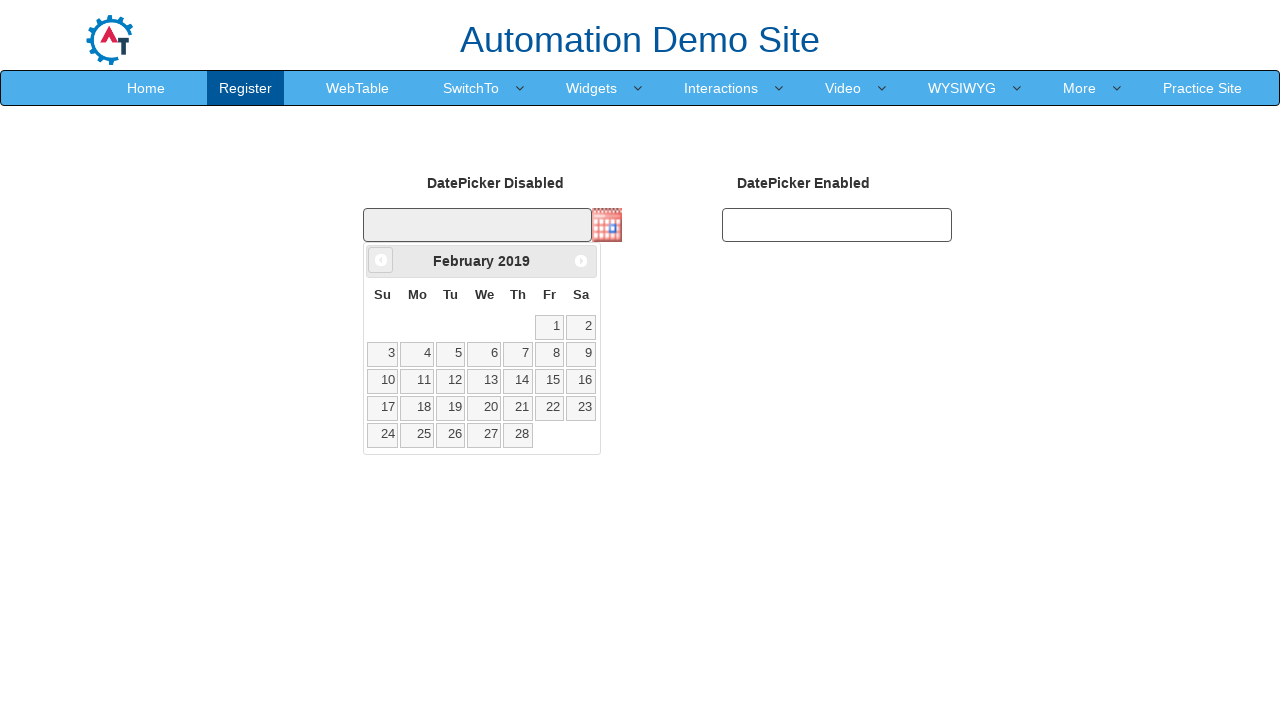

Retrieved current year: 2019
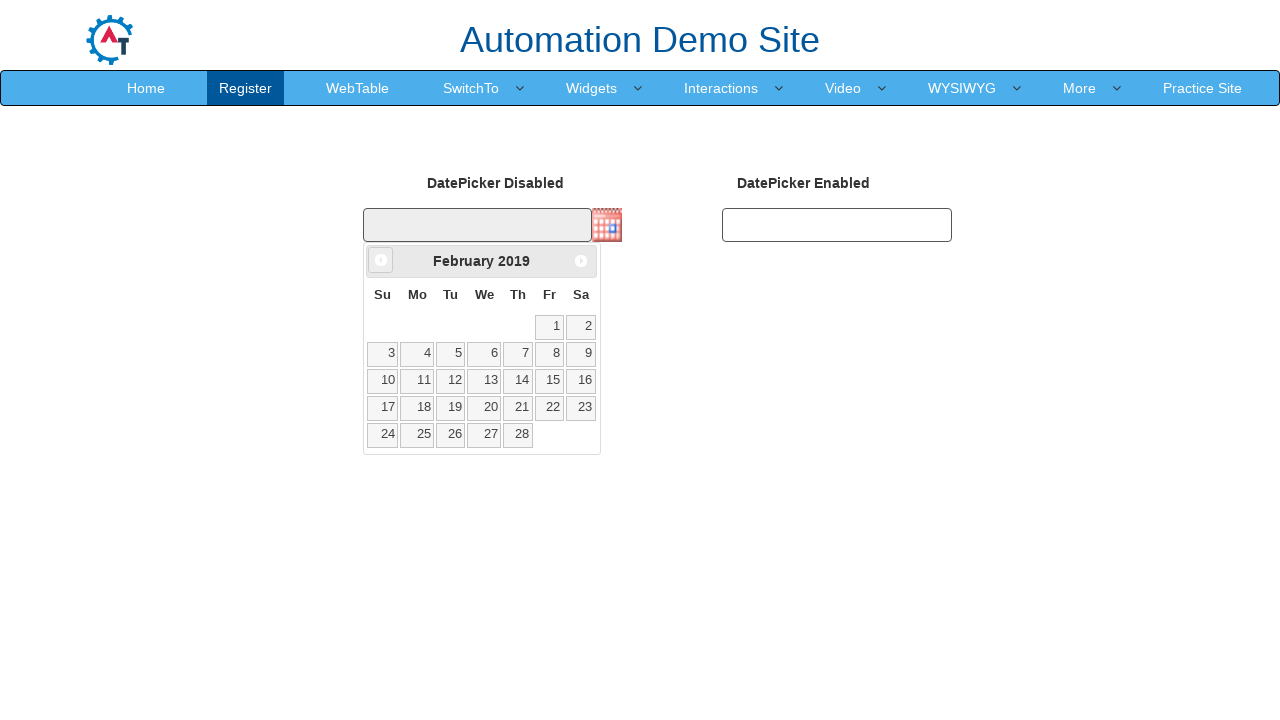

Clicked previous month button to navigate from February 2019 at (381, 260) on .ui-datepicker-prev
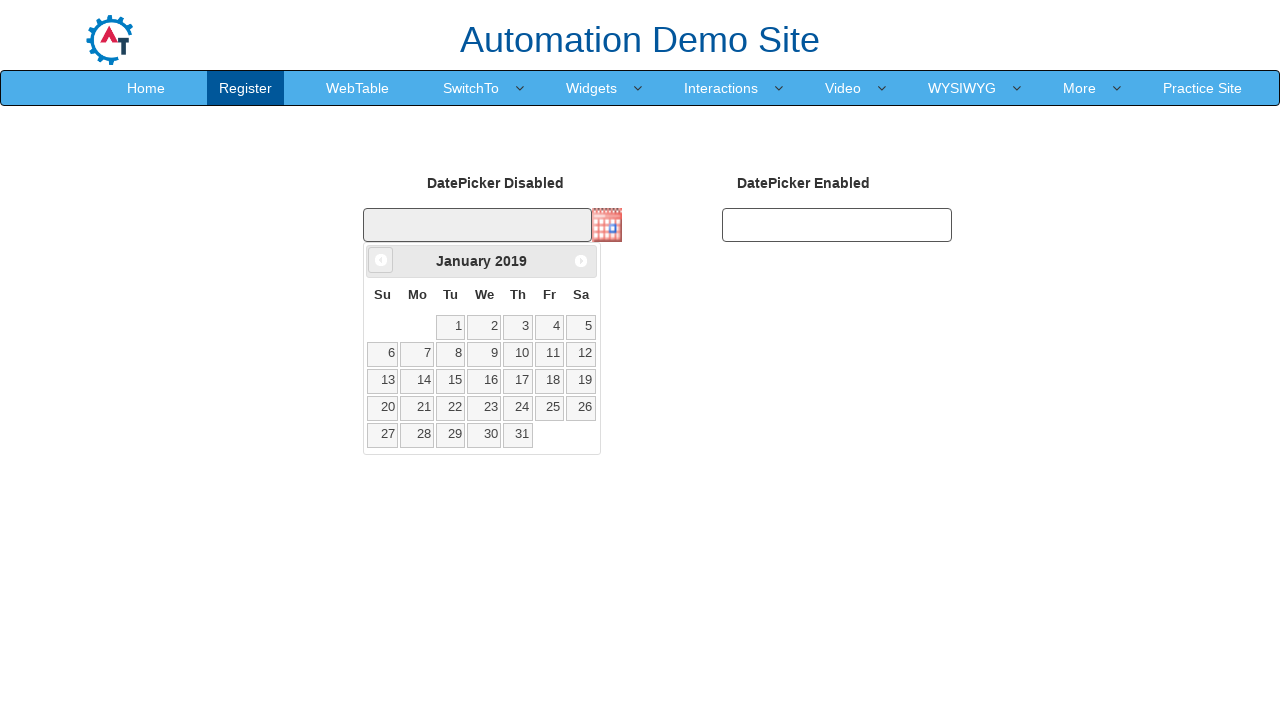

Retrieved current month: January
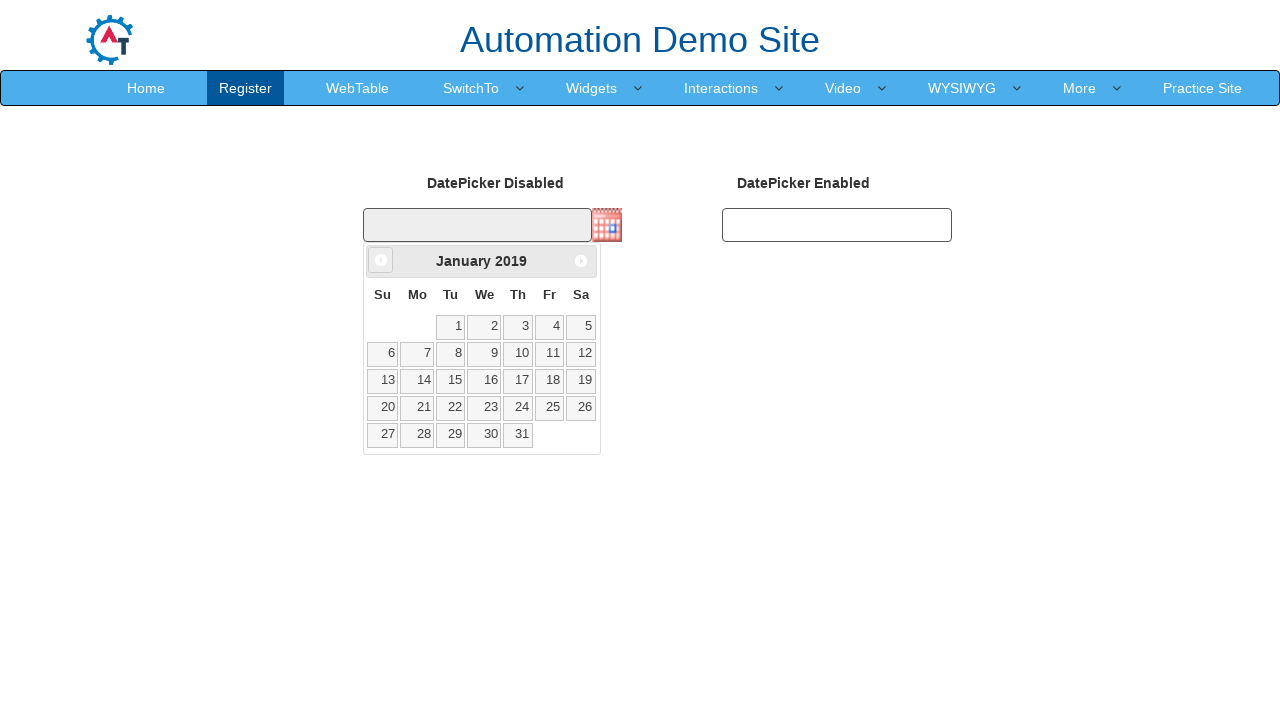

Retrieved current year: 2019
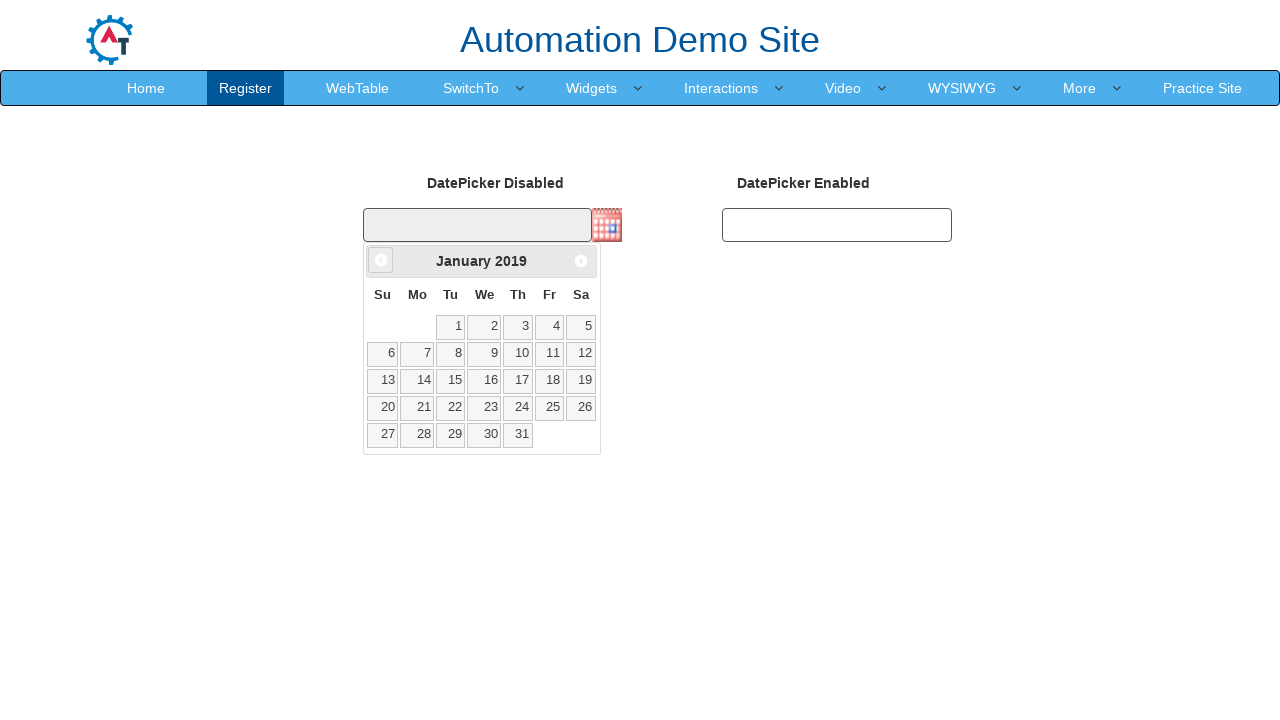

Clicked previous month button to navigate from January 2019 at (381, 260) on .ui-datepicker-prev
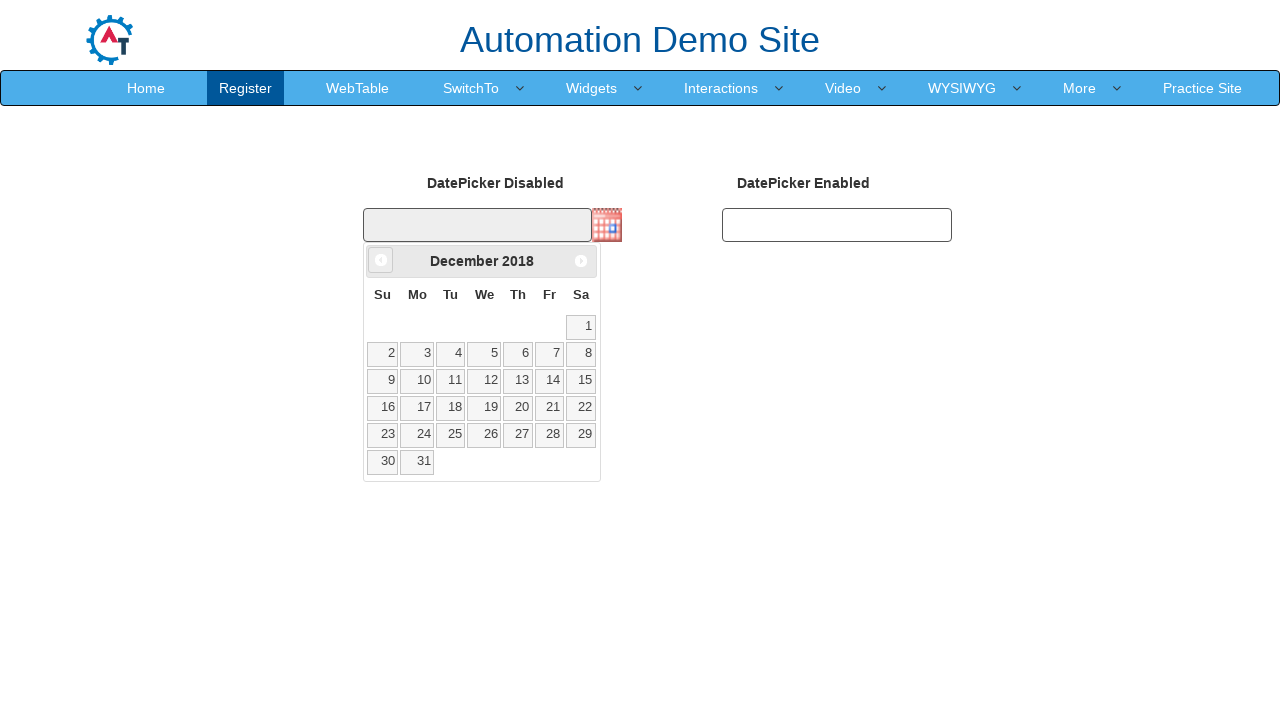

Retrieved current month: December
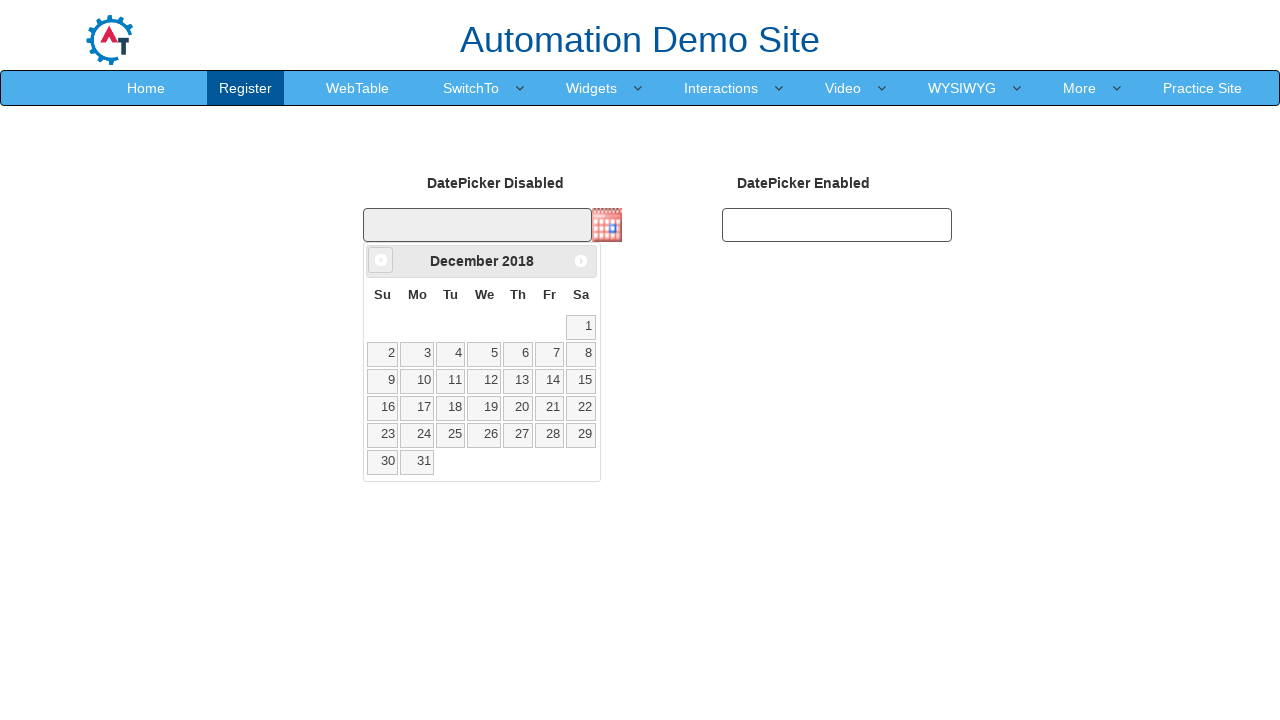

Retrieved current year: 2018
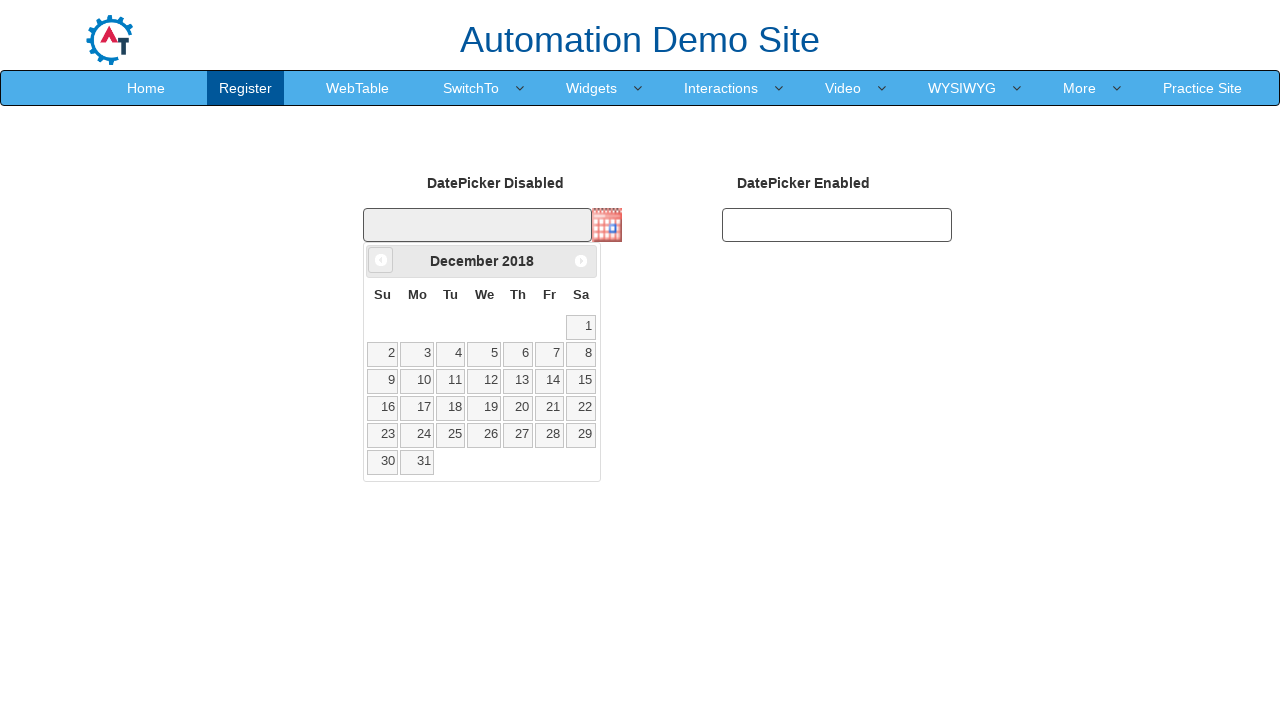

Clicked previous month button to navigate from December 2018 at (381, 260) on .ui-datepicker-prev
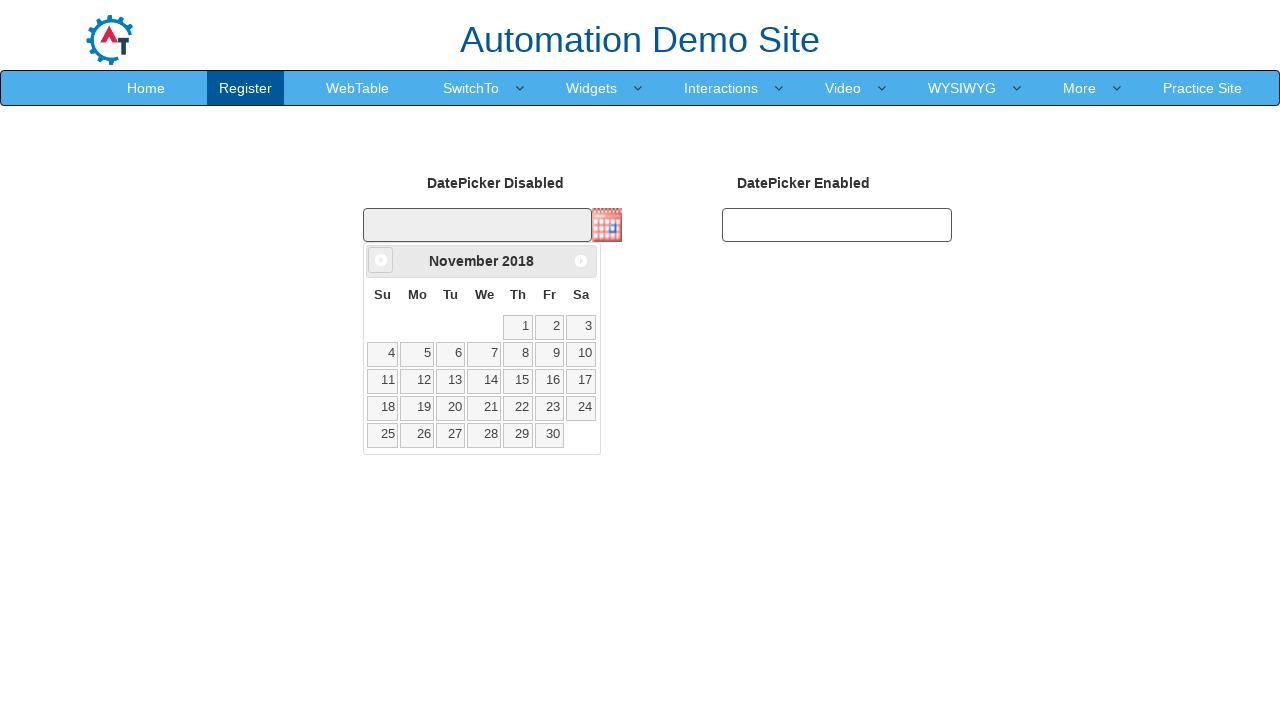

Retrieved current month: November
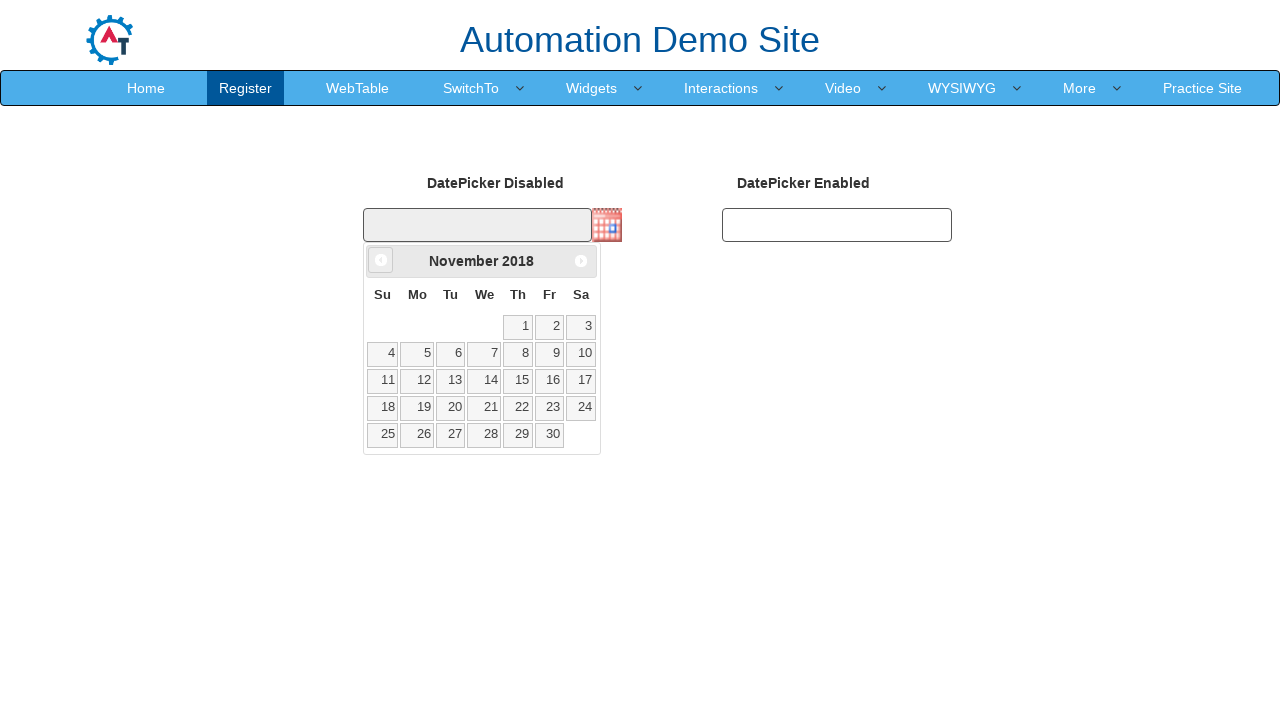

Retrieved current year: 2018
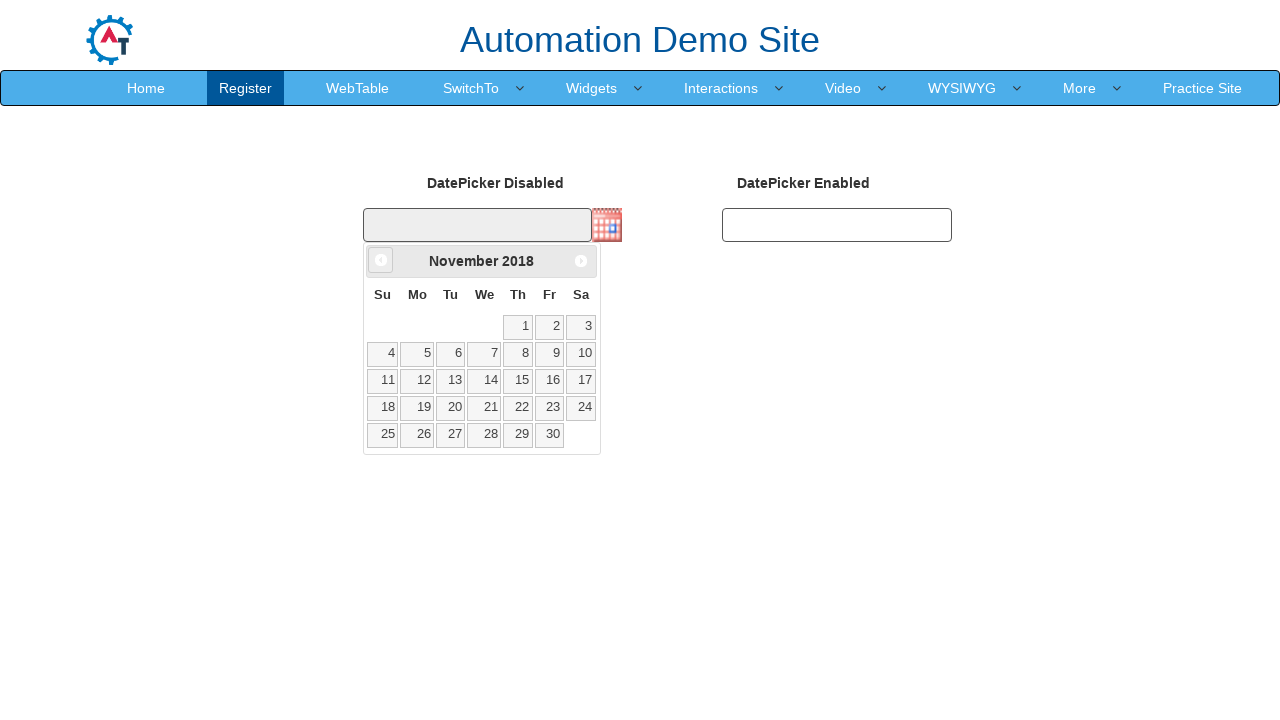

Clicked previous month button to navigate from November 2018 at (381, 260) on .ui-datepicker-prev
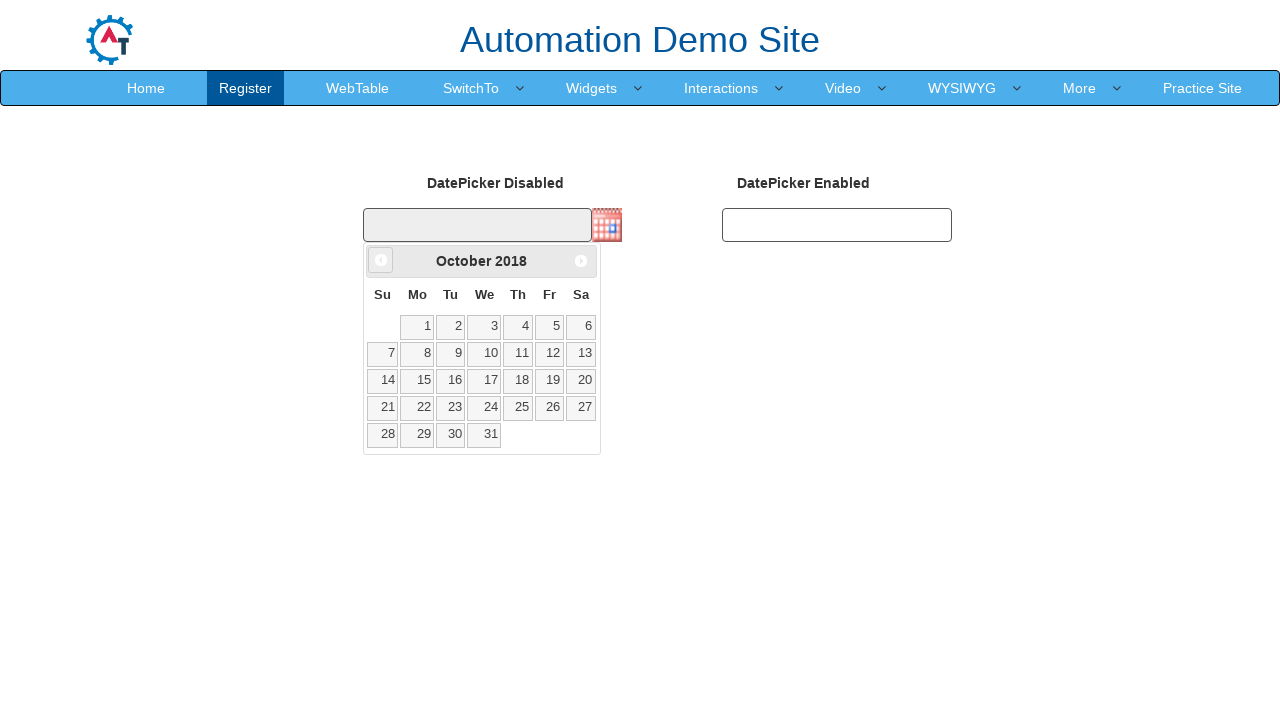

Retrieved current month: October
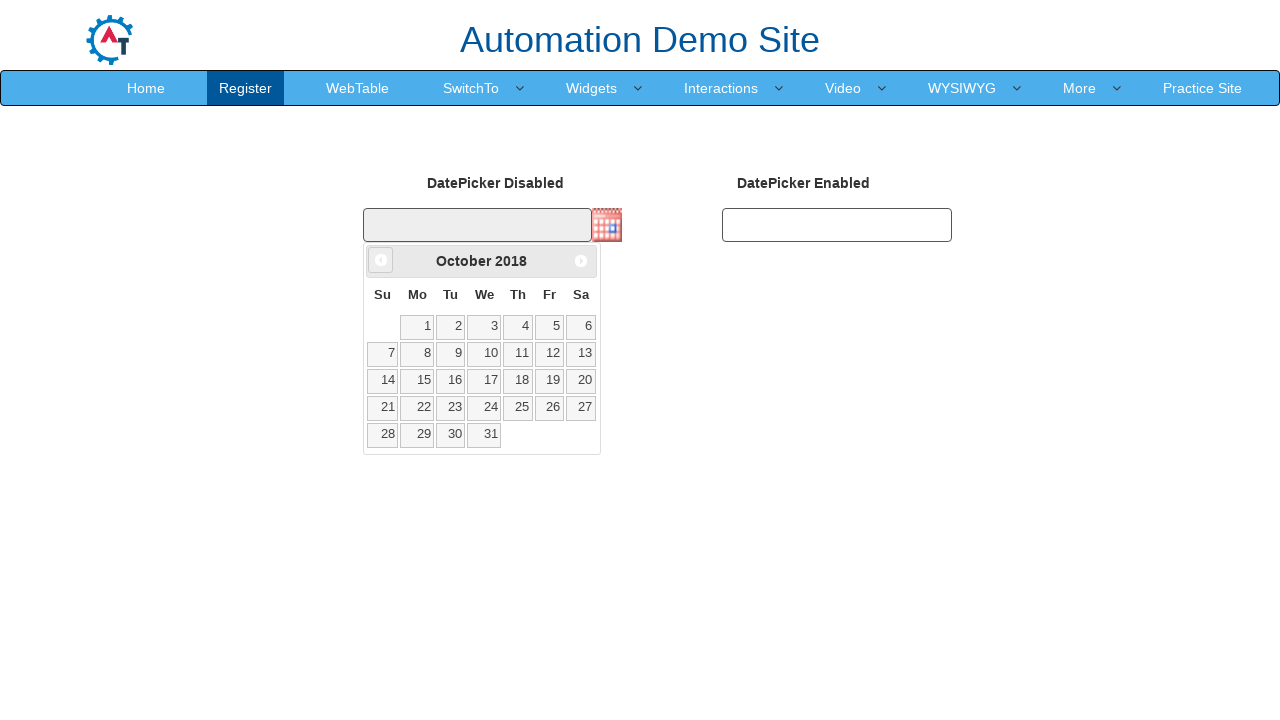

Retrieved current year: 2018
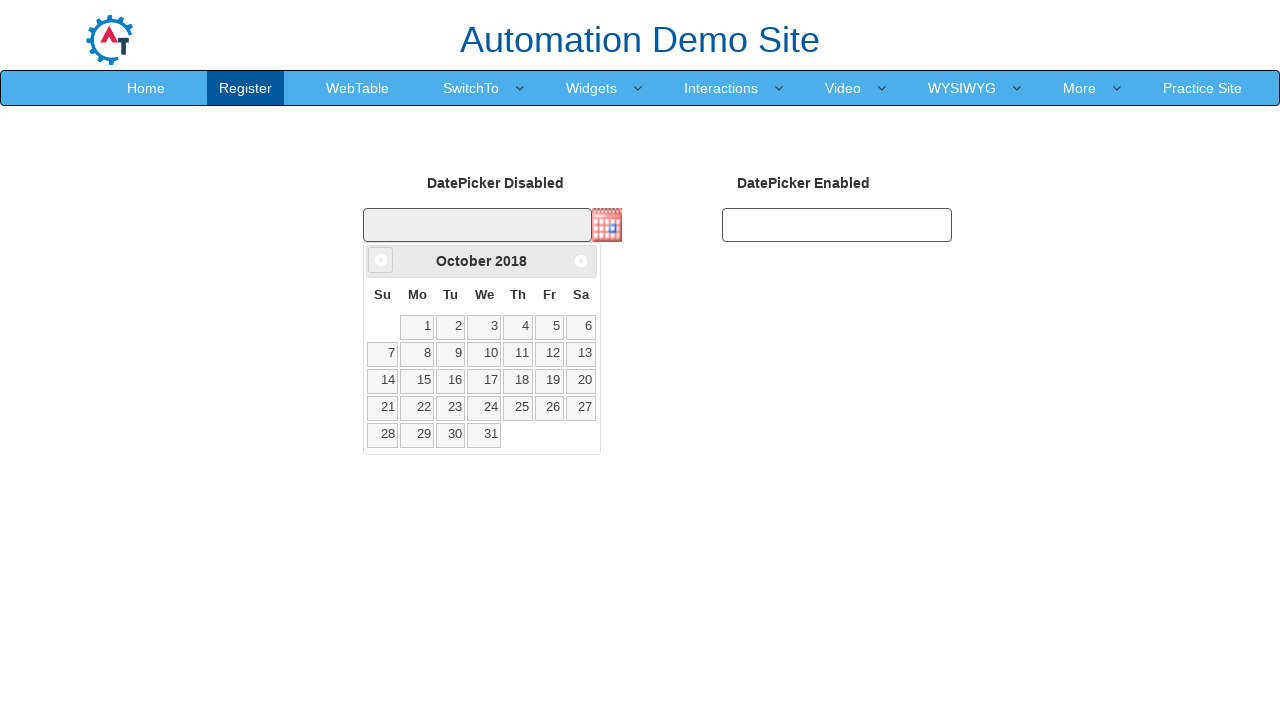

Clicked previous month button to navigate from October 2018 at (381, 260) on .ui-datepicker-prev
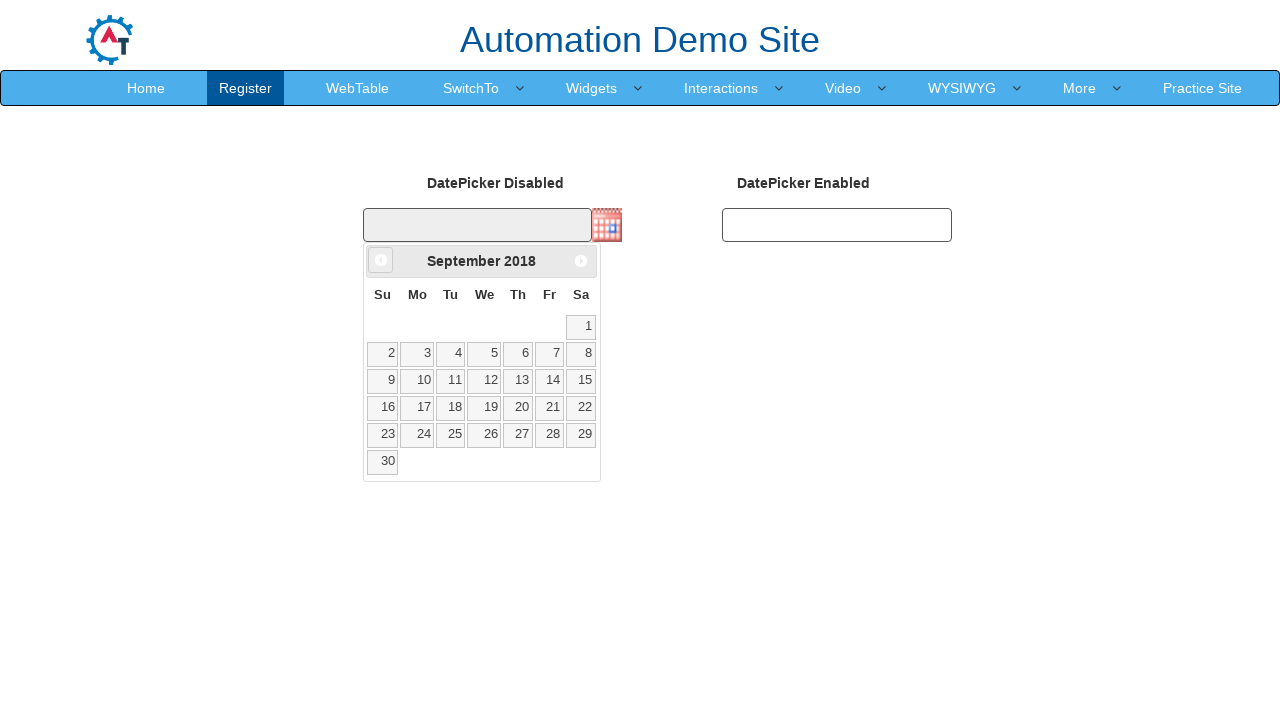

Retrieved current month: September
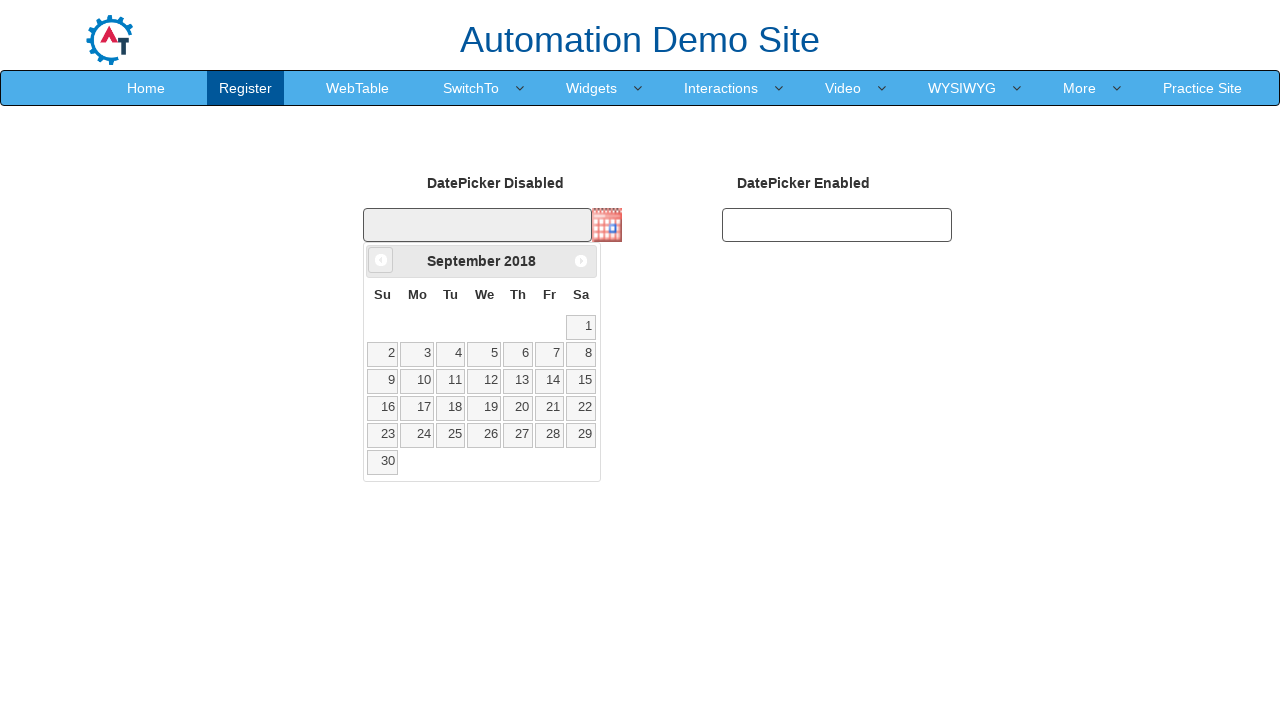

Retrieved current year: 2018
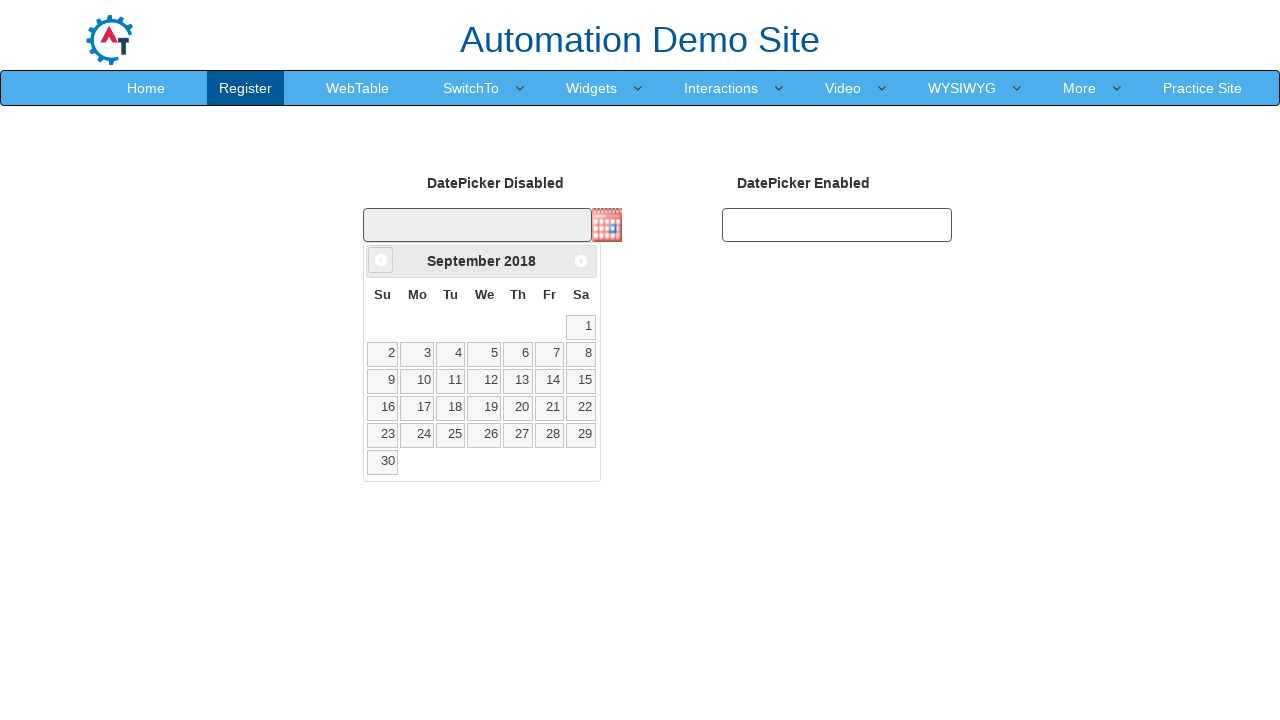

Clicked previous month button to navigate from September 2018 at (381, 260) on .ui-datepicker-prev
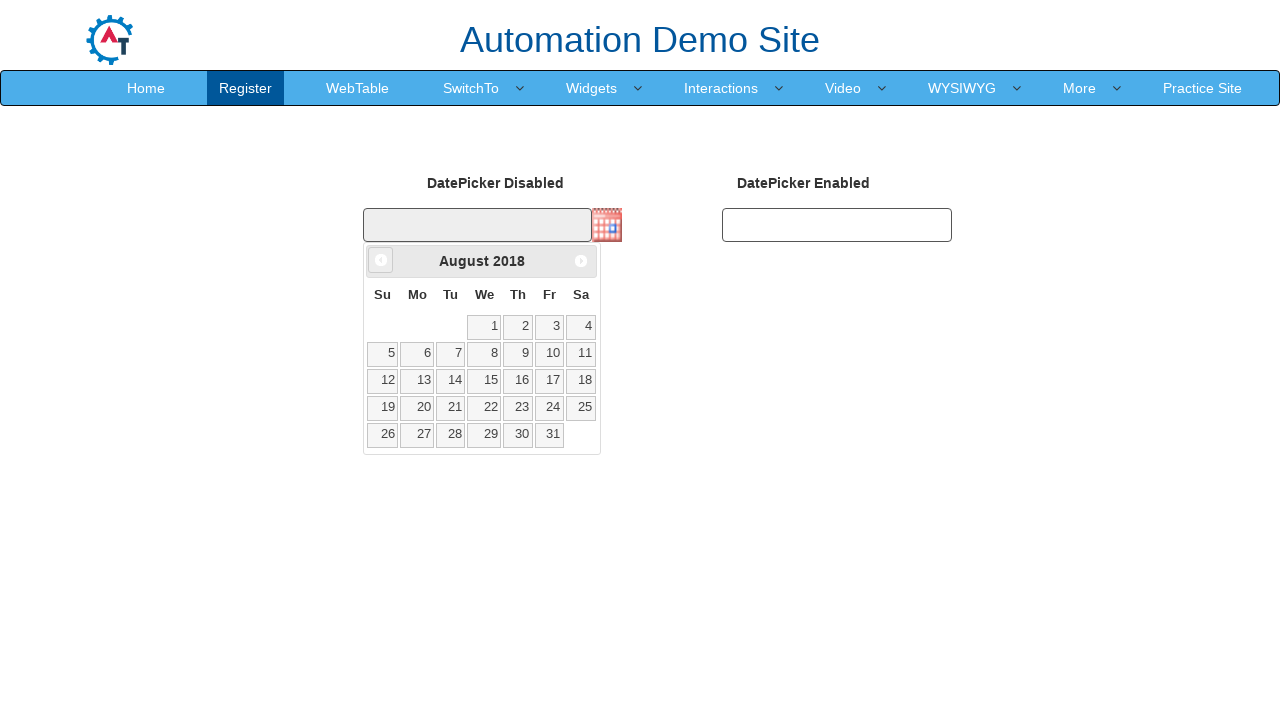

Retrieved current month: August
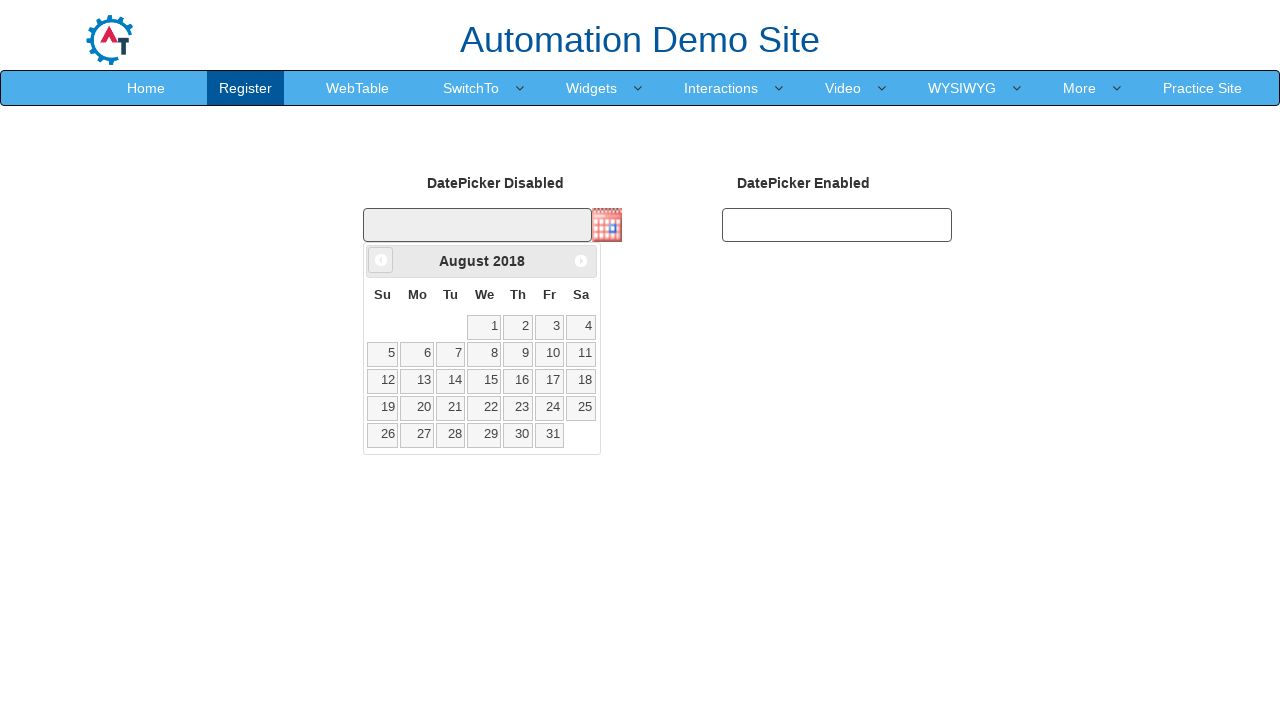

Retrieved current year: 2018
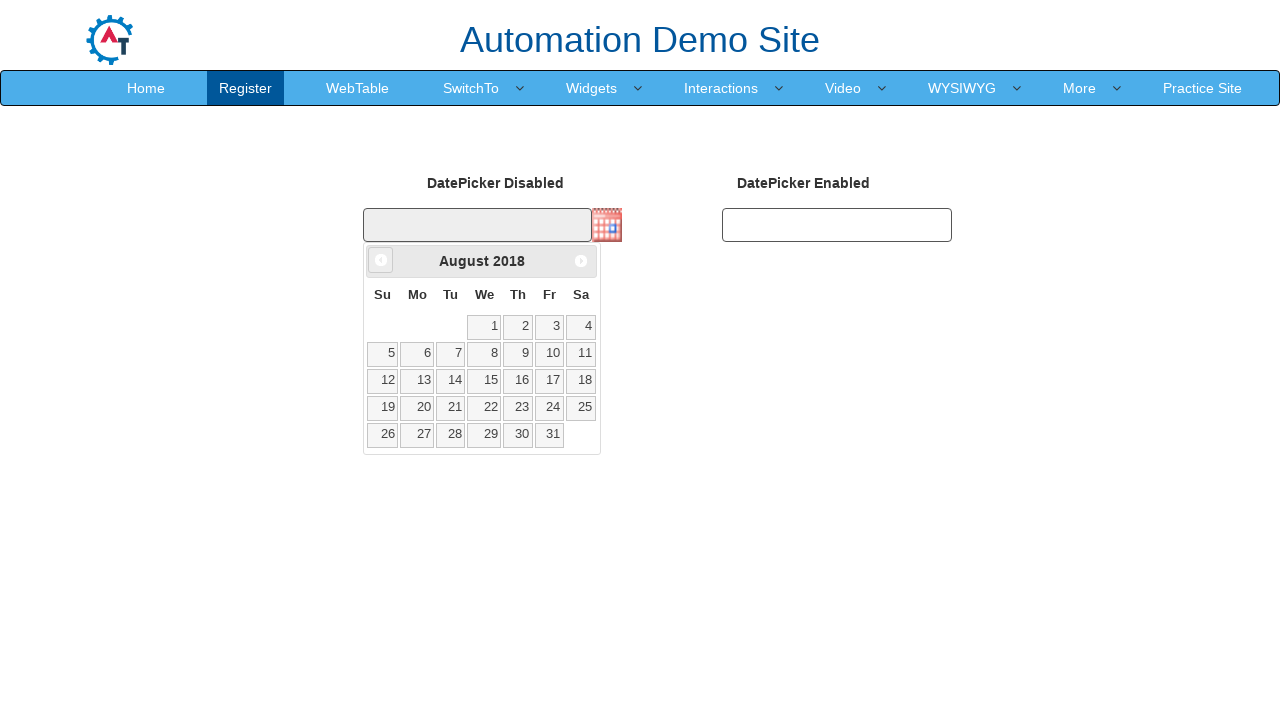

Clicked previous month button to navigate from August 2018 at (381, 260) on .ui-datepicker-prev
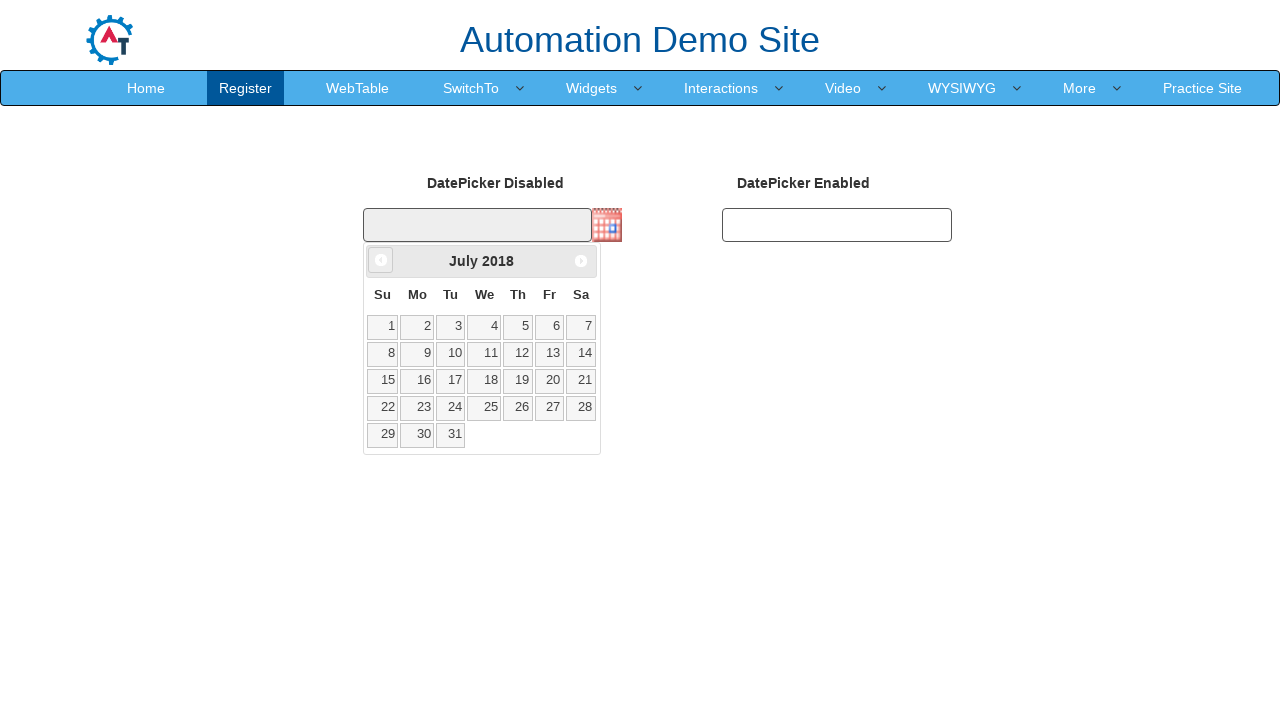

Retrieved current month: July
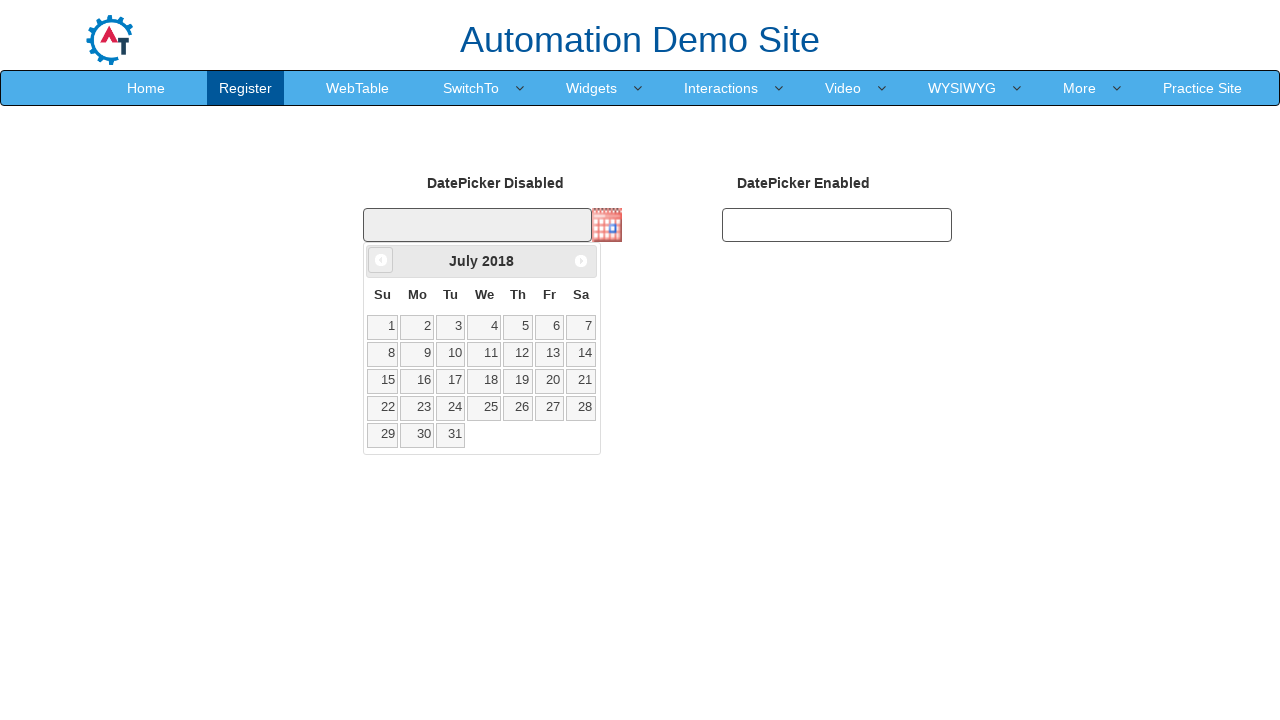

Retrieved current year: 2018
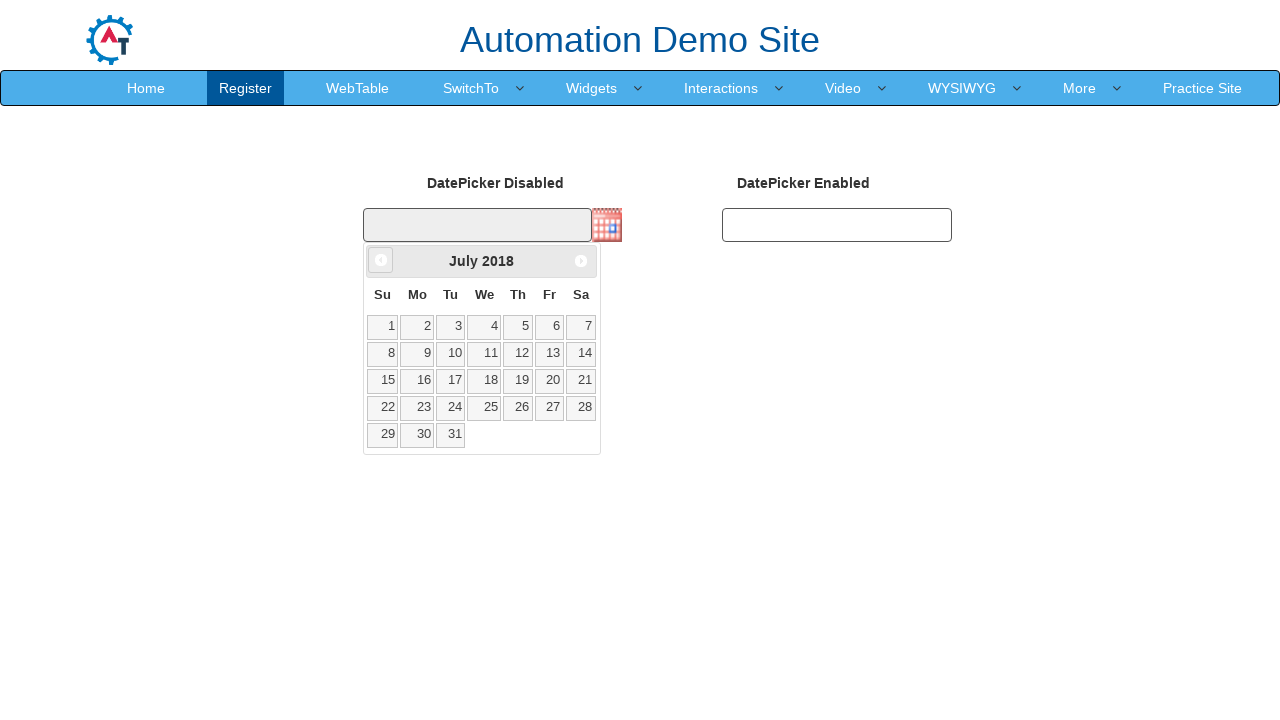

Clicked previous month button to navigate from July 2018 at (381, 260) on .ui-datepicker-prev
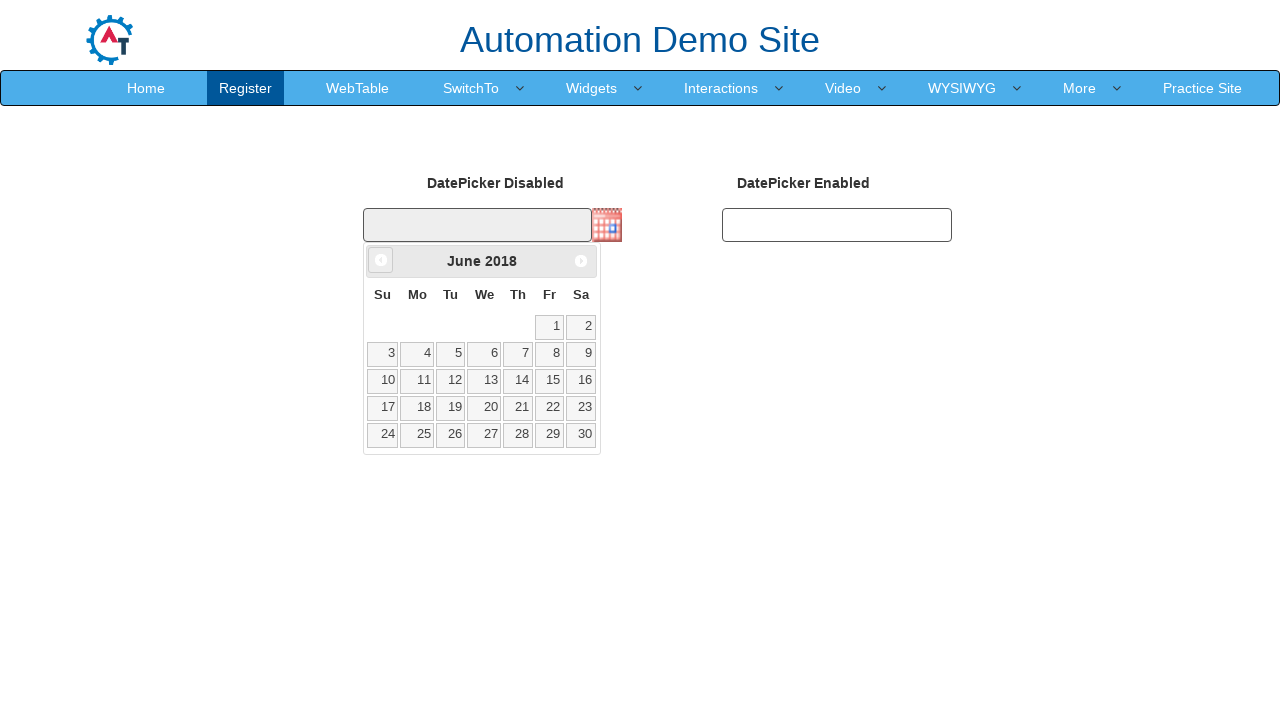

Retrieved current month: June
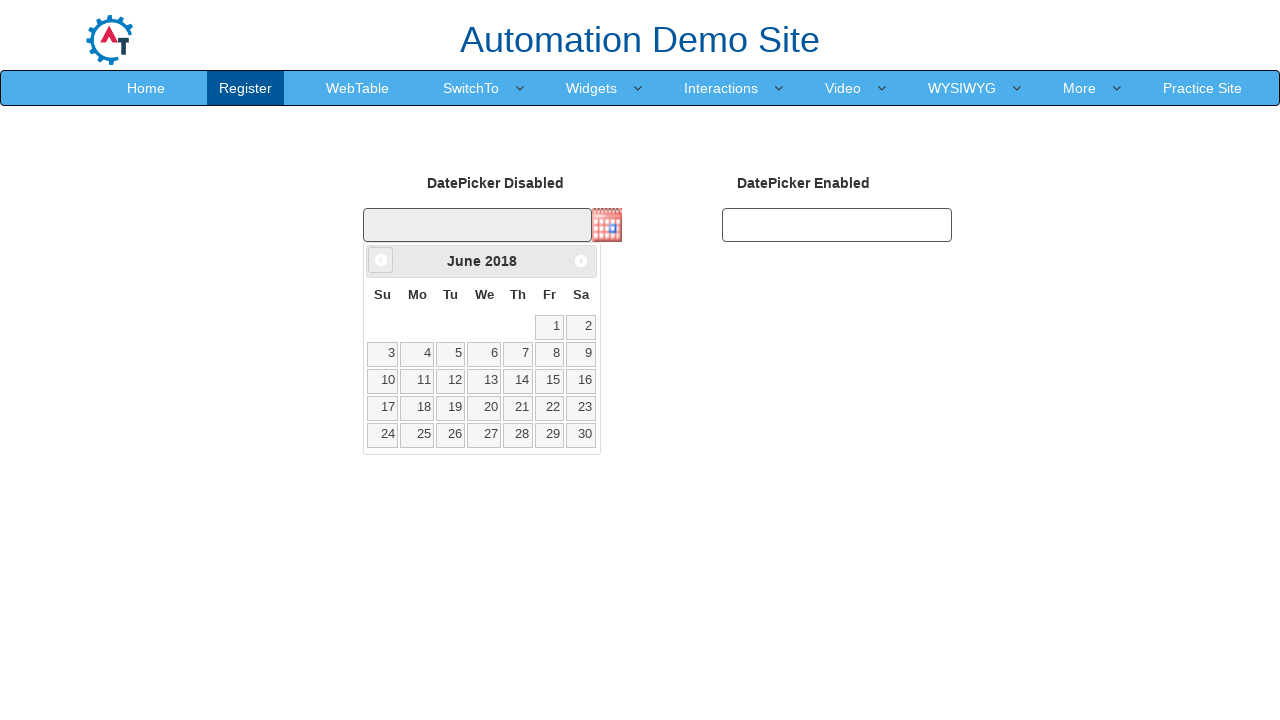

Retrieved current year: 2018
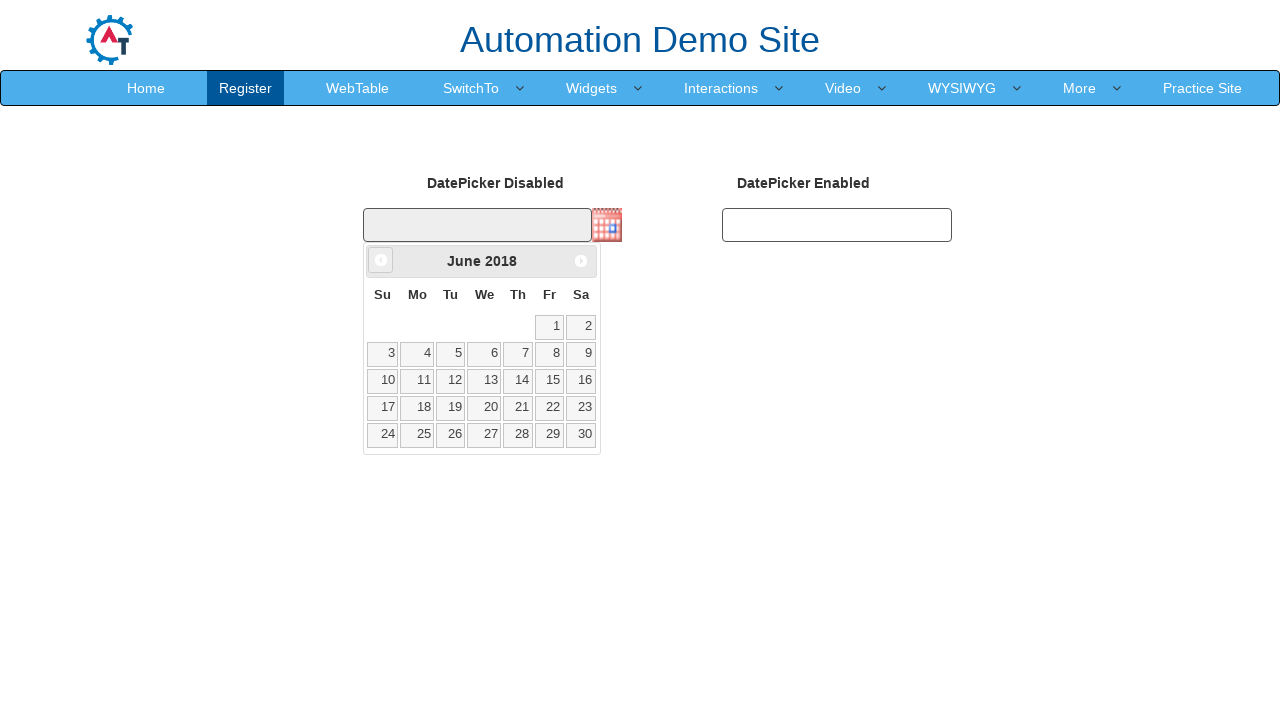

Clicked previous month button to navigate from June 2018 at (381, 260) on .ui-datepicker-prev
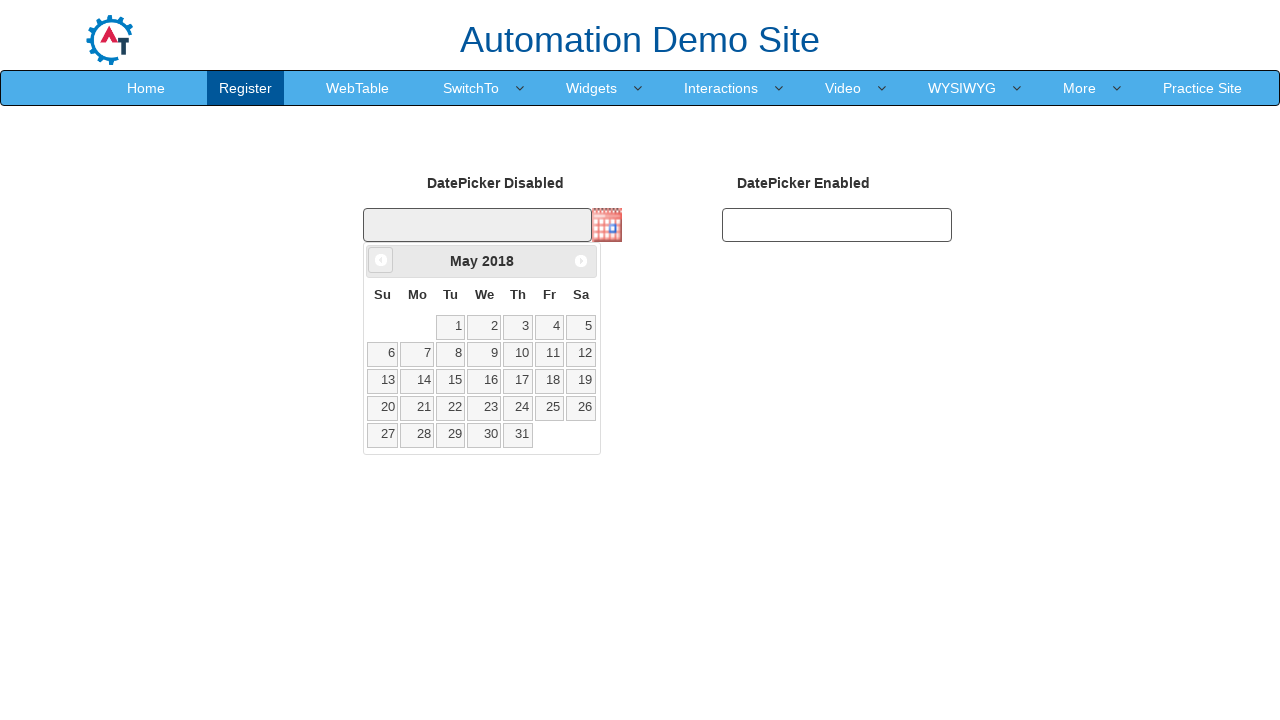

Retrieved current month: May
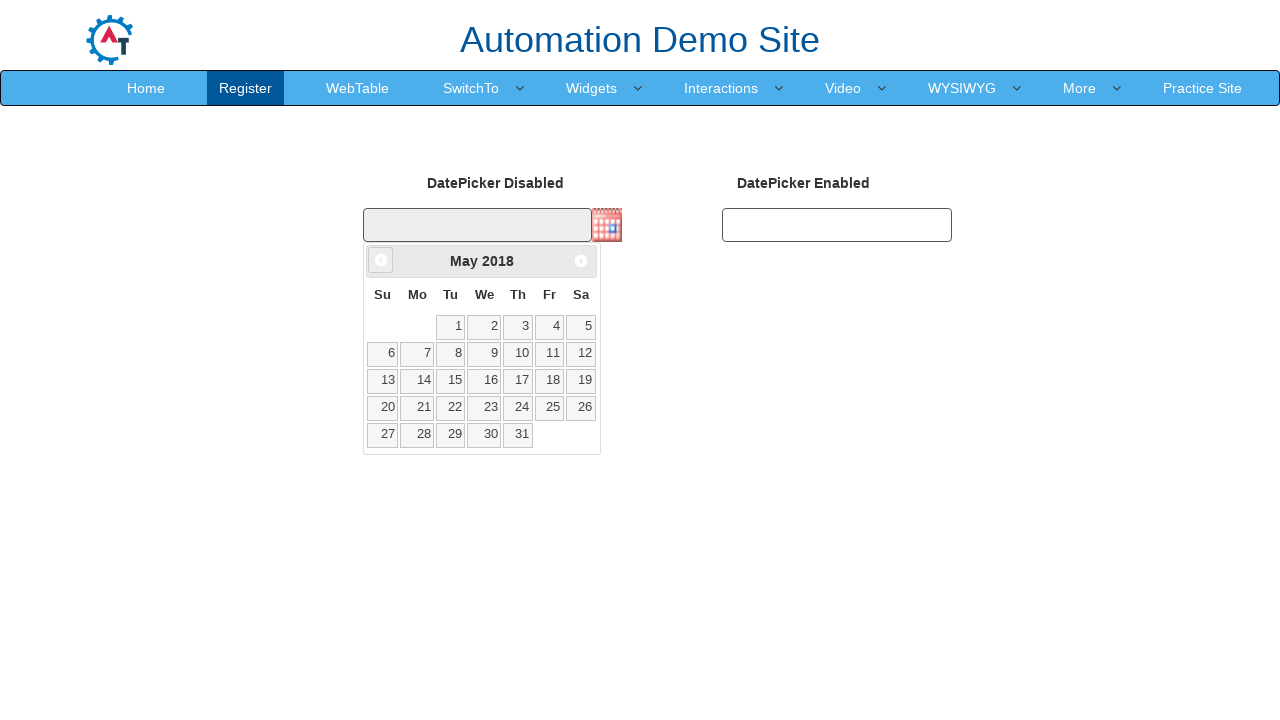

Retrieved current year: 2018
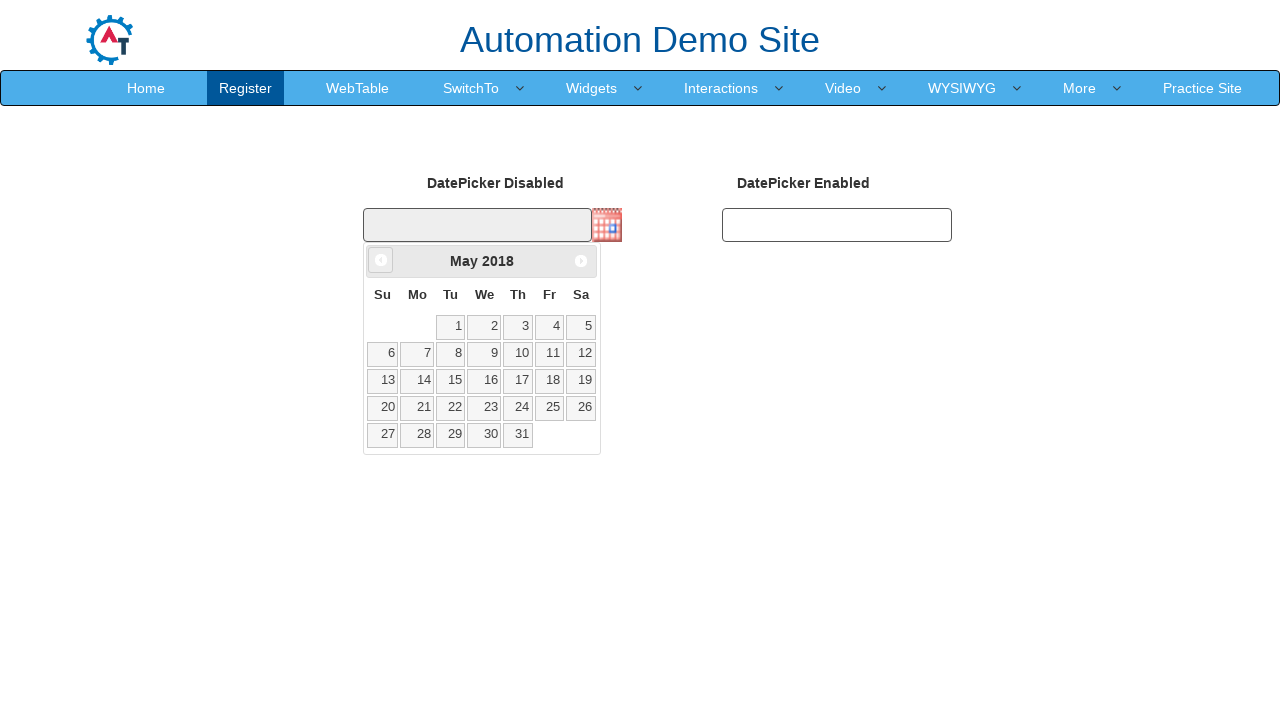

Clicked previous month button to navigate from May 2018 at (381, 260) on .ui-datepicker-prev
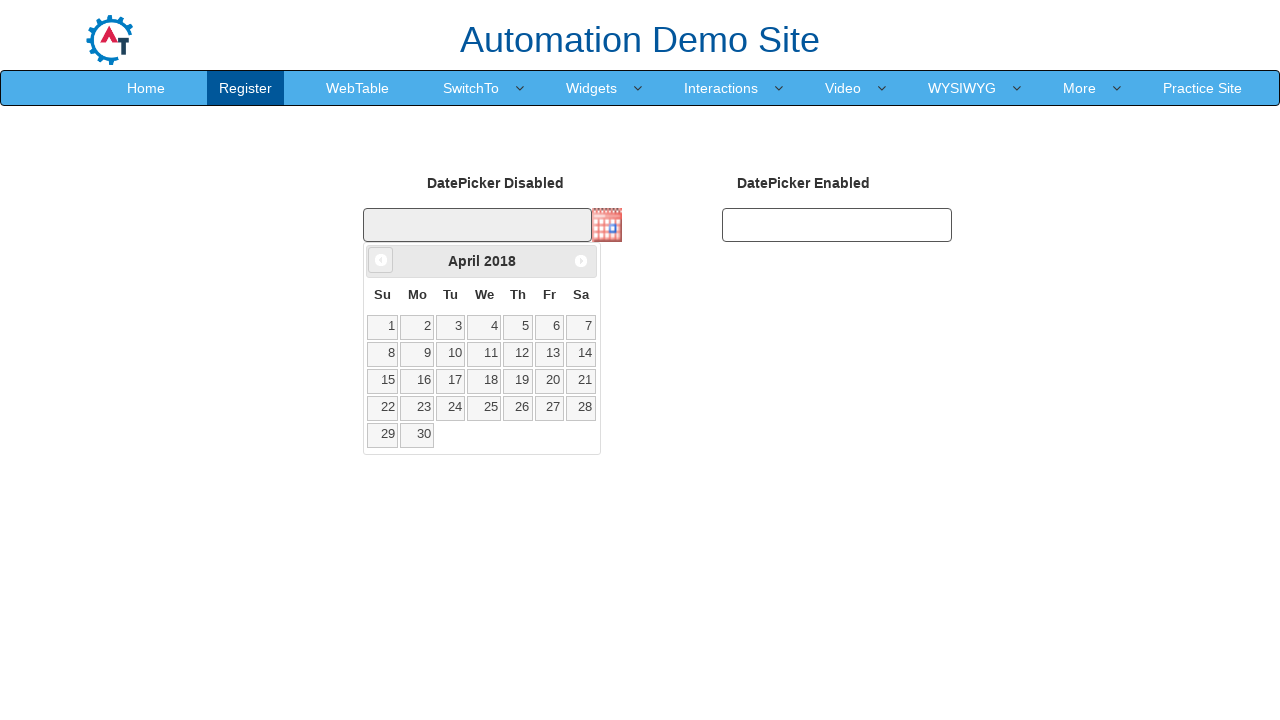

Retrieved current month: April
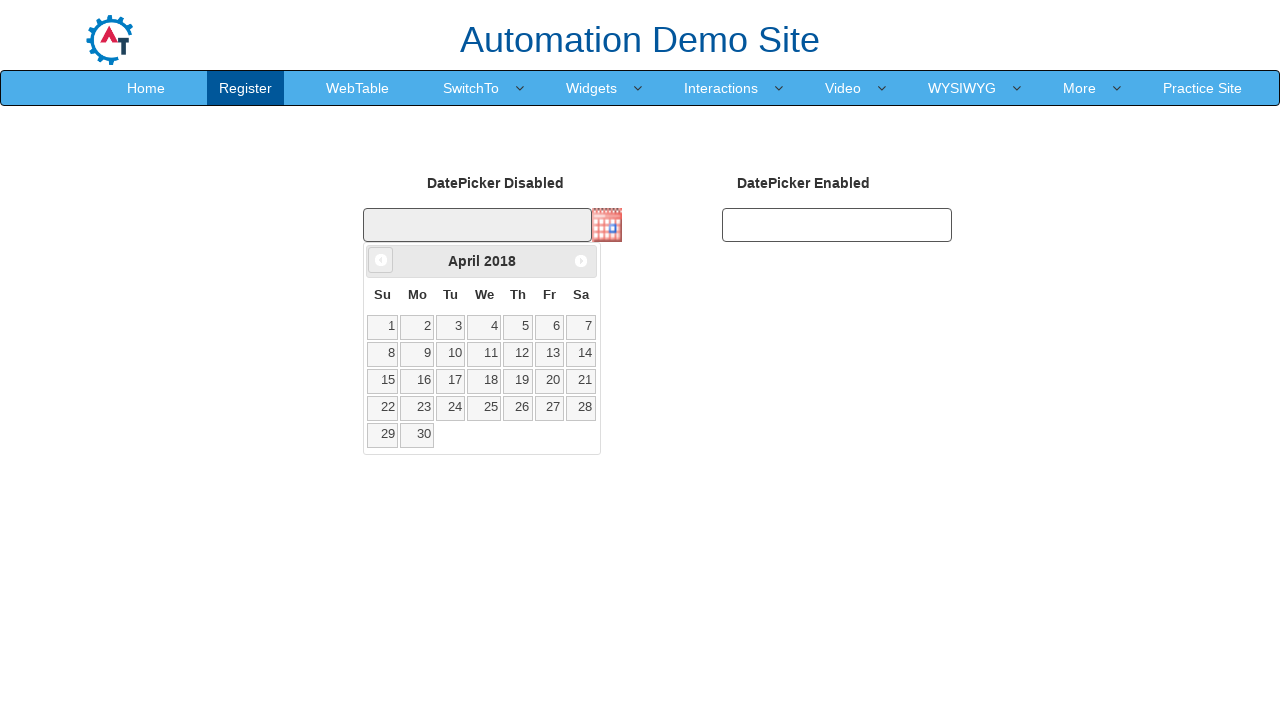

Retrieved current year: 2018
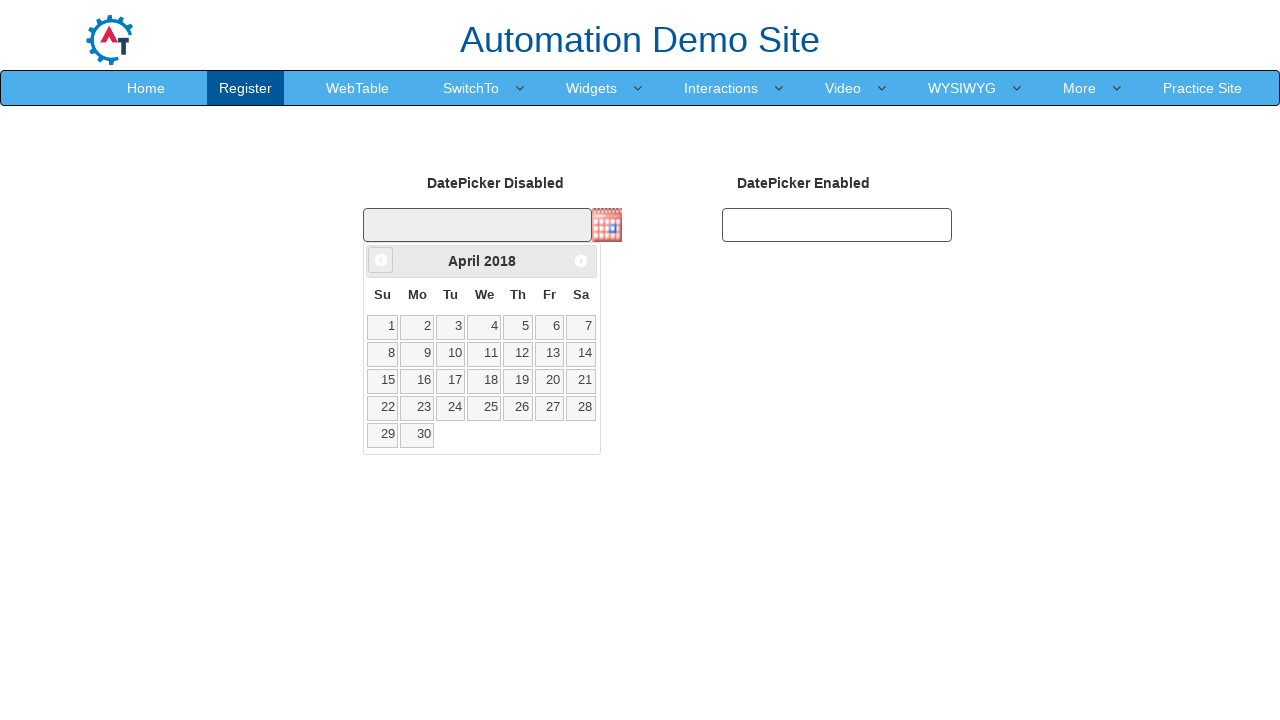

Clicked previous month button to navigate from April 2018 at (381, 260) on .ui-datepicker-prev
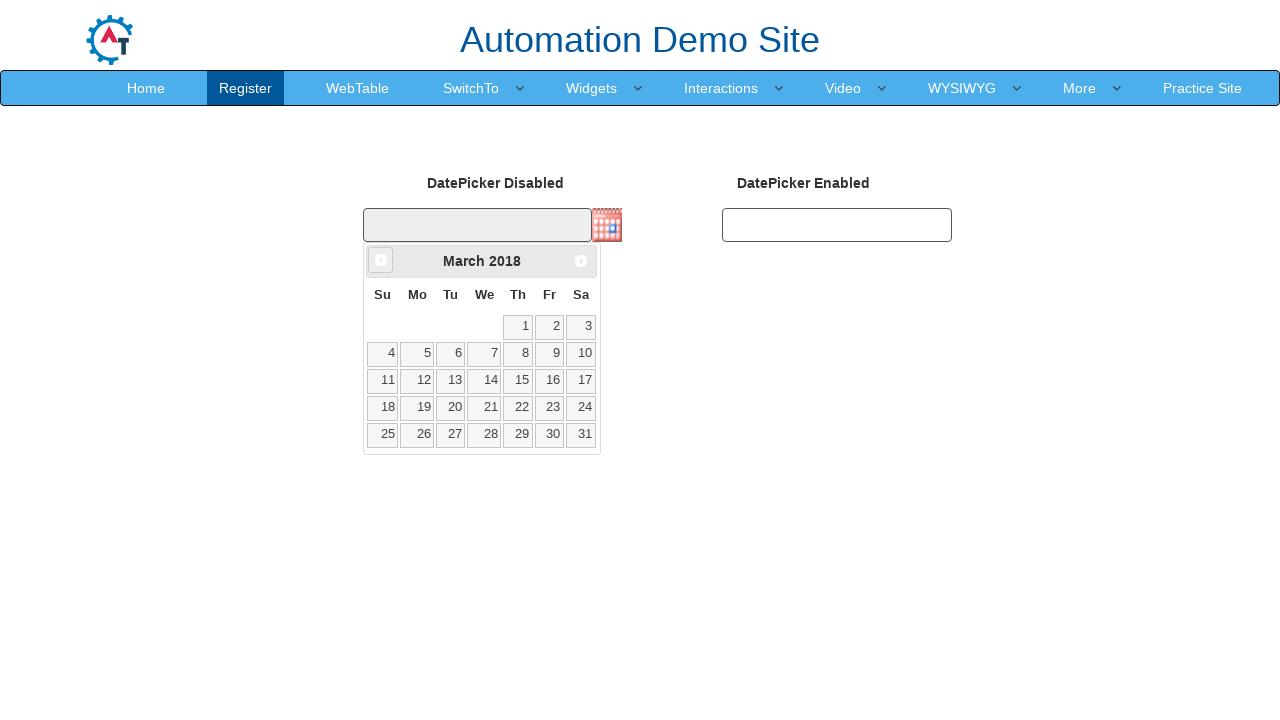

Retrieved current month: March
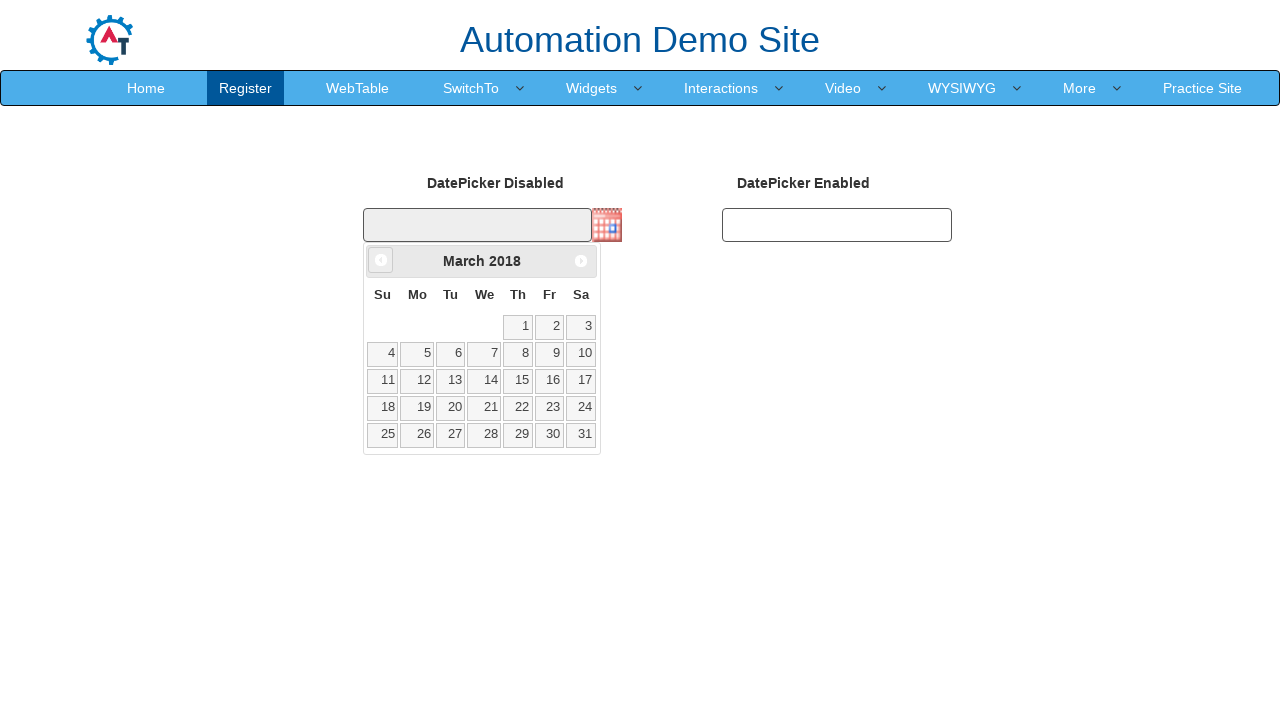

Retrieved current year: 2018
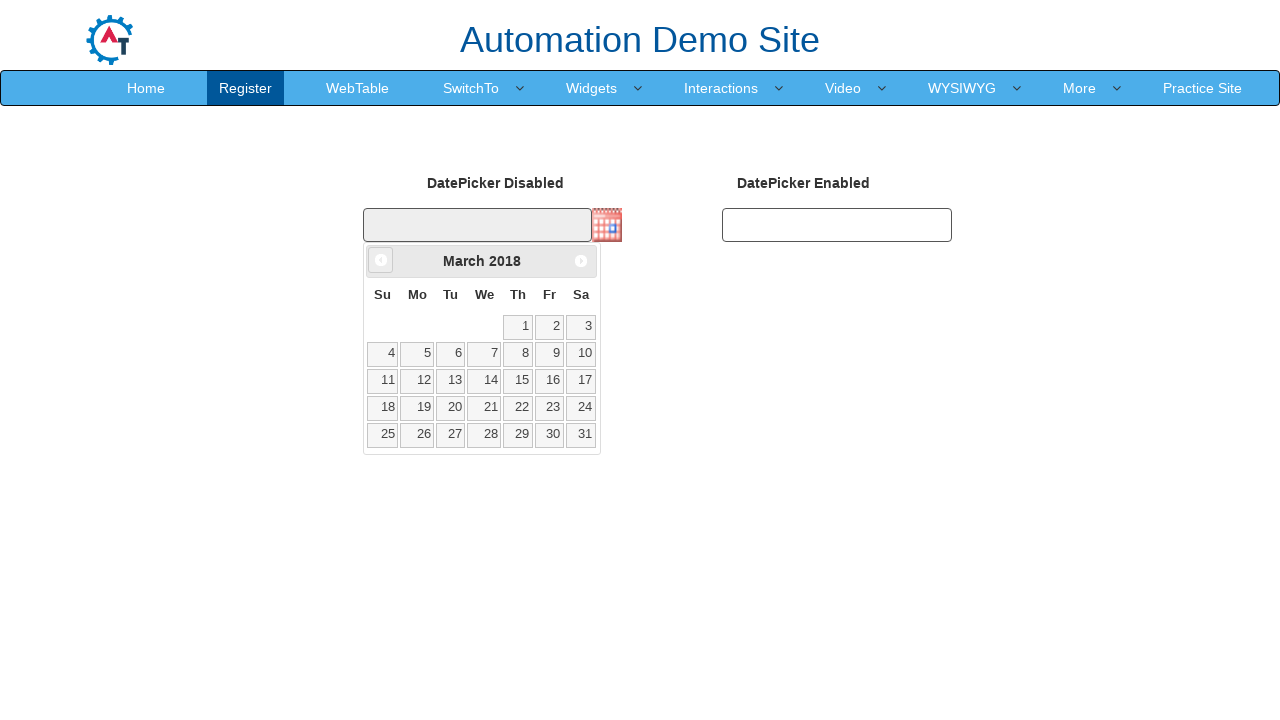

Clicked previous month button to navigate from March 2018 at (381, 260) on .ui-datepicker-prev
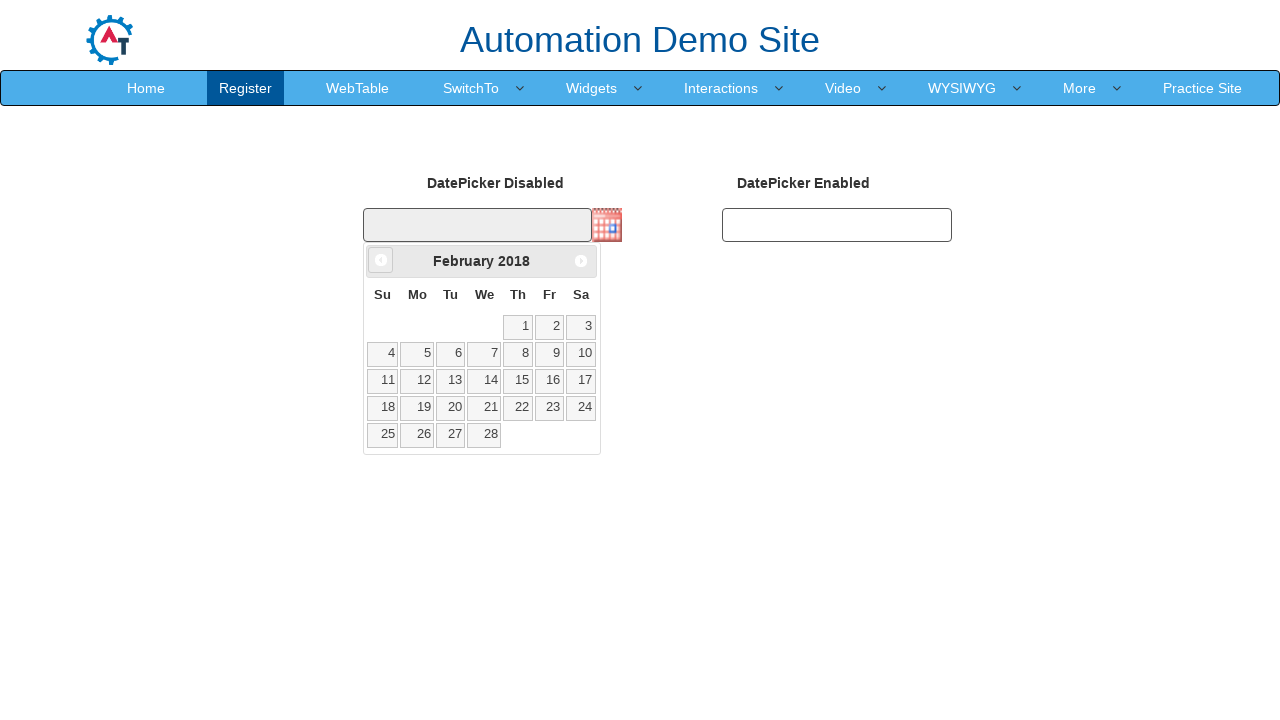

Retrieved current month: February
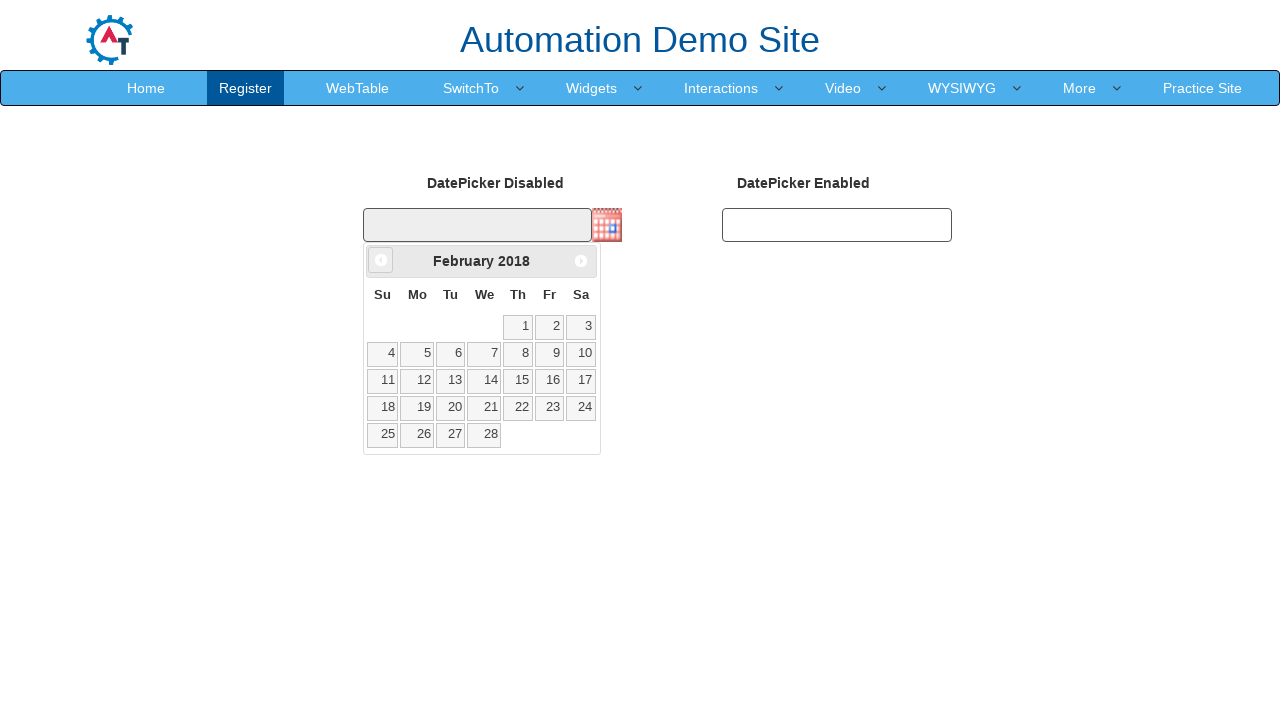

Retrieved current year: 2018
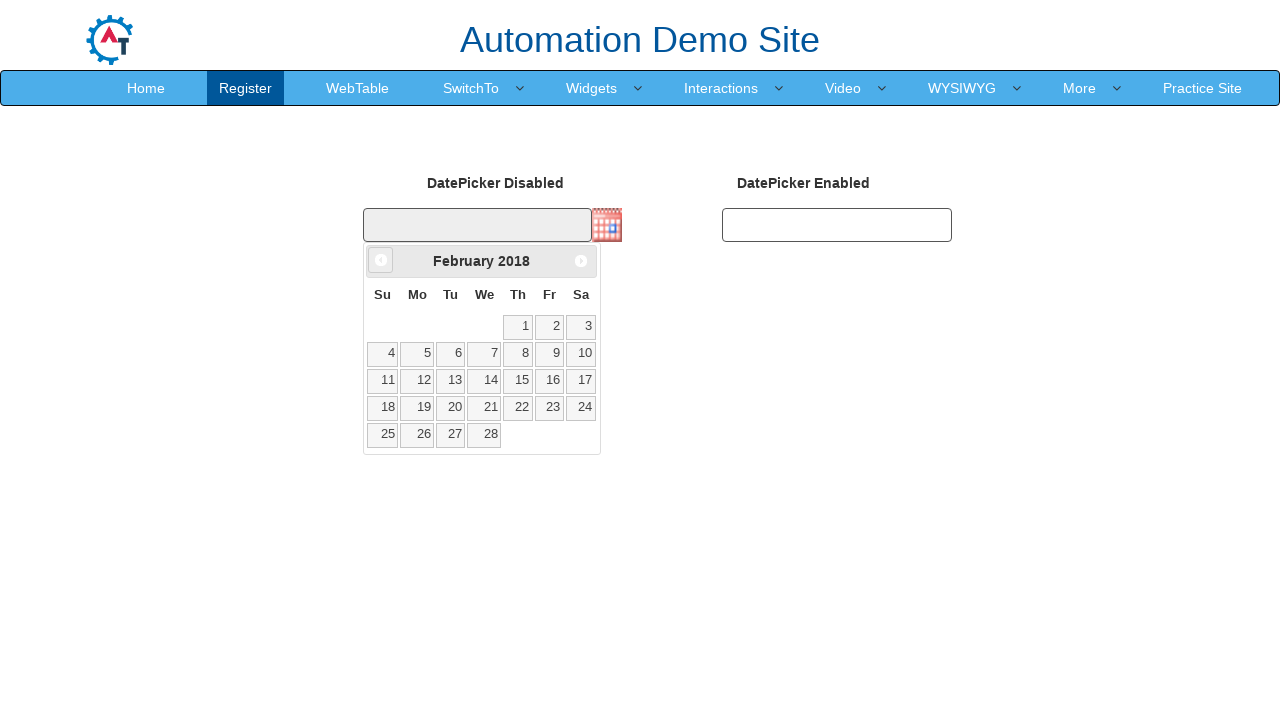

Clicked previous month button to navigate from February 2018 at (381, 260) on .ui-datepicker-prev
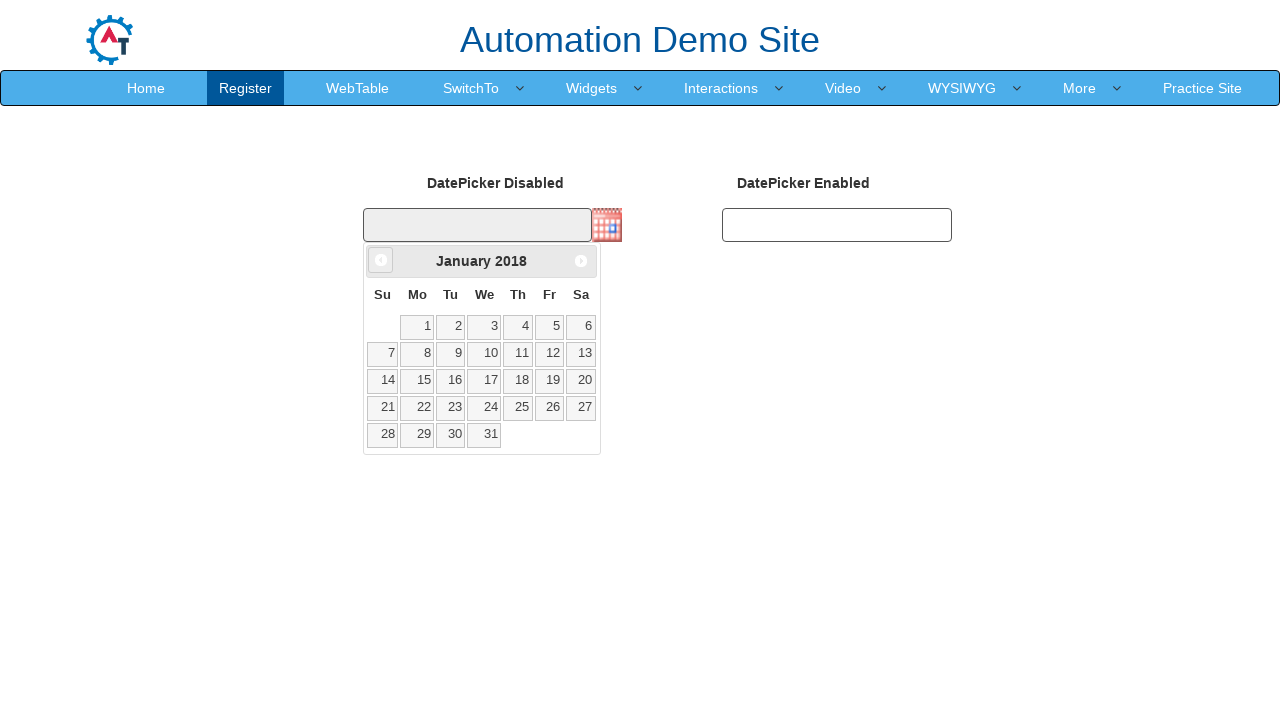

Retrieved current month: January
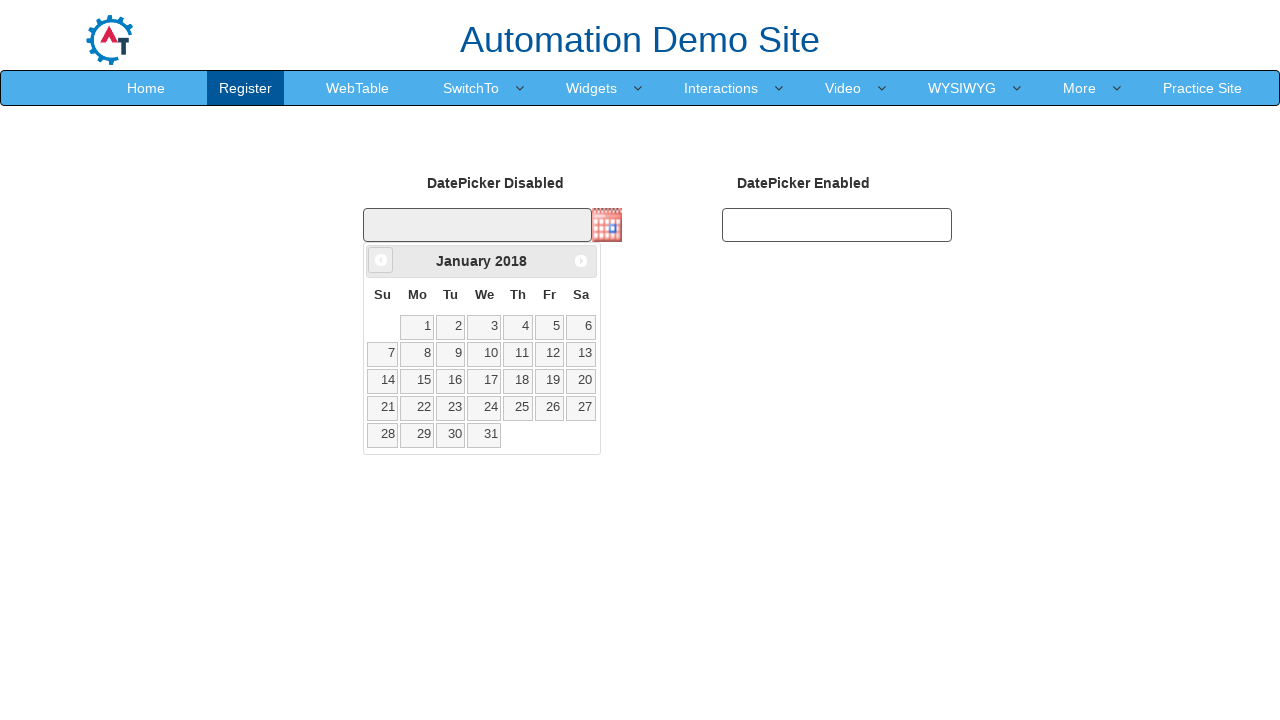

Retrieved current year: 2018
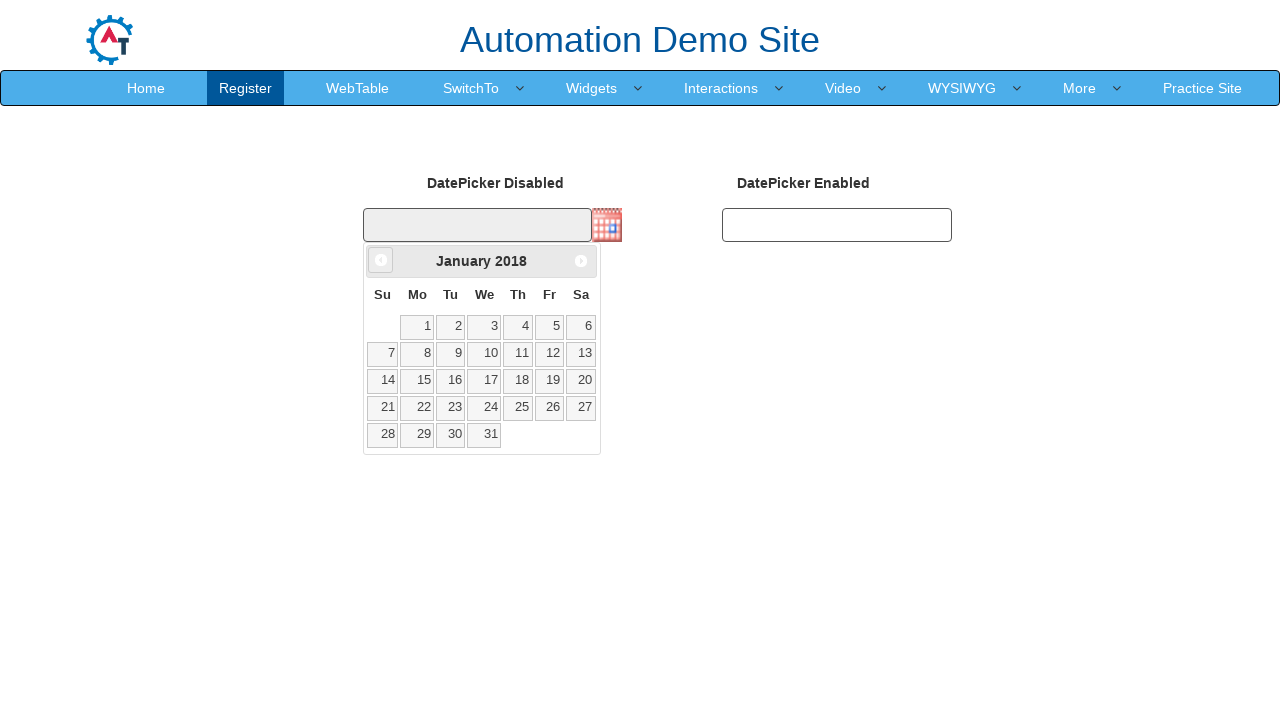

Clicked previous month button to navigate from January 2018 at (381, 260) on .ui-datepicker-prev
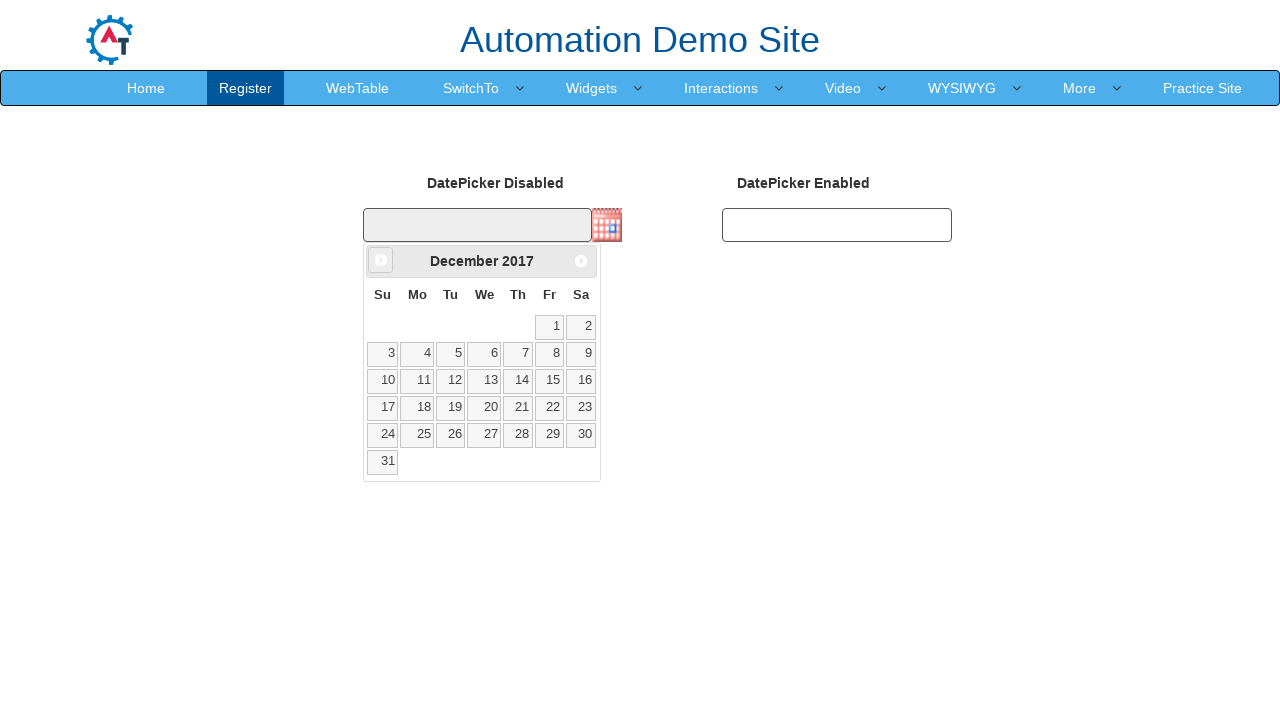

Retrieved current month: December
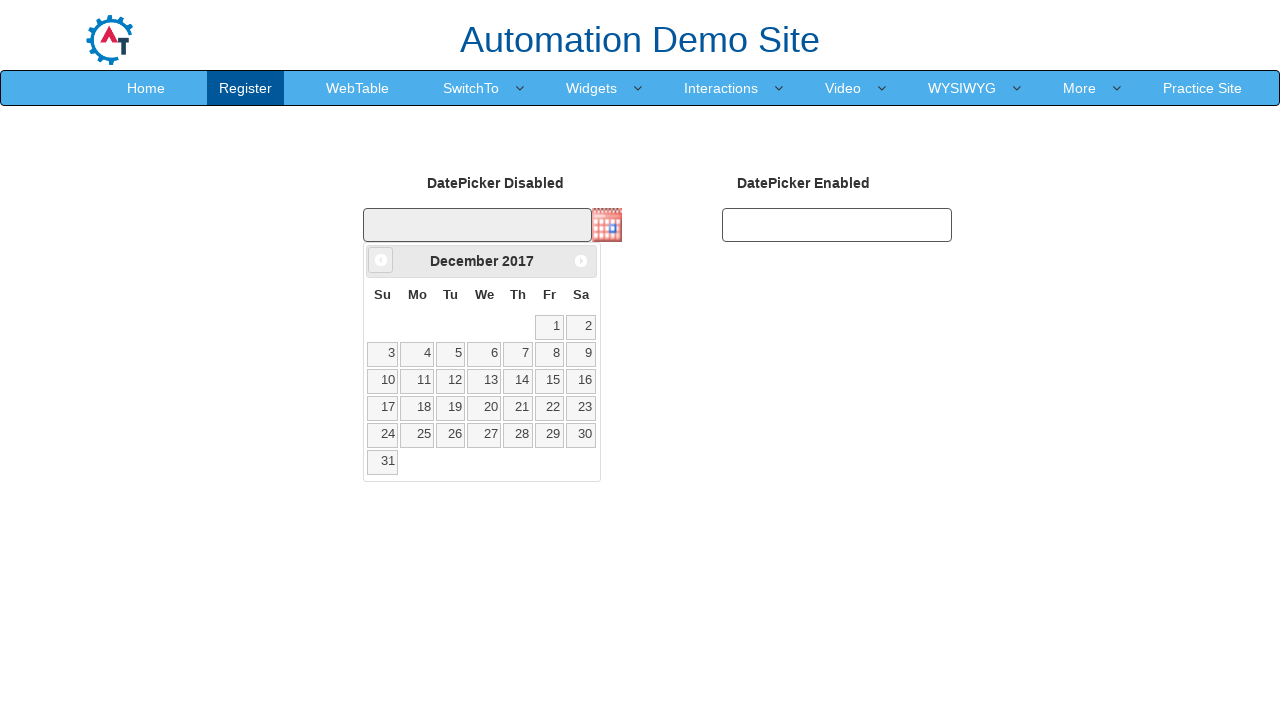

Retrieved current year: 2017
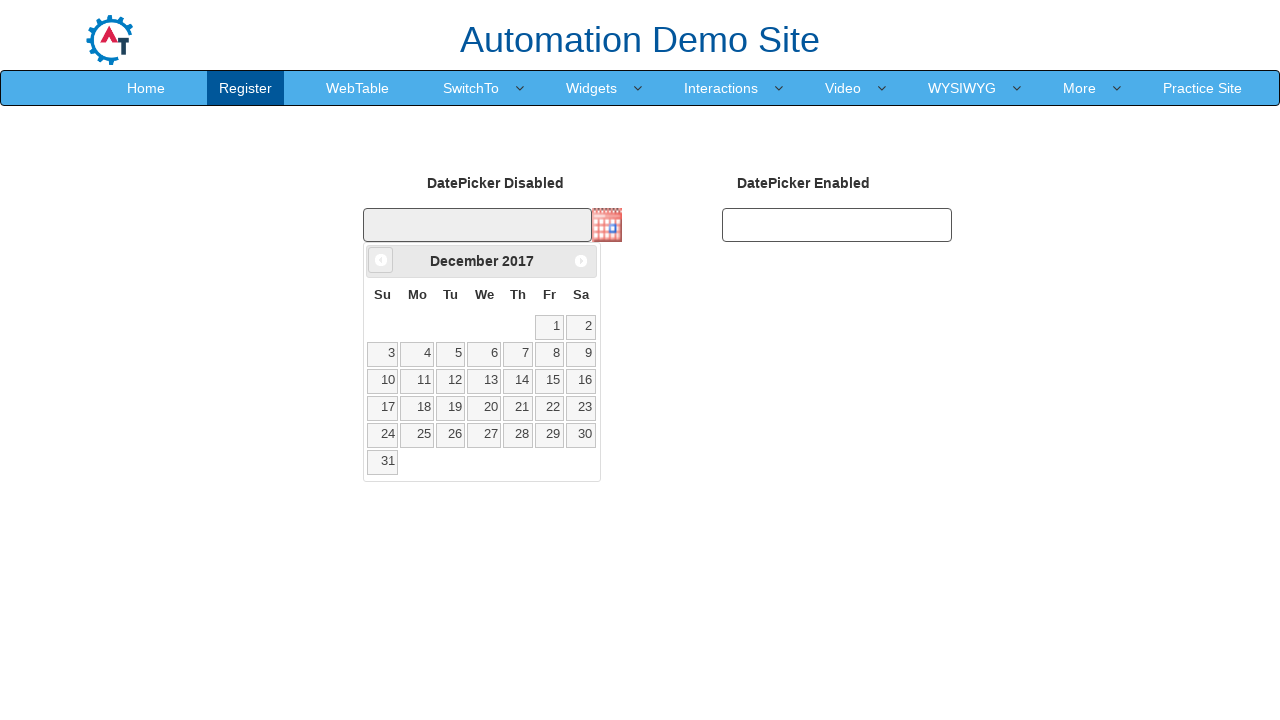

Clicked previous month button to navigate from December 2017 at (381, 260) on .ui-datepicker-prev
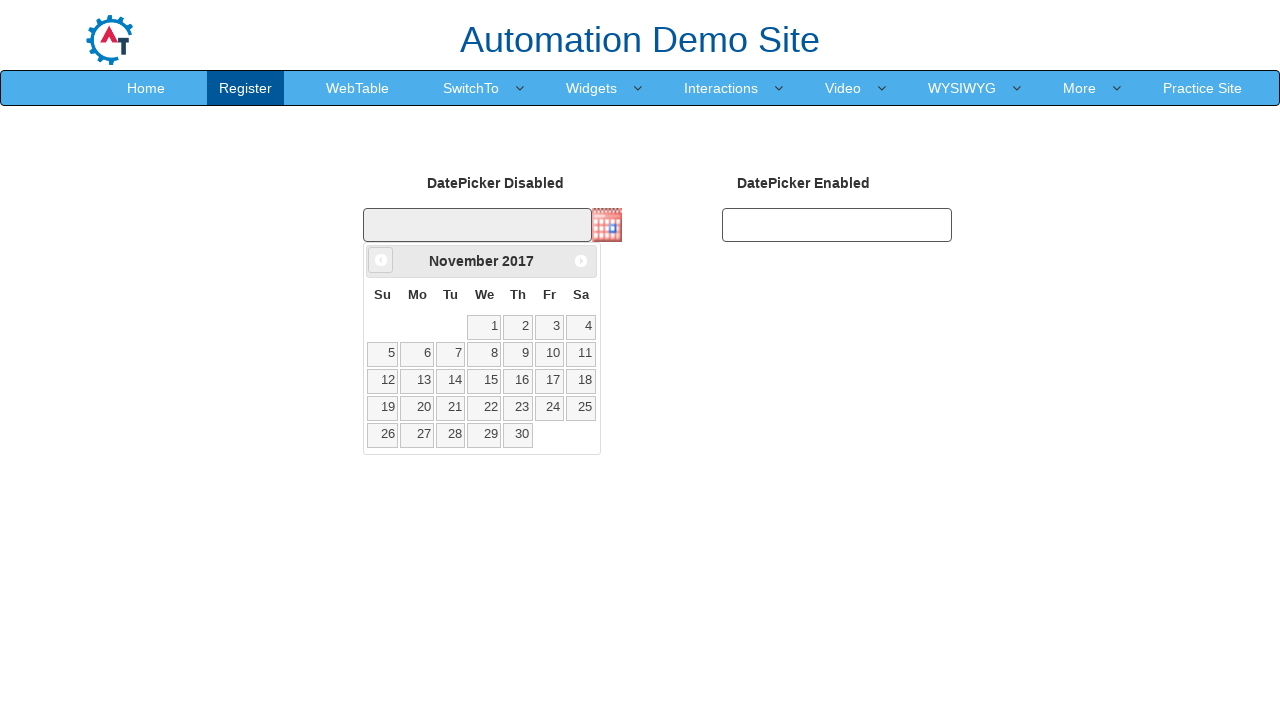

Retrieved current month: November
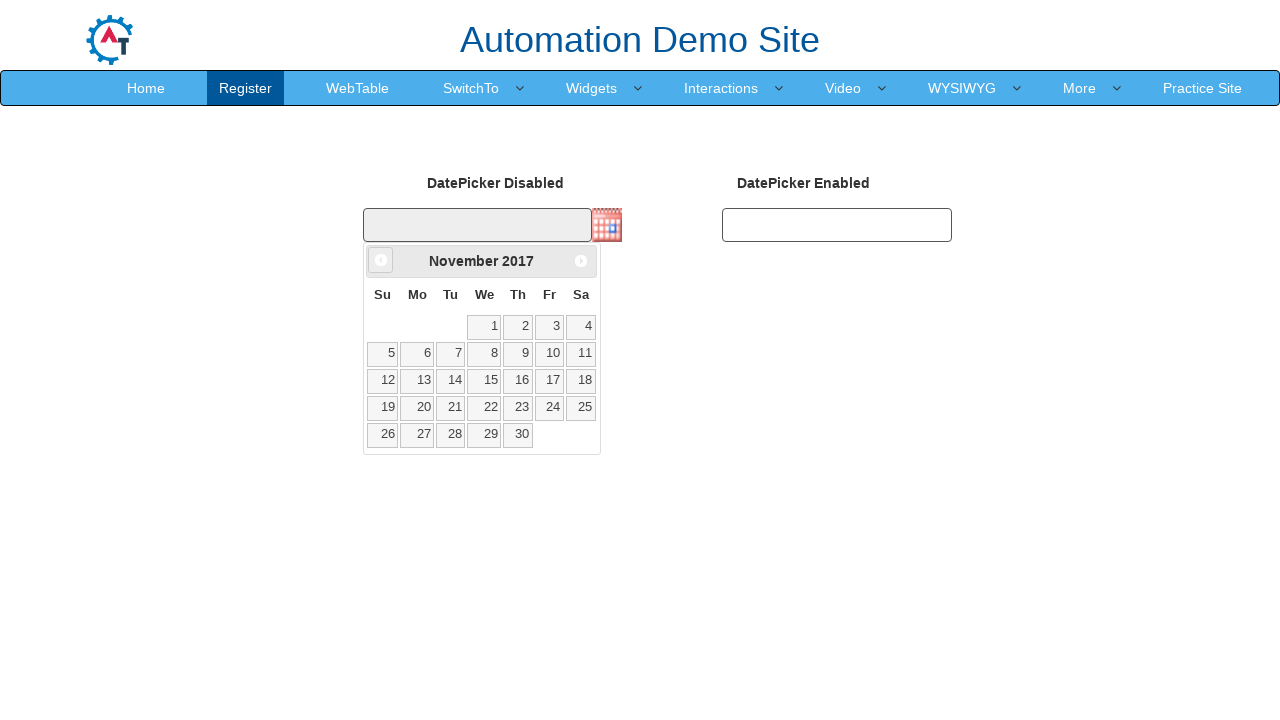

Retrieved current year: 2017
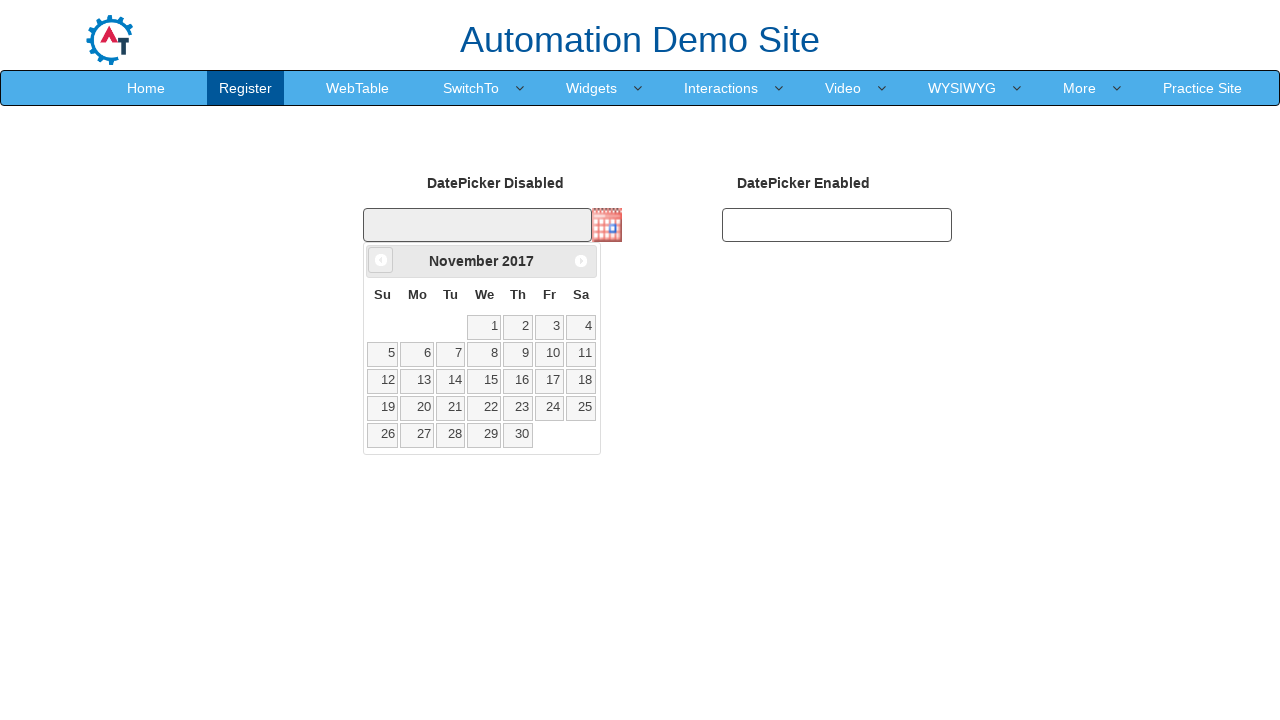

Clicked previous month button to navigate from November 2017 at (381, 260) on .ui-datepicker-prev
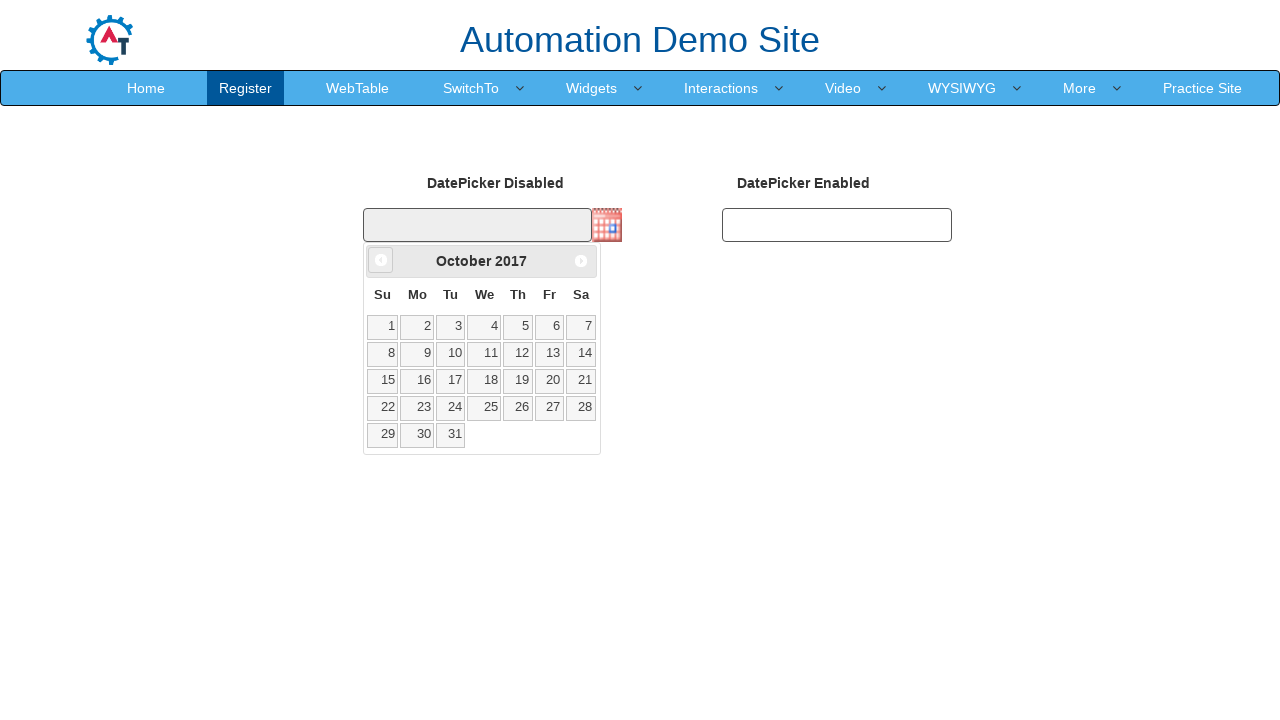

Retrieved current month: October
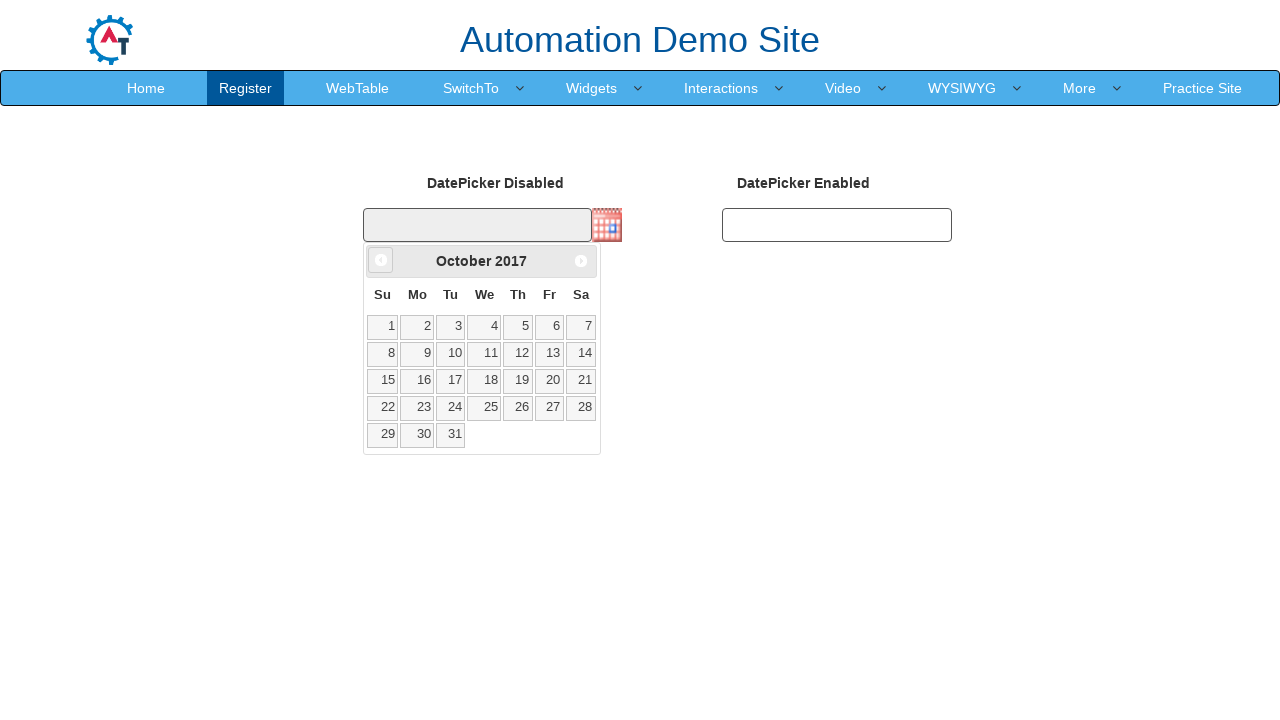

Retrieved current year: 2017
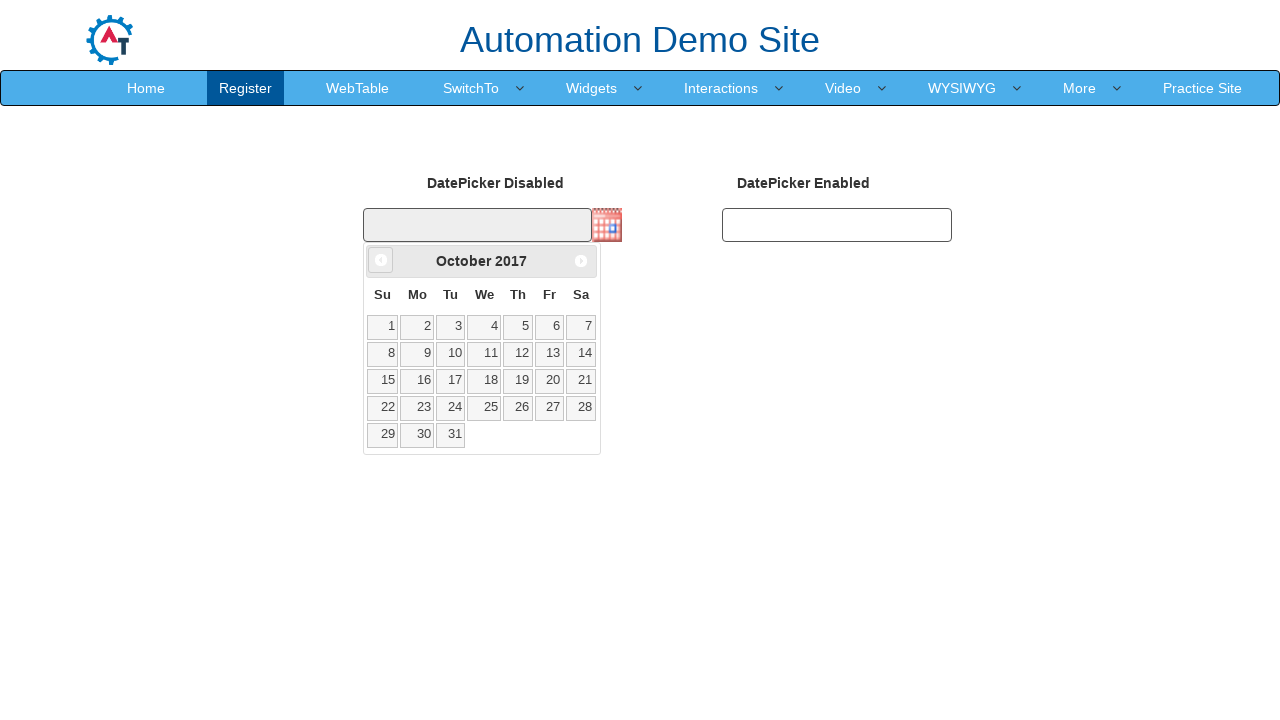

Clicked previous month button to navigate from October 2017 at (381, 260) on .ui-datepicker-prev
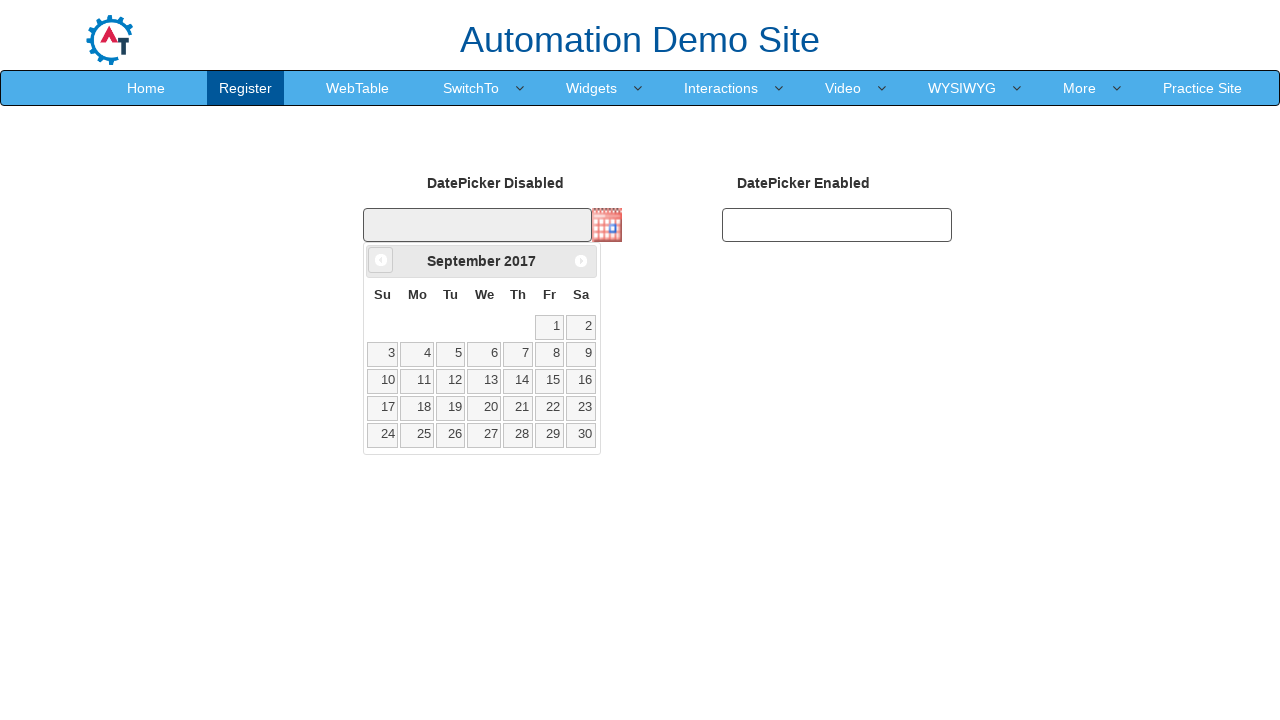

Retrieved current month: September
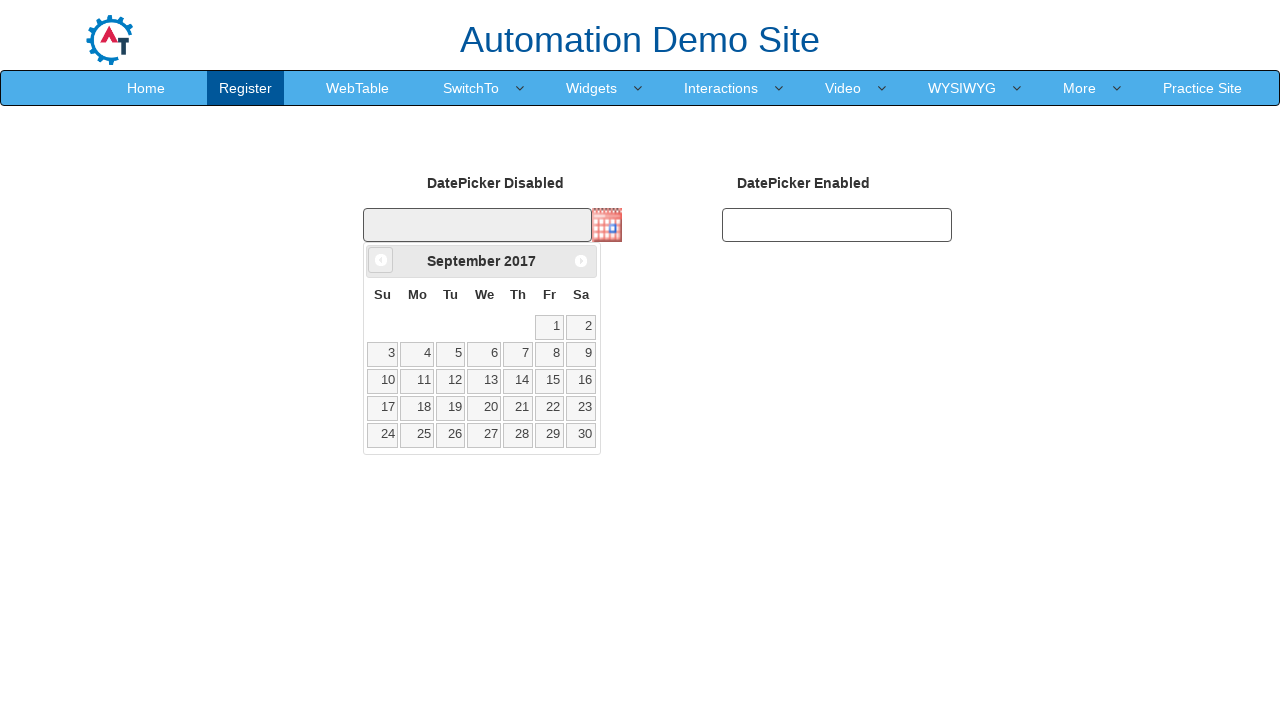

Retrieved current year: 2017
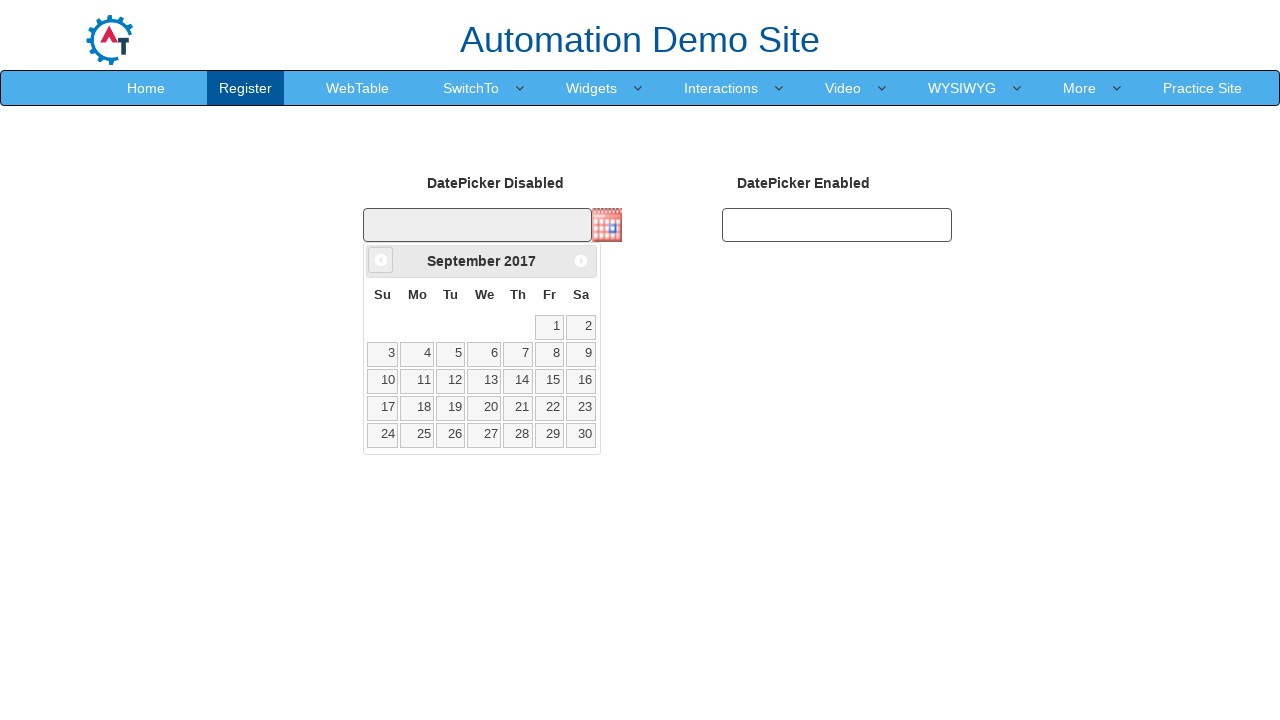

Clicked previous month button to navigate from September 2017 at (381, 260) on .ui-datepicker-prev
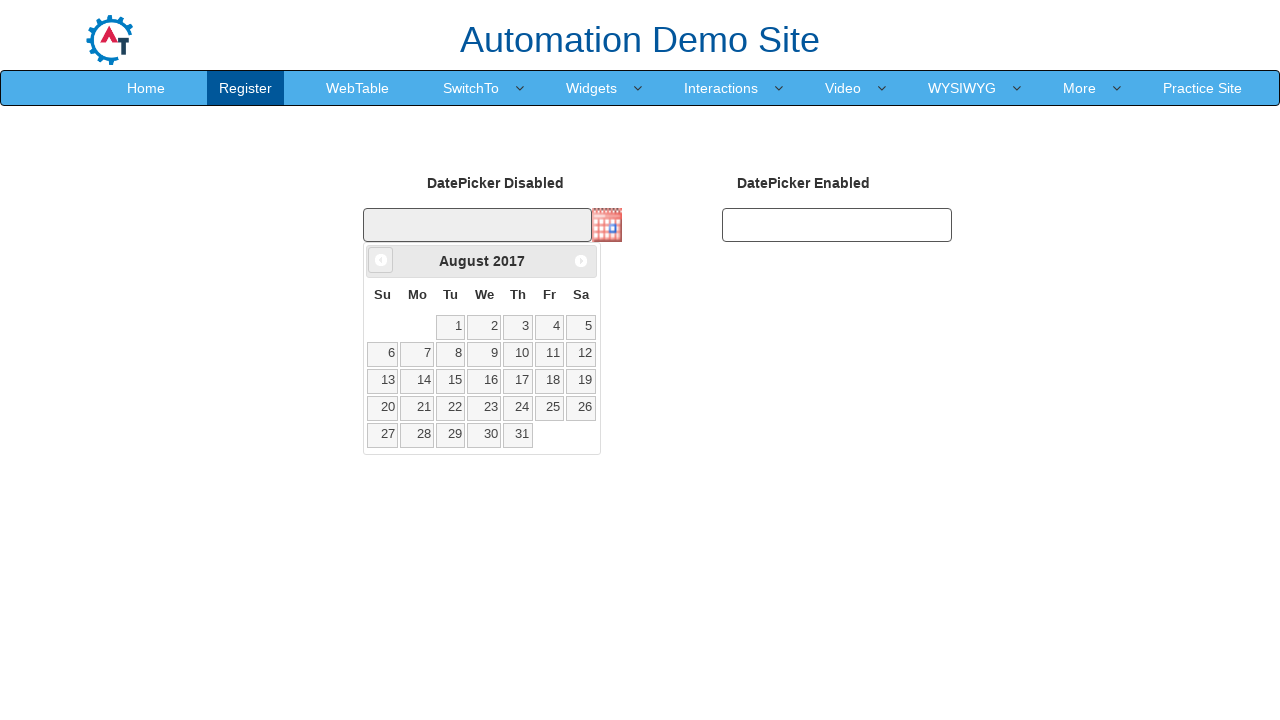

Retrieved current month: August
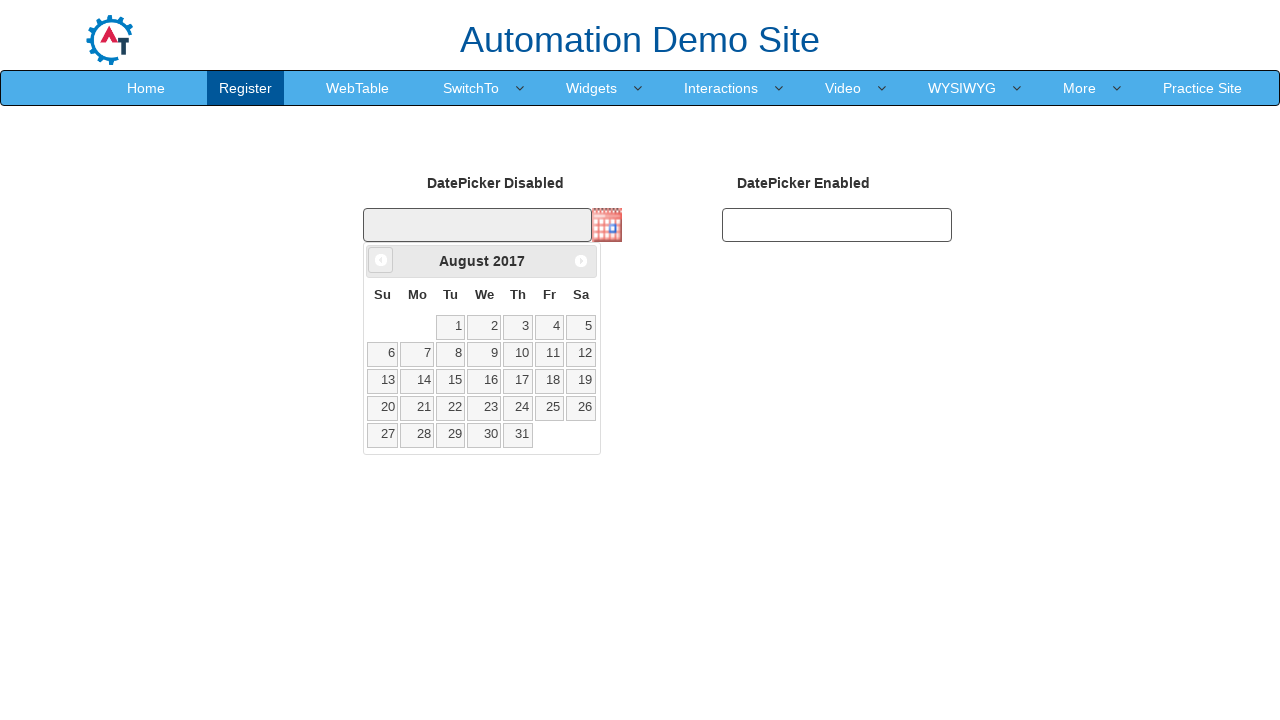

Retrieved current year: 2017
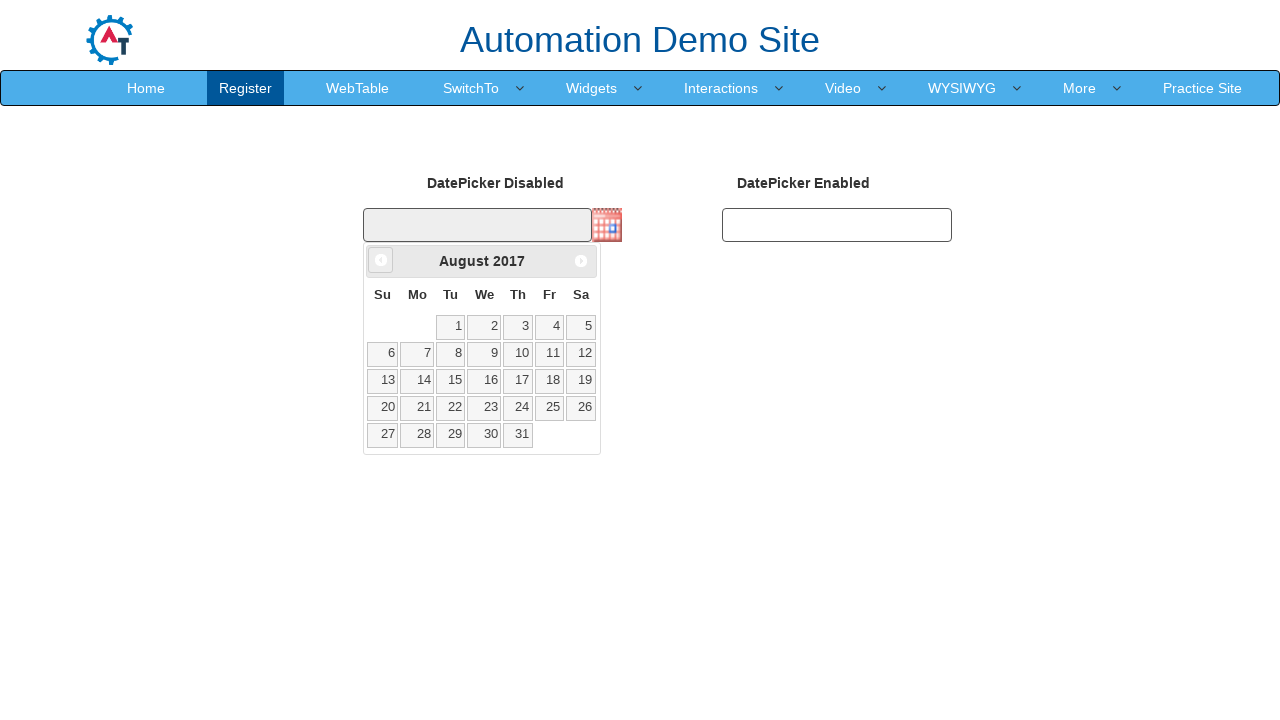

Clicked previous month button to navigate from August 2017 at (381, 260) on .ui-datepicker-prev
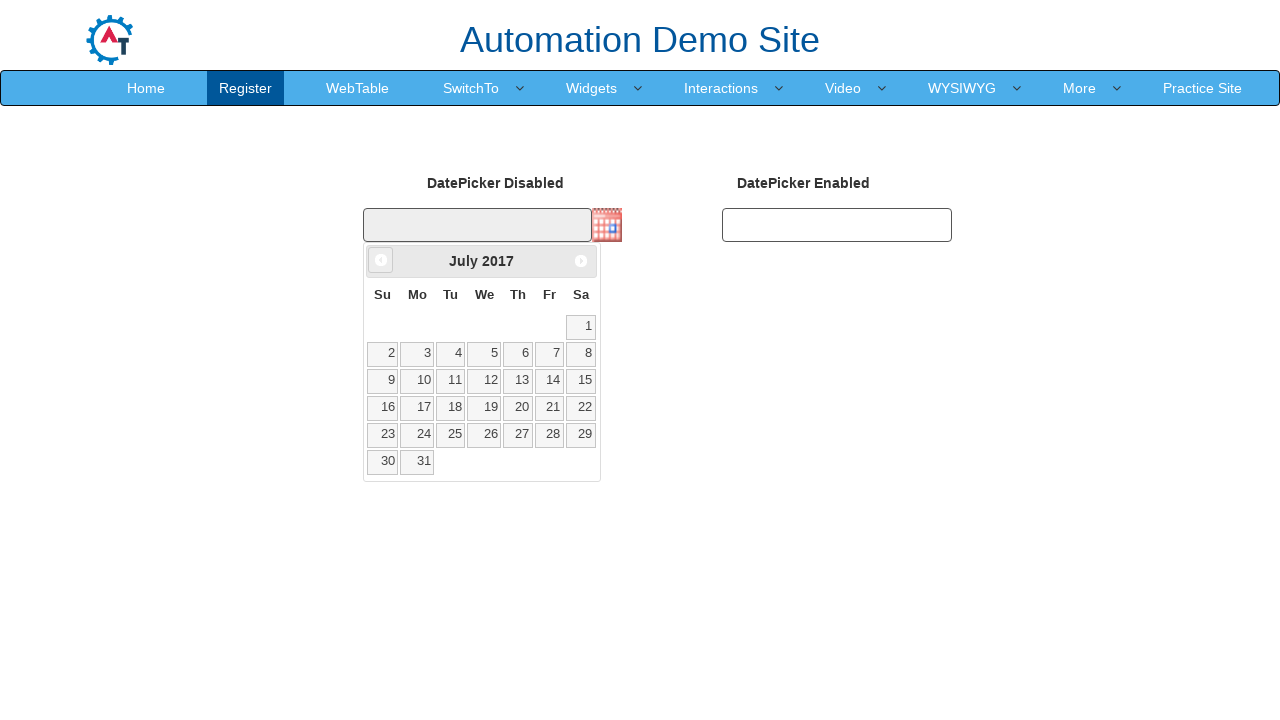

Retrieved current month: July
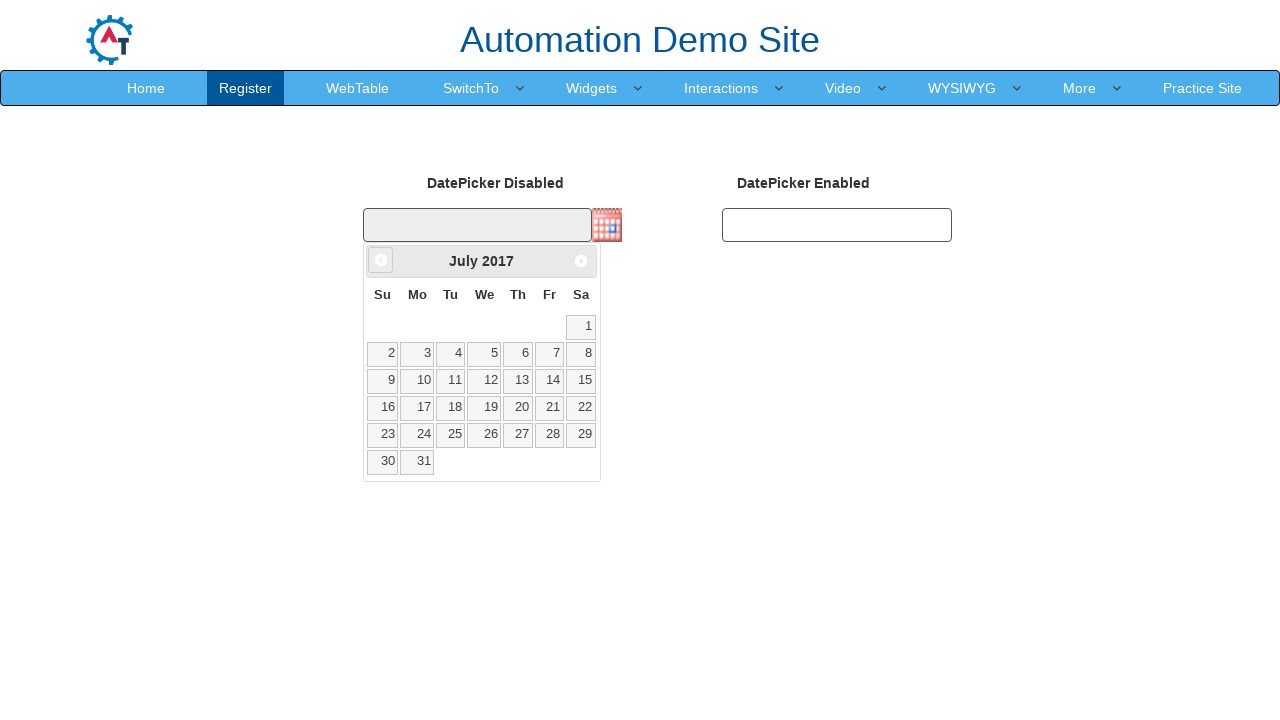

Retrieved current year: 2017
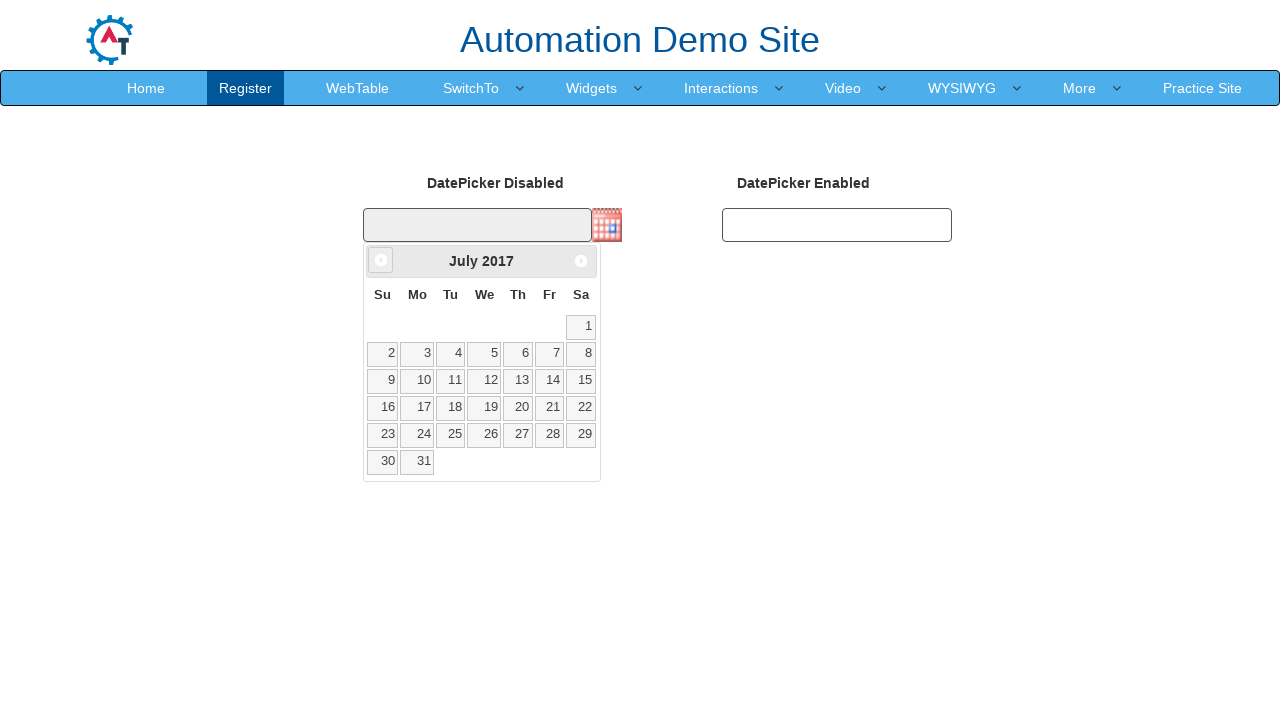

Clicked previous month button to navigate from July 2017 at (381, 260) on .ui-datepicker-prev
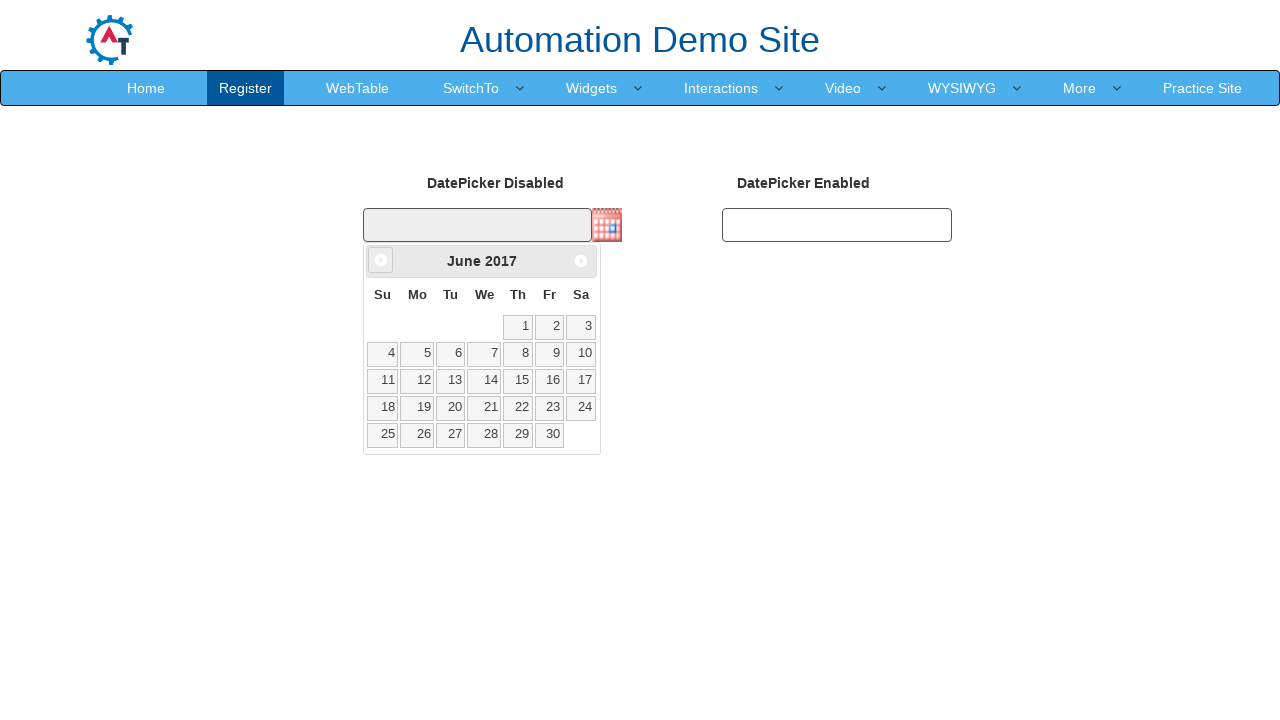

Retrieved current month: June
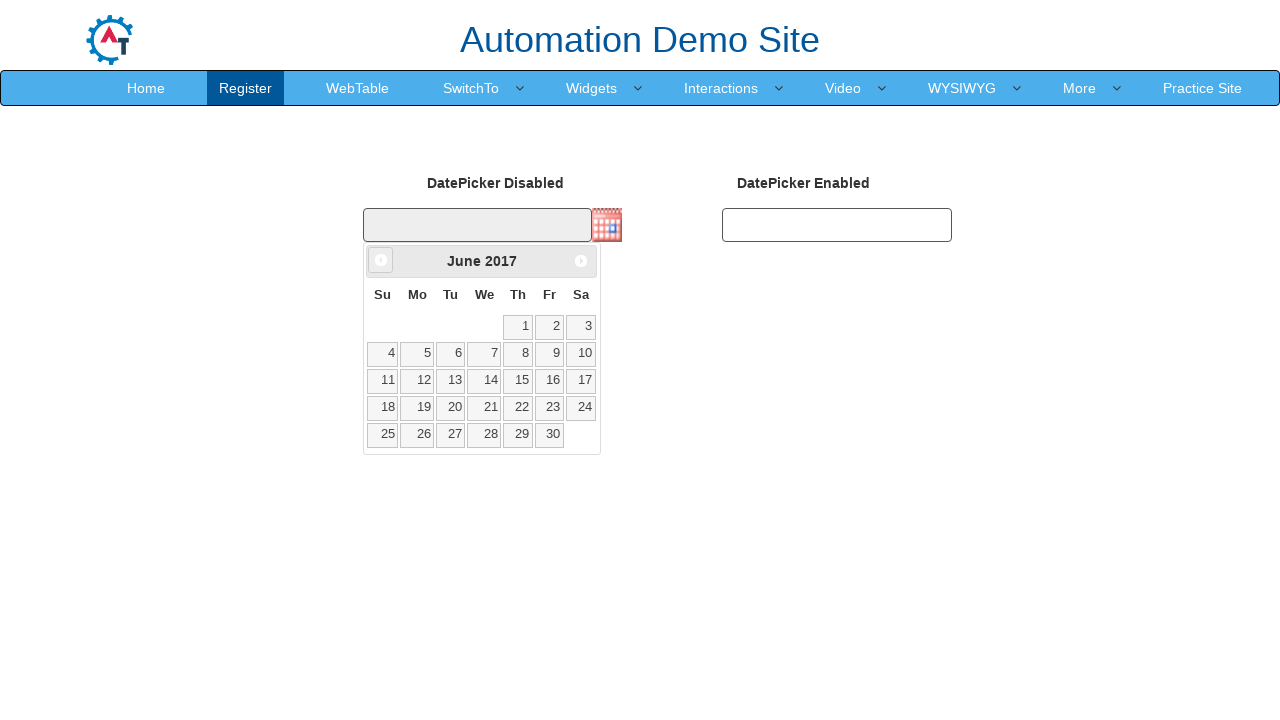

Retrieved current year: 2017
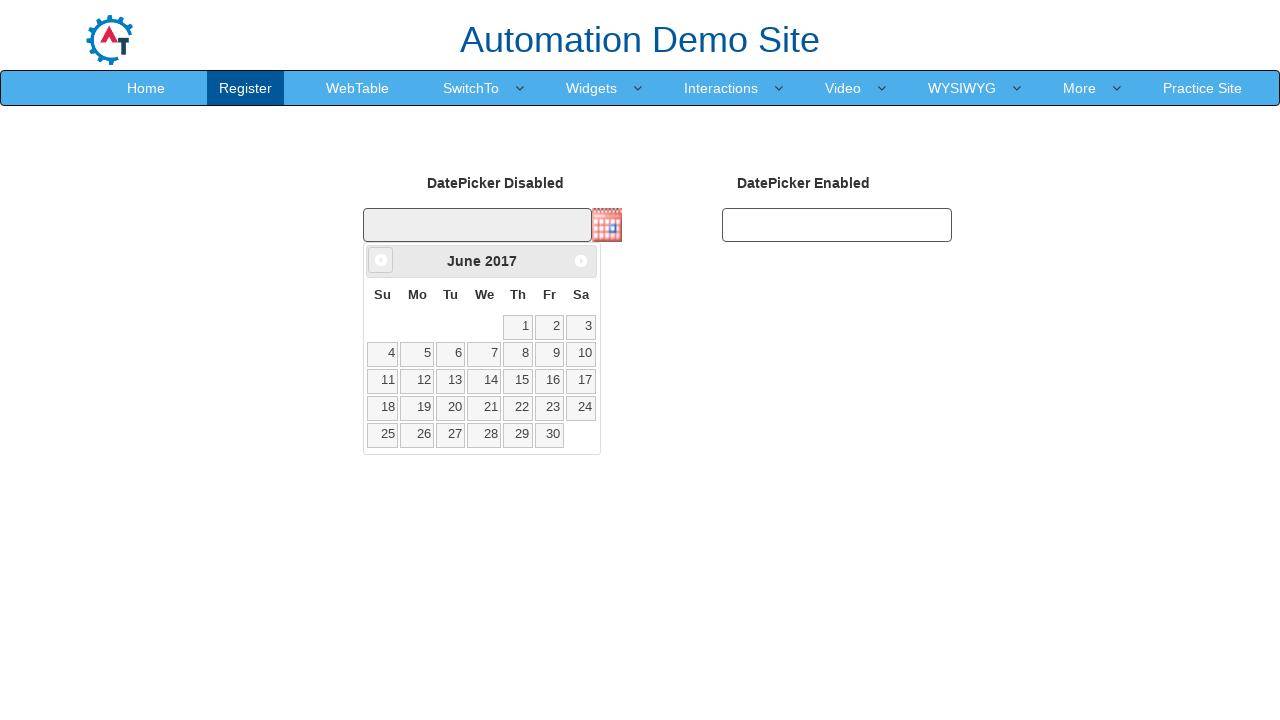

Clicked previous month button to navigate from June 2017 at (381, 260) on .ui-datepicker-prev
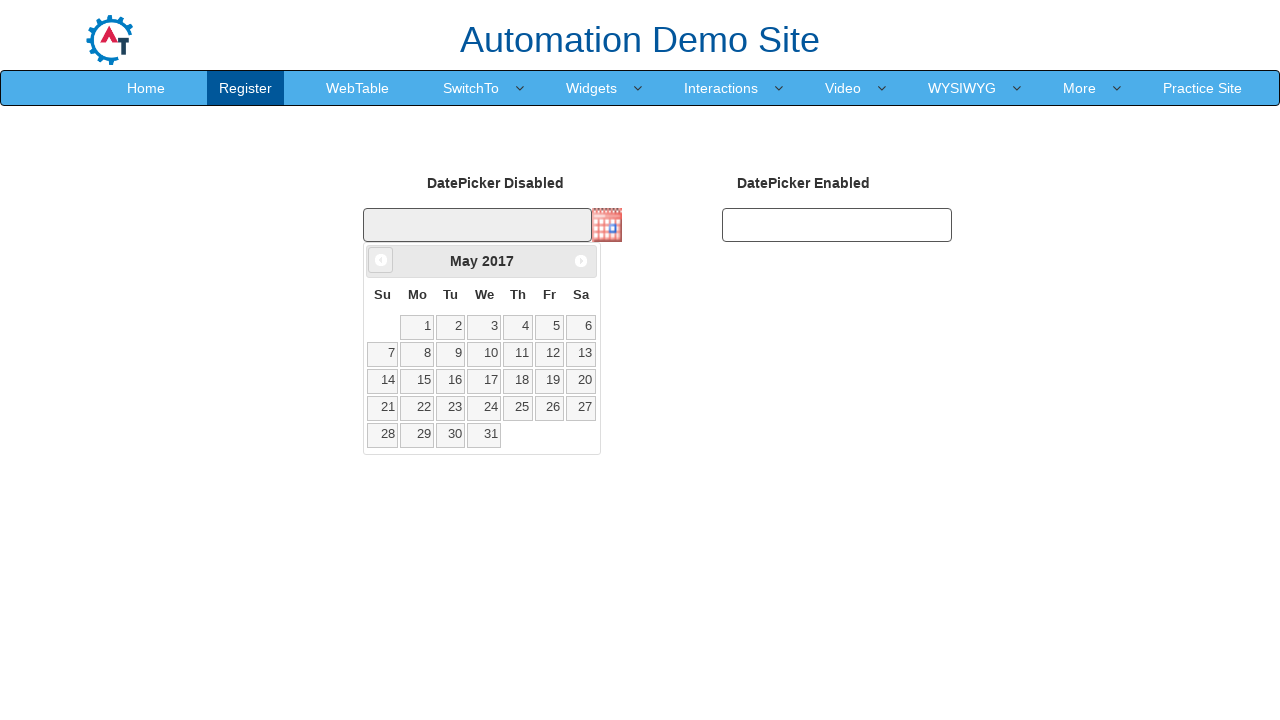

Retrieved current month: May
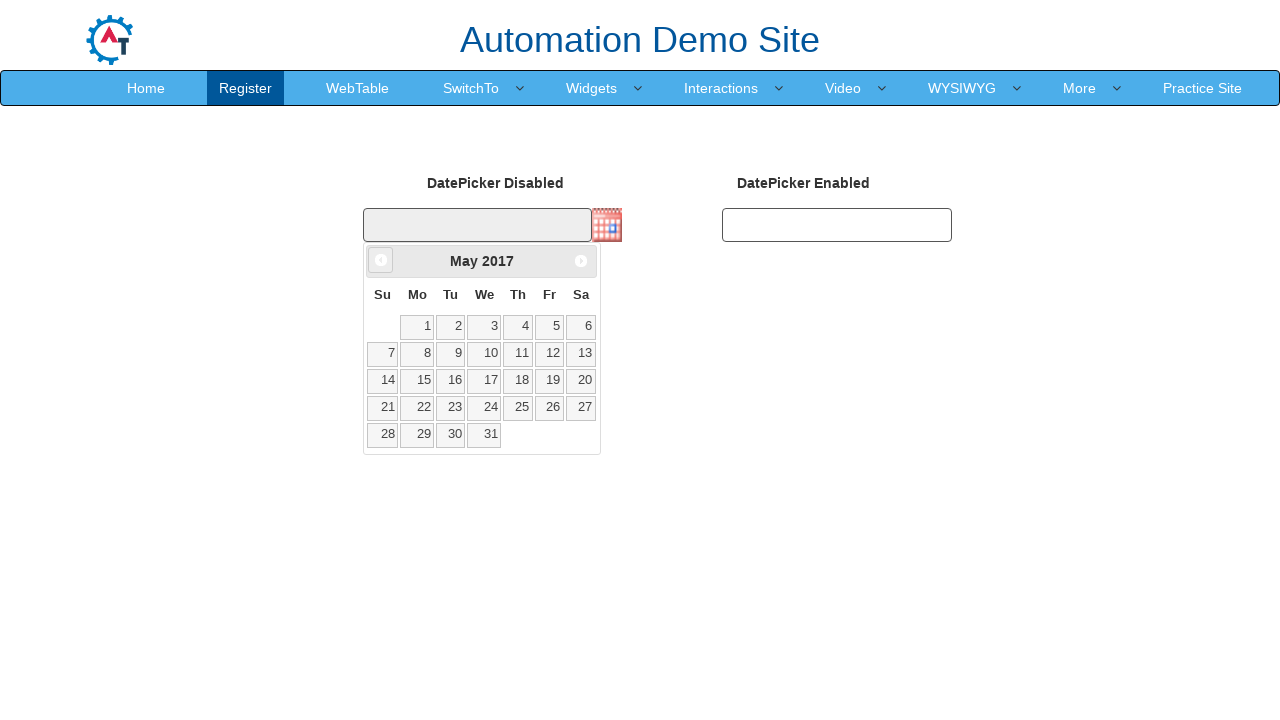

Retrieved current year: 2017
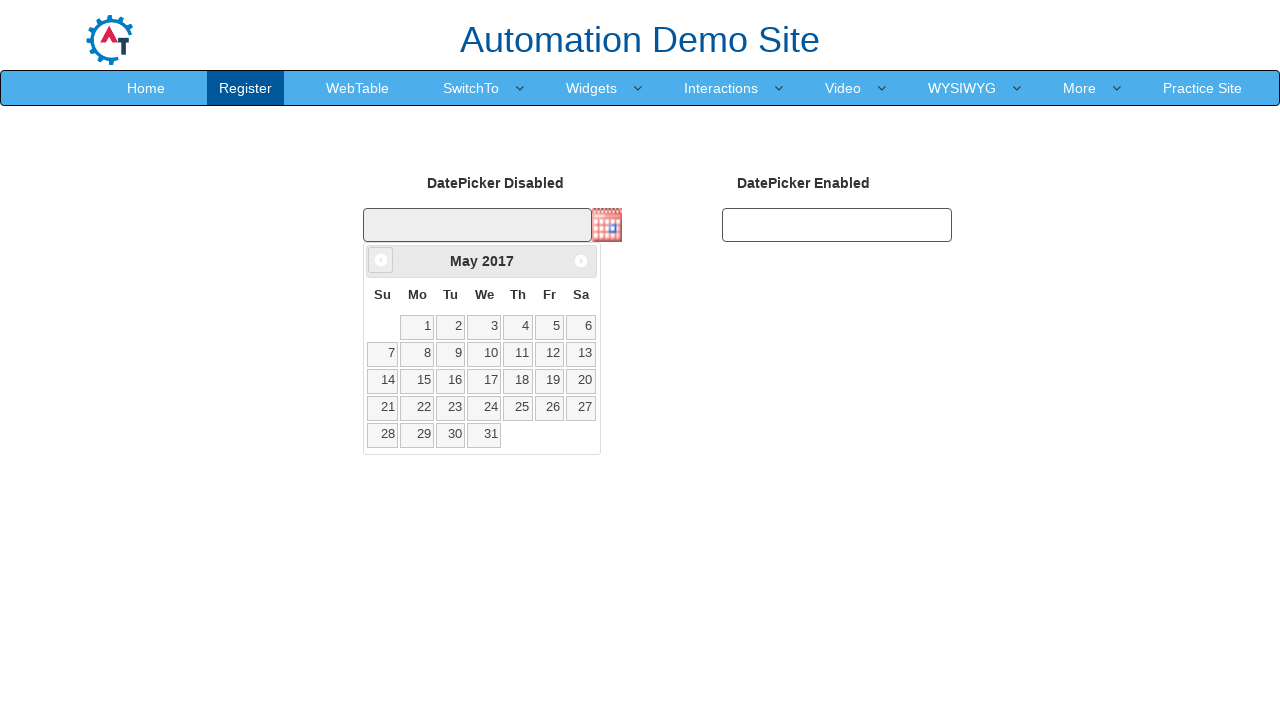

Clicked previous month button to navigate from May 2017 at (381, 260) on .ui-datepicker-prev
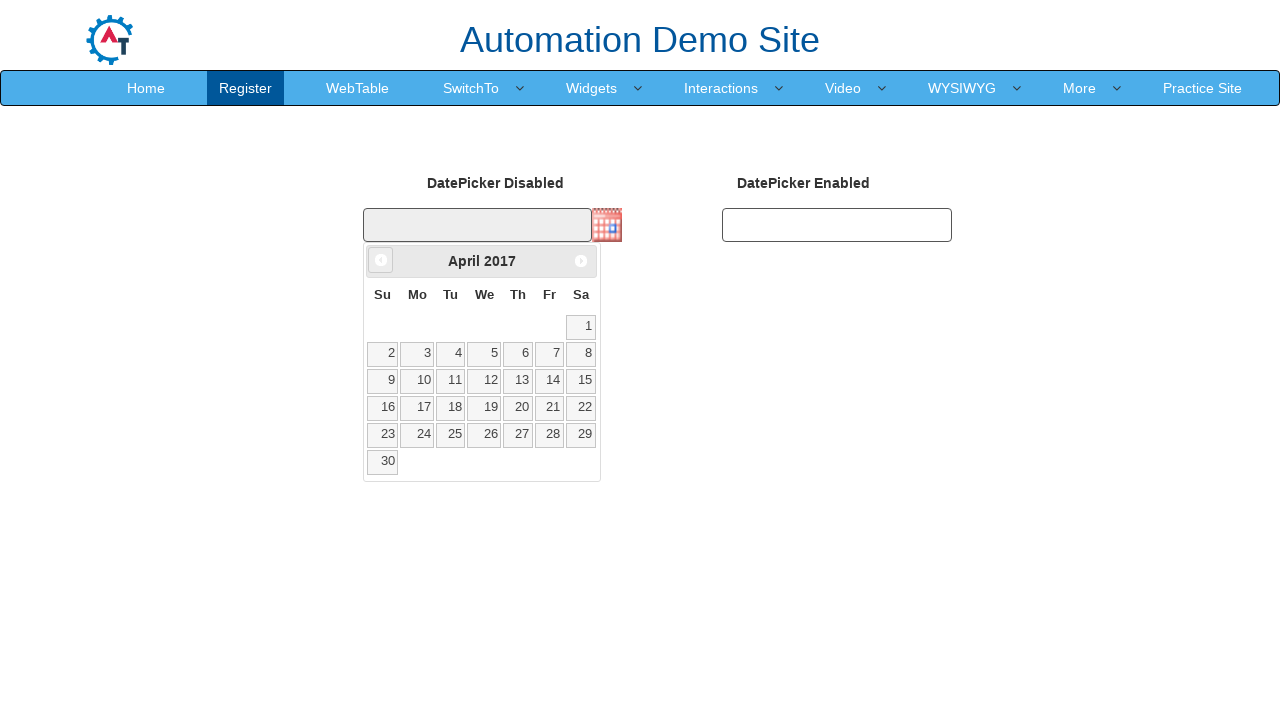

Retrieved current month: April
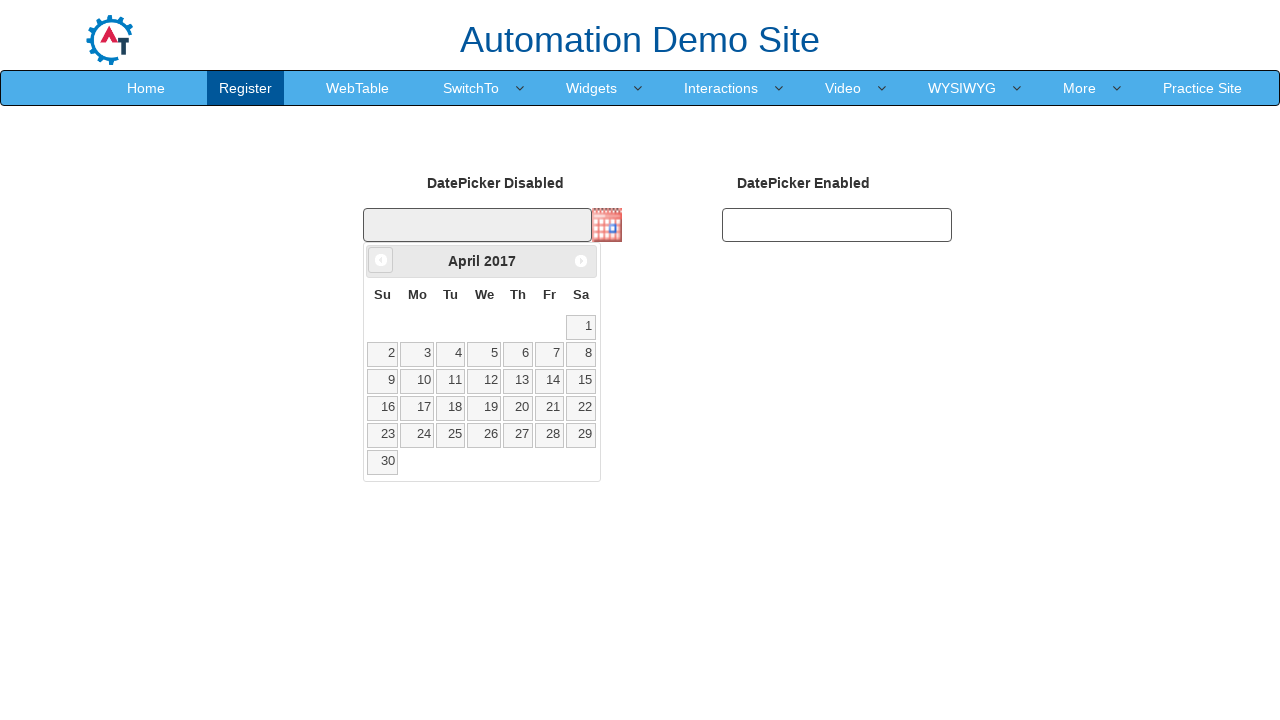

Retrieved current year: 2017
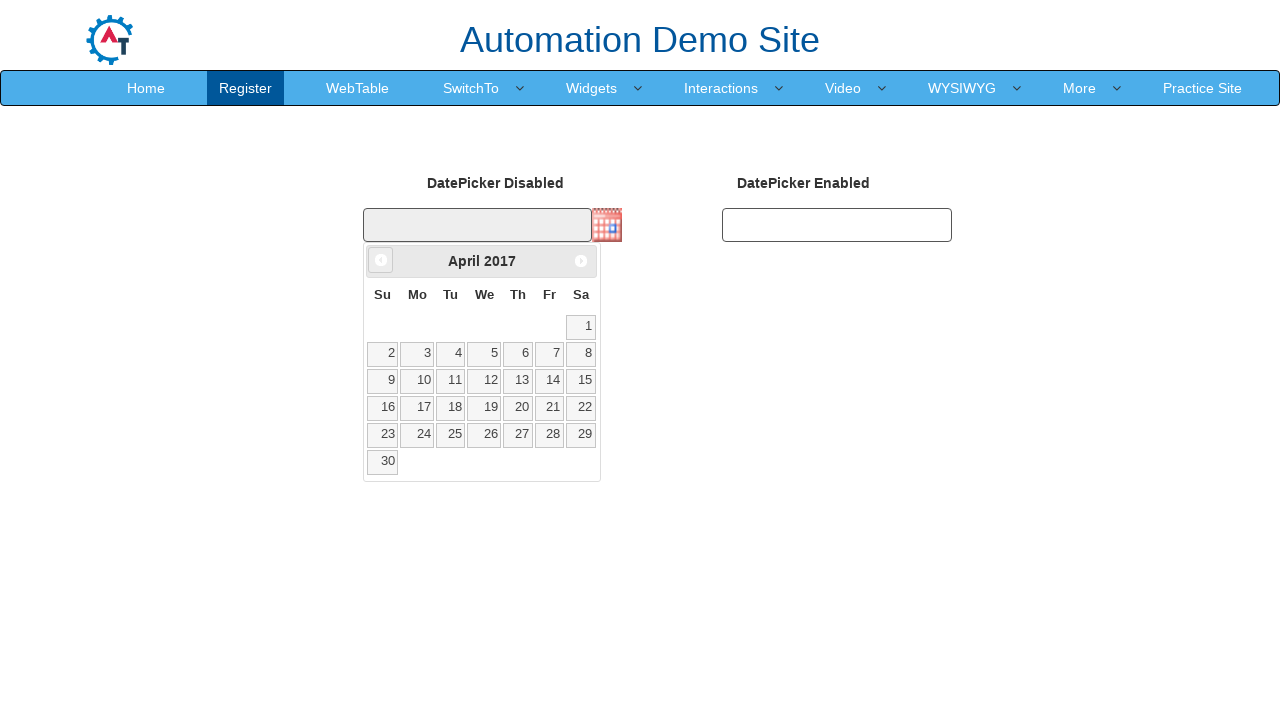

Clicked previous month button to navigate from April 2017 at (381, 260) on .ui-datepicker-prev
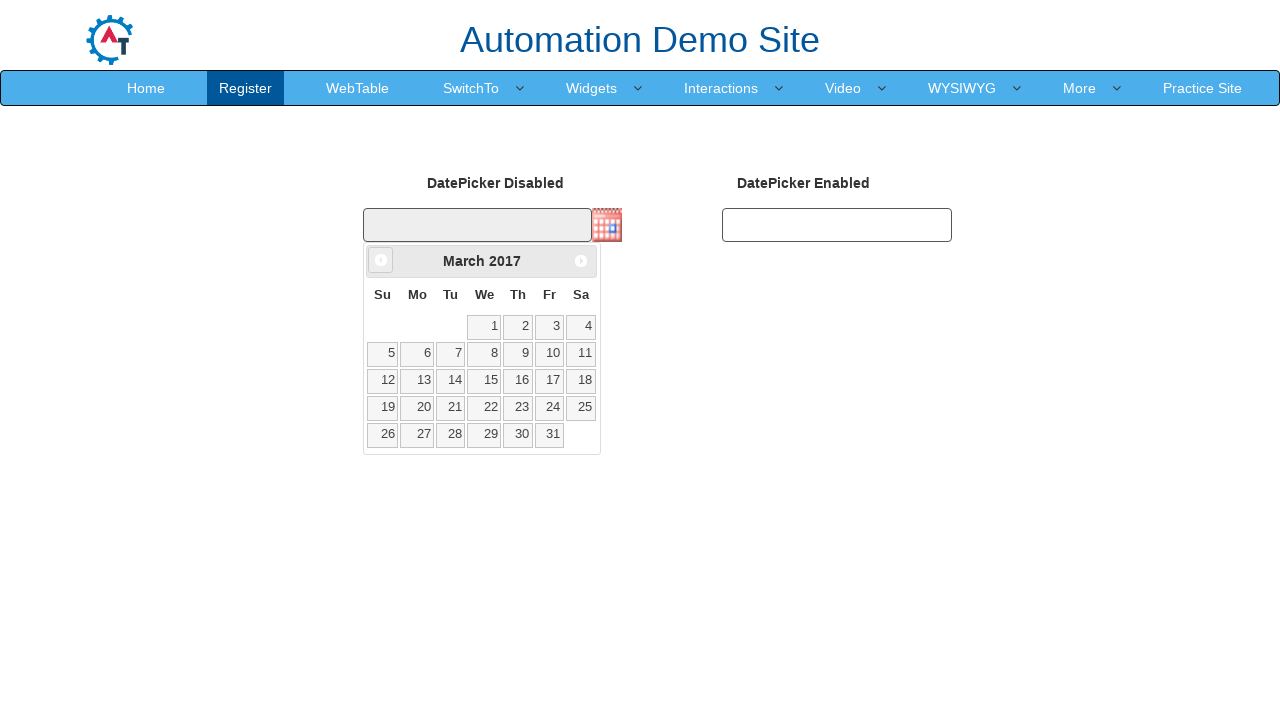

Retrieved current month: March
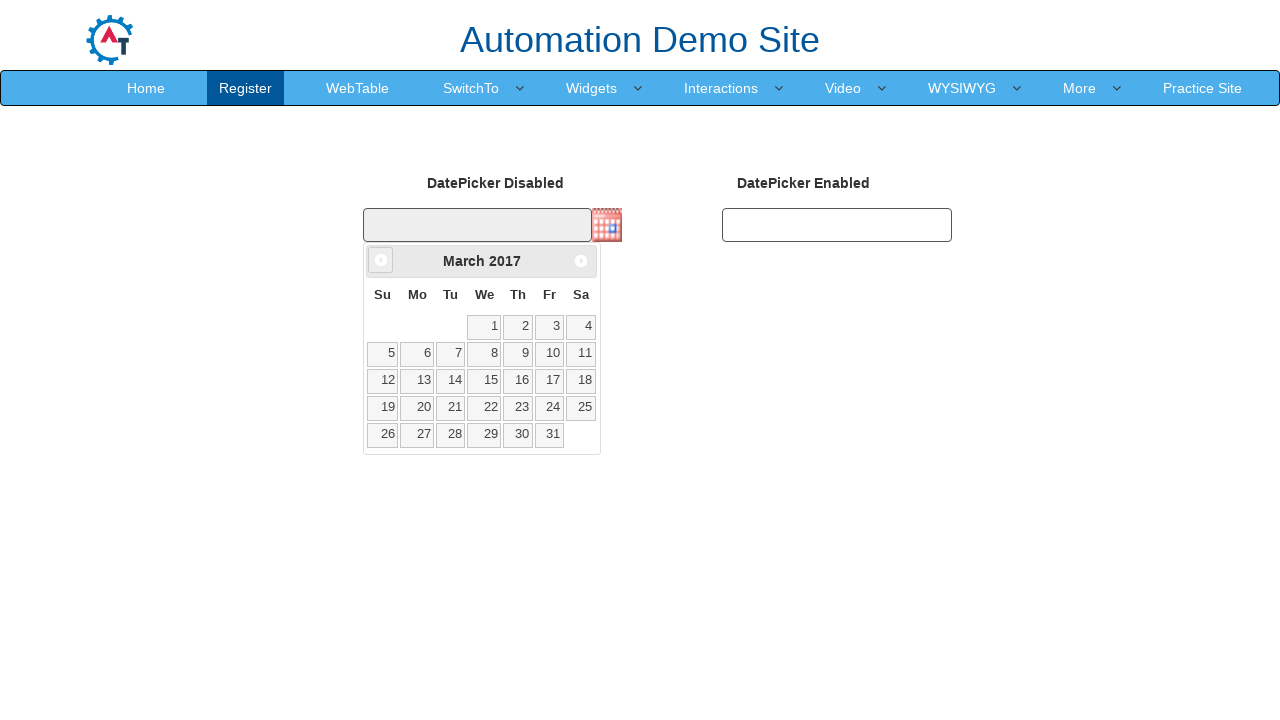

Retrieved current year: 2017
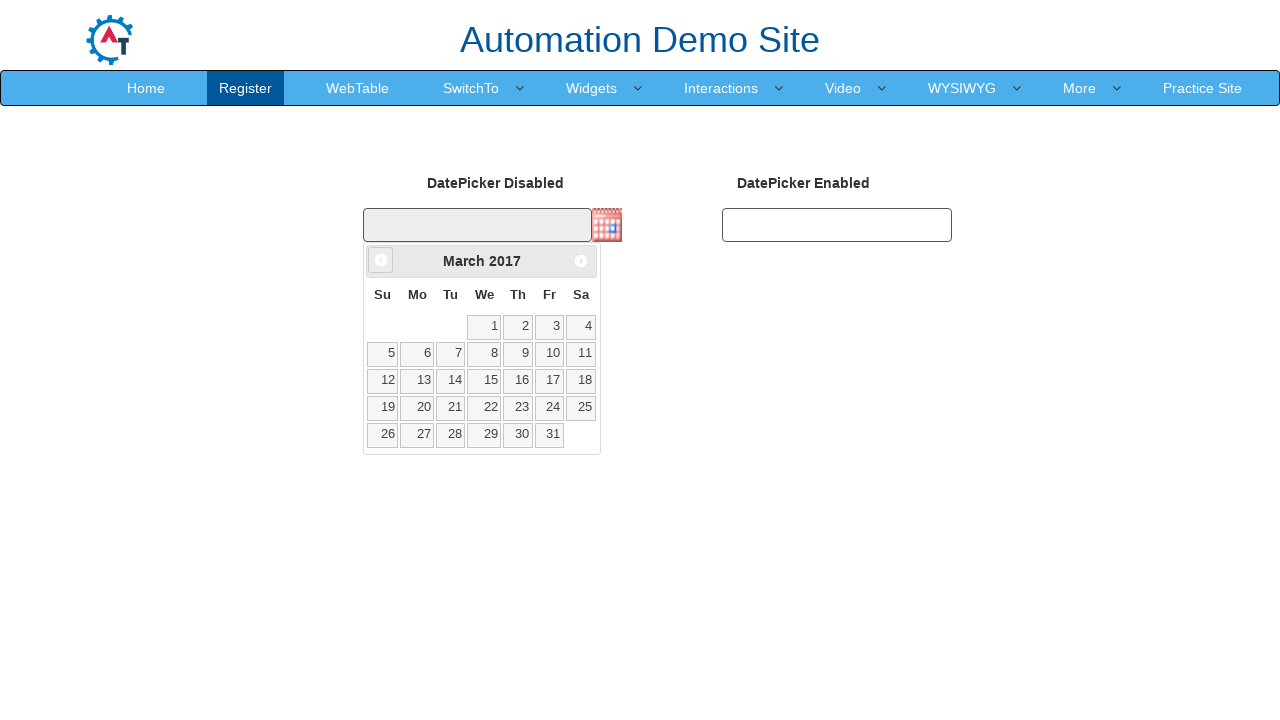

Clicked previous month button to navigate from March 2017 at (381, 260) on .ui-datepicker-prev
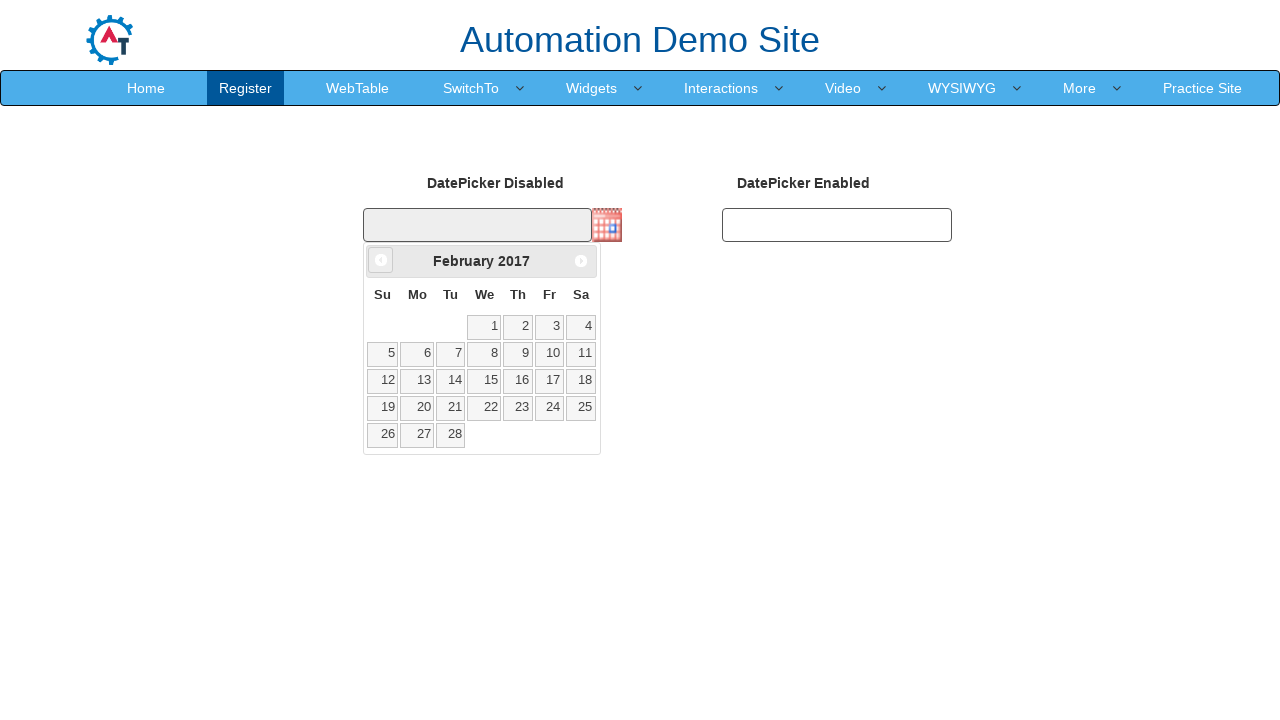

Retrieved current month: February
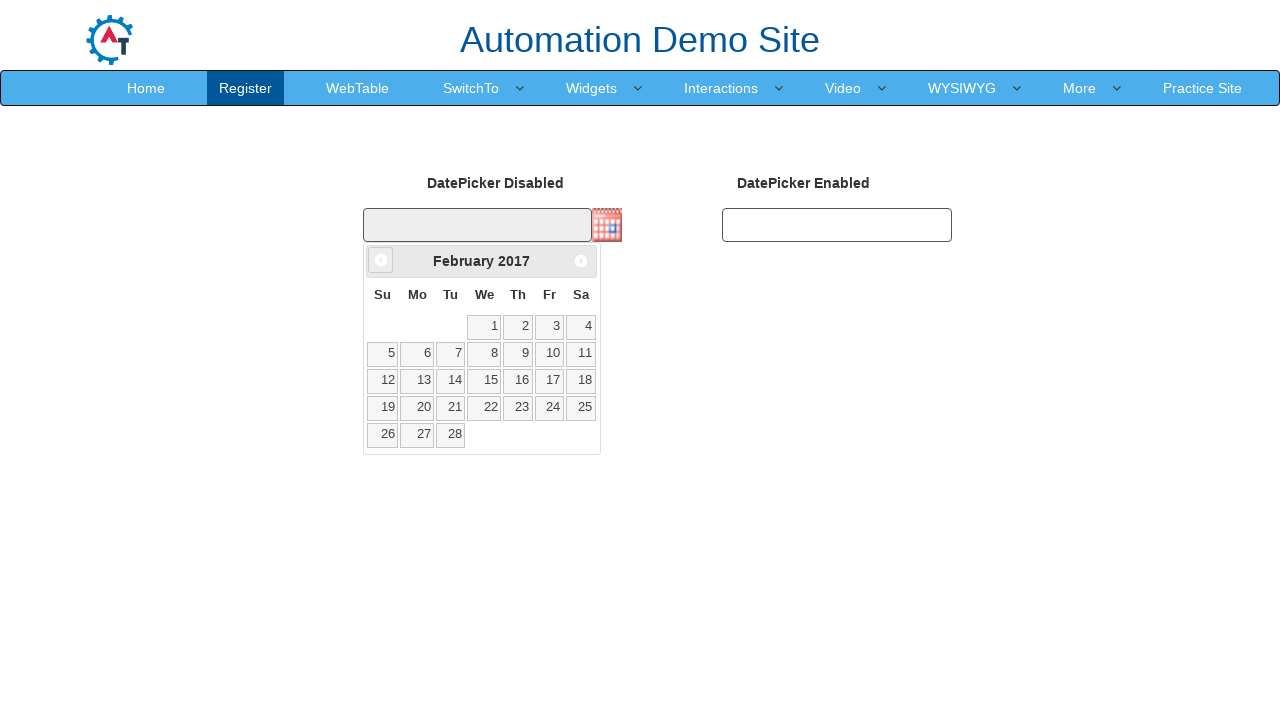

Retrieved current year: 2017
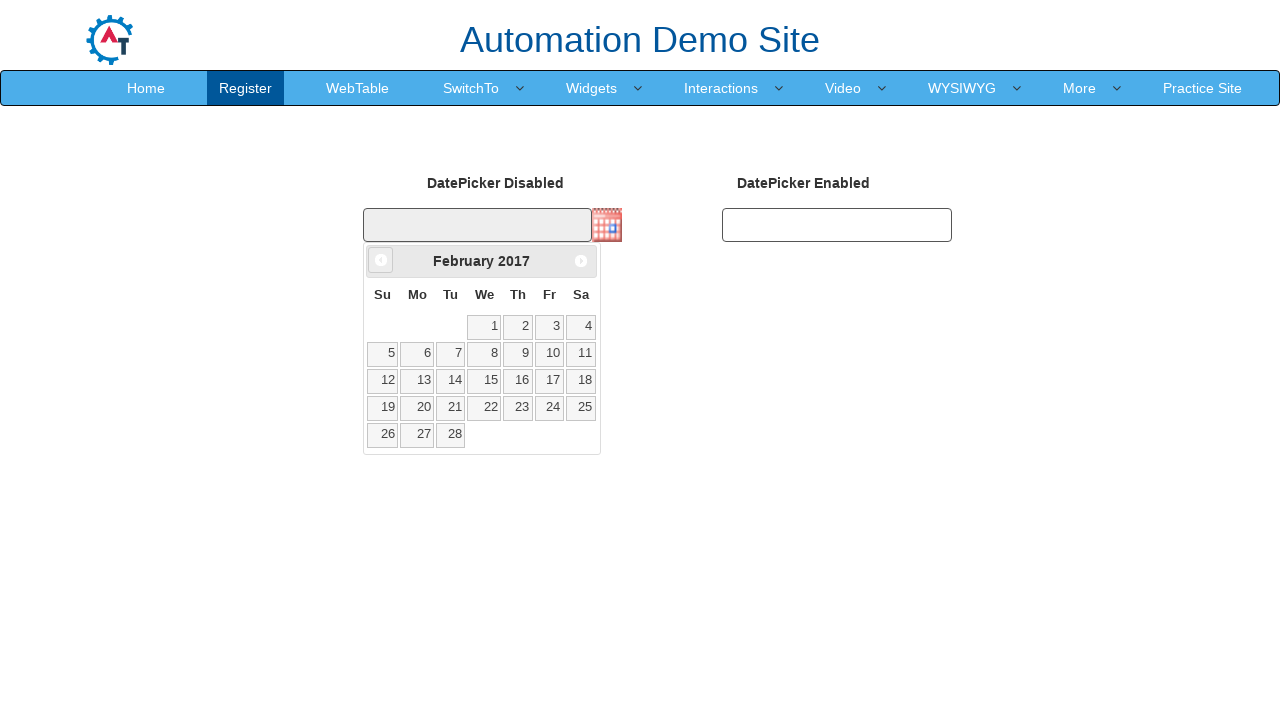

Clicked previous month button to navigate from February 2017 at (381, 260) on .ui-datepicker-prev
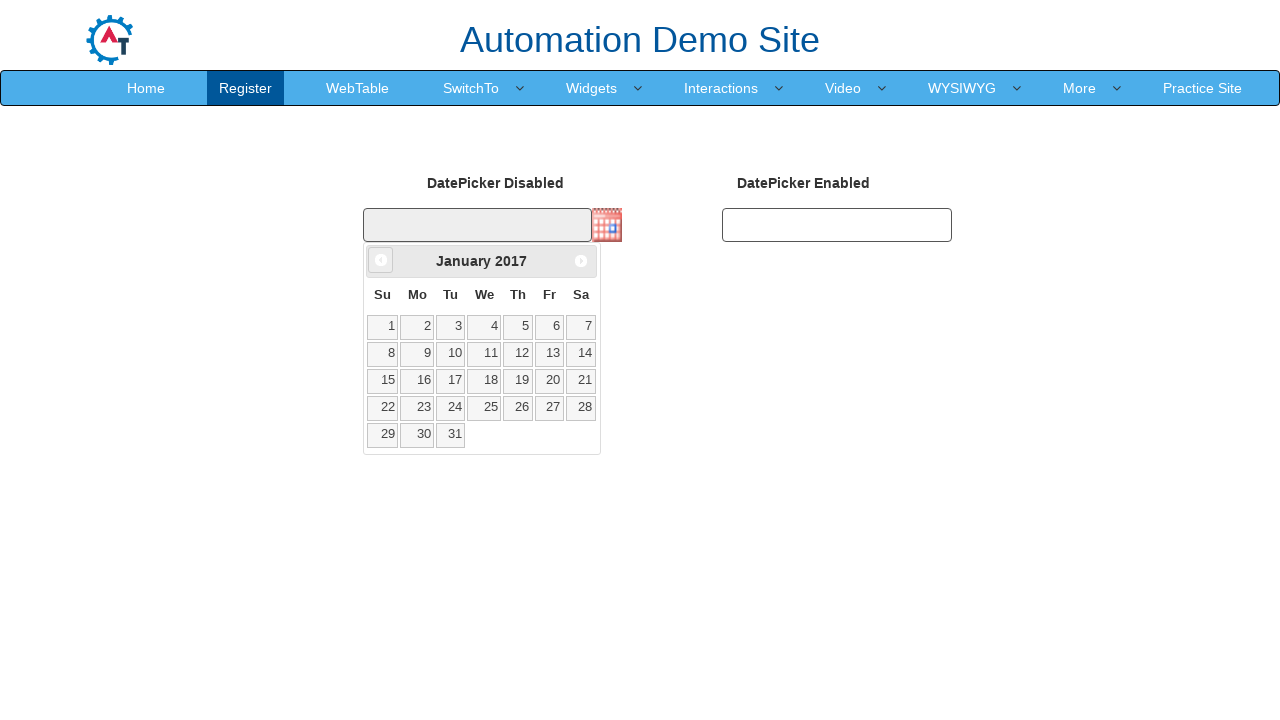

Retrieved current month: January
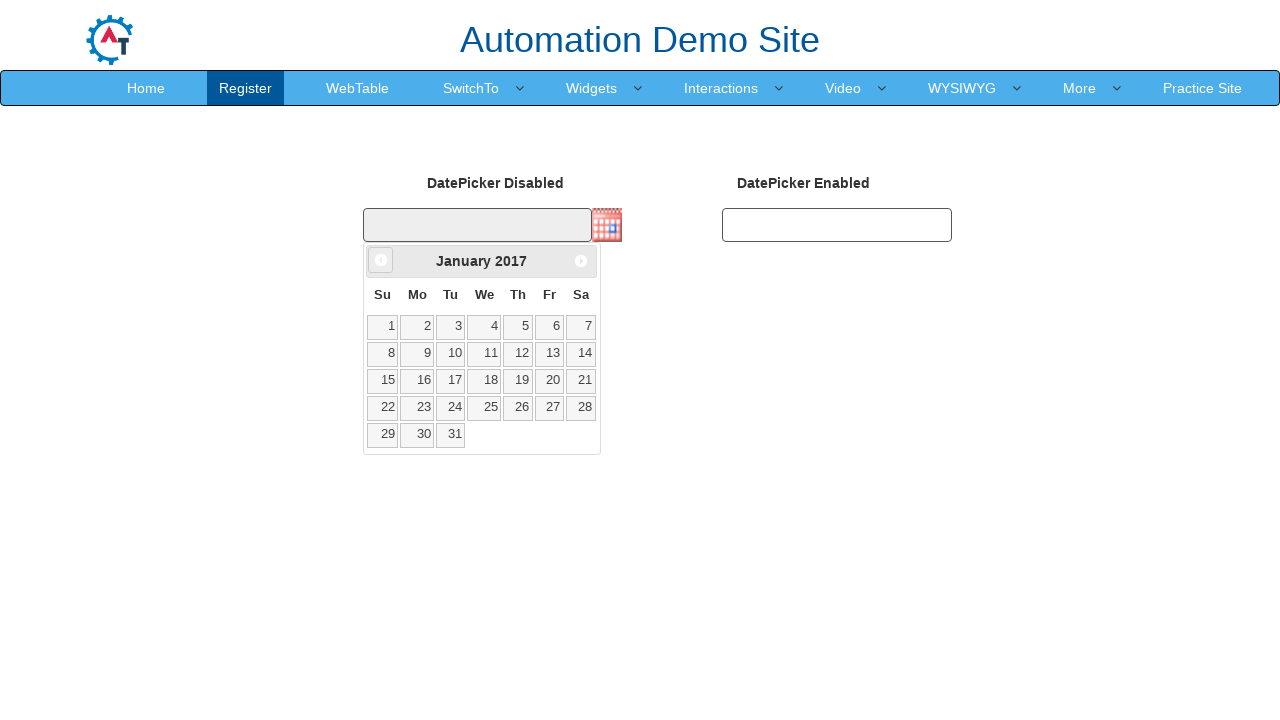

Retrieved current year: 2017
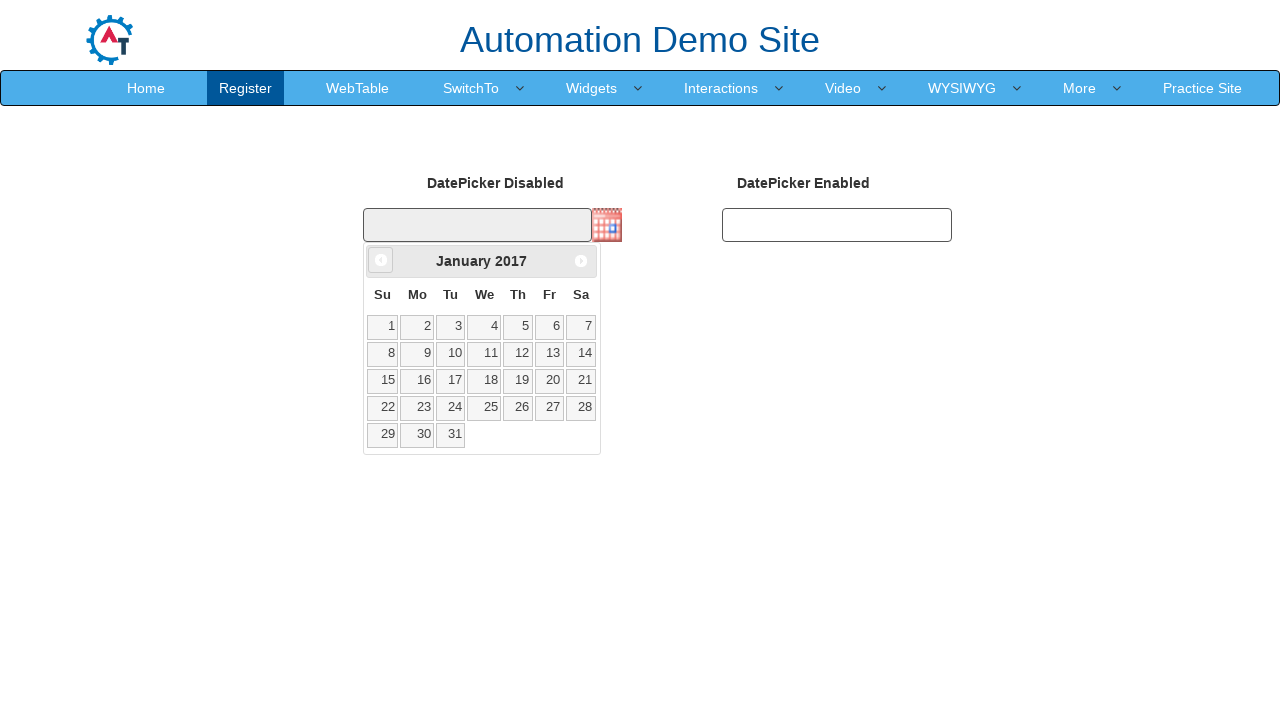

Clicked previous month button to navigate from January 2017 at (381, 260) on .ui-datepicker-prev
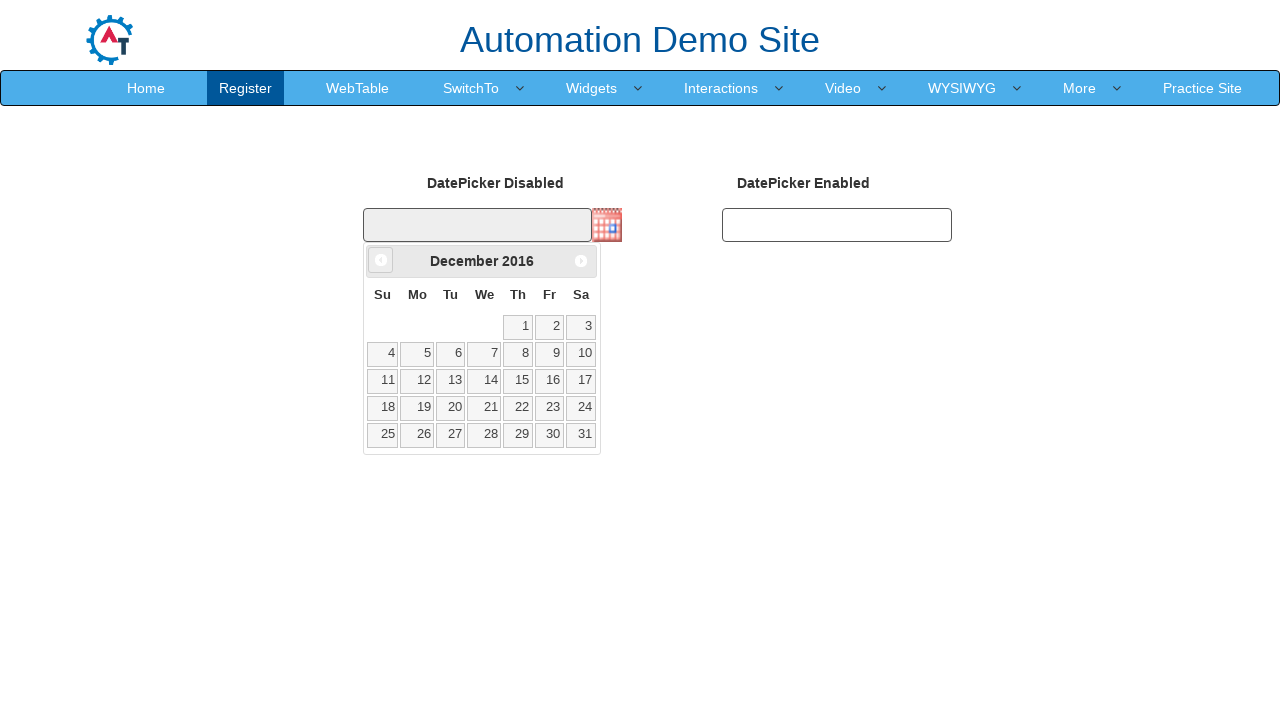

Retrieved current month: December
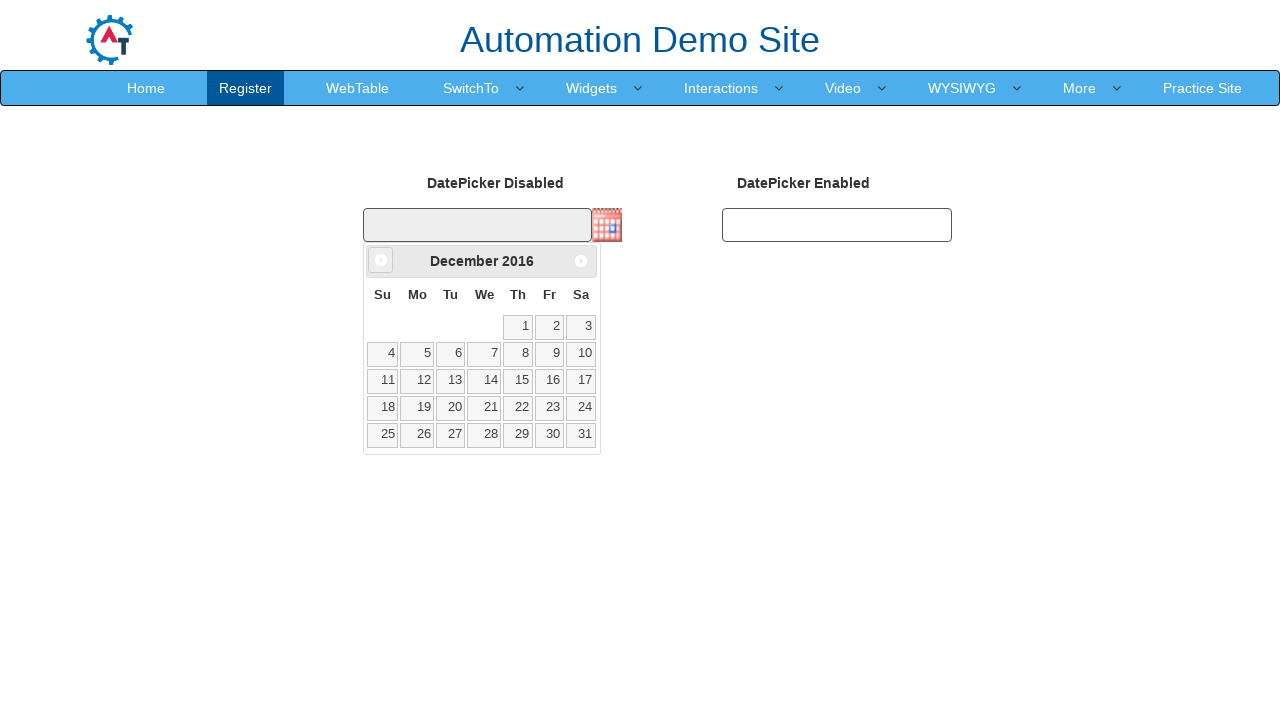

Retrieved current year: 2016
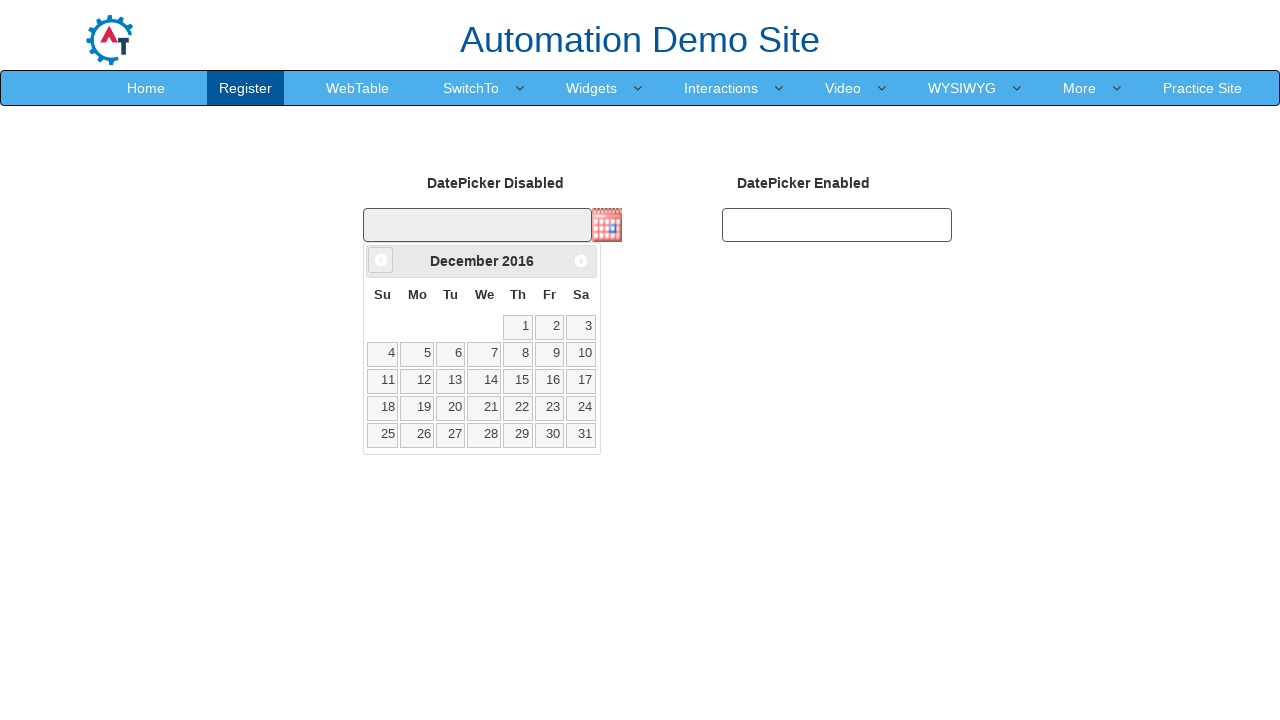

Clicked previous month button to navigate from December 2016 at (381, 260) on .ui-datepicker-prev
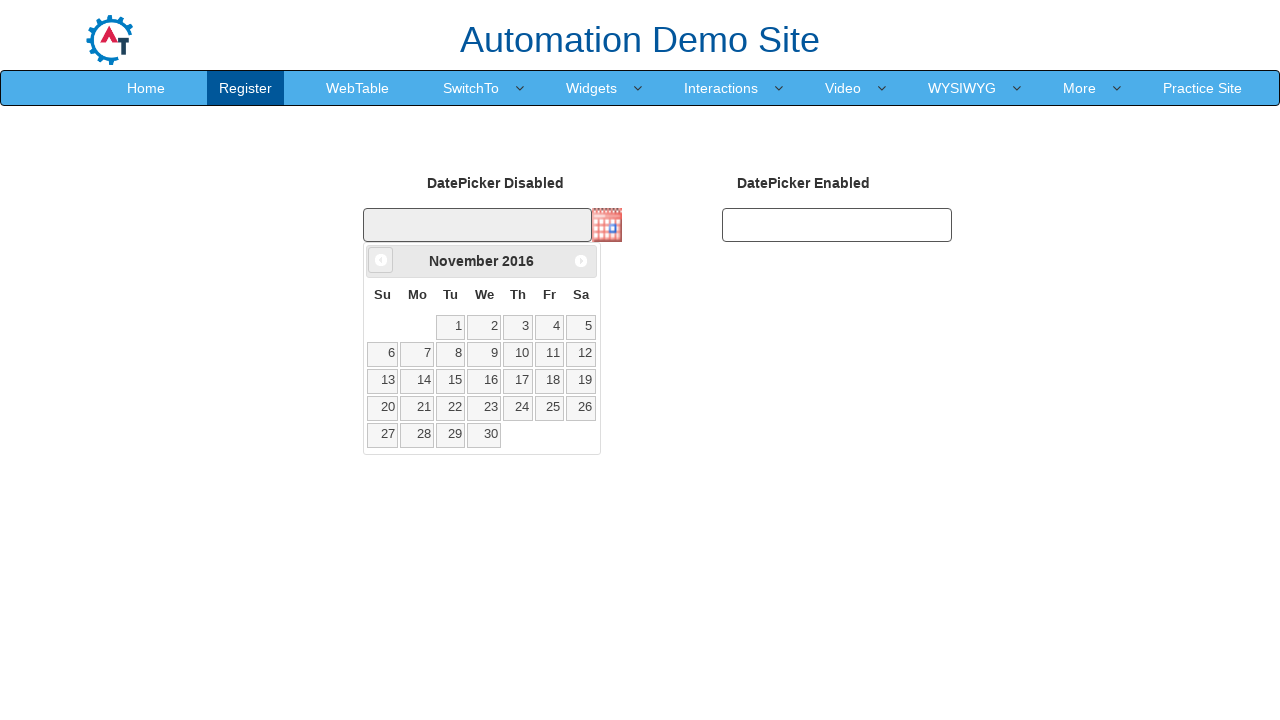

Retrieved current month: November
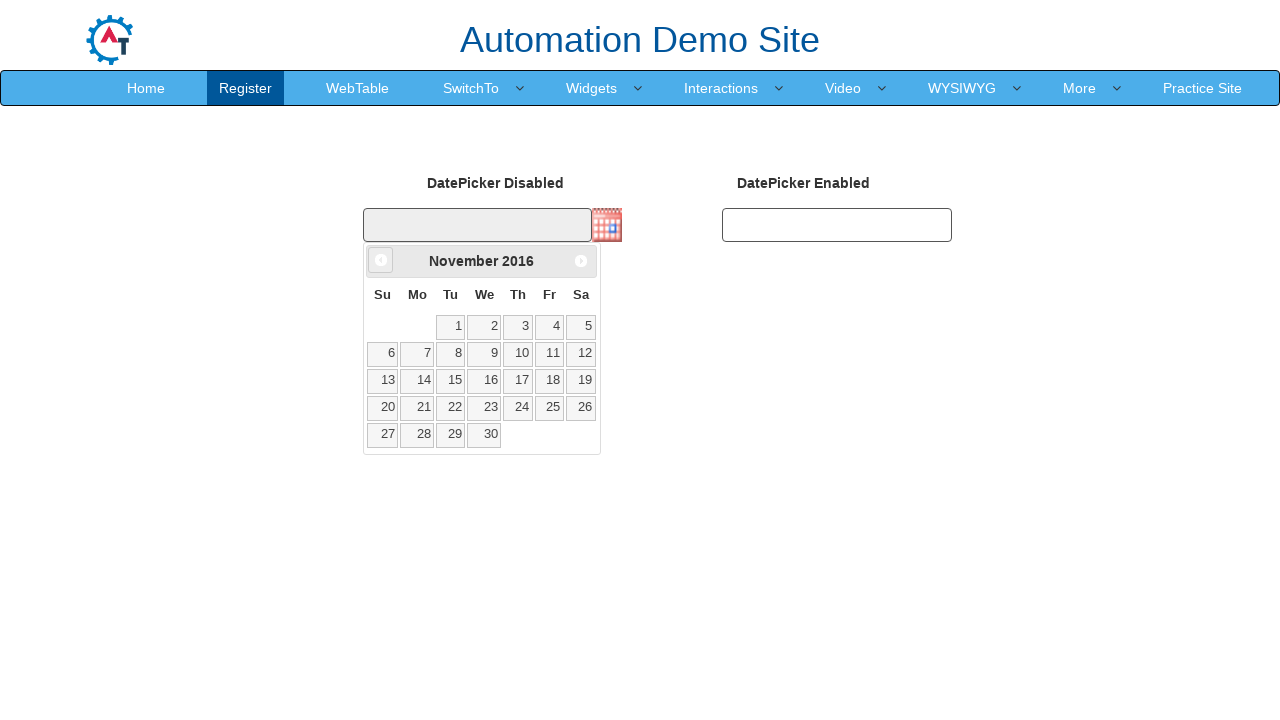

Retrieved current year: 2016
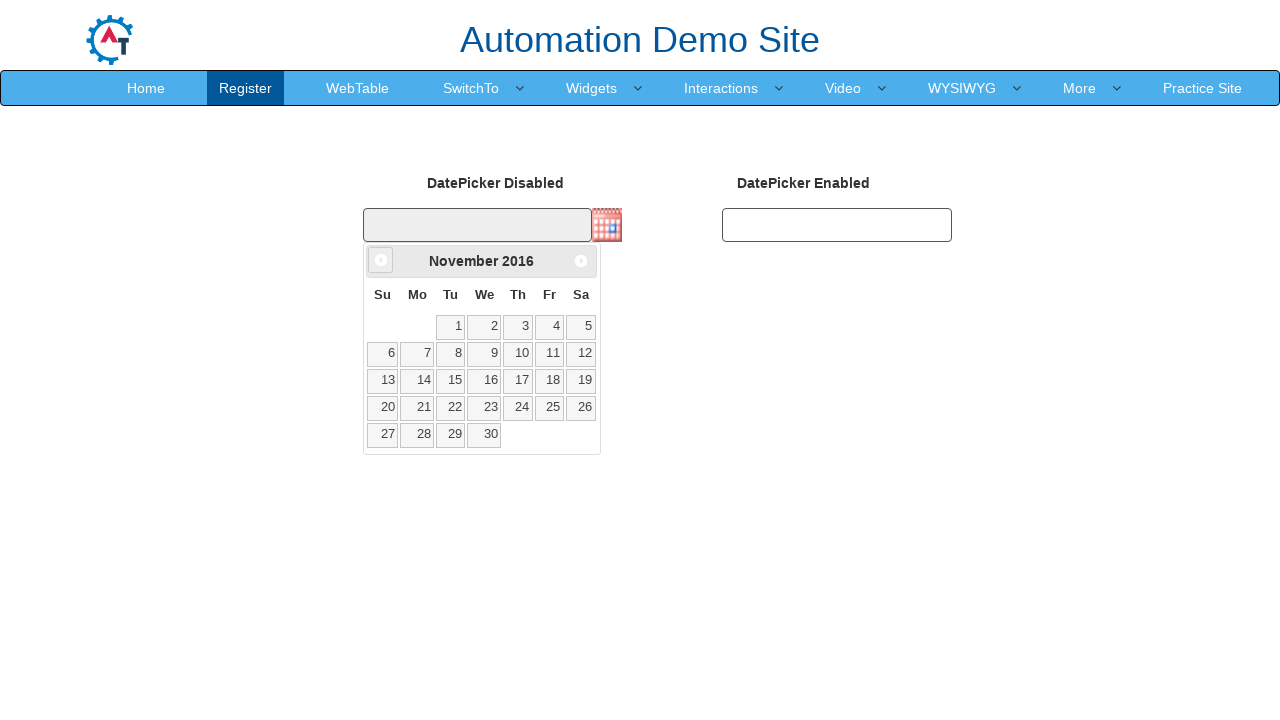

Clicked previous month button to navigate from November 2016 at (381, 260) on .ui-datepicker-prev
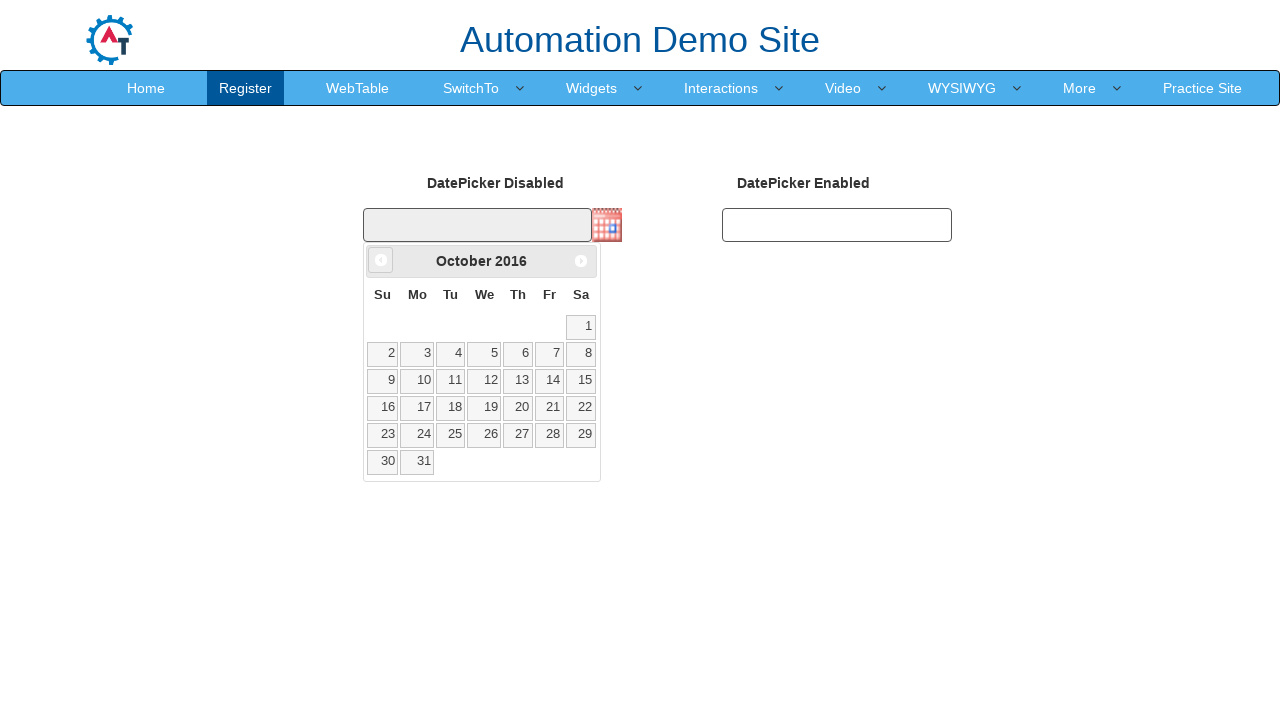

Retrieved current month: October
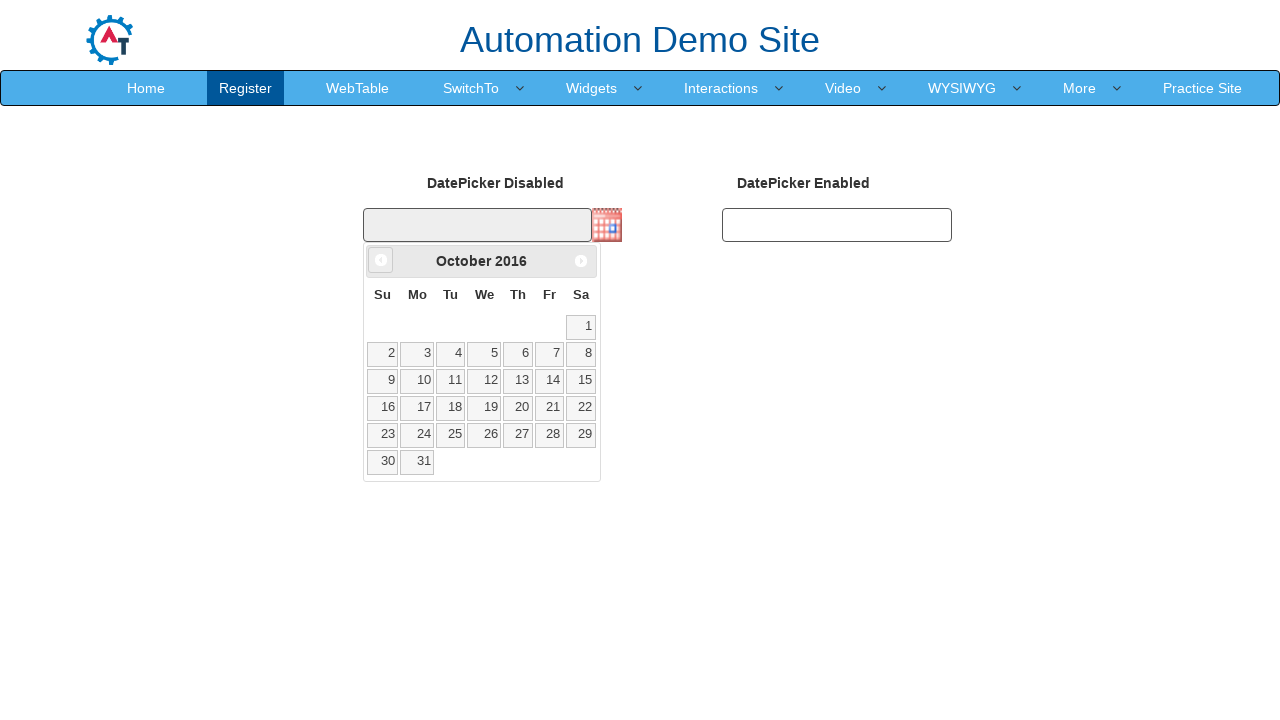

Retrieved current year: 2016
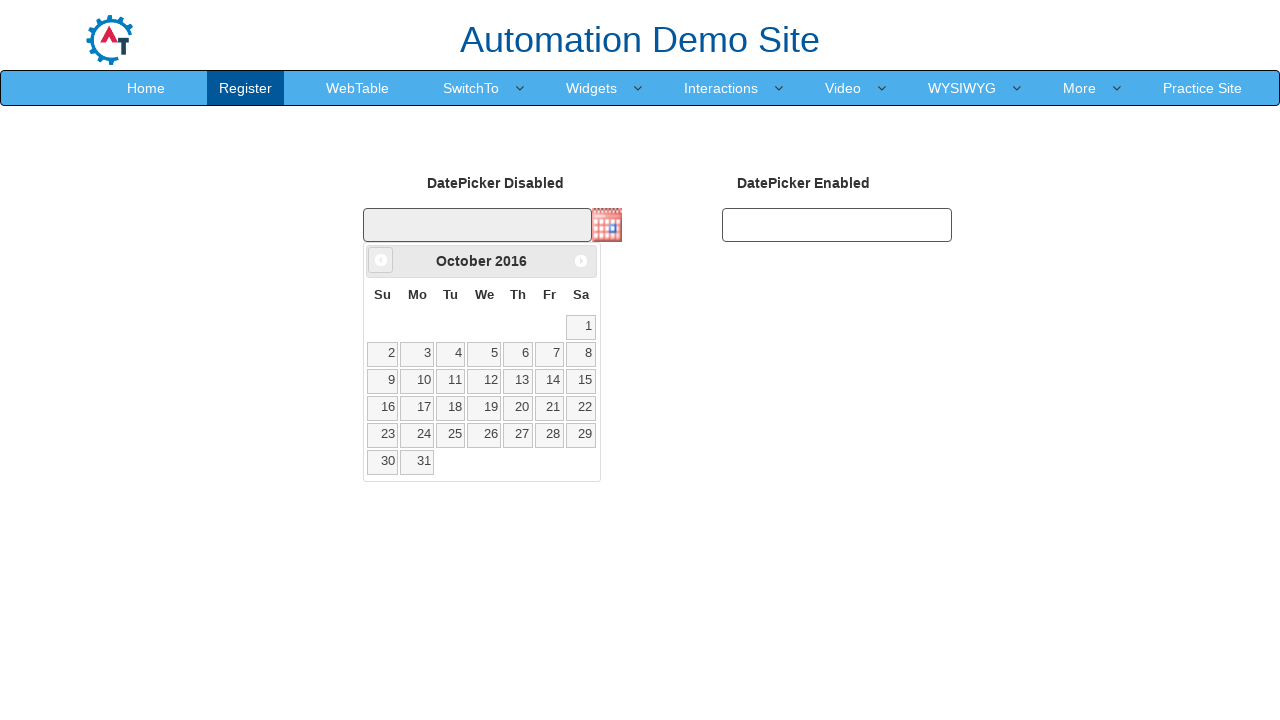

Clicked previous month button to navigate from October 2016 at (381, 260) on .ui-datepicker-prev
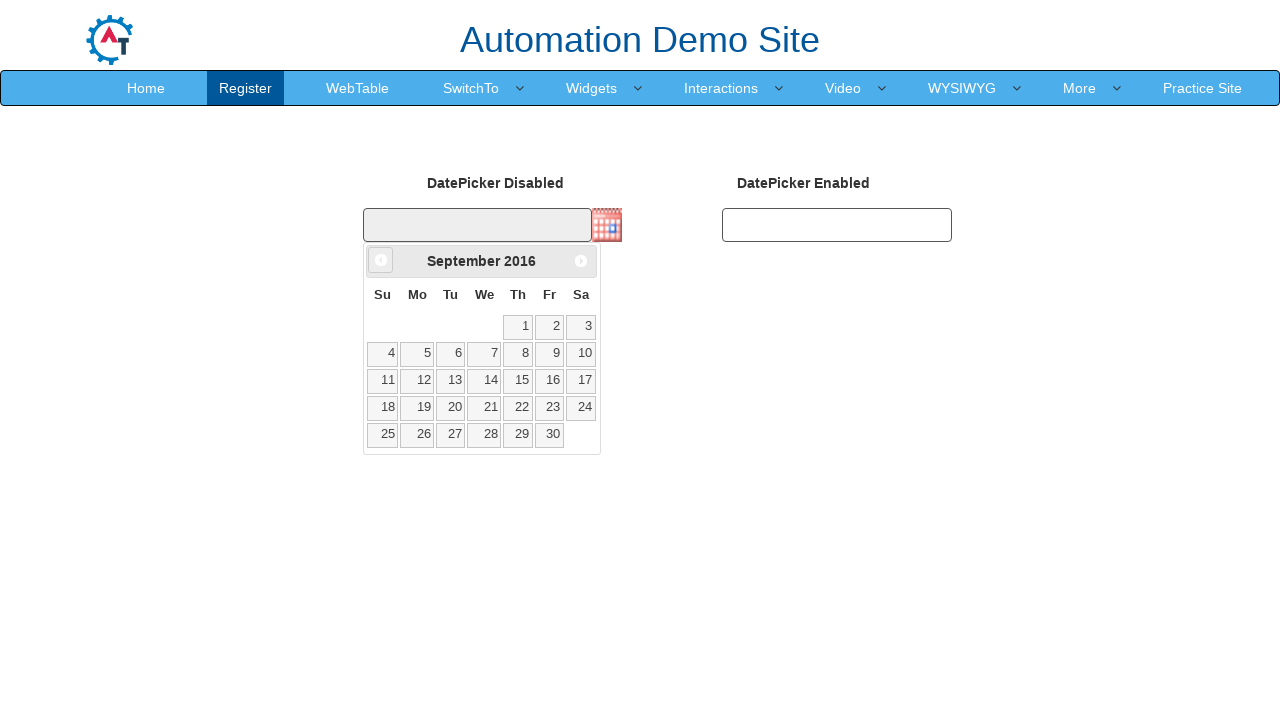

Retrieved current month: September
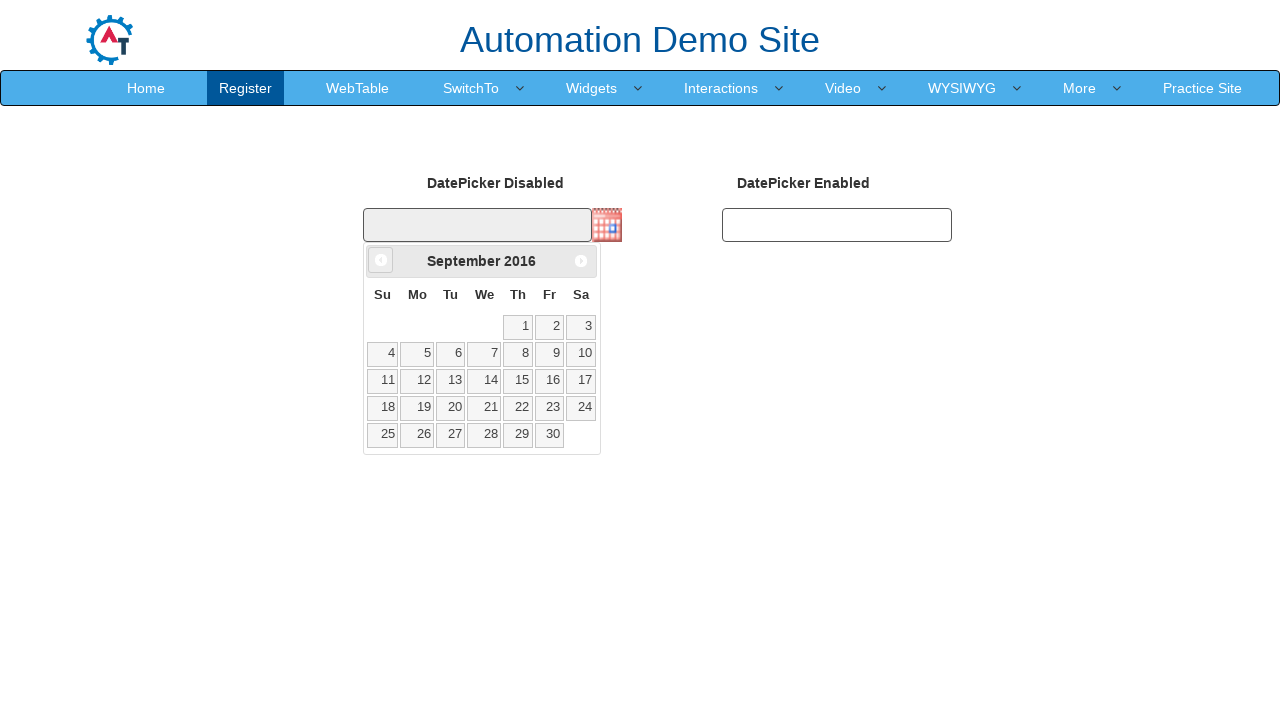

Retrieved current year: 2016
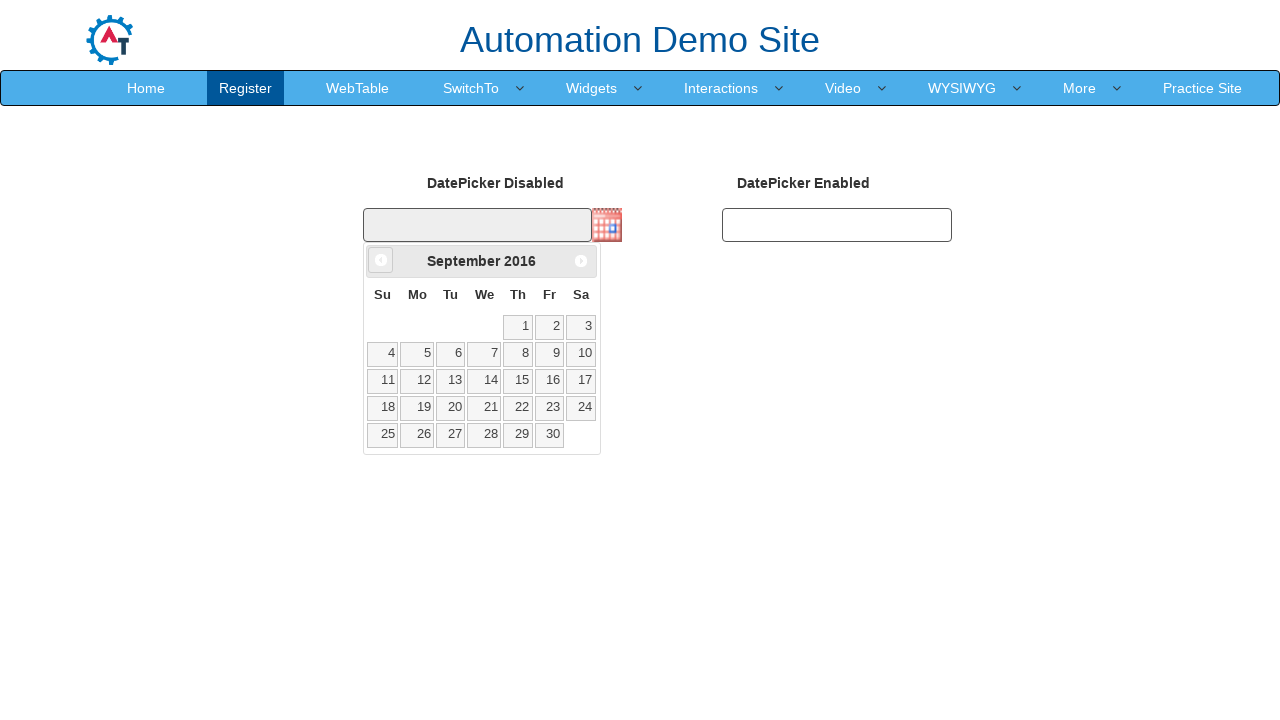

Clicked previous month button to navigate from September 2016 at (381, 260) on .ui-datepicker-prev
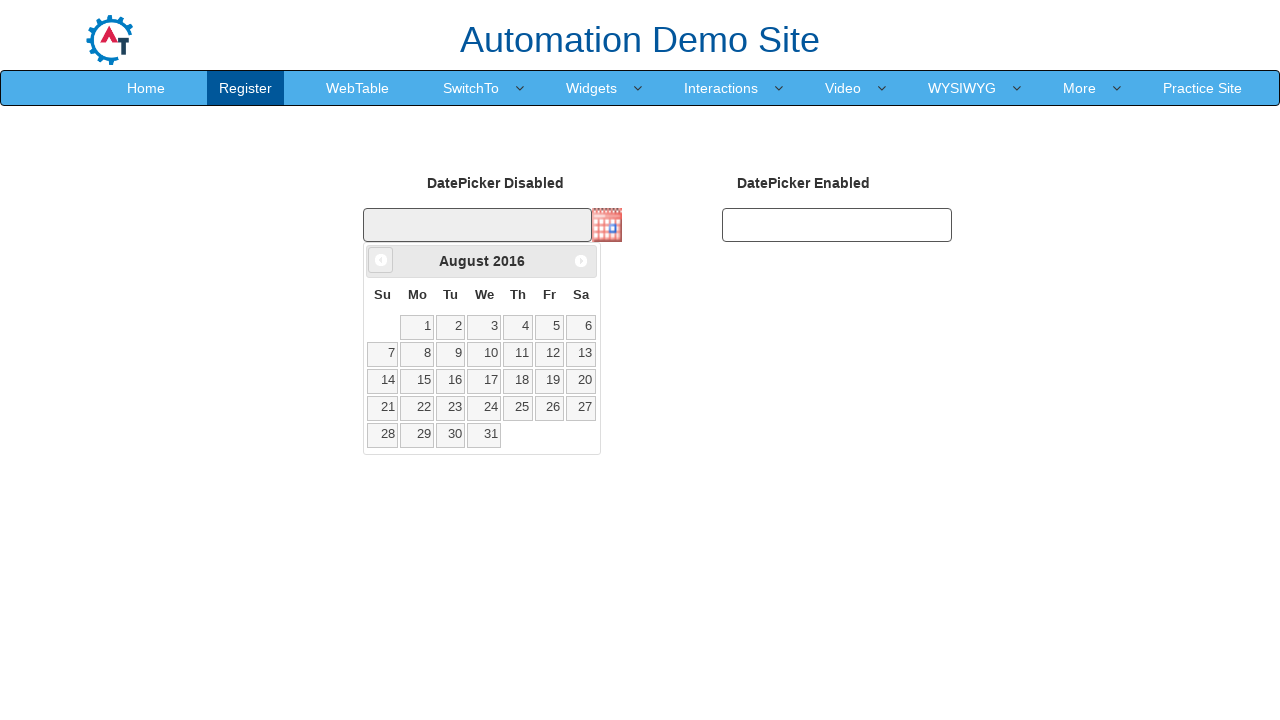

Retrieved current month: August
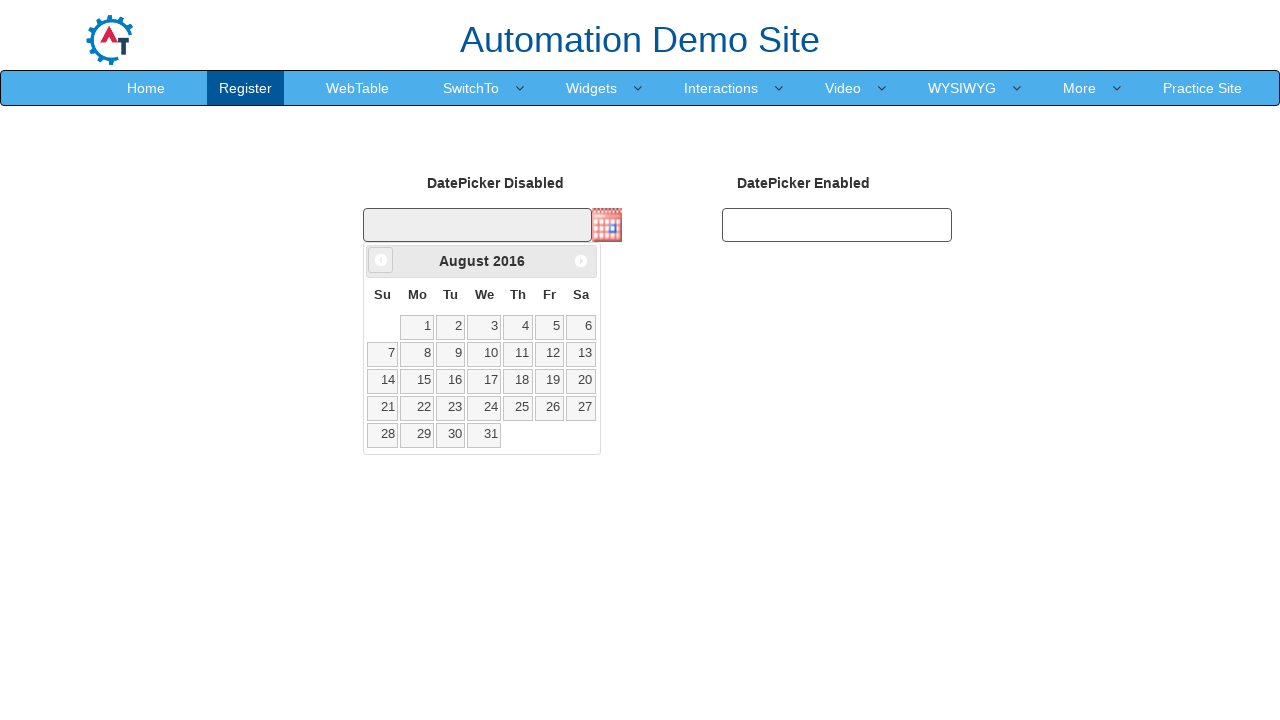

Retrieved current year: 2016
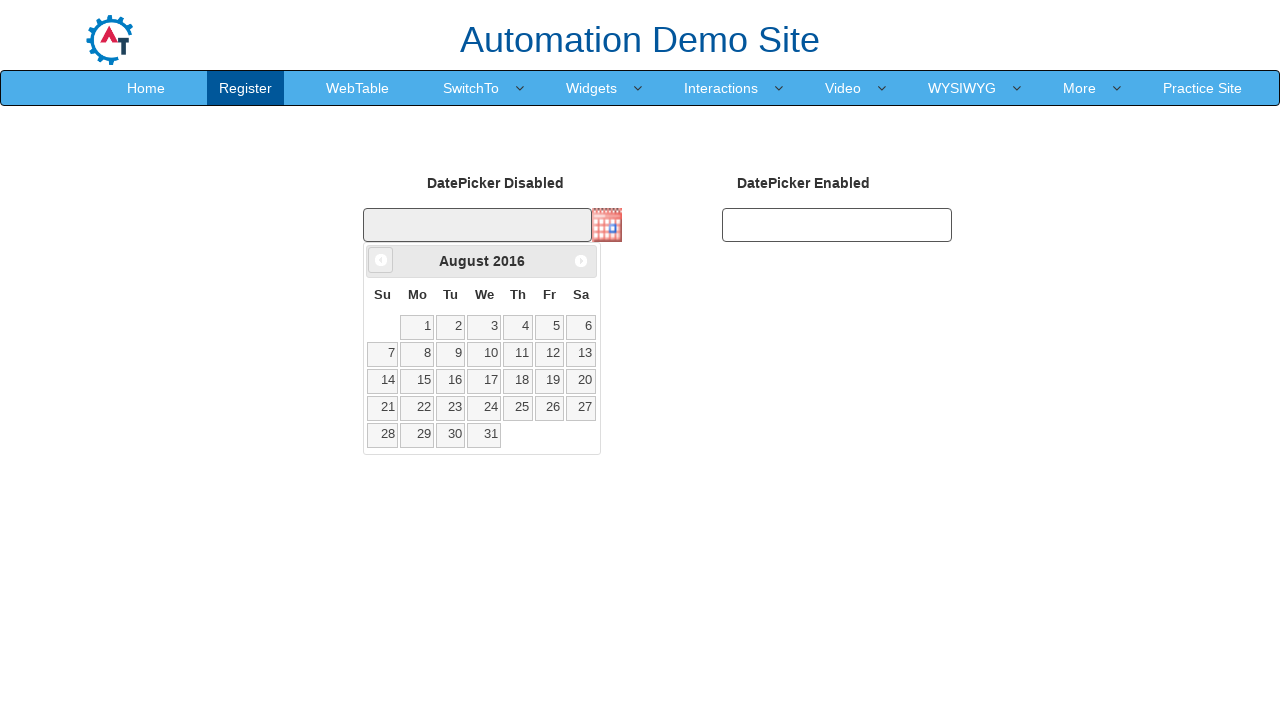

Clicked previous month button to navigate from August 2016 at (381, 260) on .ui-datepicker-prev
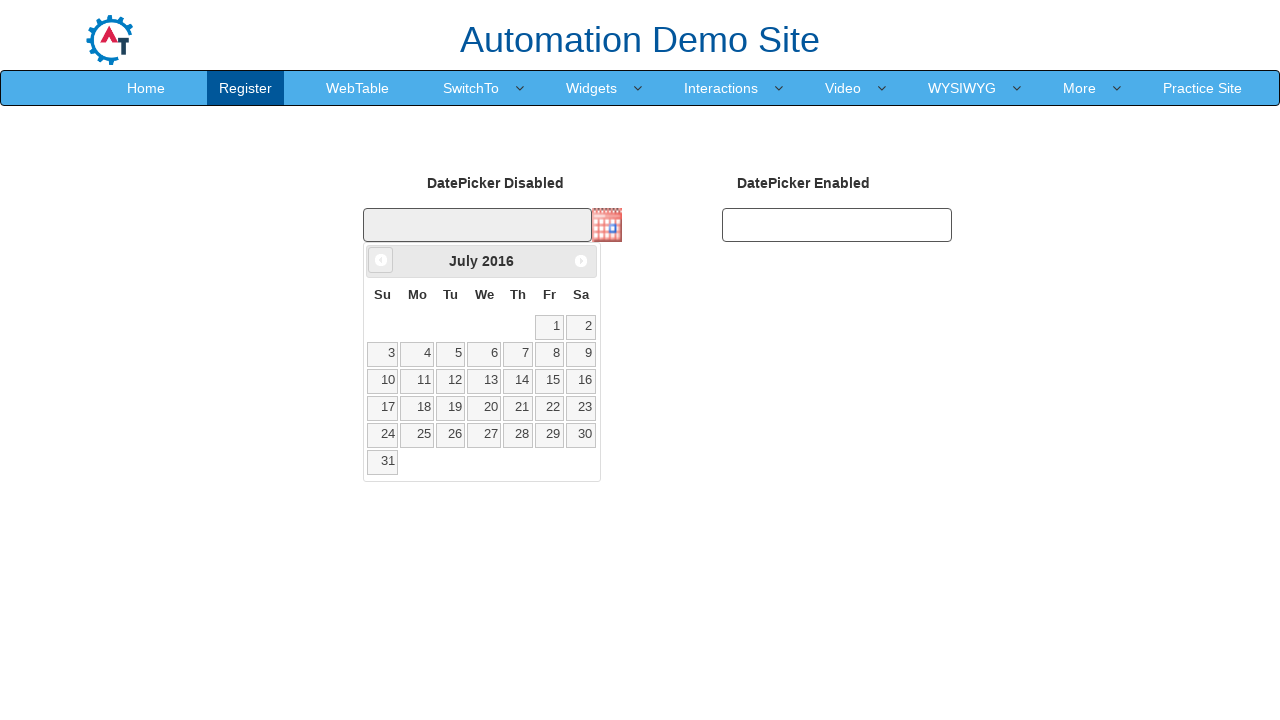

Retrieved current month: July
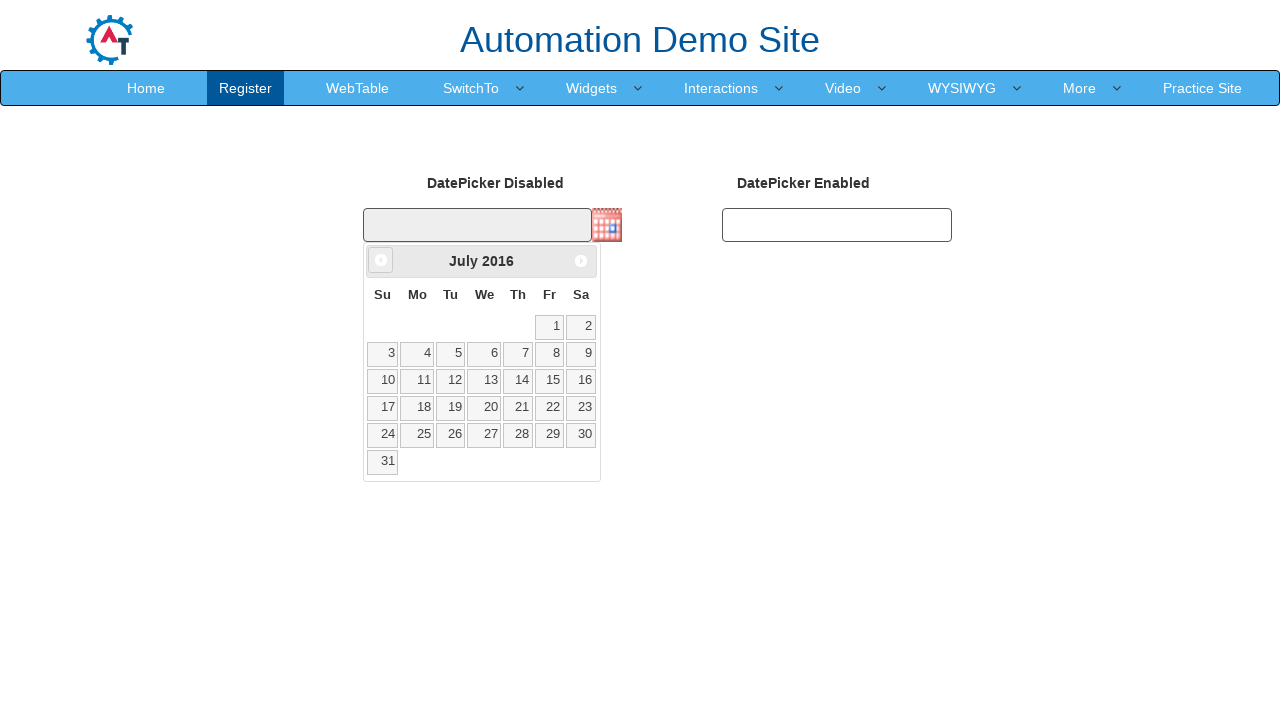

Retrieved current year: 2016
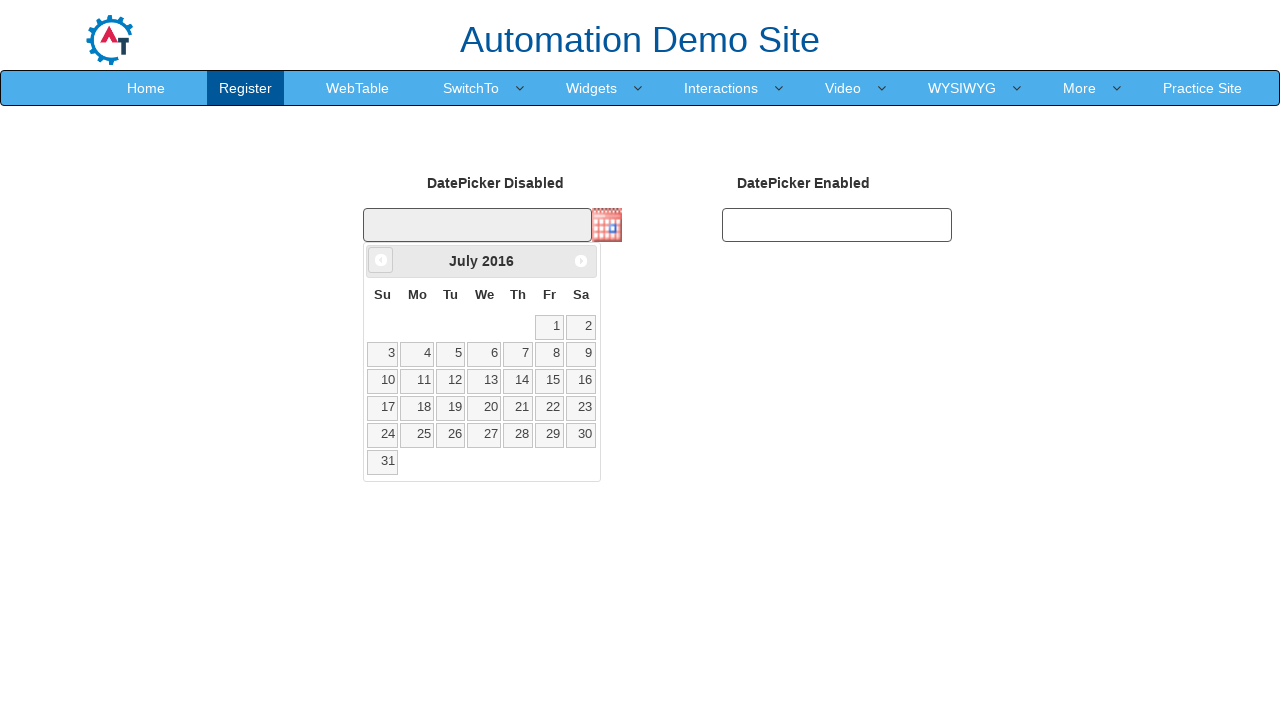

Clicked previous month button to navigate from July 2016 at (381, 260) on .ui-datepicker-prev
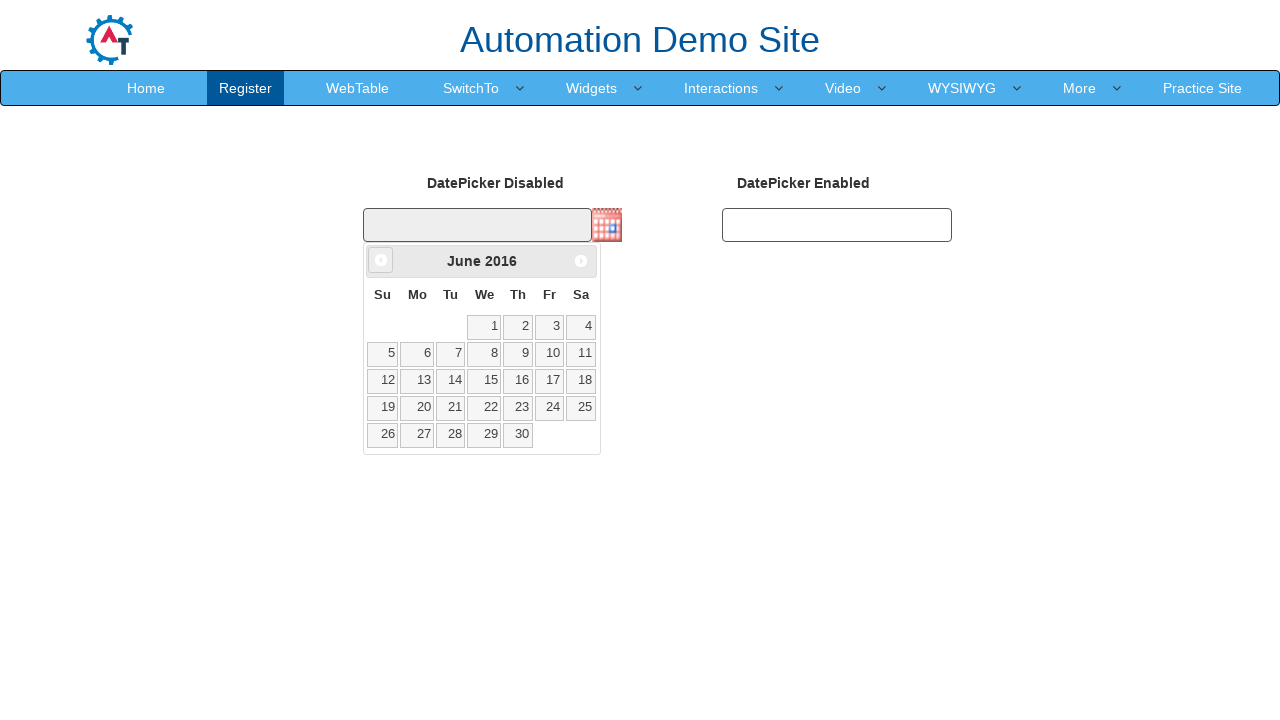

Retrieved current month: June
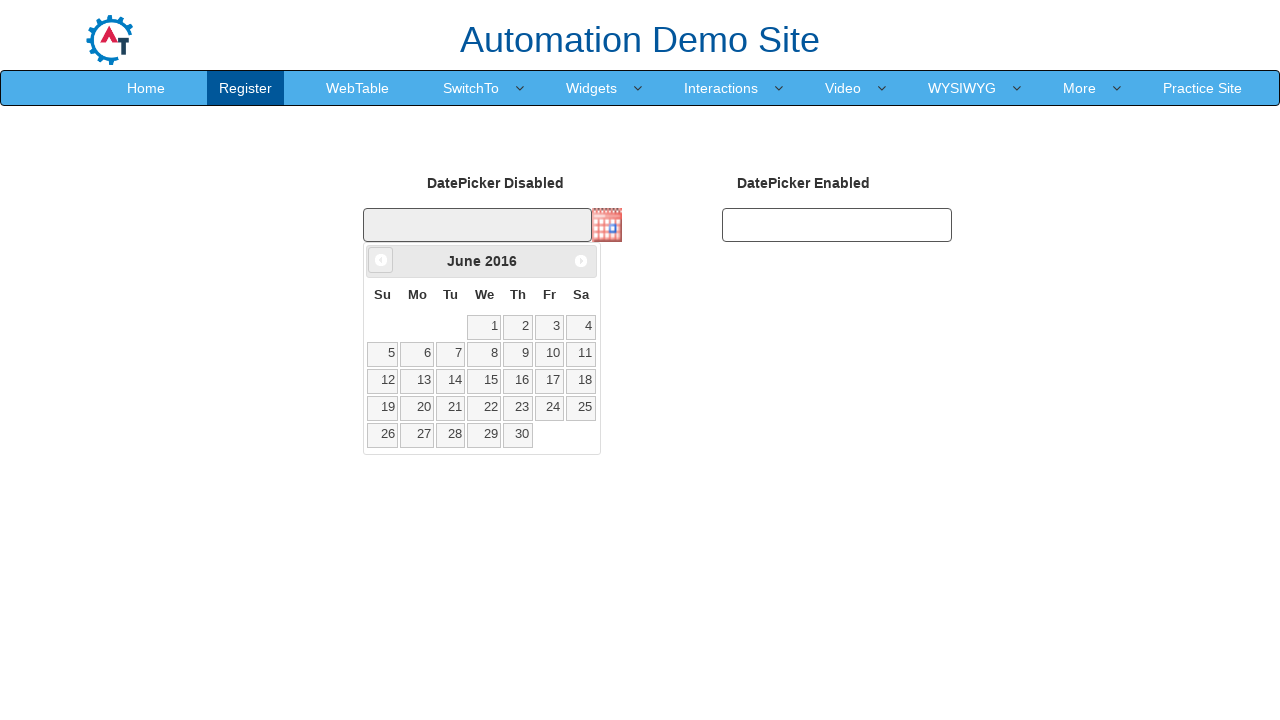

Retrieved current year: 2016
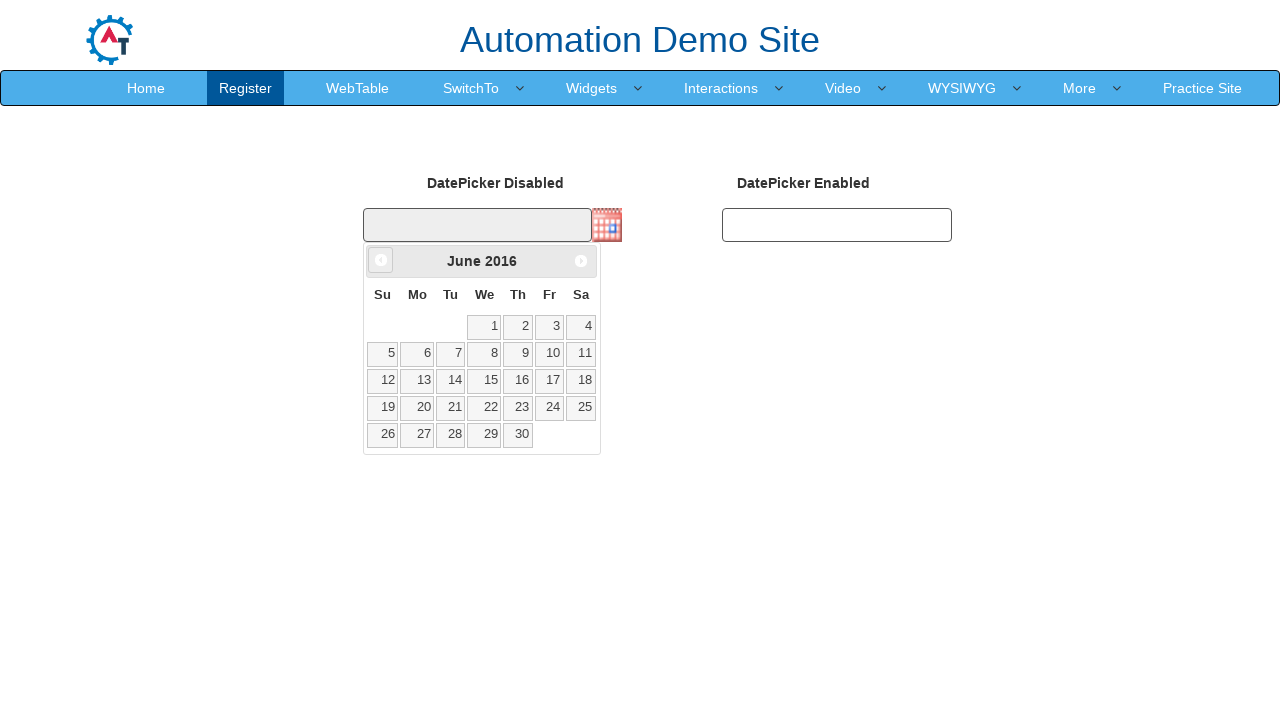

Clicked previous month button to navigate from June 2016 at (381, 260) on .ui-datepicker-prev
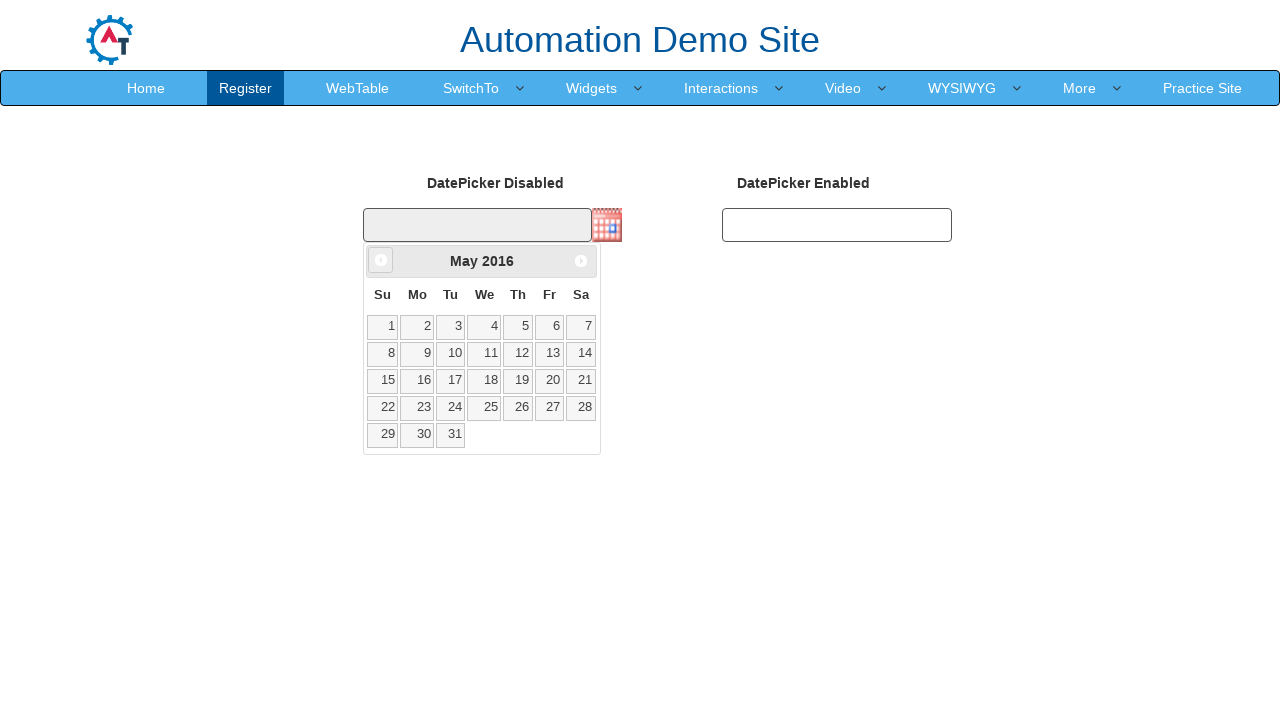

Retrieved current month: May
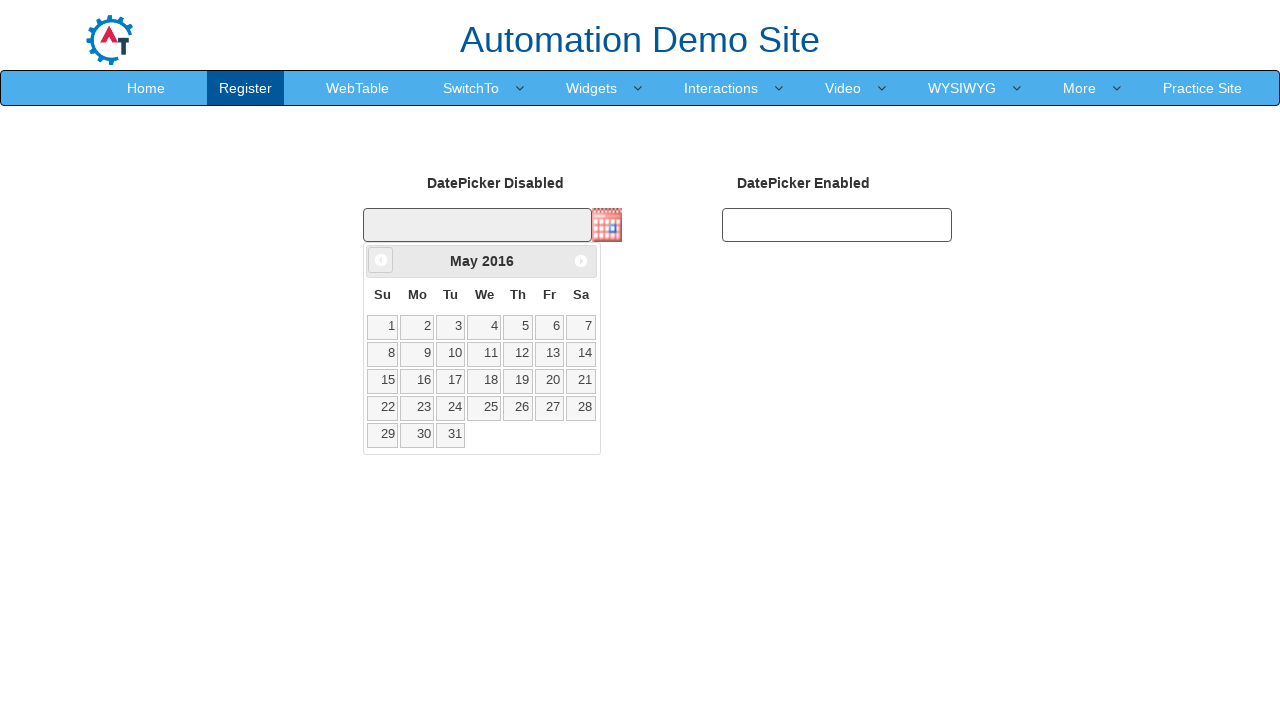

Retrieved current year: 2016
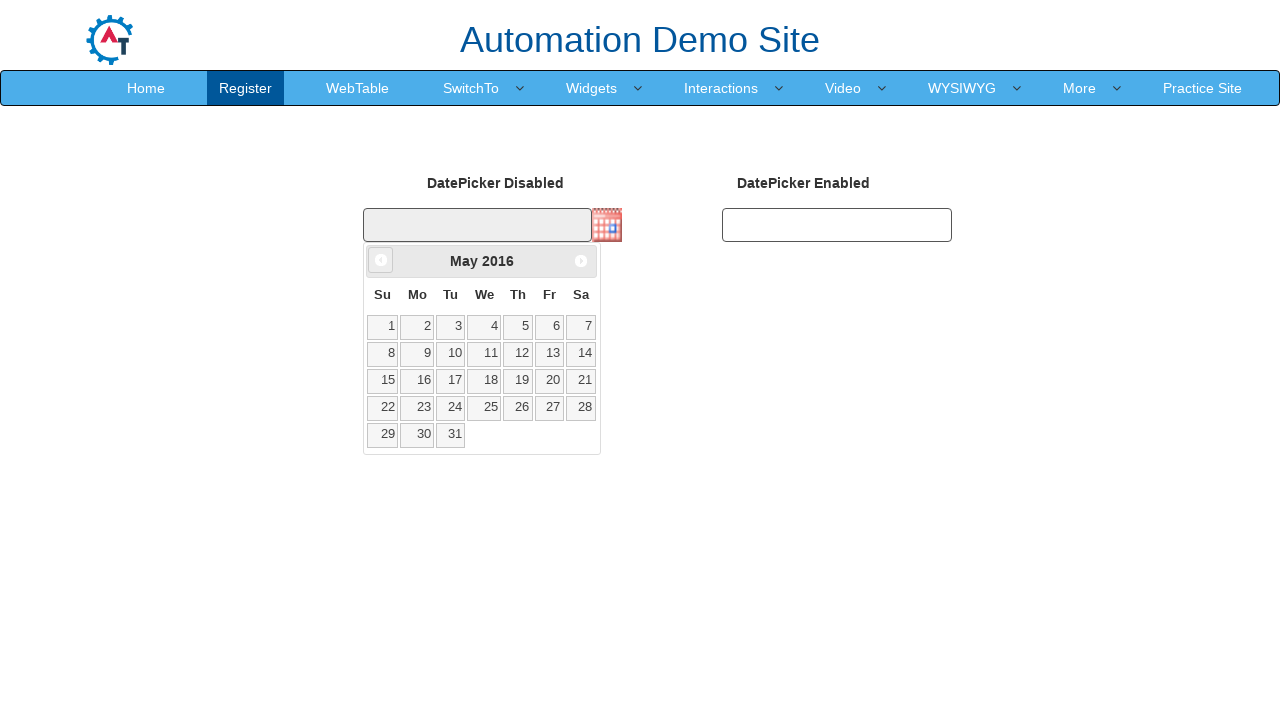

Clicked previous month button to navigate from May 2016 at (381, 260) on .ui-datepicker-prev
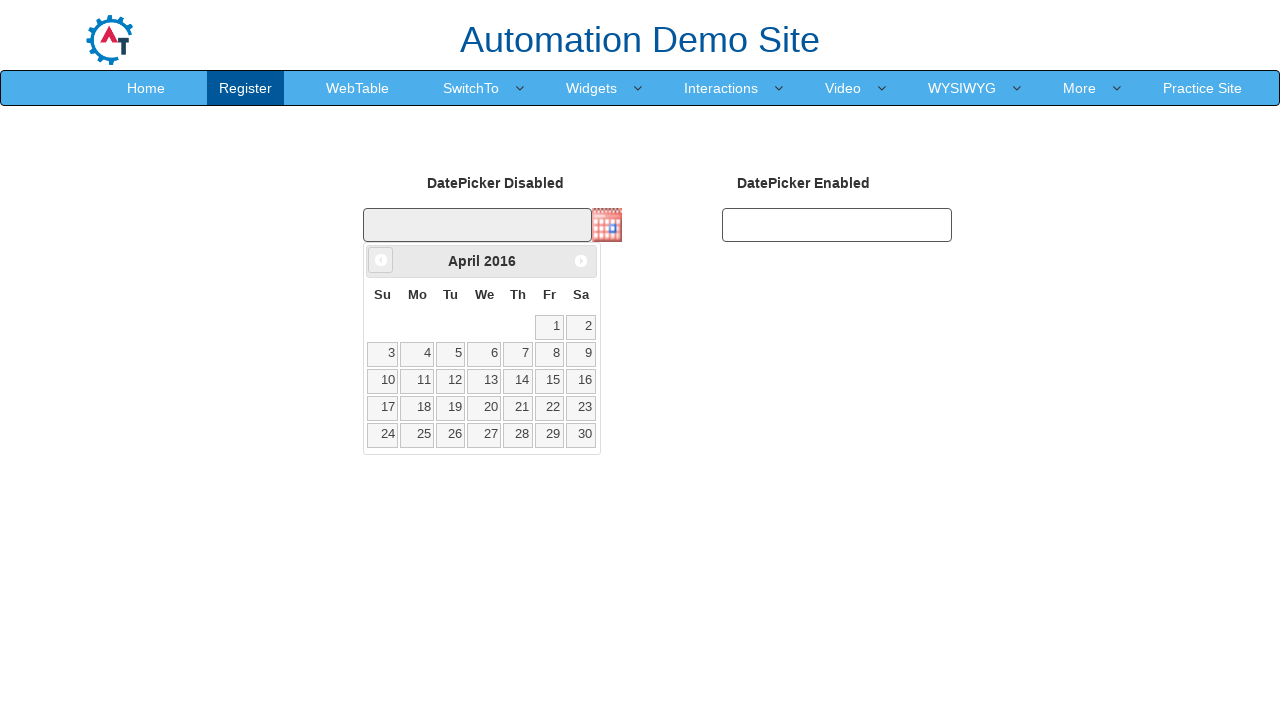

Retrieved current month: April
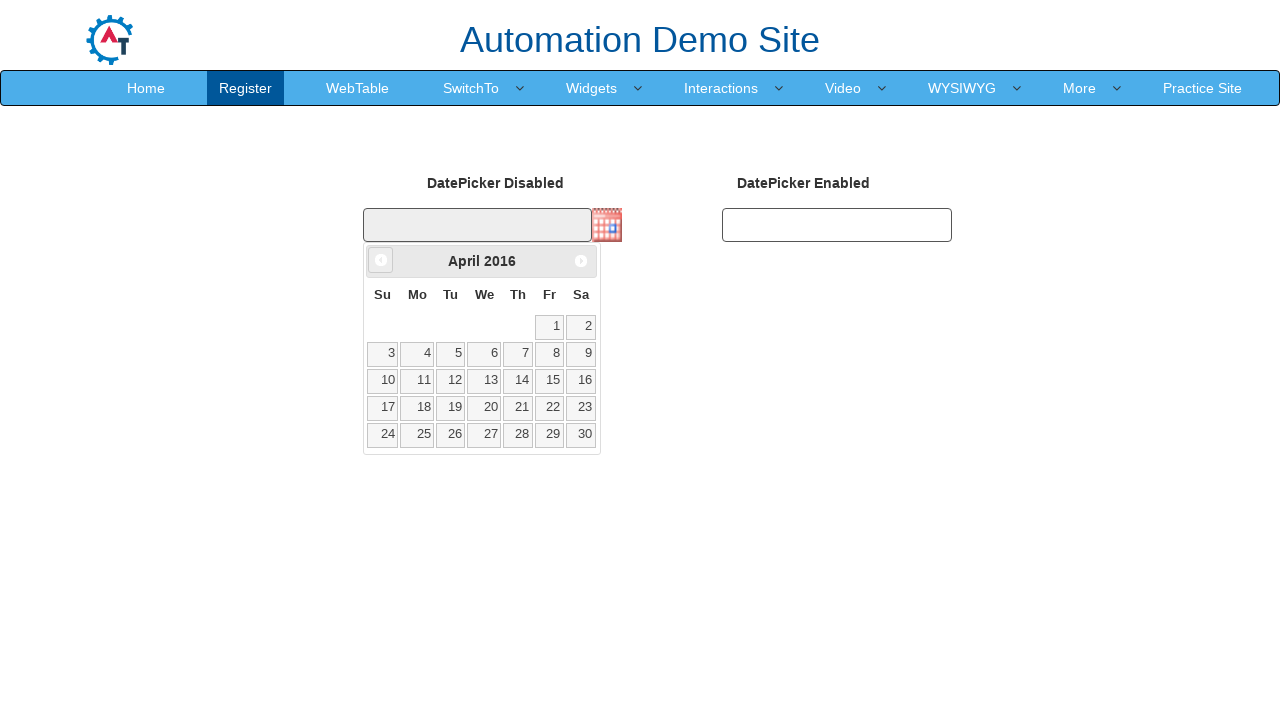

Retrieved current year: 2016
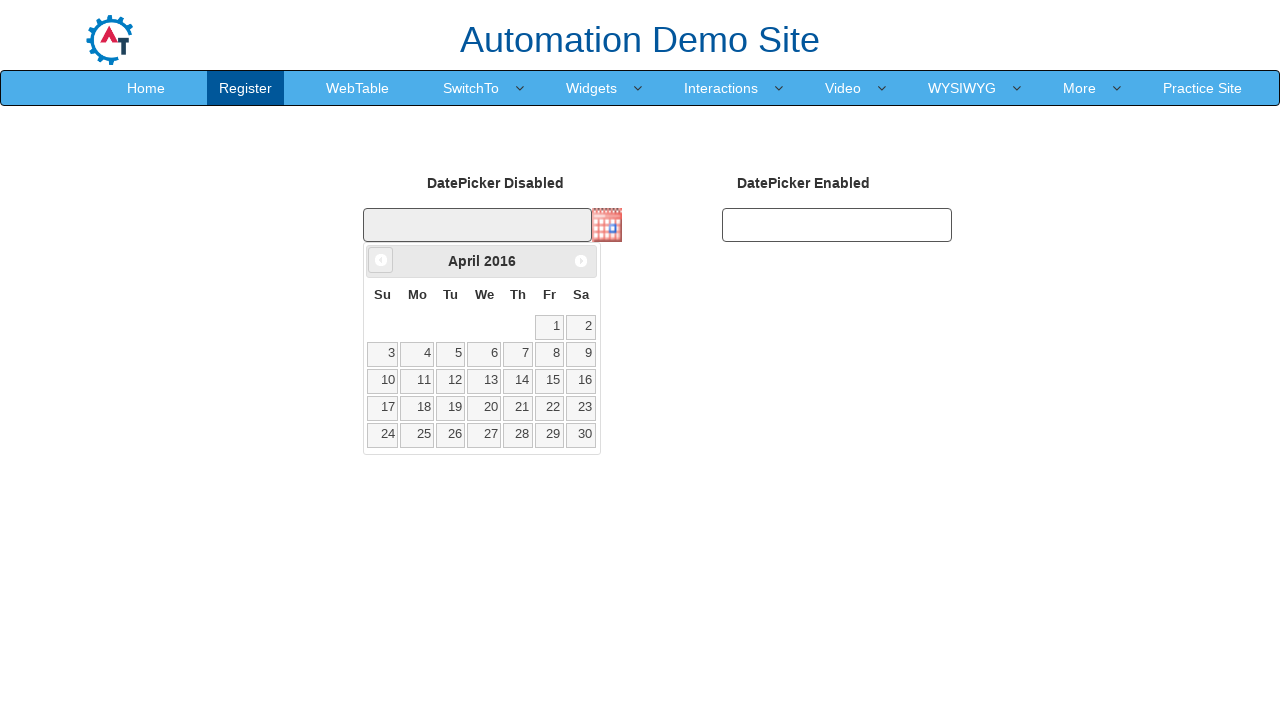

Clicked previous month button to navigate from April 2016 at (381, 260) on .ui-datepicker-prev
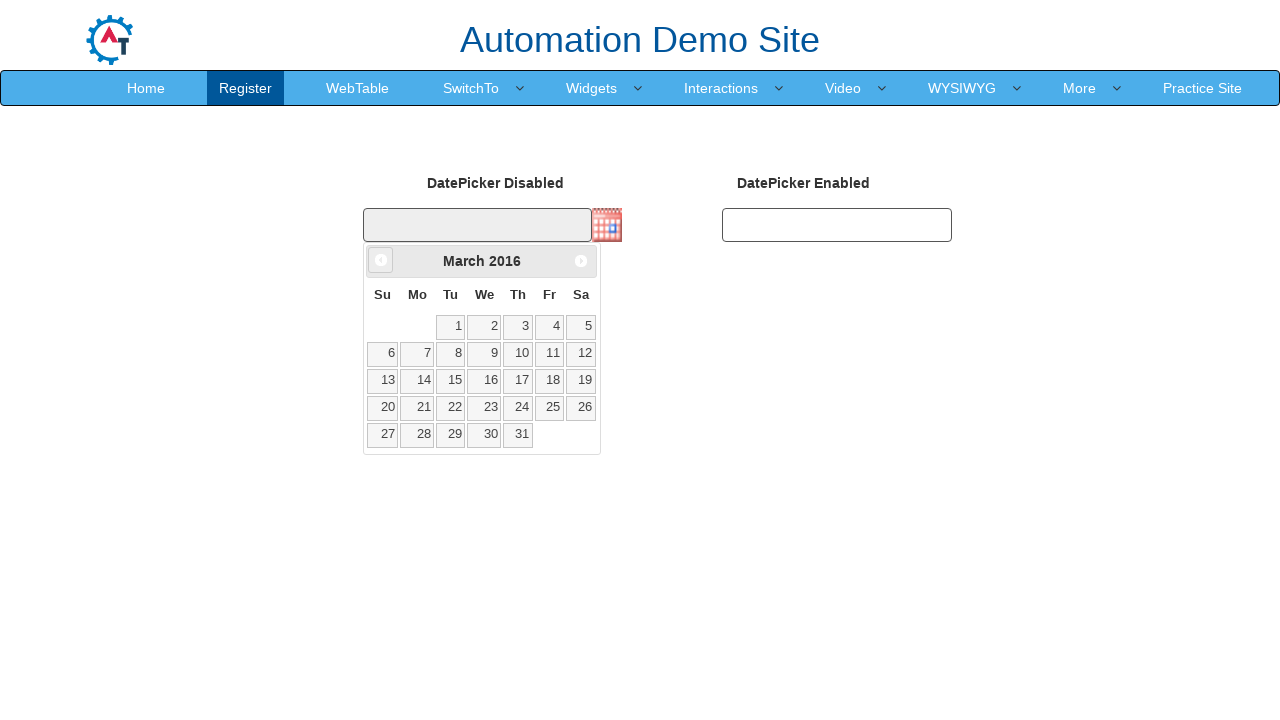

Retrieved current month: March
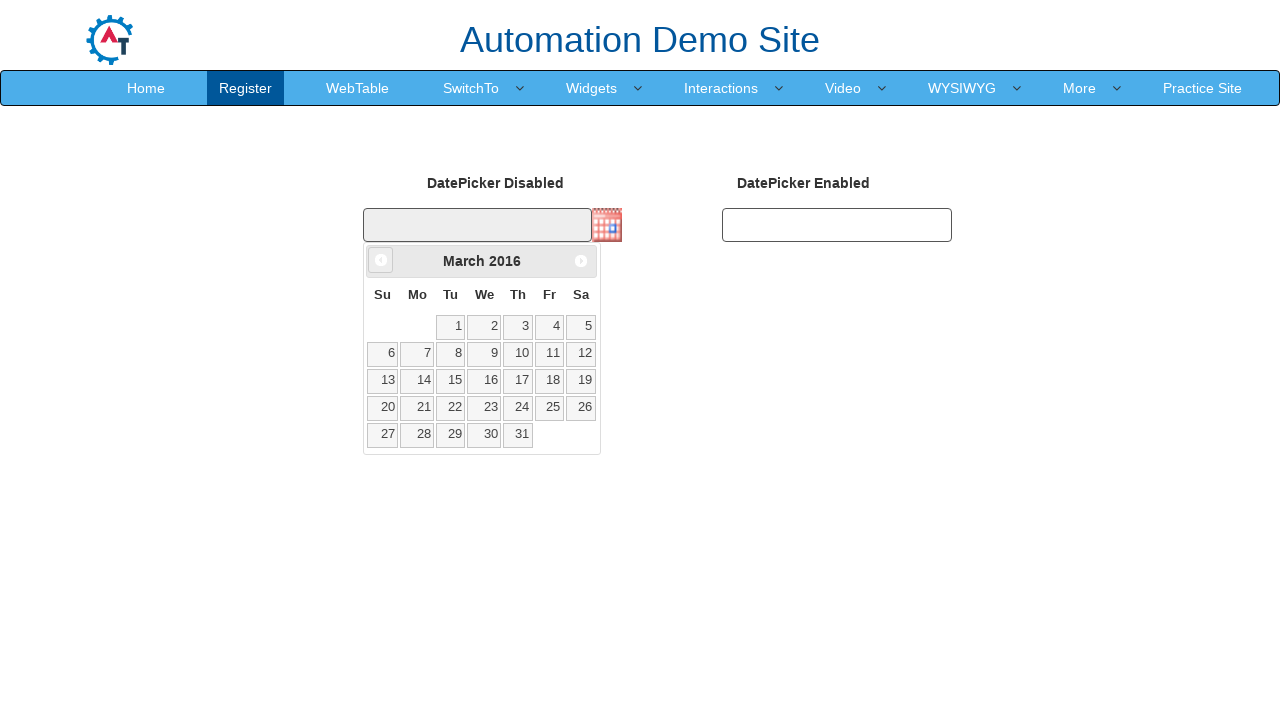

Retrieved current year: 2016
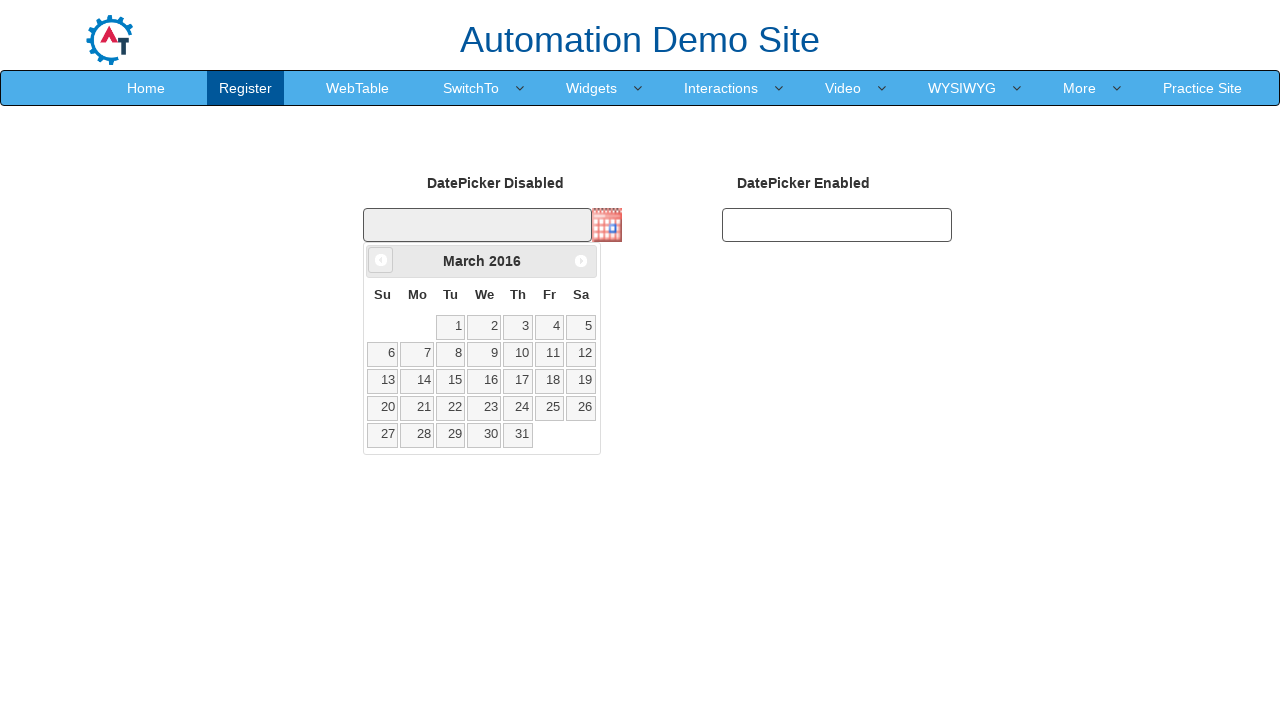

Clicked previous month button to navigate from March 2016 at (381, 260) on .ui-datepicker-prev
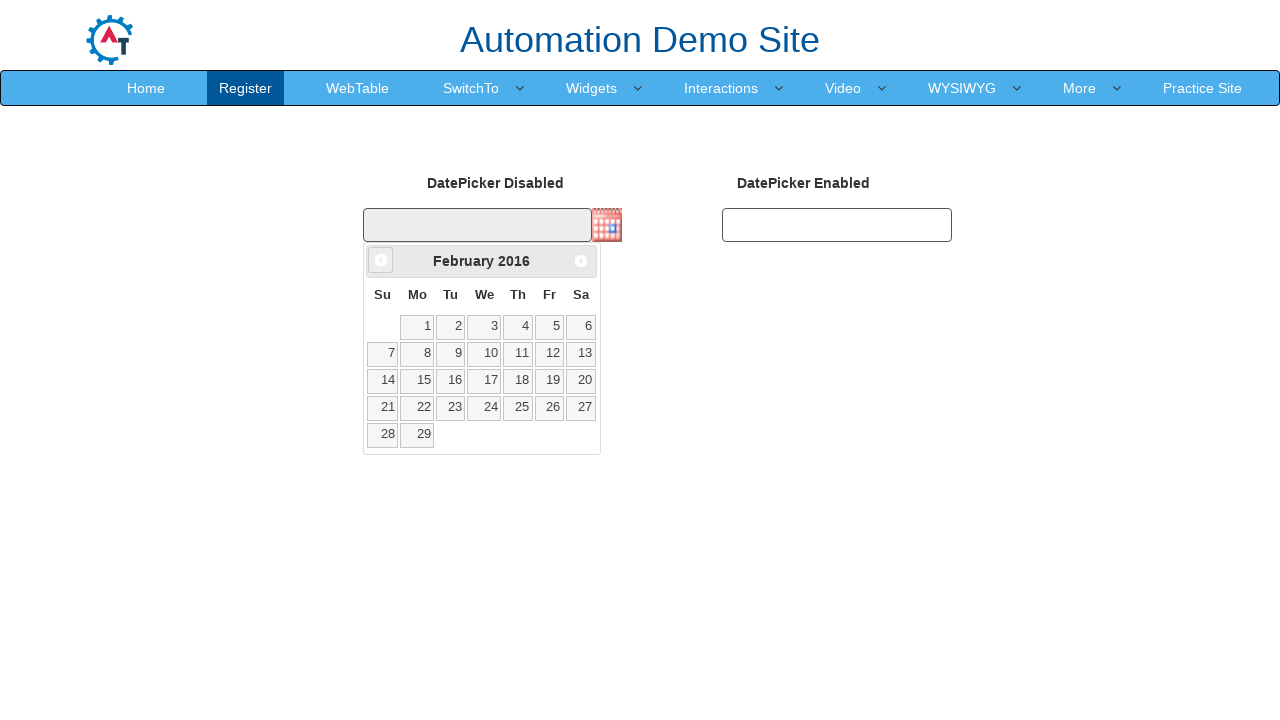

Retrieved current month: February
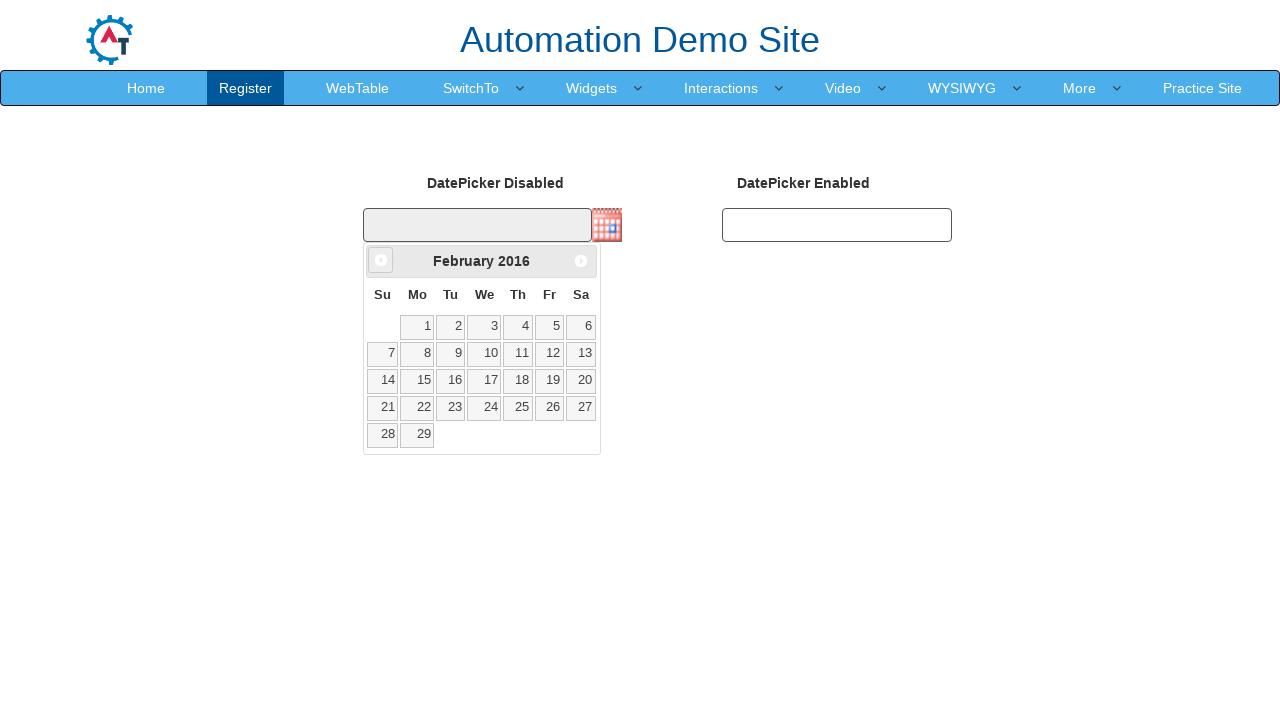

Retrieved current year: 2016
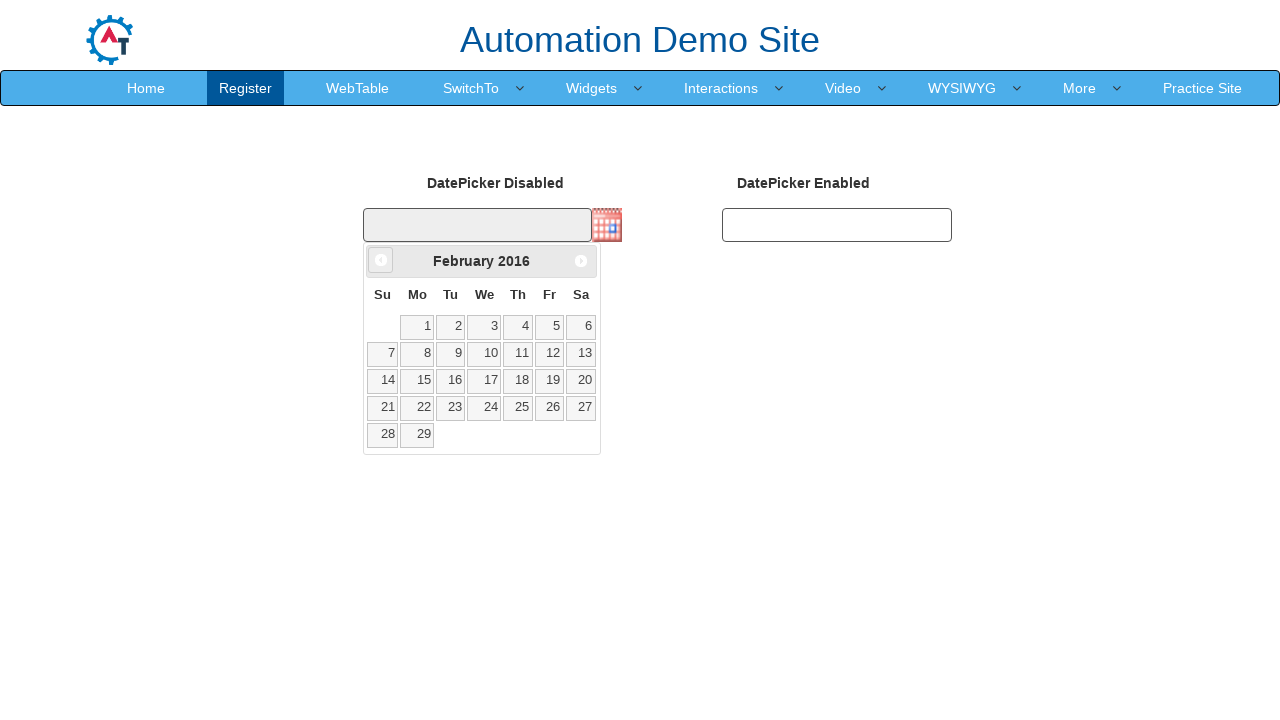

Clicked previous month button to navigate from February 2016 at (381, 260) on .ui-datepicker-prev
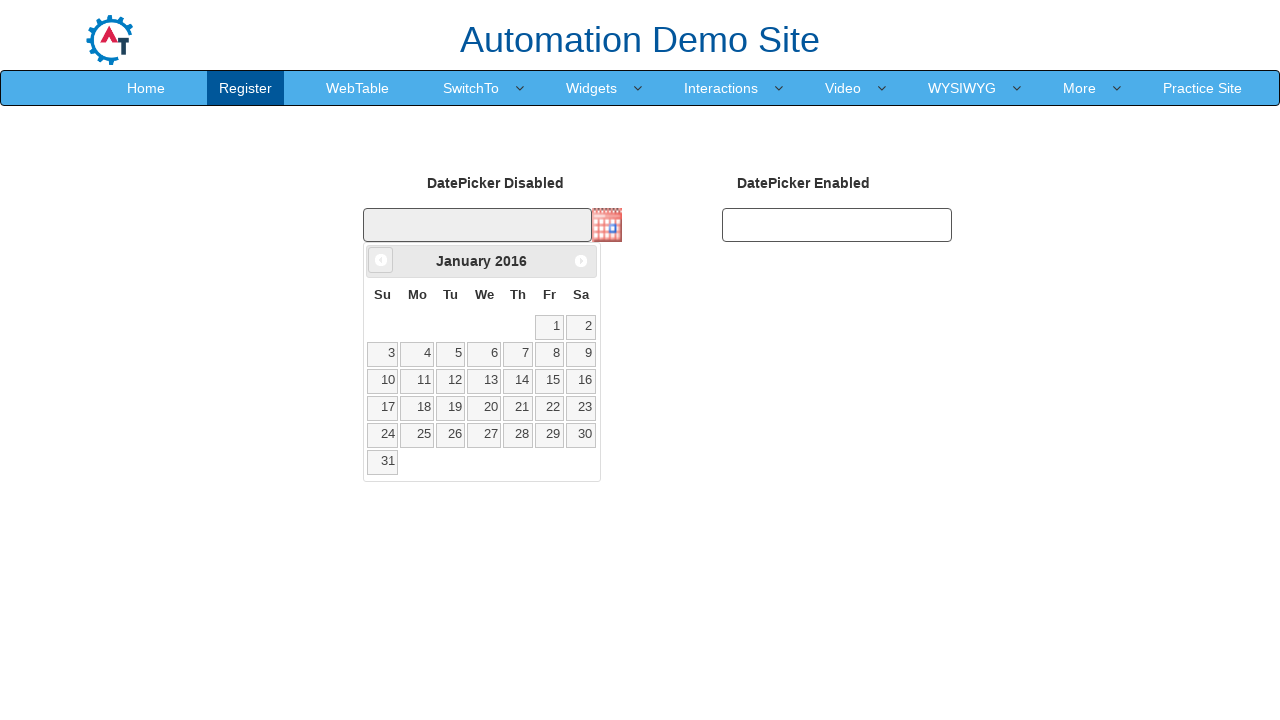

Retrieved current month: January
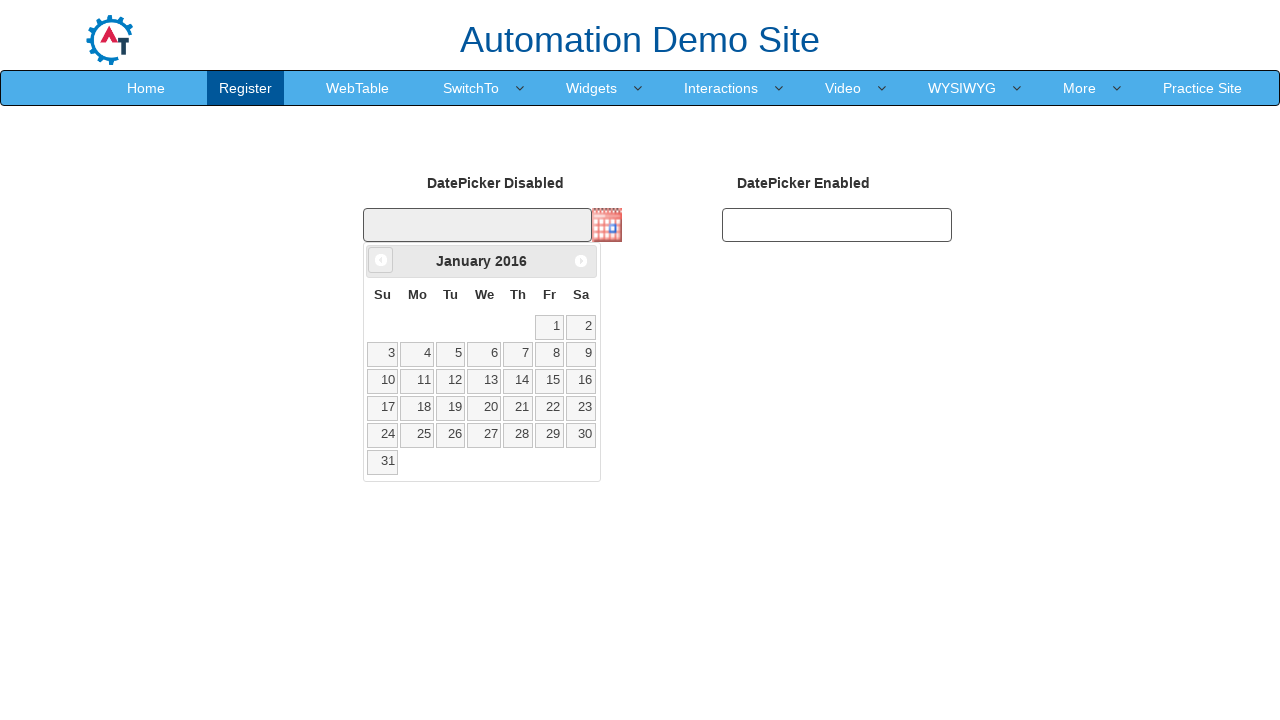

Retrieved current year: 2016
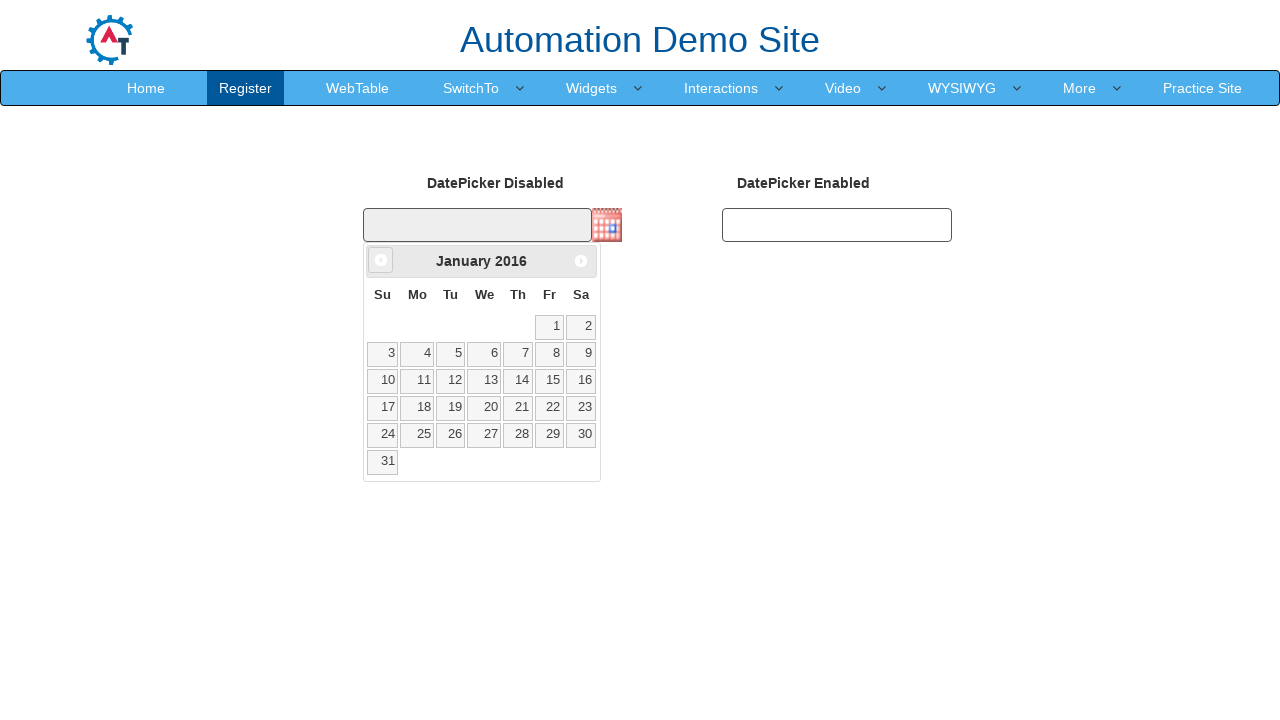

Clicked previous month button to navigate from January 2016 at (381, 260) on .ui-datepicker-prev
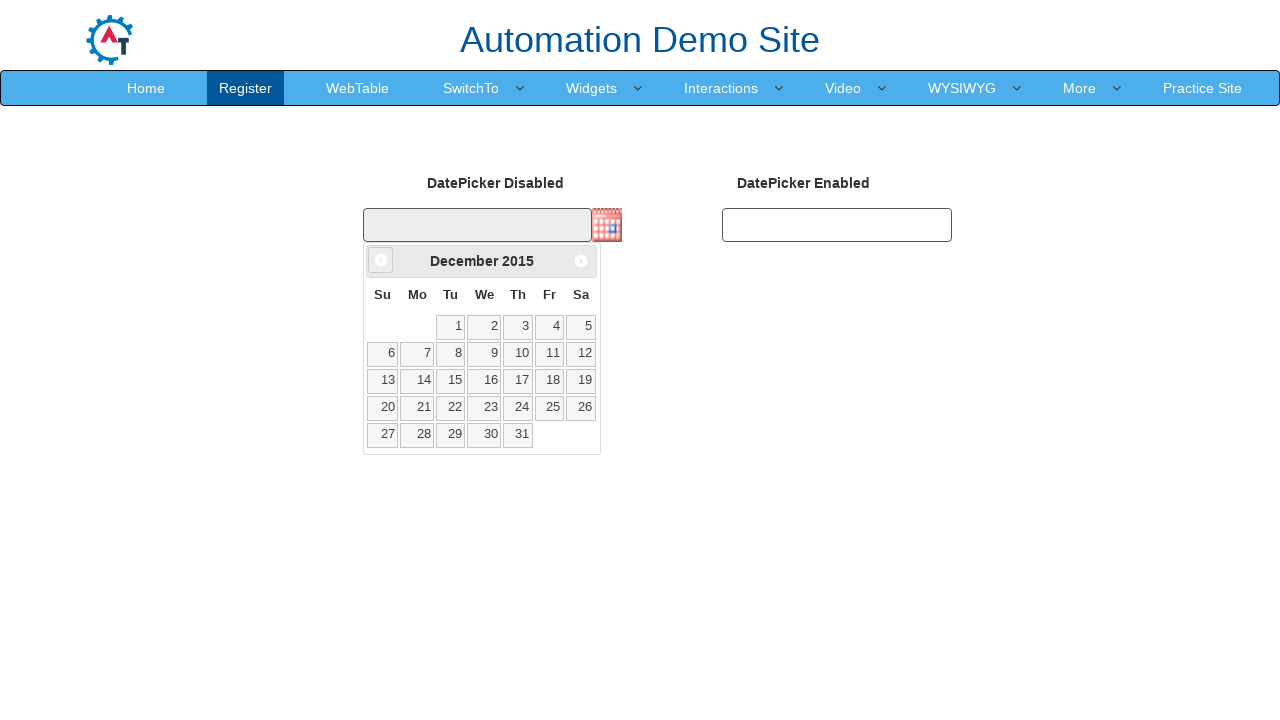

Retrieved current month: December
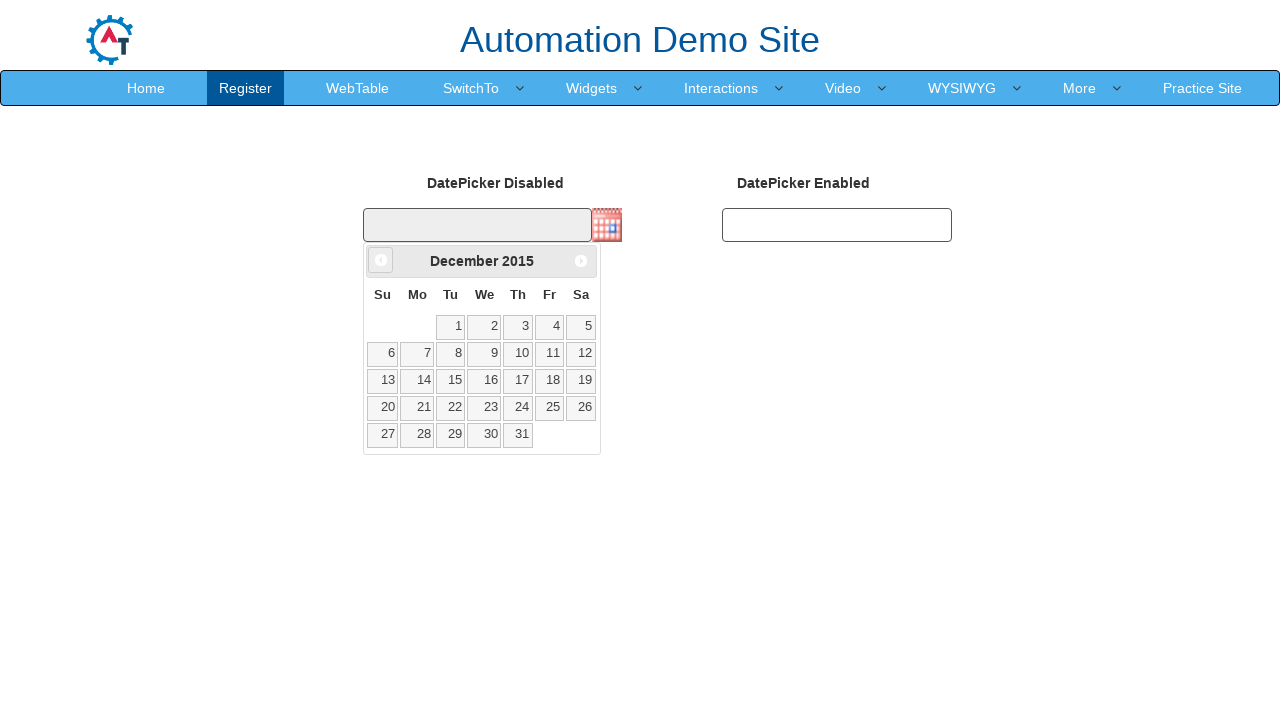

Retrieved current year: 2015
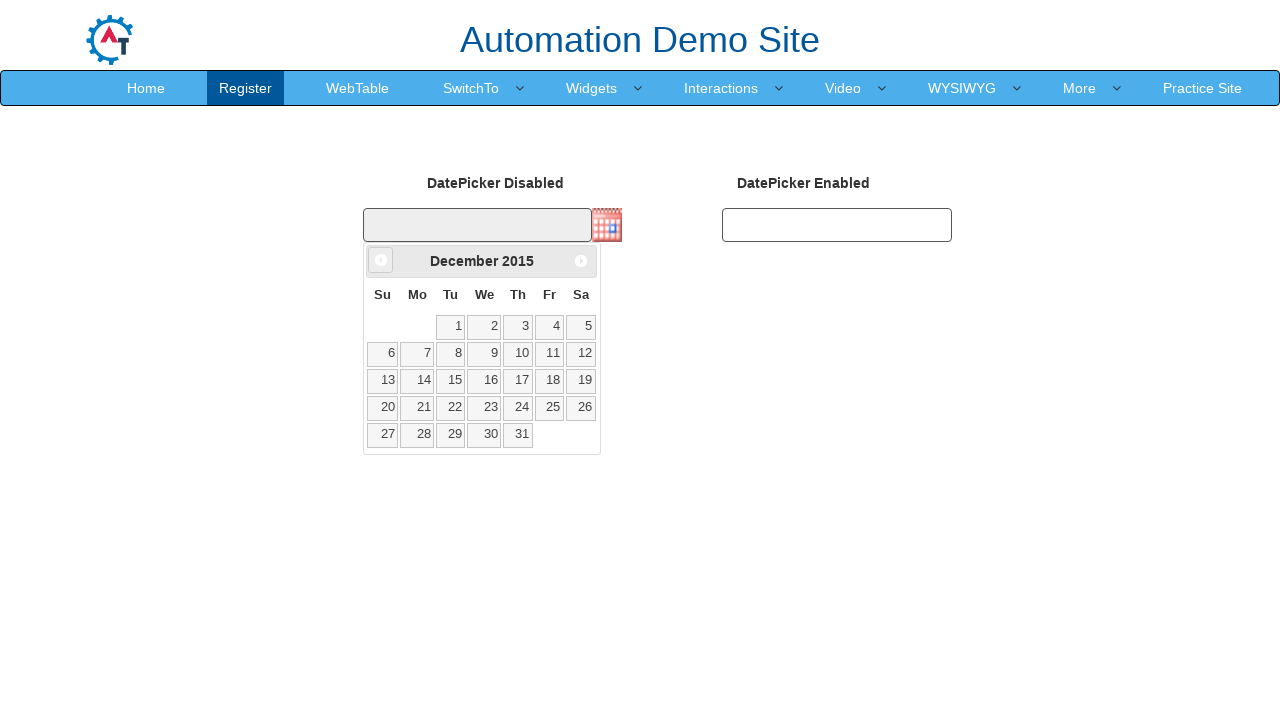

Clicked previous month button to navigate from December 2015 at (381, 260) on .ui-datepicker-prev
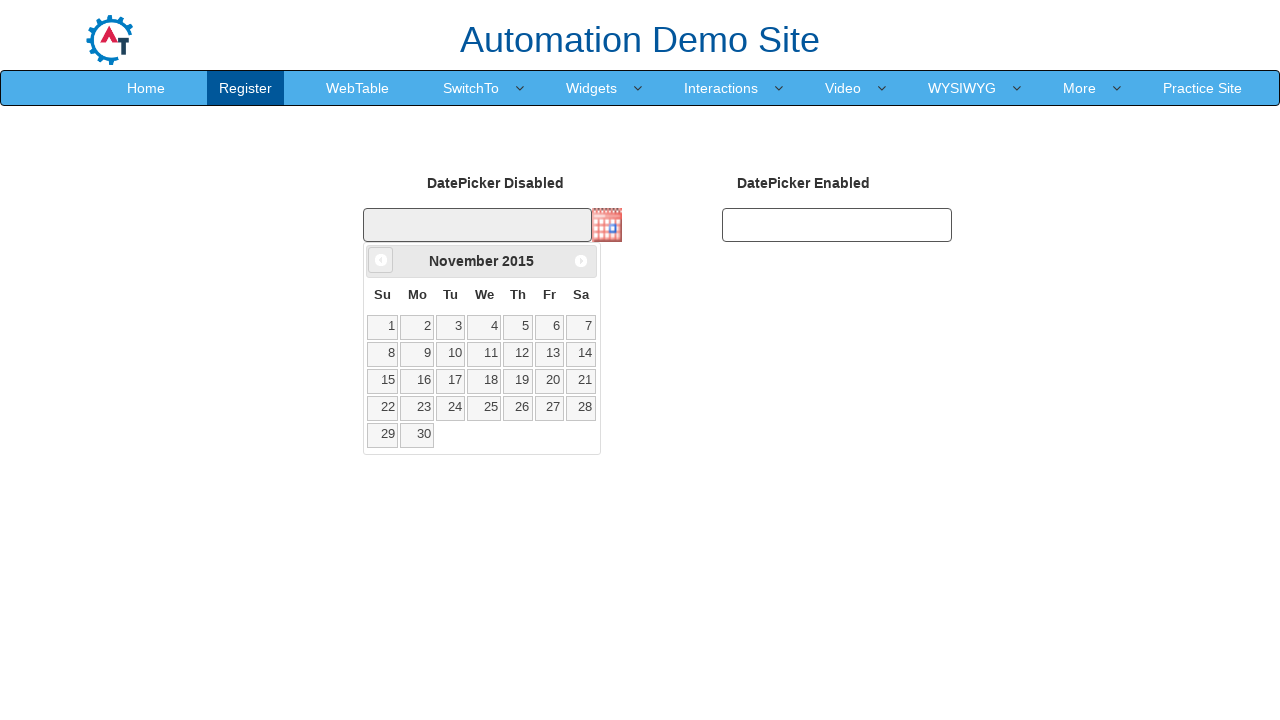

Retrieved current month: November
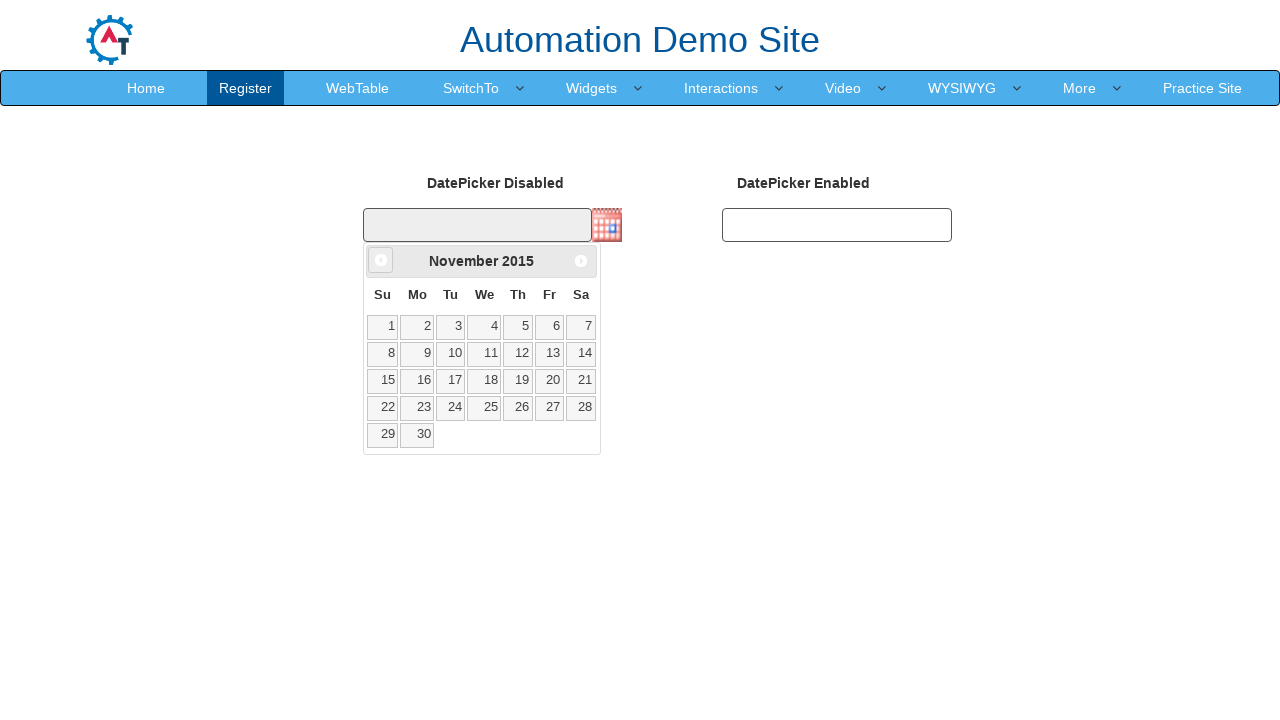

Retrieved current year: 2015
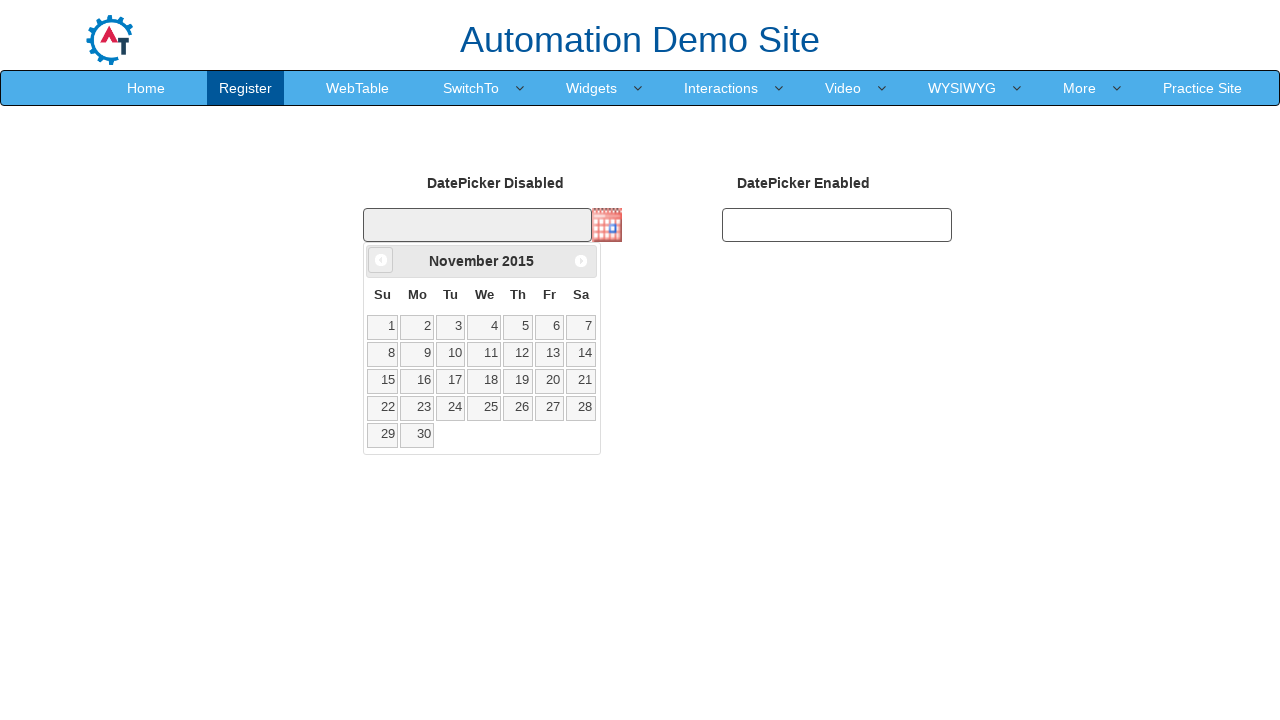

Clicked previous month button to navigate from November 2015 at (381, 260) on .ui-datepicker-prev
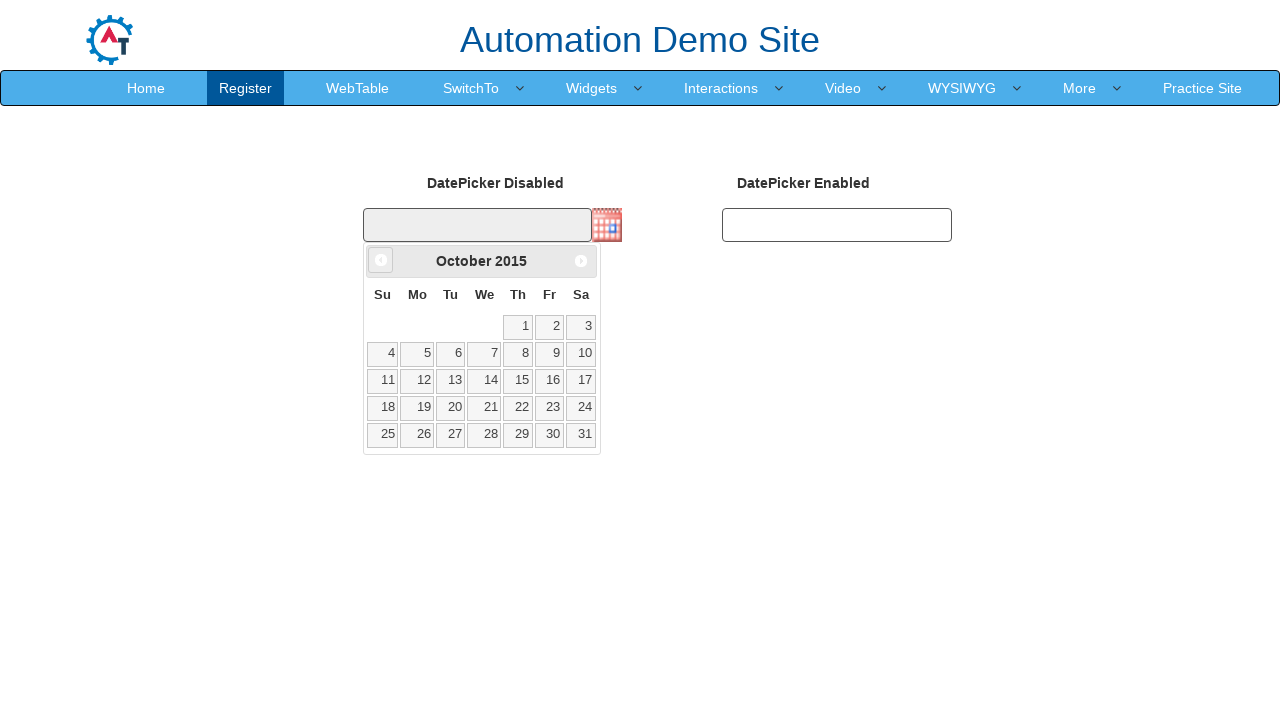

Retrieved current month: October
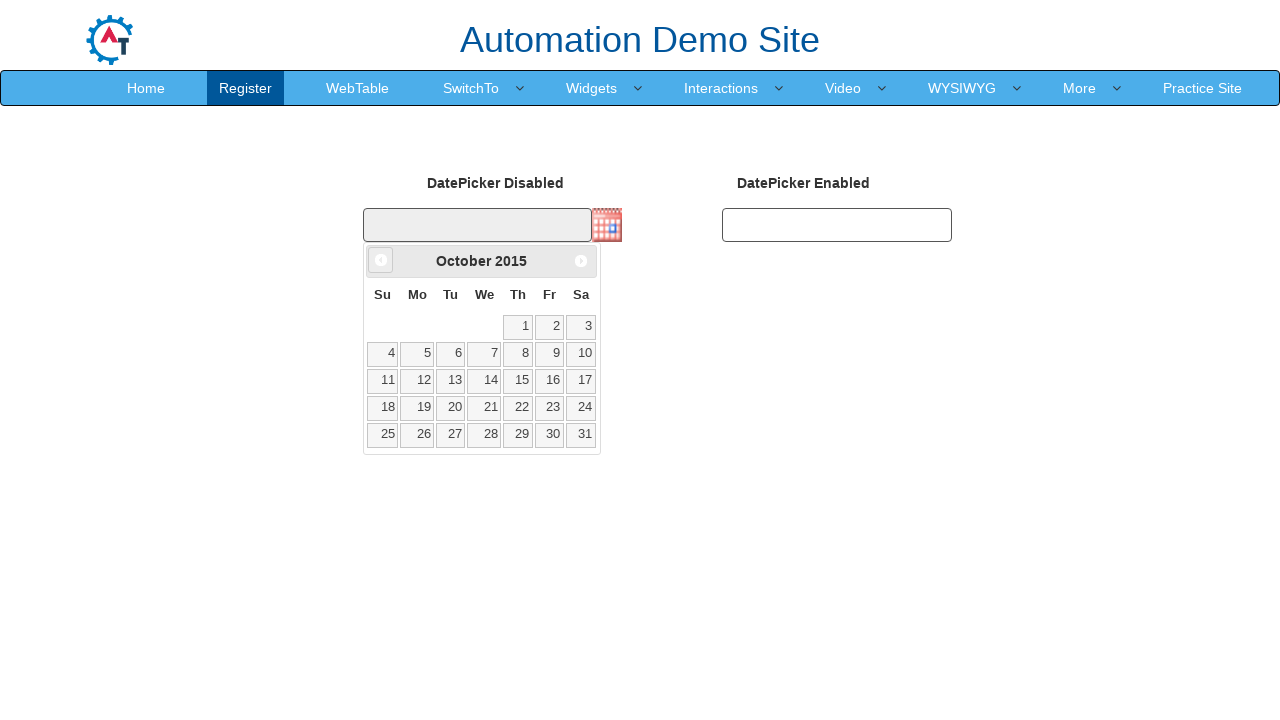

Retrieved current year: 2015
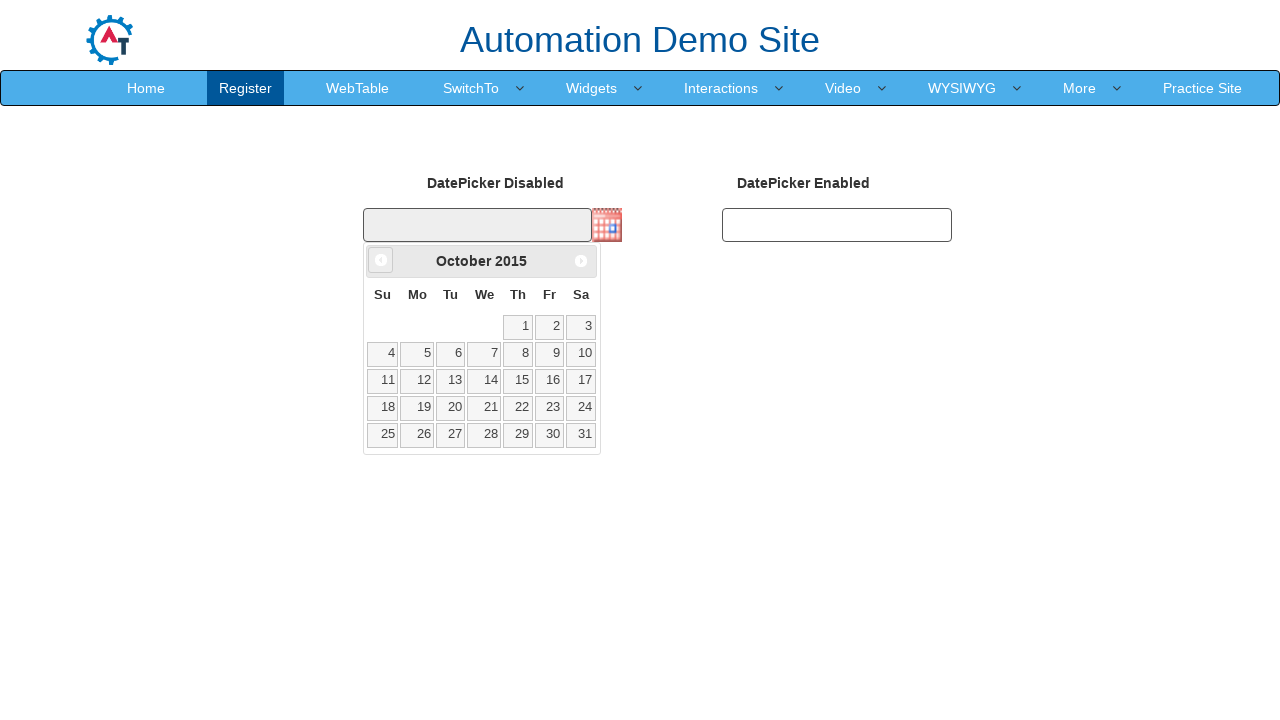

Clicked previous month button to navigate from October 2015 at (381, 260) on .ui-datepicker-prev
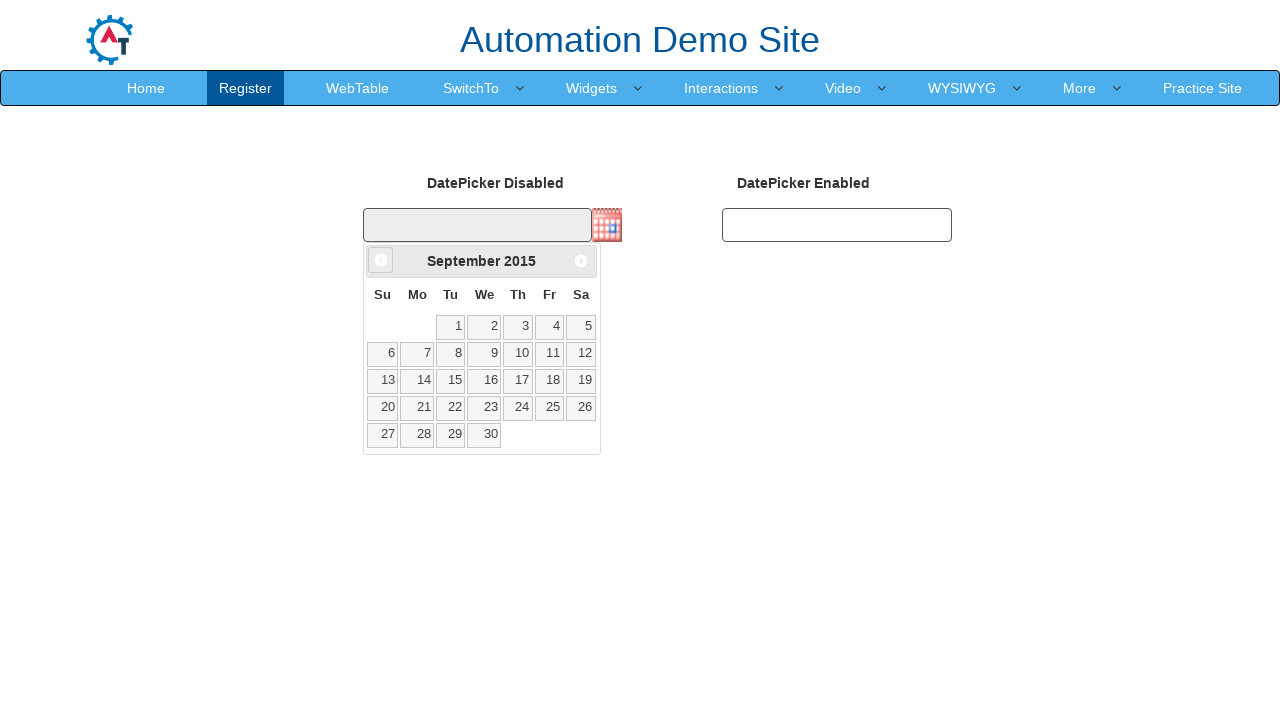

Retrieved current month: September
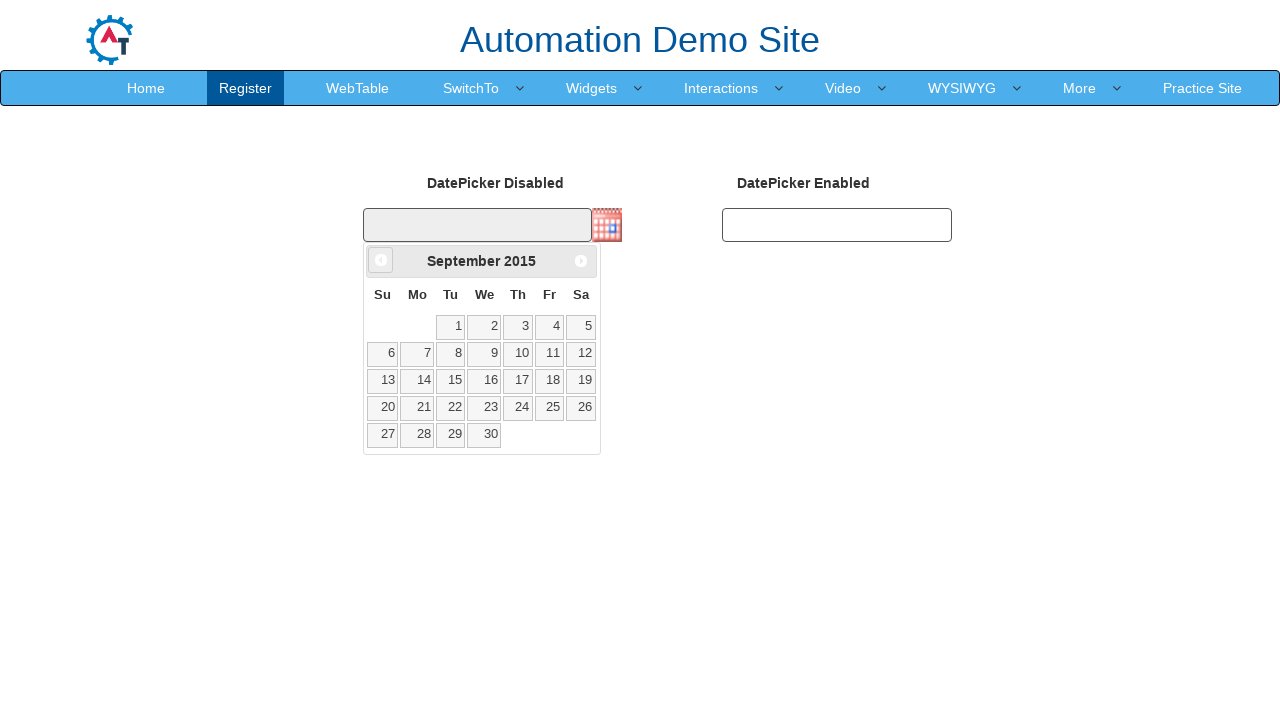

Retrieved current year: 2015
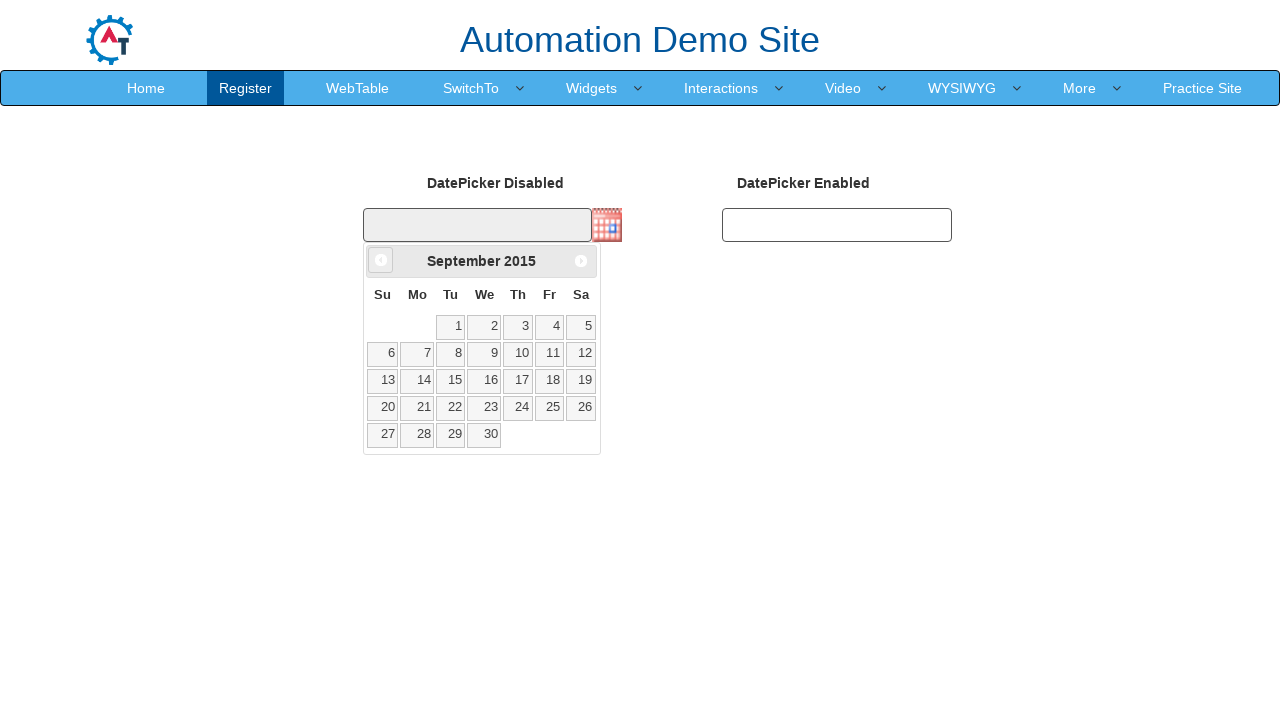

Clicked previous month button to navigate from September 2015 at (381, 260) on .ui-datepicker-prev
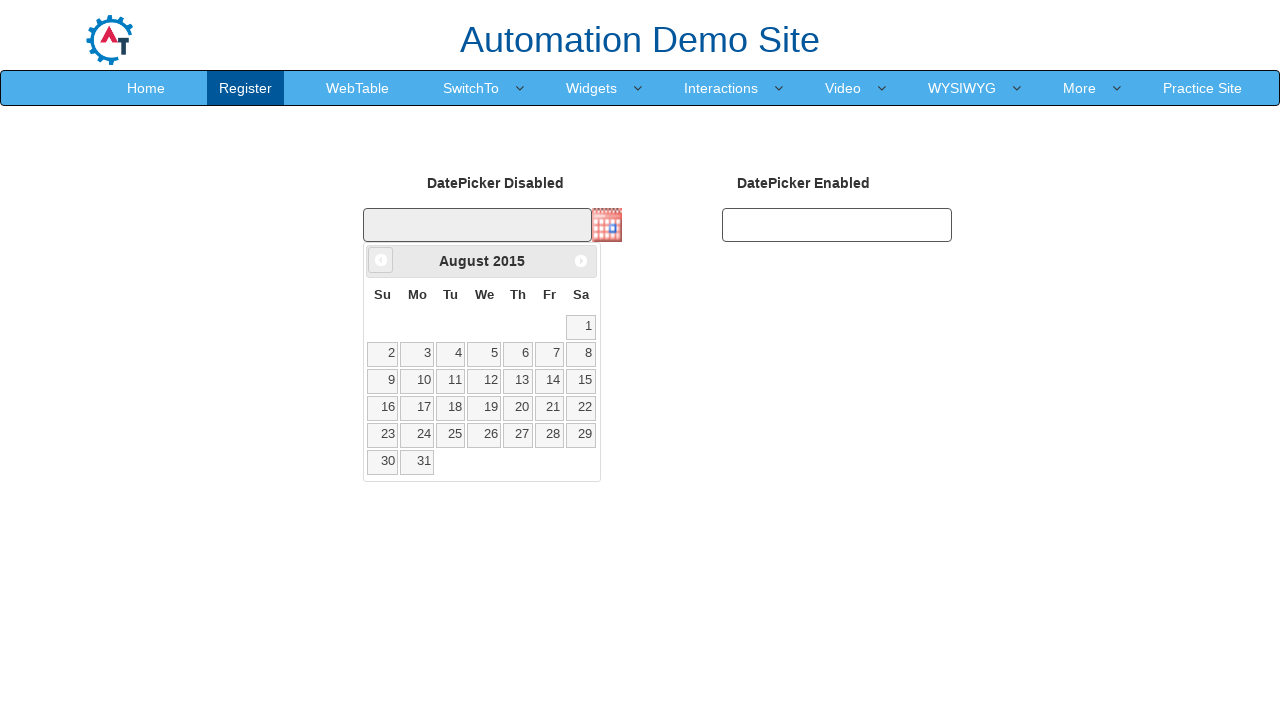

Retrieved current month: August
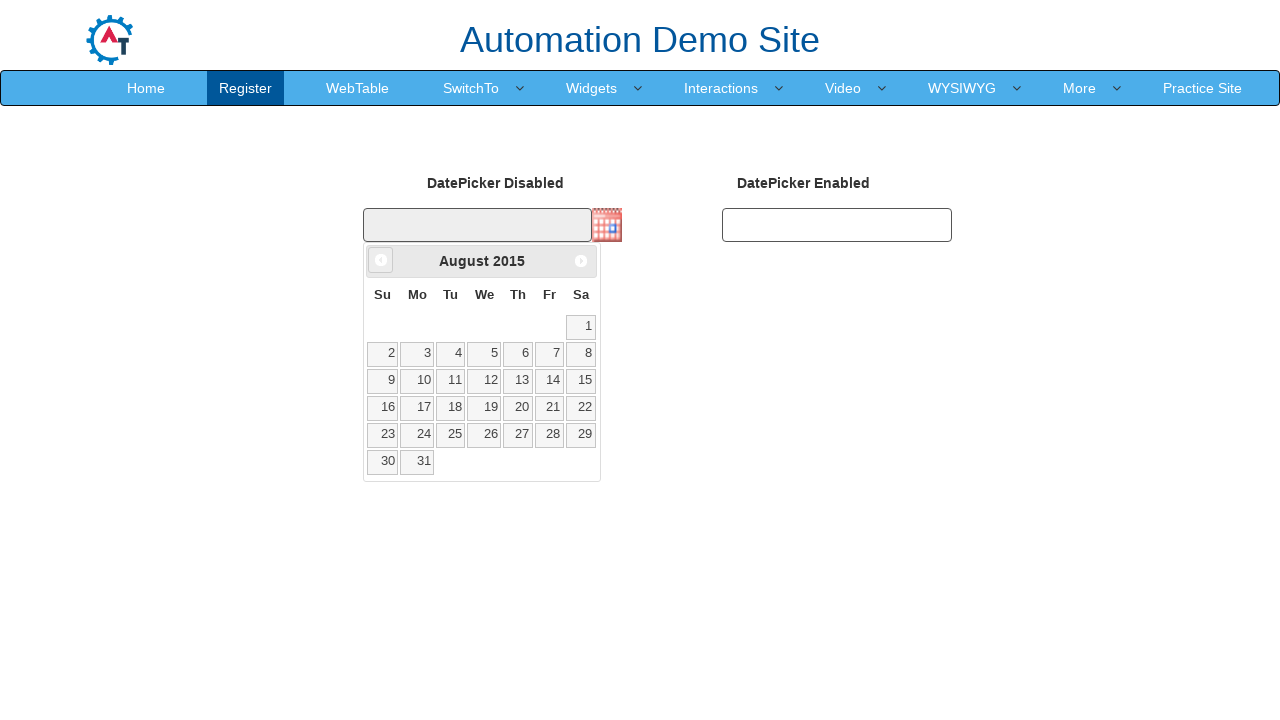

Retrieved current year: 2015
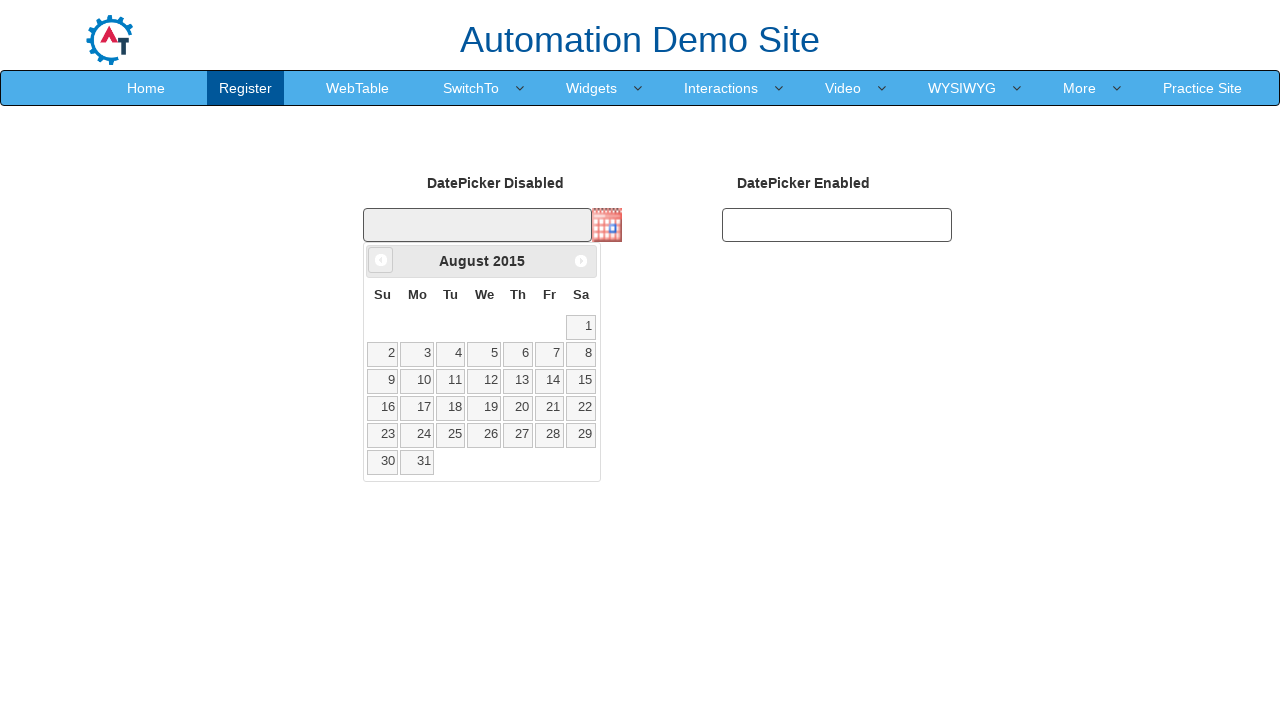

Clicked previous month button to navigate from August 2015 at (381, 260) on .ui-datepicker-prev
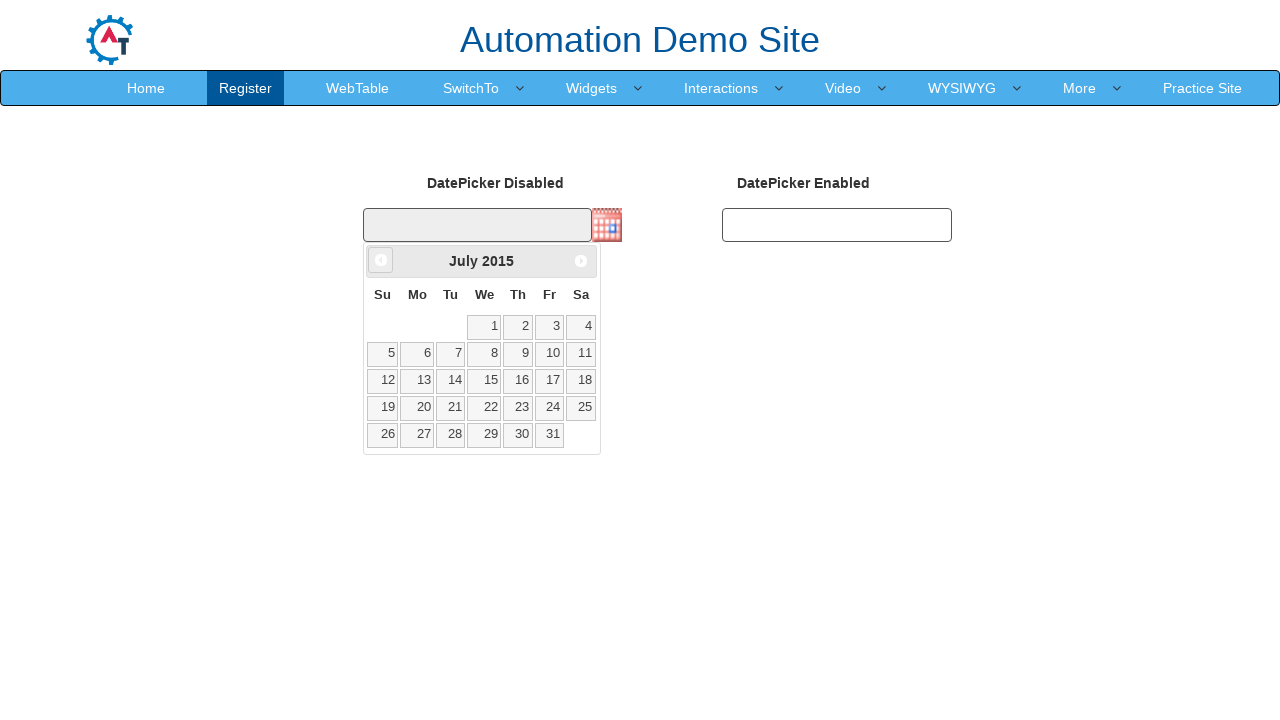

Retrieved current month: July
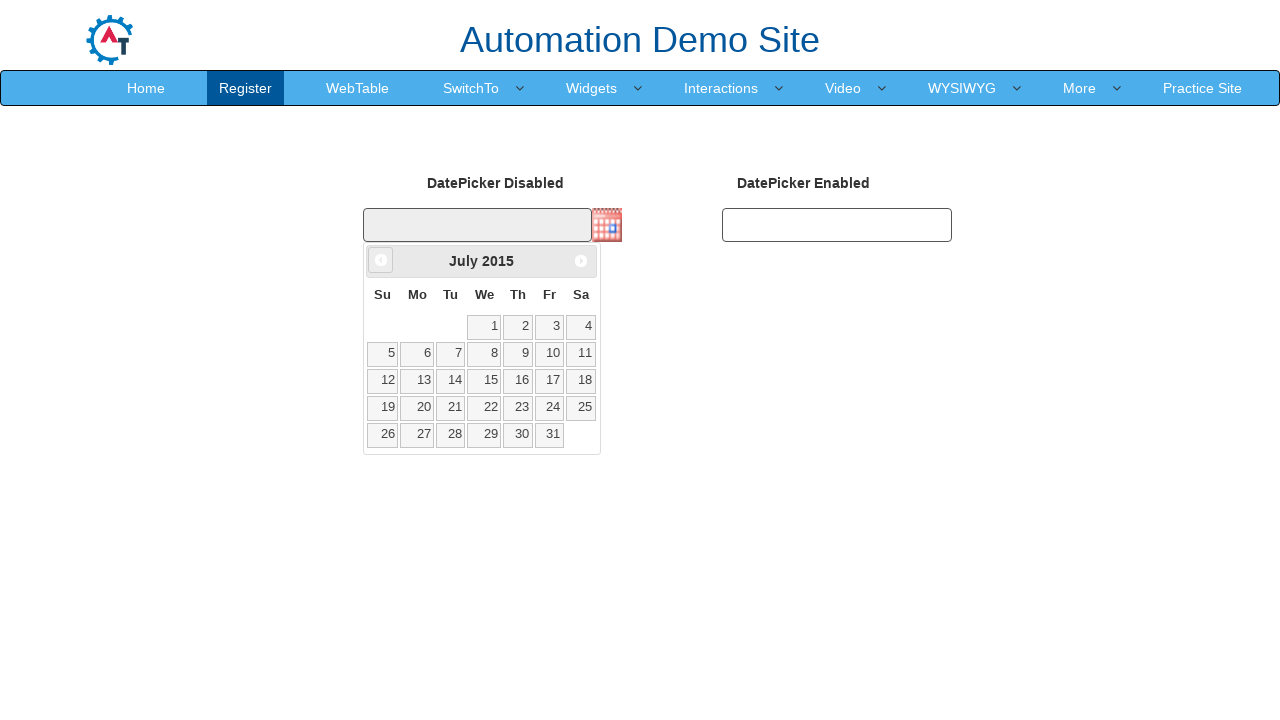

Retrieved current year: 2015
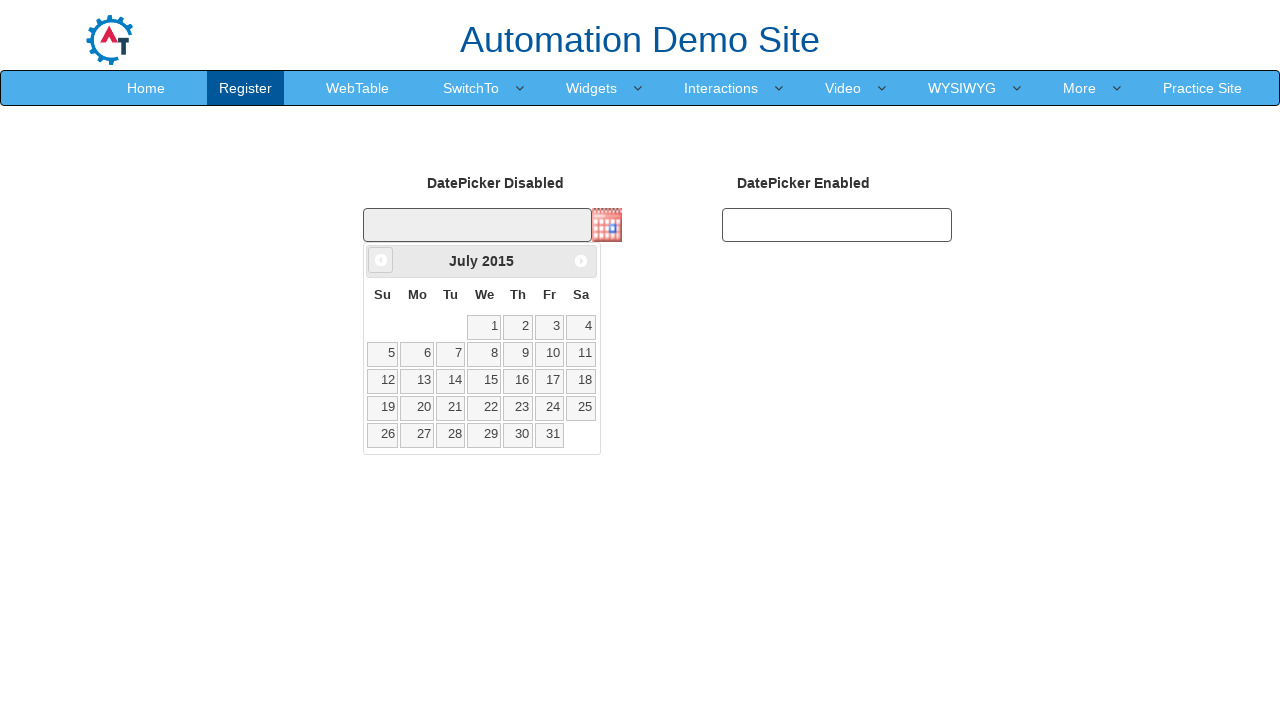

Clicked previous month button to navigate from July 2015 at (381, 260) on .ui-datepicker-prev
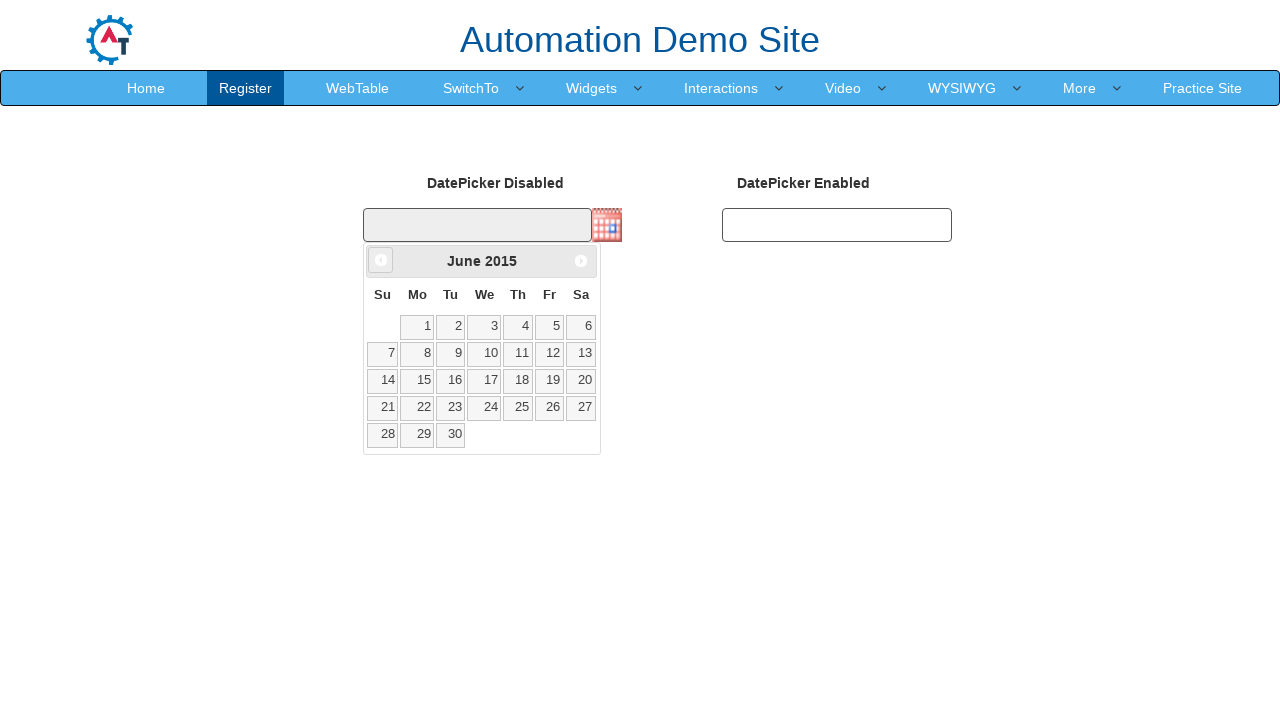

Retrieved current month: June
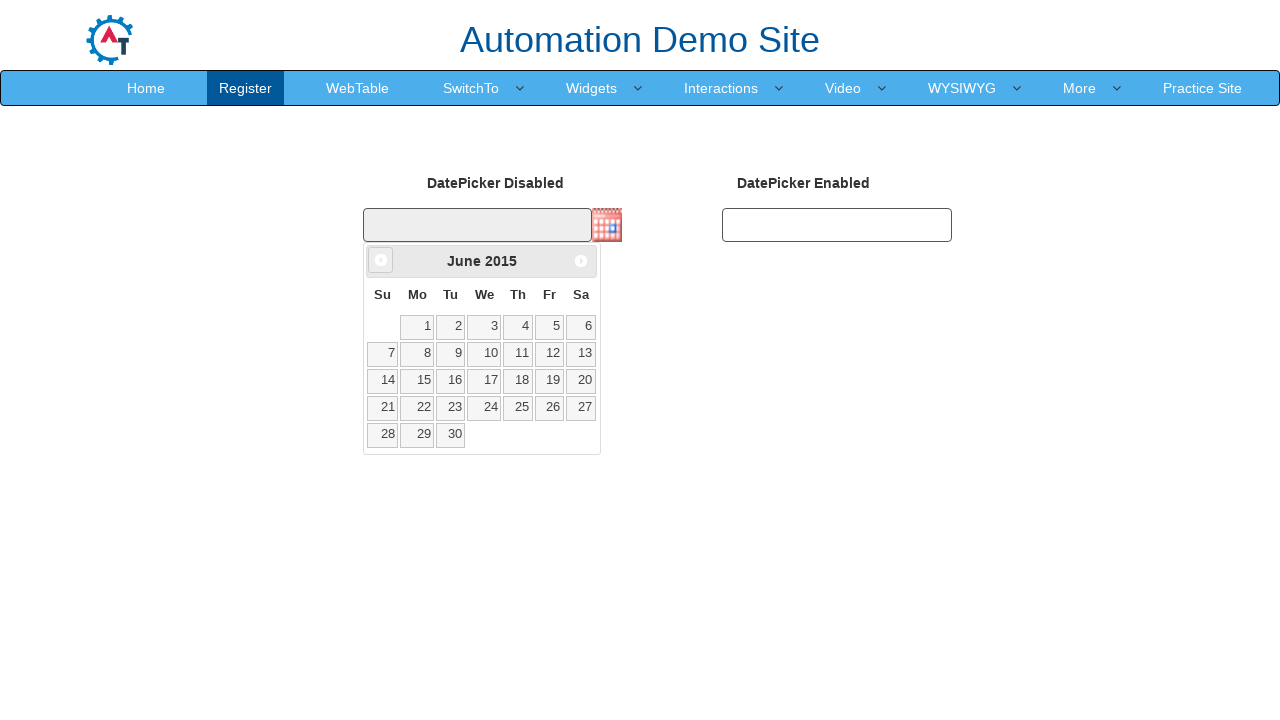

Retrieved current year: 2015
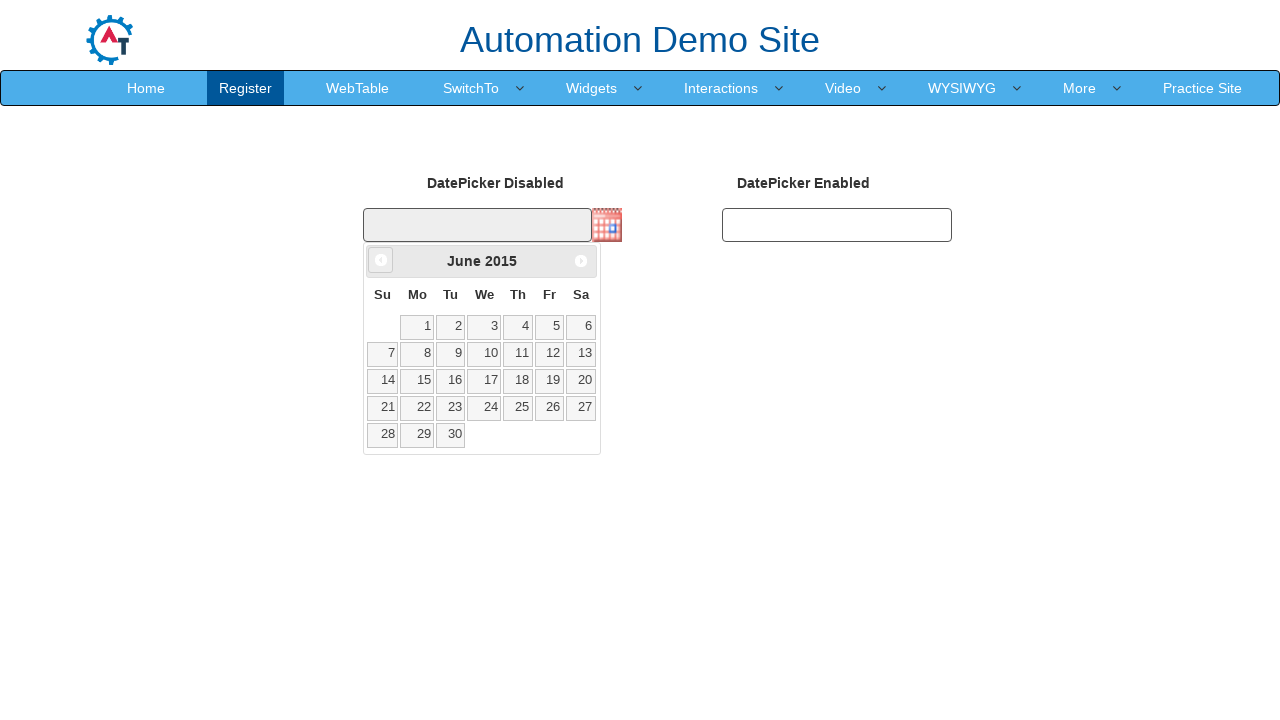

Clicked previous month button to navigate from June 2015 at (381, 260) on .ui-datepicker-prev
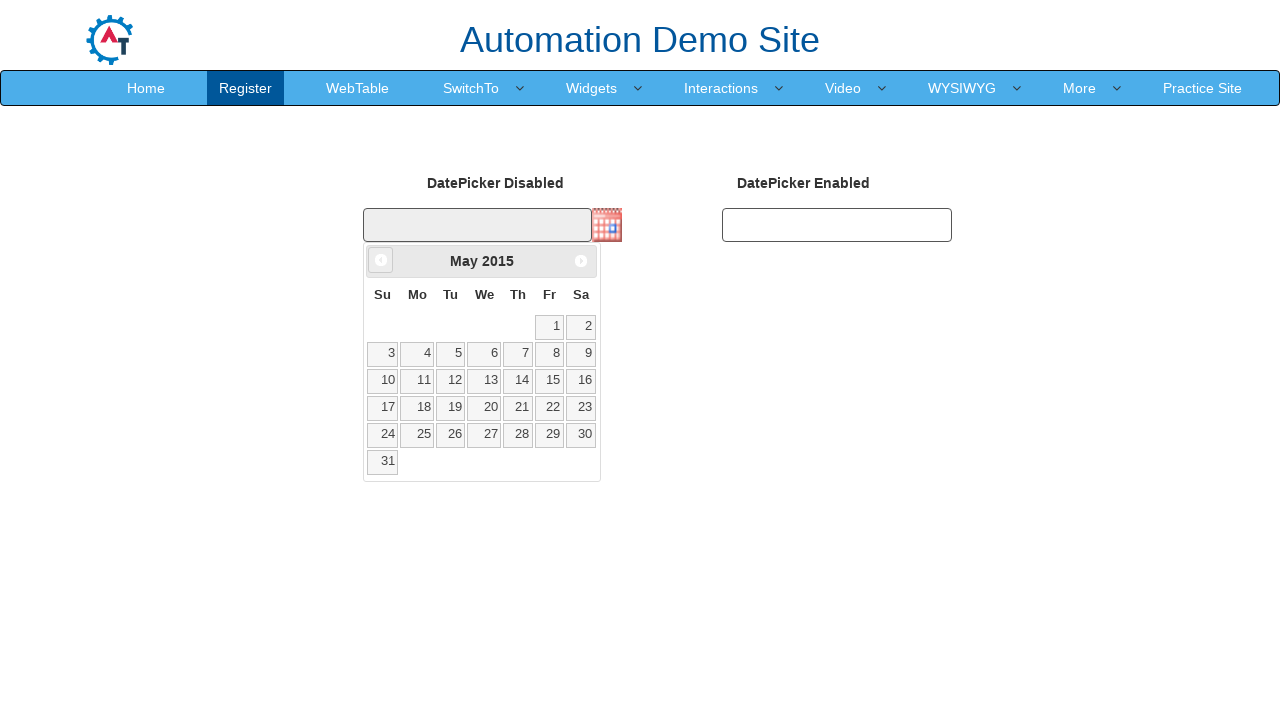

Retrieved current month: May
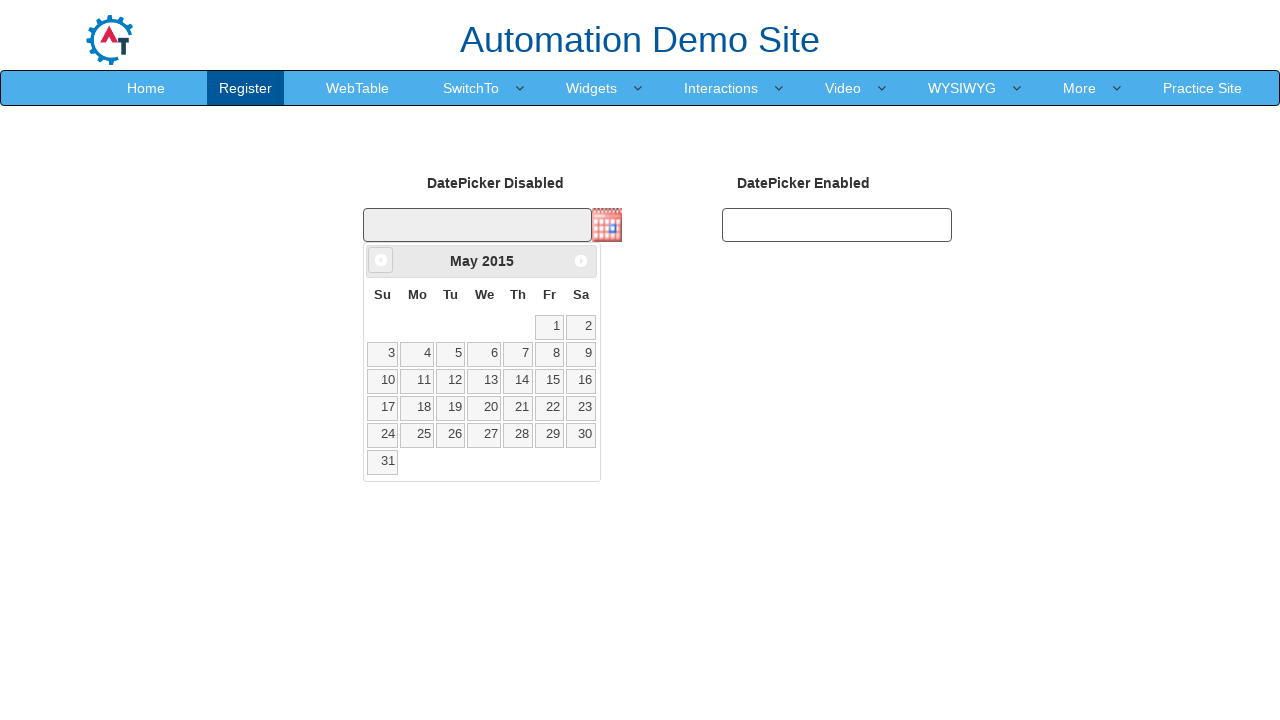

Retrieved current year: 2015
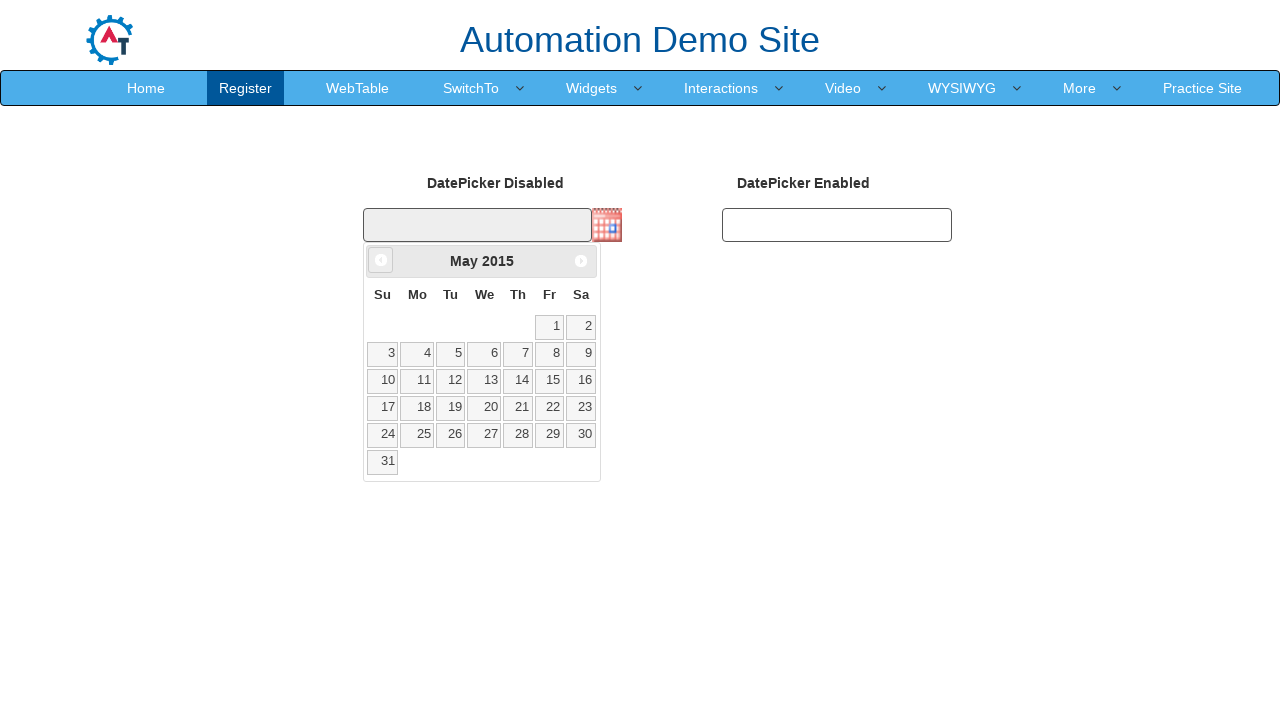

Clicked previous month button to navigate from May 2015 at (381, 260) on .ui-datepicker-prev
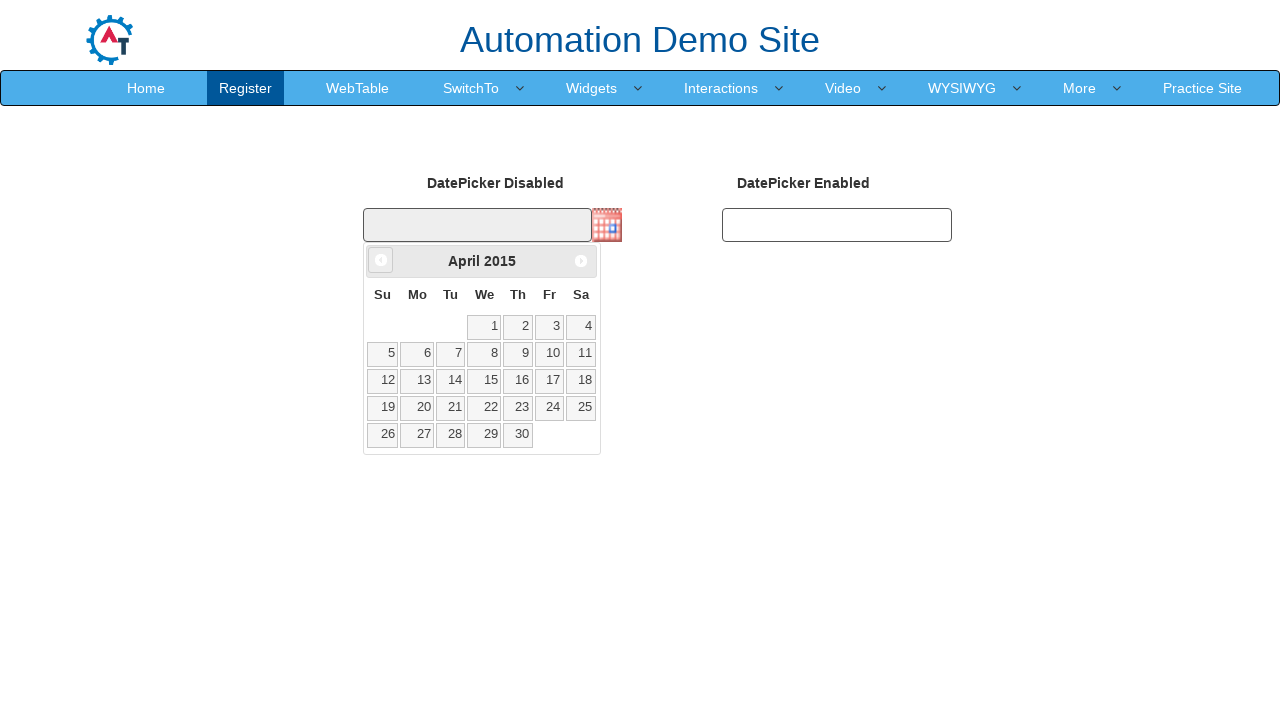

Retrieved current month: April
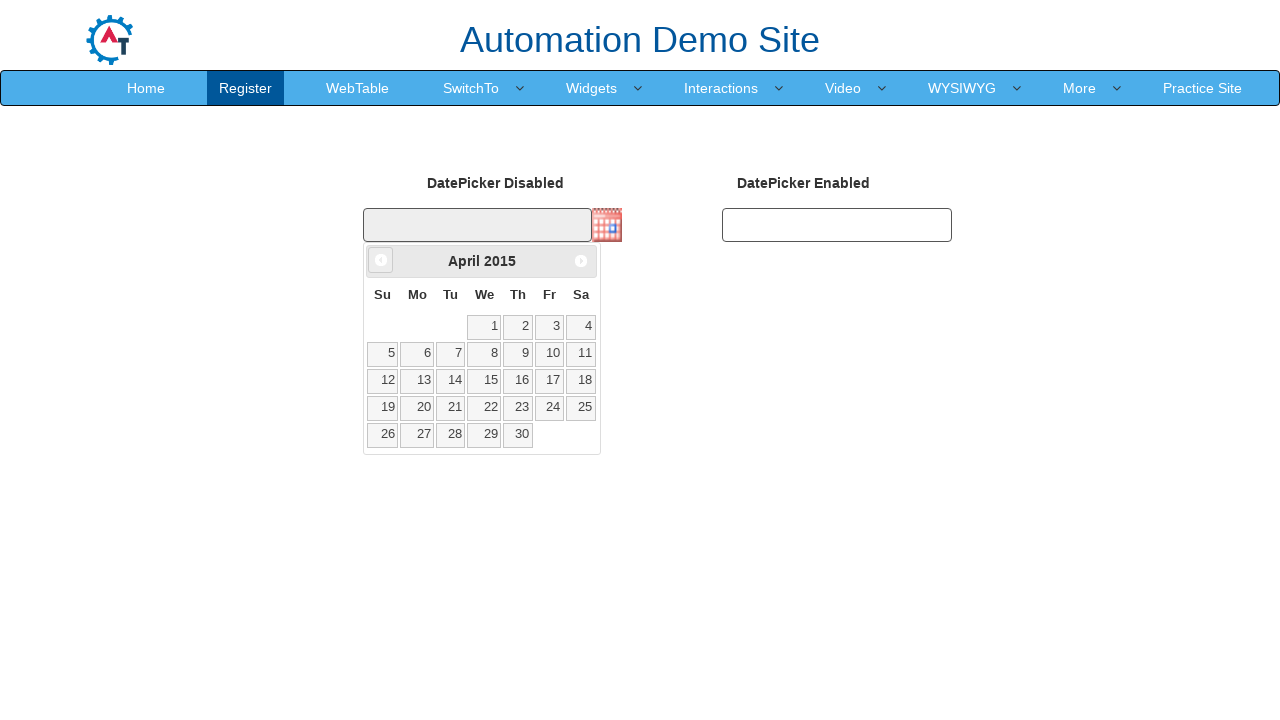

Retrieved current year: 2015
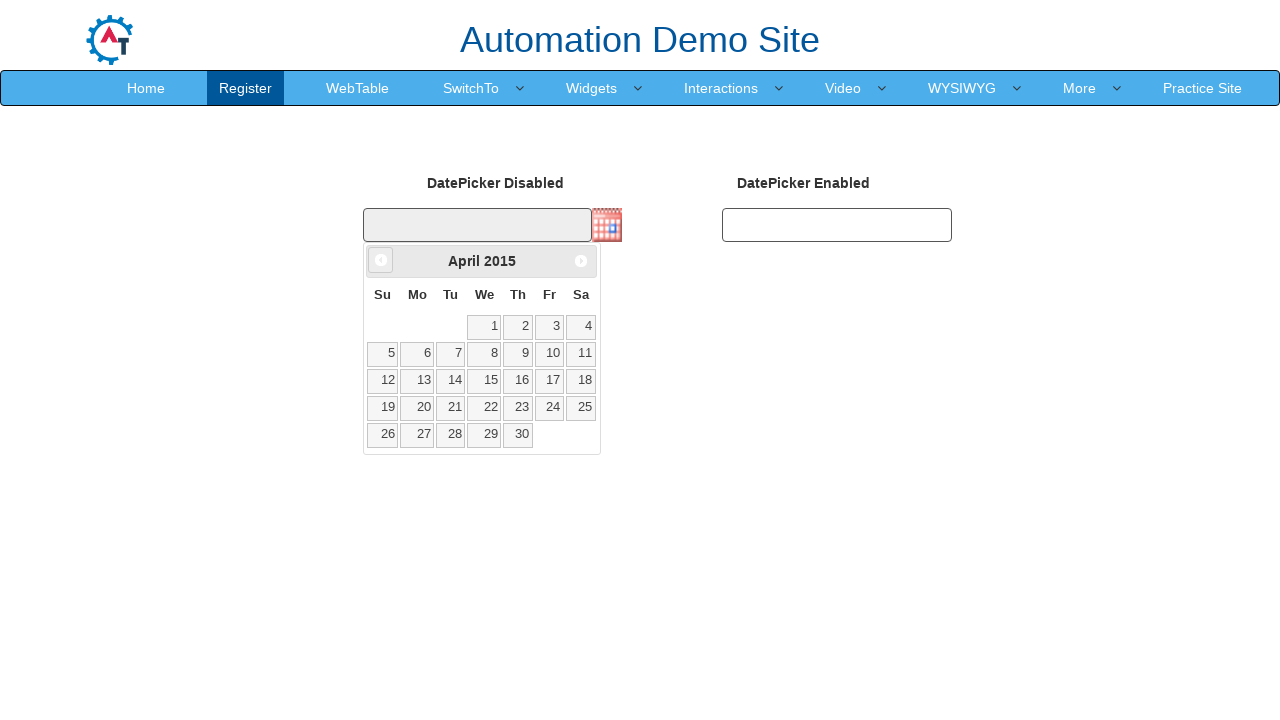

Clicked previous month button to navigate from April 2015 at (381, 260) on .ui-datepicker-prev
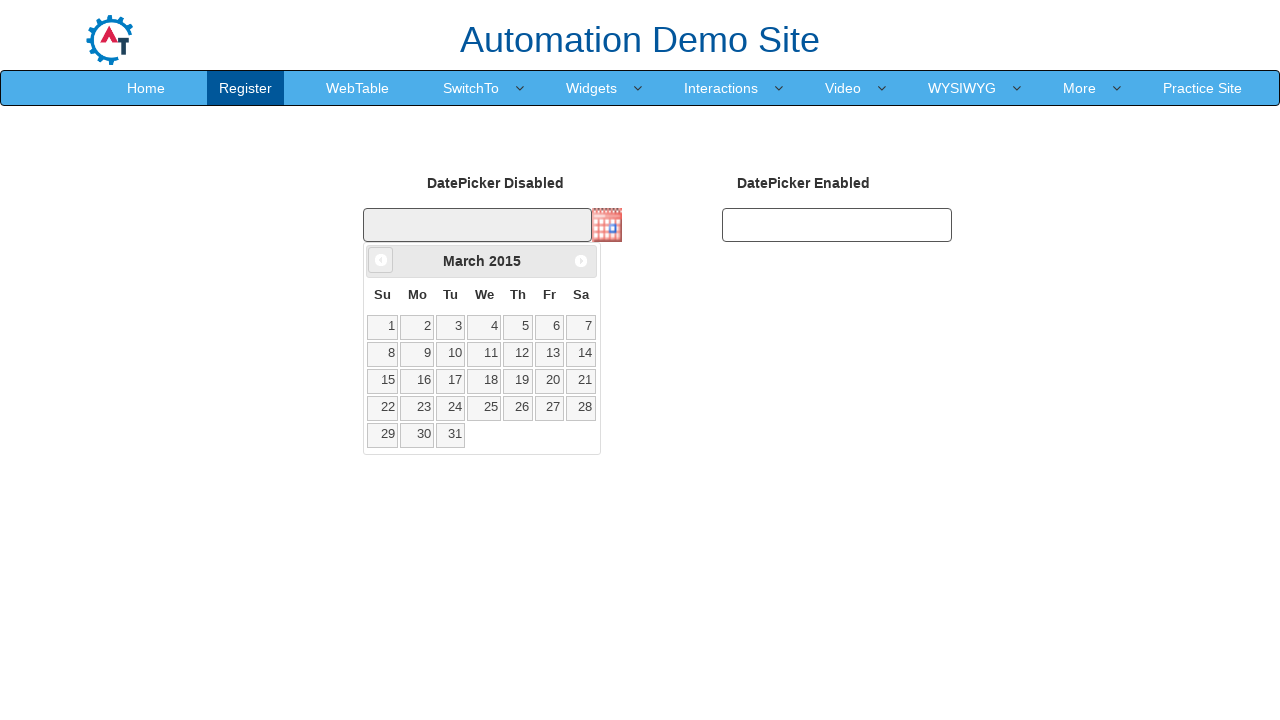

Retrieved current month: March
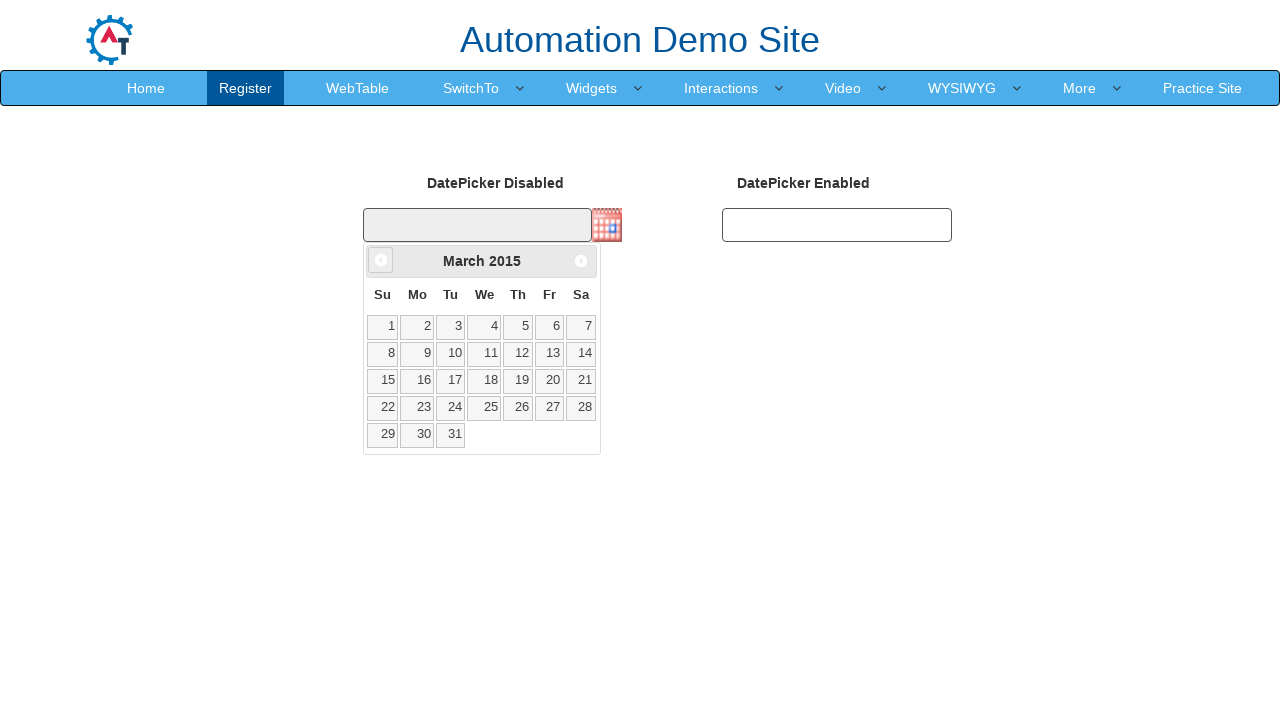

Retrieved current year: 2015
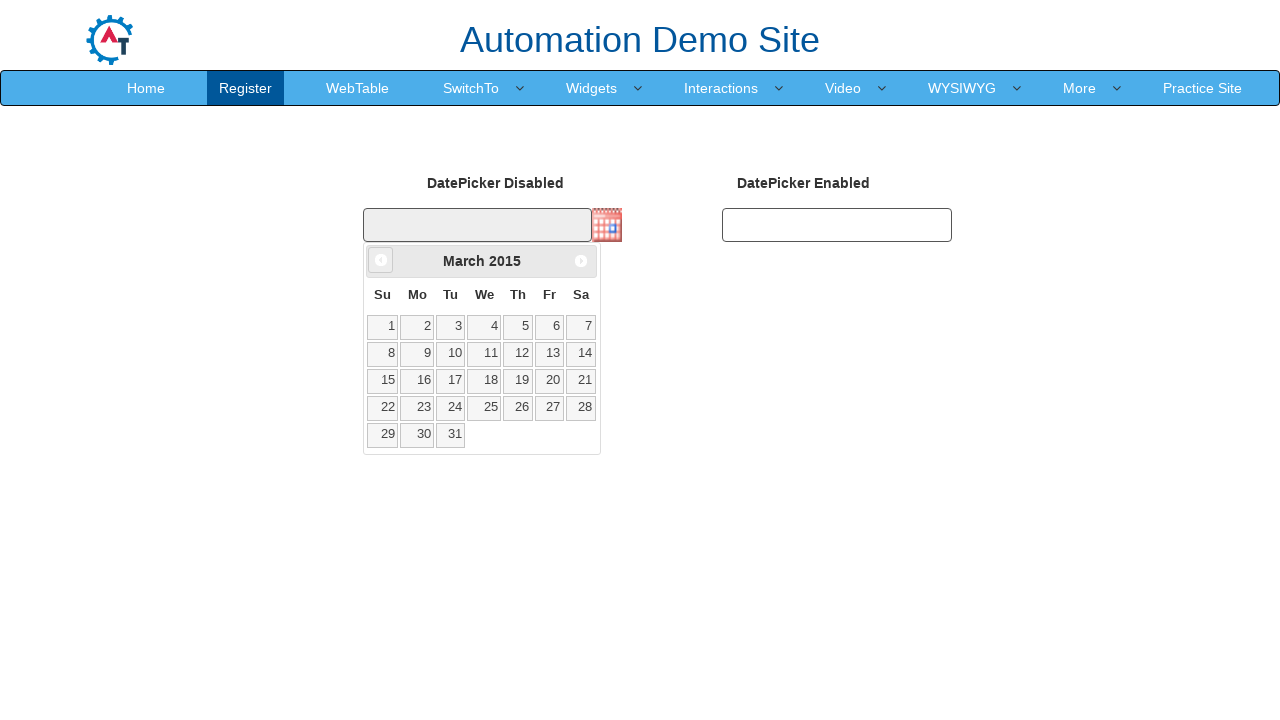

Clicked previous month button to navigate from March 2015 at (381, 260) on .ui-datepicker-prev
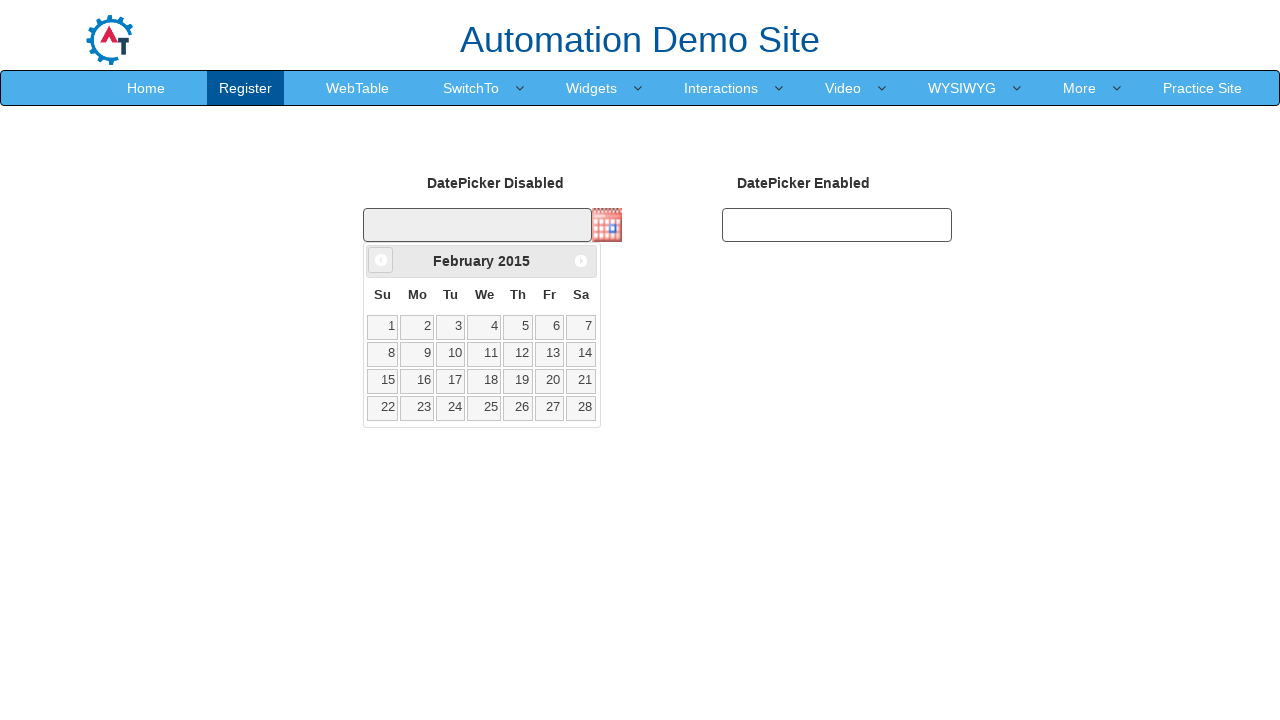

Retrieved current month: February
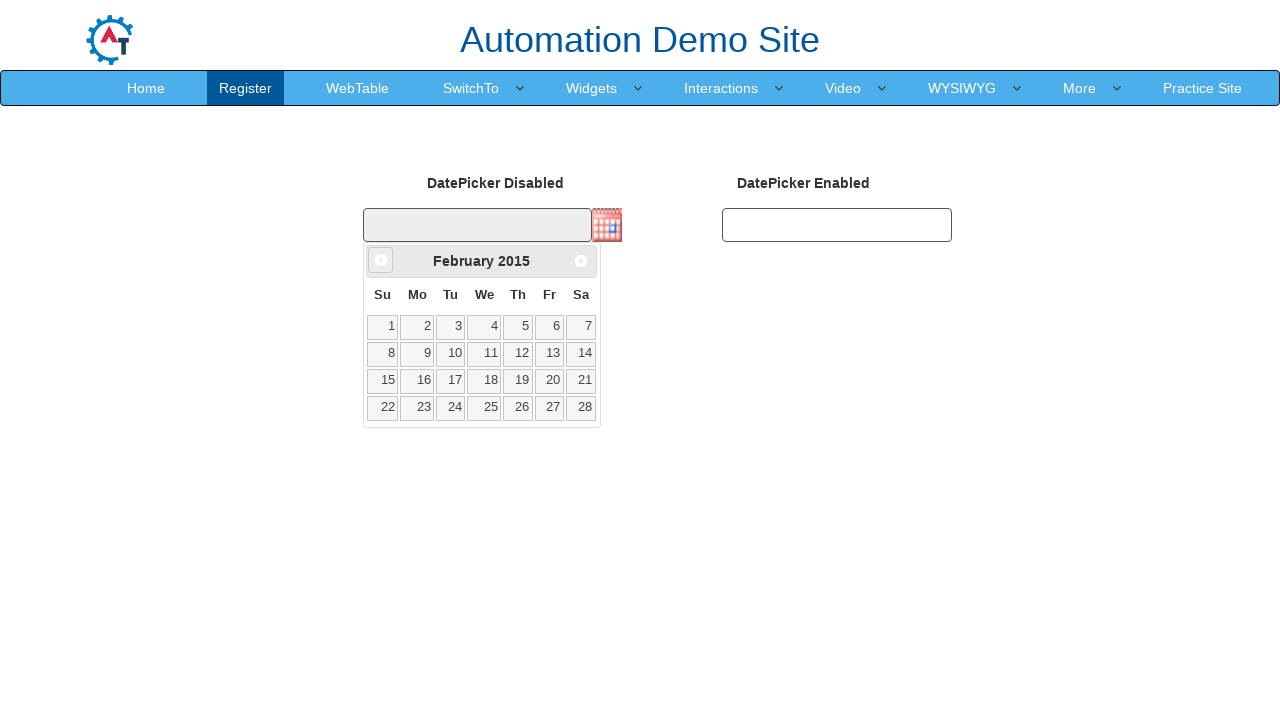

Retrieved current year: 2015
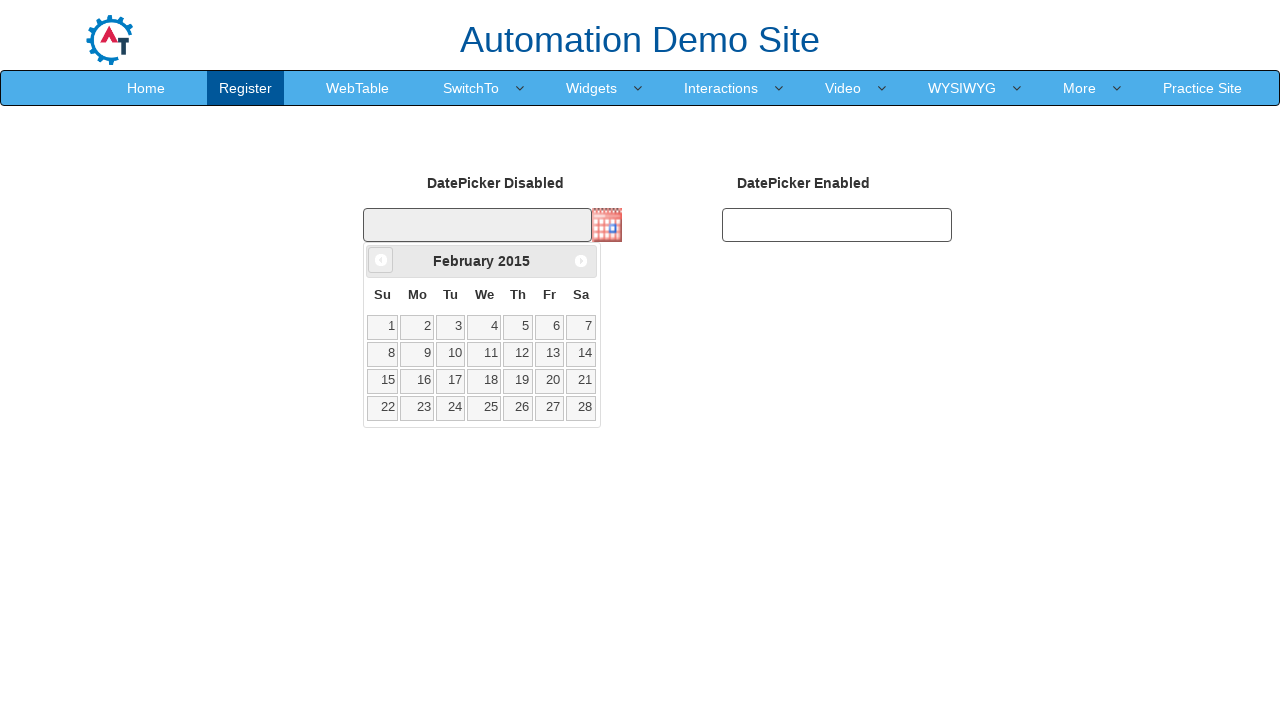

Clicked previous month button to navigate from February 2015 at (381, 260) on .ui-datepicker-prev
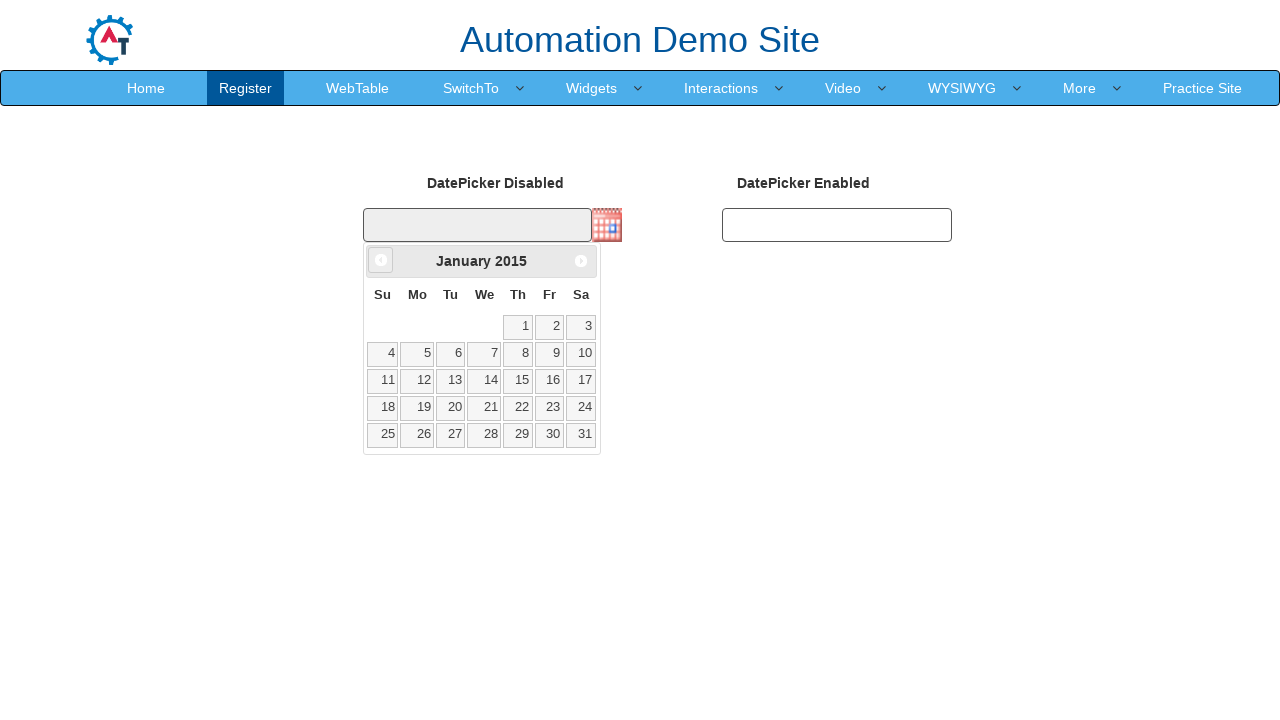

Retrieved current month: January
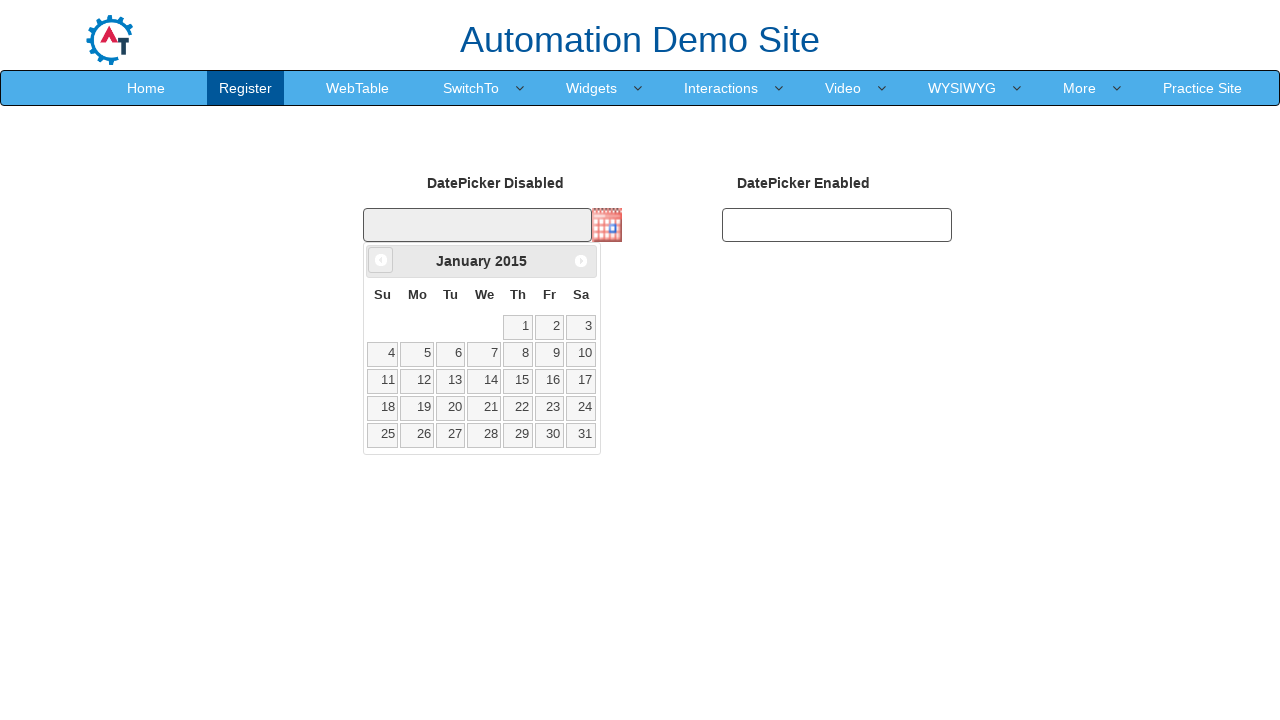

Retrieved current year: 2015
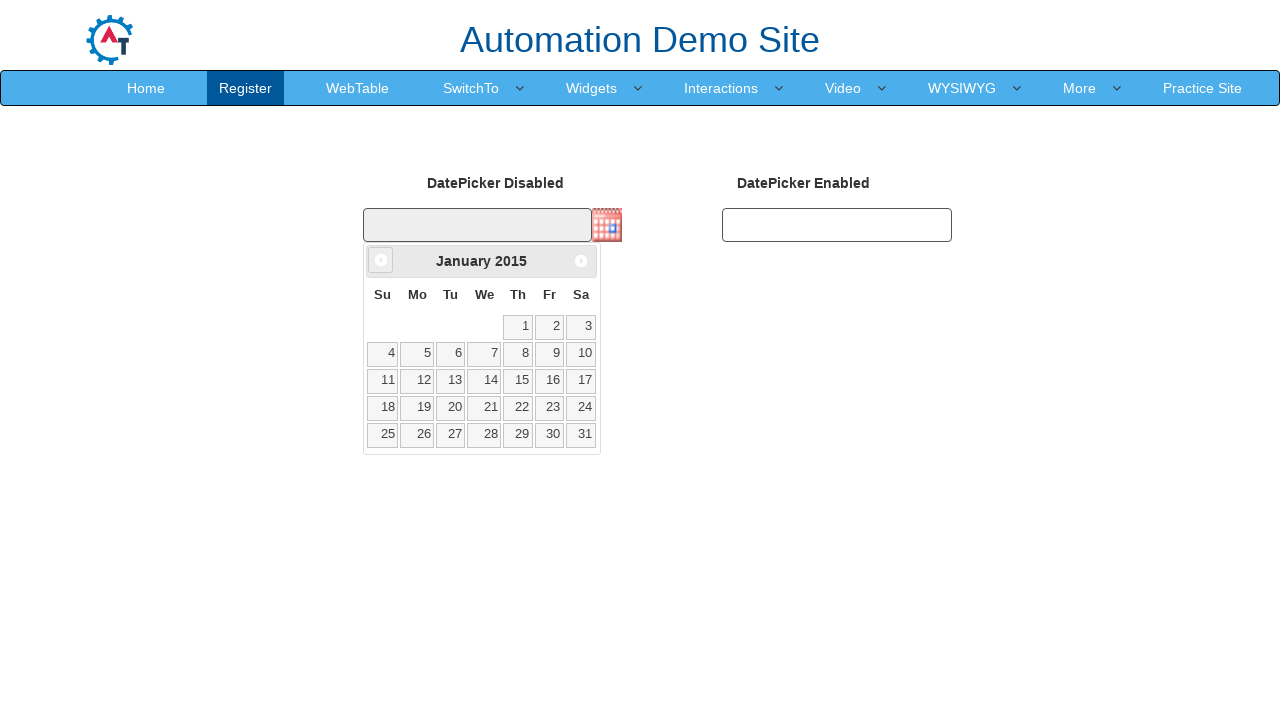

Clicked previous month button to navigate from January 2015 at (381, 260) on .ui-datepicker-prev
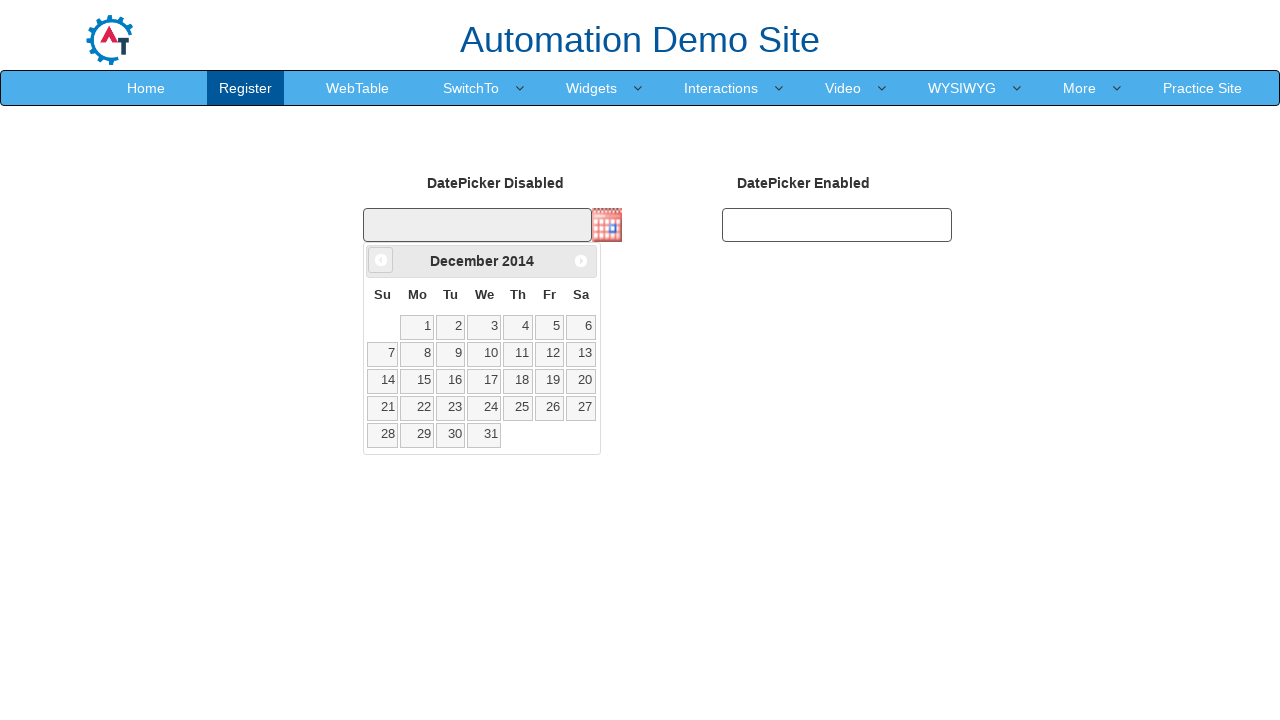

Retrieved current month: December
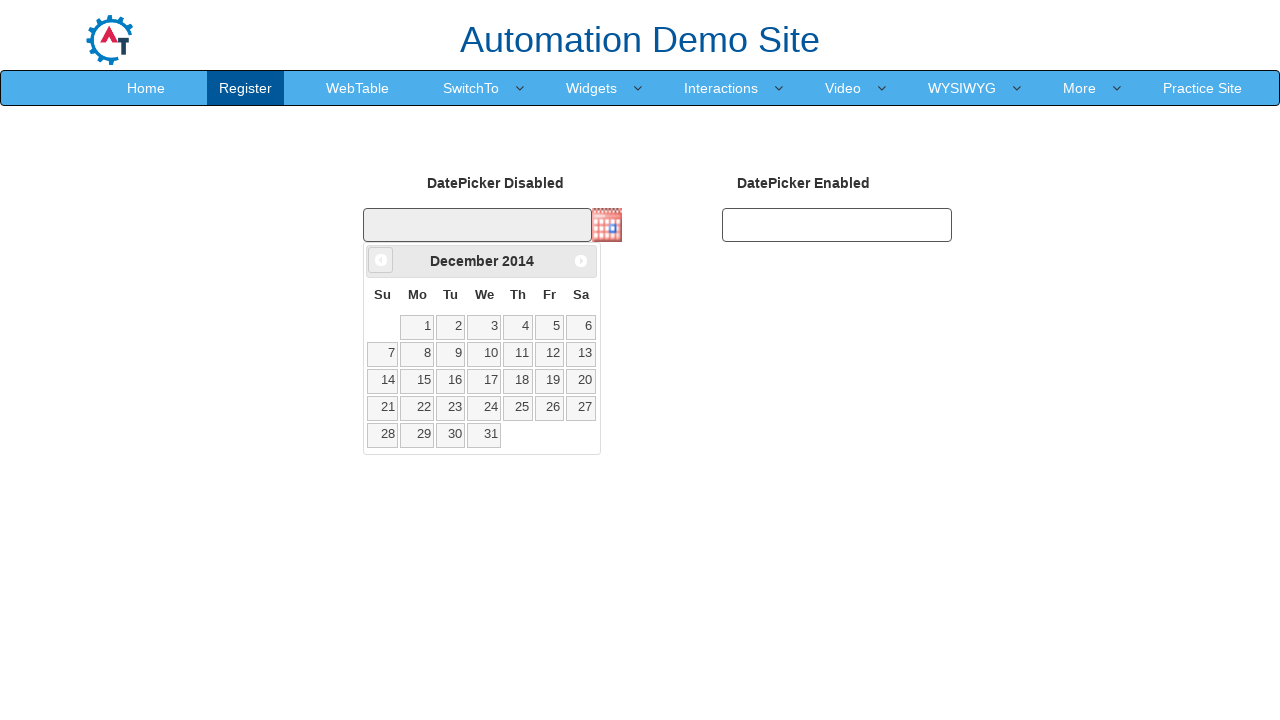

Retrieved current year: 2014
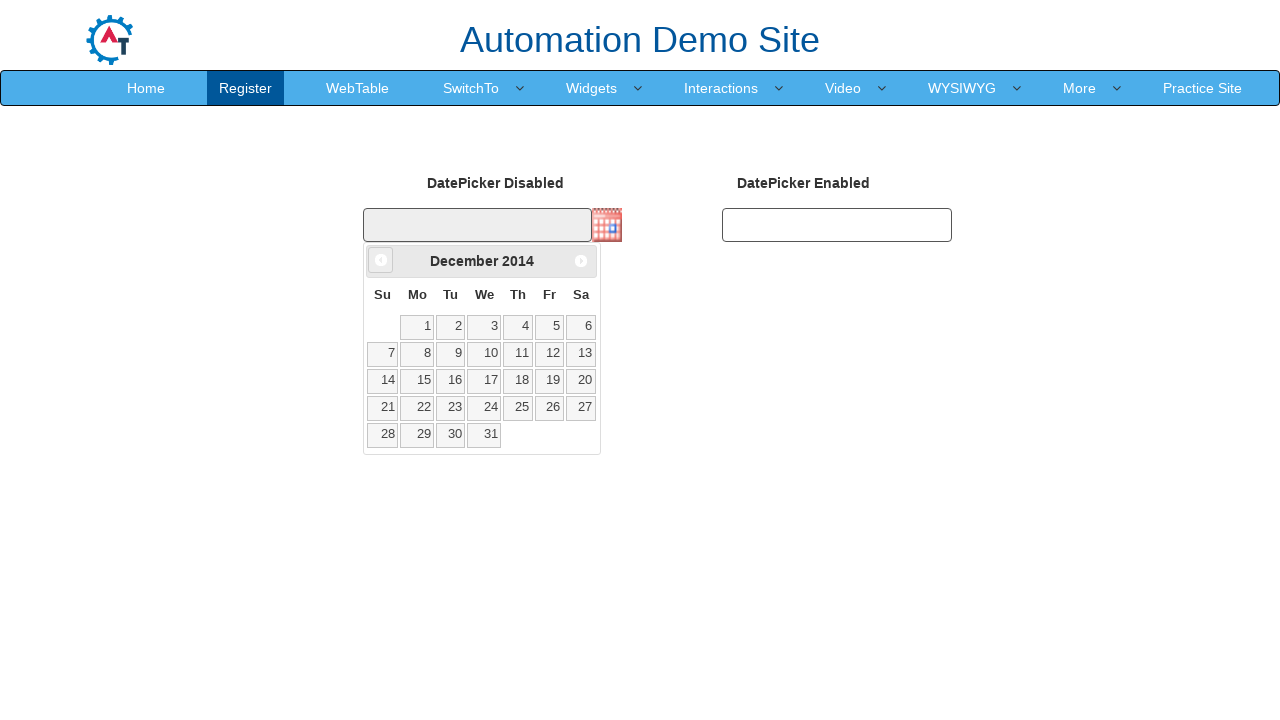

Clicked previous month button to navigate from December 2014 at (381, 260) on .ui-datepicker-prev
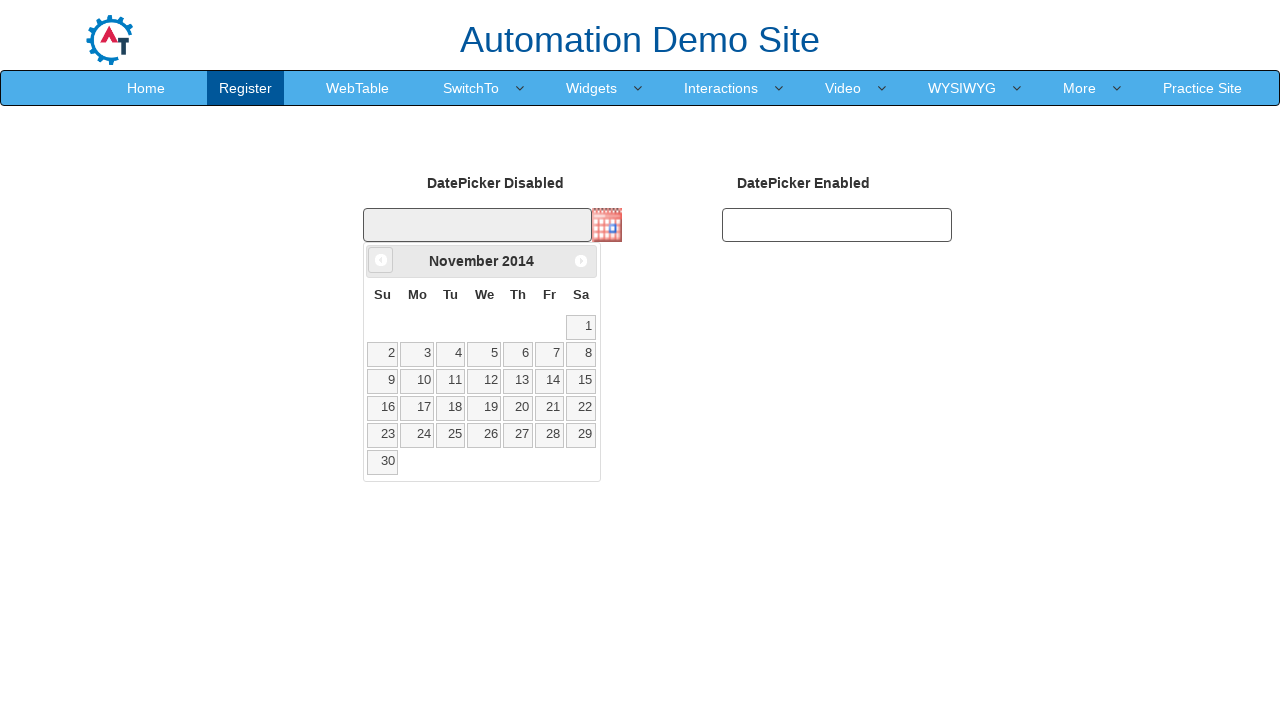

Retrieved current month: November
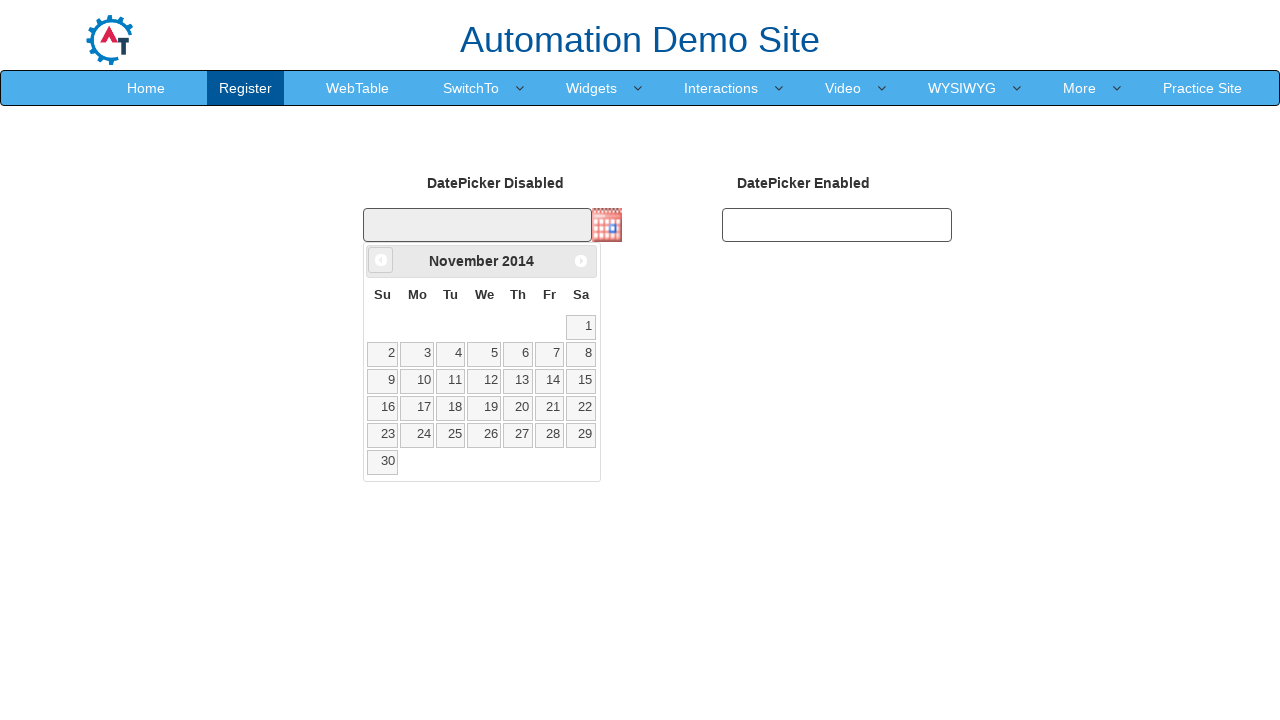

Retrieved current year: 2014
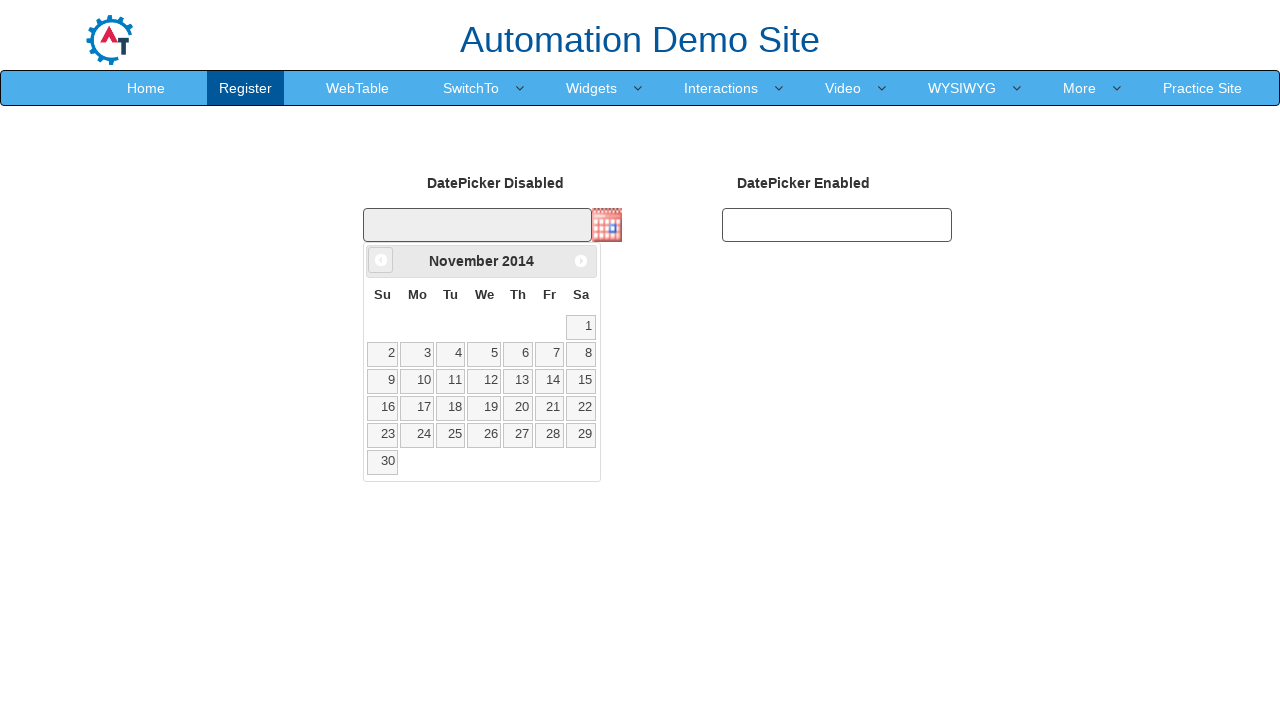

Clicked previous month button to navigate from November 2014 at (381, 260) on .ui-datepicker-prev
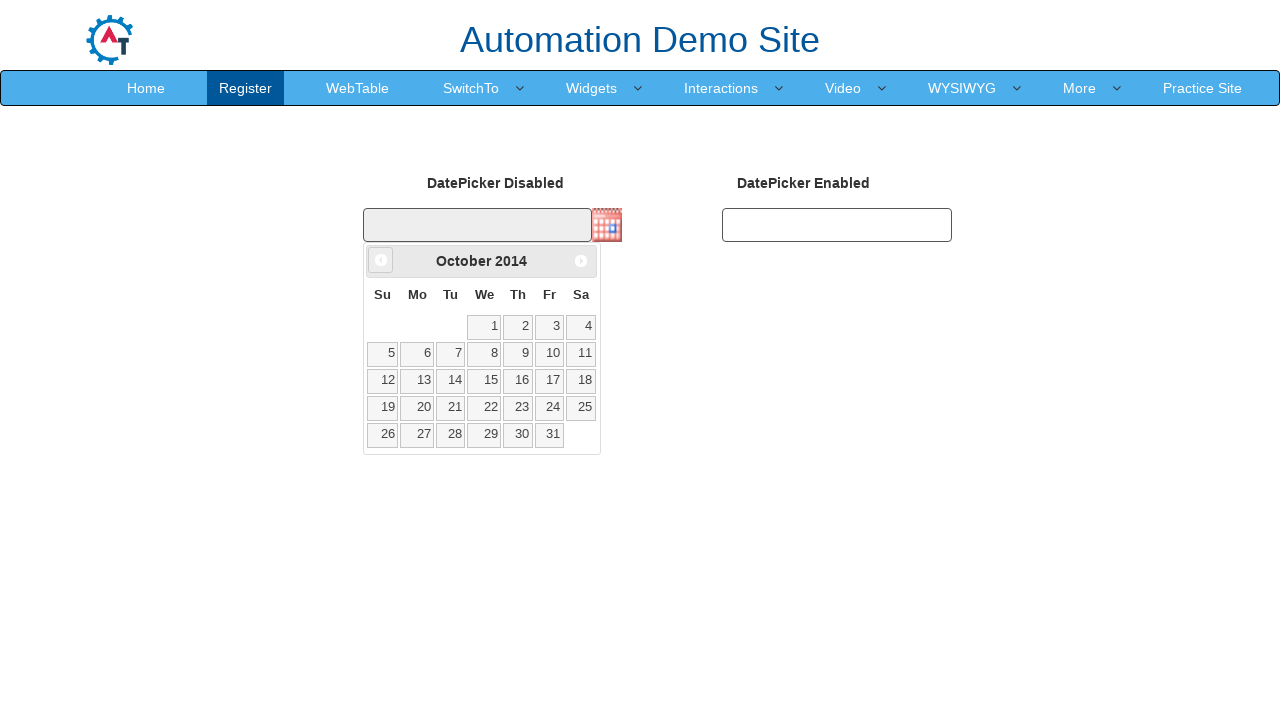

Retrieved current month: October
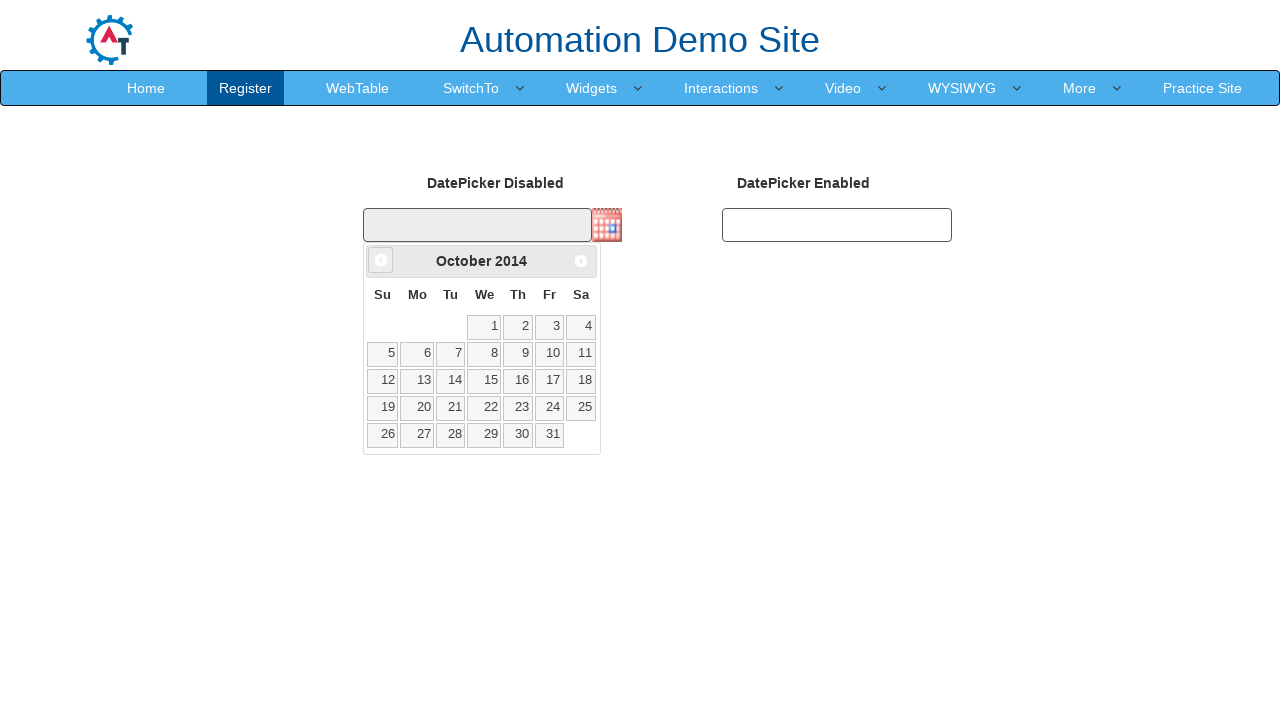

Retrieved current year: 2014
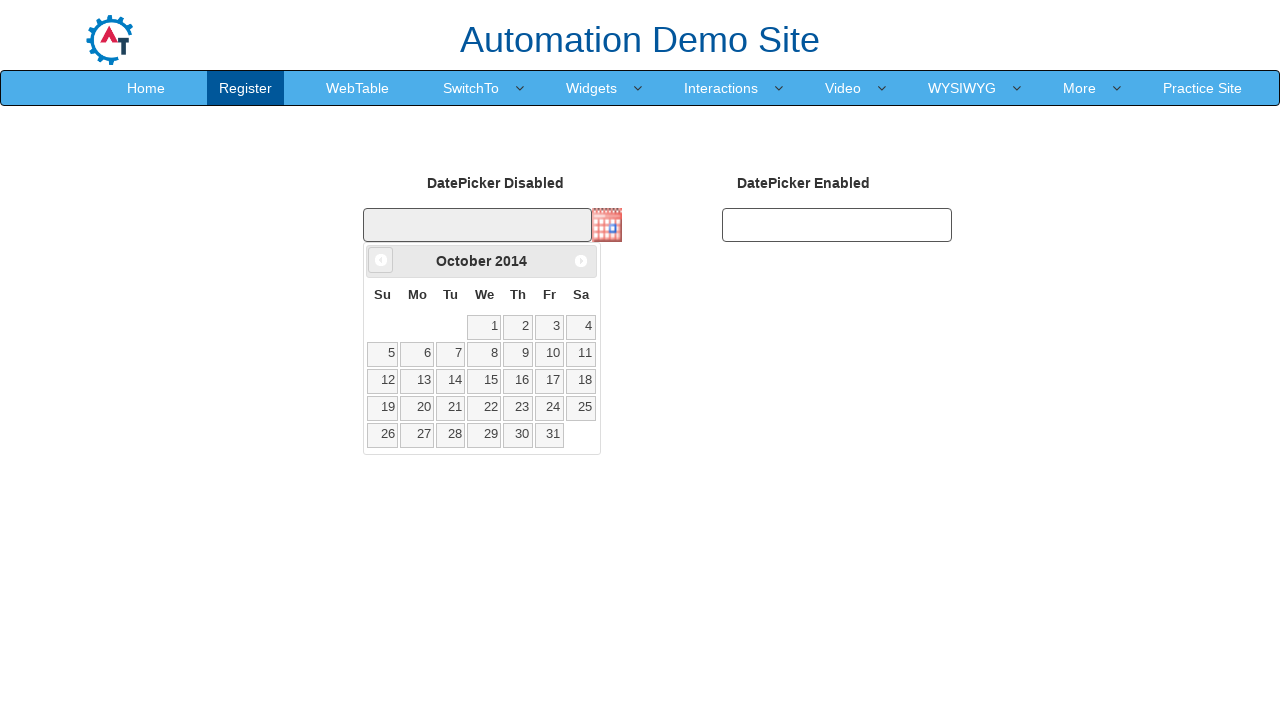

Clicked previous month button to navigate from October 2014 at (381, 260) on .ui-datepicker-prev
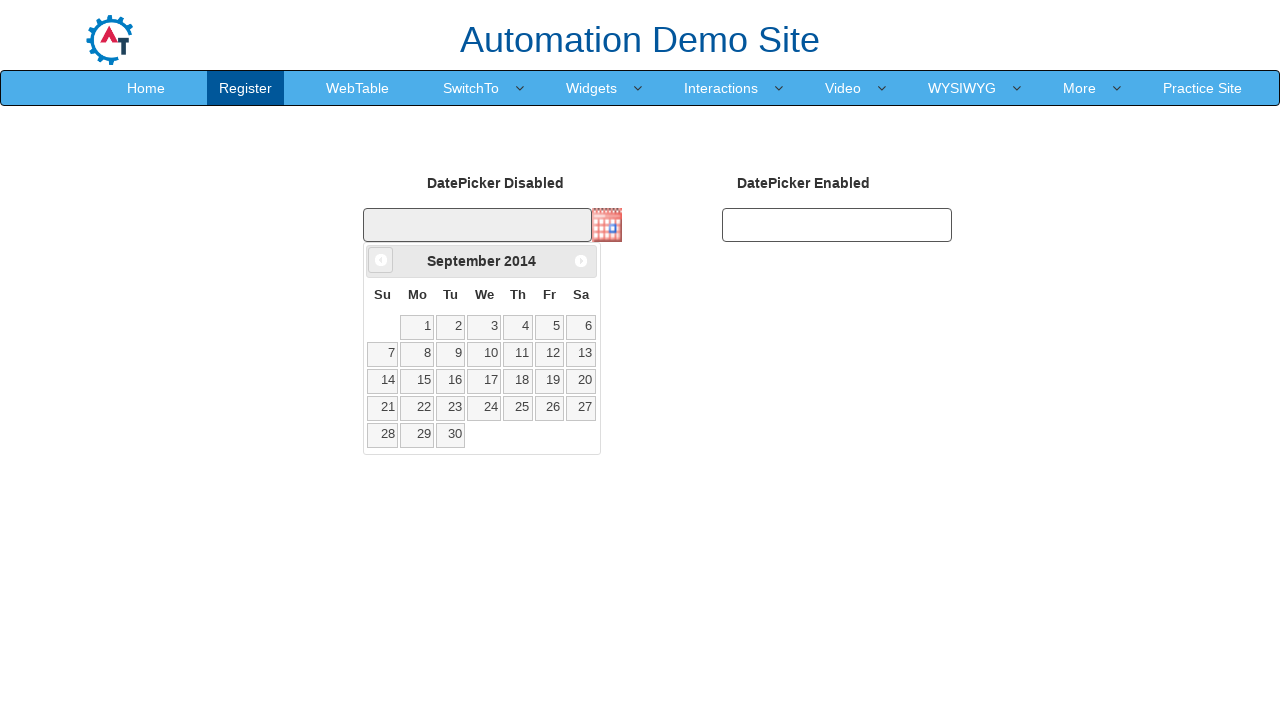

Retrieved current month: September
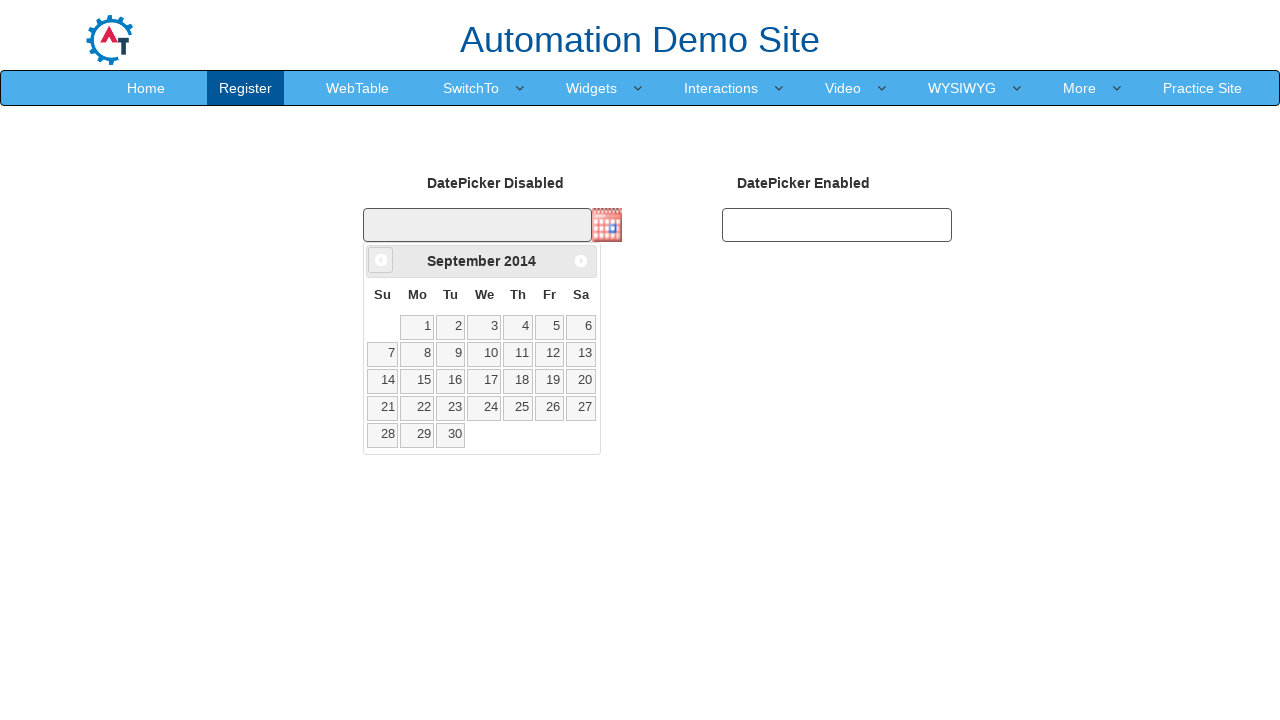

Retrieved current year: 2014
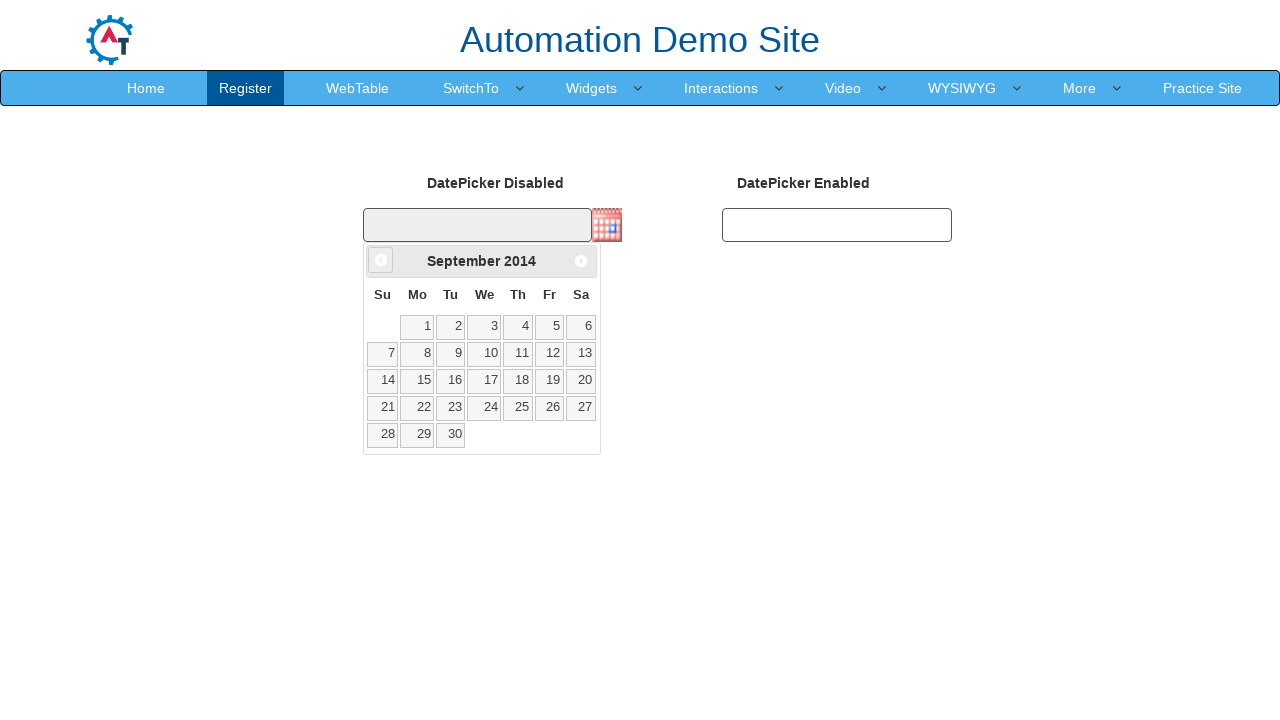

Clicked previous month button to navigate from September 2014 at (381, 260) on .ui-datepicker-prev
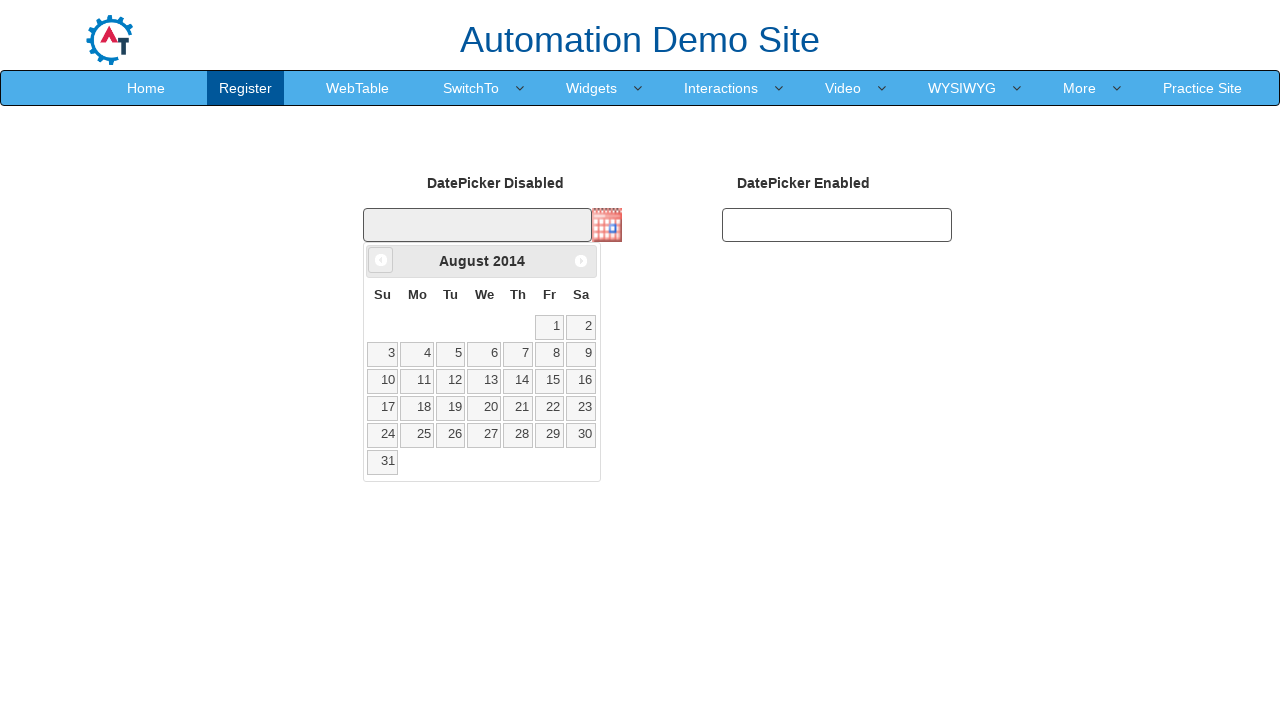

Retrieved current month: August
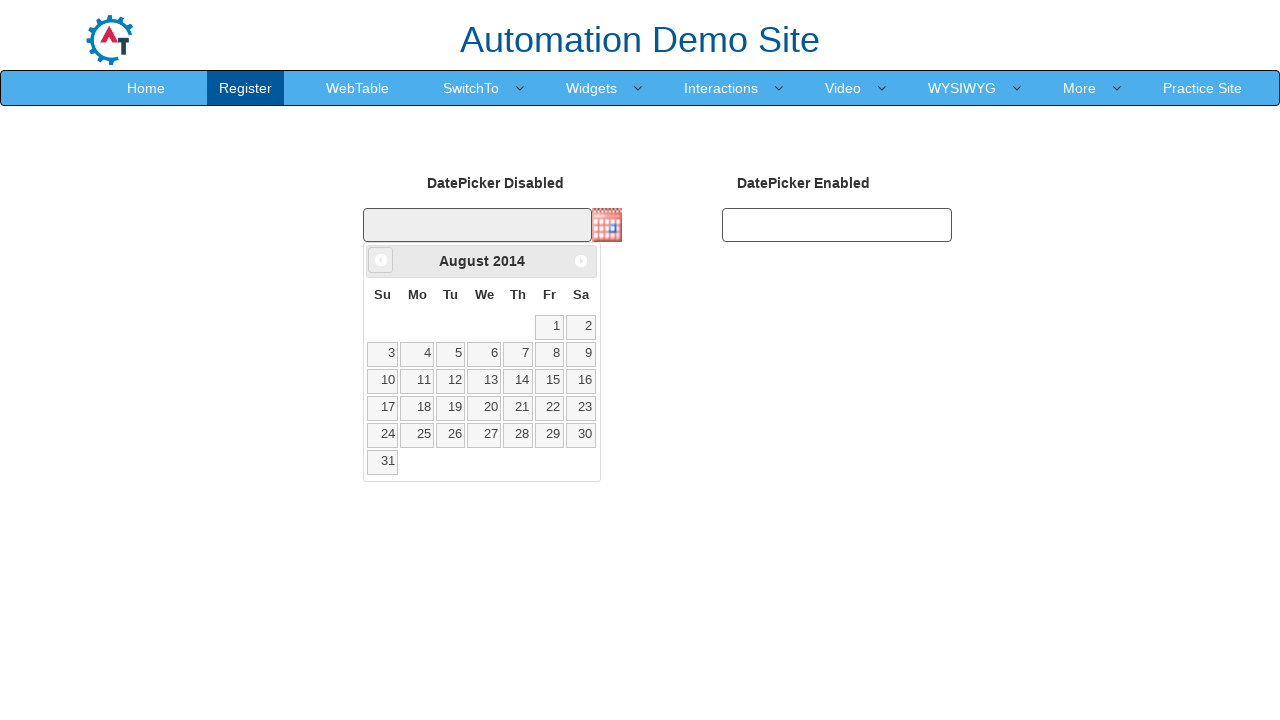

Retrieved current year: 2014
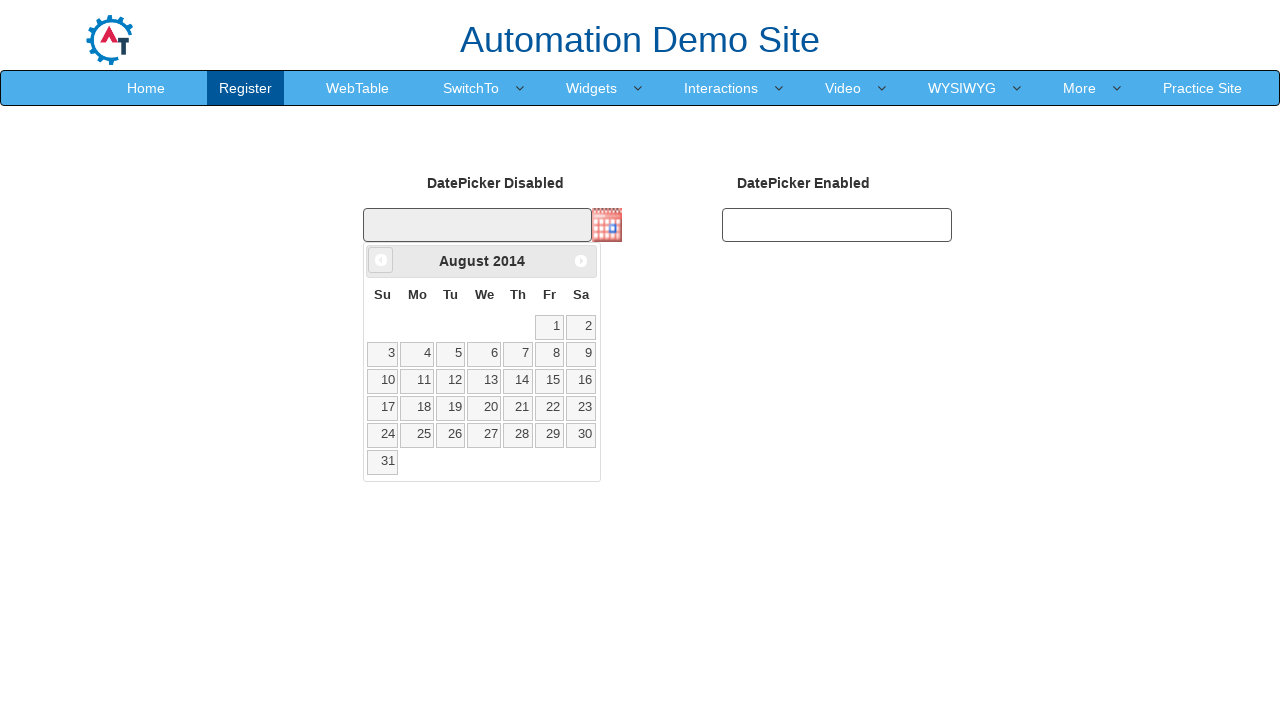

Clicked previous month button to navigate from August 2014 at (381, 260) on .ui-datepicker-prev
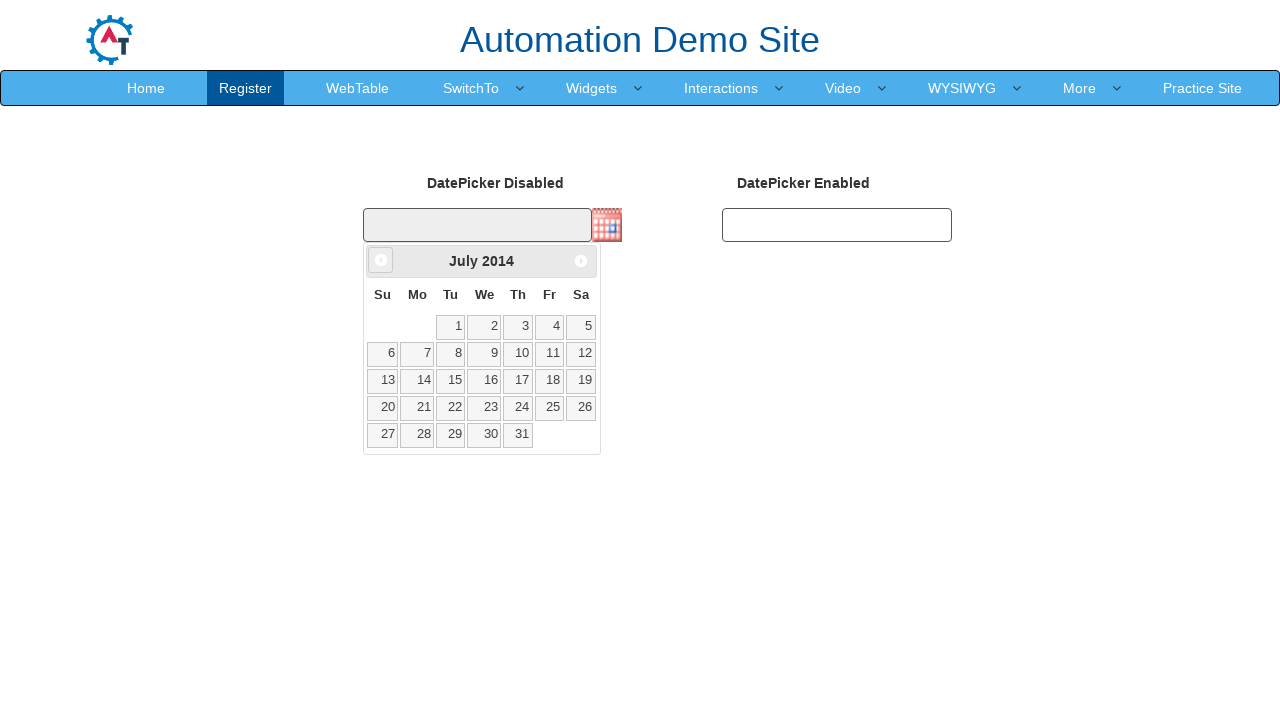

Retrieved current month: July
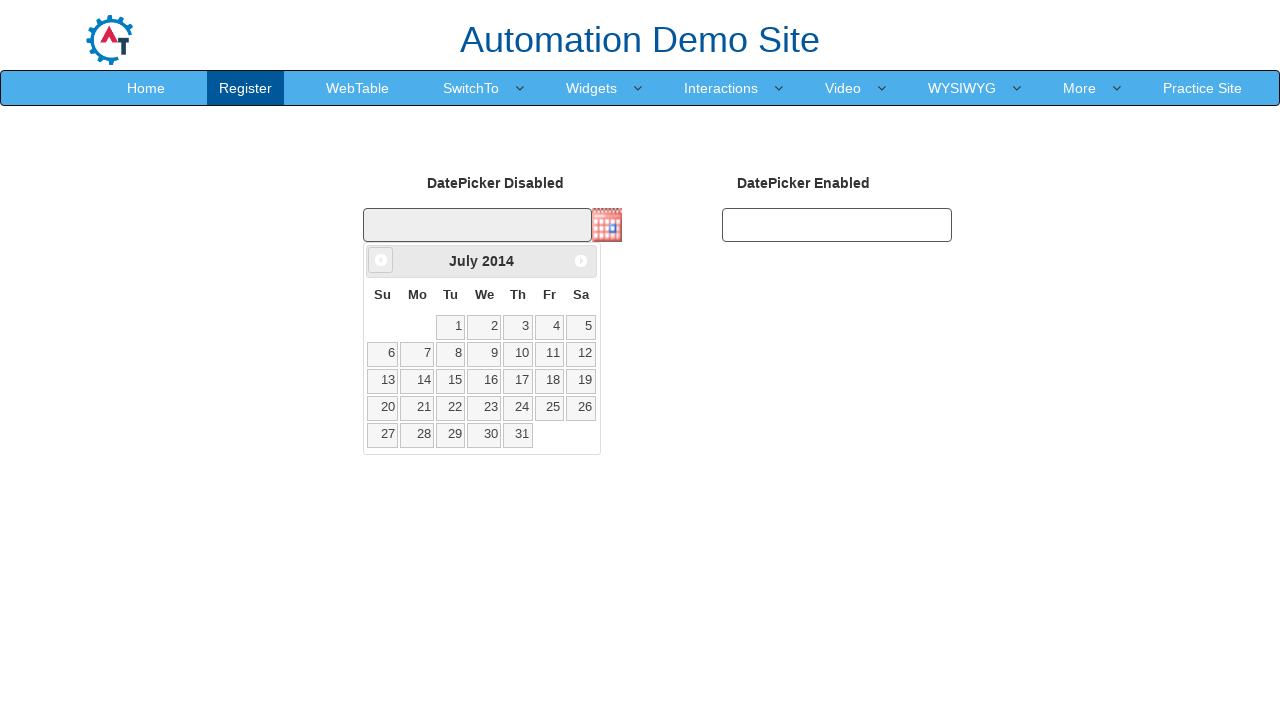

Retrieved current year: 2014
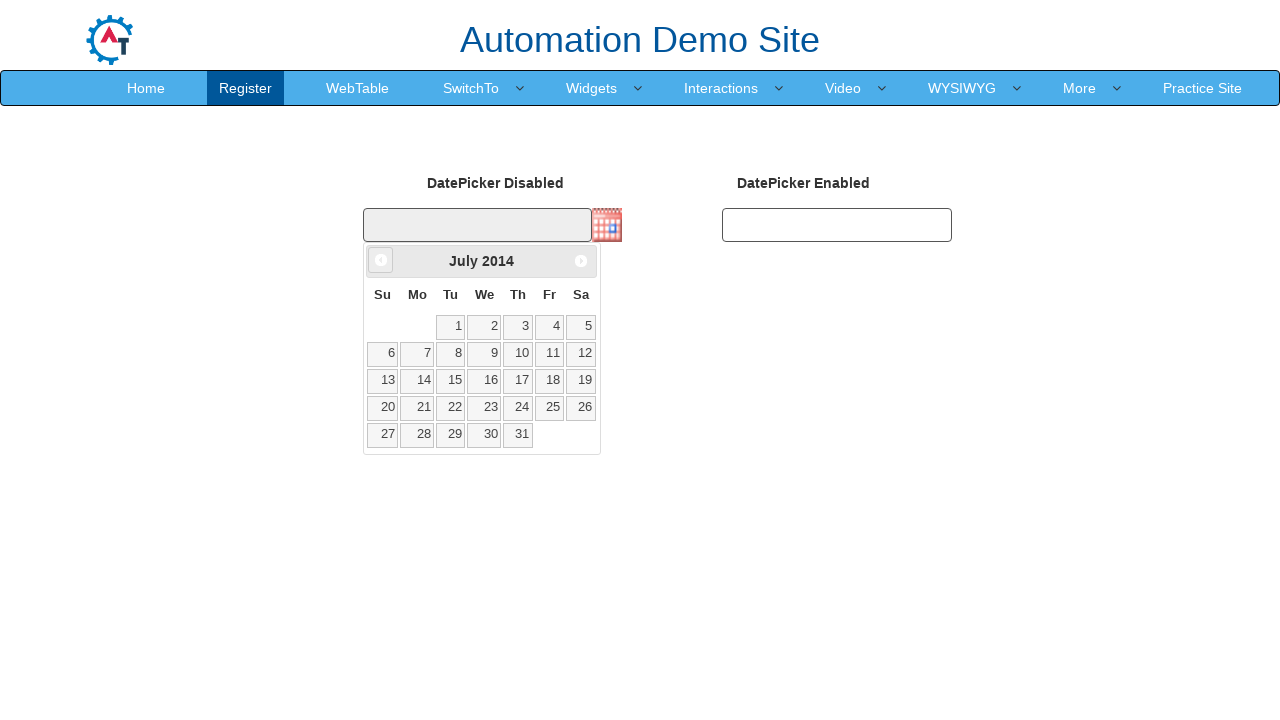

Clicked previous month button to navigate from July 2014 at (381, 260) on .ui-datepicker-prev
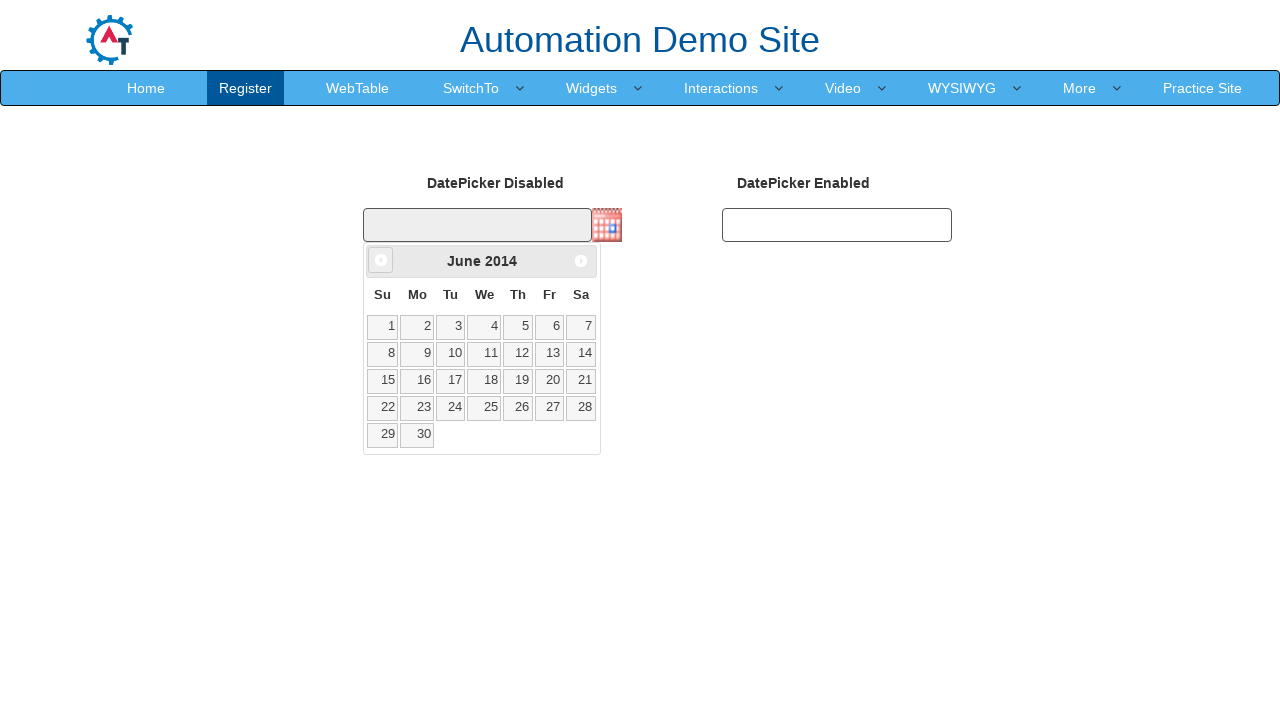

Retrieved current month: June
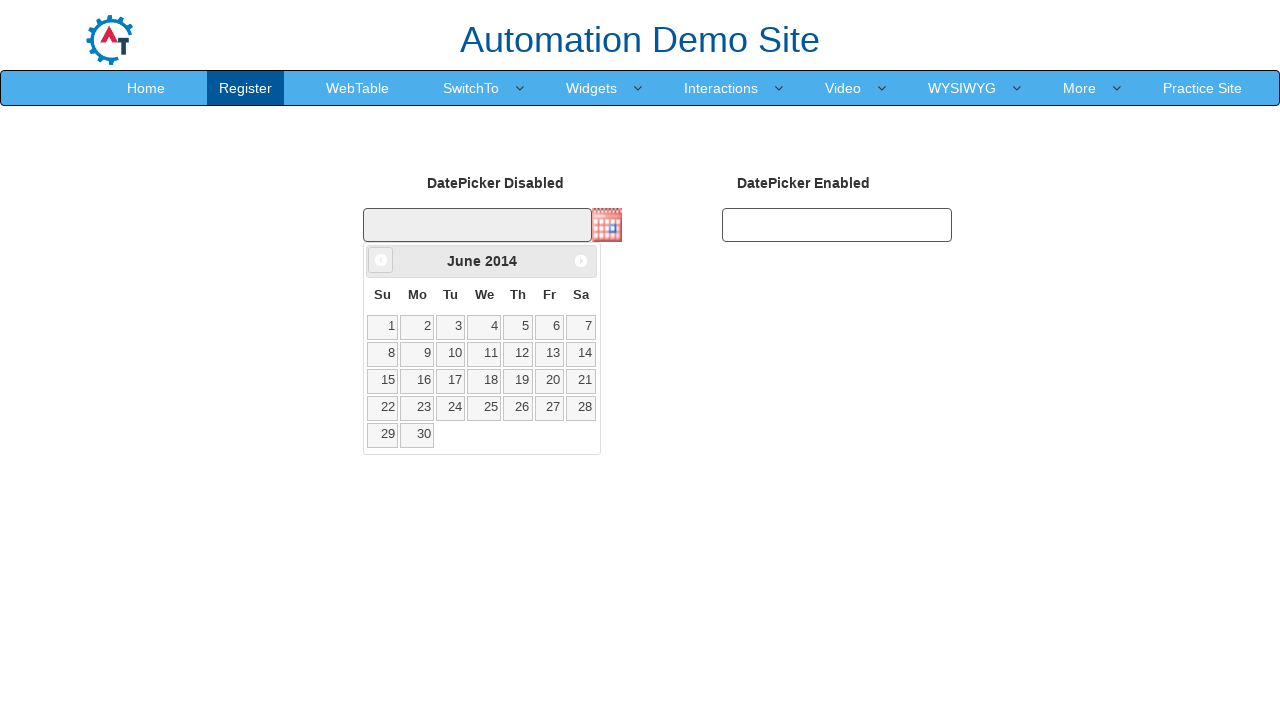

Retrieved current year: 2014
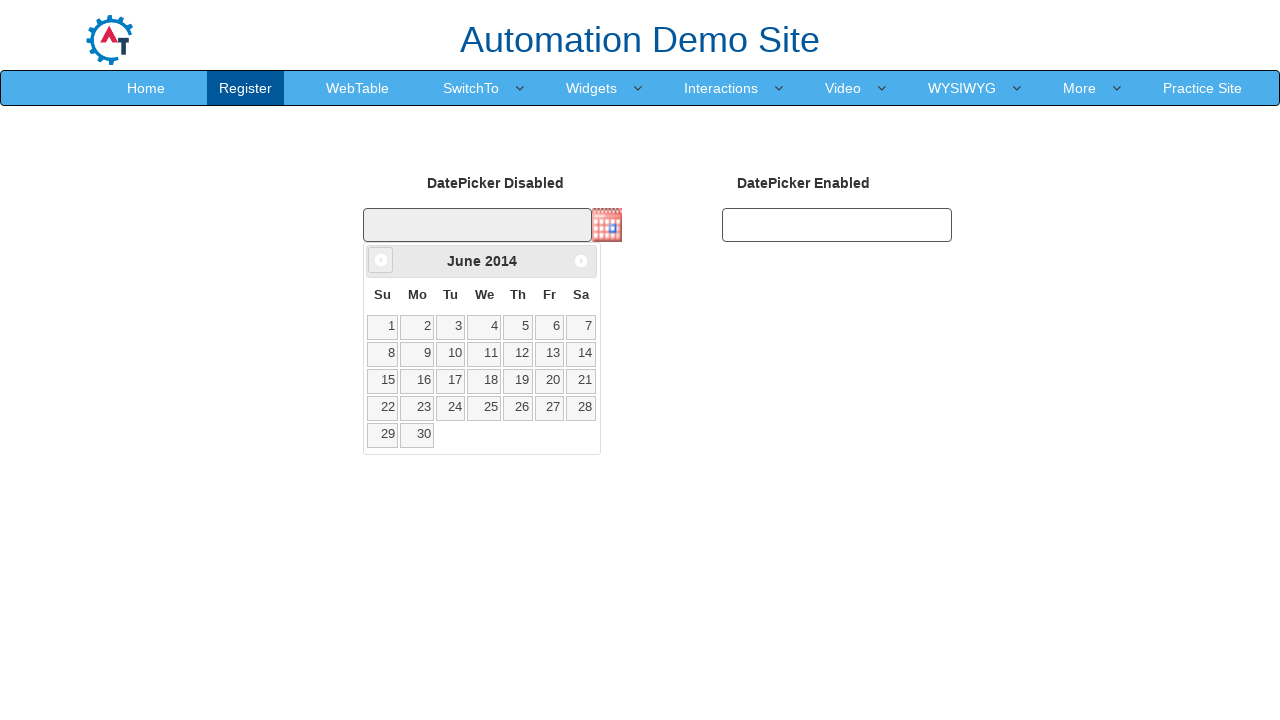

Clicked previous month button to navigate from June 2014 at (381, 260) on .ui-datepicker-prev
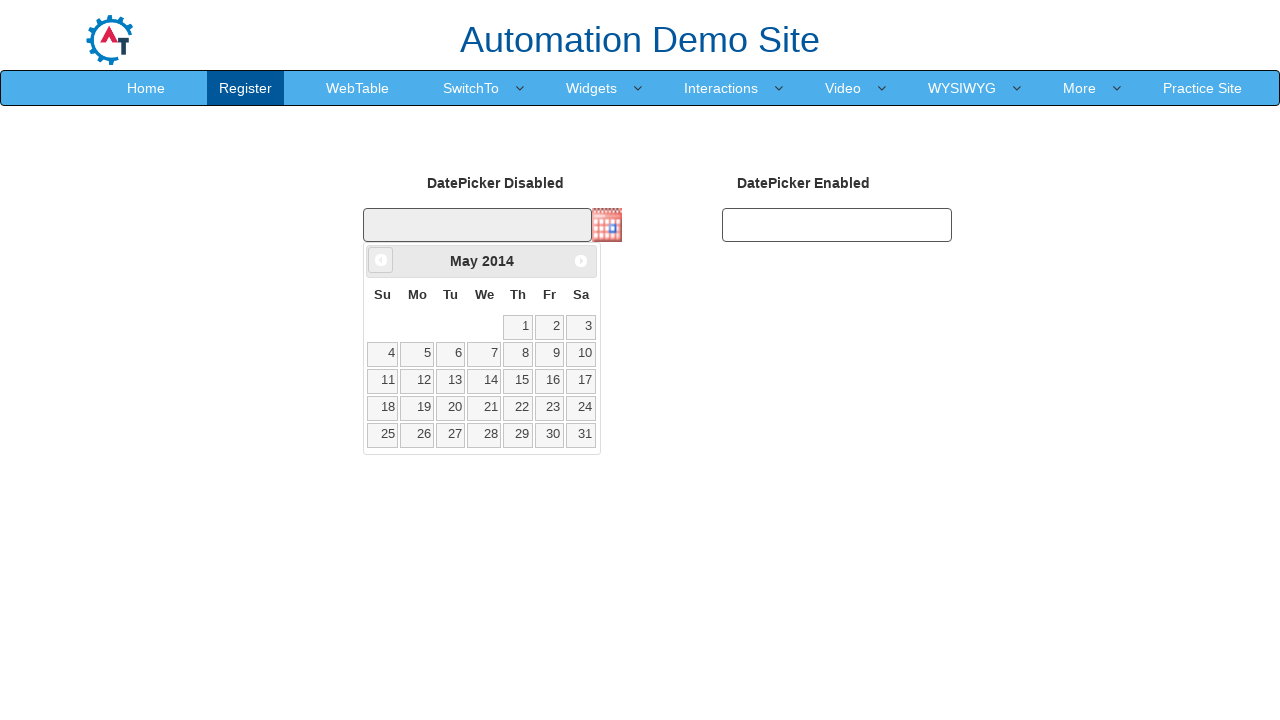

Retrieved current month: May
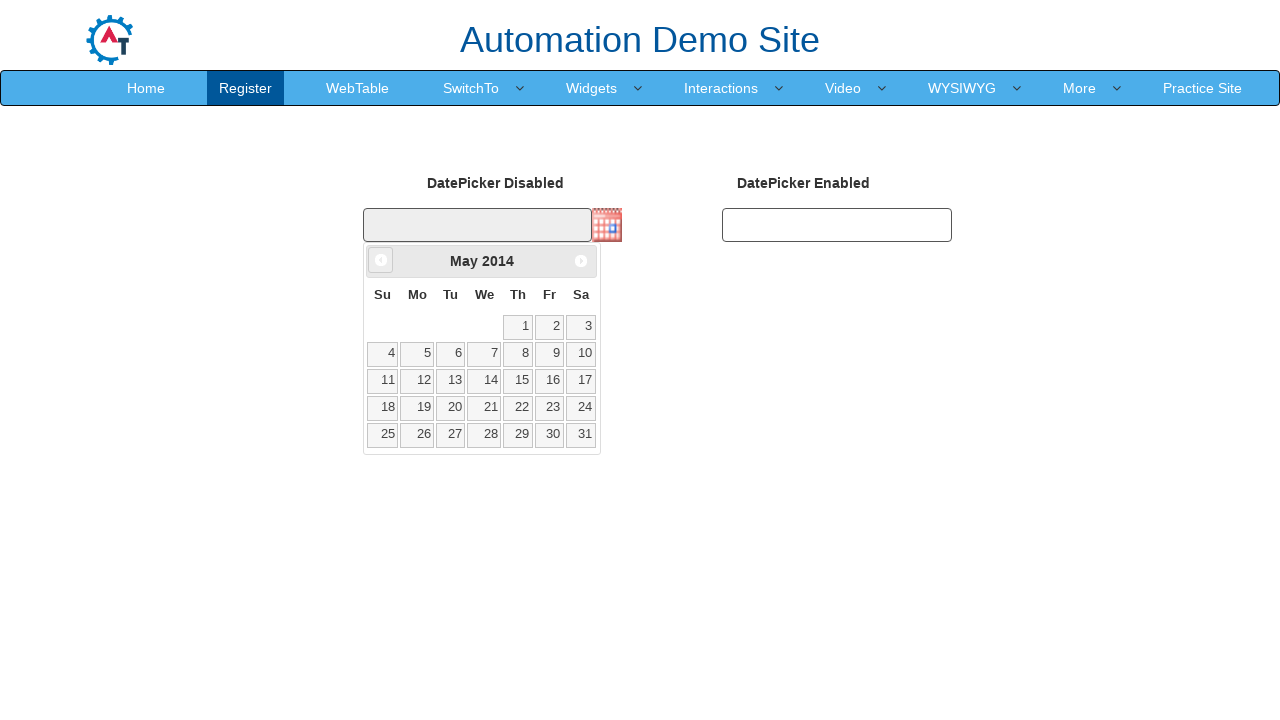

Retrieved current year: 2014
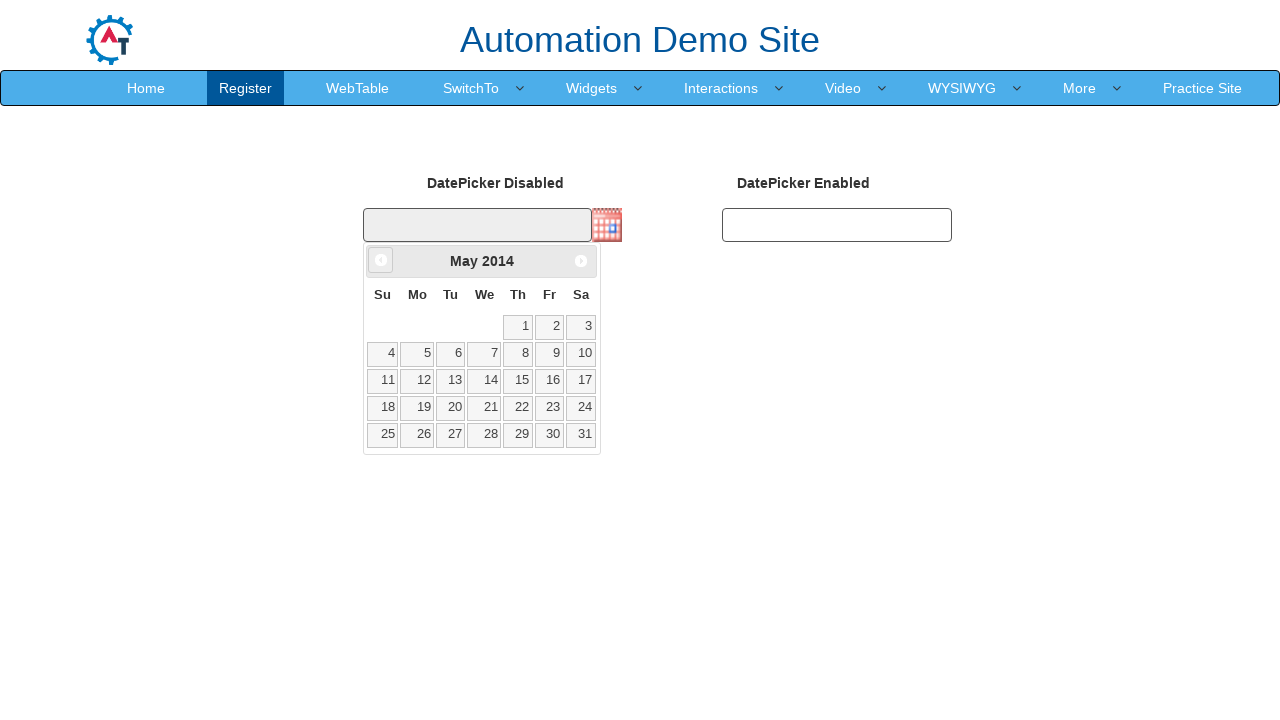

Clicked previous month button to navigate from May 2014 at (381, 260) on .ui-datepicker-prev
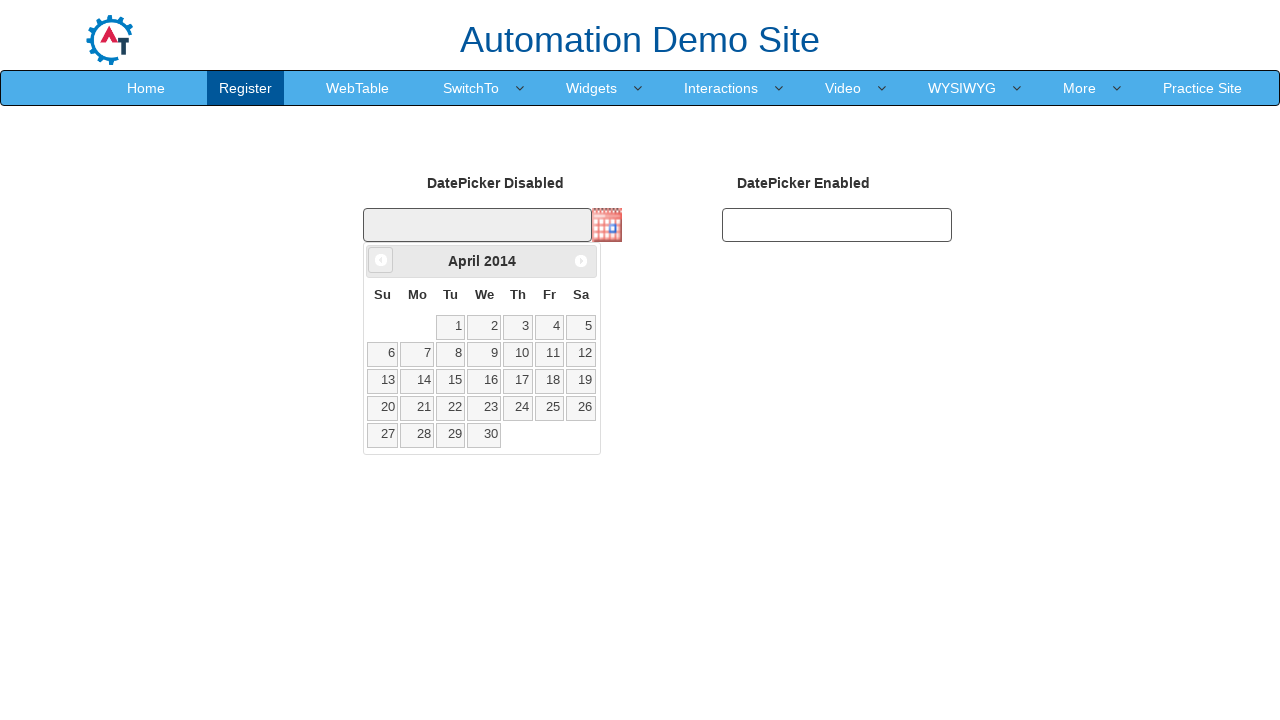

Retrieved current month: April
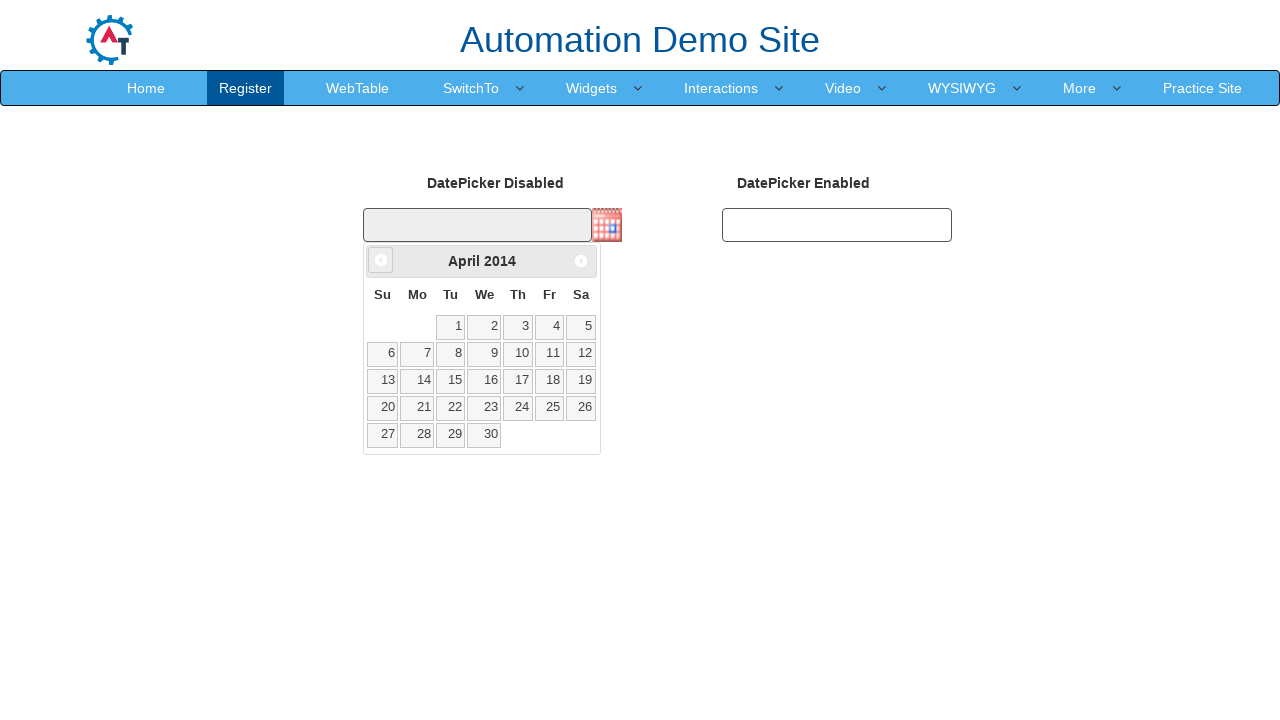

Retrieved current year: 2014
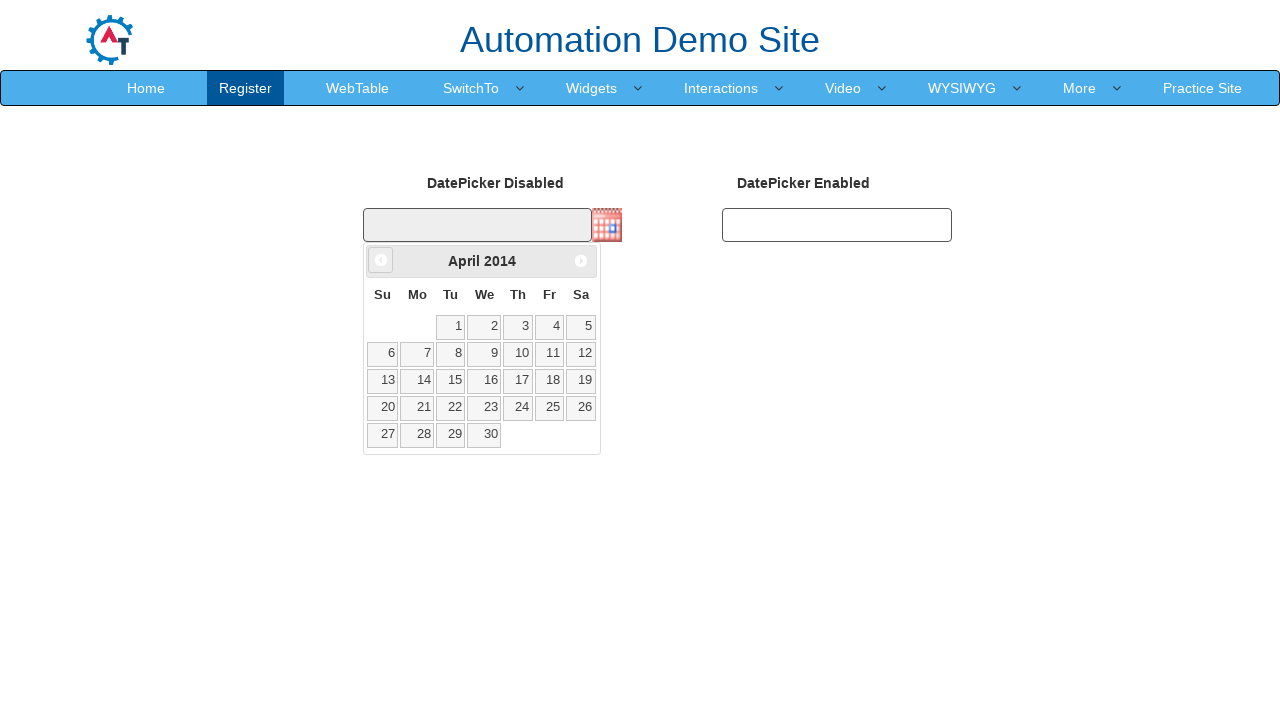

Clicked previous month button to navigate from April 2014 at (381, 260) on .ui-datepicker-prev
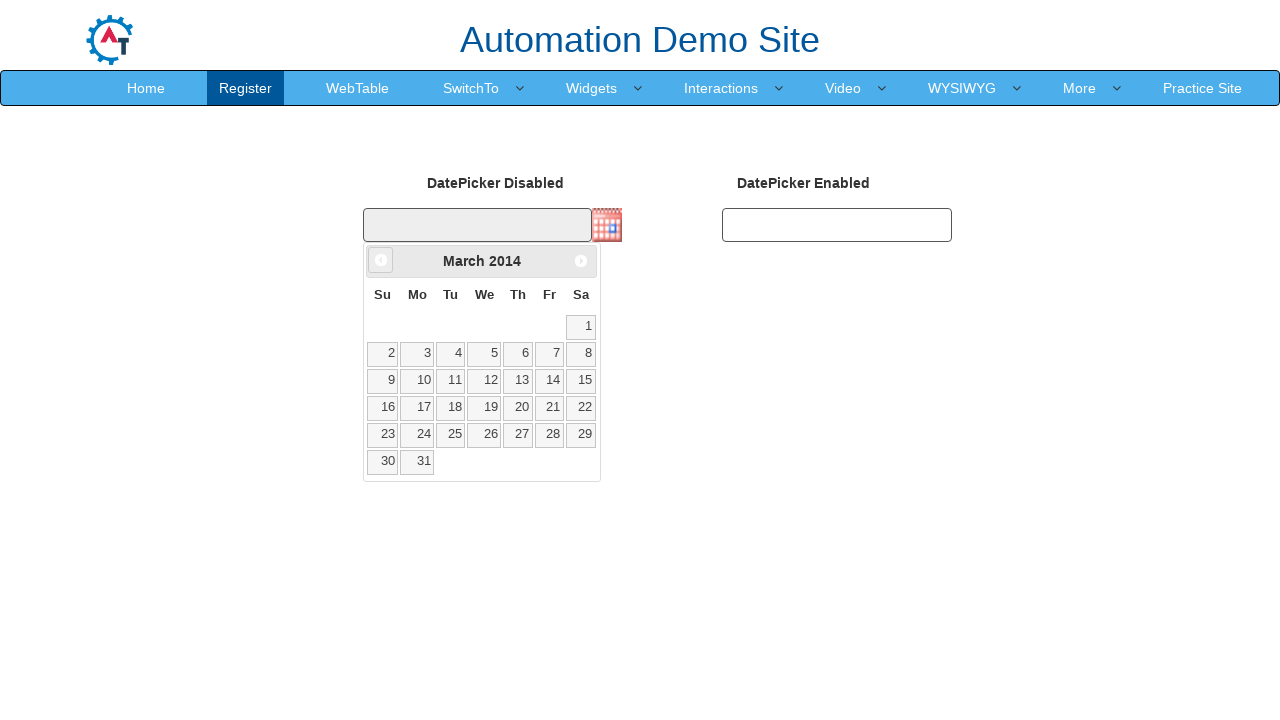

Retrieved current month: March
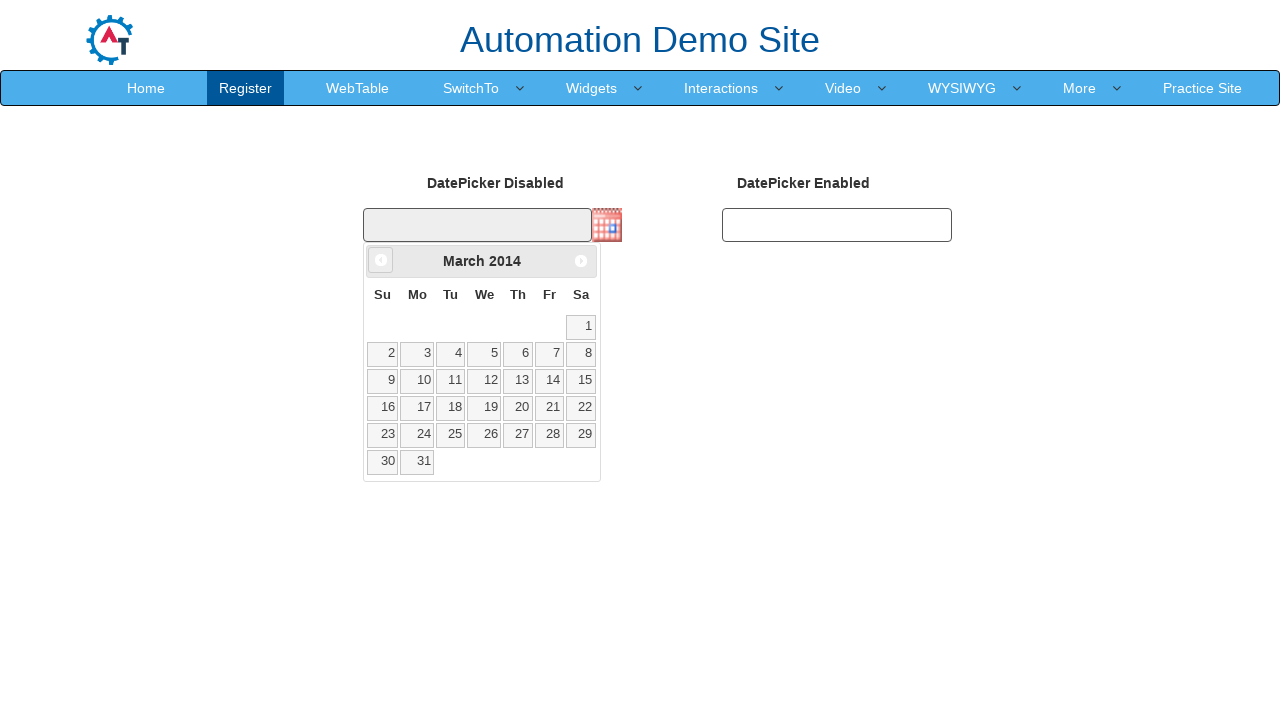

Retrieved current year: 2014
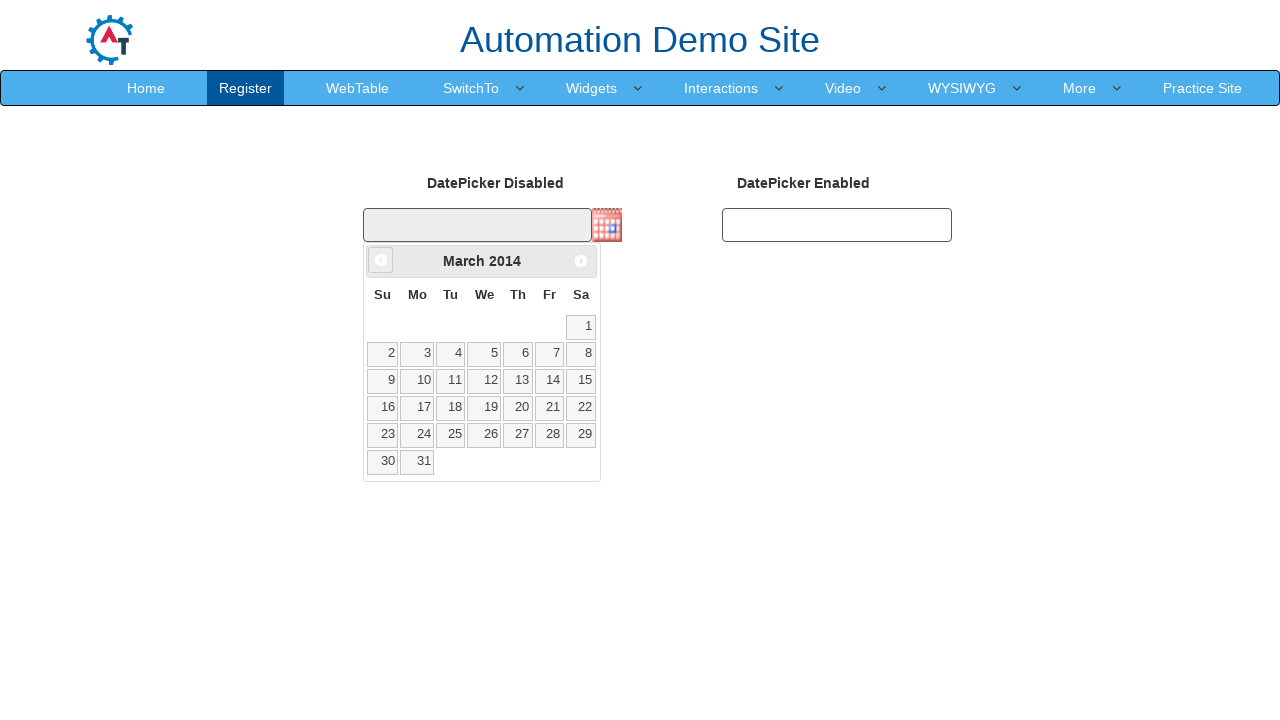

Clicked previous month button to navigate from March 2014 at (381, 260) on .ui-datepicker-prev
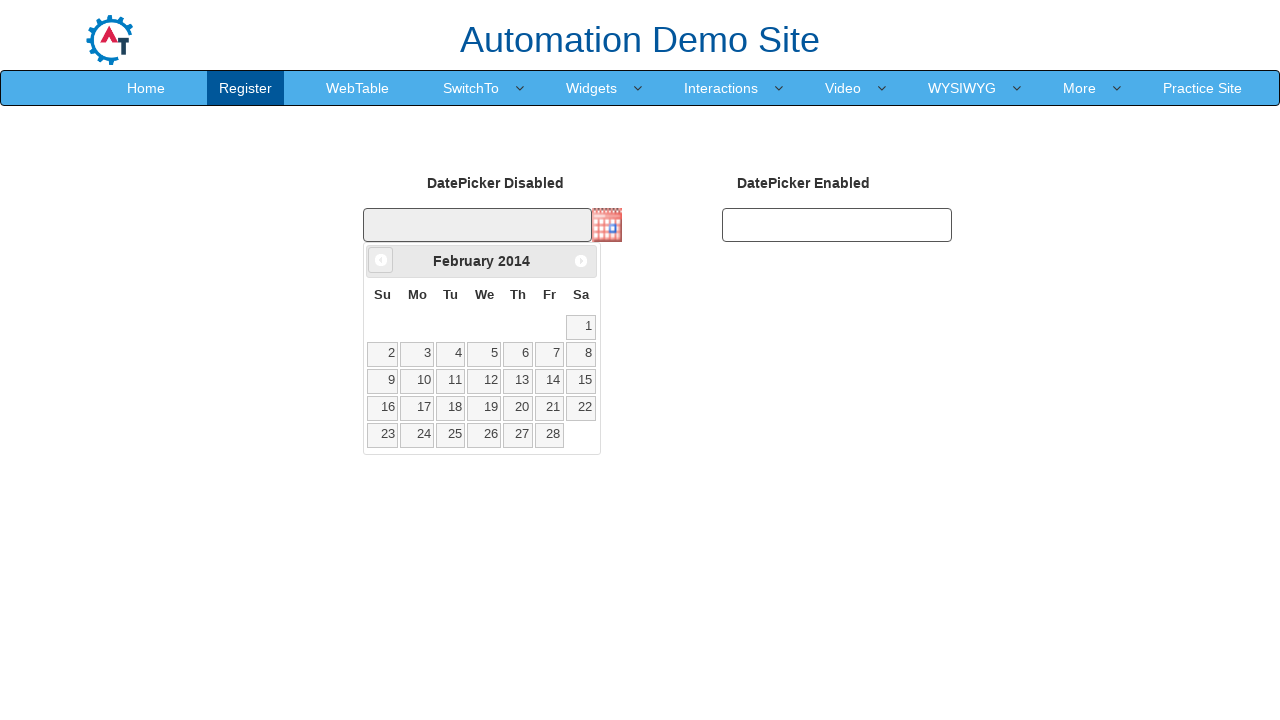

Retrieved current month: February
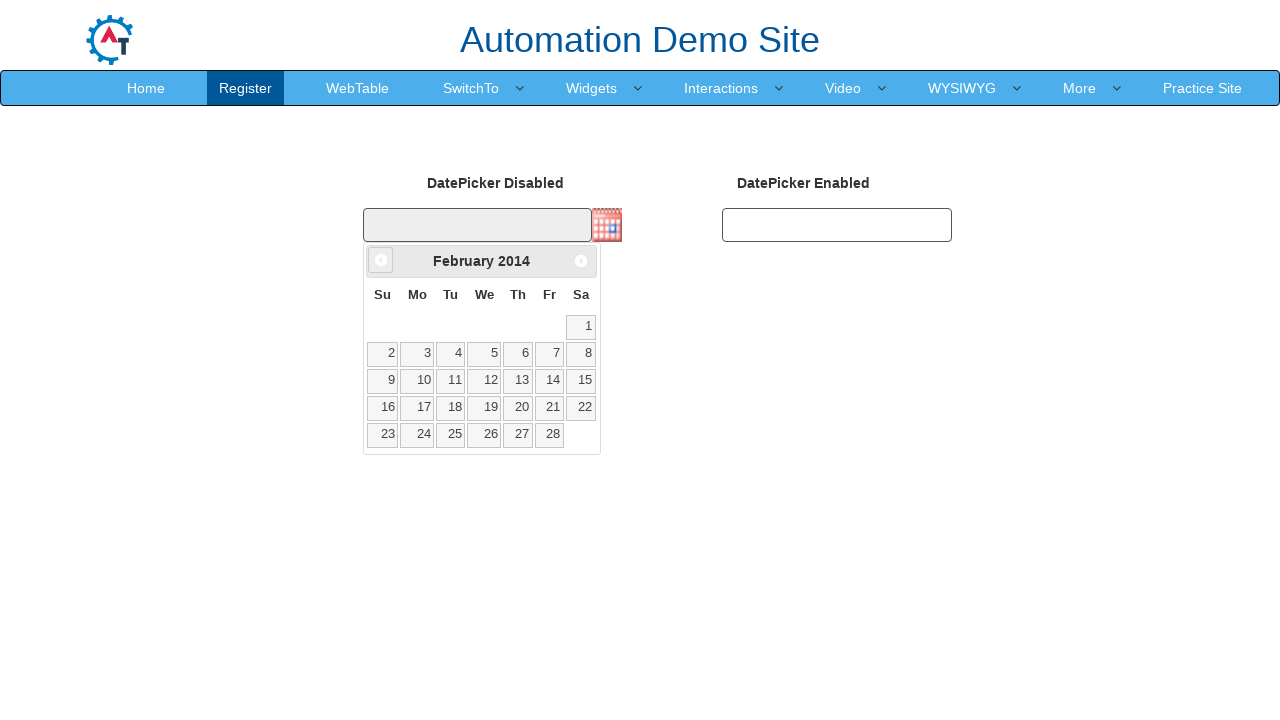

Retrieved current year: 2014
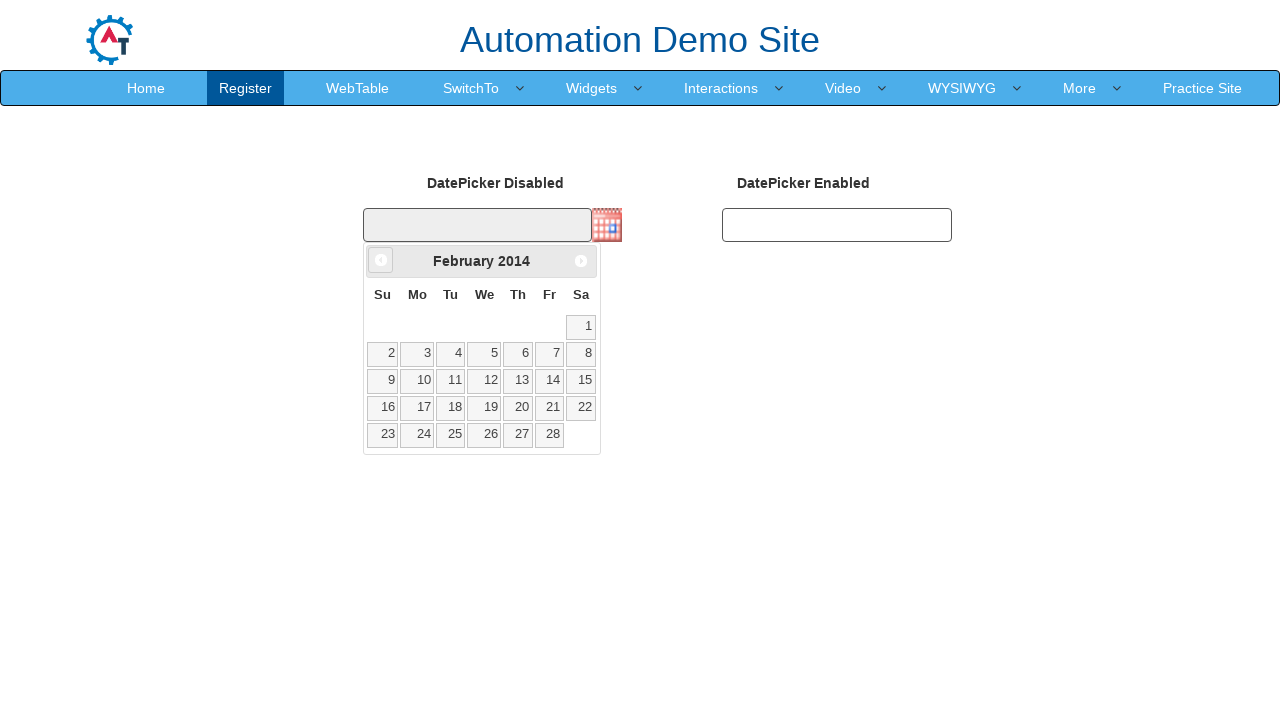

Clicked previous month button to navigate from February 2014 at (381, 260) on .ui-datepicker-prev
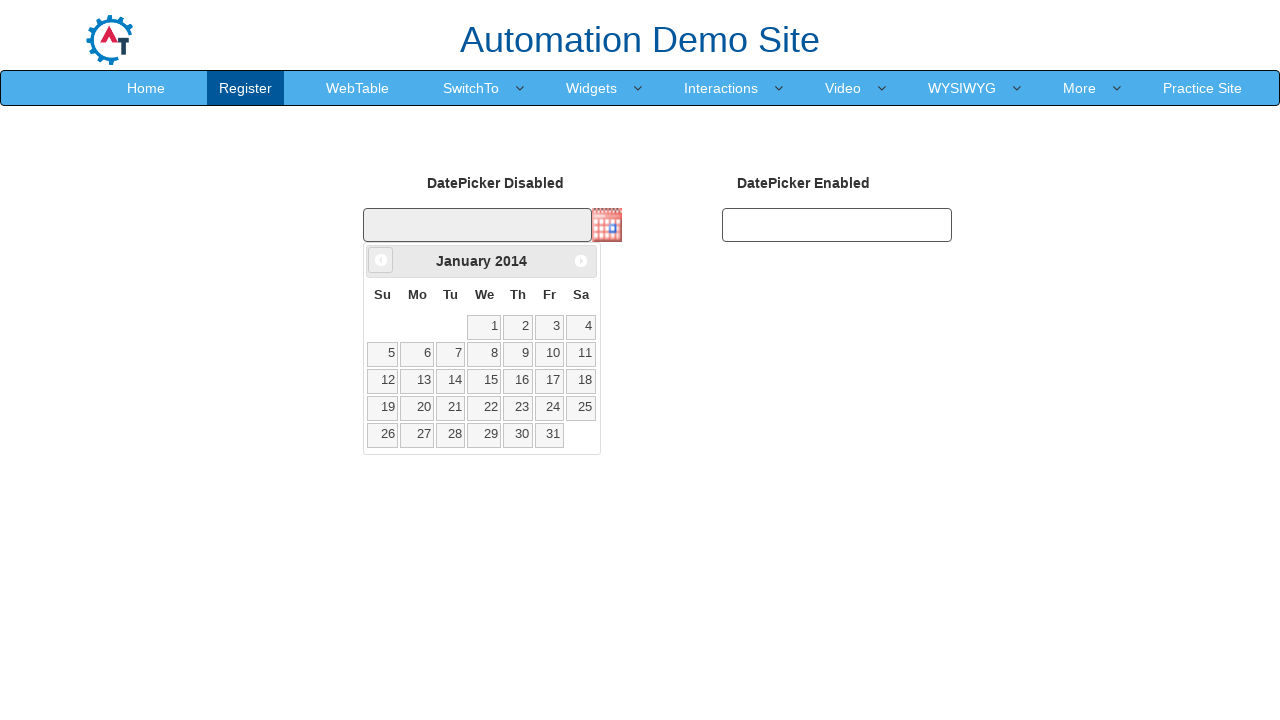

Retrieved current month: January
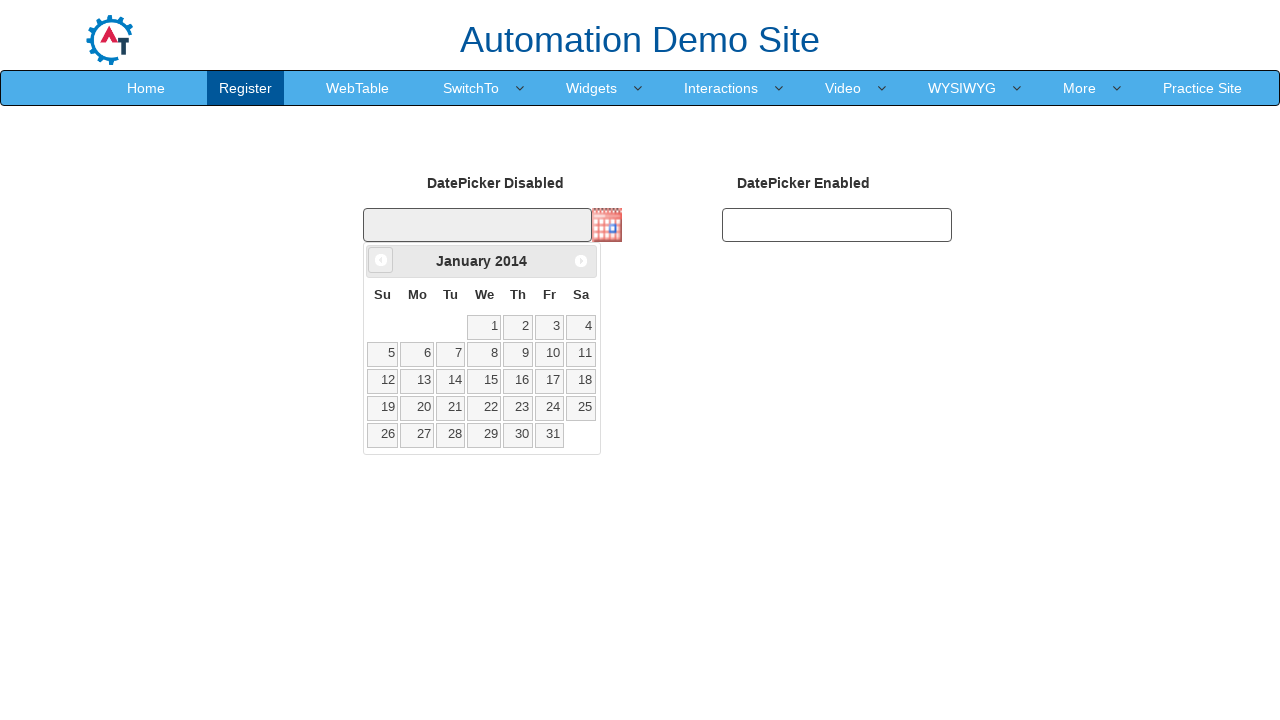

Retrieved current year: 2014
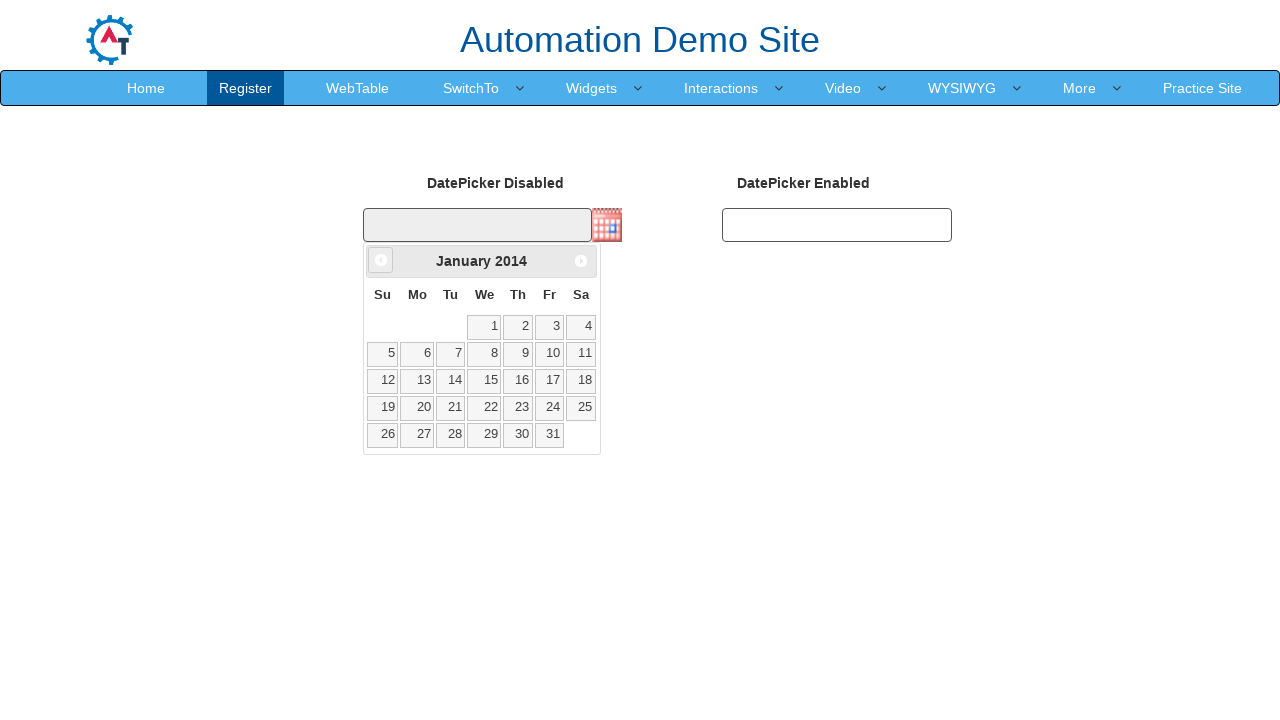

Clicked previous month button to navigate from January 2014 at (381, 260) on .ui-datepicker-prev
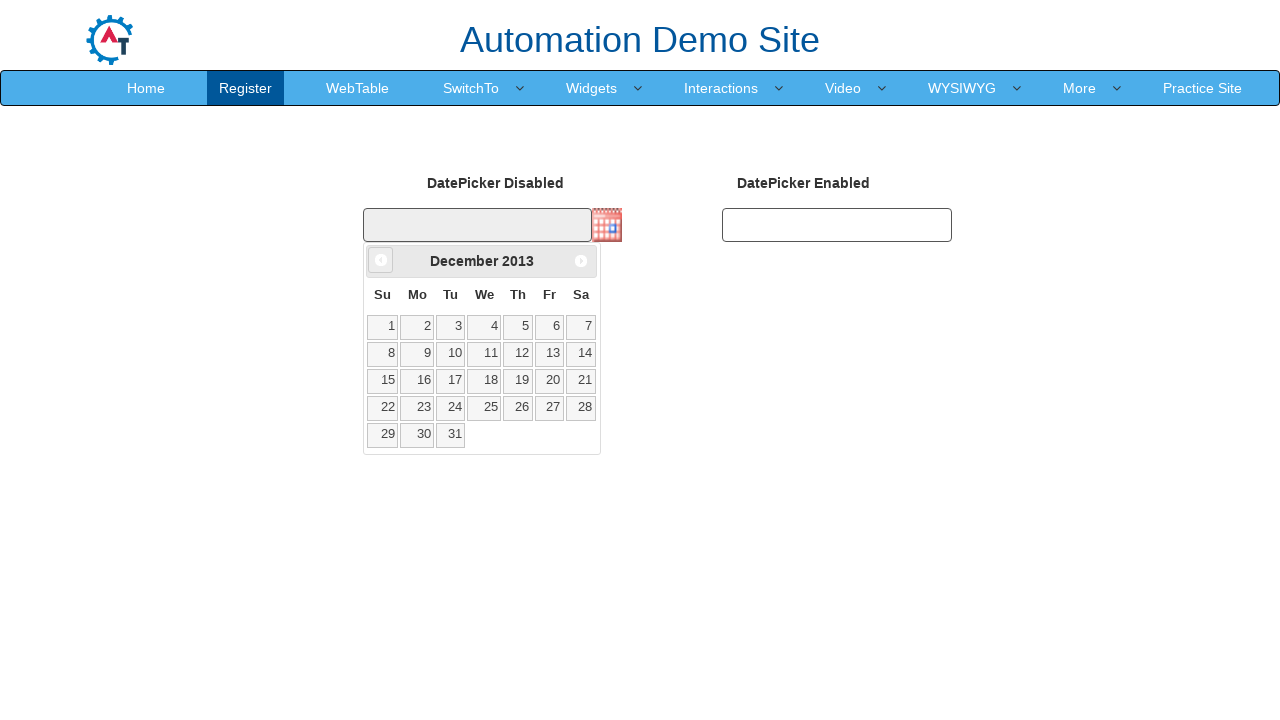

Retrieved current month: December
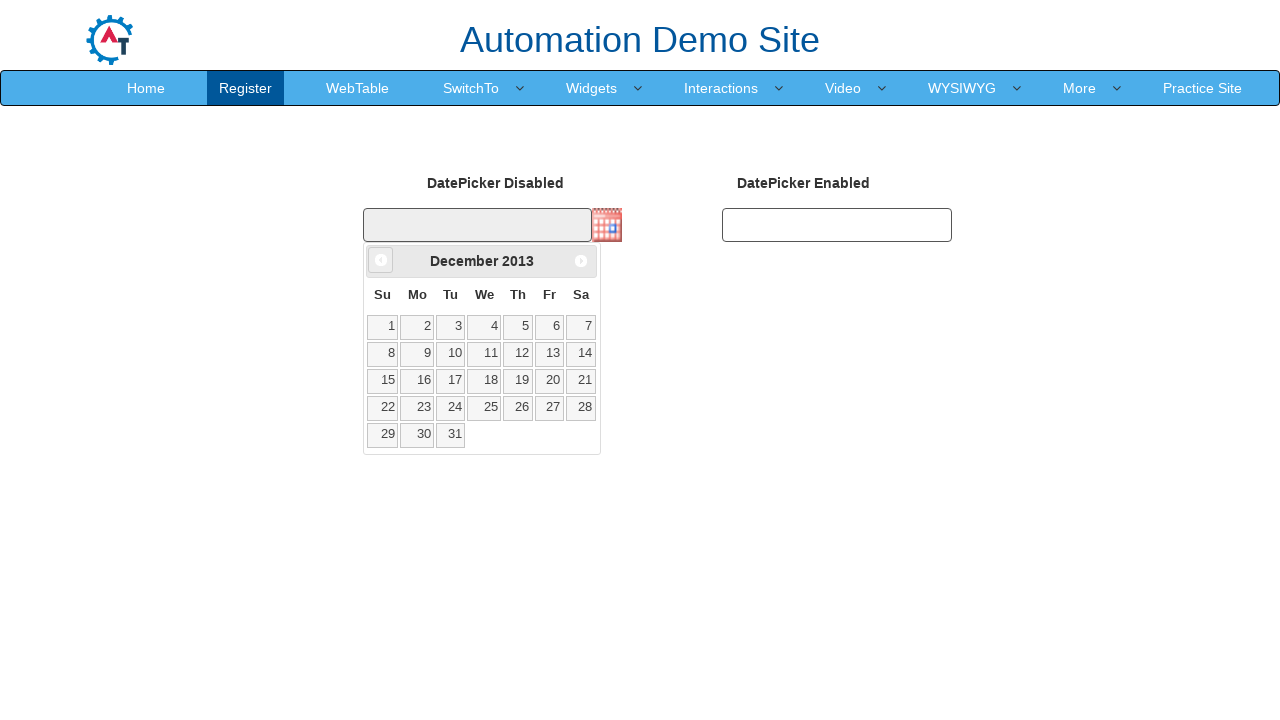

Retrieved current year: 2013
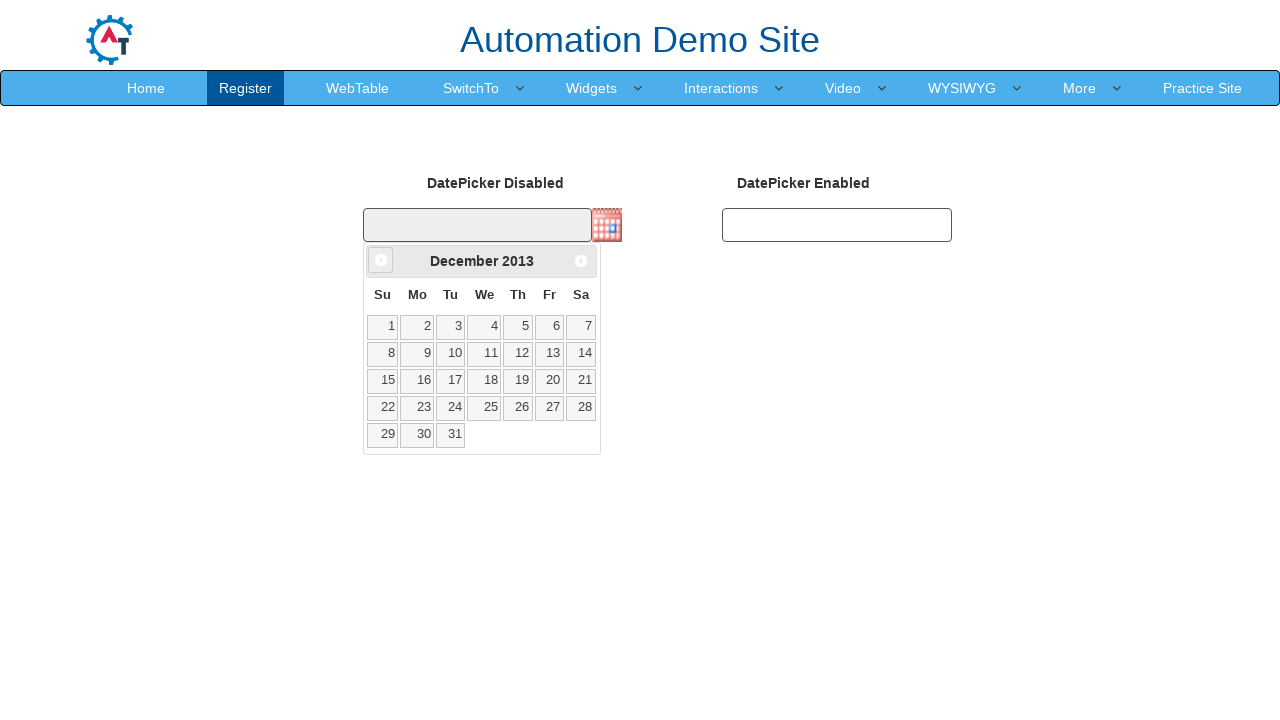

Clicked previous month button to navigate from December 2013 at (381, 260) on .ui-datepicker-prev
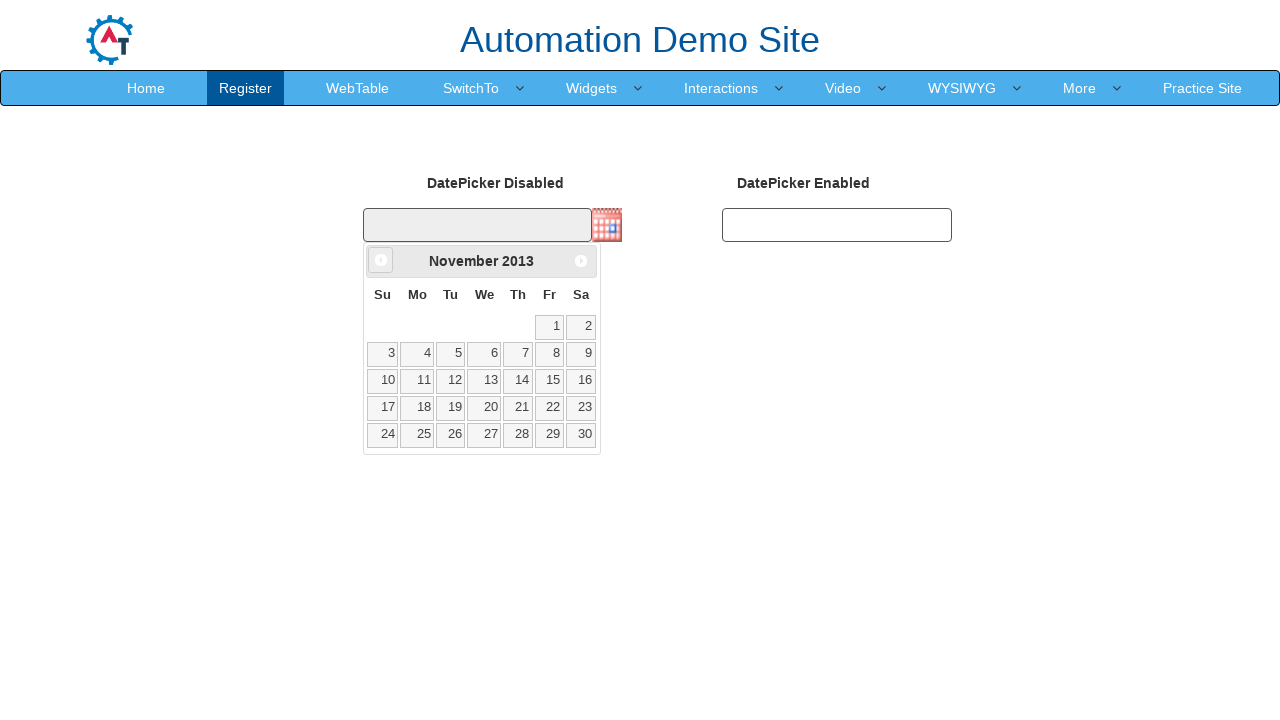

Retrieved current month: November
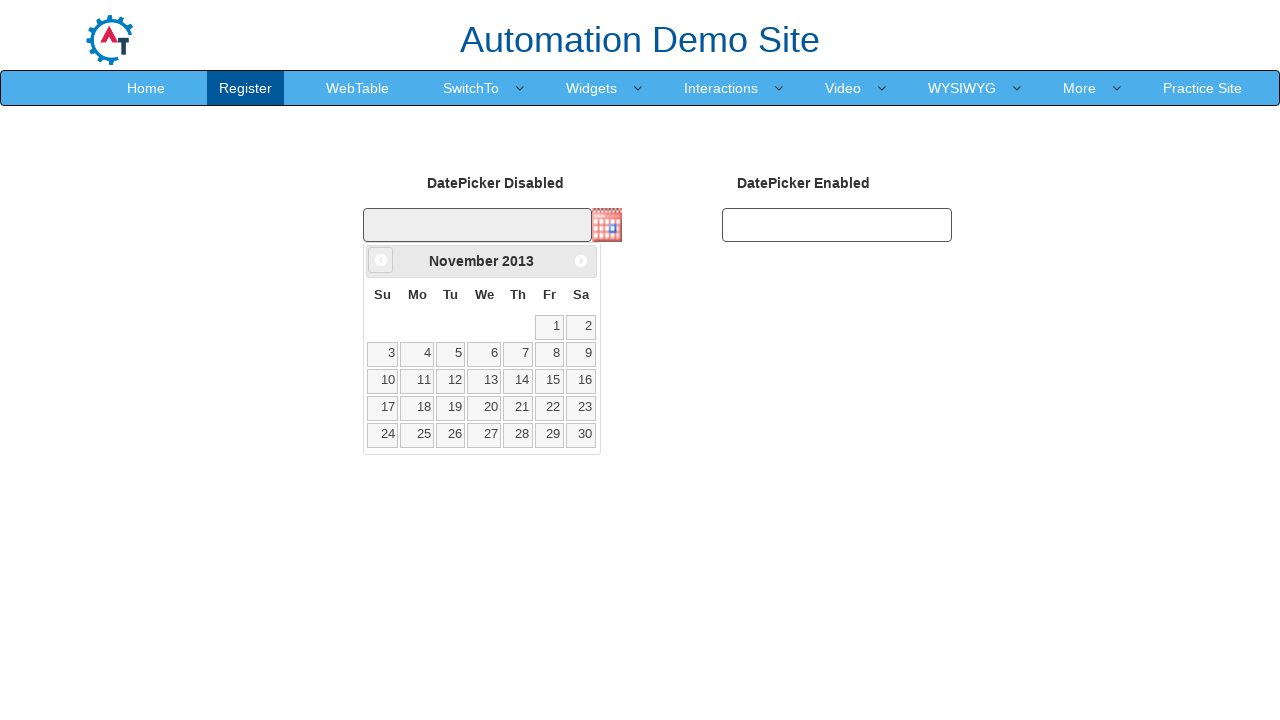

Retrieved current year: 2013
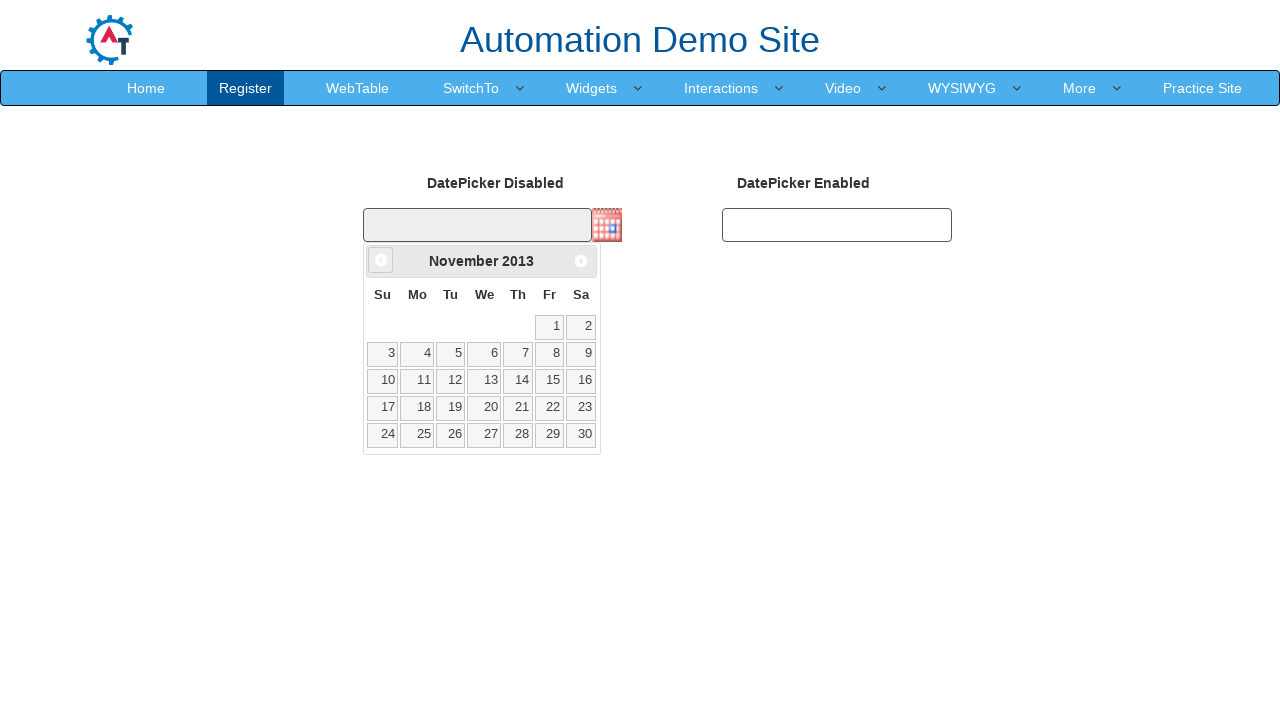

Clicked previous month button to navigate from November 2013 at (381, 260) on .ui-datepicker-prev
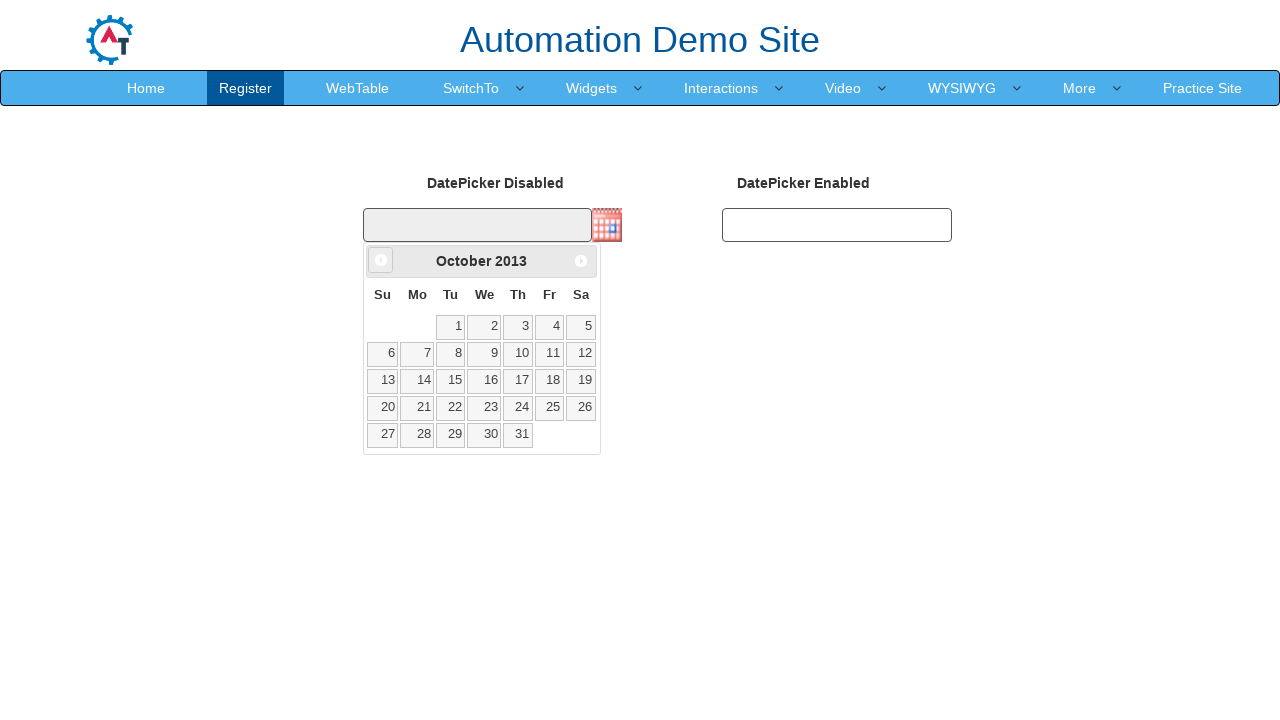

Retrieved current month: October
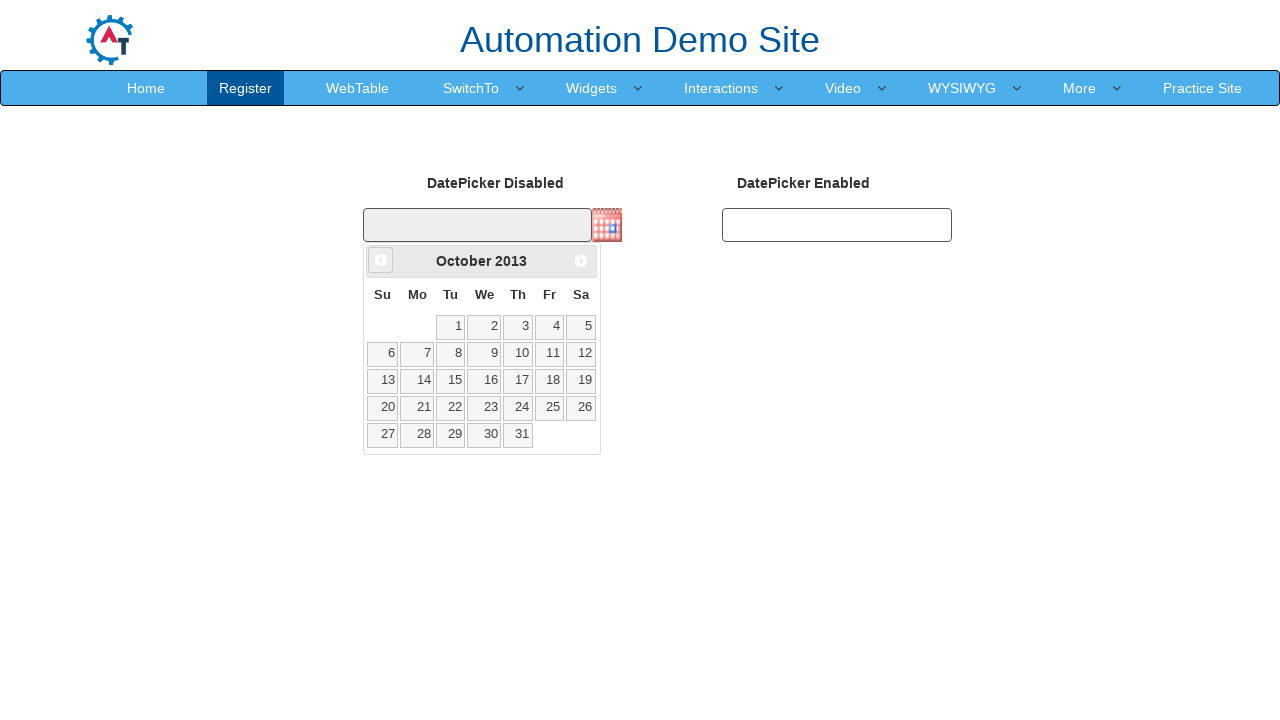

Retrieved current year: 2013
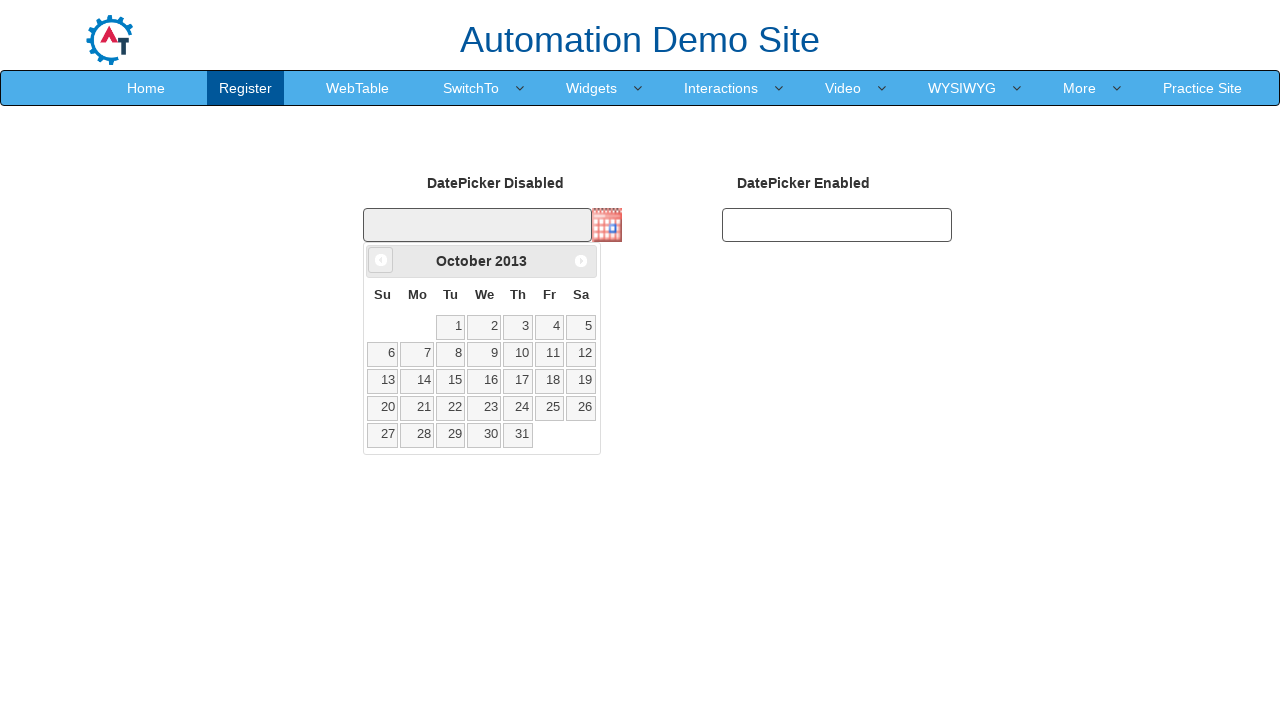

Clicked previous month button to navigate from October 2013 at (381, 260) on .ui-datepicker-prev
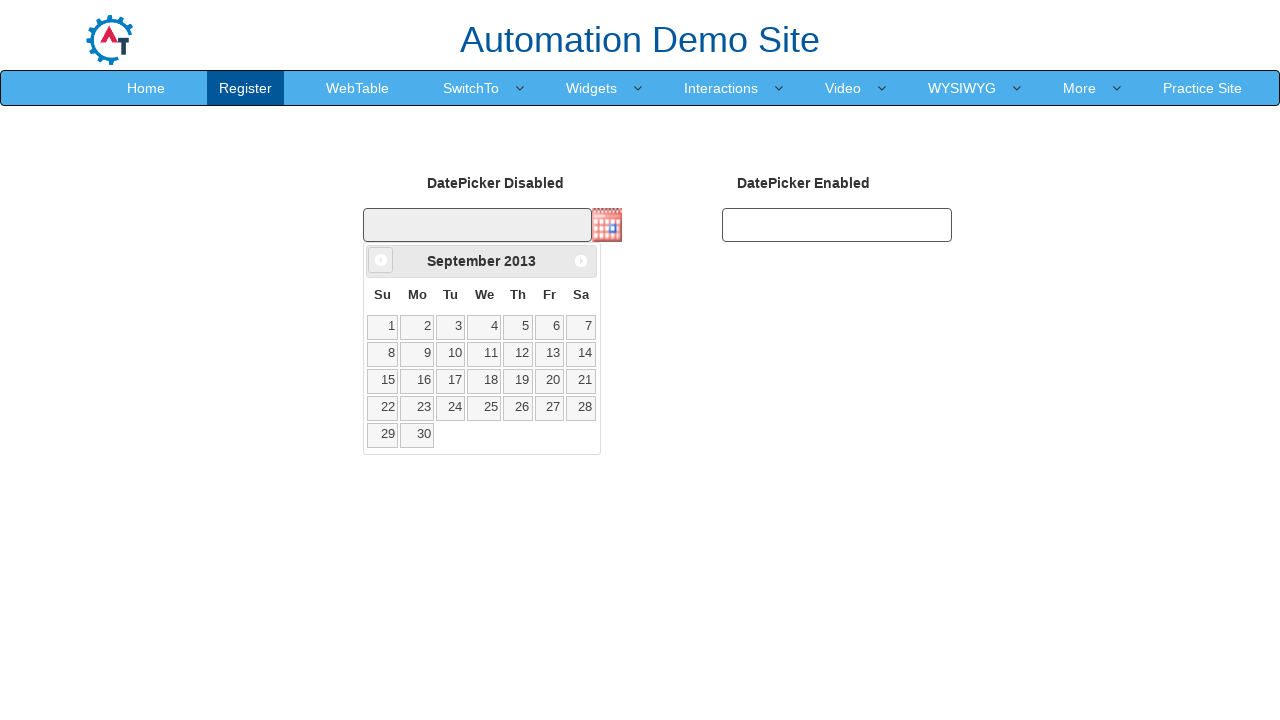

Retrieved current month: September
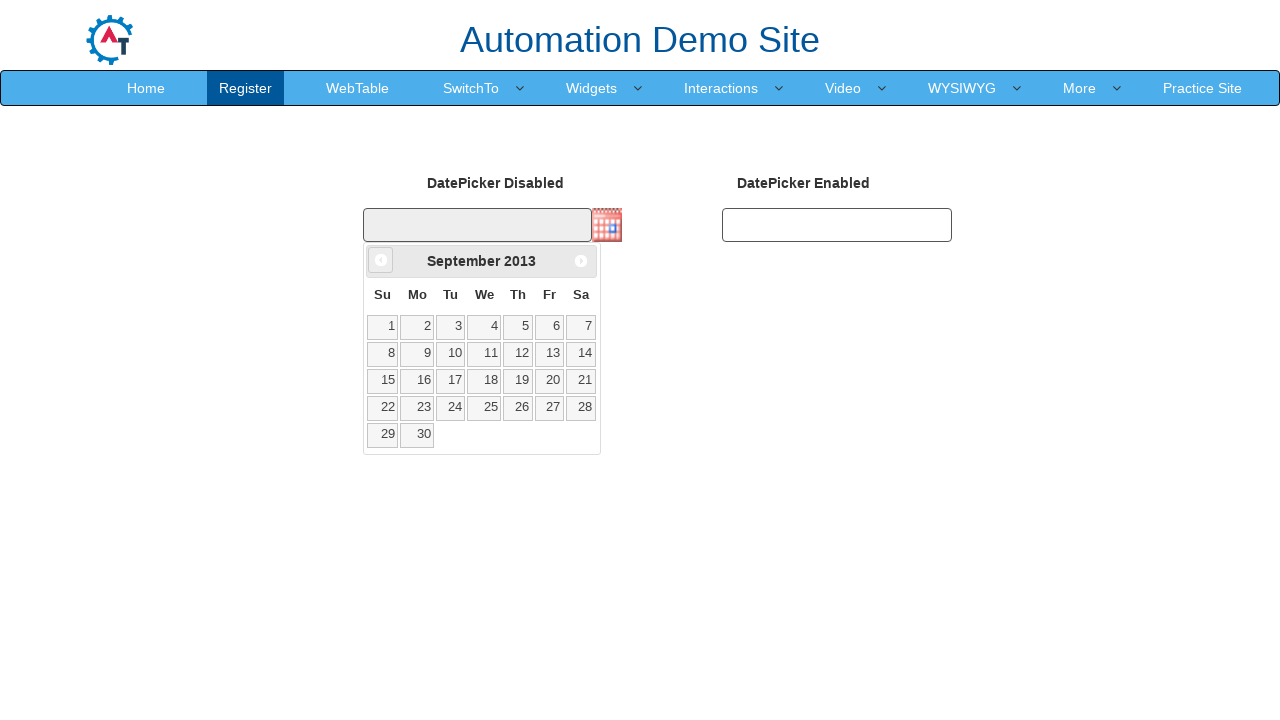

Retrieved current year: 2013
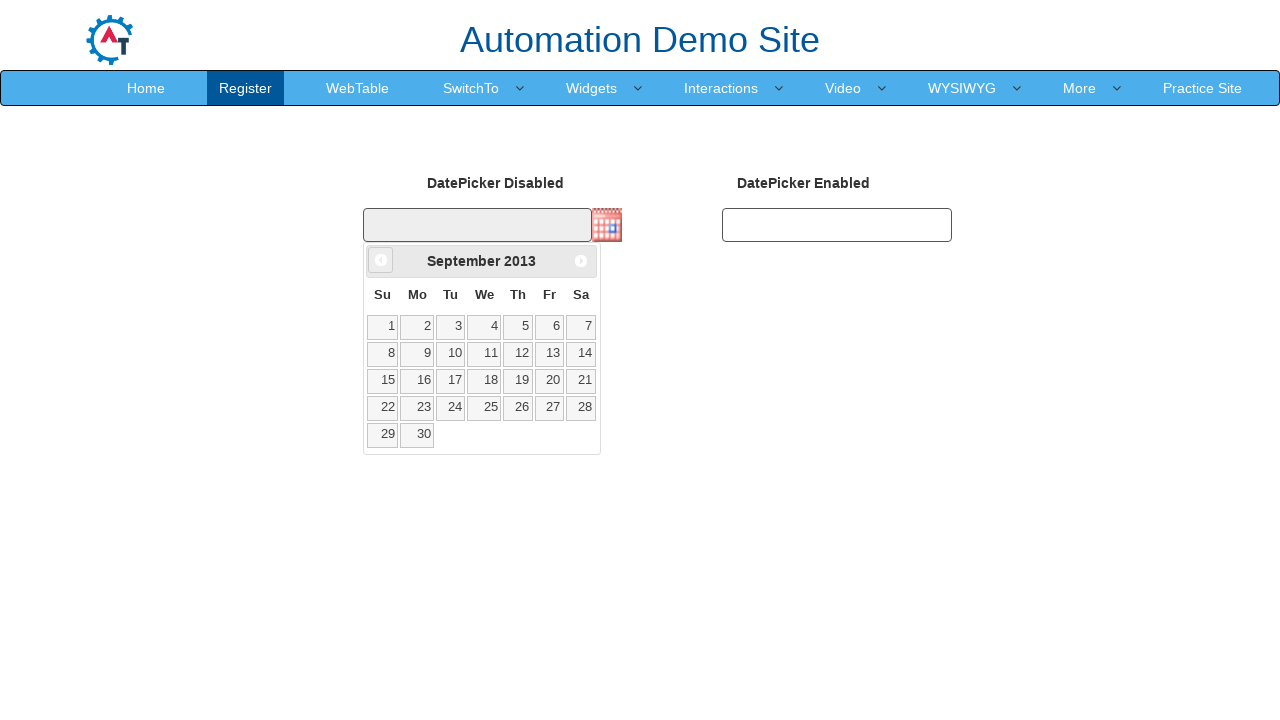

Clicked previous month button to navigate from September 2013 at (381, 260) on .ui-datepicker-prev
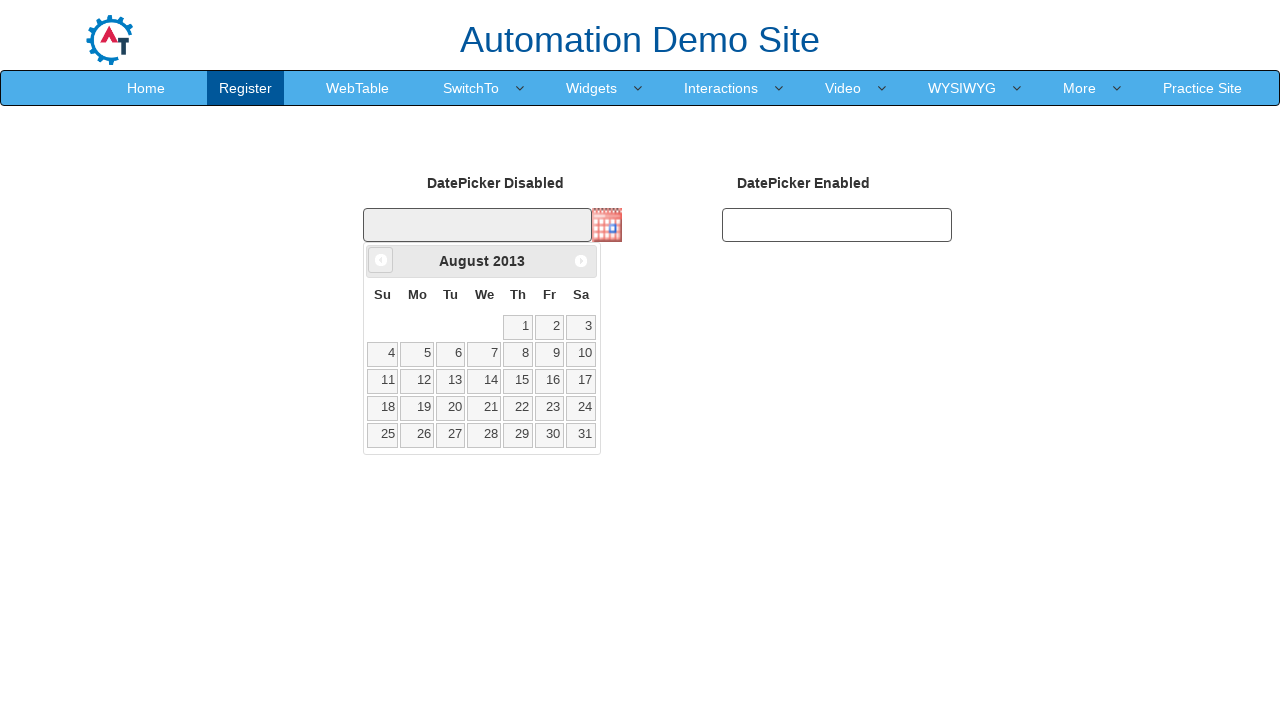

Retrieved current month: August
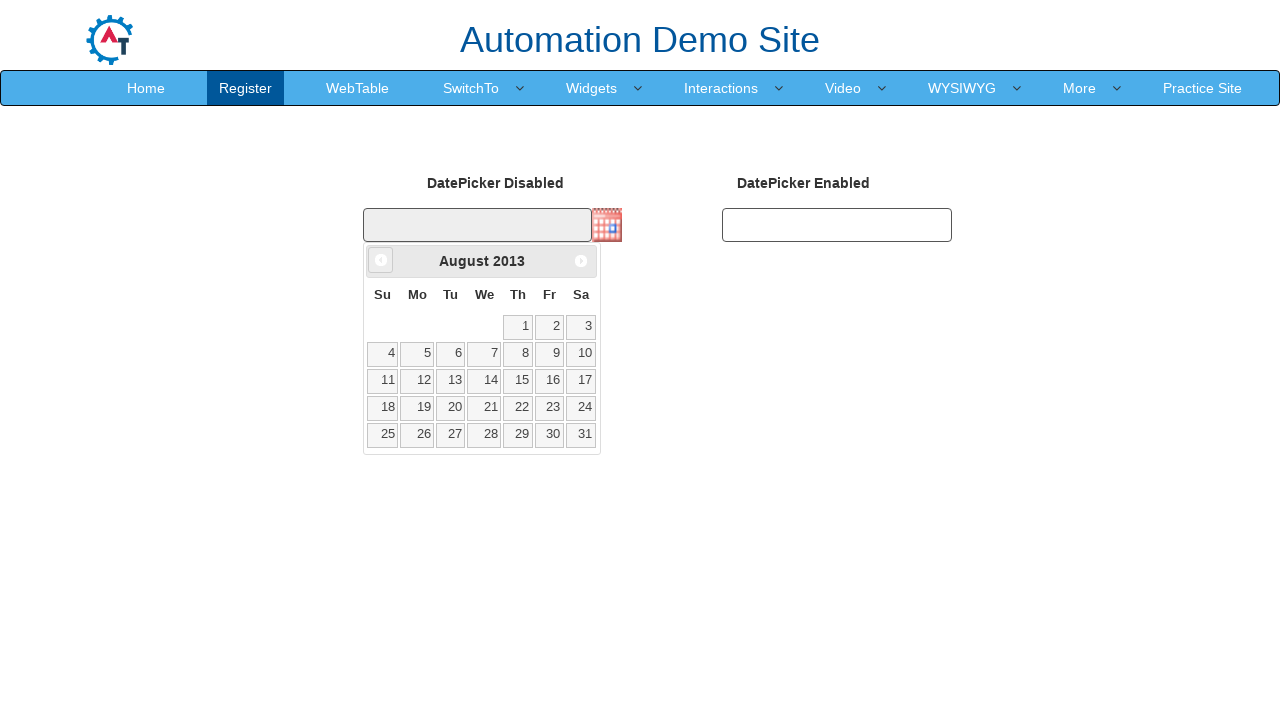

Retrieved current year: 2013
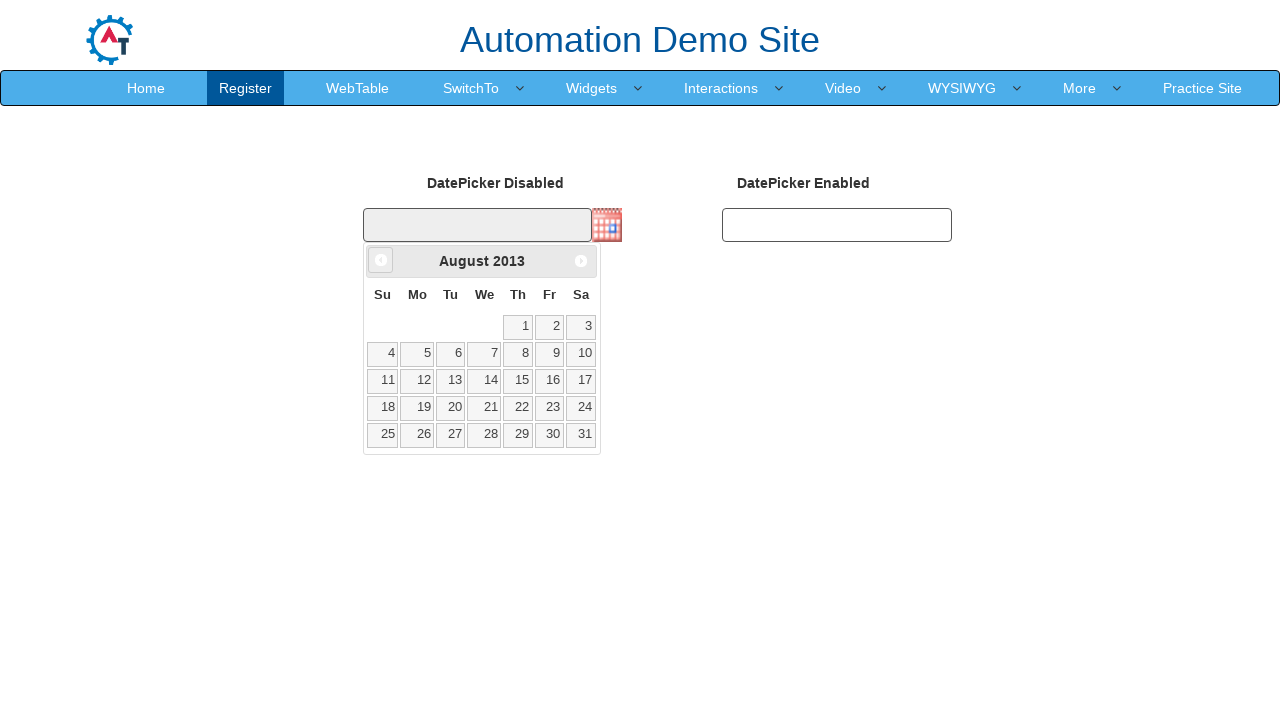

Clicked previous month button to navigate from August 2013 at (381, 260) on .ui-datepicker-prev
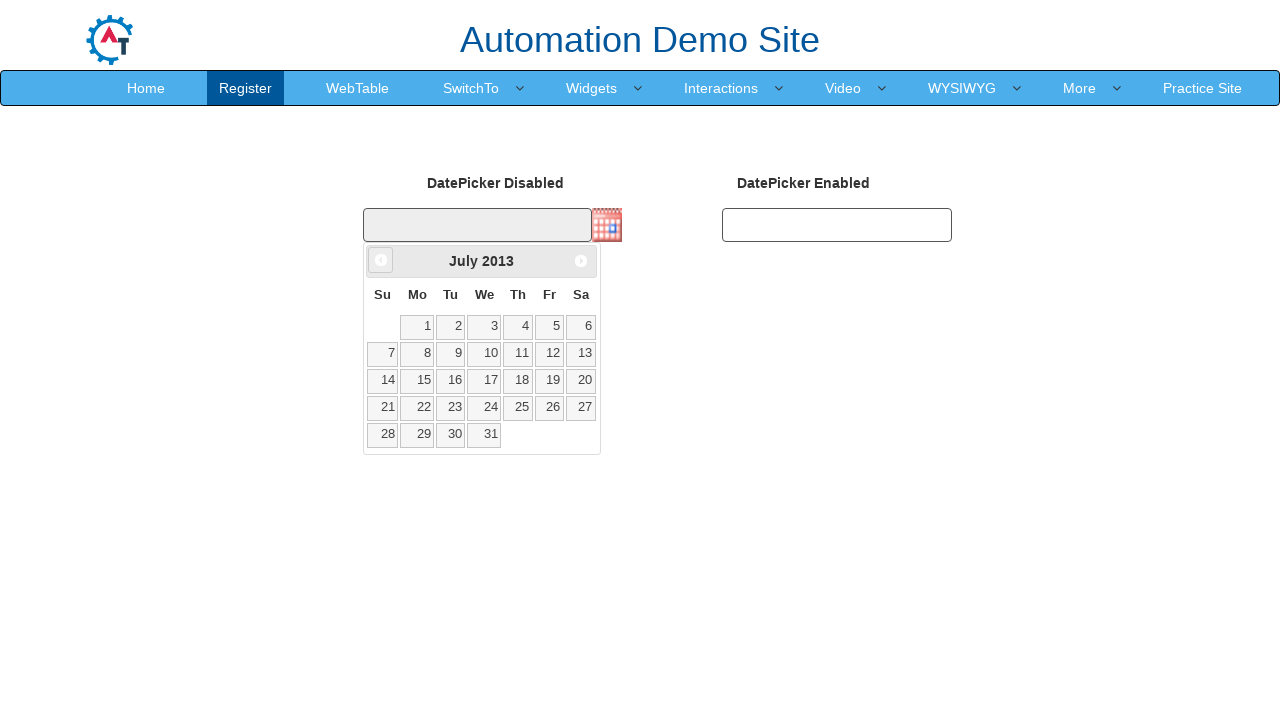

Retrieved current month: July
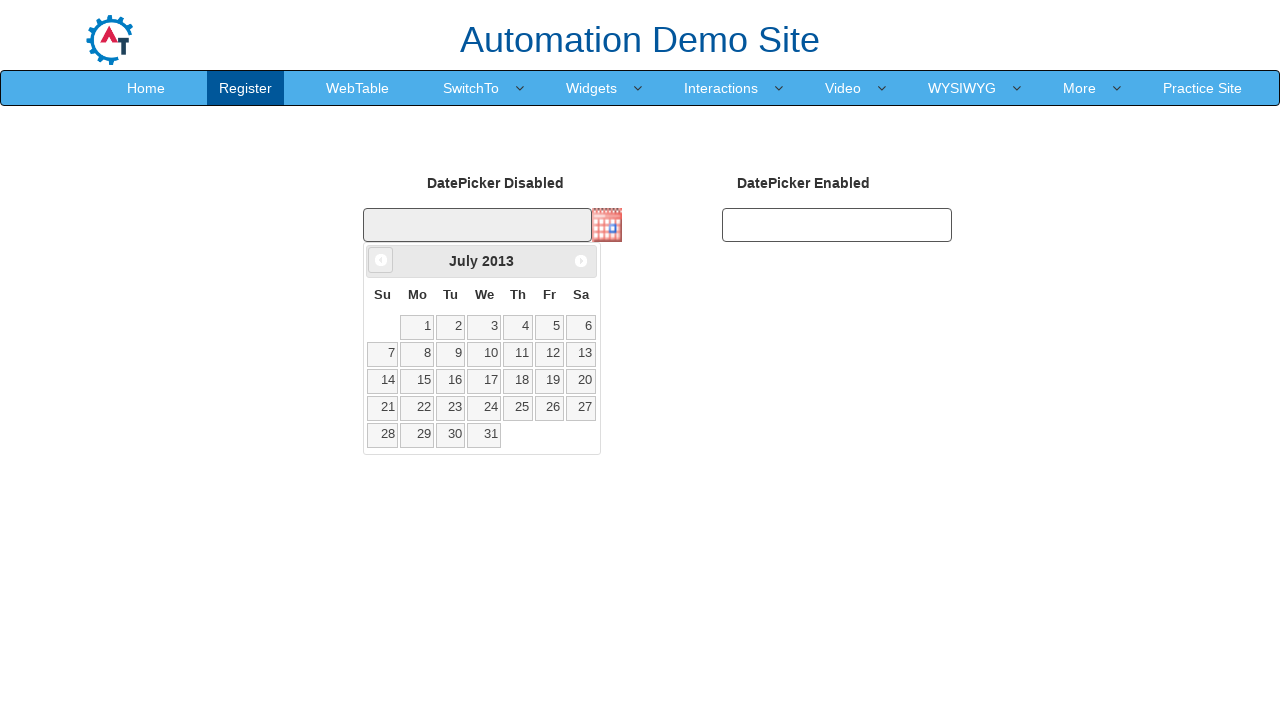

Retrieved current year: 2013
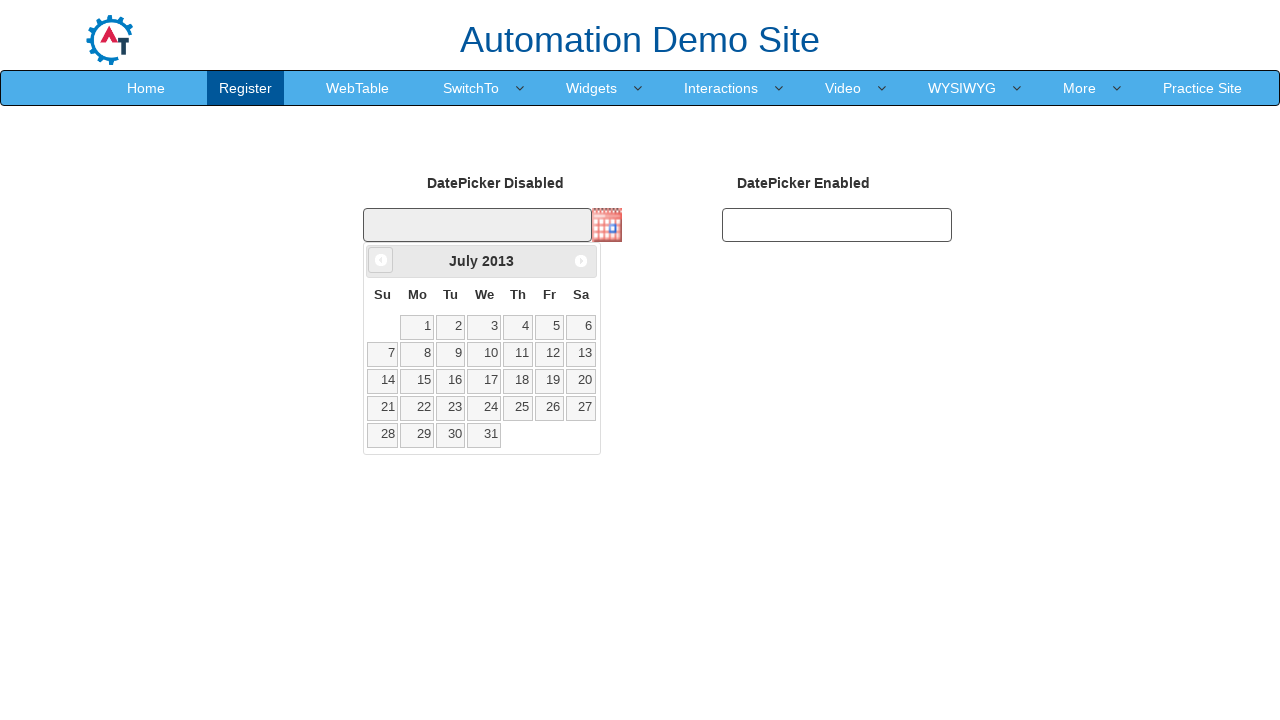

Clicked previous month button to navigate from July 2013 at (381, 260) on .ui-datepicker-prev
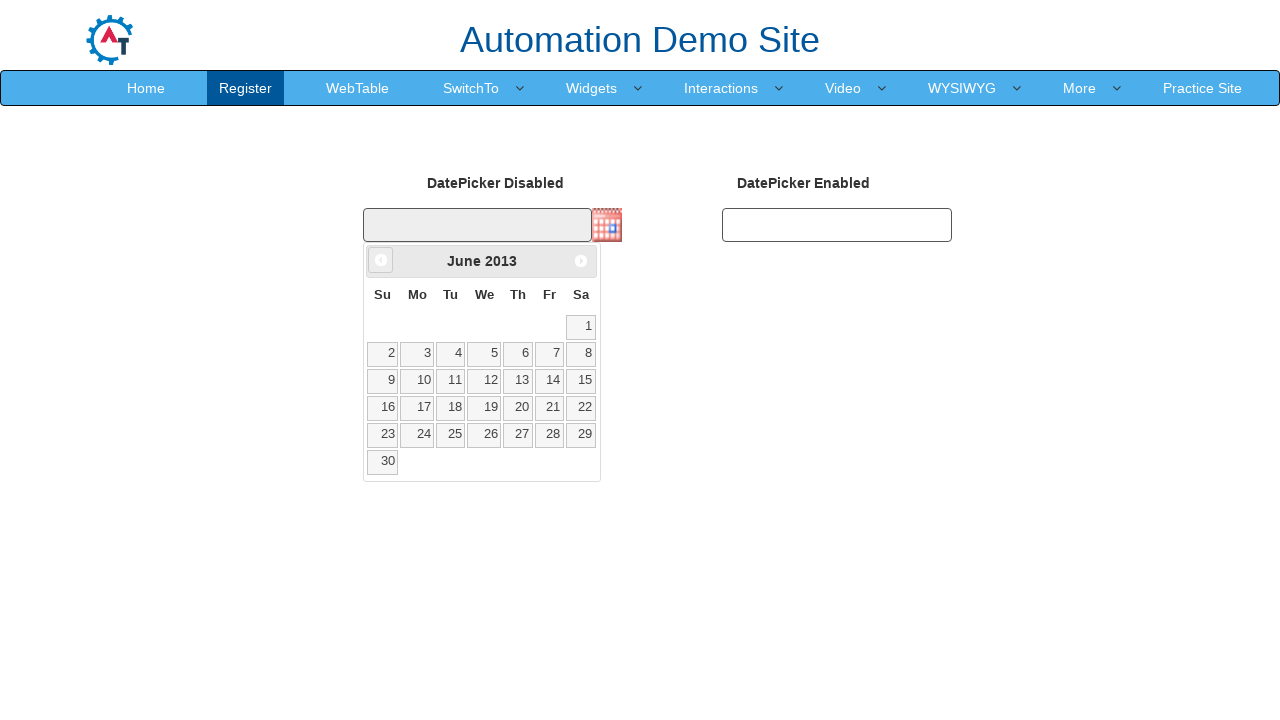

Retrieved current month: June
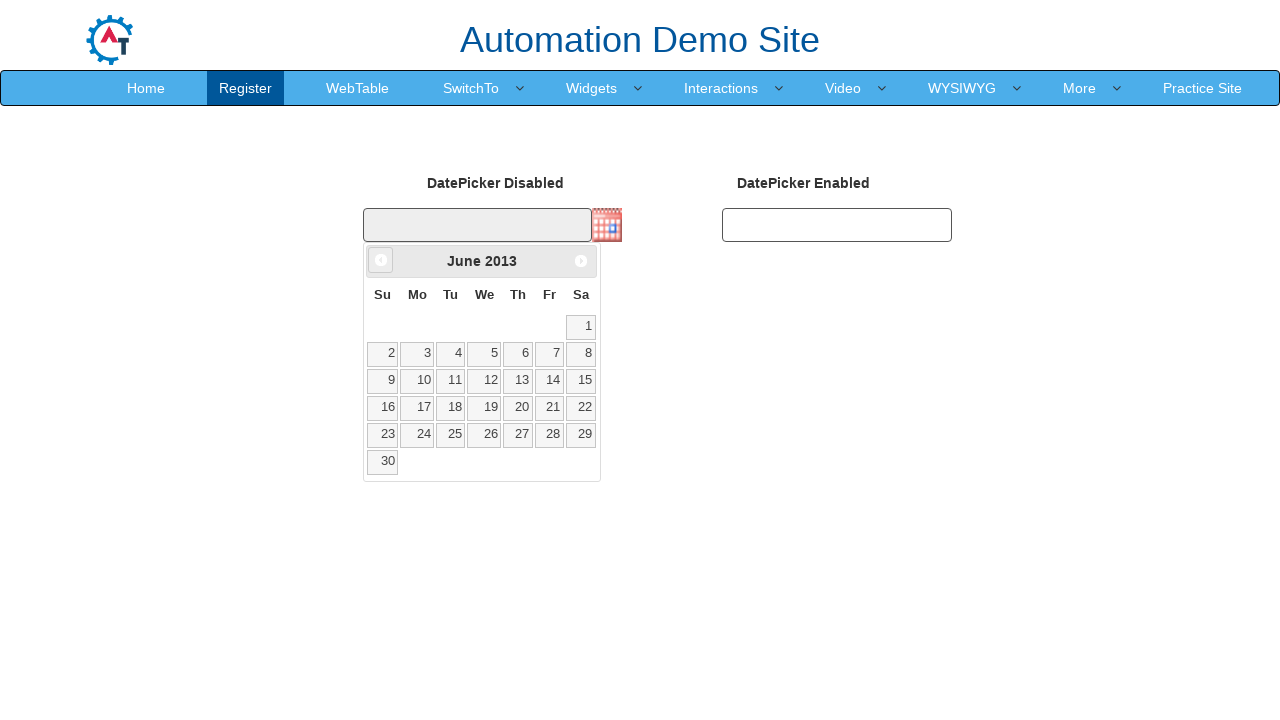

Retrieved current year: 2013
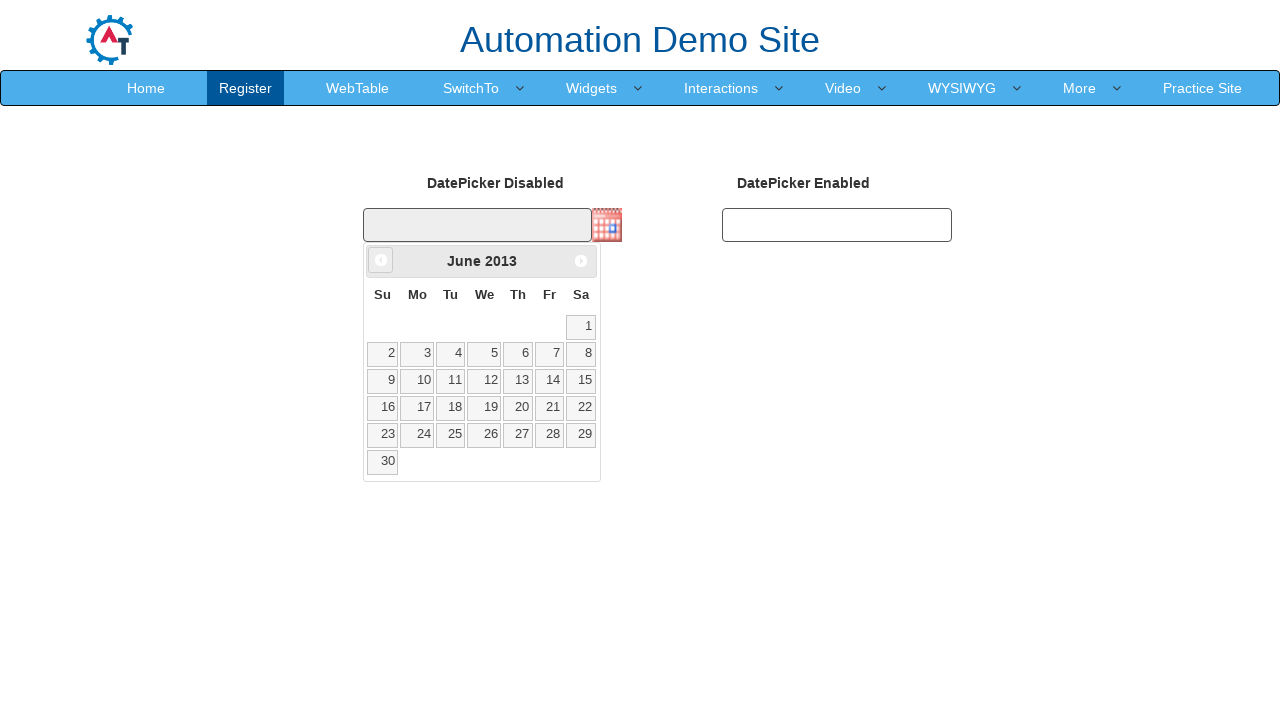

Clicked previous month button to navigate from June 2013 at (381, 260) on .ui-datepicker-prev
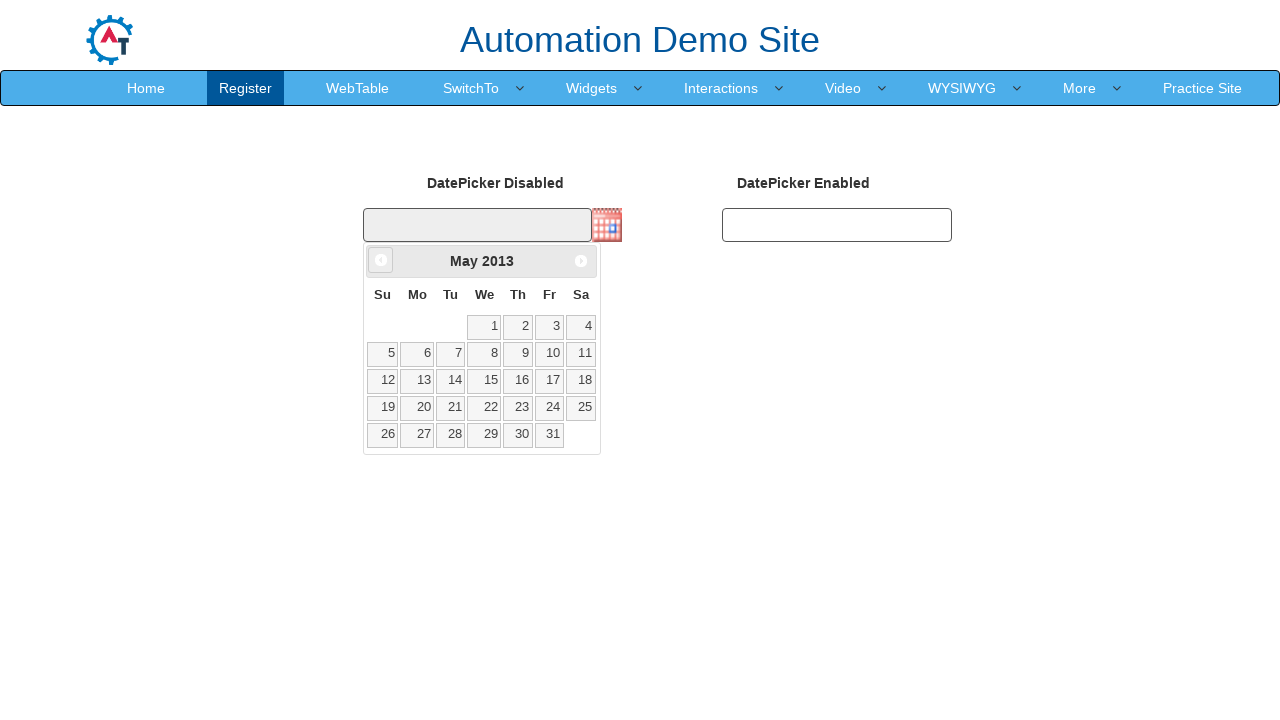

Retrieved current month: May
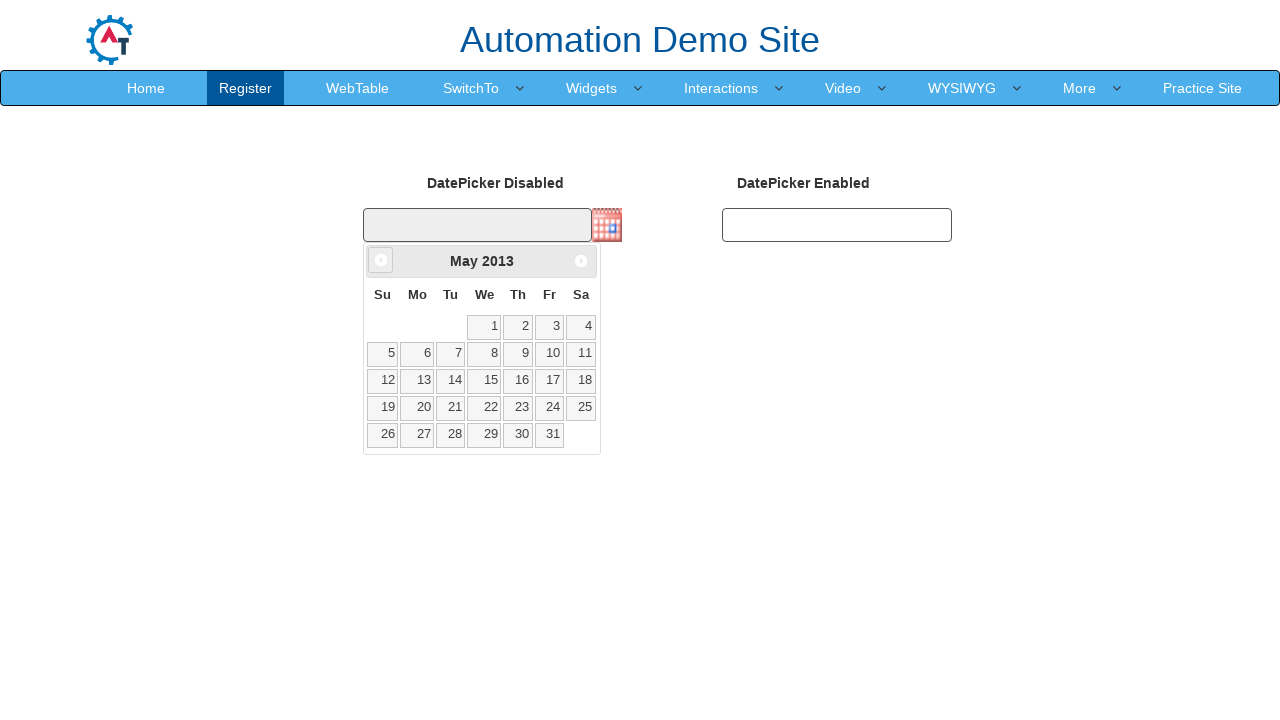

Retrieved current year: 2013
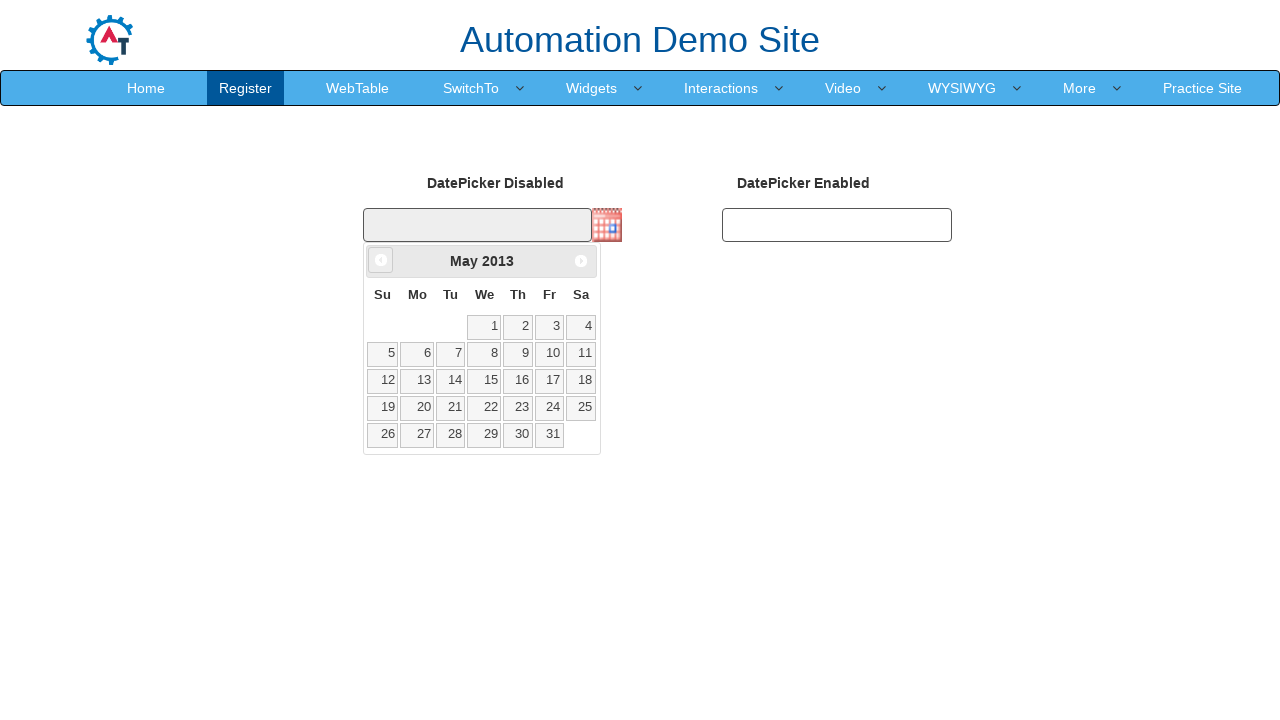

Clicked previous month button to navigate from May 2013 at (381, 260) on .ui-datepicker-prev
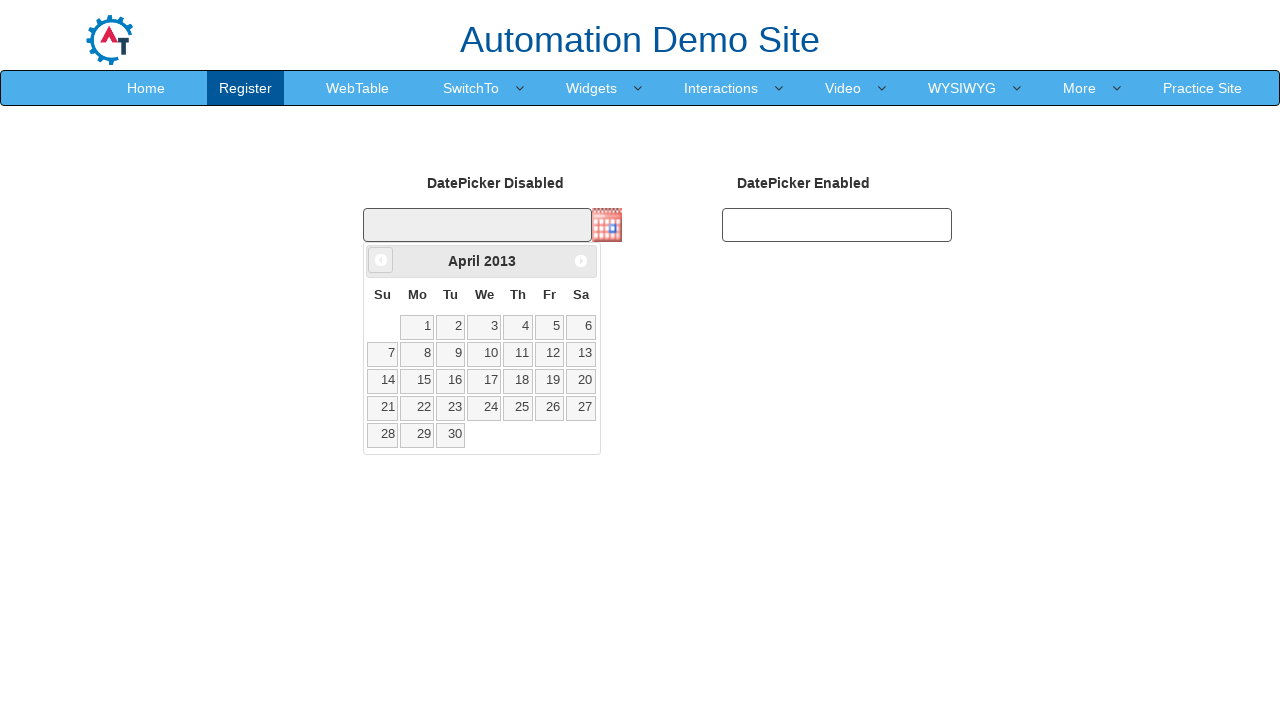

Retrieved current month: April
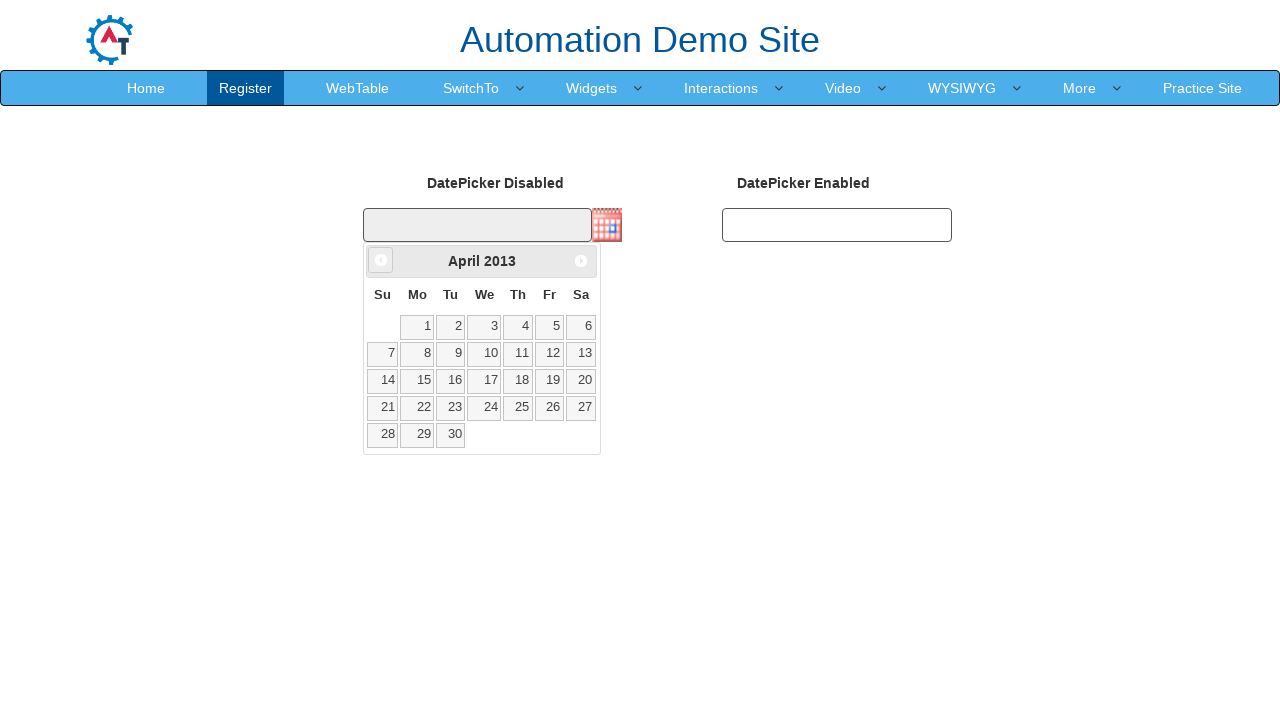

Retrieved current year: 2013
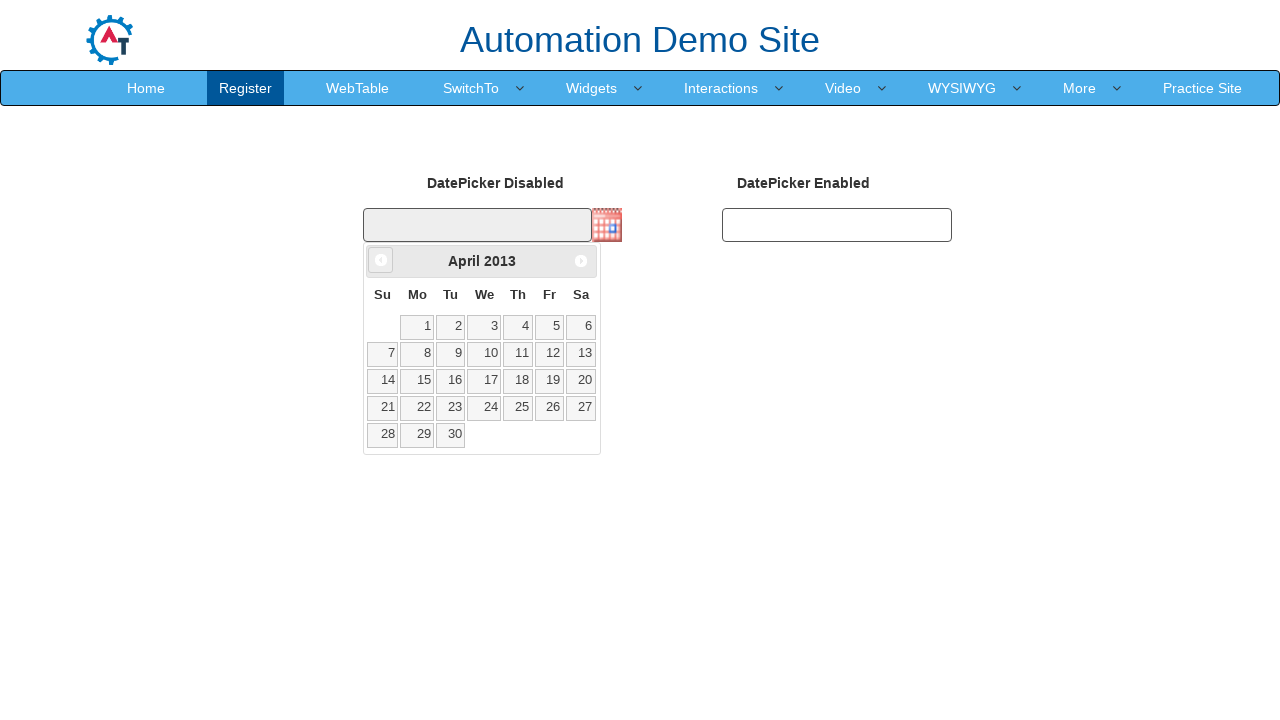

Clicked previous month button to navigate from April 2013 at (381, 260) on .ui-datepicker-prev
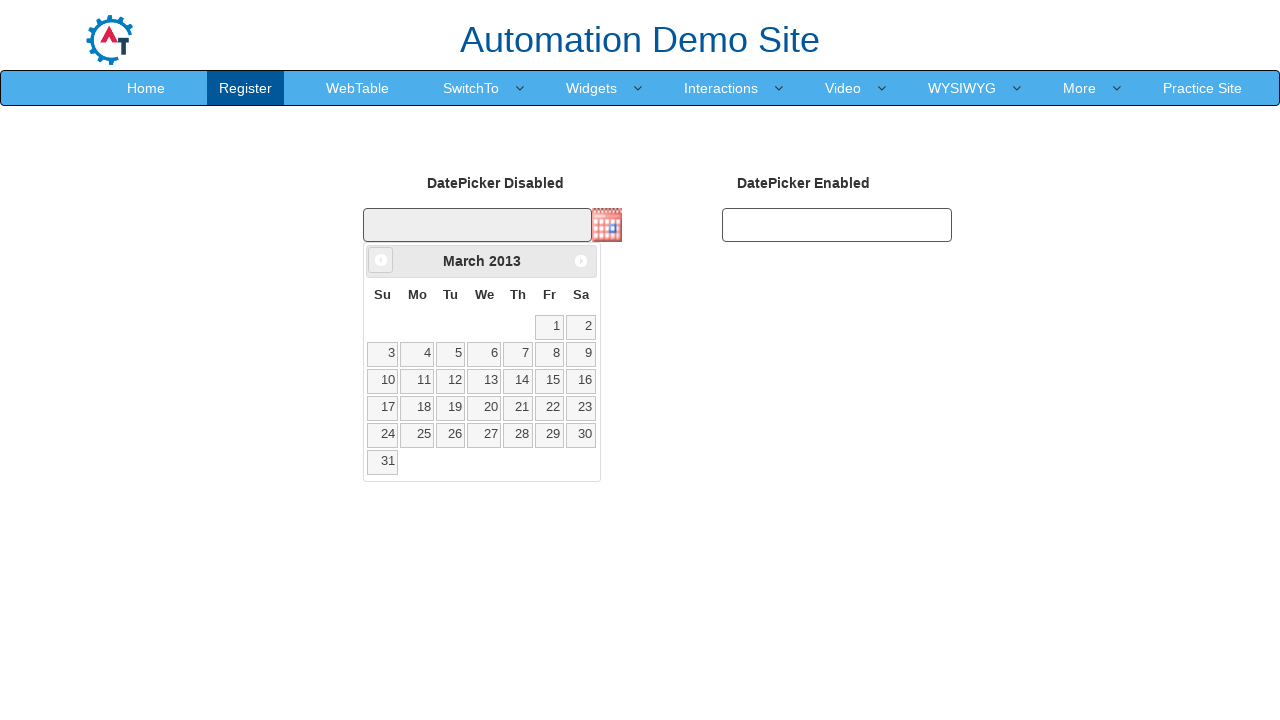

Retrieved current month: March
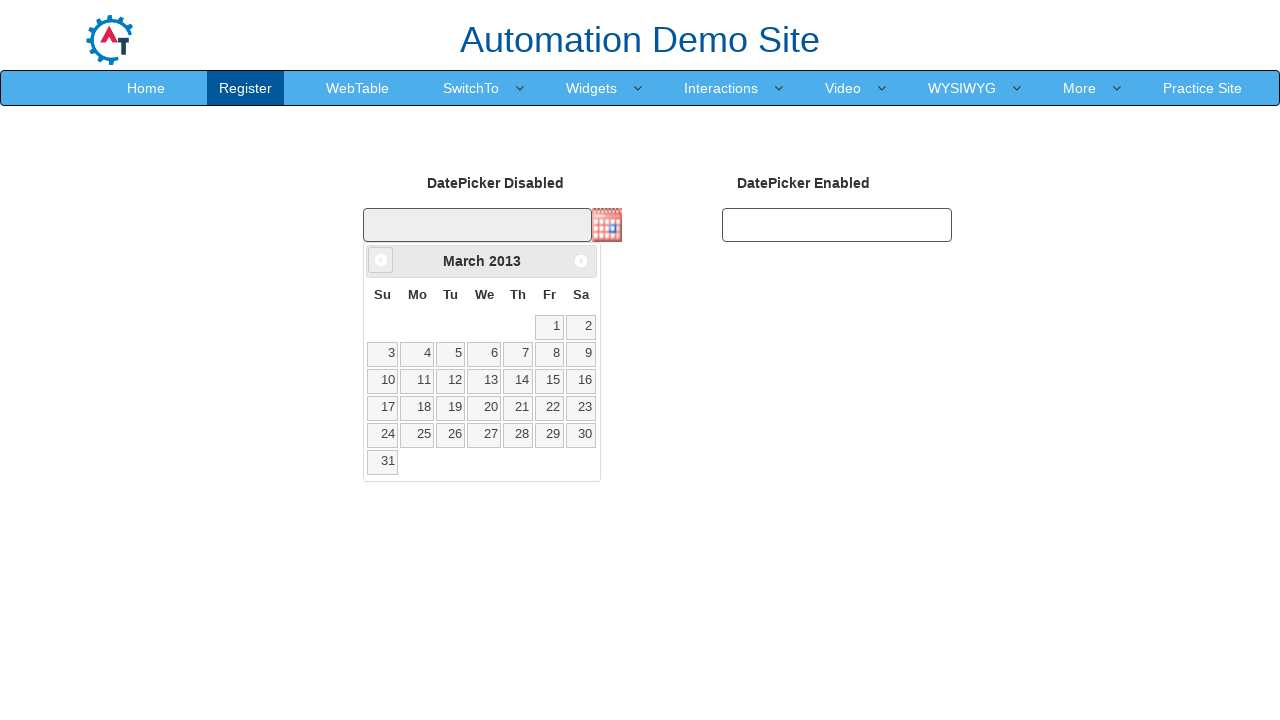

Retrieved current year: 2013
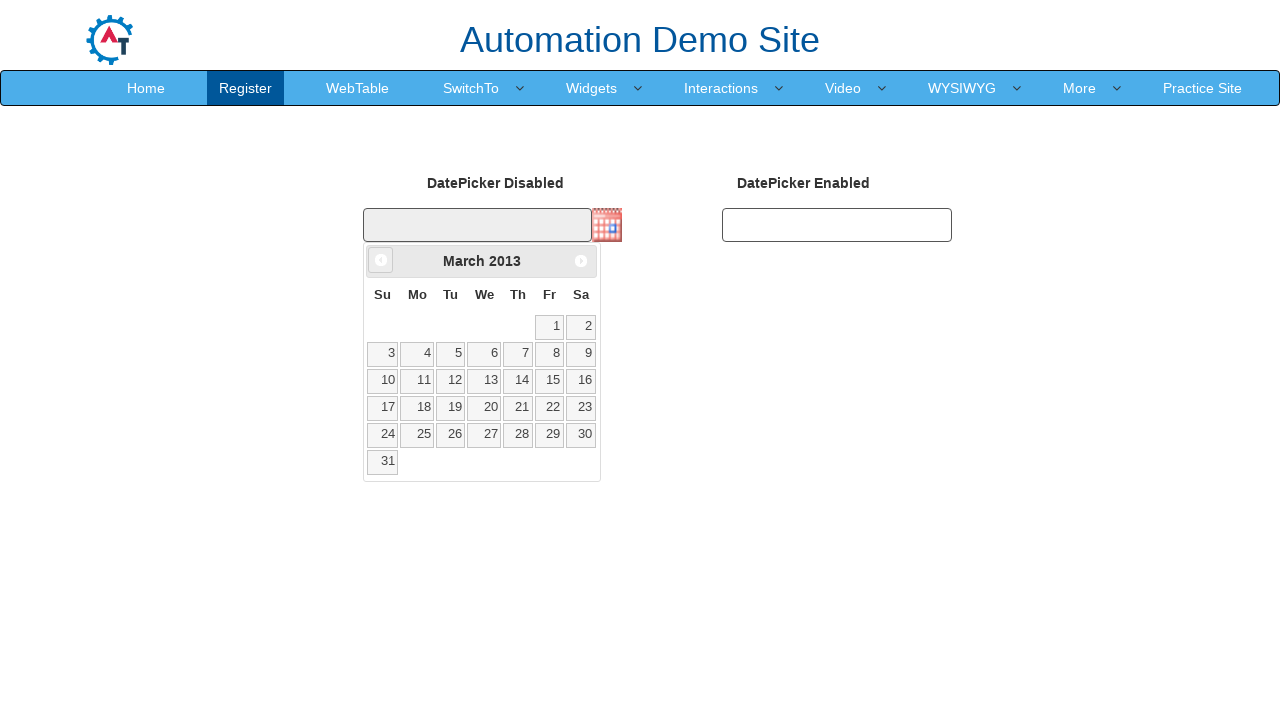

Clicked previous month button to navigate from March 2013 at (381, 260) on .ui-datepicker-prev
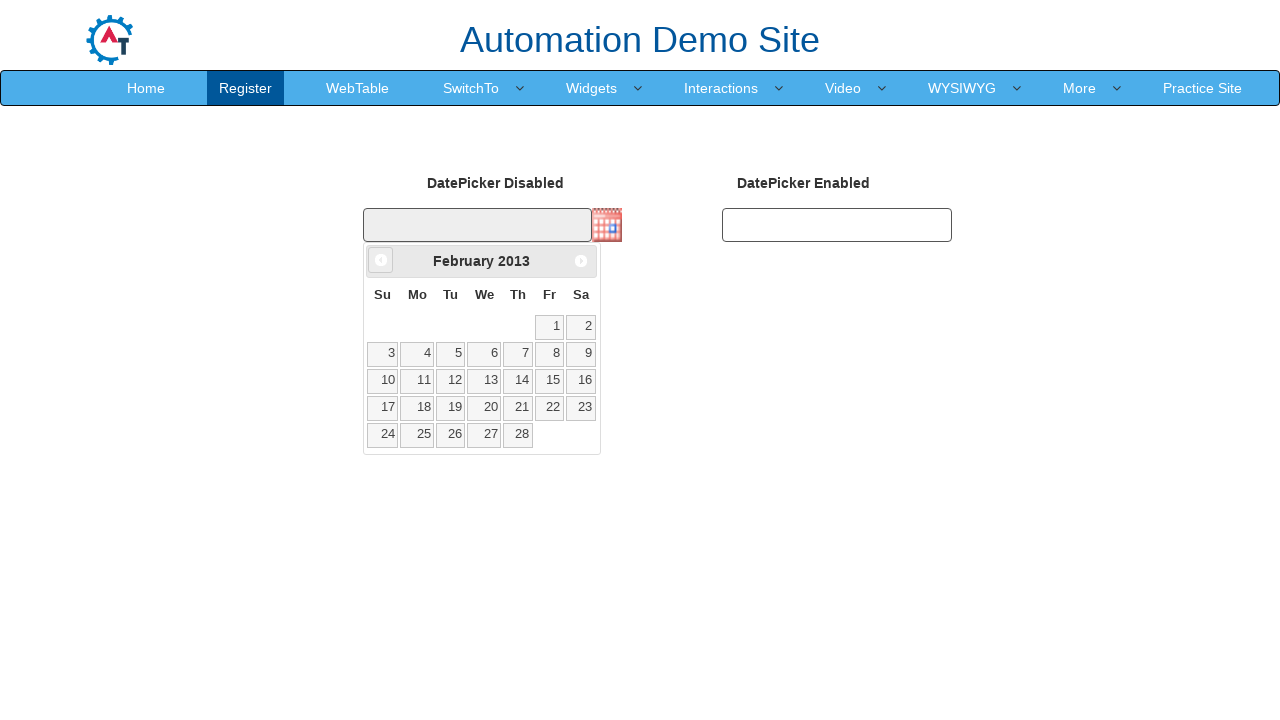

Retrieved current month: February
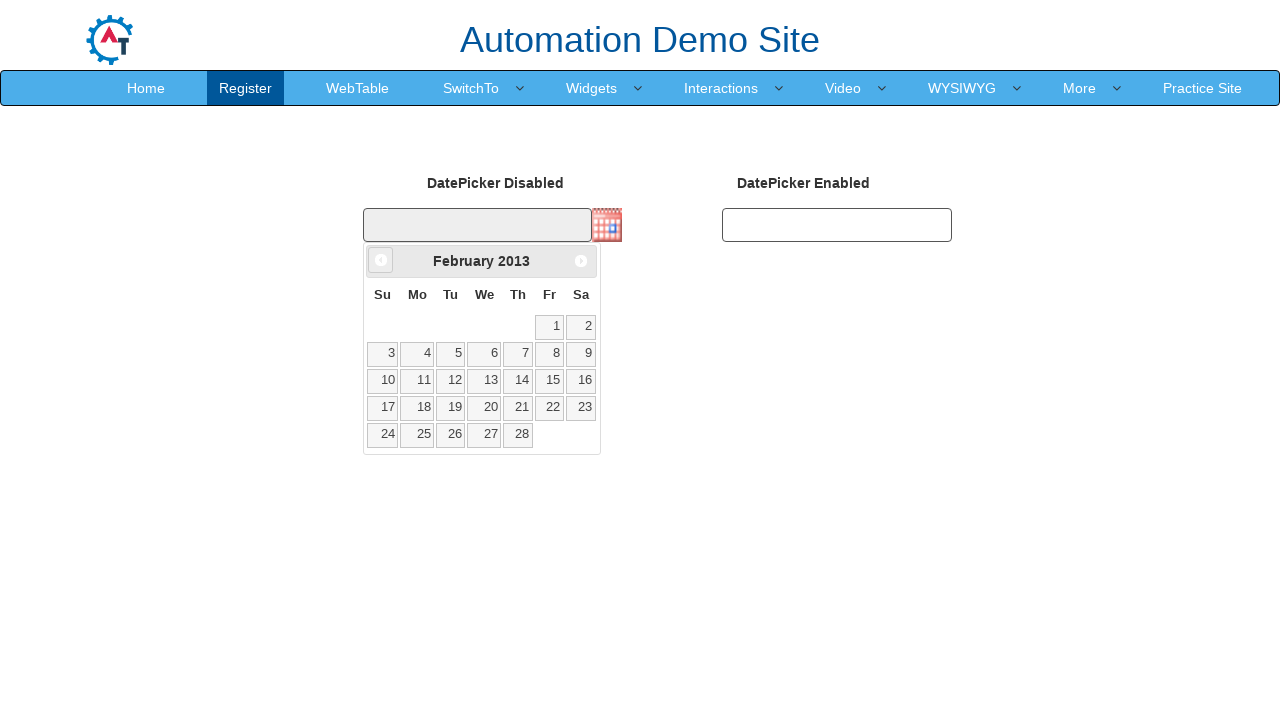

Retrieved current year: 2013
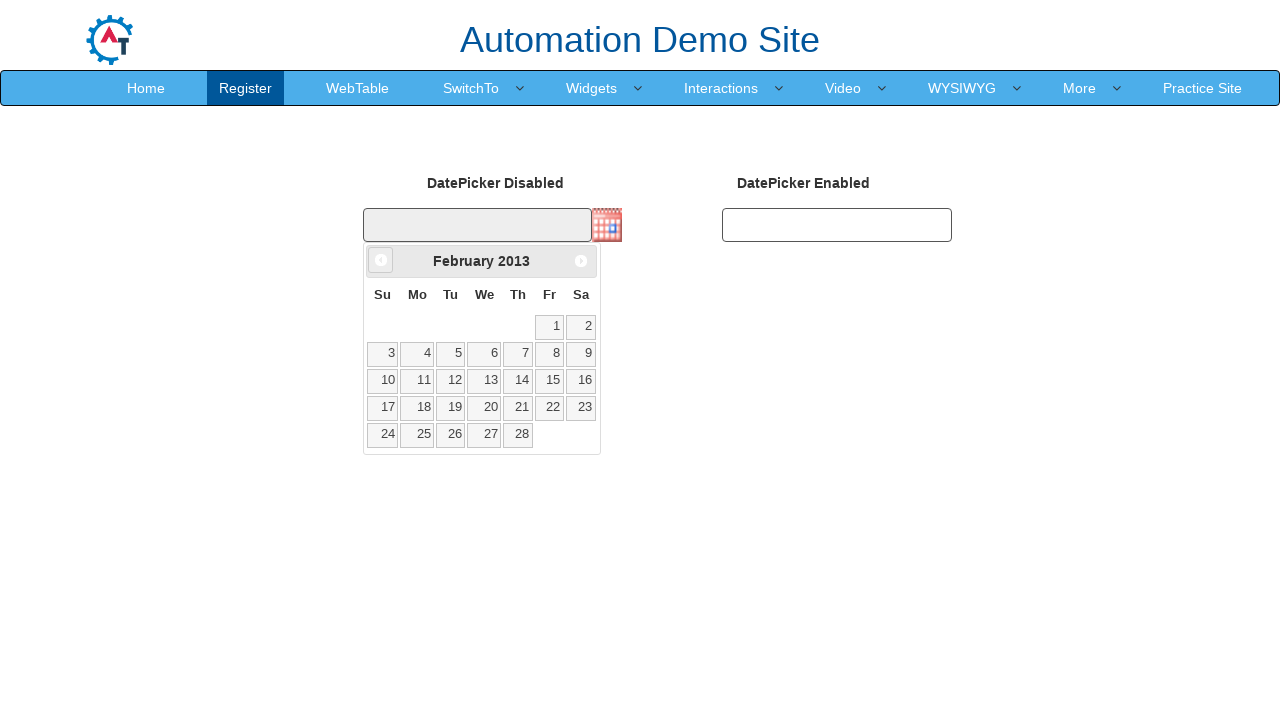

Clicked previous month button to navigate from February 2013 at (381, 260) on .ui-datepicker-prev
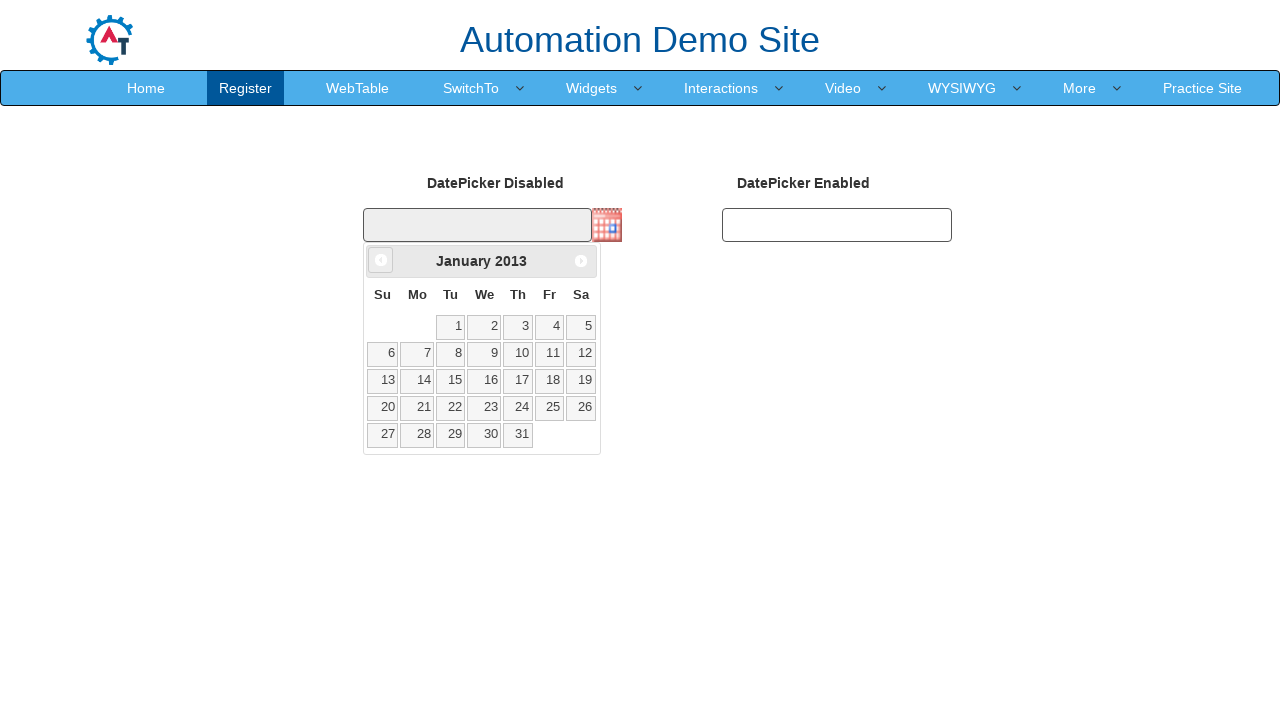

Retrieved current month: January
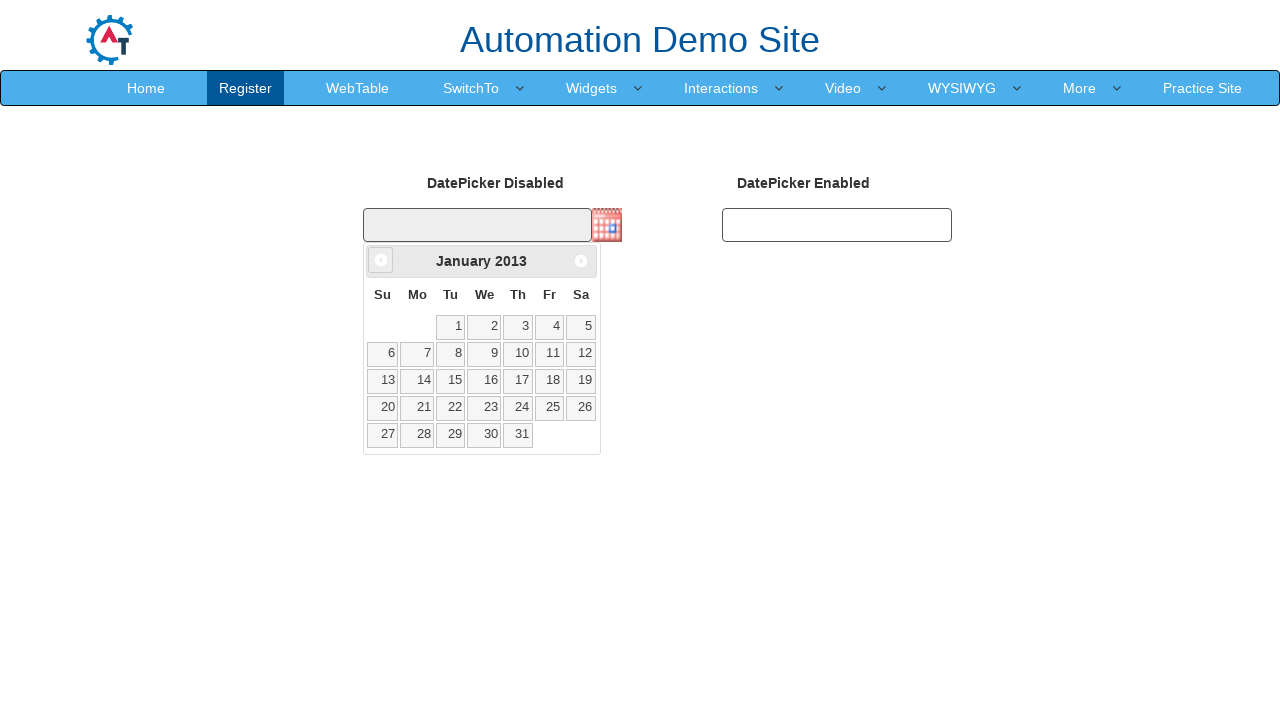

Retrieved current year: 2013
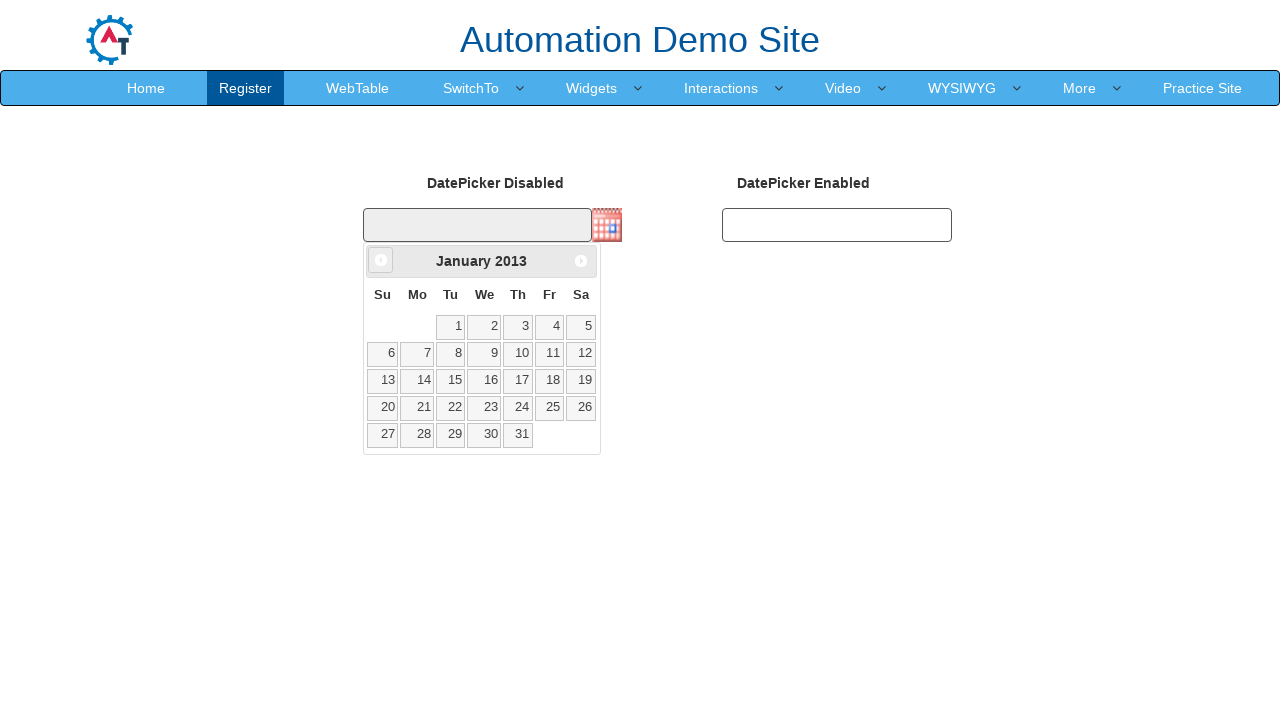

Clicked previous month button to navigate from January 2013 at (381, 260) on .ui-datepicker-prev
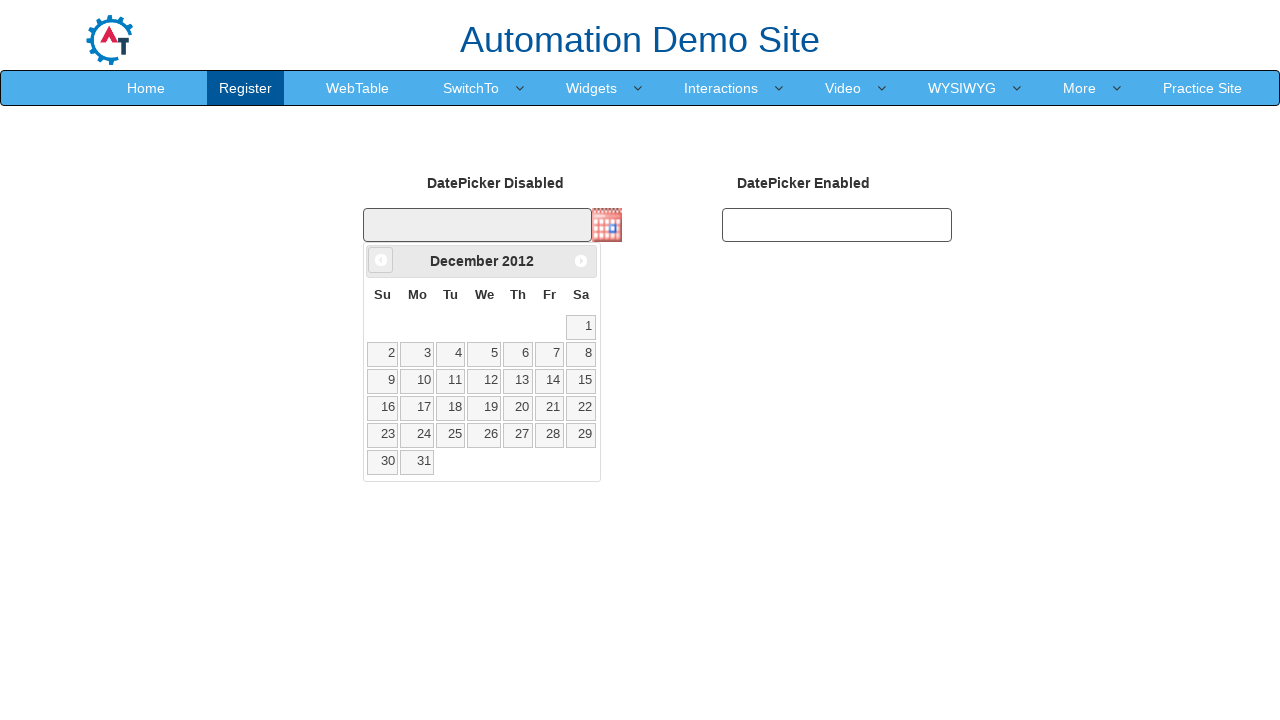

Retrieved current month: December
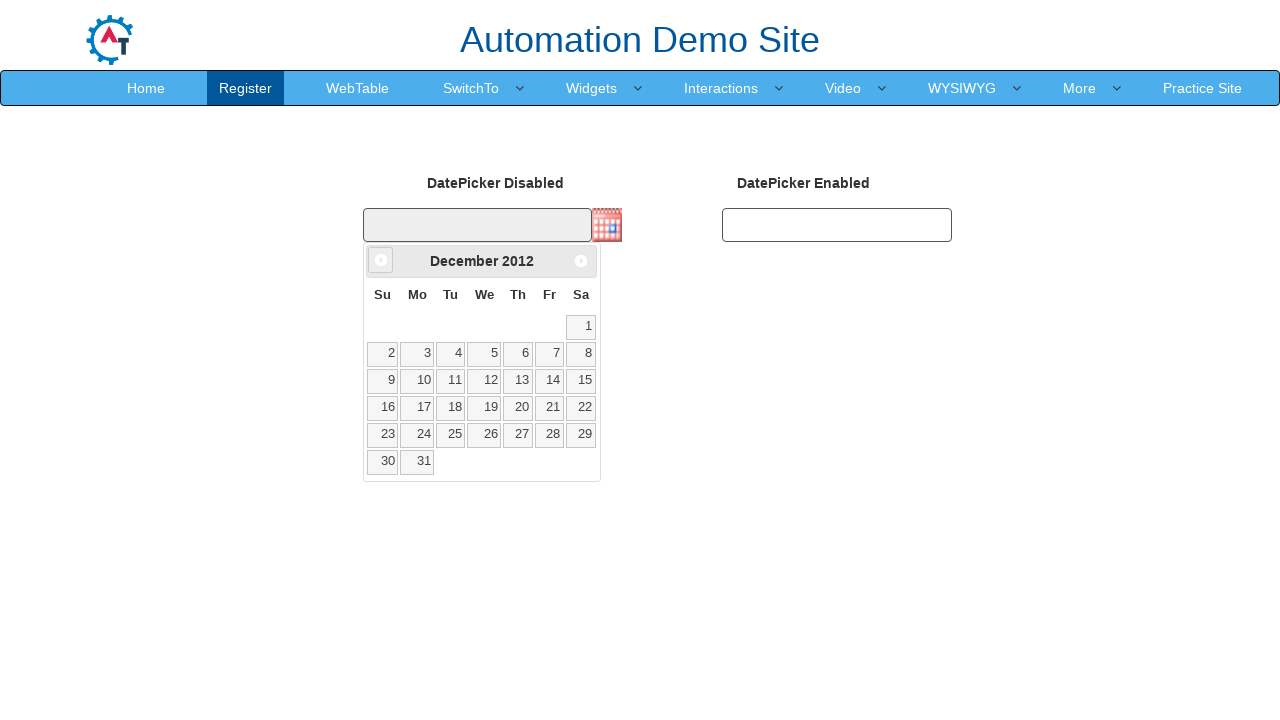

Retrieved current year: 2012
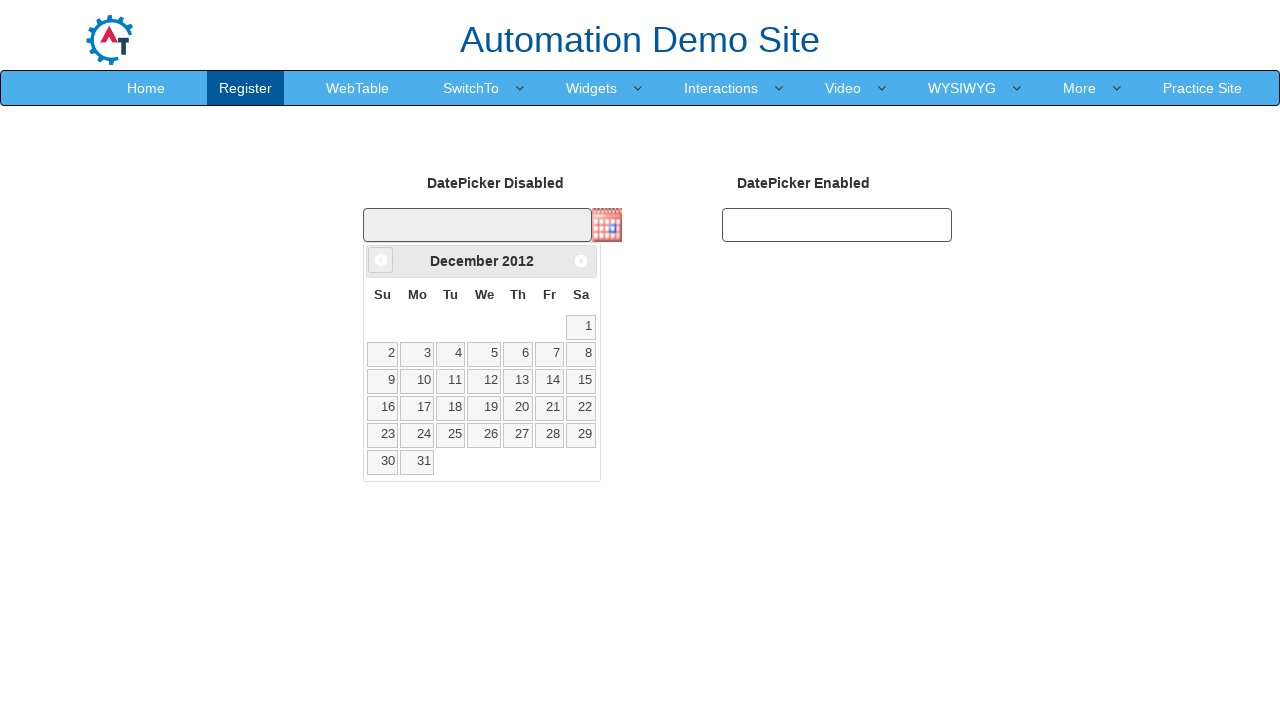

Clicked previous month button to navigate from December 2012 at (381, 260) on .ui-datepicker-prev
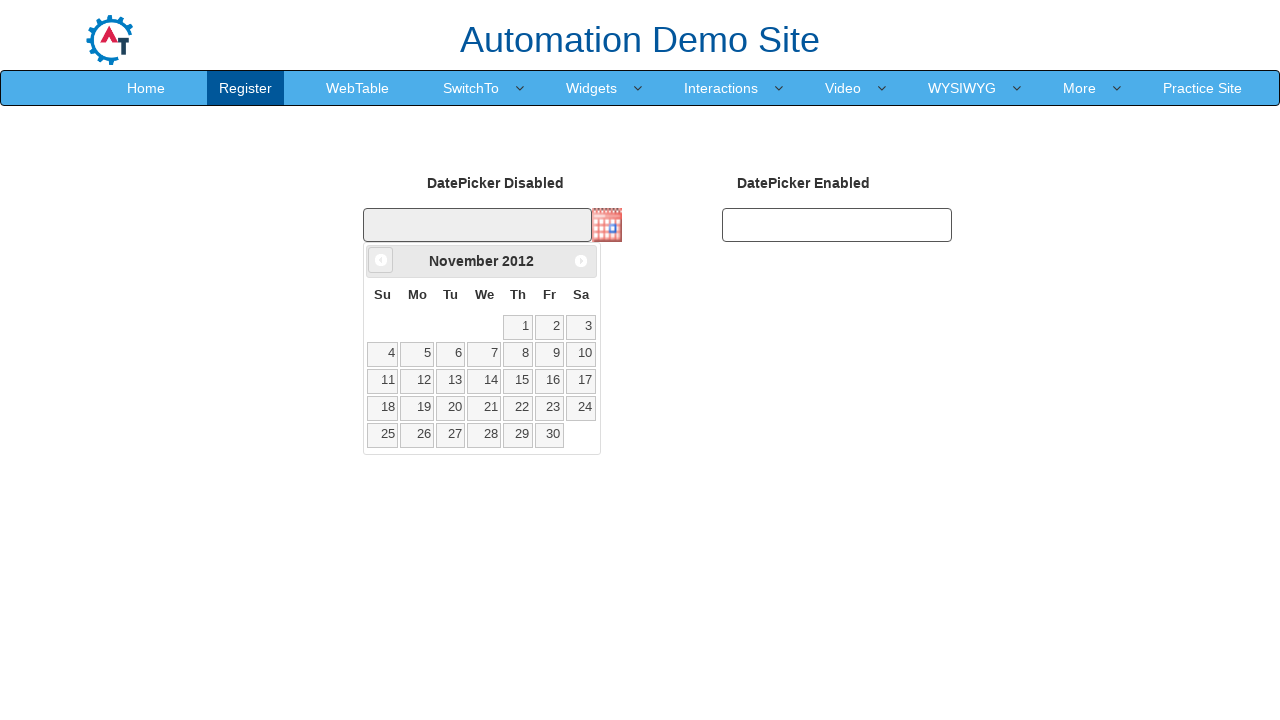

Retrieved current month: November
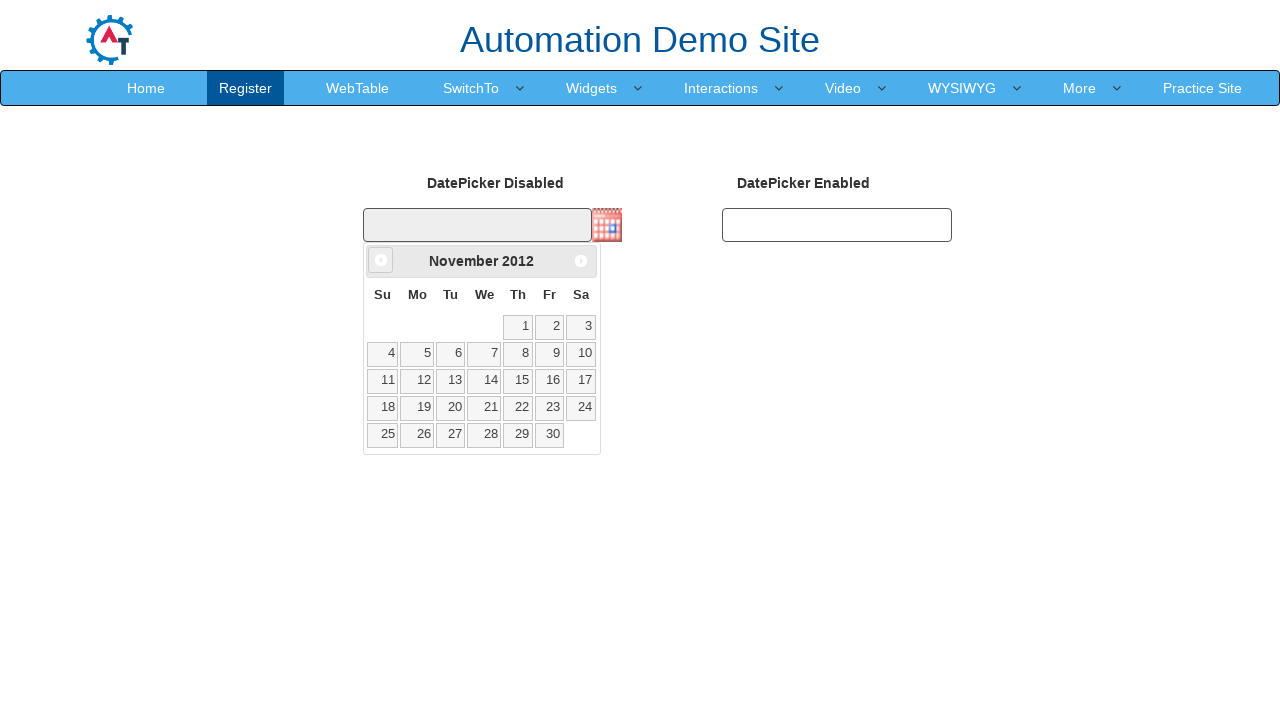

Retrieved current year: 2012
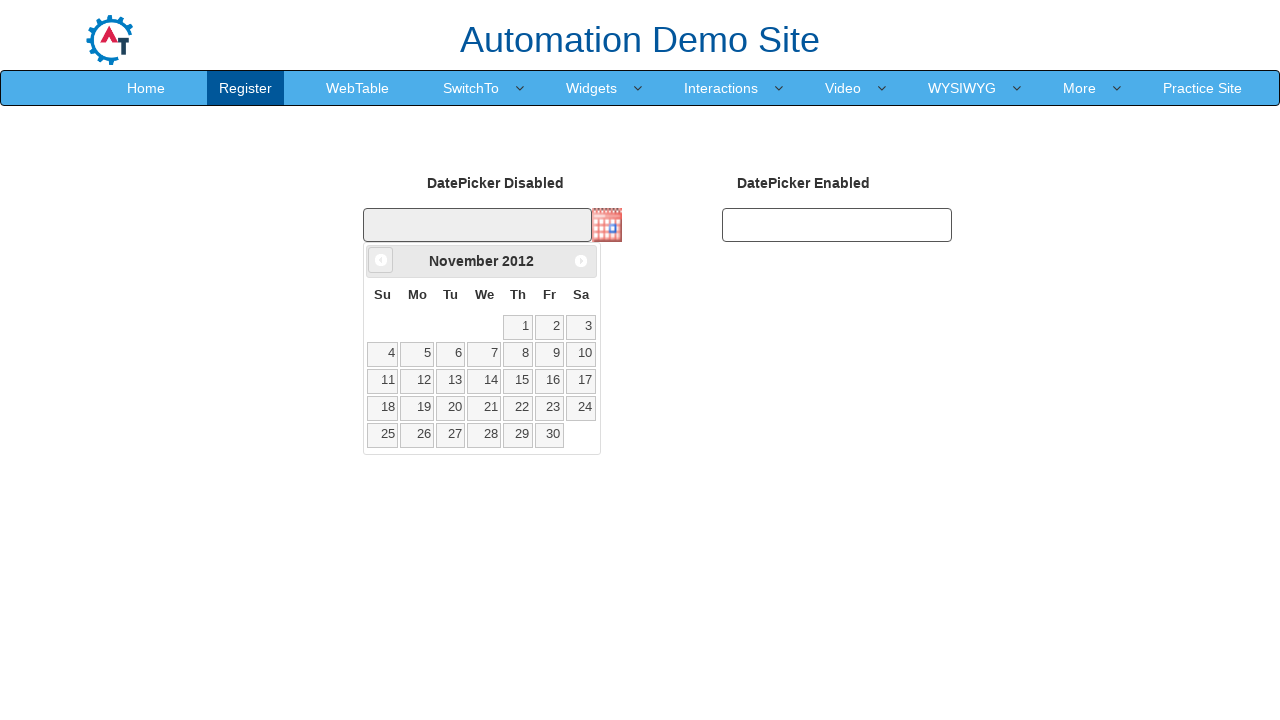

Clicked previous month button to navigate from November 2012 at (381, 260) on .ui-datepicker-prev
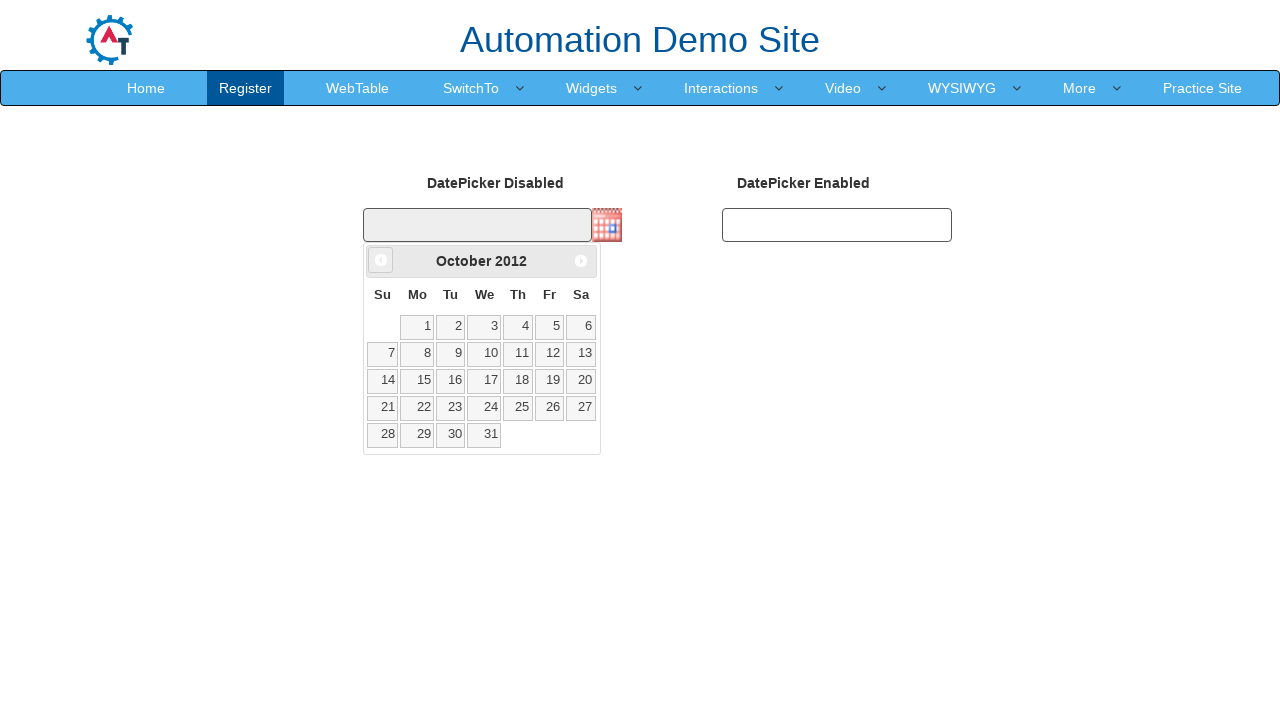

Retrieved current month: October
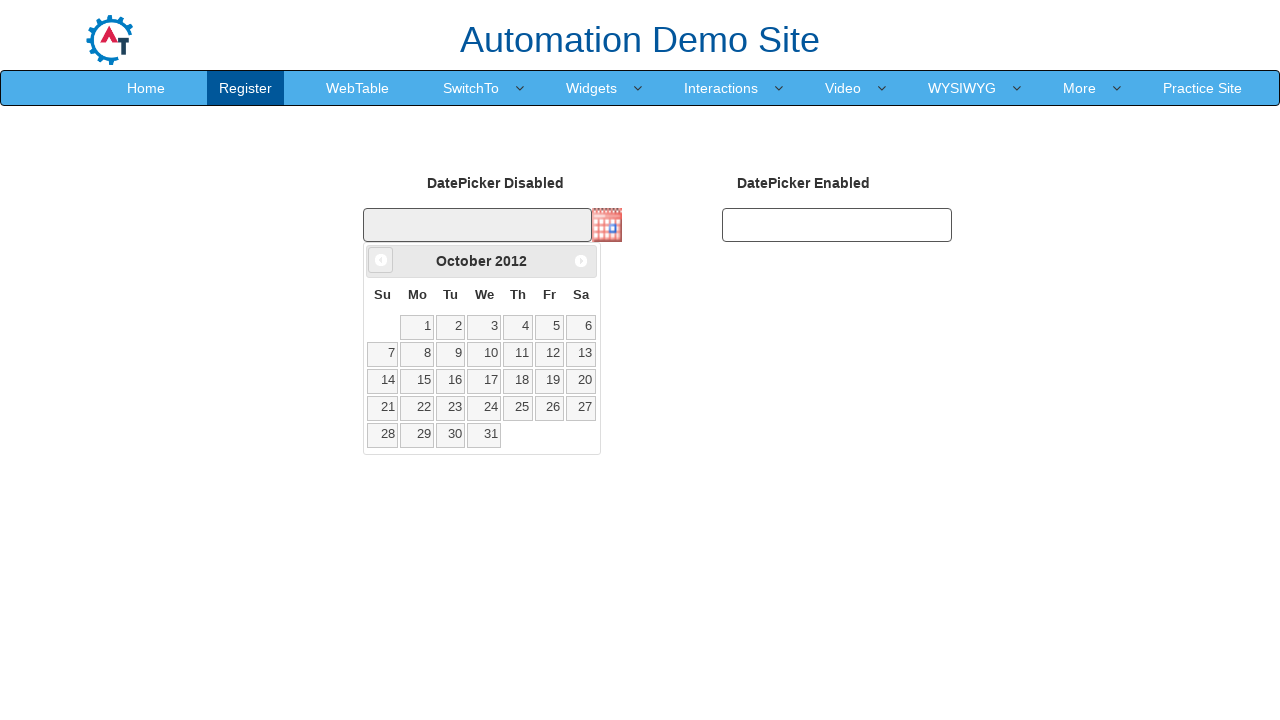

Retrieved current year: 2012
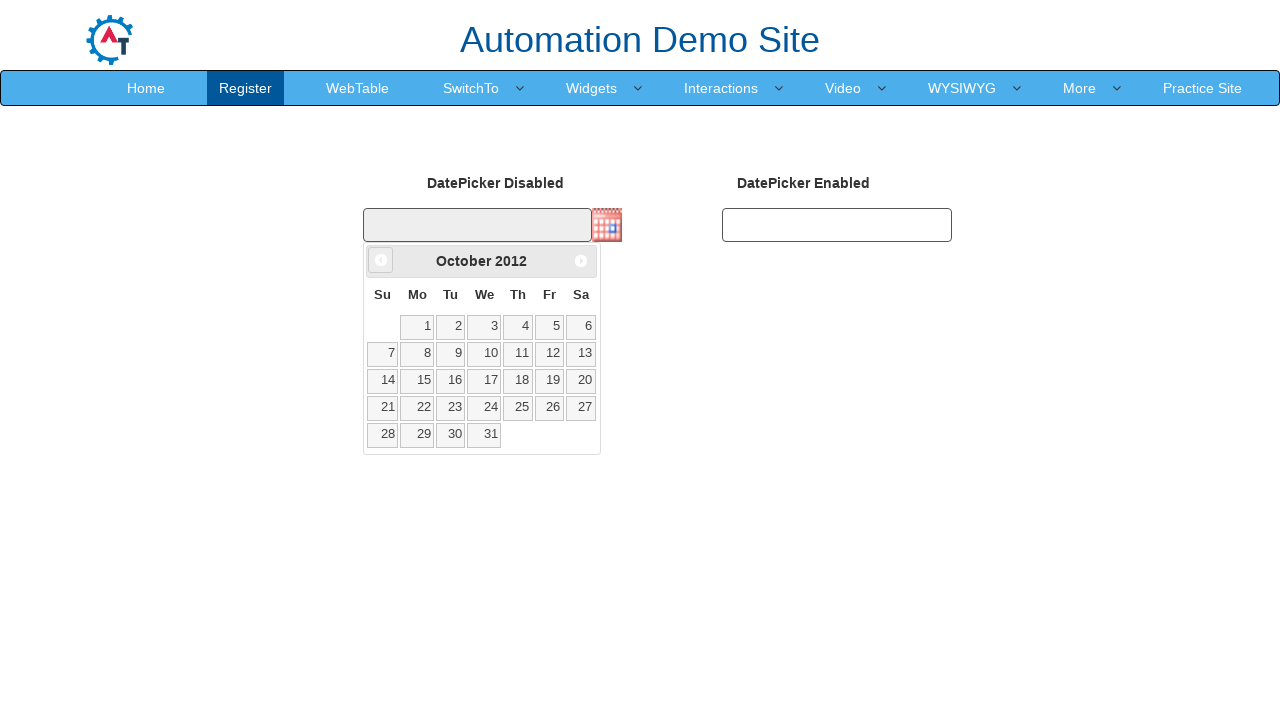

Clicked previous month button to navigate from October 2012 at (381, 260) on .ui-datepicker-prev
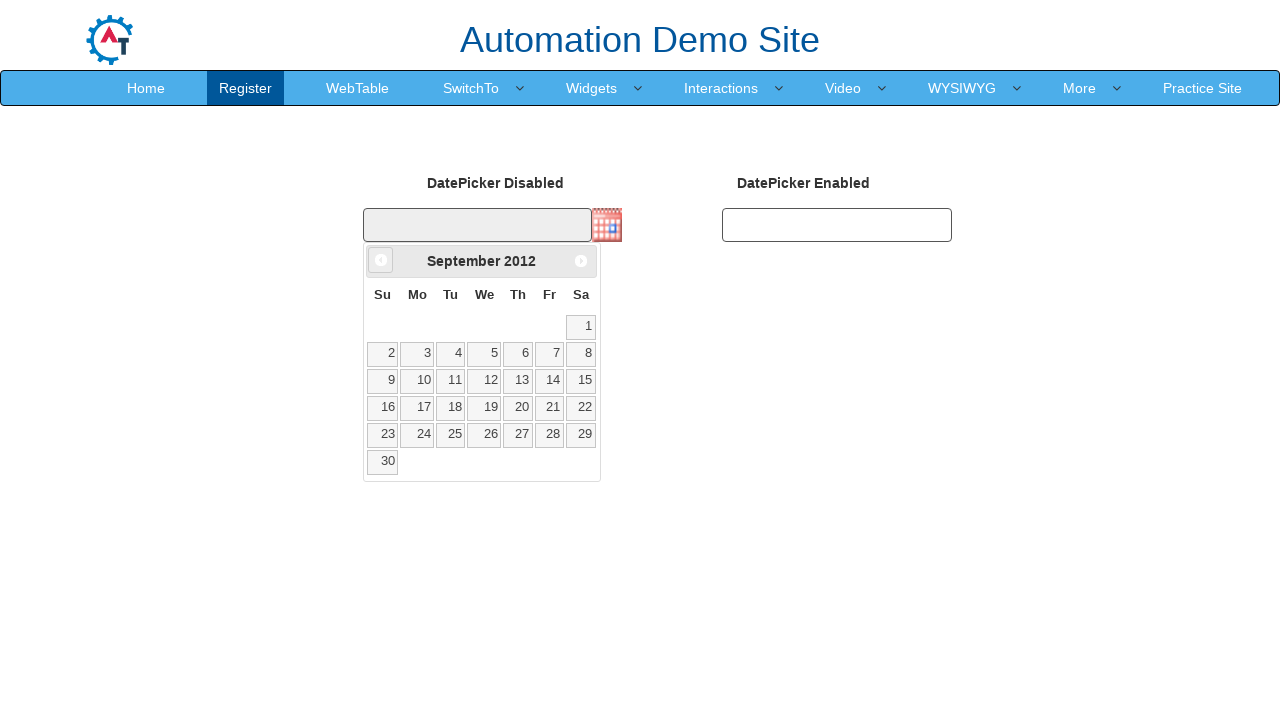

Retrieved current month: September
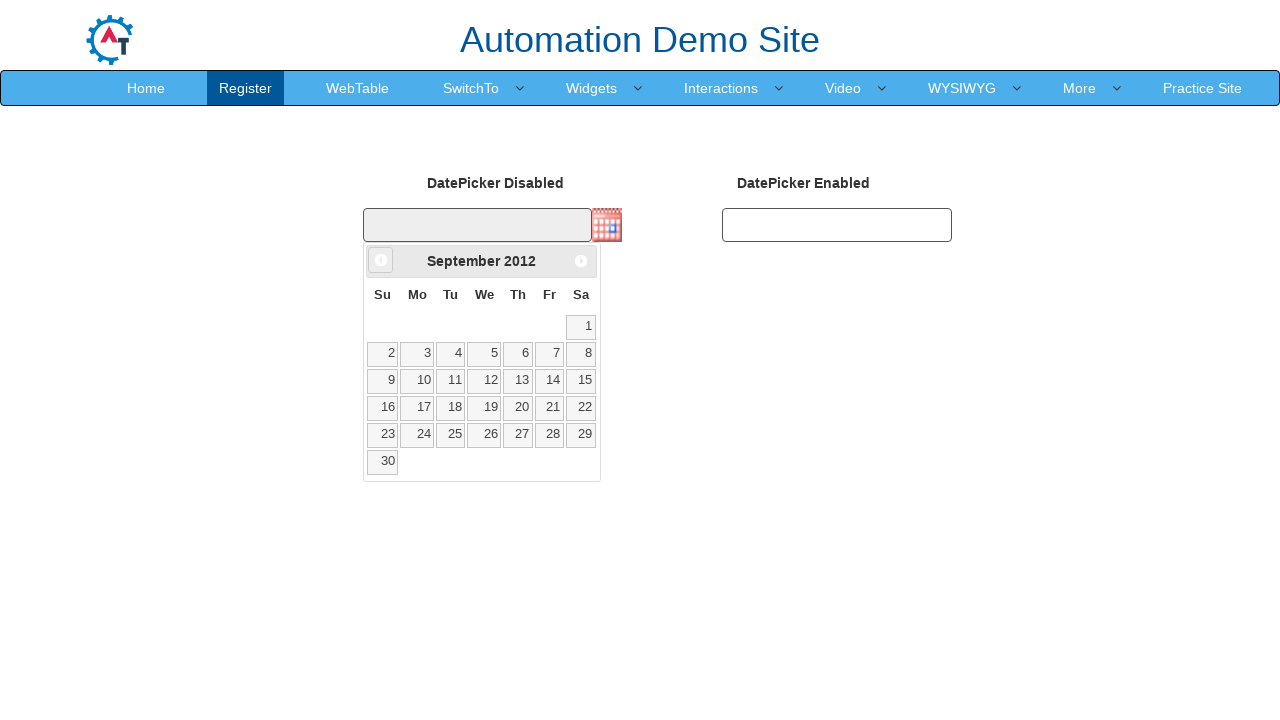

Retrieved current year: 2012
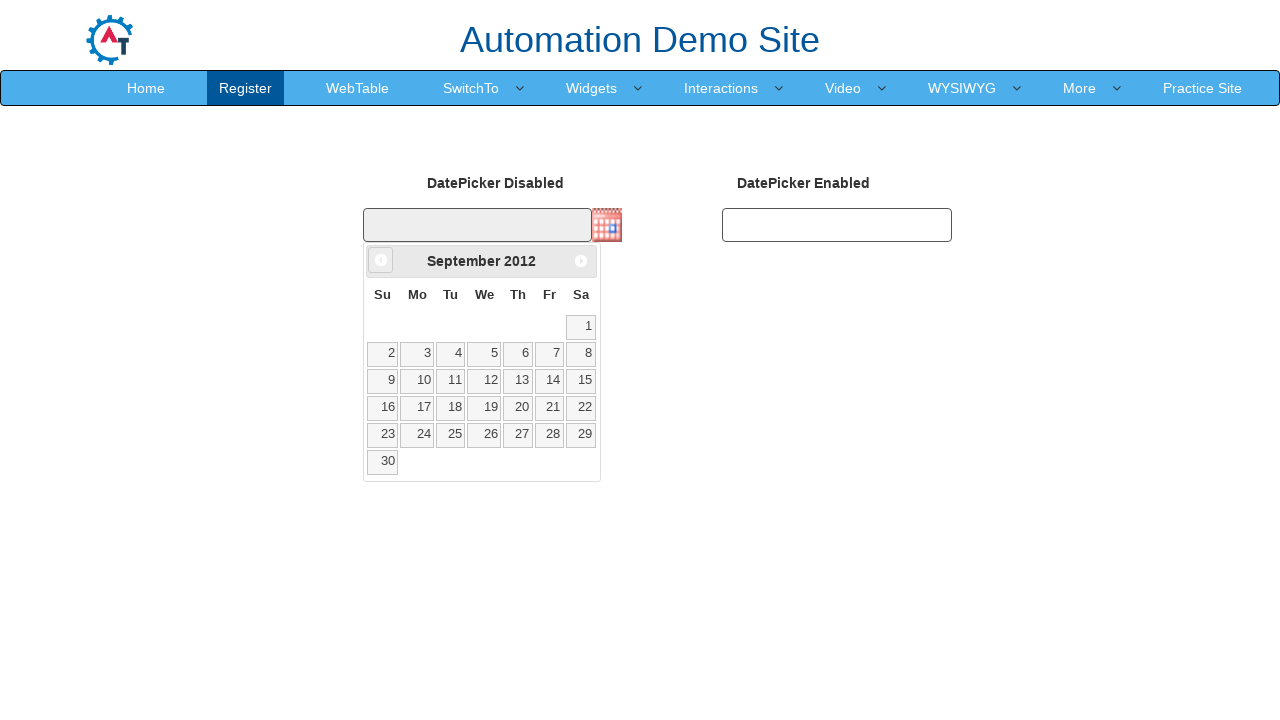

Clicked previous month button to navigate from September 2012 at (381, 260) on .ui-datepicker-prev
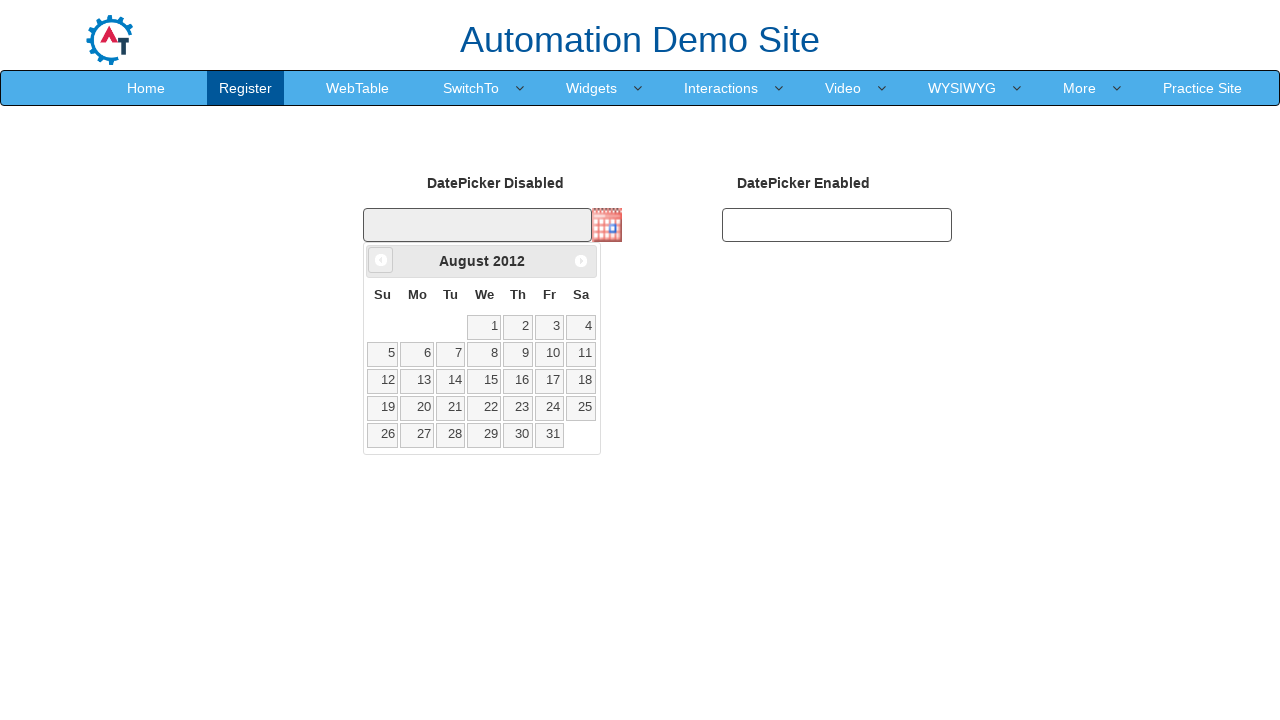

Retrieved current month: August
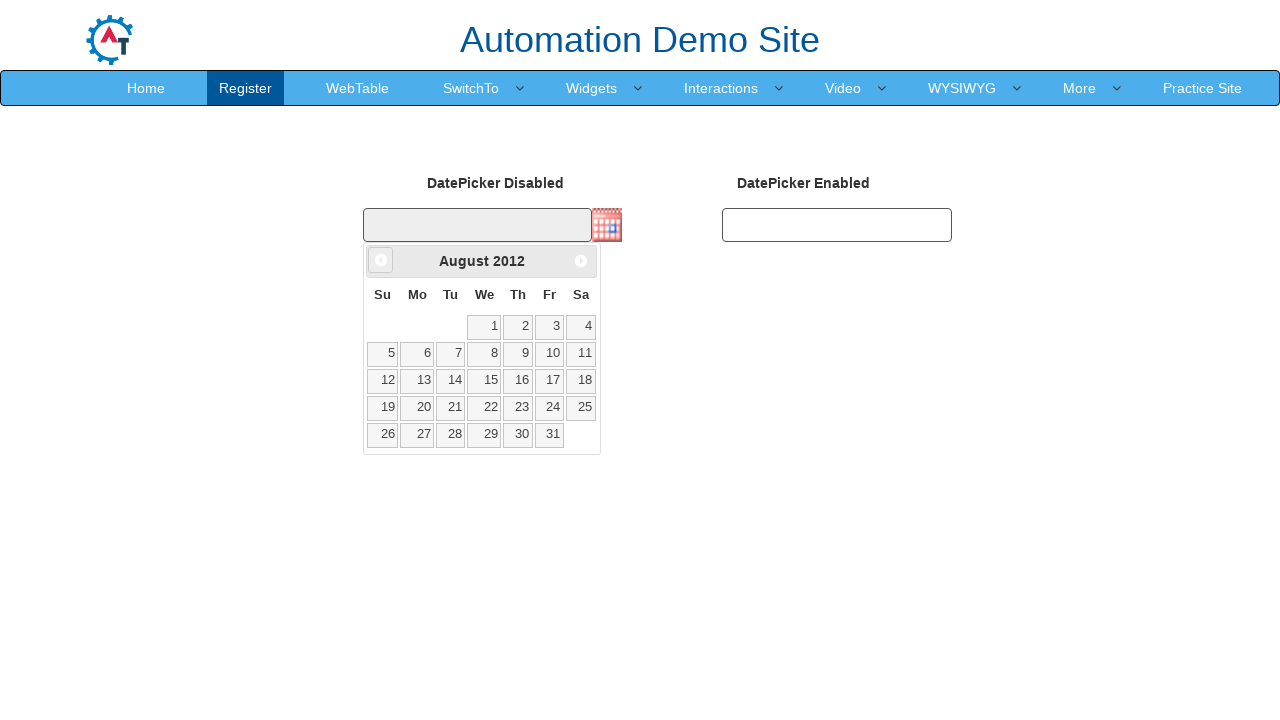

Retrieved current year: 2012
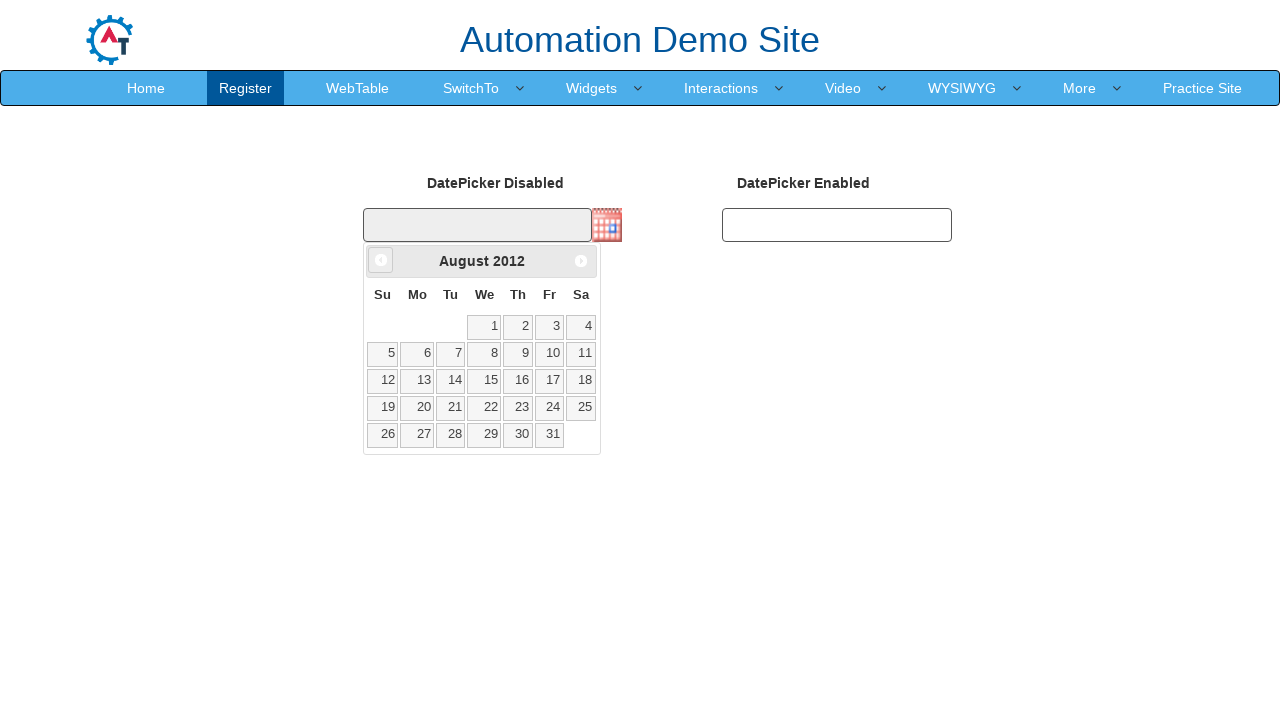

Clicked previous month button to navigate from August 2012 at (381, 260) on .ui-datepicker-prev
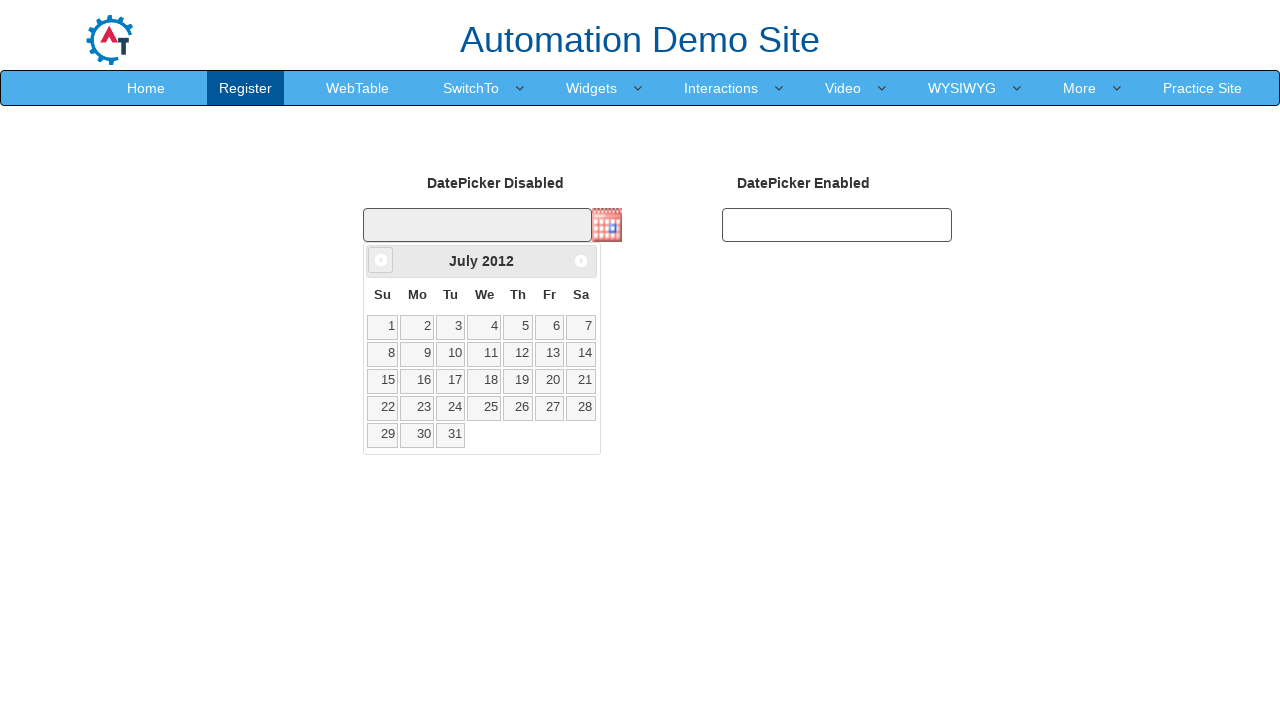

Retrieved current month: July
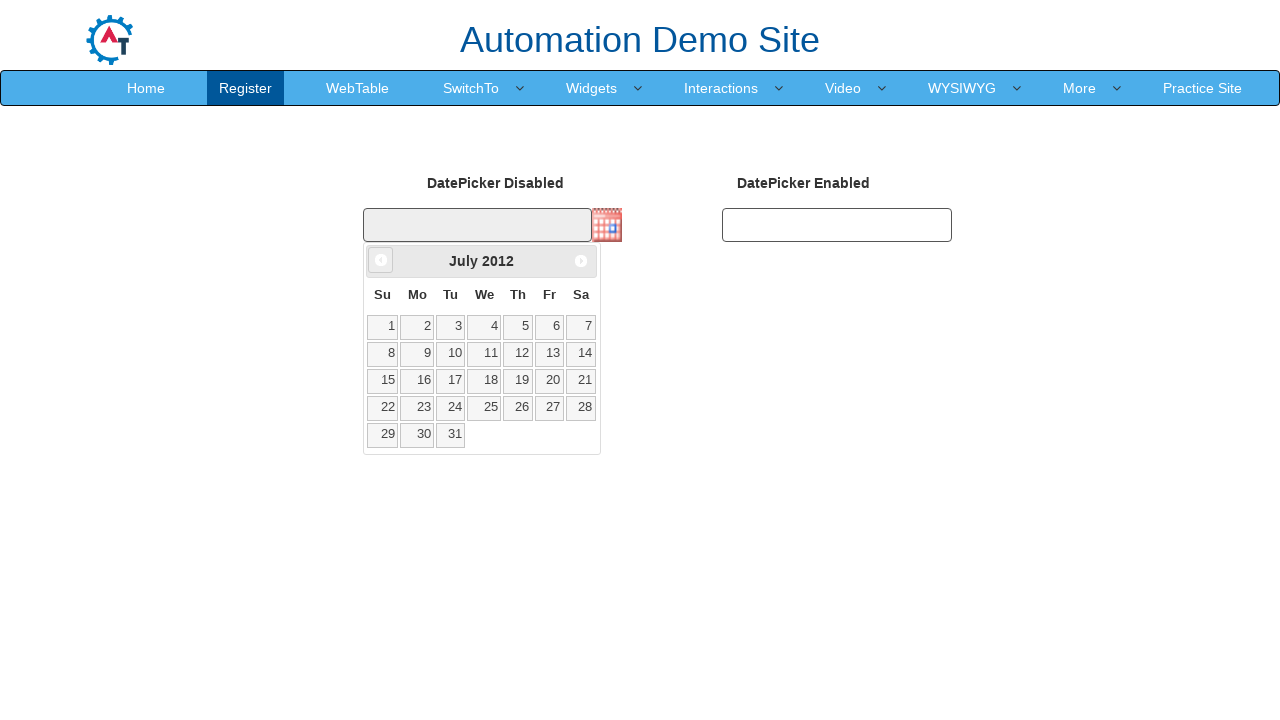

Retrieved current year: 2012
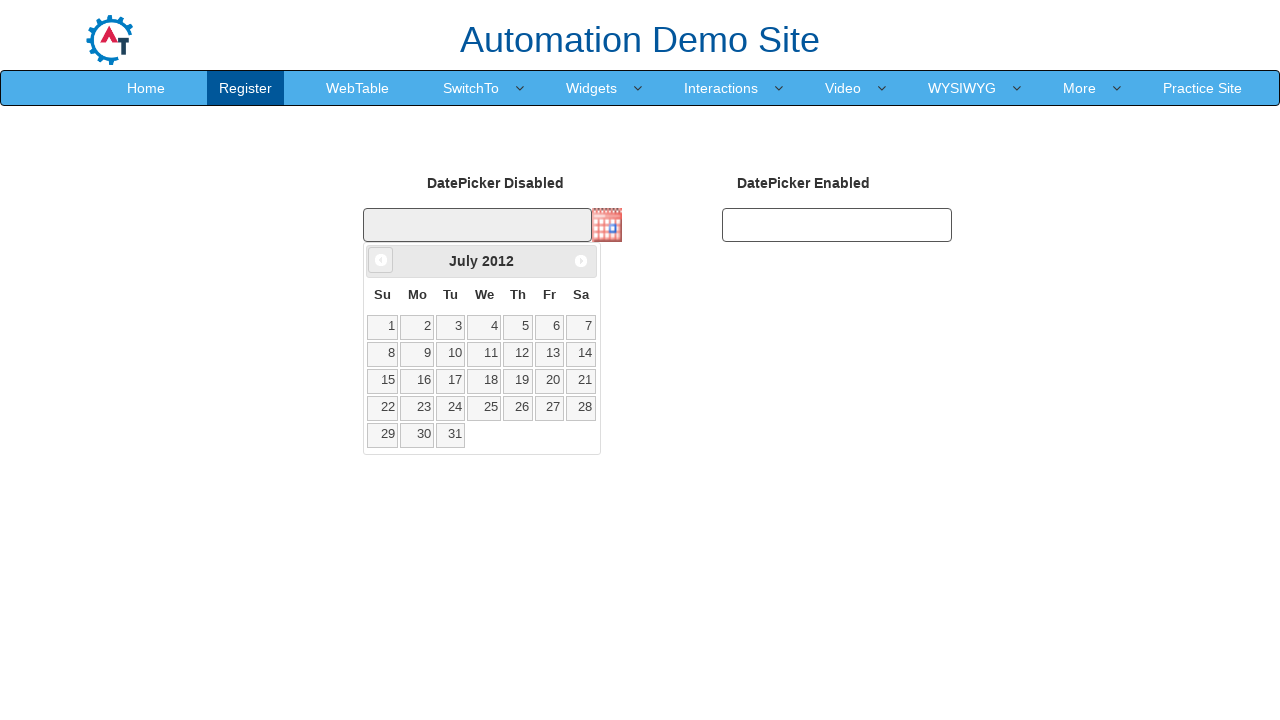

Clicked previous month button to navigate from July 2012 at (381, 260) on .ui-datepicker-prev
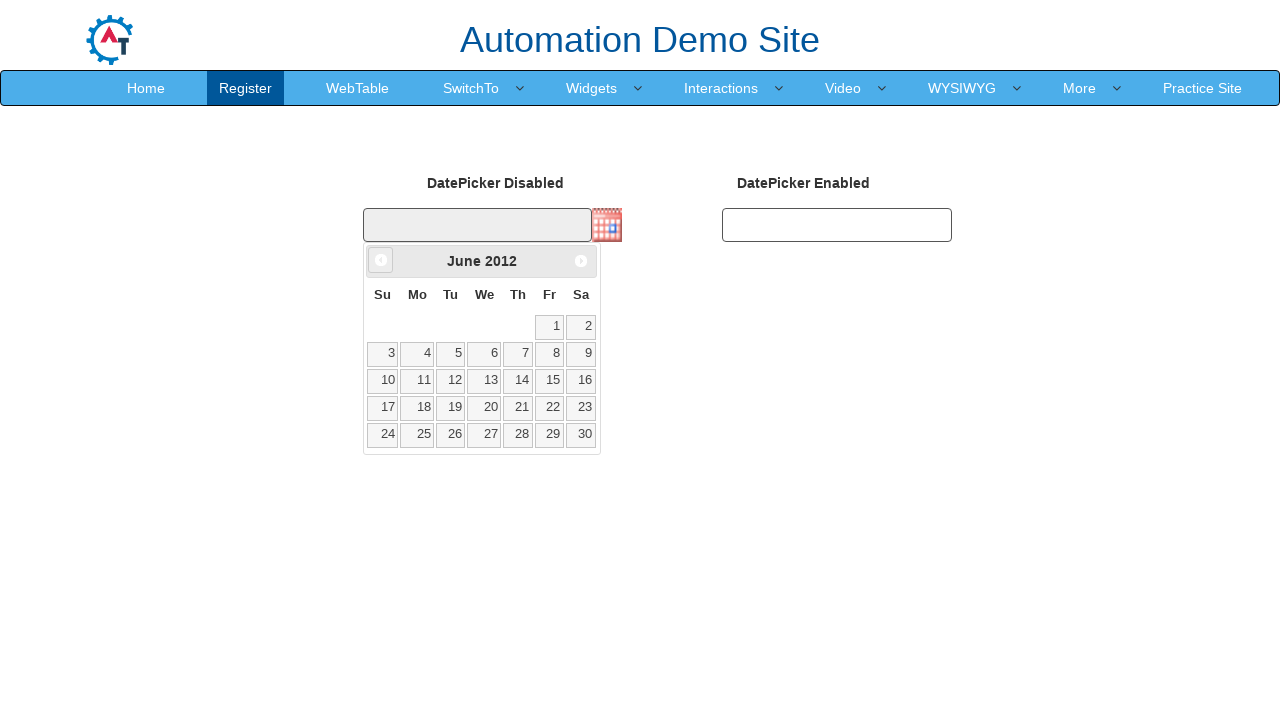

Retrieved current month: June
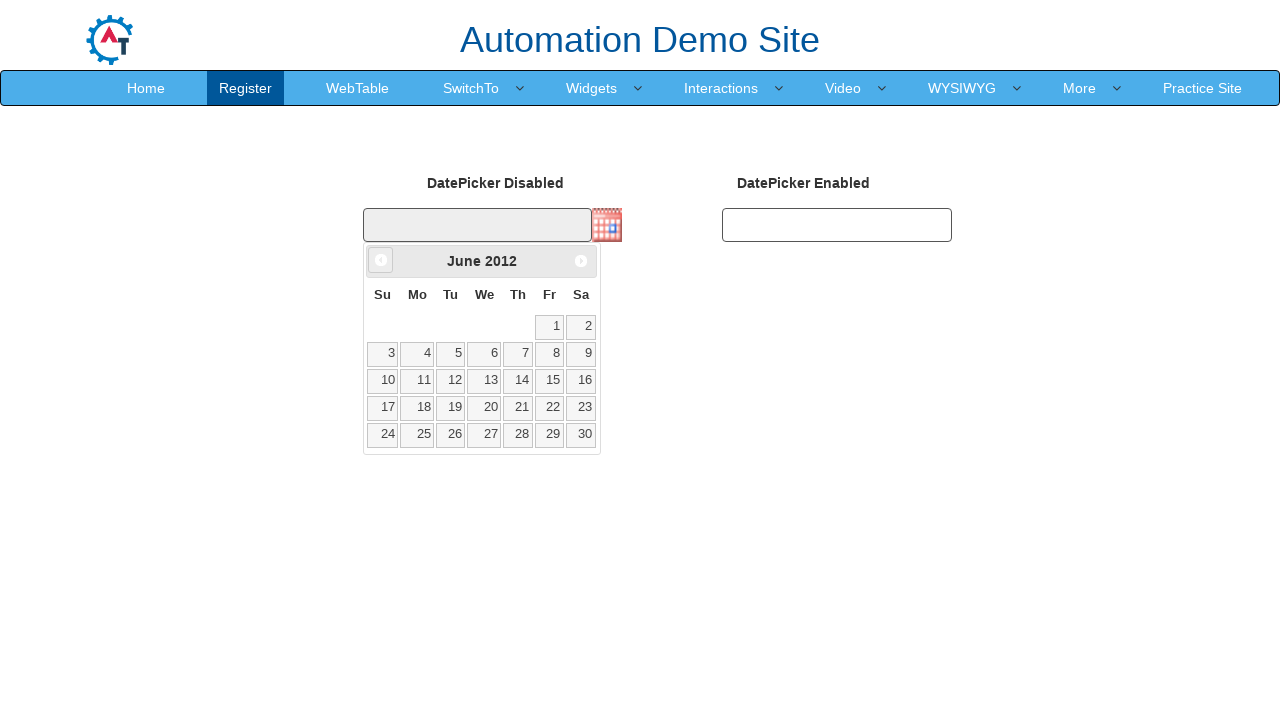

Retrieved current year: 2012
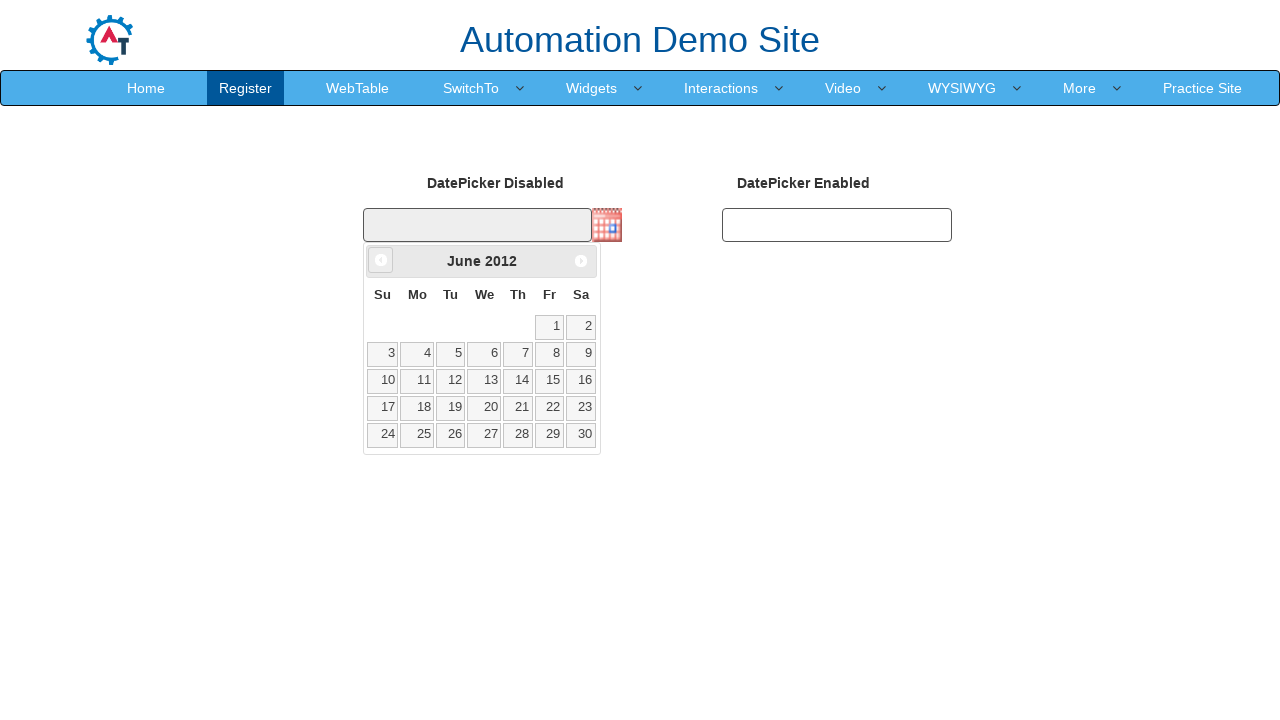

Clicked previous month button to navigate from June 2012 at (381, 260) on .ui-datepicker-prev
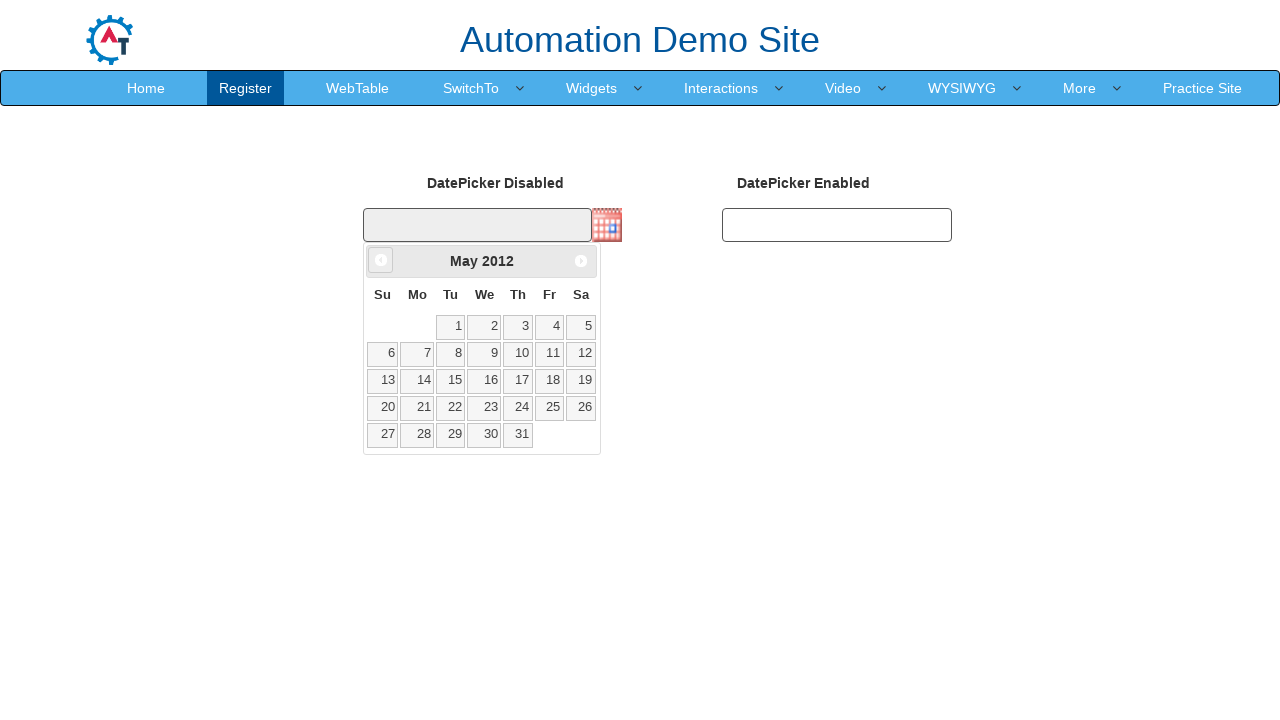

Retrieved current month: May
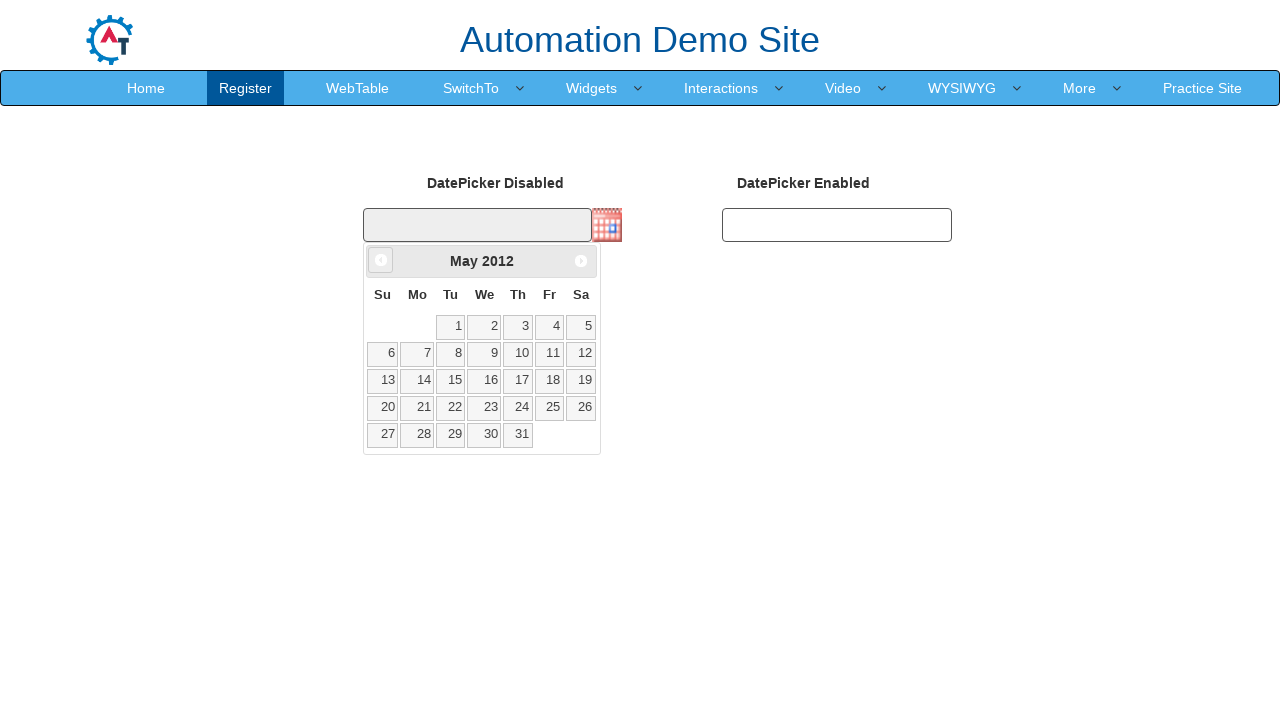

Retrieved current year: 2012
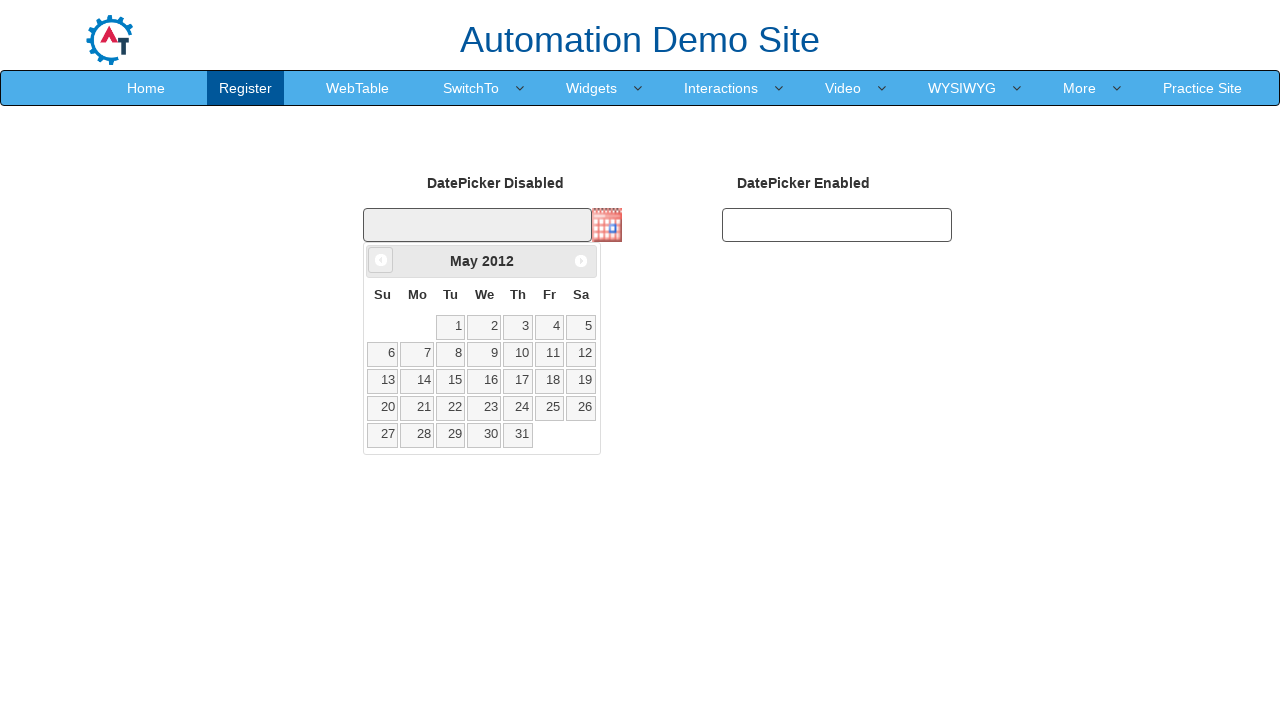

Clicked previous month button to navigate from May 2012 at (381, 260) on .ui-datepicker-prev
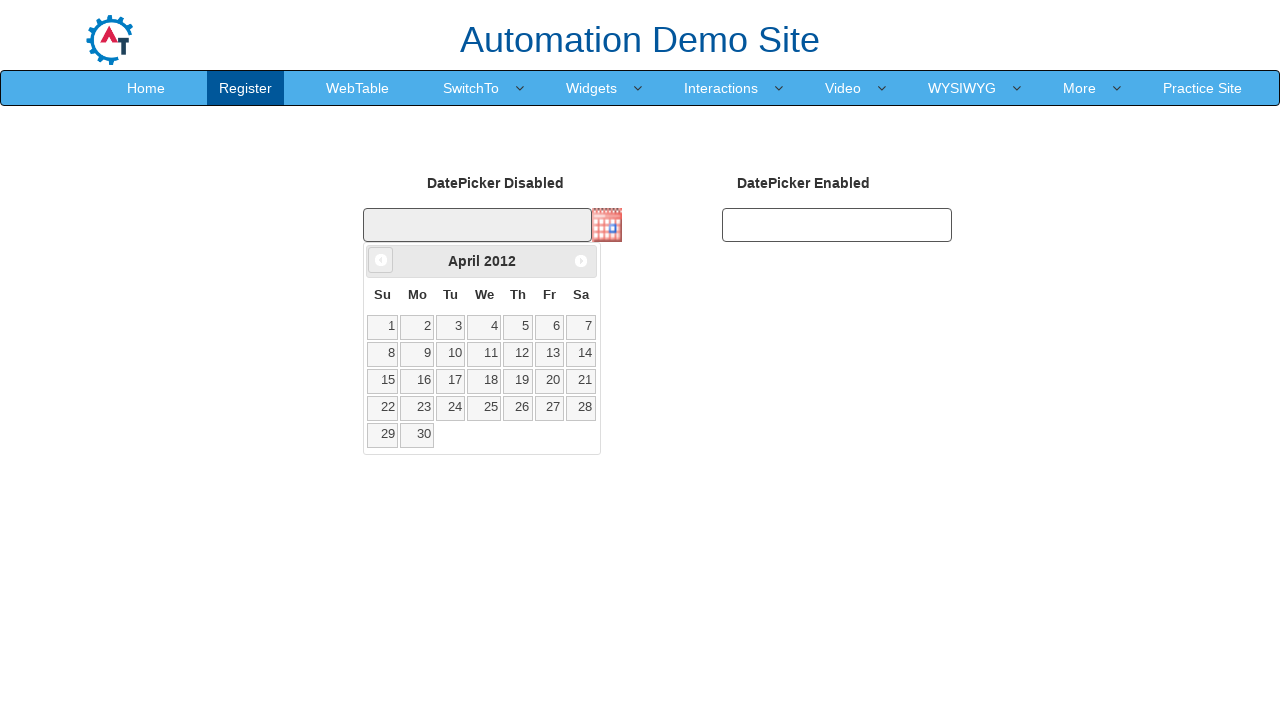

Retrieved current month: April
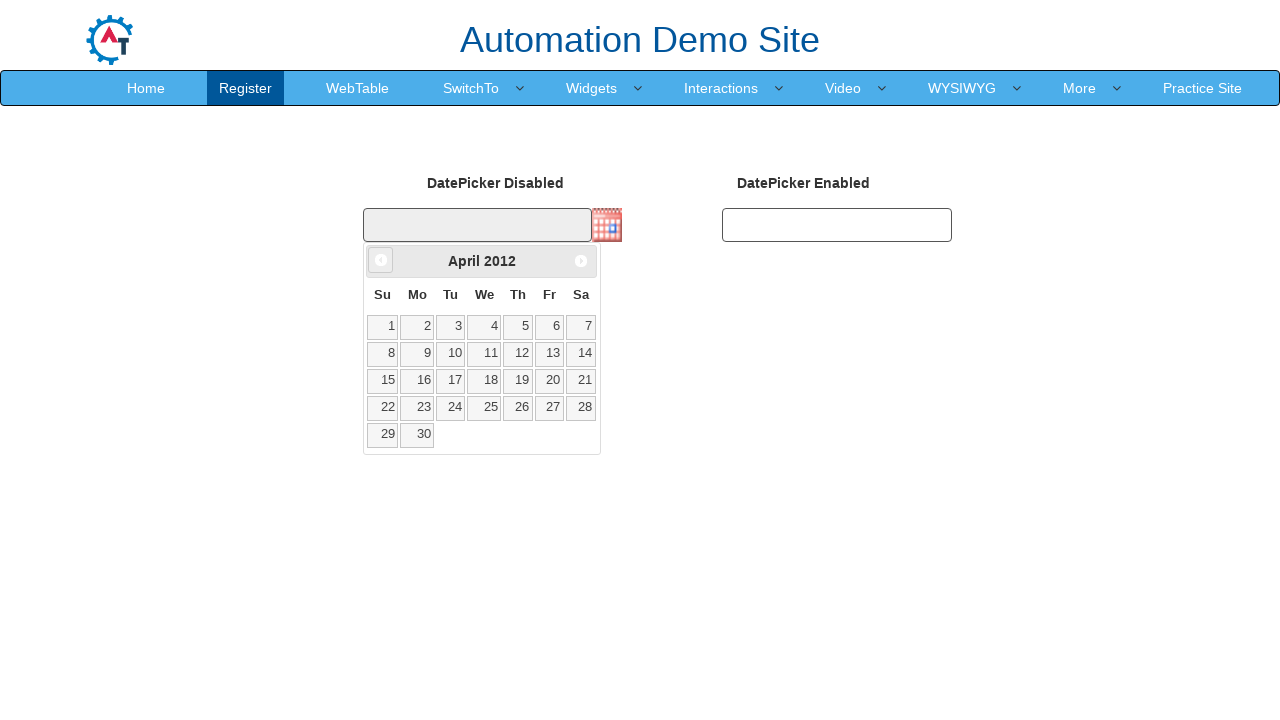

Retrieved current year: 2012
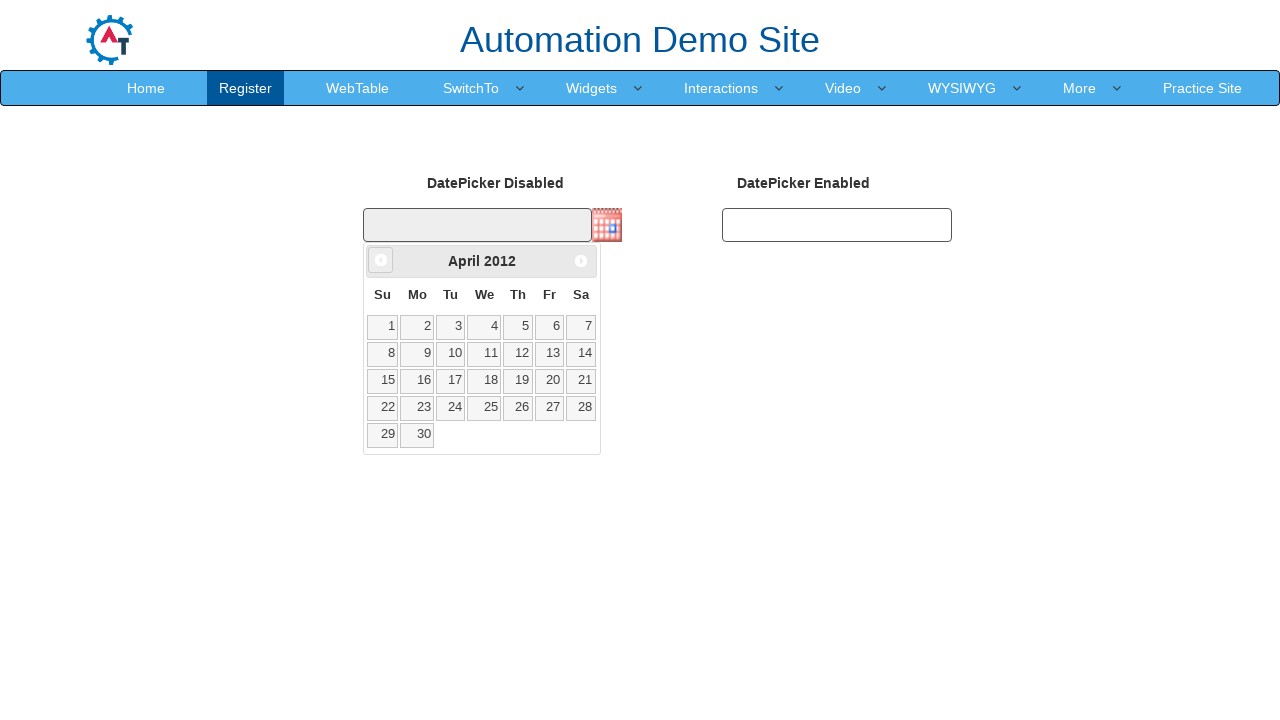

Clicked previous month button to navigate from April 2012 at (381, 260) on .ui-datepicker-prev
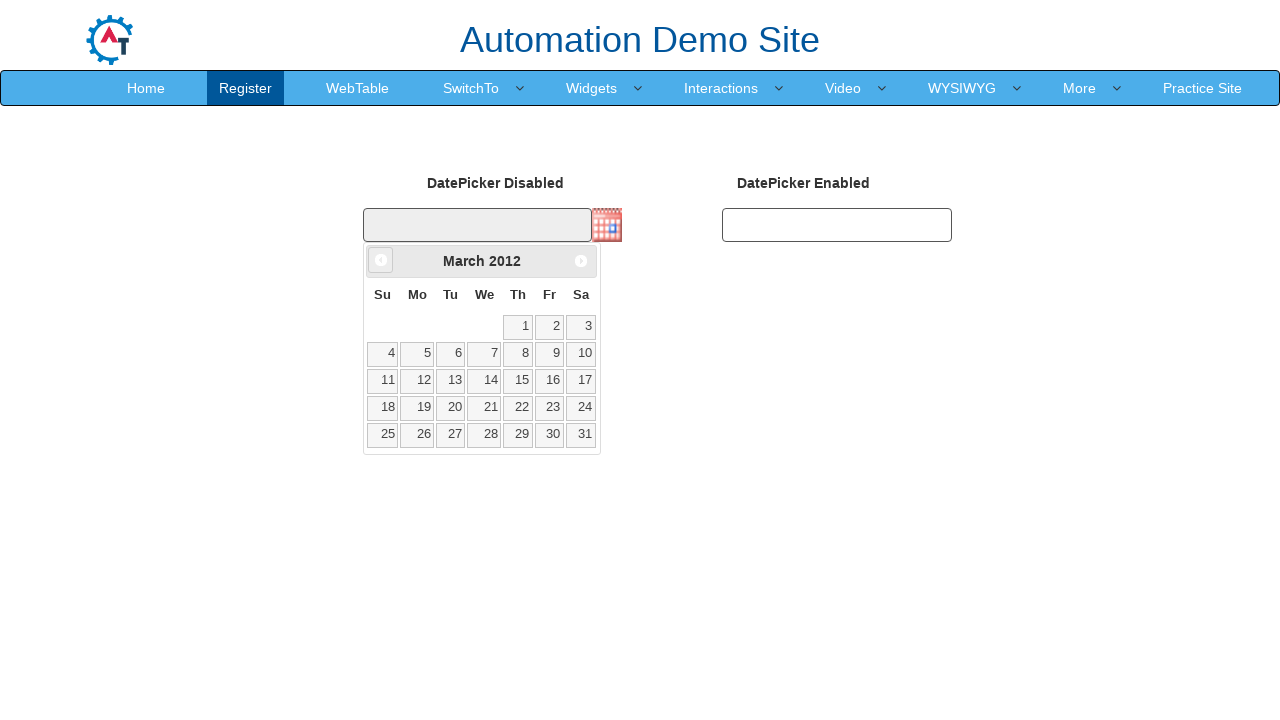

Retrieved current month: March
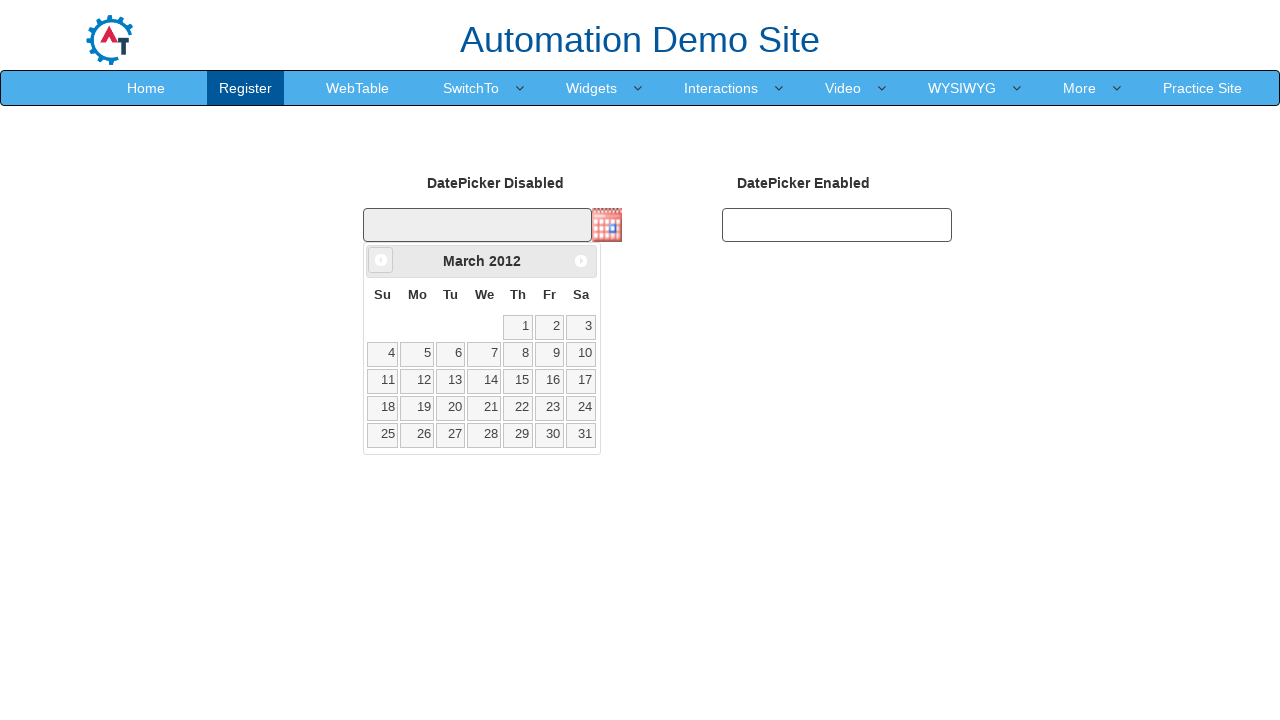

Retrieved current year: 2012
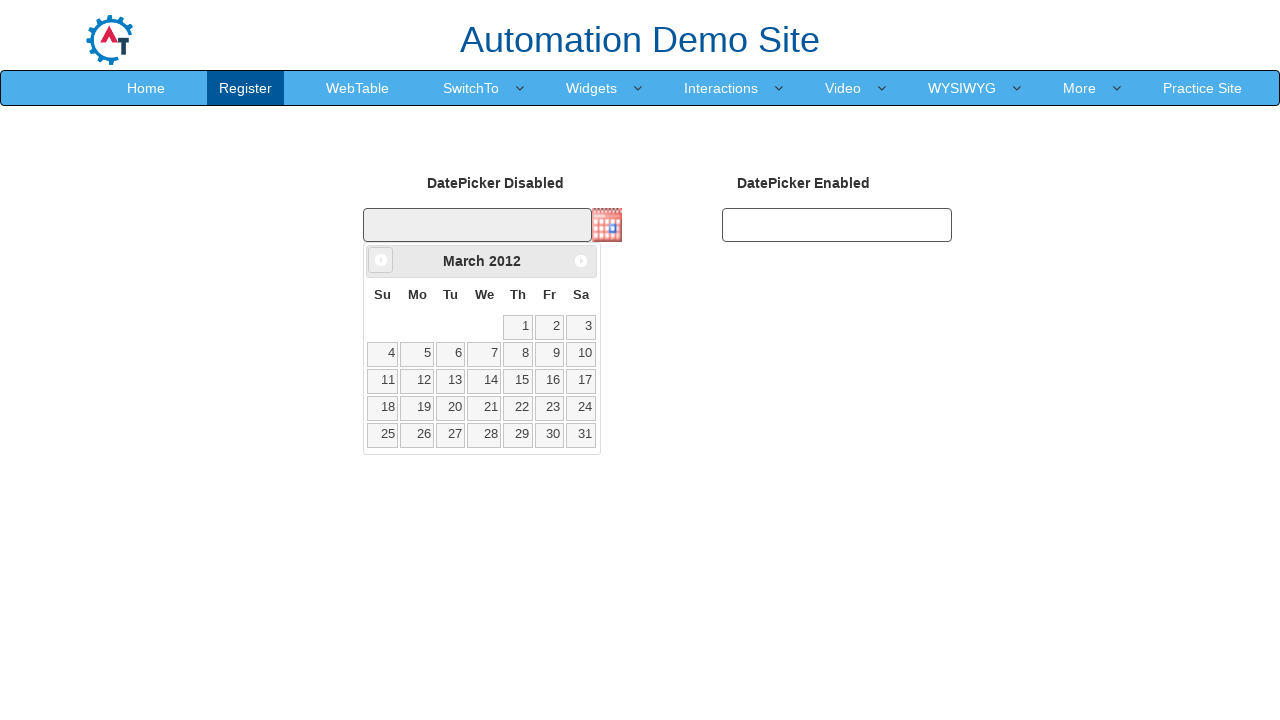

Clicked previous month button to navigate from March 2012 at (381, 260) on .ui-datepicker-prev
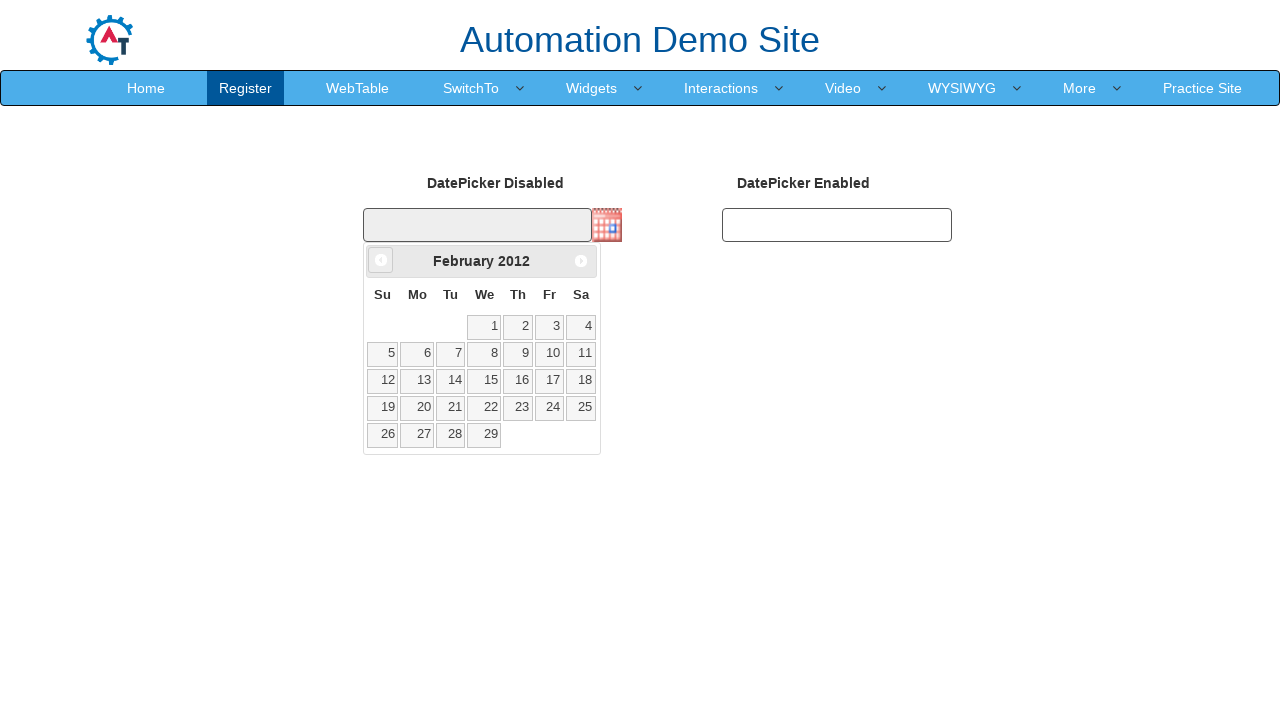

Retrieved current month: February
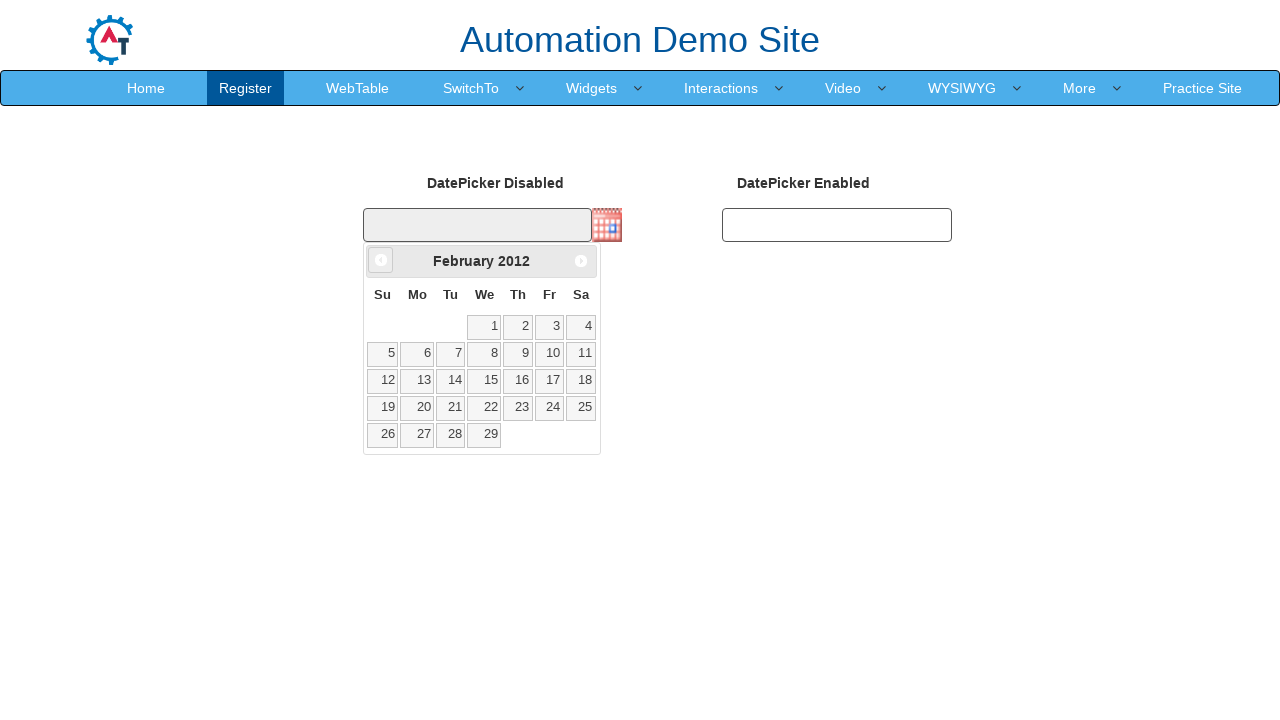

Retrieved current year: 2012
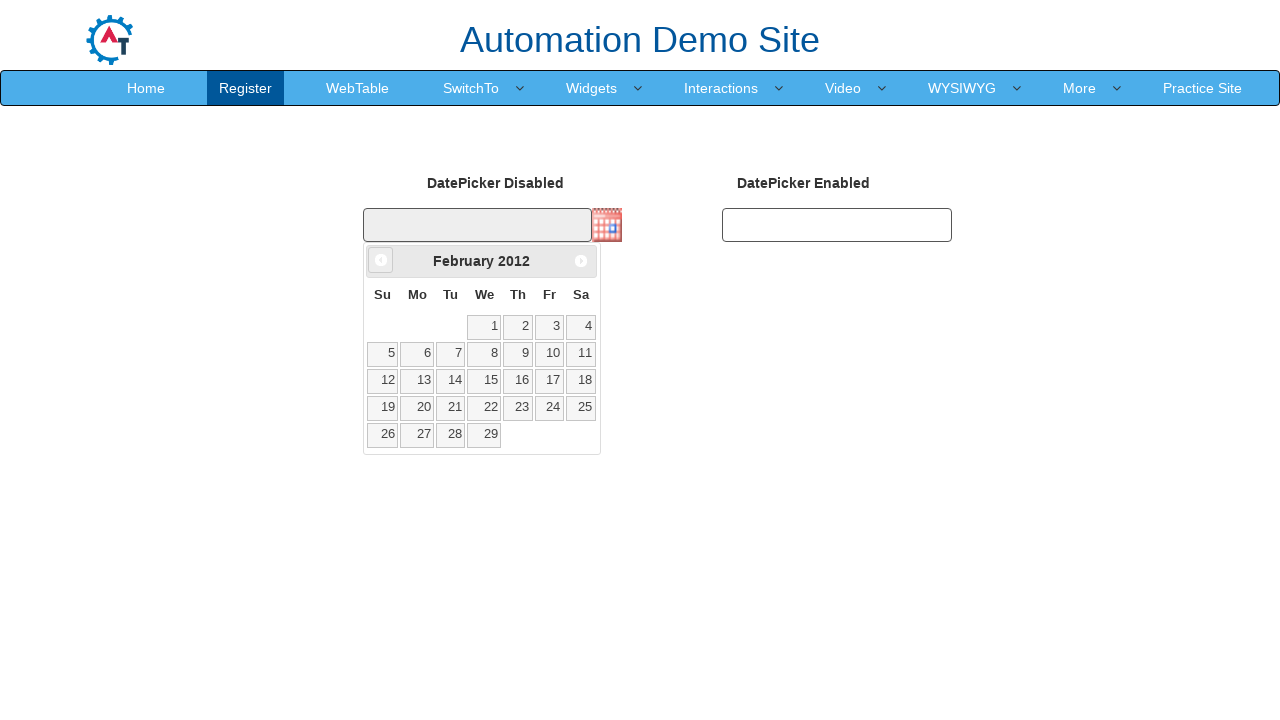

Clicked previous month button to navigate from February 2012 at (381, 260) on .ui-datepicker-prev
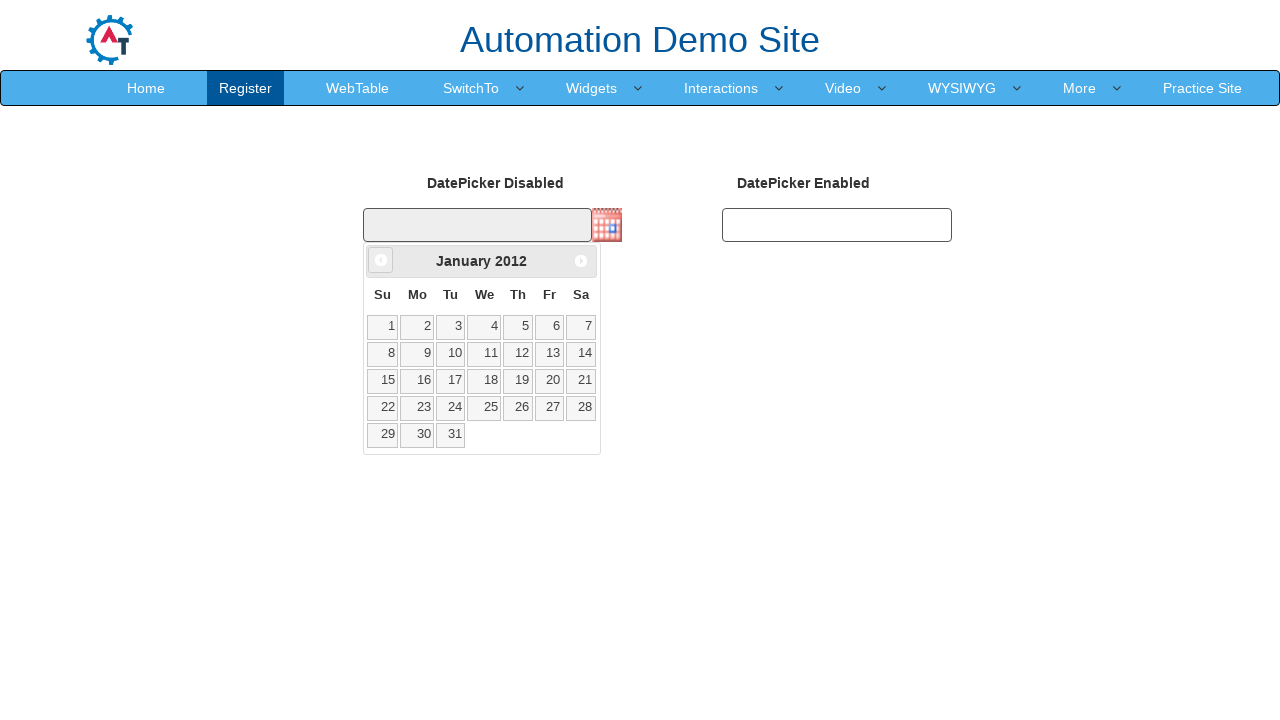

Retrieved current month: January
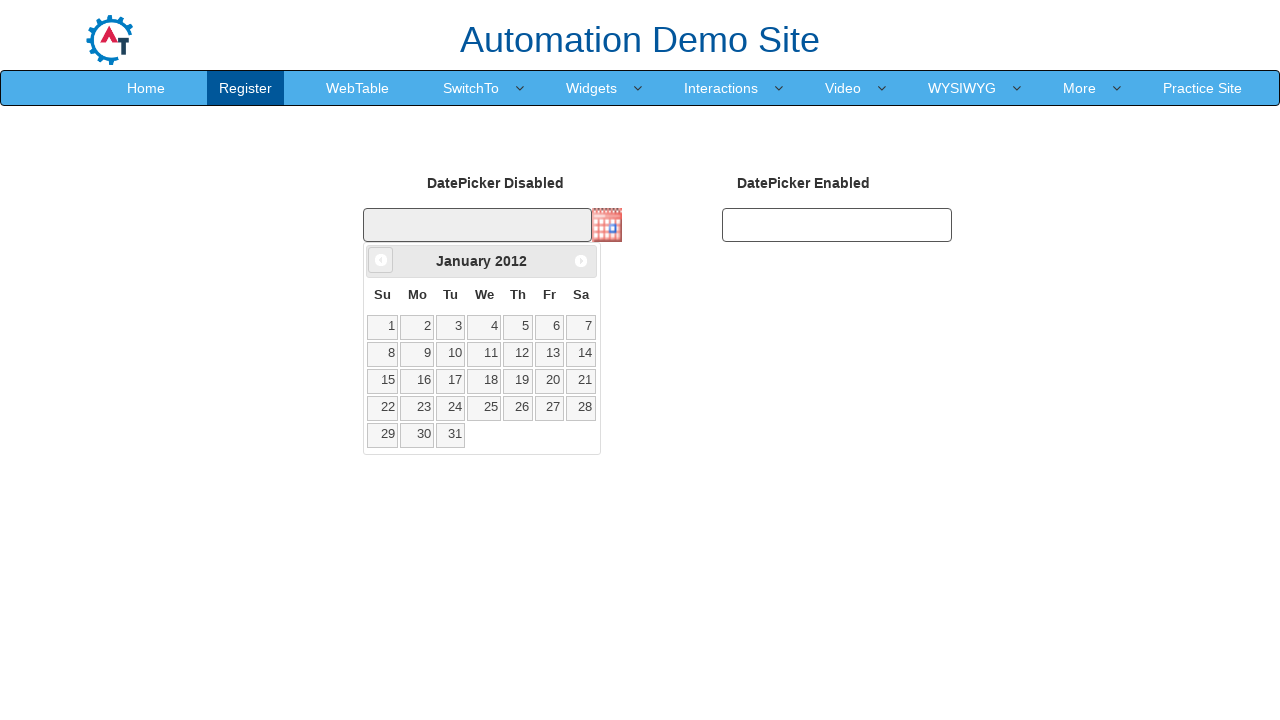

Retrieved current year: 2012
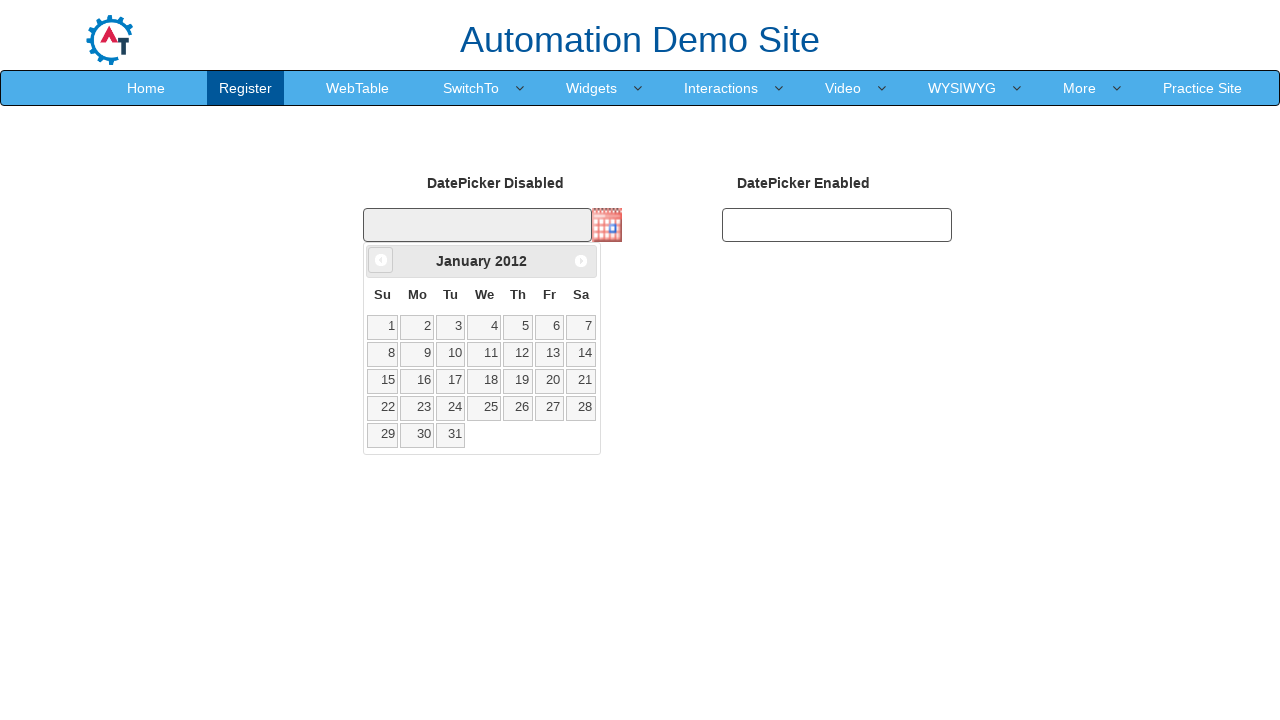

Clicked previous month button to navigate from January 2012 at (381, 260) on .ui-datepicker-prev
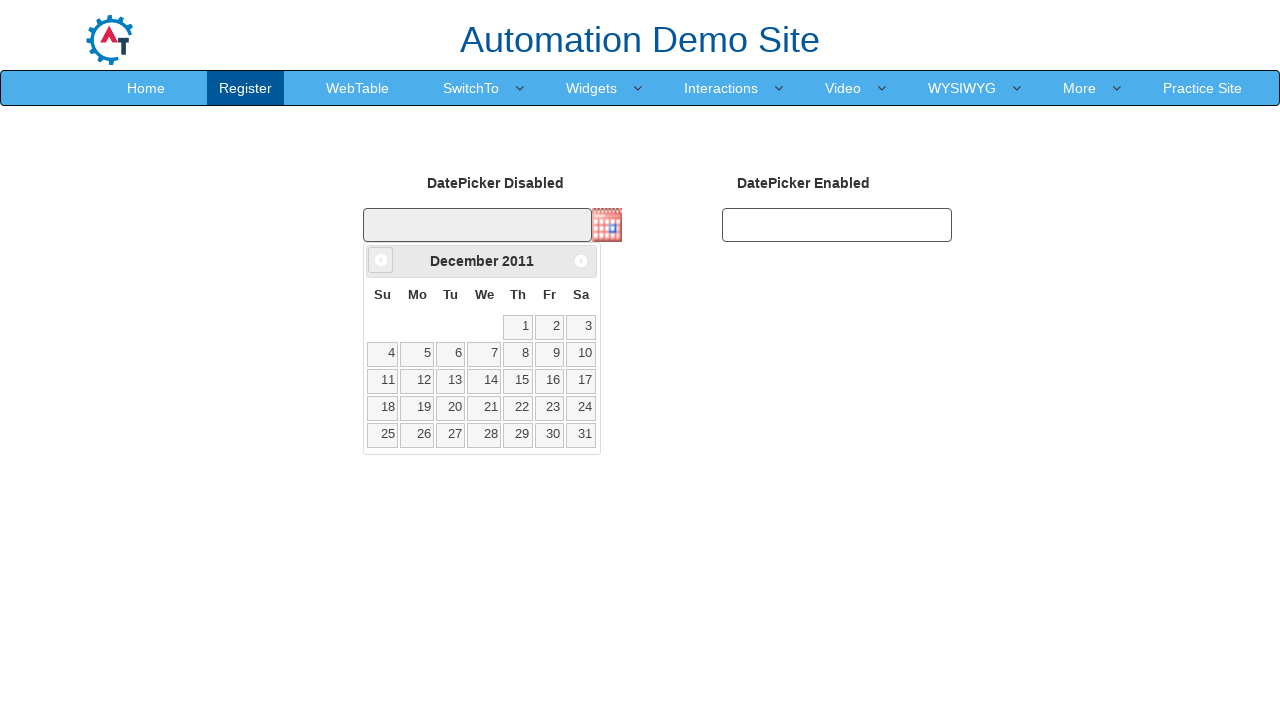

Retrieved current month: December
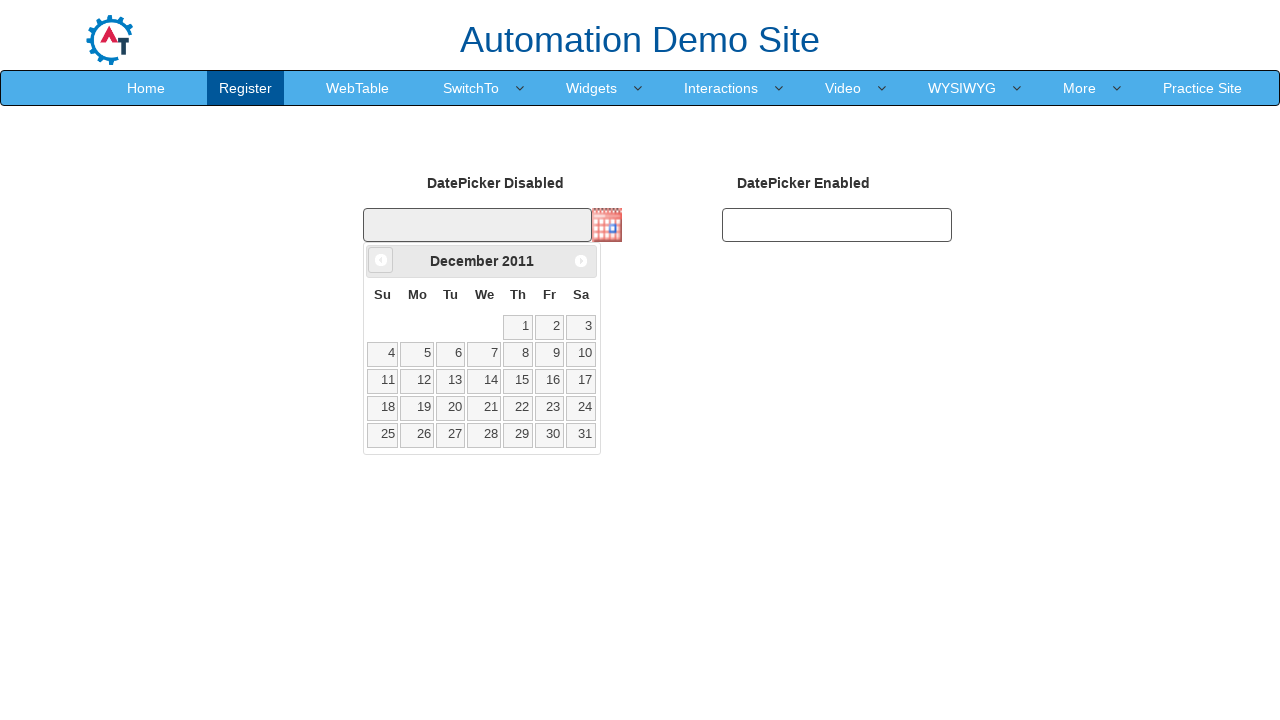

Retrieved current year: 2011
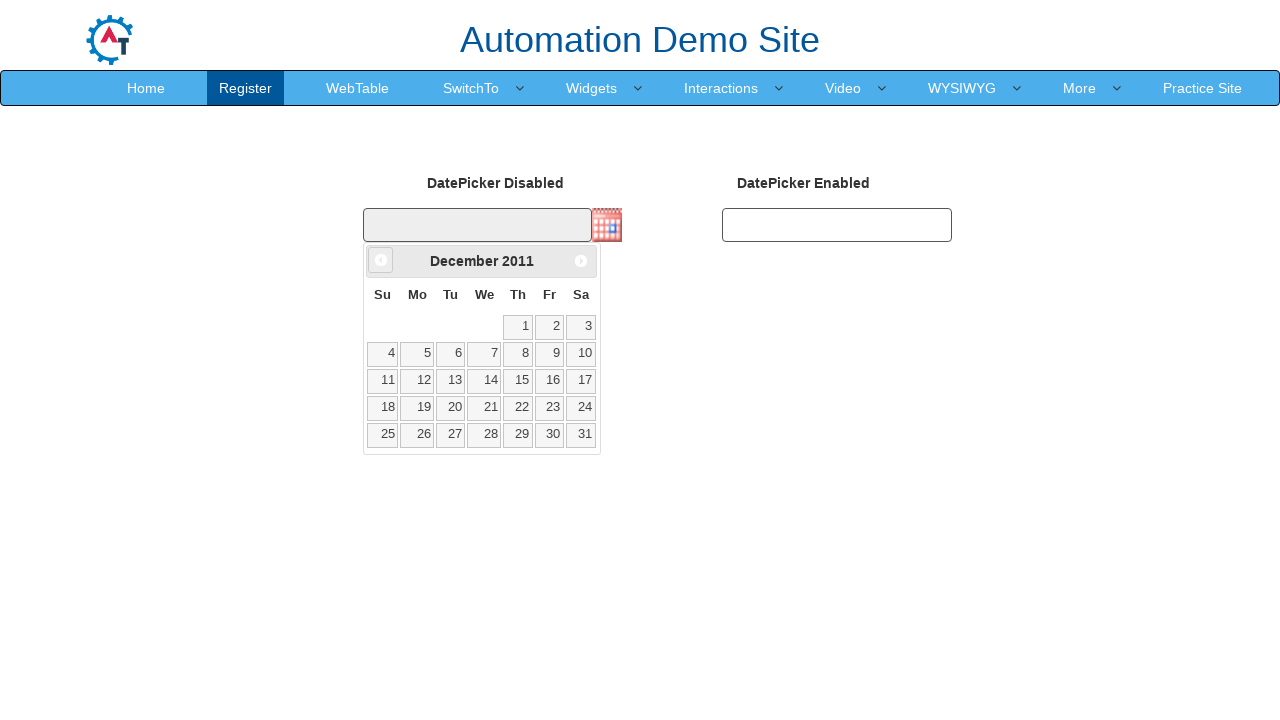

Clicked previous month button to navigate from December 2011 at (381, 260) on .ui-datepicker-prev
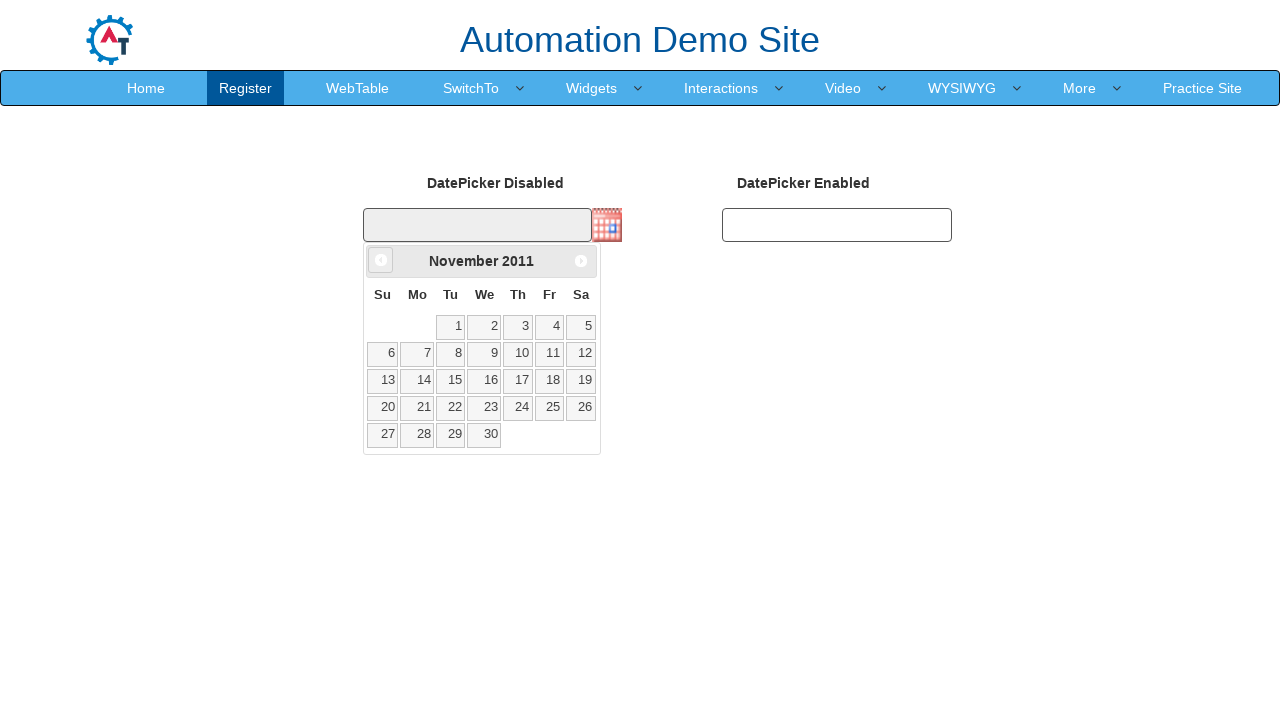

Retrieved current month: November
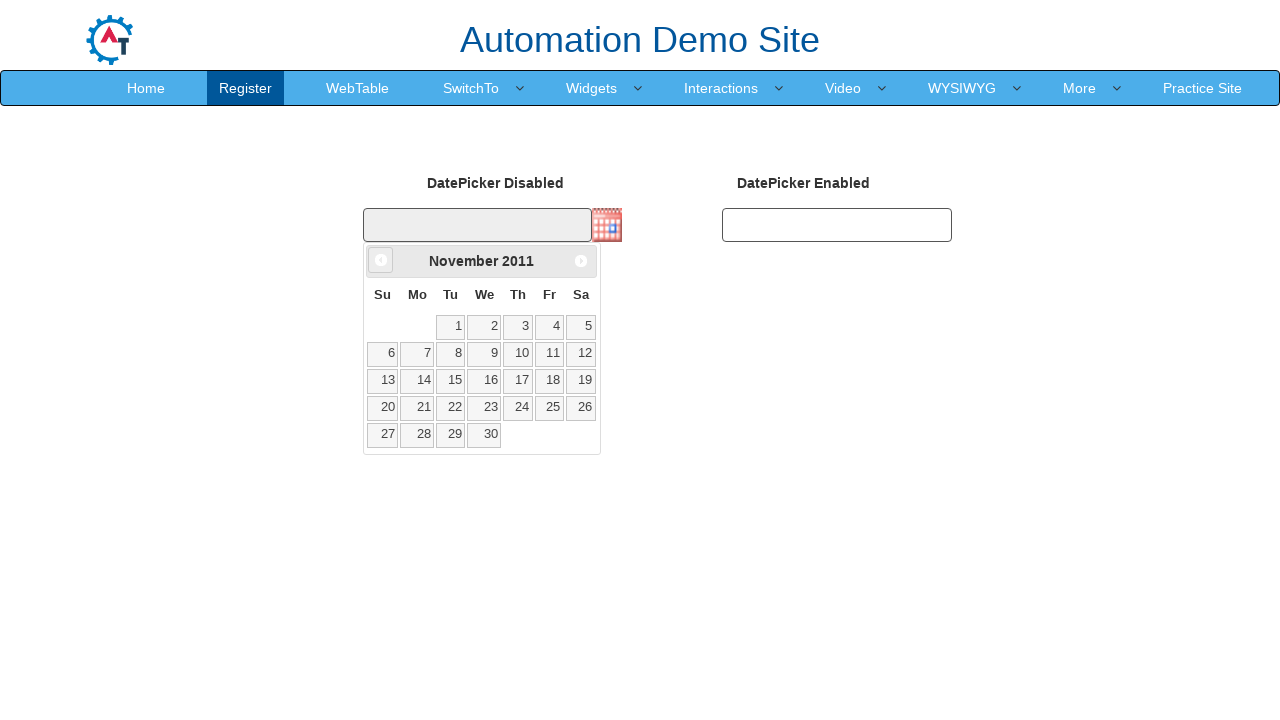

Retrieved current year: 2011
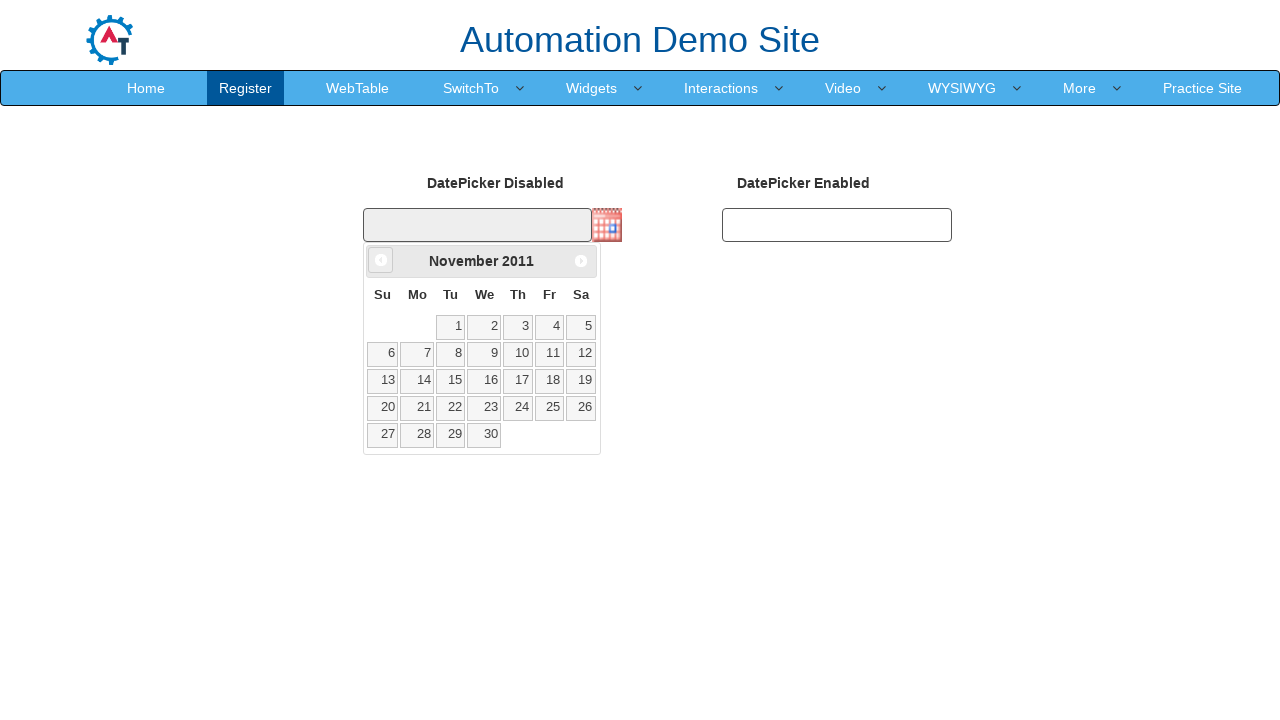

Clicked previous month button to navigate from November 2011 at (381, 260) on .ui-datepicker-prev
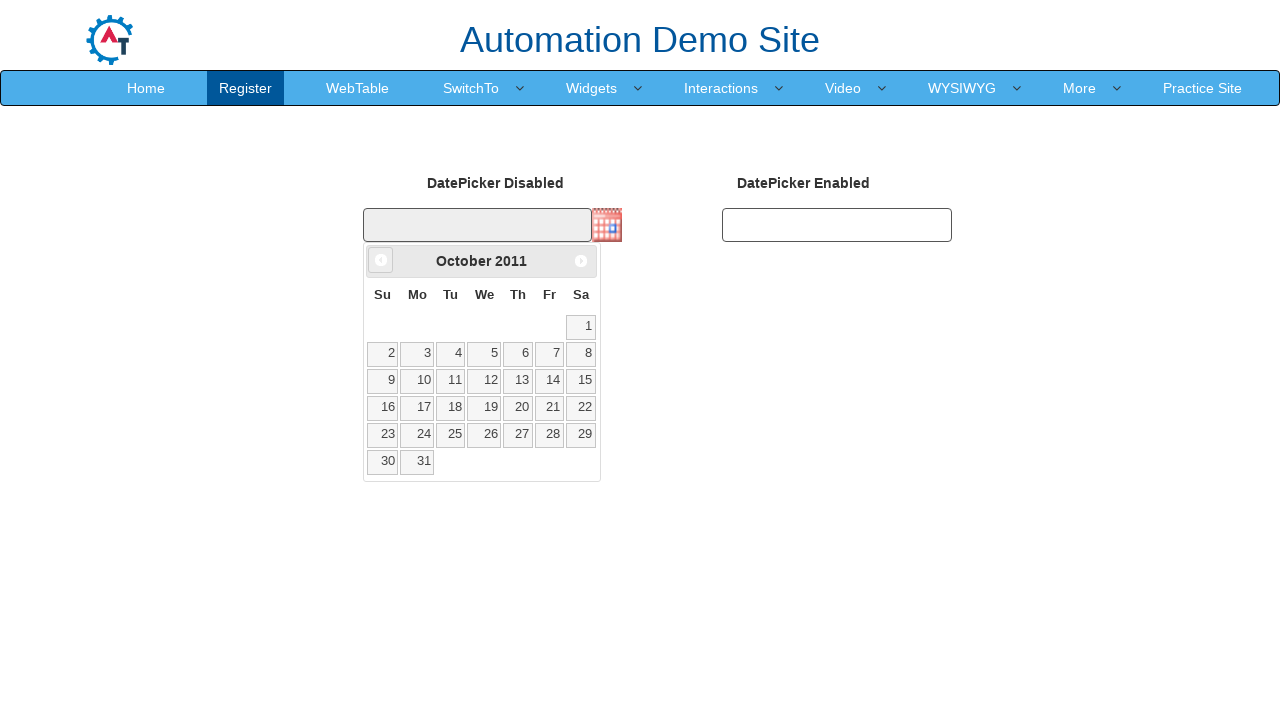

Retrieved current month: October
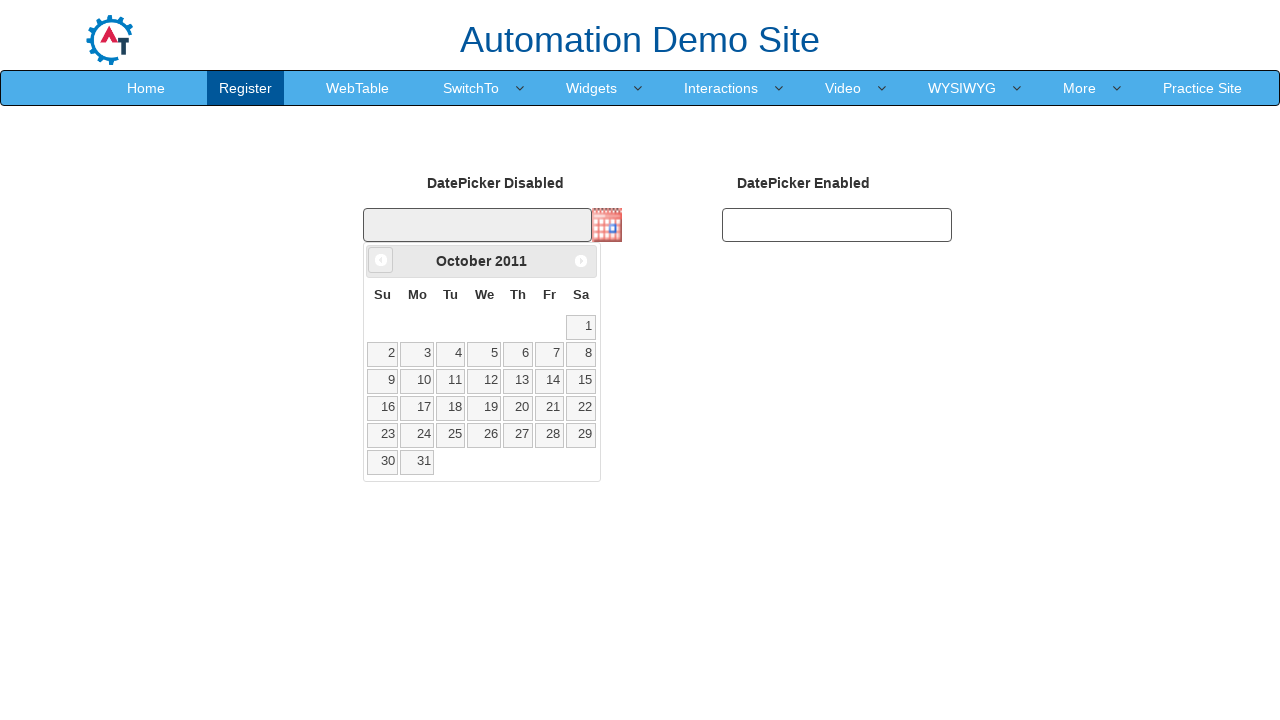

Retrieved current year: 2011
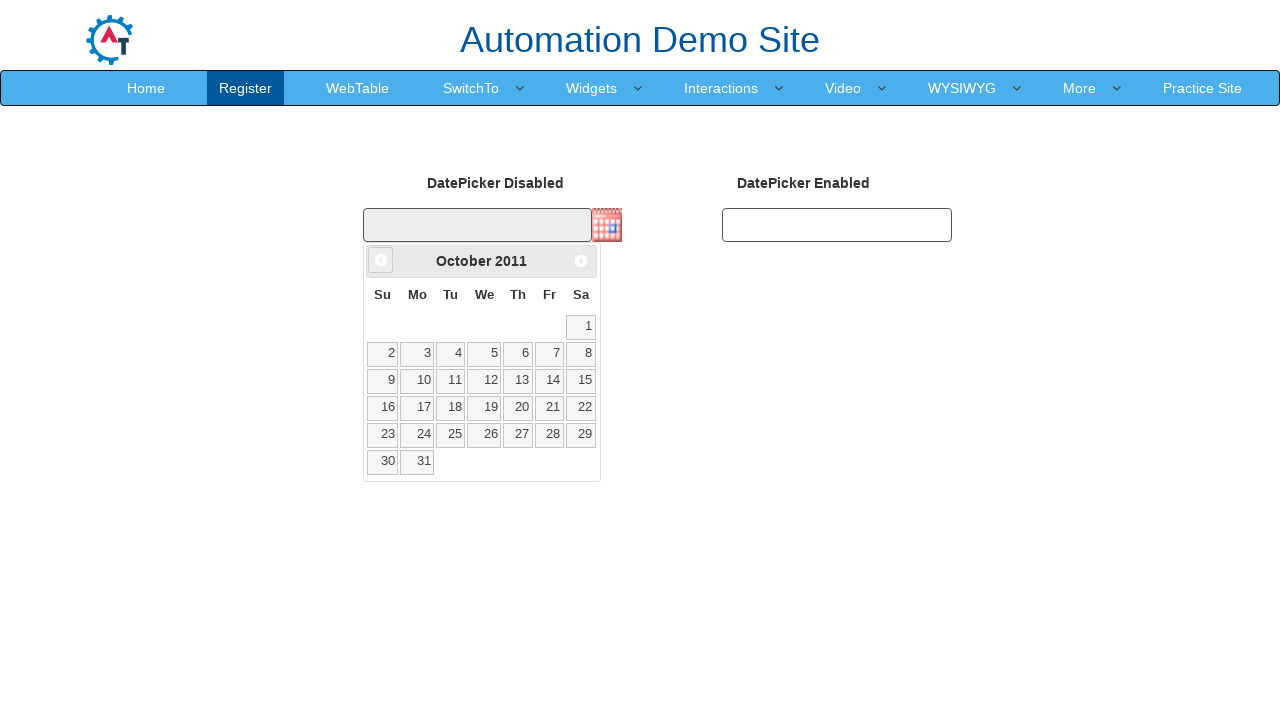

Clicked previous month button to navigate from October 2011 at (381, 260) on .ui-datepicker-prev
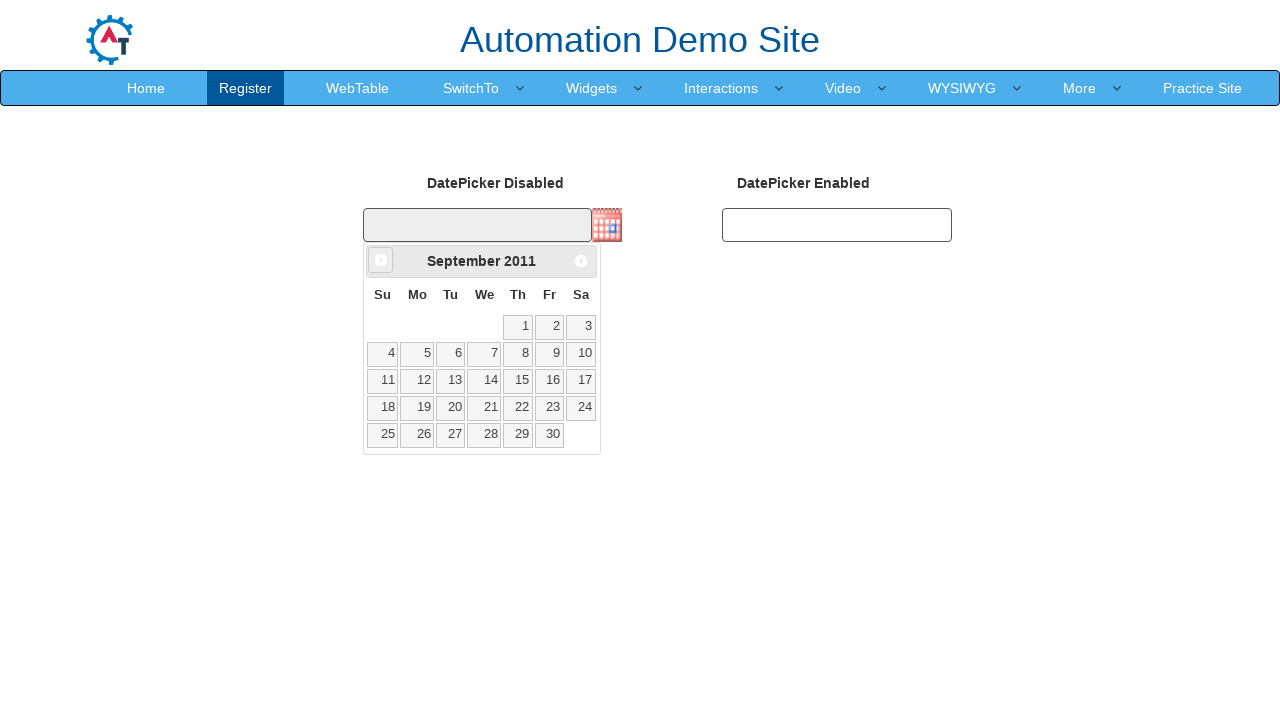

Retrieved current month: September
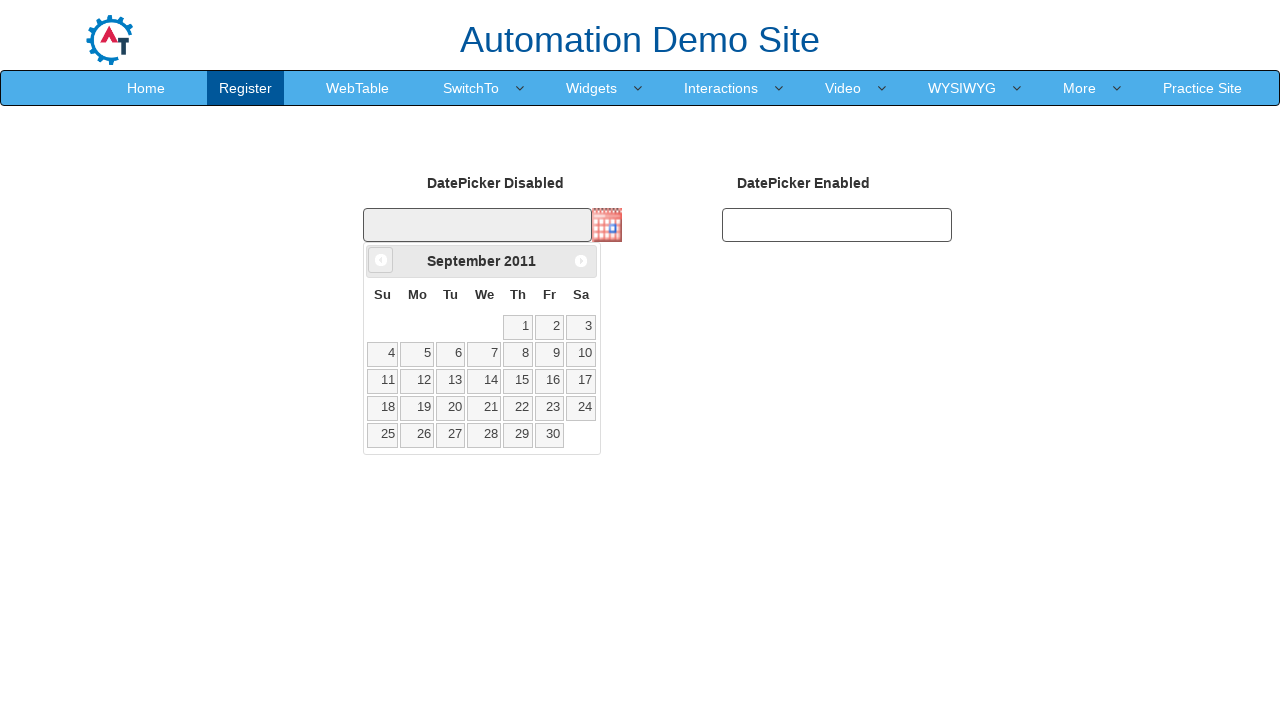

Retrieved current year: 2011
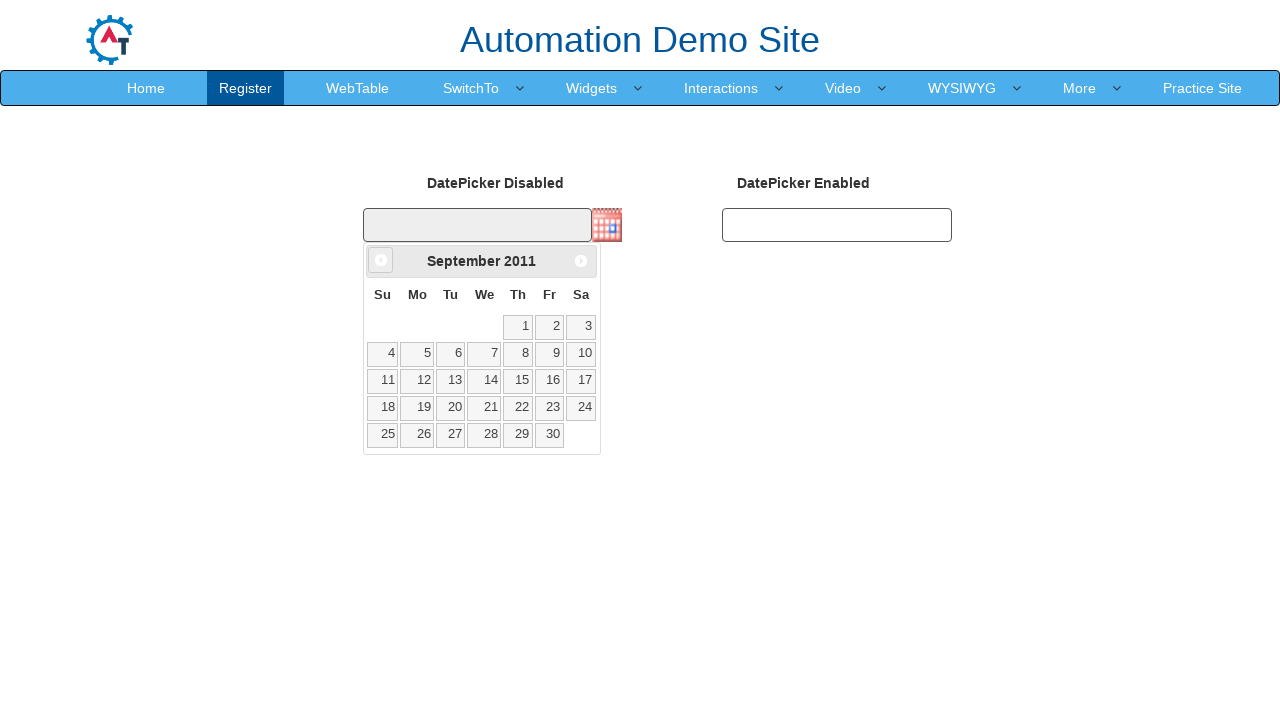

Clicked previous month button to navigate from September 2011 at (381, 260) on .ui-datepicker-prev
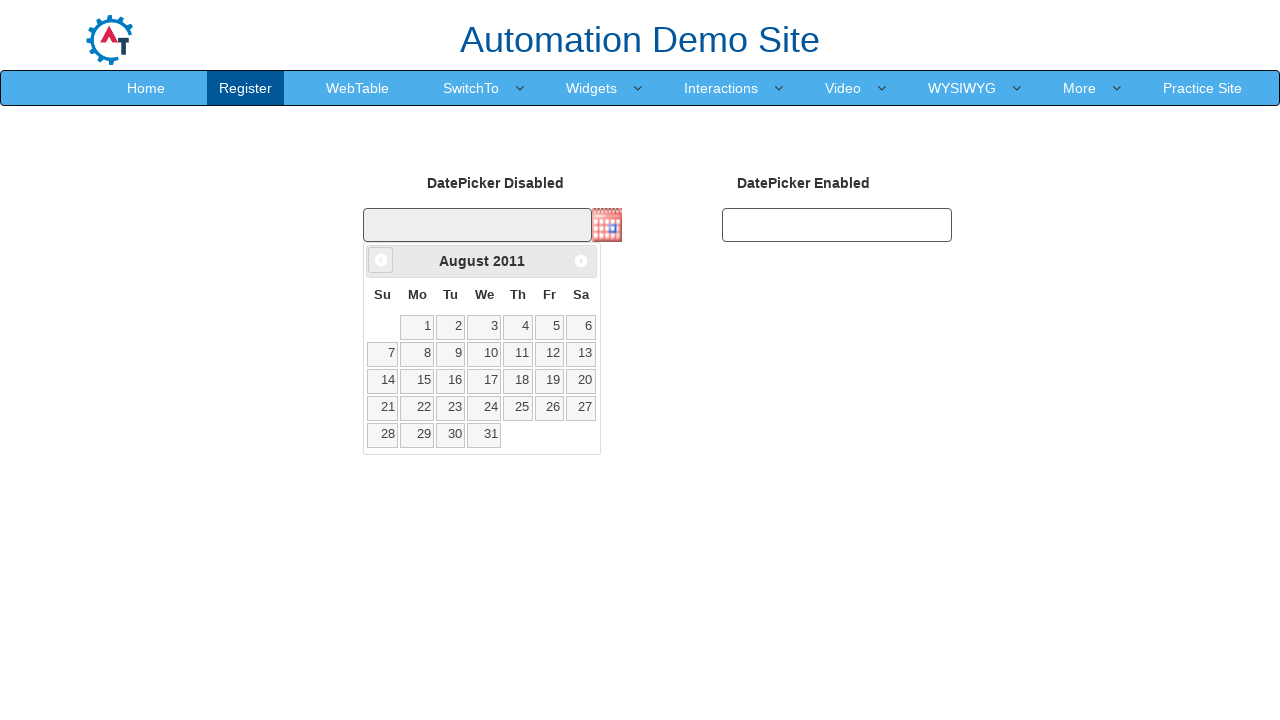

Retrieved current month: August
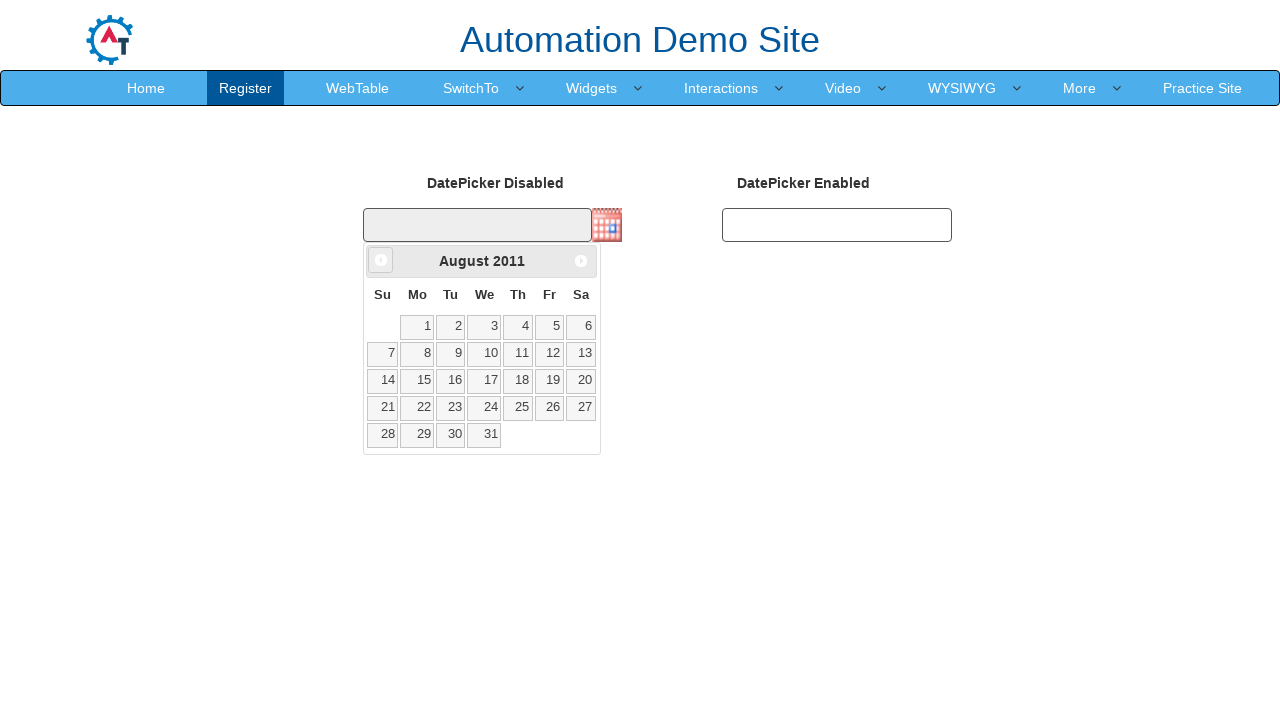

Retrieved current year: 2011
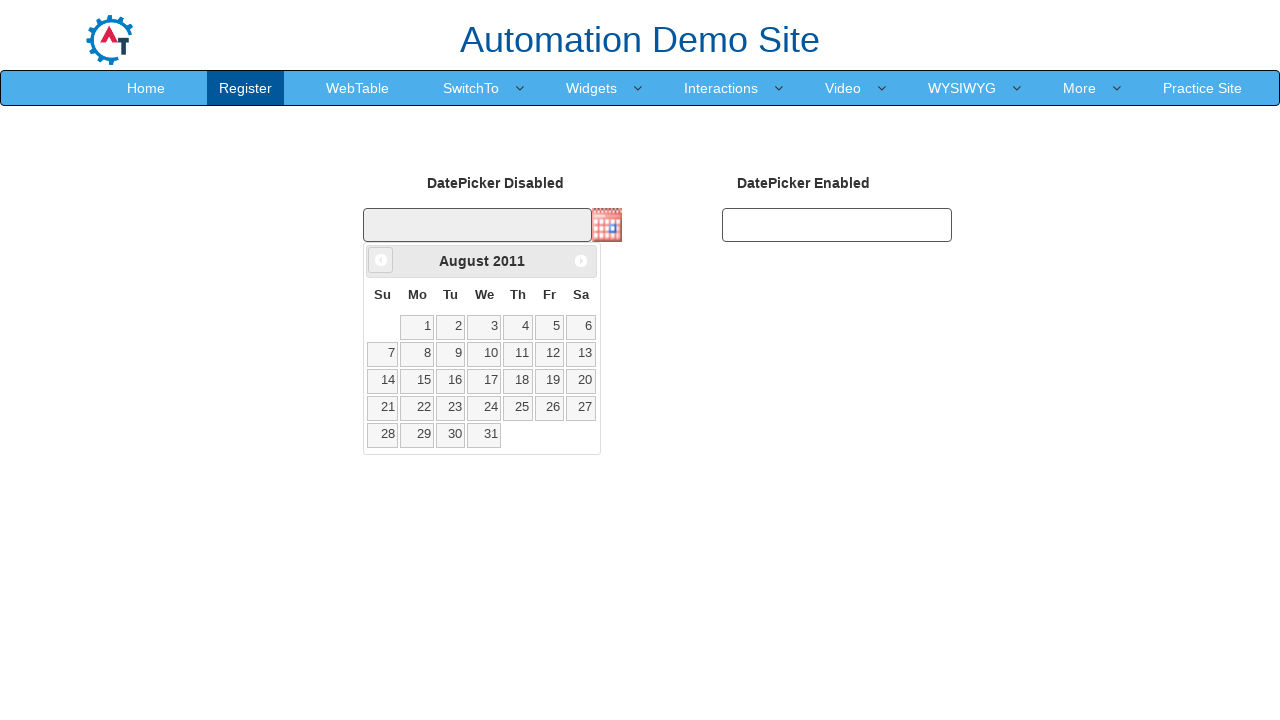

Clicked previous month button to navigate from August 2011 at (381, 260) on .ui-datepicker-prev
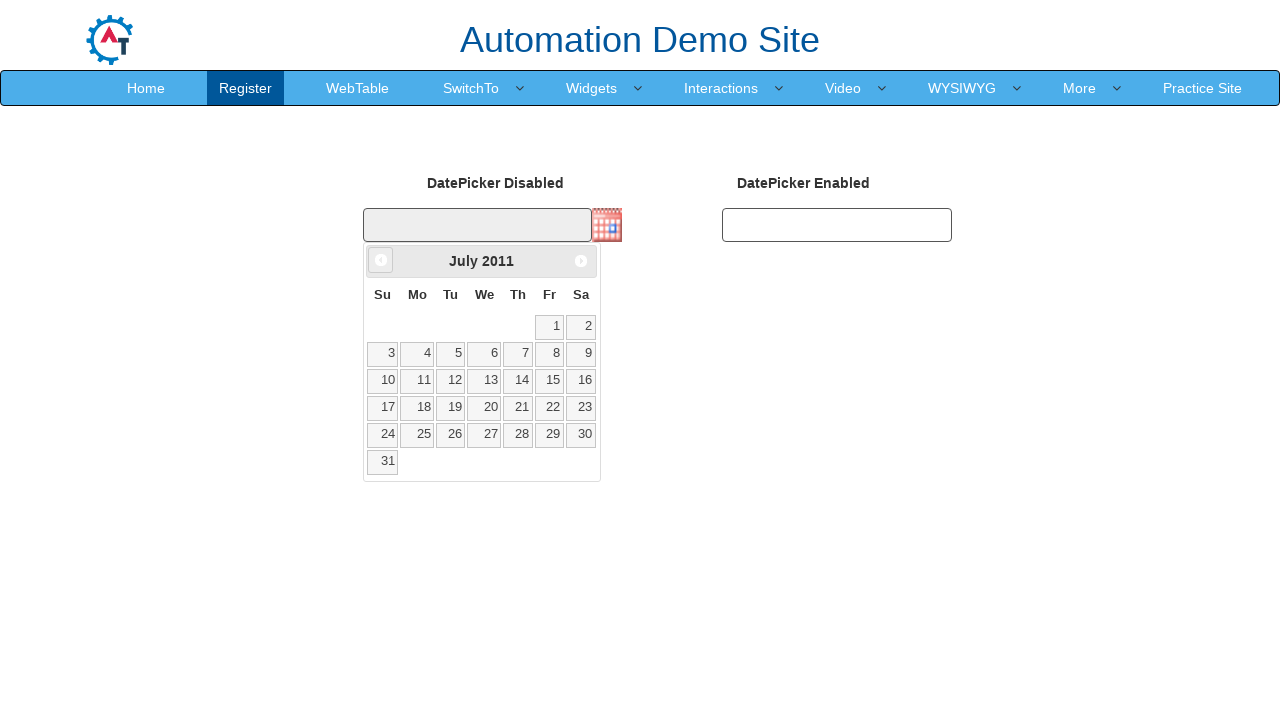

Retrieved current month: July
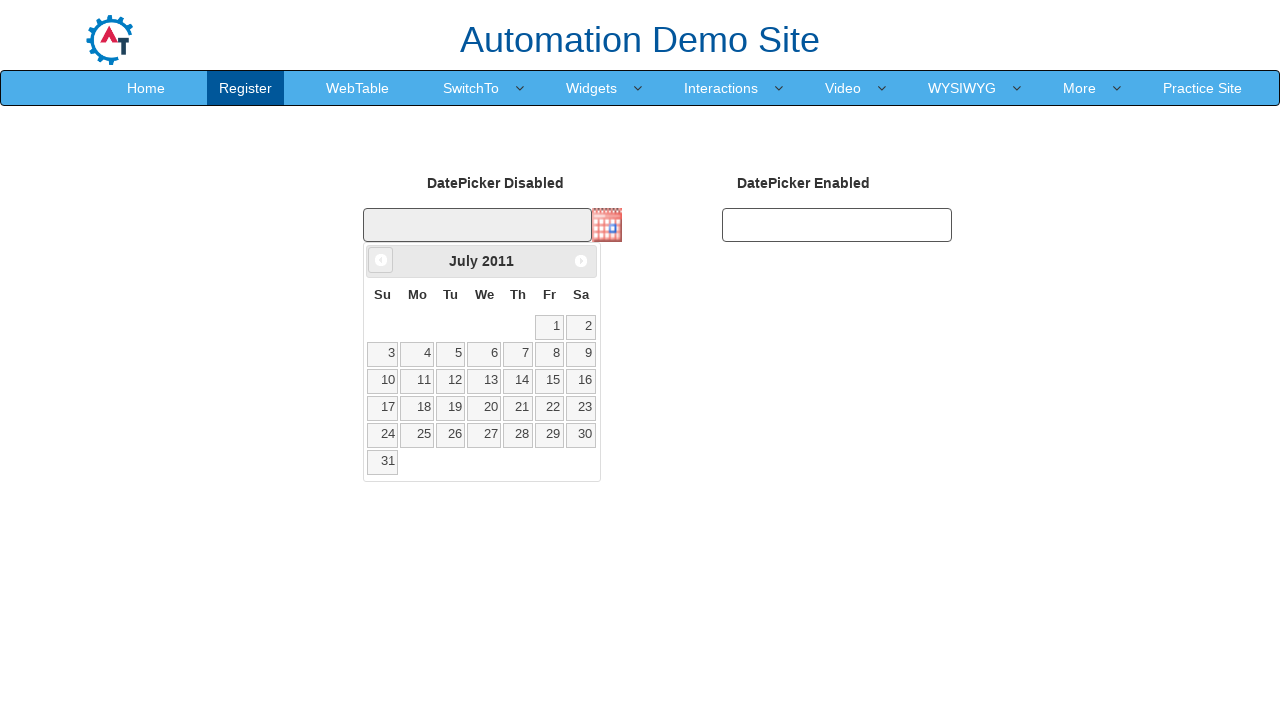

Retrieved current year: 2011
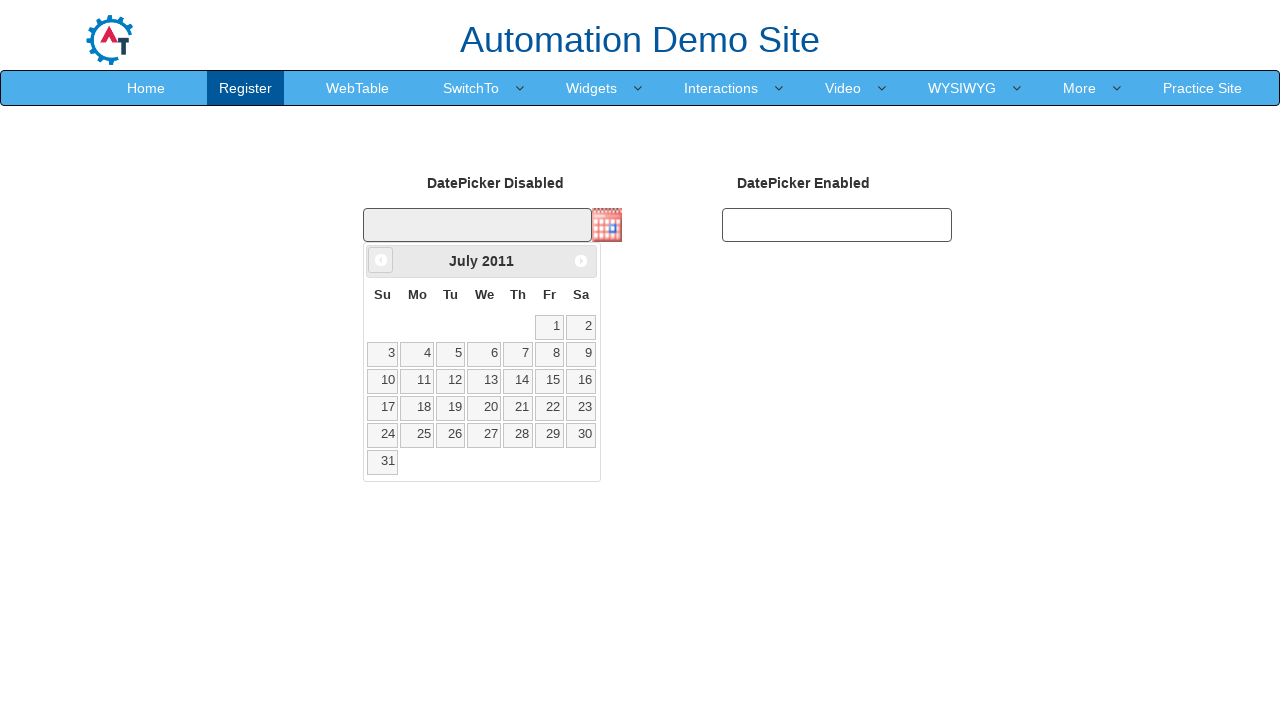

Clicked previous month button to navigate from July 2011 at (381, 260) on .ui-datepicker-prev
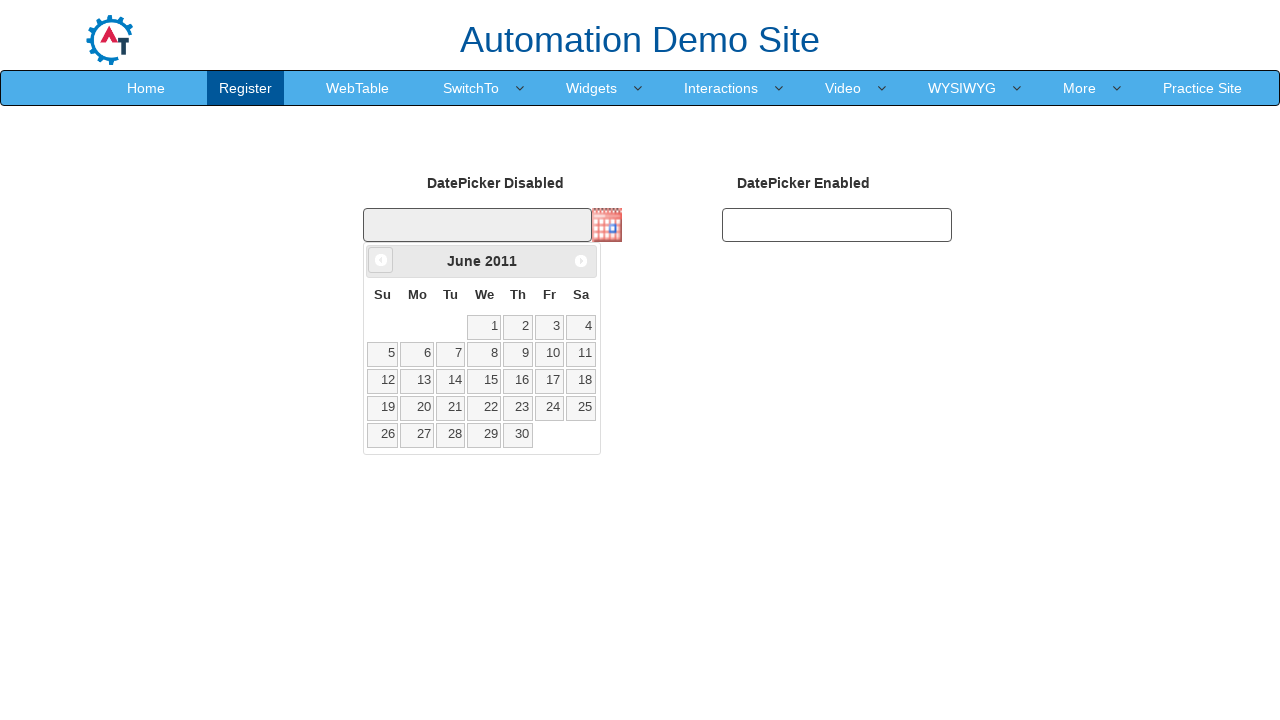

Retrieved current month: June
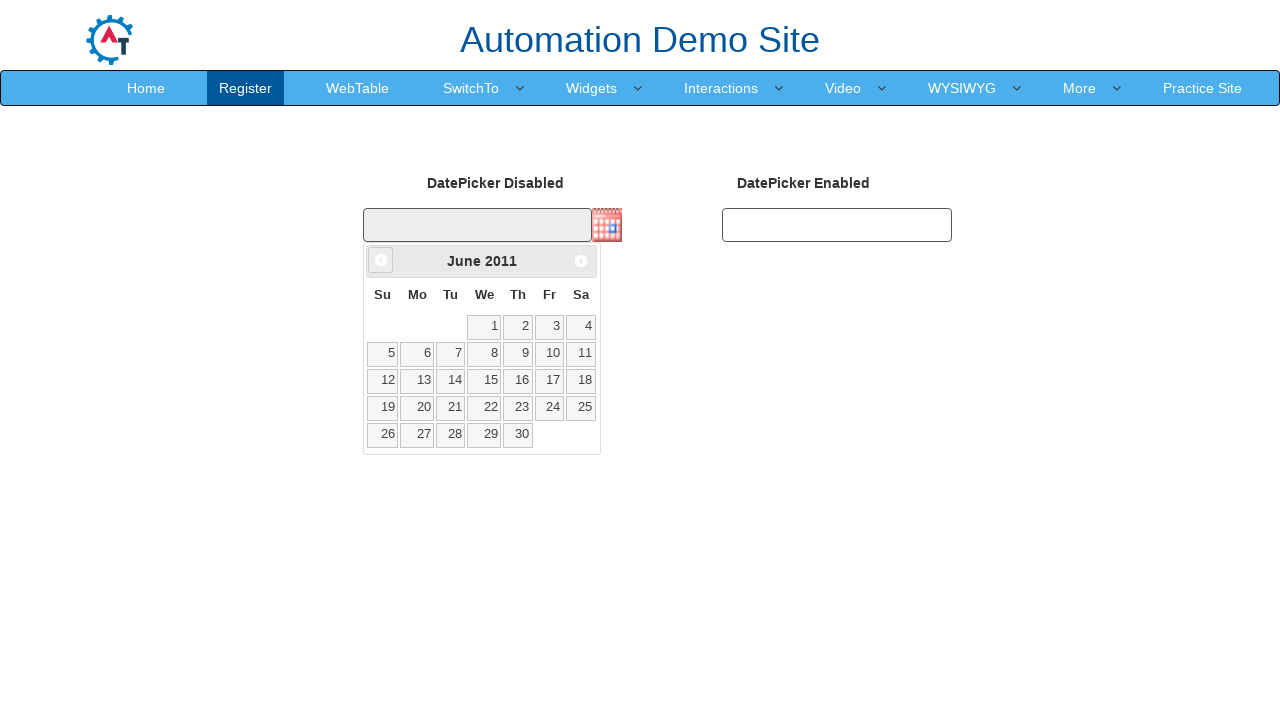

Retrieved current year: 2011
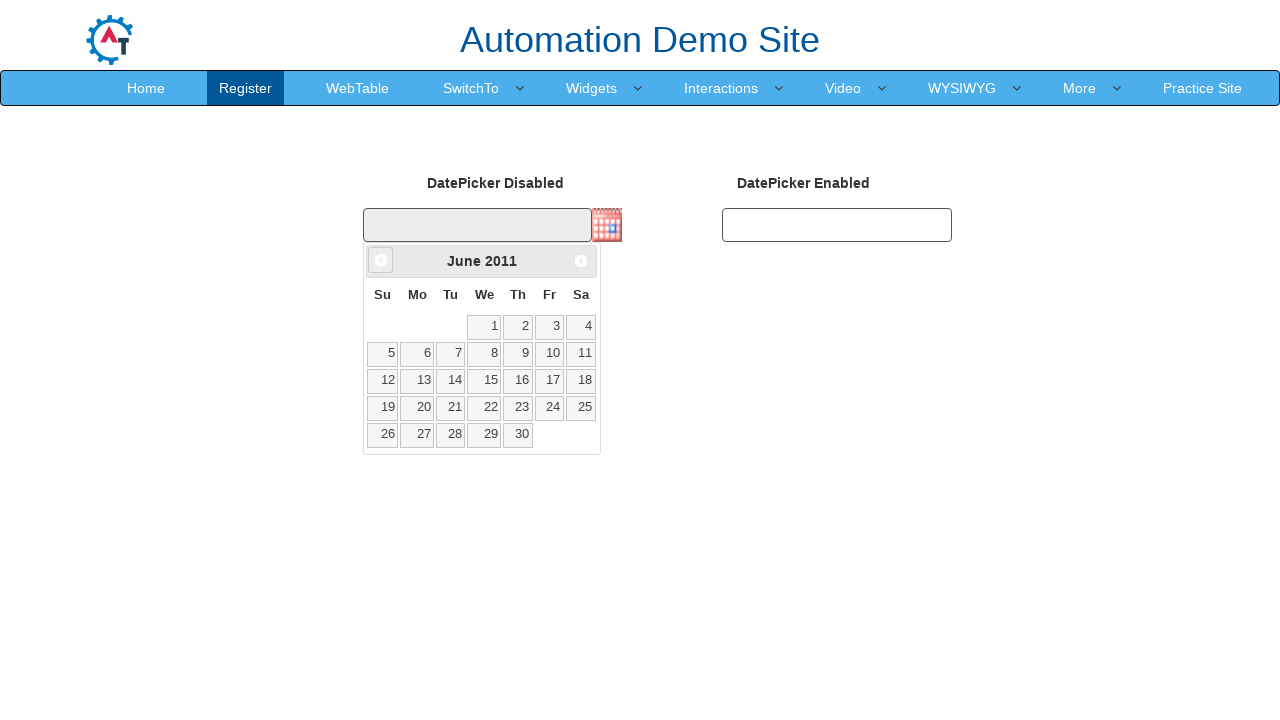

Clicked previous month button to navigate from June 2011 at (381, 260) on .ui-datepicker-prev
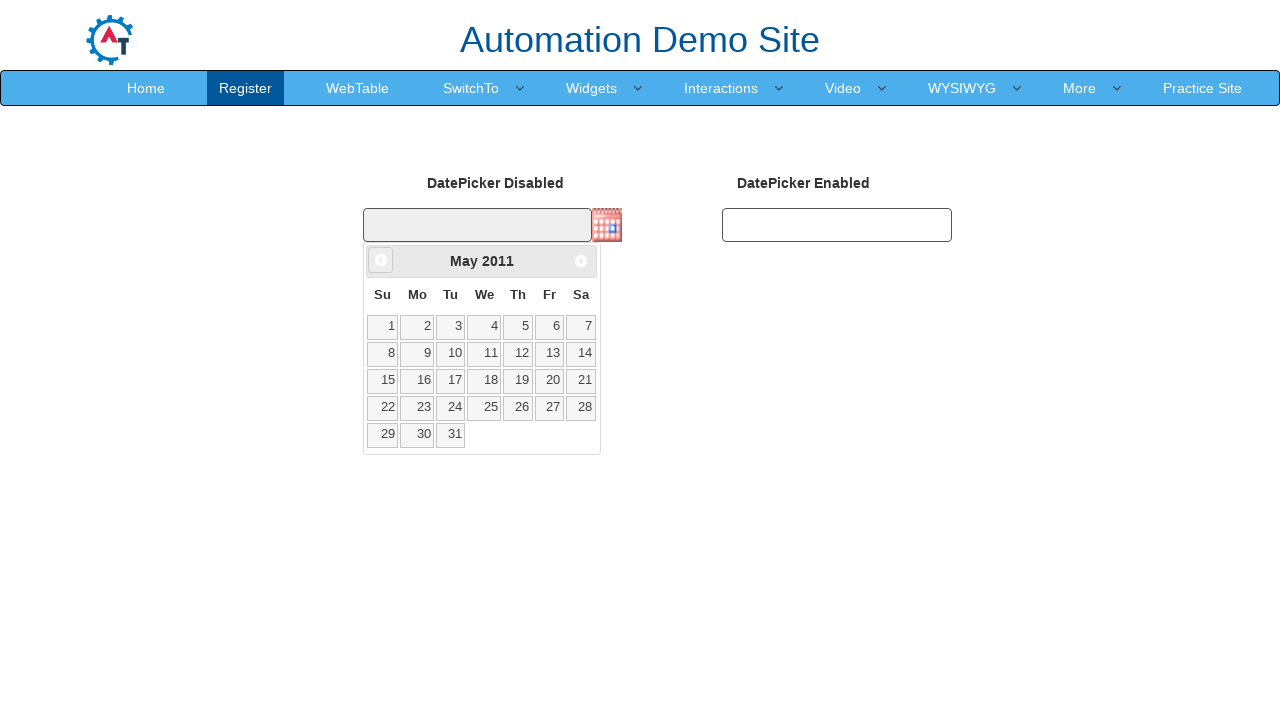

Retrieved current month: May
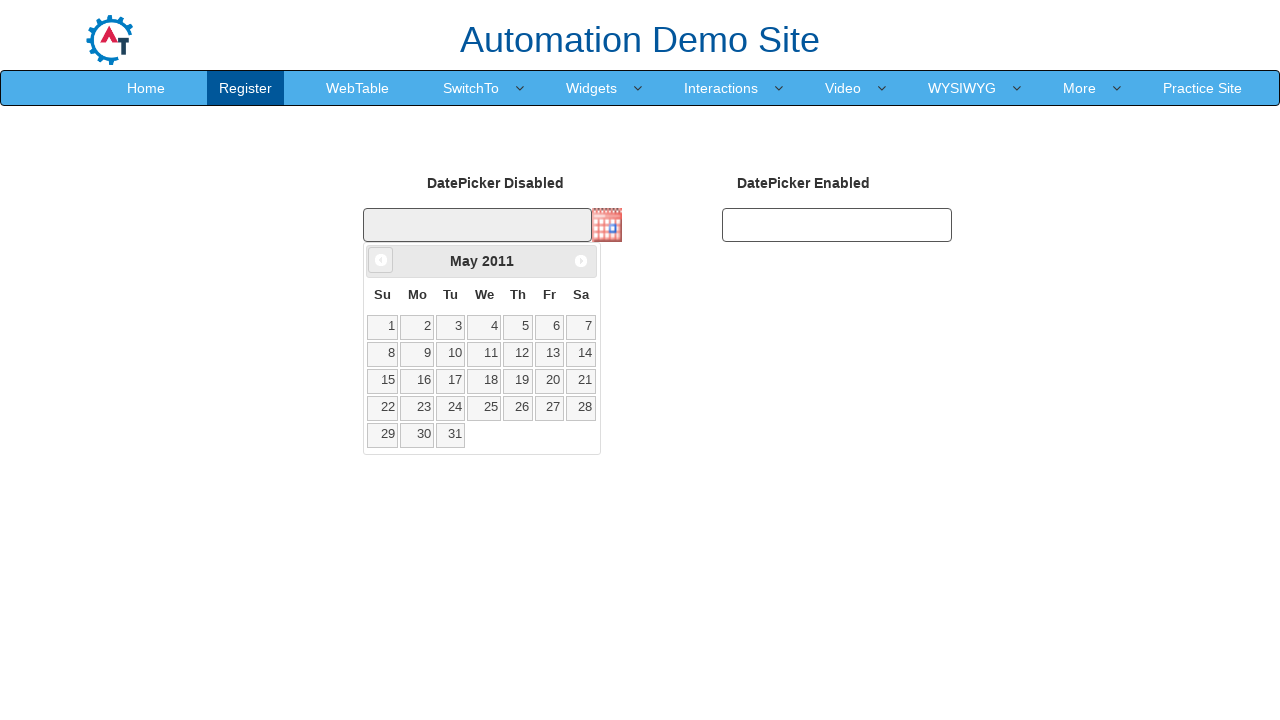

Retrieved current year: 2011
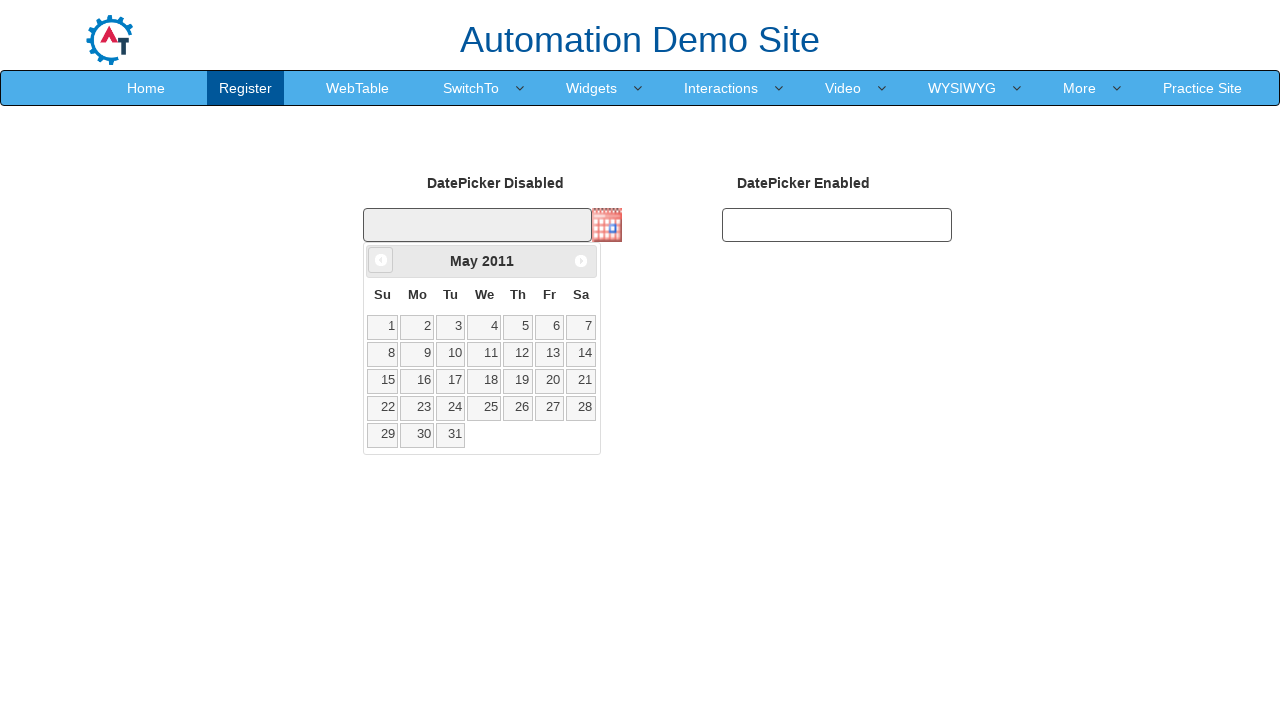

Clicked previous month button to navigate from May 2011 at (381, 260) on .ui-datepicker-prev
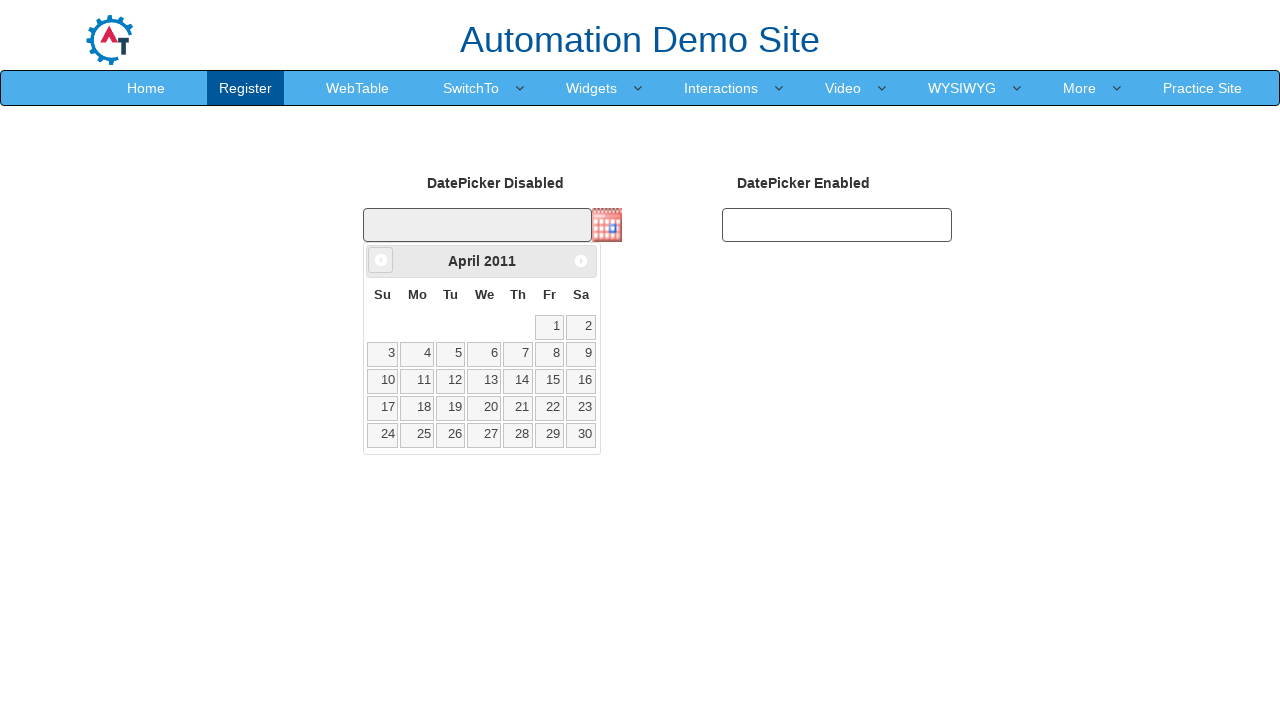

Retrieved current month: April
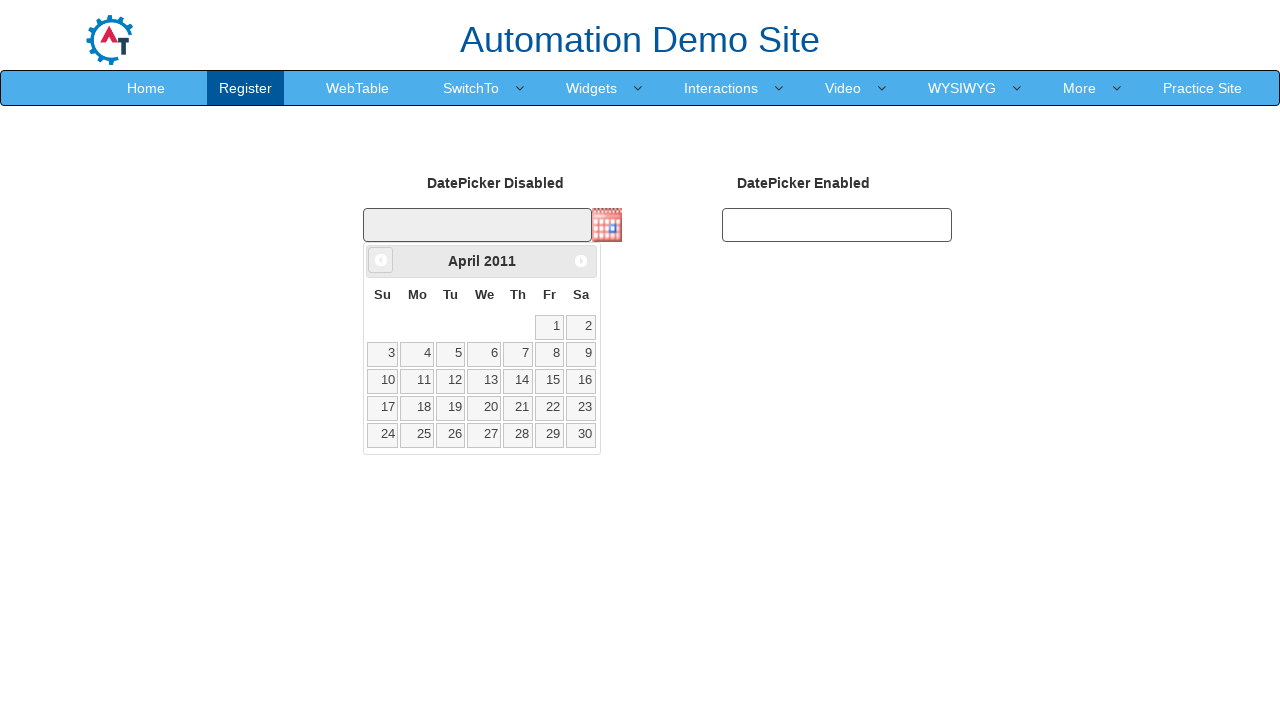

Retrieved current year: 2011
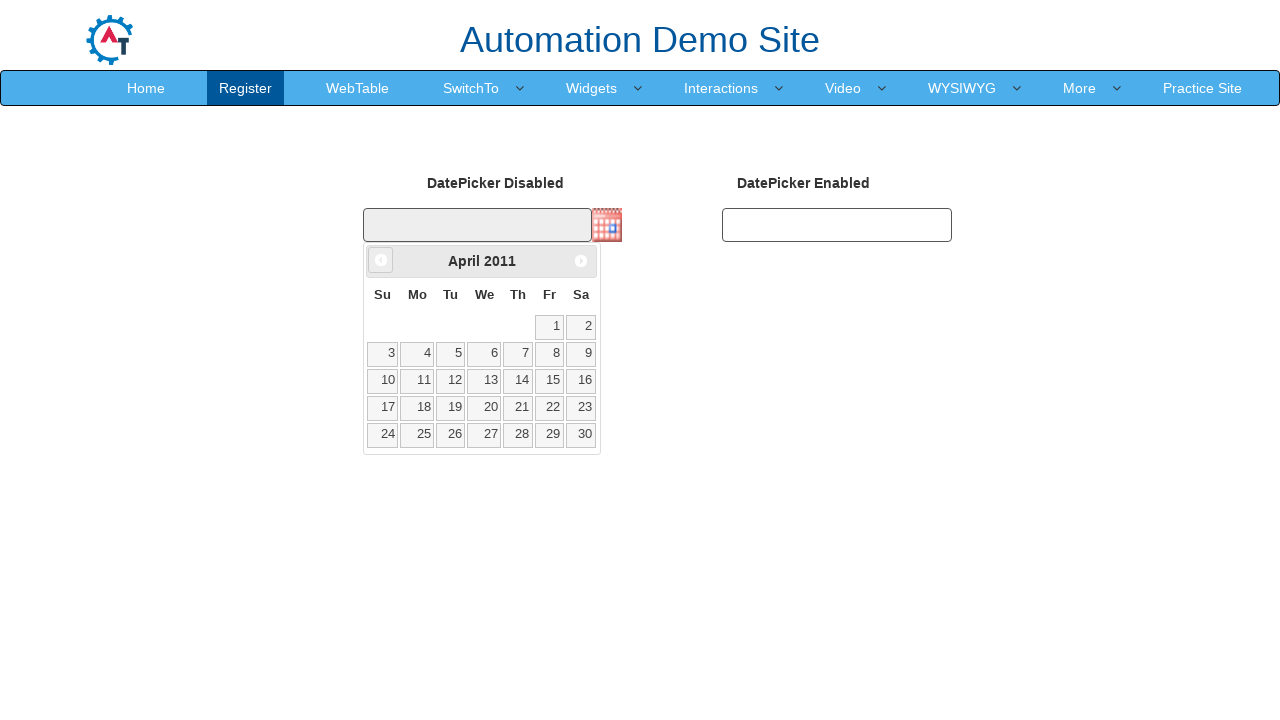

Clicked previous month button to navigate from April 2011 at (381, 260) on .ui-datepicker-prev
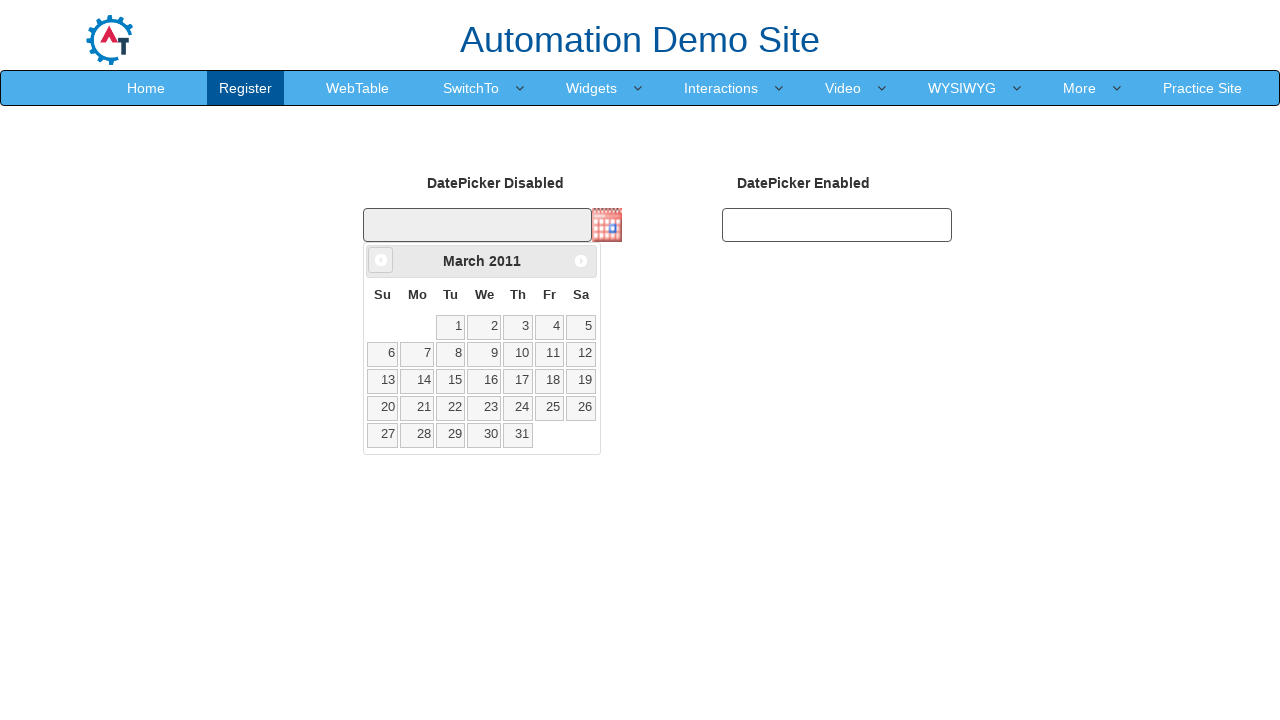

Retrieved current month: March
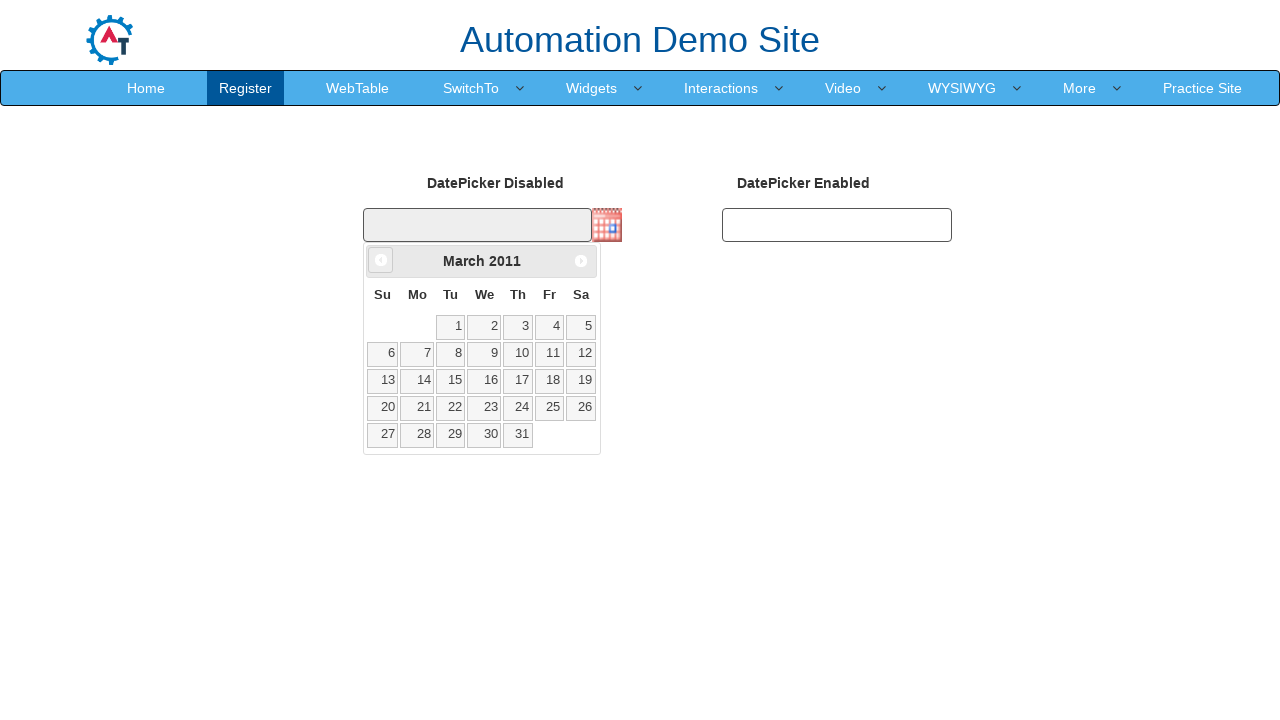

Retrieved current year: 2011
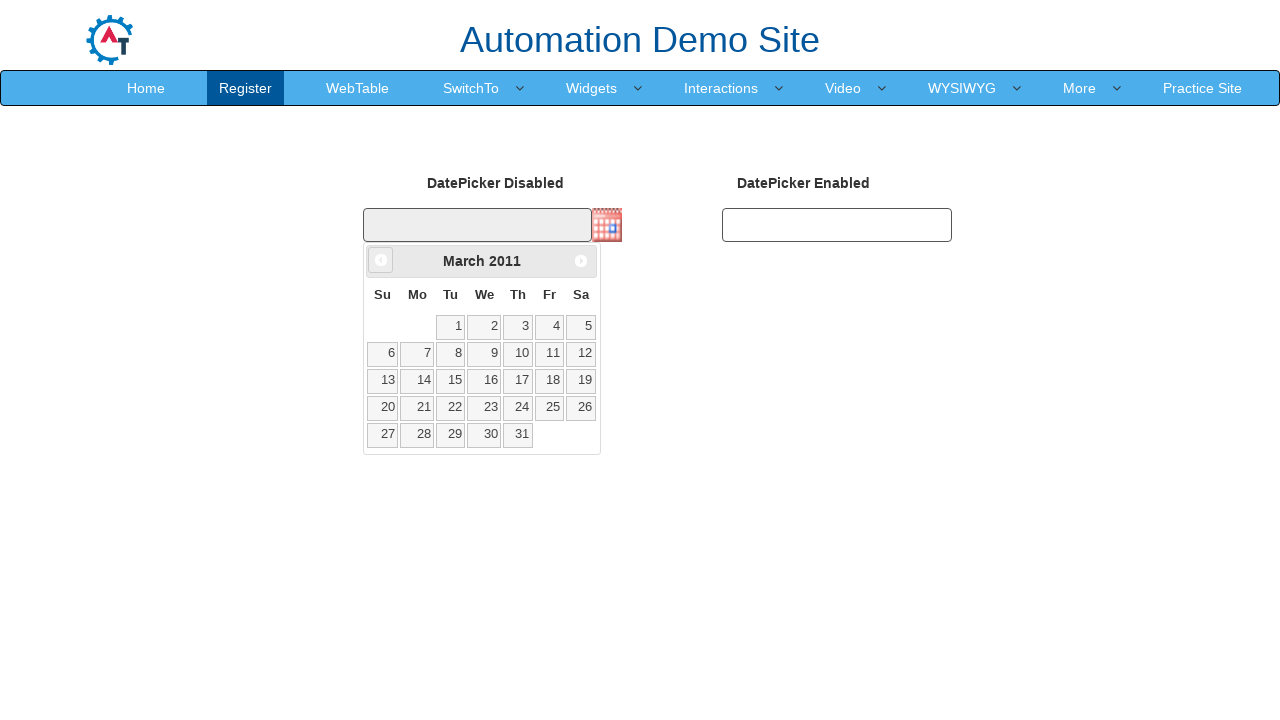

Clicked previous month button to navigate from March 2011 at (381, 260) on .ui-datepicker-prev
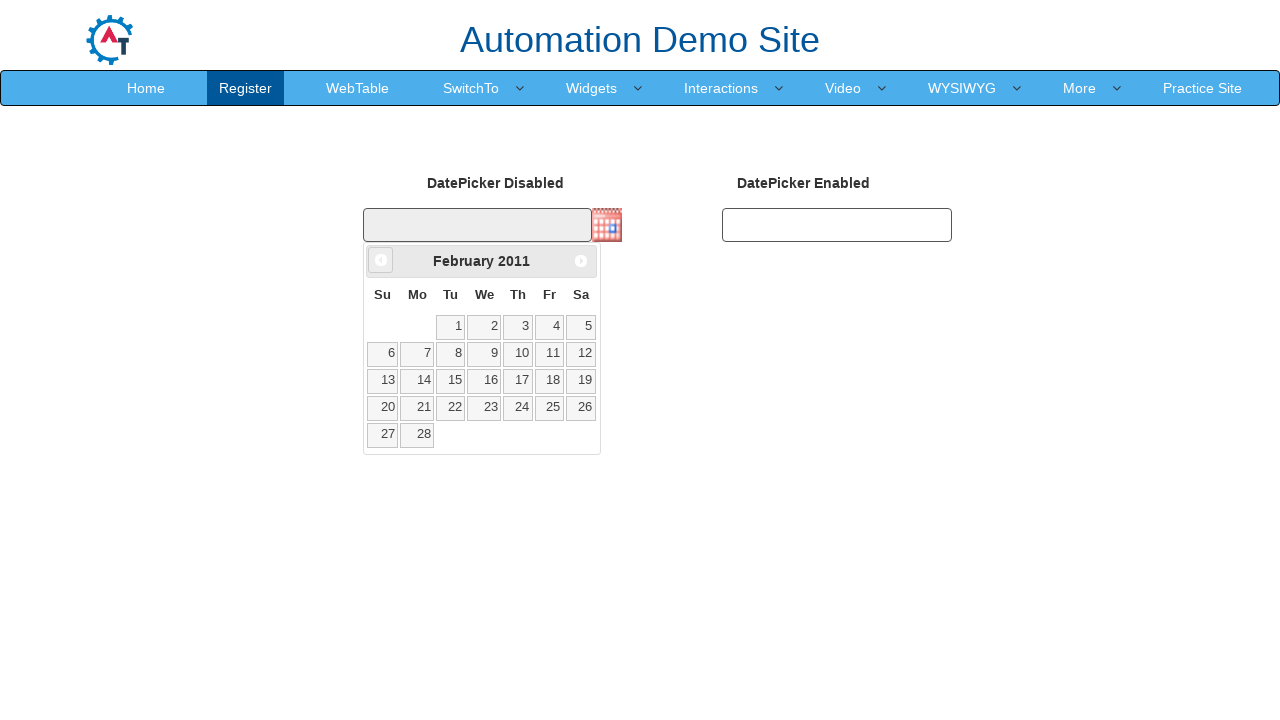

Retrieved current month: February
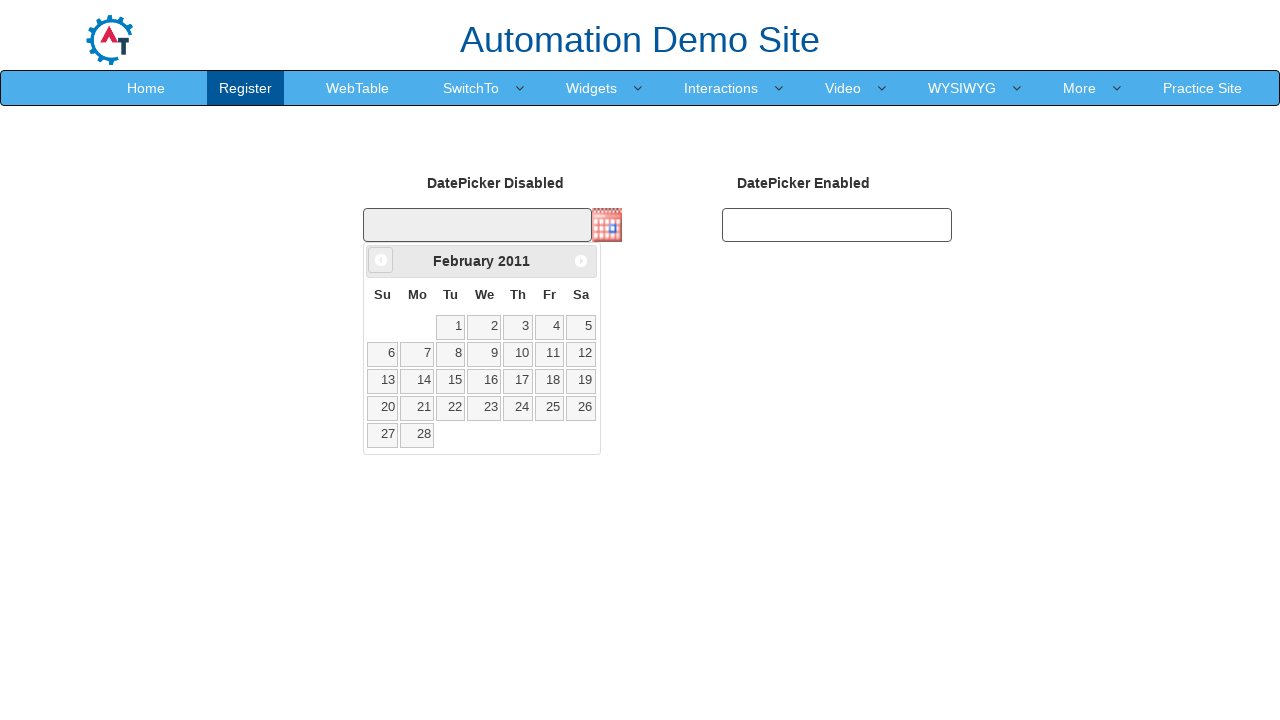

Retrieved current year: 2011
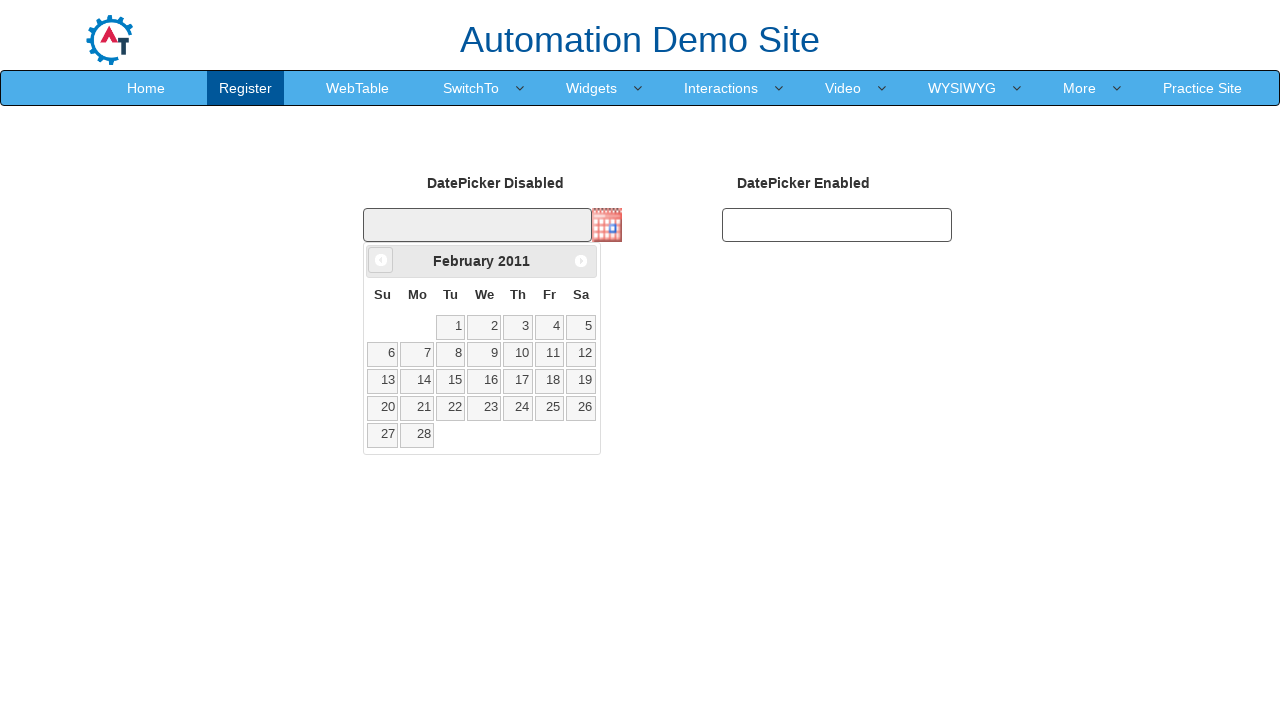

Clicked previous month button to navigate from February 2011 at (381, 260) on .ui-datepicker-prev
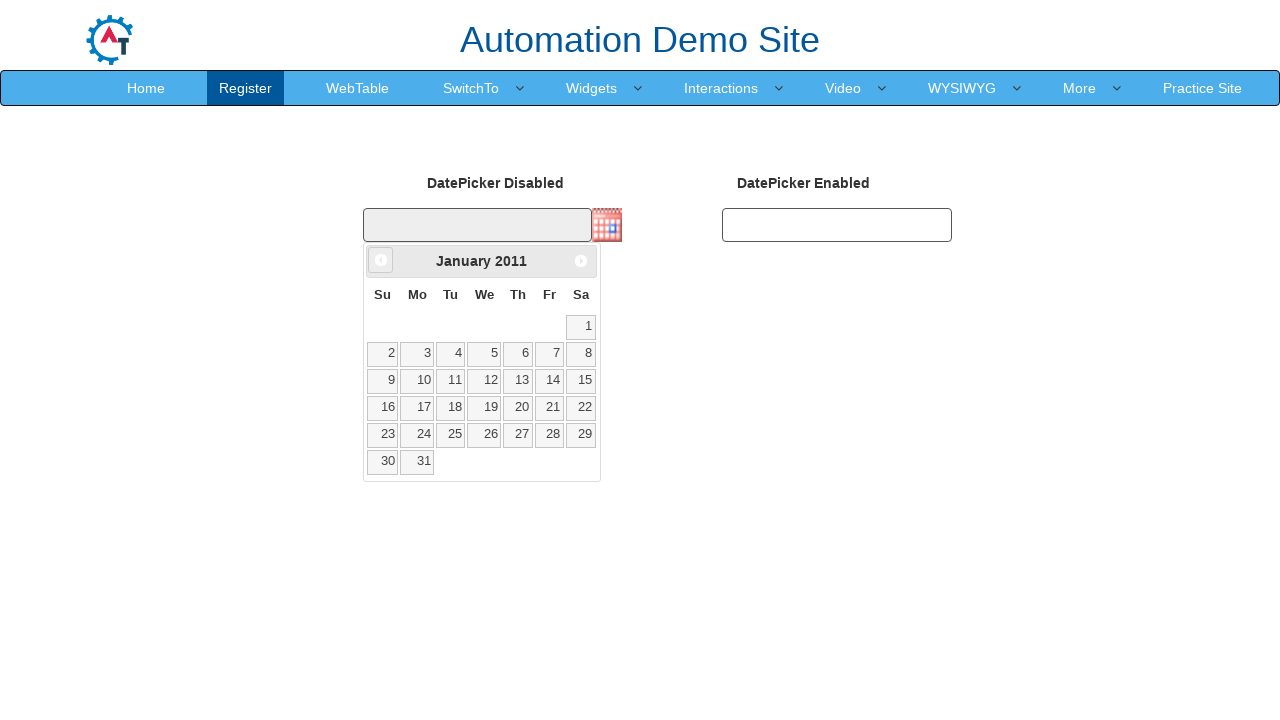

Retrieved current month: January
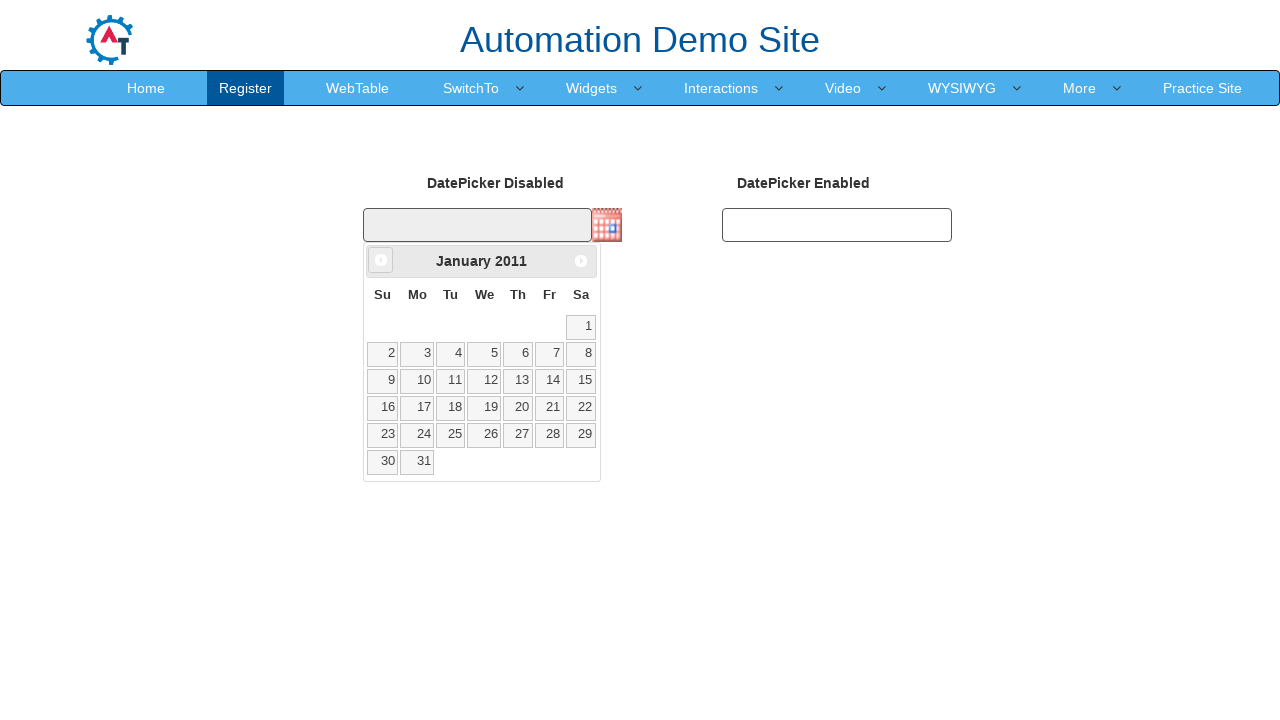

Retrieved current year: 2011
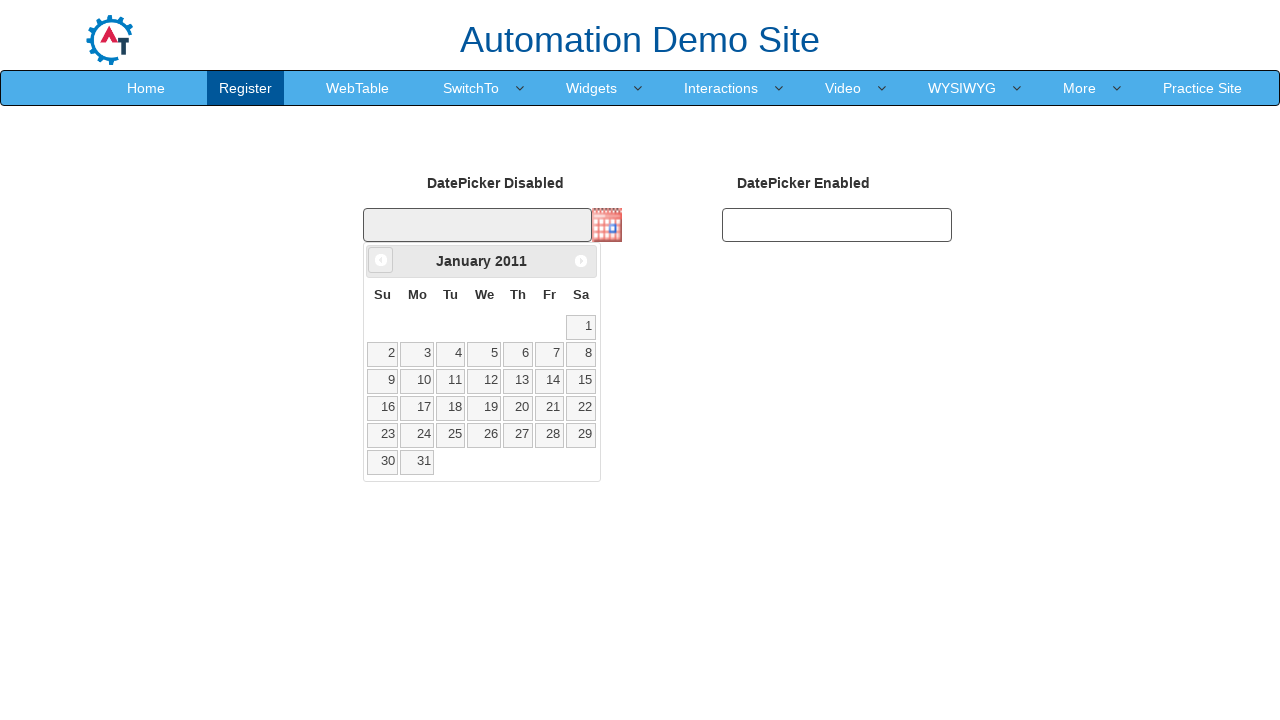

Clicked previous month button to navigate from January 2011 at (381, 260) on .ui-datepicker-prev
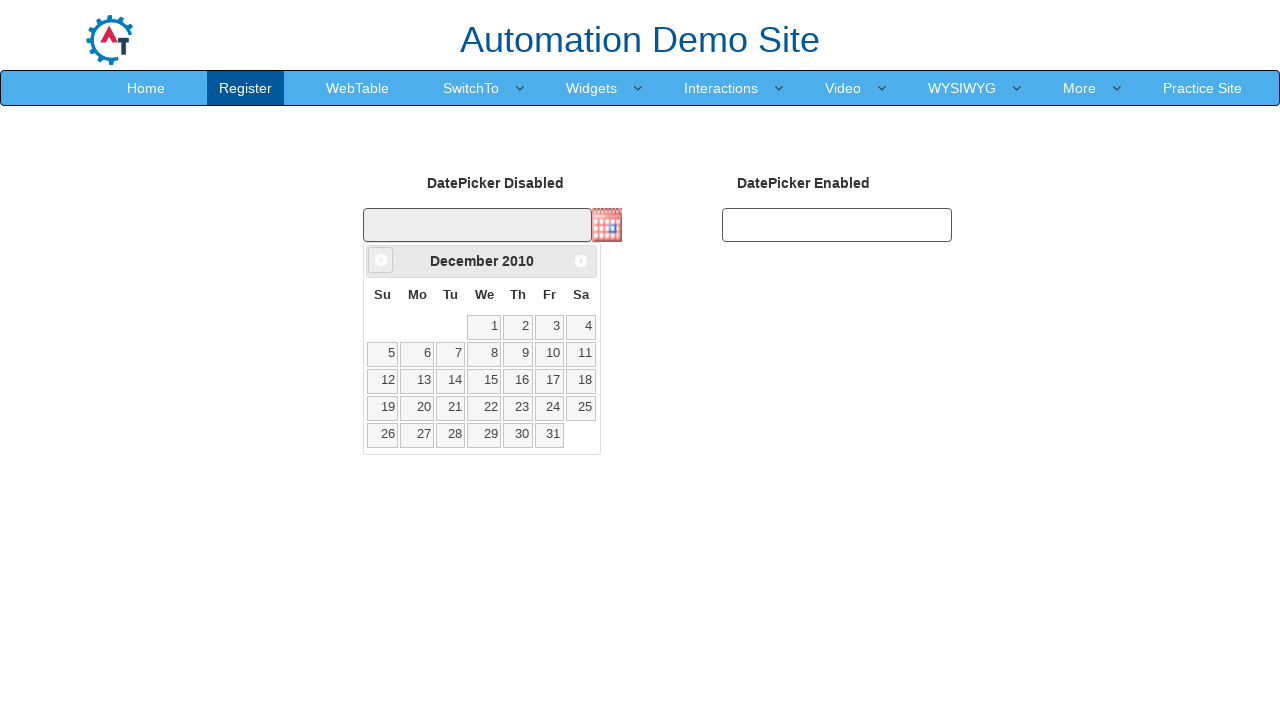

Retrieved current month: December
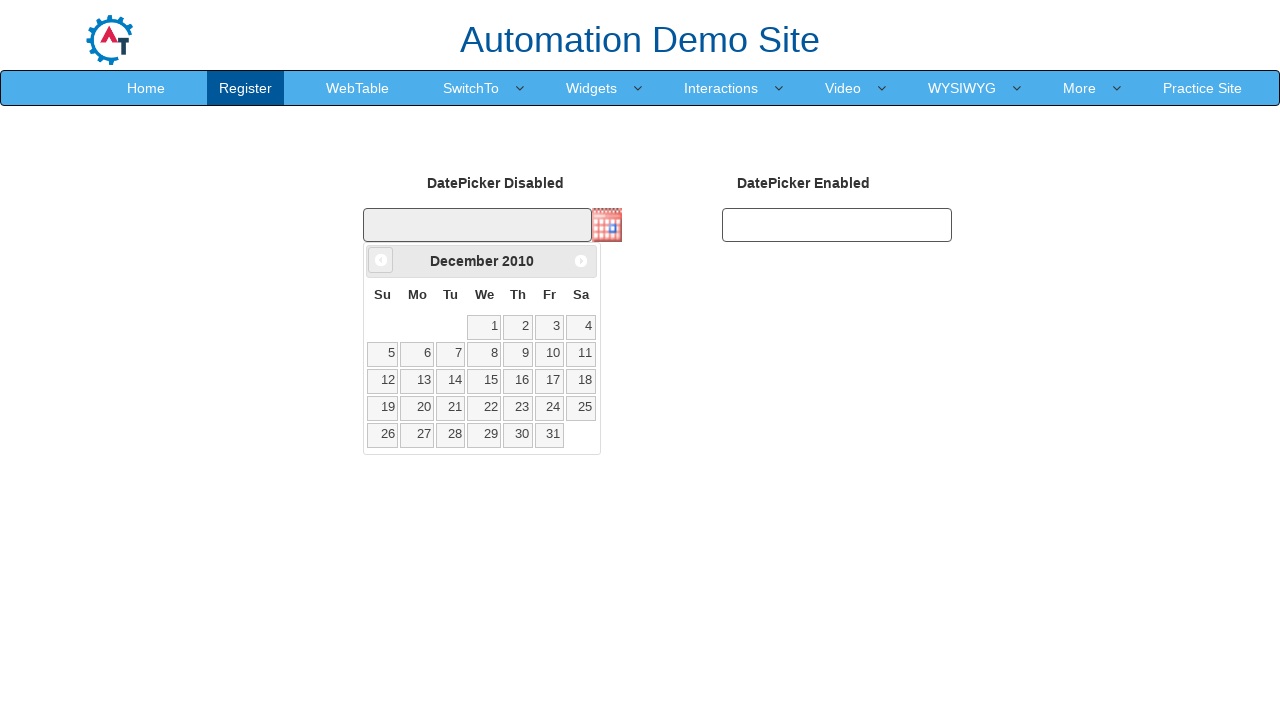

Retrieved current year: 2010
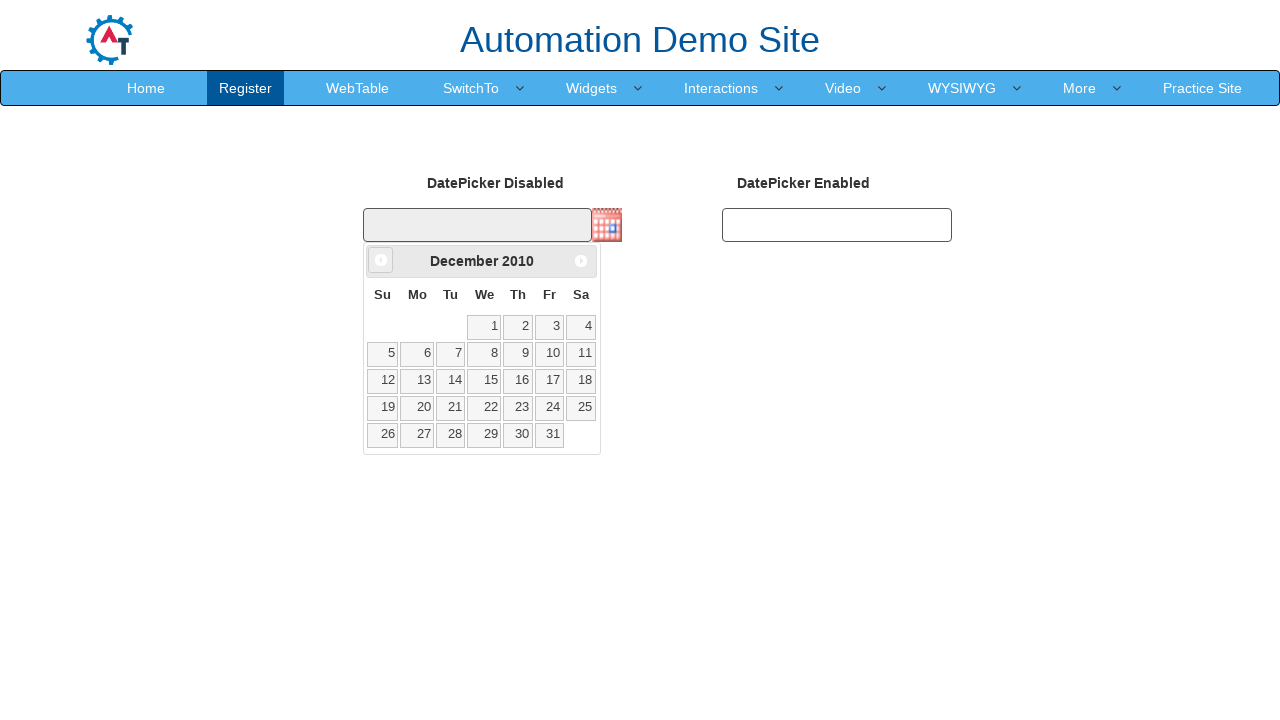

Clicked previous month button to navigate from December 2010 at (381, 260) on .ui-datepicker-prev
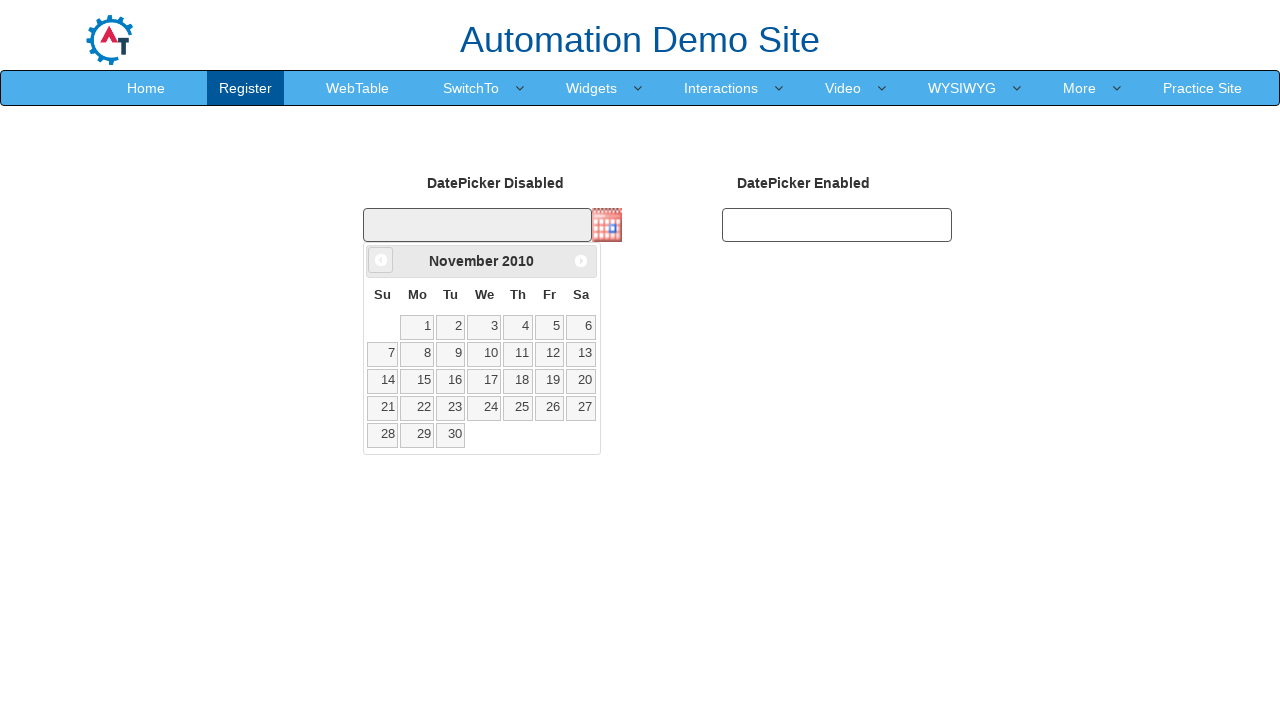

Retrieved current month: November
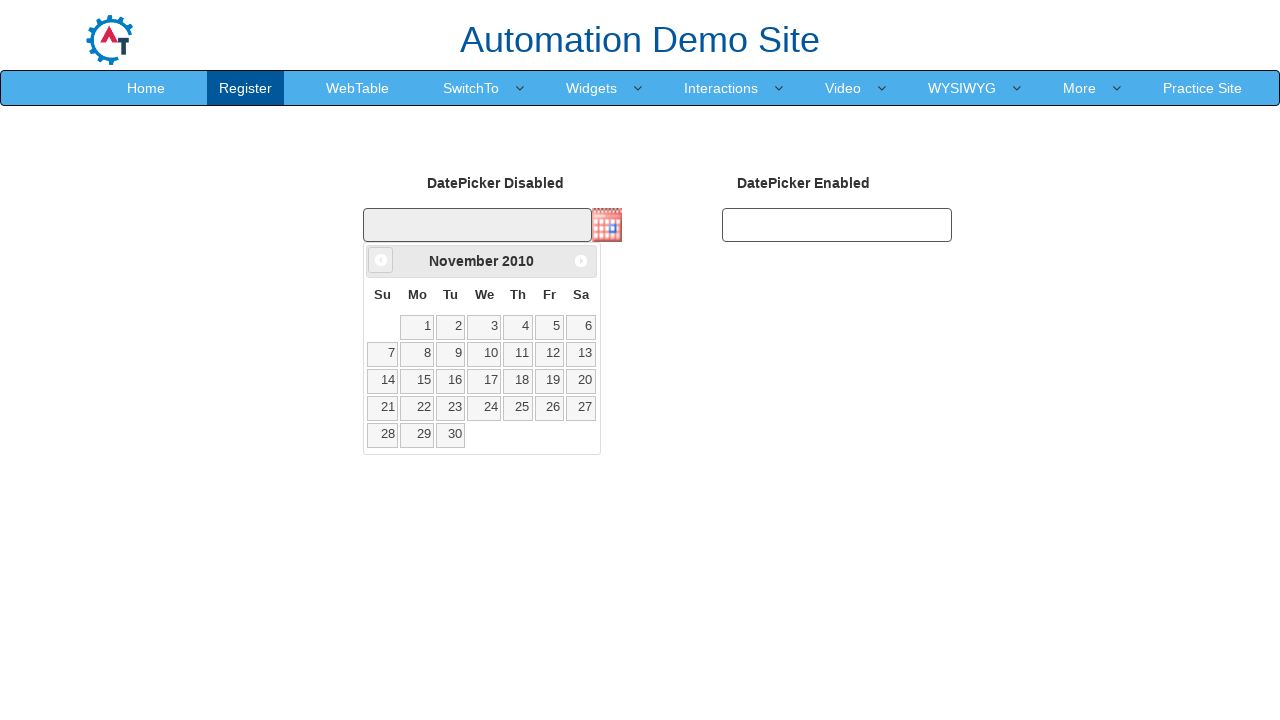

Retrieved current year: 2010
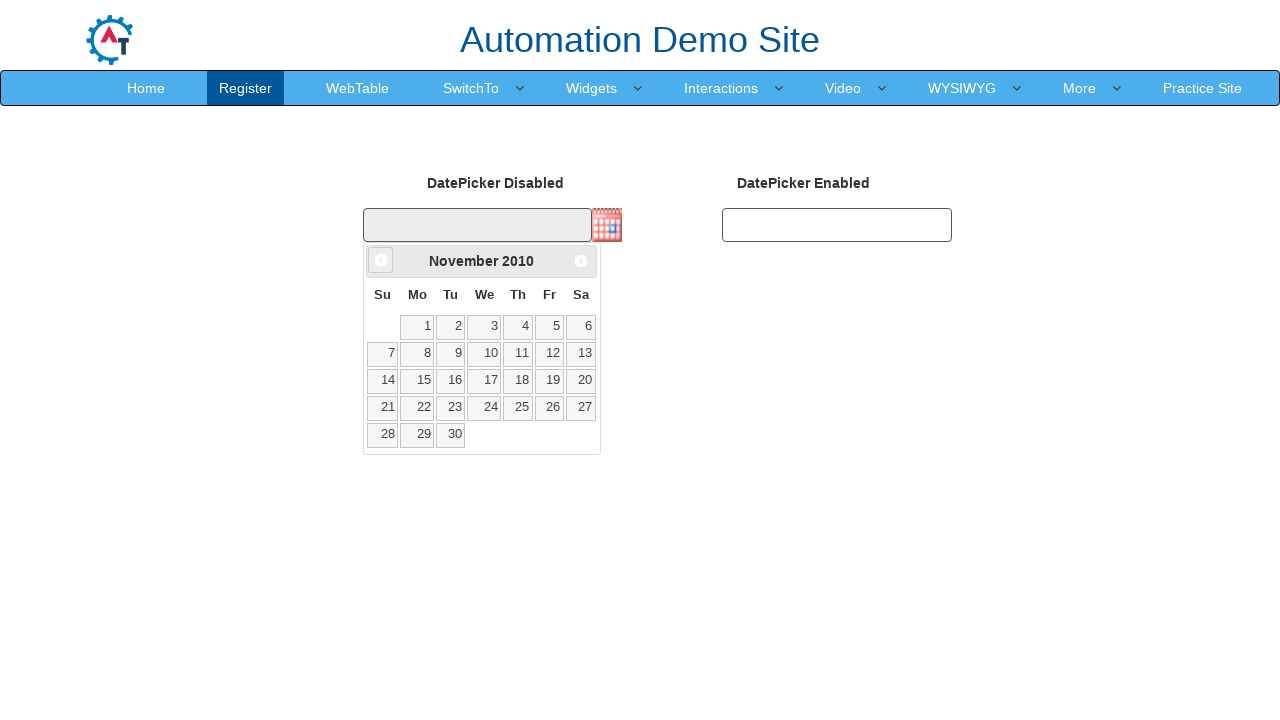

Clicked previous month button to navigate from November 2010 at (381, 260) on .ui-datepicker-prev
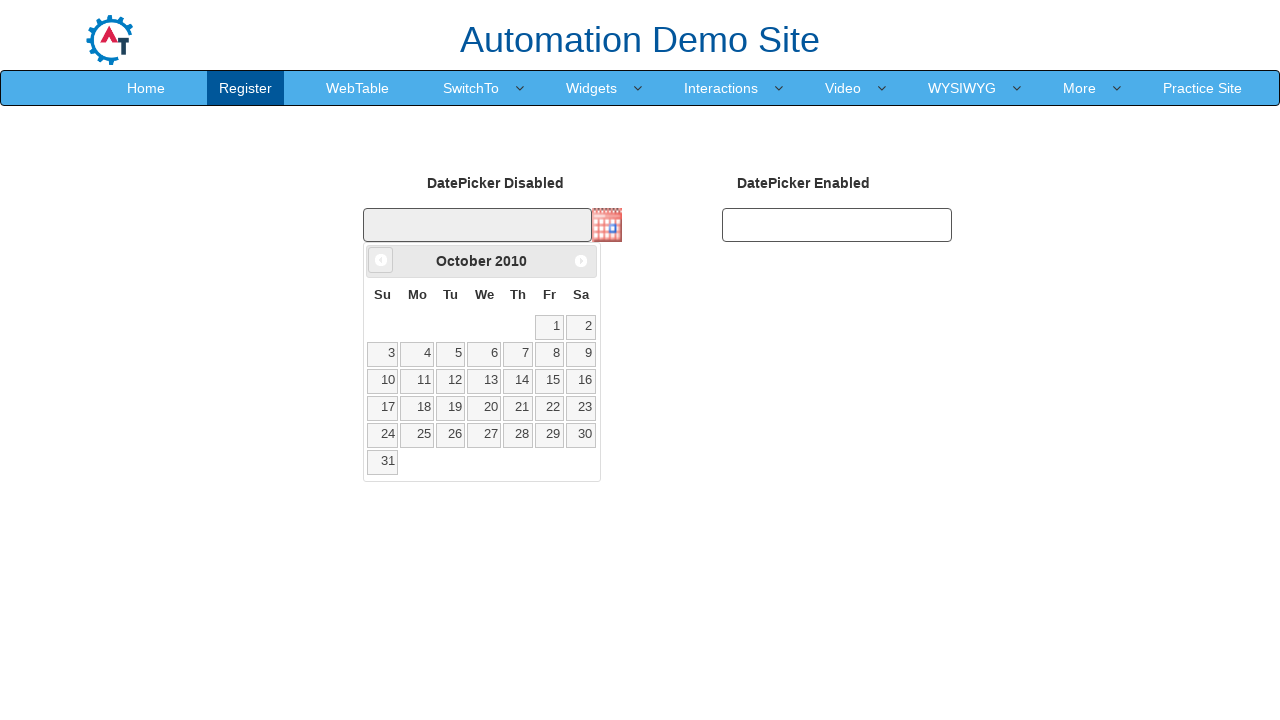

Retrieved current month: October
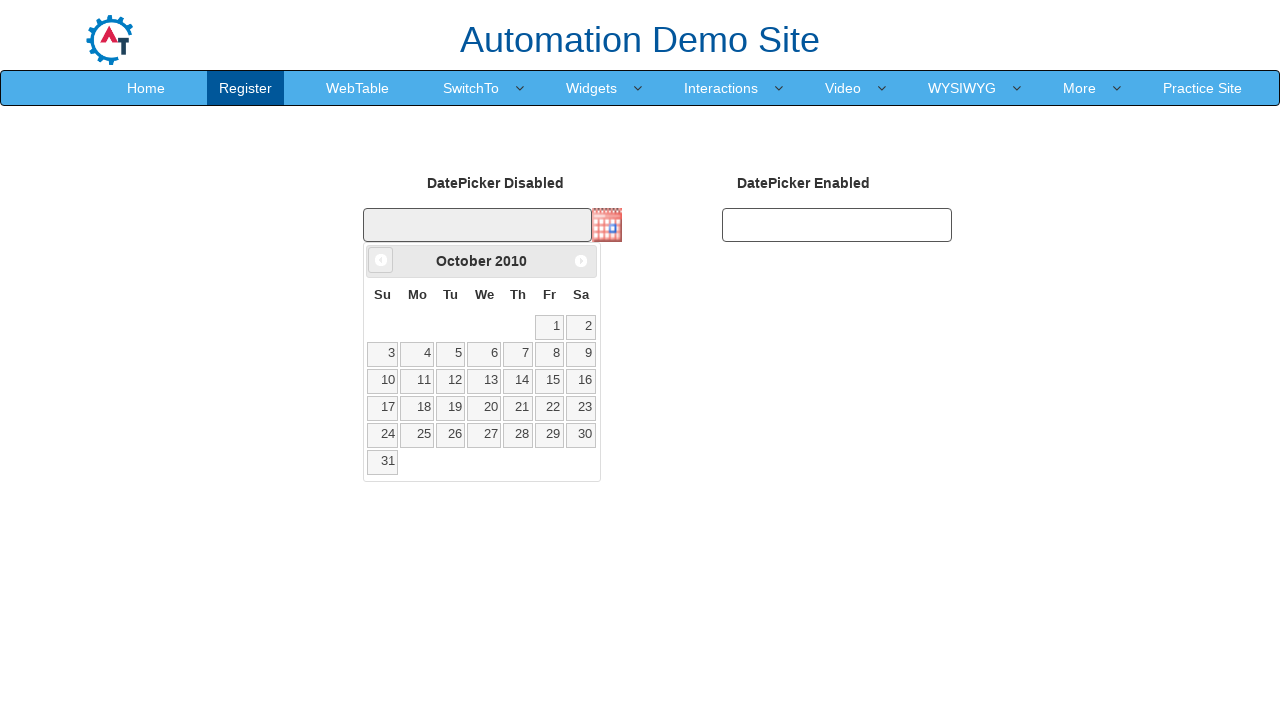

Retrieved current year: 2010
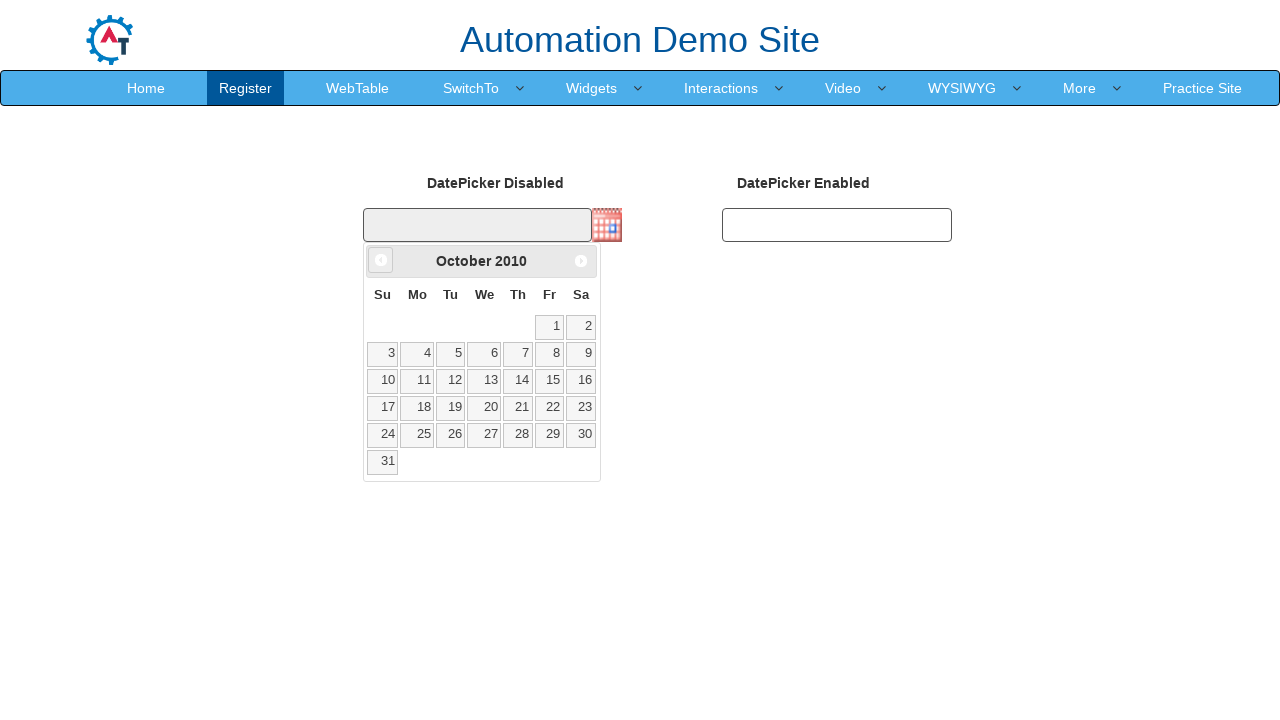

Clicked previous month button to navigate from October 2010 at (381, 260) on .ui-datepicker-prev
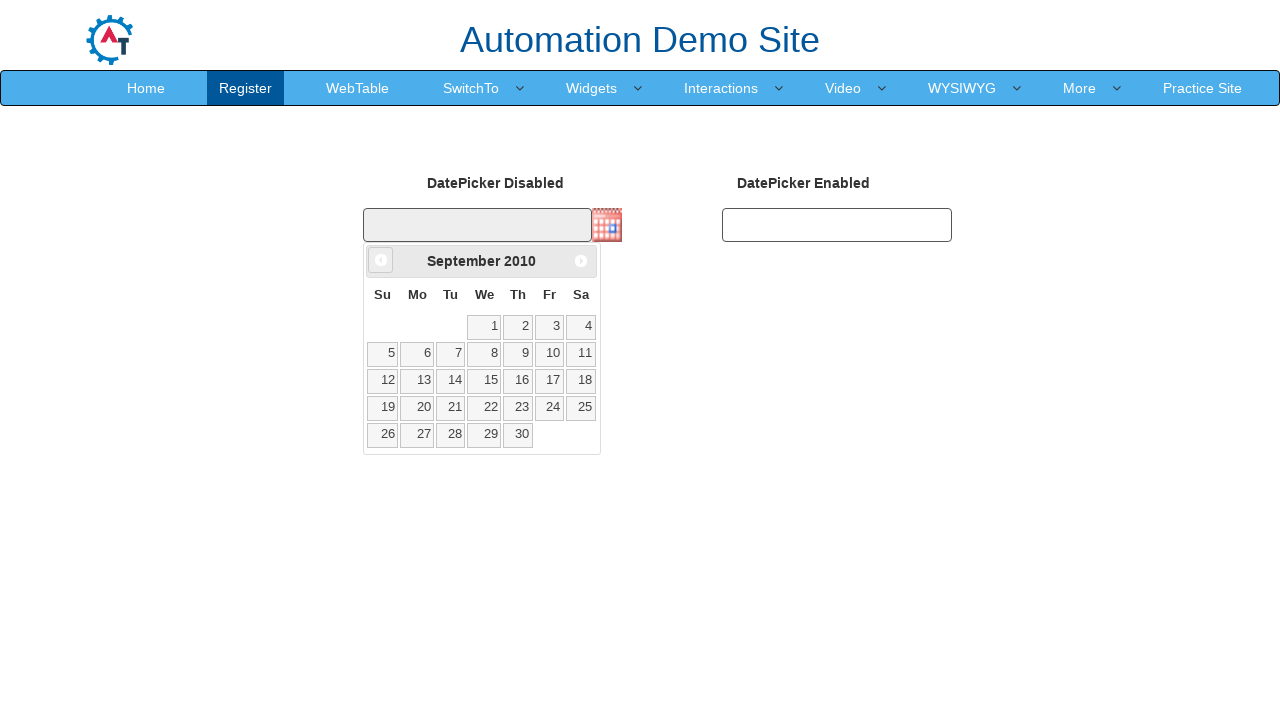

Retrieved current month: September
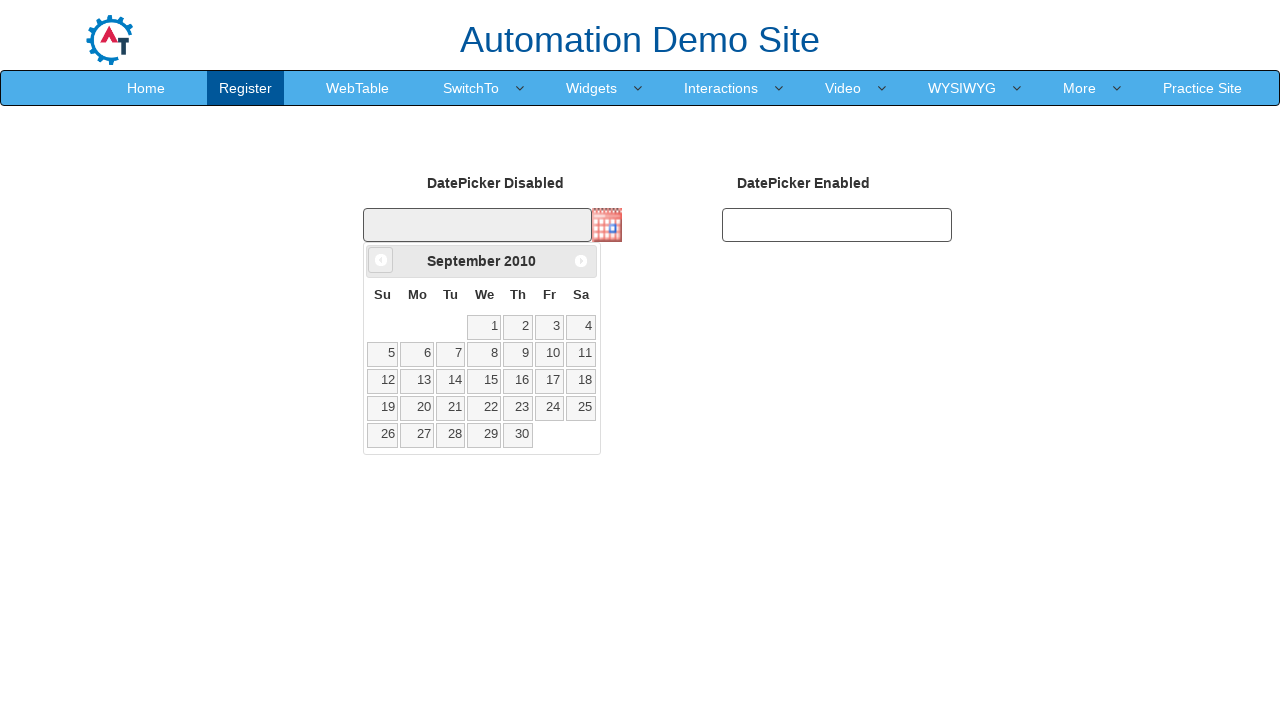

Retrieved current year: 2010
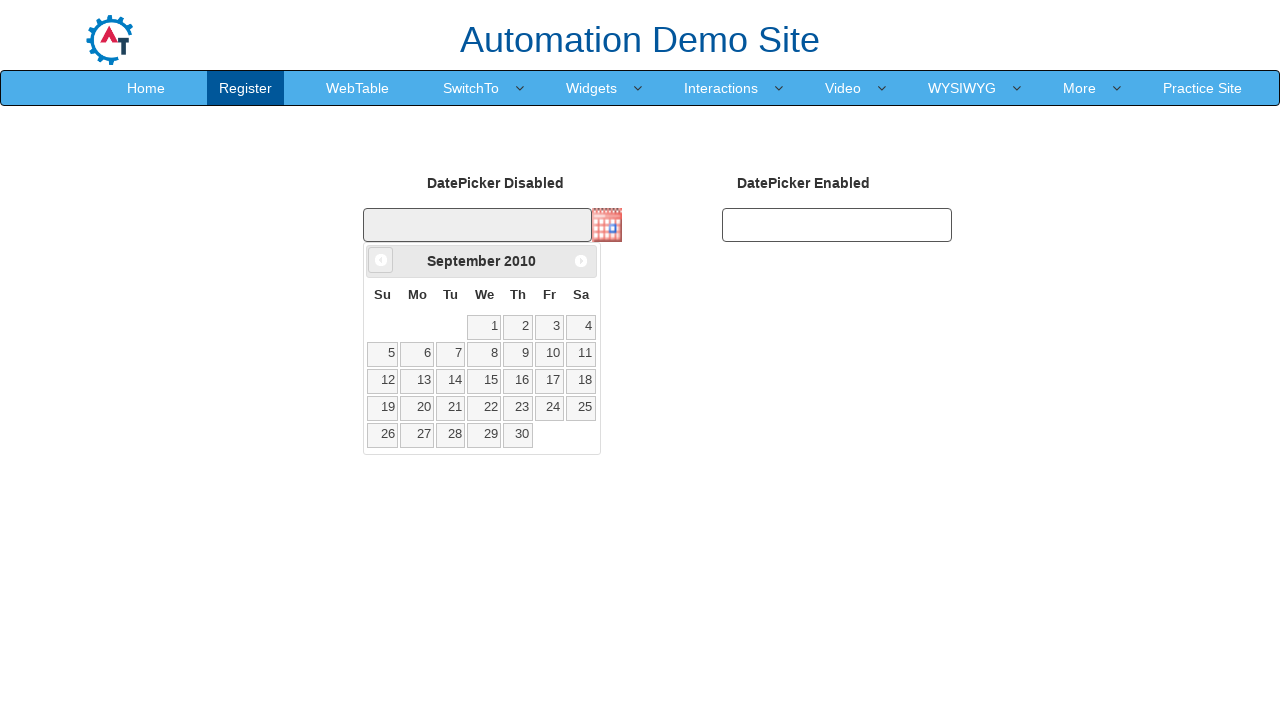

Clicked previous month button to navigate from September 2010 at (381, 260) on .ui-datepicker-prev
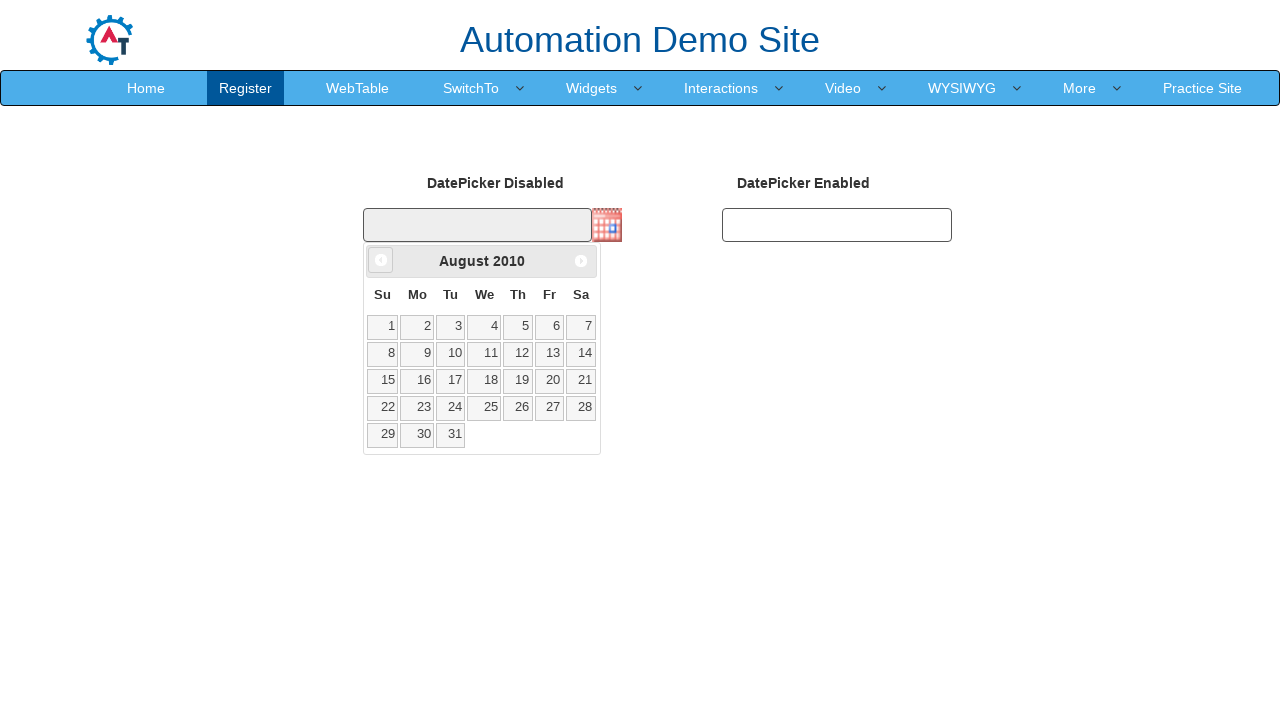

Retrieved current month: August
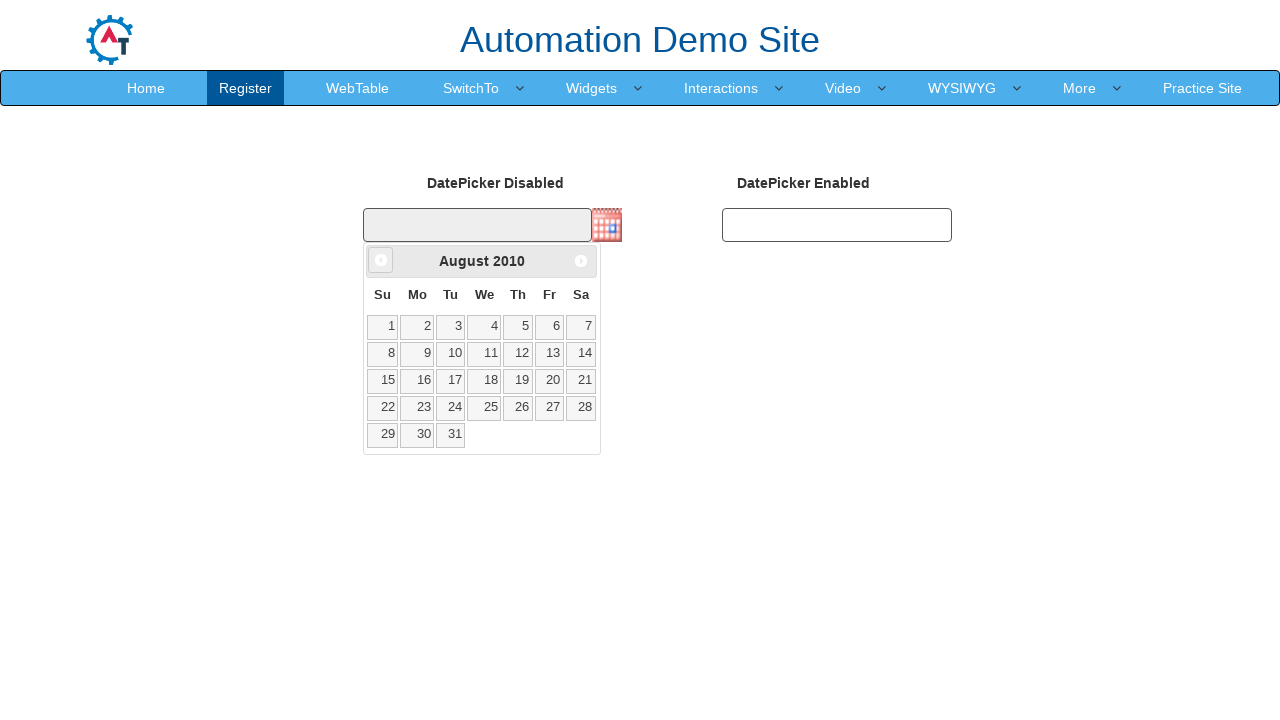

Retrieved current year: 2010
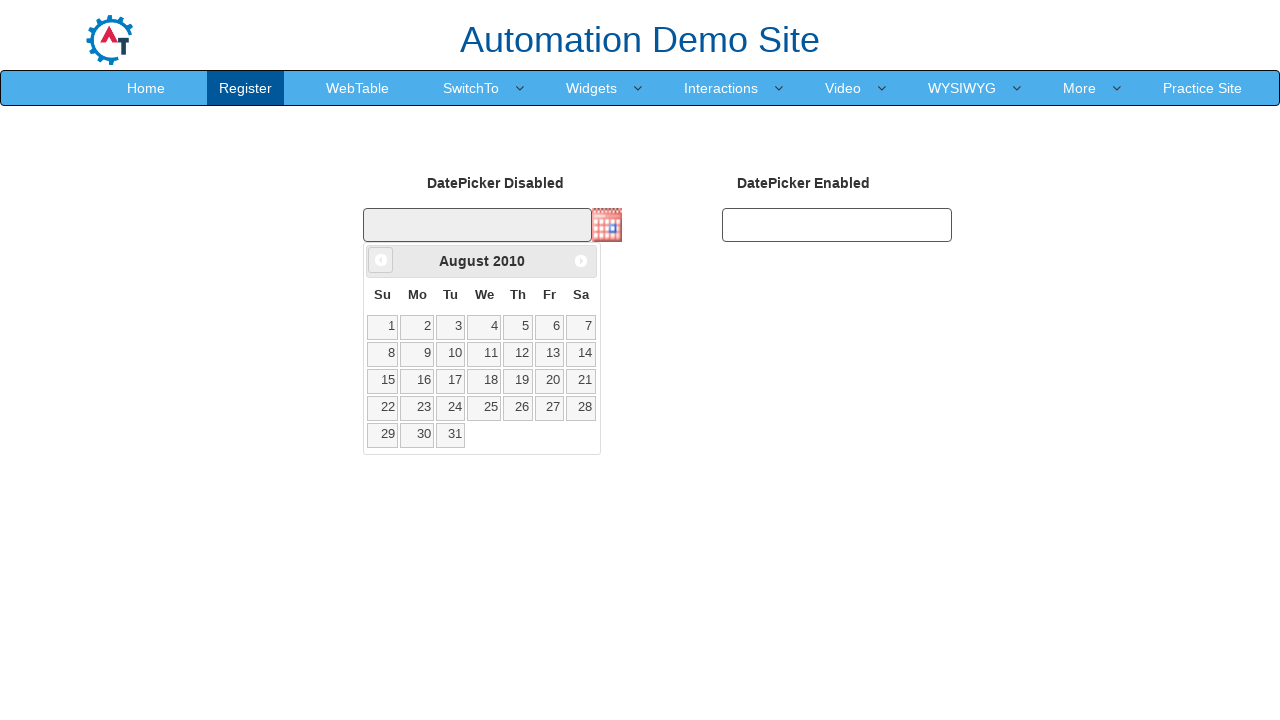

Clicked previous month button to navigate from August 2010 at (381, 260) on .ui-datepicker-prev
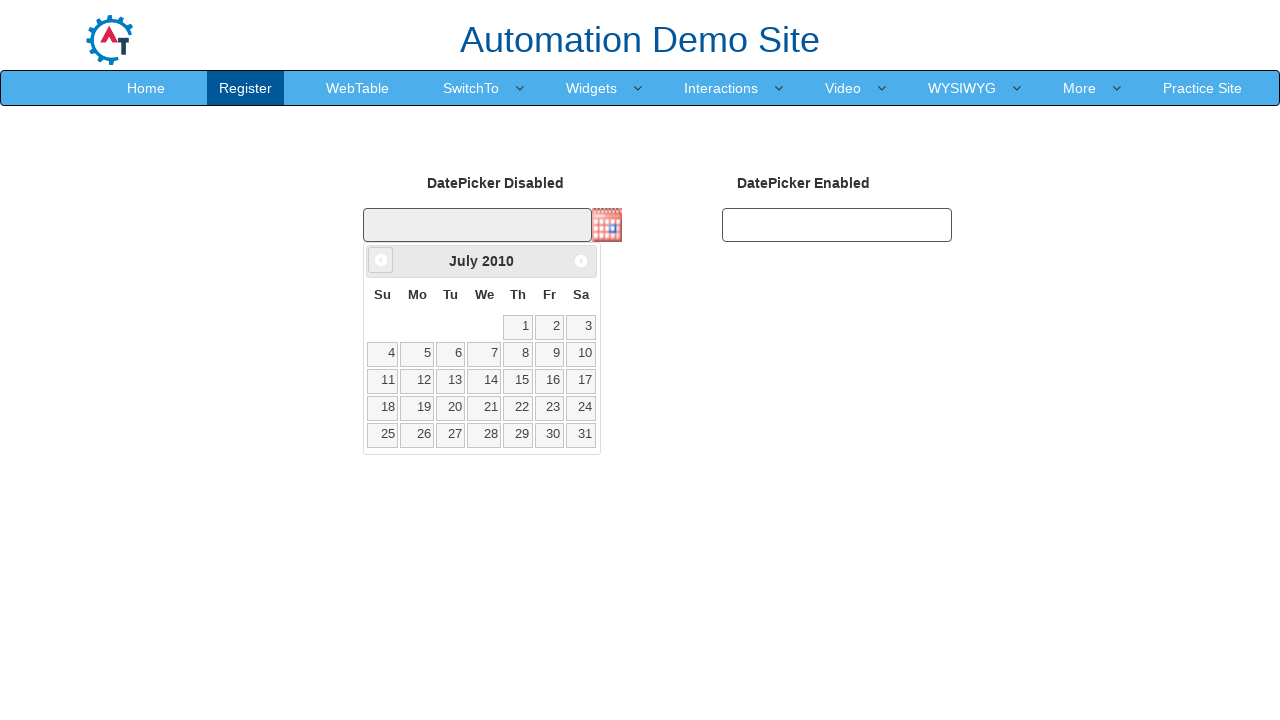

Retrieved current month: July
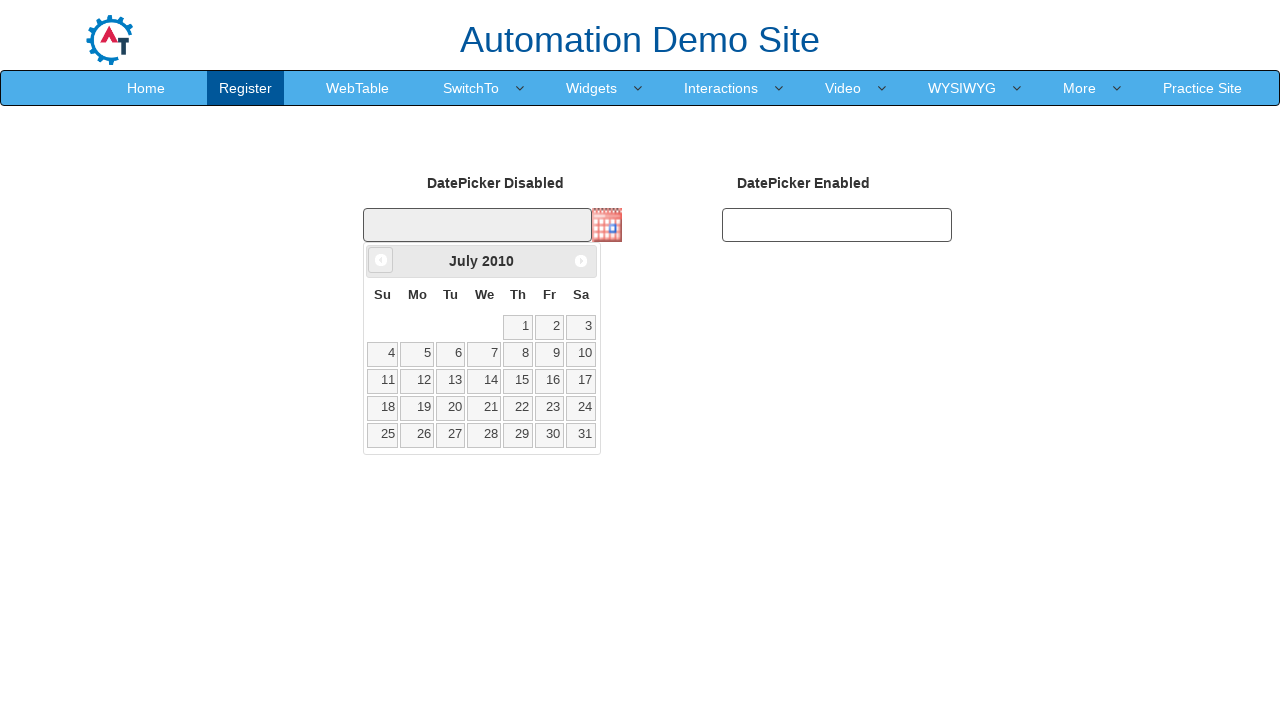

Retrieved current year: 2010
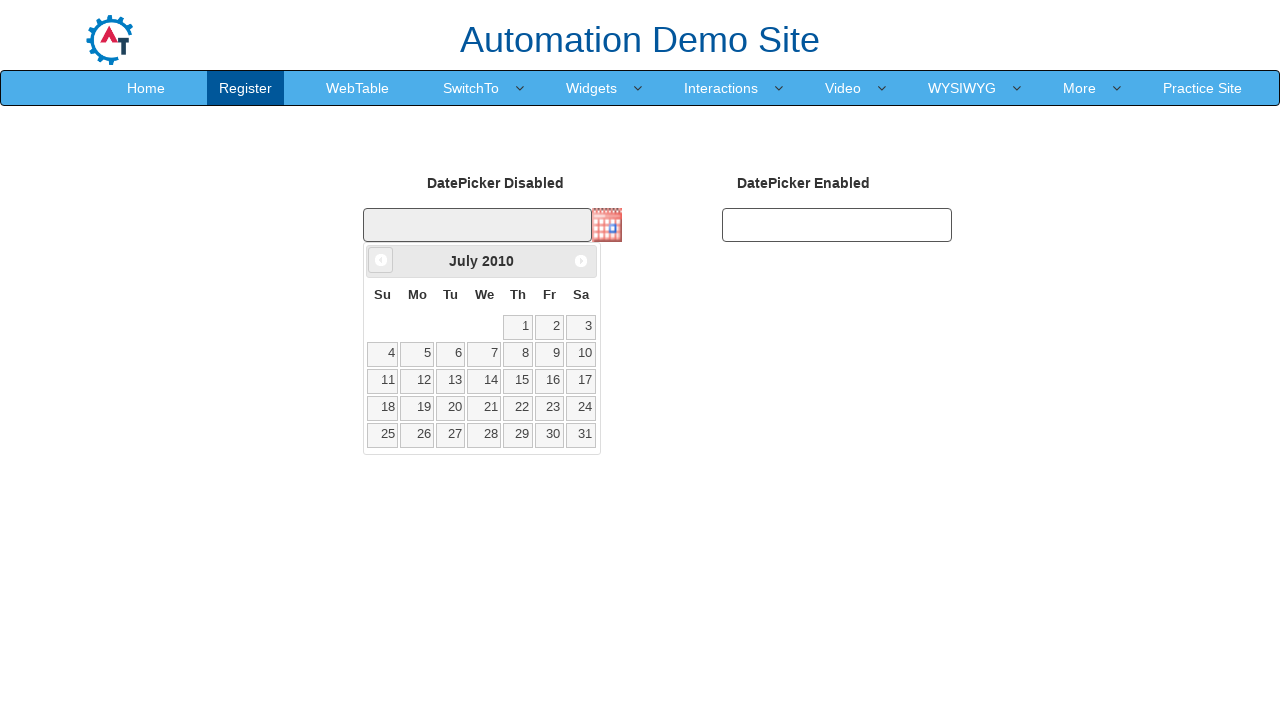

Clicked previous month button to navigate from July 2010 at (381, 260) on .ui-datepicker-prev
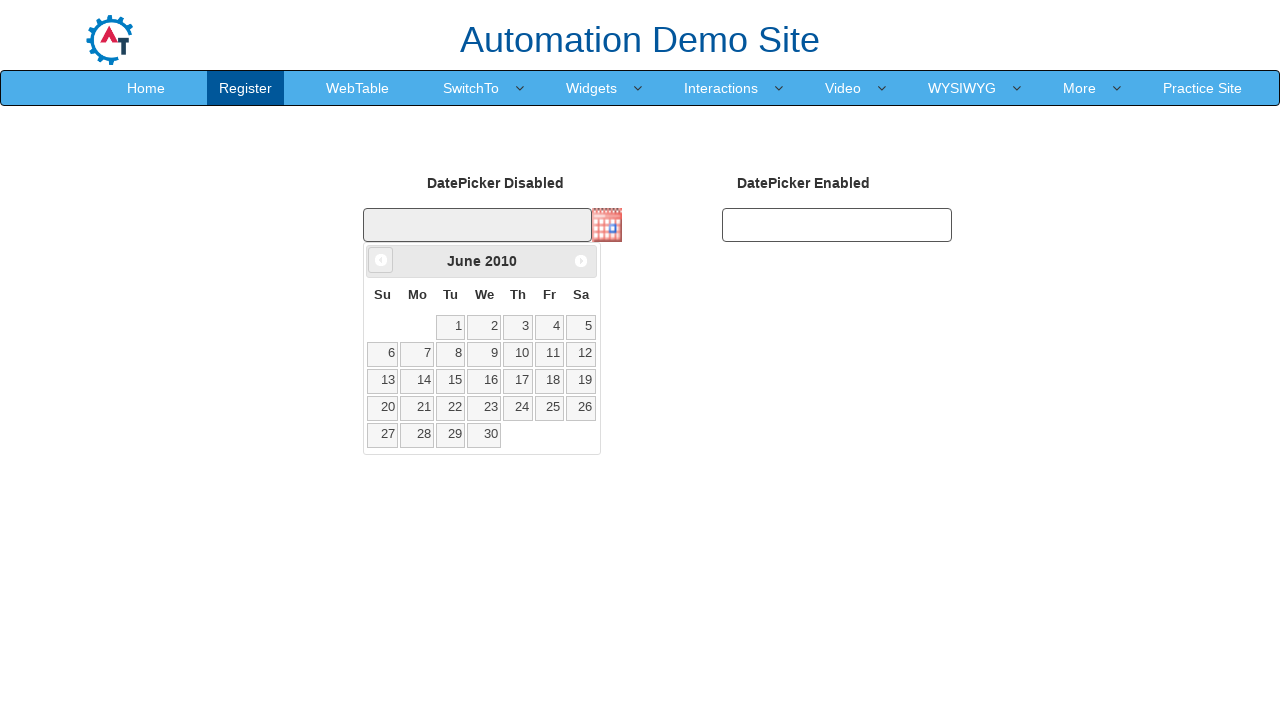

Retrieved current month: June
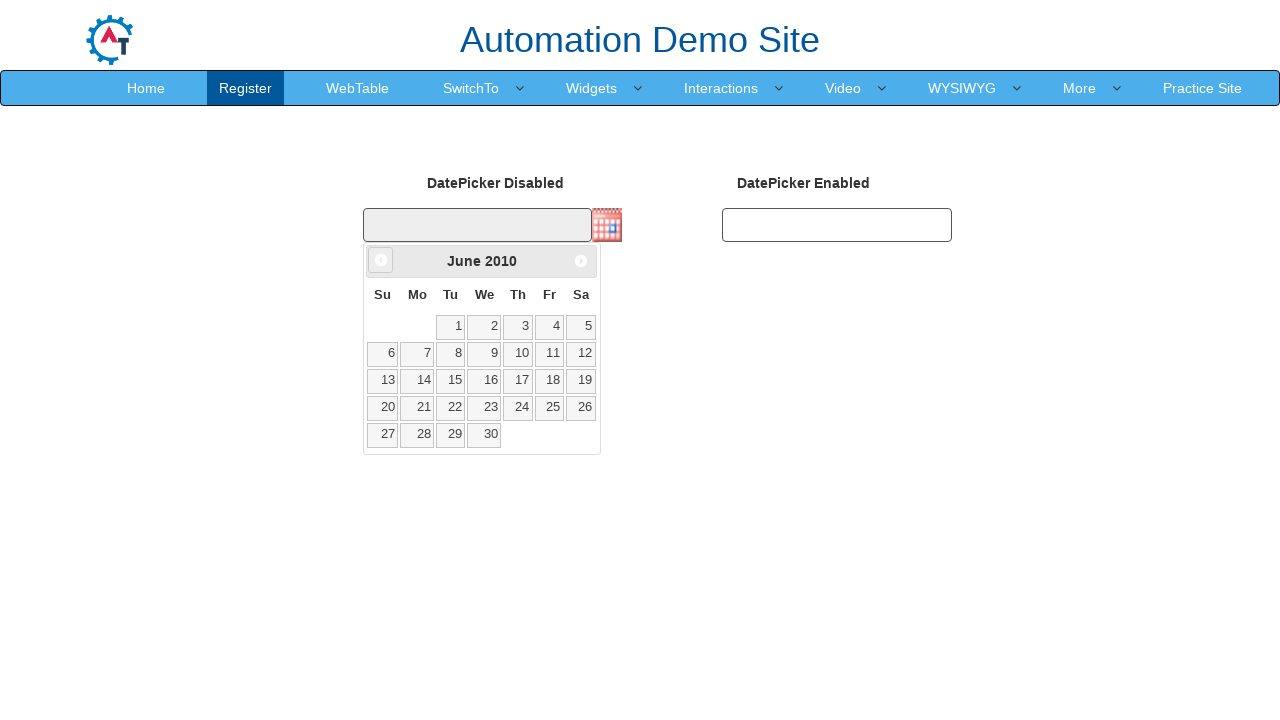

Retrieved current year: 2010
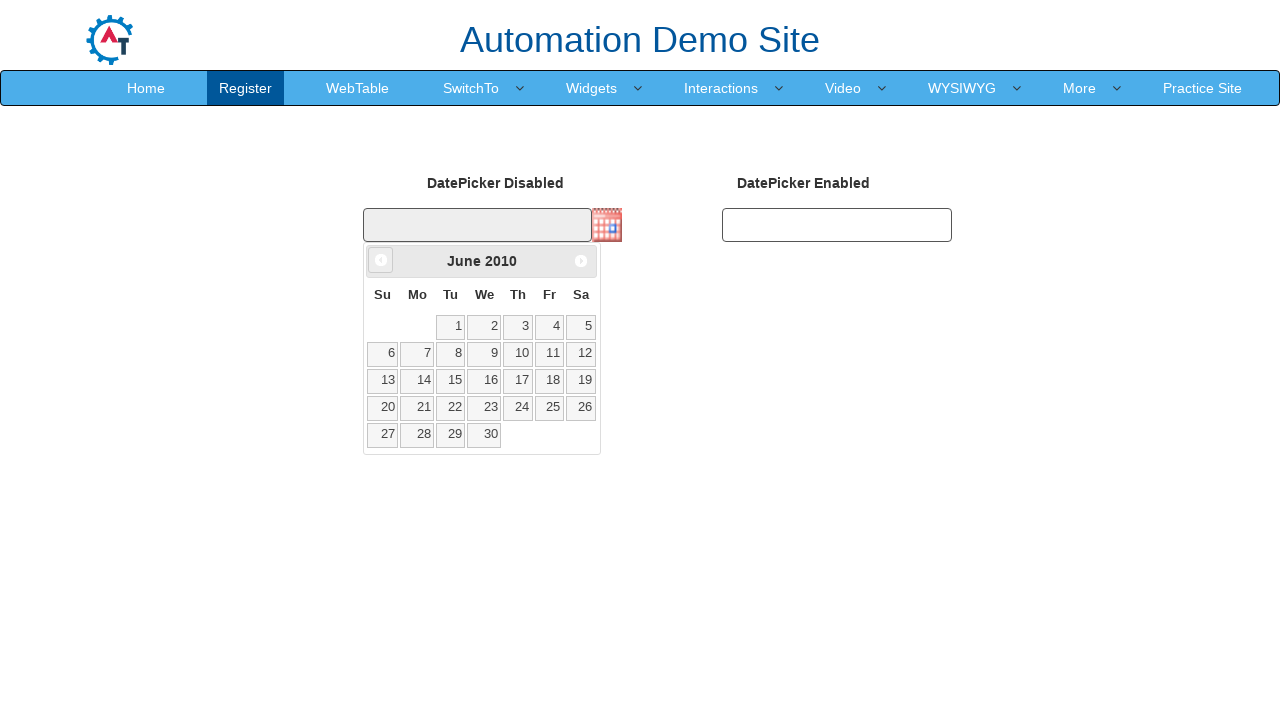

Clicked previous month button to navigate from June 2010 at (381, 260) on .ui-datepicker-prev
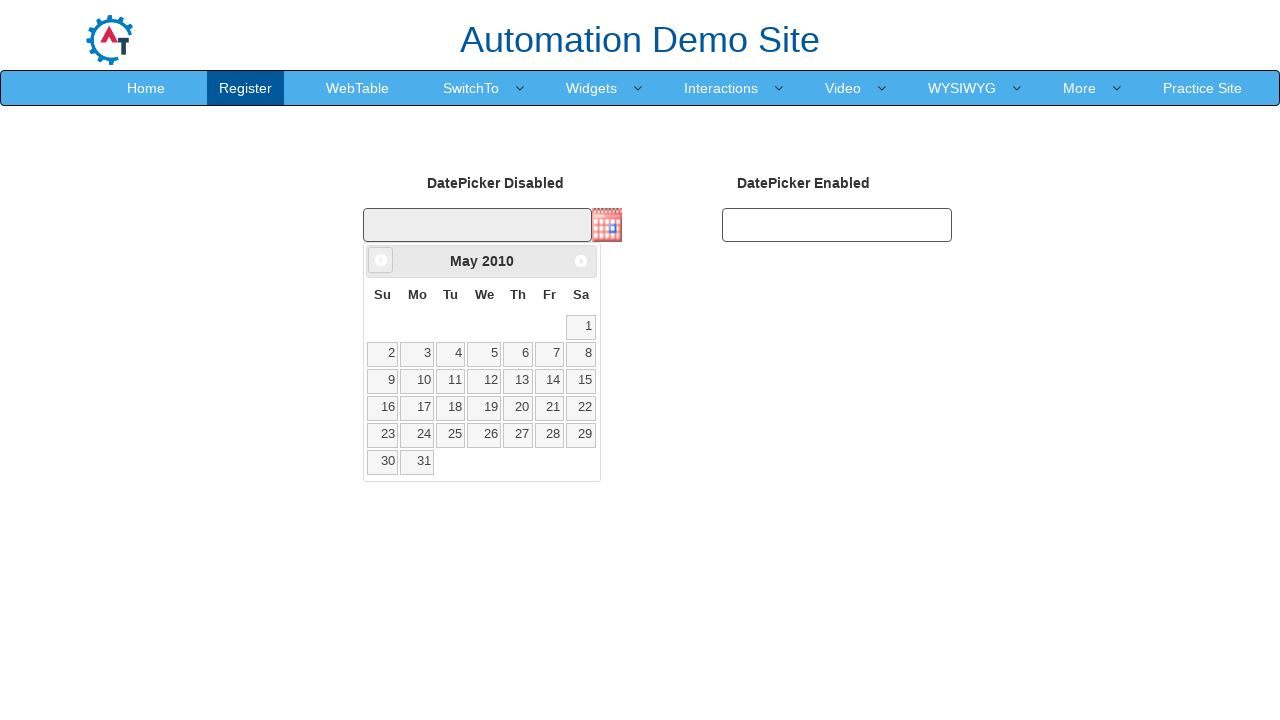

Retrieved current month: May
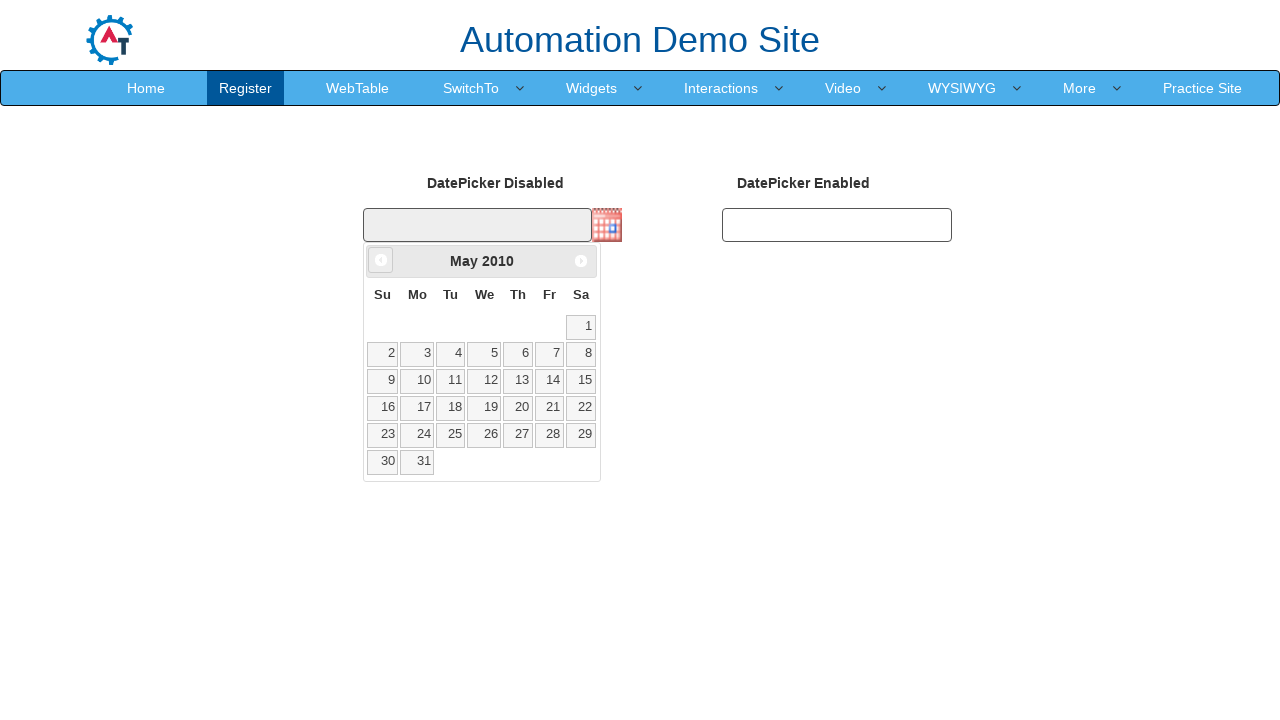

Retrieved current year: 2010
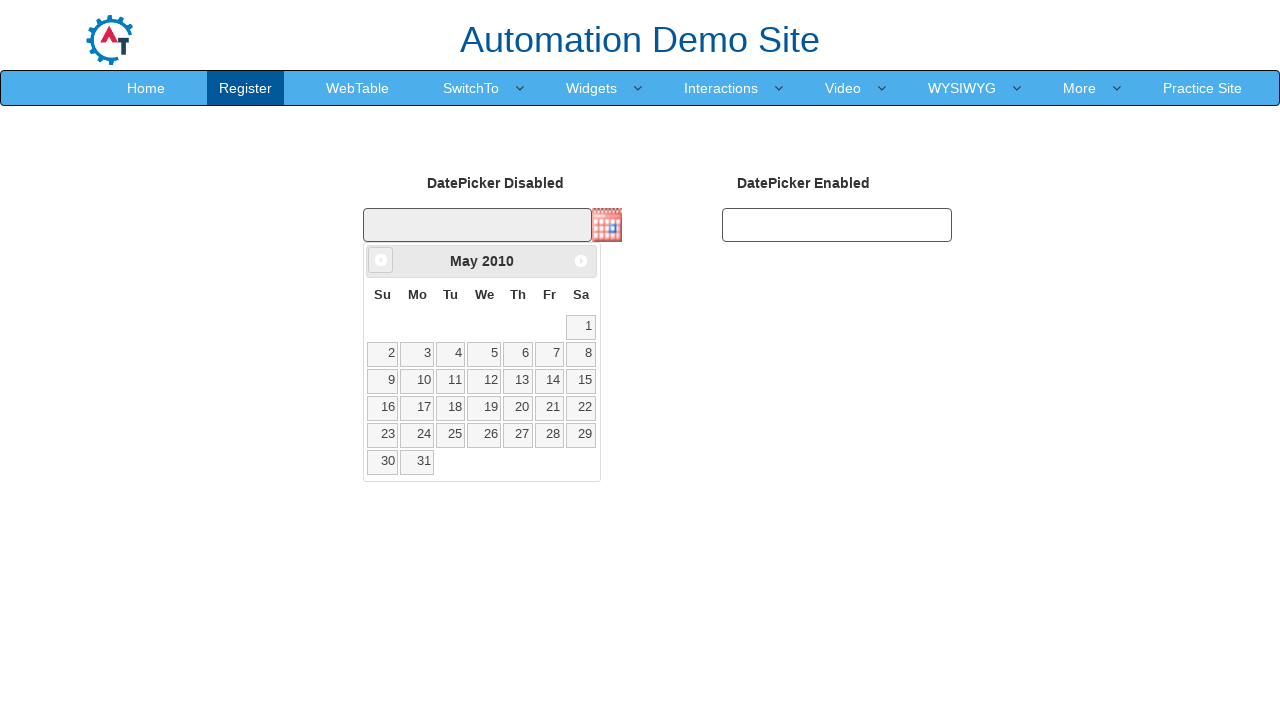

Clicked previous month button to navigate from May 2010 at (381, 260) on .ui-datepicker-prev
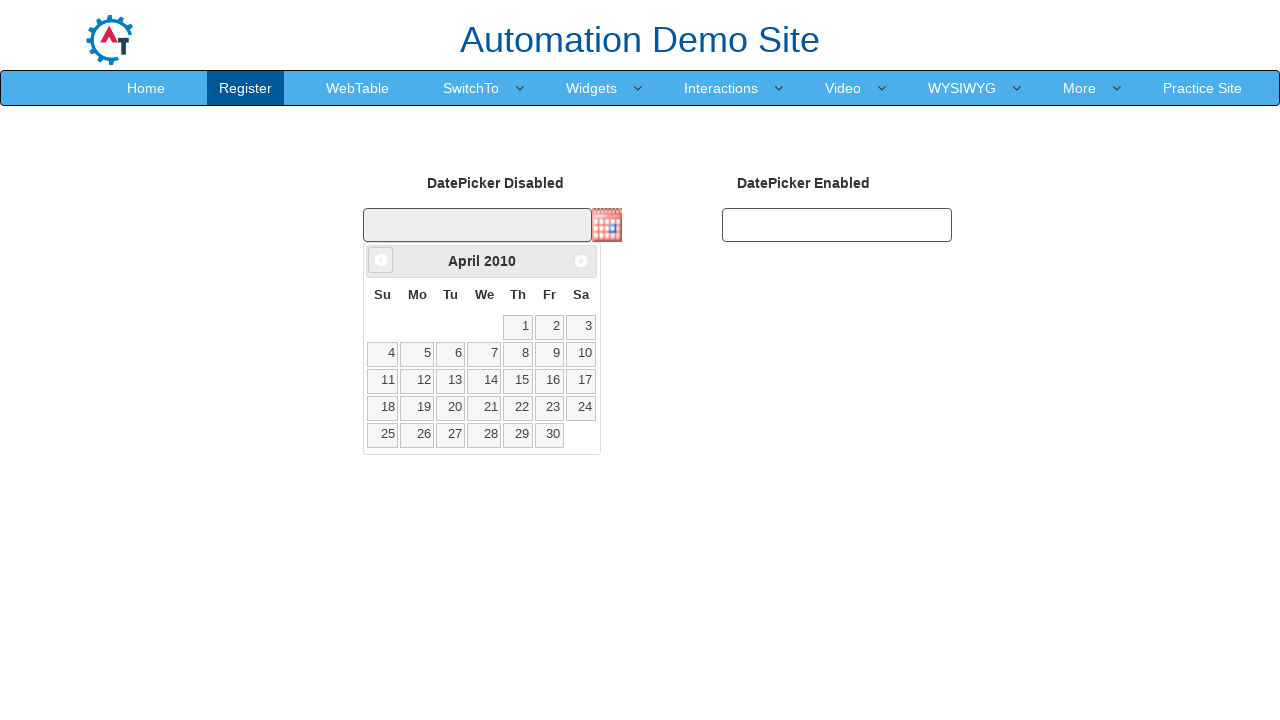

Retrieved current month: April
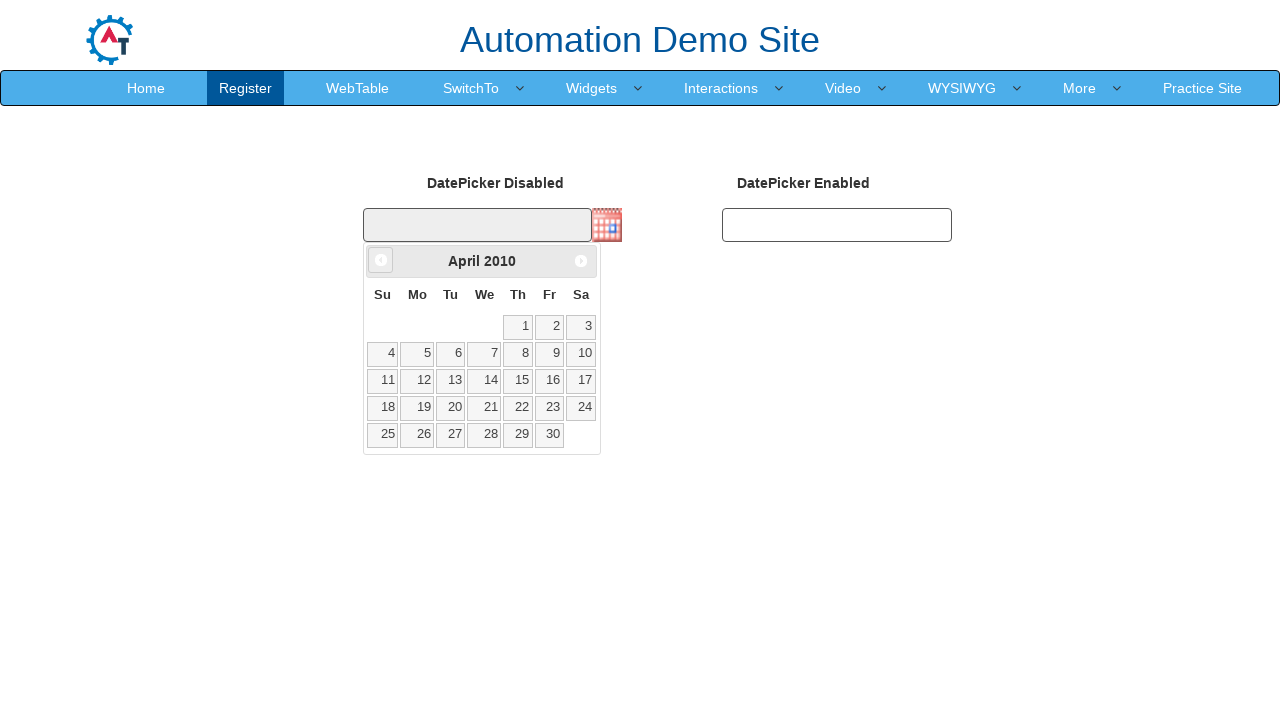

Retrieved current year: 2010
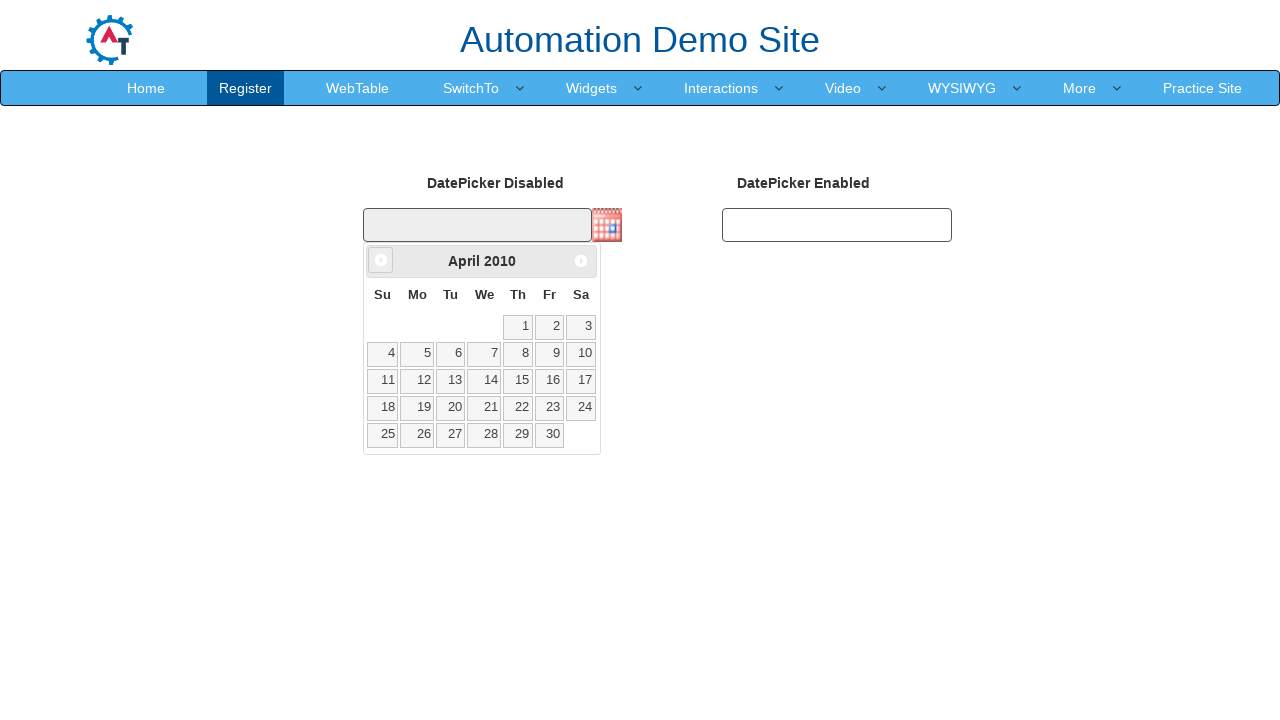

Clicked previous month button to navigate from April 2010 at (381, 260) on .ui-datepicker-prev
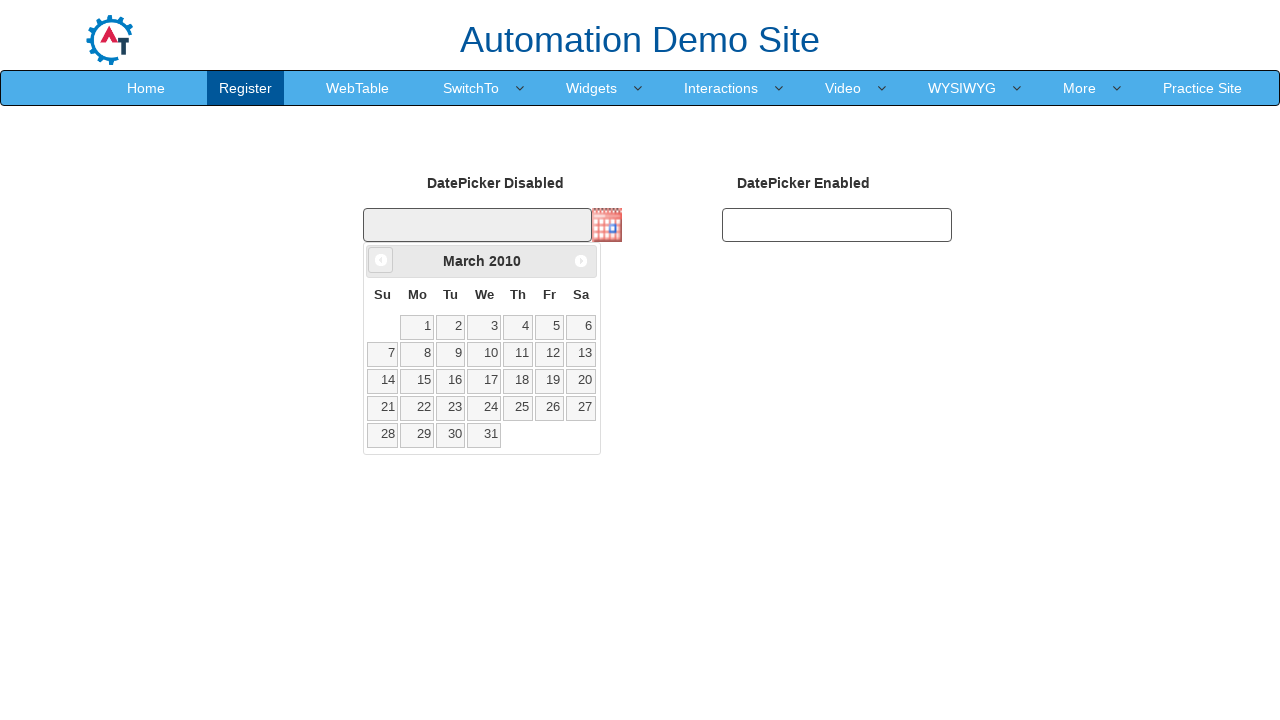

Retrieved current month: March
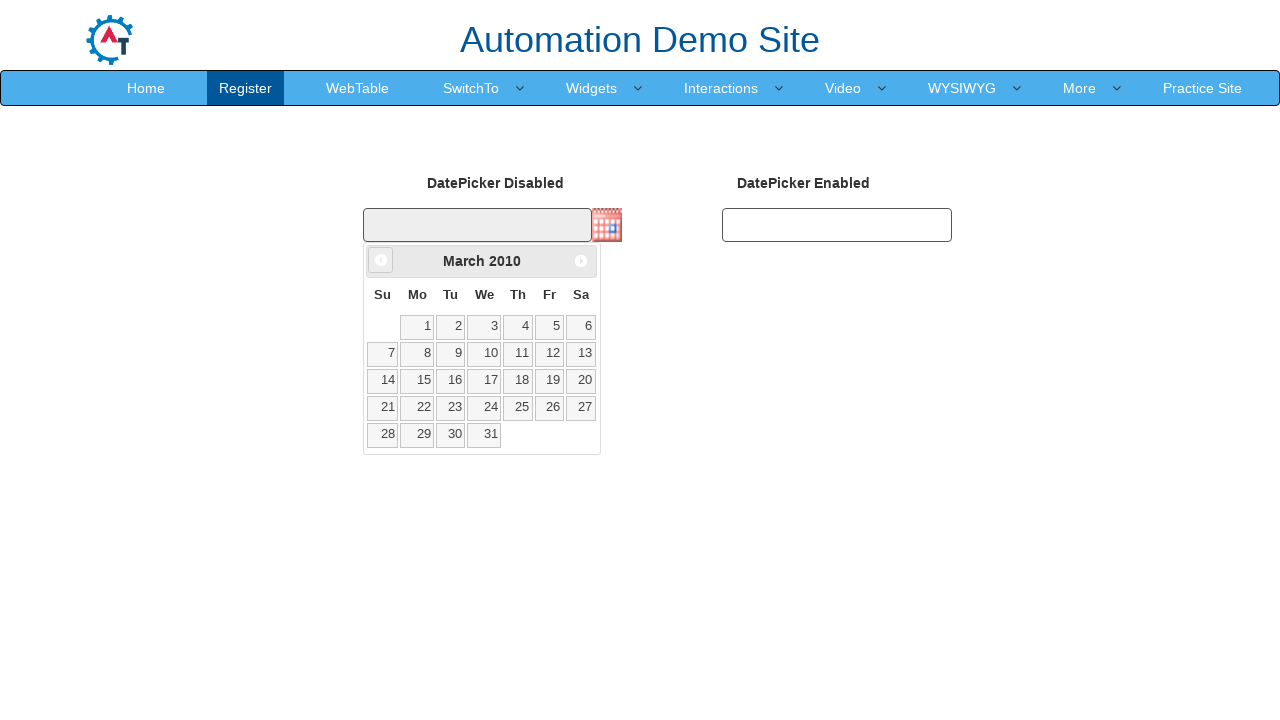

Retrieved current year: 2010
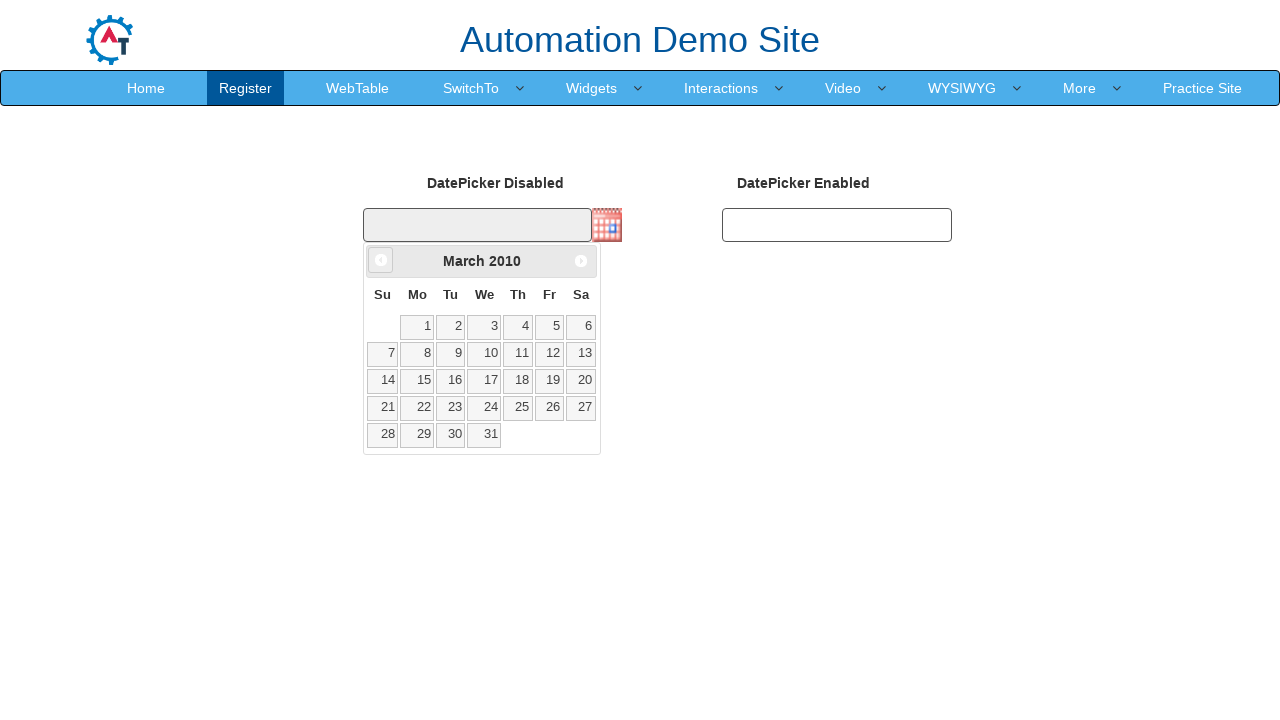

Clicked previous month button to navigate from March 2010 at (381, 260) on .ui-datepicker-prev
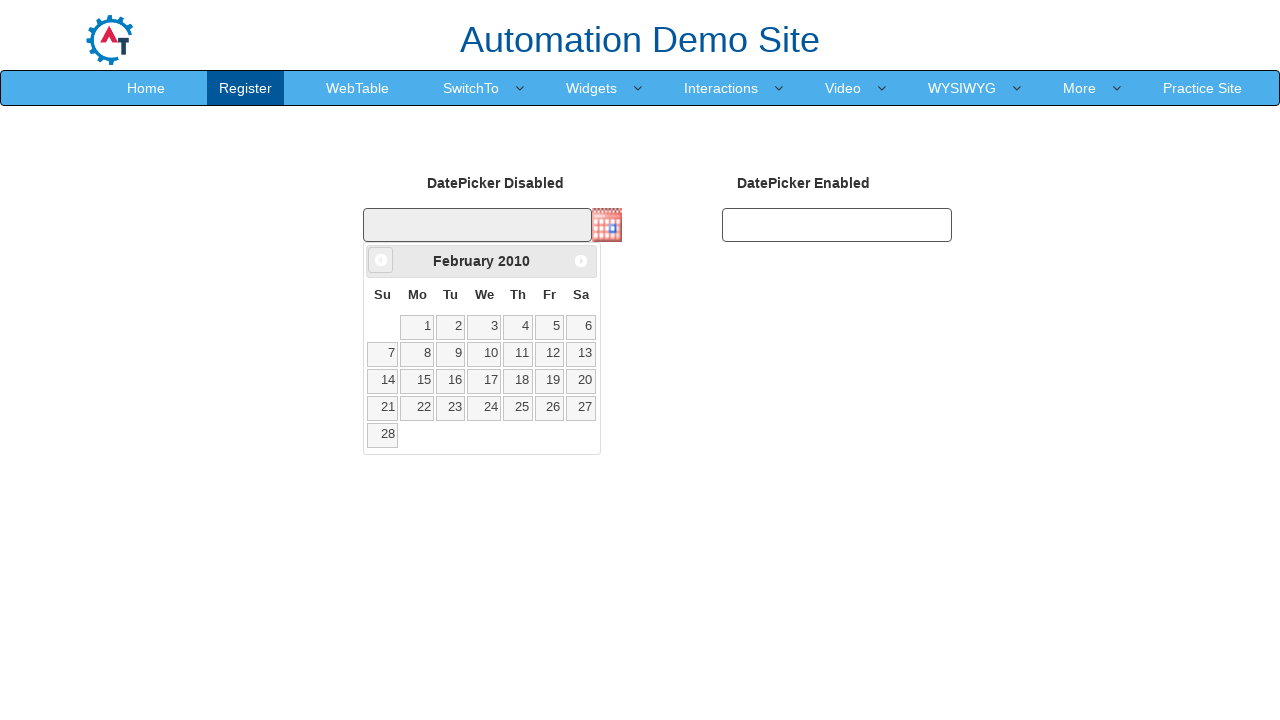

Retrieved current month: February
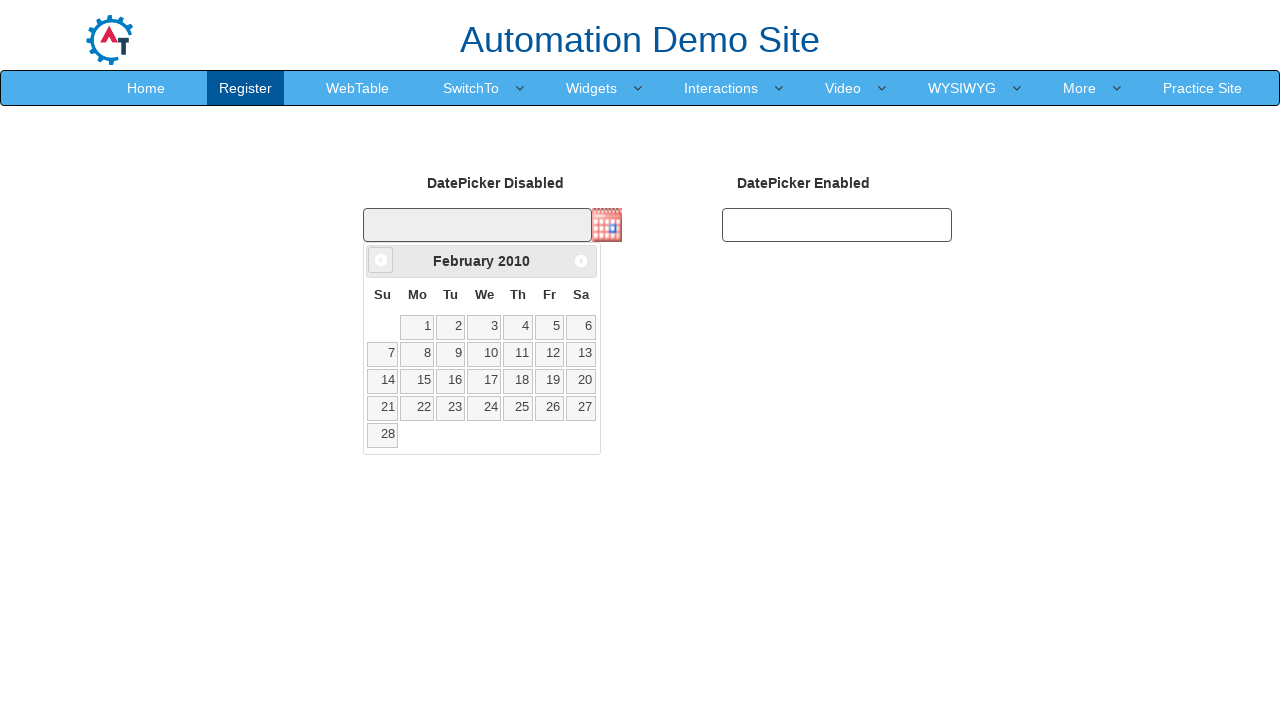

Retrieved current year: 2010
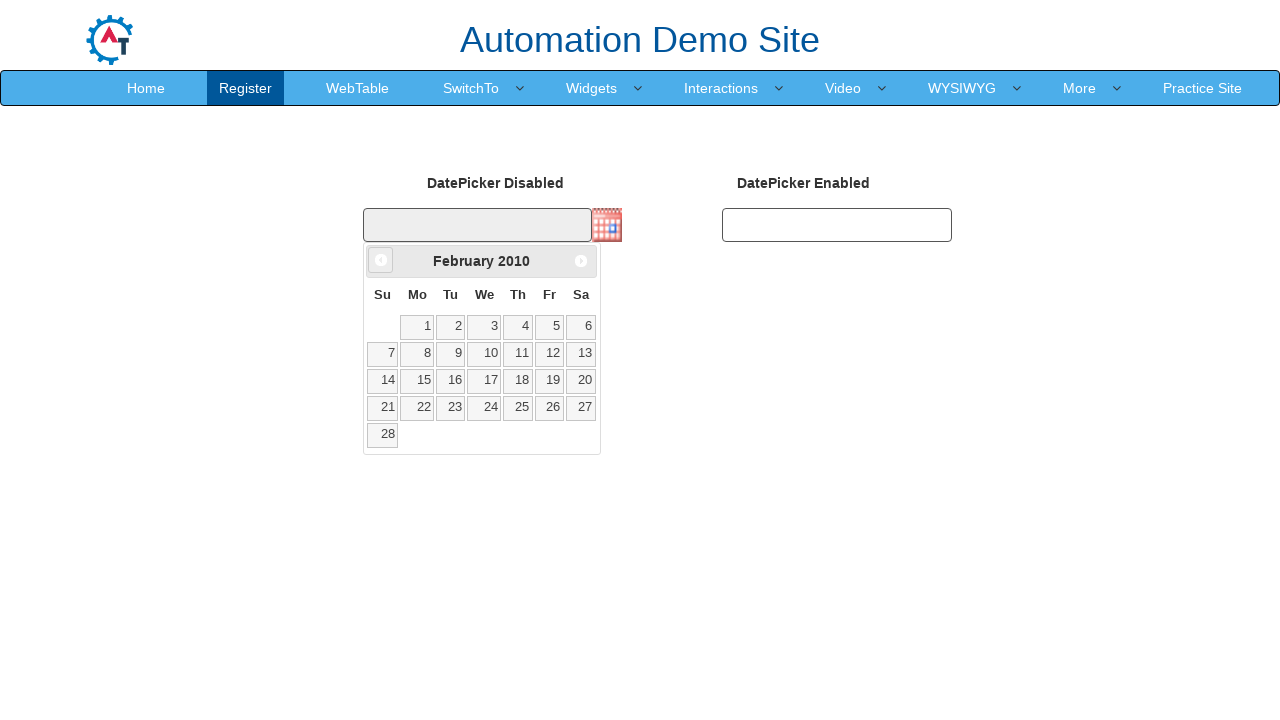

Clicked previous month button to navigate from February 2010 at (381, 260) on .ui-datepicker-prev
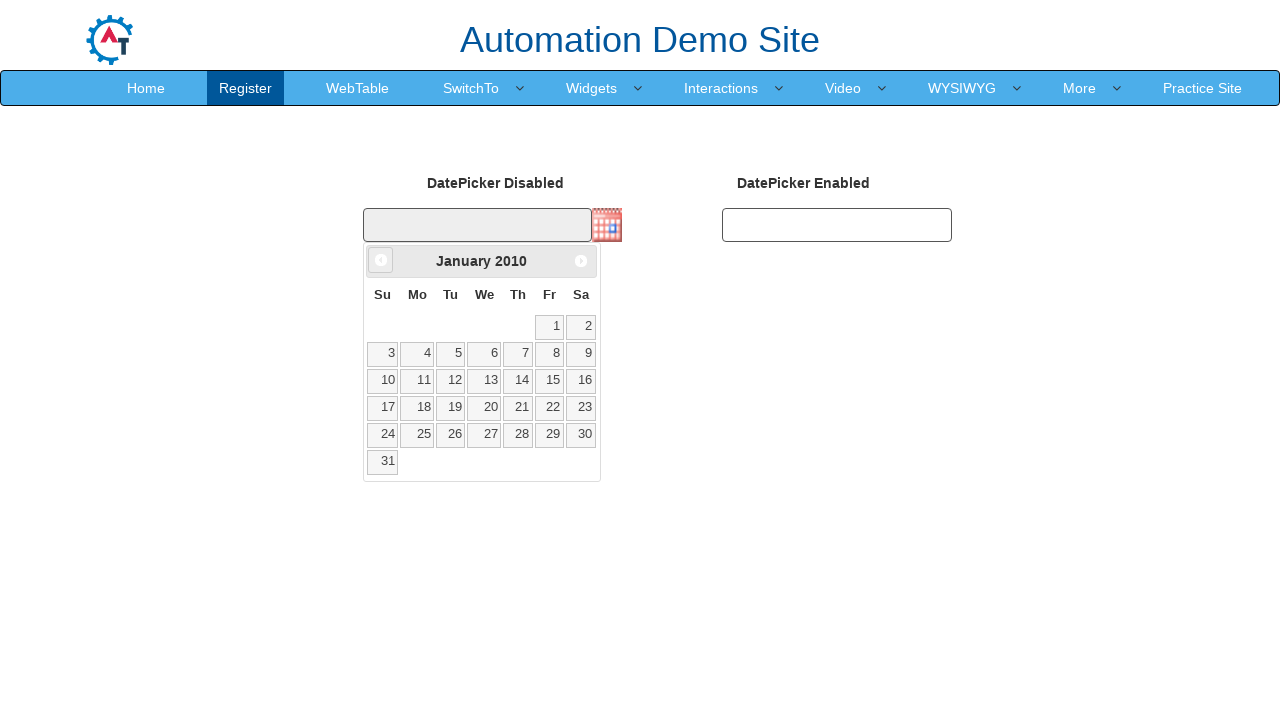

Retrieved current month: January
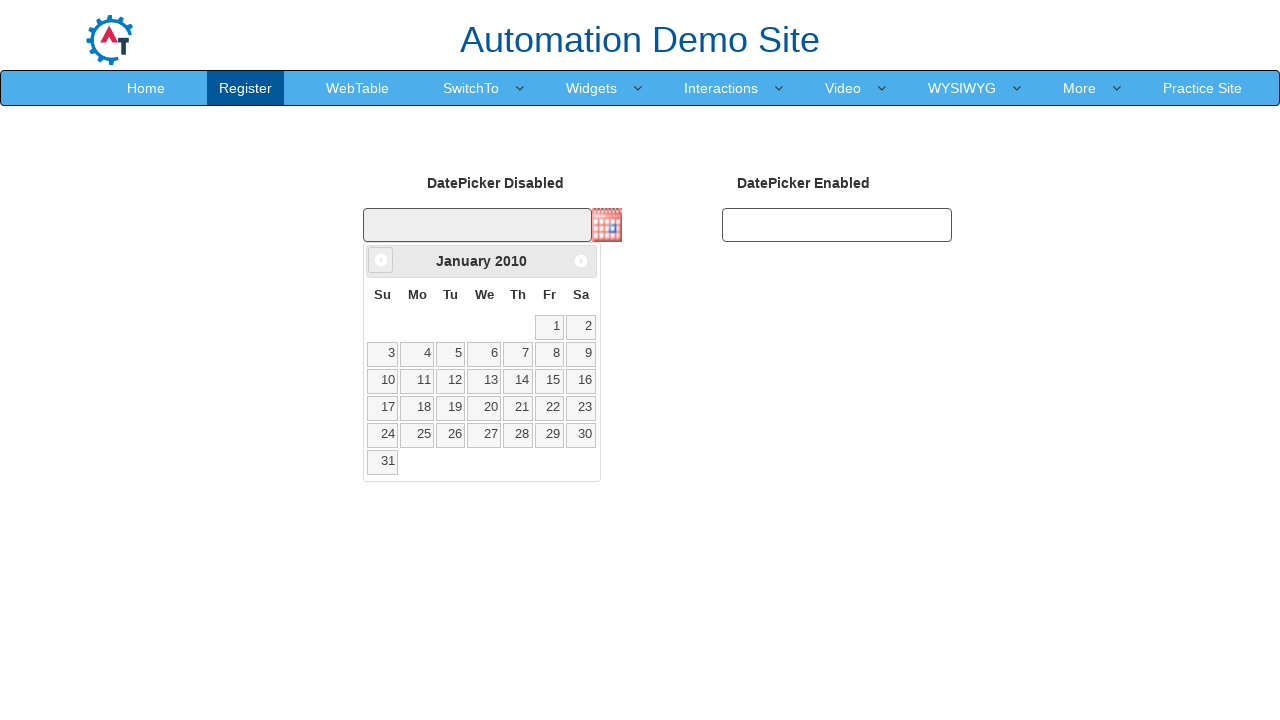

Retrieved current year: 2010
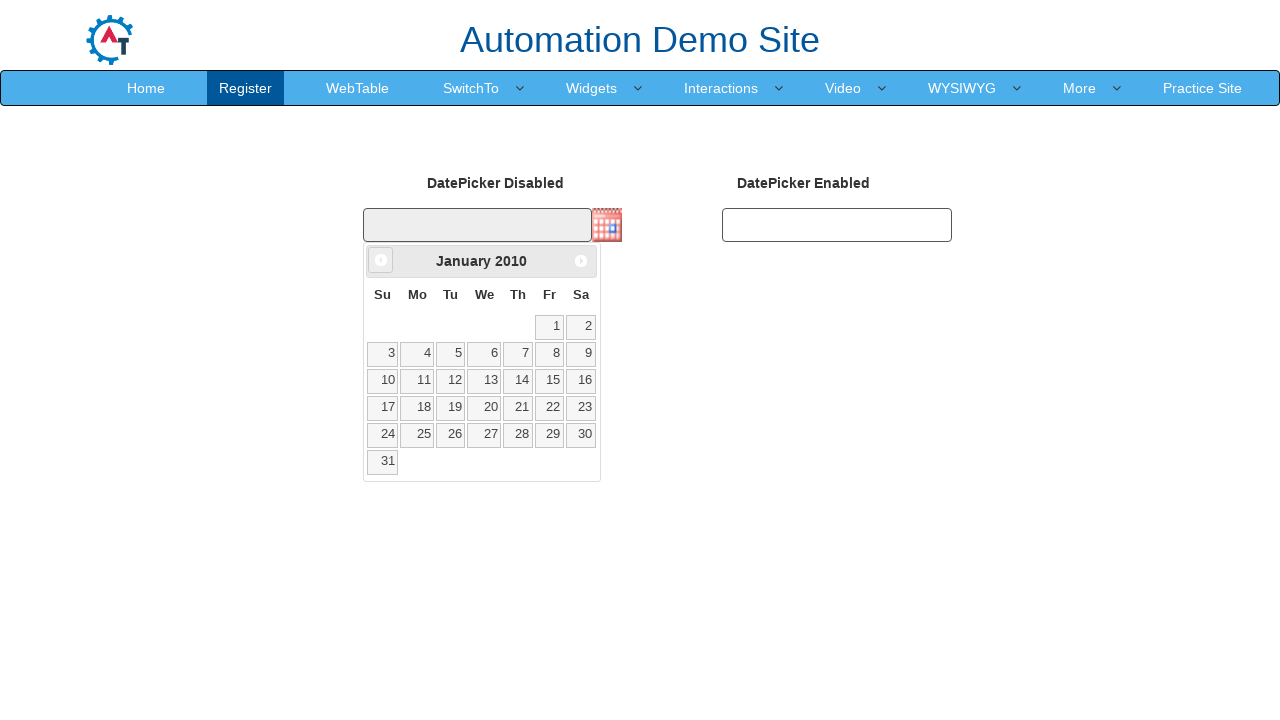

Clicked previous month button to navigate from January 2010 at (381, 260) on .ui-datepicker-prev
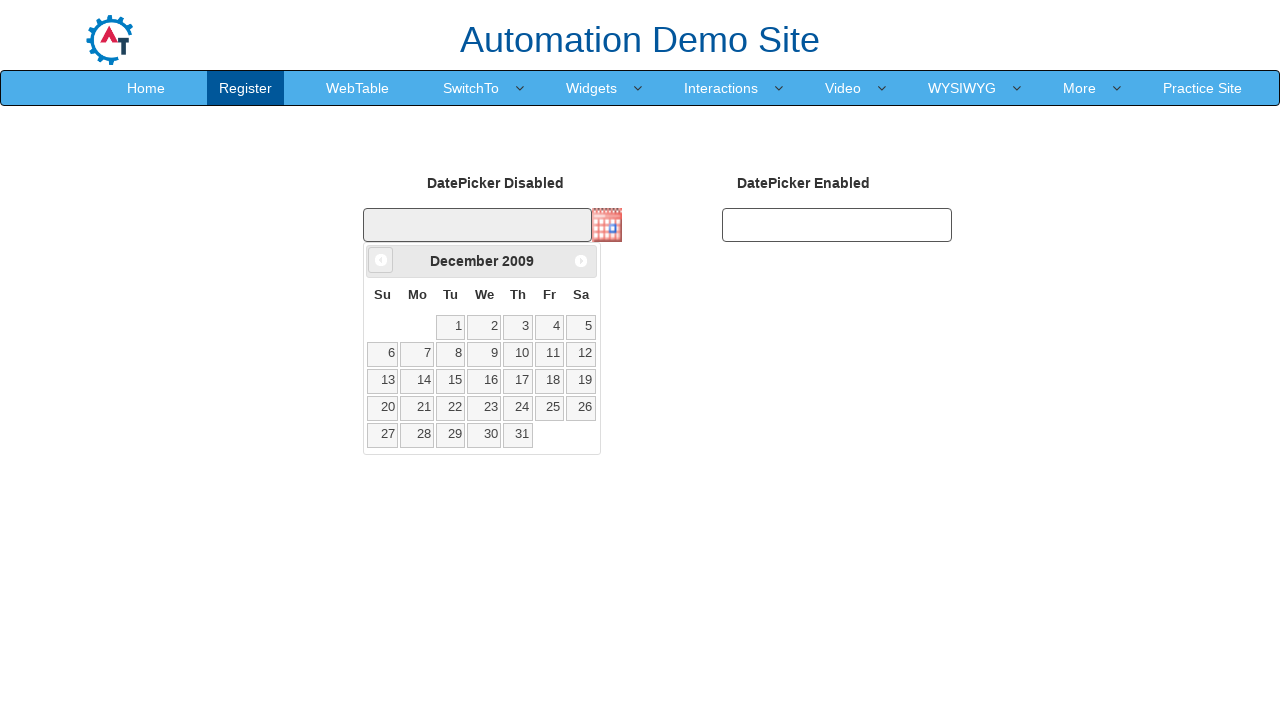

Retrieved current month: December
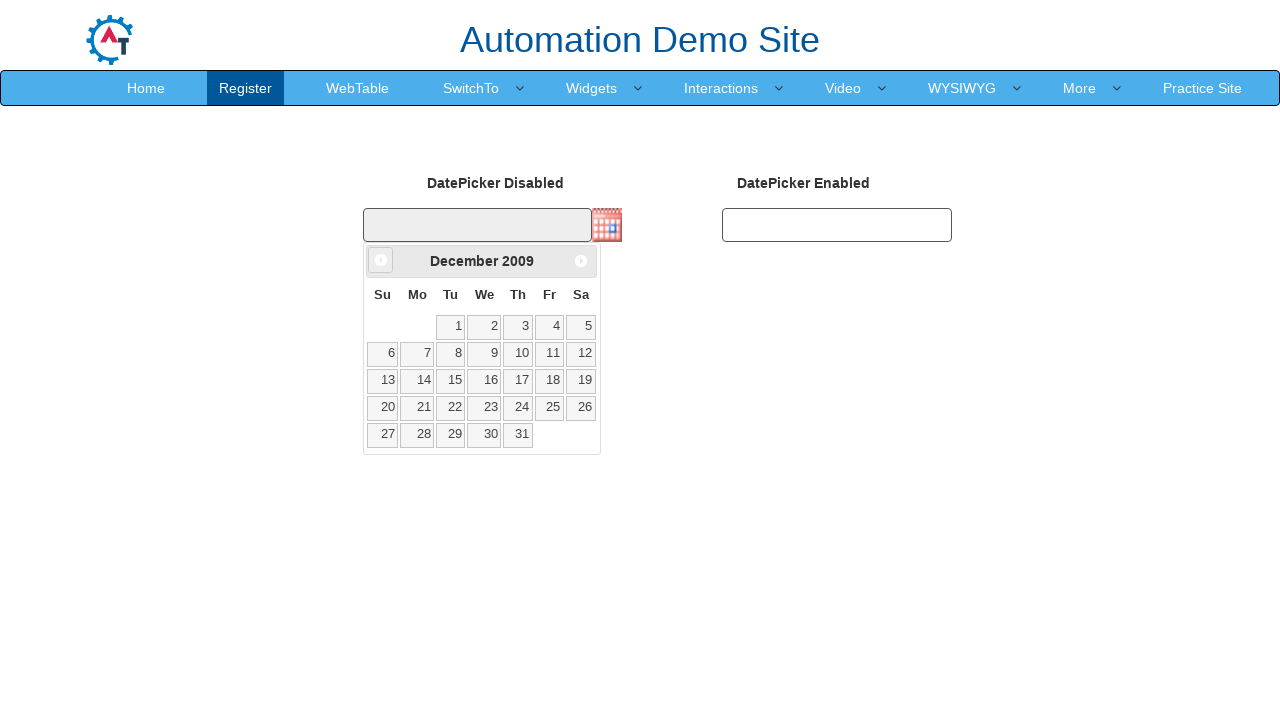

Retrieved current year: 2009
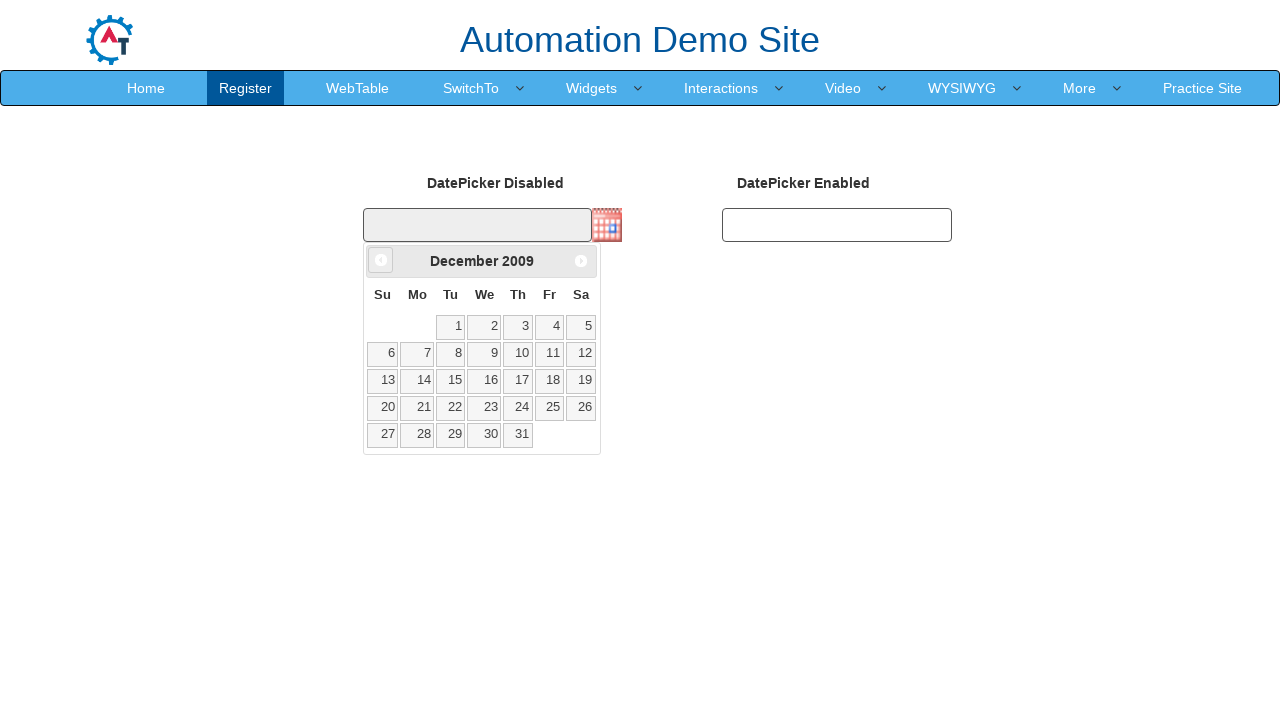

Clicked previous month button to navigate from December 2009 at (381, 260) on .ui-datepicker-prev
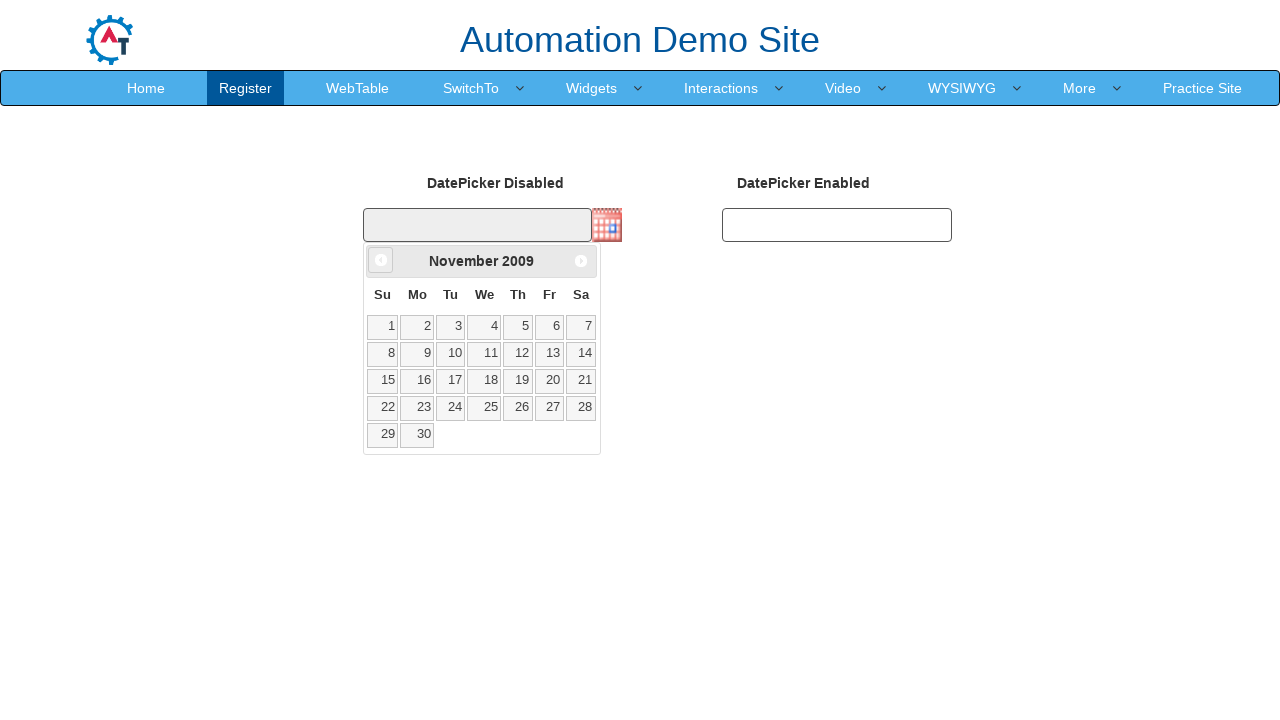

Retrieved current month: November
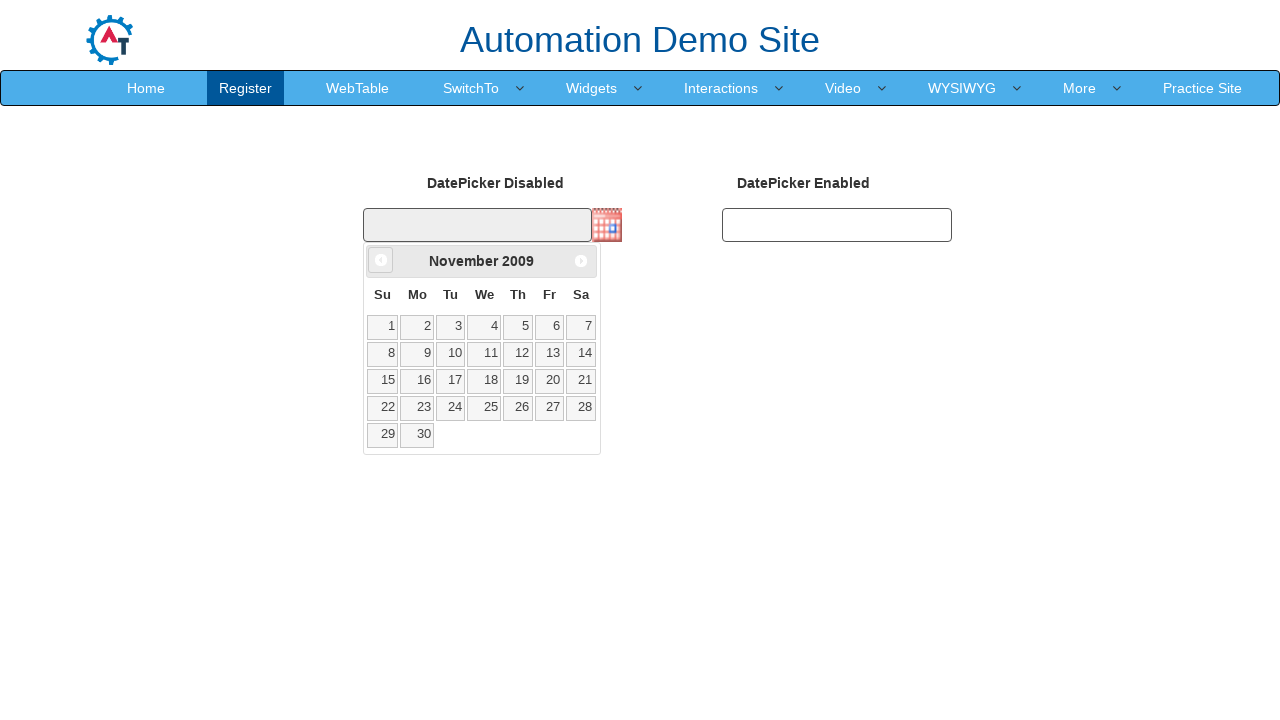

Retrieved current year: 2009
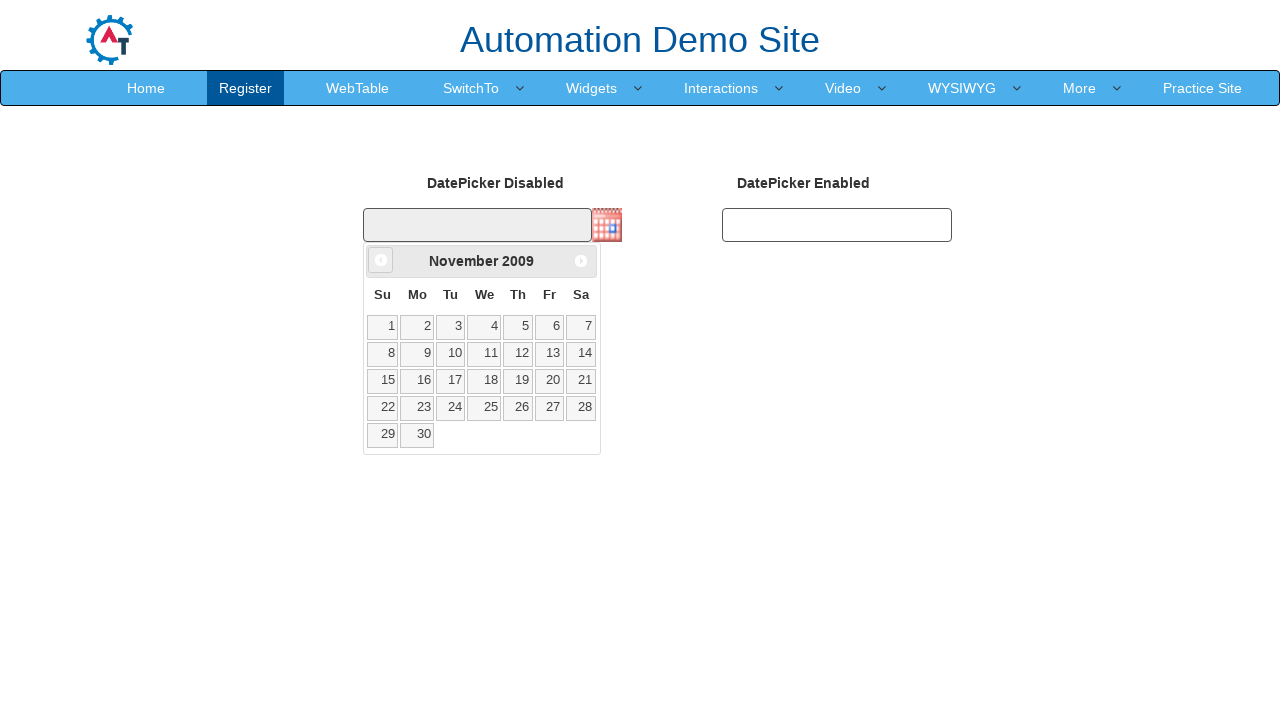

Clicked previous month button to navigate from November 2009 at (381, 260) on .ui-datepicker-prev
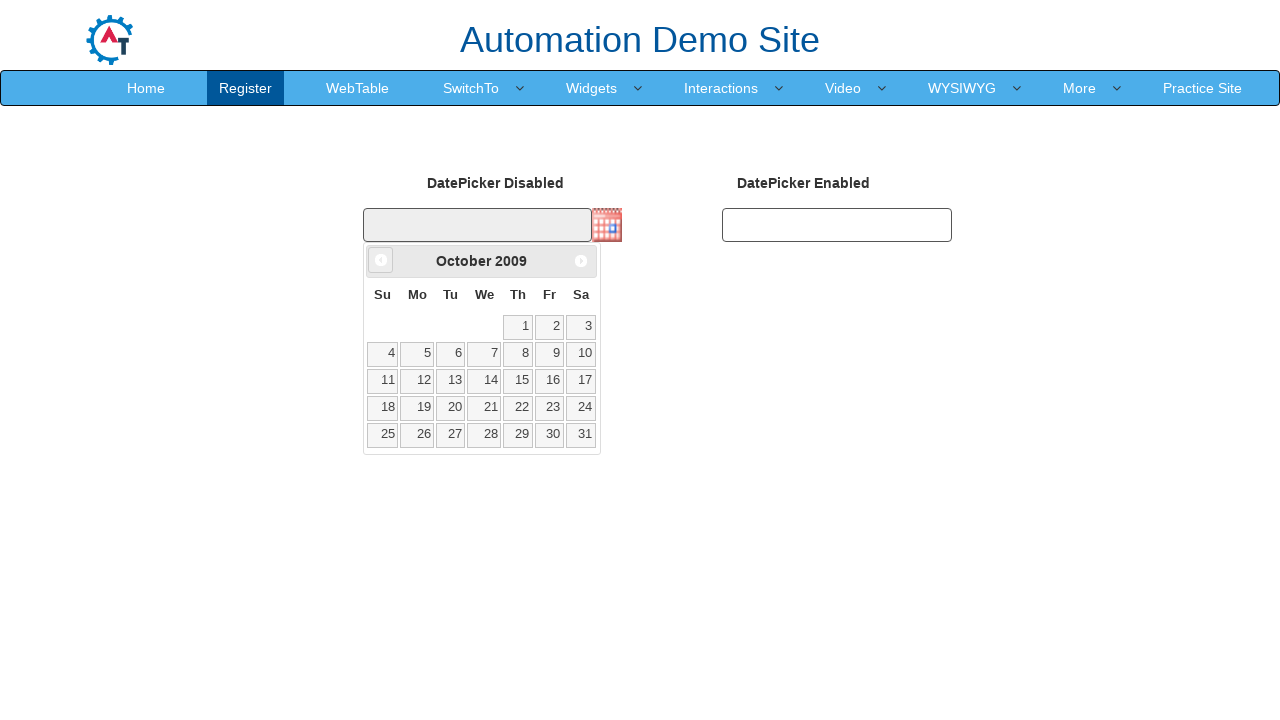

Retrieved current month: October
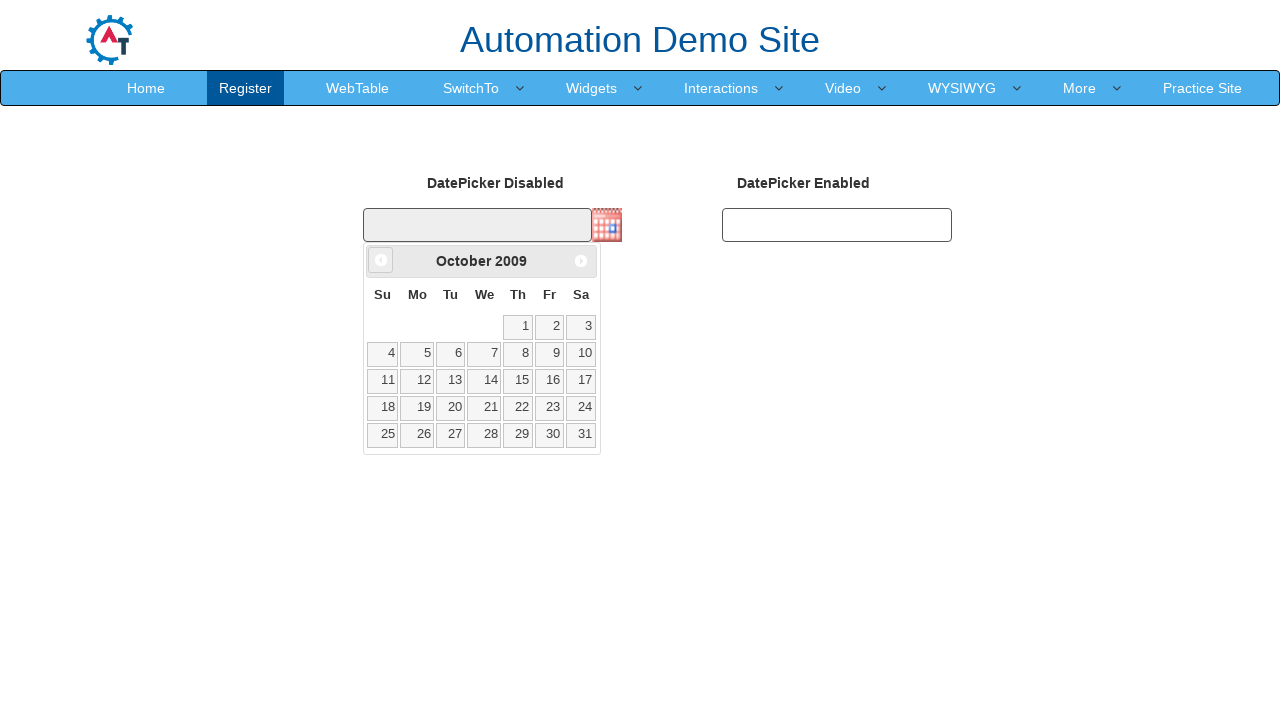

Retrieved current year: 2009
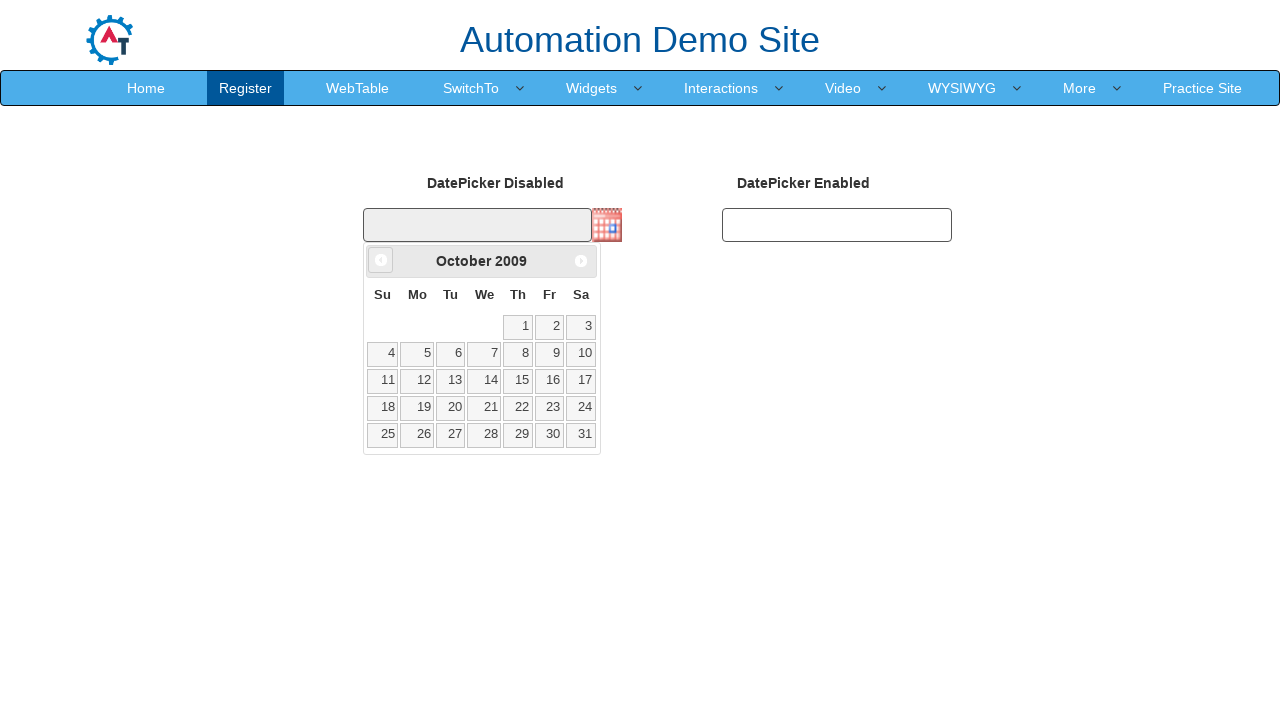

Clicked previous month button to navigate from October 2009 at (381, 260) on .ui-datepicker-prev
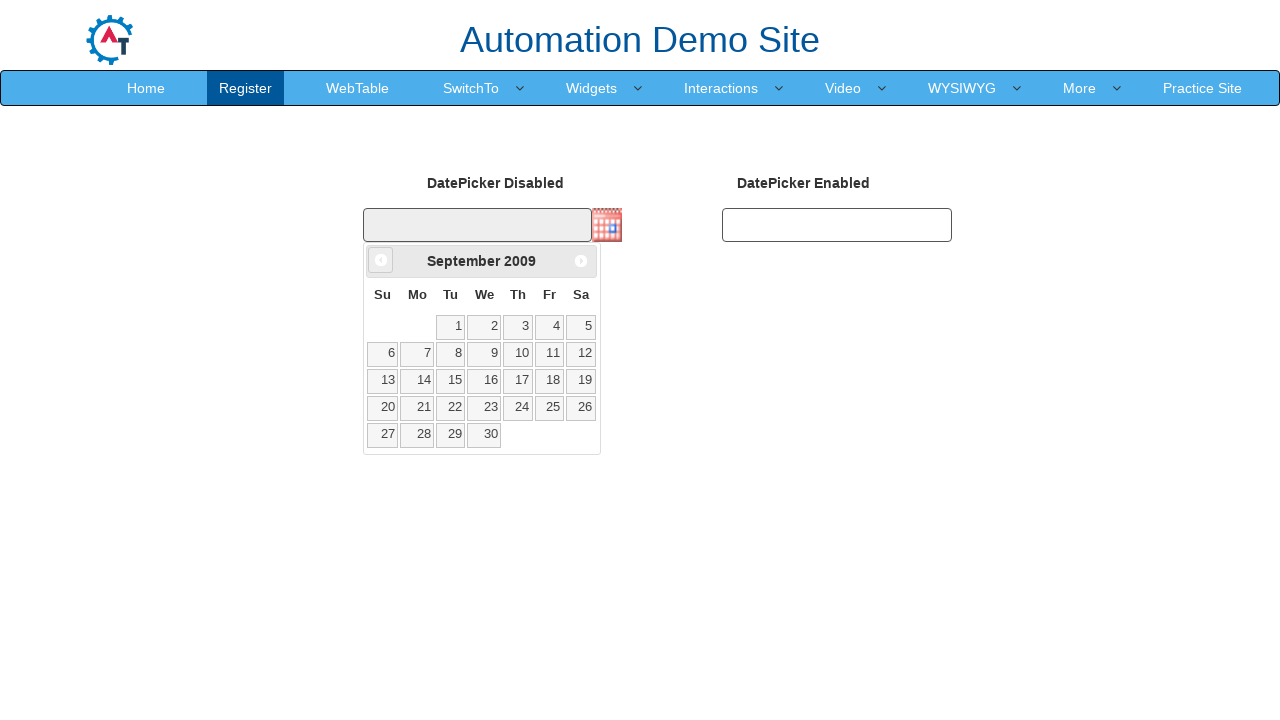

Retrieved current month: September
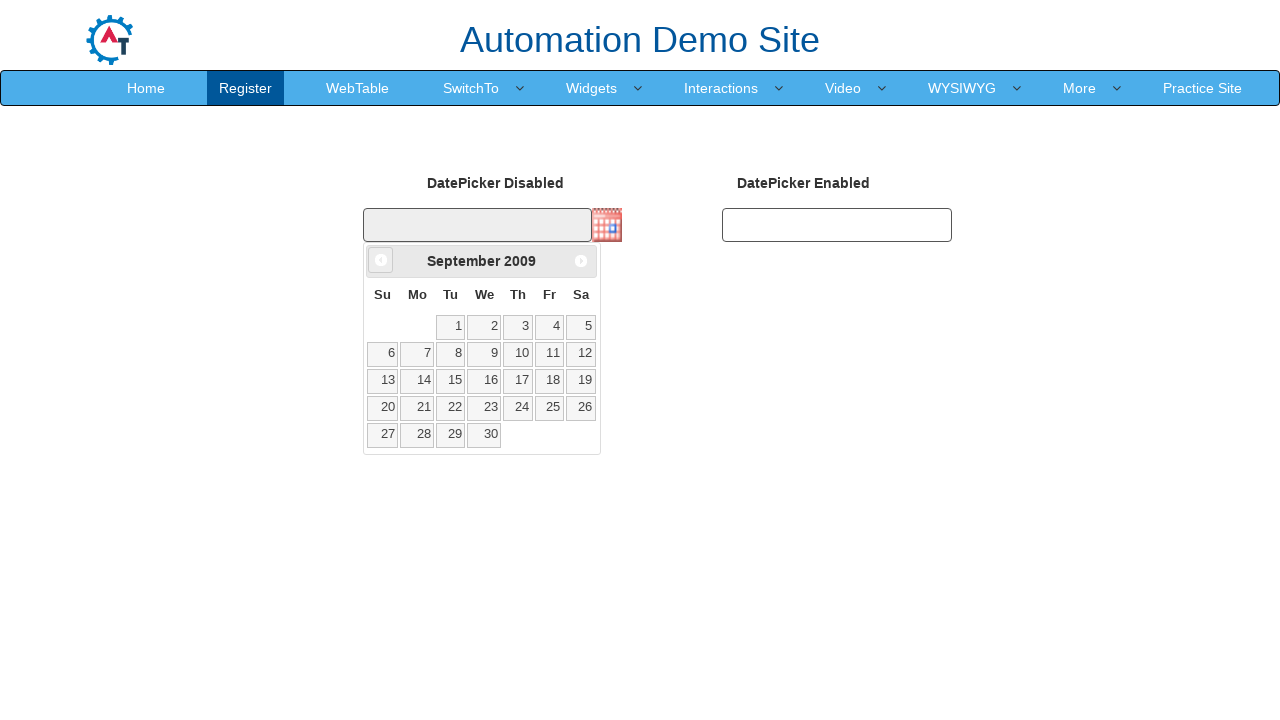

Retrieved current year: 2009
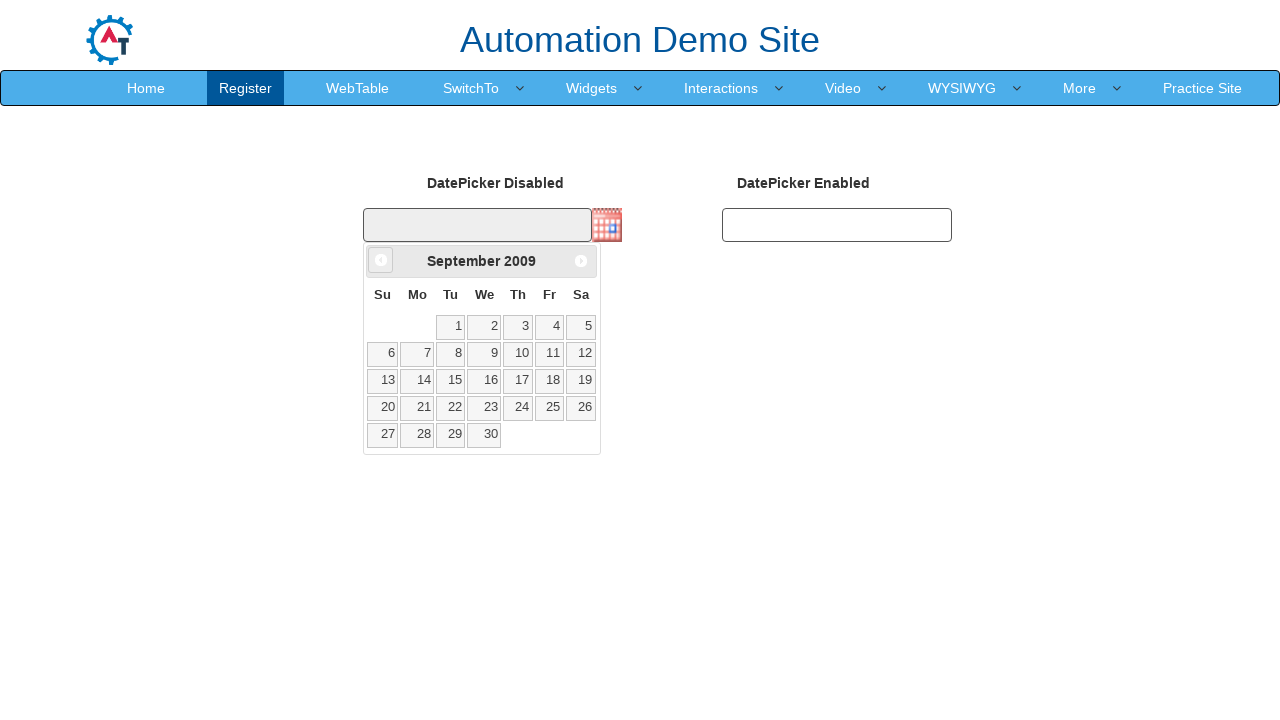

Clicked previous month button to navigate from September 2009 at (381, 260) on .ui-datepicker-prev
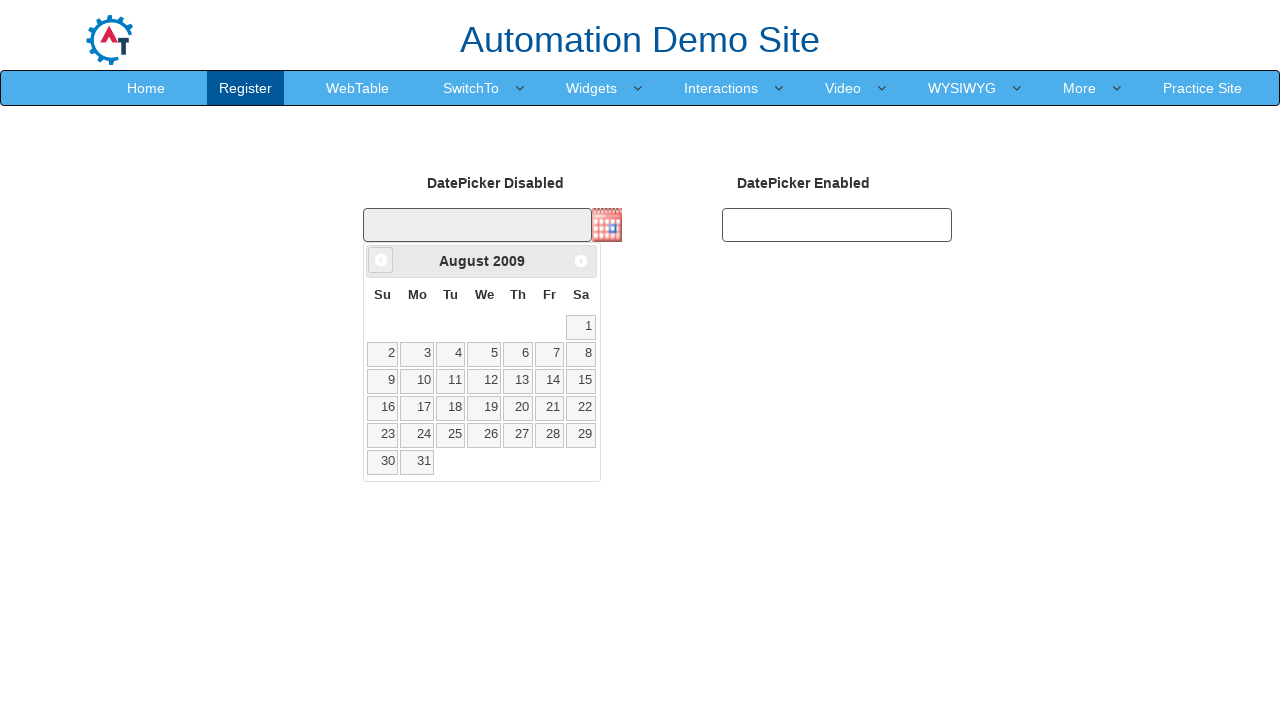

Retrieved current month: August
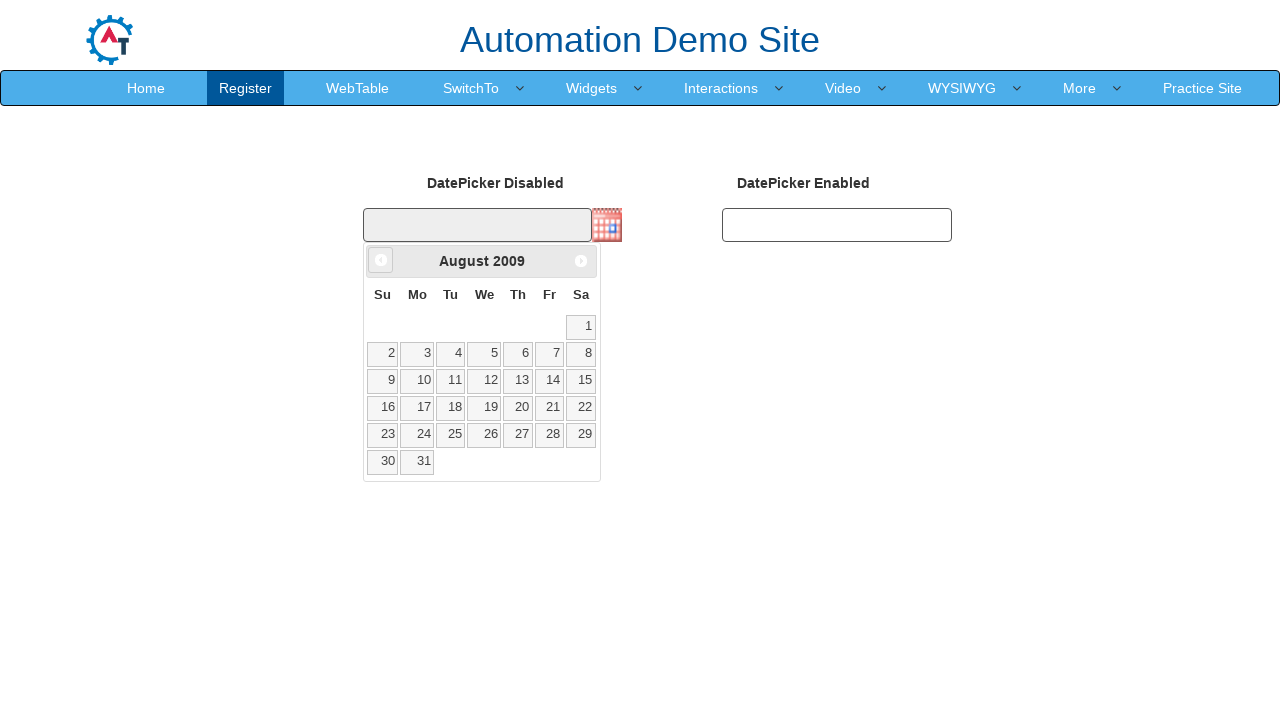

Retrieved current year: 2009
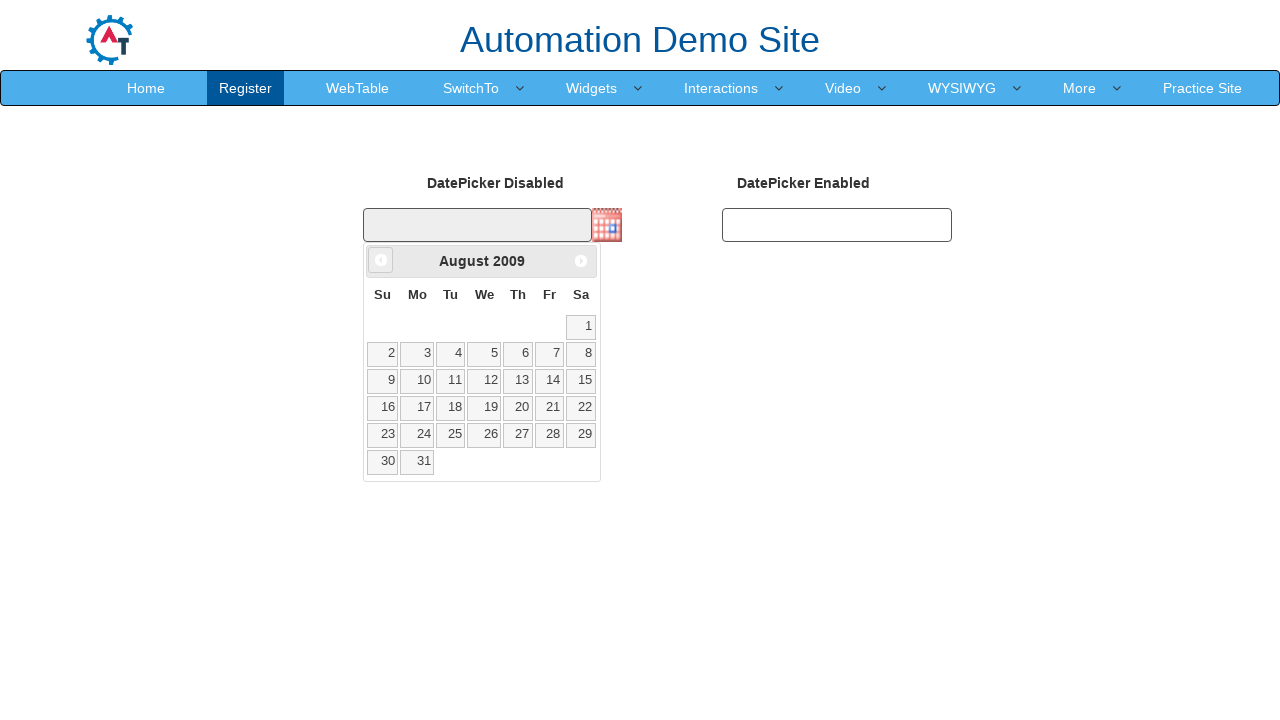

Clicked previous month button to navigate from August 2009 at (381, 260) on .ui-datepicker-prev
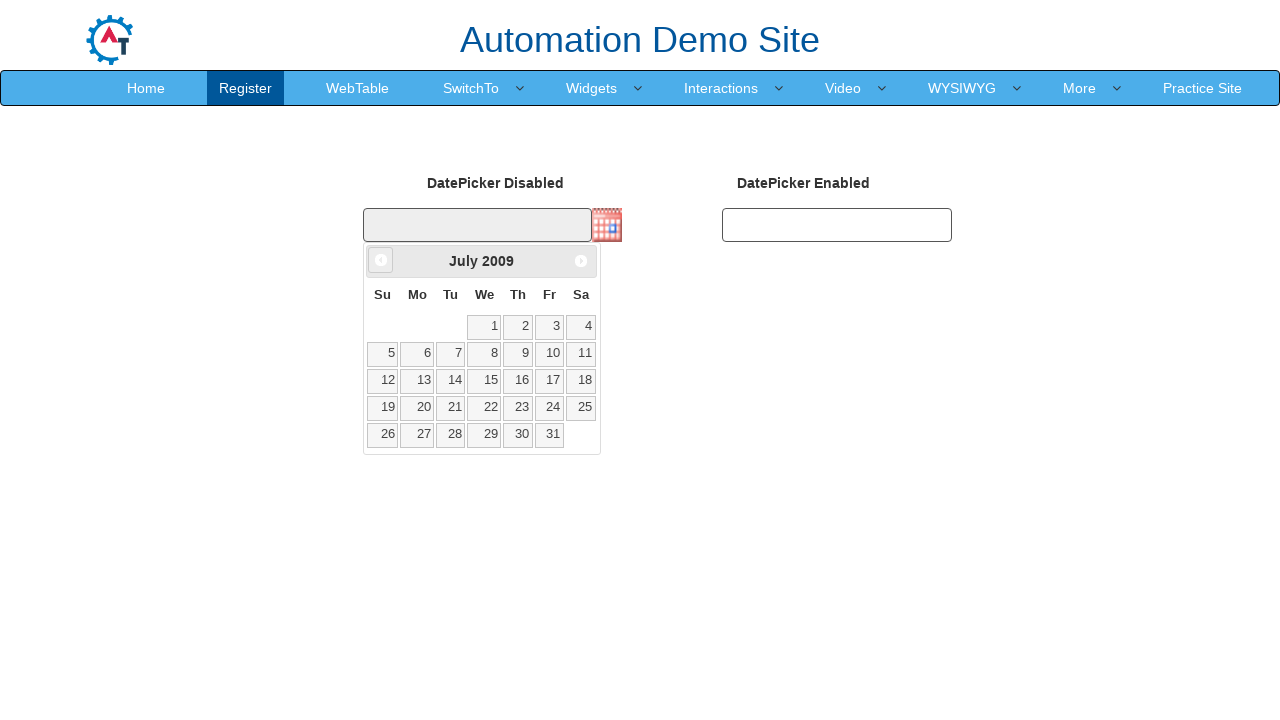

Retrieved current month: July
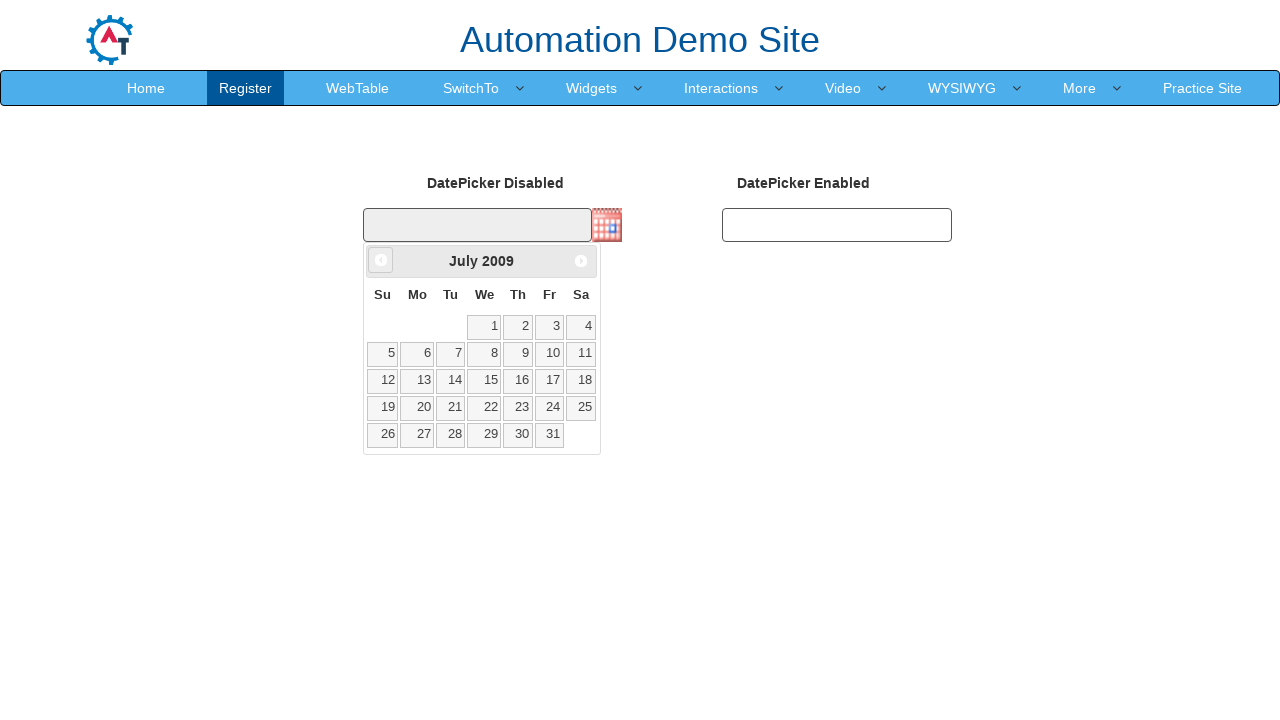

Retrieved current year: 2009
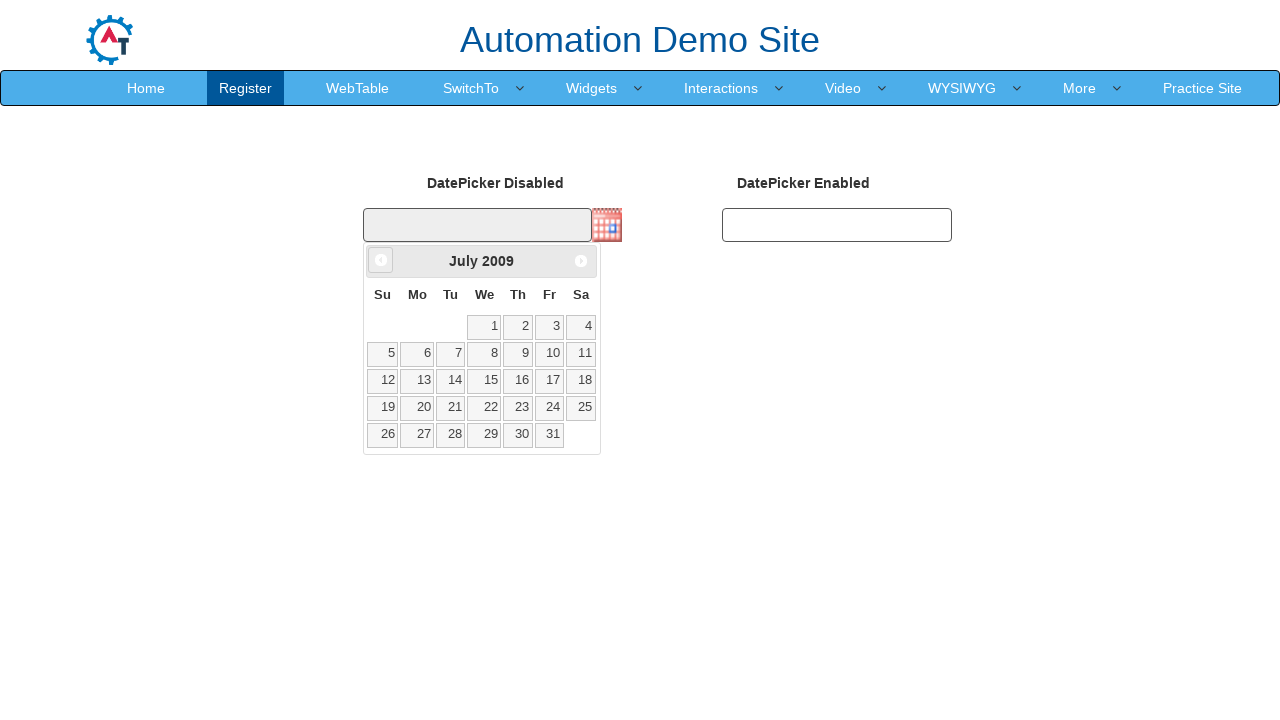

Clicked previous month button to navigate from July 2009 at (381, 260) on .ui-datepicker-prev
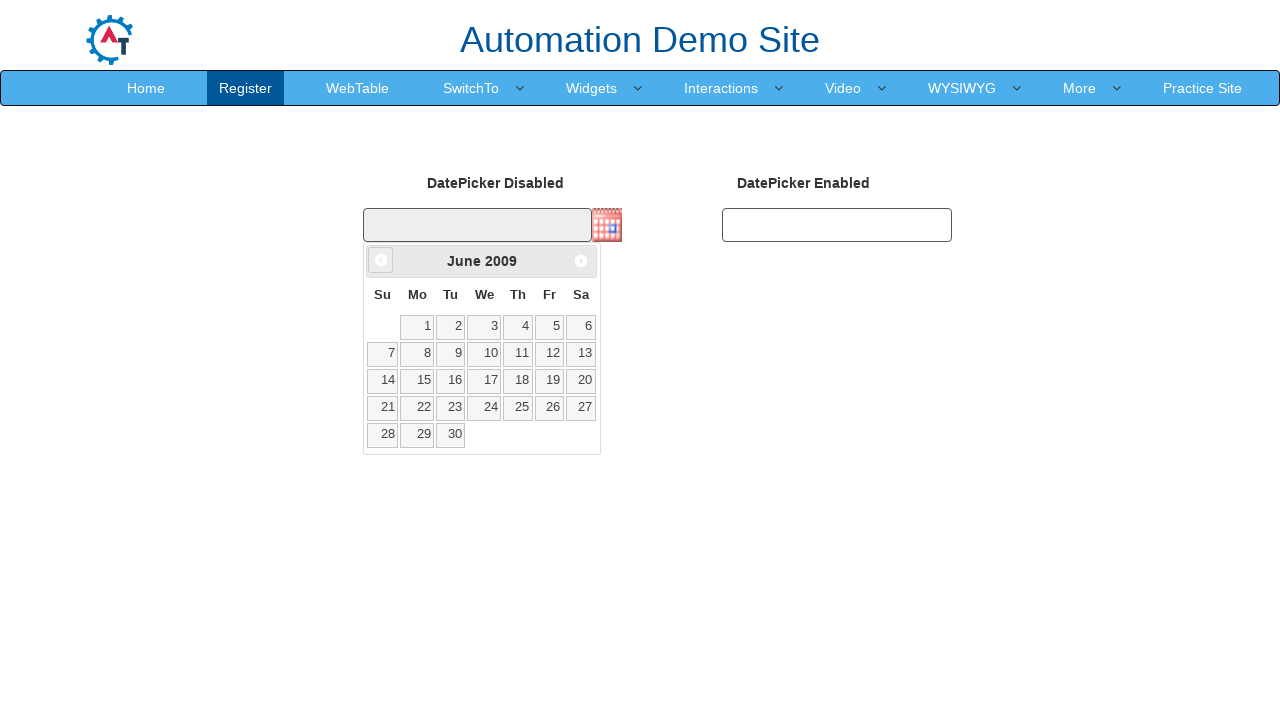

Retrieved current month: June
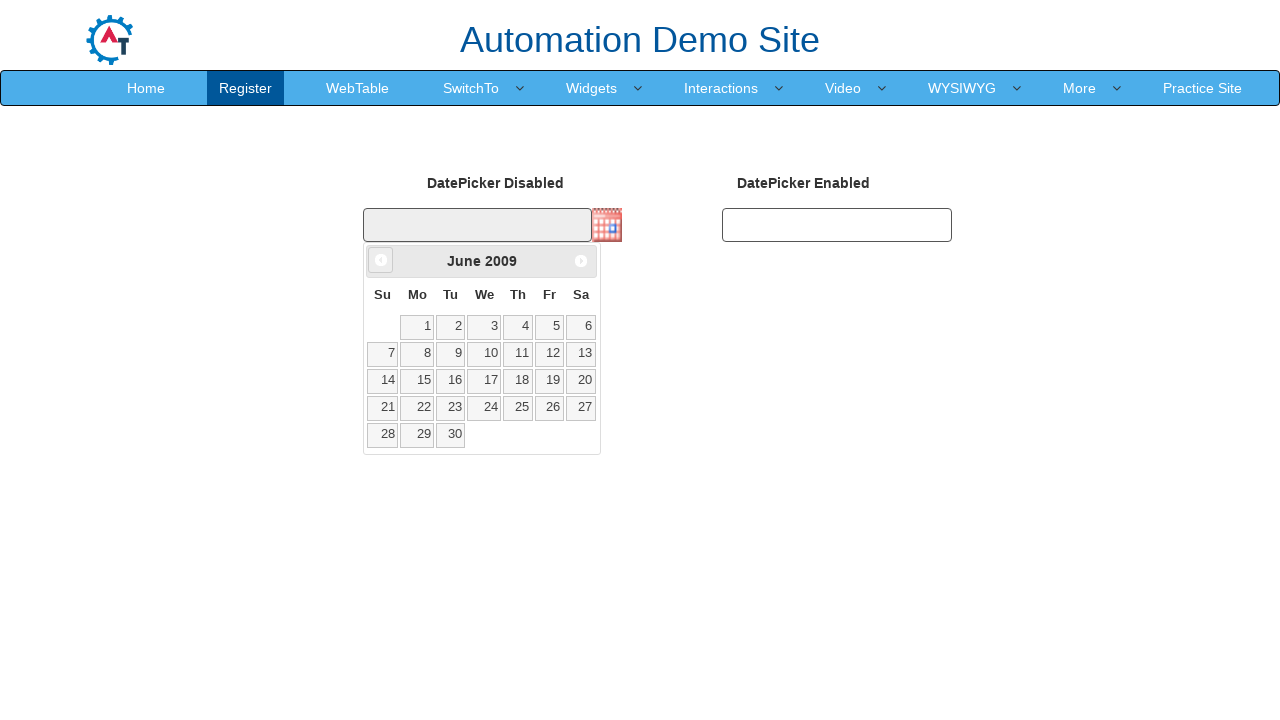

Retrieved current year: 2009
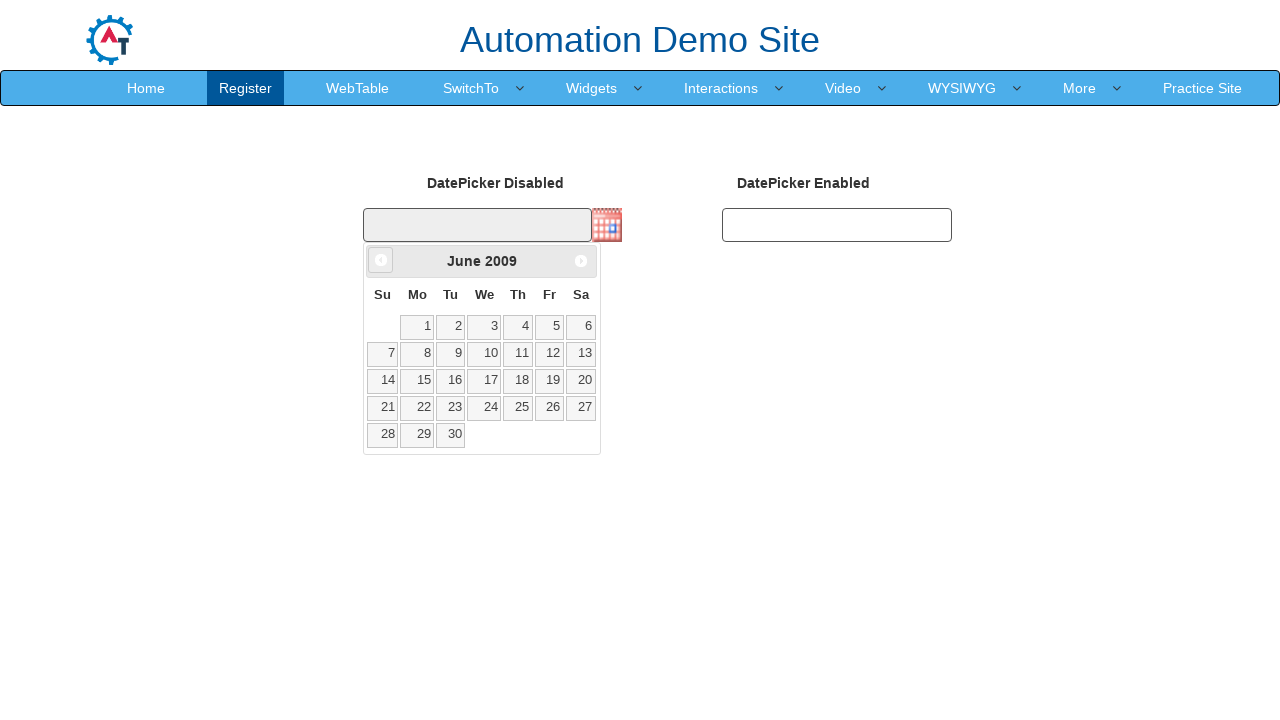

Clicked previous month button to navigate from June 2009 at (381, 260) on .ui-datepicker-prev
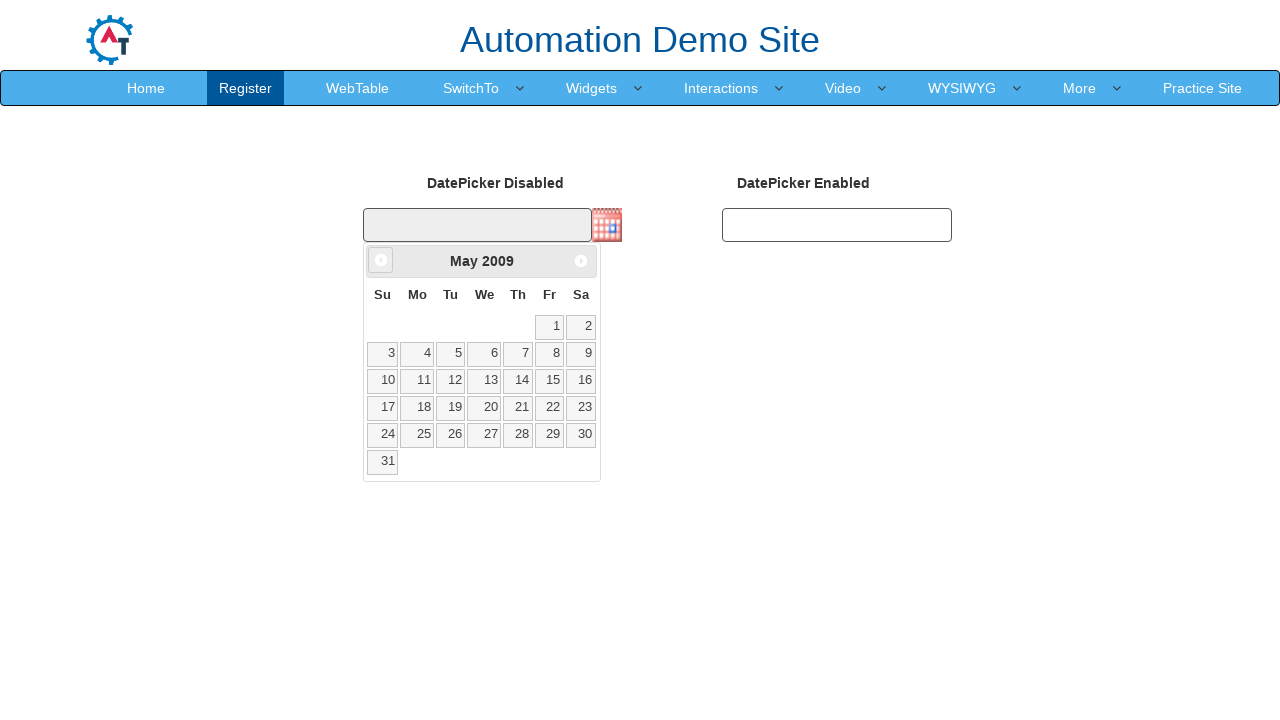

Retrieved current month: May
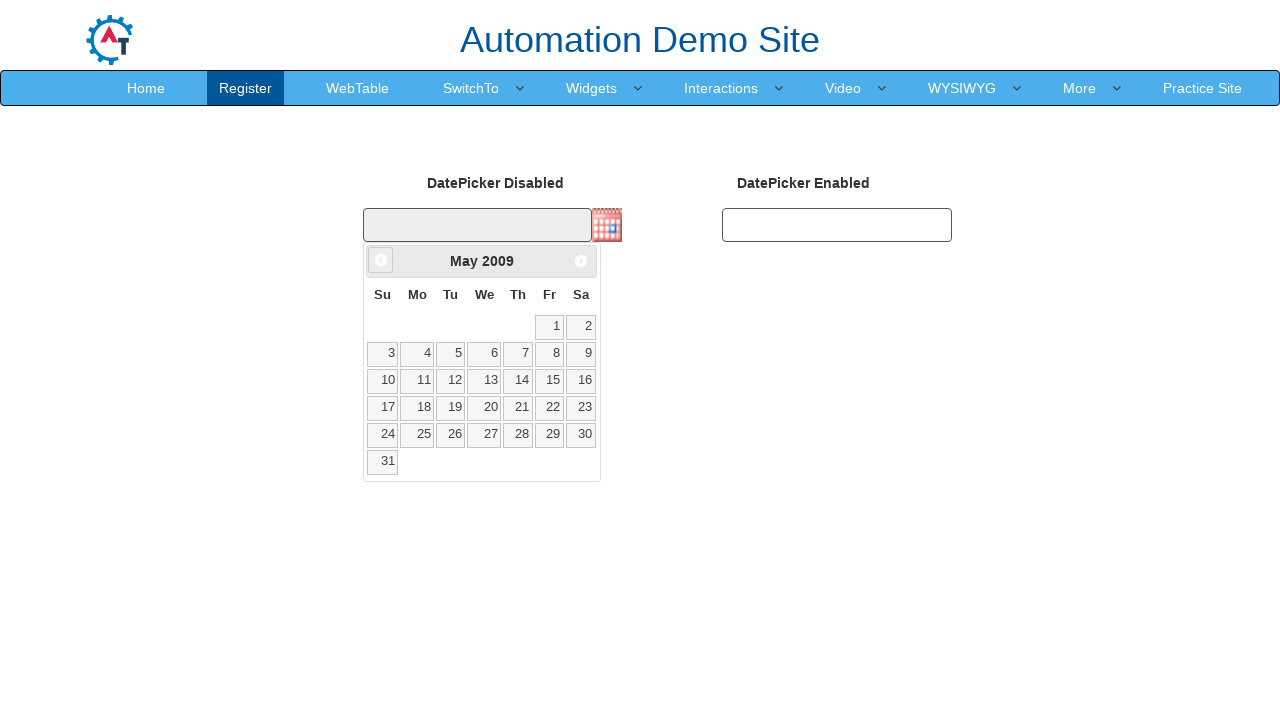

Retrieved current year: 2009
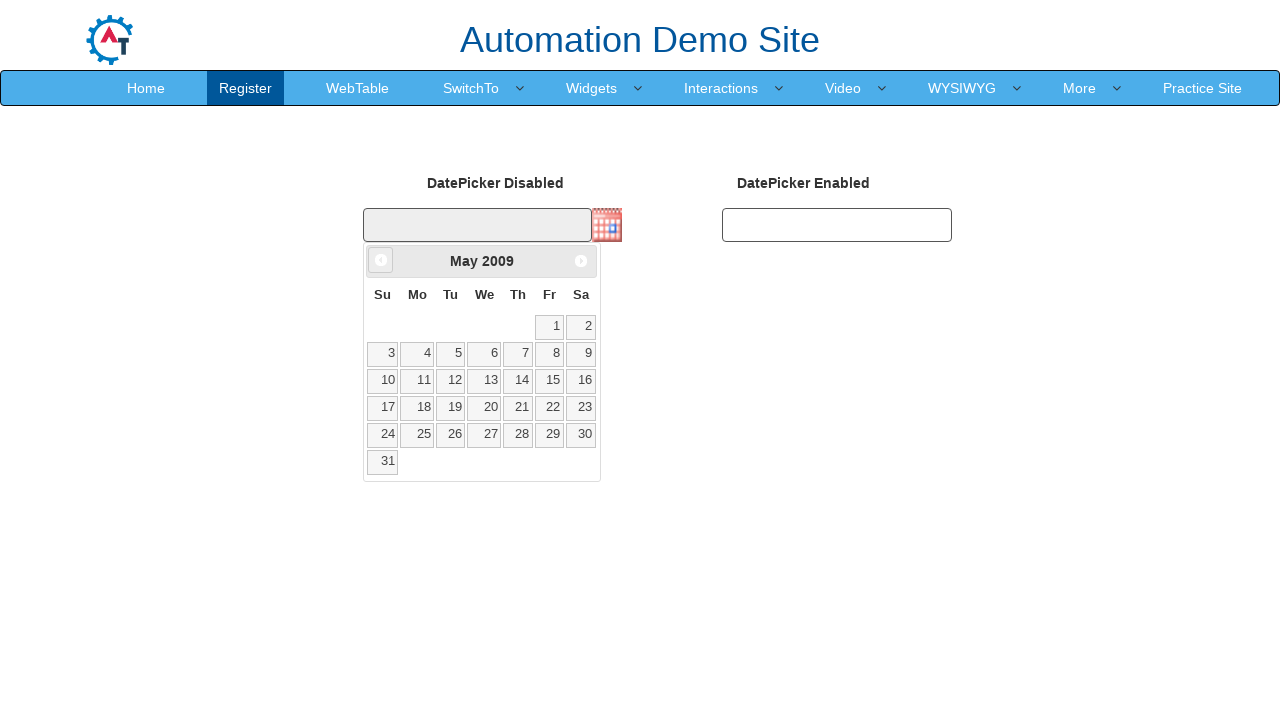

Clicked previous month button to navigate from May 2009 at (381, 260) on .ui-datepicker-prev
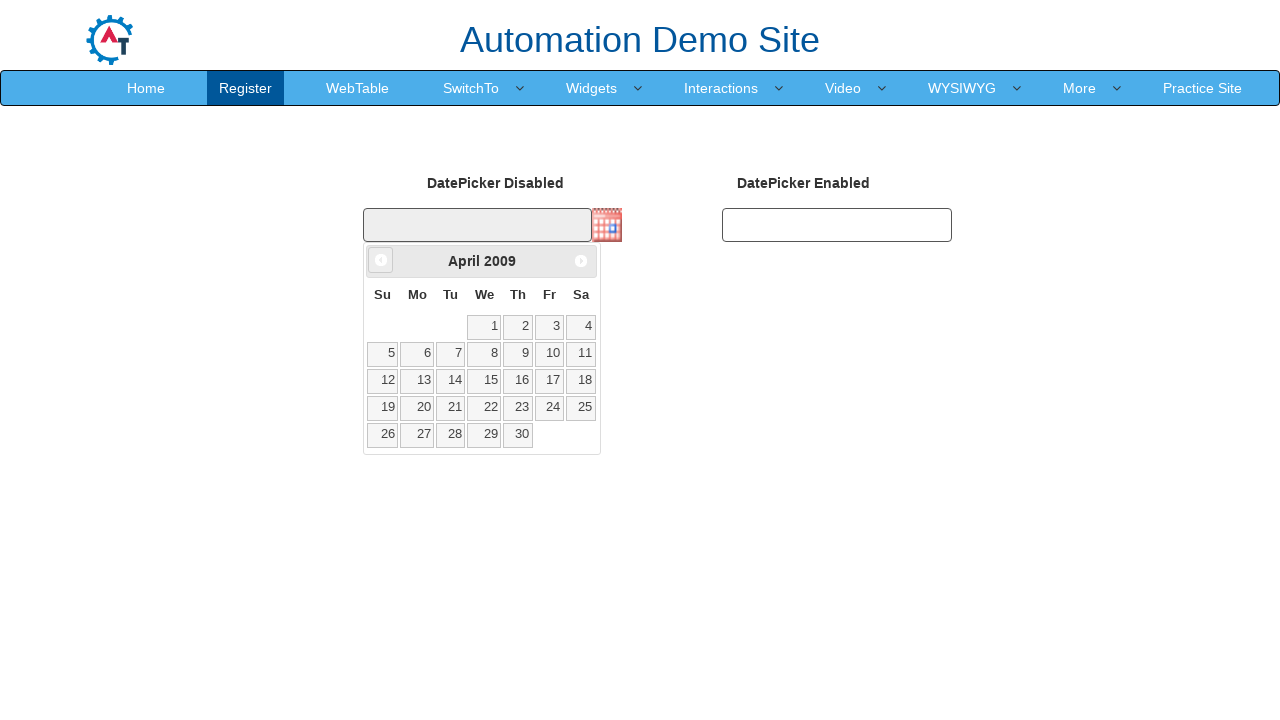

Retrieved current month: April
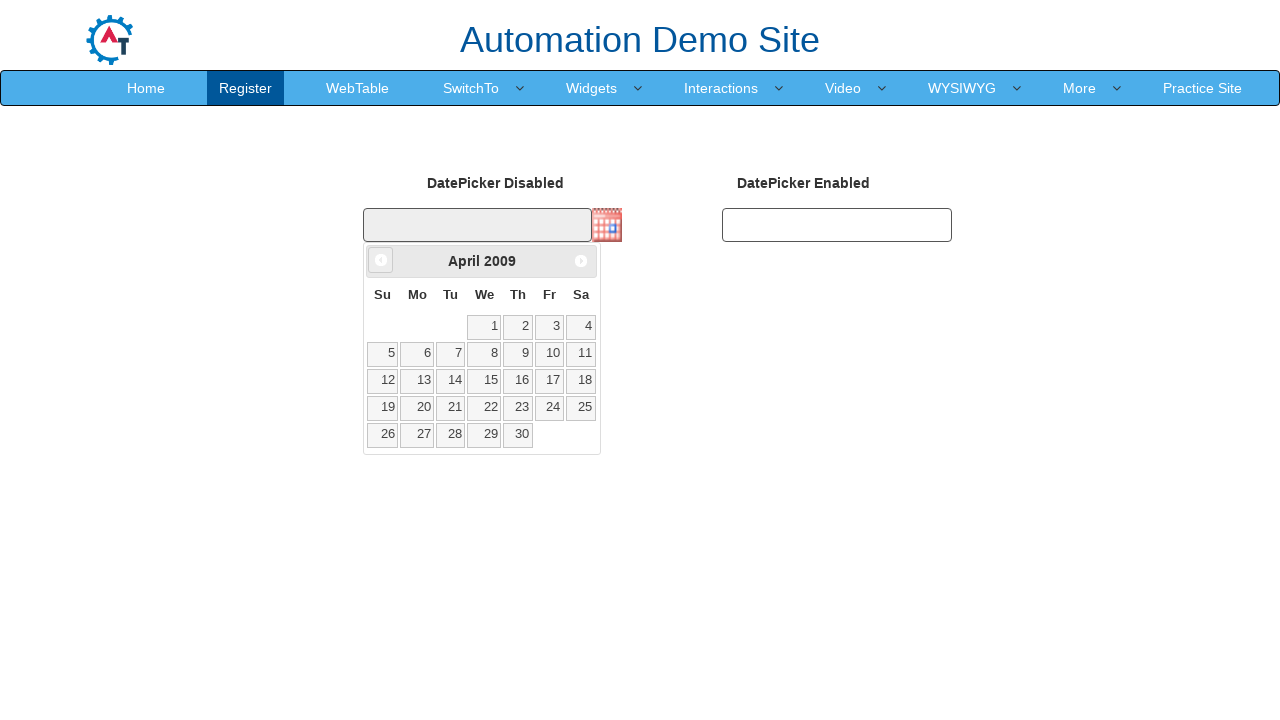

Retrieved current year: 2009
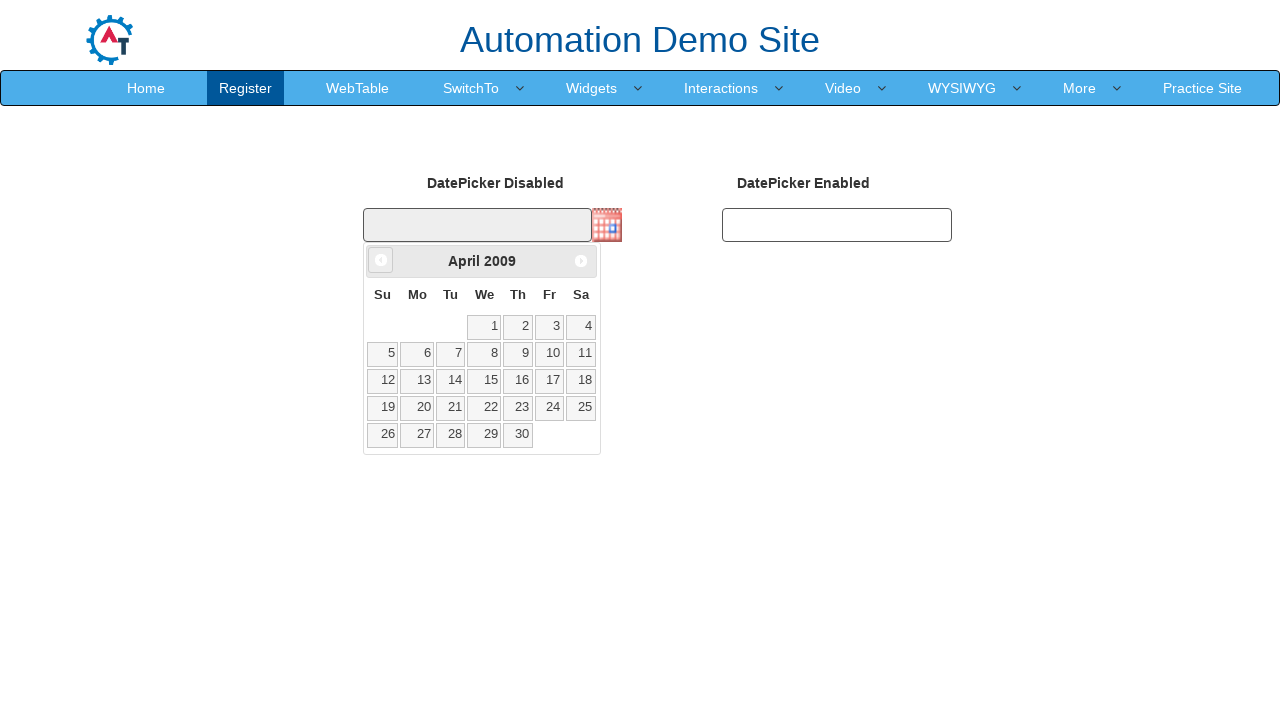

Clicked previous month button to navigate from April 2009 at (381, 260) on .ui-datepicker-prev
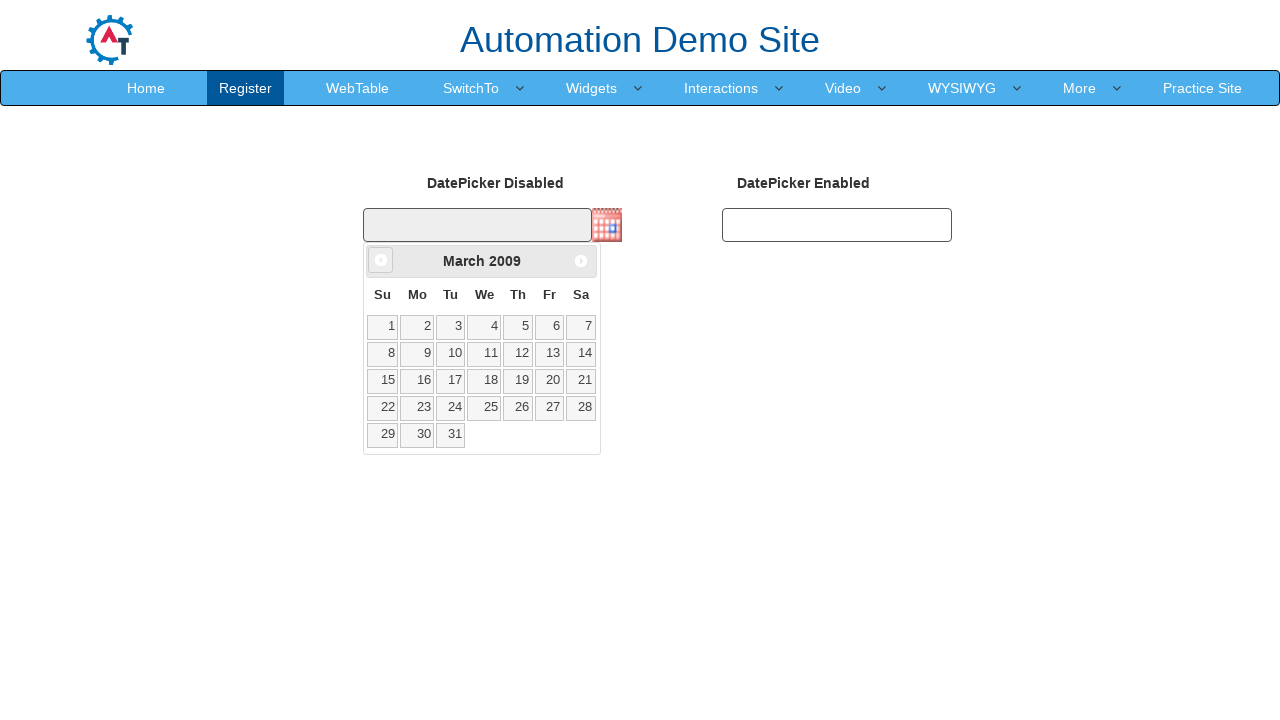

Retrieved current month: March
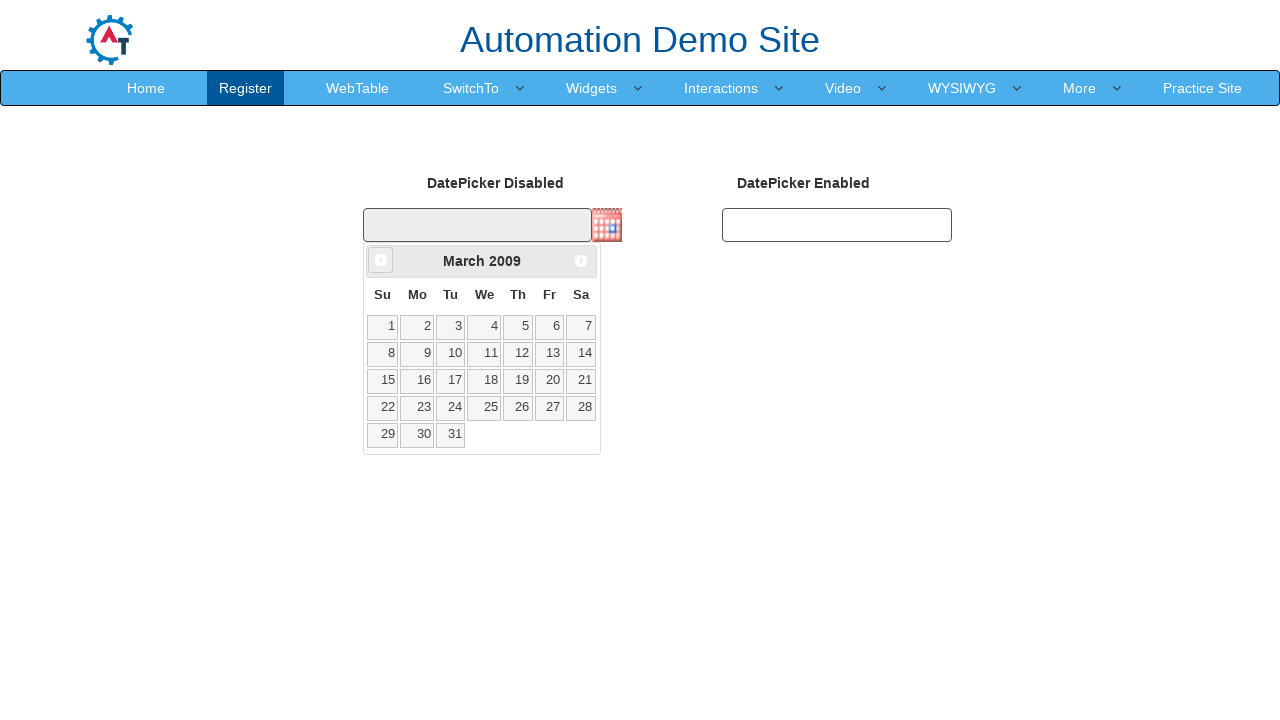

Retrieved current year: 2009
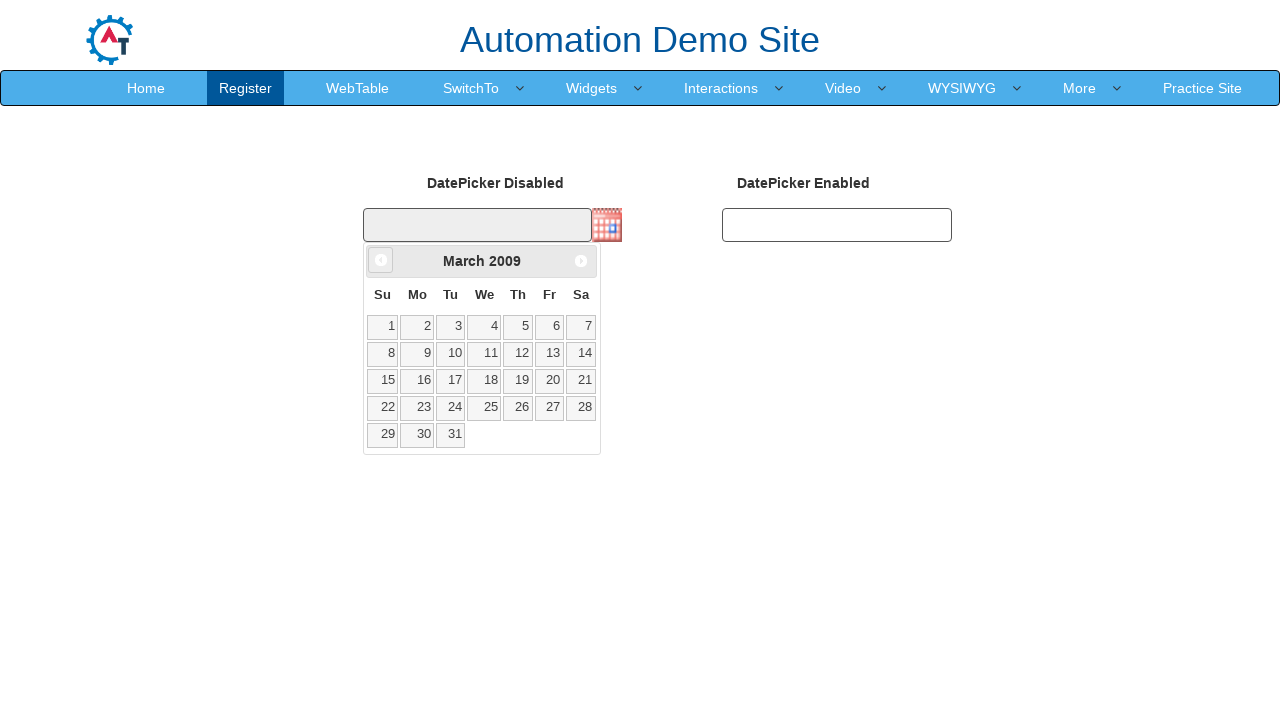

Clicked previous month button to navigate from March 2009 at (381, 260) on .ui-datepicker-prev
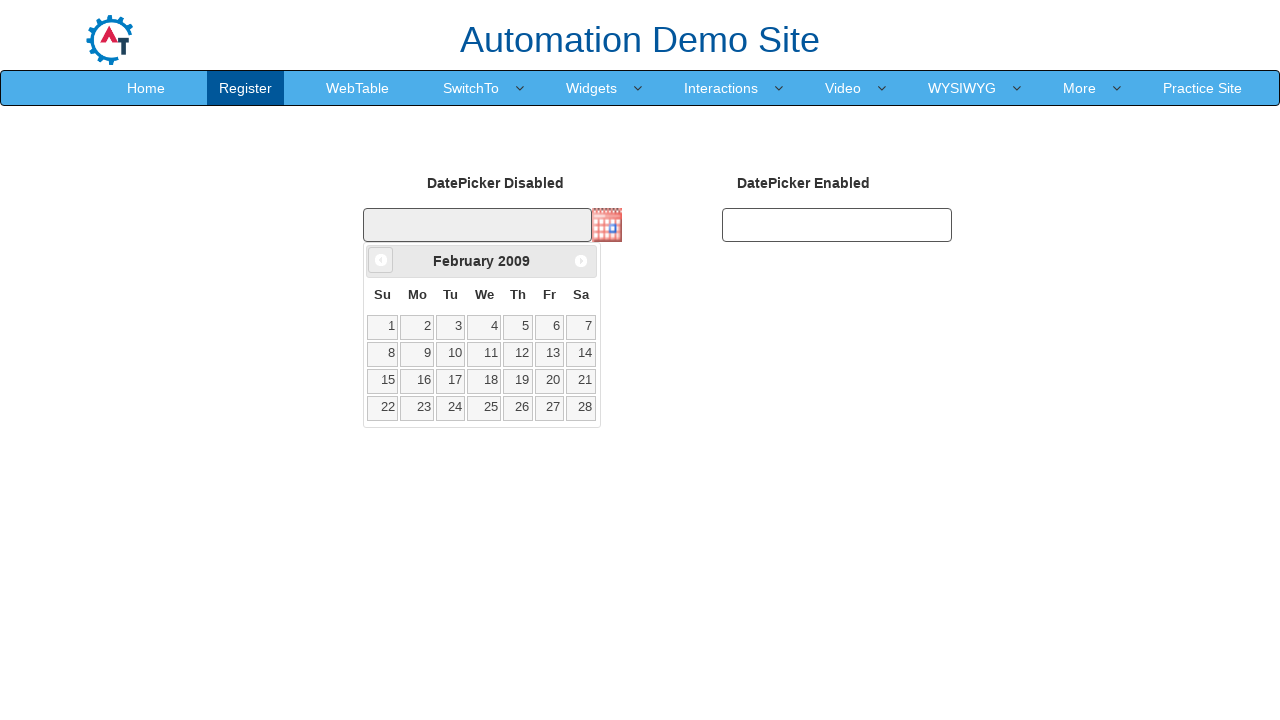

Retrieved current month: February
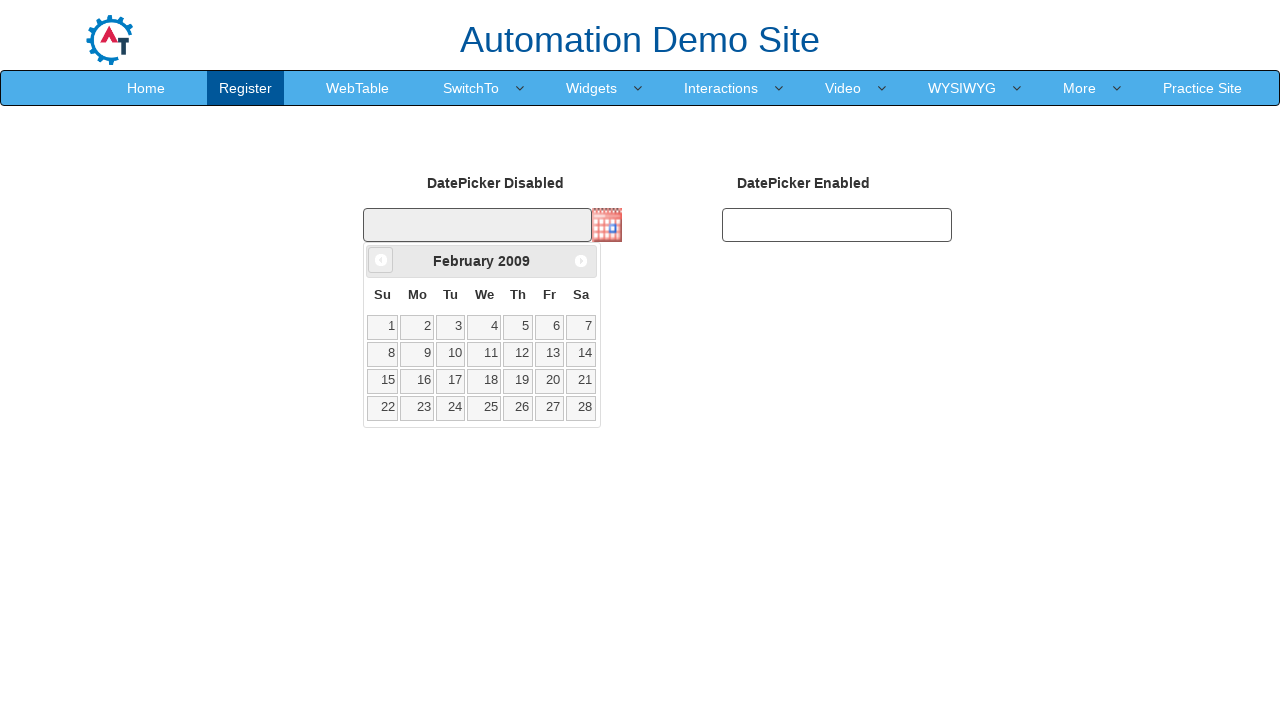

Retrieved current year: 2009
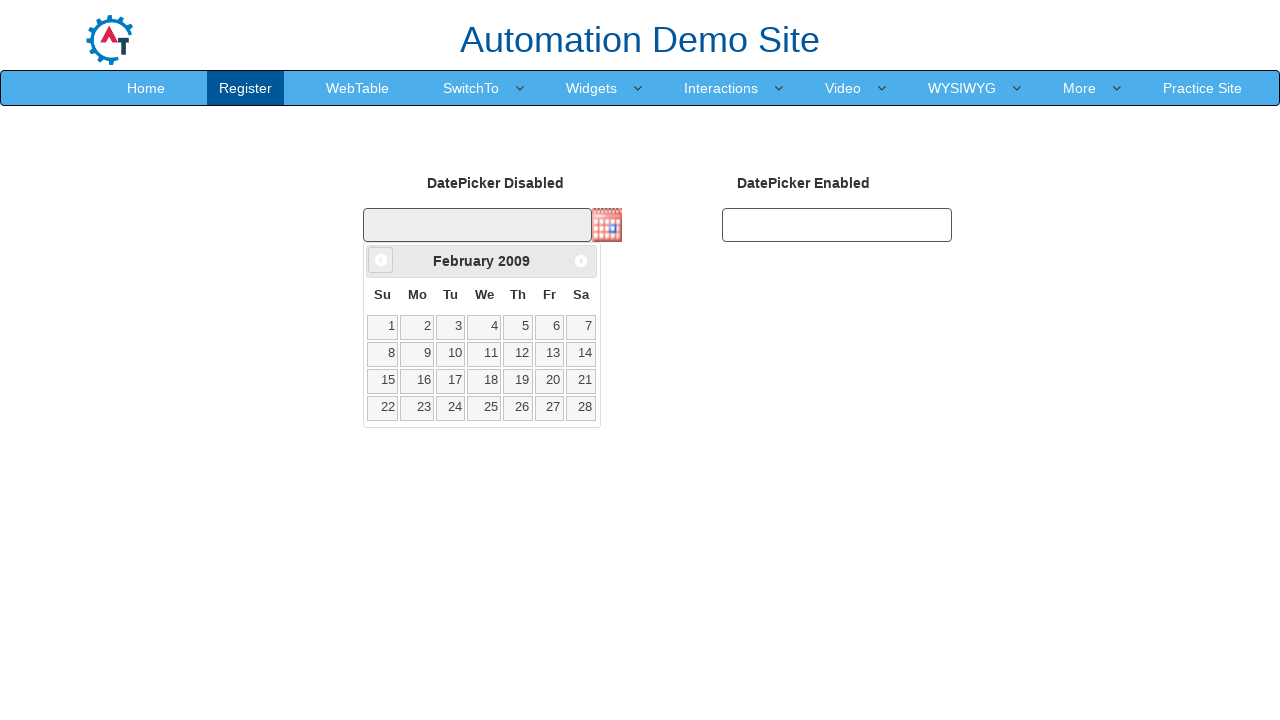

Clicked previous month button to navigate from February 2009 at (381, 260) on .ui-datepicker-prev
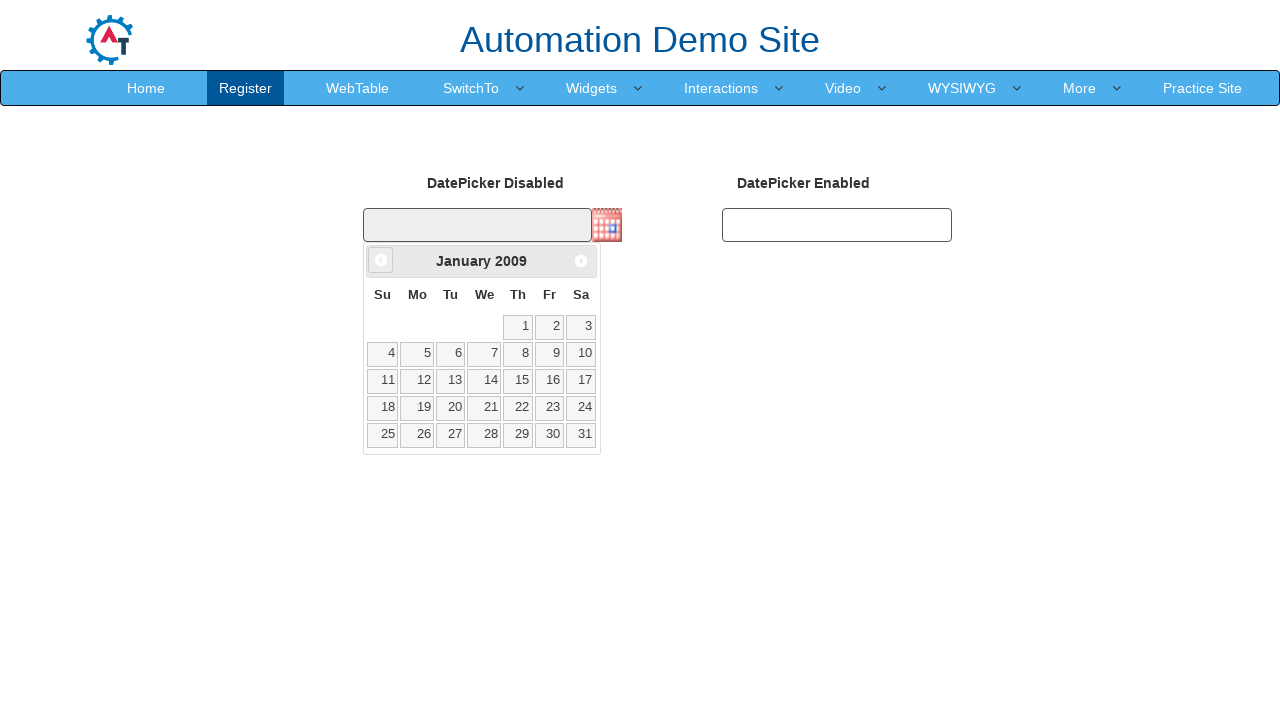

Retrieved current month: January
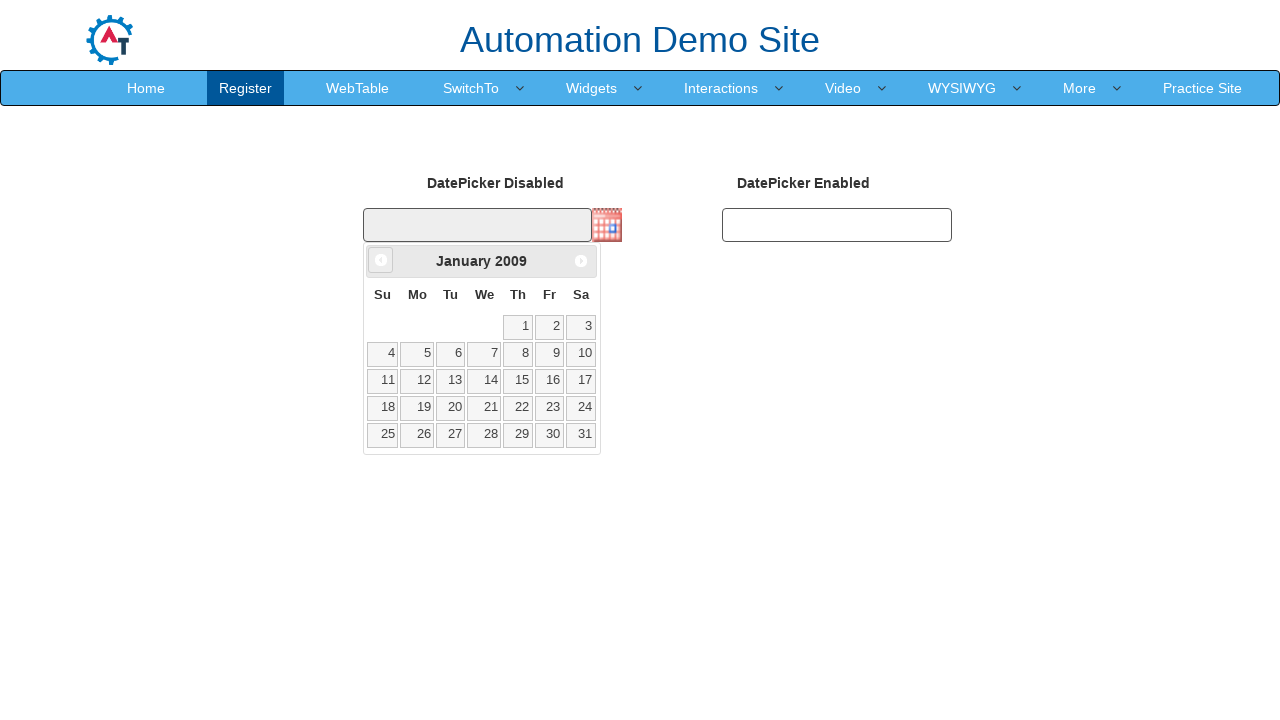

Retrieved current year: 2009
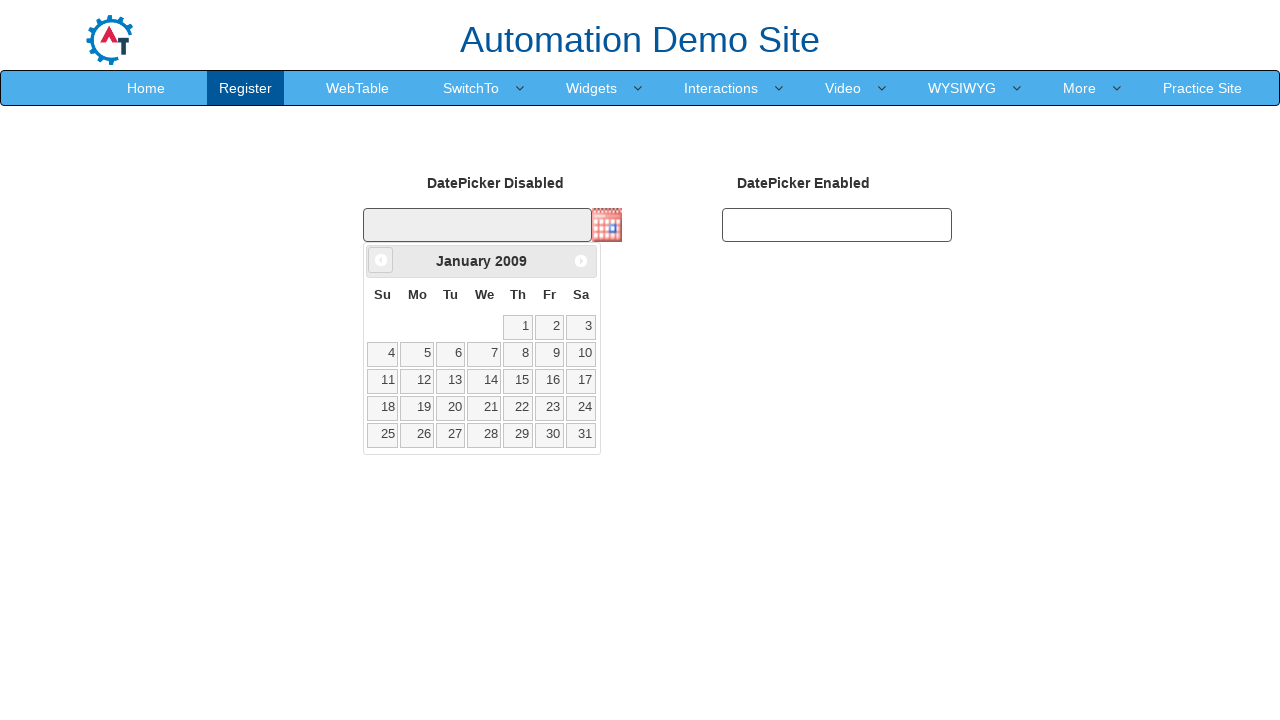

Clicked previous month button to navigate from January 2009 at (381, 260) on .ui-datepicker-prev
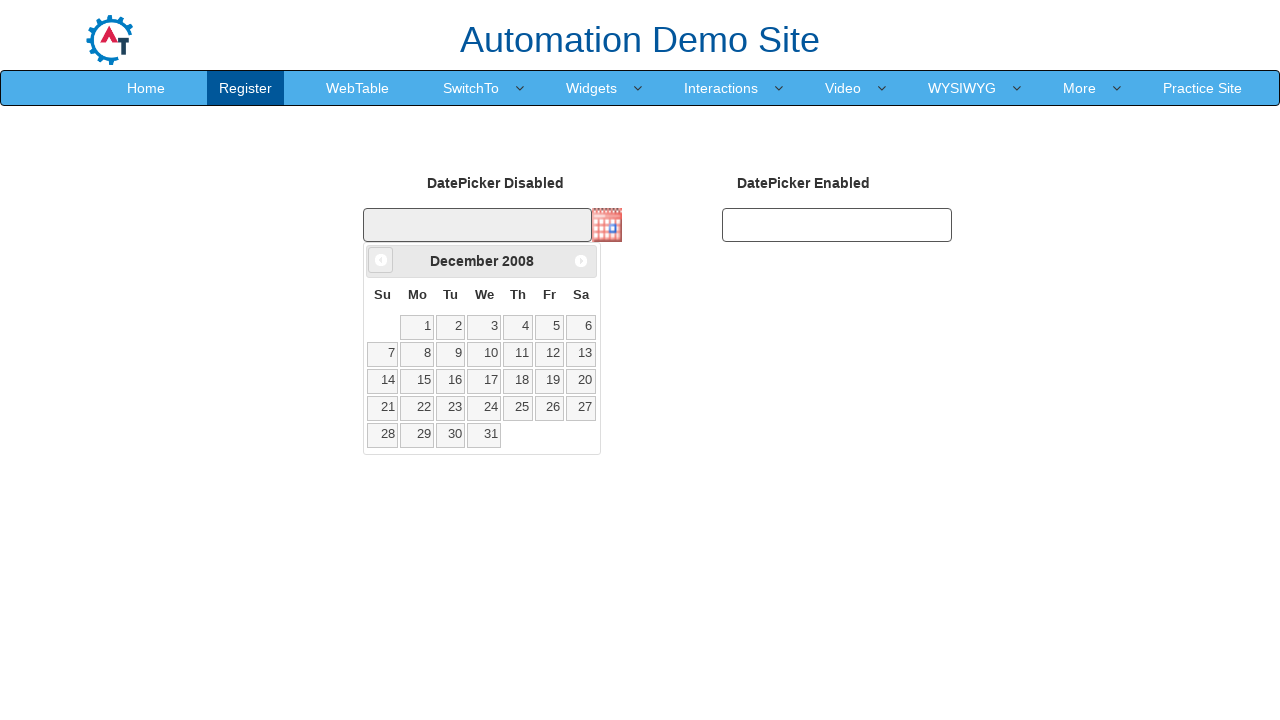

Retrieved current month: December
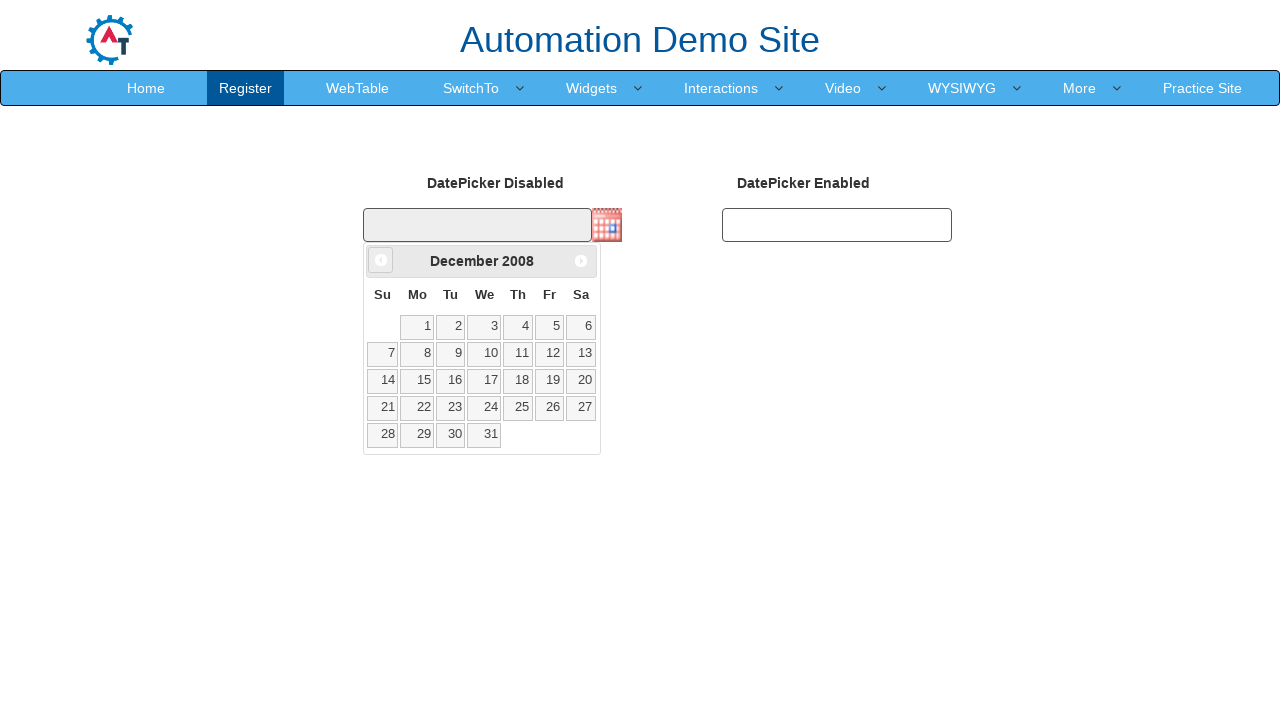

Retrieved current year: 2008
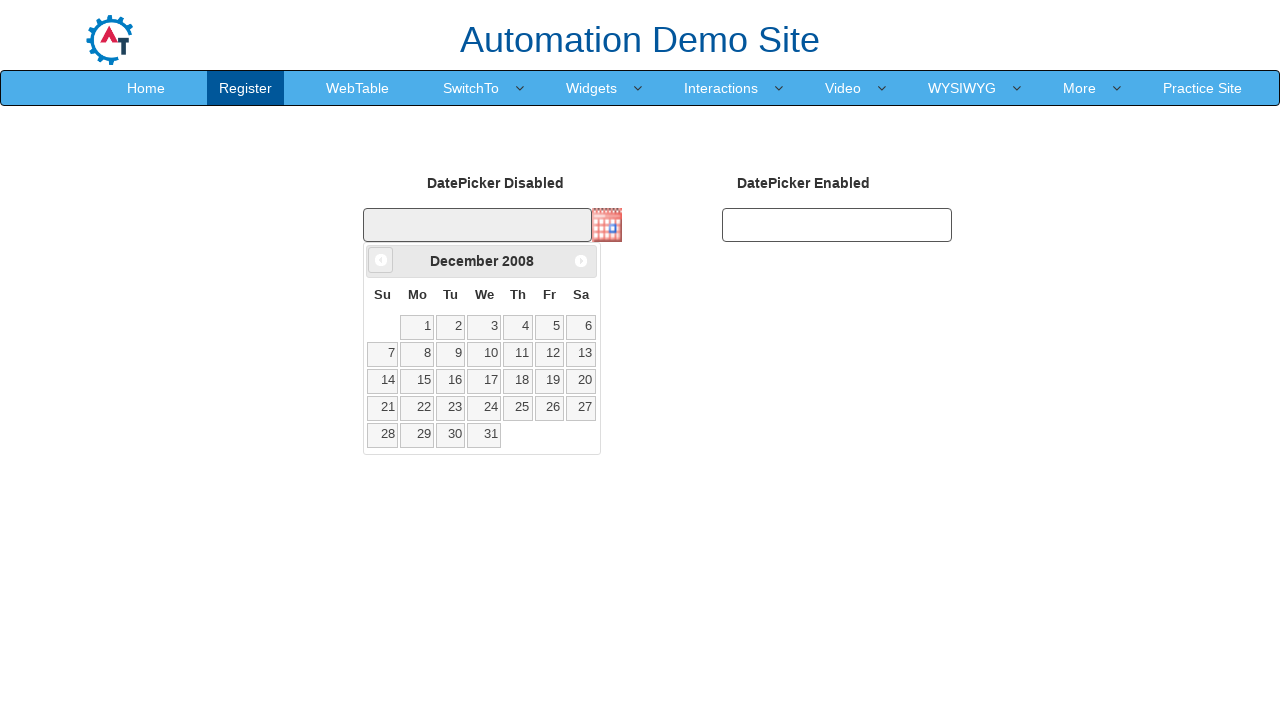

Clicked previous month button to navigate from December 2008 at (381, 260) on .ui-datepicker-prev
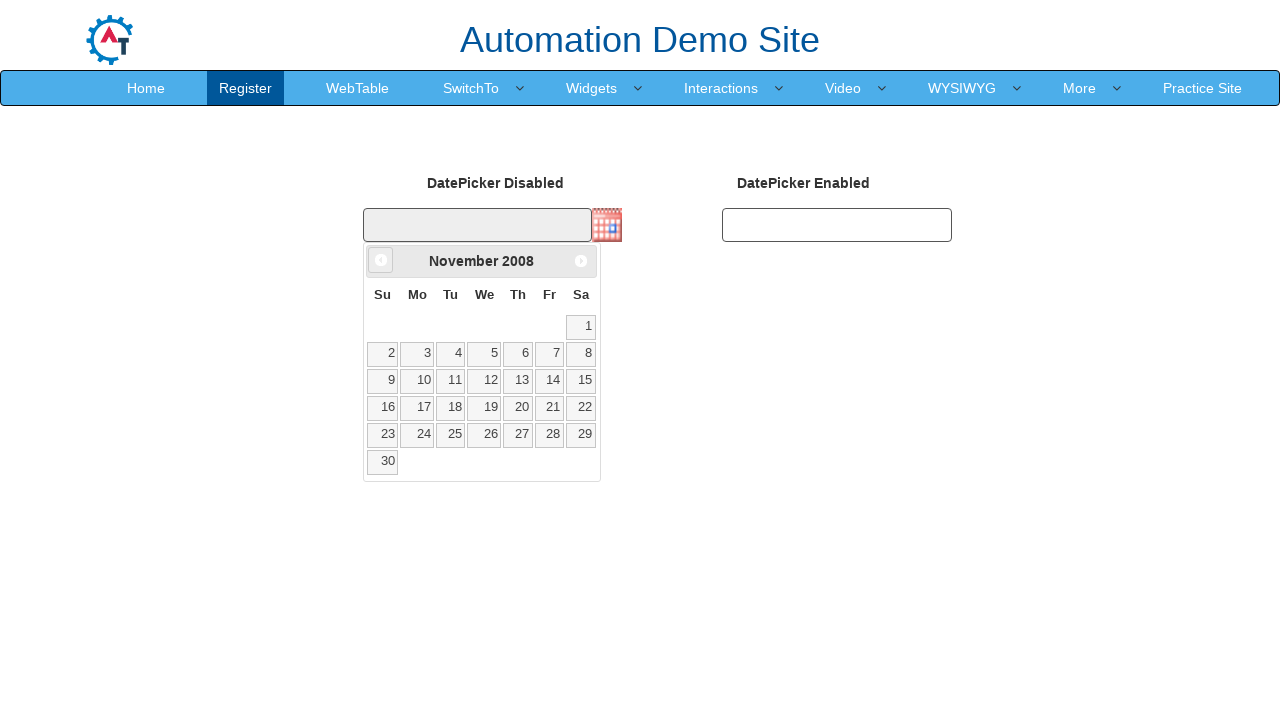

Retrieved current month: November
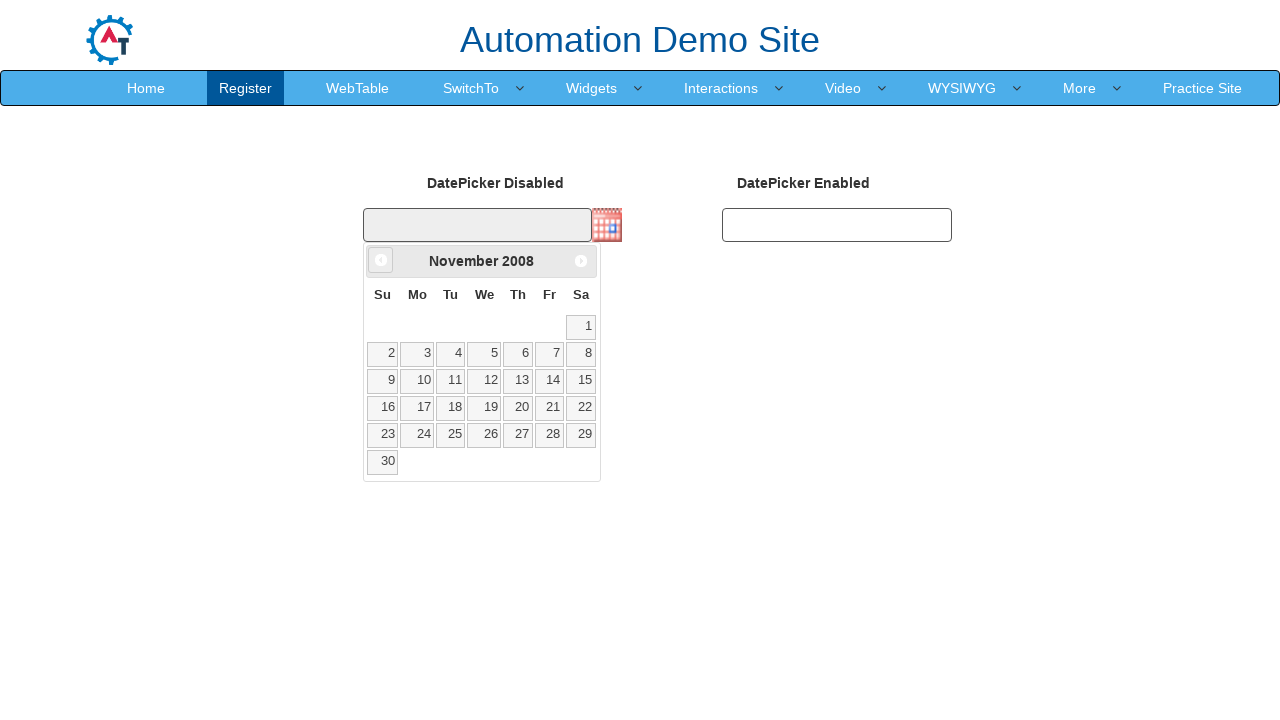

Retrieved current year: 2008
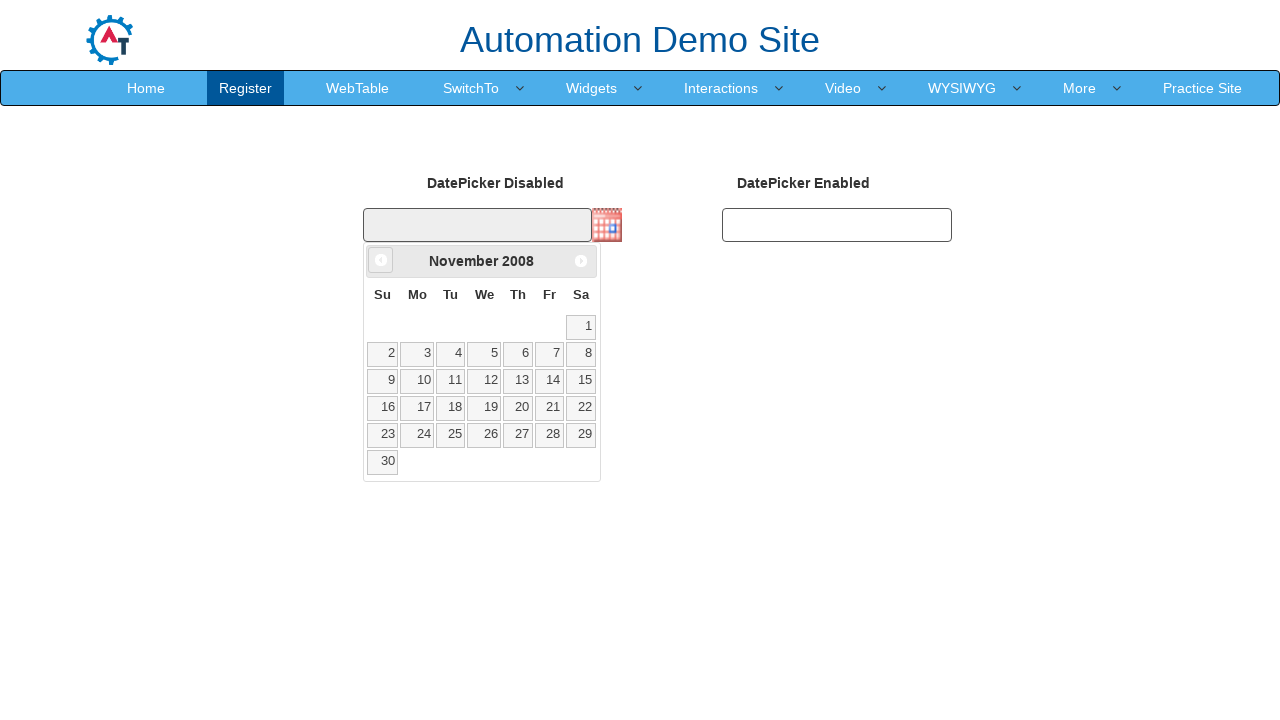

Clicked previous month button to navigate from November 2008 at (381, 260) on .ui-datepicker-prev
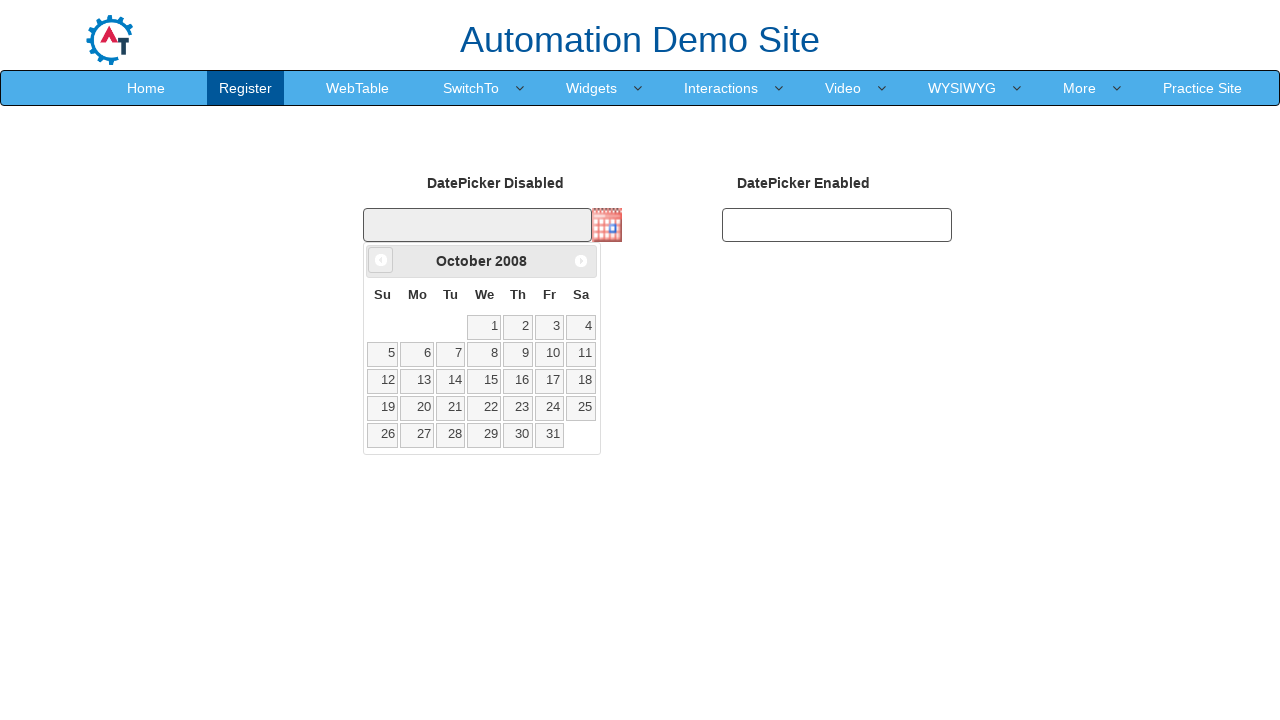

Retrieved current month: October
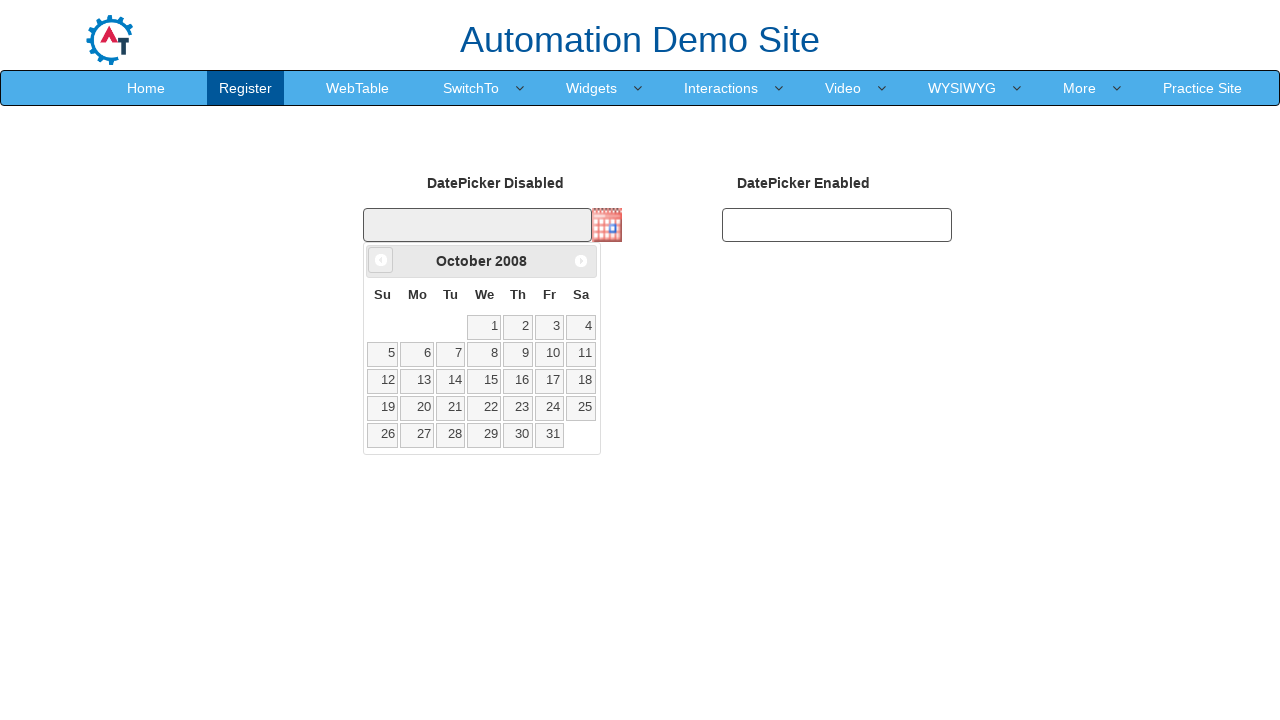

Retrieved current year: 2008
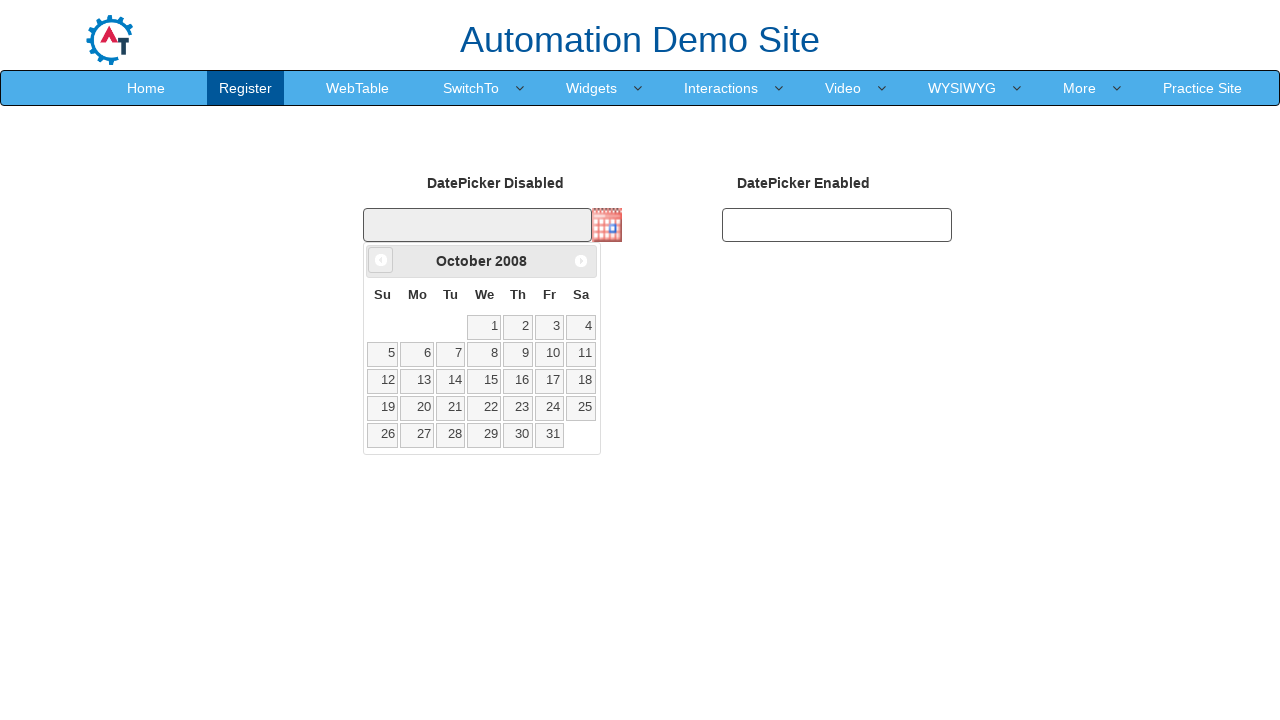

Clicked previous month button to navigate from October 2008 at (381, 260) on .ui-datepicker-prev
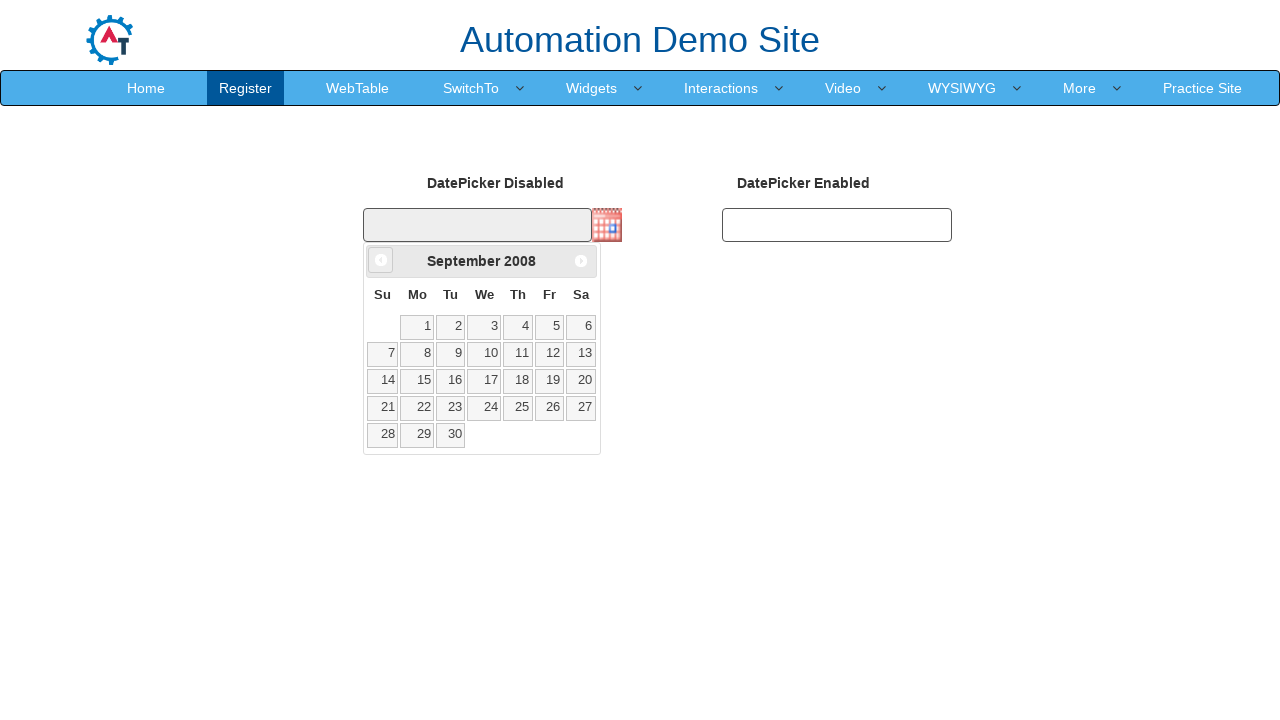

Retrieved current month: September
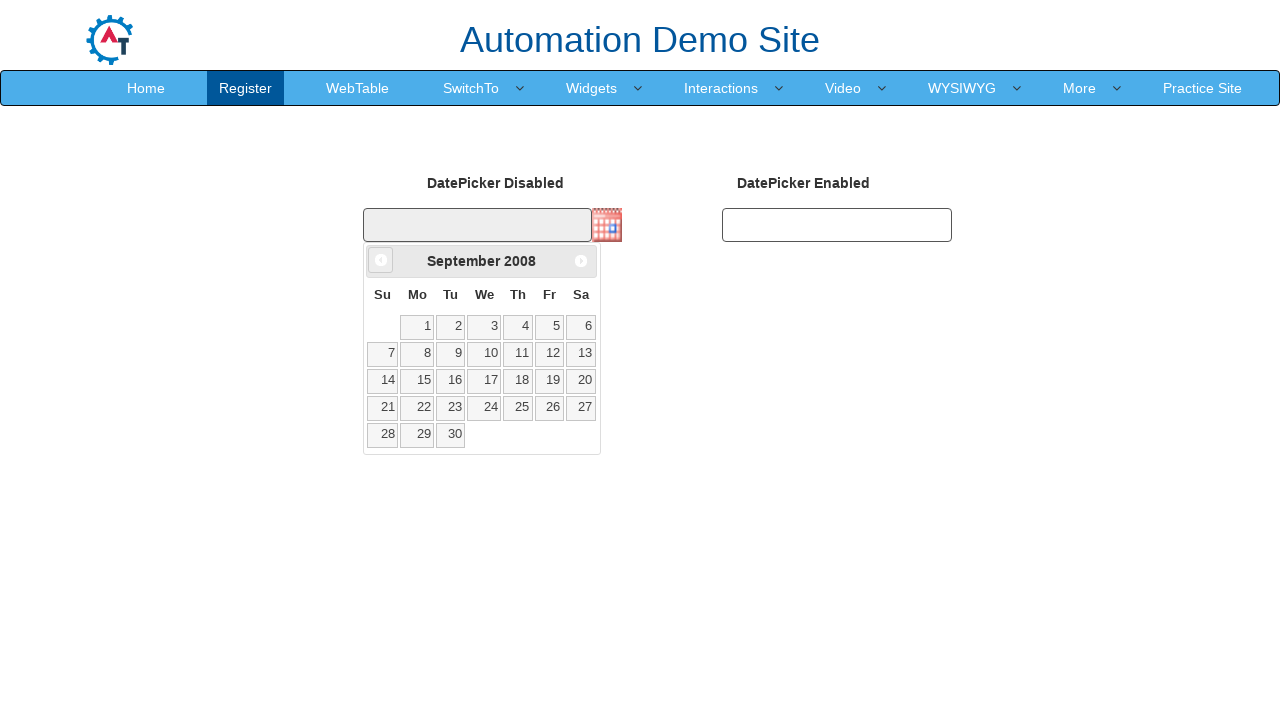

Retrieved current year: 2008
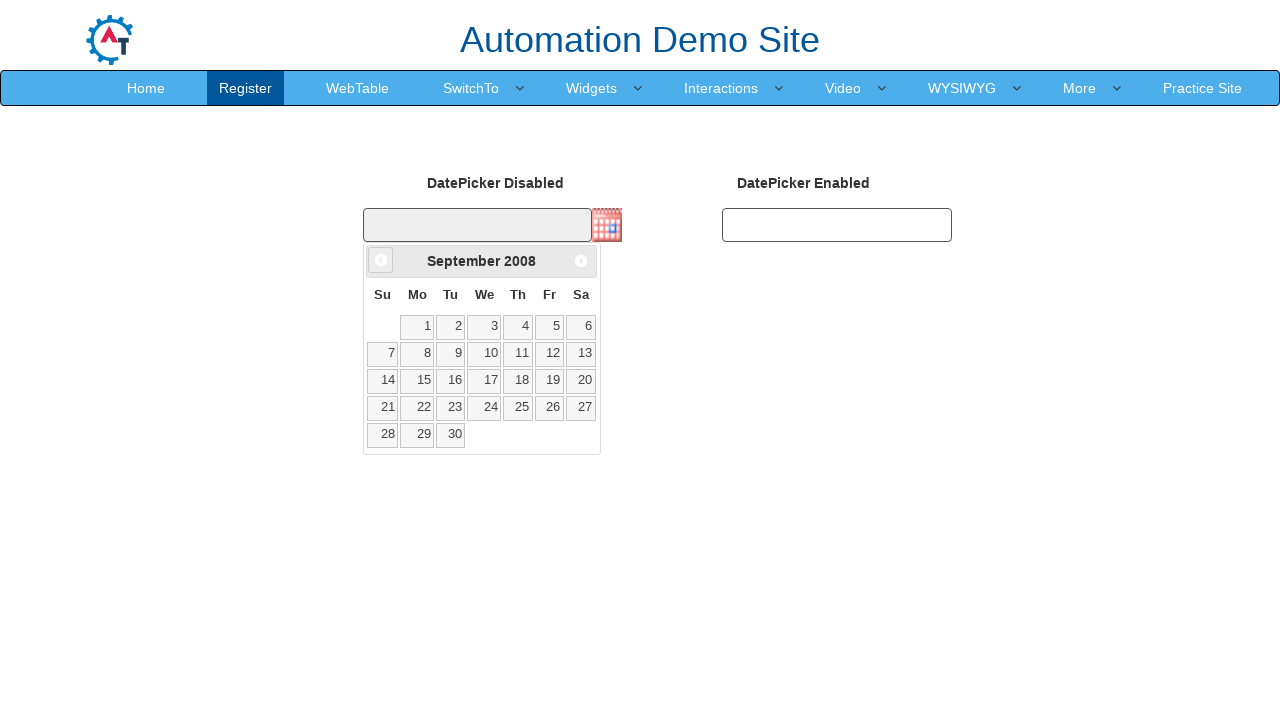

Clicked previous month button to navigate from September 2008 at (381, 260) on .ui-datepicker-prev
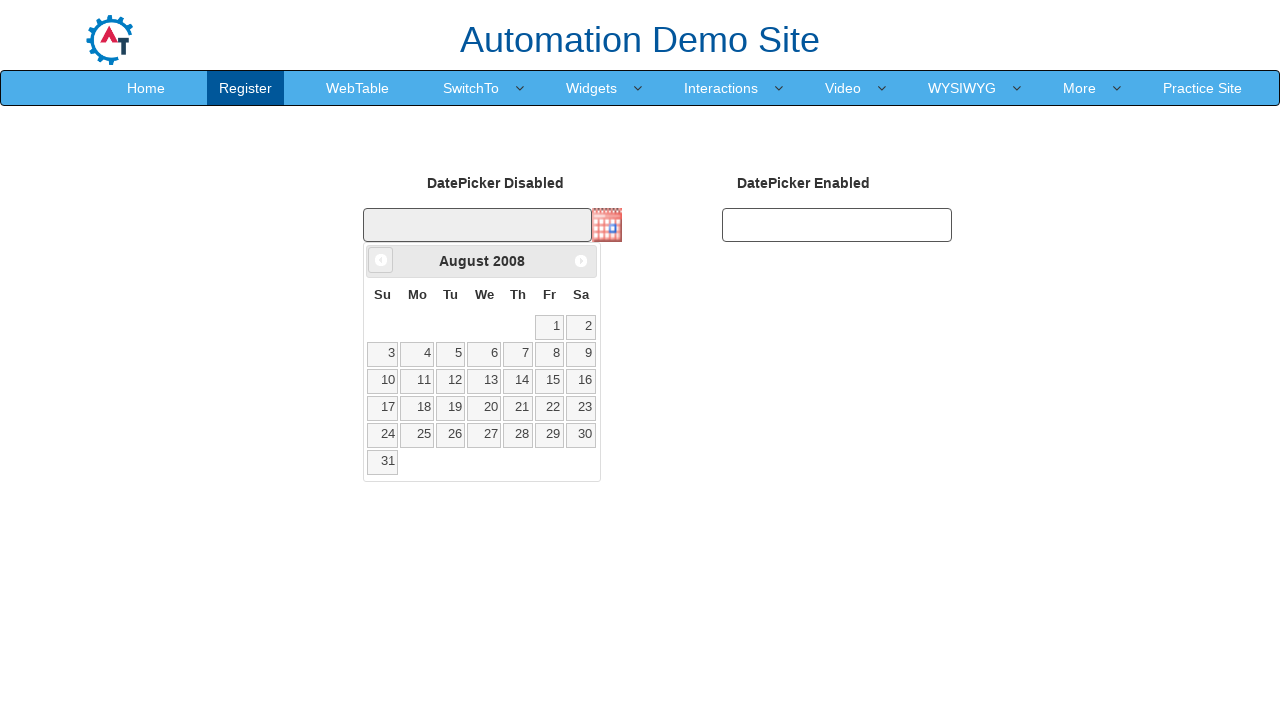

Retrieved current month: August
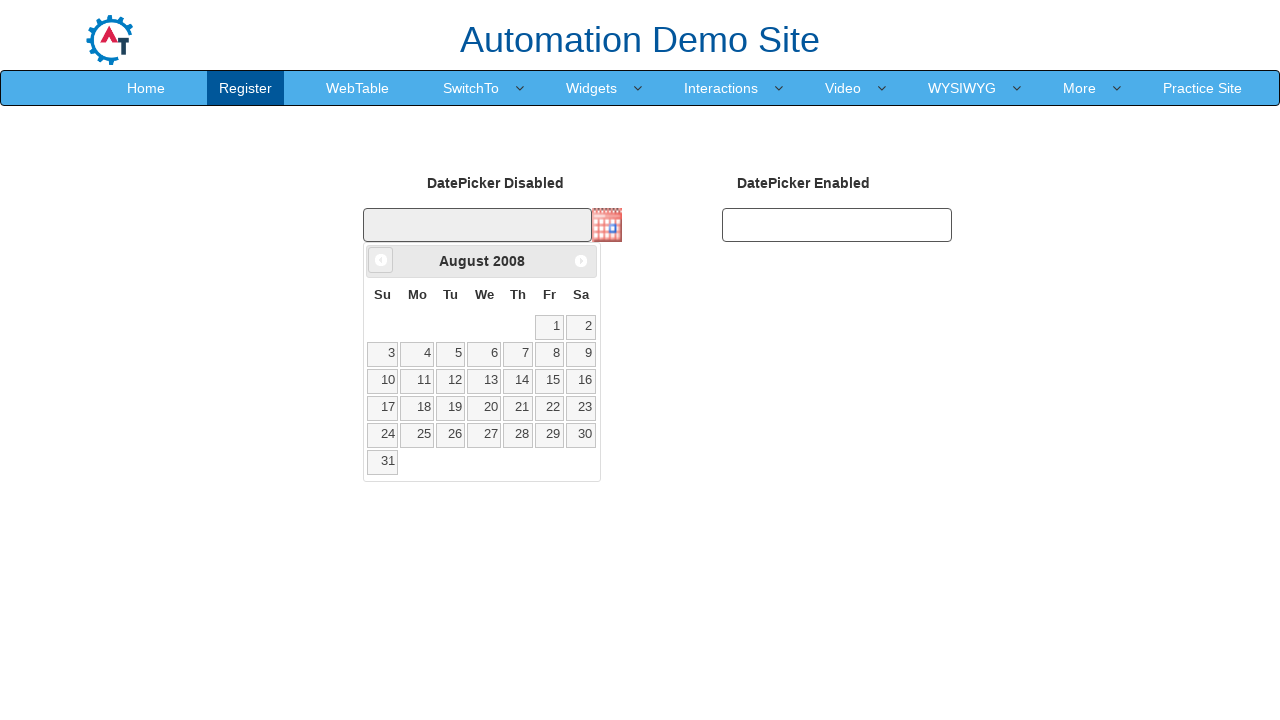

Retrieved current year: 2008
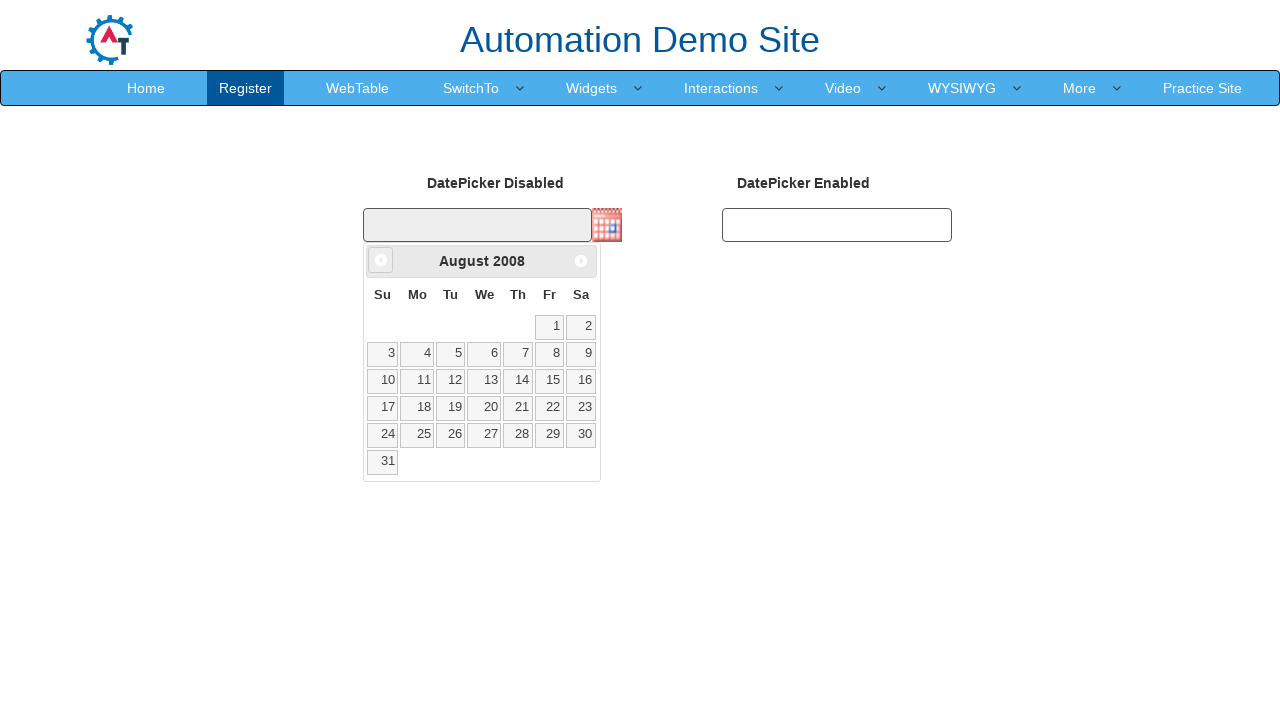

Clicked previous month button to navigate from August 2008 at (381, 260) on .ui-datepicker-prev
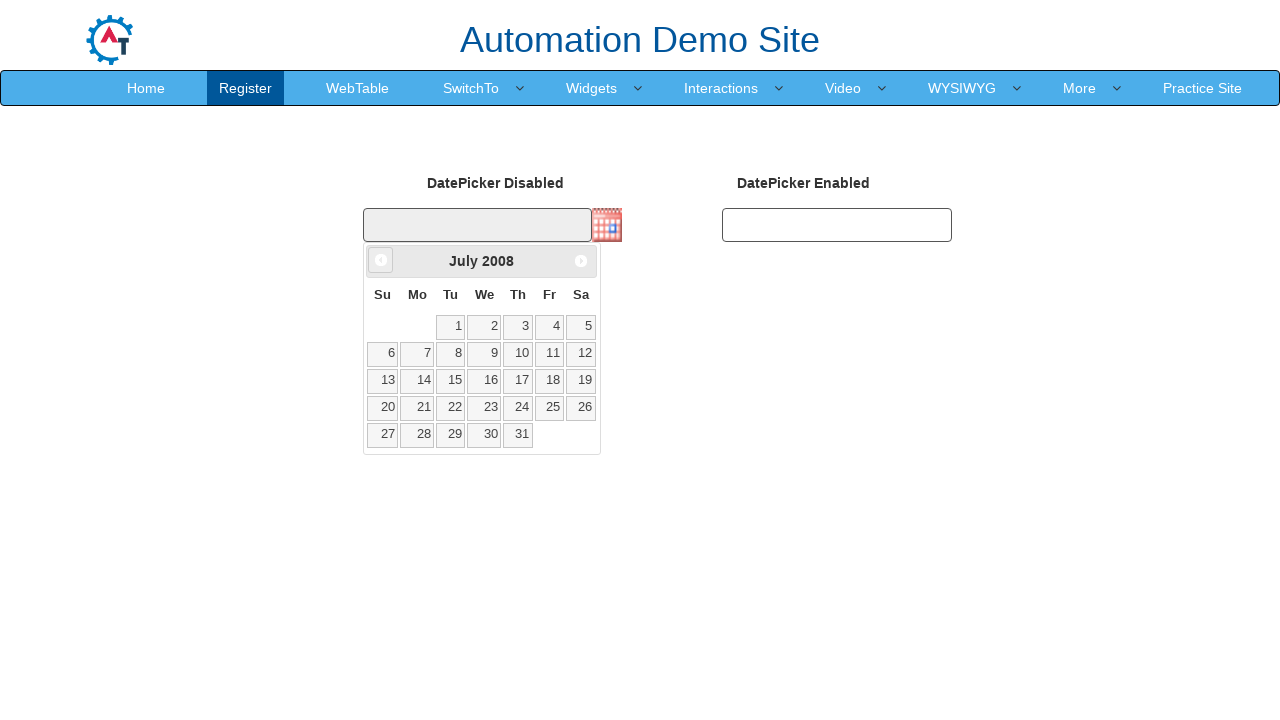

Retrieved current month: July
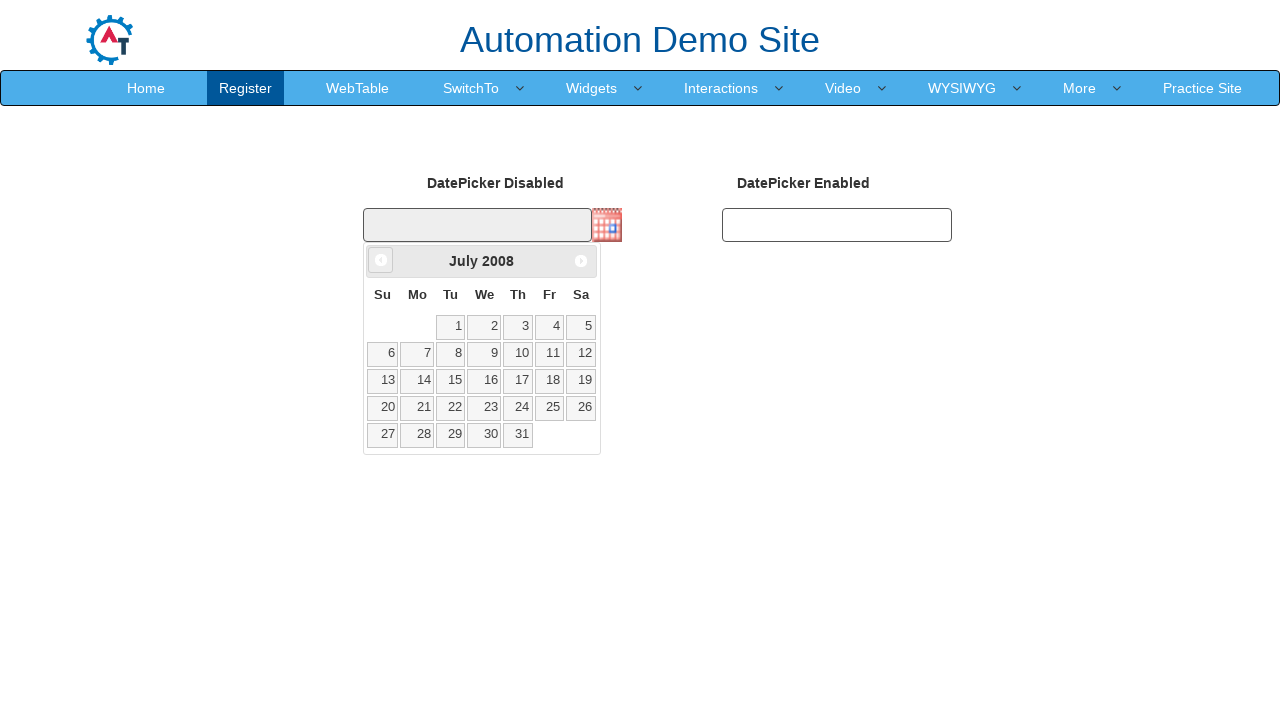

Retrieved current year: 2008
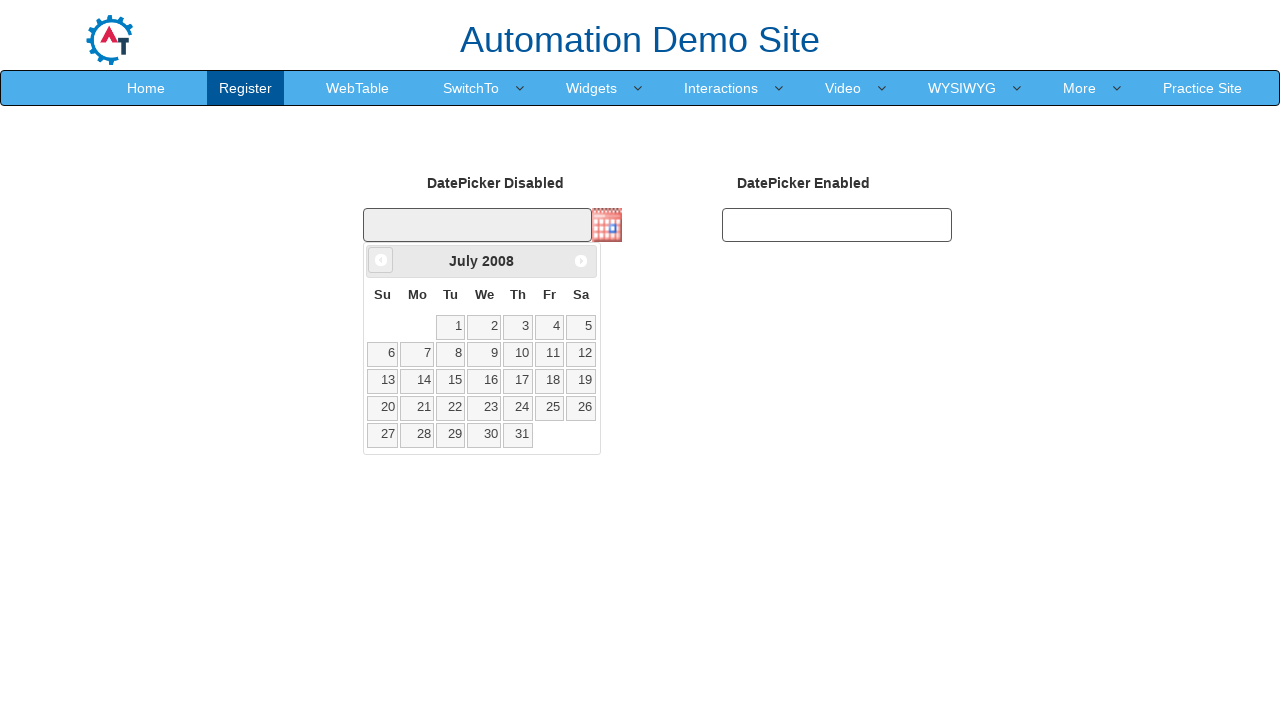

Clicked previous month button to navigate from July 2008 at (381, 260) on .ui-datepicker-prev
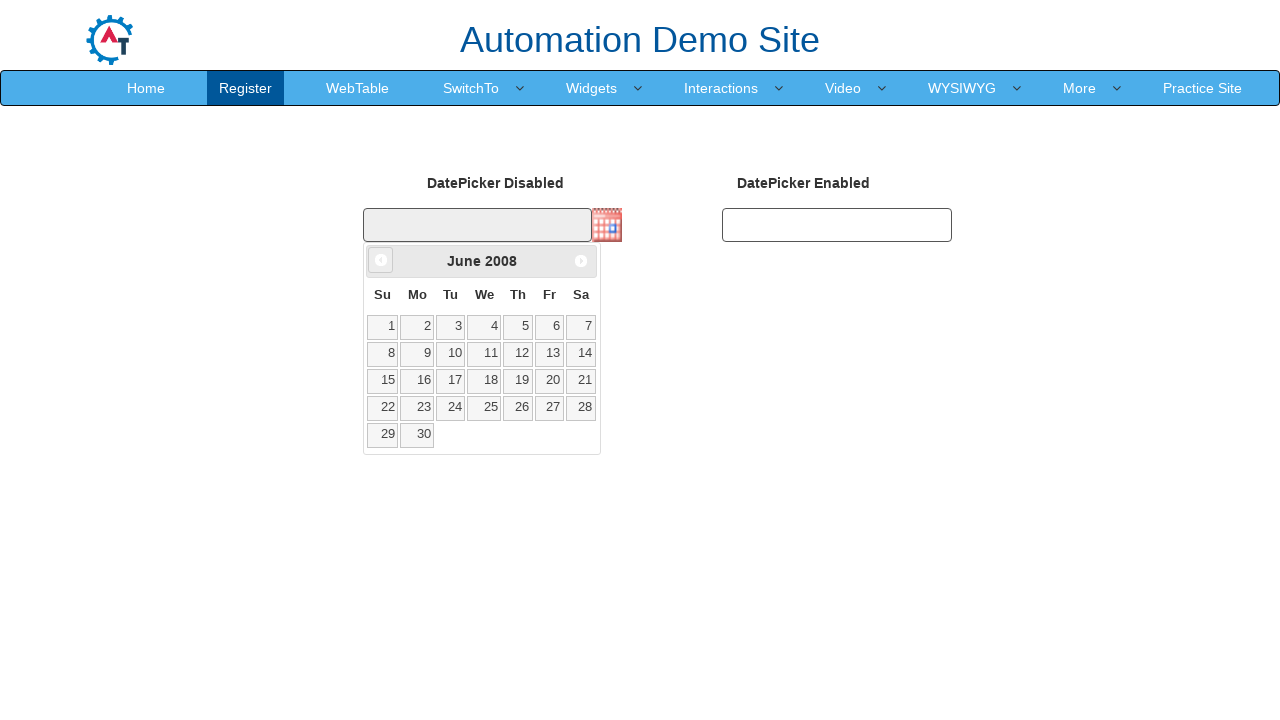

Retrieved current month: June
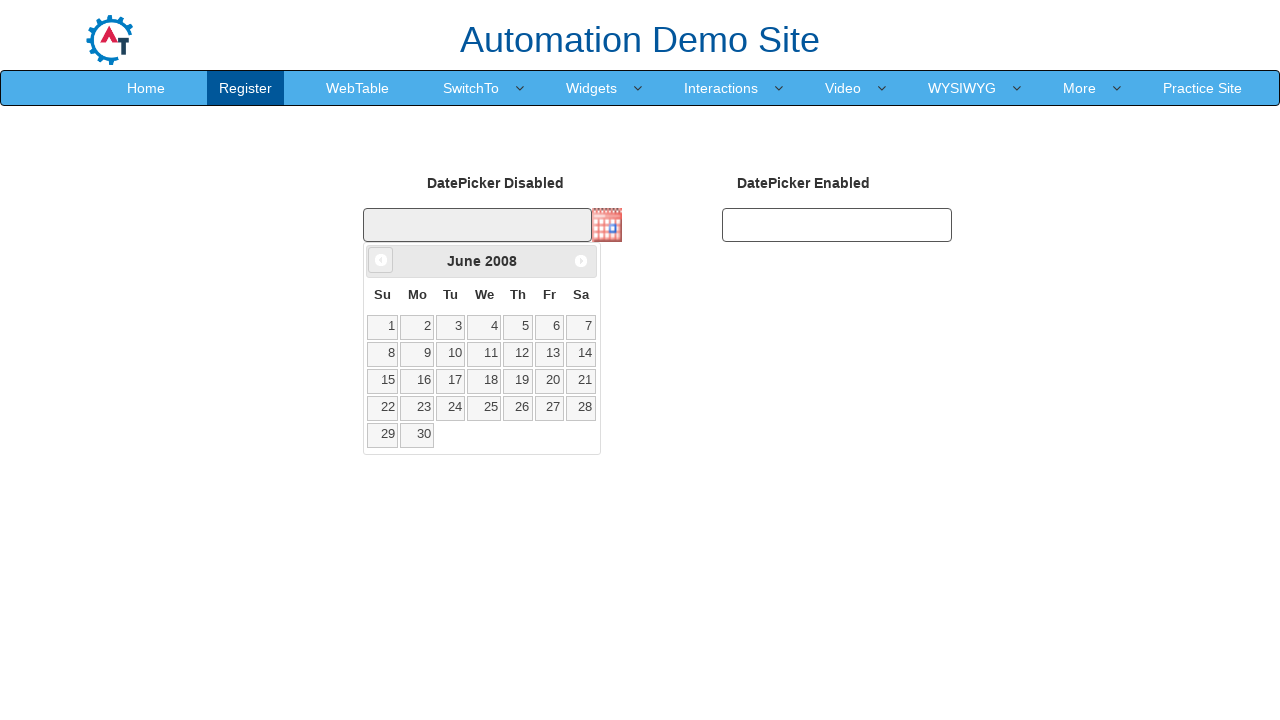

Retrieved current year: 2008
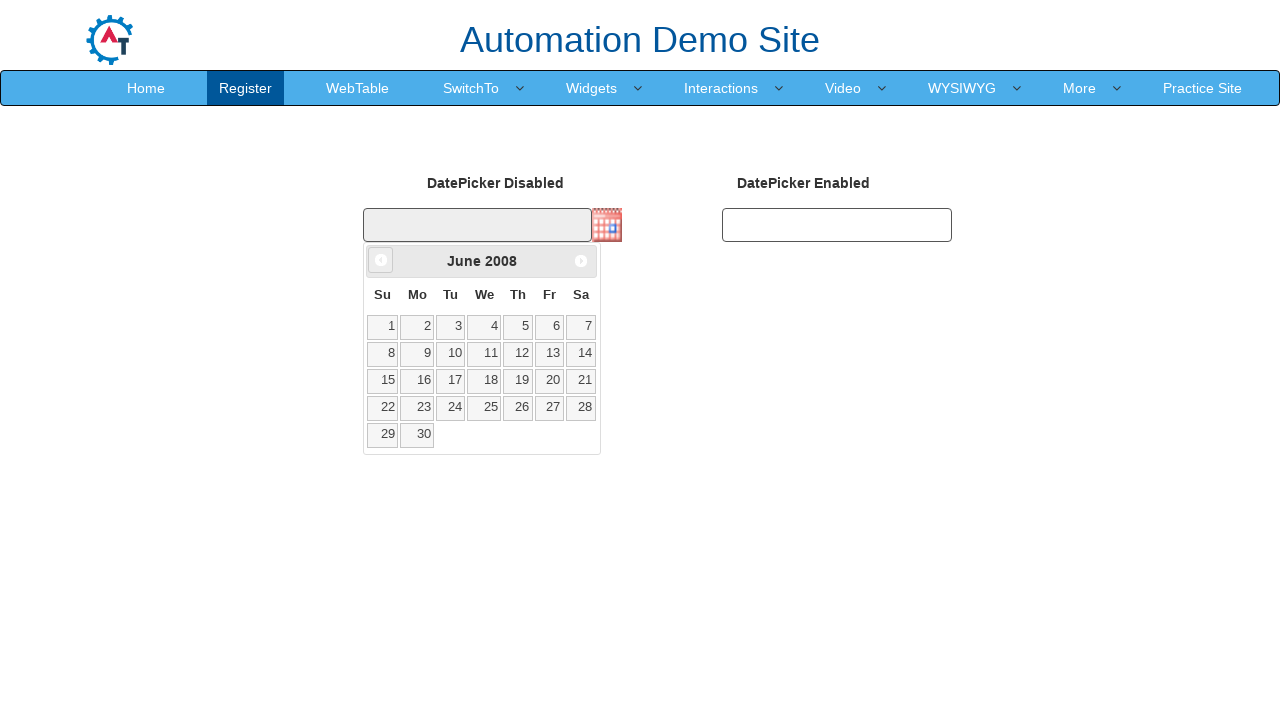

Clicked previous month button to navigate from June 2008 at (381, 260) on .ui-datepicker-prev
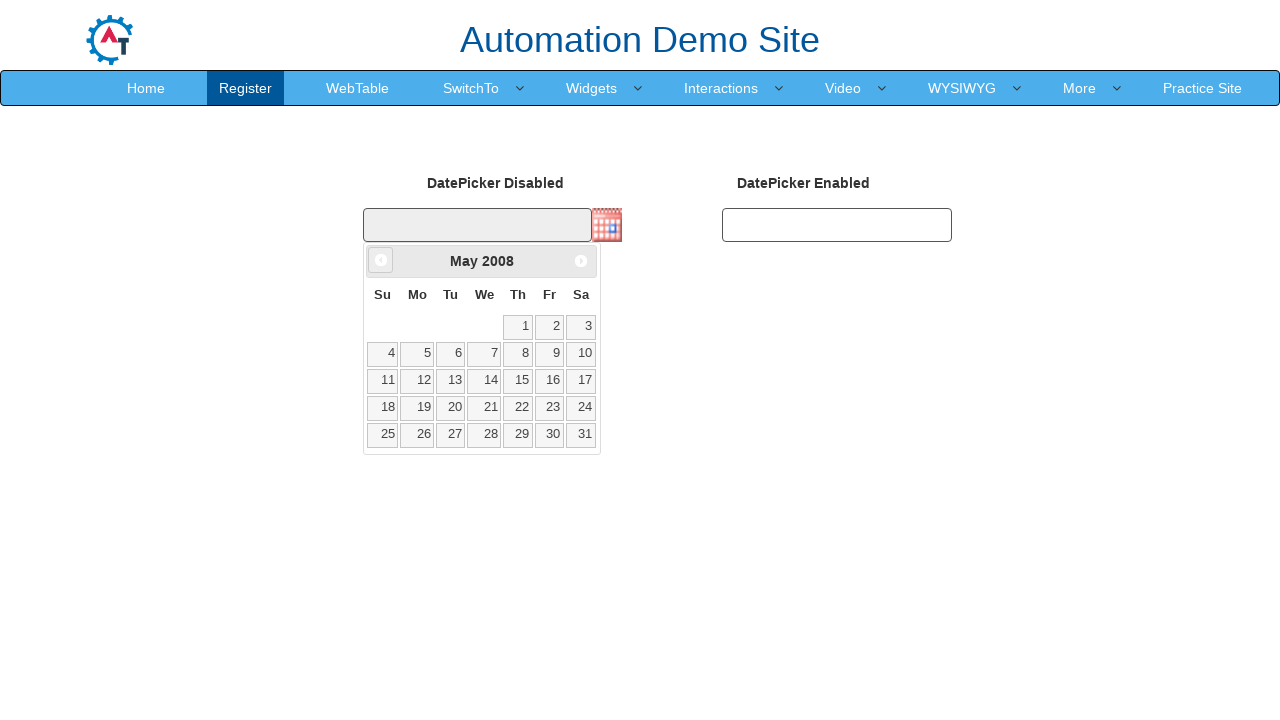

Retrieved current month: May
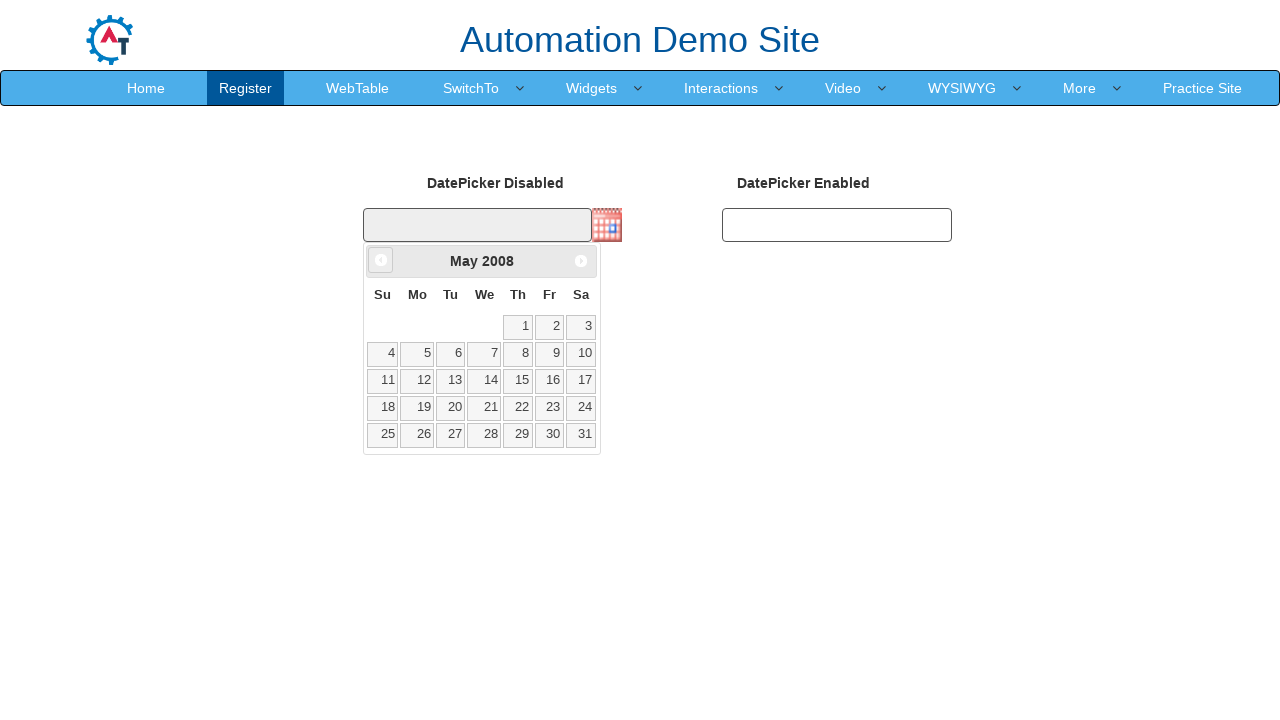

Retrieved current year: 2008
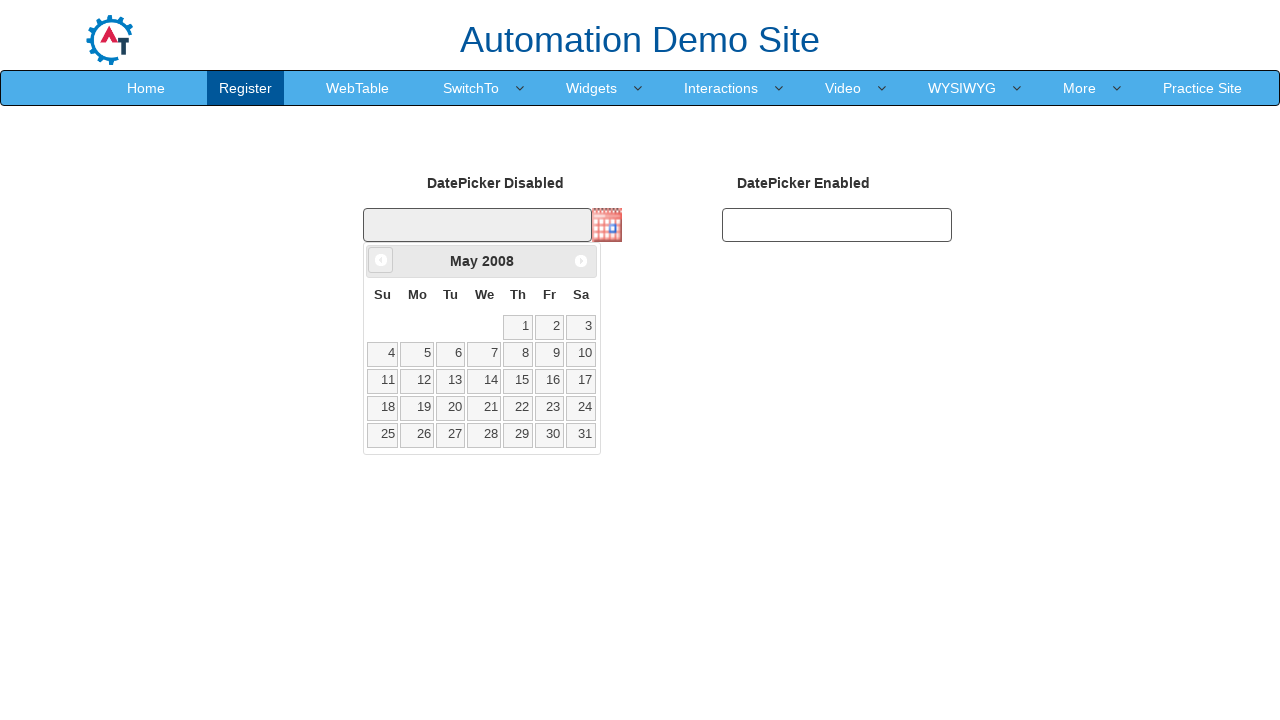

Clicked previous month button to navigate from May 2008 at (381, 260) on .ui-datepicker-prev
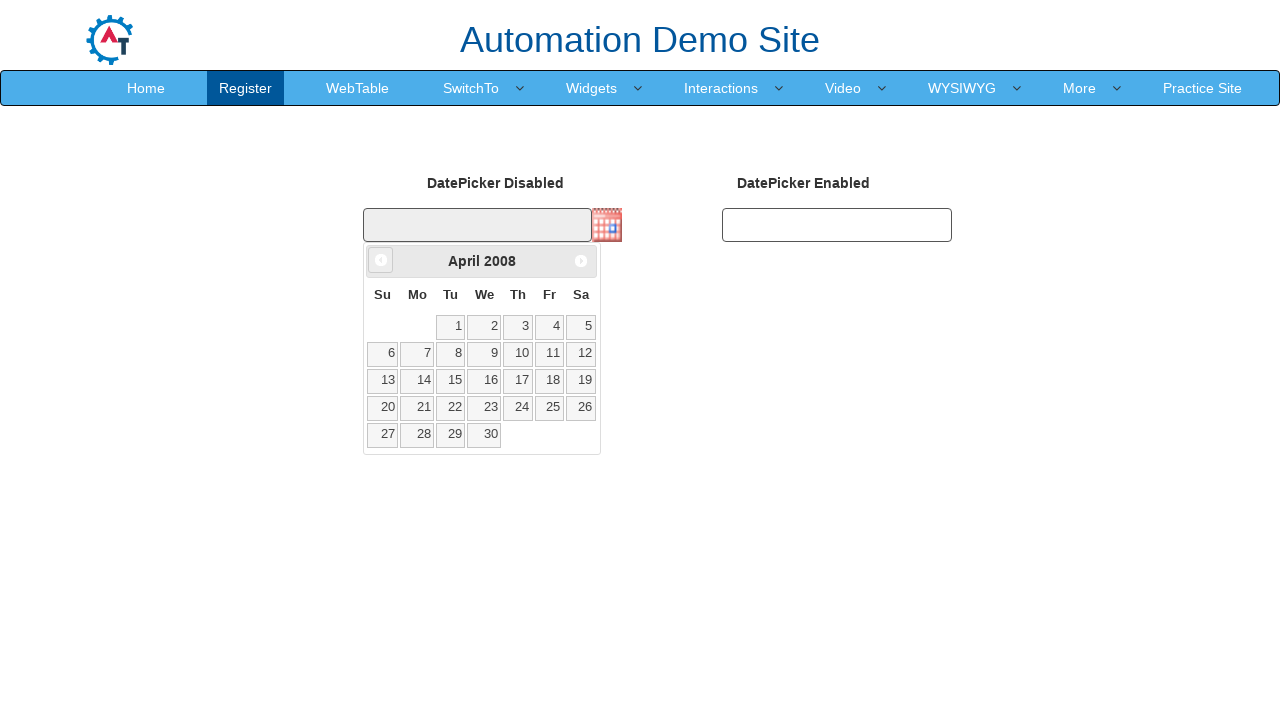

Retrieved current month: April
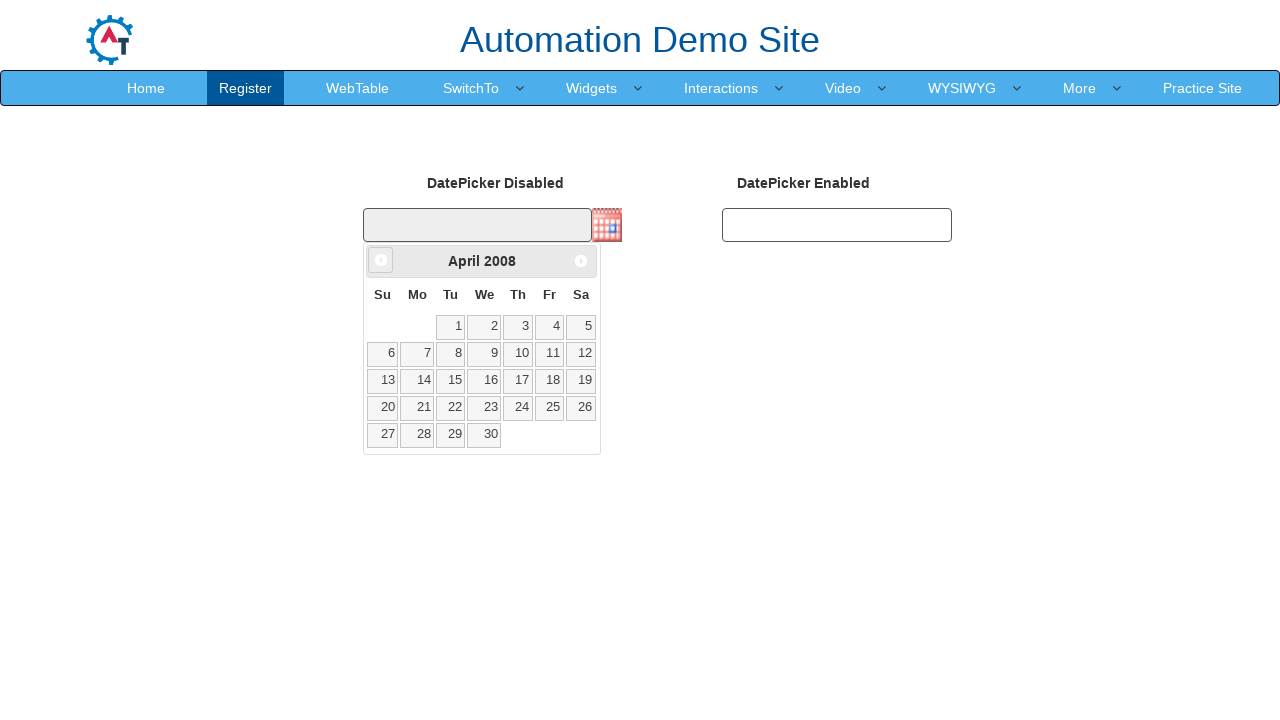

Retrieved current year: 2008
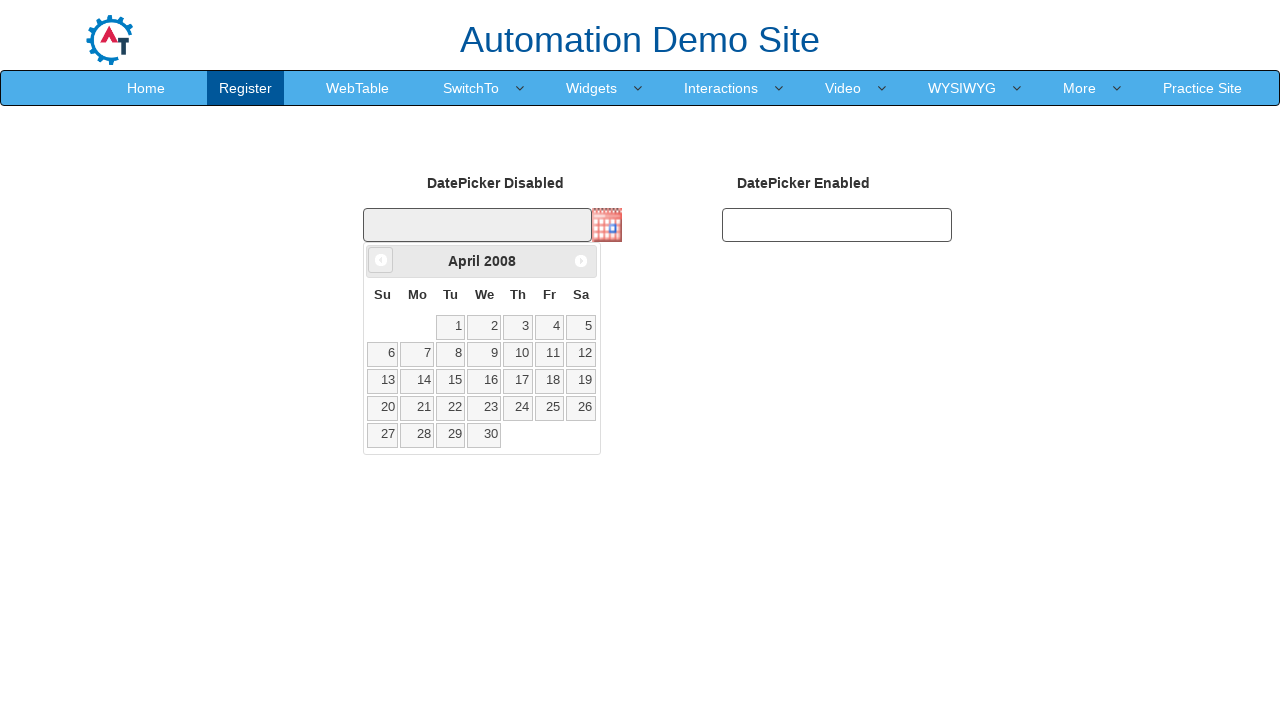

Clicked previous month button to navigate from April 2008 at (381, 260) on .ui-datepicker-prev
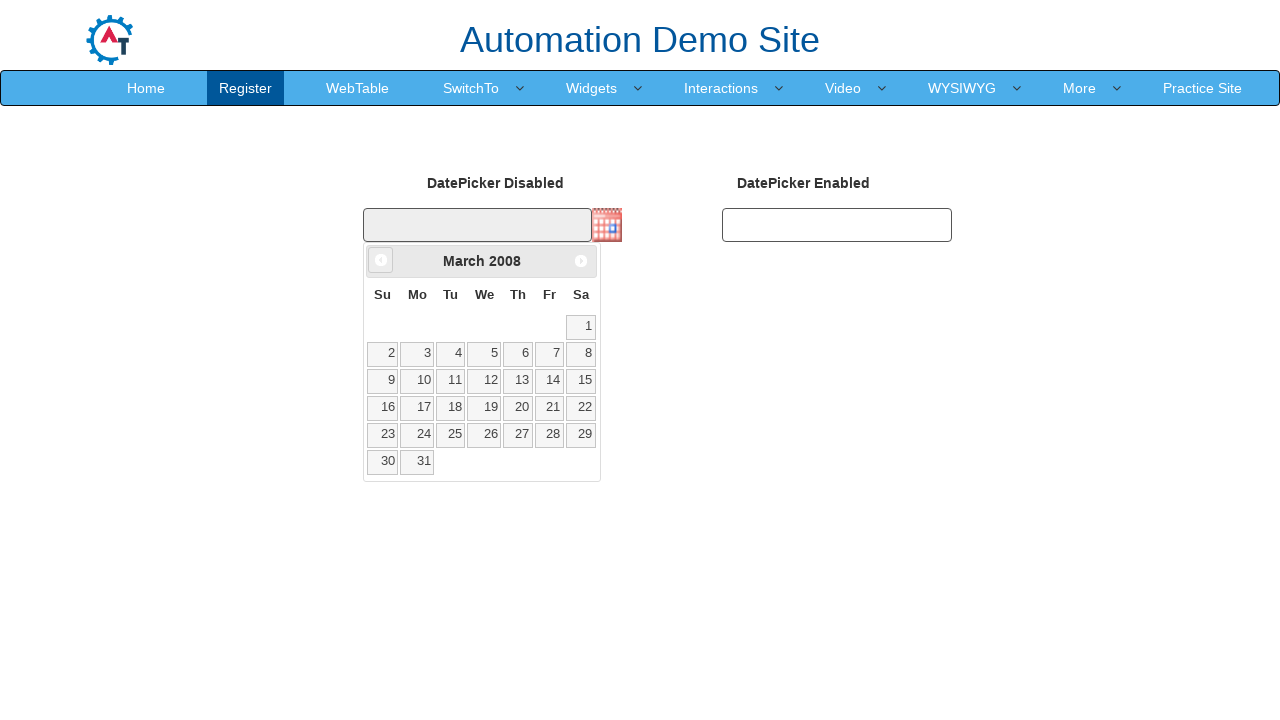

Retrieved current month: March
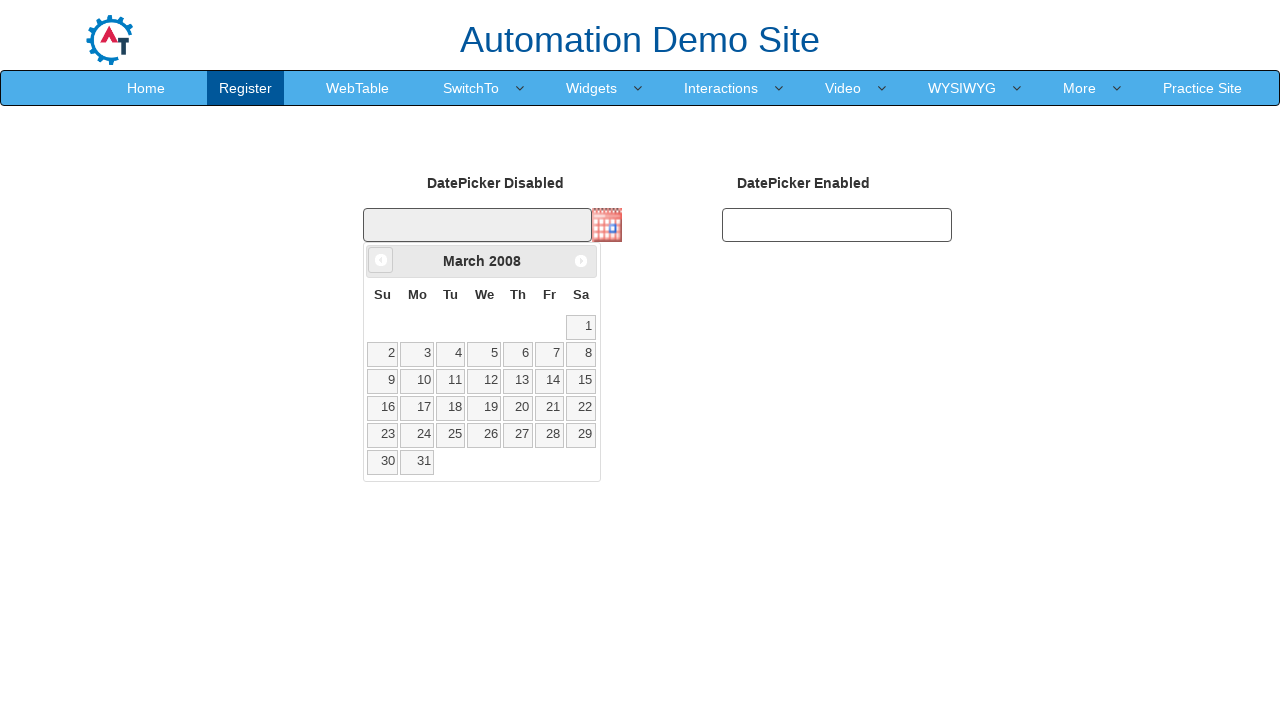

Retrieved current year: 2008
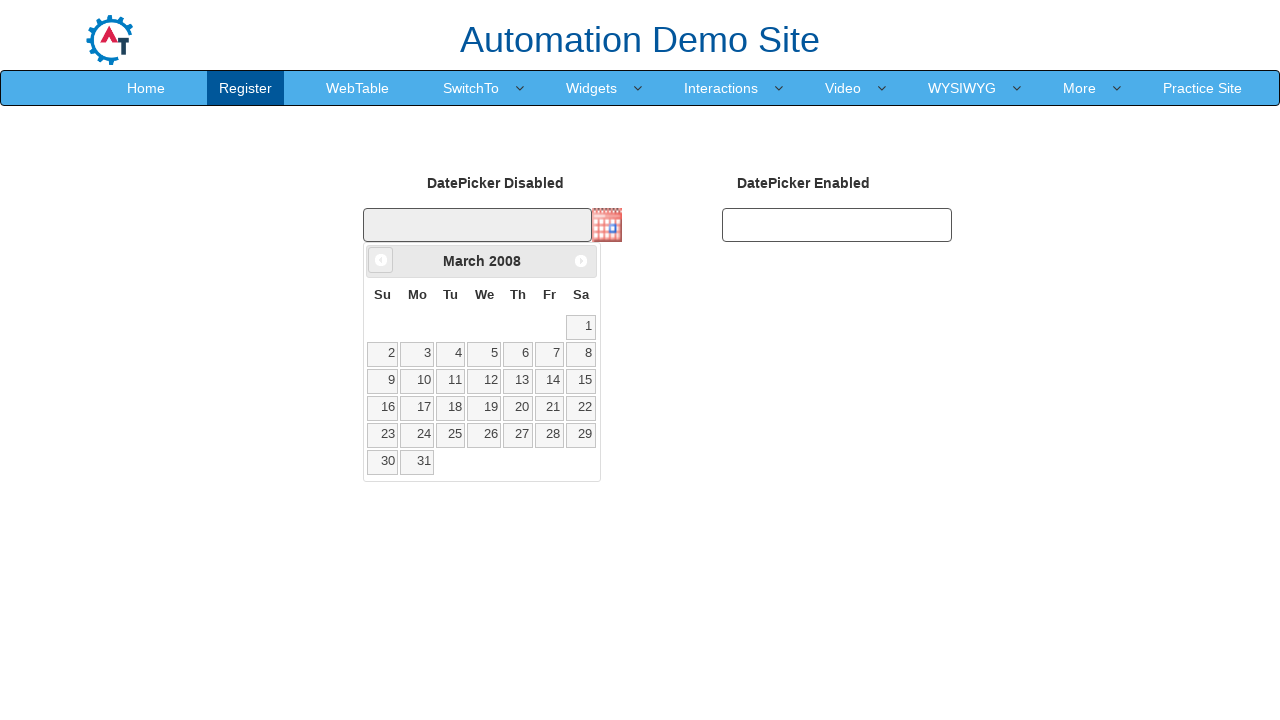

Clicked previous month button to navigate from March 2008 at (381, 260) on .ui-datepicker-prev
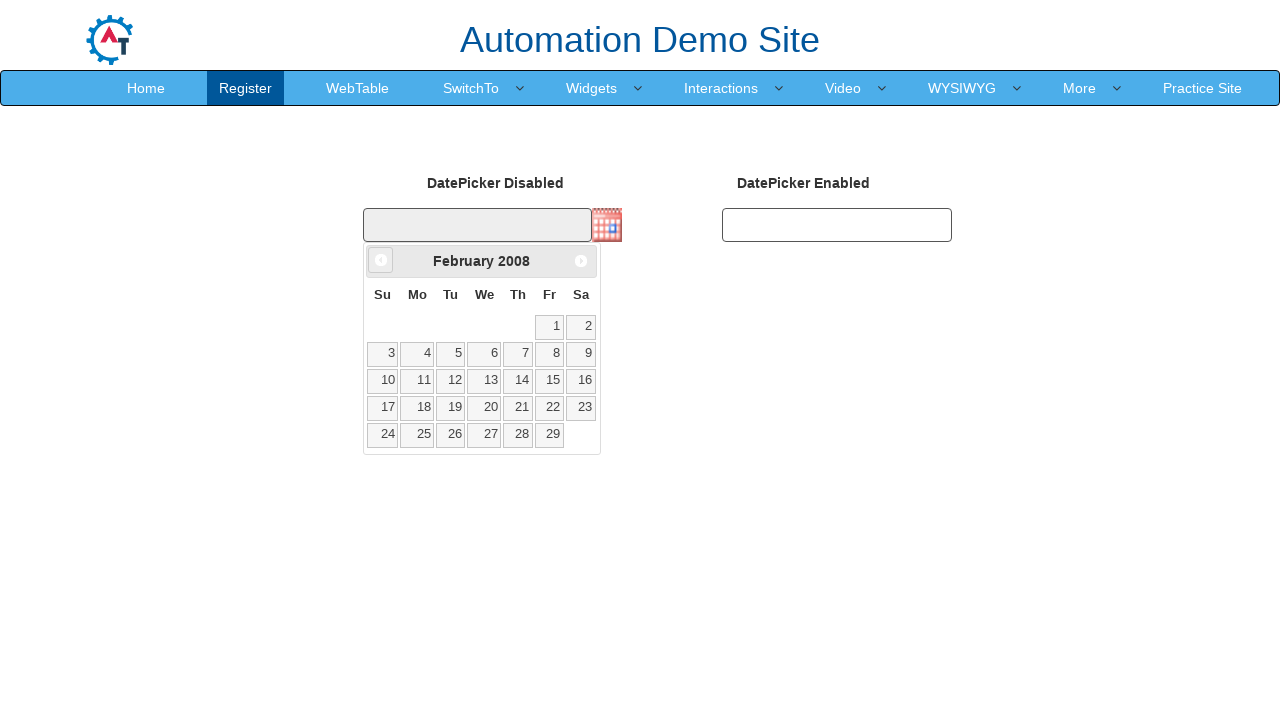

Retrieved current month: February
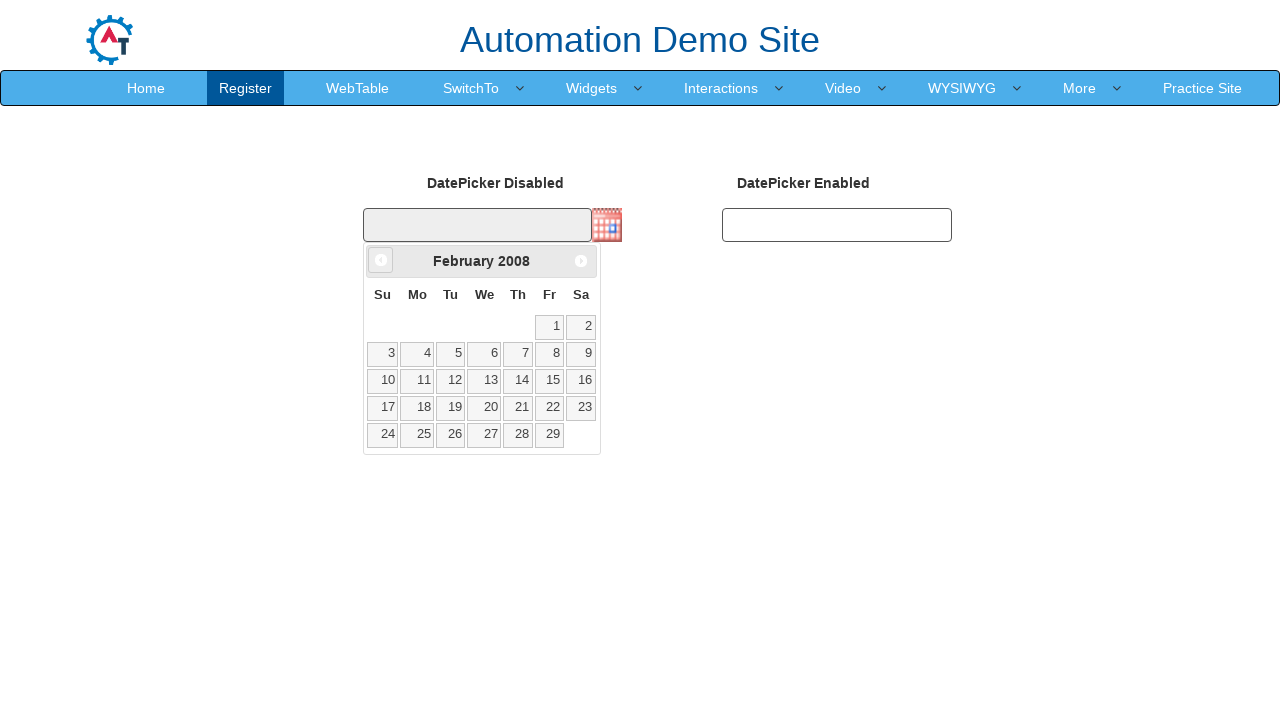

Retrieved current year: 2008
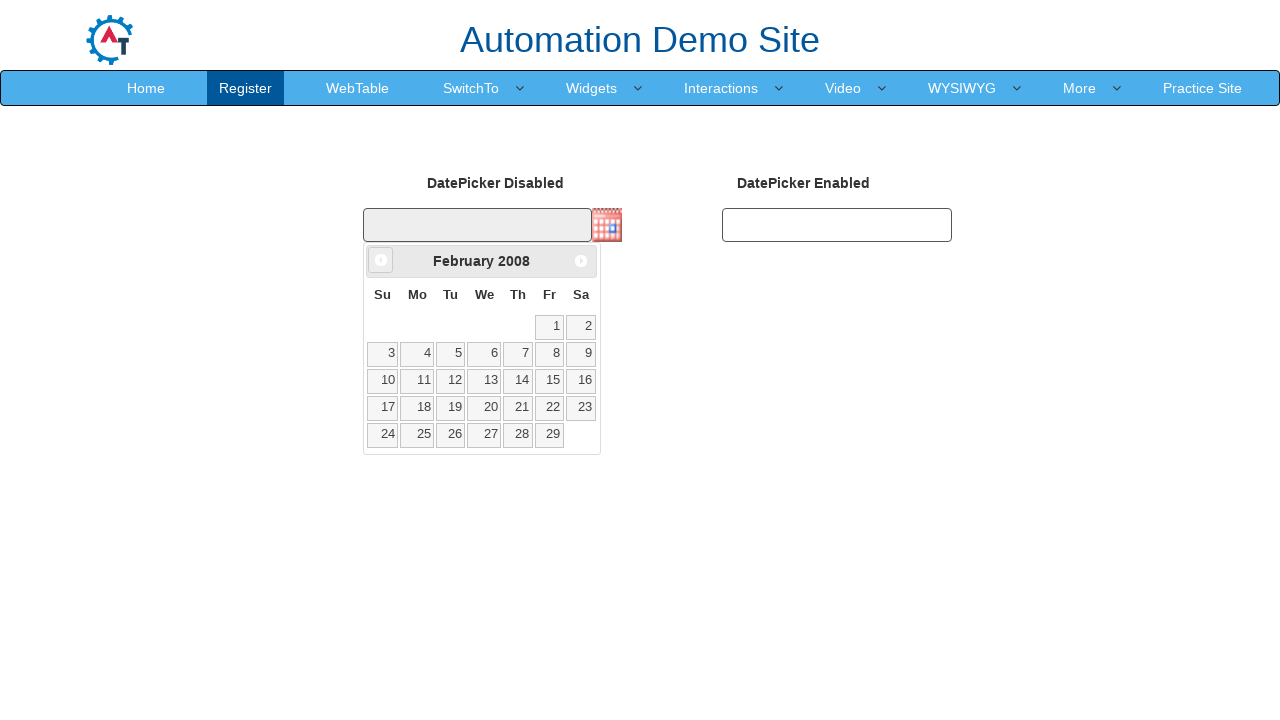

Clicked previous month button to navigate from February 2008 at (381, 260) on .ui-datepicker-prev
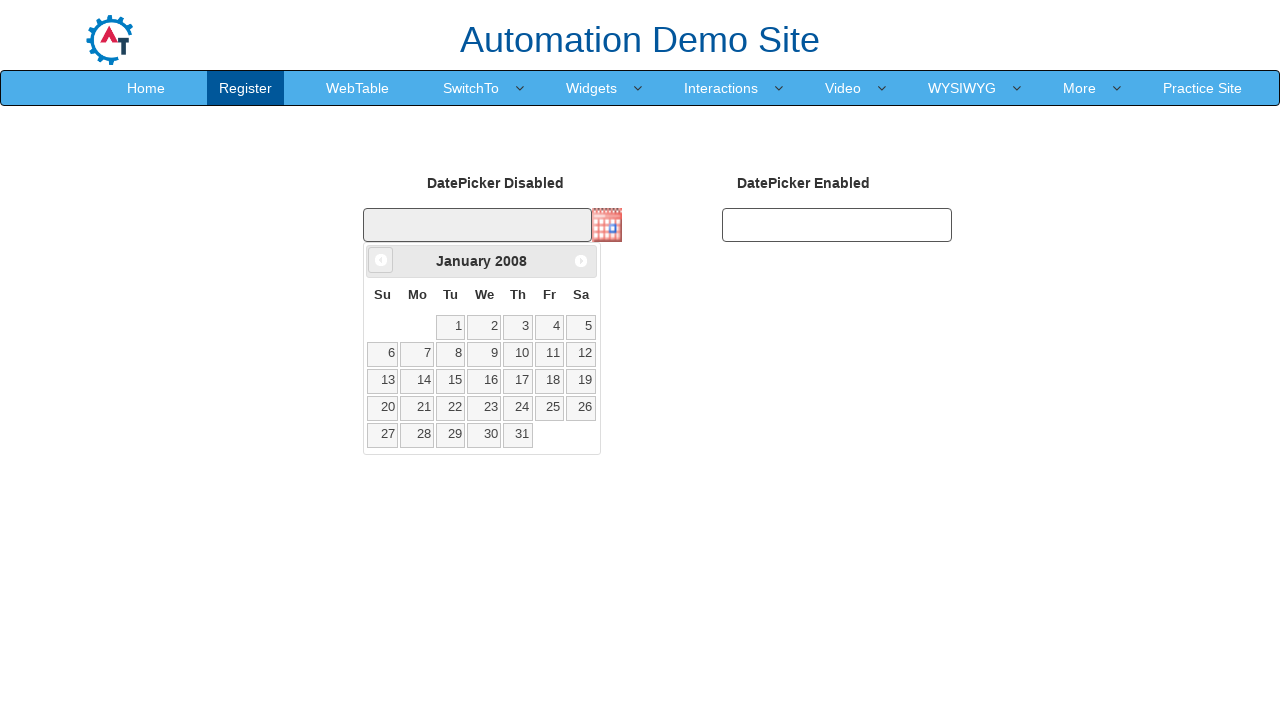

Retrieved current month: January
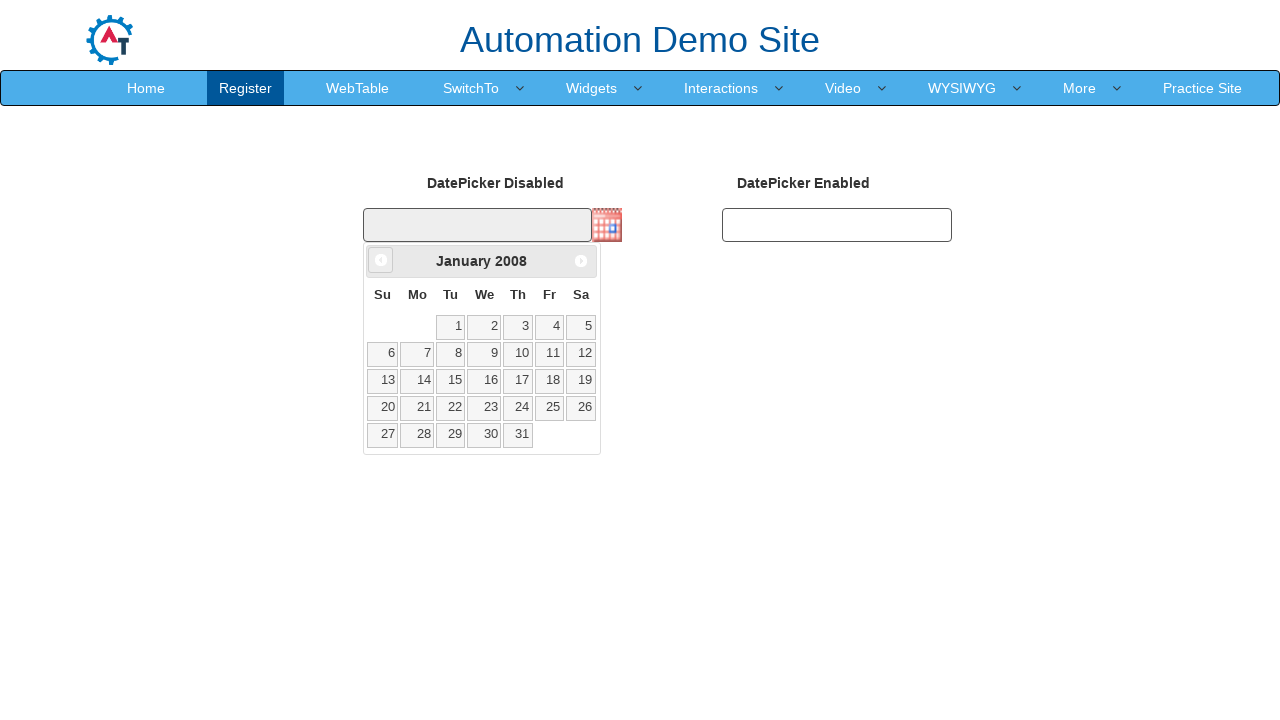

Retrieved current year: 2008
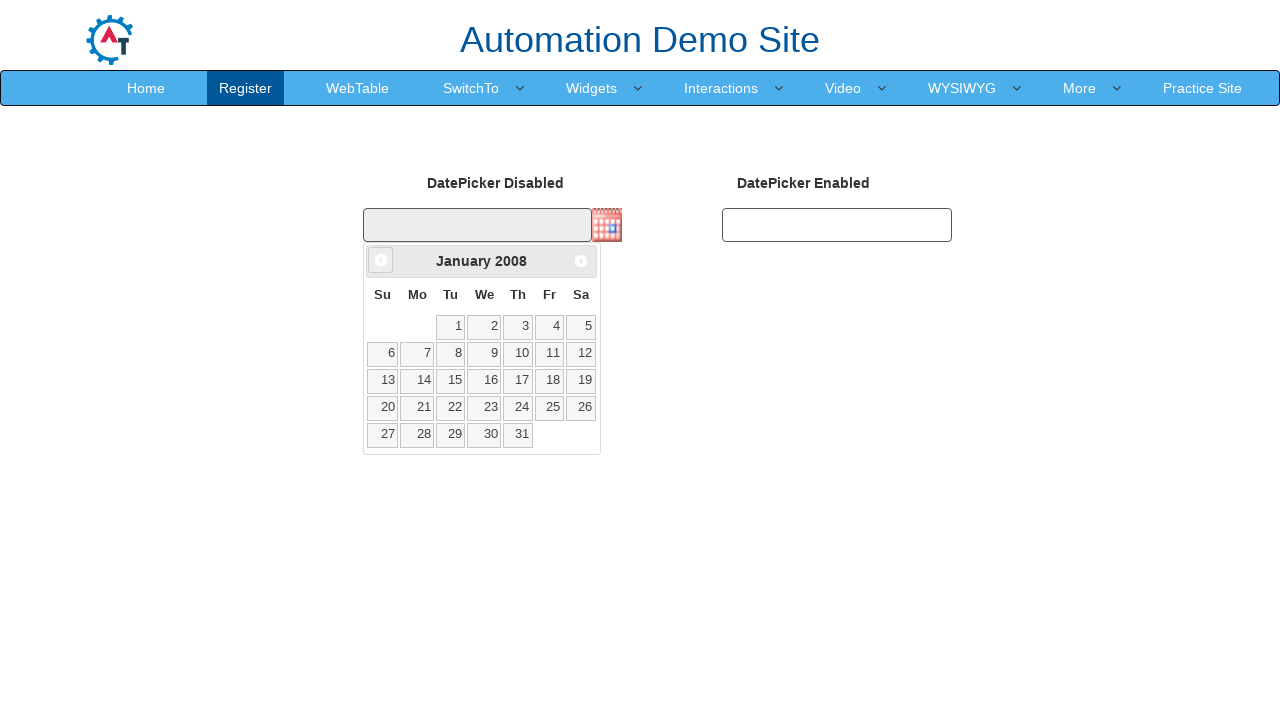

Clicked previous month button to navigate from January 2008 at (381, 260) on .ui-datepicker-prev
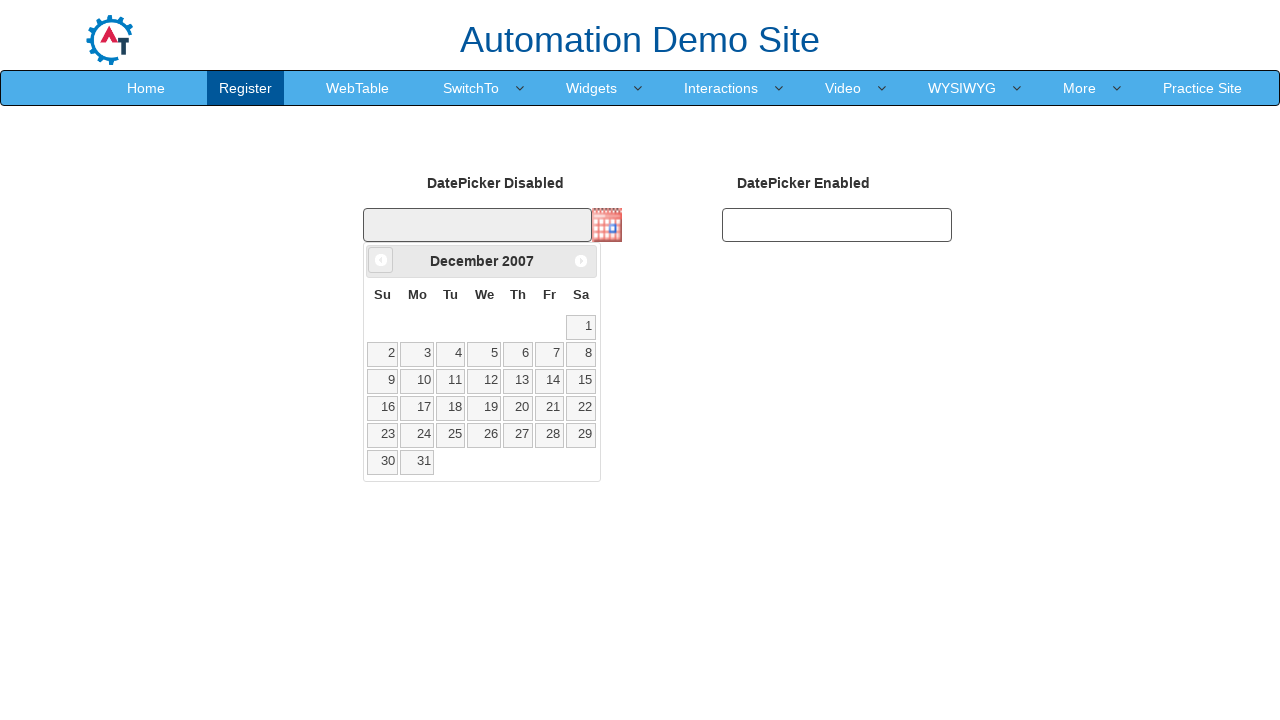

Retrieved current month: December
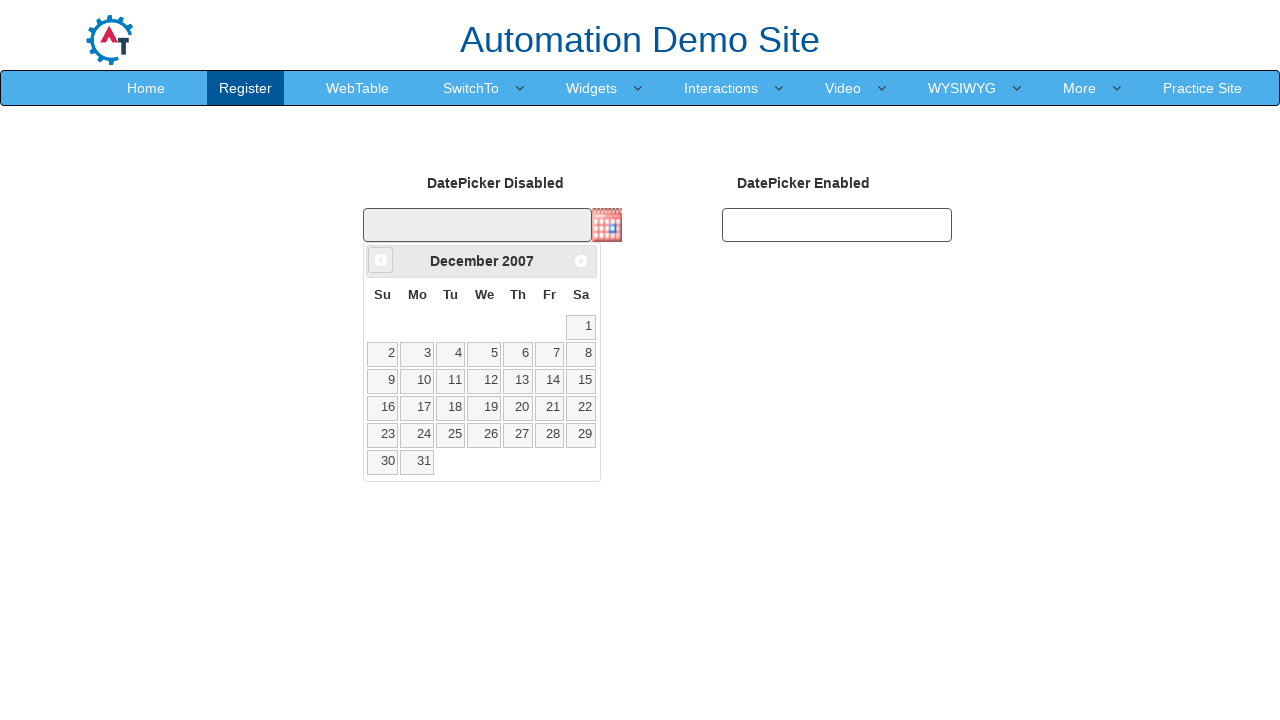

Retrieved current year: 2007
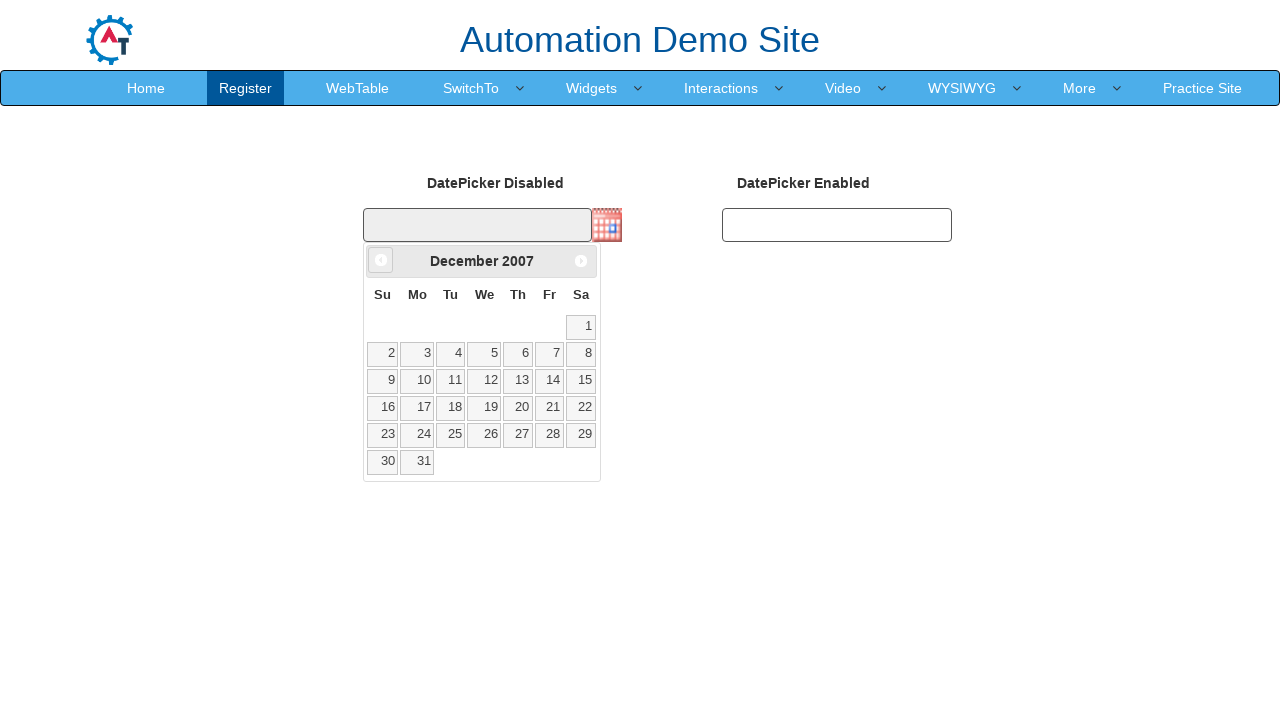

Clicked previous month button to navigate from December 2007 at (381, 260) on .ui-datepicker-prev
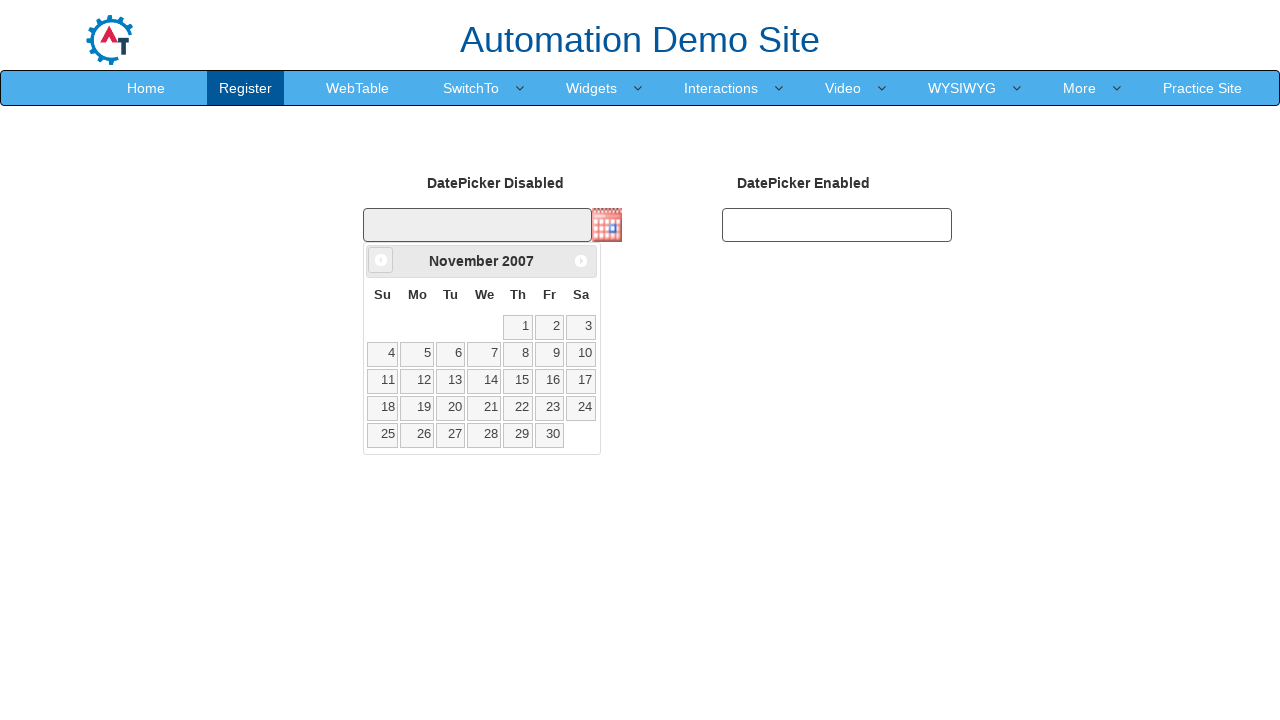

Retrieved current month: November
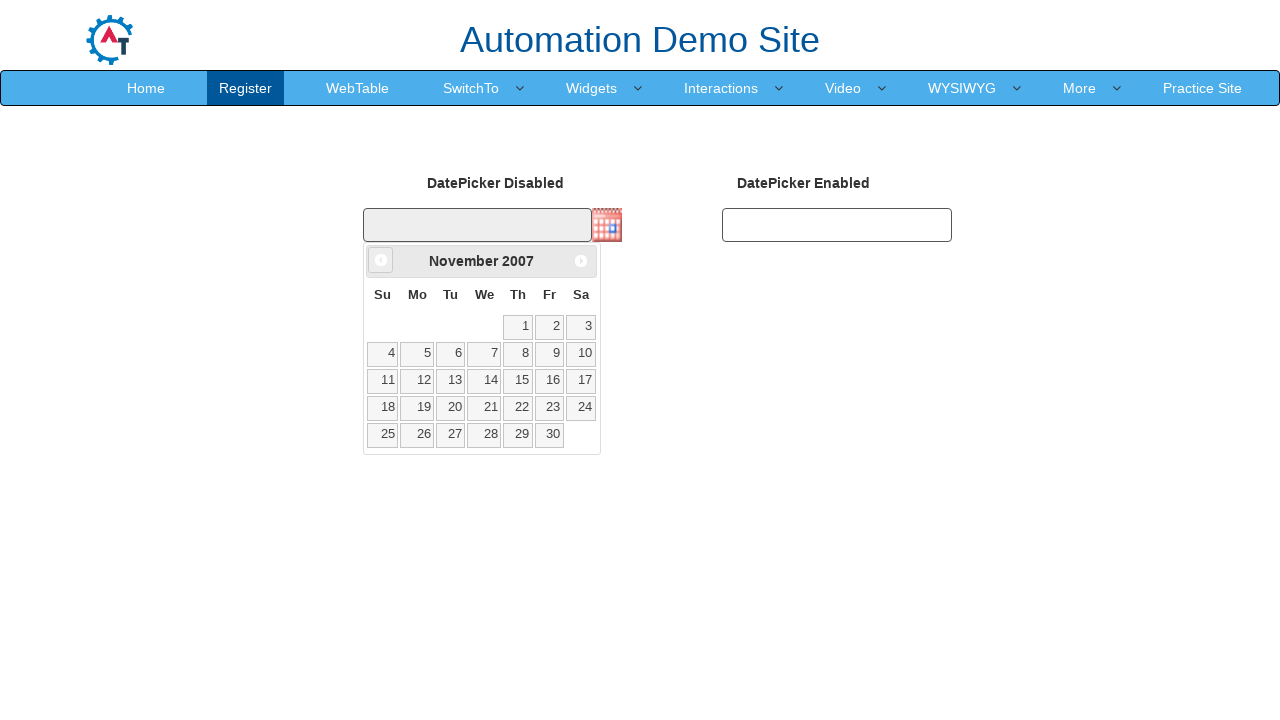

Retrieved current year: 2007
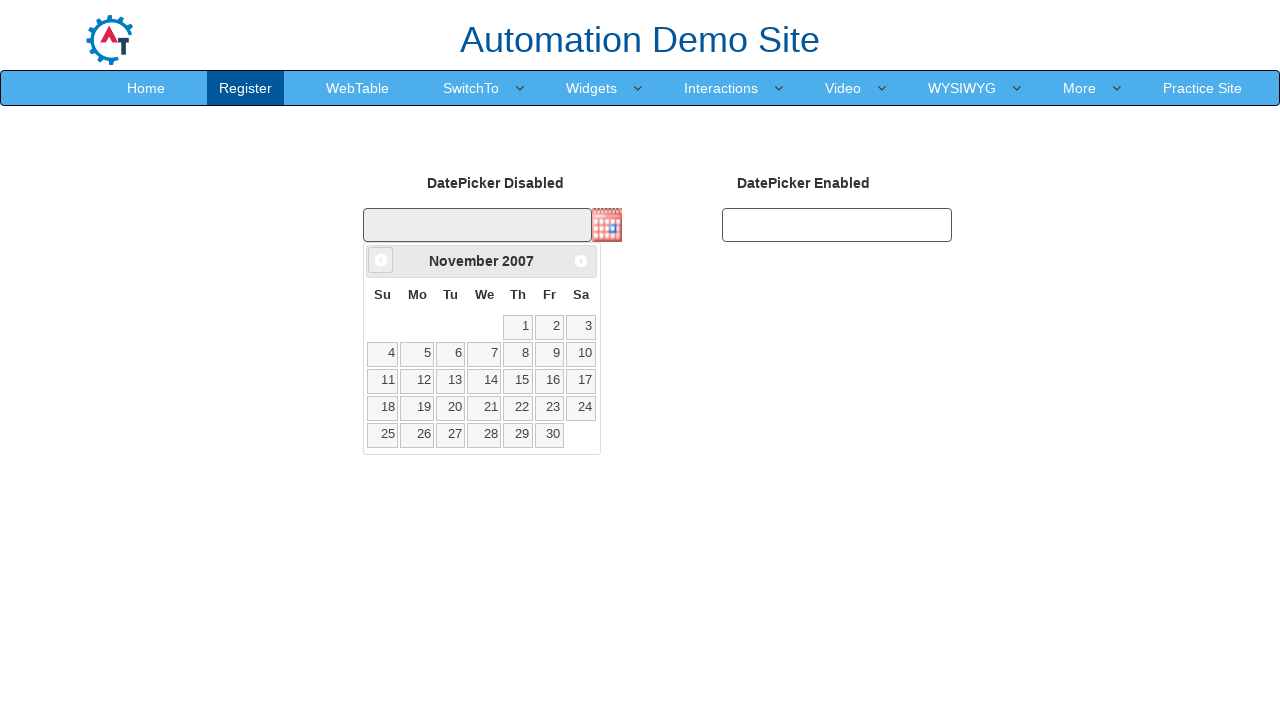

Clicked previous month button to navigate from November 2007 at (381, 260) on .ui-datepicker-prev
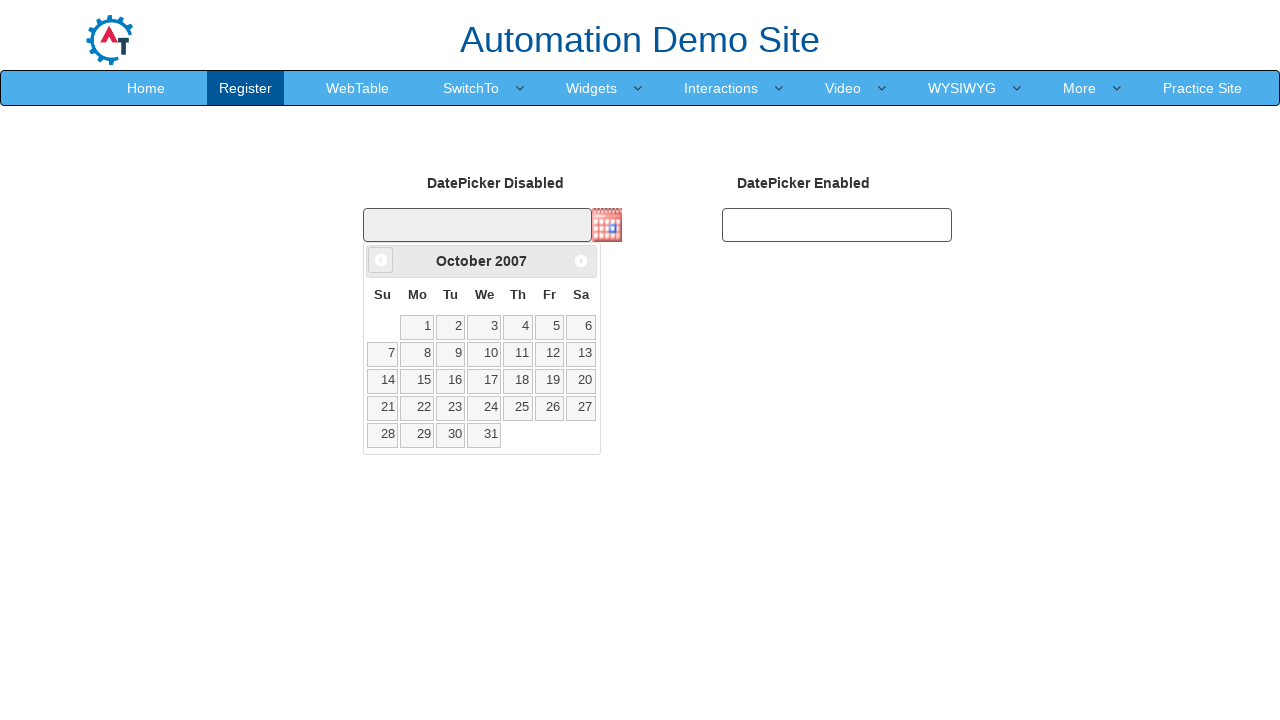

Retrieved current month: October
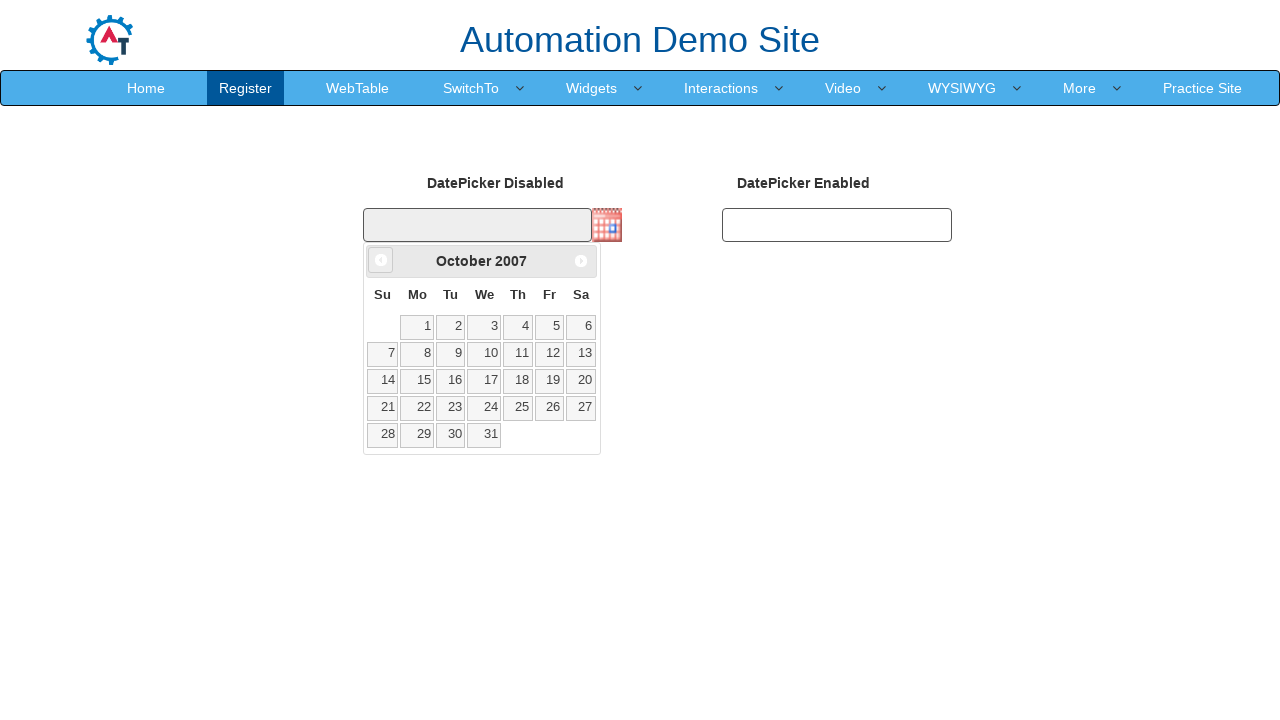

Retrieved current year: 2007
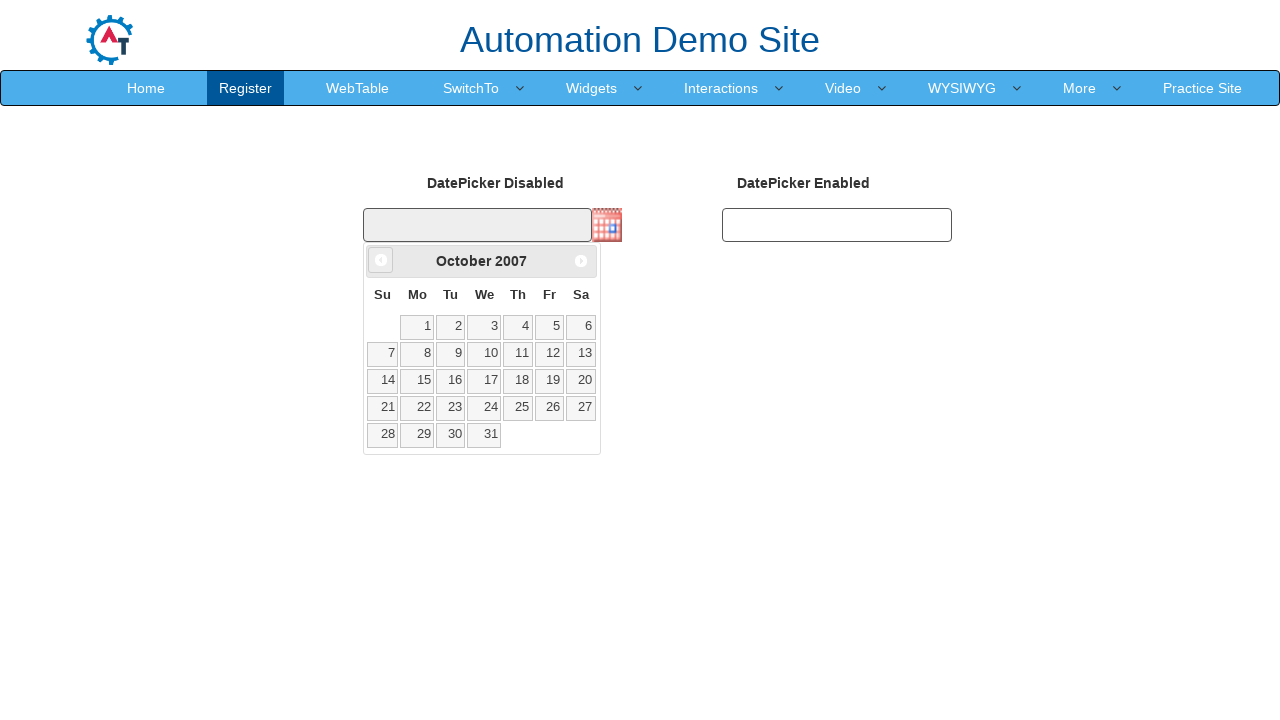

Clicked previous month button to navigate from October 2007 at (381, 260) on .ui-datepicker-prev
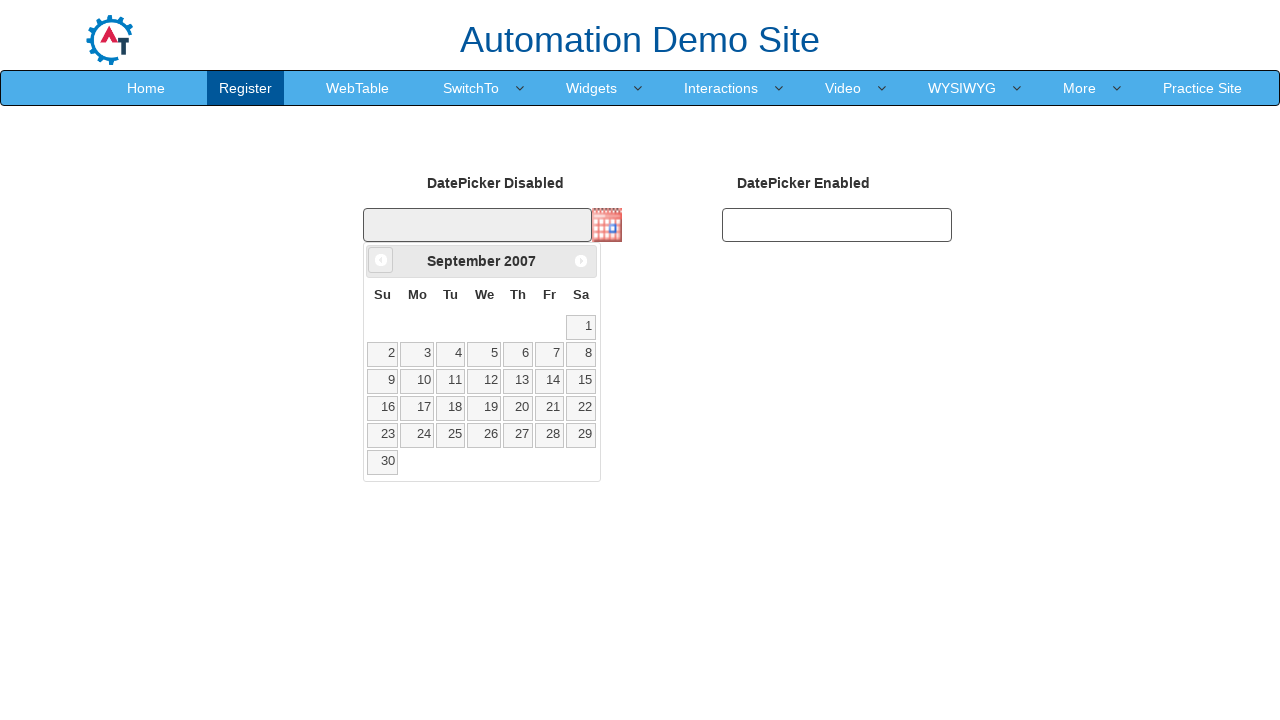

Retrieved current month: September
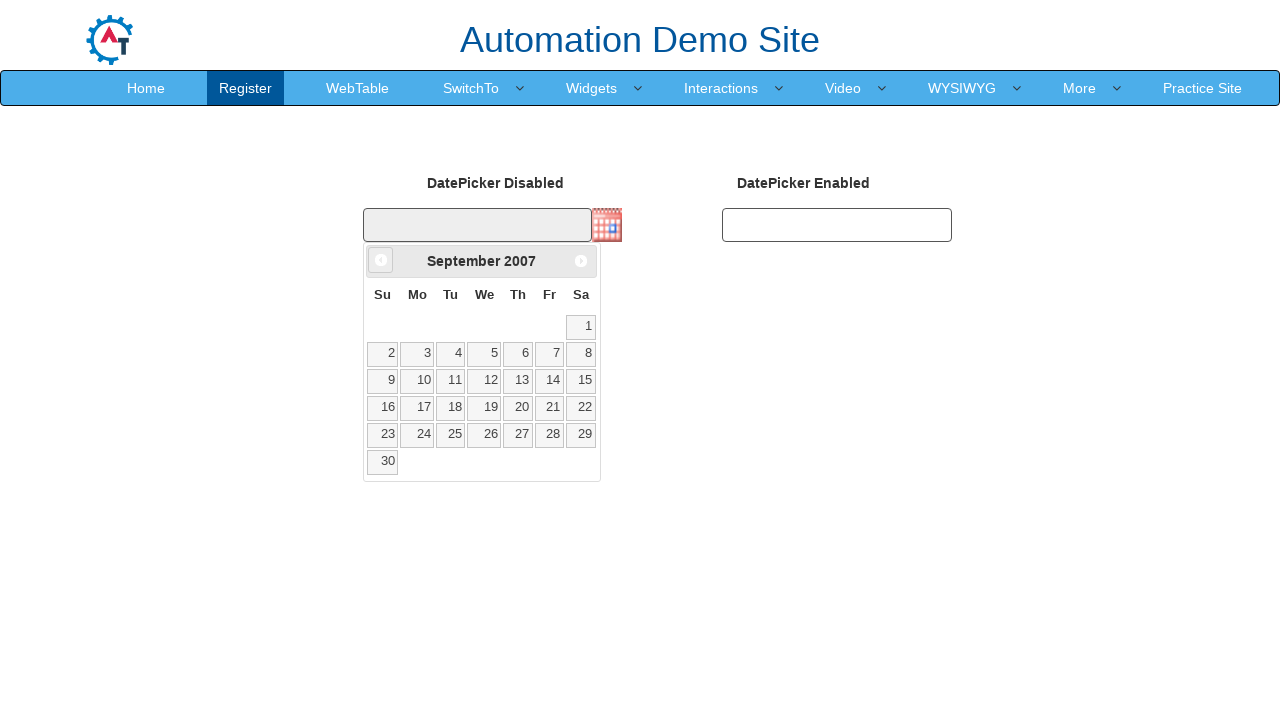

Retrieved current year: 2007
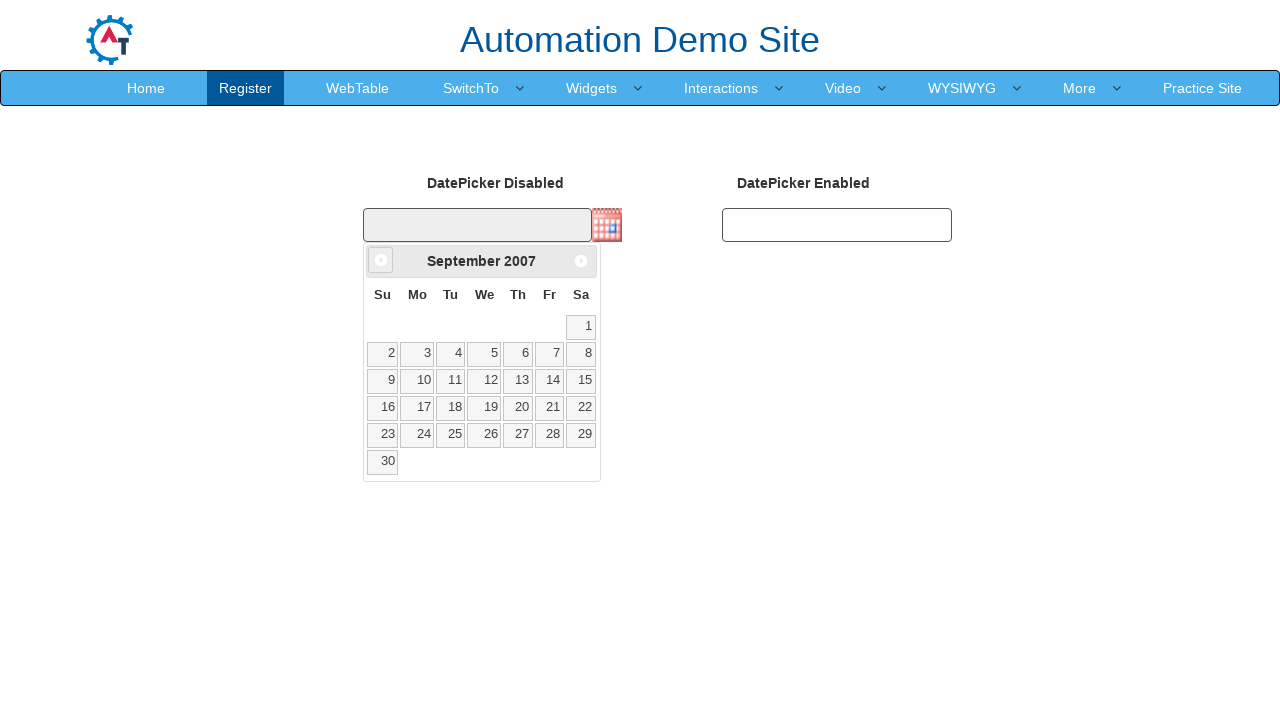

Clicked previous month button to navigate from September 2007 at (381, 260) on .ui-datepicker-prev
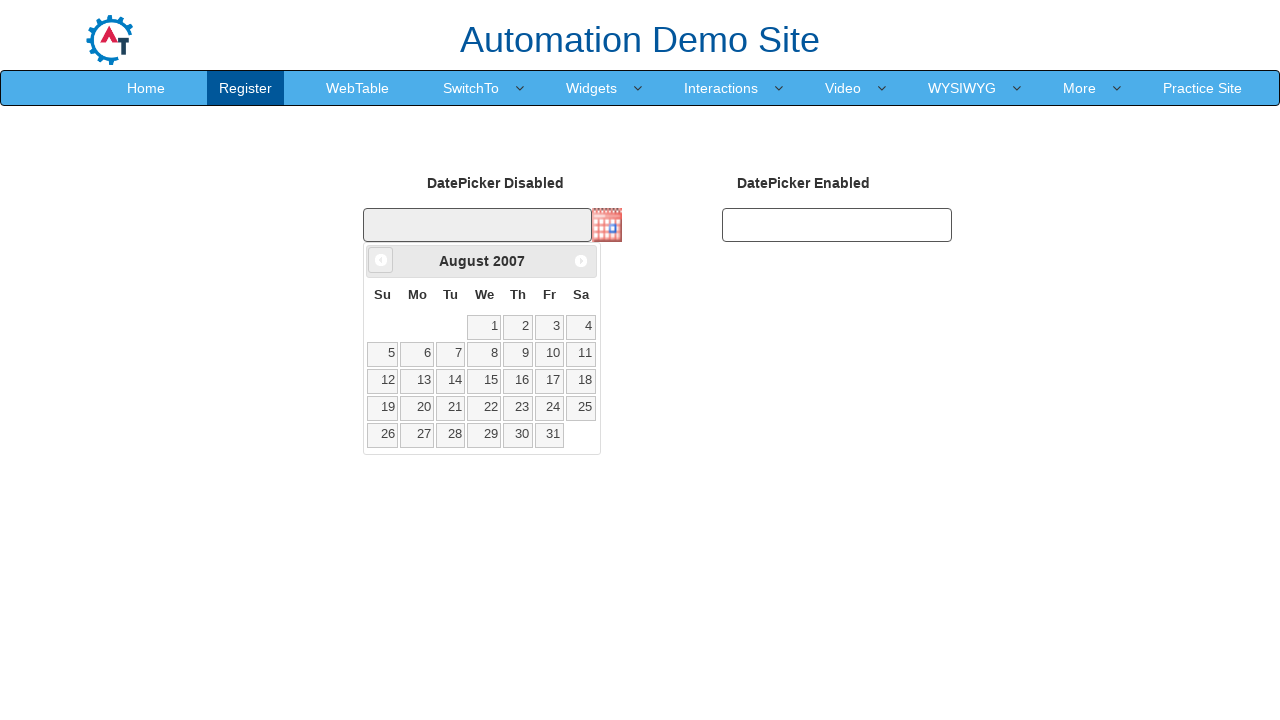

Retrieved current month: August
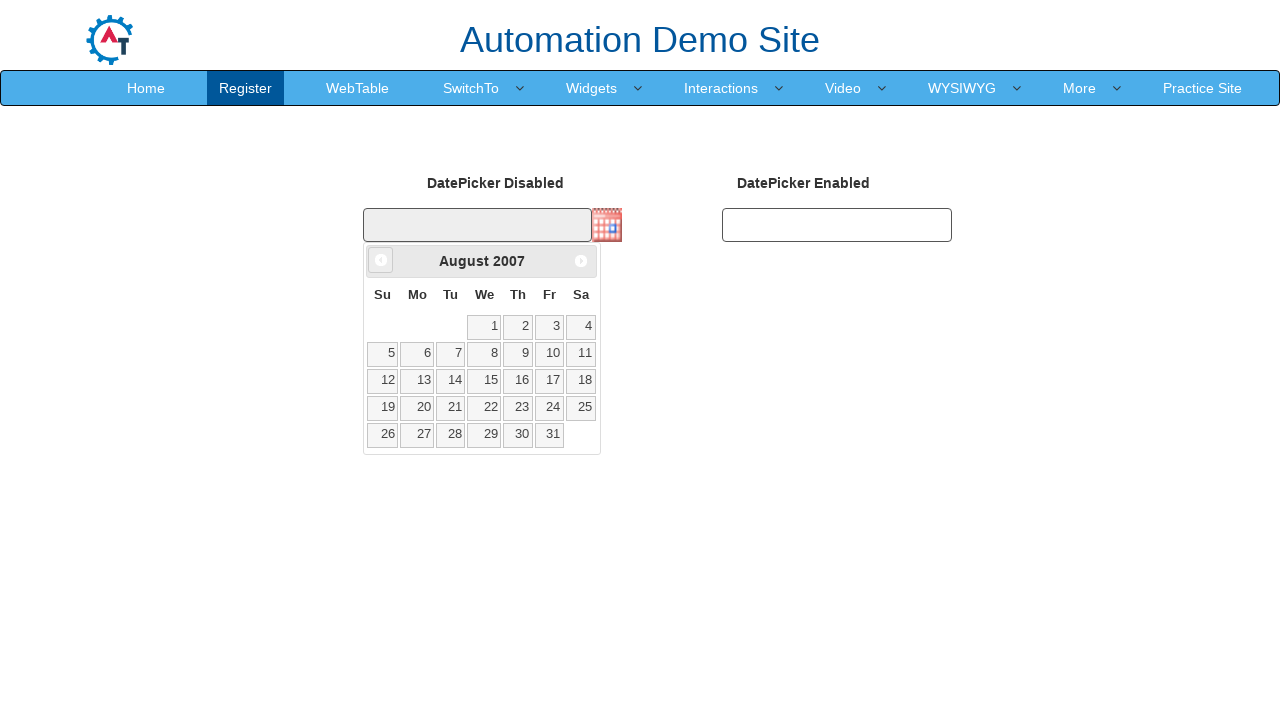

Retrieved current year: 2007
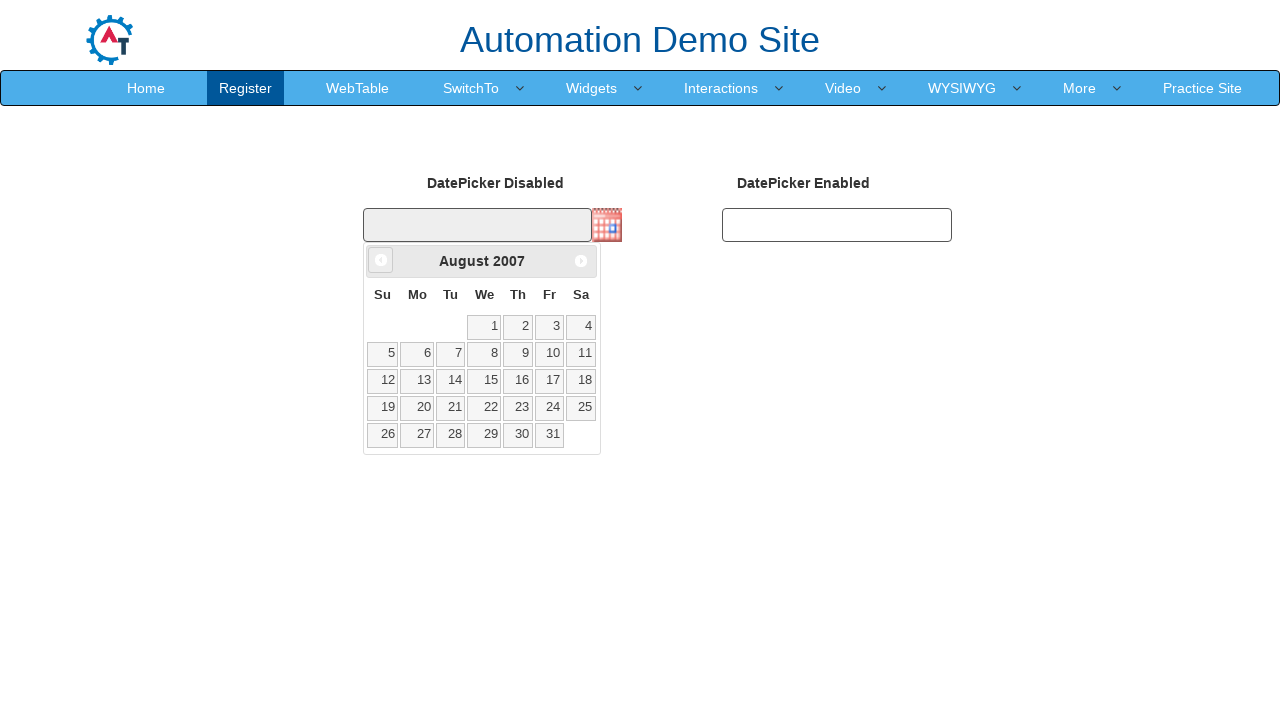

Clicked previous month button to navigate from August 2007 at (381, 260) on .ui-datepicker-prev
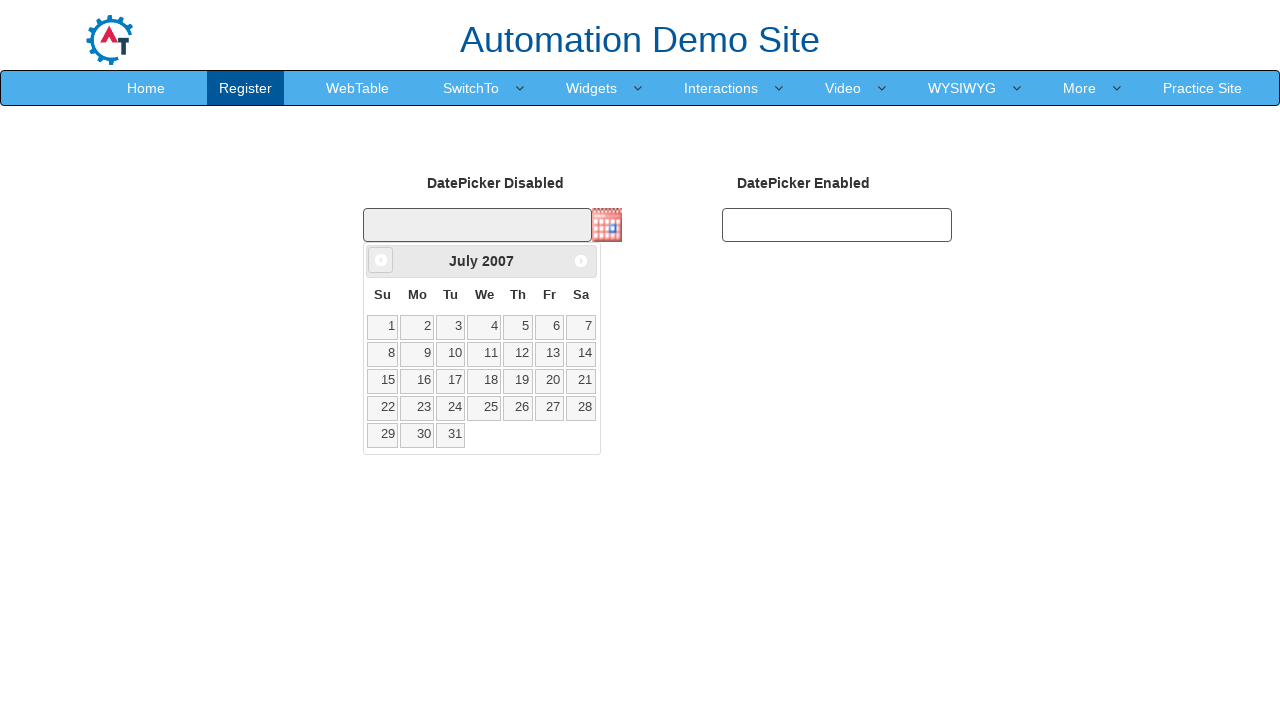

Retrieved current month: July
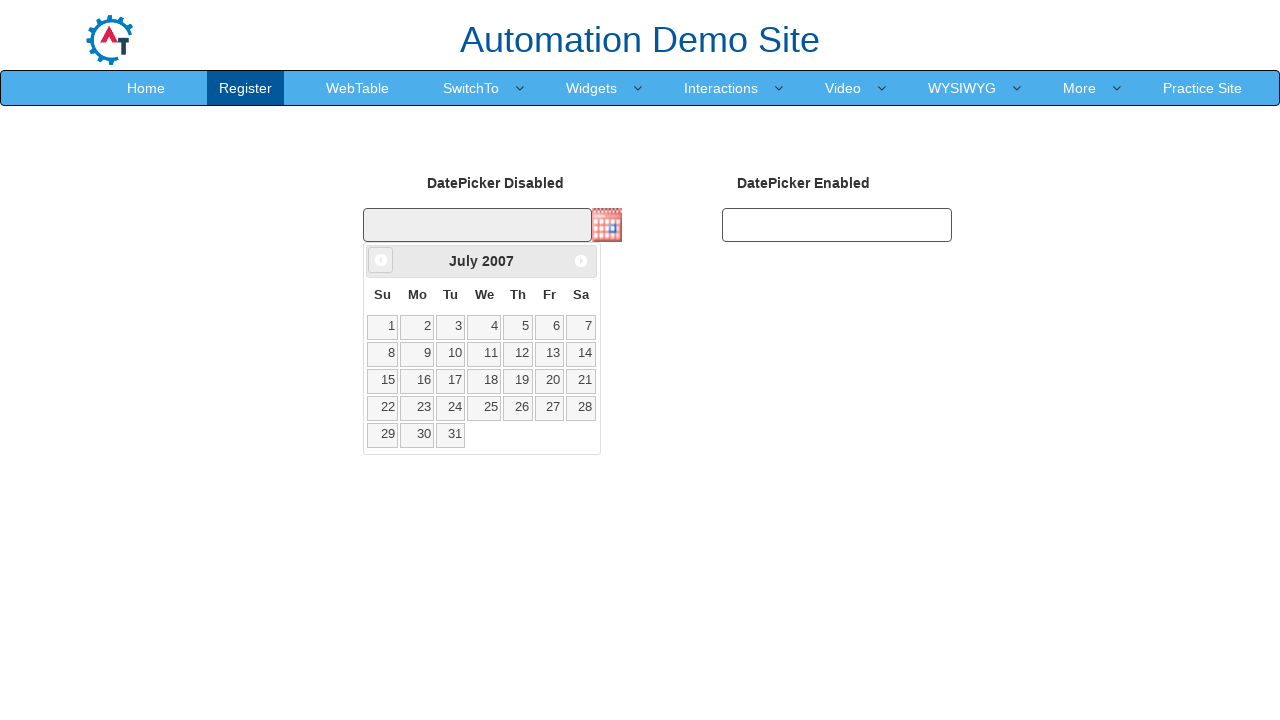

Retrieved current year: 2007
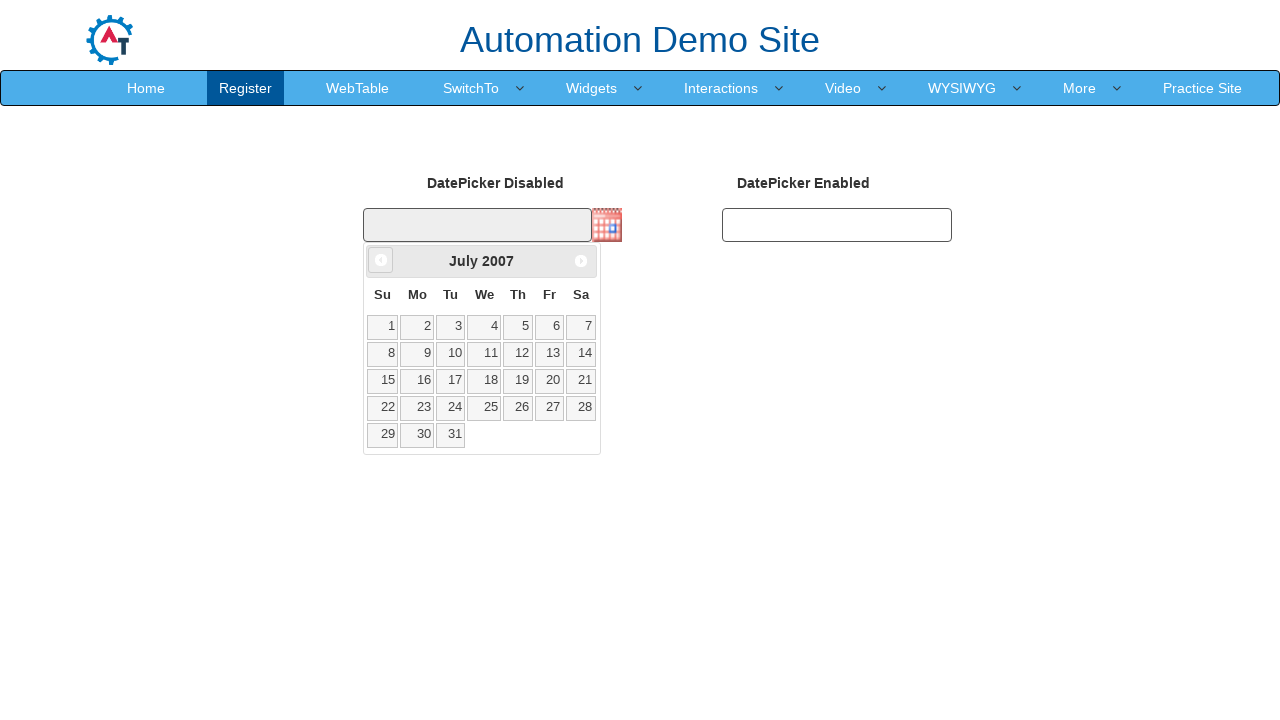

Clicked previous month button to navigate from July 2007 at (381, 260) on .ui-datepicker-prev
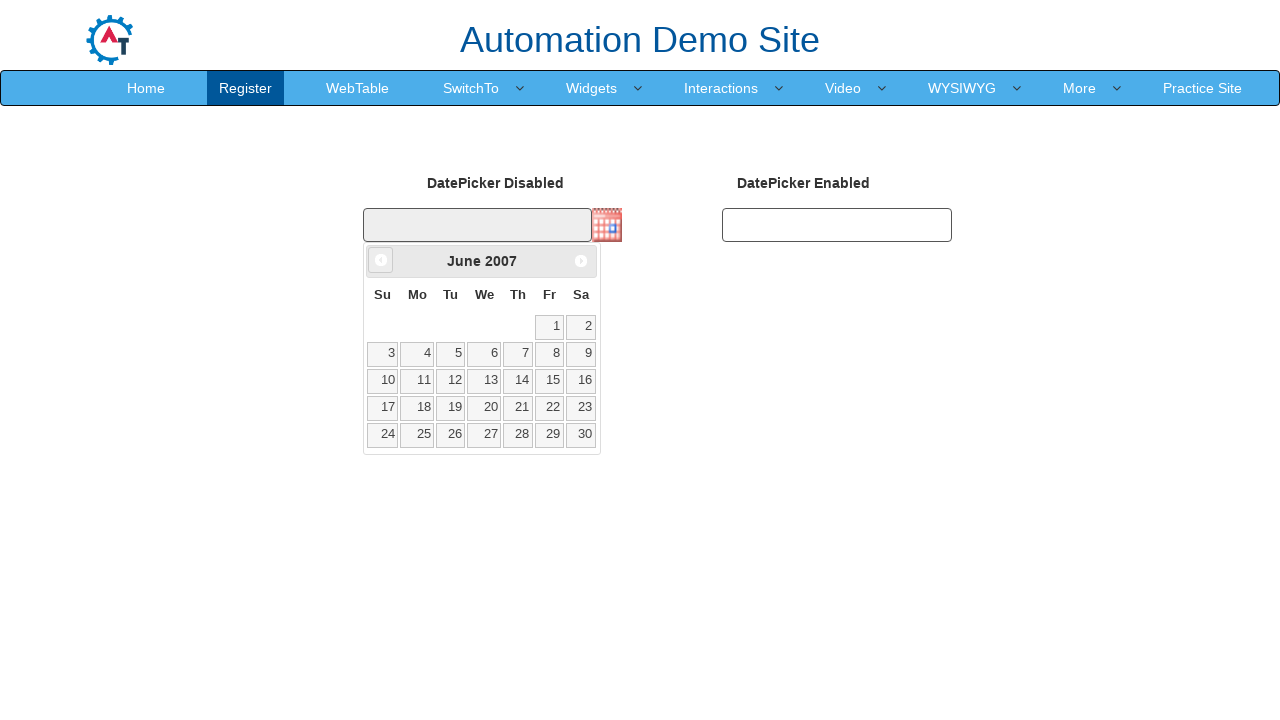

Retrieved current month: June
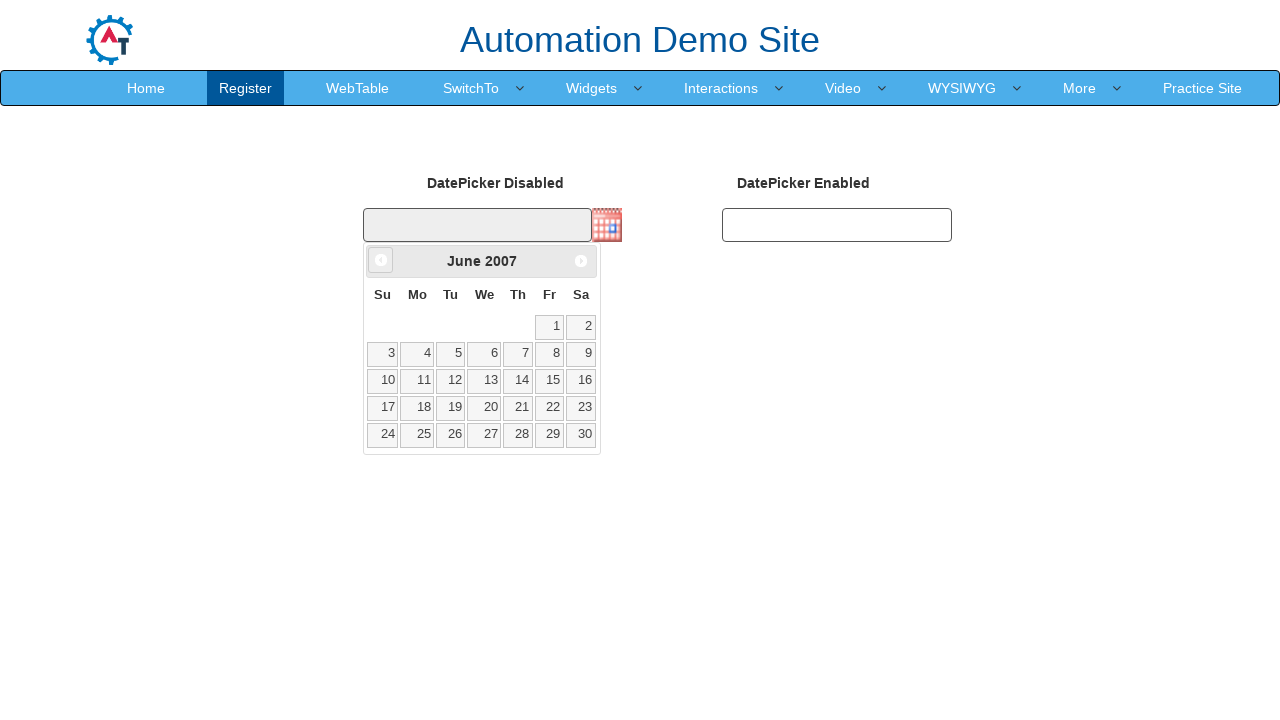

Retrieved current year: 2007
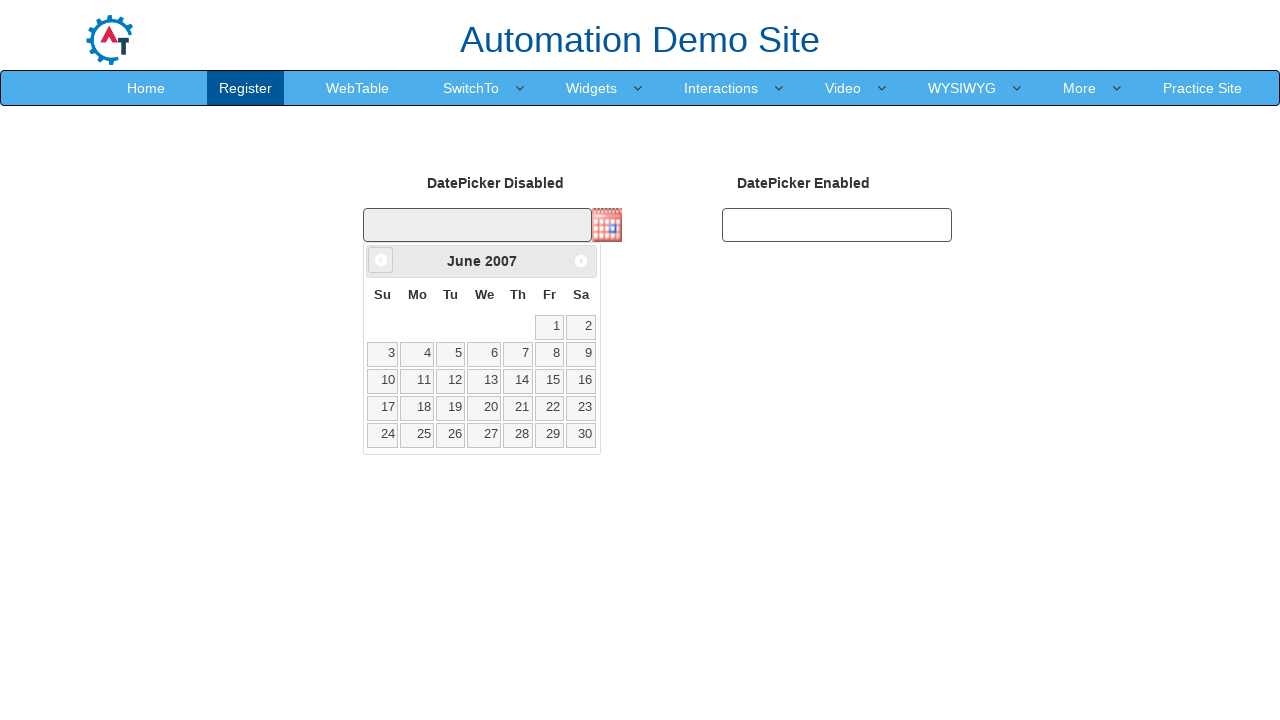

Clicked previous month button to navigate from June 2007 at (381, 260) on .ui-datepicker-prev
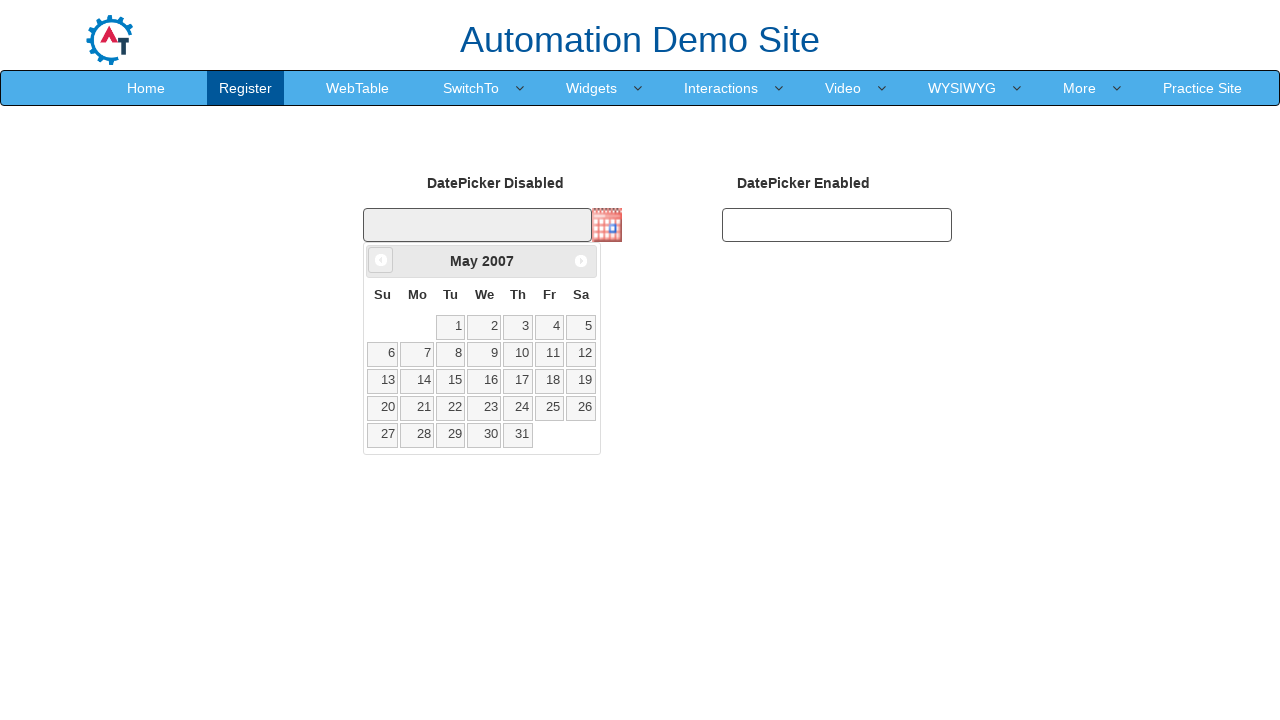

Retrieved current month: May
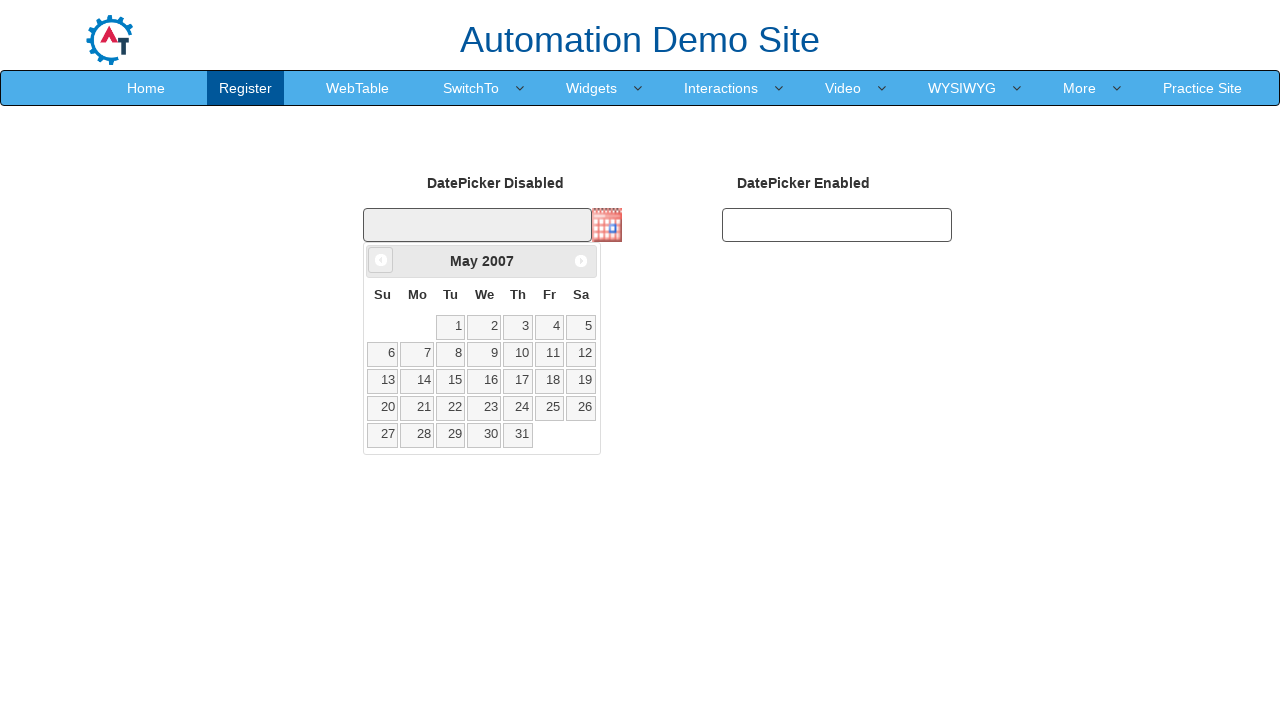

Retrieved current year: 2007
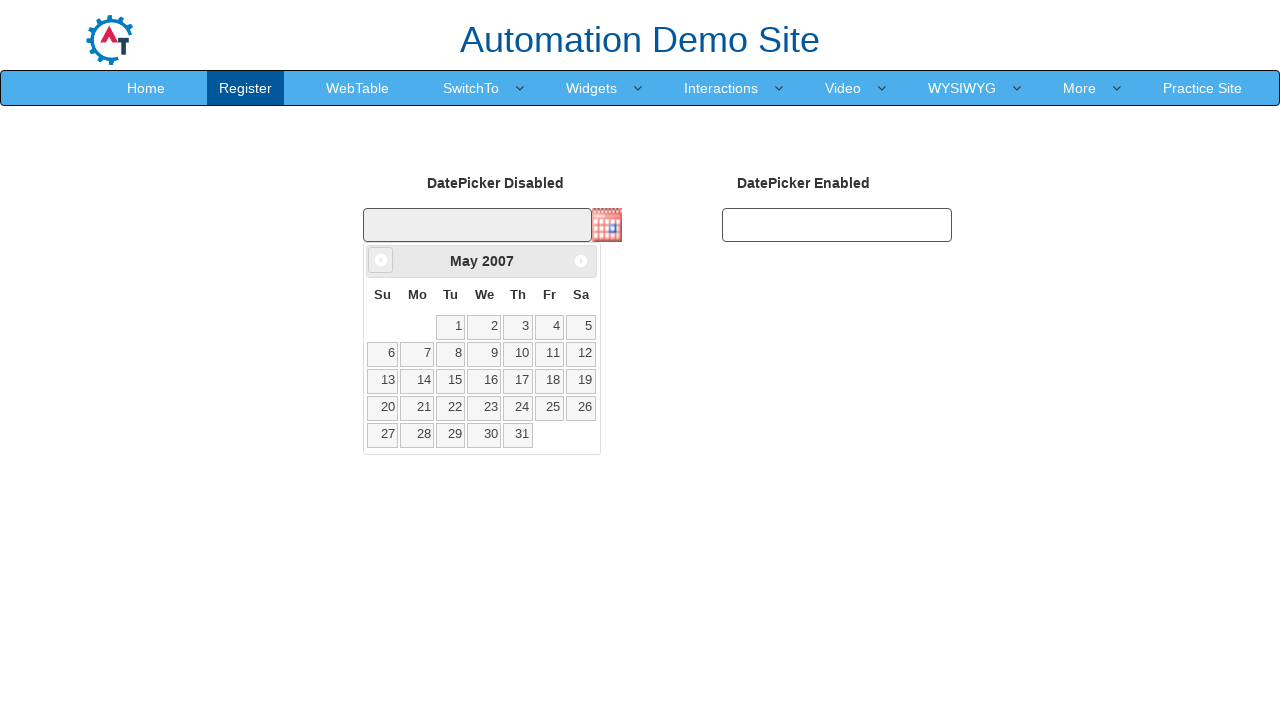

Clicked previous month button to navigate from May 2007 at (381, 260) on .ui-datepicker-prev
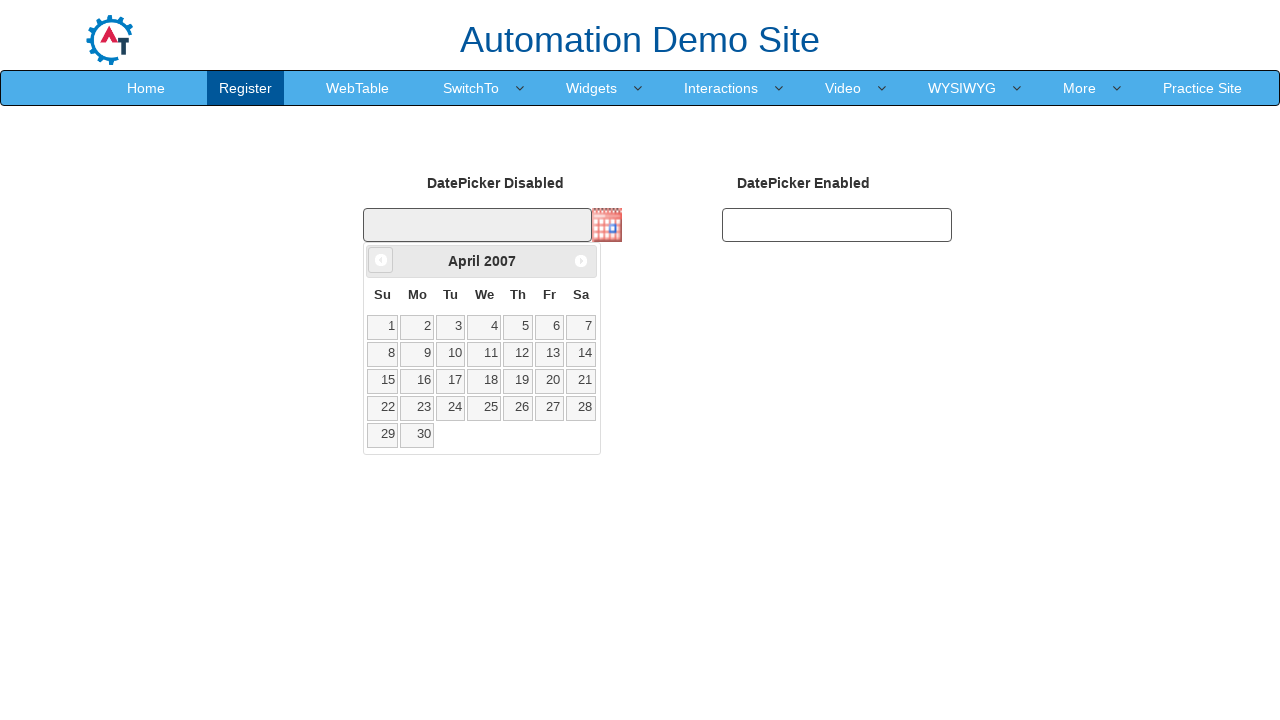

Retrieved current month: April
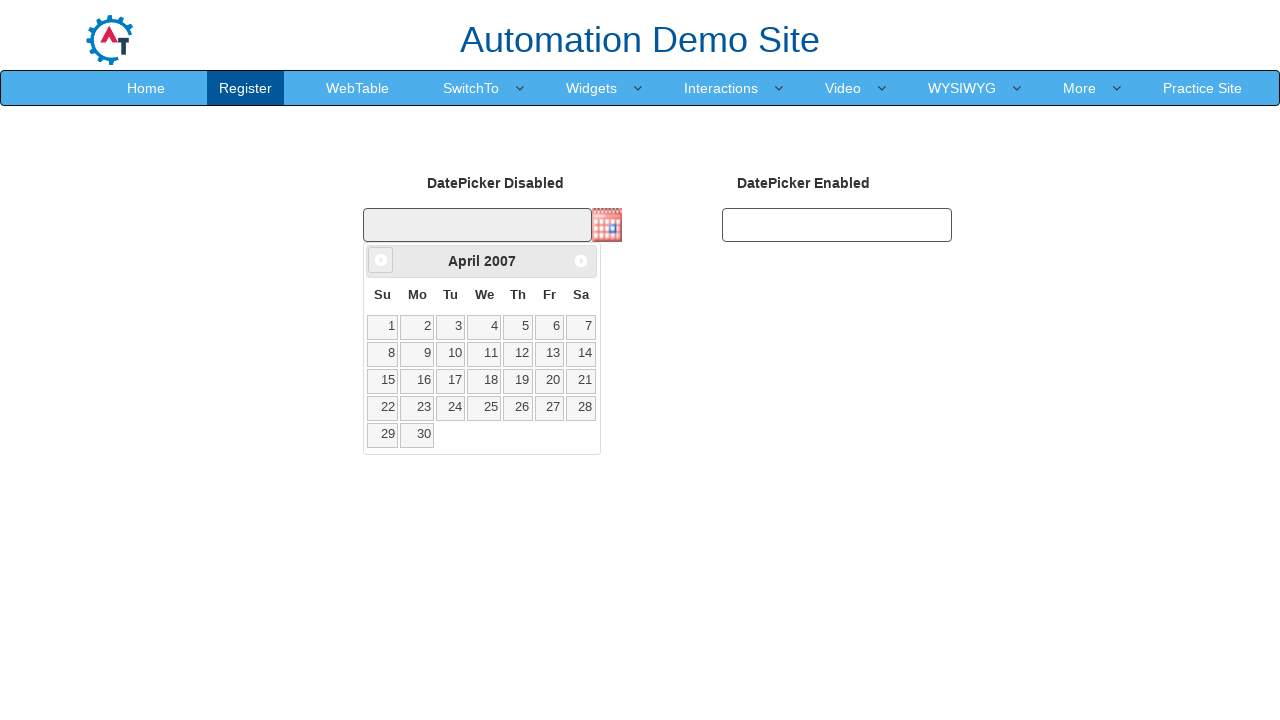

Retrieved current year: 2007
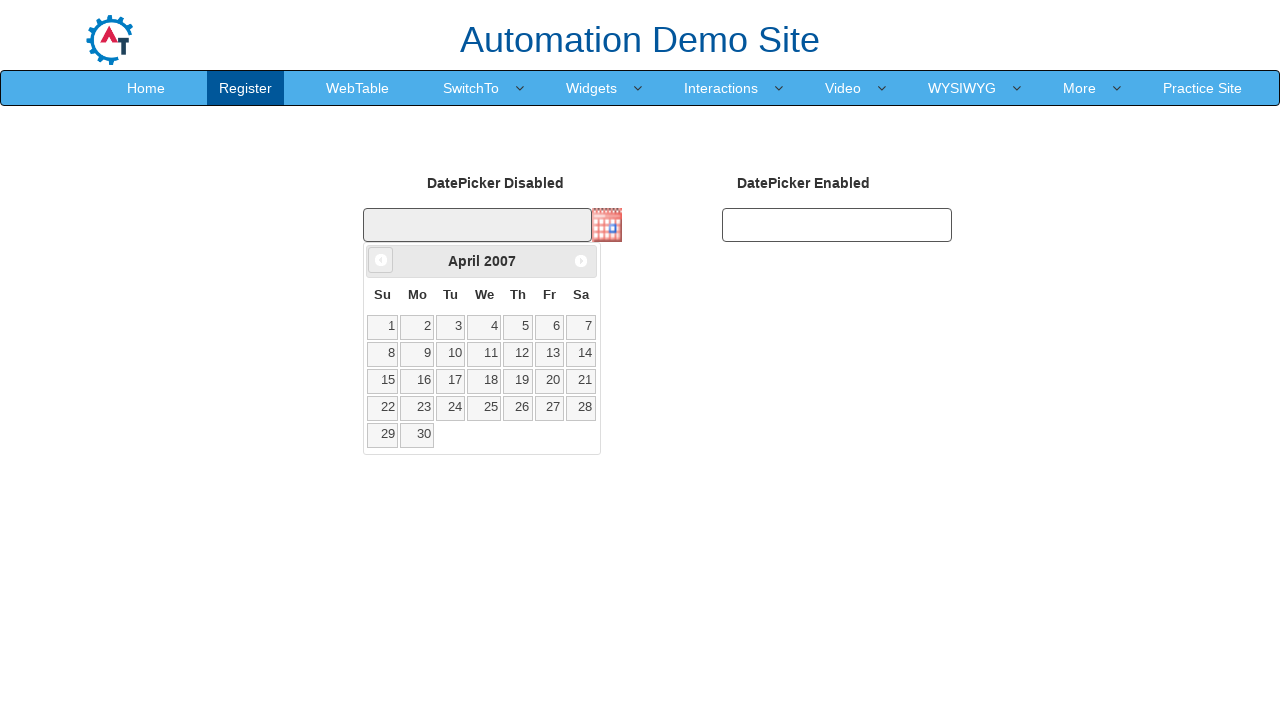

Clicked previous month button to navigate from April 2007 at (381, 260) on .ui-datepicker-prev
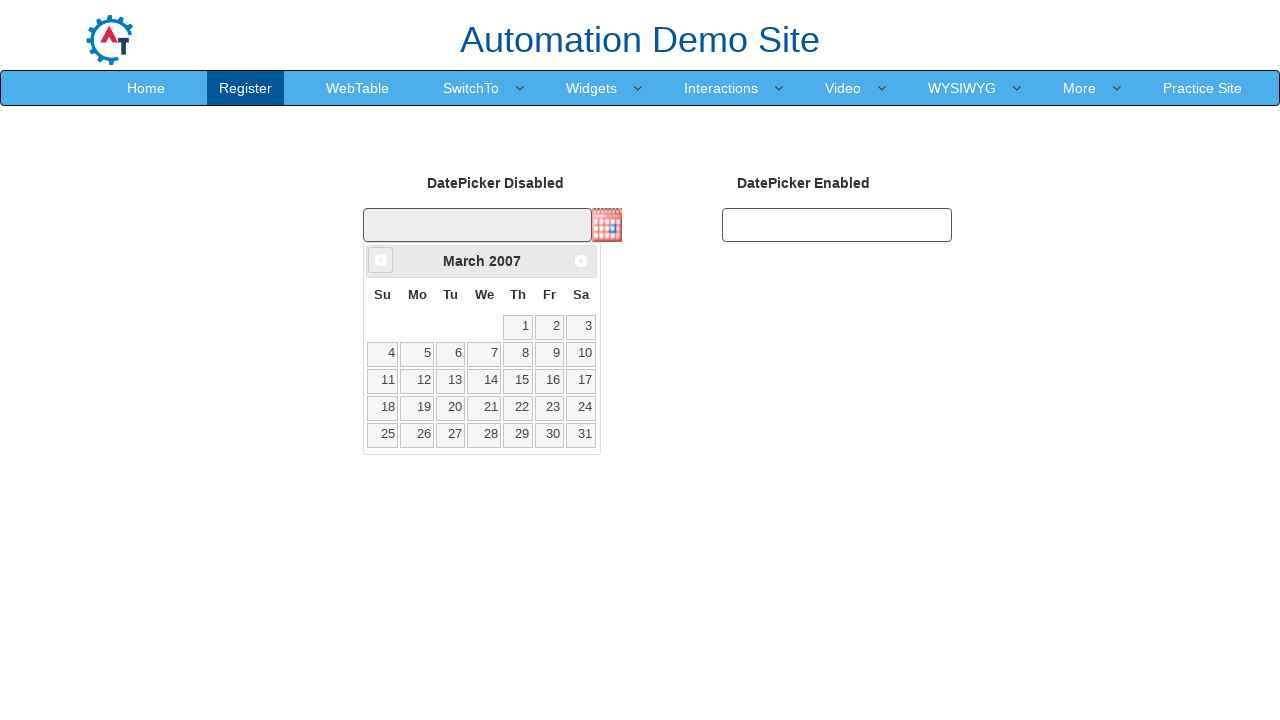

Retrieved current month: March
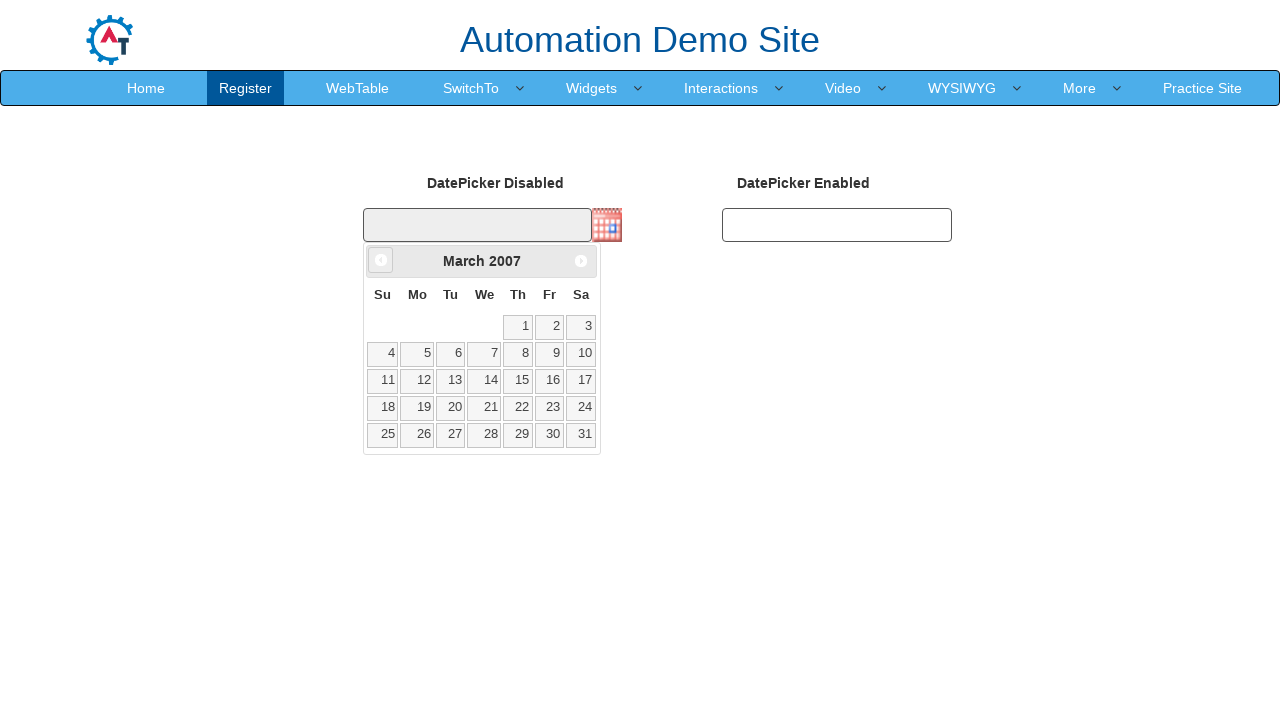

Retrieved current year: 2007
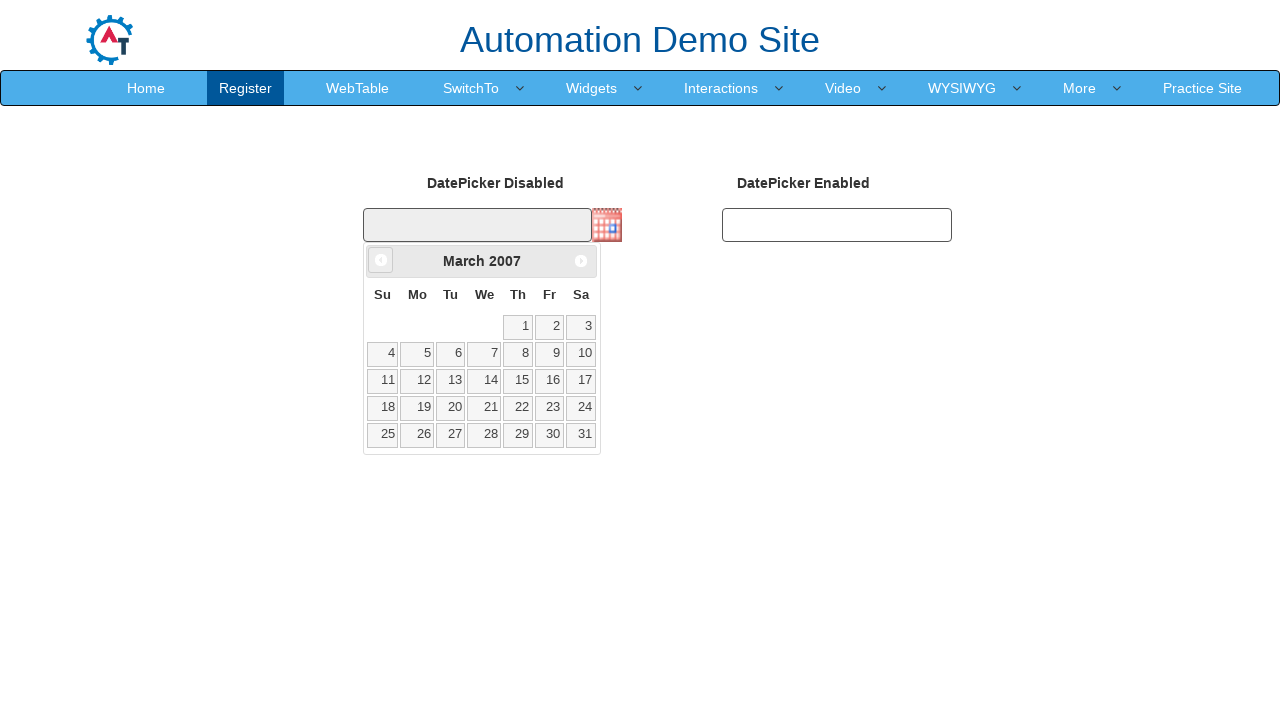

Clicked previous month button to navigate from March 2007 at (381, 260) on .ui-datepicker-prev
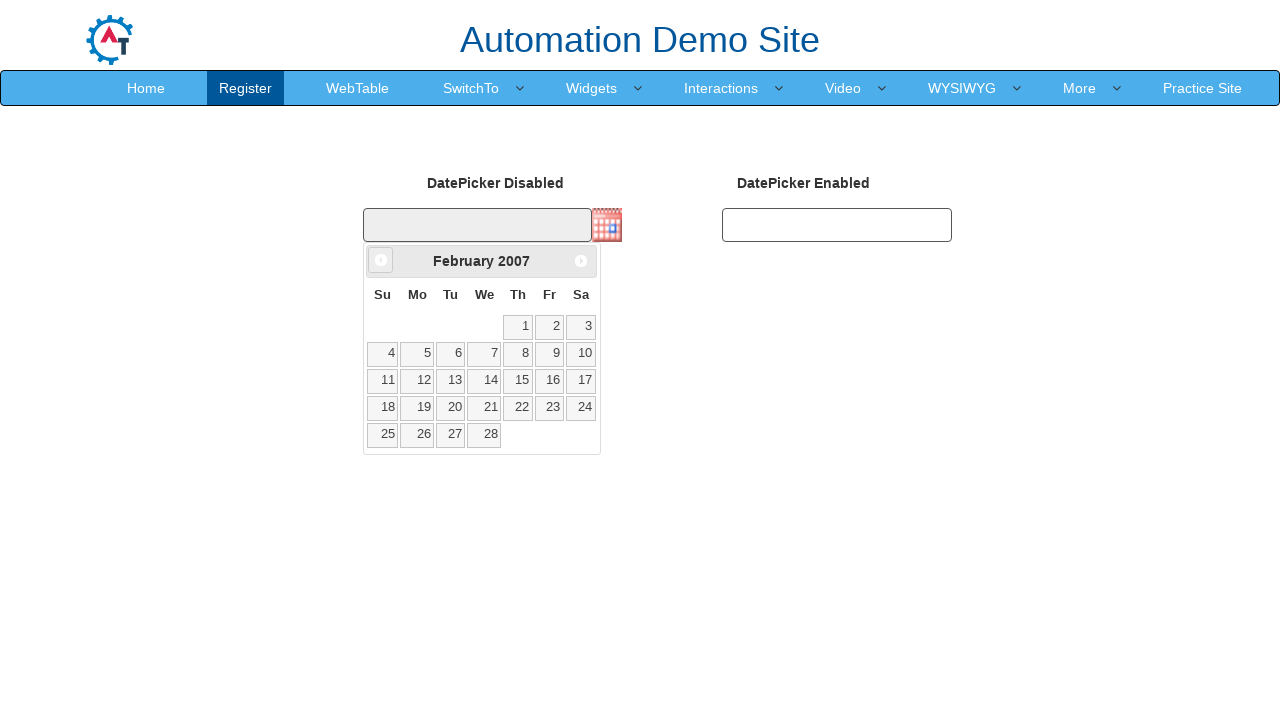

Retrieved current month: February
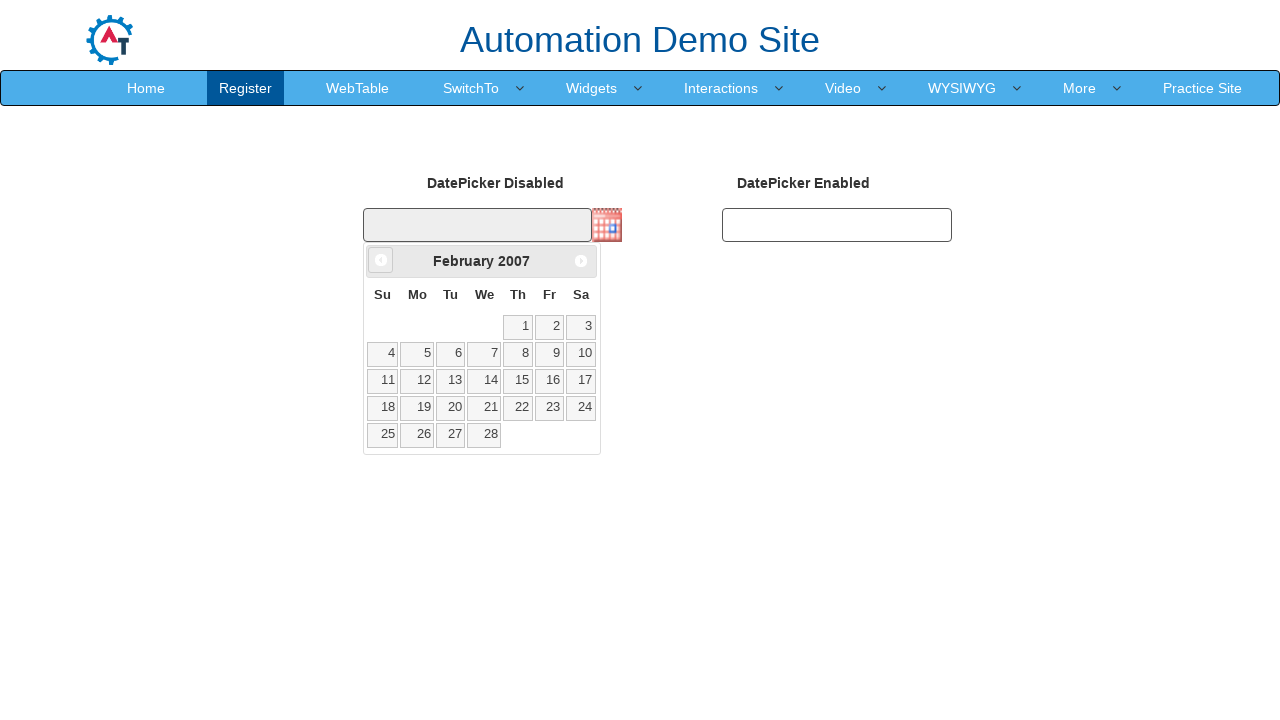

Retrieved current year: 2007
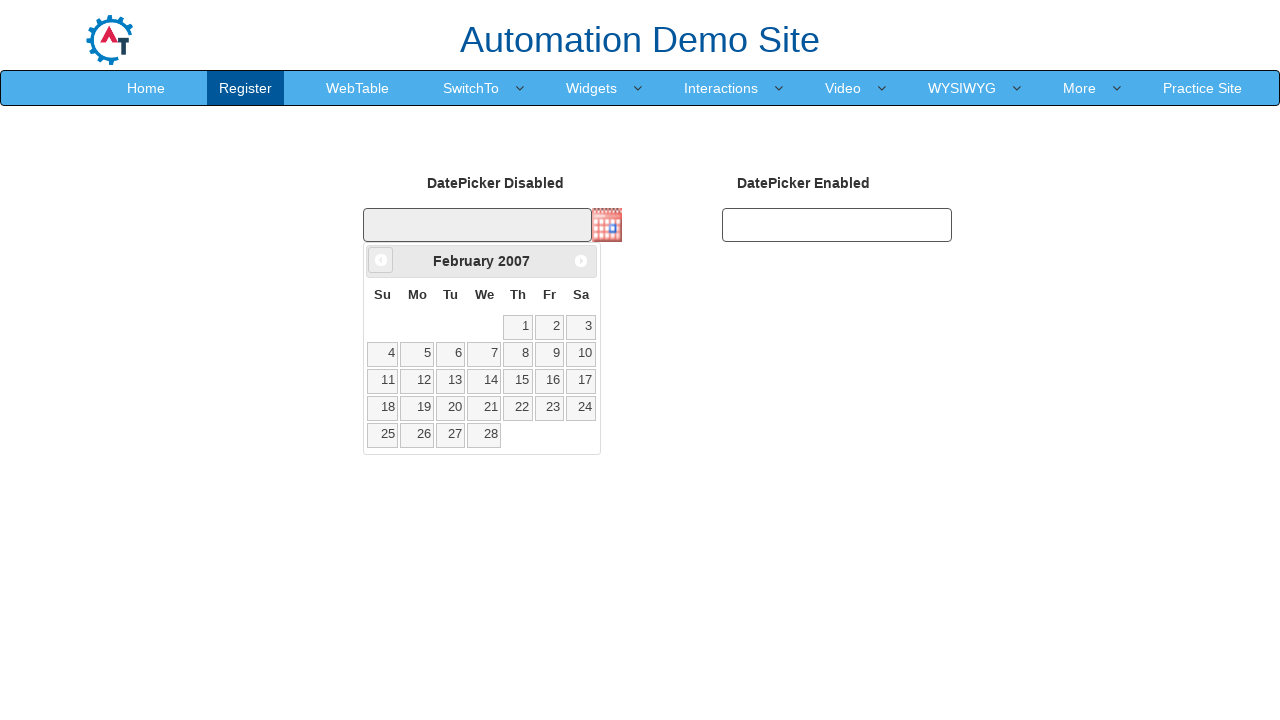

Clicked previous month button to navigate from February 2007 at (381, 260) on .ui-datepicker-prev
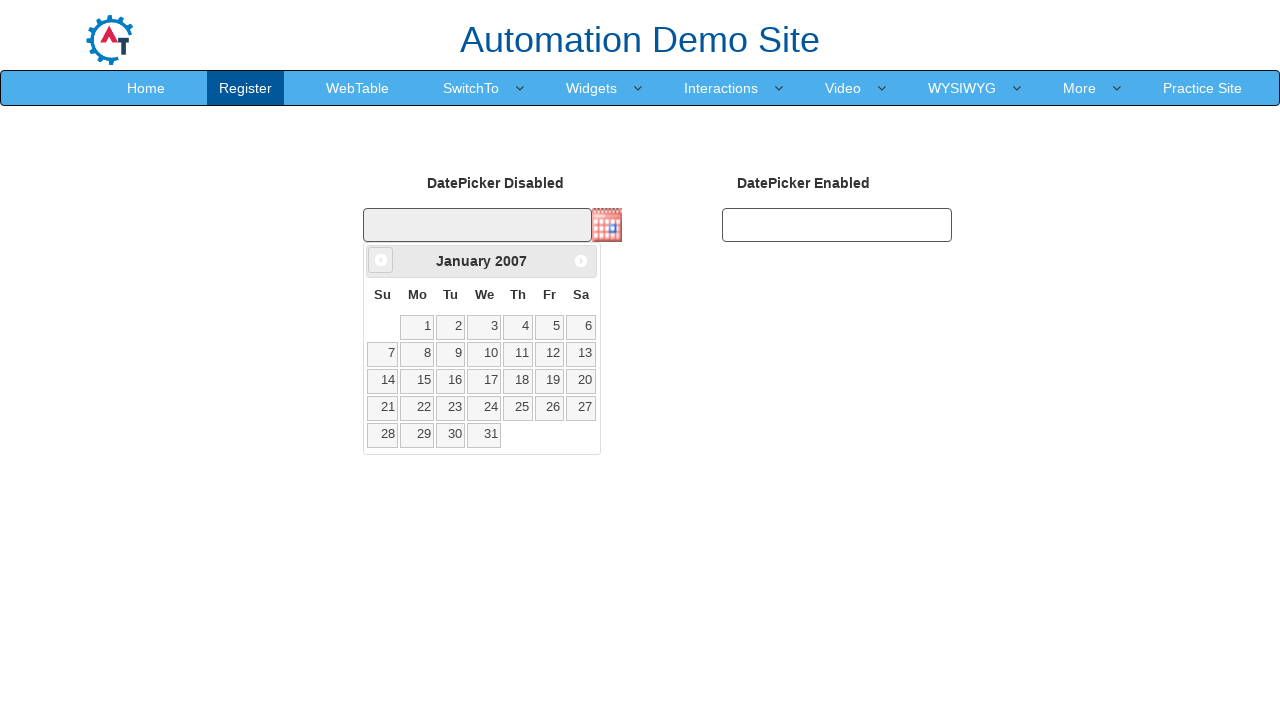

Retrieved current month: January
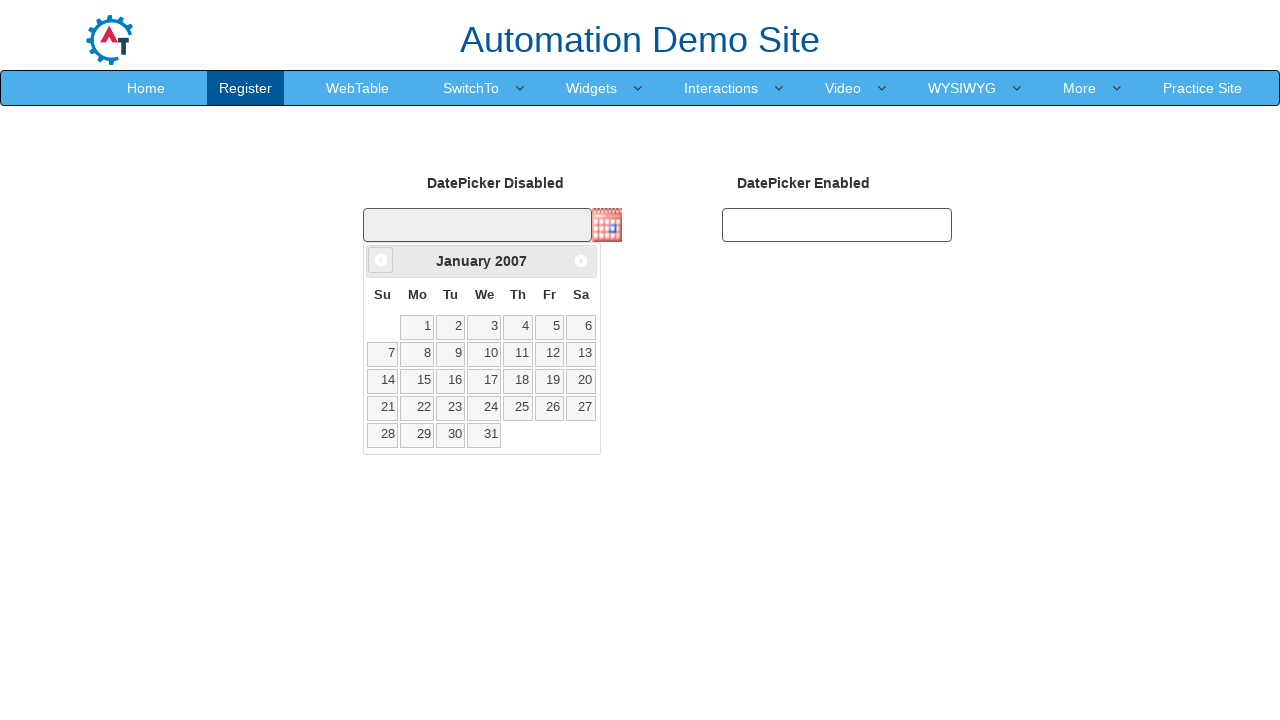

Retrieved current year: 2007
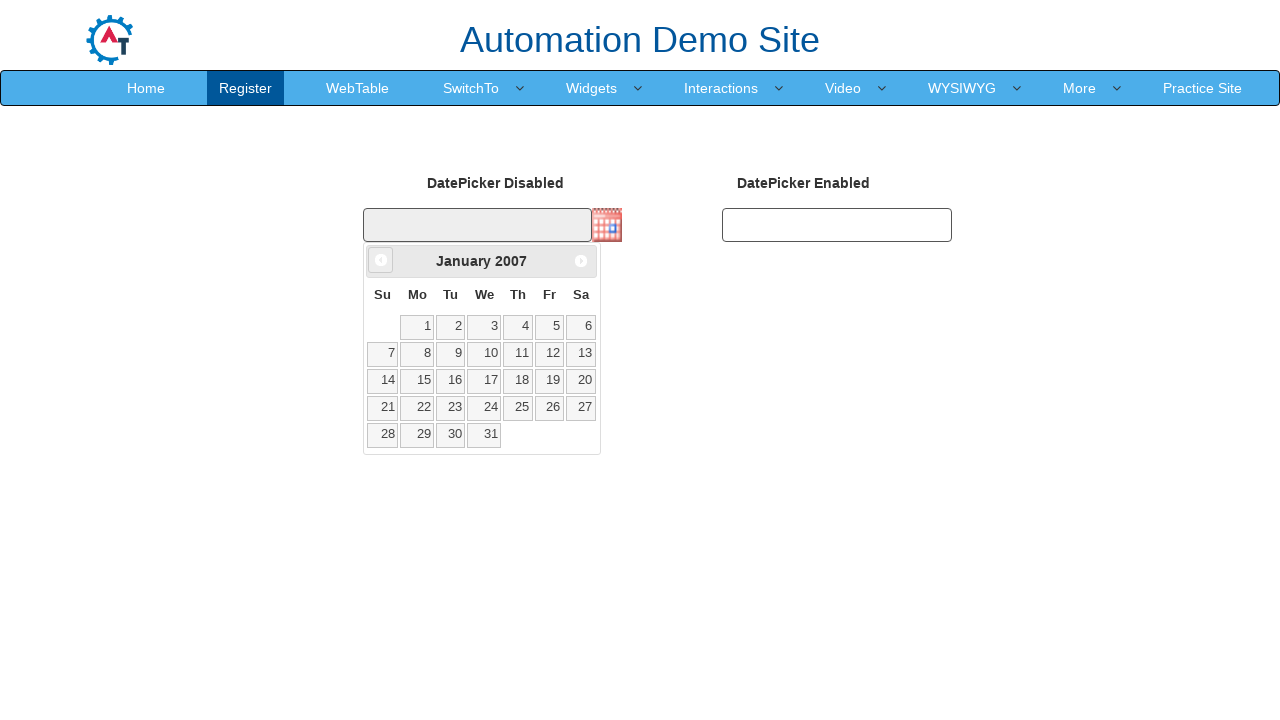

Clicked previous month button to navigate from January 2007 at (381, 260) on .ui-datepicker-prev
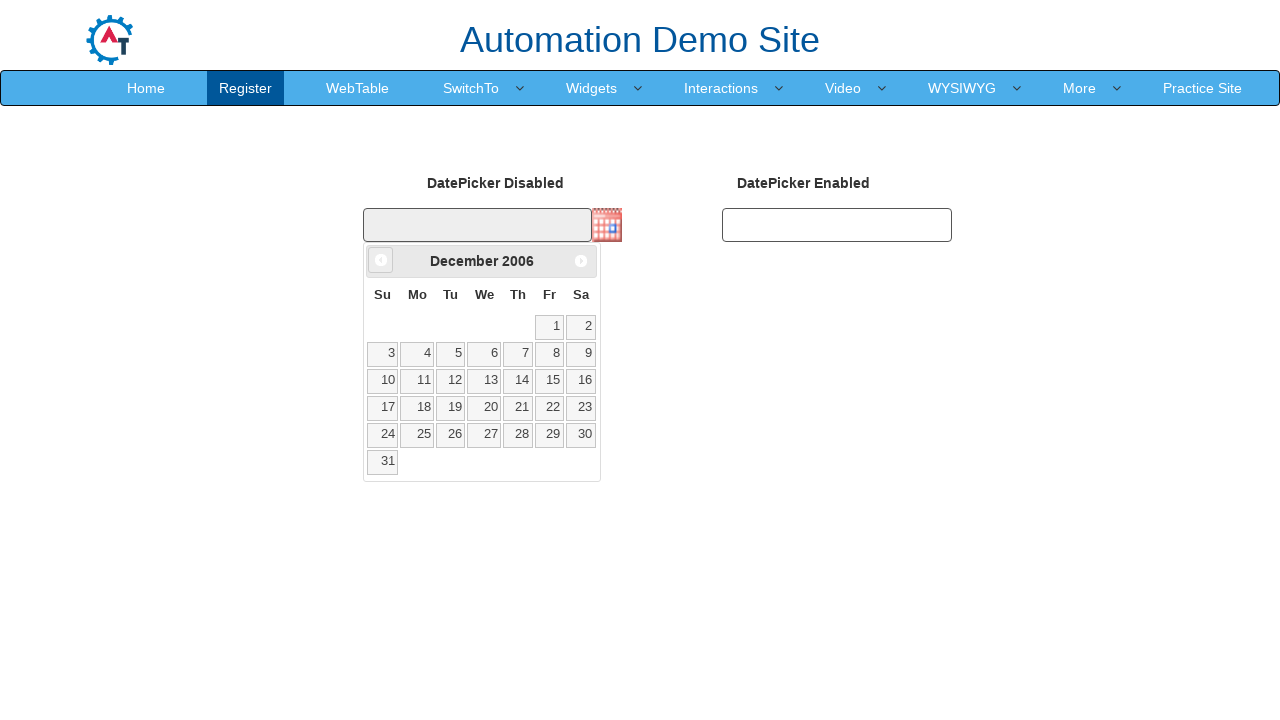

Retrieved current month: December
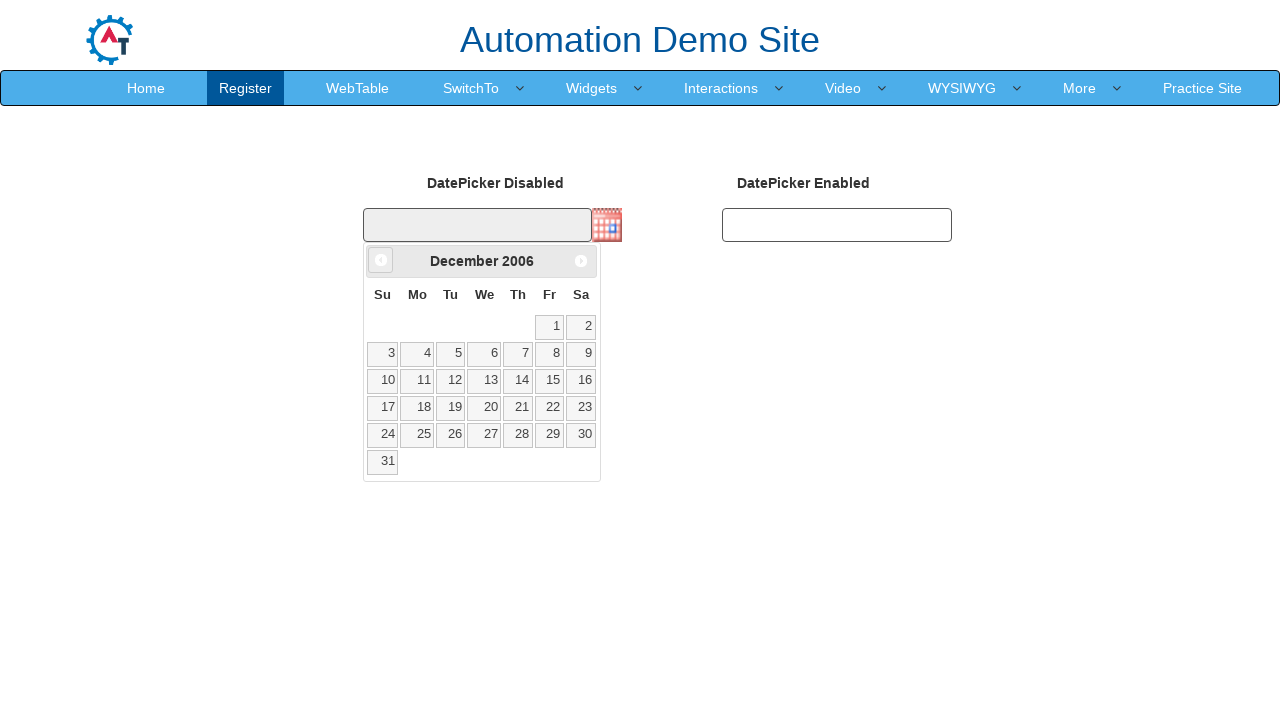

Retrieved current year: 2006
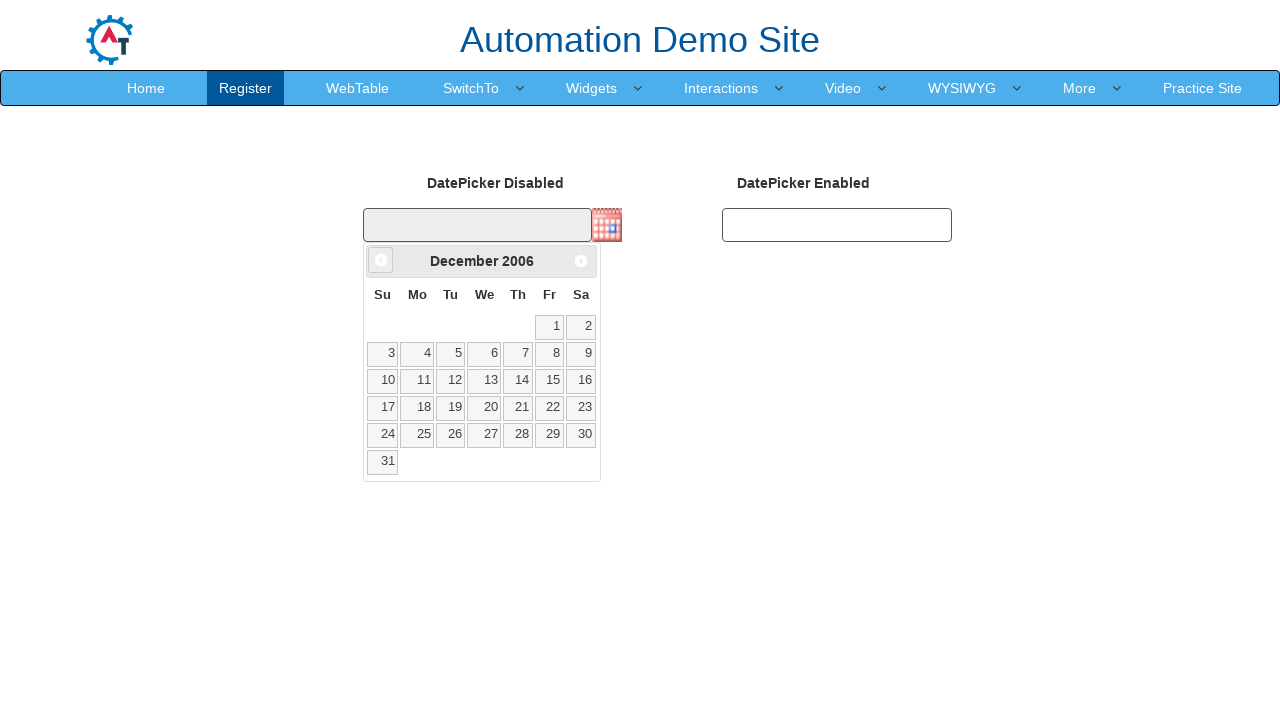

Clicked previous month button to navigate from December 2006 at (381, 260) on .ui-datepicker-prev
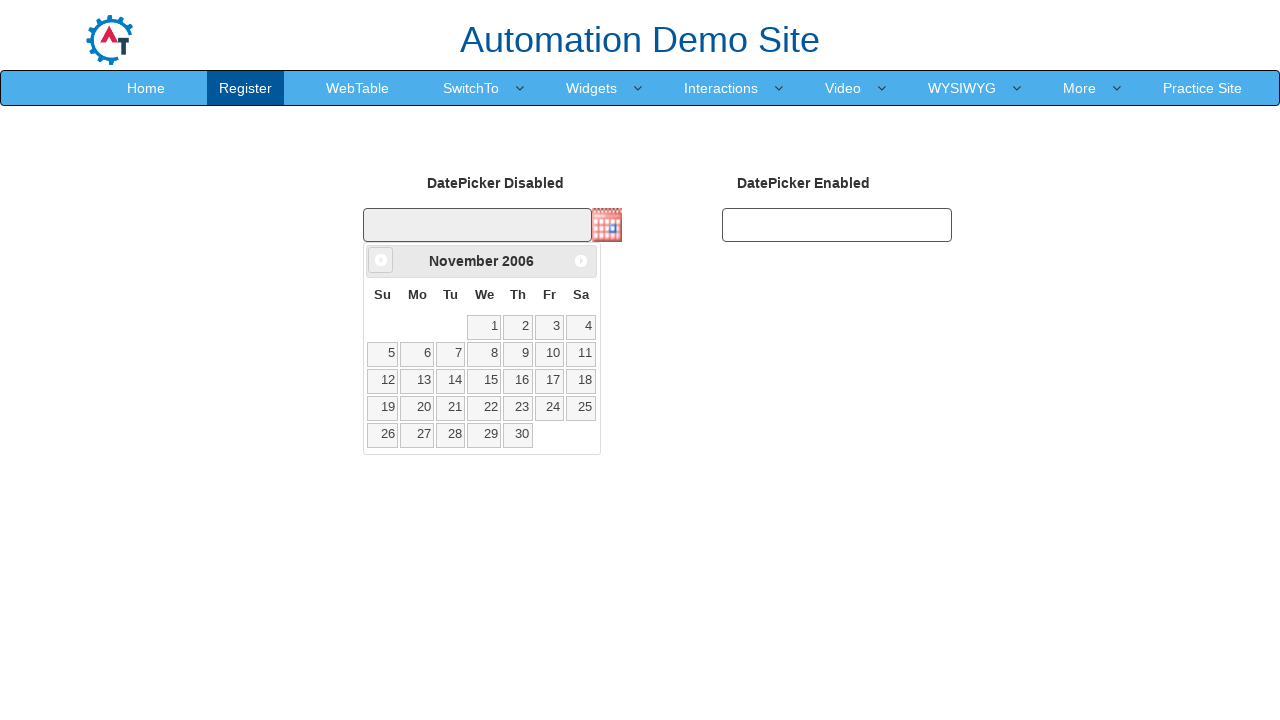

Retrieved current month: November
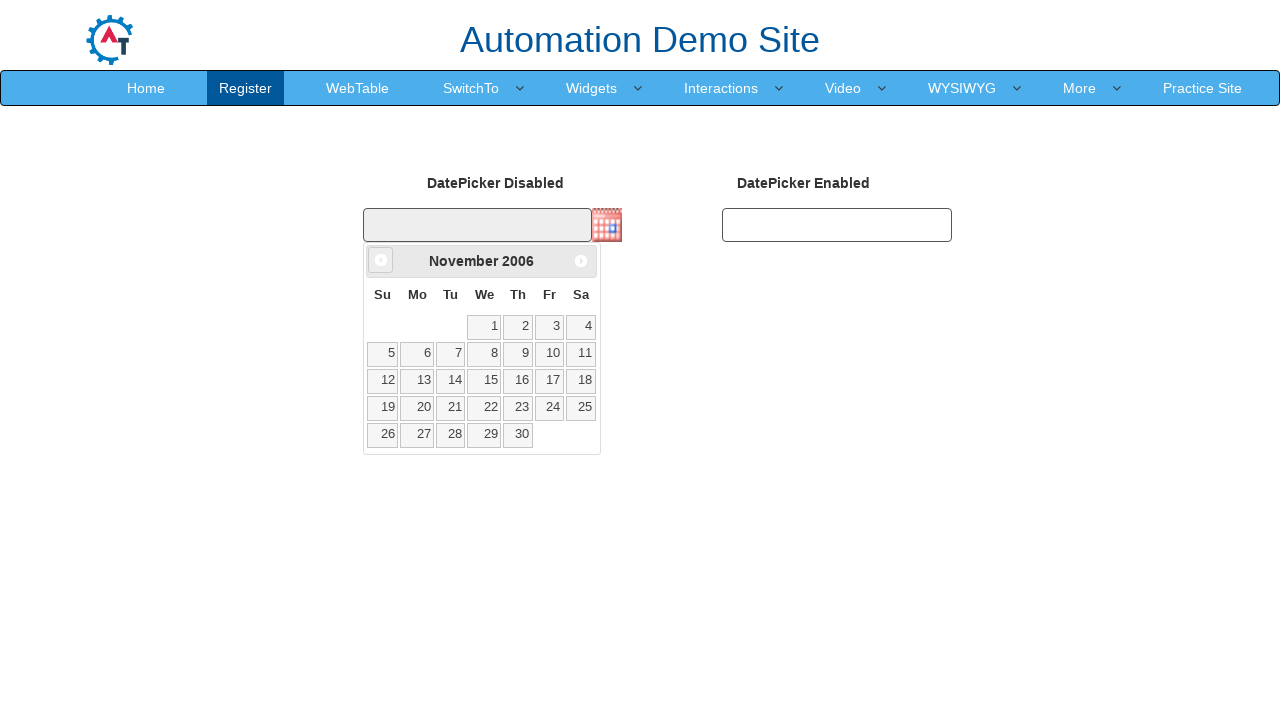

Retrieved current year: 2006
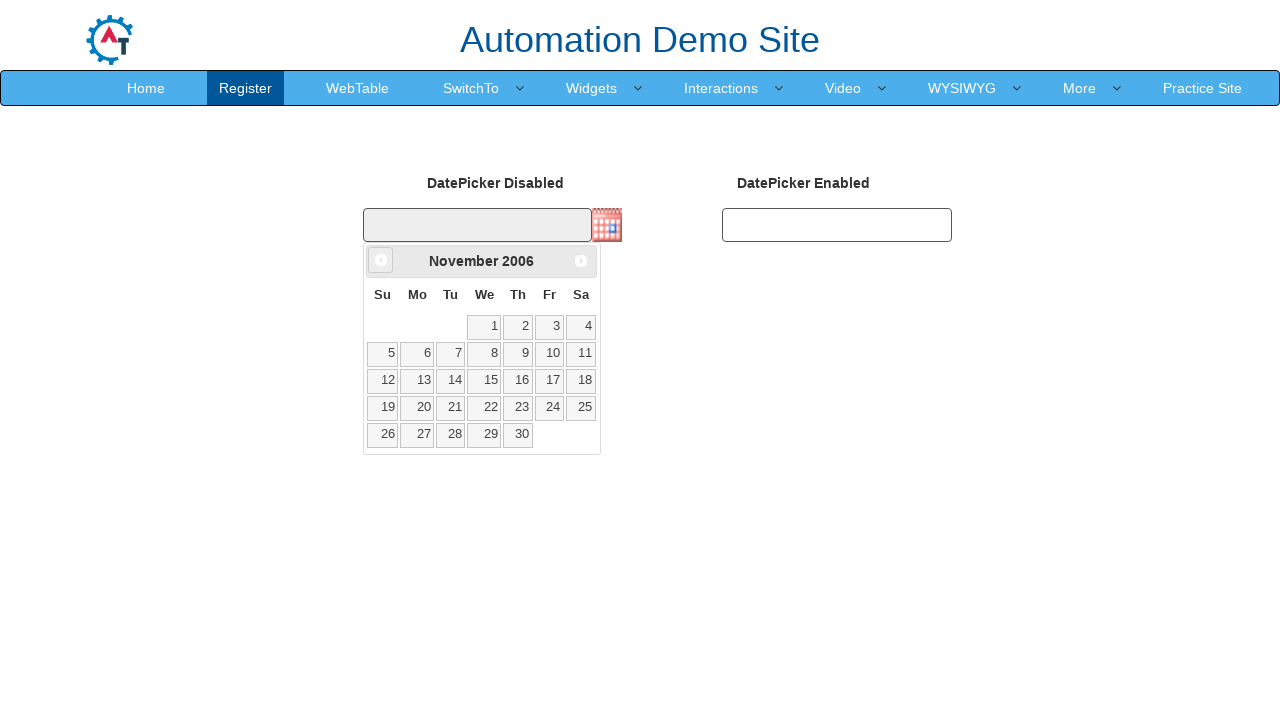

Clicked previous month button to navigate from November 2006 at (381, 260) on .ui-datepicker-prev
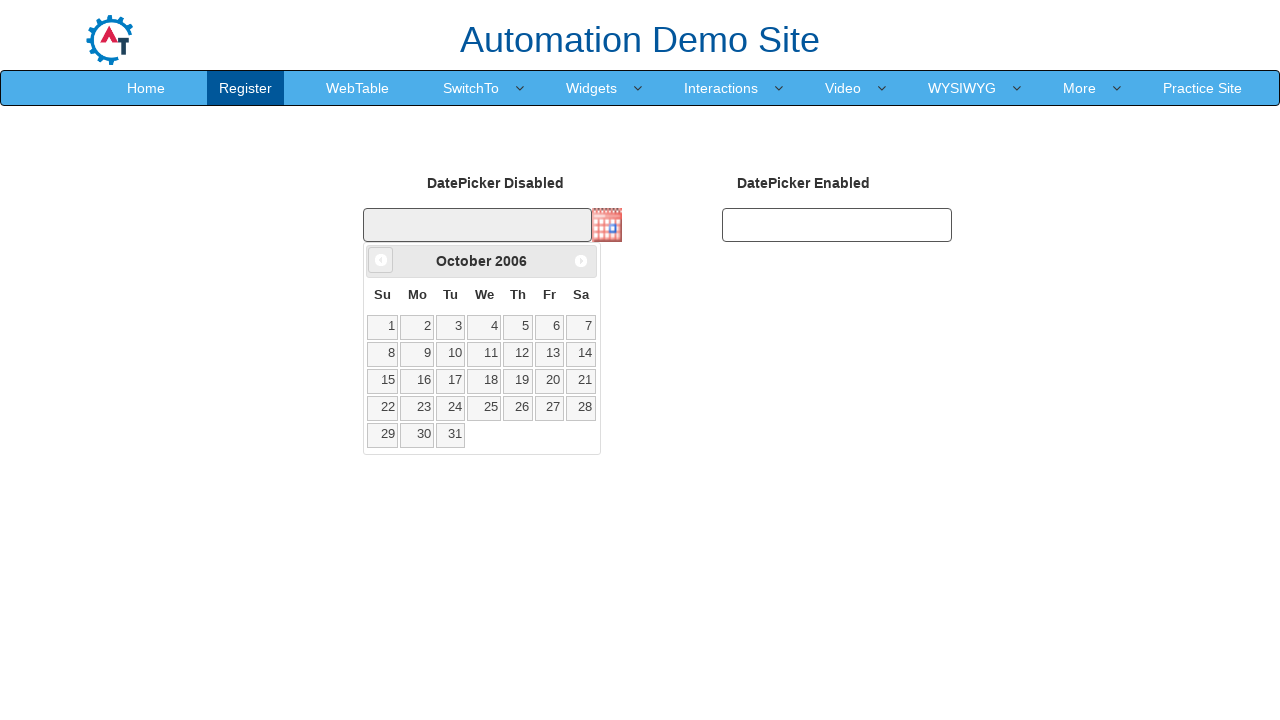

Retrieved current month: October
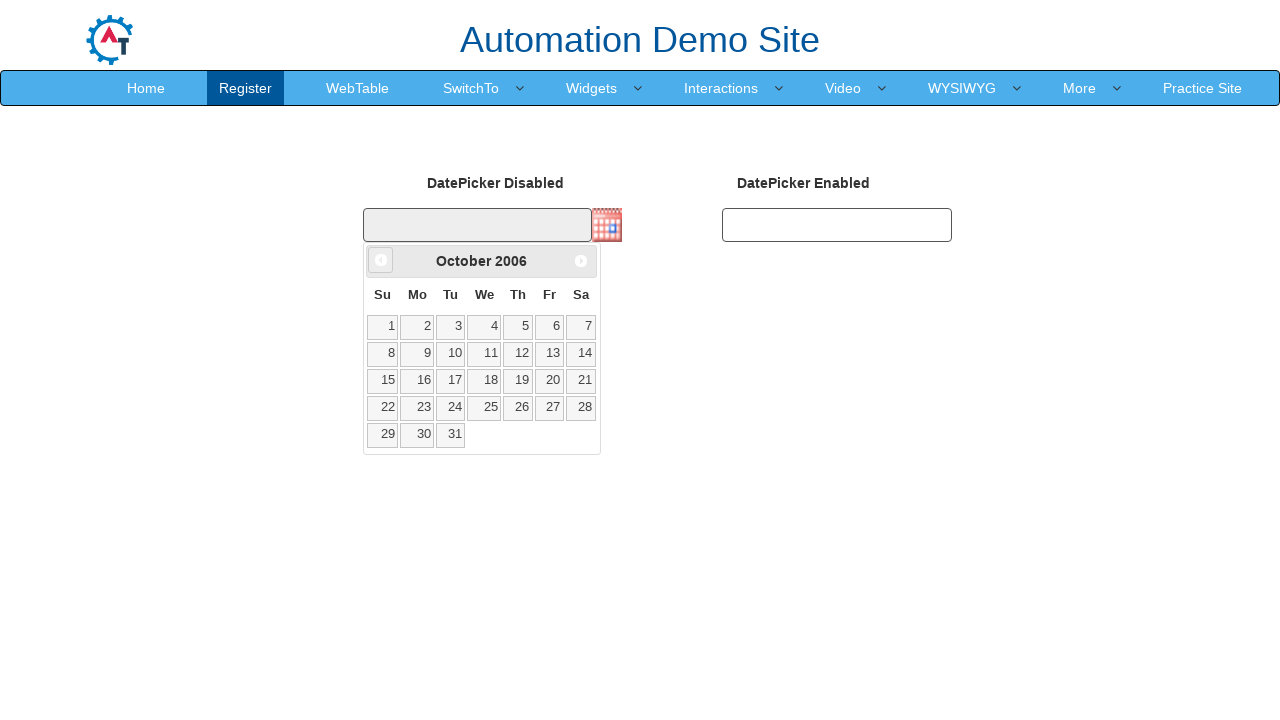

Retrieved current year: 2006
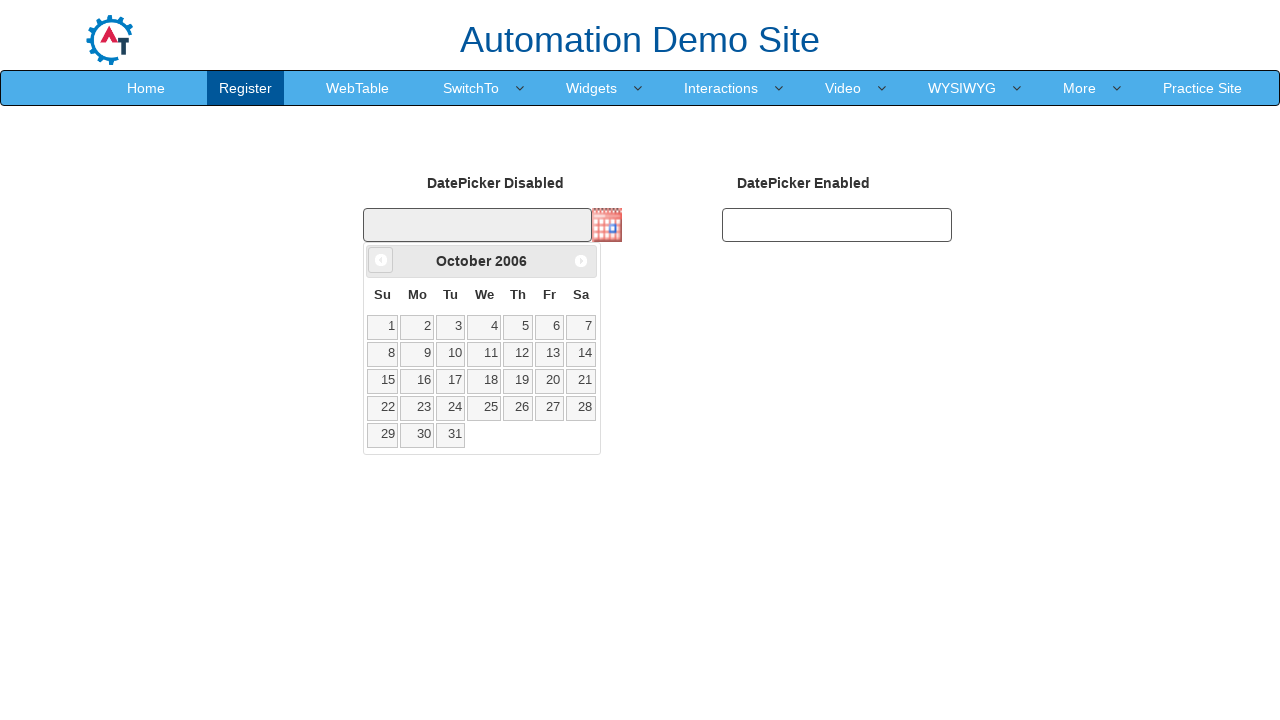

Clicked previous month button to navigate from October 2006 at (381, 260) on .ui-datepicker-prev
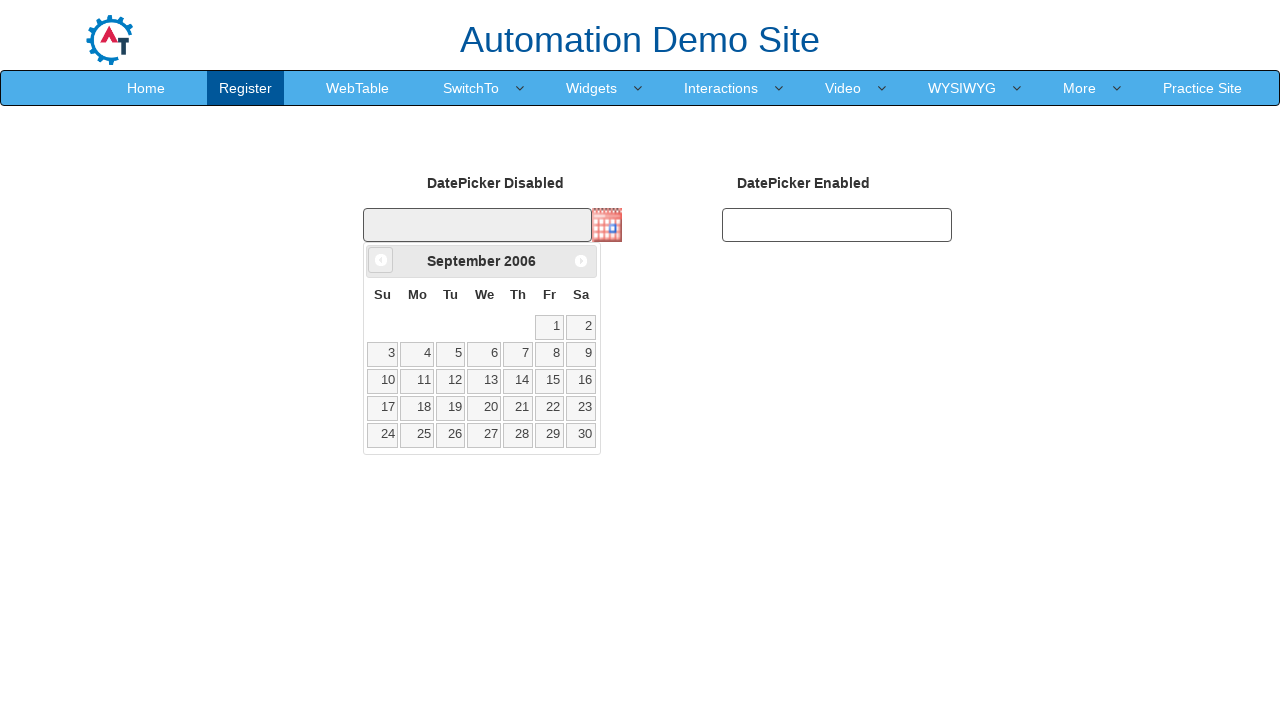

Retrieved current month: September
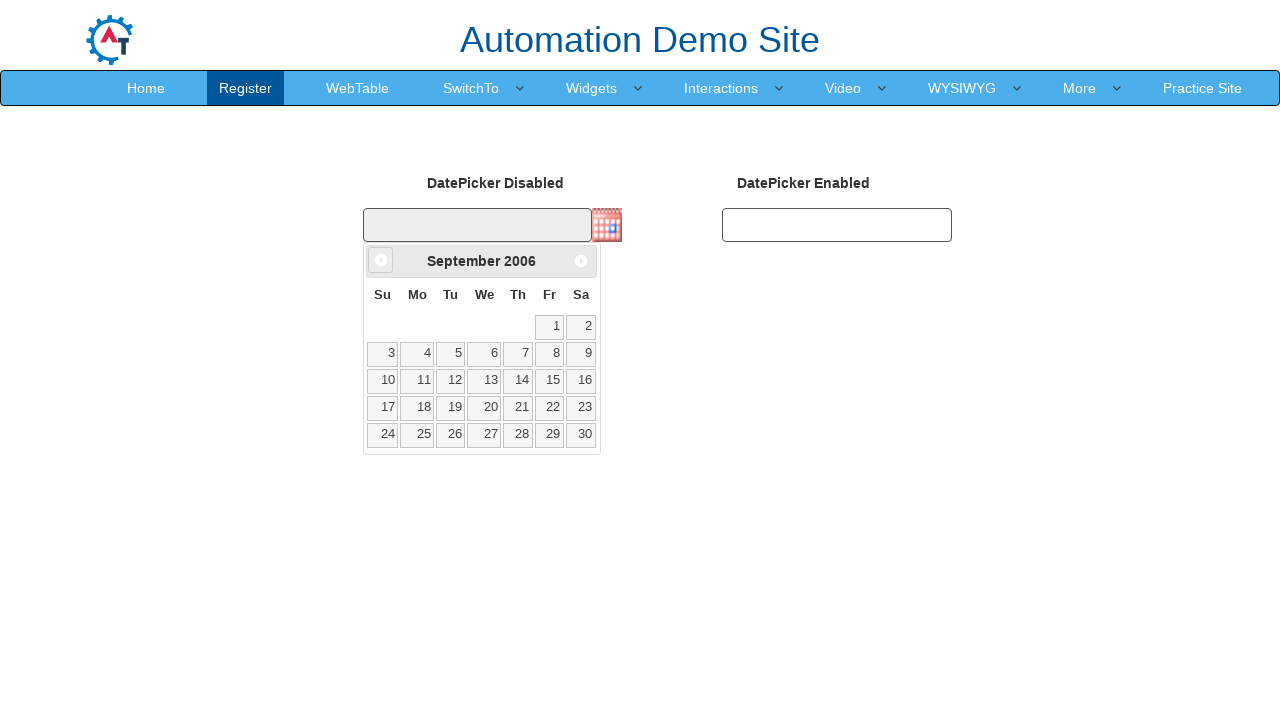

Retrieved current year: 2006
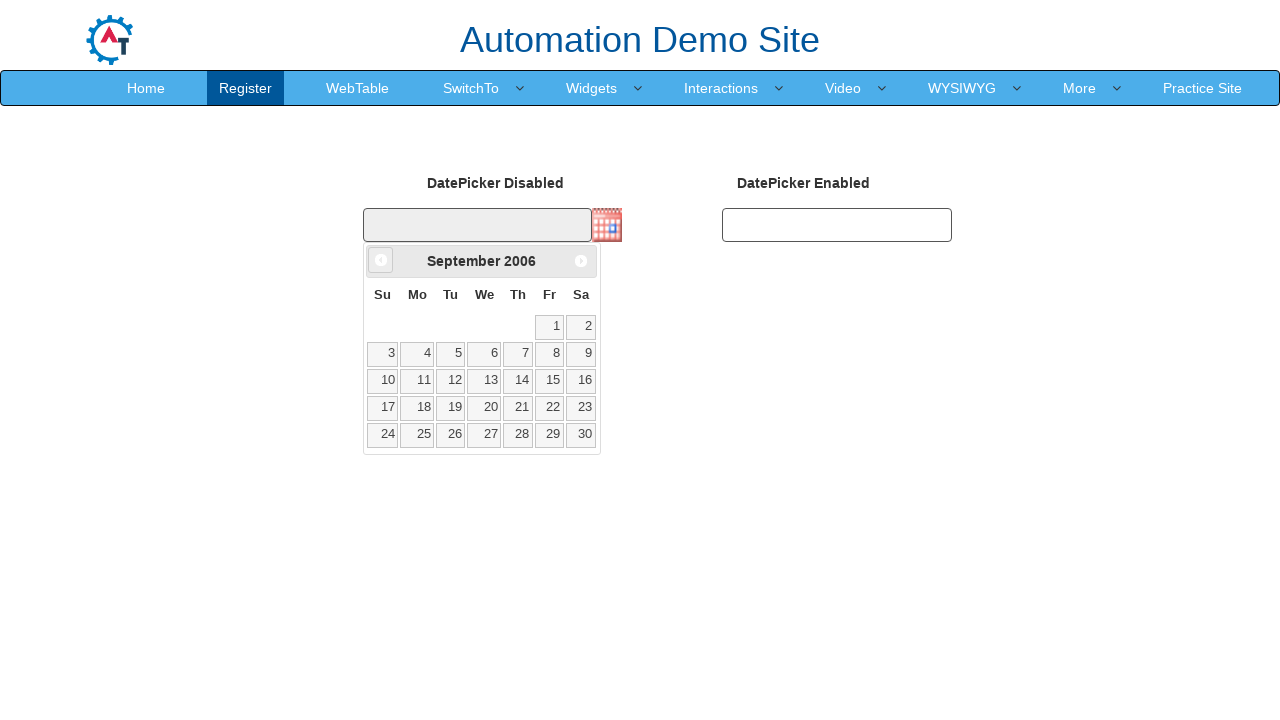

Clicked previous month button to navigate from September 2006 at (381, 260) on .ui-datepicker-prev
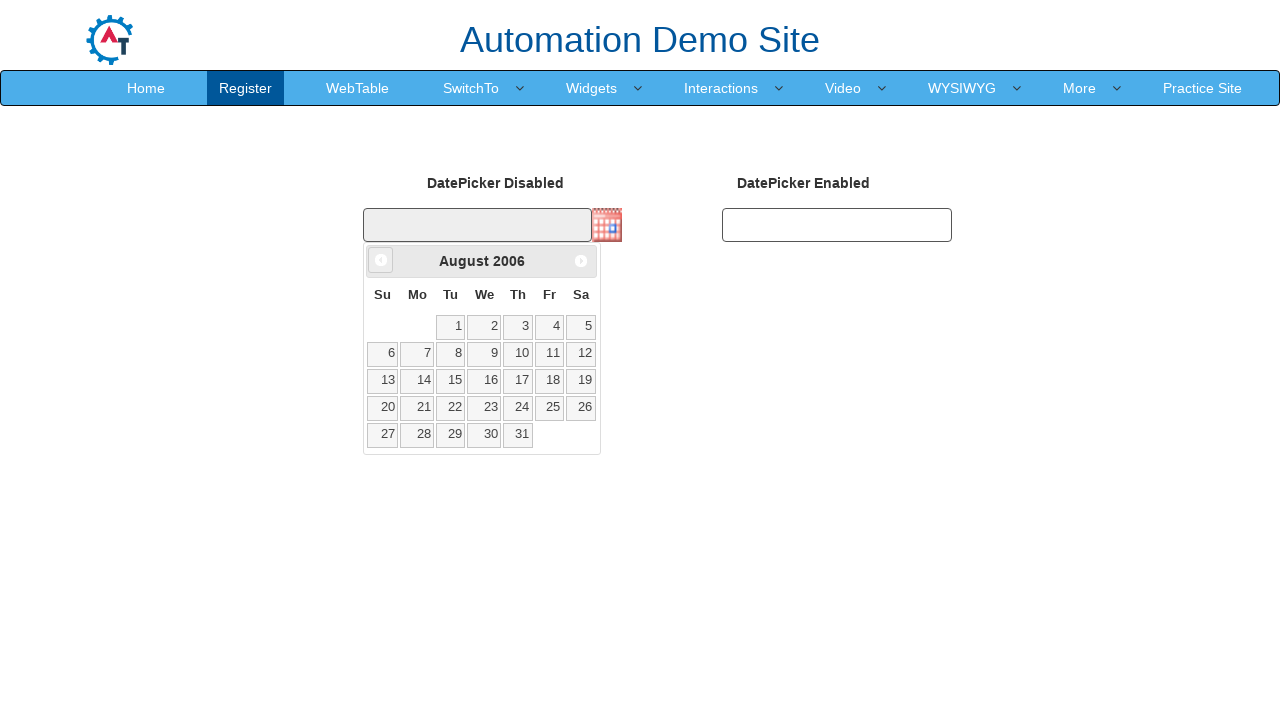

Retrieved current month: August
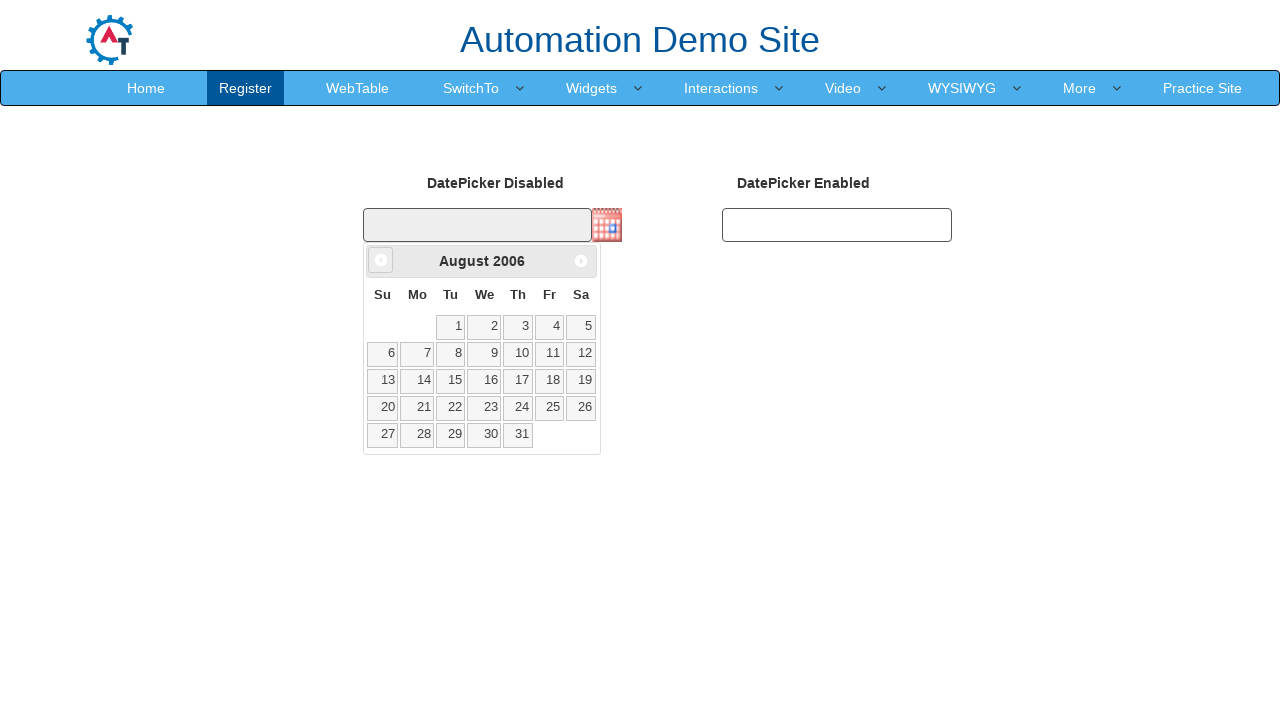

Retrieved current year: 2006
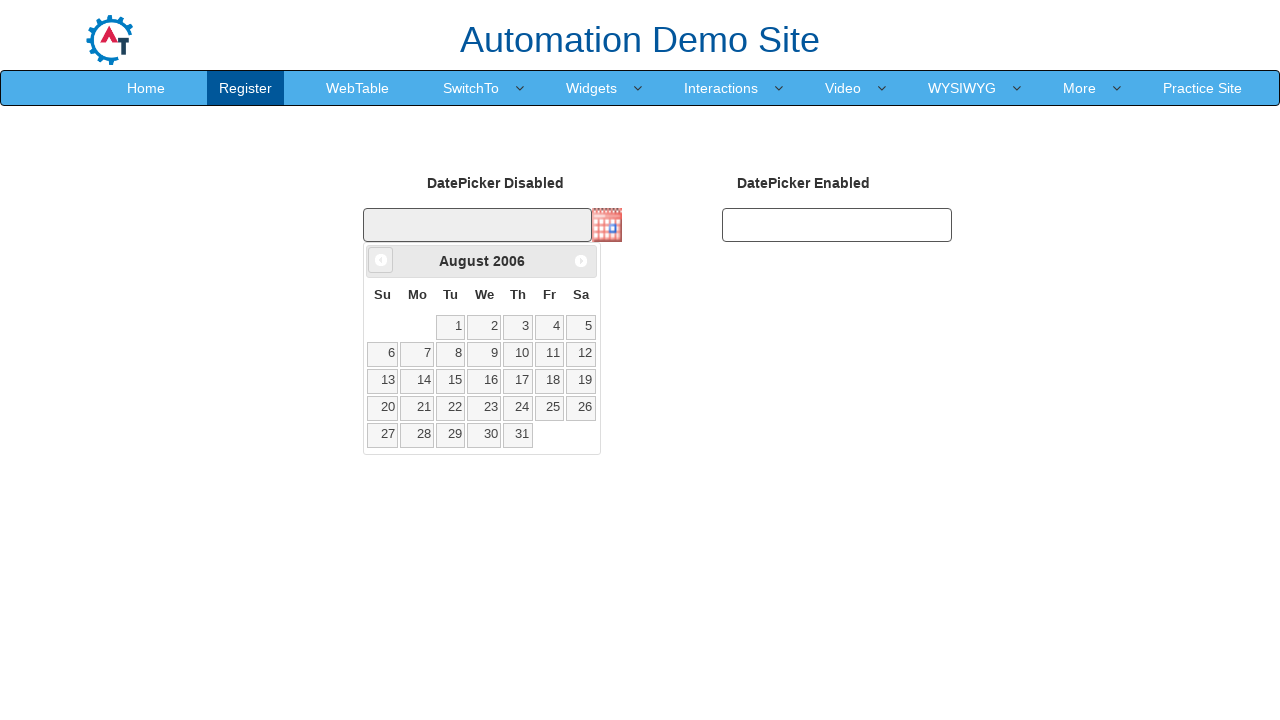

Clicked previous month button to navigate from August 2006 at (381, 260) on .ui-datepicker-prev
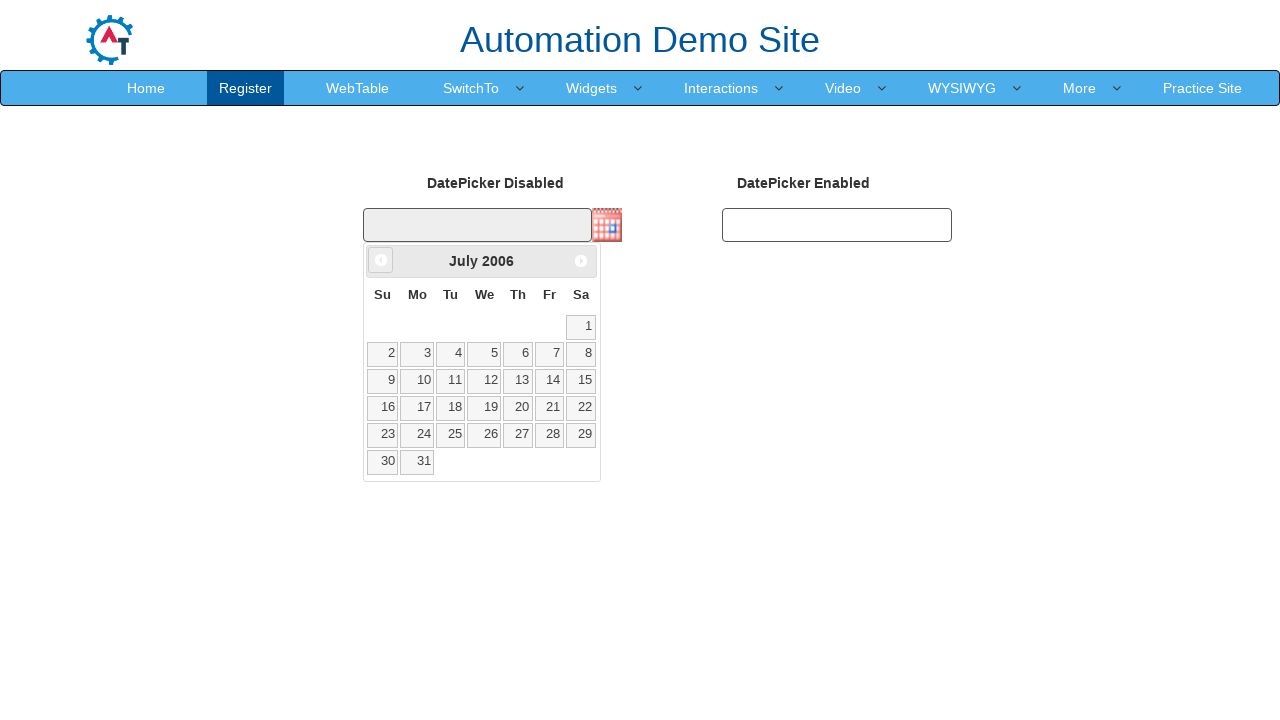

Retrieved current month: July
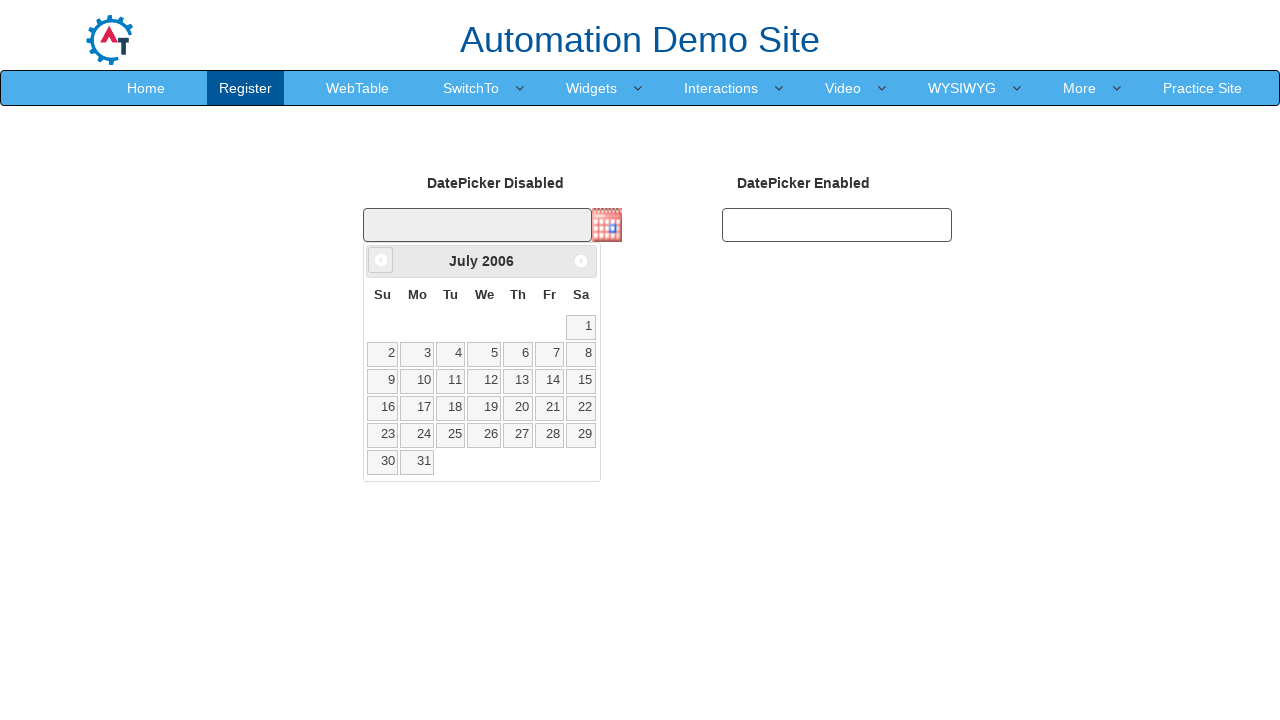

Retrieved current year: 2006
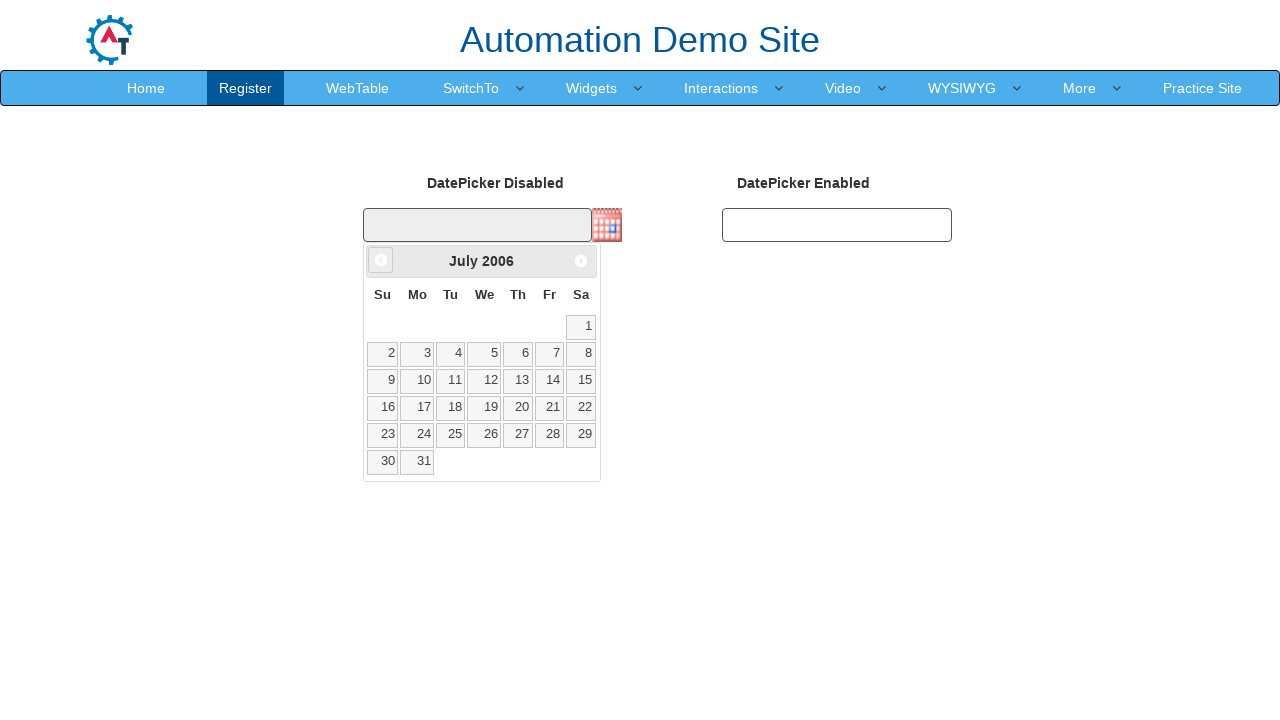

Clicked previous month button to navigate from July 2006 at (381, 260) on .ui-datepicker-prev
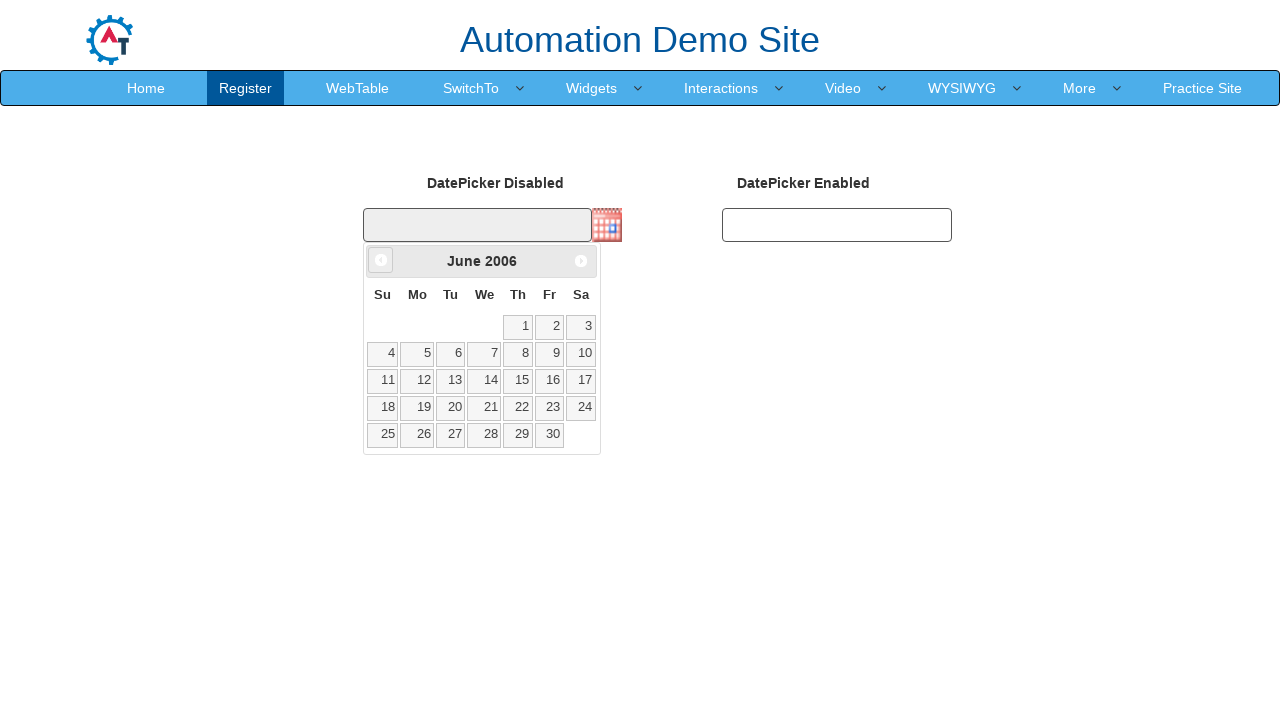

Retrieved current month: June
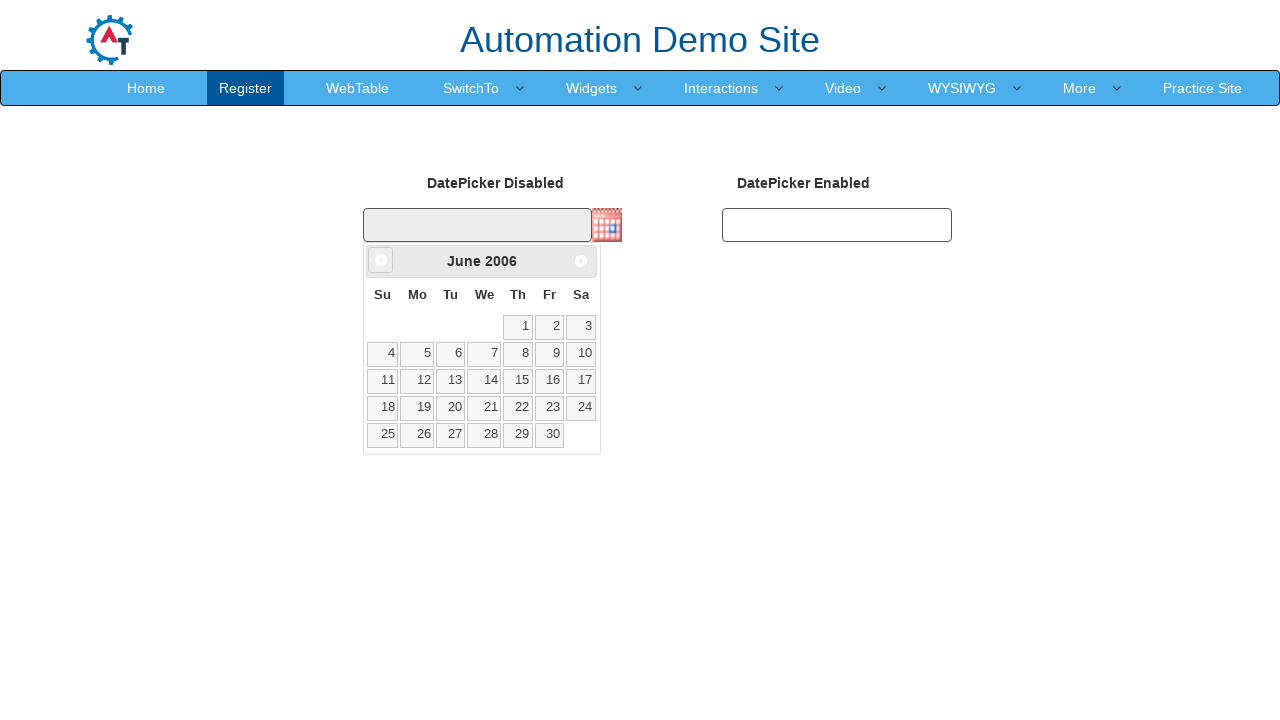

Retrieved current year: 2006
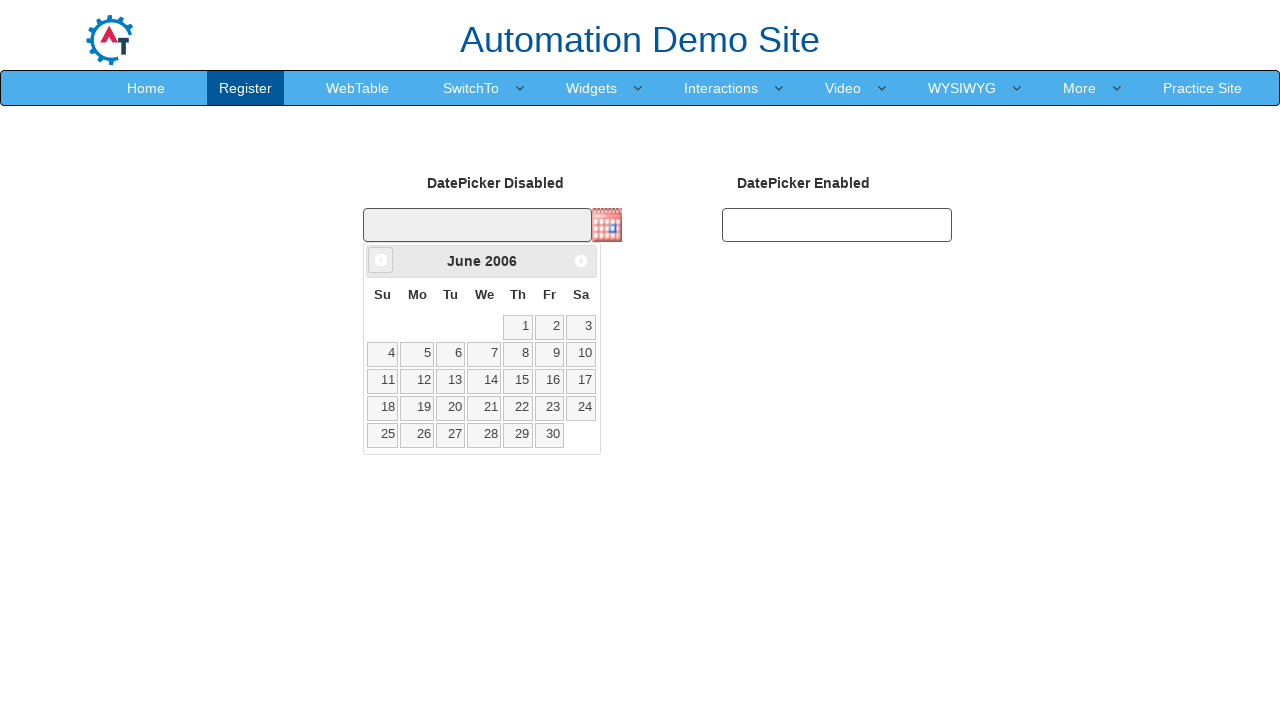

Clicked previous month button to navigate from June 2006 at (381, 260) on .ui-datepicker-prev
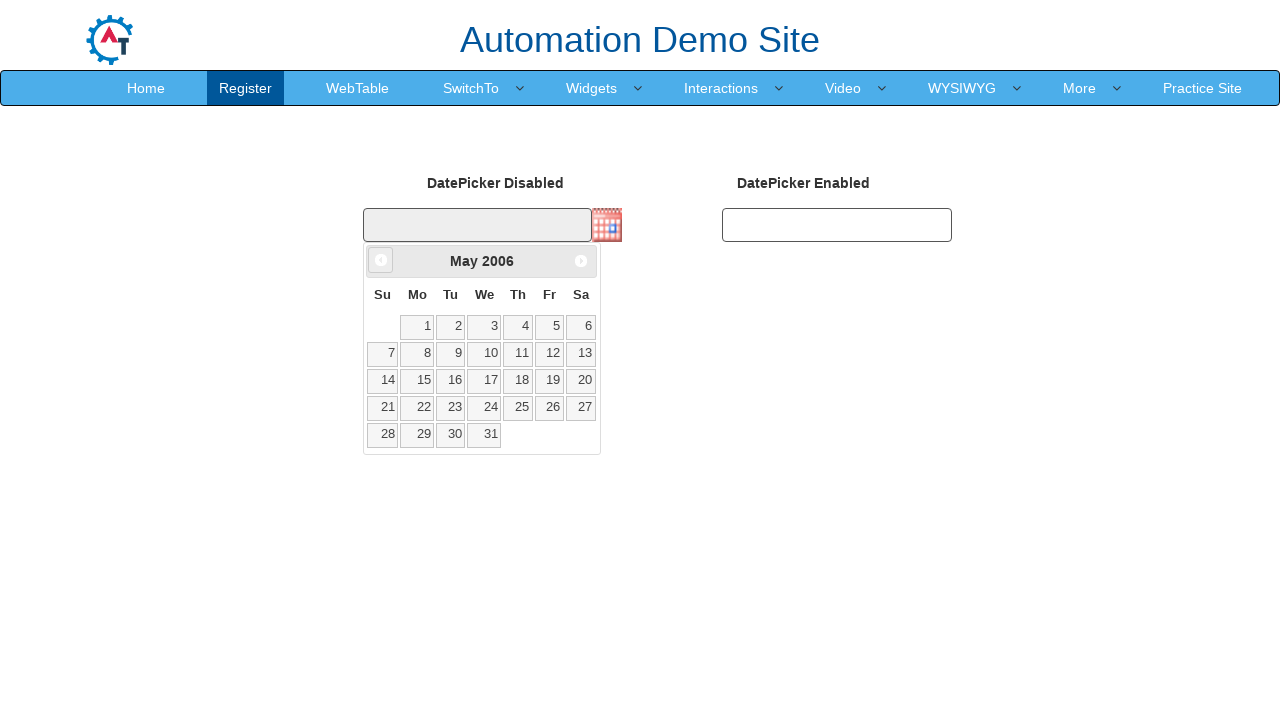

Retrieved current month: May
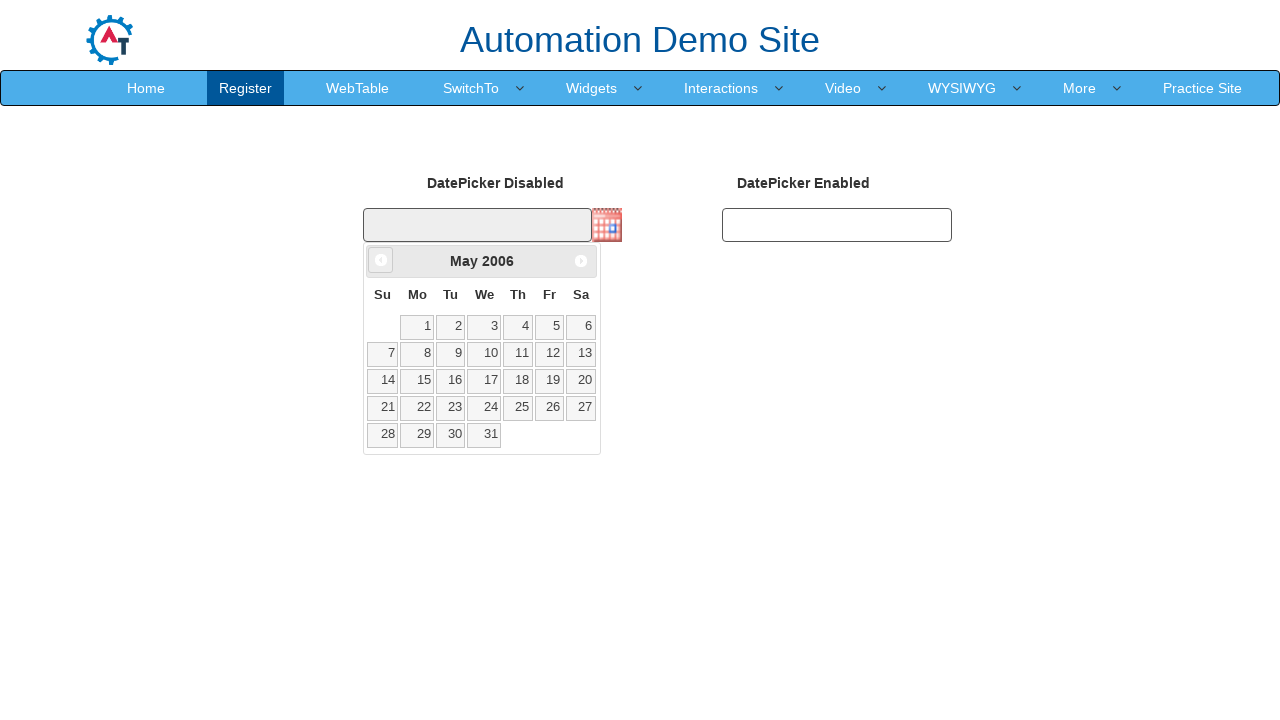

Retrieved current year: 2006
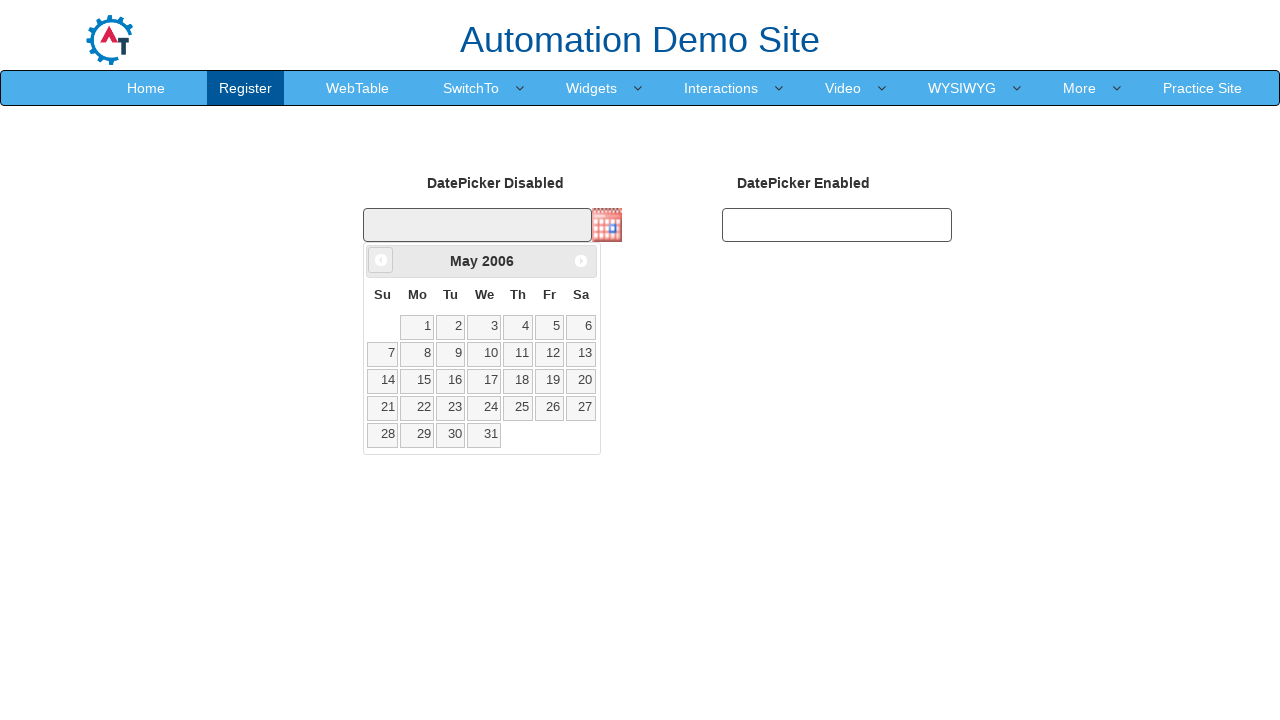

Clicked previous month button to navigate from May 2006 at (381, 260) on .ui-datepicker-prev
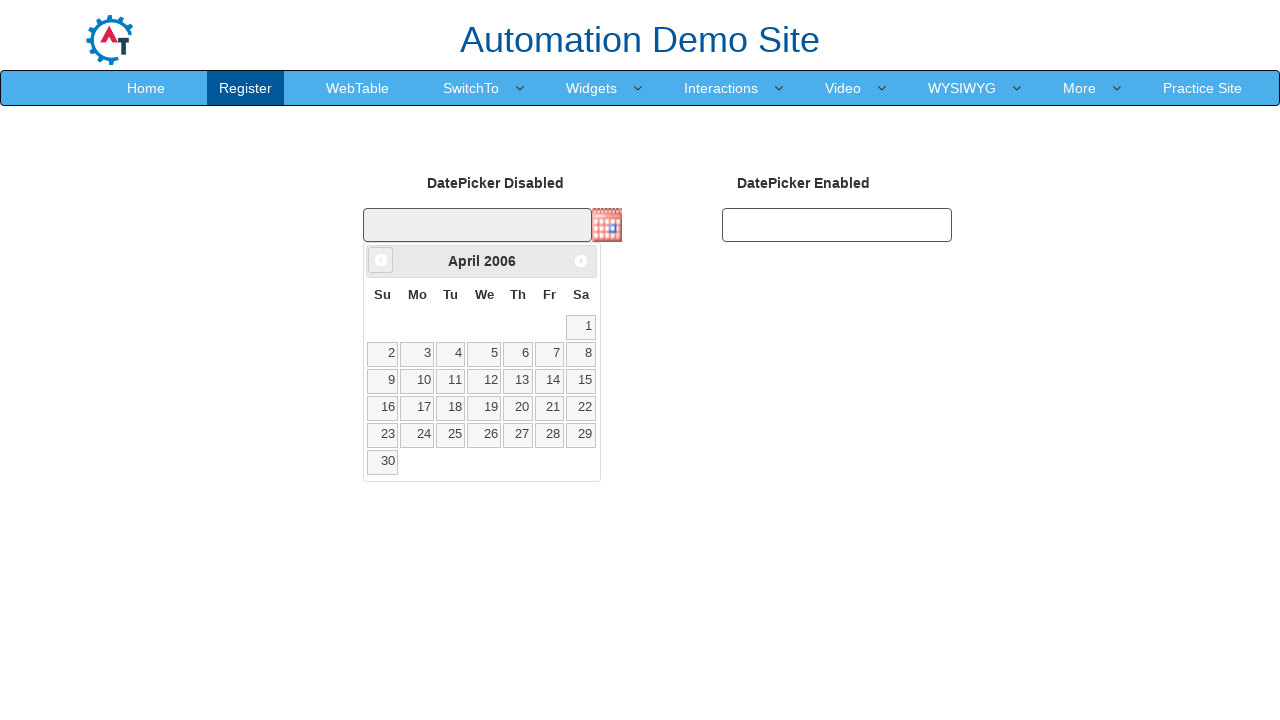

Retrieved current month: April
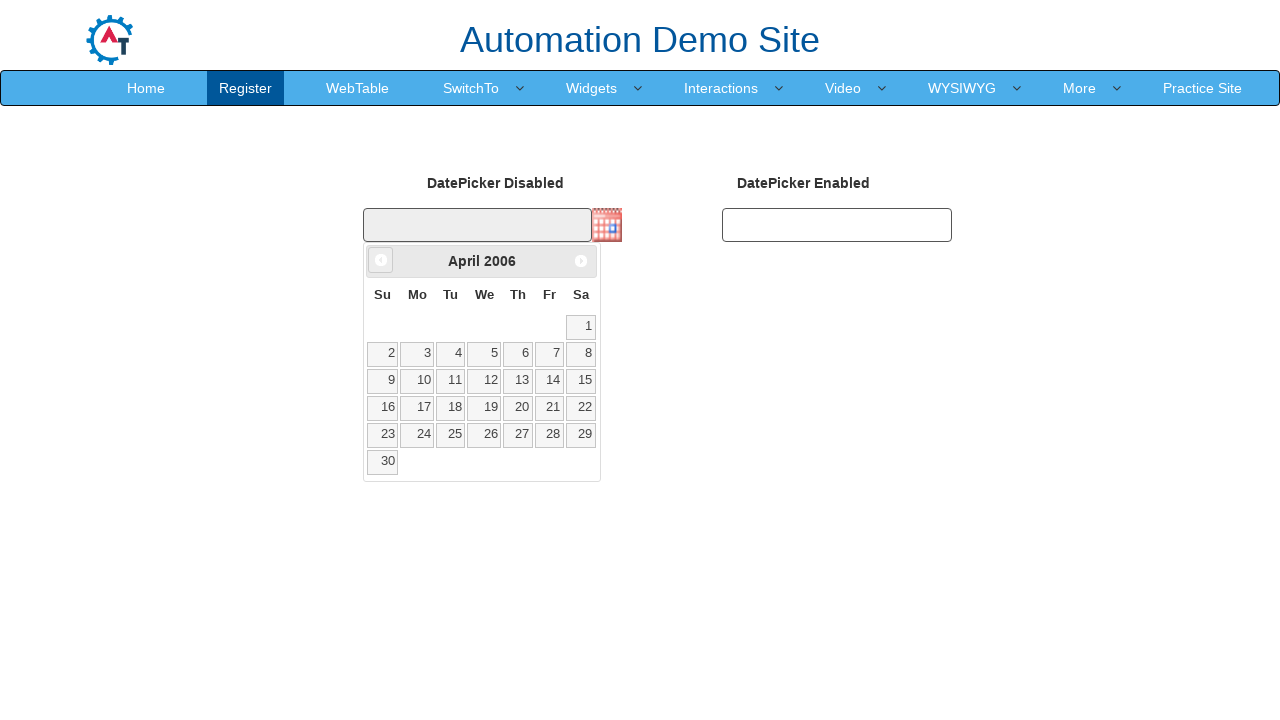

Retrieved current year: 2006
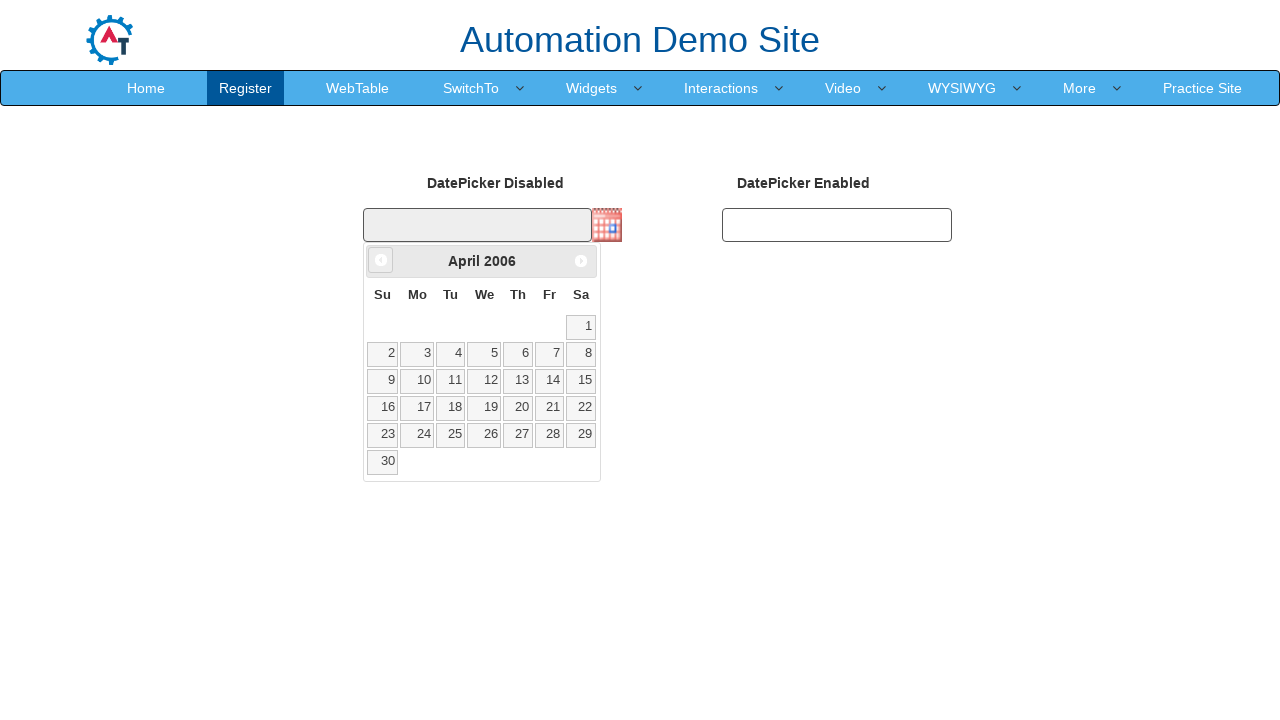

Clicked previous month button to navigate from April 2006 at (381, 260) on .ui-datepicker-prev
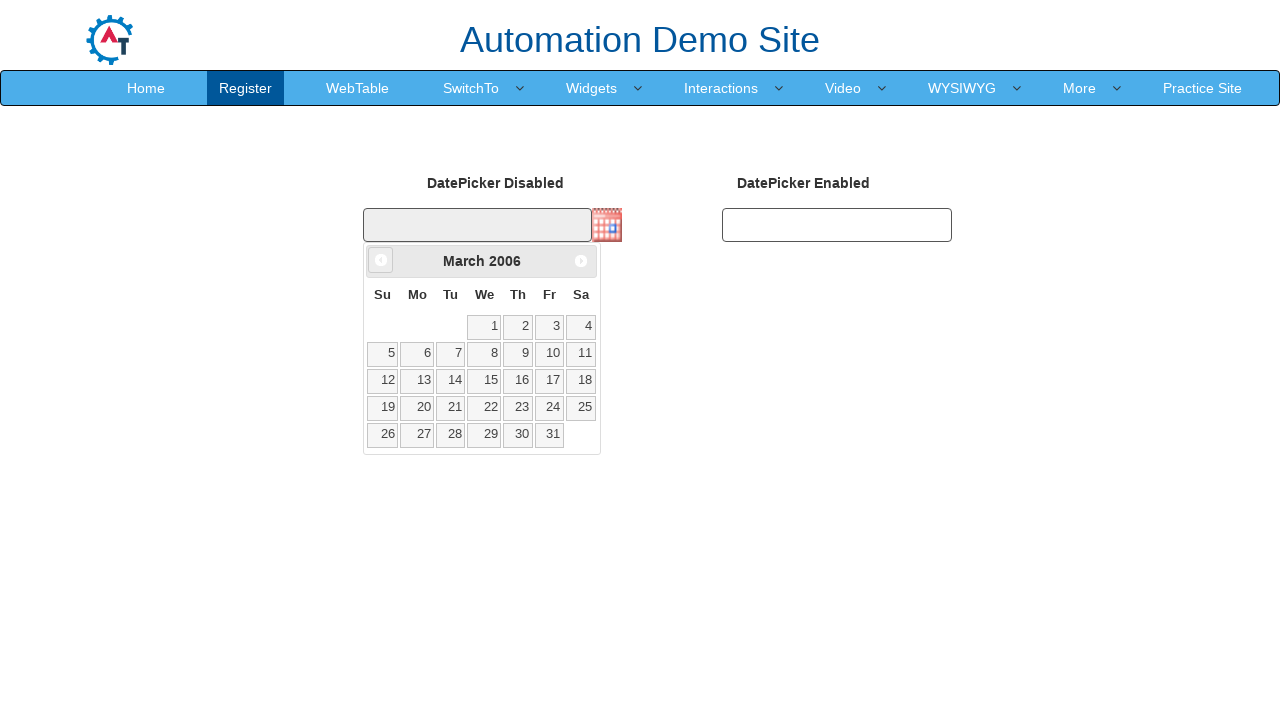

Retrieved current month: March
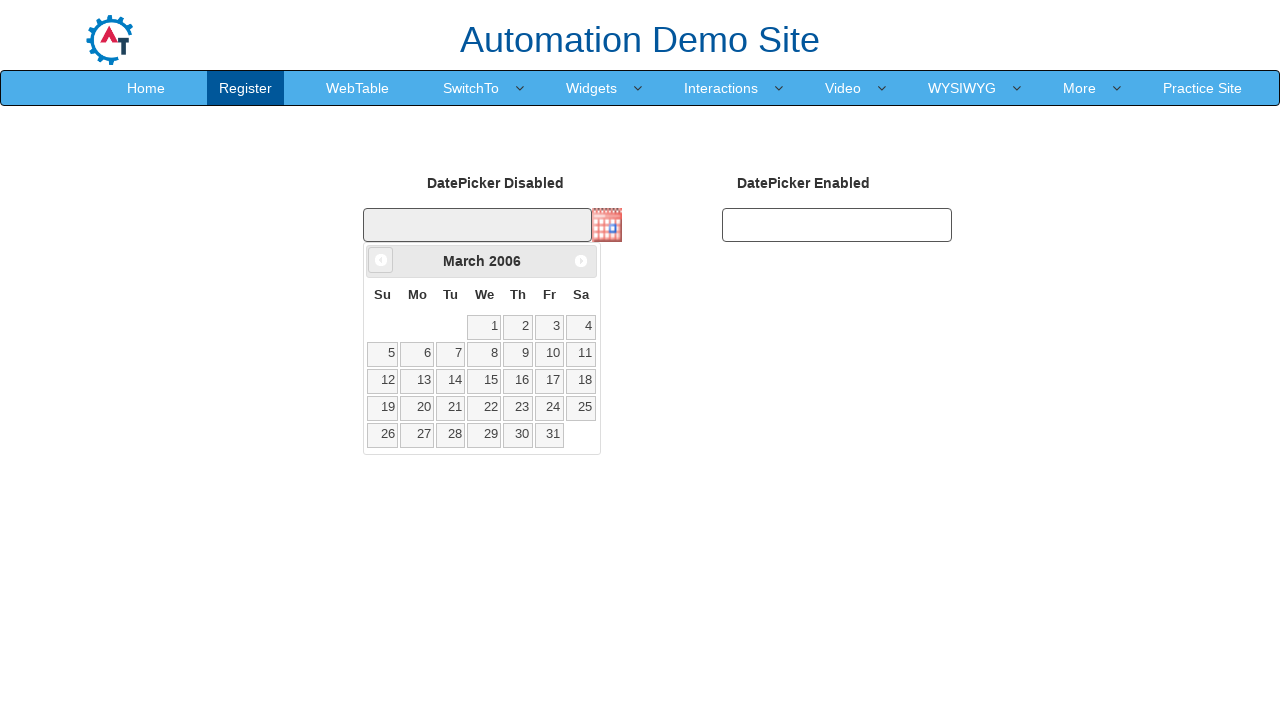

Retrieved current year: 2006
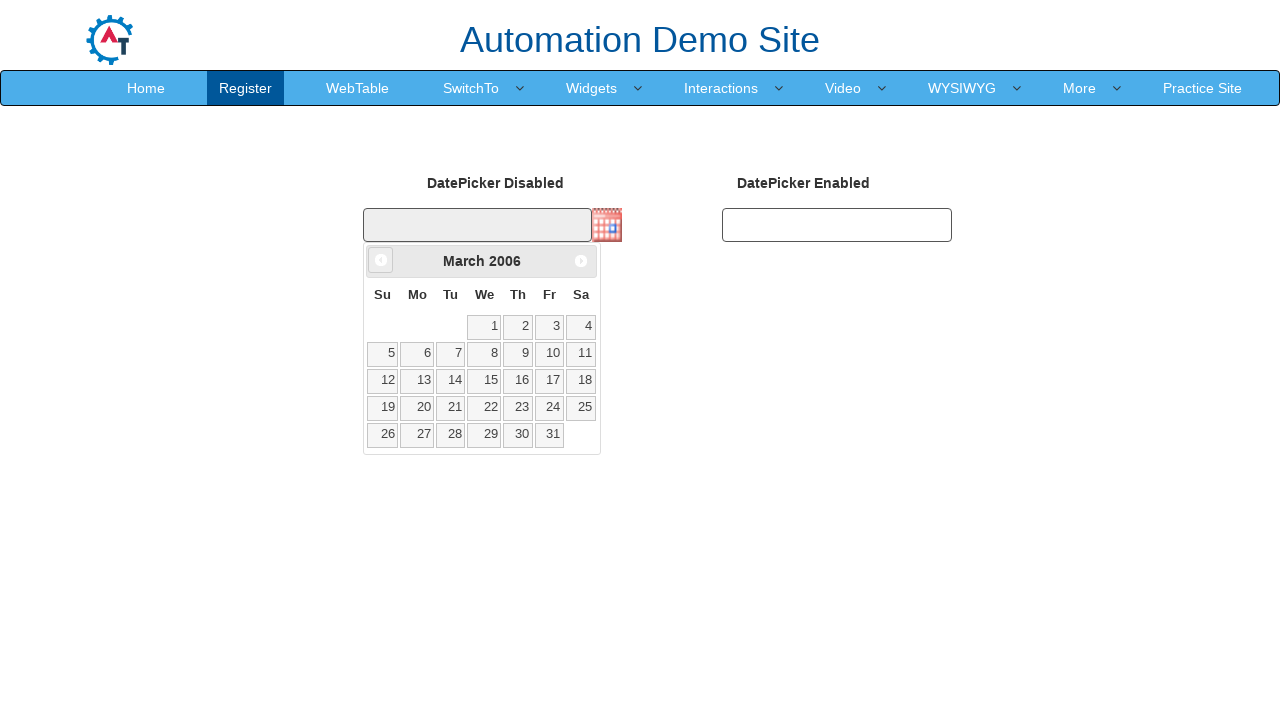

Clicked previous month button to navigate from March 2006 at (381, 260) on .ui-datepicker-prev
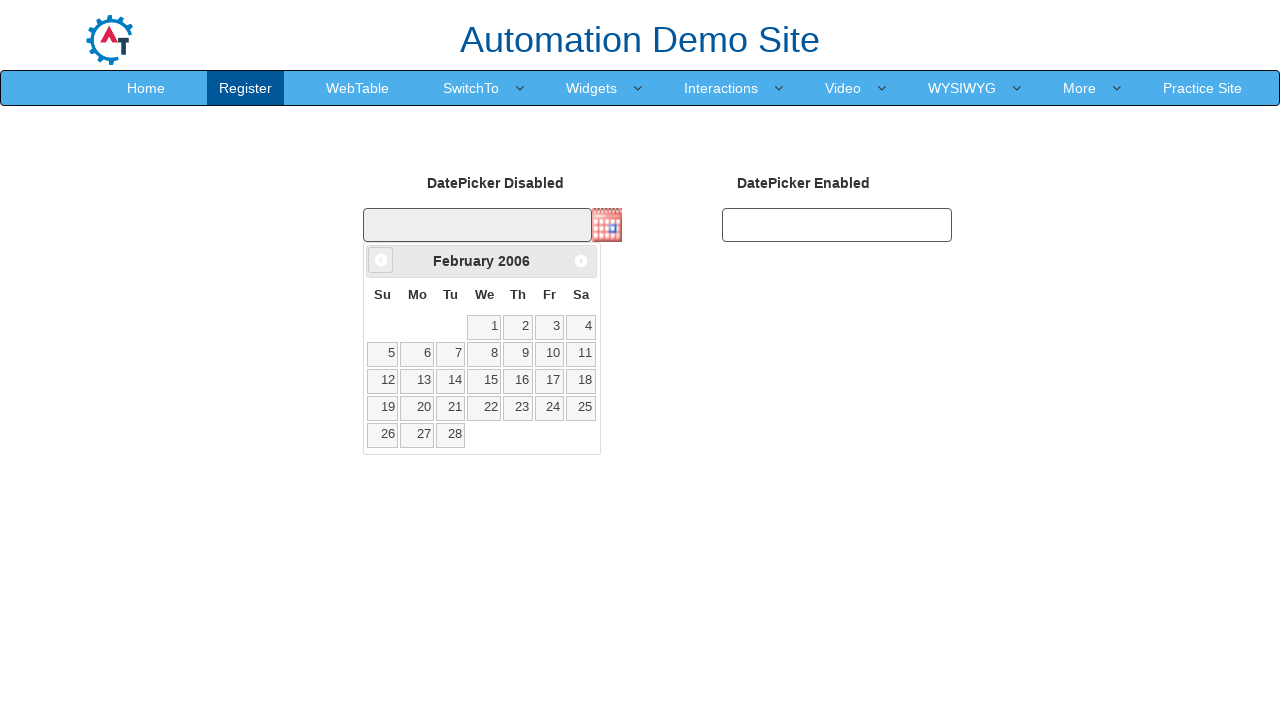

Retrieved current month: February
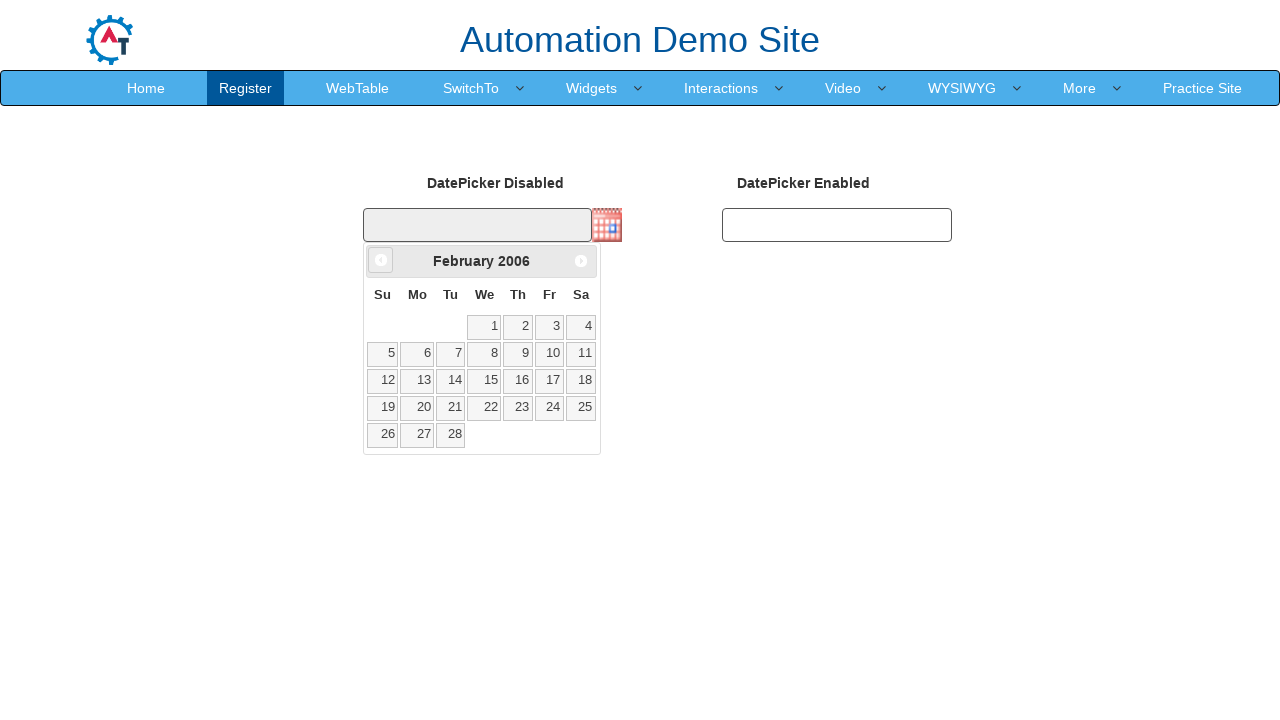

Retrieved current year: 2006
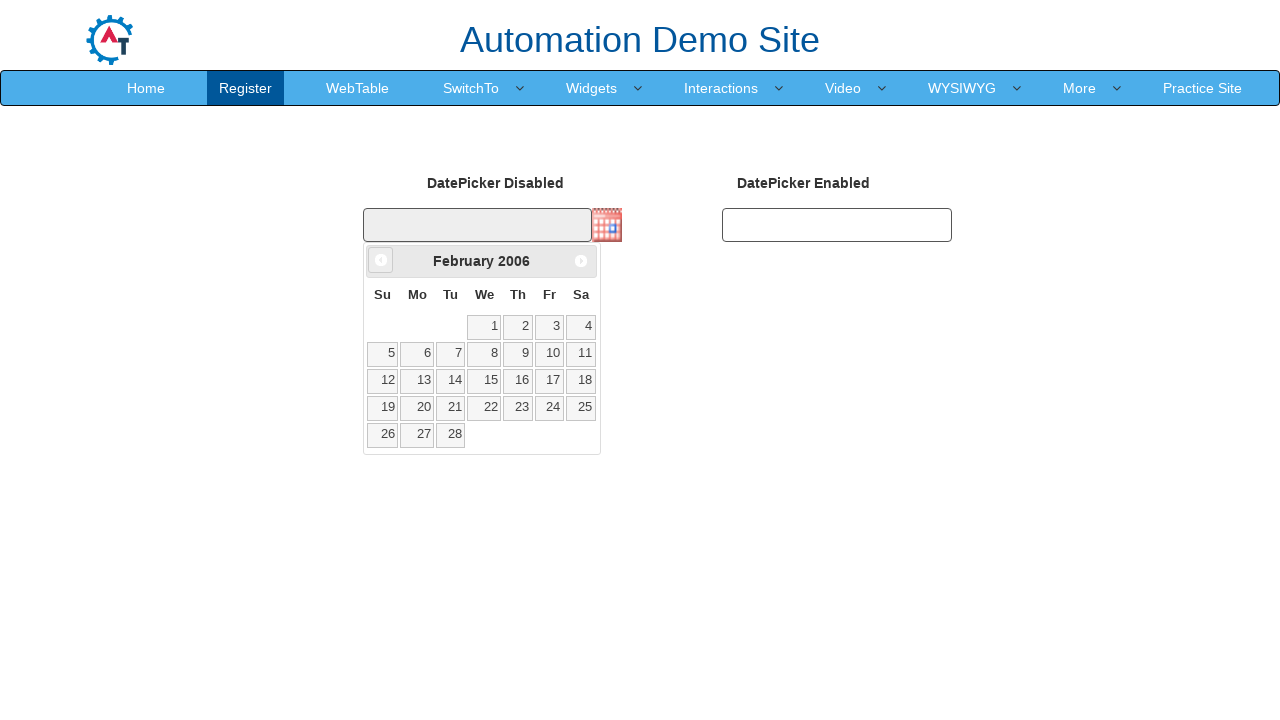

Clicked previous month button to navigate from February 2006 at (381, 260) on .ui-datepicker-prev
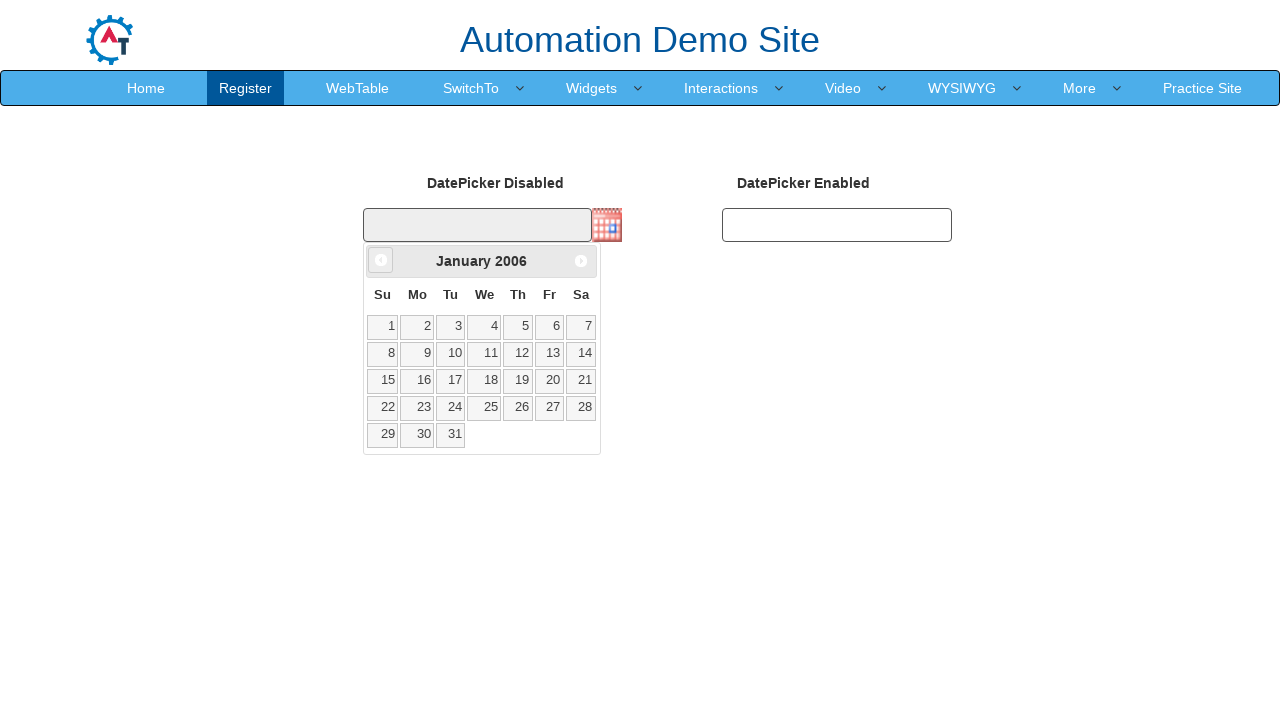

Retrieved current month: January
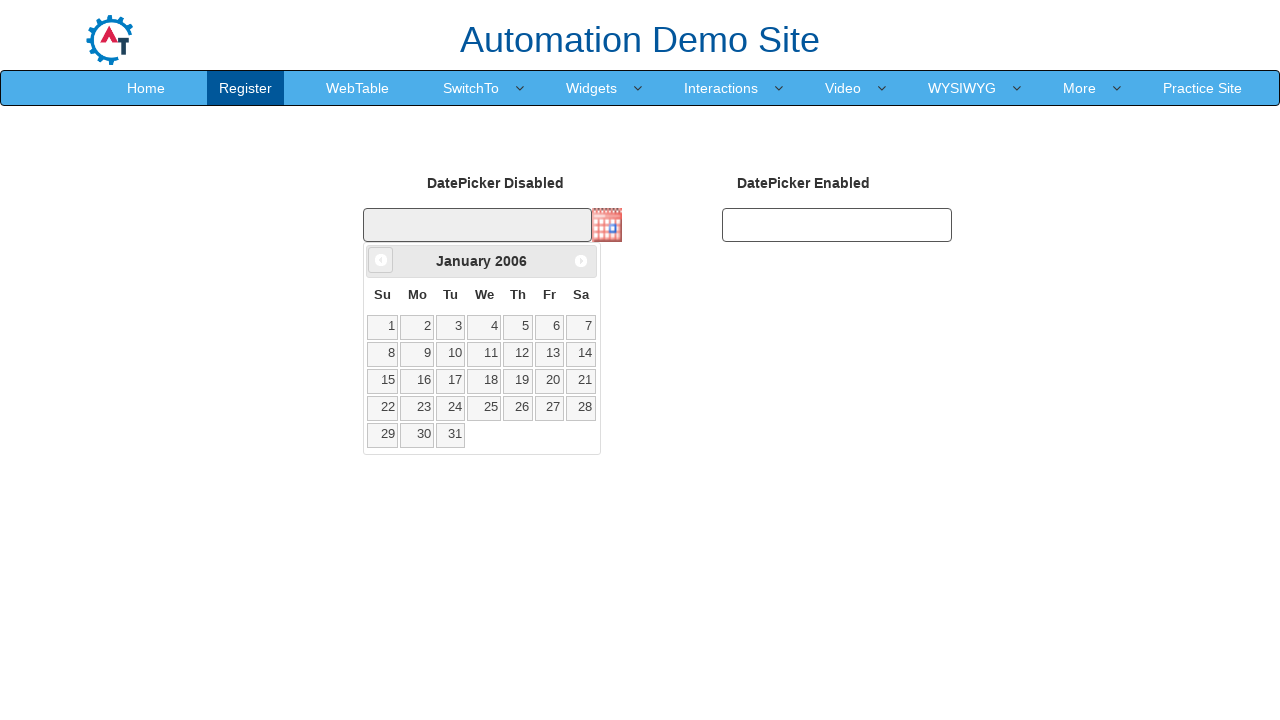

Retrieved current year: 2006
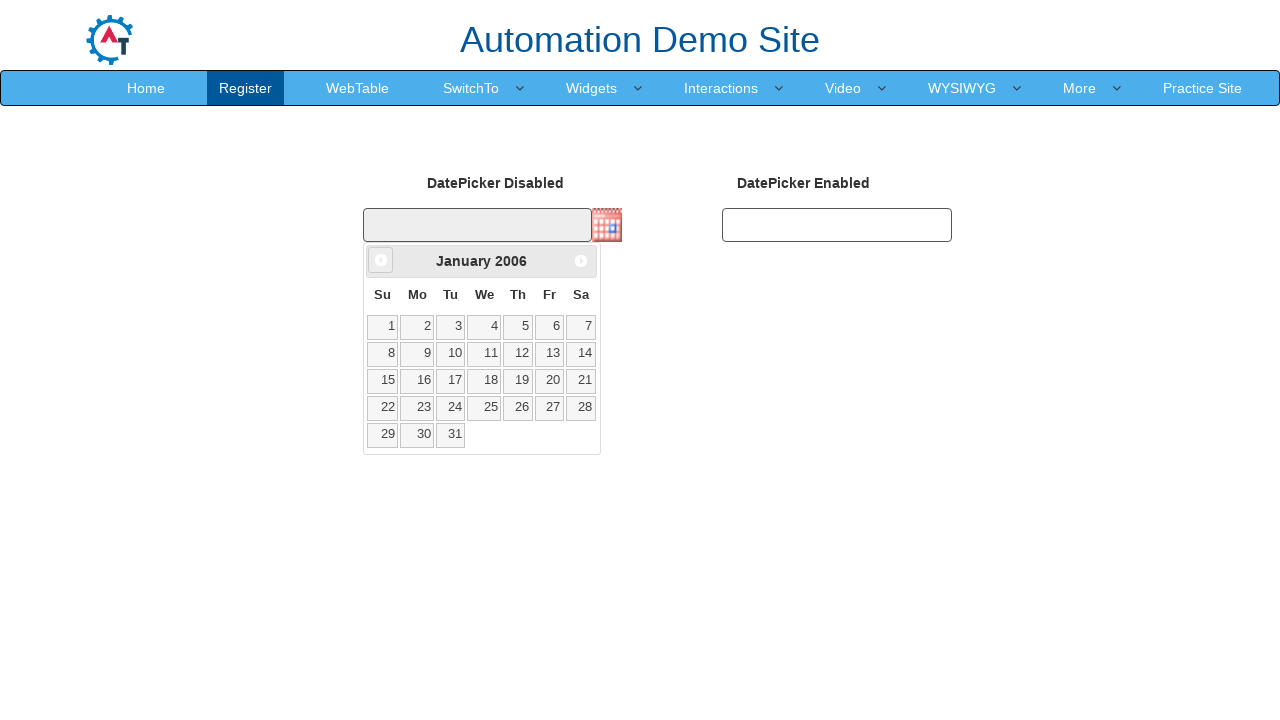

Clicked previous month button to navigate from January 2006 at (381, 260) on .ui-datepicker-prev
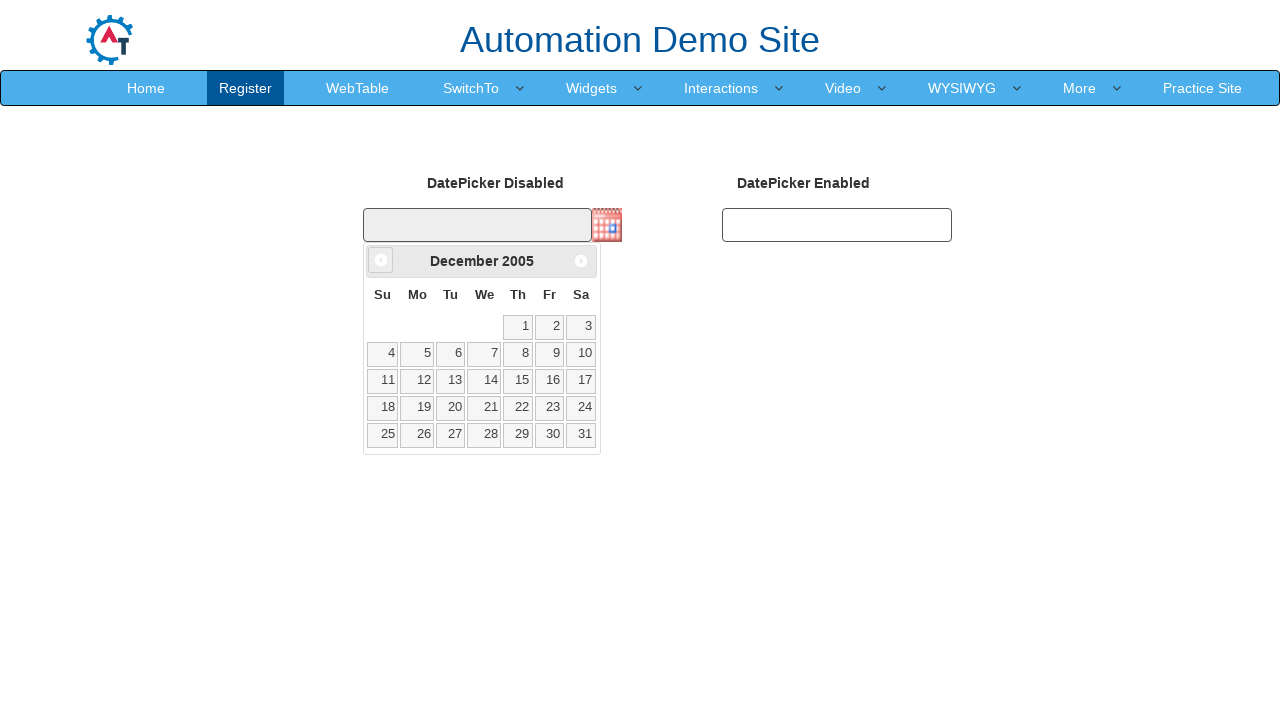

Retrieved current month: December
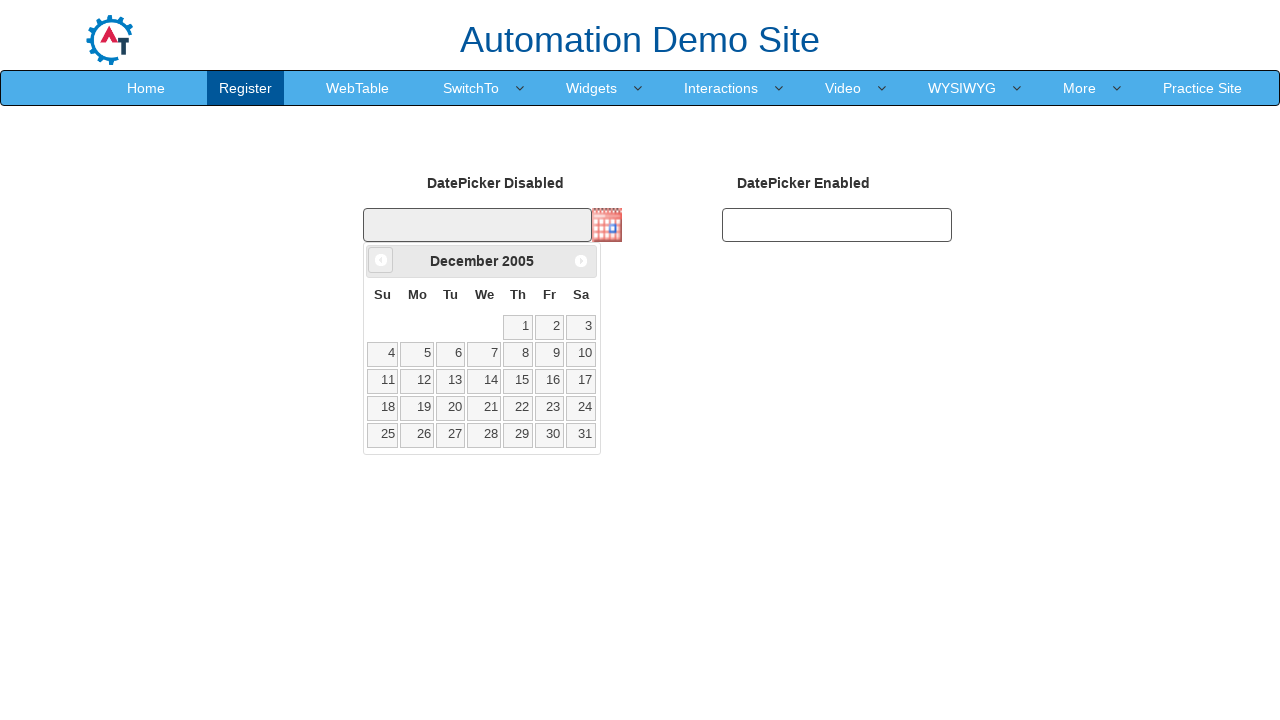

Retrieved current year: 2005
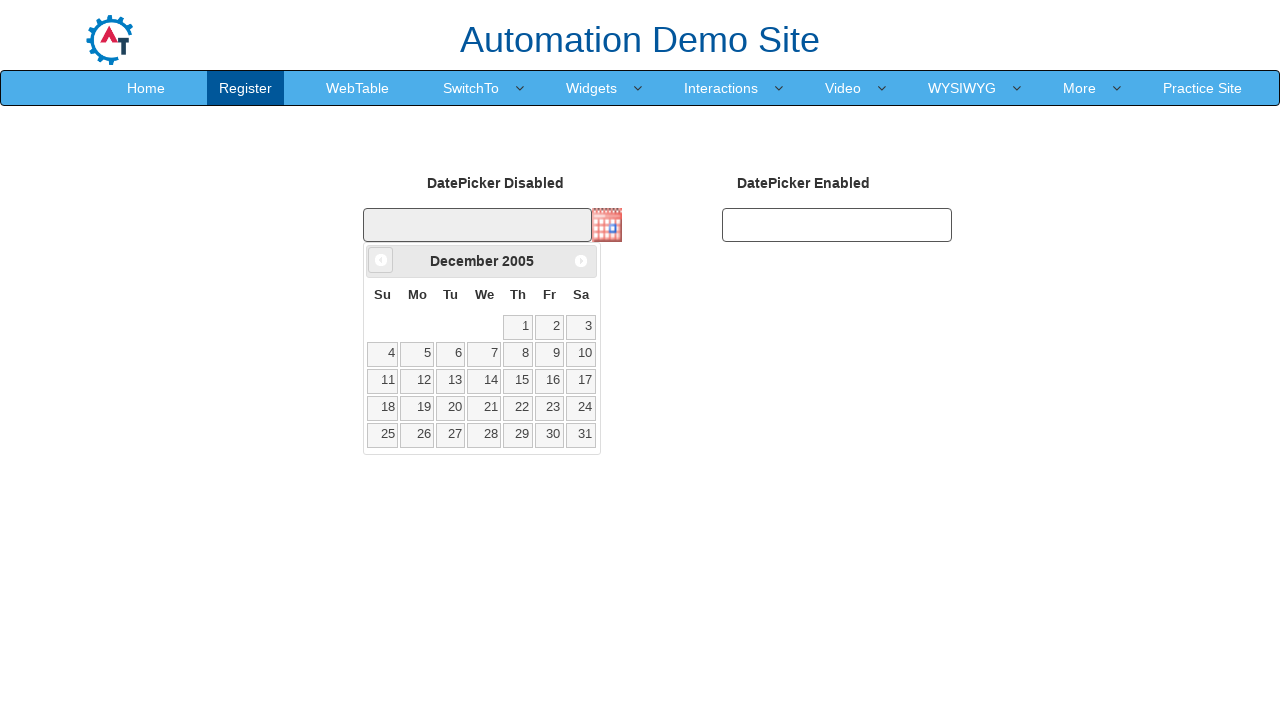

Clicked previous month button to navigate from December 2005 at (381, 260) on .ui-datepicker-prev
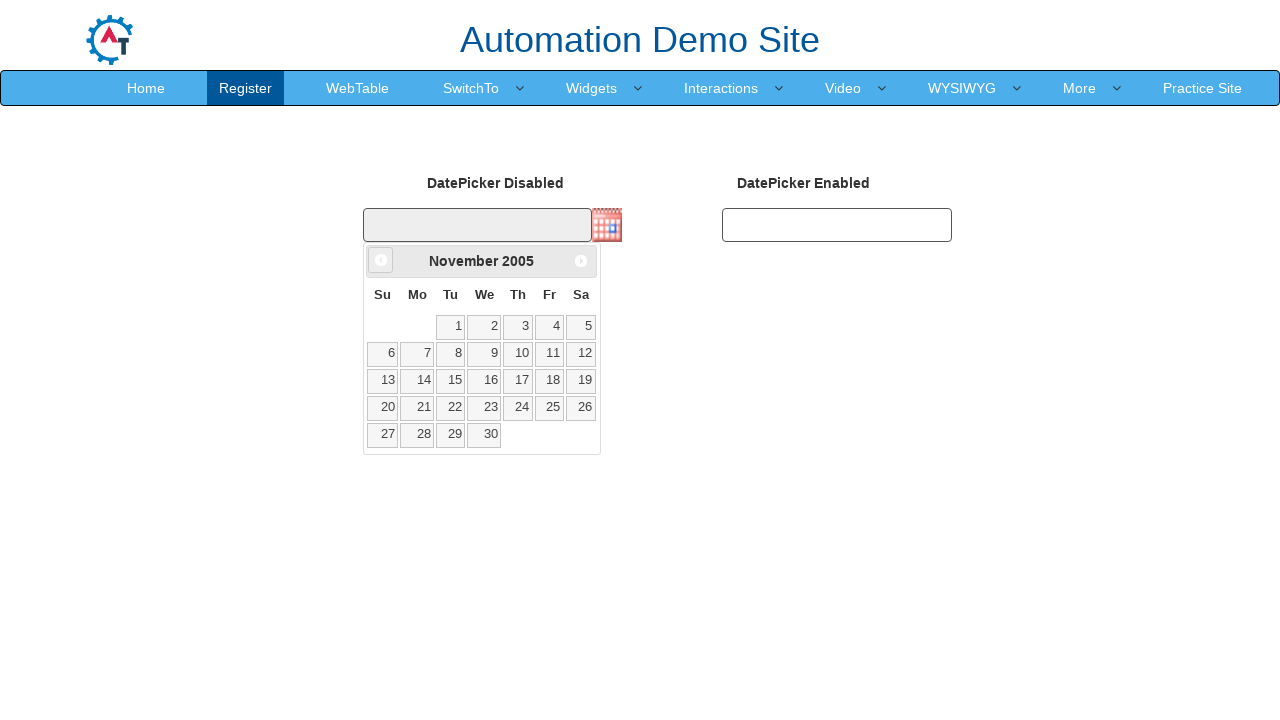

Retrieved current month: November
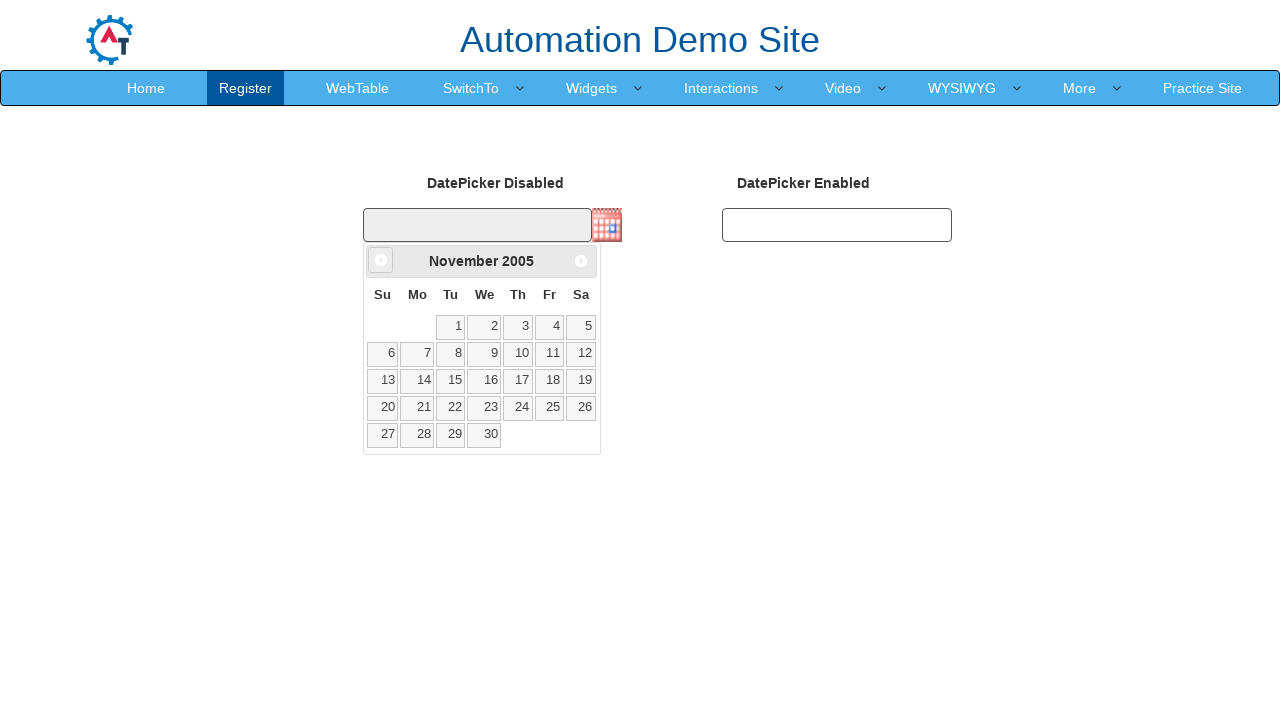

Retrieved current year: 2005
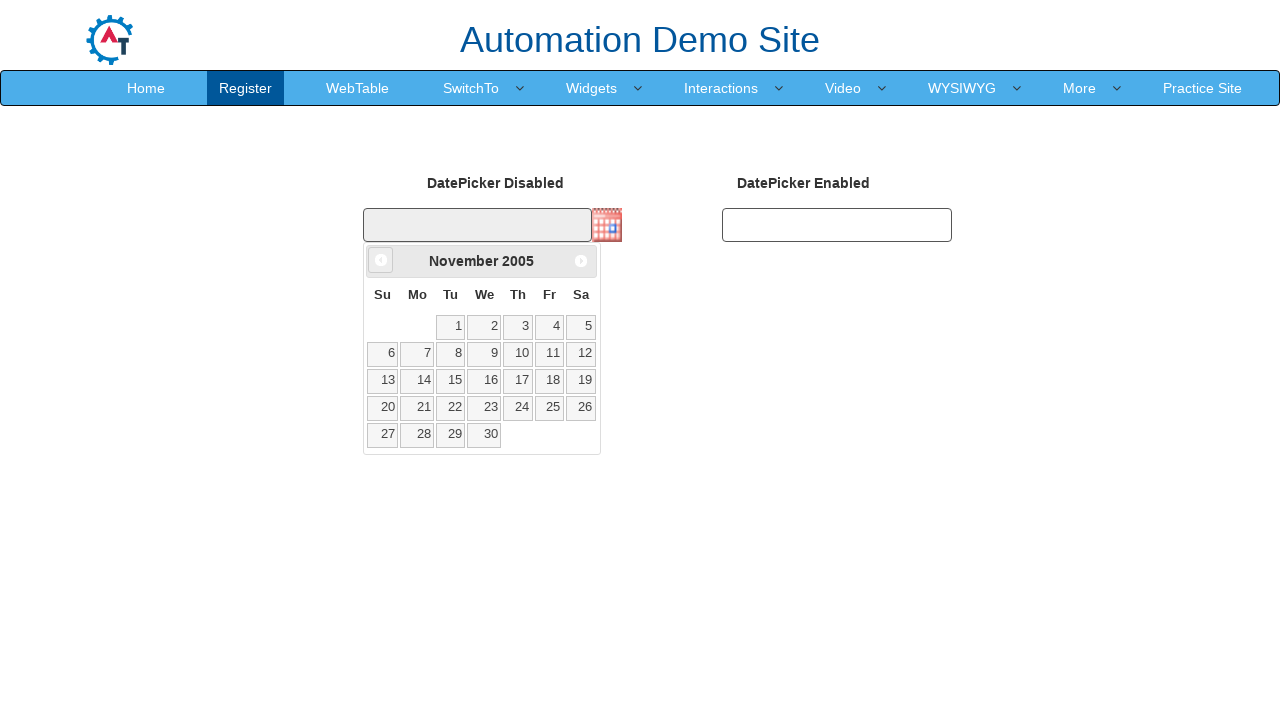

Clicked previous month button to navigate from November 2005 at (381, 260) on .ui-datepicker-prev
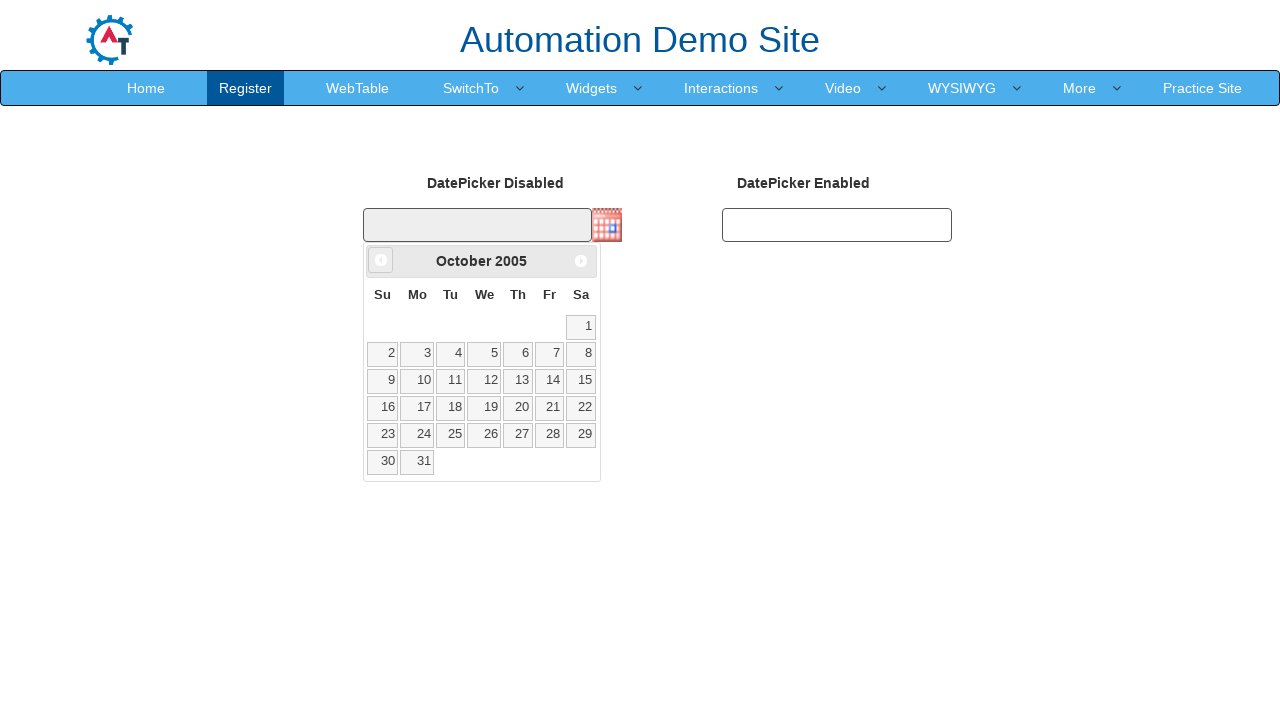

Retrieved current month: October
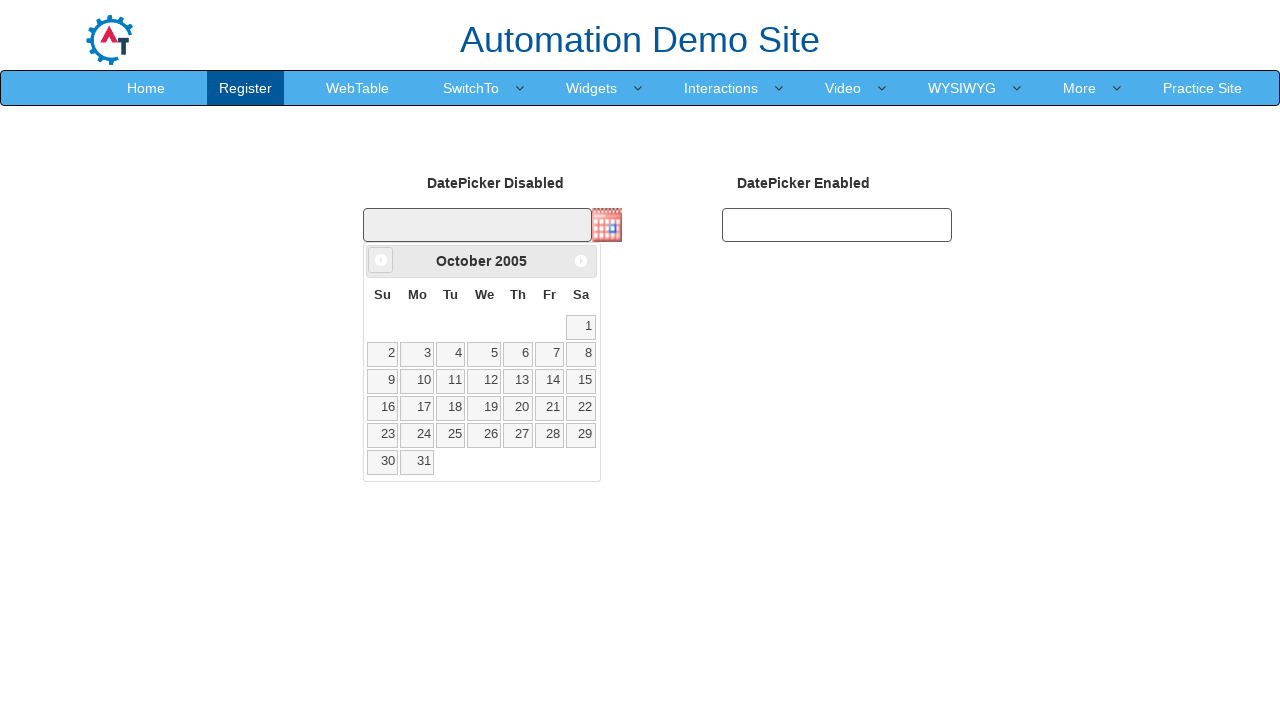

Retrieved current year: 2005
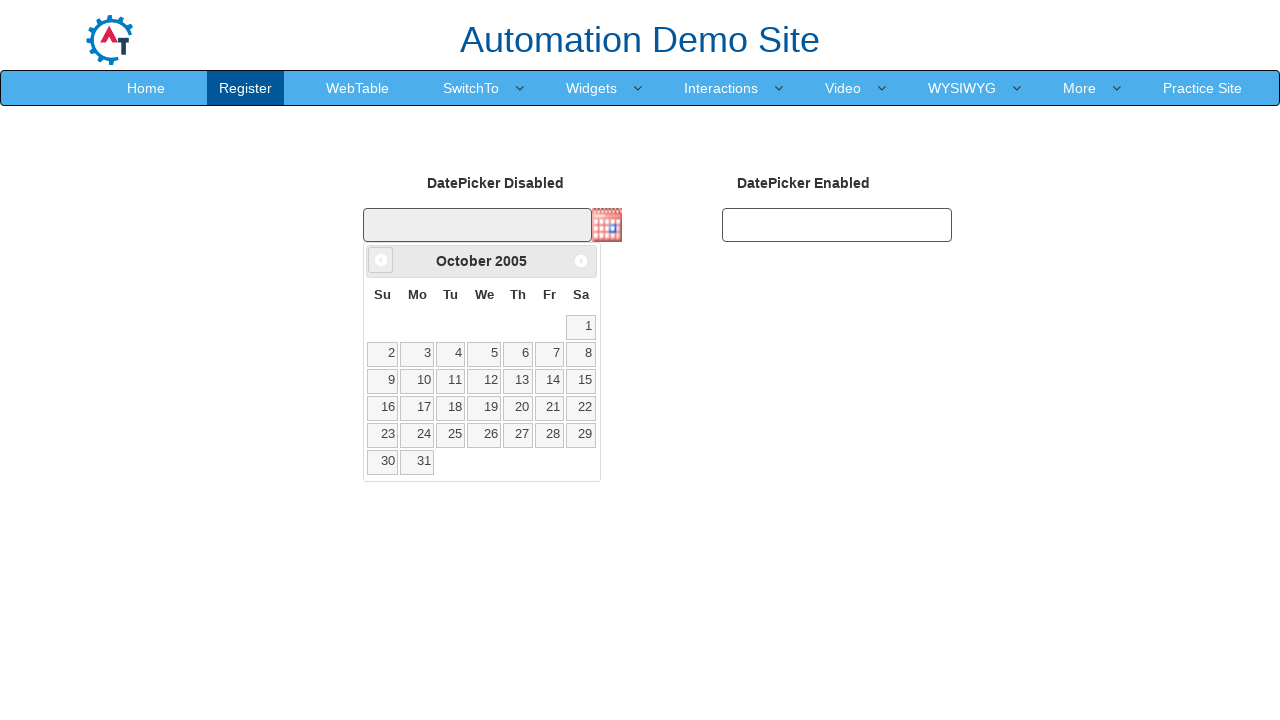

Clicked previous month button to navigate from October 2005 at (381, 260) on .ui-datepicker-prev
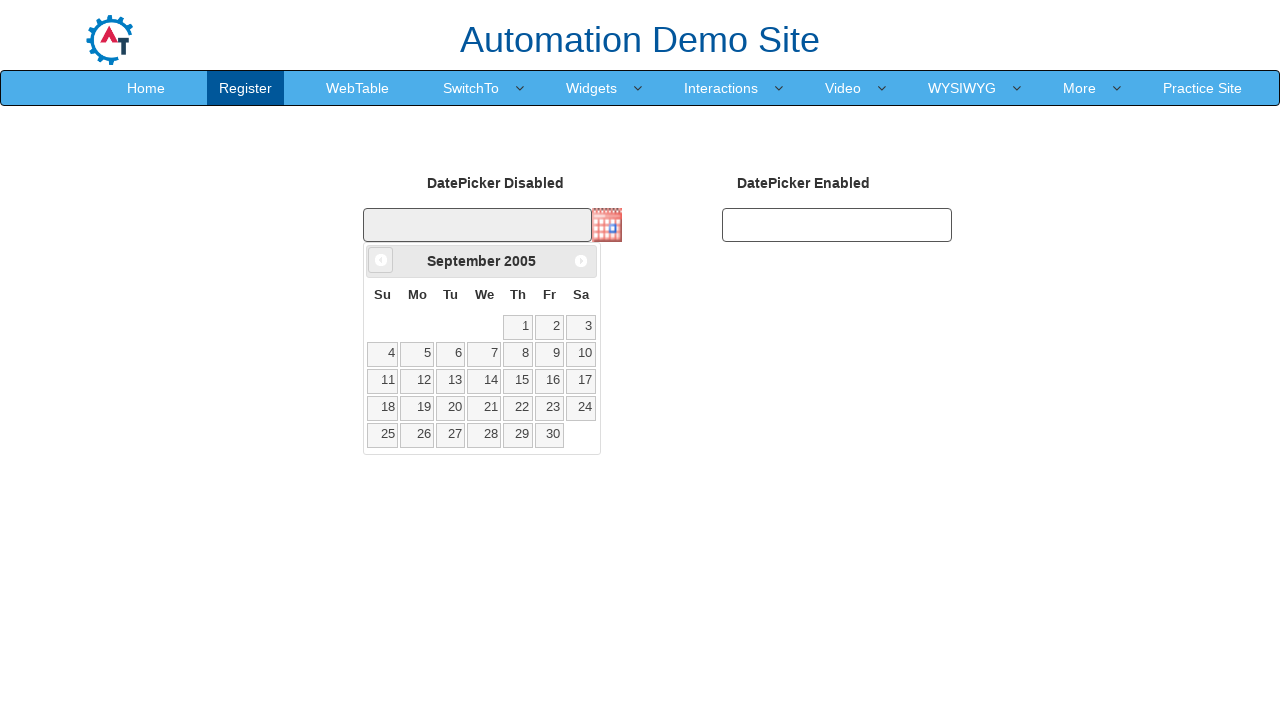

Retrieved current month: September
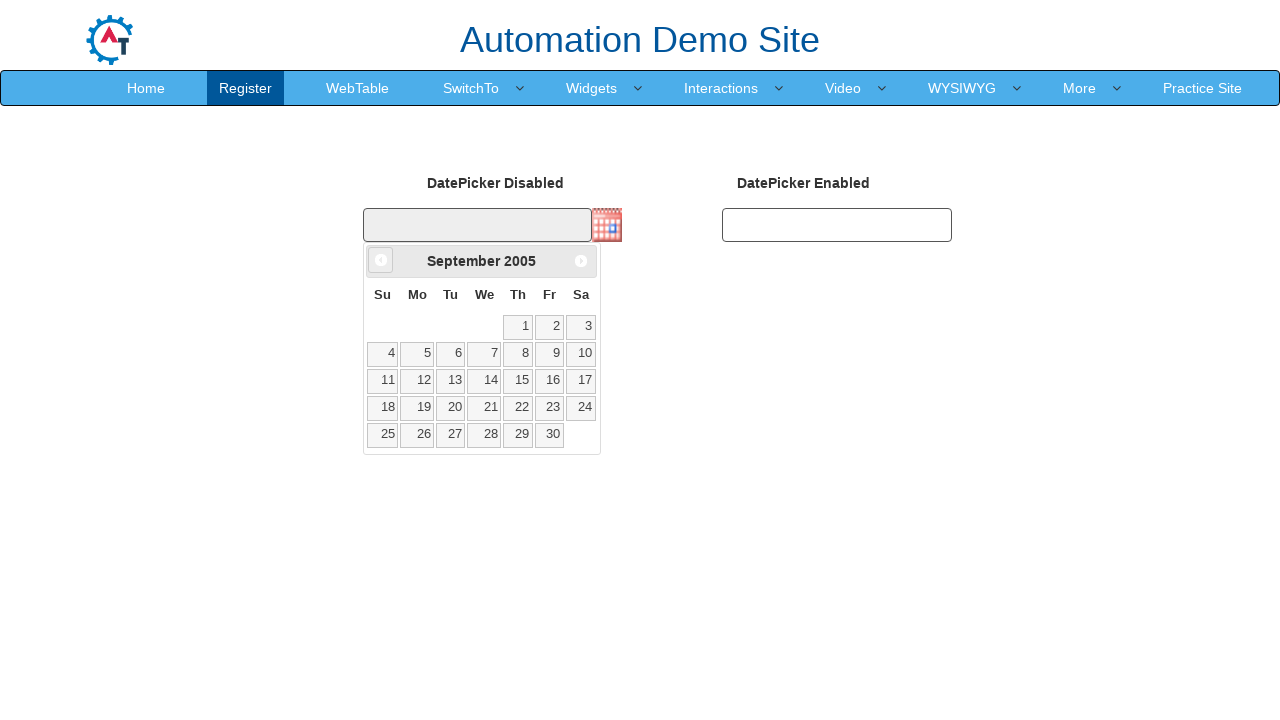

Retrieved current year: 2005
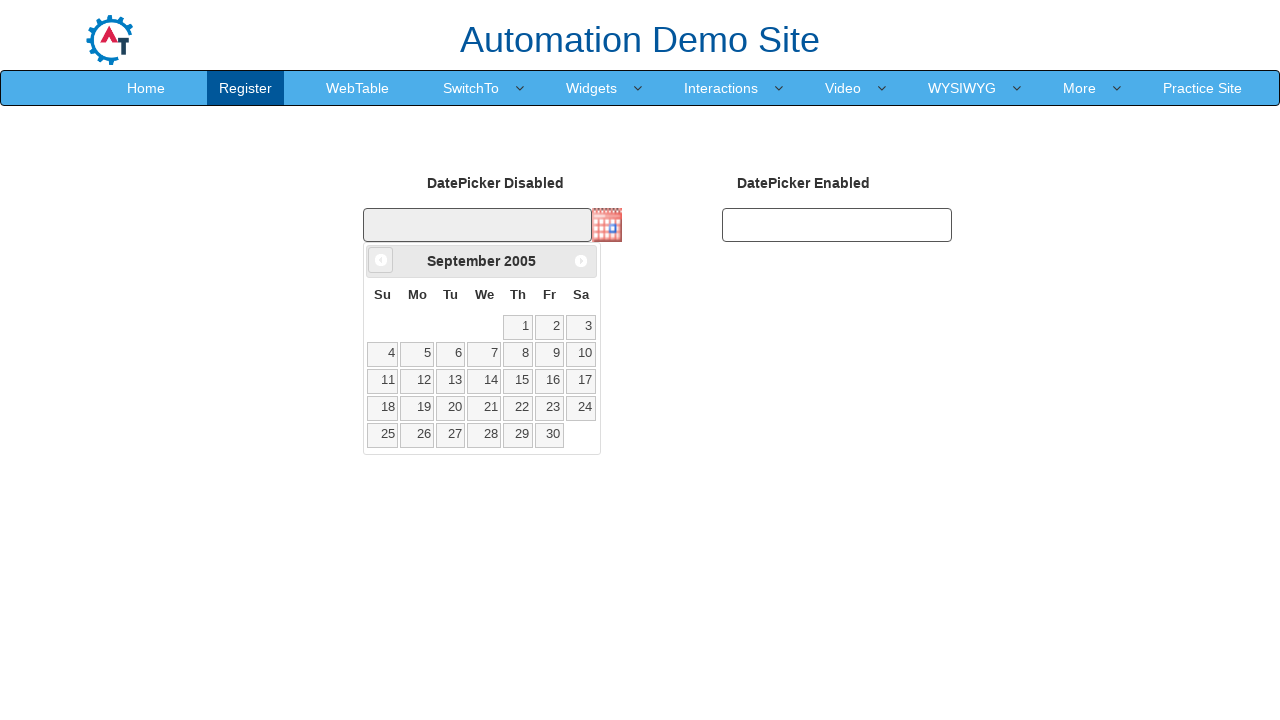

Clicked previous month button to navigate from September 2005 at (381, 260) on .ui-datepicker-prev
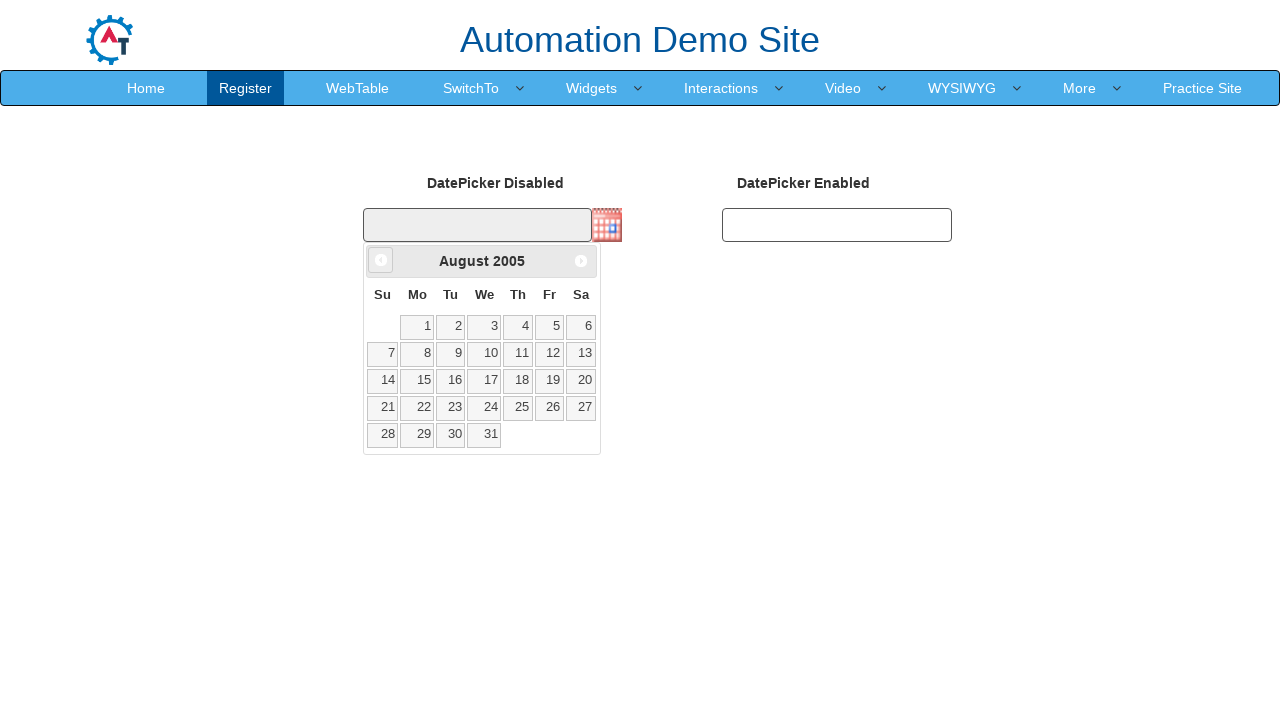

Retrieved current month: August
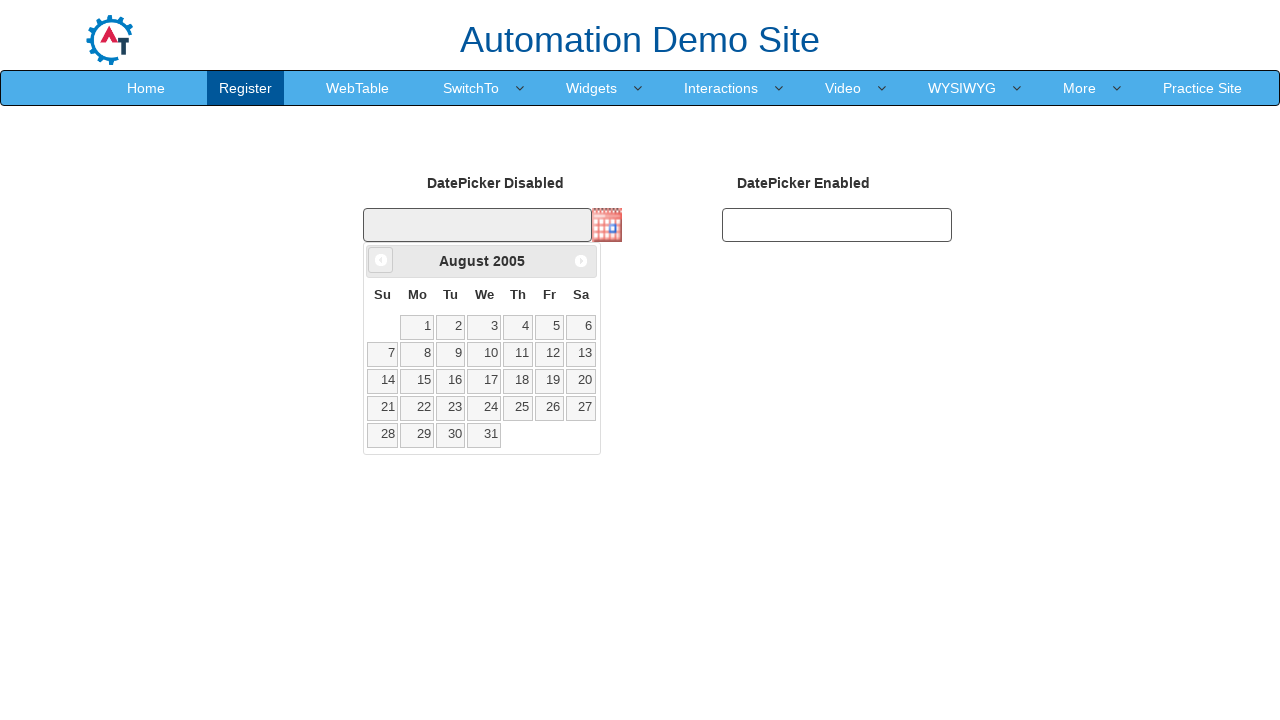

Retrieved current year: 2005
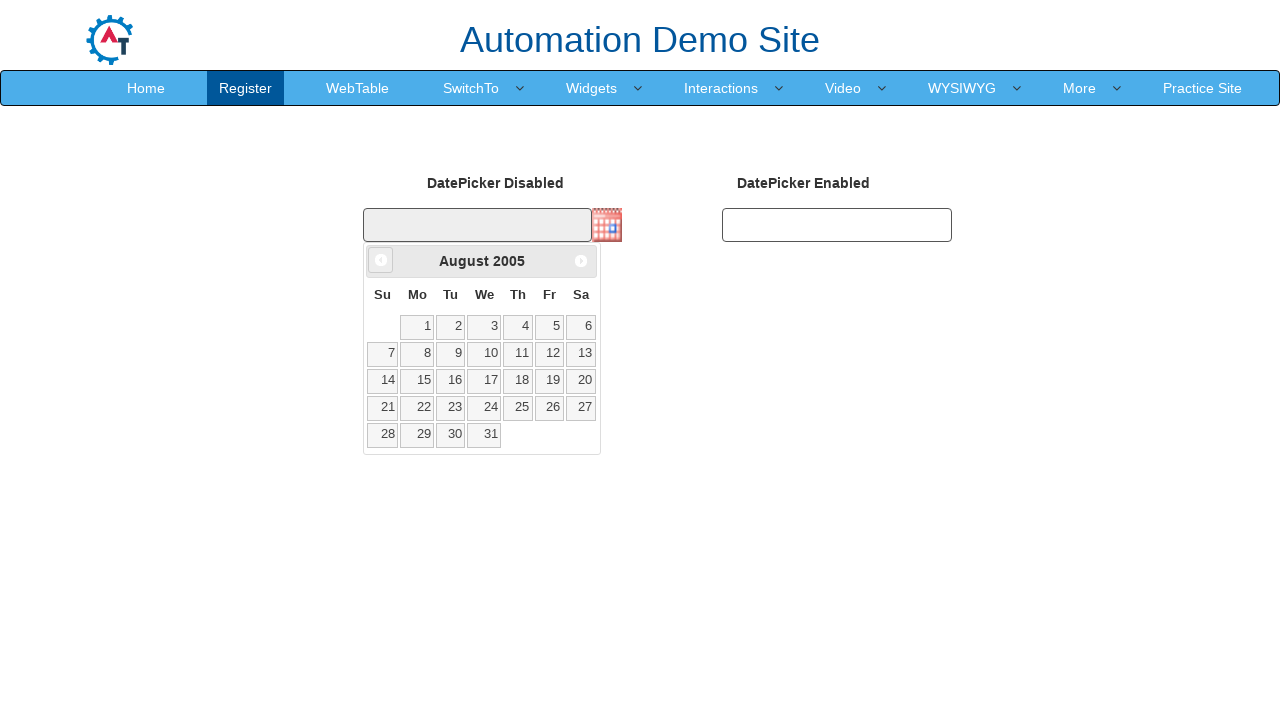

Clicked previous month button to navigate from August 2005 at (381, 260) on .ui-datepicker-prev
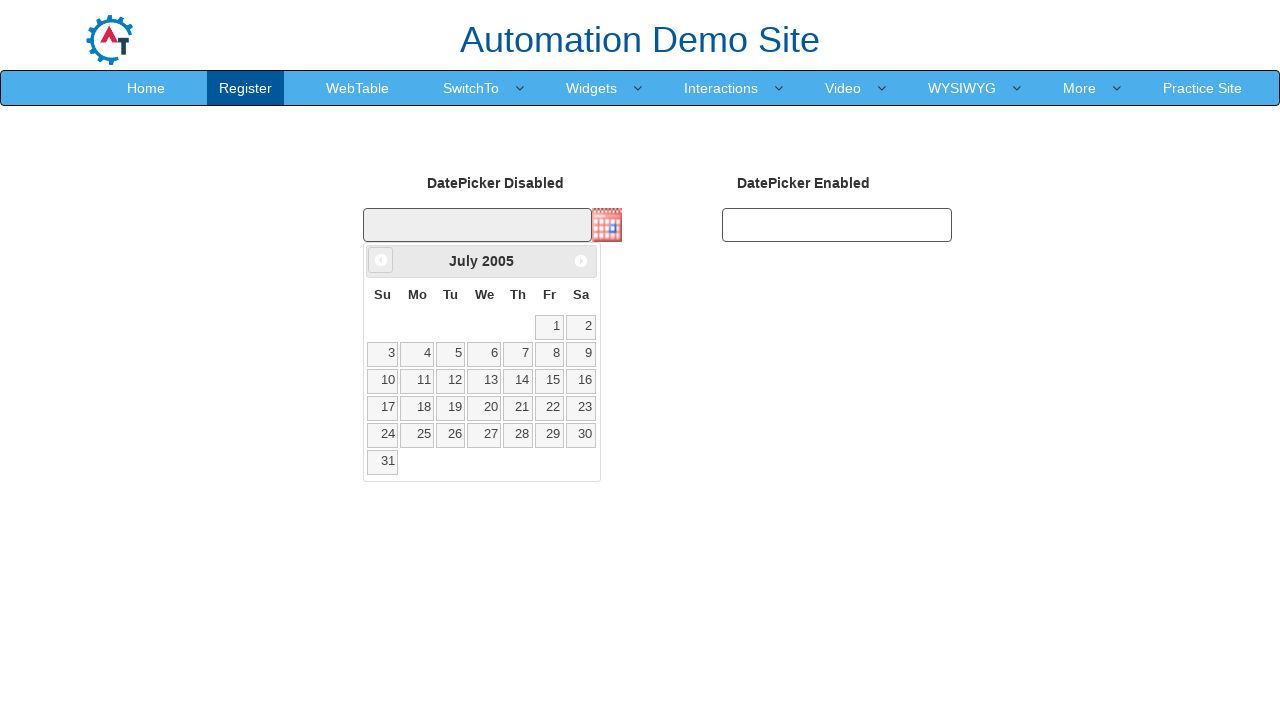

Retrieved current month: July
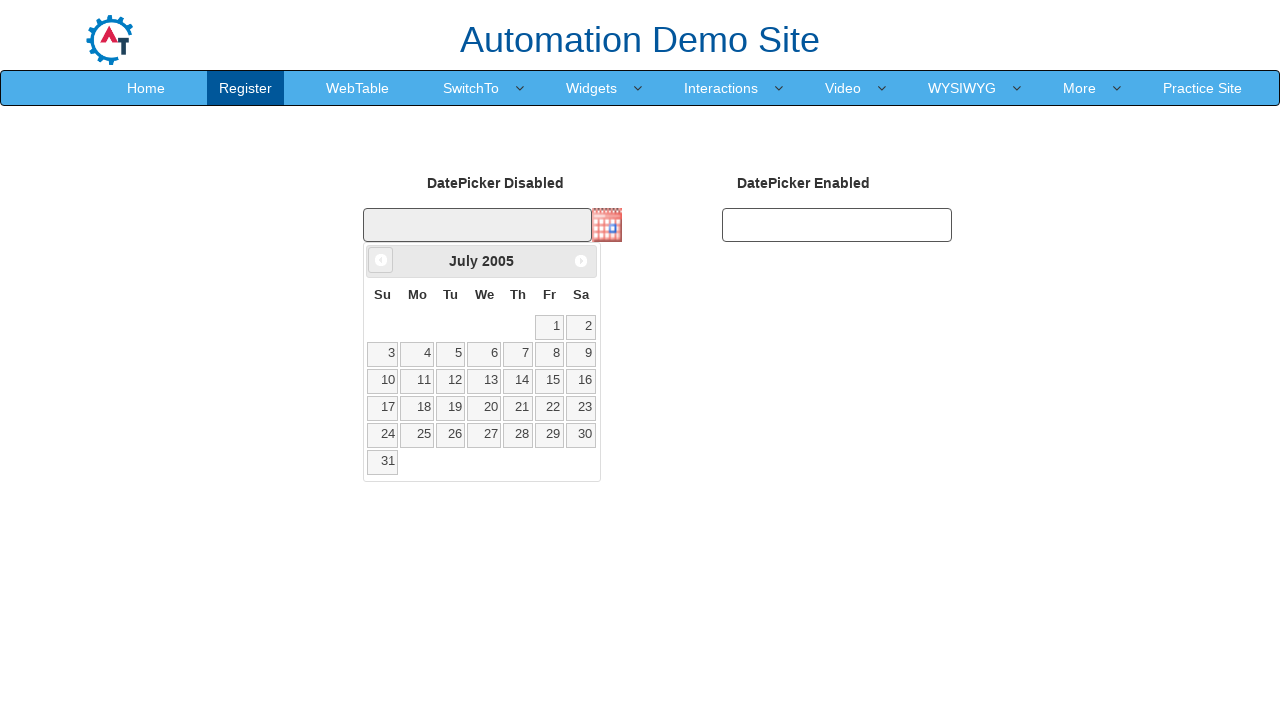

Retrieved current year: 2005
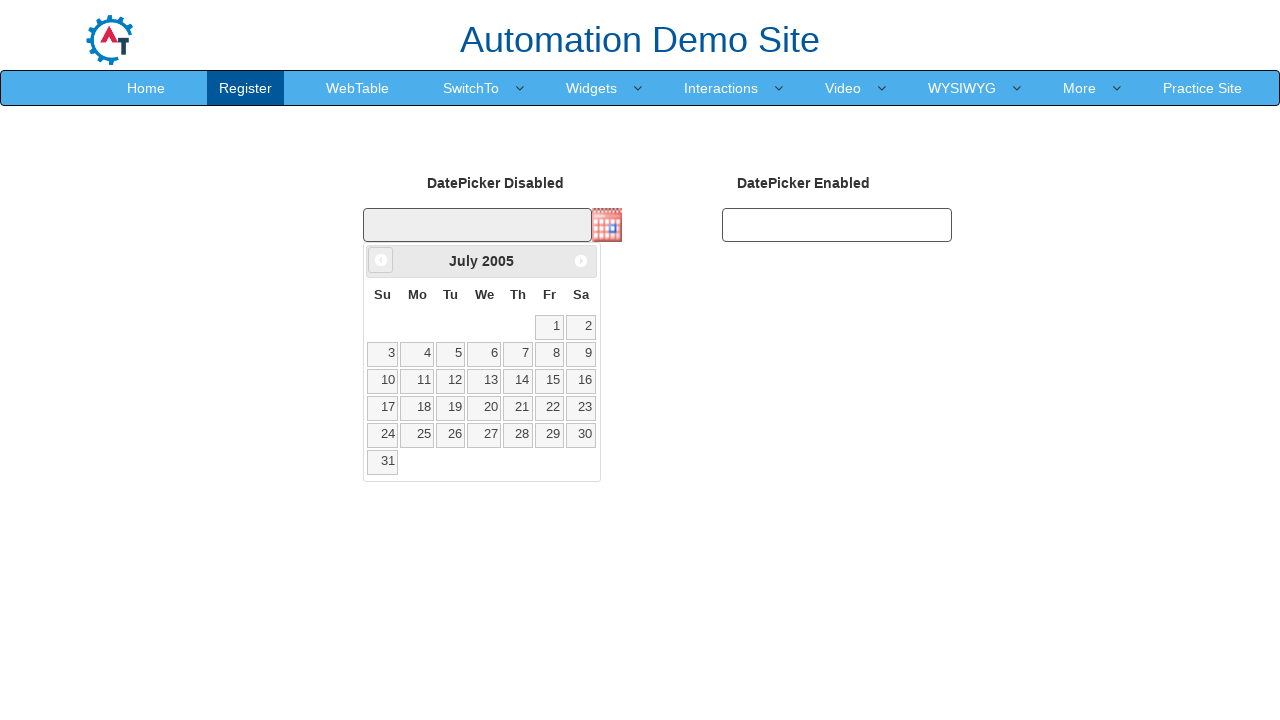

Clicked previous month button to navigate from July 2005 at (381, 260) on .ui-datepicker-prev
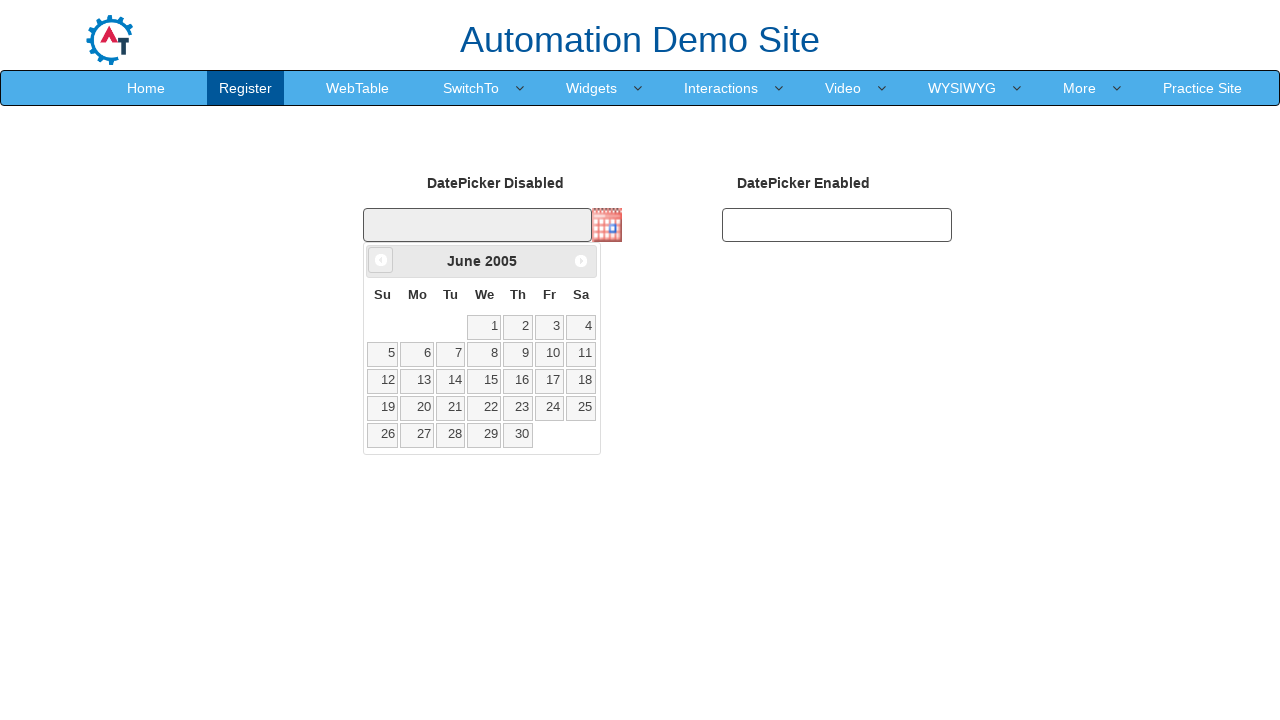

Retrieved current month: June
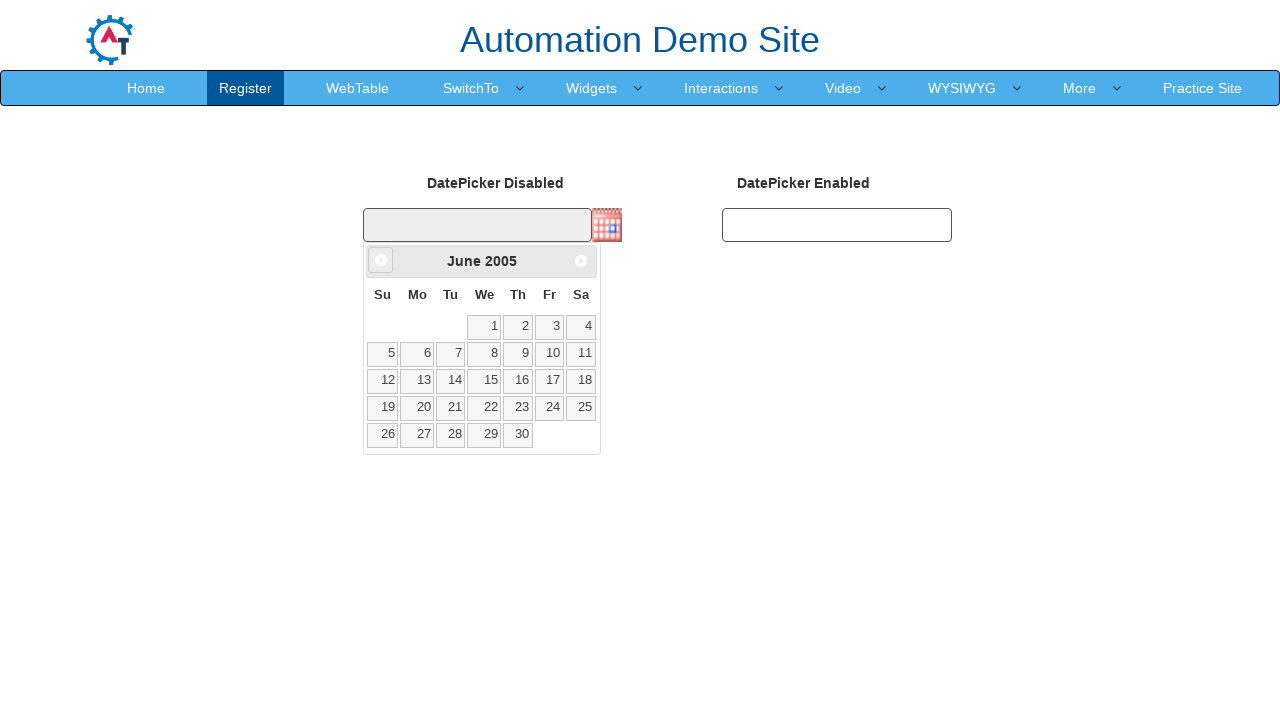

Retrieved current year: 2005
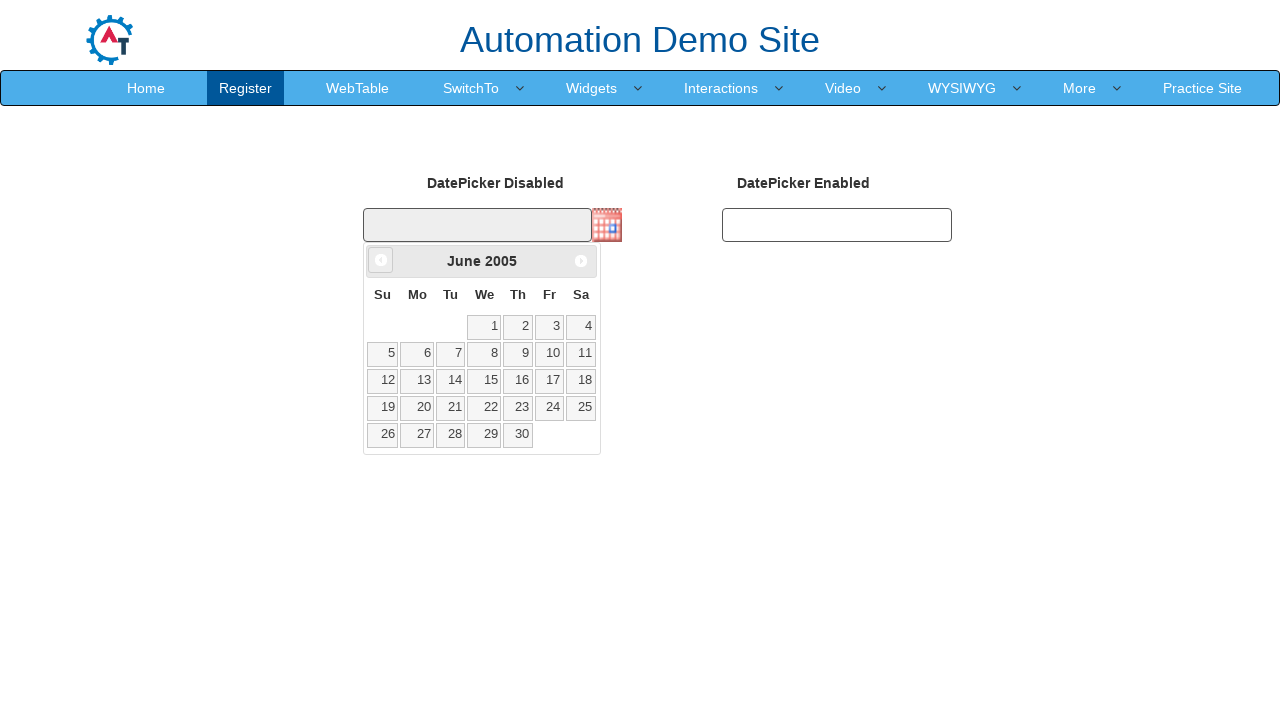

Clicked previous month button to navigate from June 2005 at (381, 260) on .ui-datepicker-prev
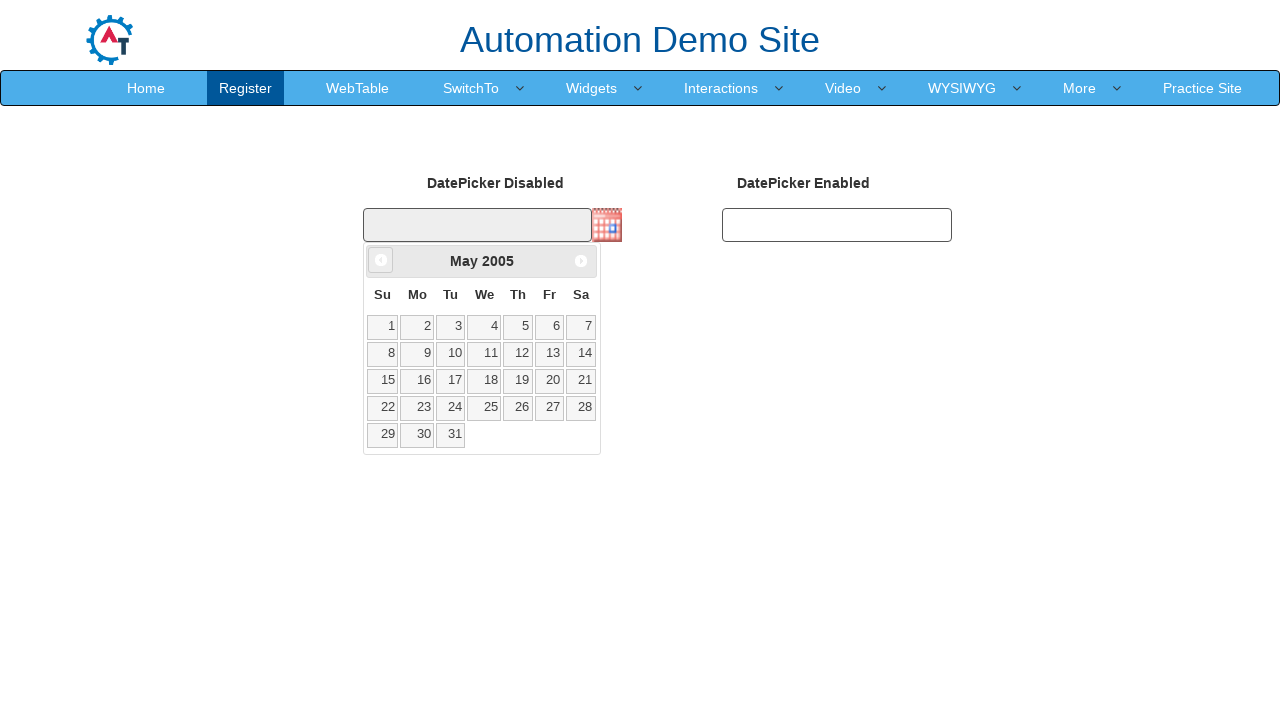

Retrieved current month: May
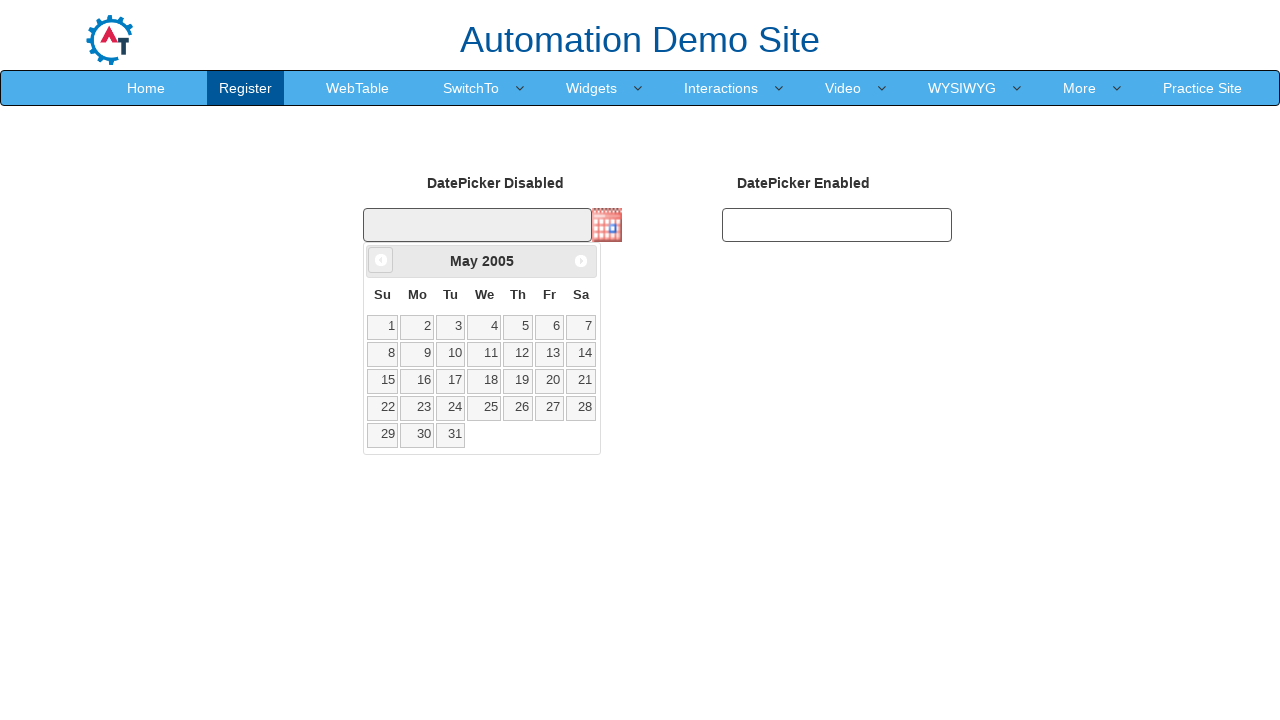

Retrieved current year: 2005
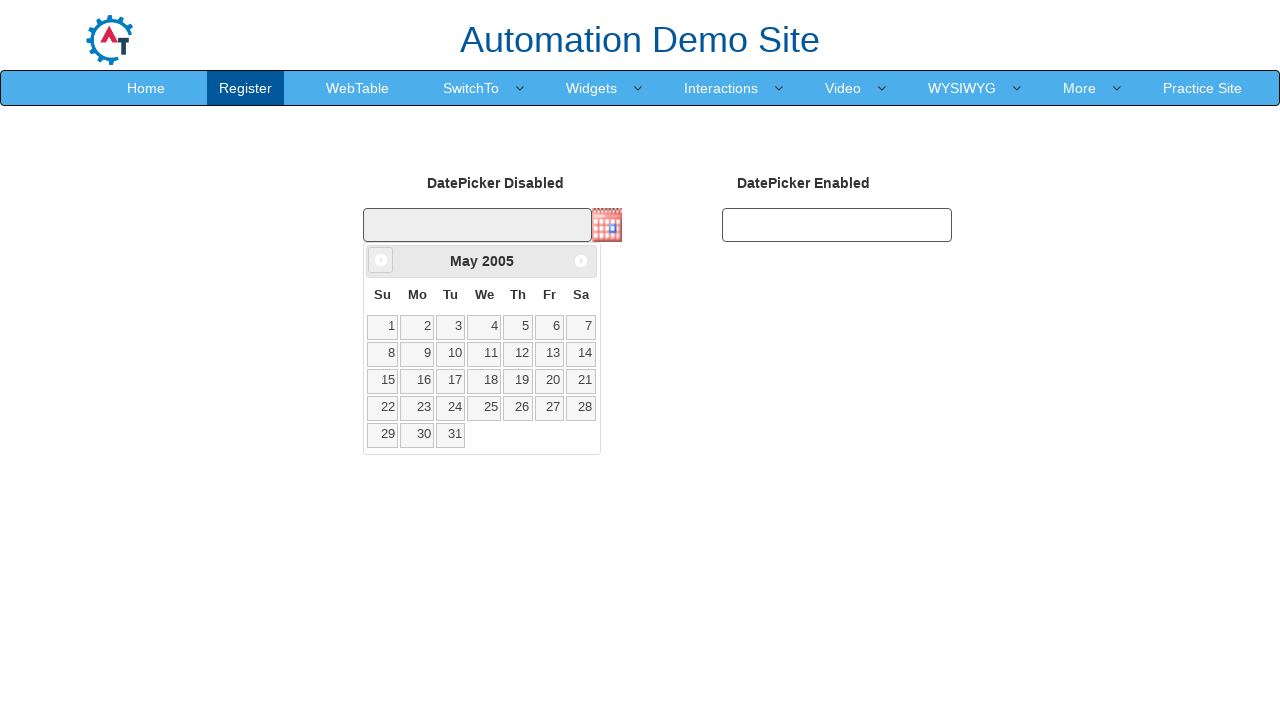

Clicked previous month button to navigate from May 2005 at (381, 260) on .ui-datepicker-prev
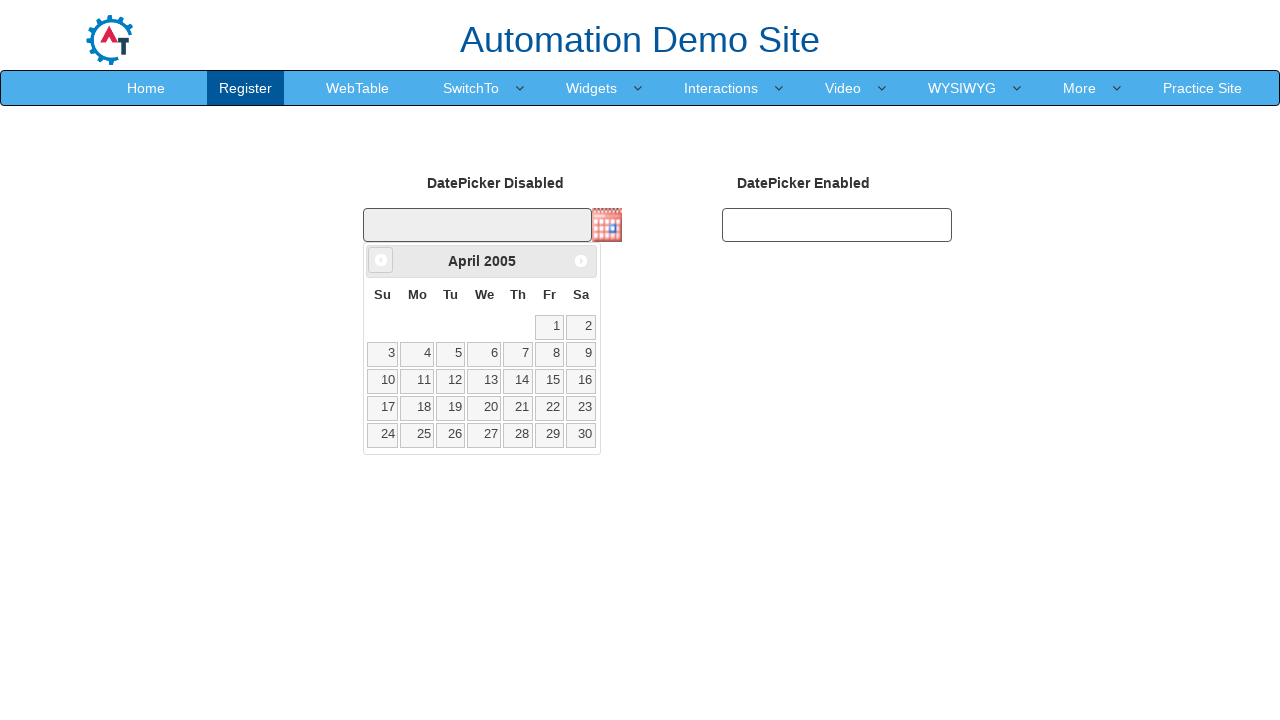

Retrieved current month: April
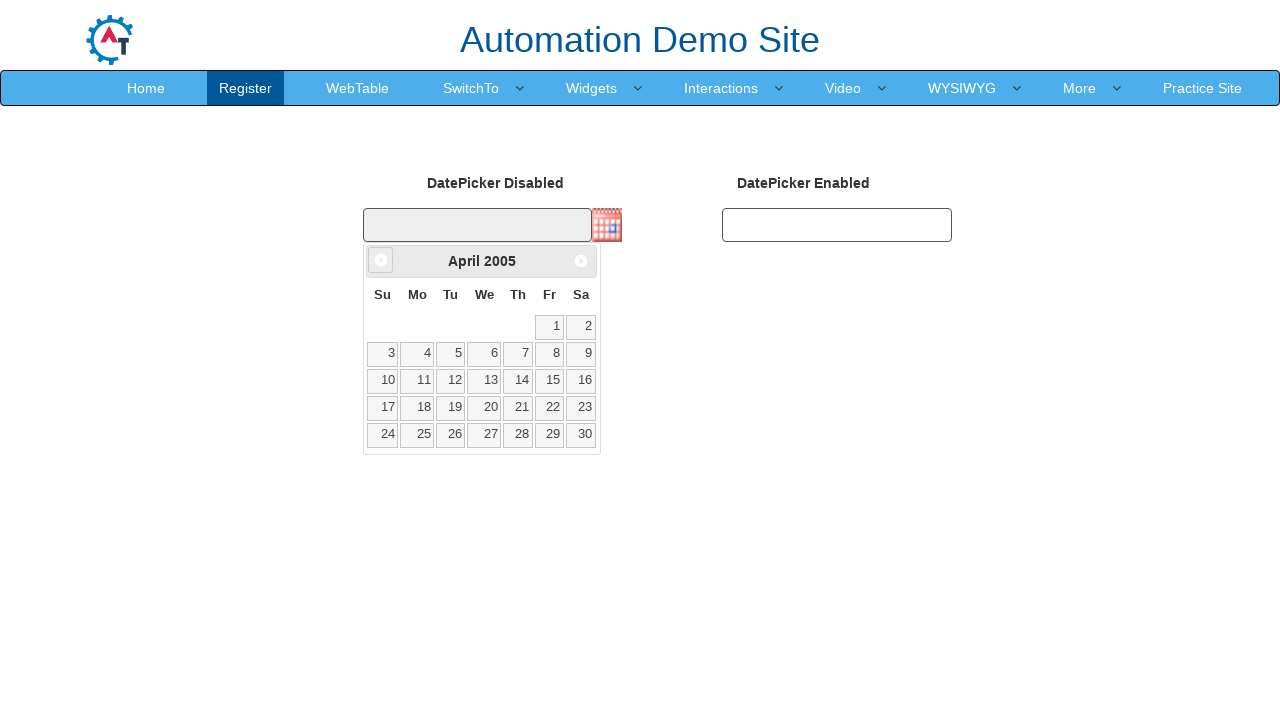

Retrieved current year: 2005
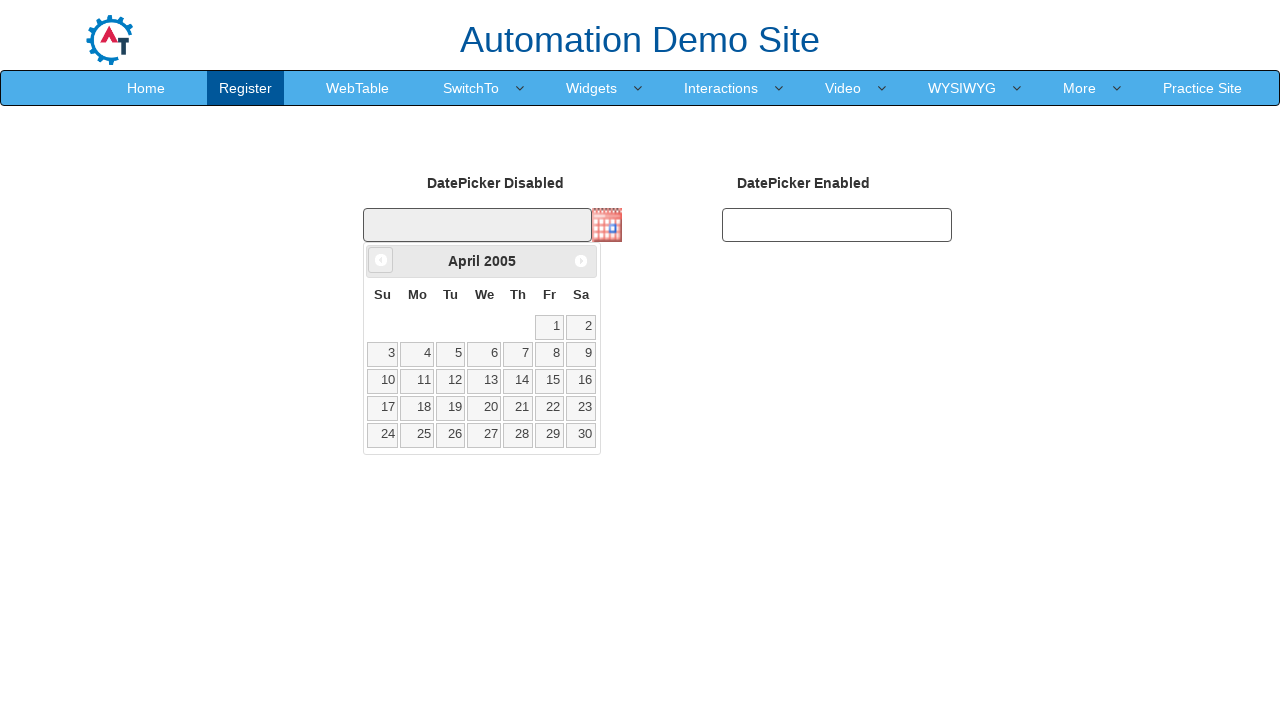

Clicked previous month button to navigate from April 2005 at (381, 260) on .ui-datepicker-prev
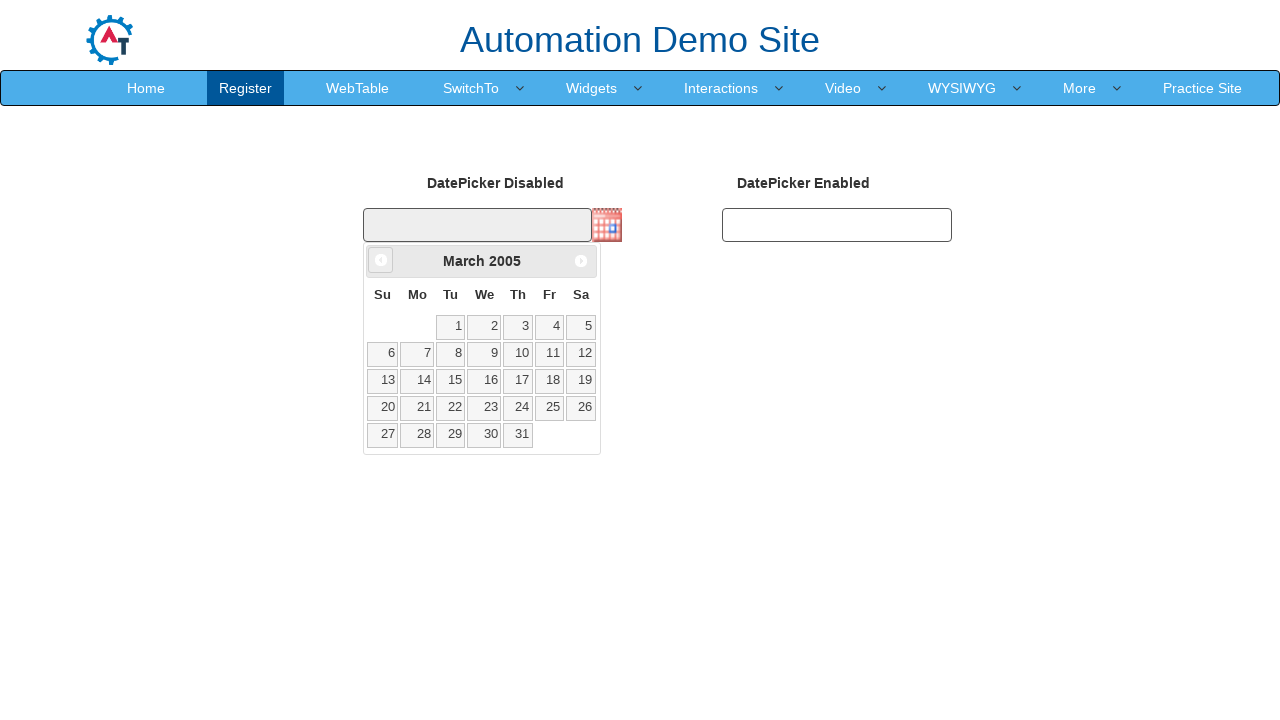

Retrieved current month: March
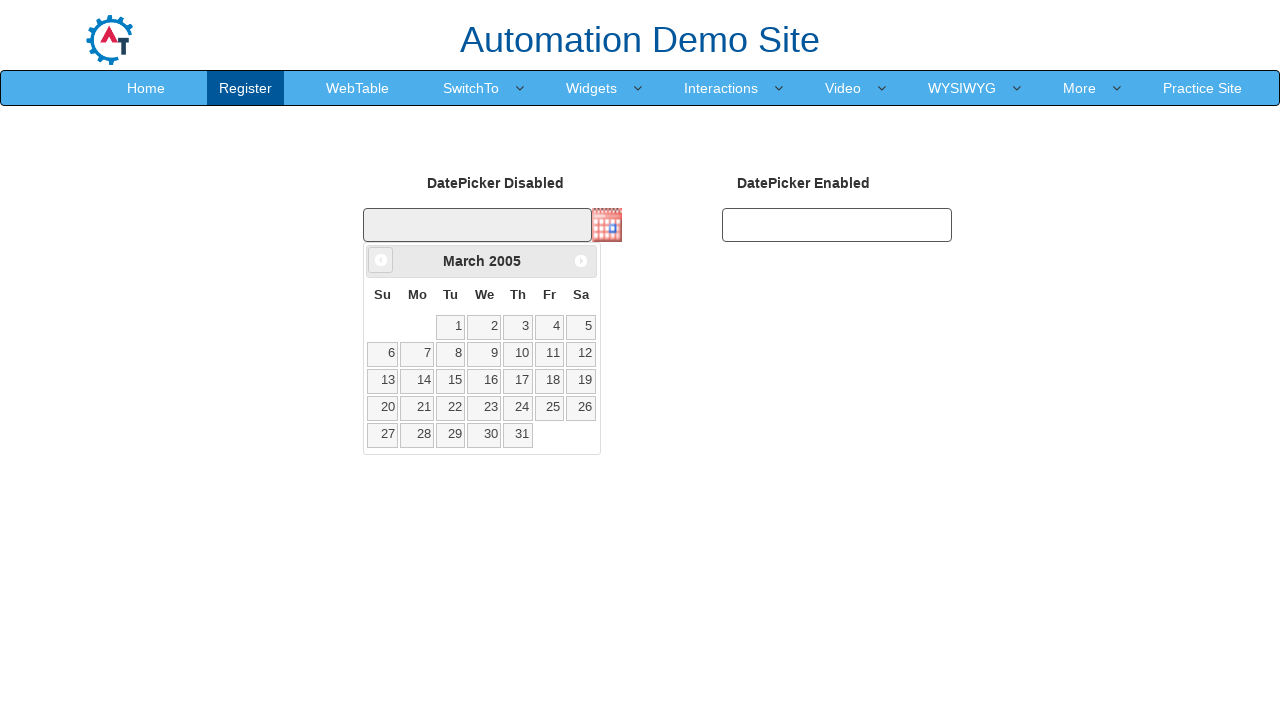

Retrieved current year: 2005
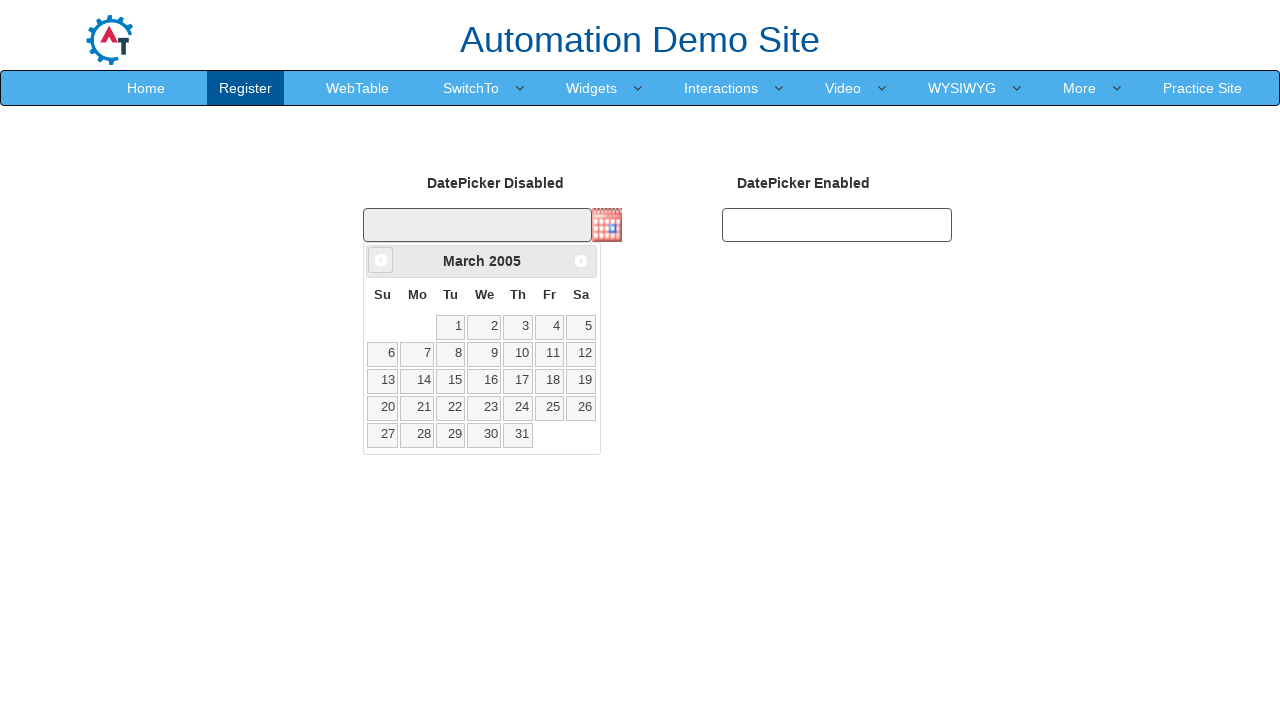

Clicked previous month button to navigate from March 2005 at (381, 260) on .ui-datepicker-prev
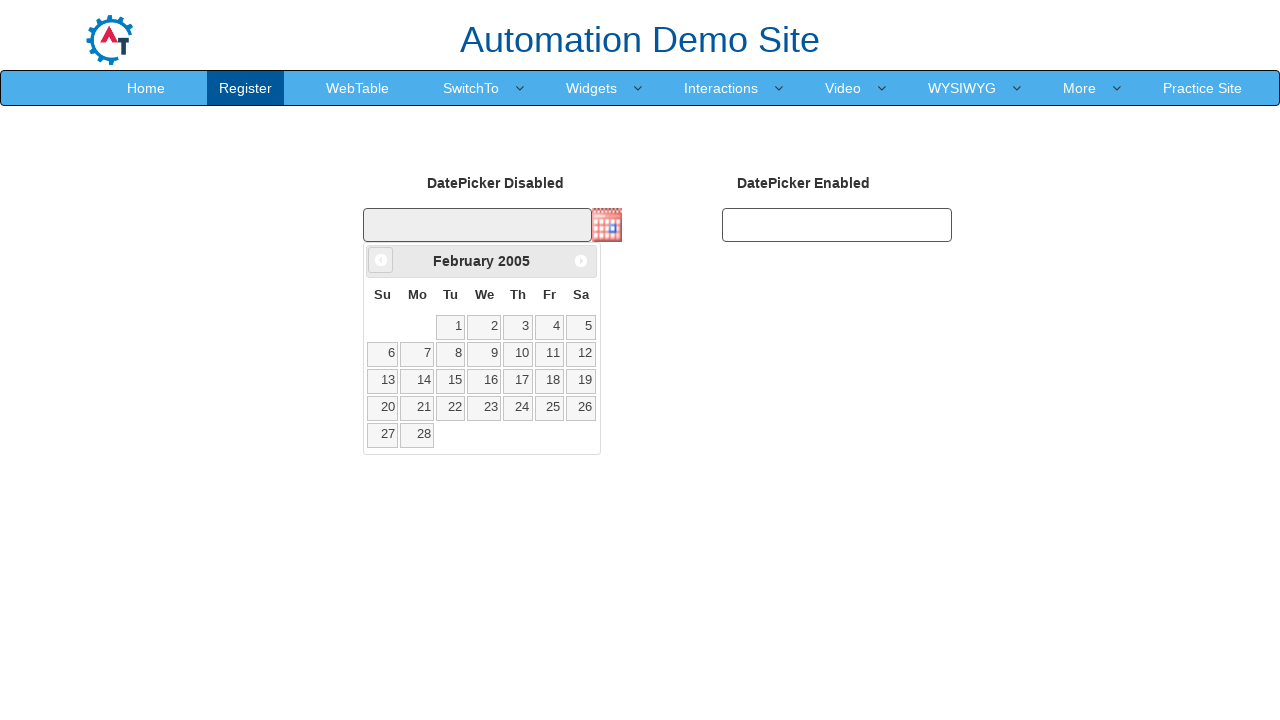

Retrieved current month: February
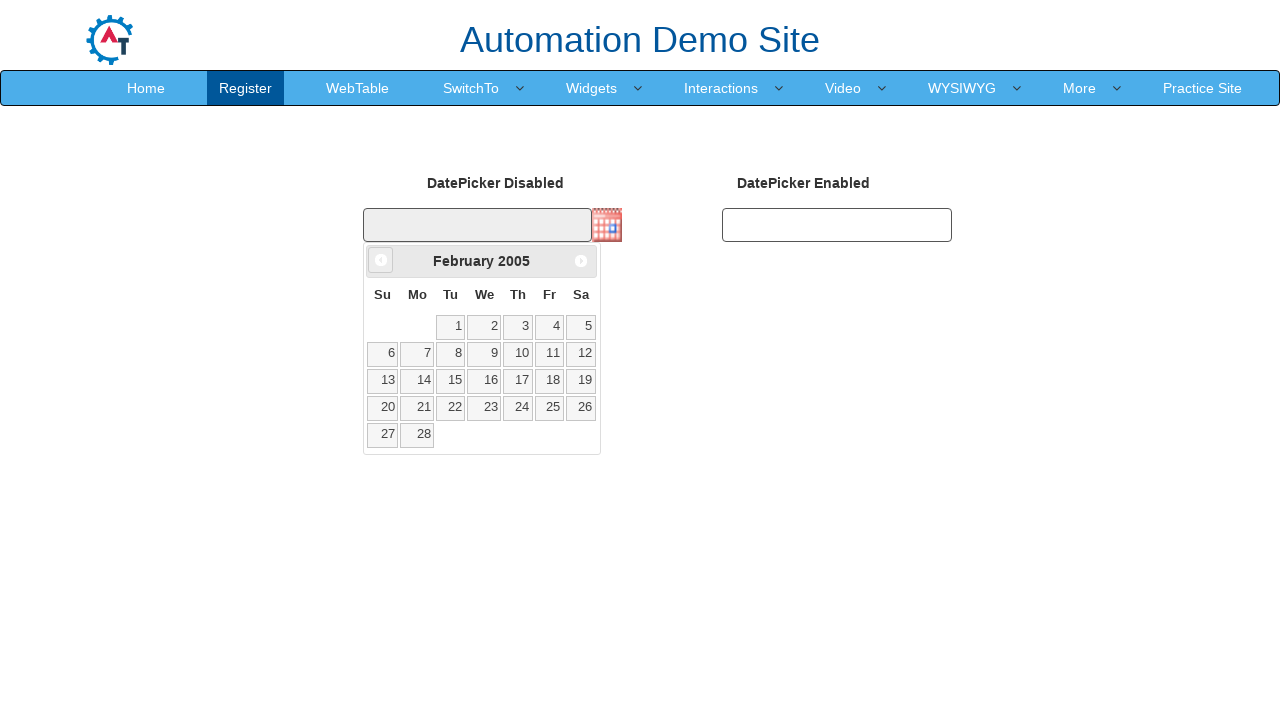

Retrieved current year: 2005
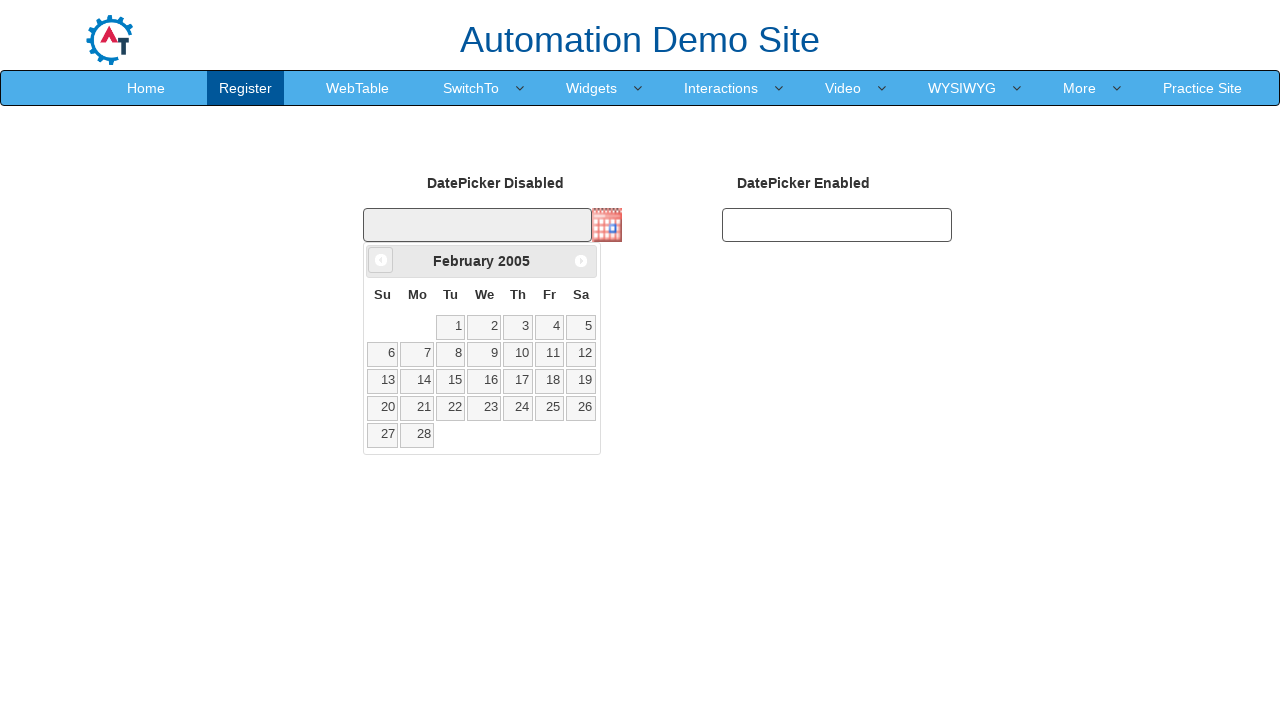

Clicked previous month button to navigate from February 2005 at (381, 260) on .ui-datepicker-prev
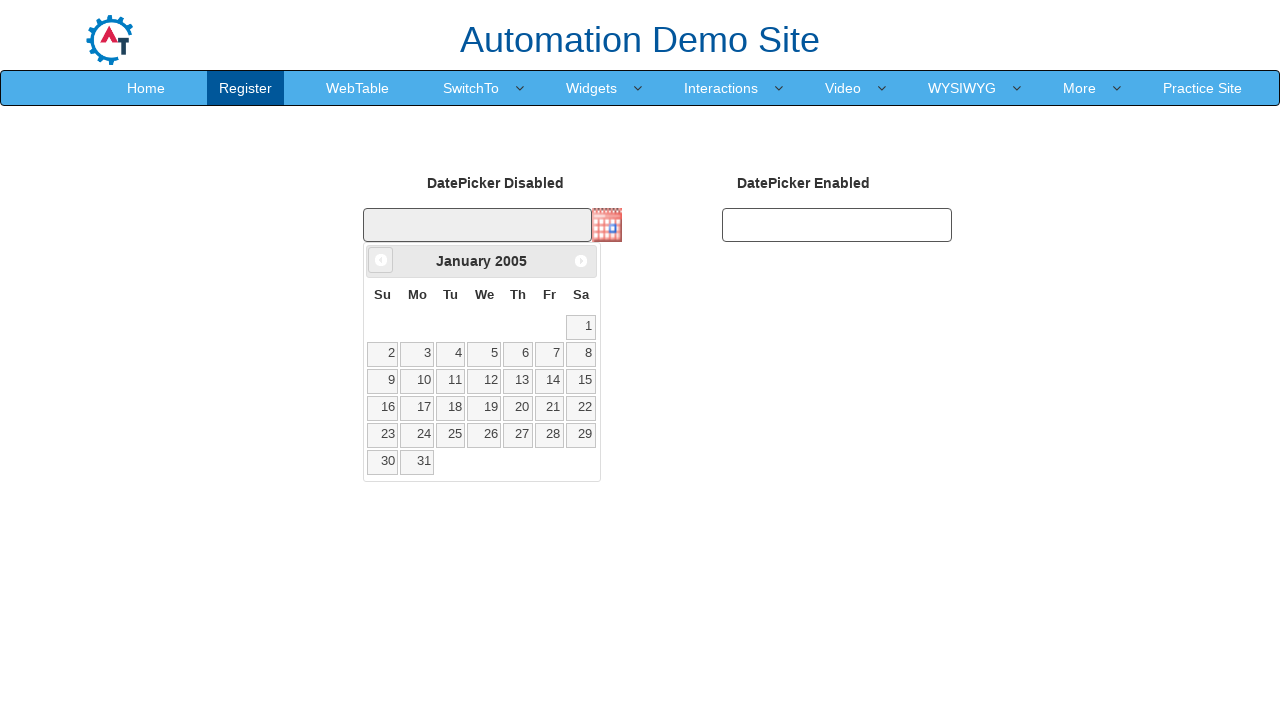

Retrieved current month: January
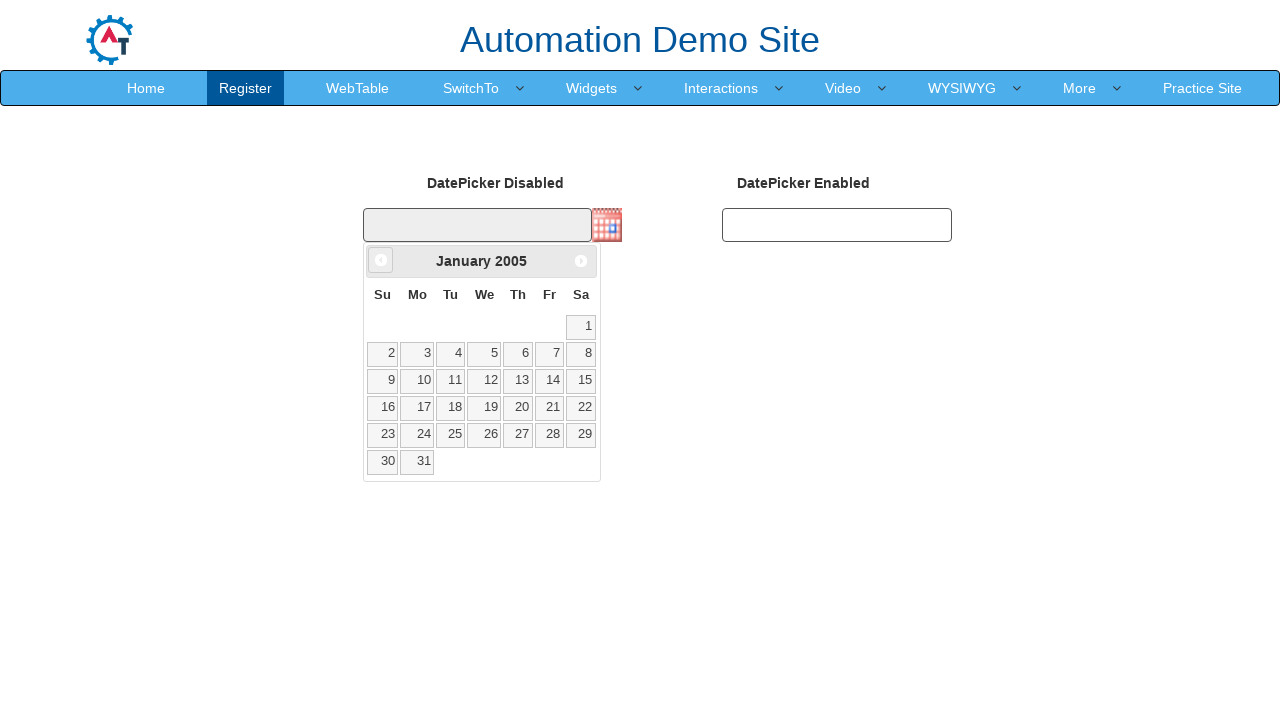

Retrieved current year: 2005
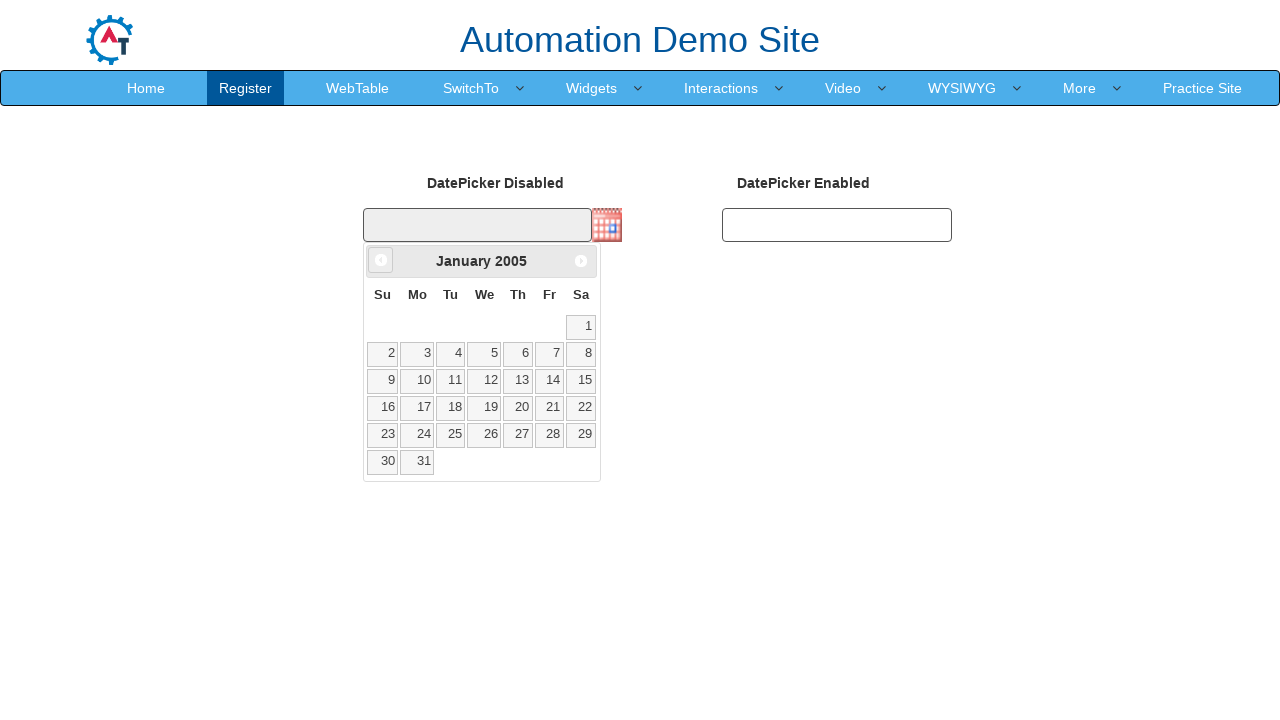

Clicked previous month button to navigate from January 2005 at (381, 260) on .ui-datepicker-prev
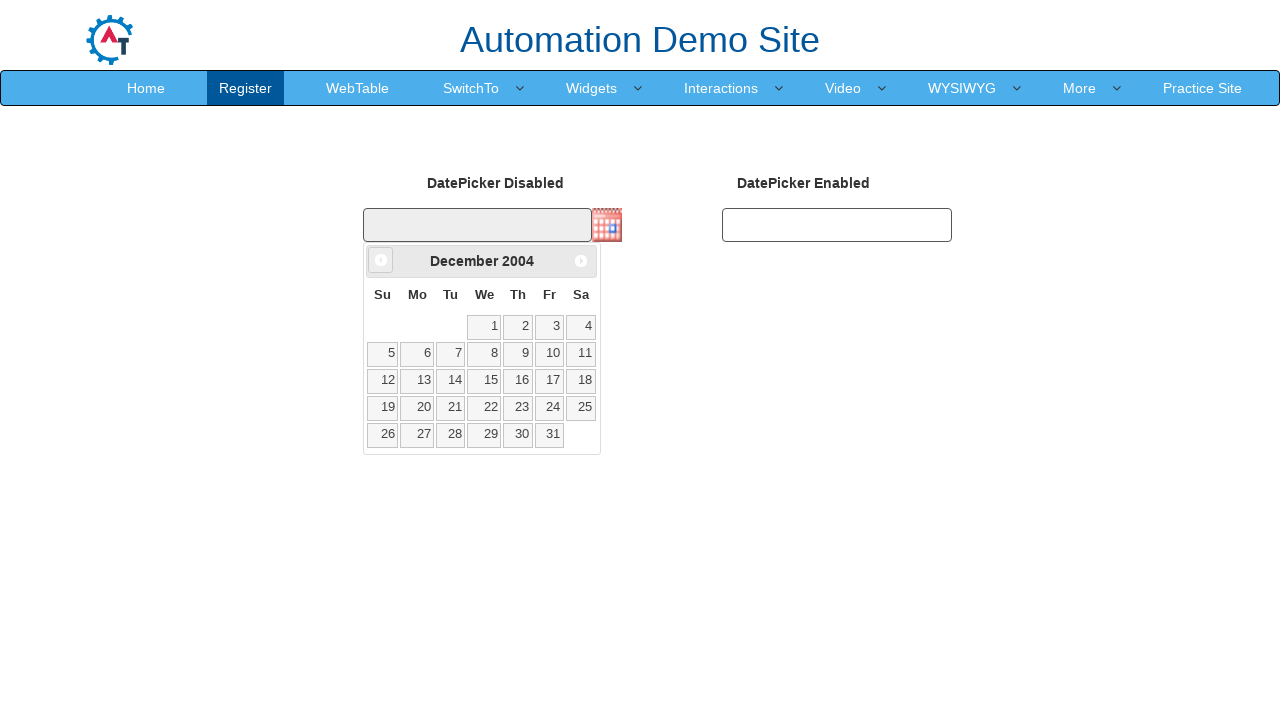

Retrieved current month: December
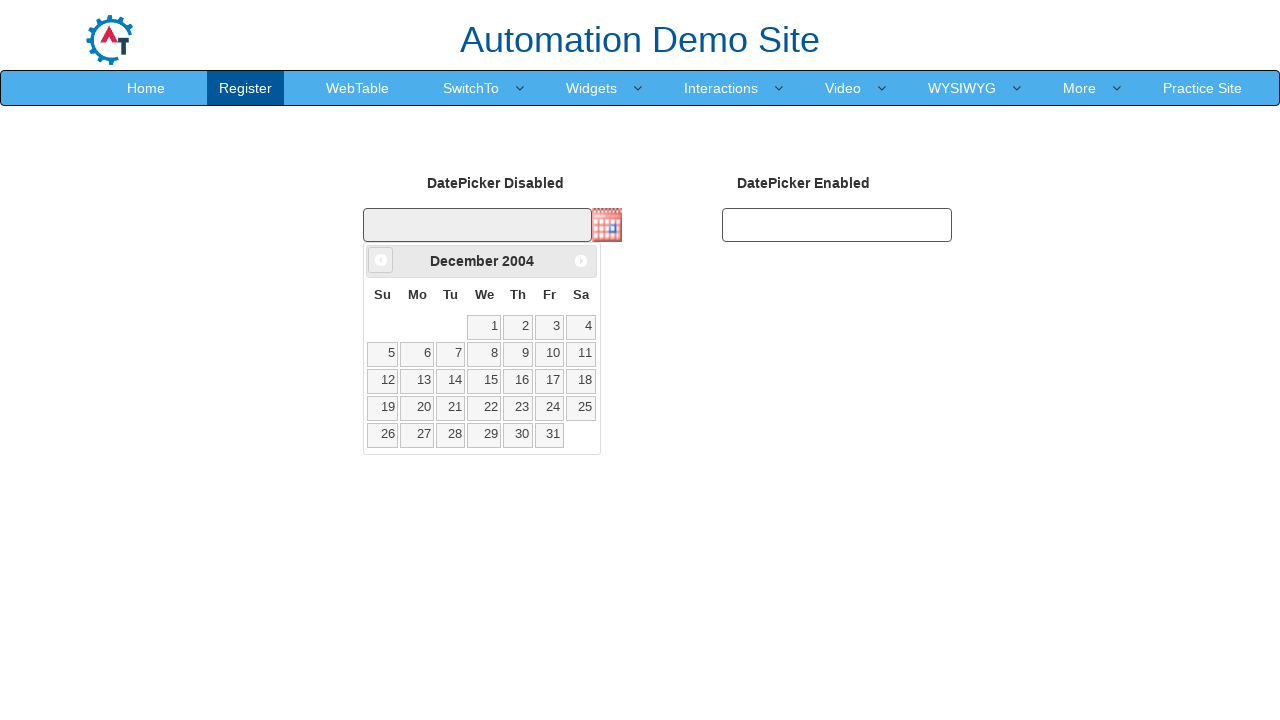

Retrieved current year: 2004
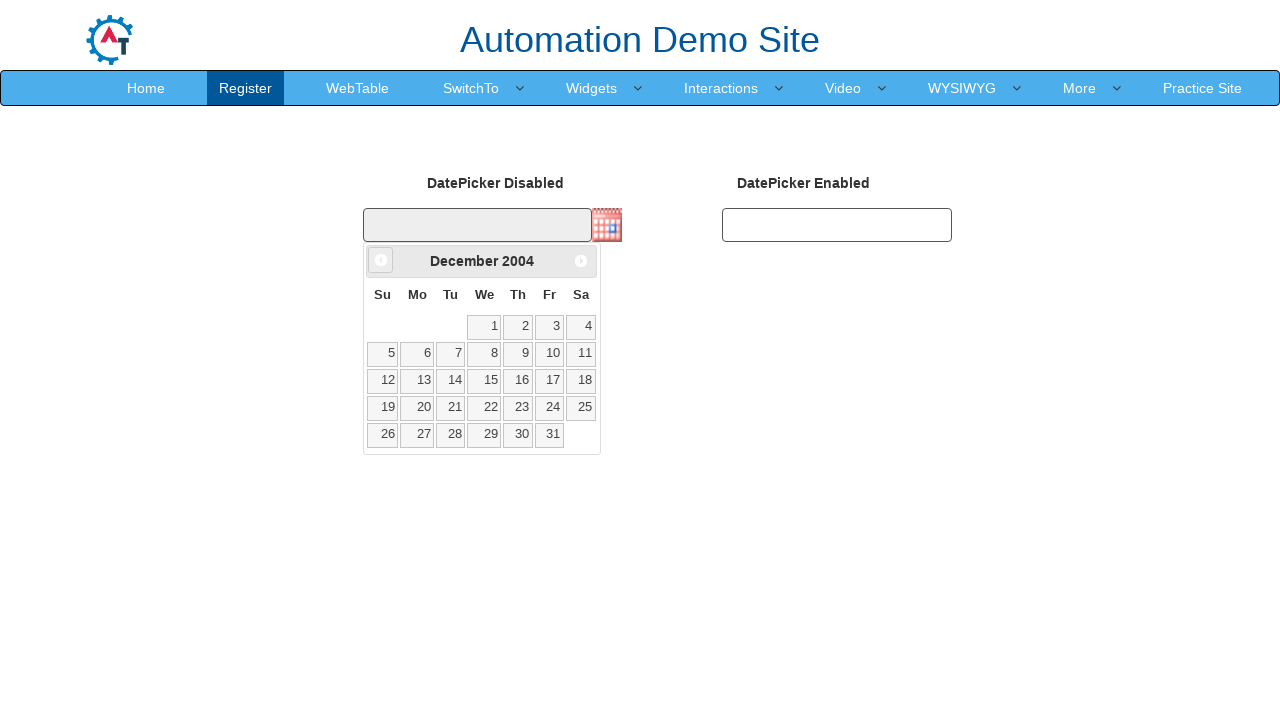

Clicked previous month button to navigate from December 2004 at (381, 260) on .ui-datepicker-prev
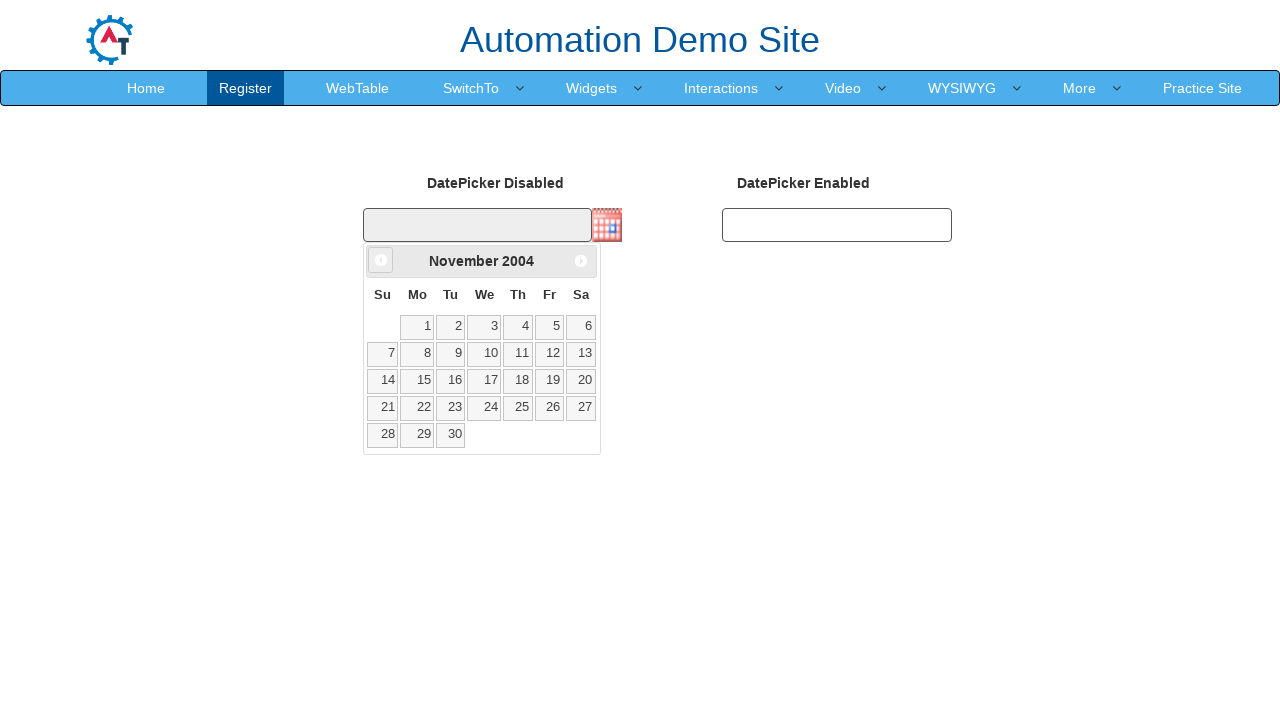

Retrieved current month: November
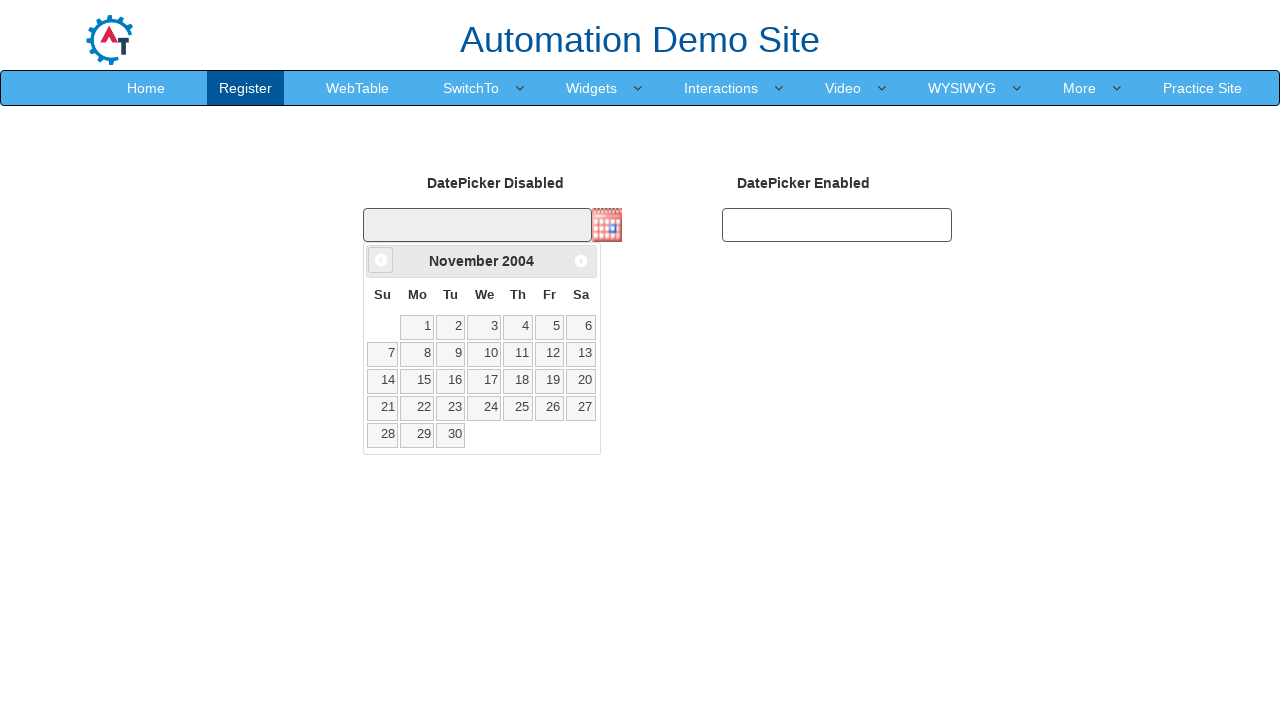

Retrieved current year: 2004
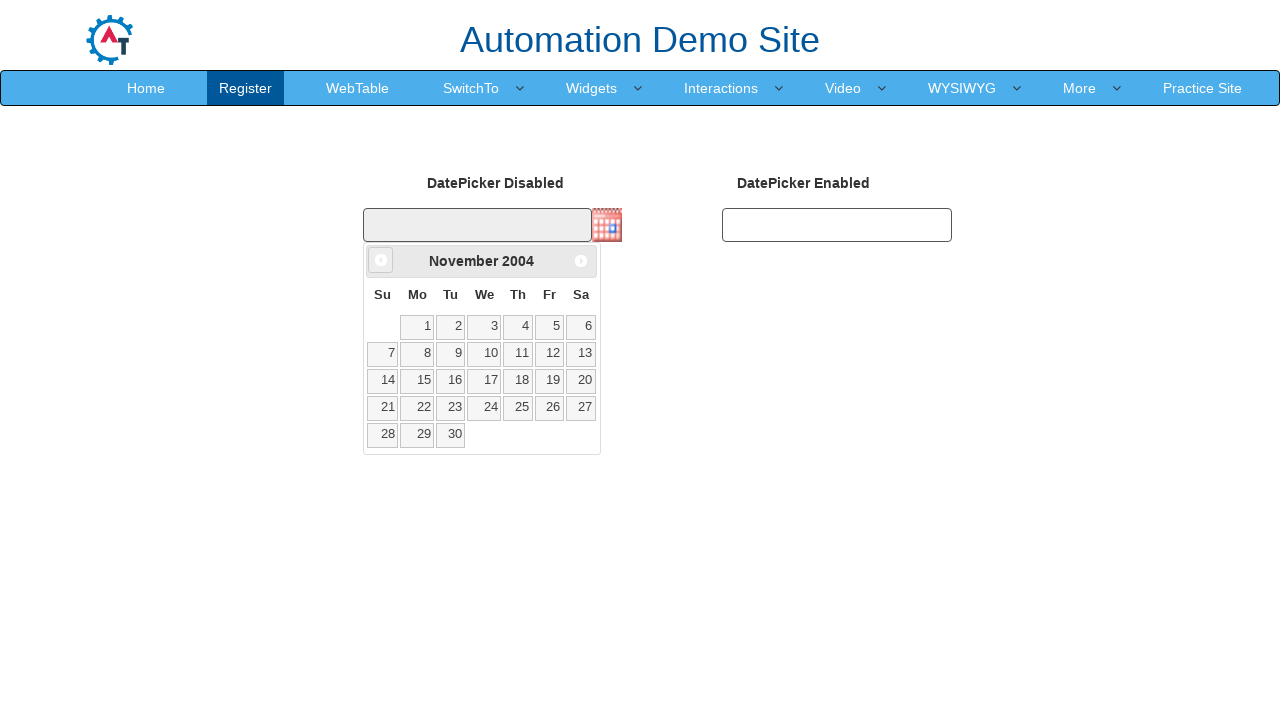

Clicked previous month button to navigate from November 2004 at (381, 260) on .ui-datepicker-prev
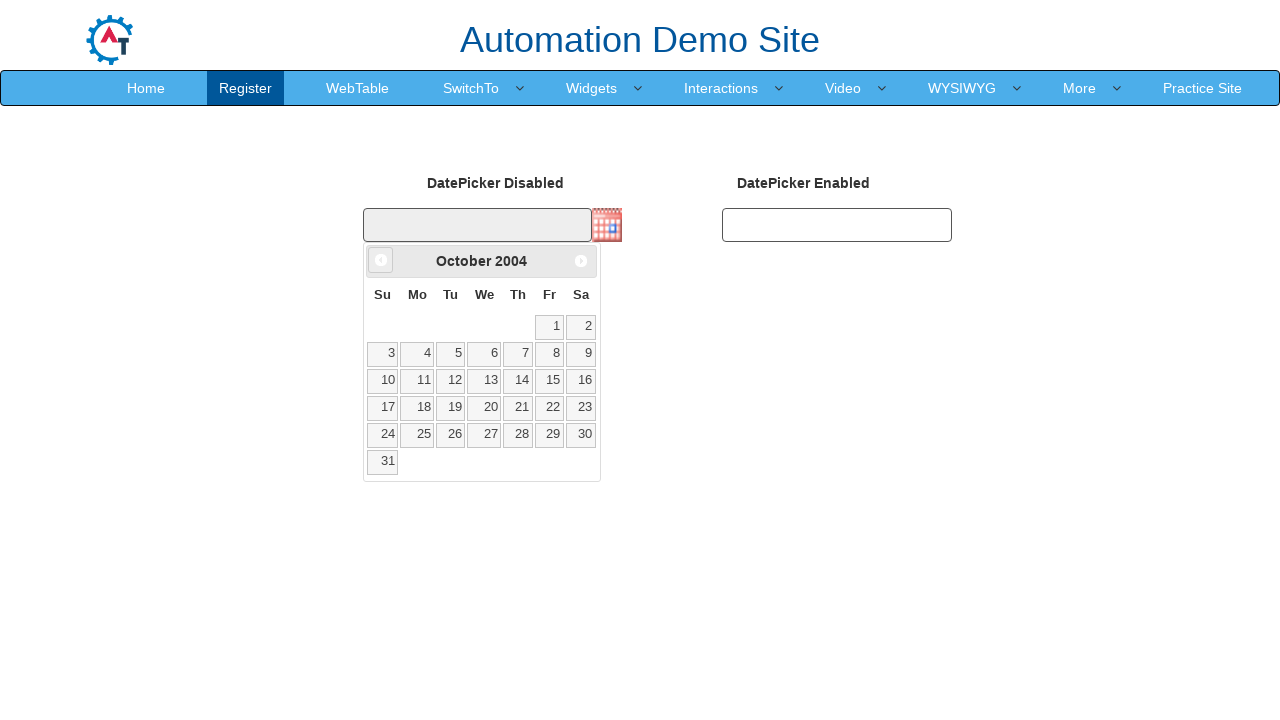

Retrieved current month: October
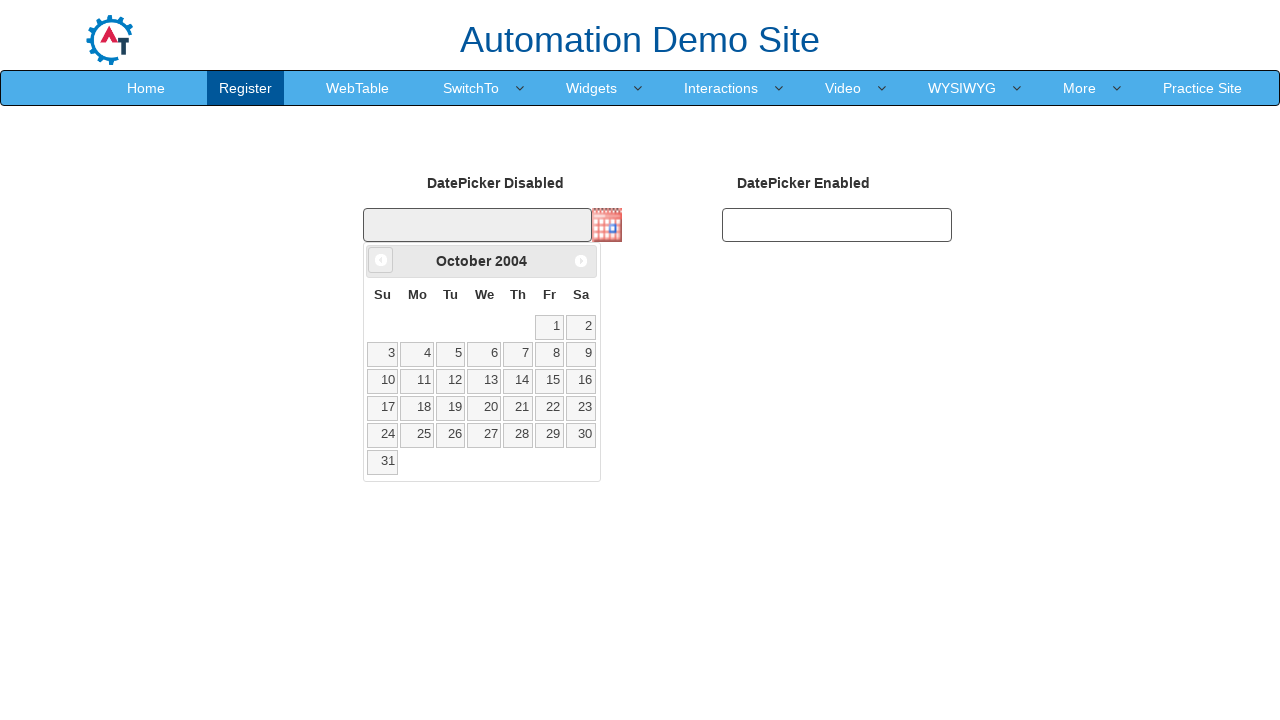

Retrieved current year: 2004
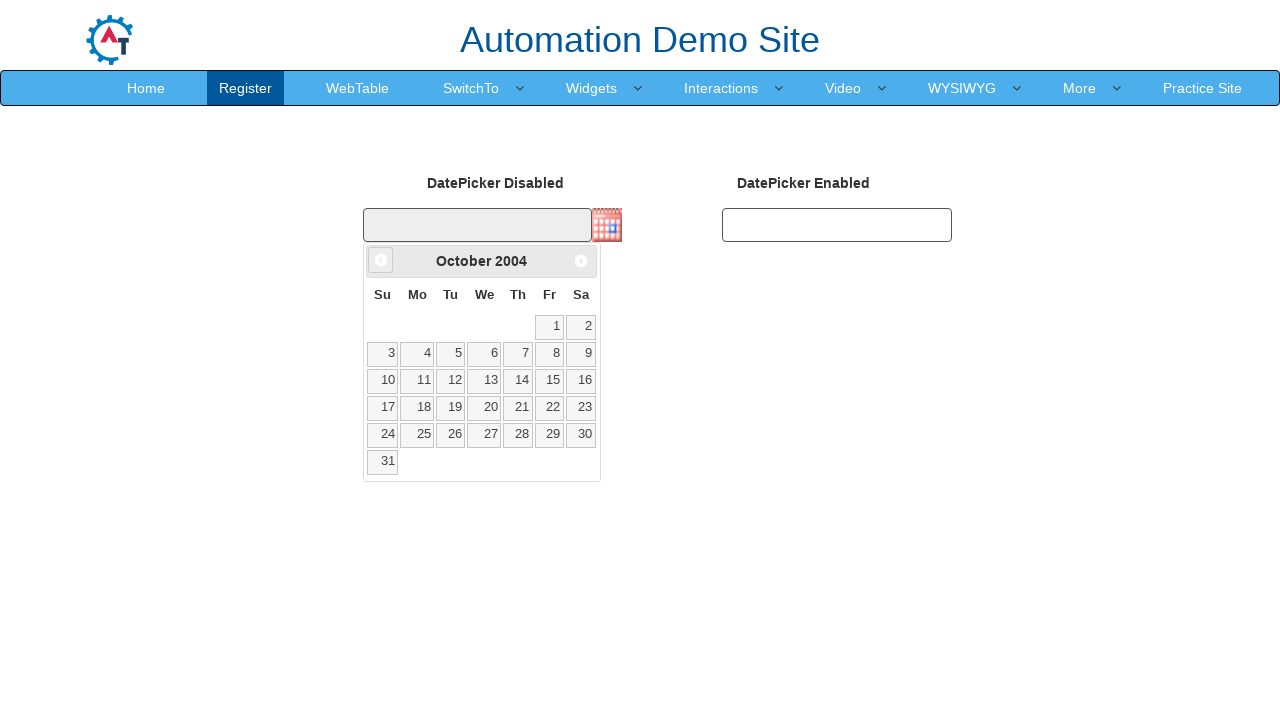

Clicked previous month button to navigate from October 2004 at (381, 260) on .ui-datepicker-prev
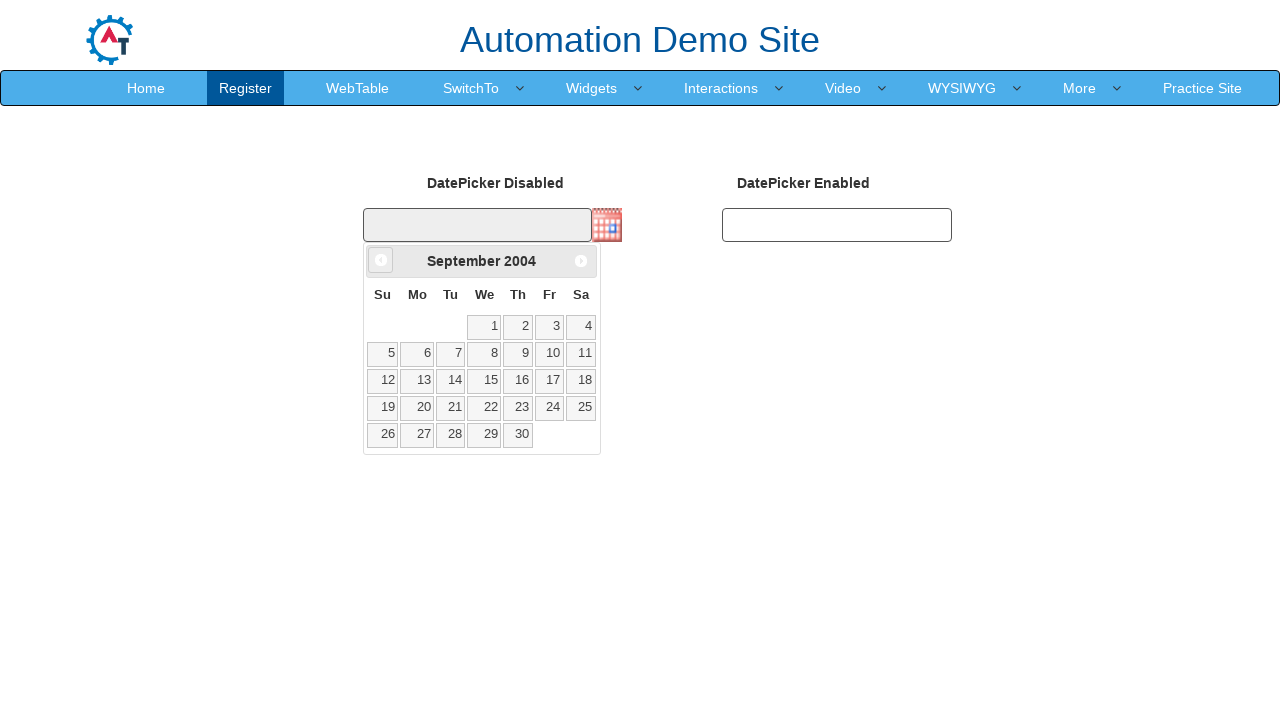

Retrieved current month: September
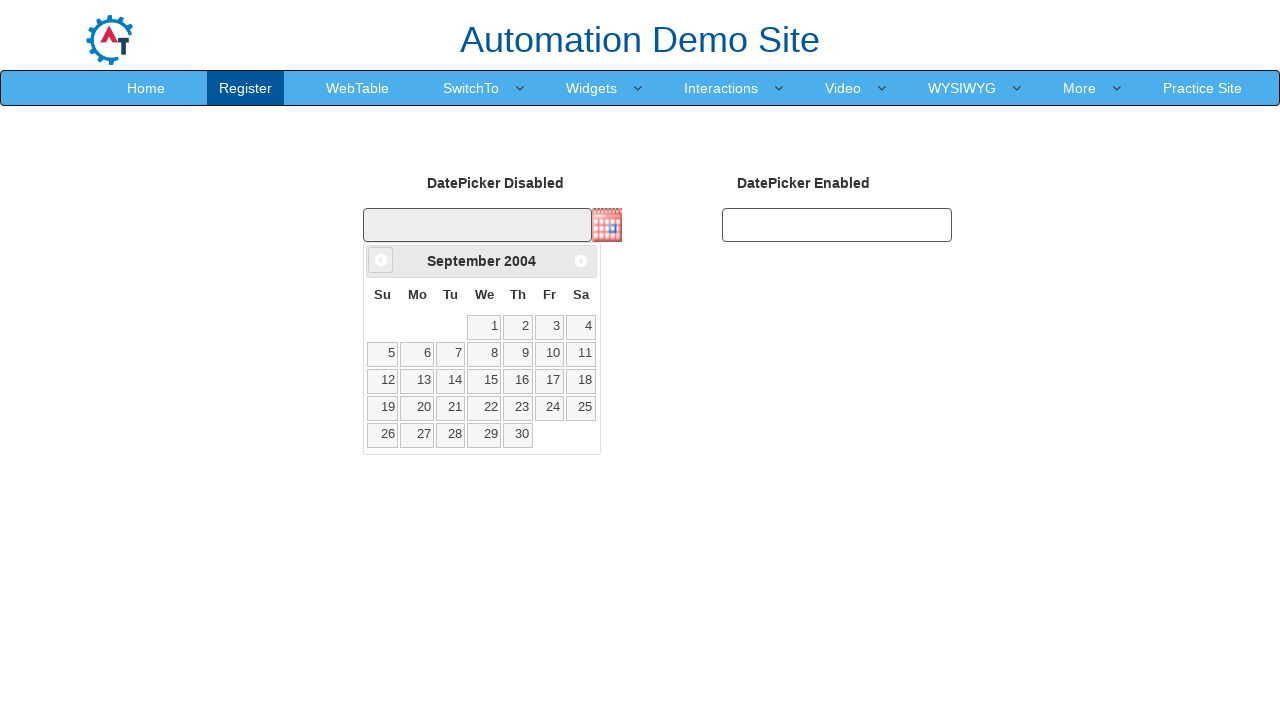

Retrieved current year: 2004
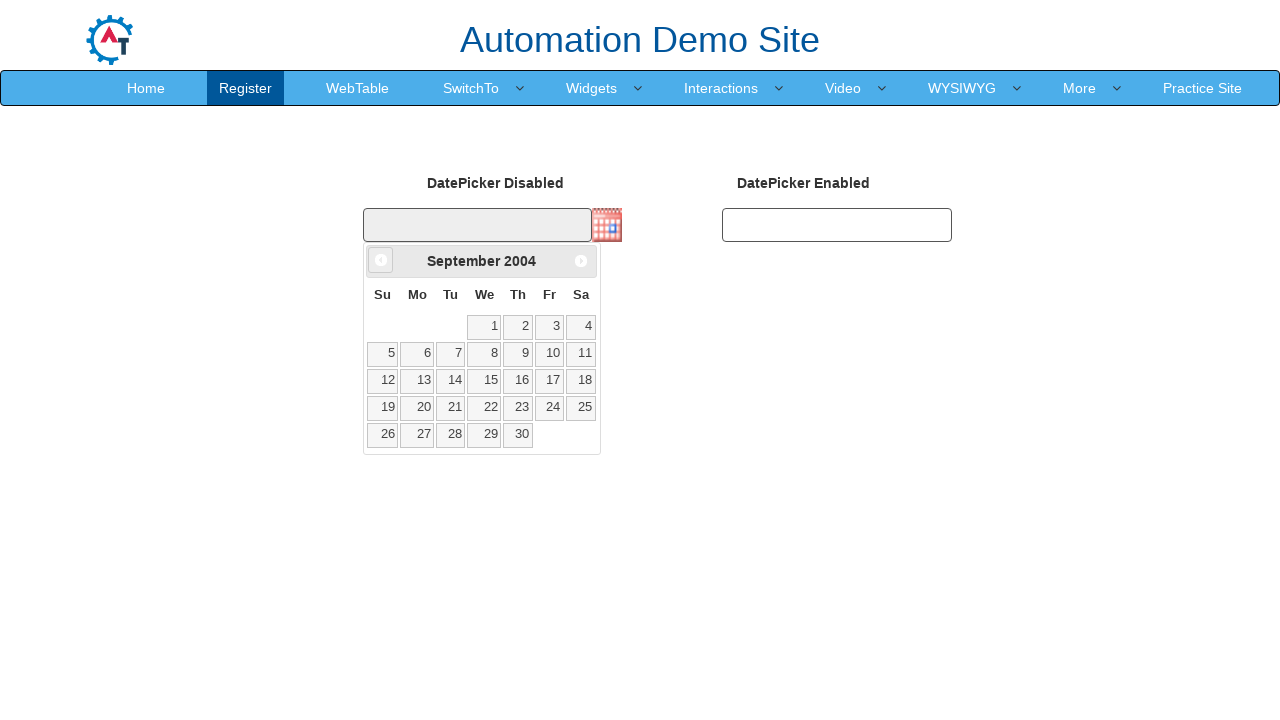

Clicked previous month button to navigate from September 2004 at (381, 260) on .ui-datepicker-prev
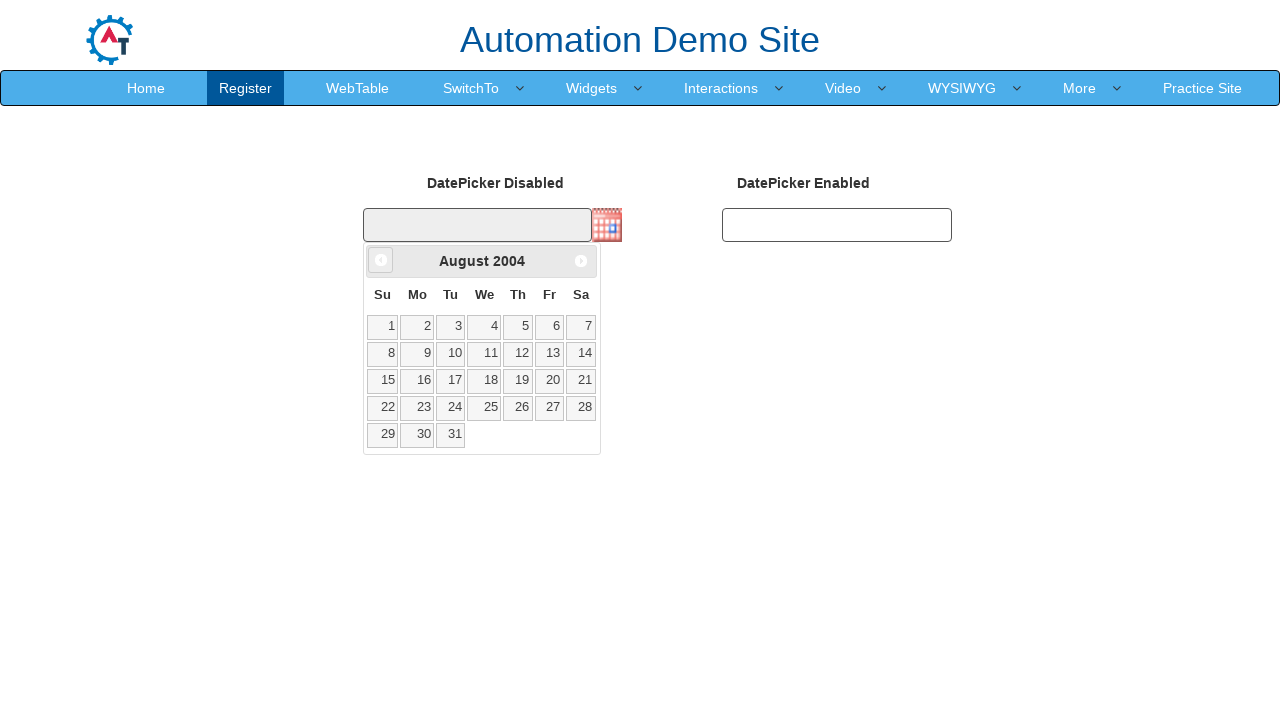

Retrieved current month: August
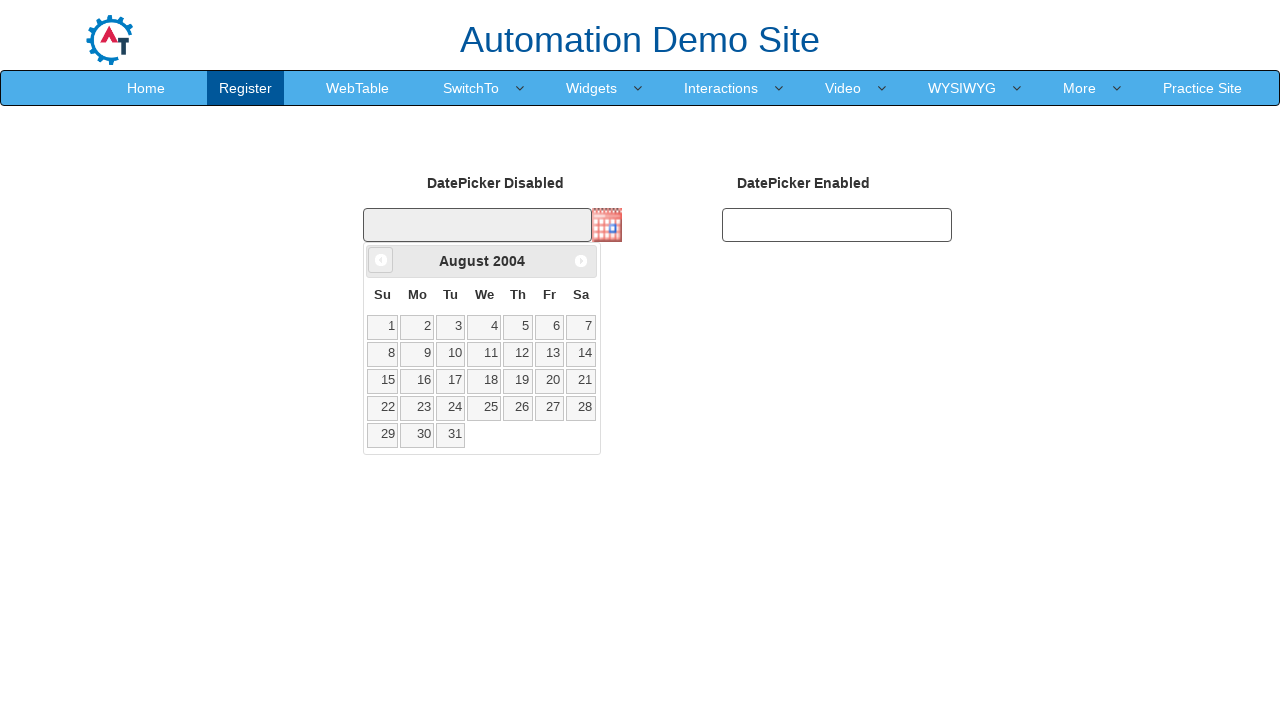

Retrieved current year: 2004
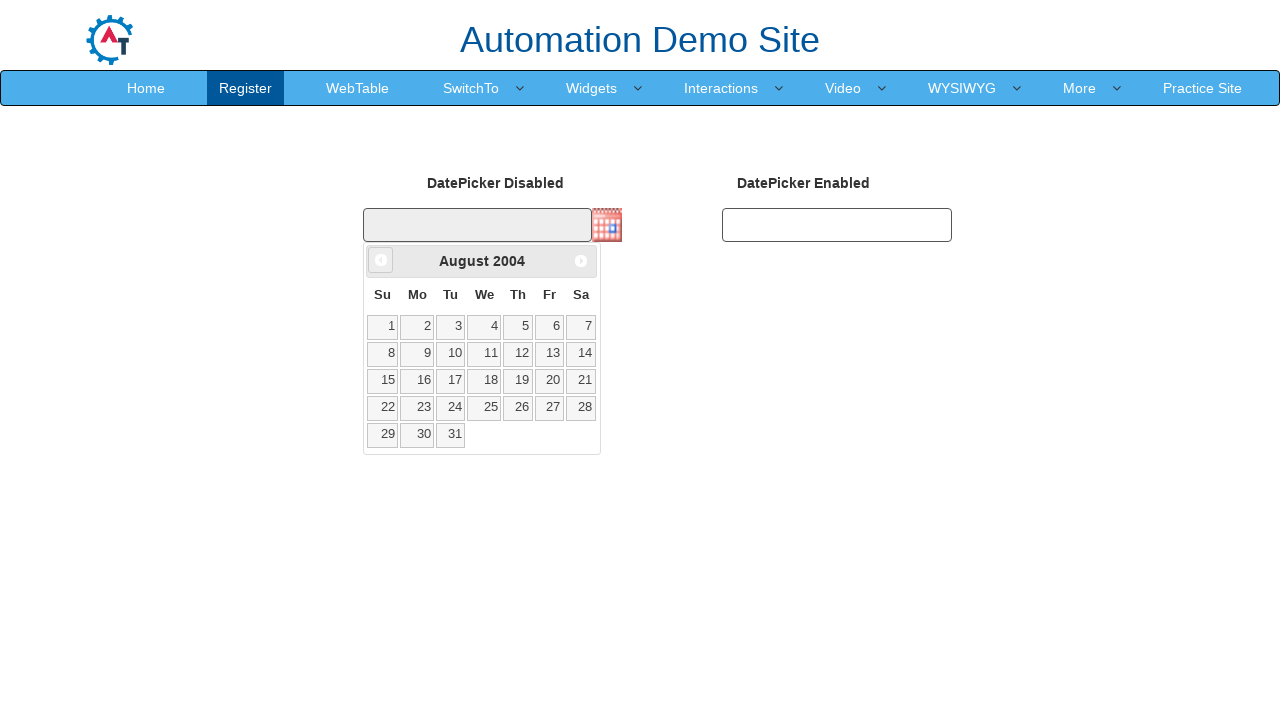

Clicked previous month button to navigate from August 2004 at (381, 260) on .ui-datepicker-prev
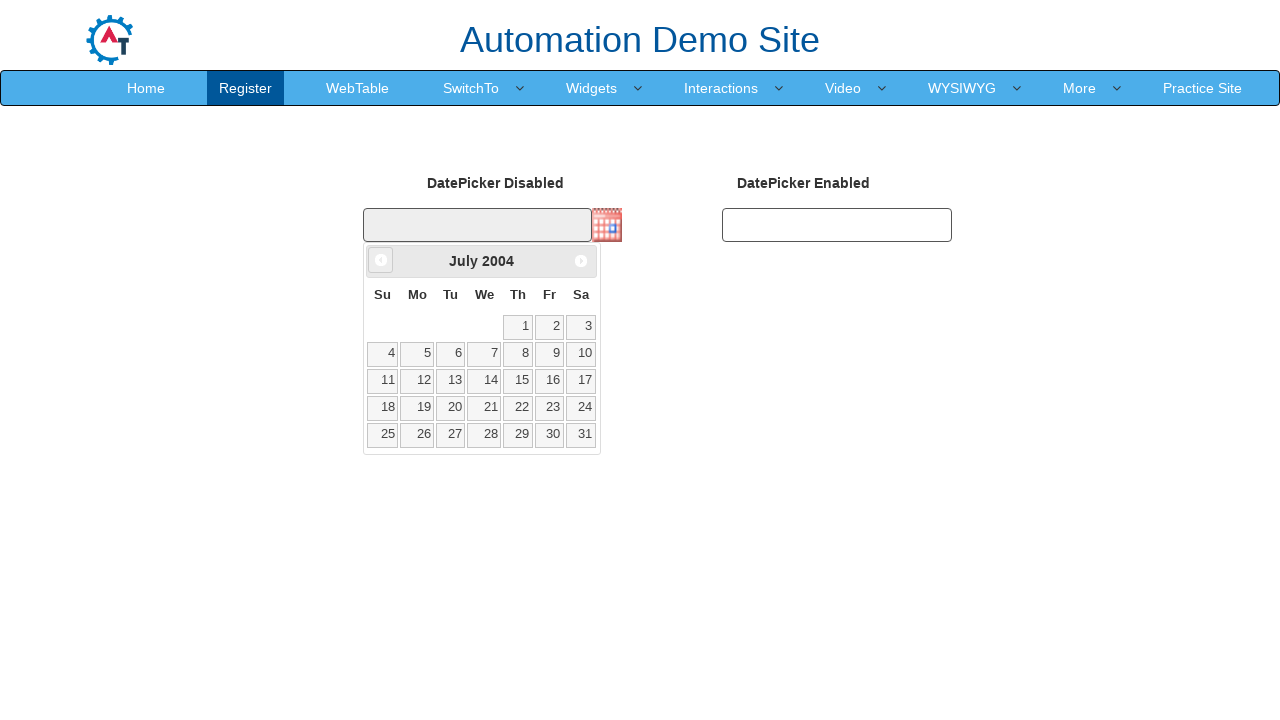

Retrieved current month: July
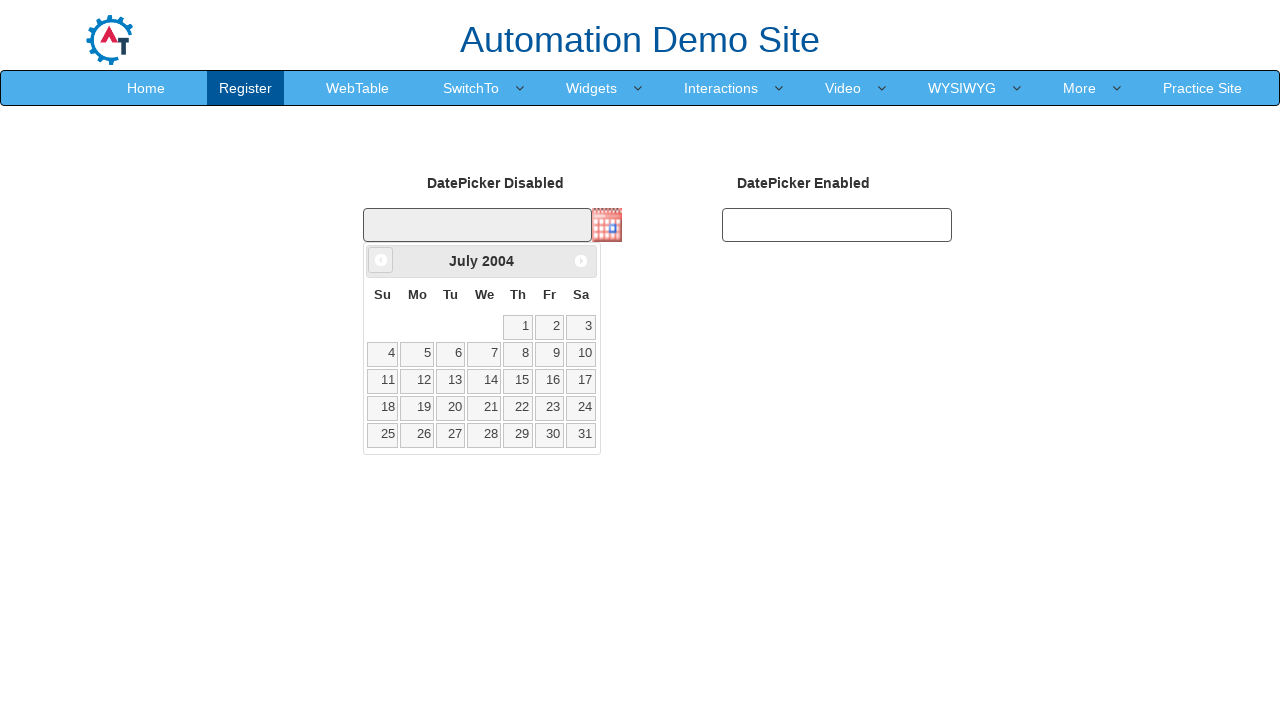

Retrieved current year: 2004
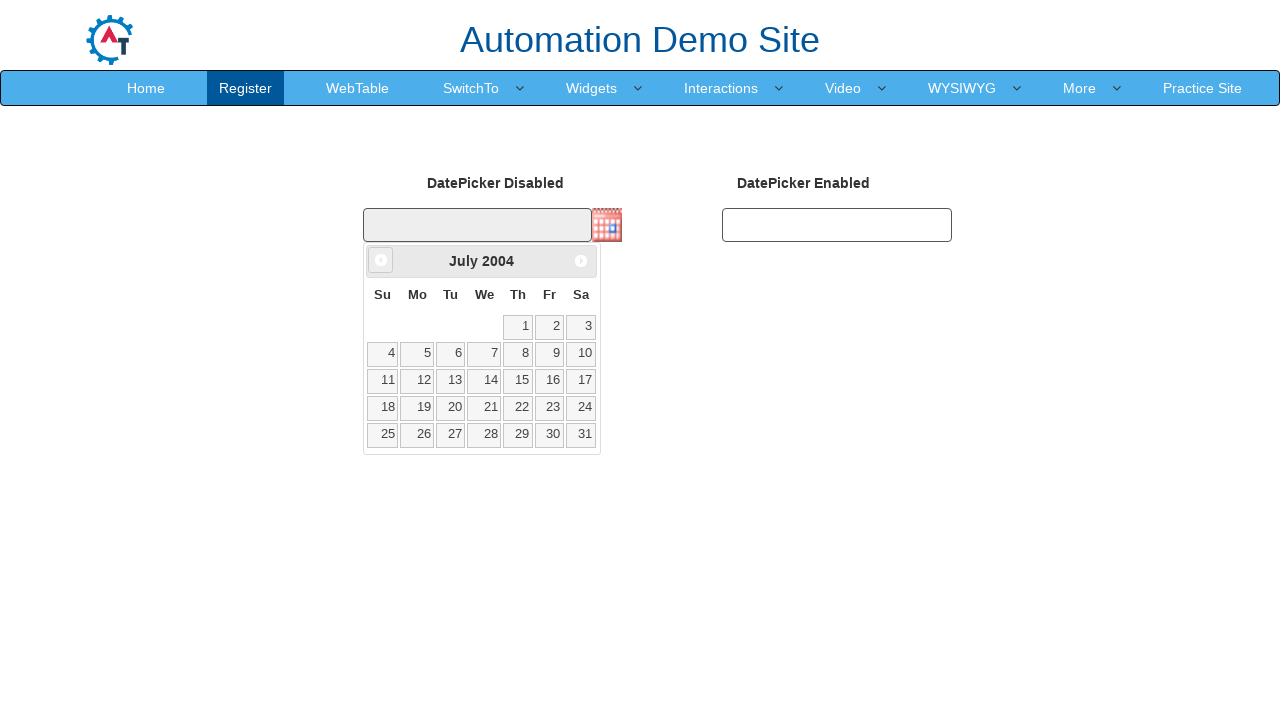

Clicked previous month button to navigate from July 2004 at (381, 260) on .ui-datepicker-prev
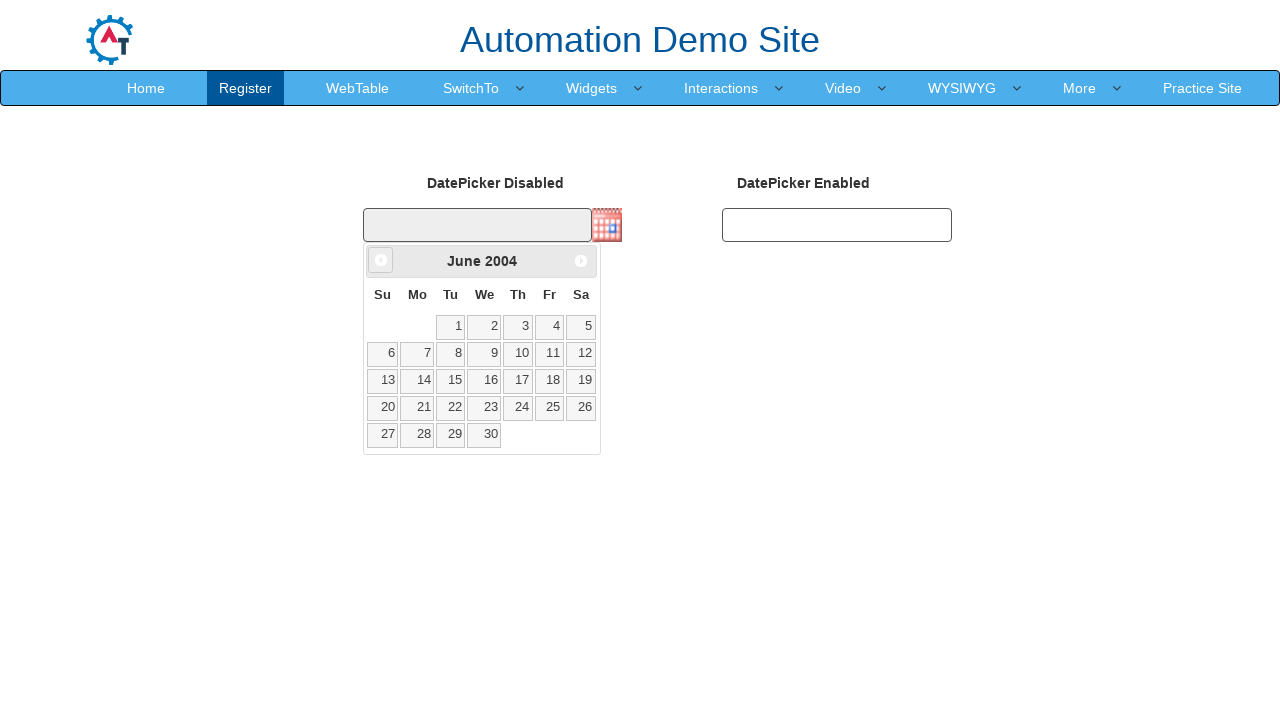

Retrieved current month: June
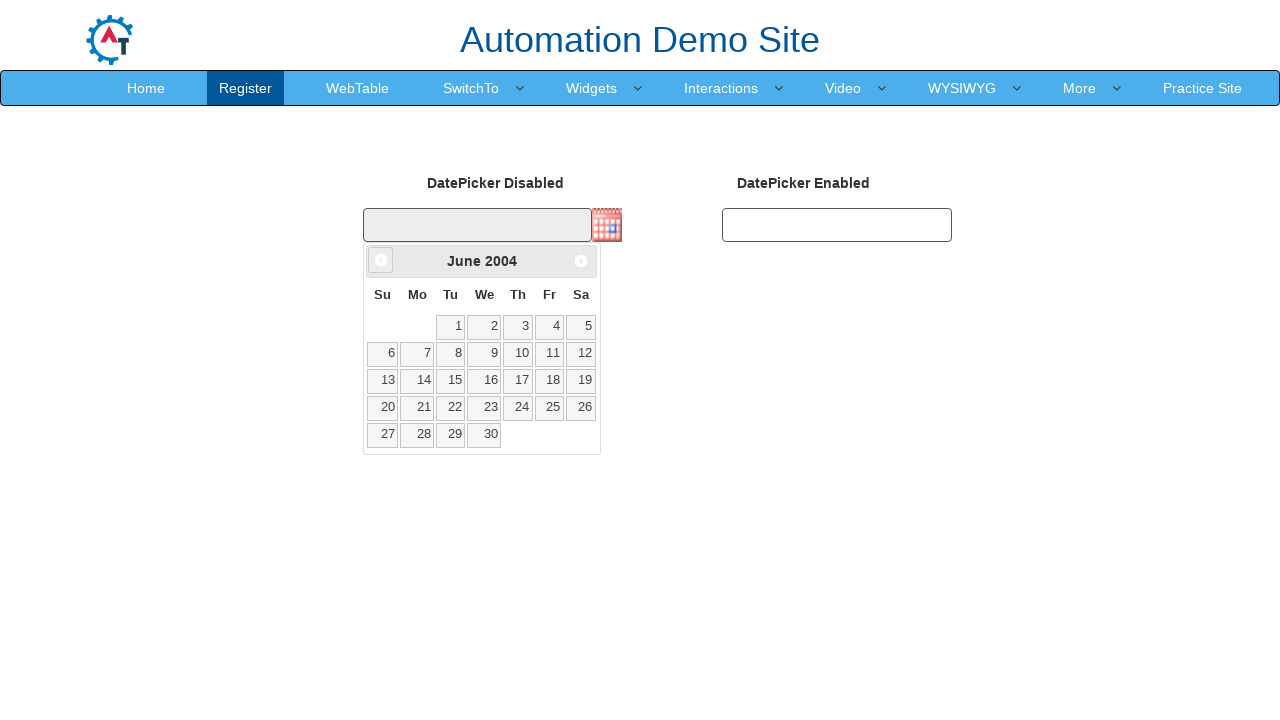

Retrieved current year: 2004
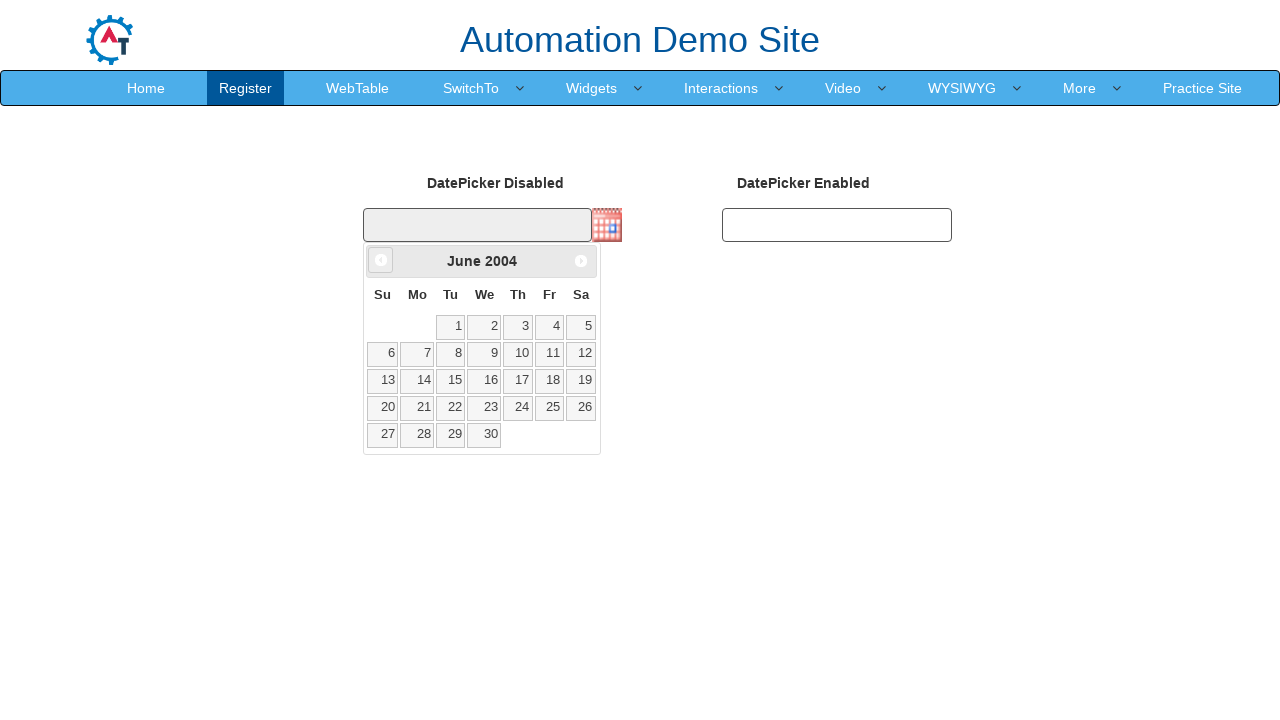

Clicked previous month button to navigate from June 2004 at (381, 260) on .ui-datepicker-prev
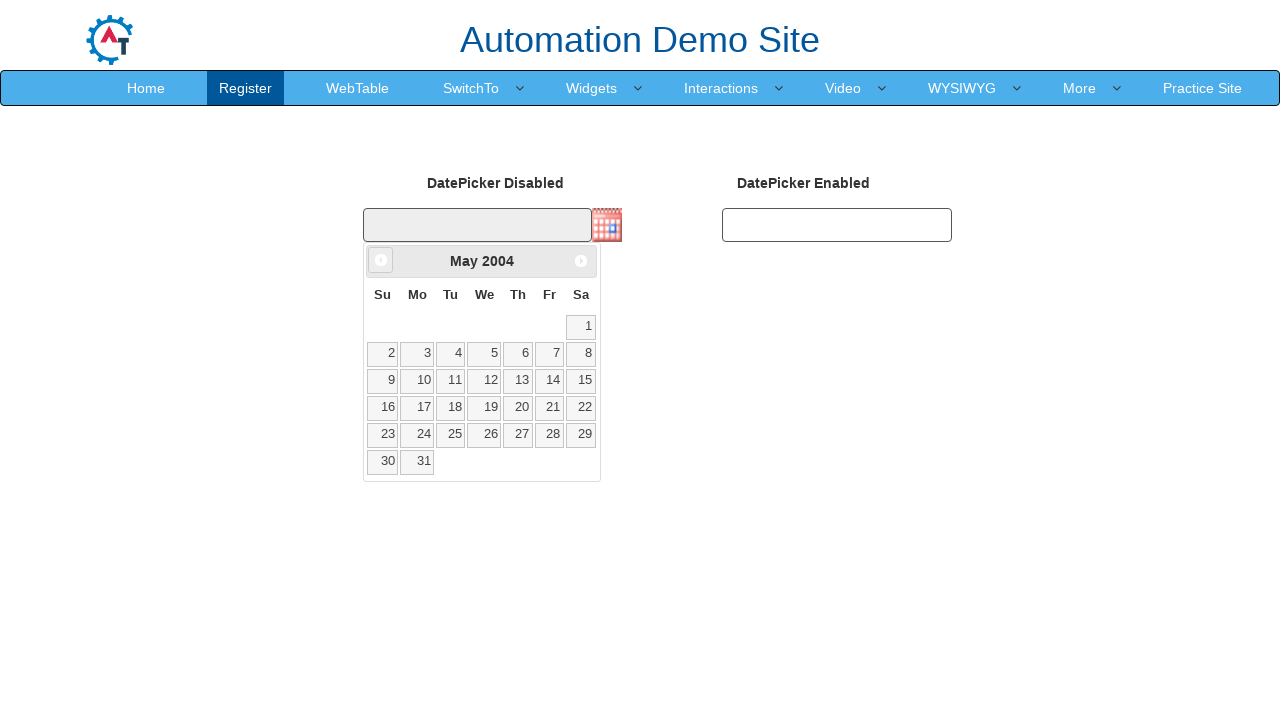

Retrieved current month: May
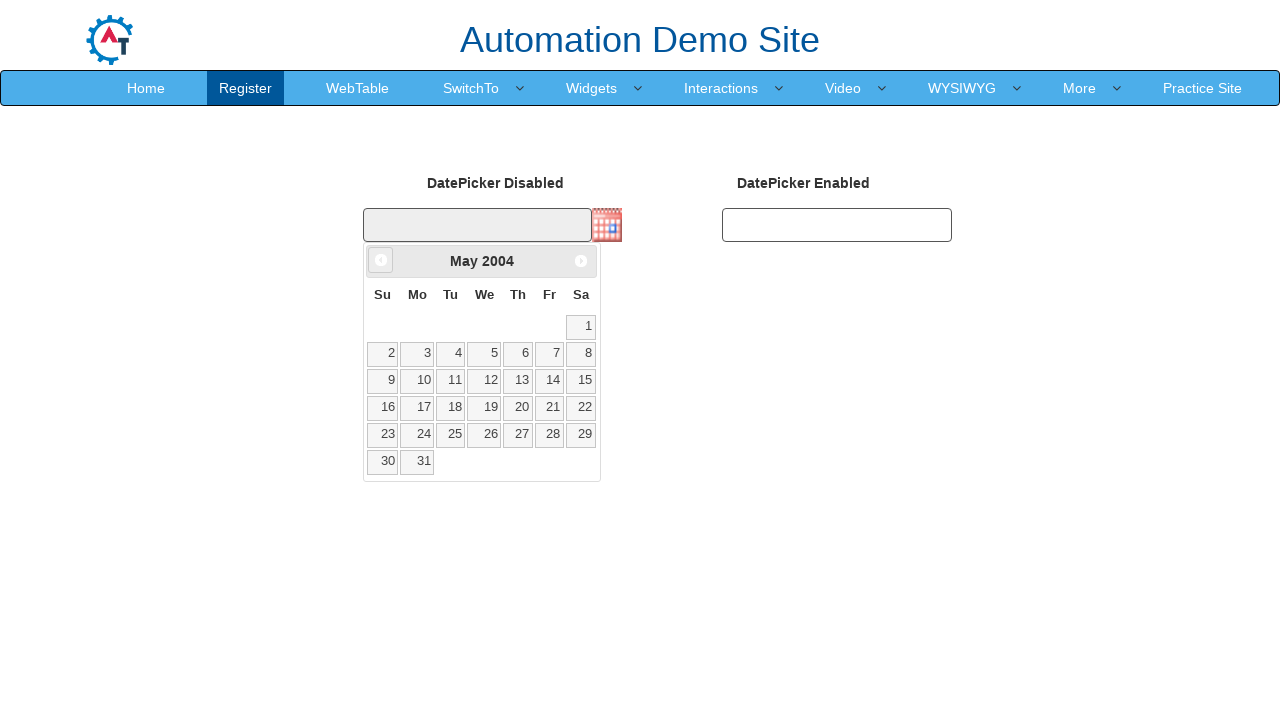

Retrieved current year: 2004
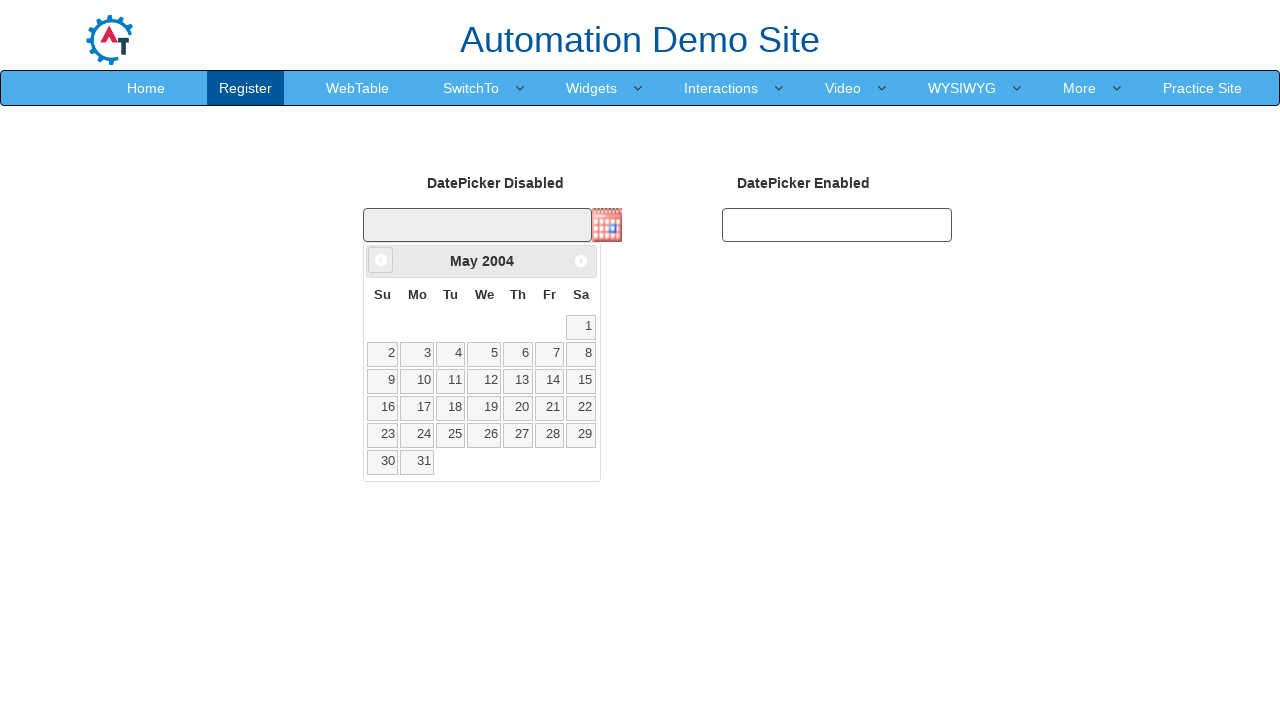

Clicked previous month button to navigate from May 2004 at (381, 260) on .ui-datepicker-prev
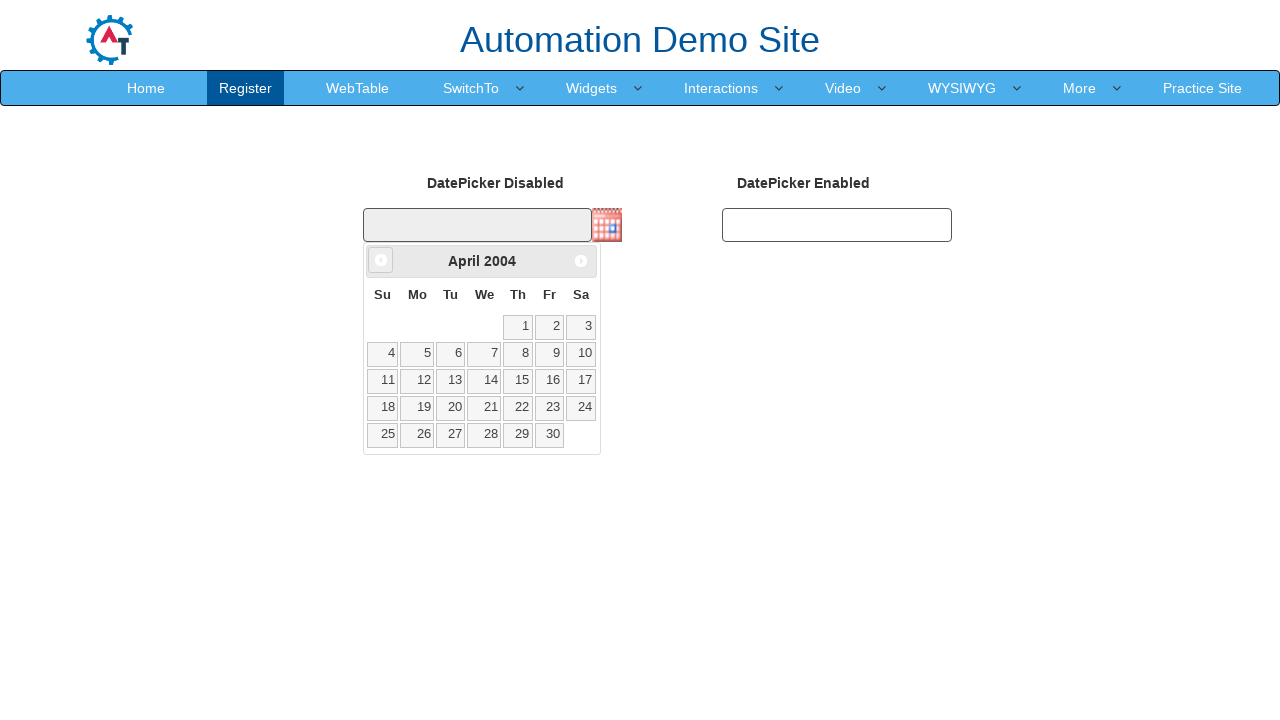

Retrieved current month: April
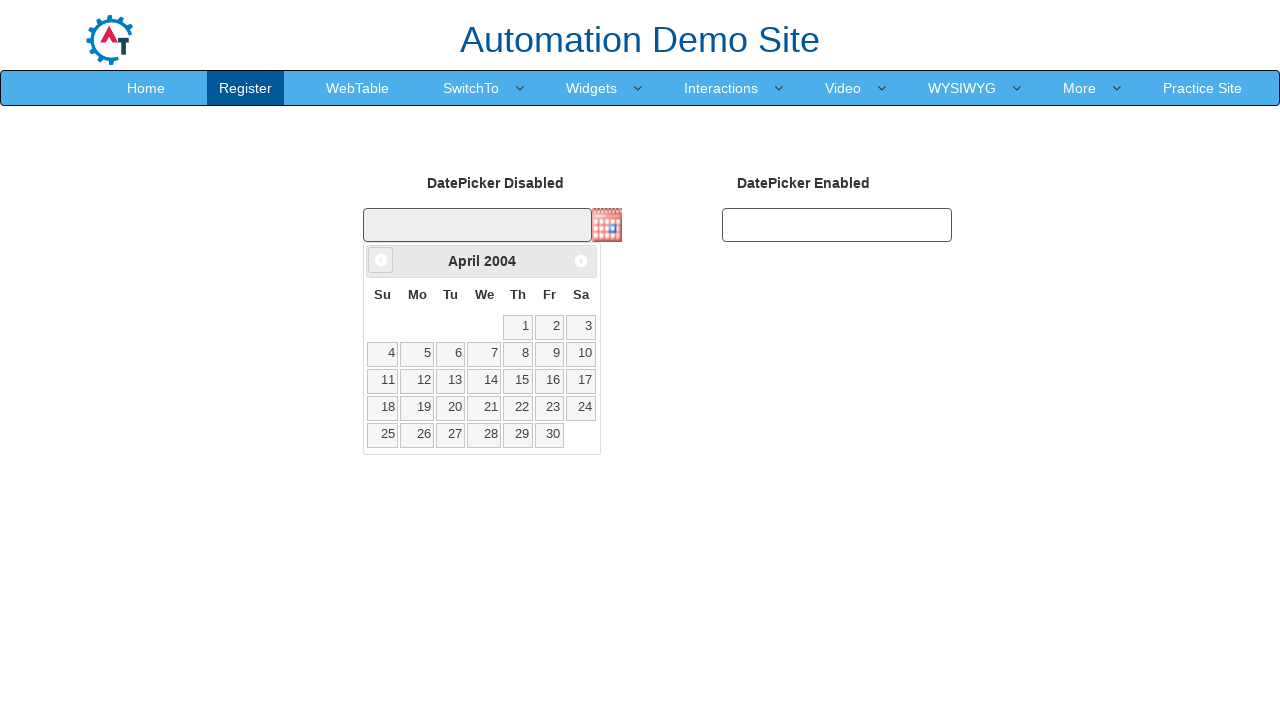

Retrieved current year: 2004
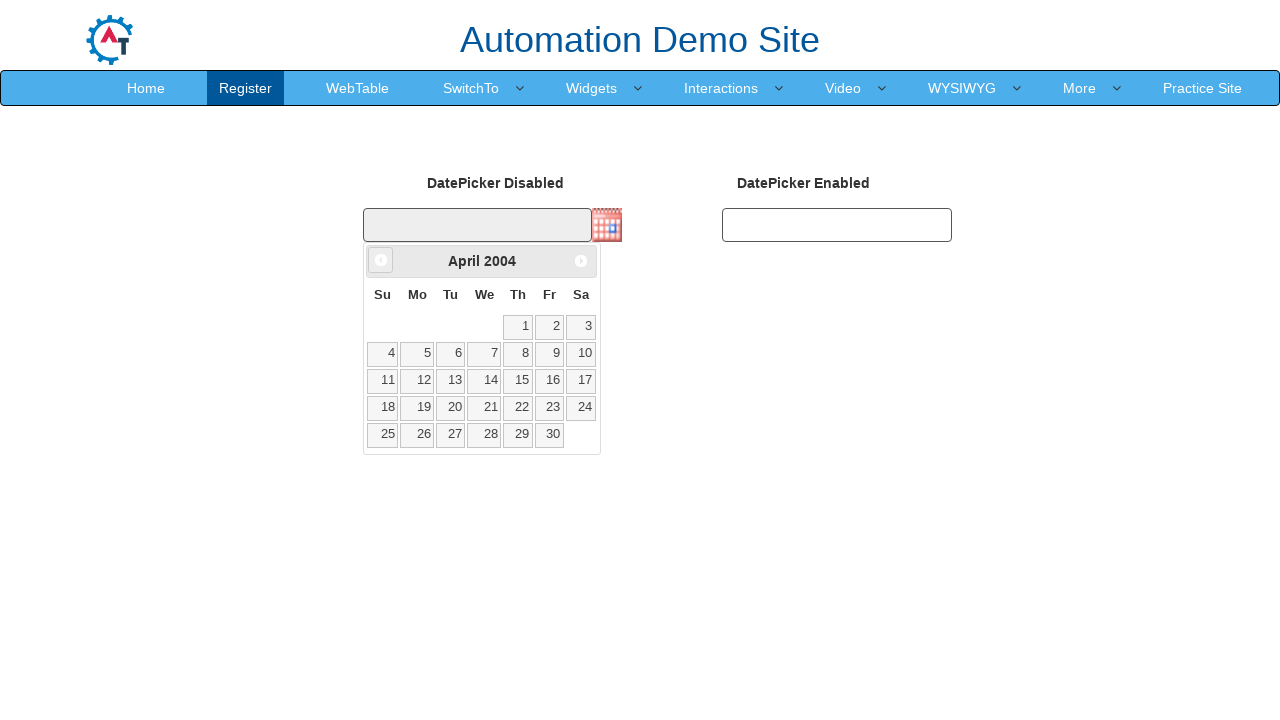

Clicked previous month button to navigate from April 2004 at (381, 260) on .ui-datepicker-prev
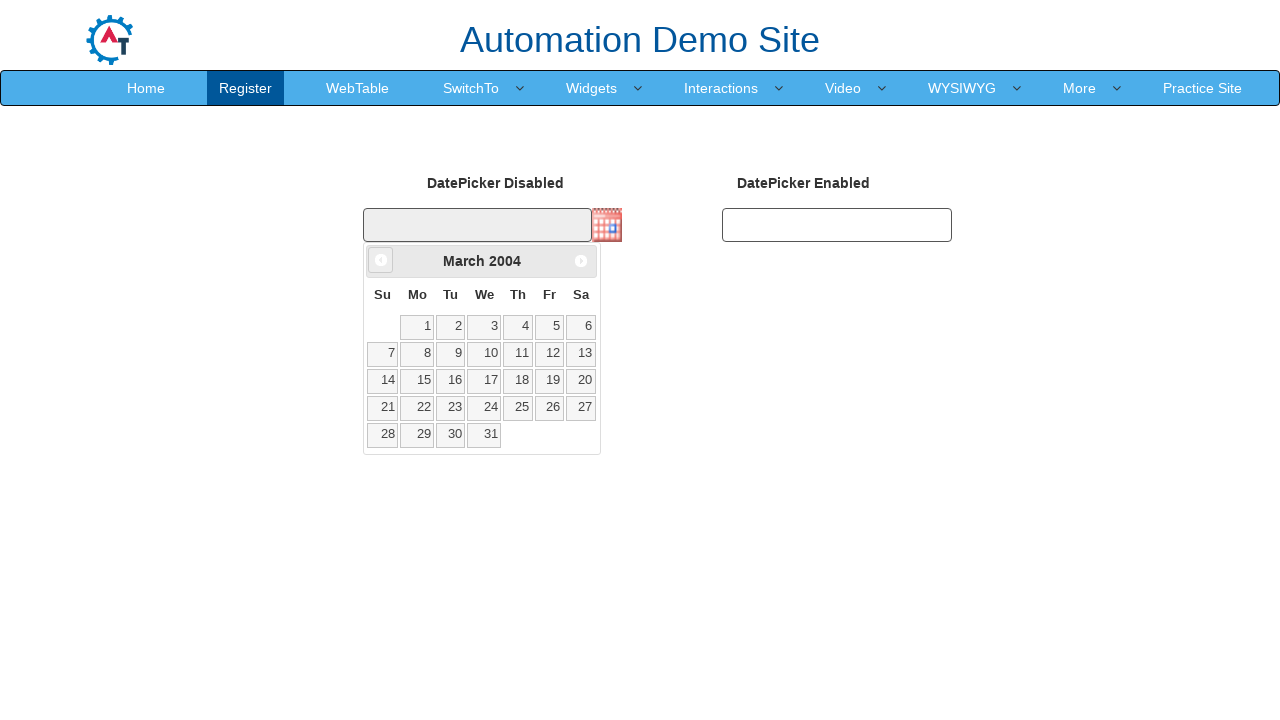

Retrieved current month: March
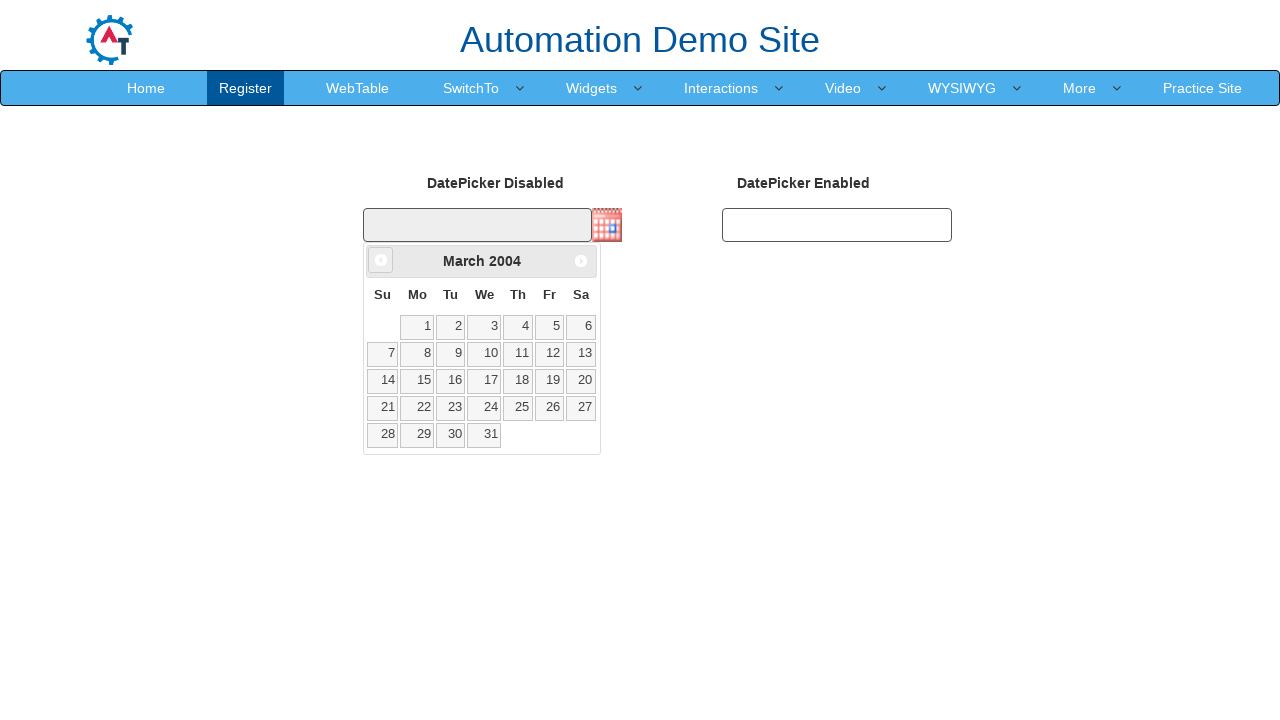

Retrieved current year: 2004
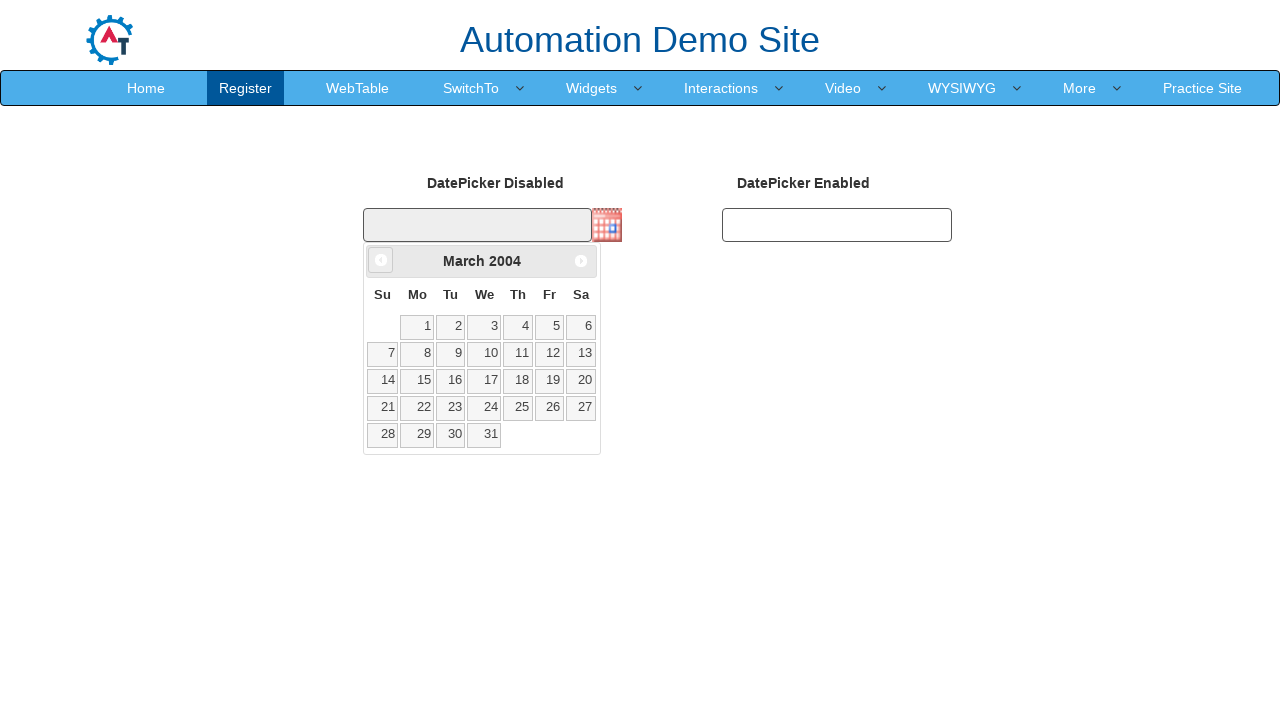

Clicked previous month button to navigate from March 2004 at (381, 260) on .ui-datepicker-prev
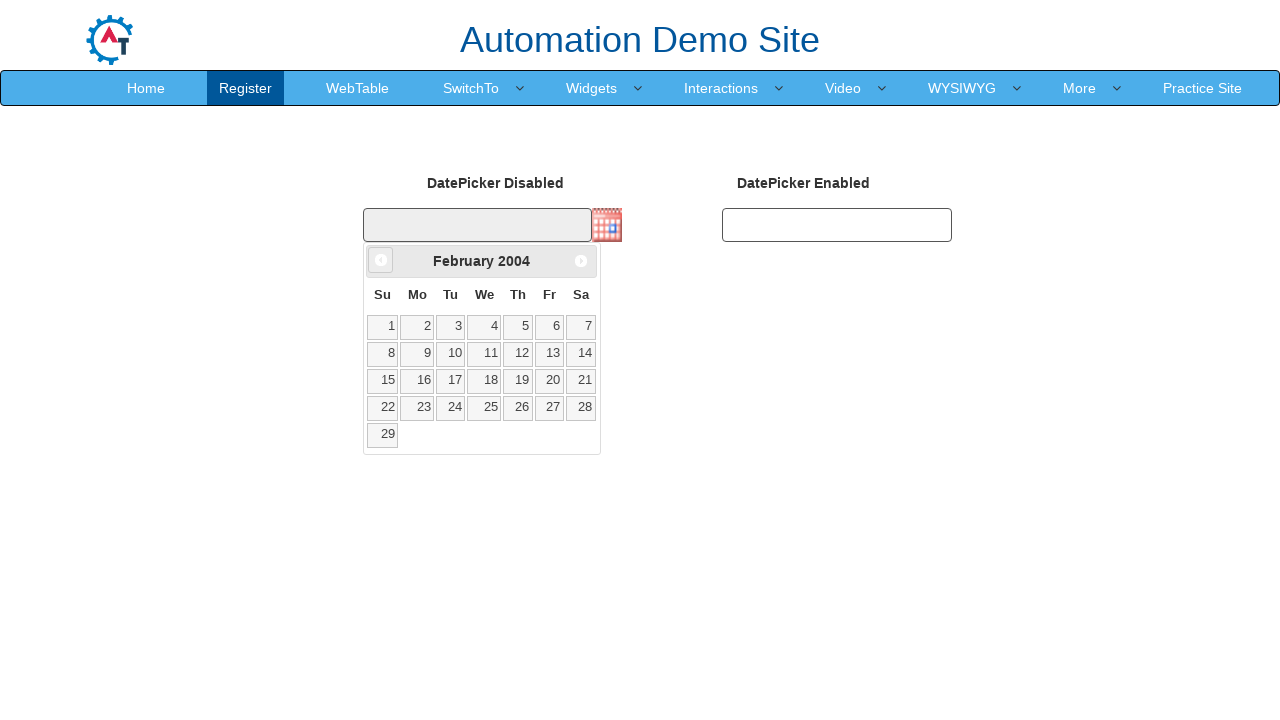

Retrieved current month: February
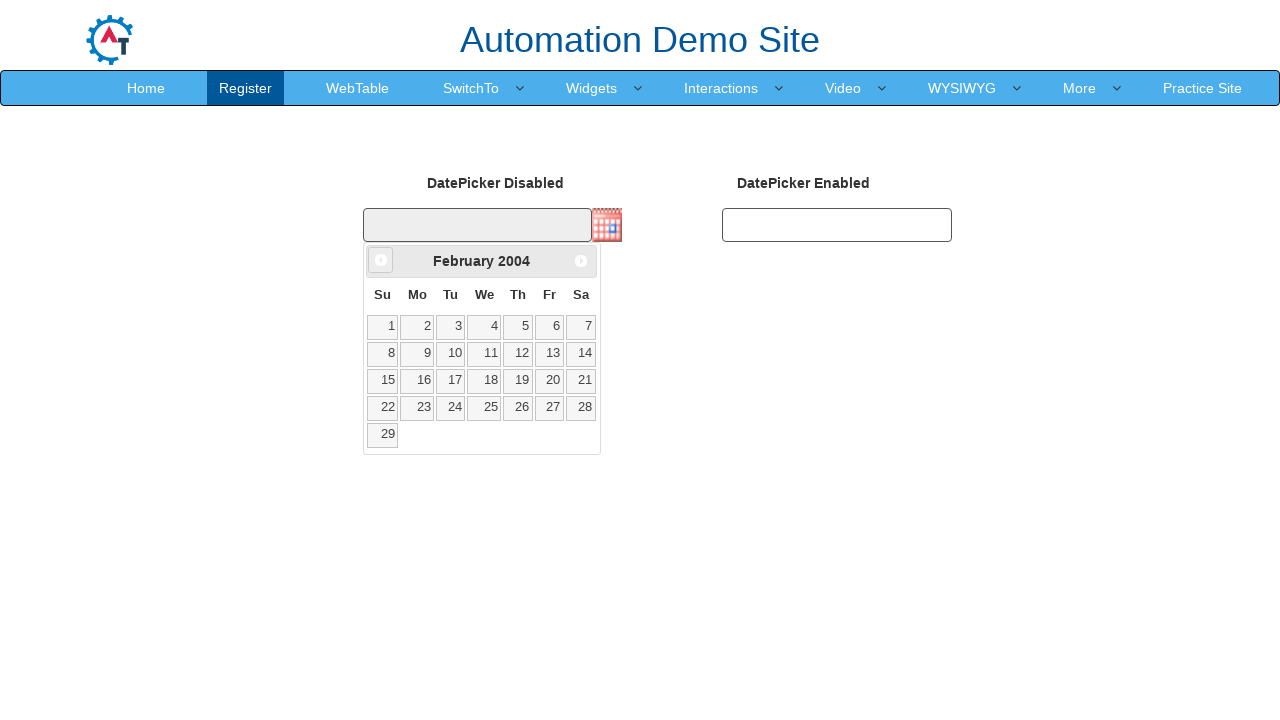

Retrieved current year: 2004
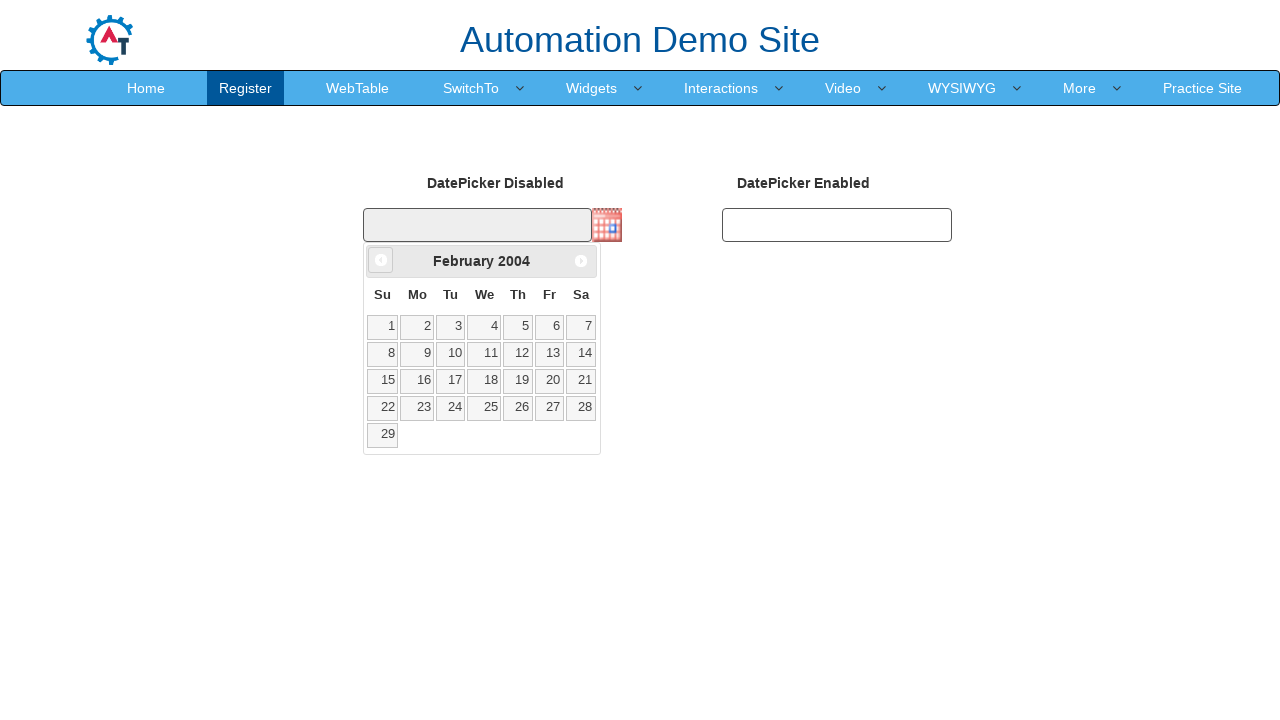

Clicked previous month button to navigate from February 2004 at (381, 260) on .ui-datepicker-prev
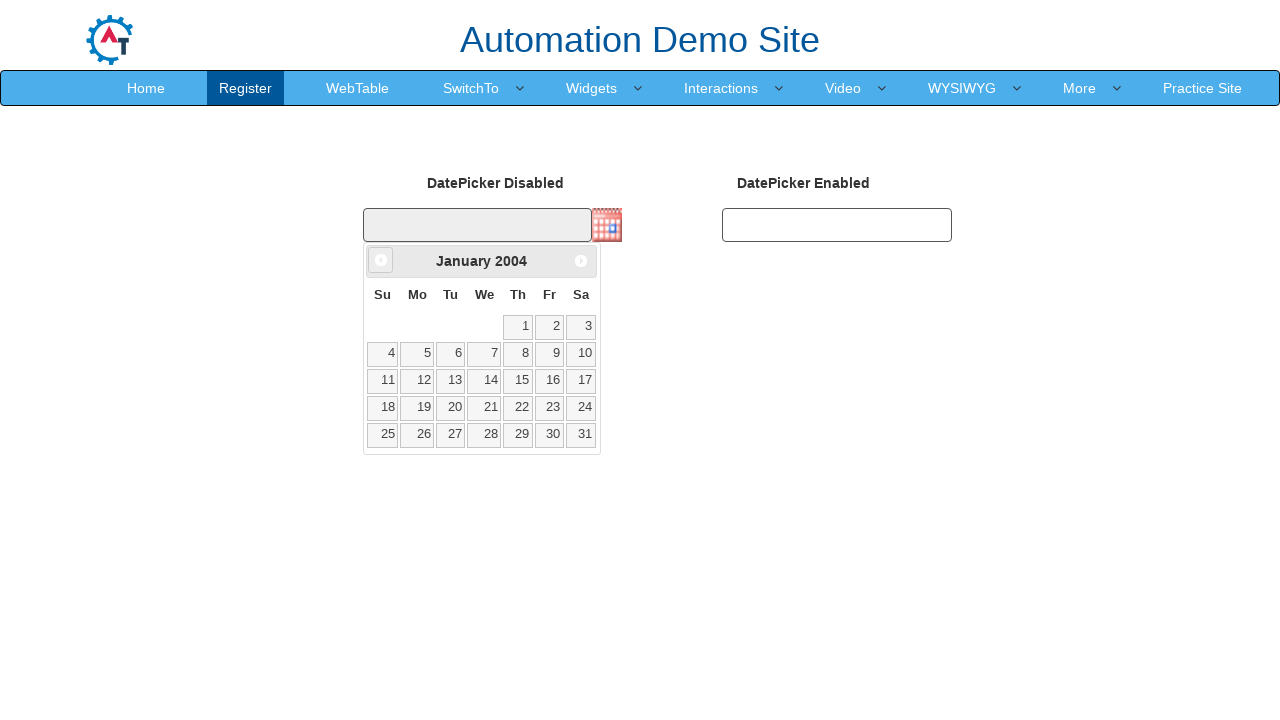

Retrieved current month: January
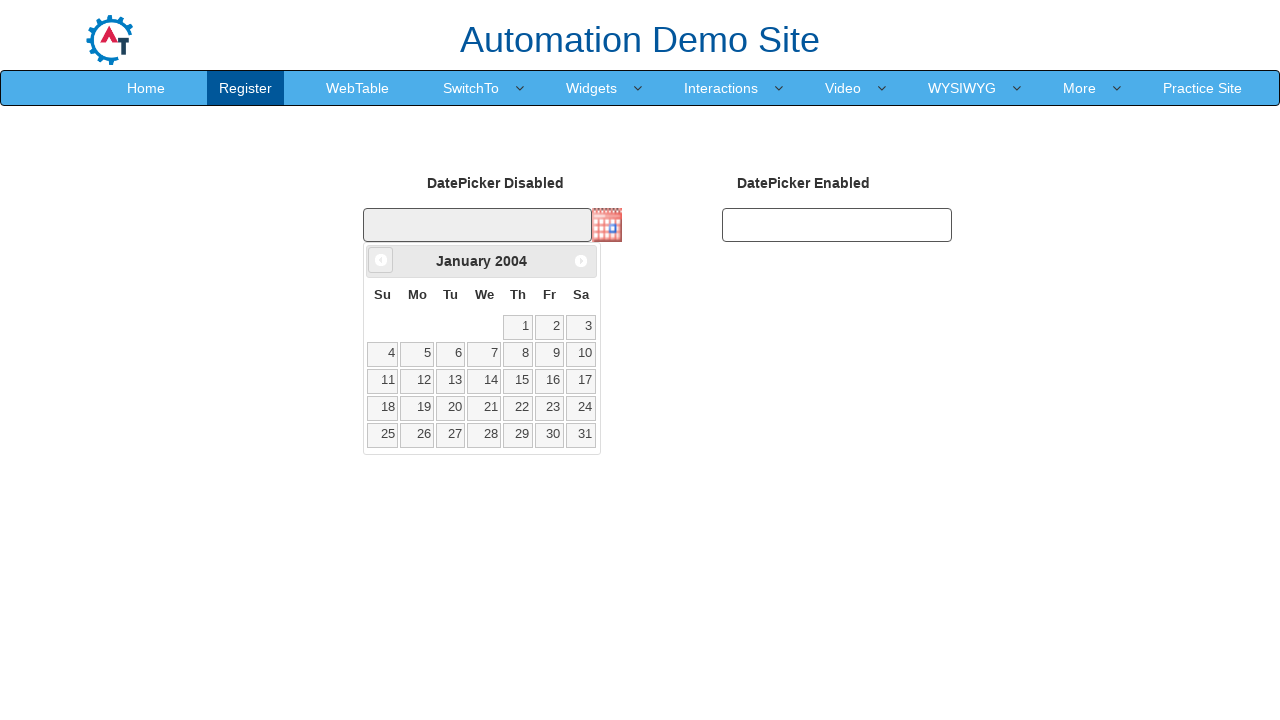

Retrieved current year: 2004
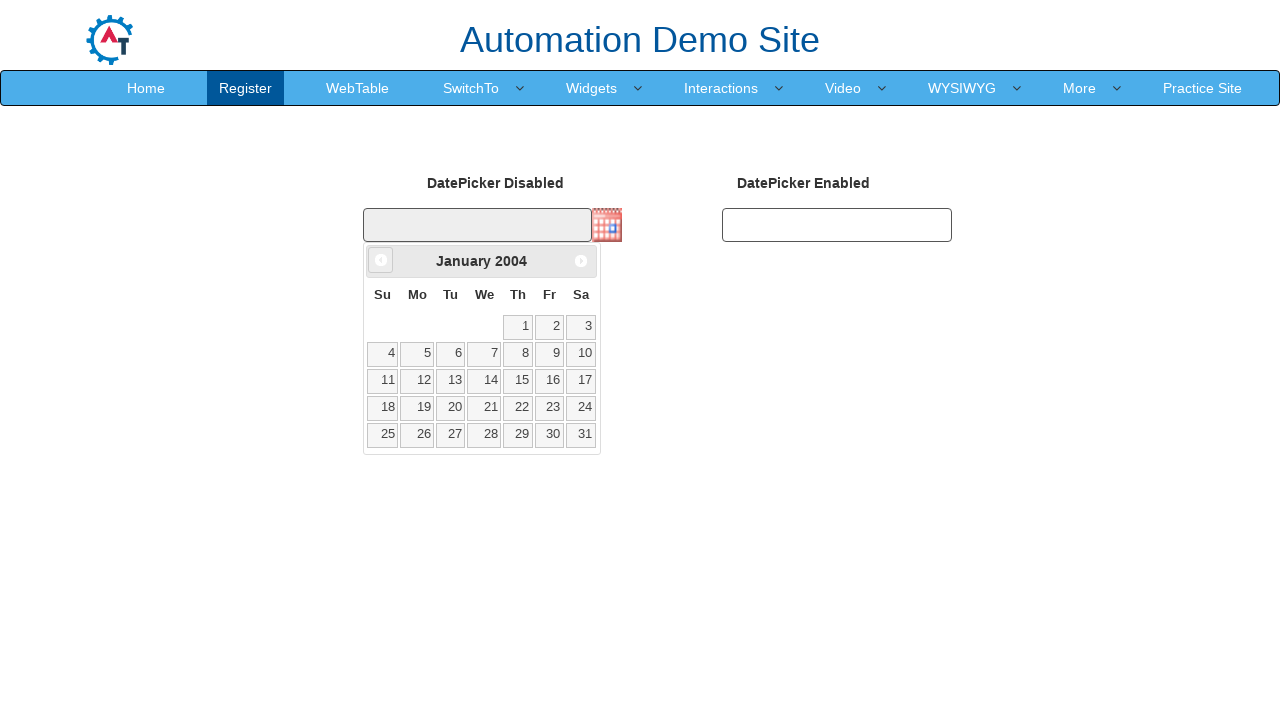

Clicked previous month button to navigate from January 2004 at (381, 260) on .ui-datepicker-prev
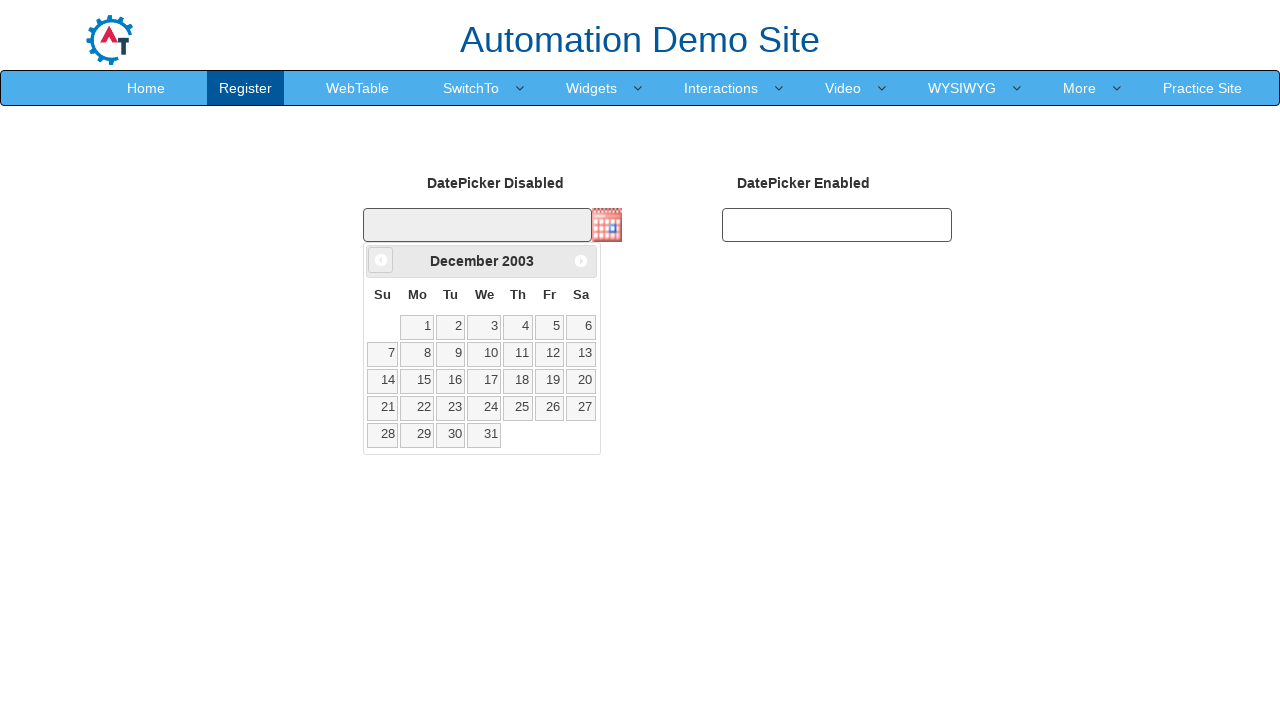

Retrieved current month: December
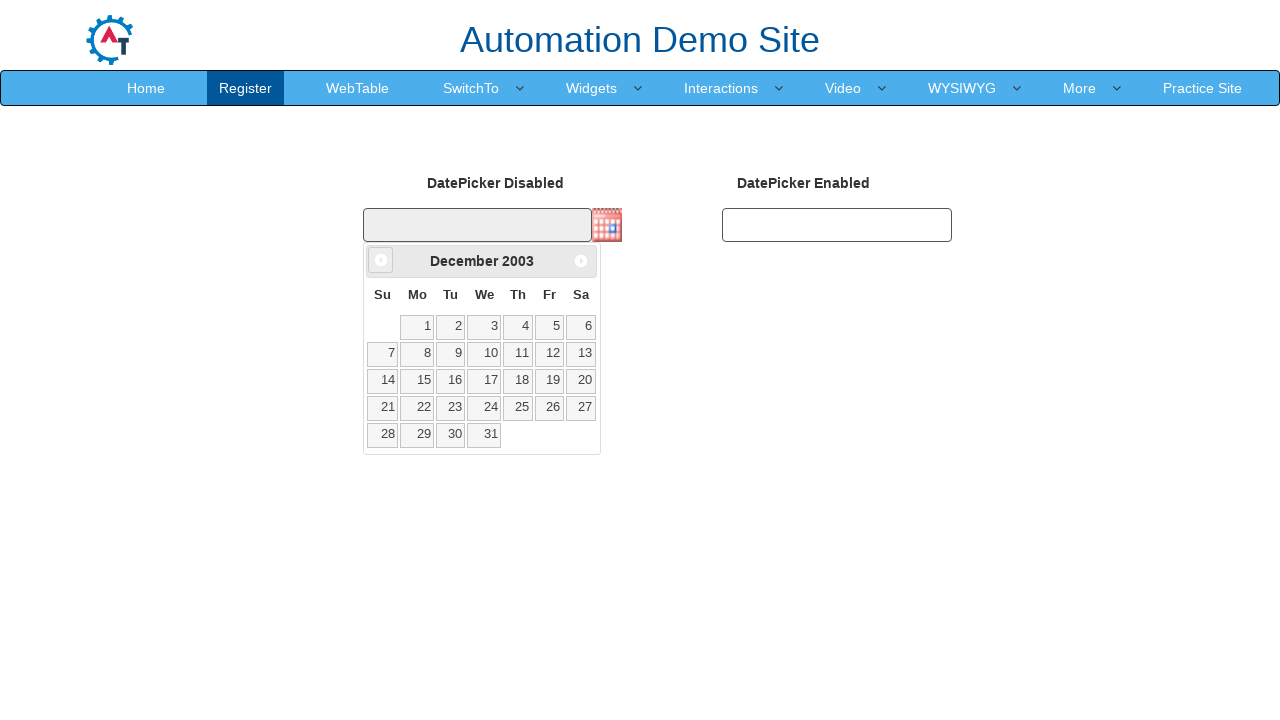

Retrieved current year: 2003
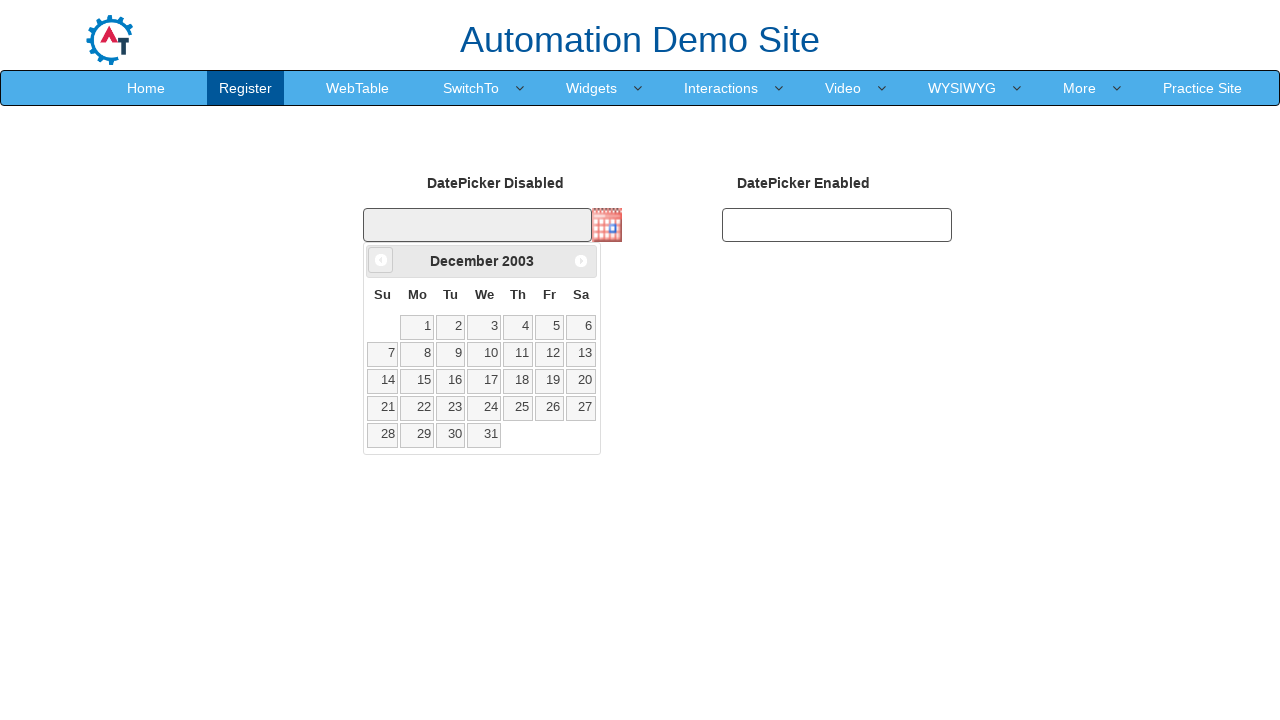

Clicked previous month button to navigate from December 2003 at (381, 260) on .ui-datepicker-prev
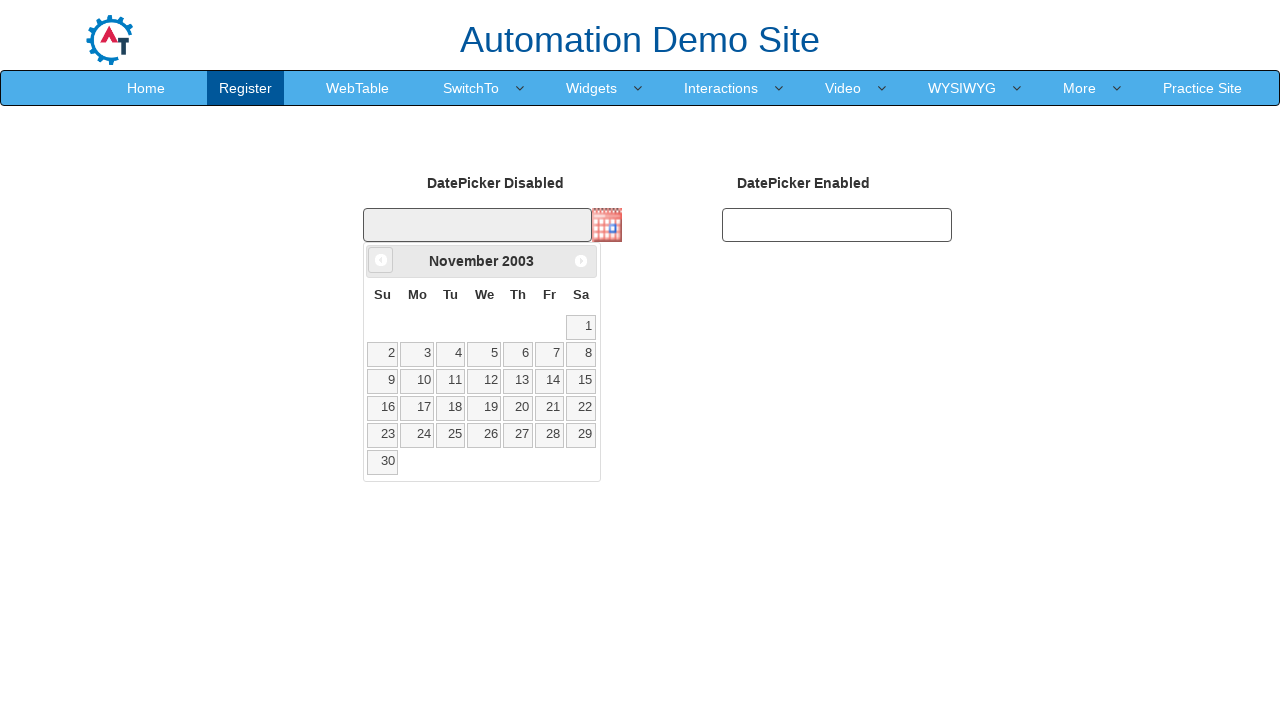

Retrieved current month: November
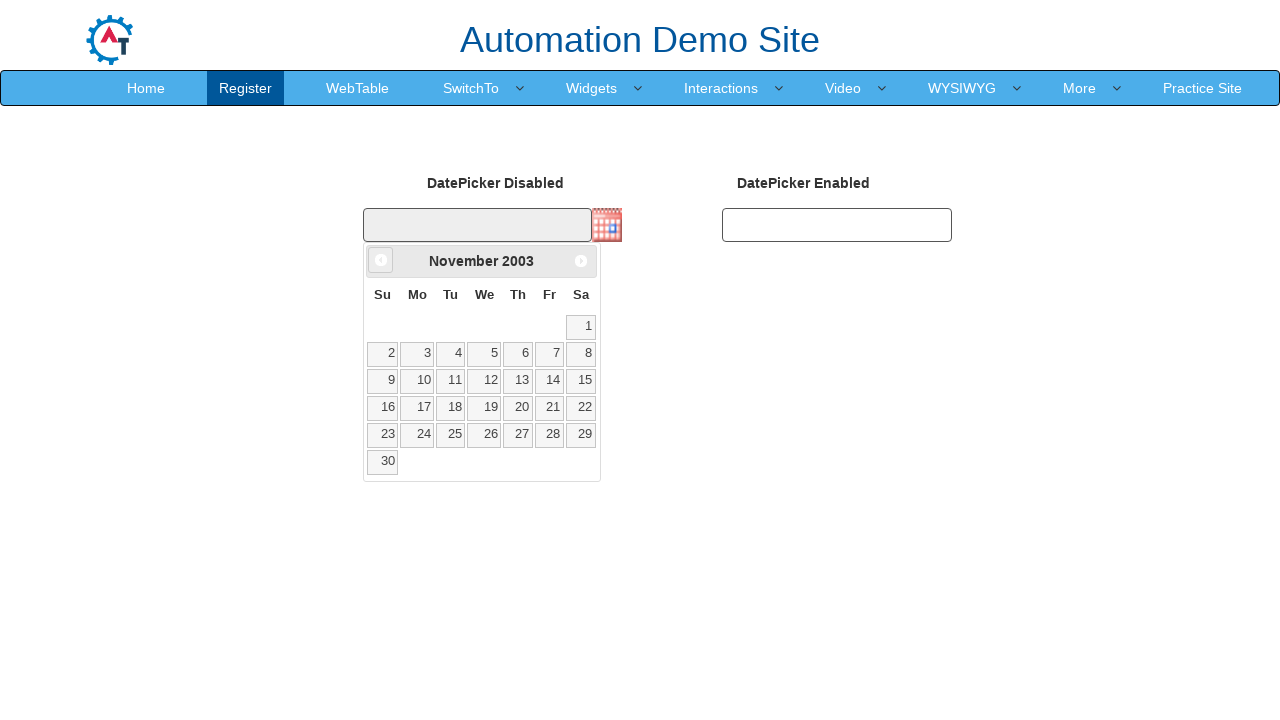

Retrieved current year: 2003
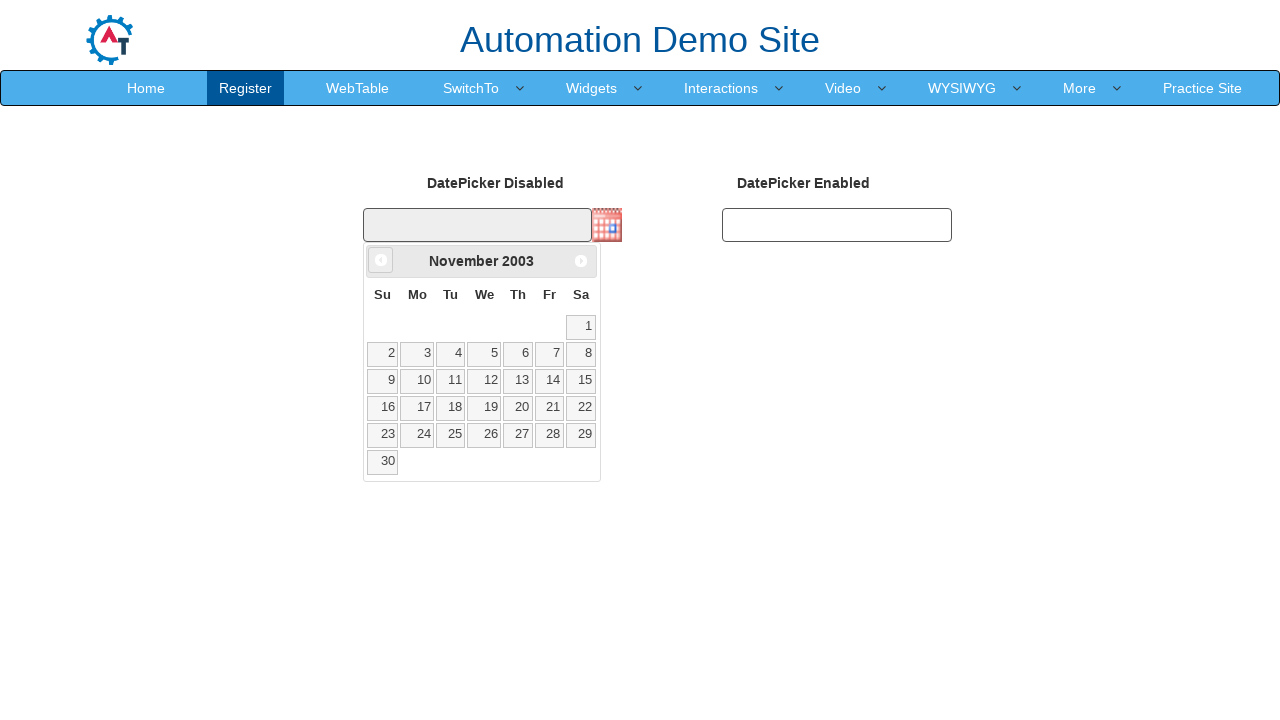

Clicked previous month button to navigate from November 2003 at (381, 260) on .ui-datepicker-prev
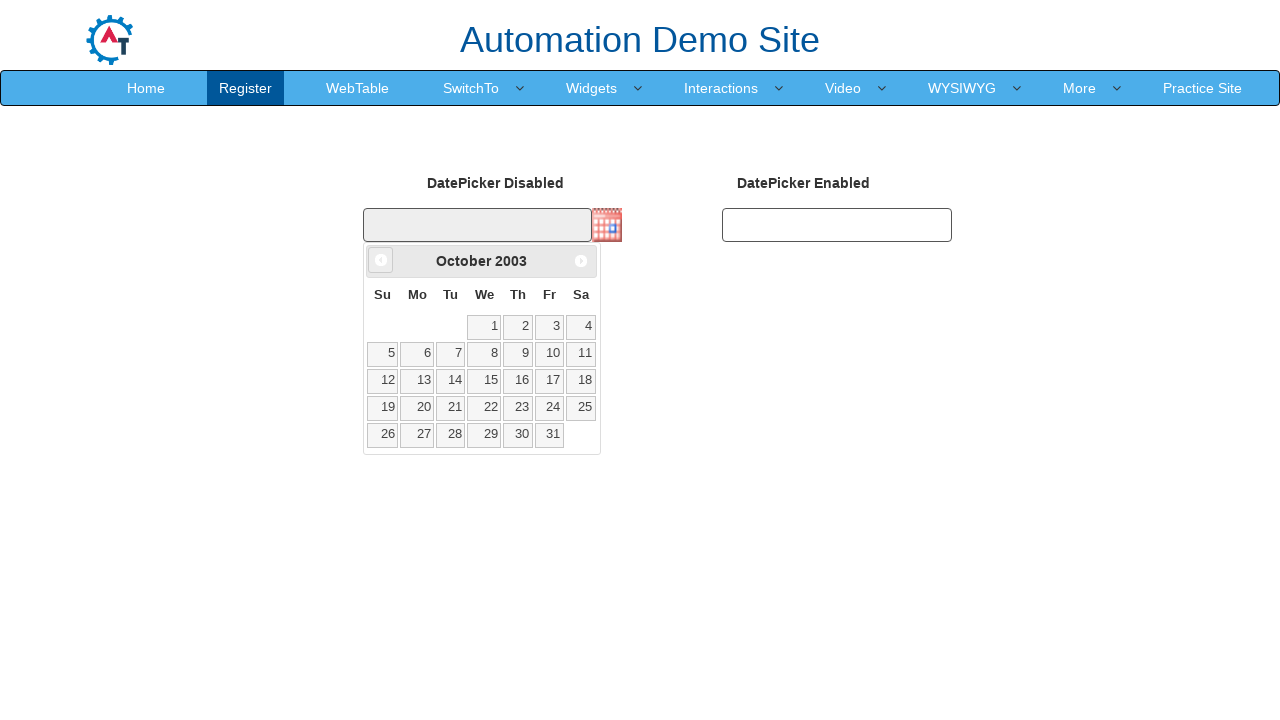

Retrieved current month: October
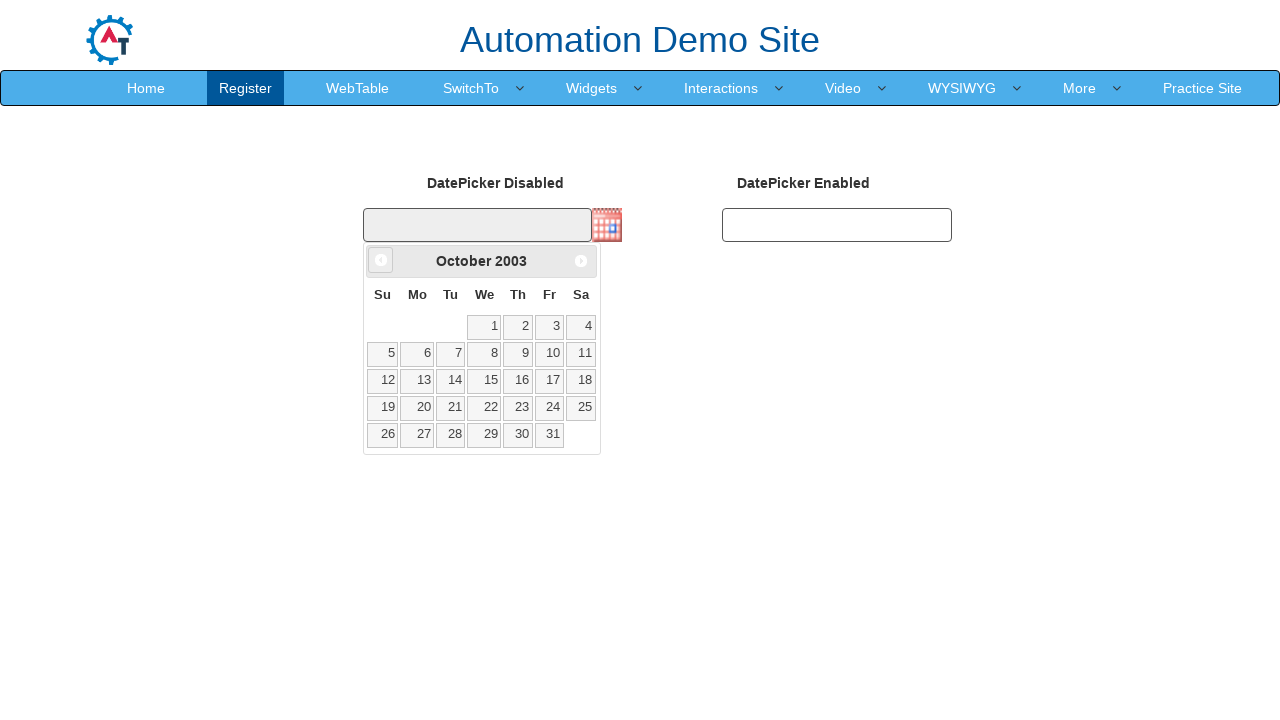

Retrieved current year: 2003
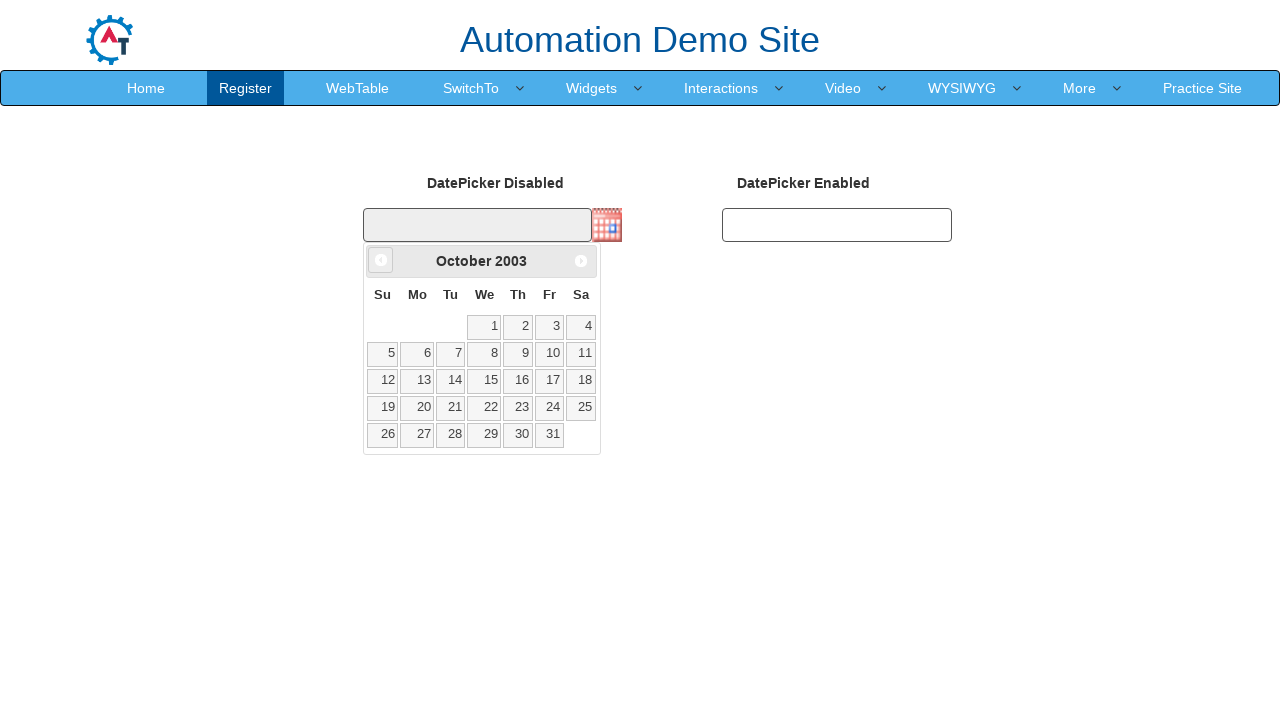

Clicked previous month button to navigate from October 2003 at (381, 260) on .ui-datepicker-prev
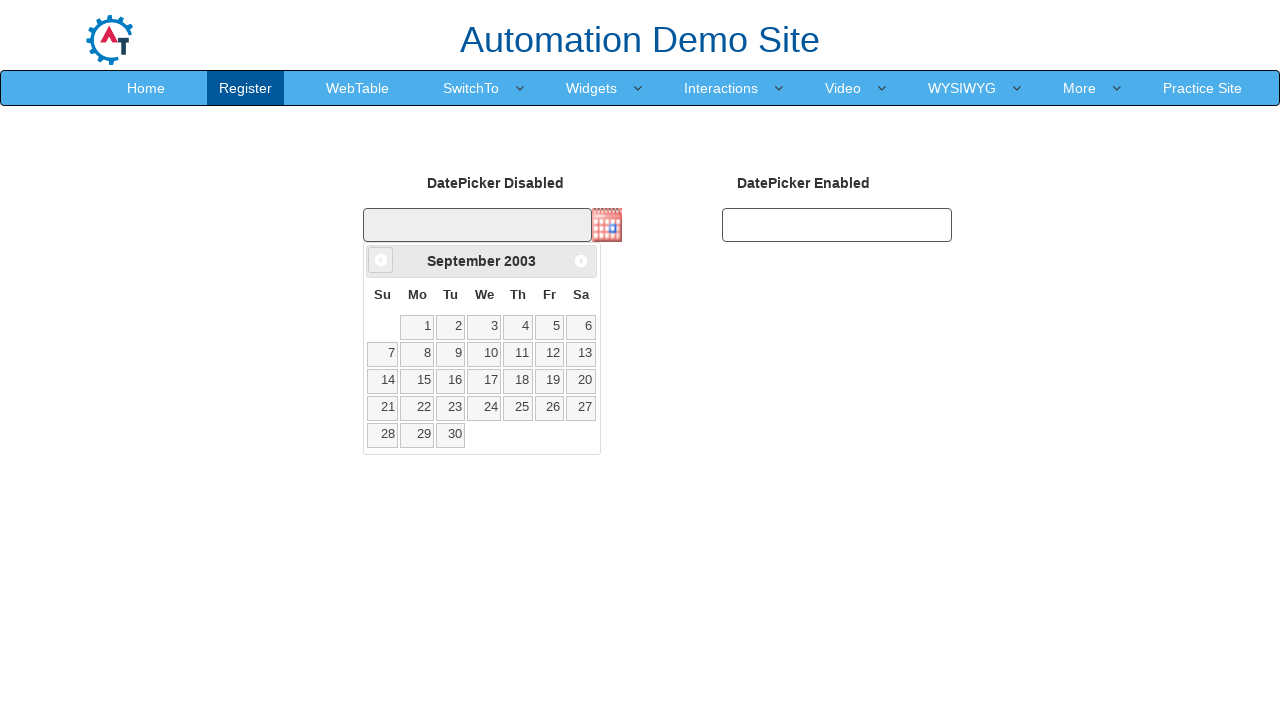

Retrieved current month: September
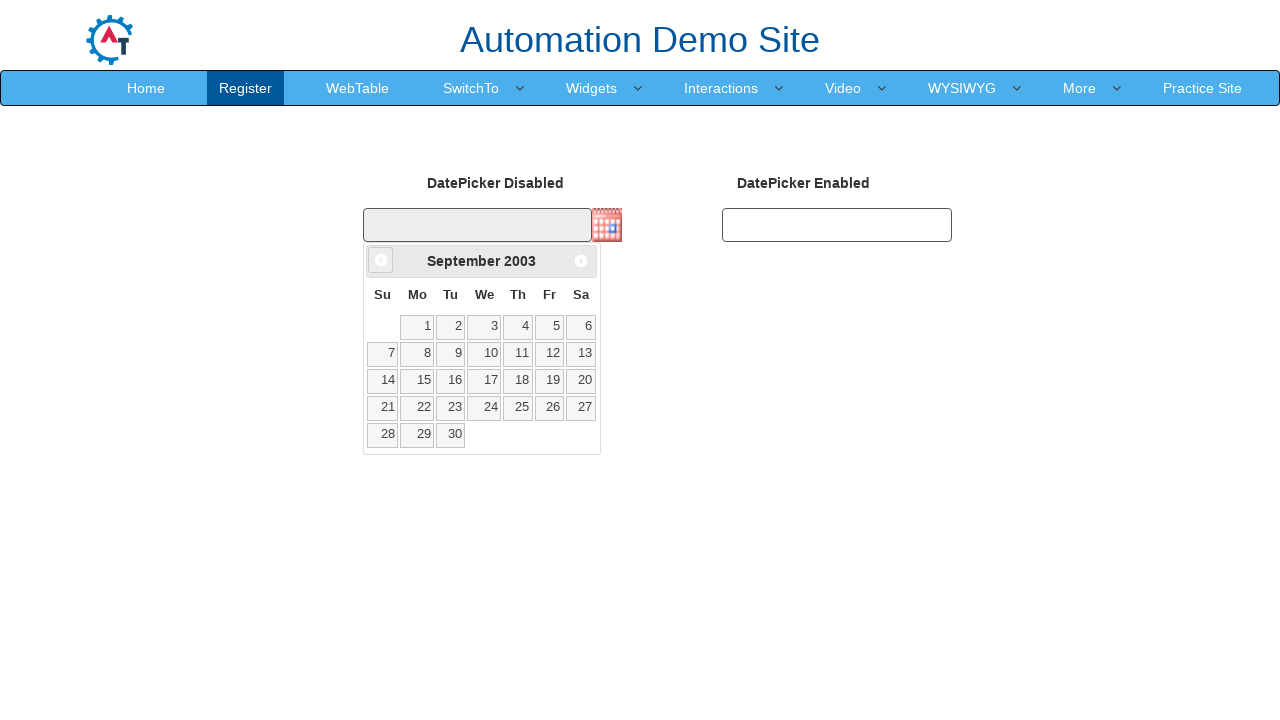

Retrieved current year: 2003
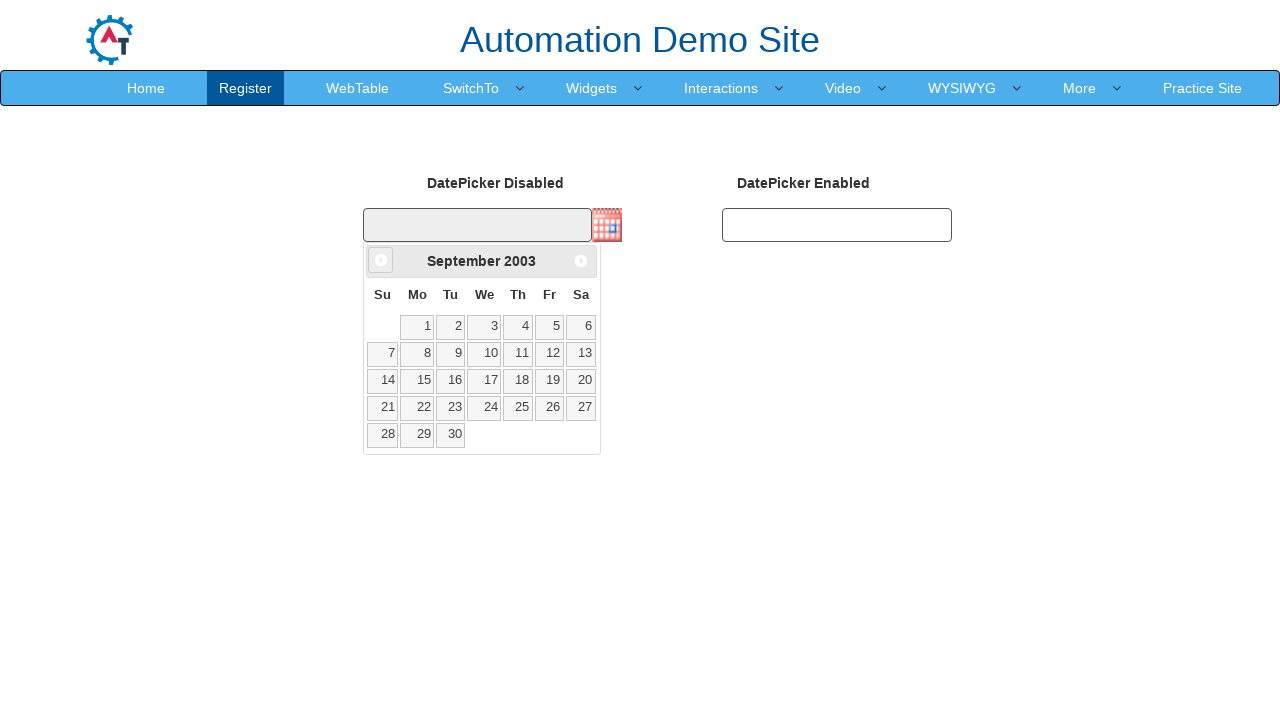

Clicked previous month button to navigate from September 2003 at (381, 260) on .ui-datepicker-prev
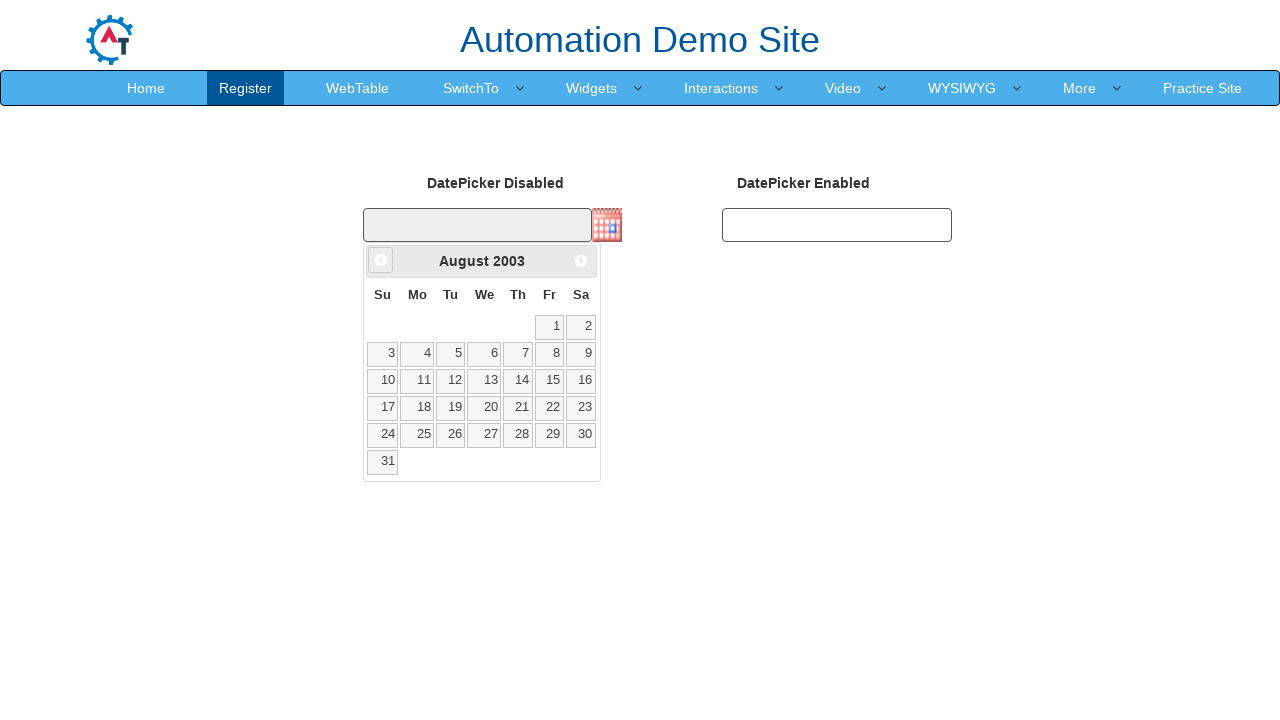

Retrieved current month: August
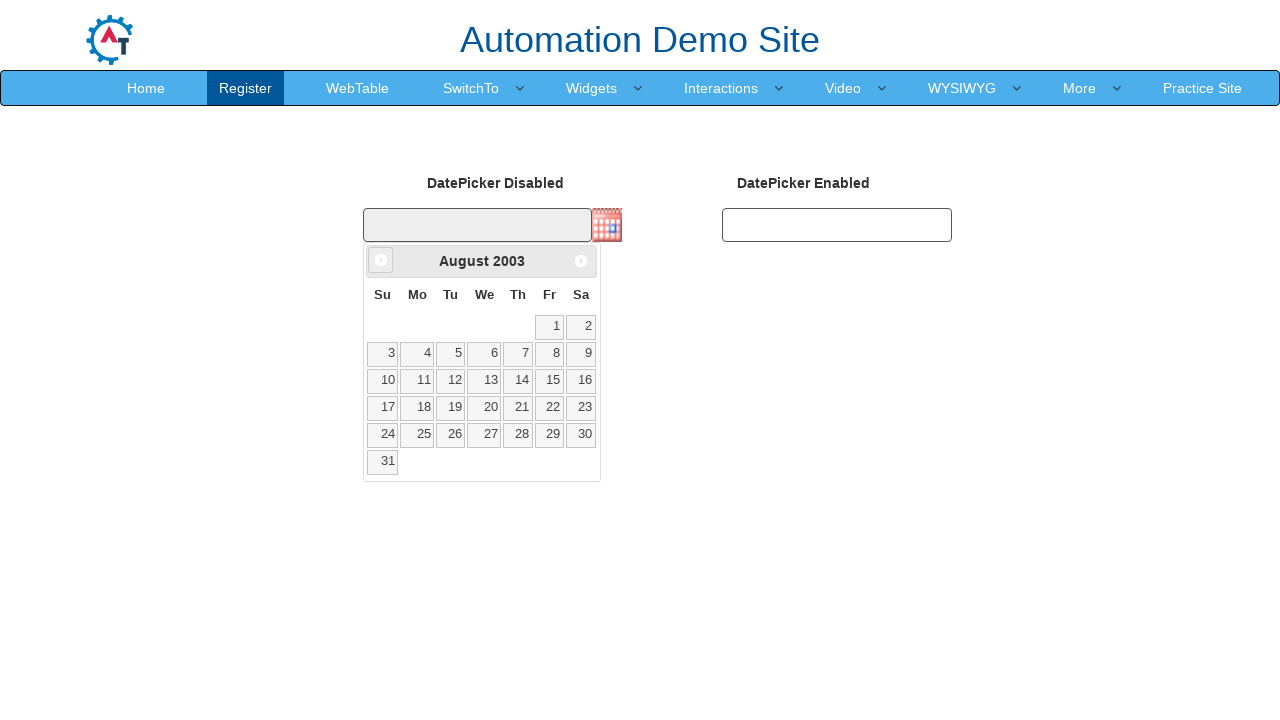

Retrieved current year: 2003
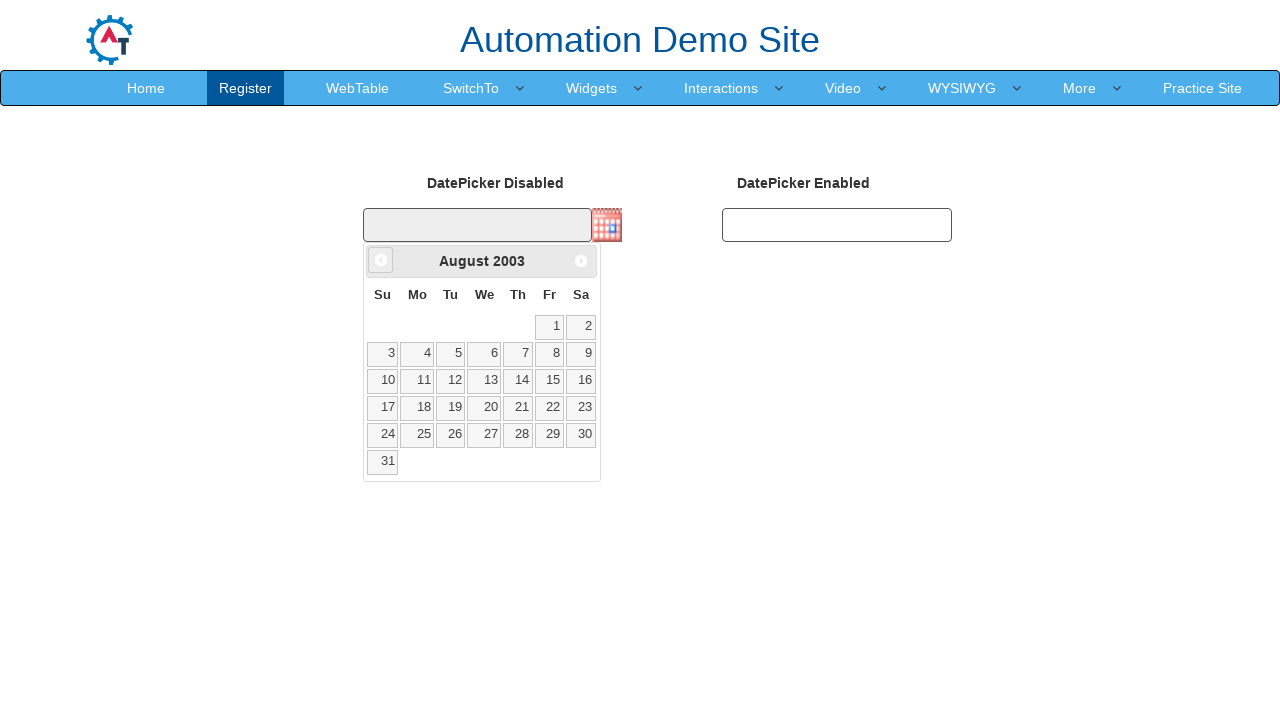

Clicked previous month button to navigate from August 2003 at (381, 260) on .ui-datepicker-prev
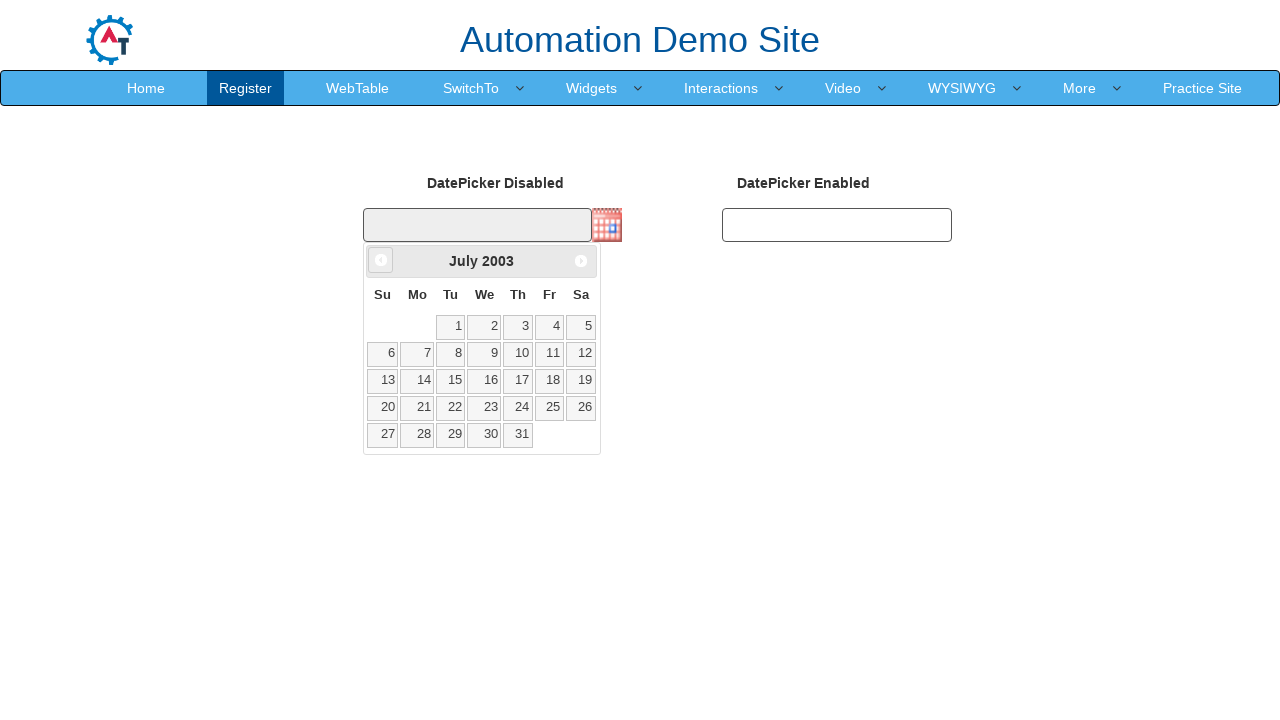

Retrieved current month: July
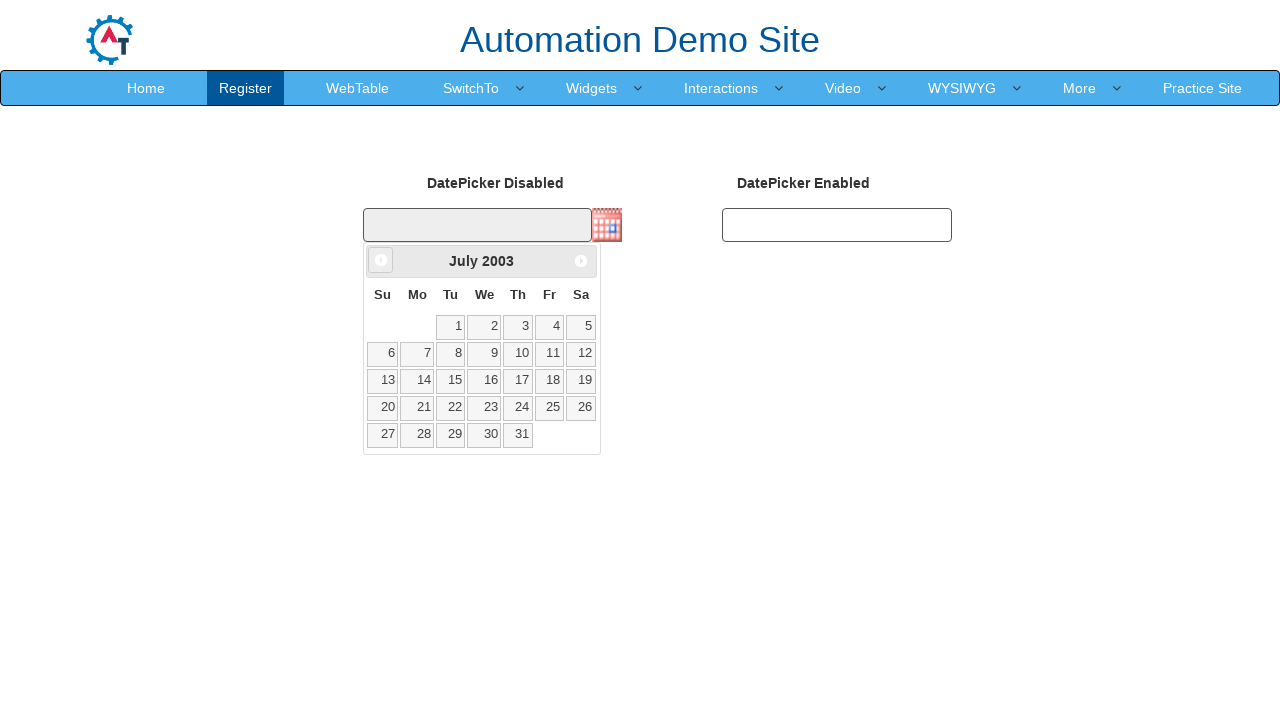

Retrieved current year: 2003
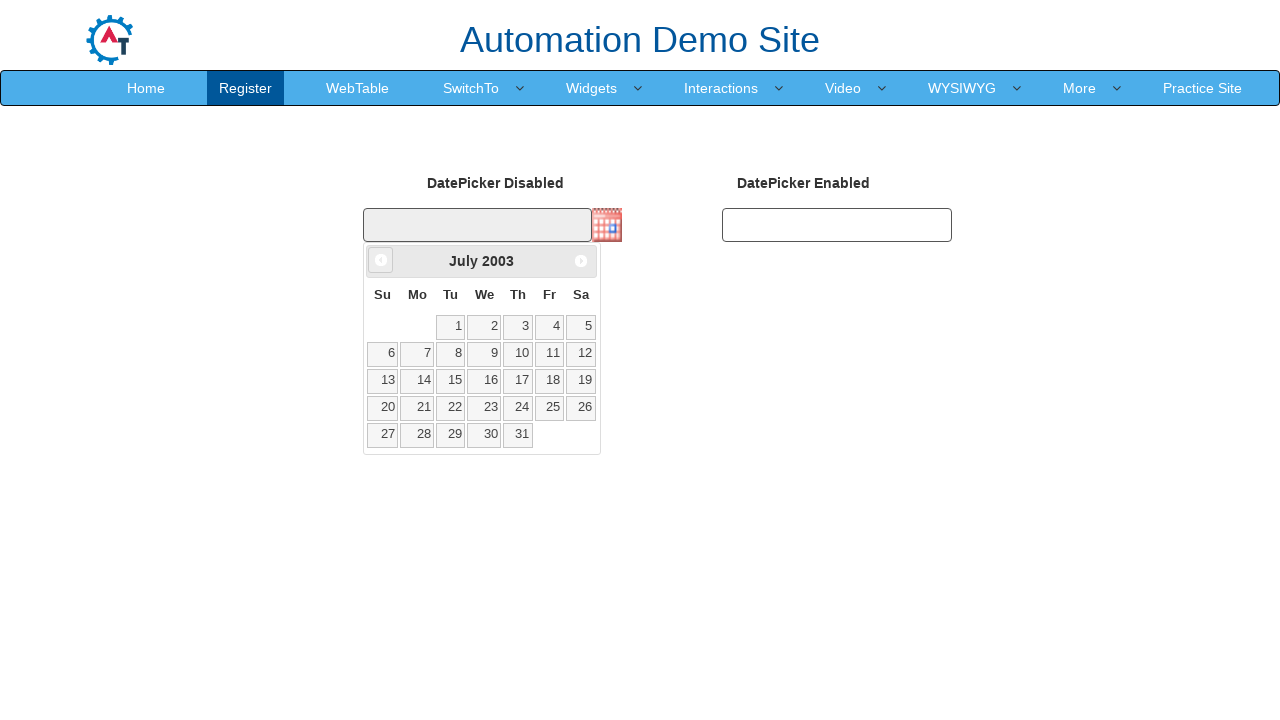

Clicked previous month button to navigate from July 2003 at (381, 260) on .ui-datepicker-prev
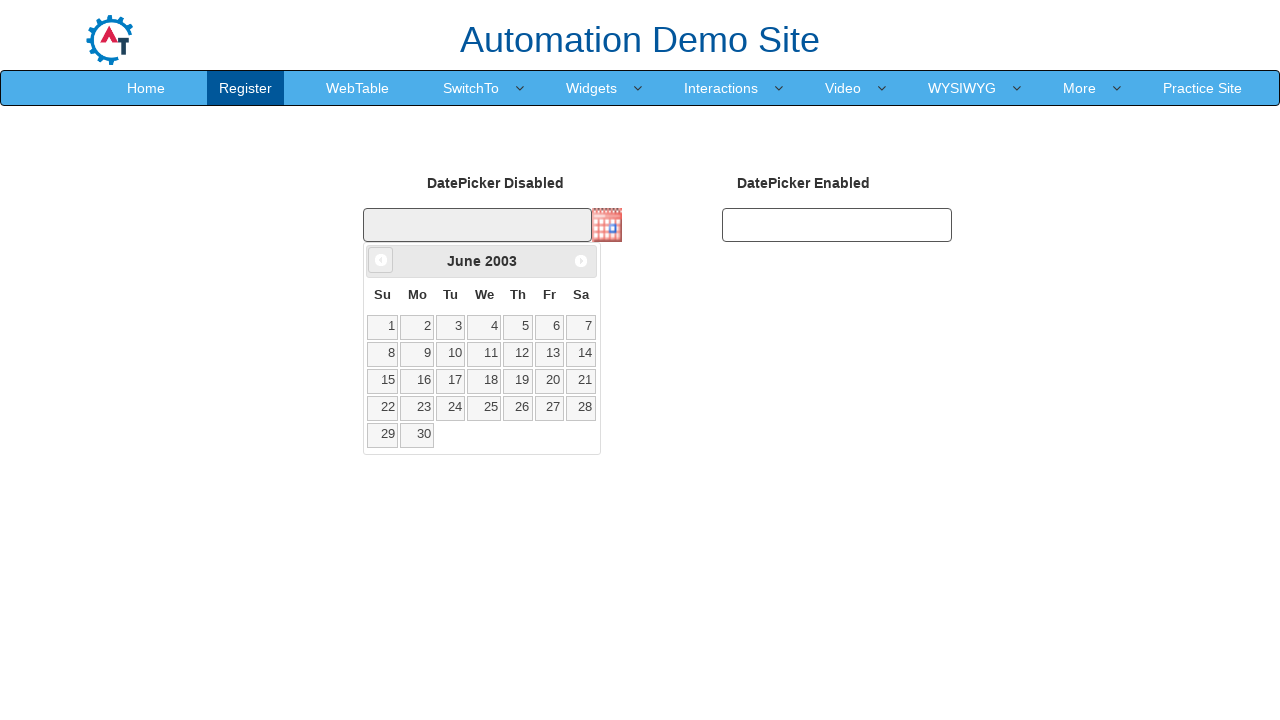

Retrieved current month: June
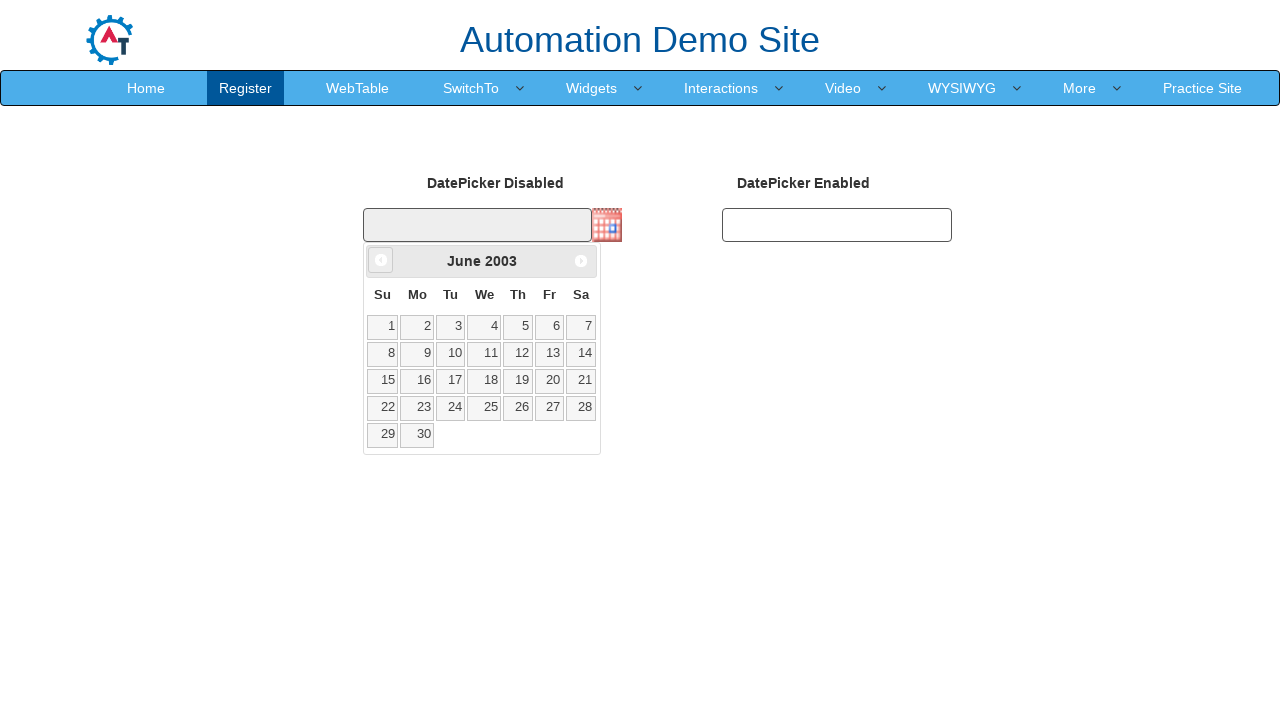

Retrieved current year: 2003
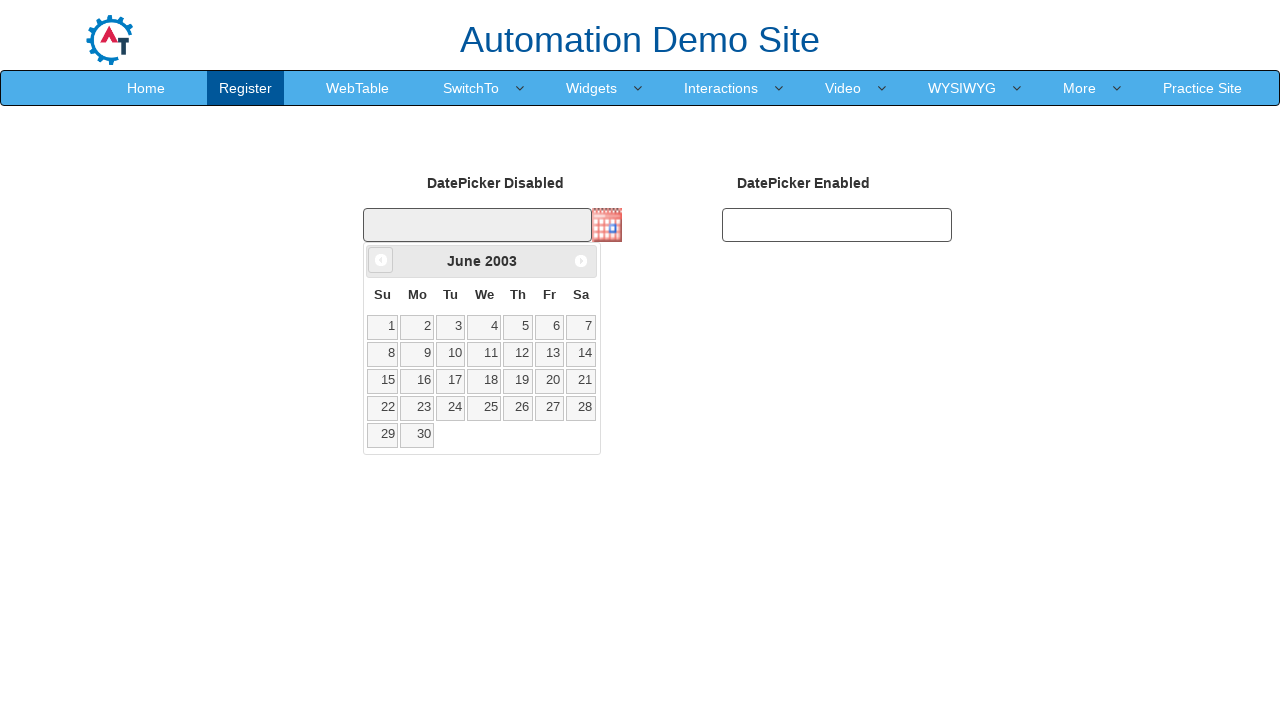

Clicked previous month button to navigate from June 2003 at (381, 260) on .ui-datepicker-prev
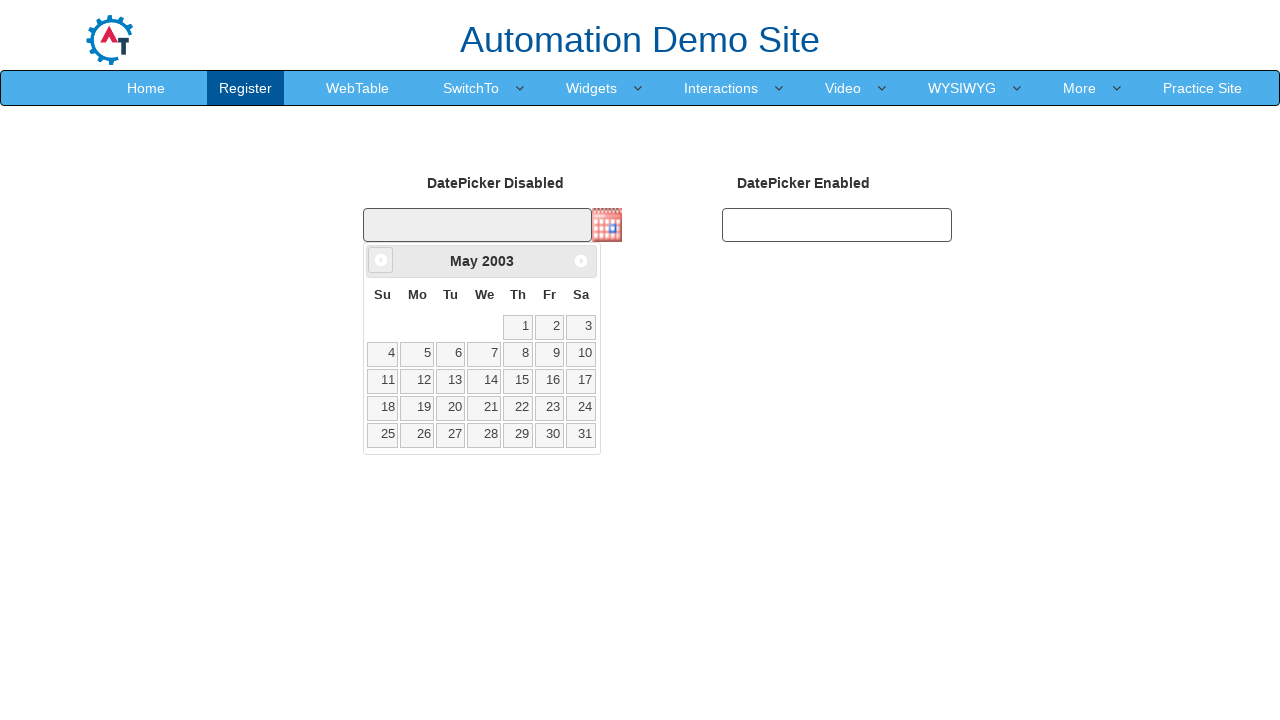

Retrieved current month: May
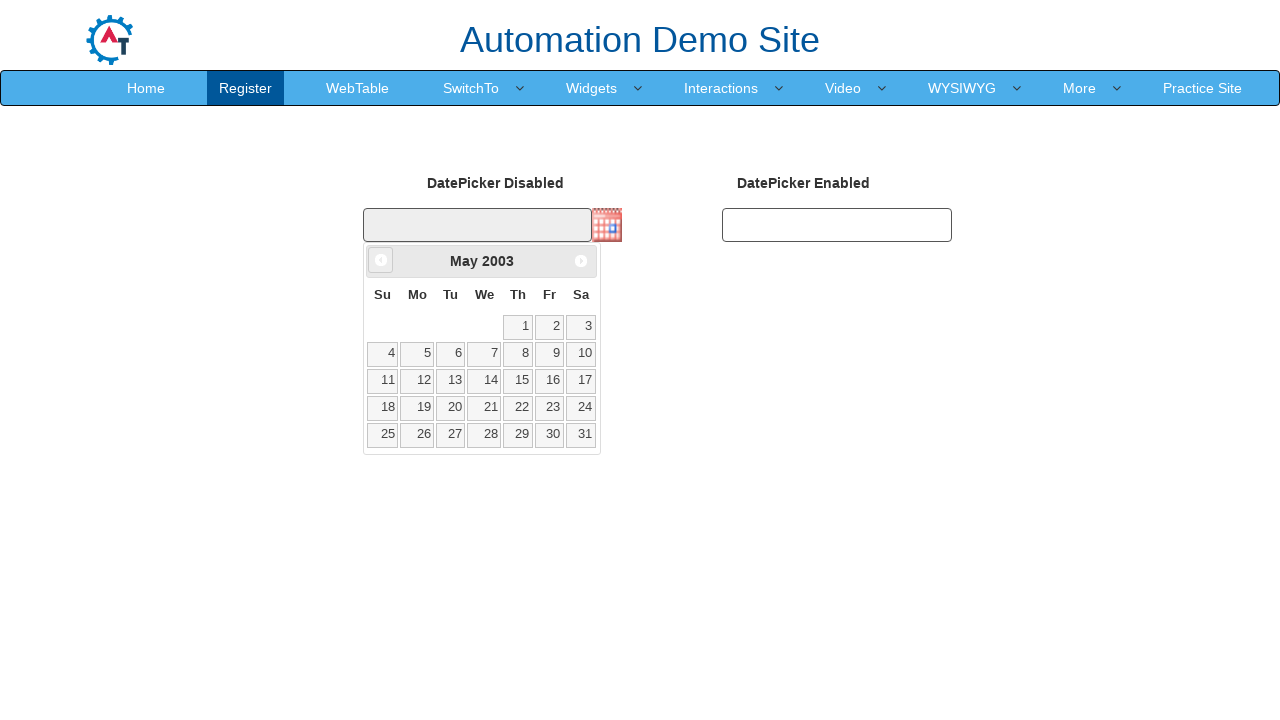

Retrieved current year: 2003
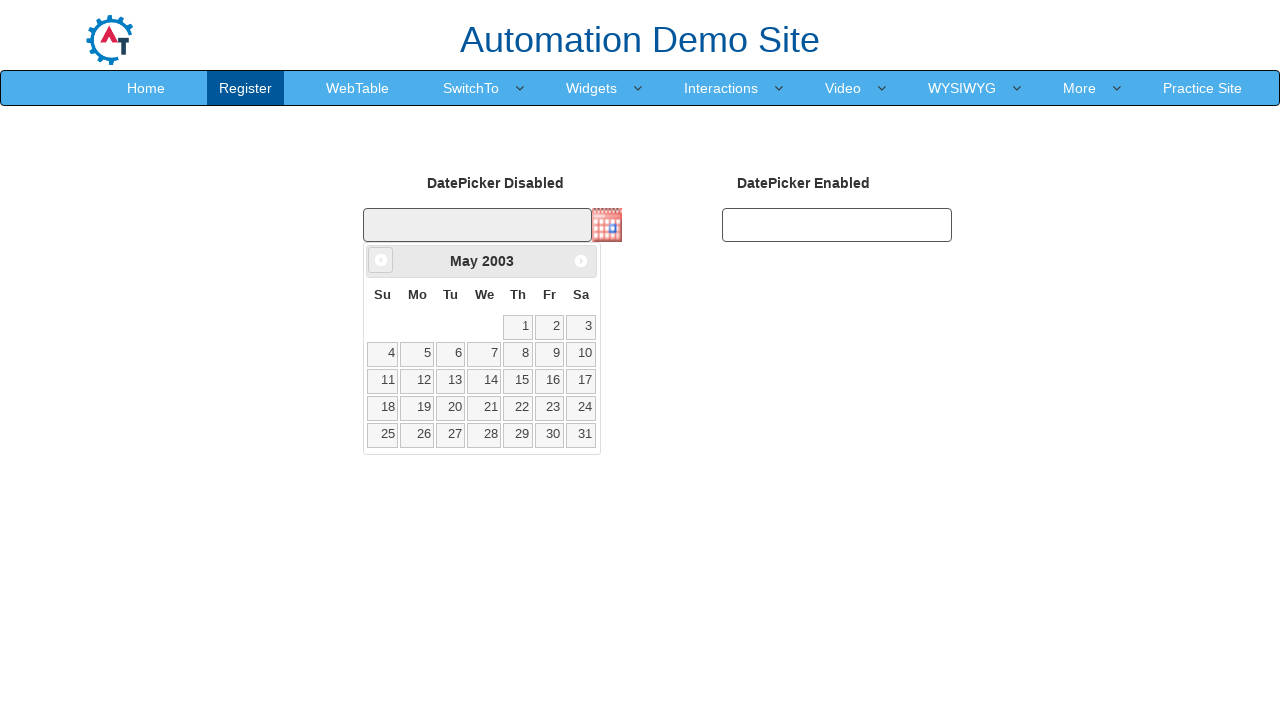

Clicked previous month button to navigate from May 2003 at (381, 260) on .ui-datepicker-prev
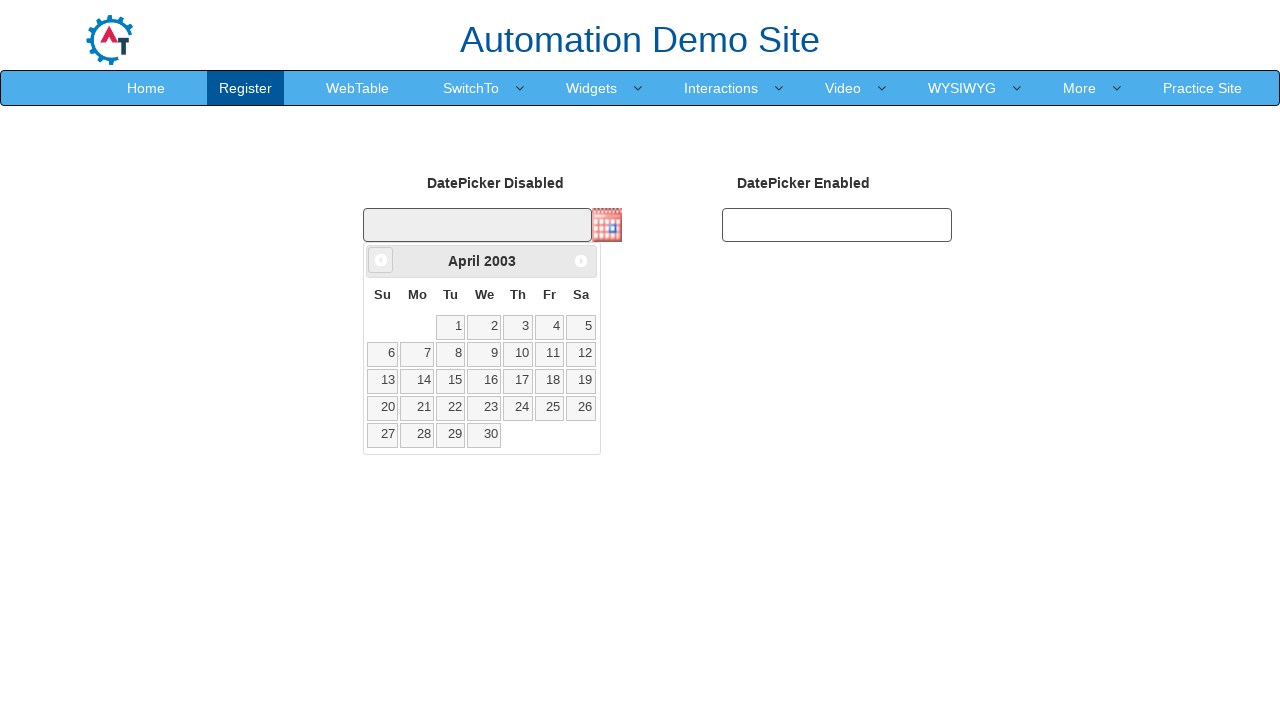

Retrieved current month: April
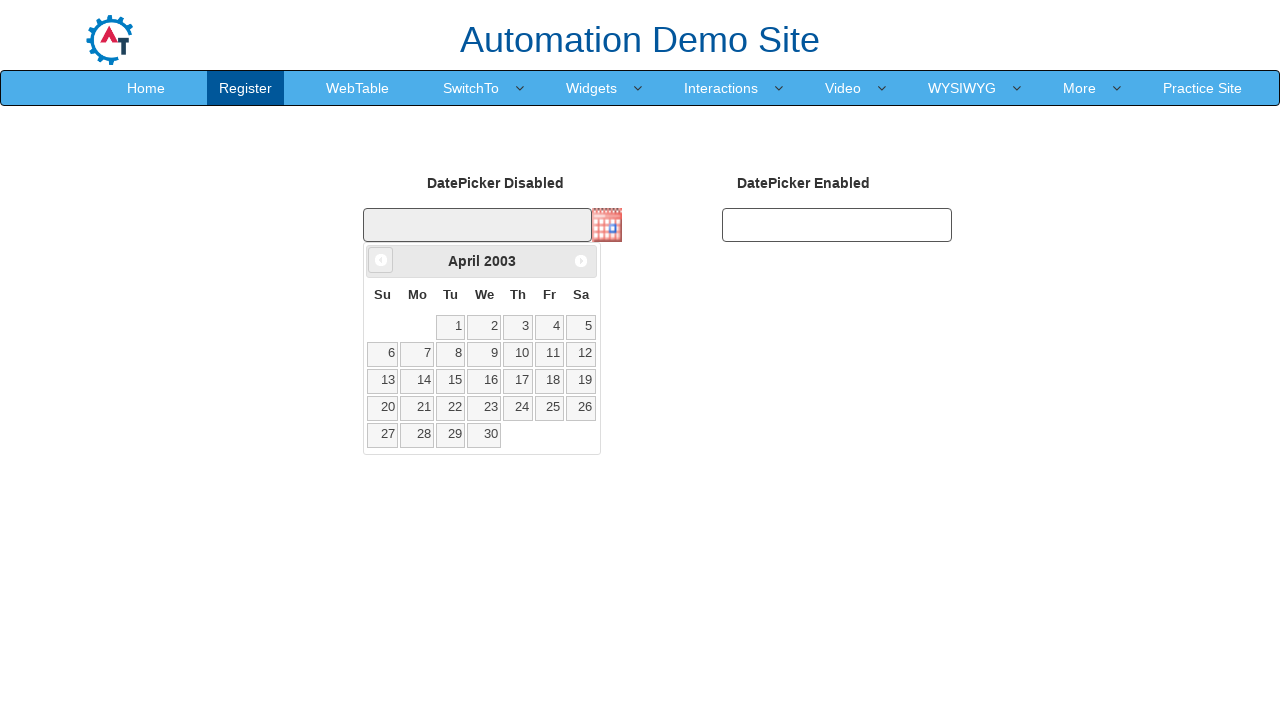

Retrieved current year: 2003
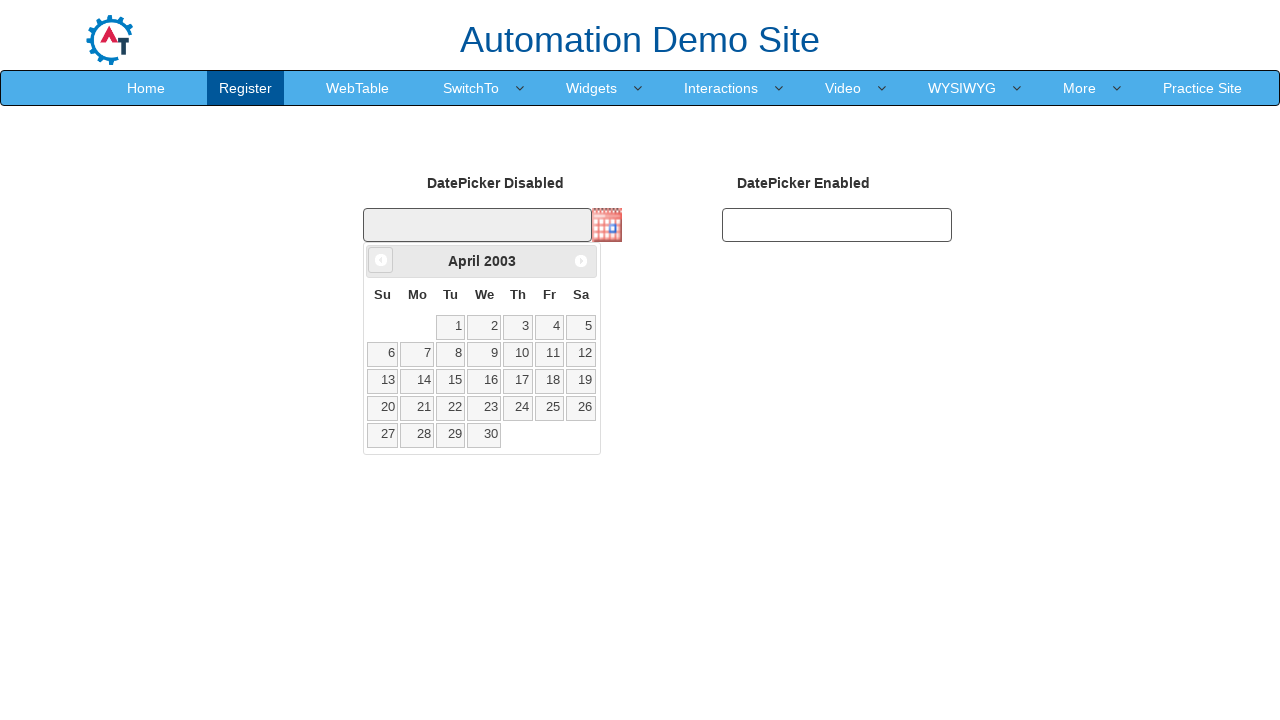

Clicked previous month button to navigate from April 2003 at (381, 260) on .ui-datepicker-prev
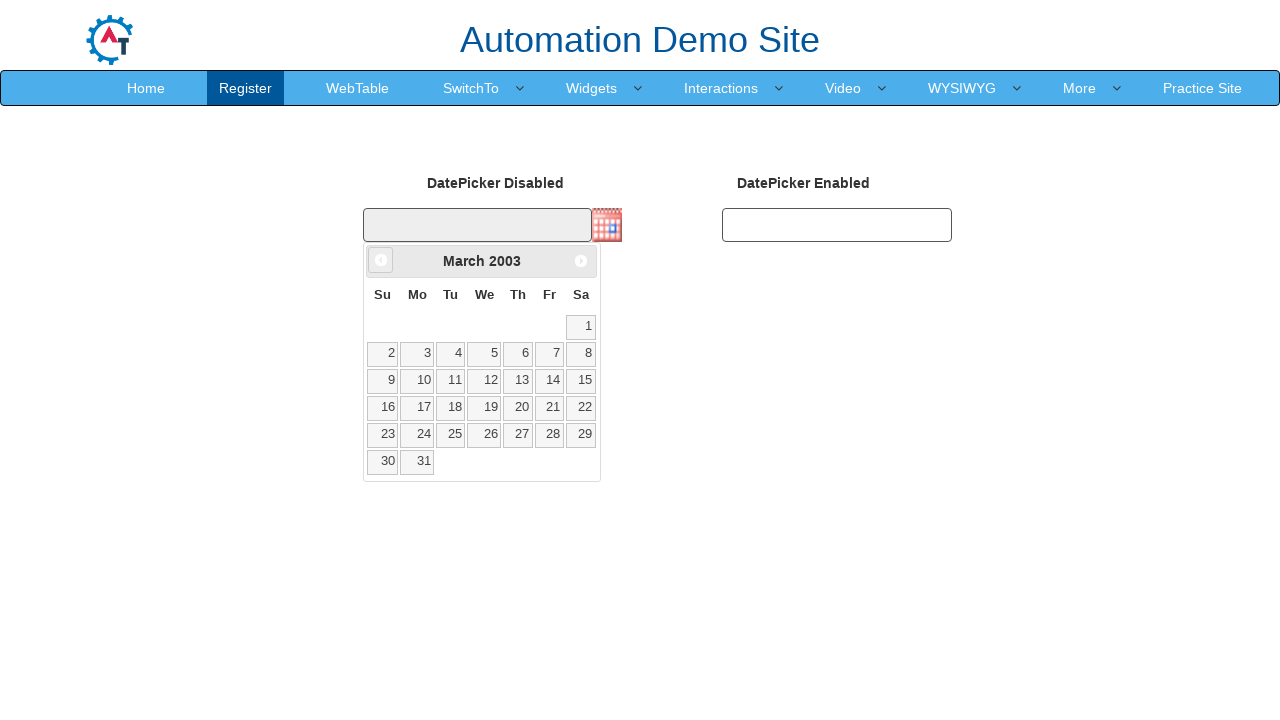

Retrieved current month: March
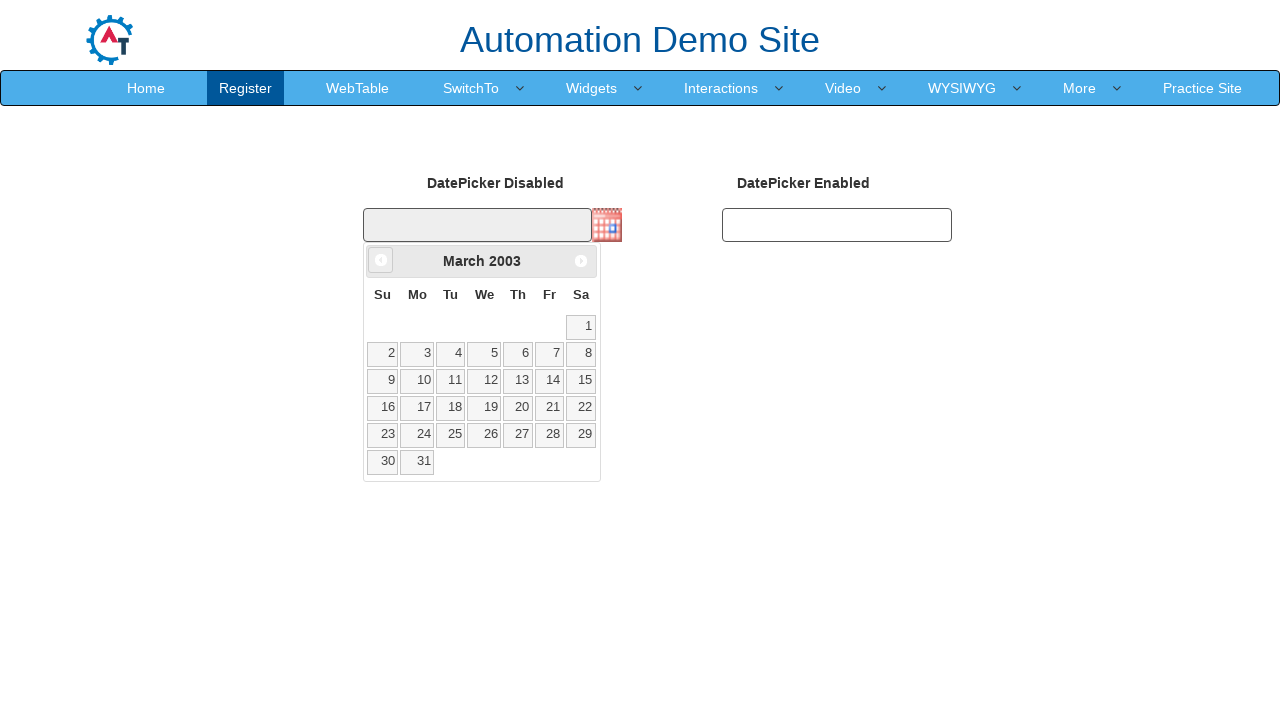

Retrieved current year: 2003
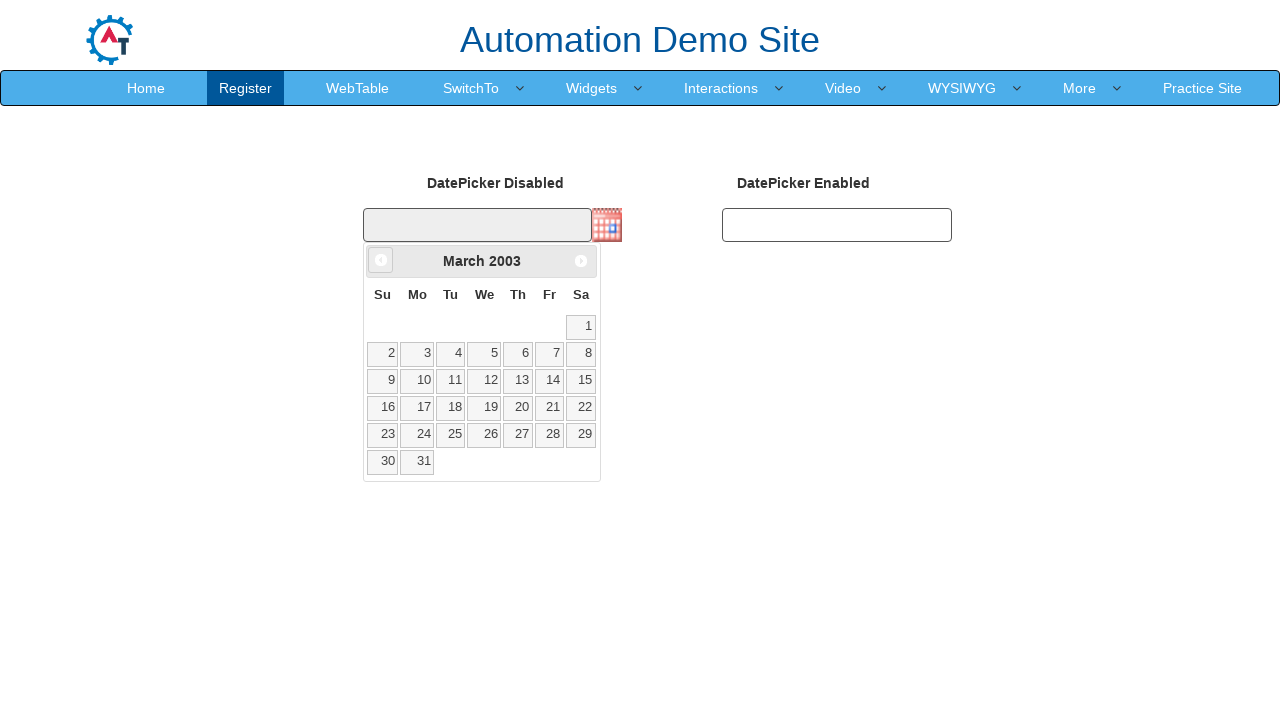

Clicked previous month button to navigate from March 2003 at (381, 260) on .ui-datepicker-prev
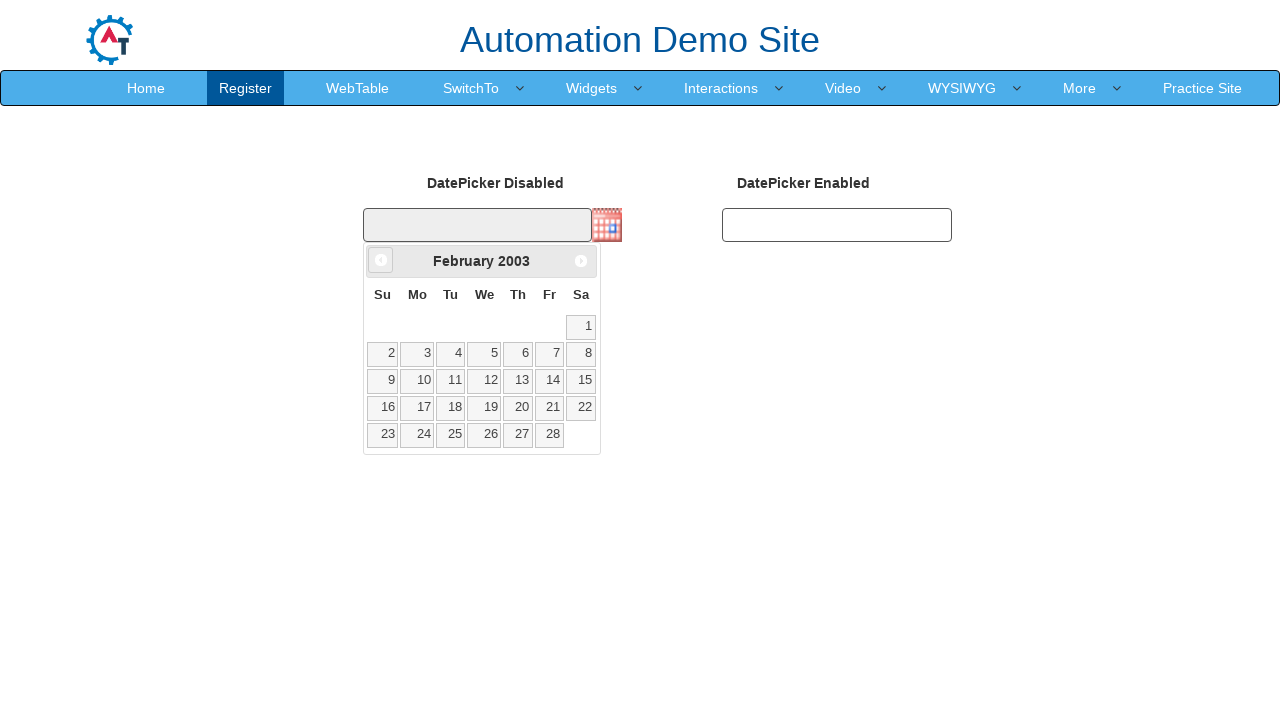

Retrieved current month: February
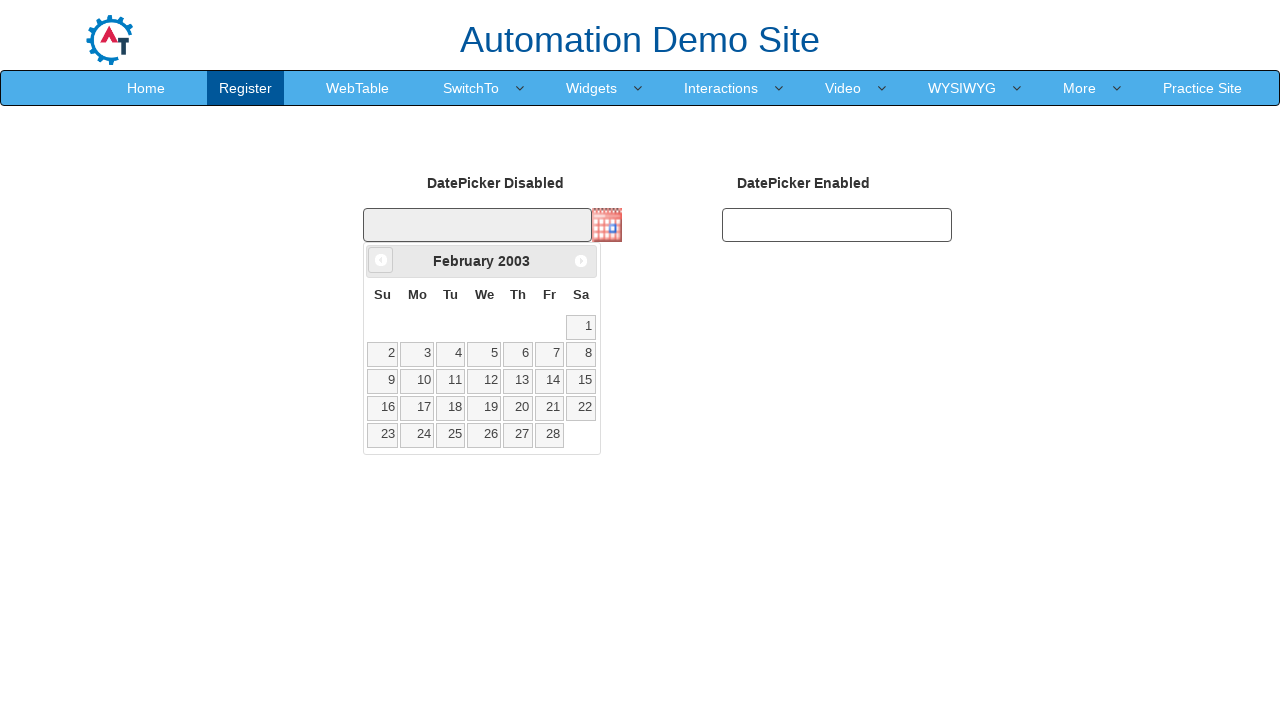

Retrieved current year: 2003
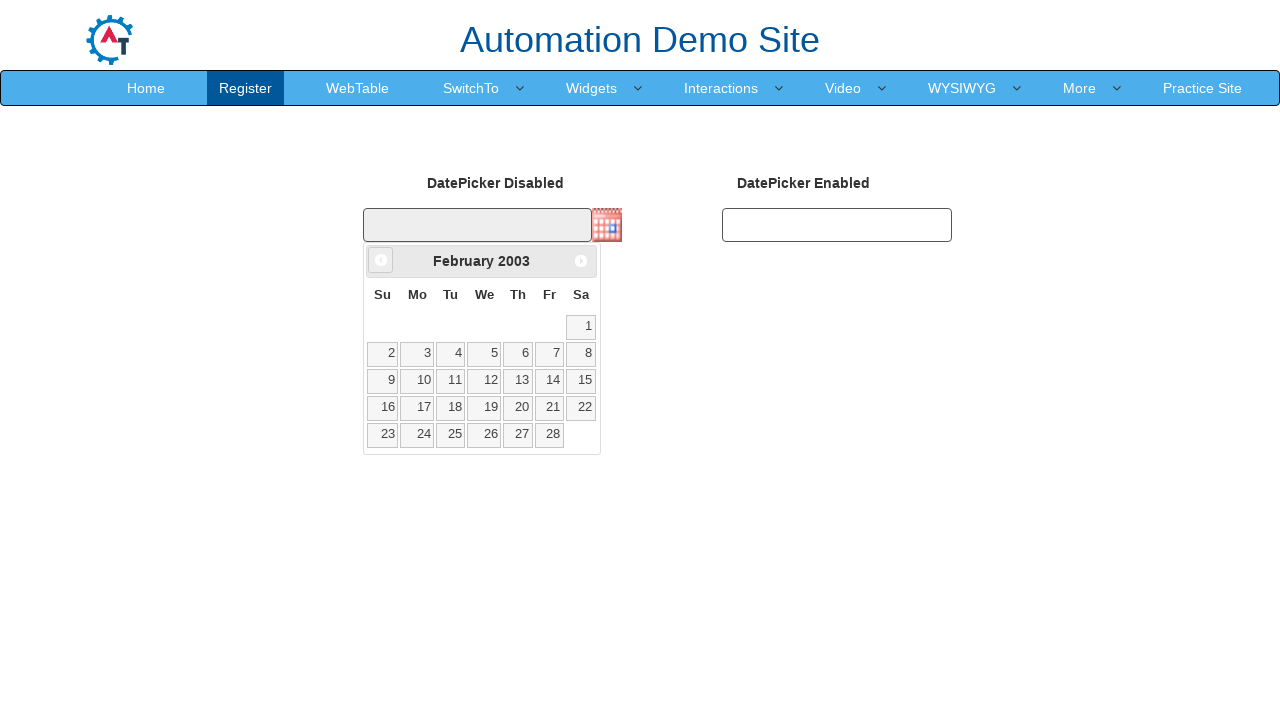

Clicked previous month button to navigate from February 2003 at (381, 260) on .ui-datepicker-prev
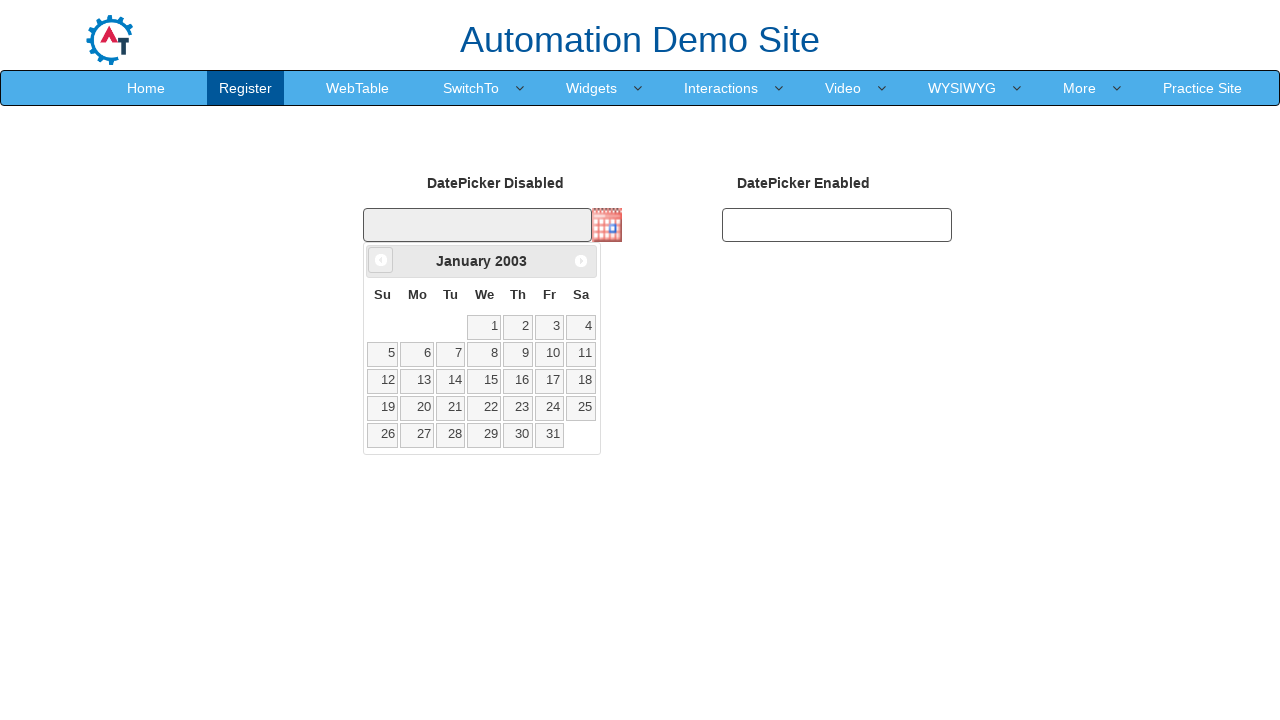

Retrieved current month: January
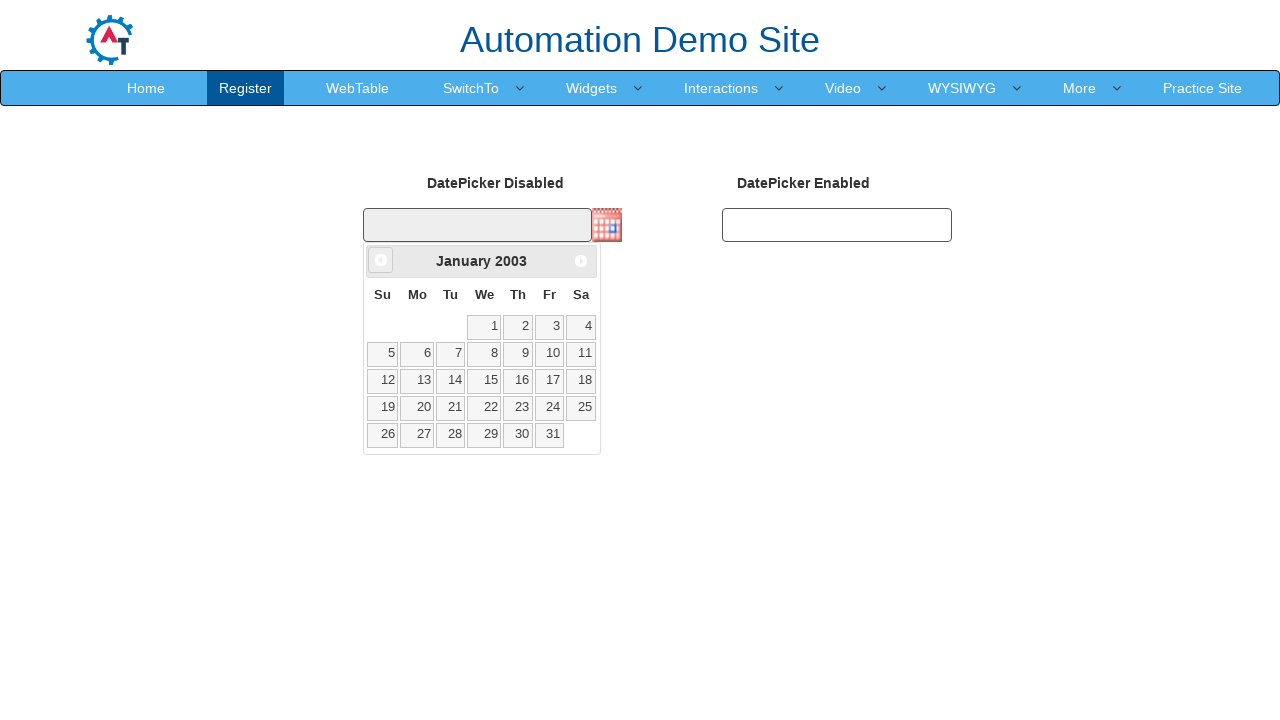

Retrieved current year: 2003
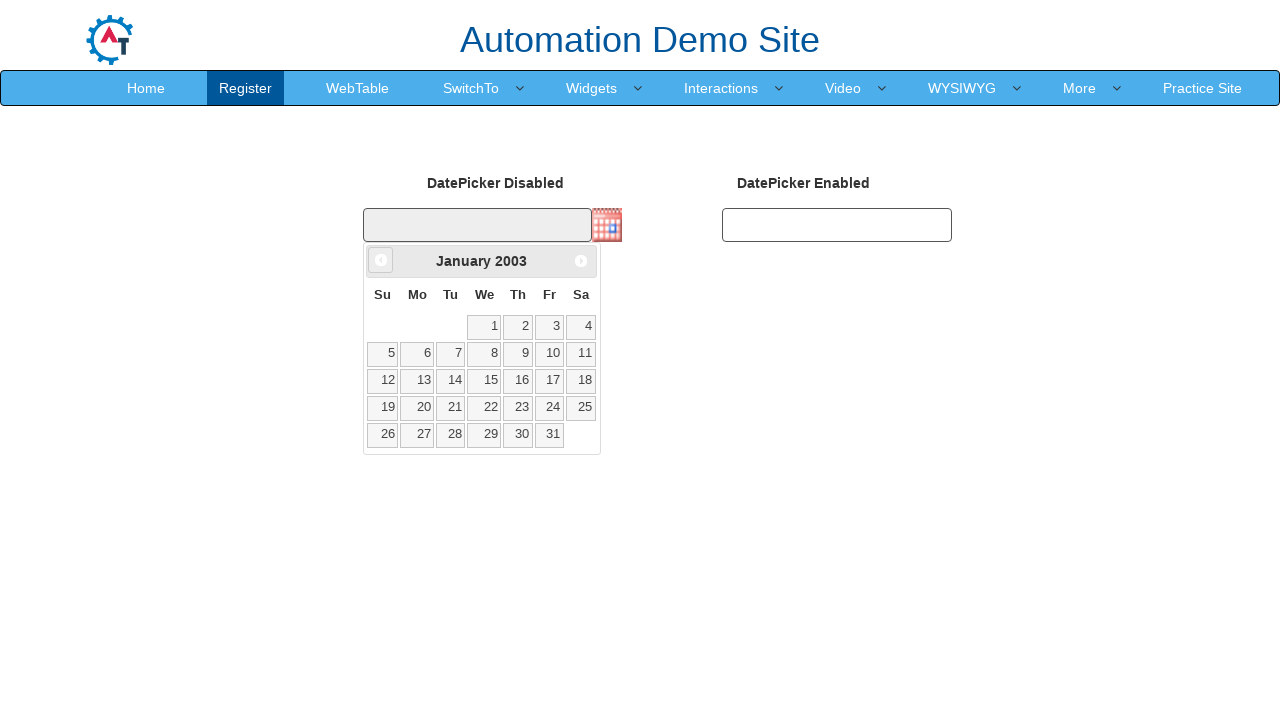

Reached January 2003, breaking out of navigation loop
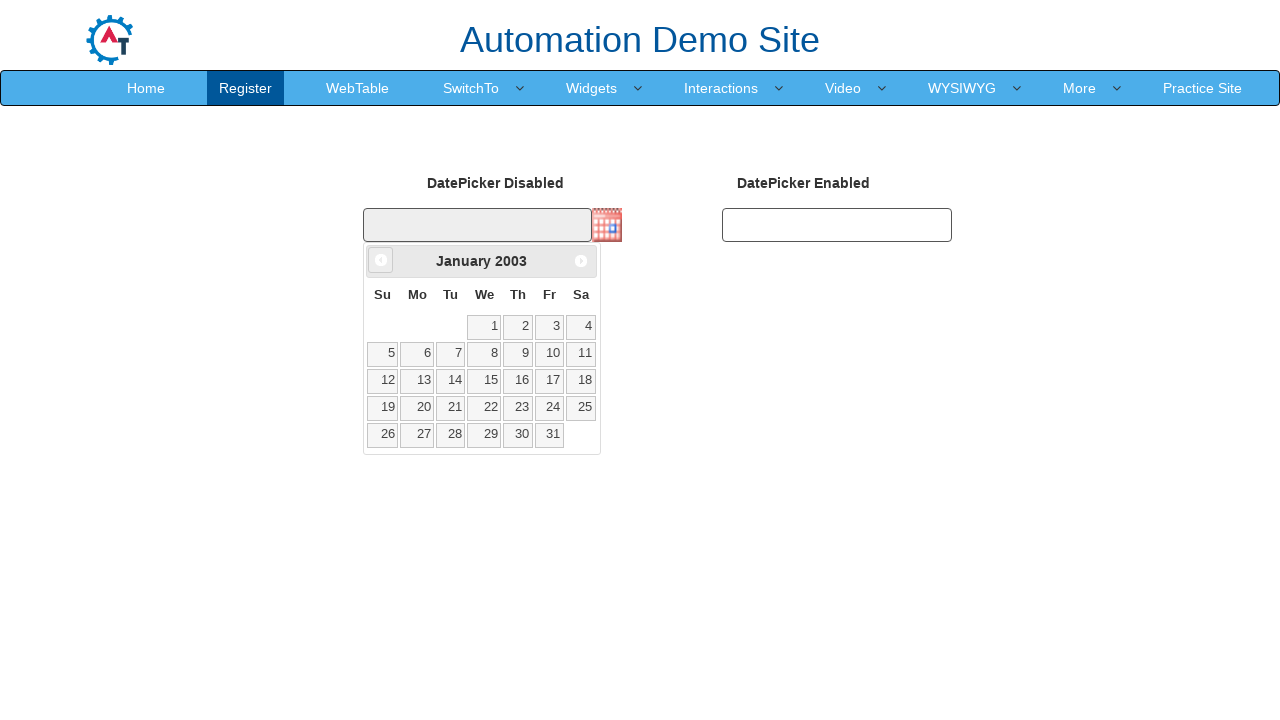

Selected the 27th day from the calendar at (417, 435) on xpath=//a[.='27']
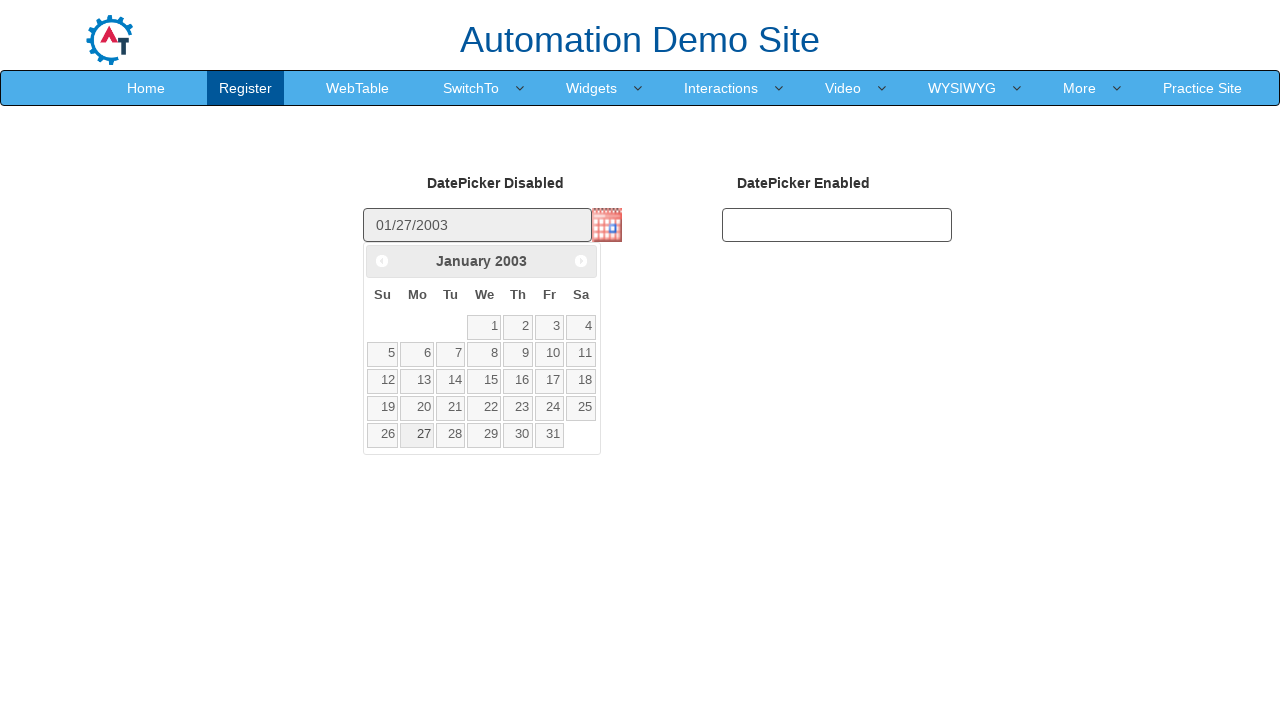

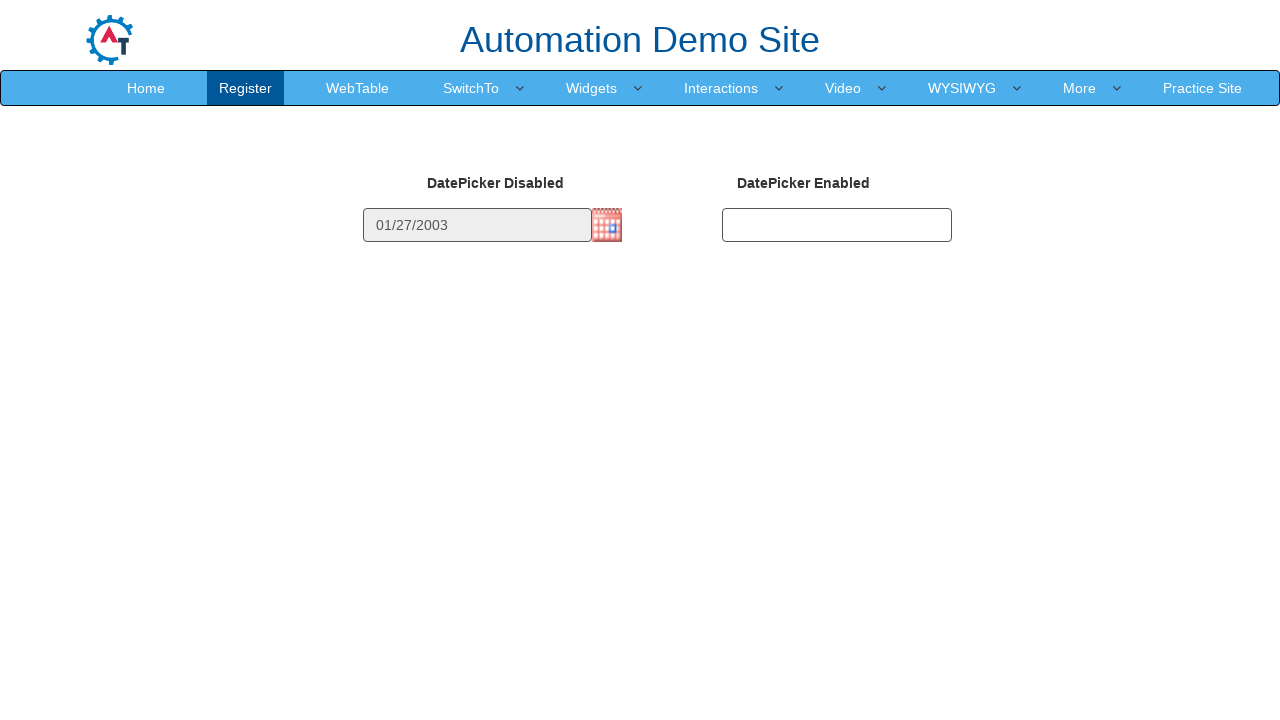